Automates playing the Zetamac arithmetic game by clicking start, reading math problems from the page, calculating answers, and submitting them in a loop for approximately 2 minutes.

Starting URL: https://arithmetic.zetamac.com/

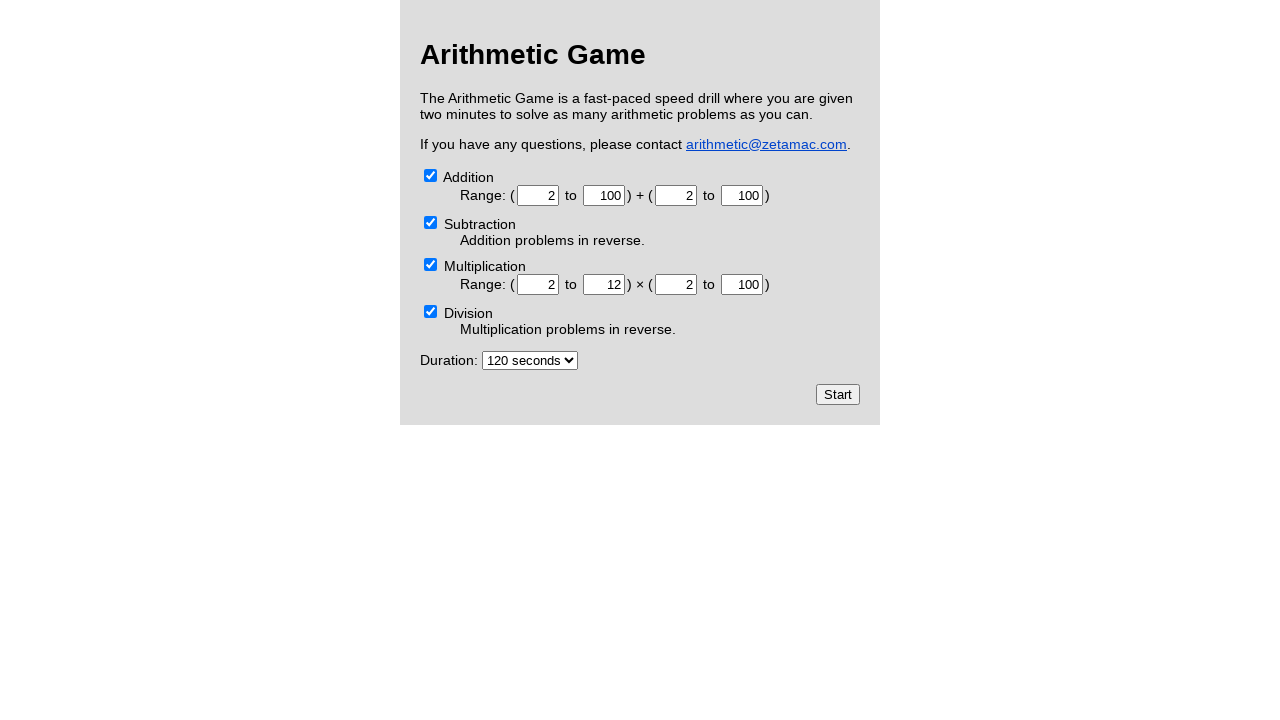

Zetamac game page loaded - start button selector found
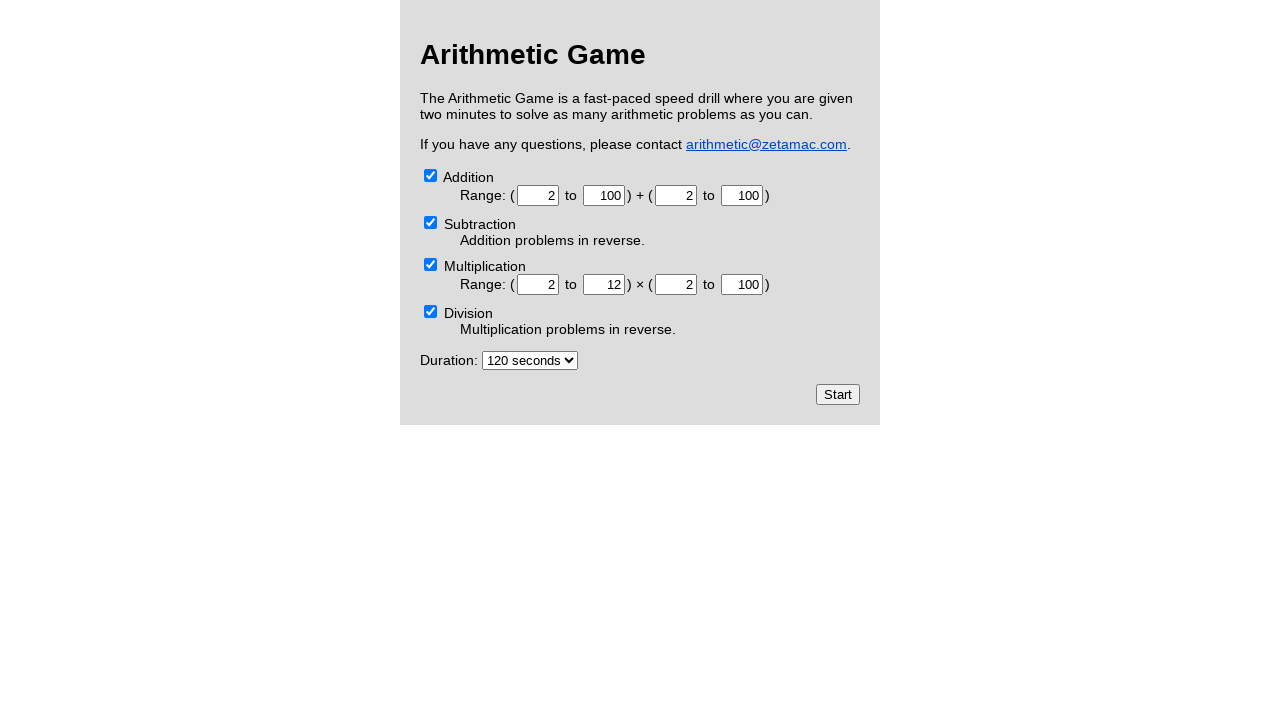

Clicked the start button to begin the game at (838, 394) on input[type='submit']
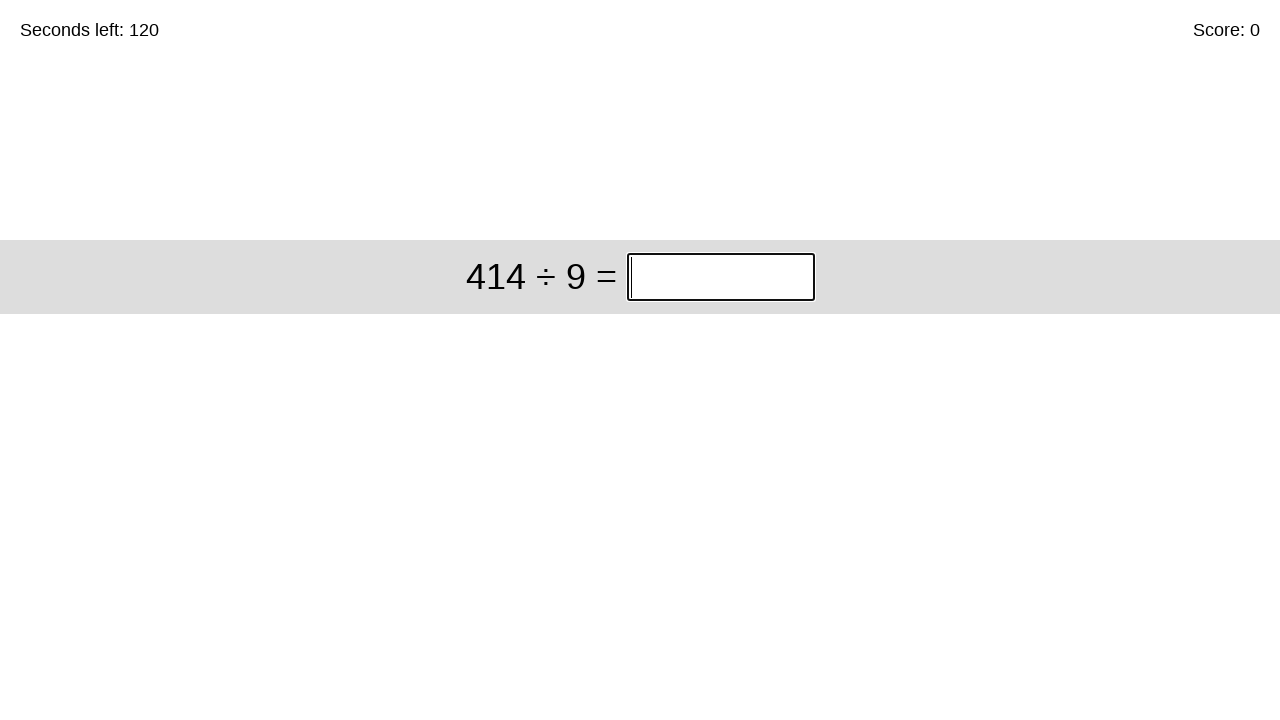

Game started - first problem element appeared
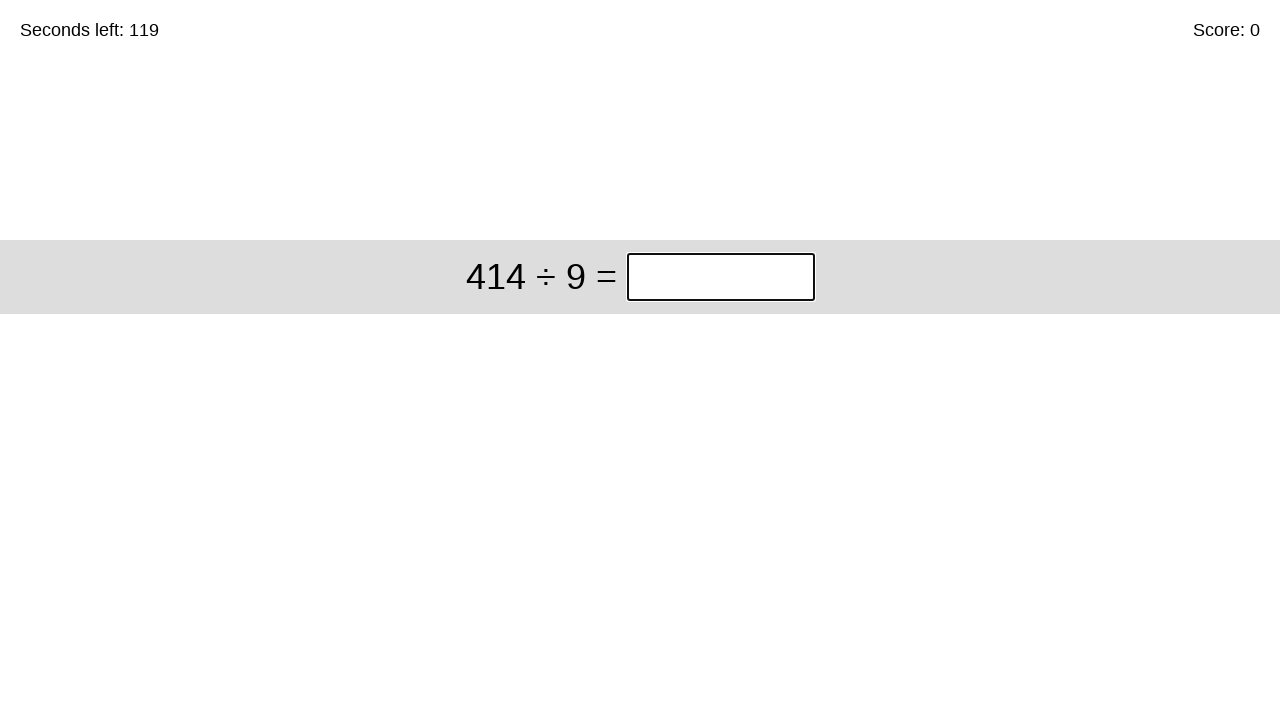

Cleared answer input field for problem: 414 ÷ 9 on input.answer
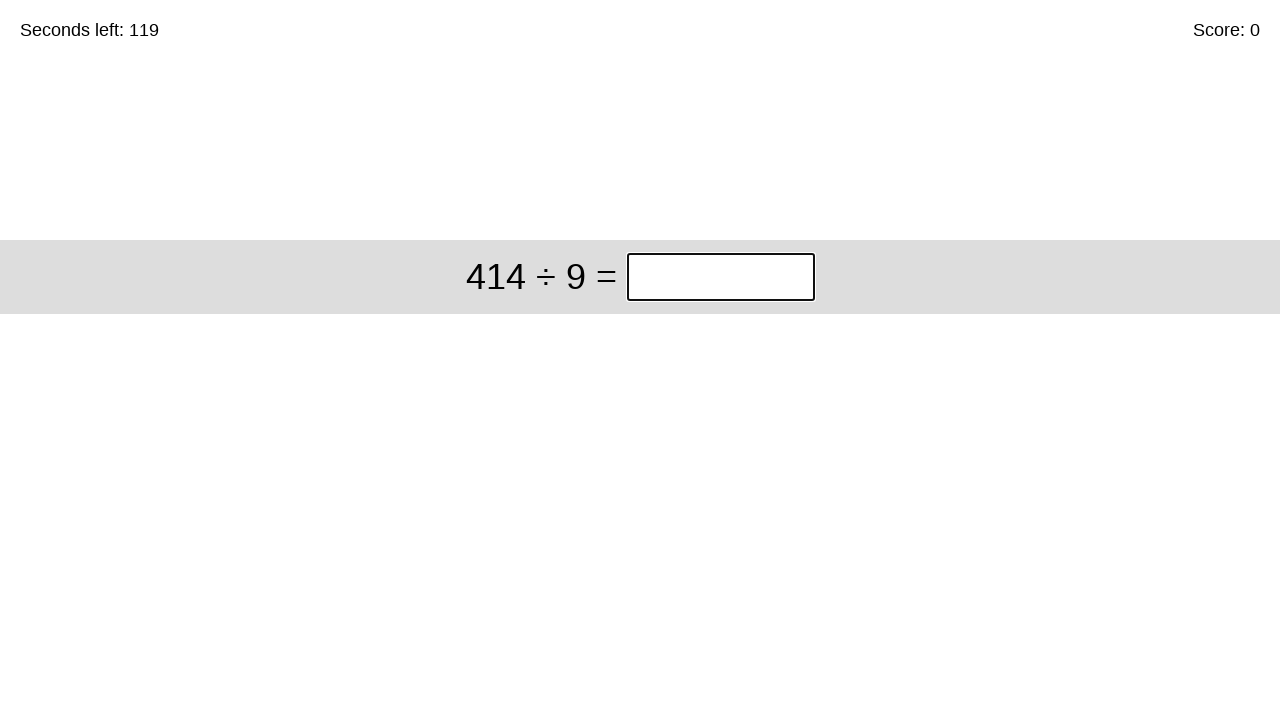

Filled answer '46' for problem: 414 ÷ 9 on input.answer
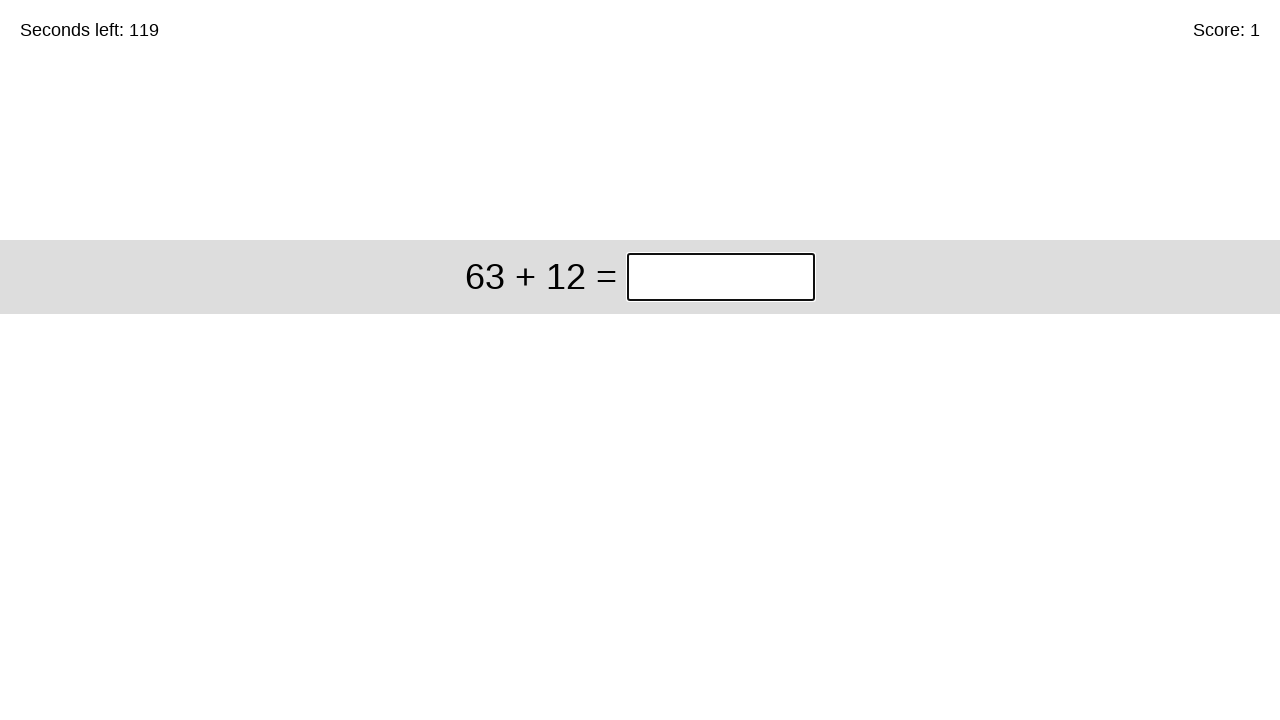

Submitted answer 46 - total problems solved: 1 on input.answer
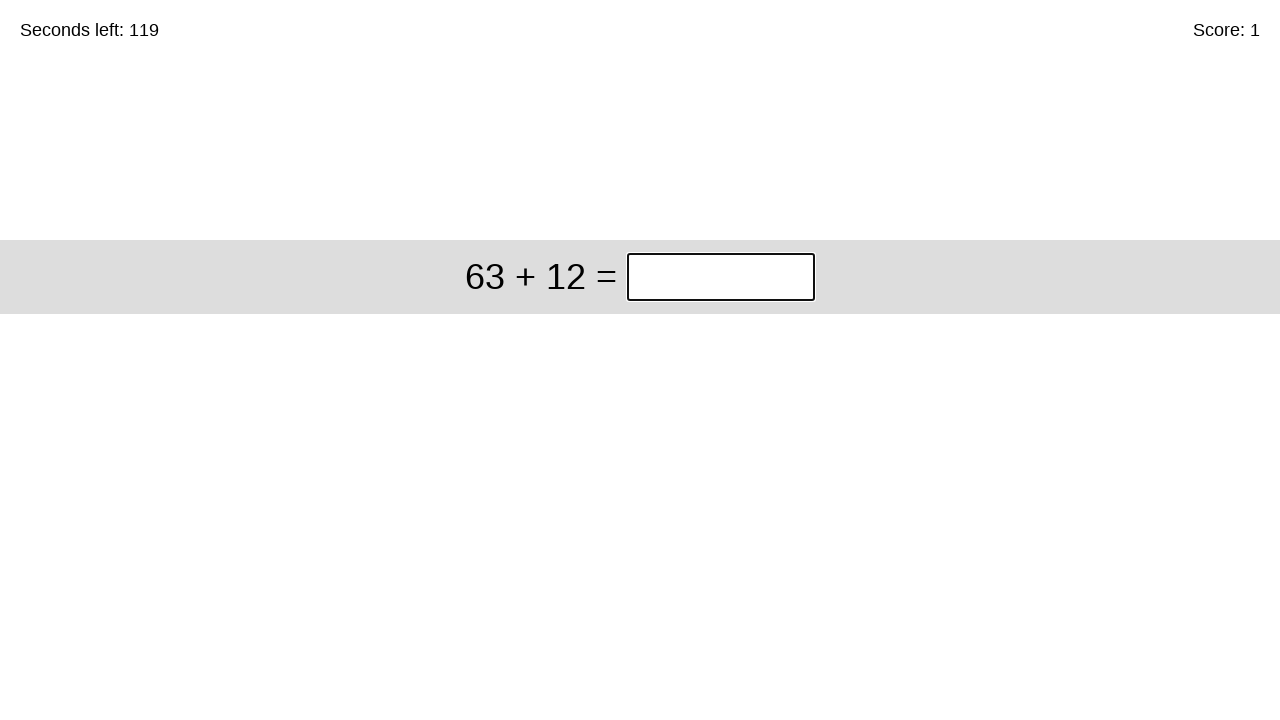

Cleared answer input field for problem: 63 + 12 on input.answer
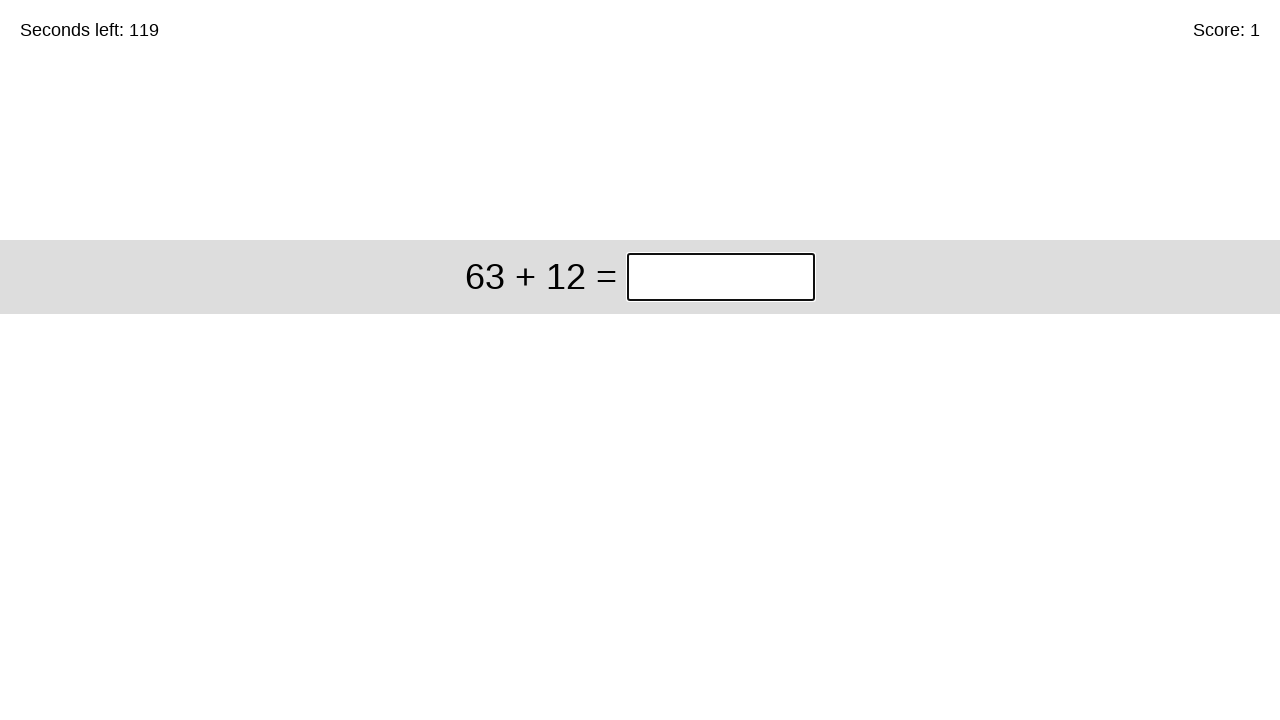

Filled answer '75' for problem: 63 + 12 on input.answer
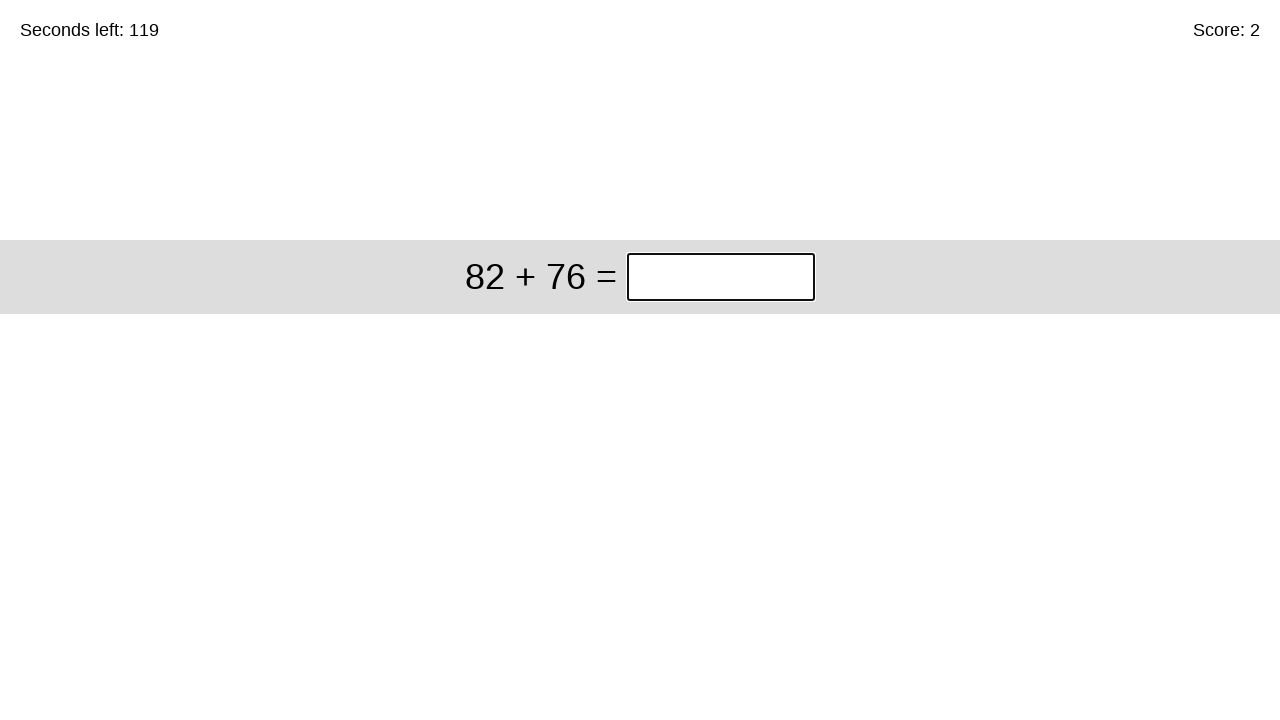

Submitted answer 75 - total problems solved: 2 on input.answer
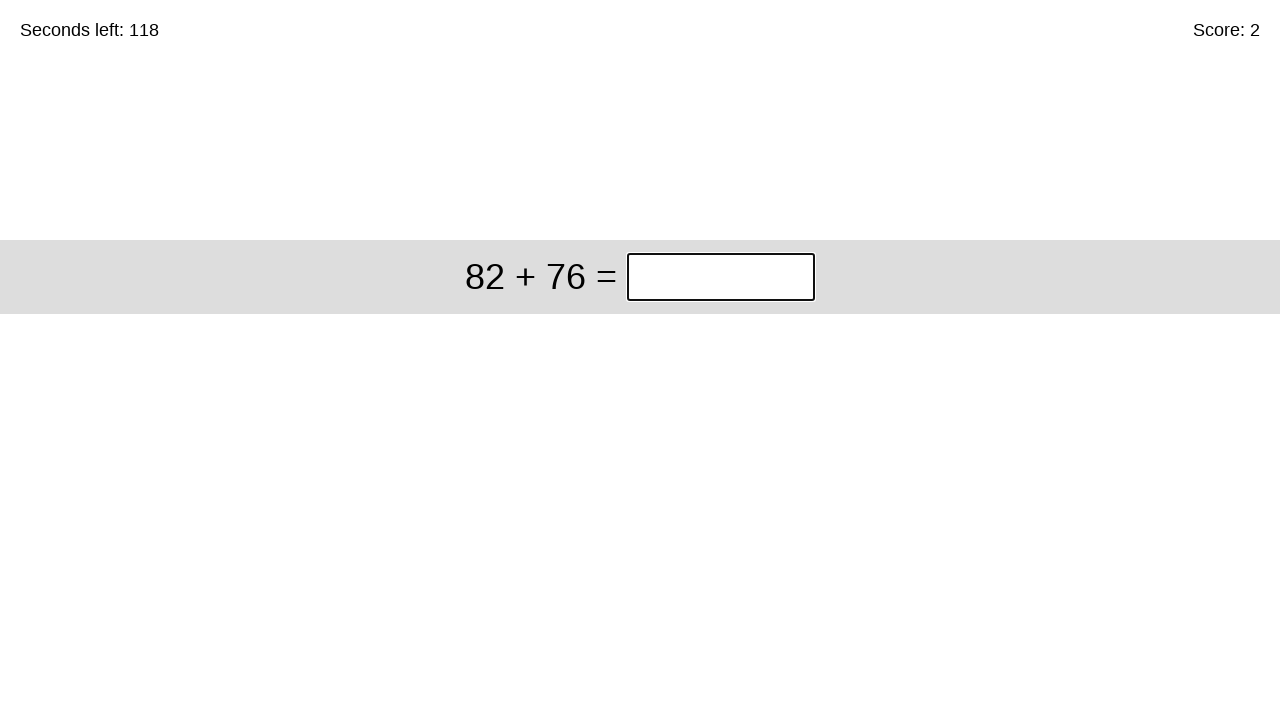

Cleared answer input field for problem: 82 + 76 on input.answer
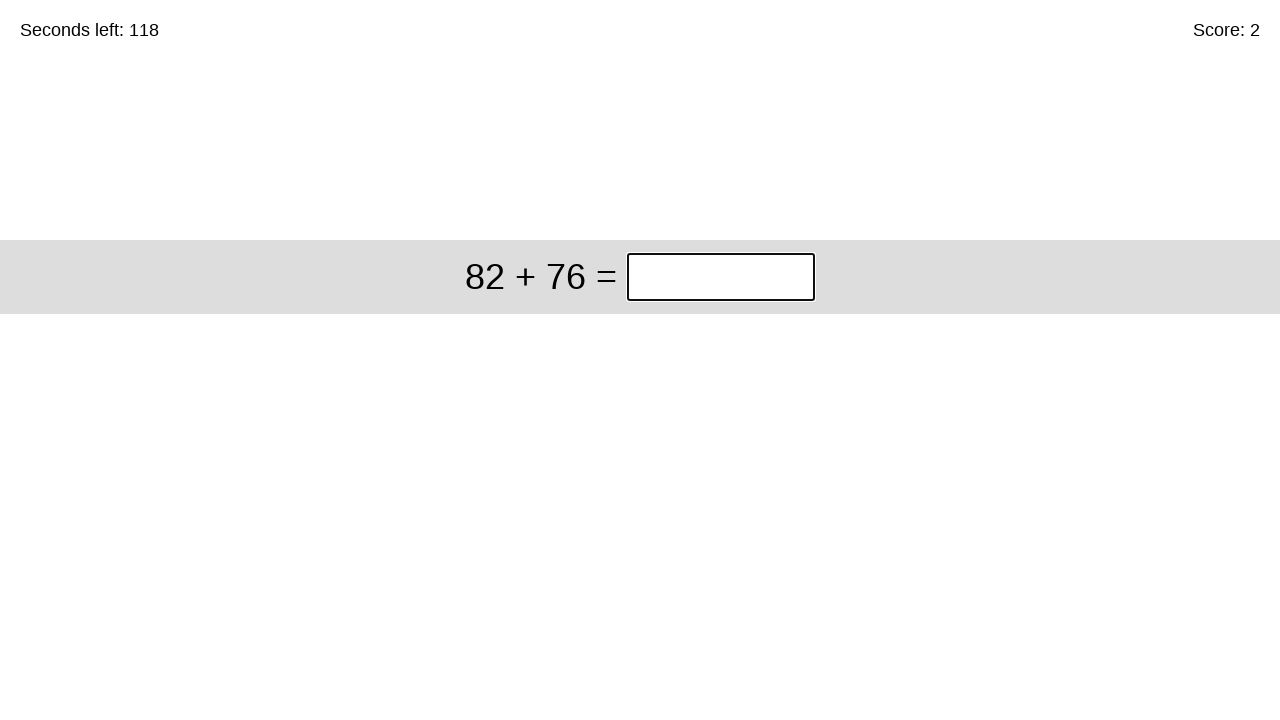

Filled answer '158' for problem: 82 + 76 on input.answer
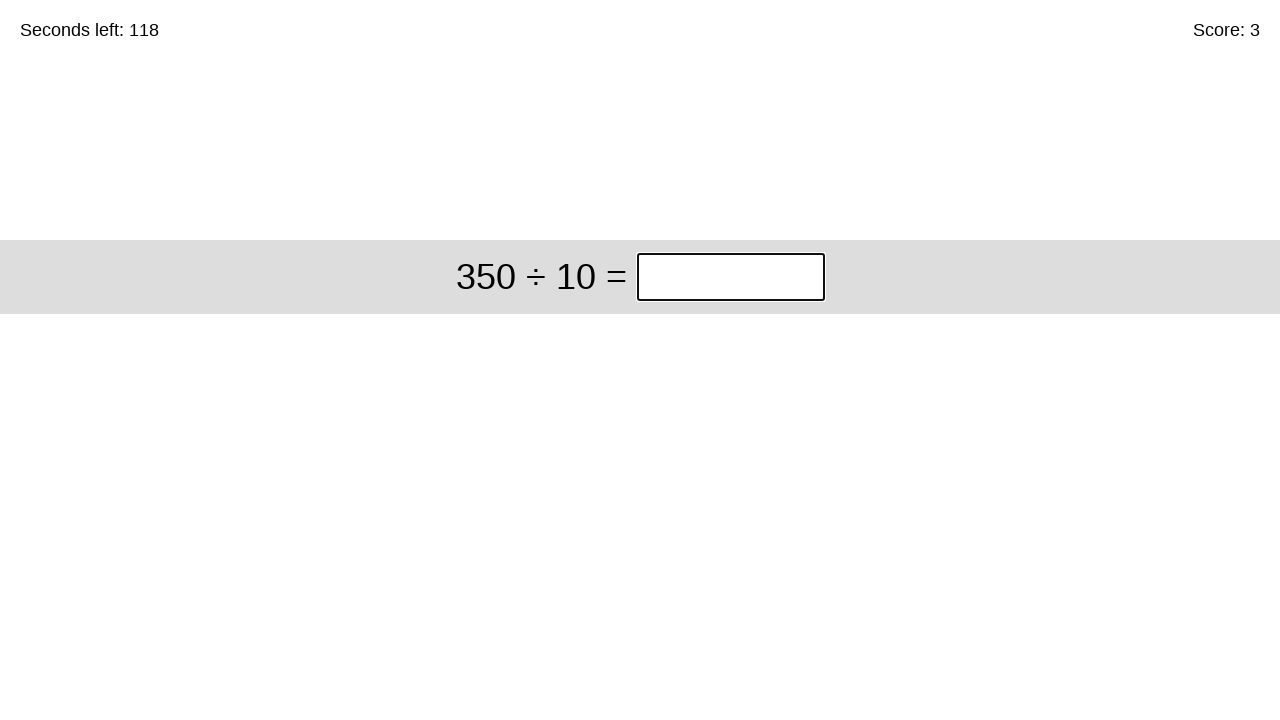

Submitted answer 158 - total problems solved: 3 on input.answer
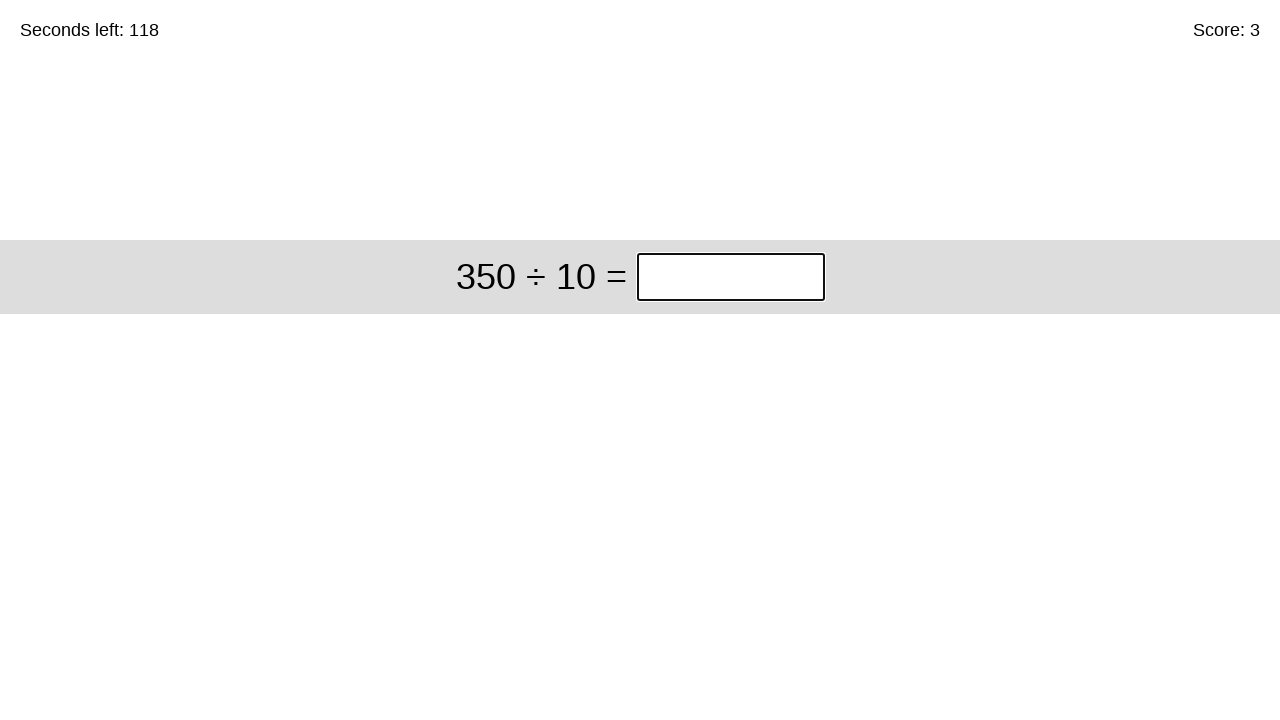

Cleared answer input field for problem: 350 ÷ 10 on input.answer
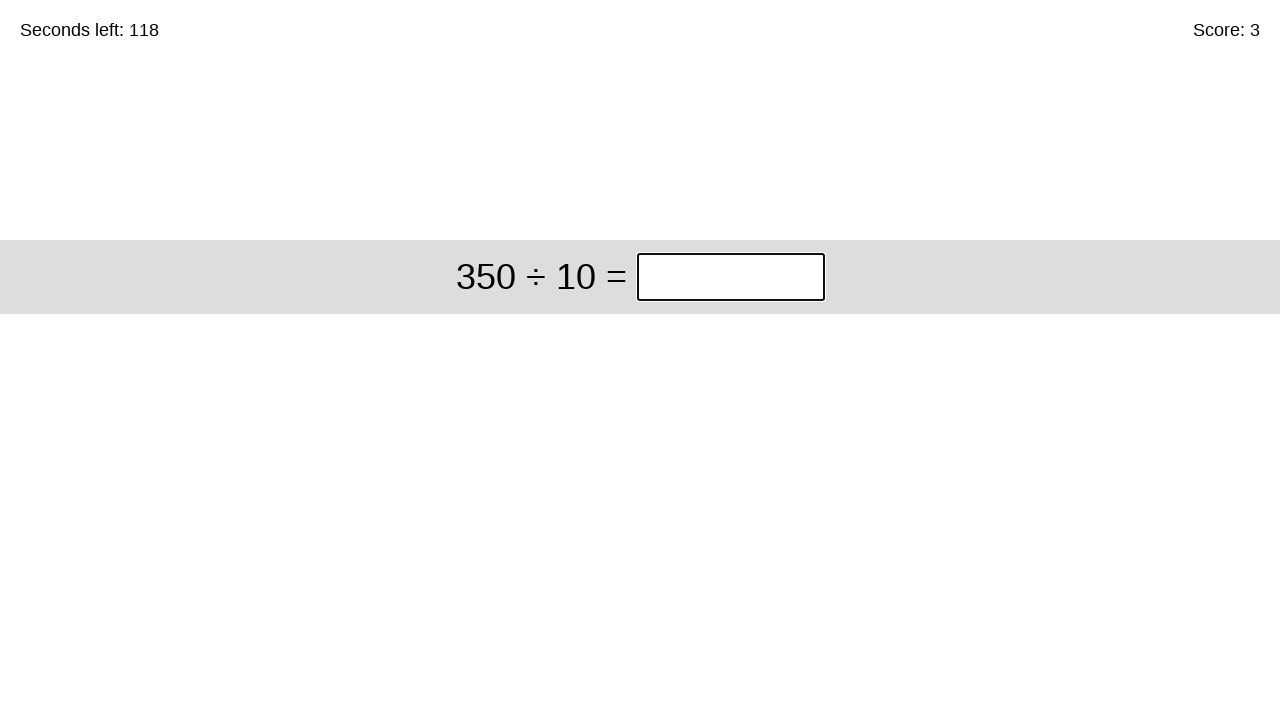

Filled answer '35' for problem: 350 ÷ 10 on input.answer
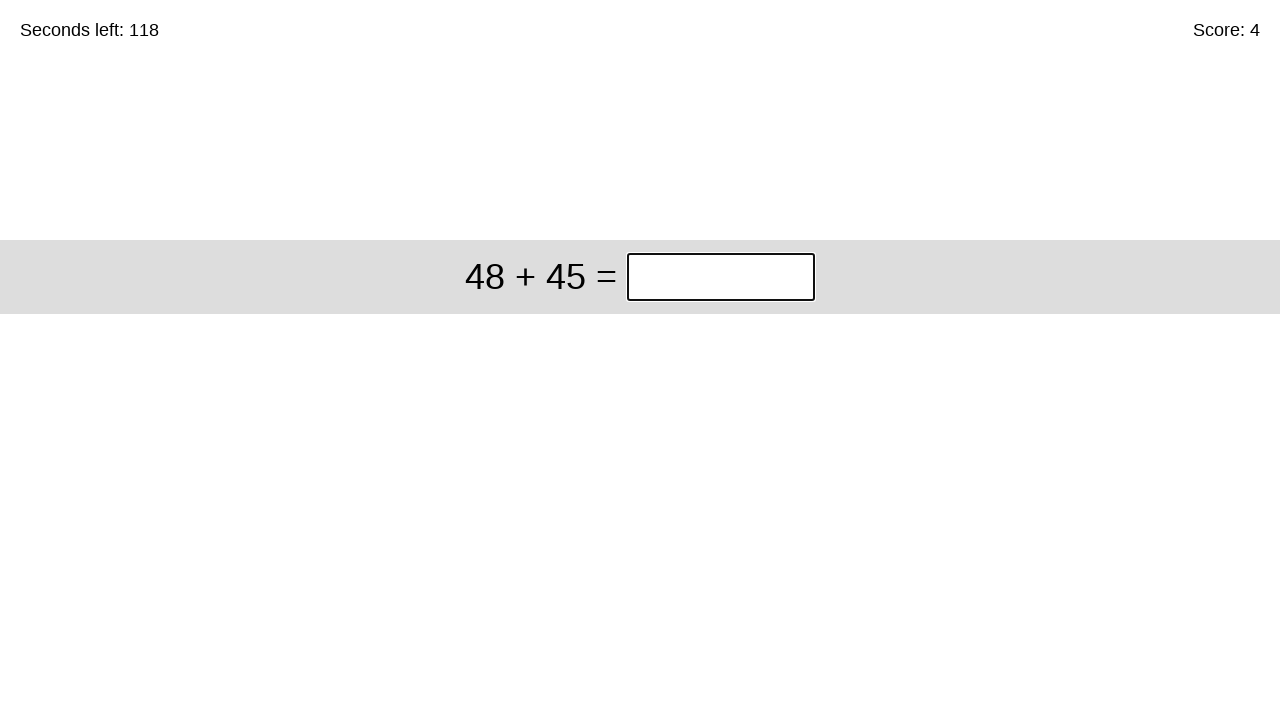

Submitted answer 35 - total problems solved: 4 on input.answer
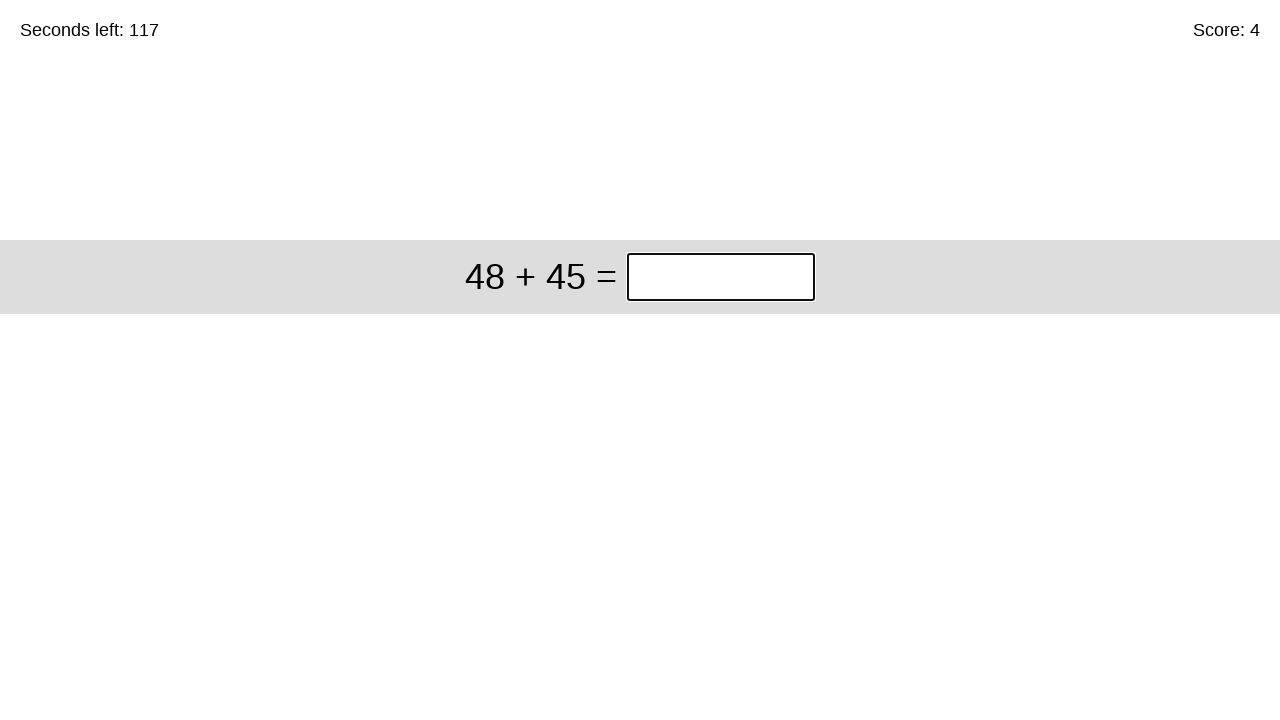

Cleared answer input field for problem: 48 + 45 on input.answer
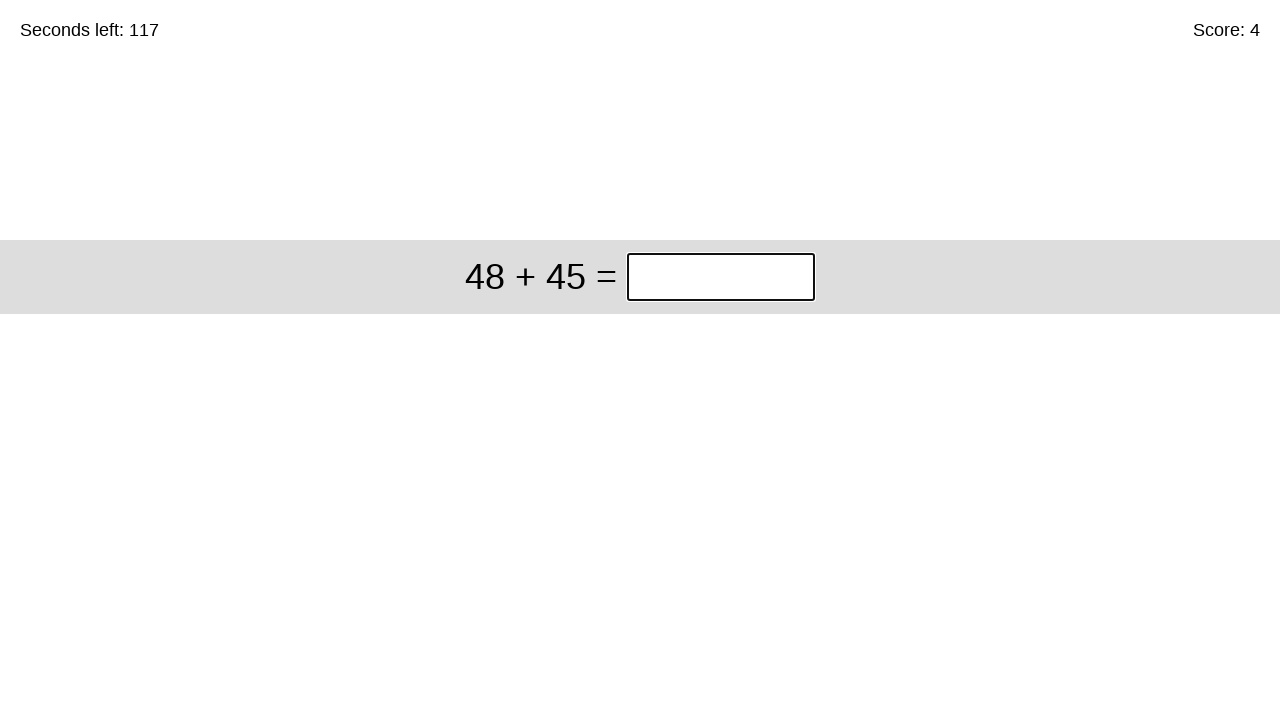

Filled answer '93' for problem: 48 + 45 on input.answer
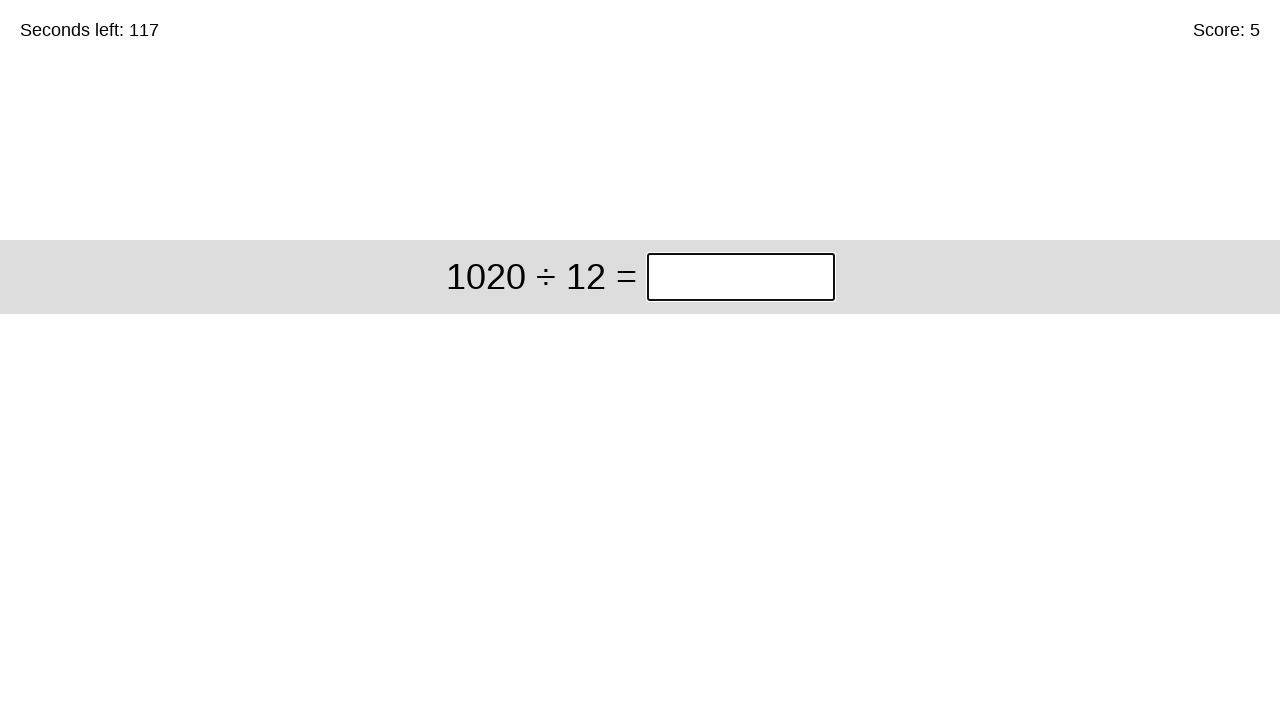

Submitted answer 93 - total problems solved: 5 on input.answer
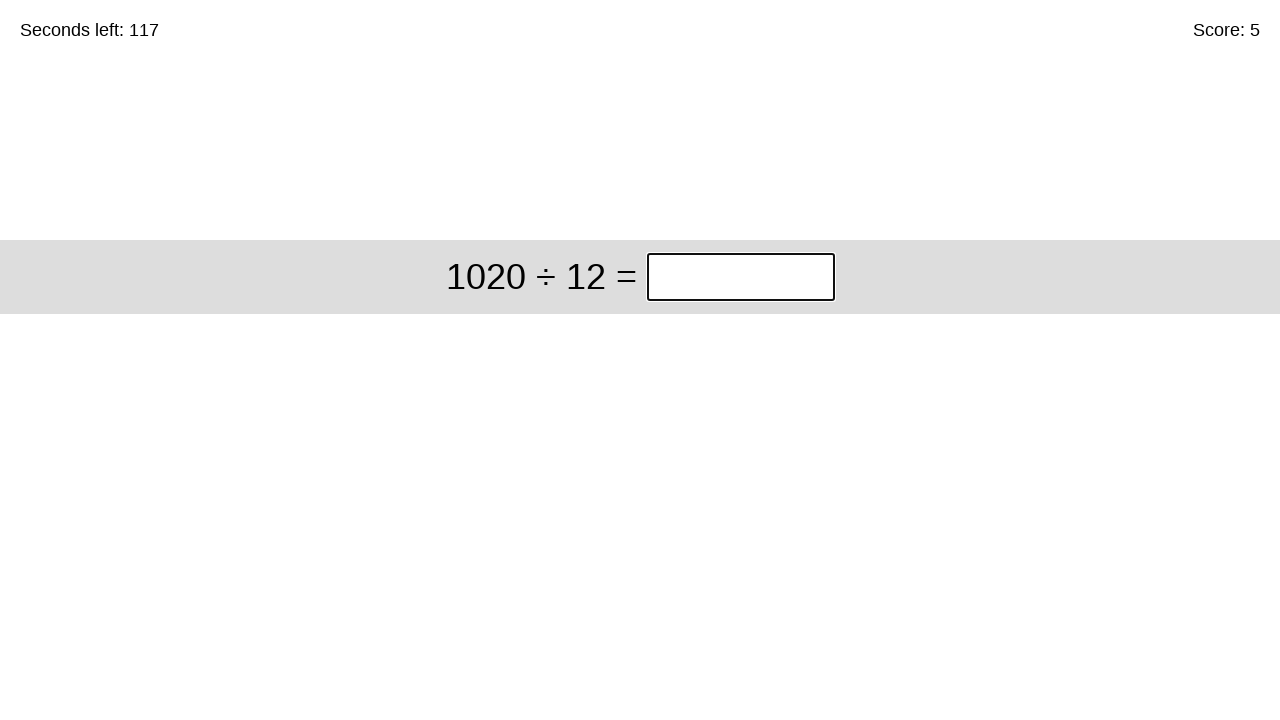

Cleared answer input field for problem: 1020 ÷ 12 on input.answer
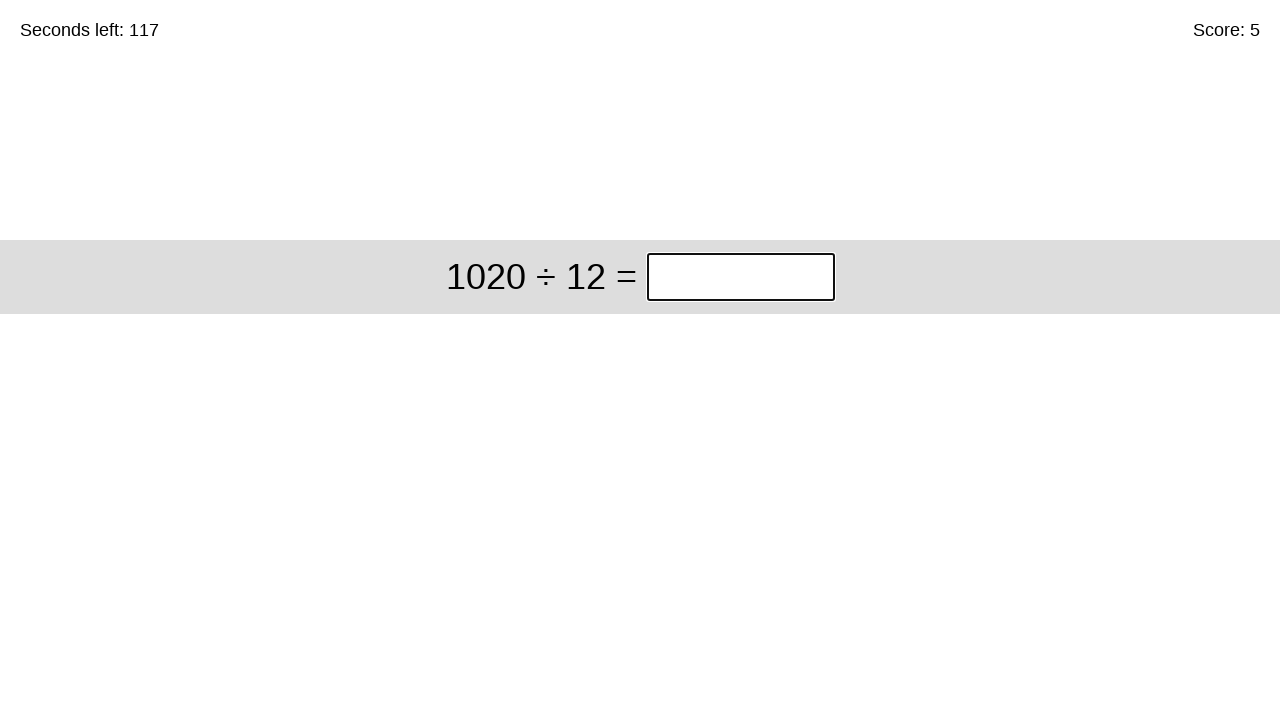

Filled answer '85' for problem: 1020 ÷ 12 on input.answer
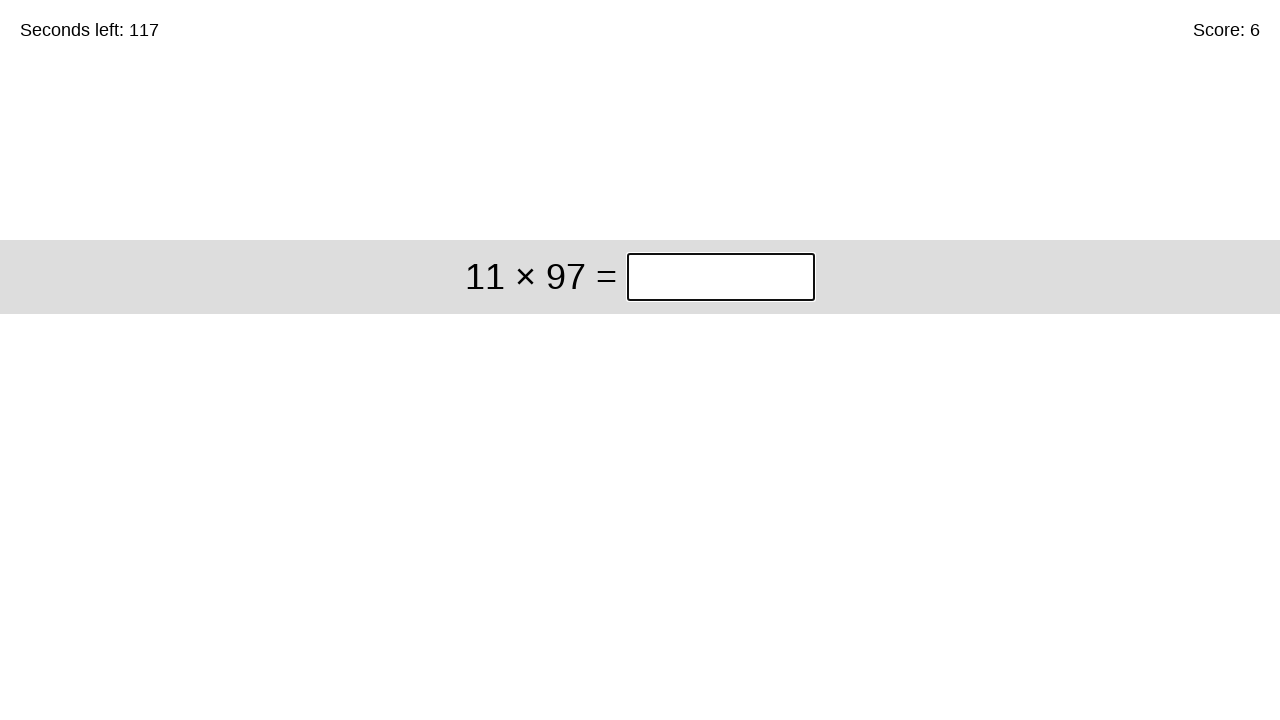

Submitted answer 85 - total problems solved: 6 on input.answer
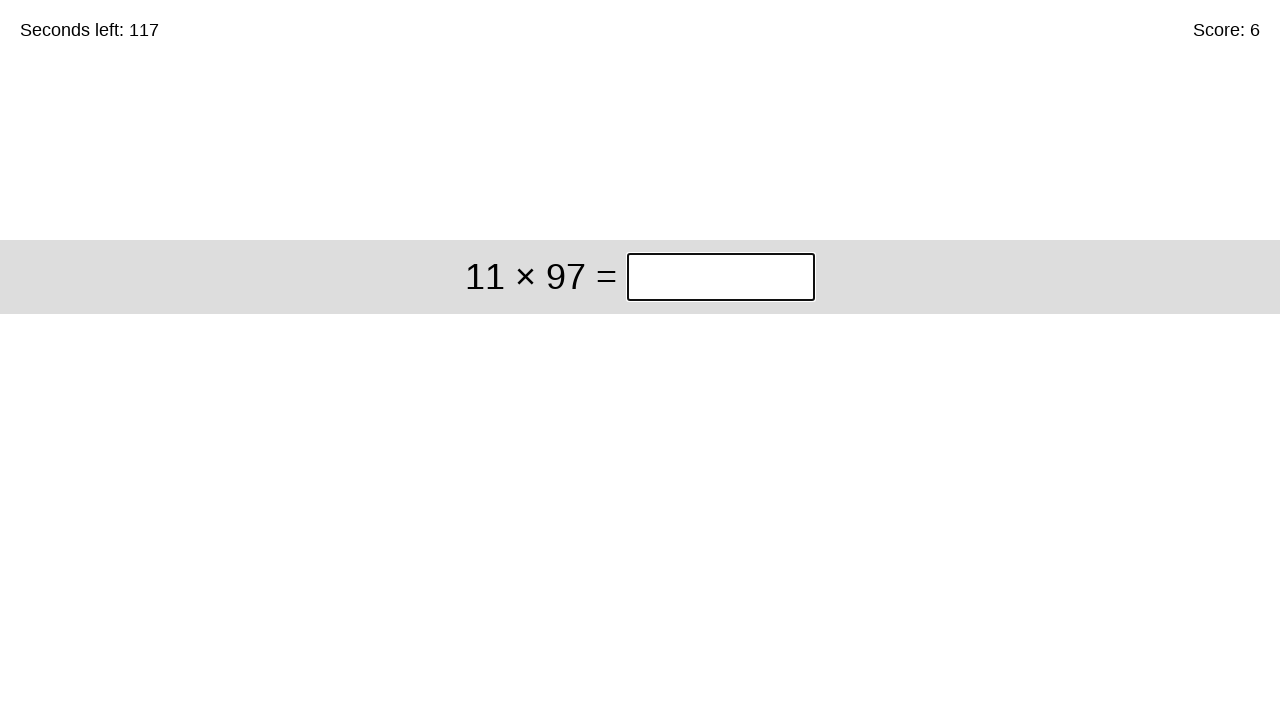

Cleared answer input field for problem: 11 × 97 on input.answer
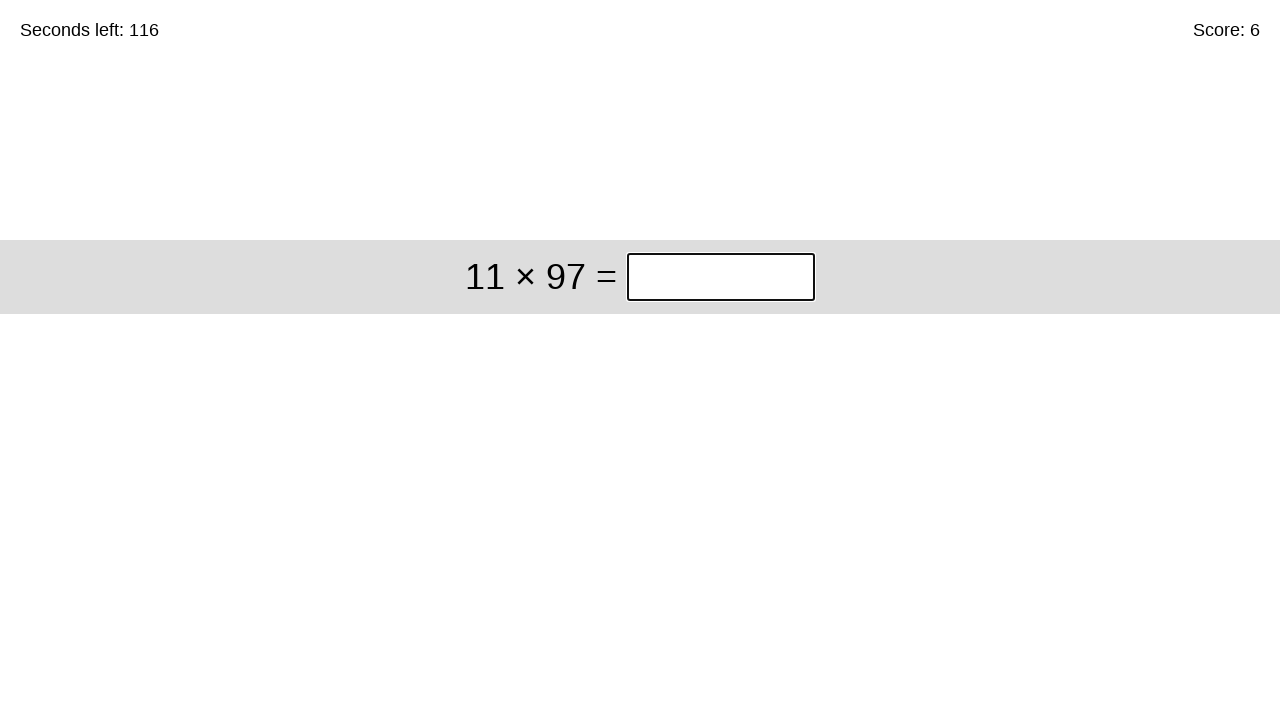

Filled answer '1067' for problem: 11 × 97 on input.answer
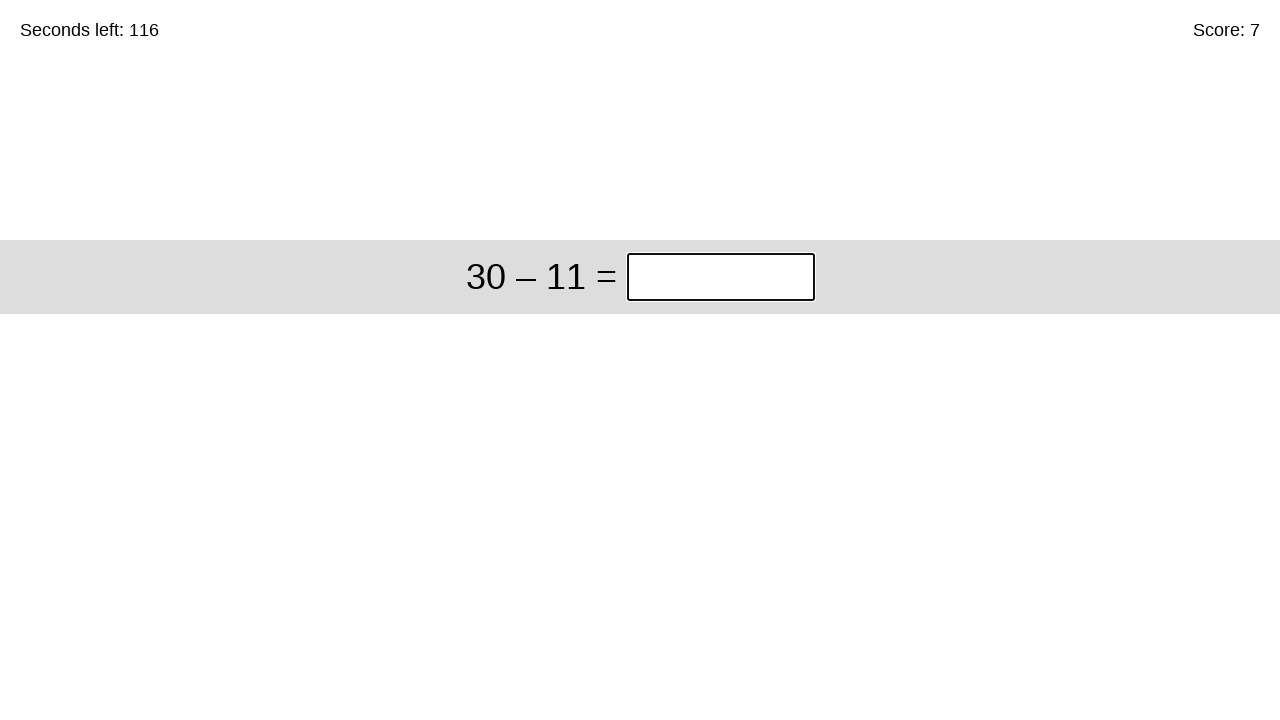

Submitted answer 1067 - total problems solved: 7 on input.answer
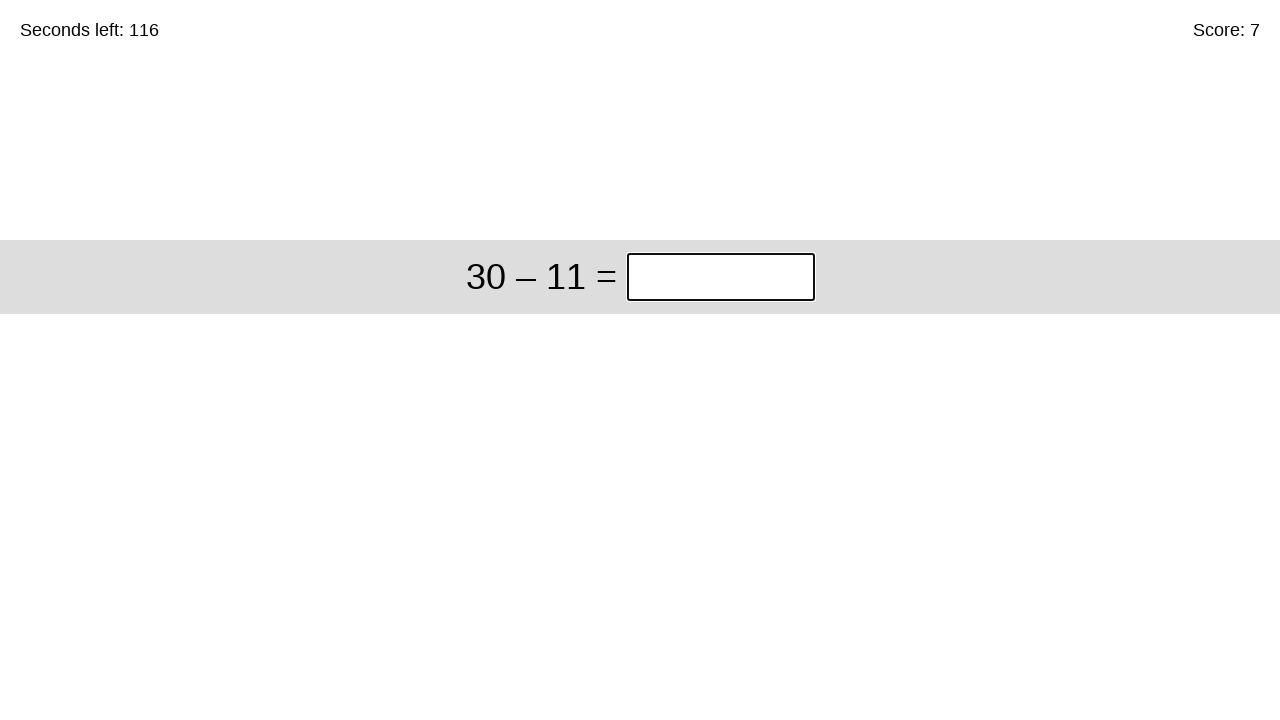

Cleared answer input field for problem: 30 – 11 on input.answer
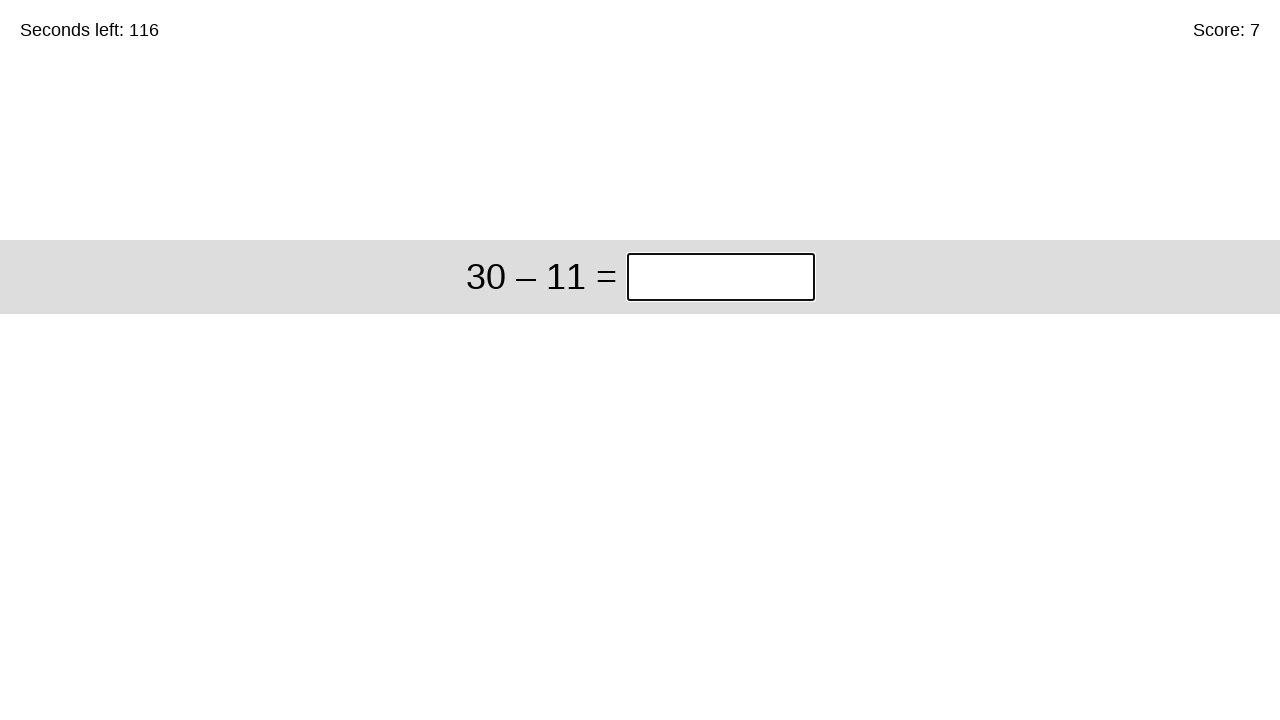

Filled answer '19' for problem: 30 – 11 on input.answer
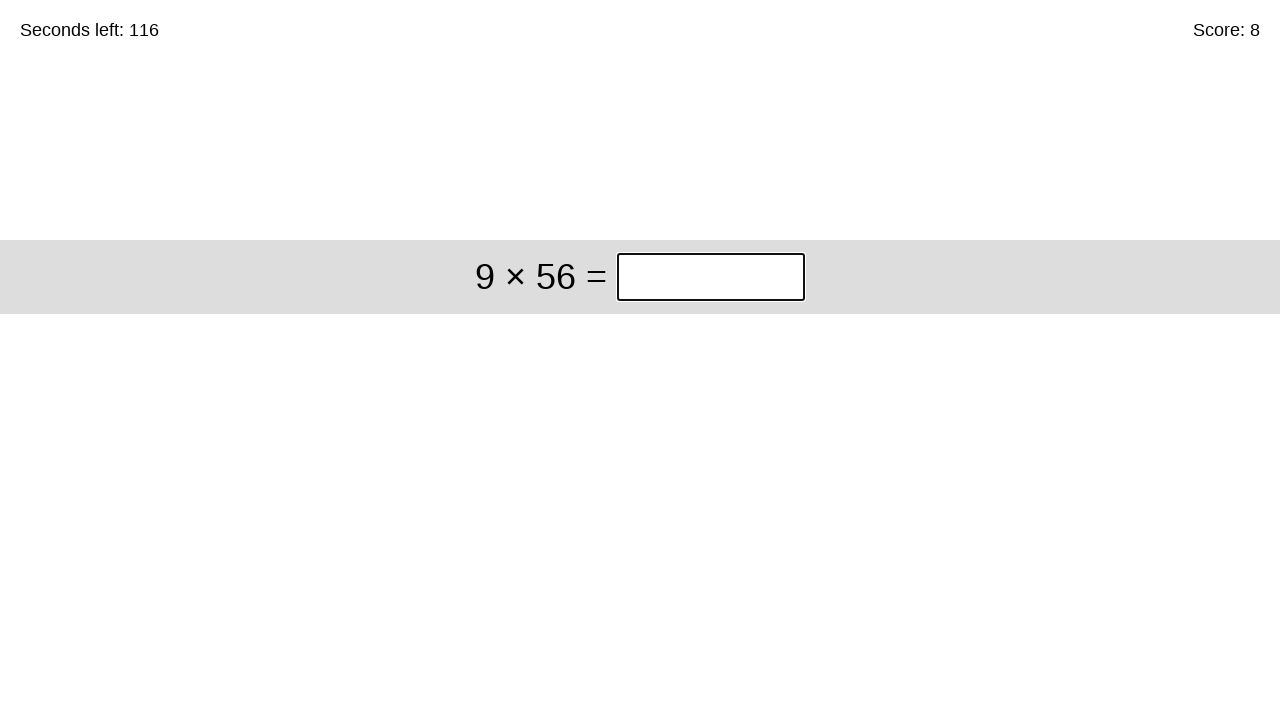

Submitted answer 19 - total problems solved: 8 on input.answer
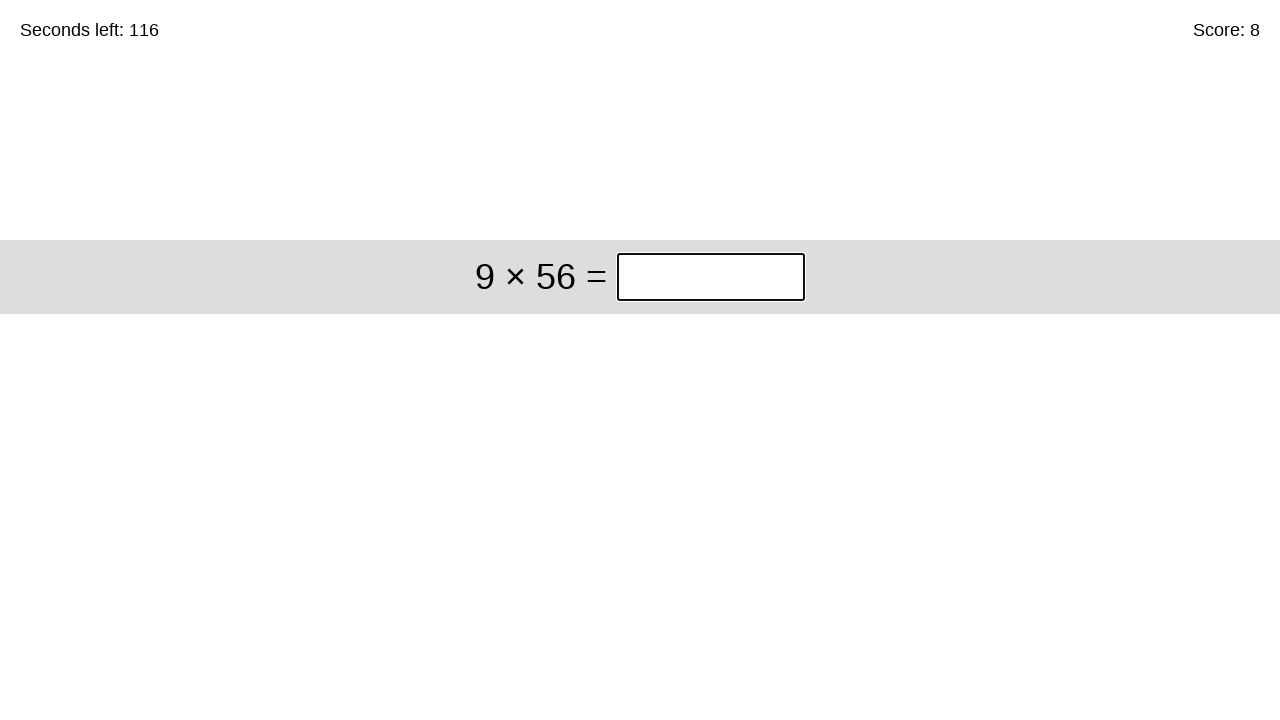

Cleared answer input field for problem: 9 × 56 on input.answer
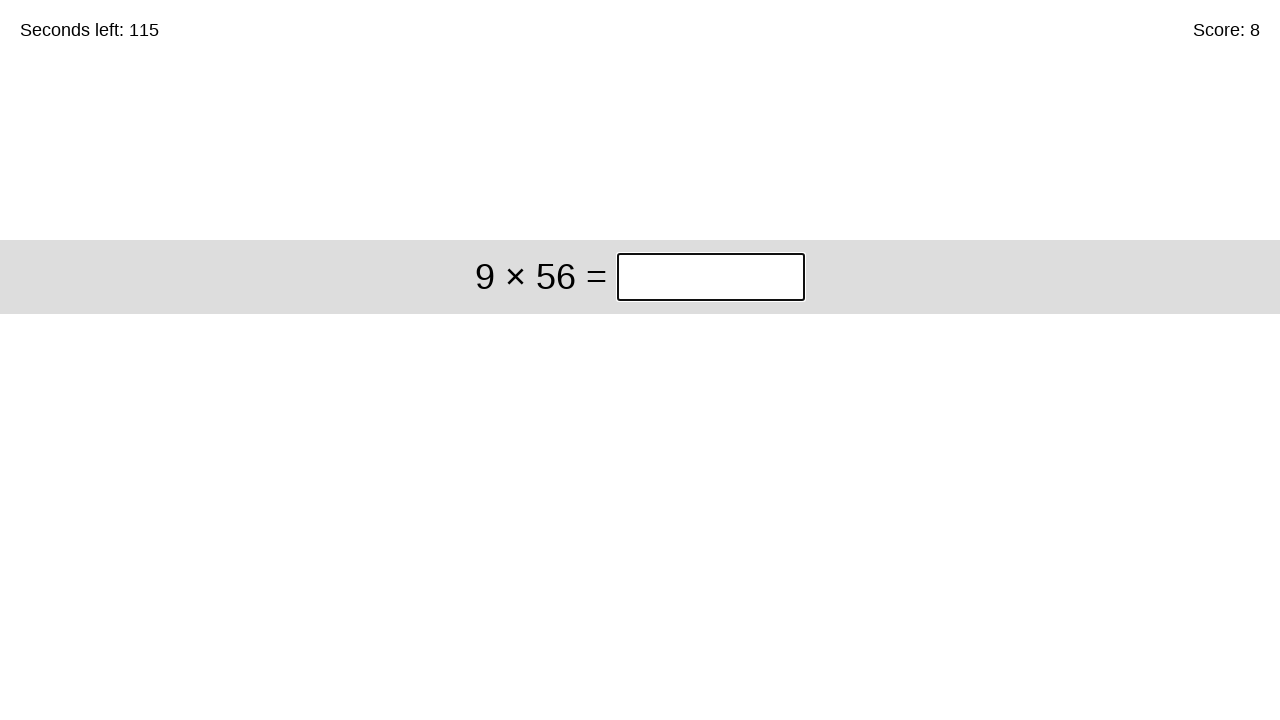

Filled answer '504' for problem: 9 × 56 on input.answer
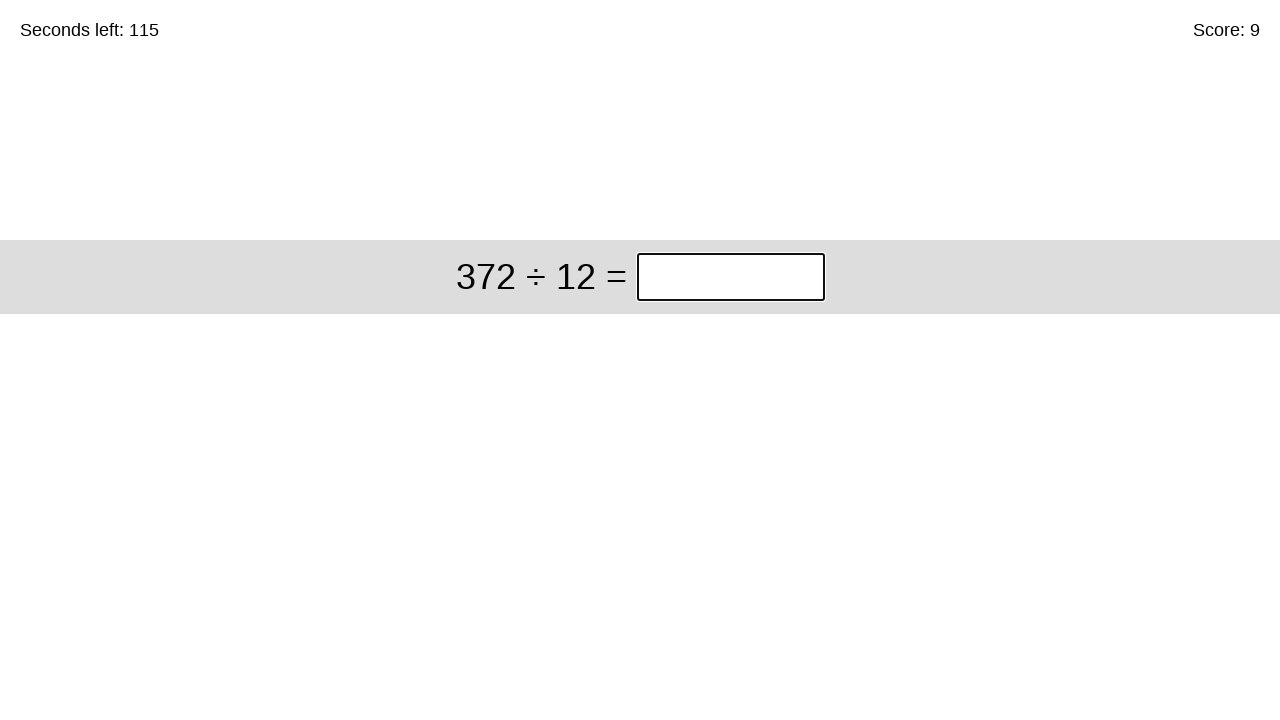

Submitted answer 504 - total problems solved: 9 on input.answer
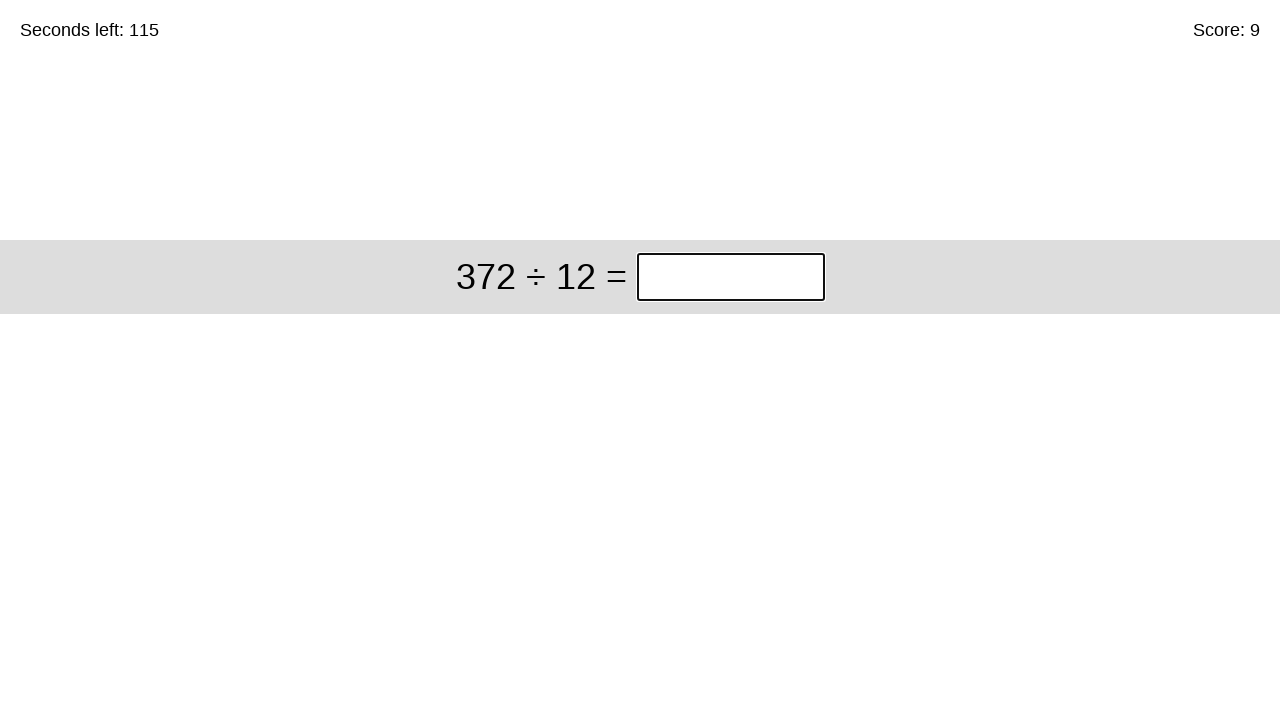

Cleared answer input field for problem: 372 ÷ 12 on input.answer
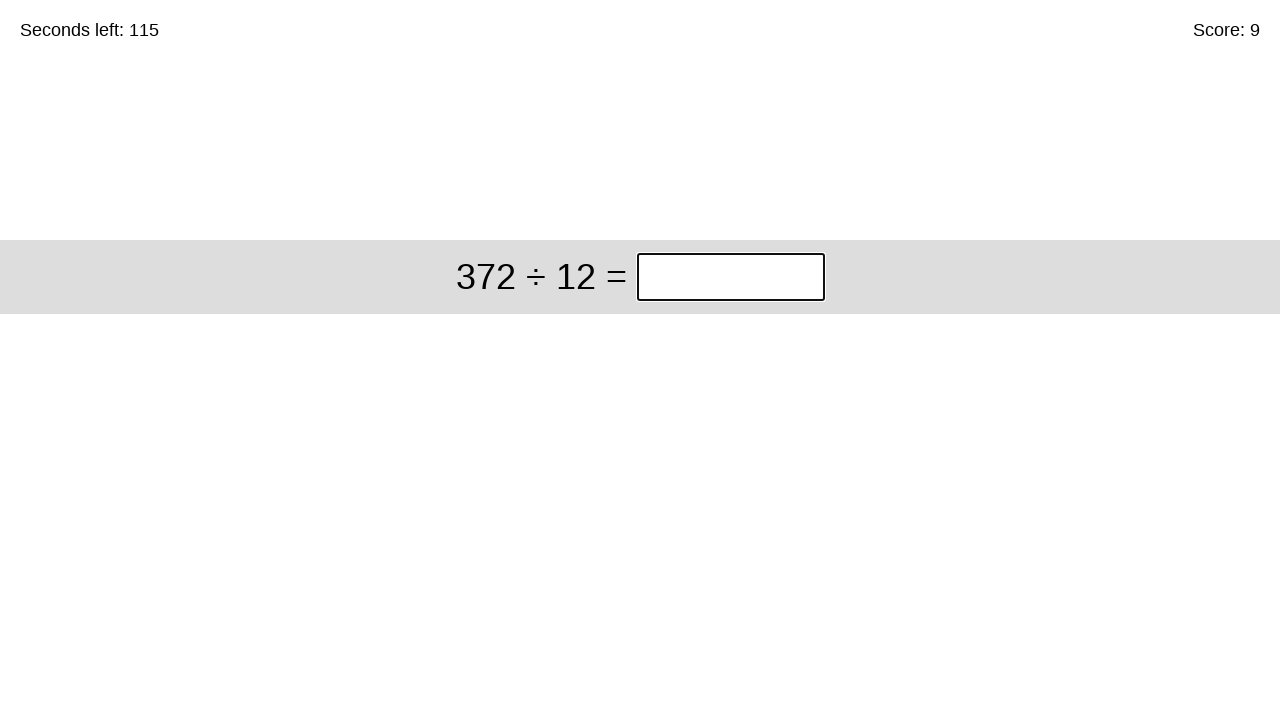

Filled answer '31' for problem: 372 ÷ 12 on input.answer
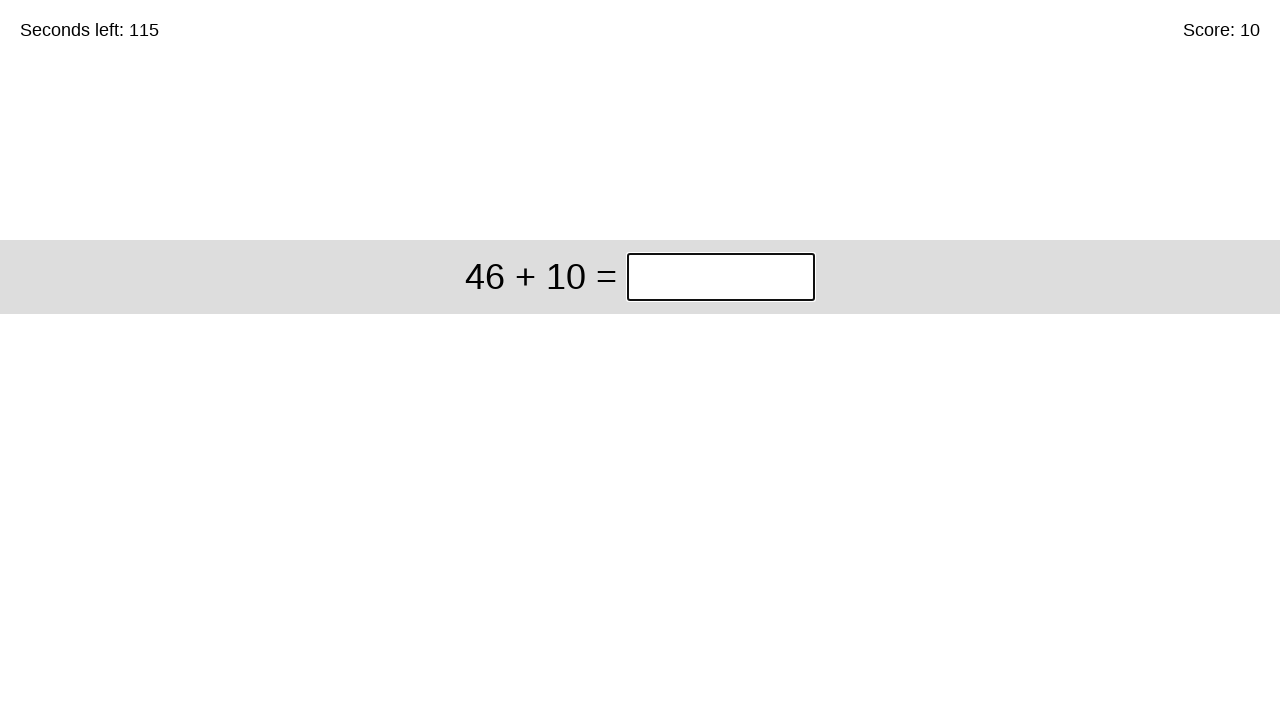

Submitted answer 31 - total problems solved: 10 on input.answer
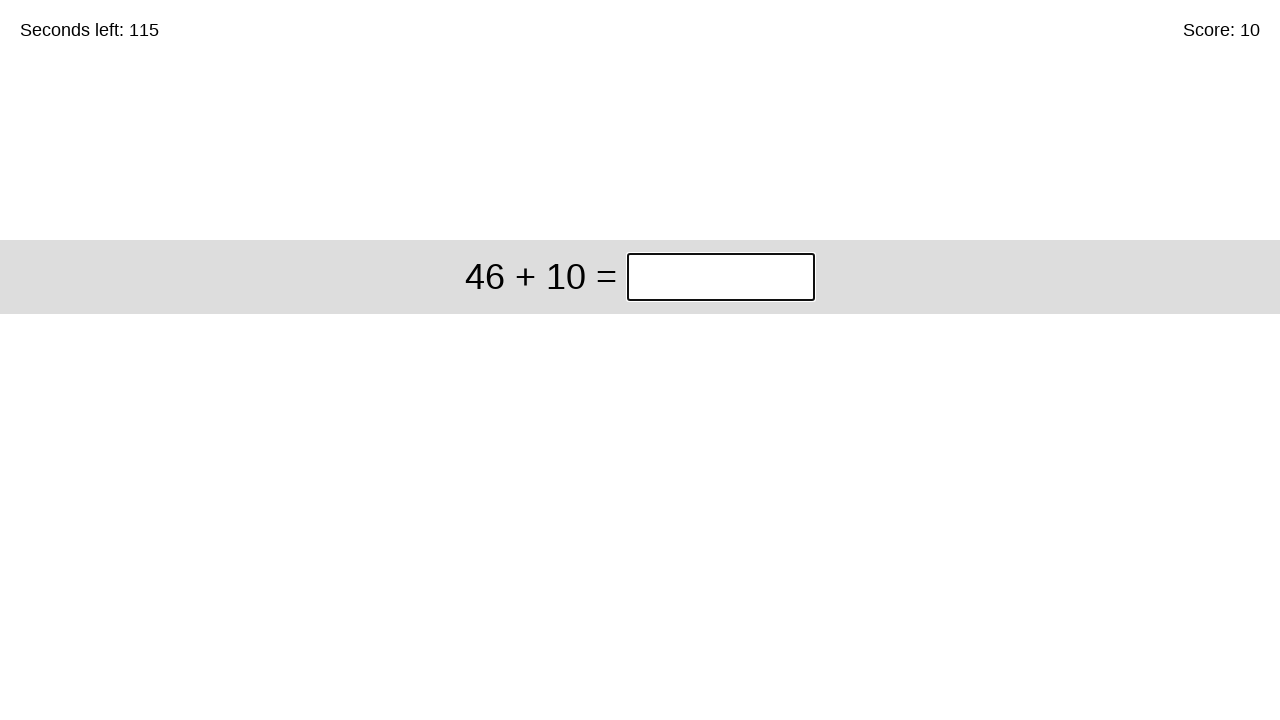

Cleared answer input field for problem: 46 + 10 on input.answer
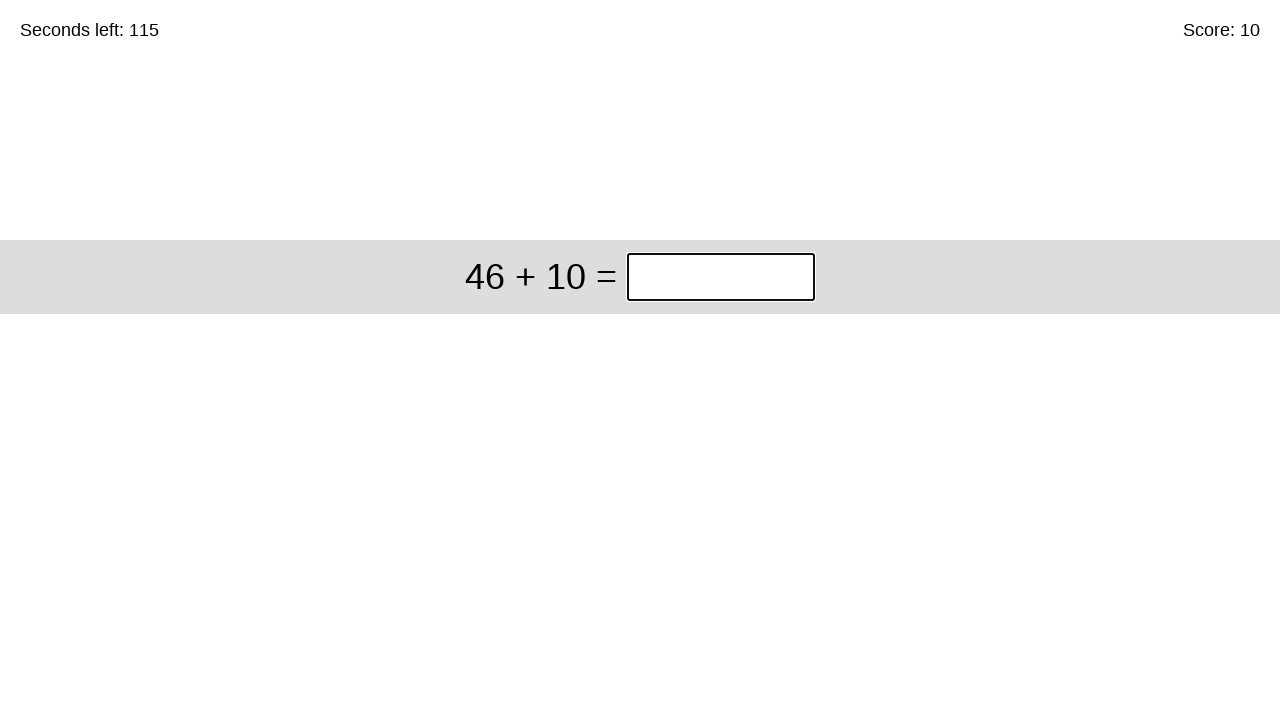

Filled answer '56' for problem: 46 + 10 on input.answer
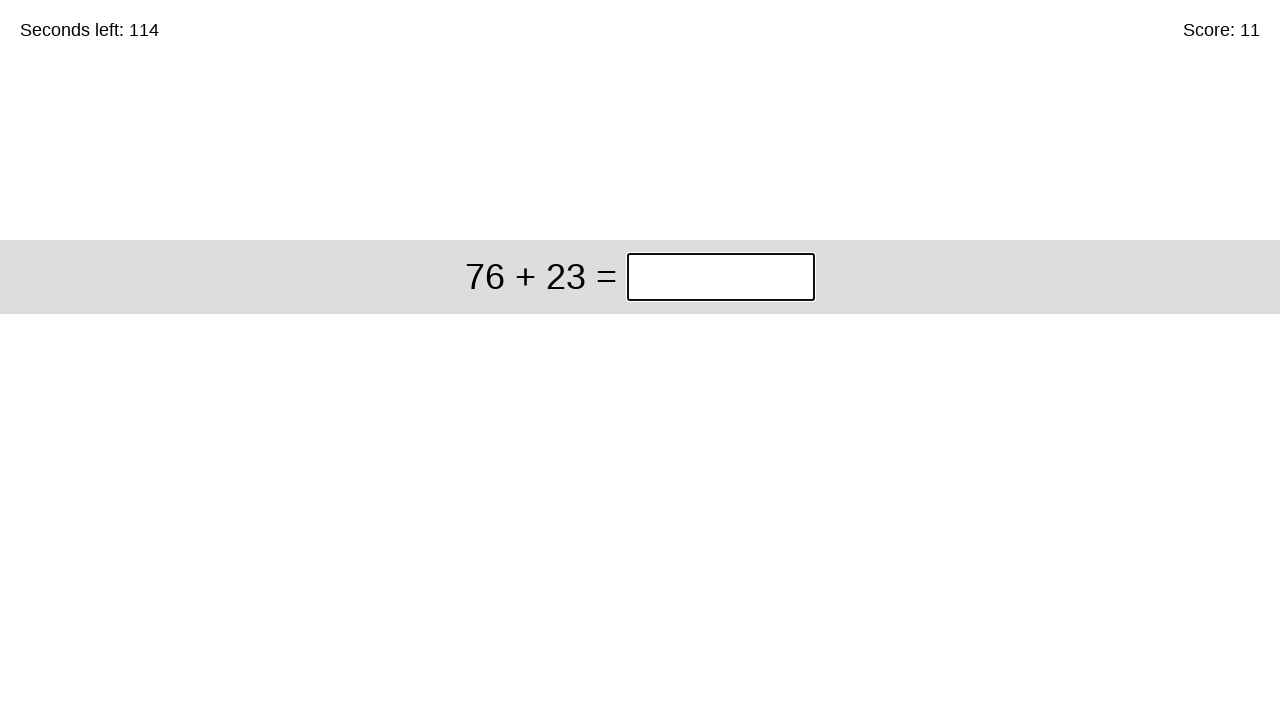

Submitted answer 56 - total problems solved: 11 on input.answer
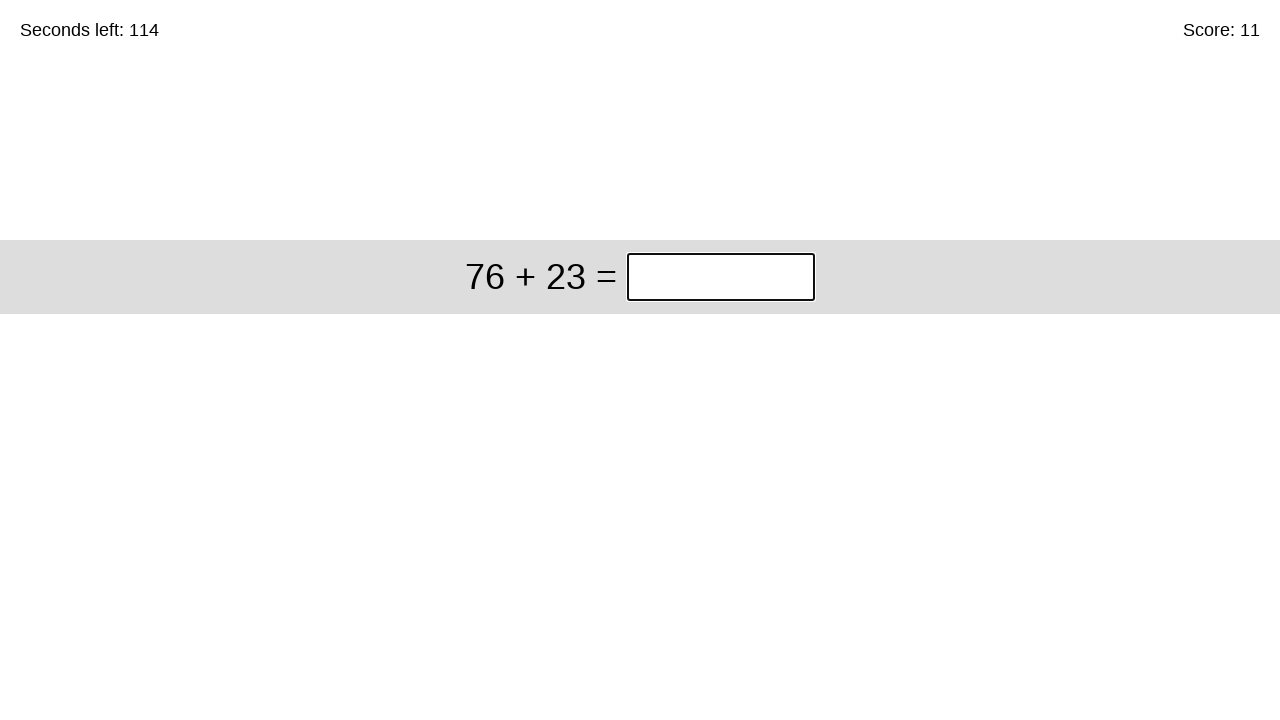

Cleared answer input field for problem: 76 + 23 on input.answer
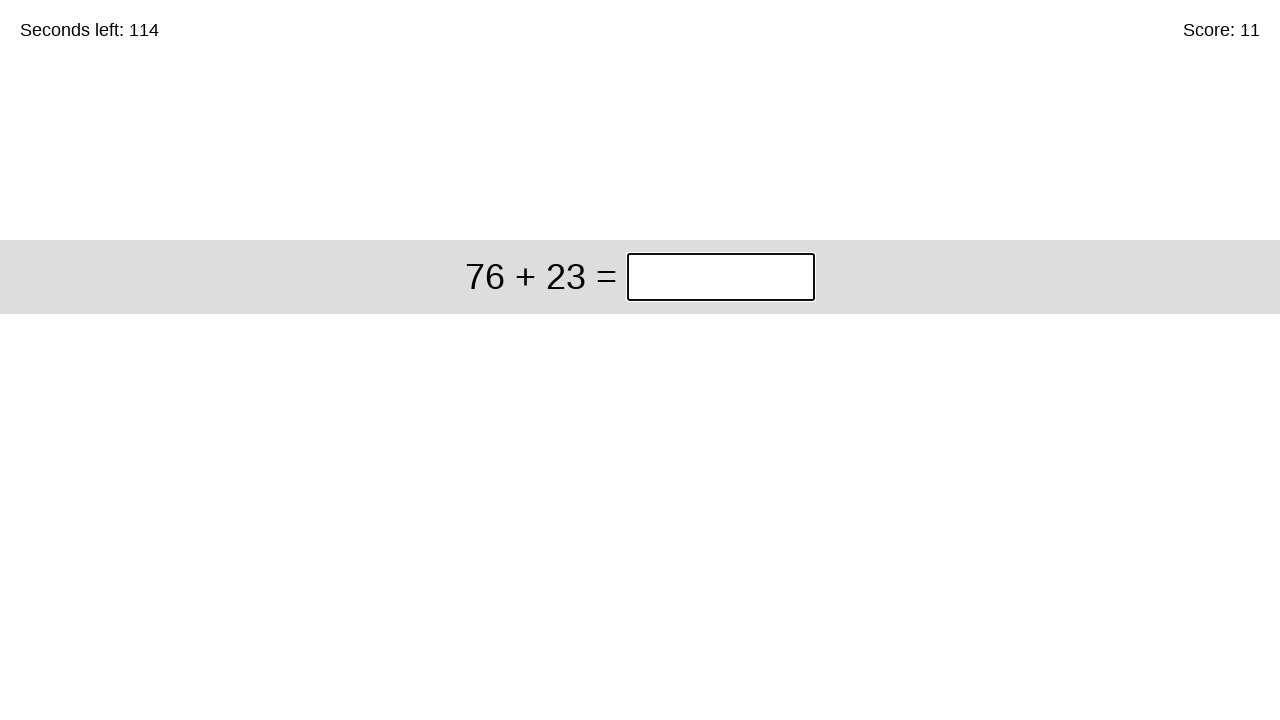

Filled answer '99' for problem: 76 + 23 on input.answer
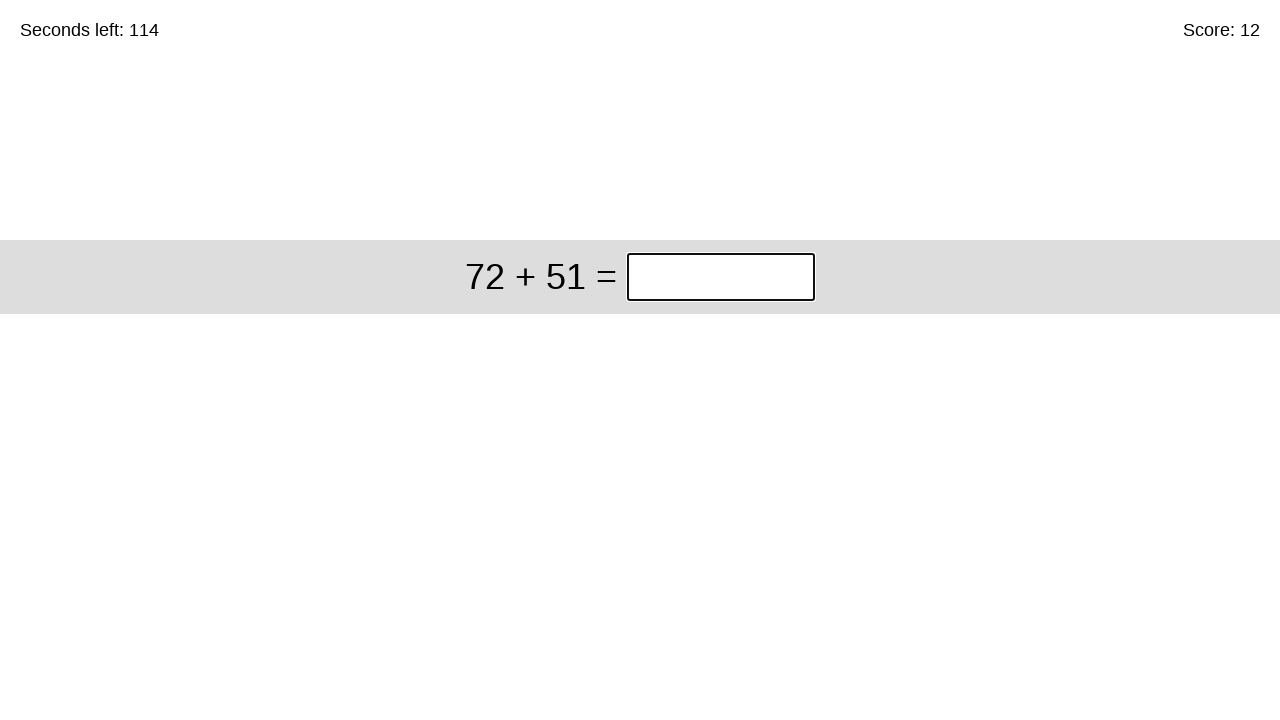

Submitted answer 99 - total problems solved: 12 on input.answer
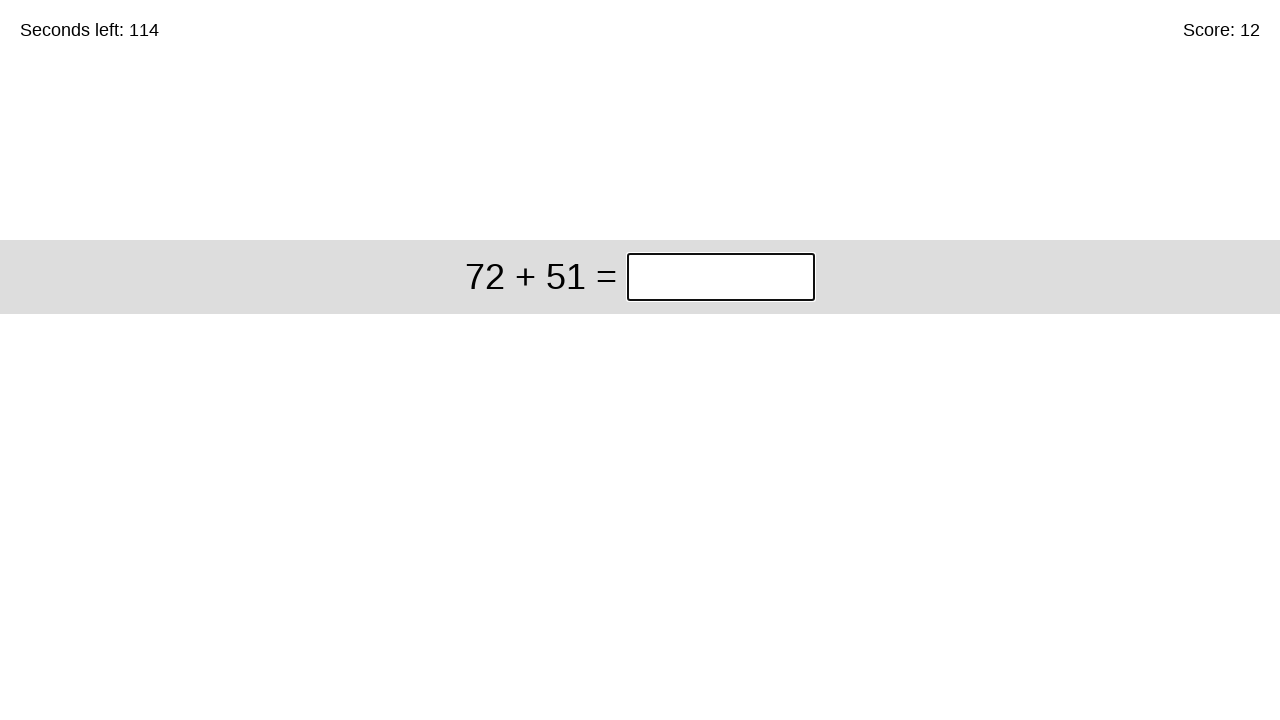

Cleared answer input field for problem: 72 + 51 on input.answer
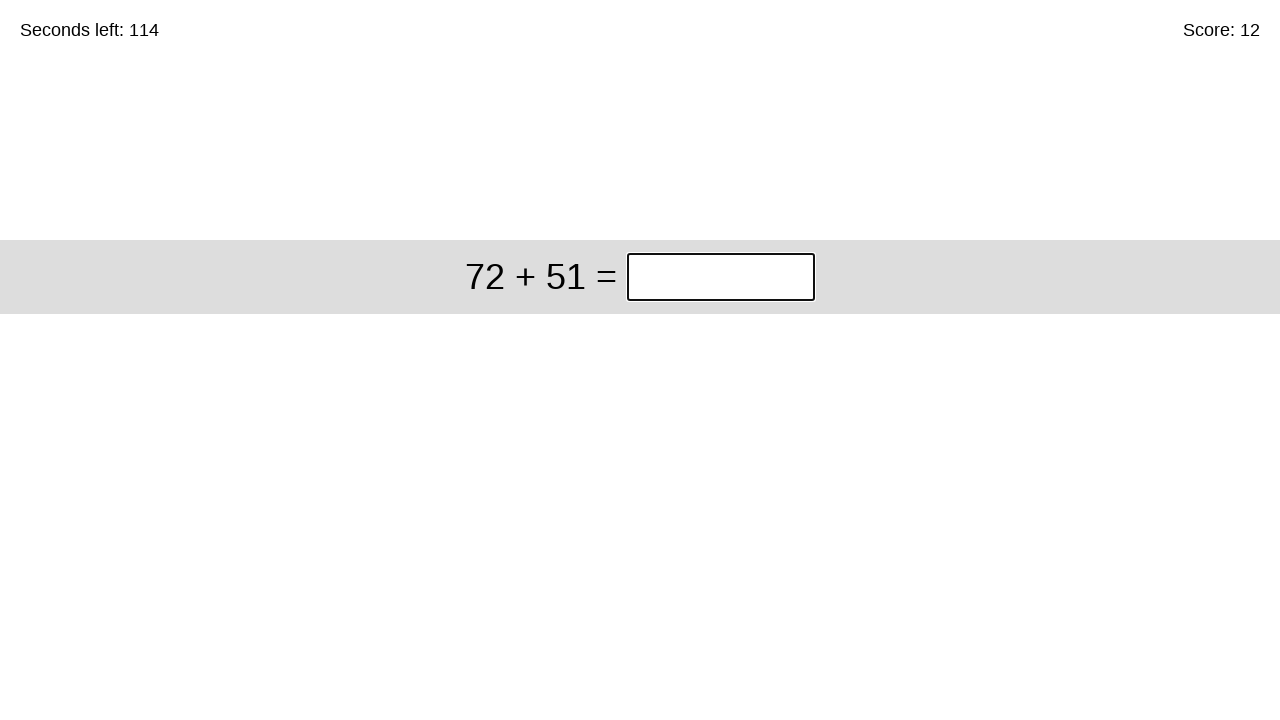

Filled answer '123' for problem: 72 + 51 on input.answer
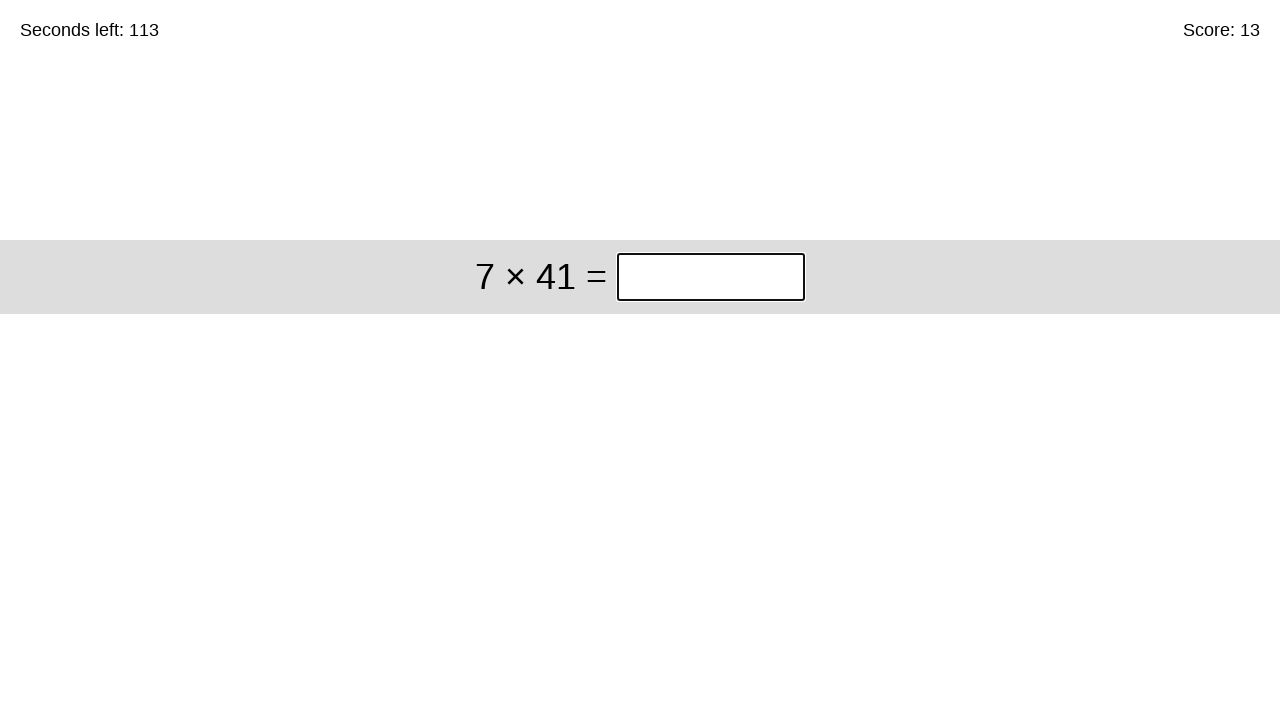

Submitted answer 123 - total problems solved: 13 on input.answer
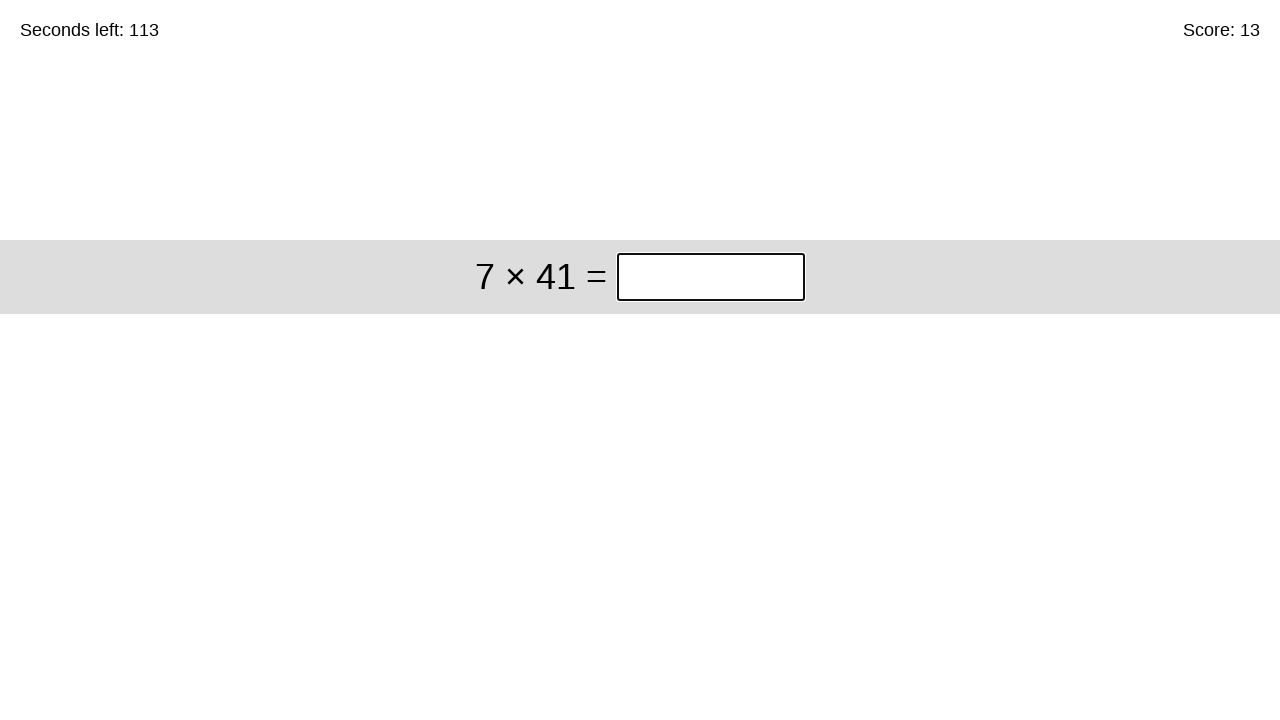

Cleared answer input field for problem: 7 × 41 on input.answer
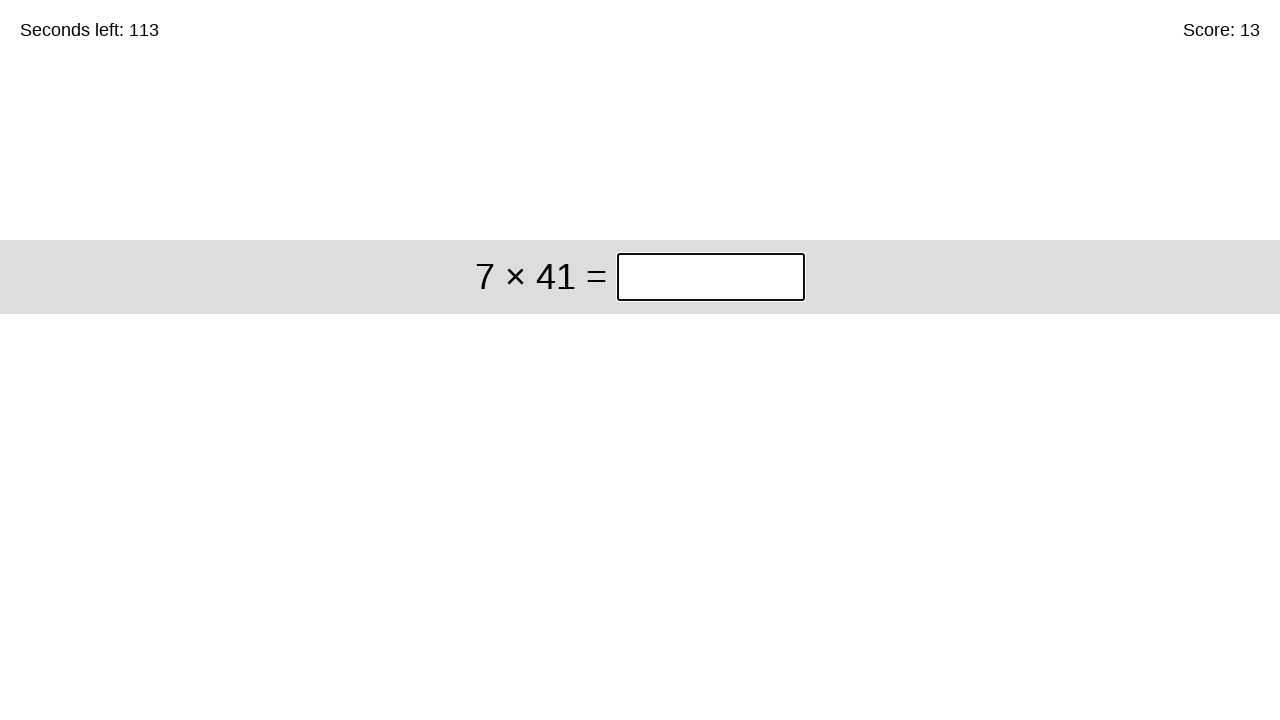

Filled answer '287' for problem: 7 × 41 on input.answer
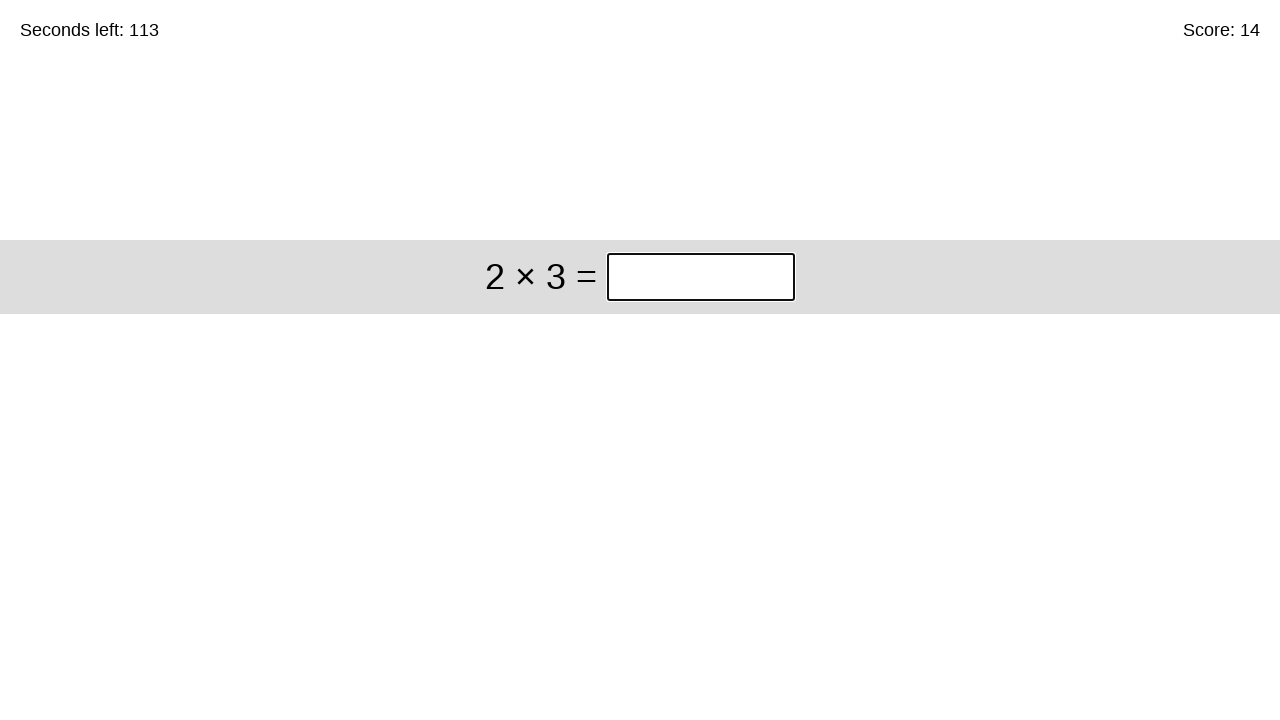

Submitted answer 287 - total problems solved: 14 on input.answer
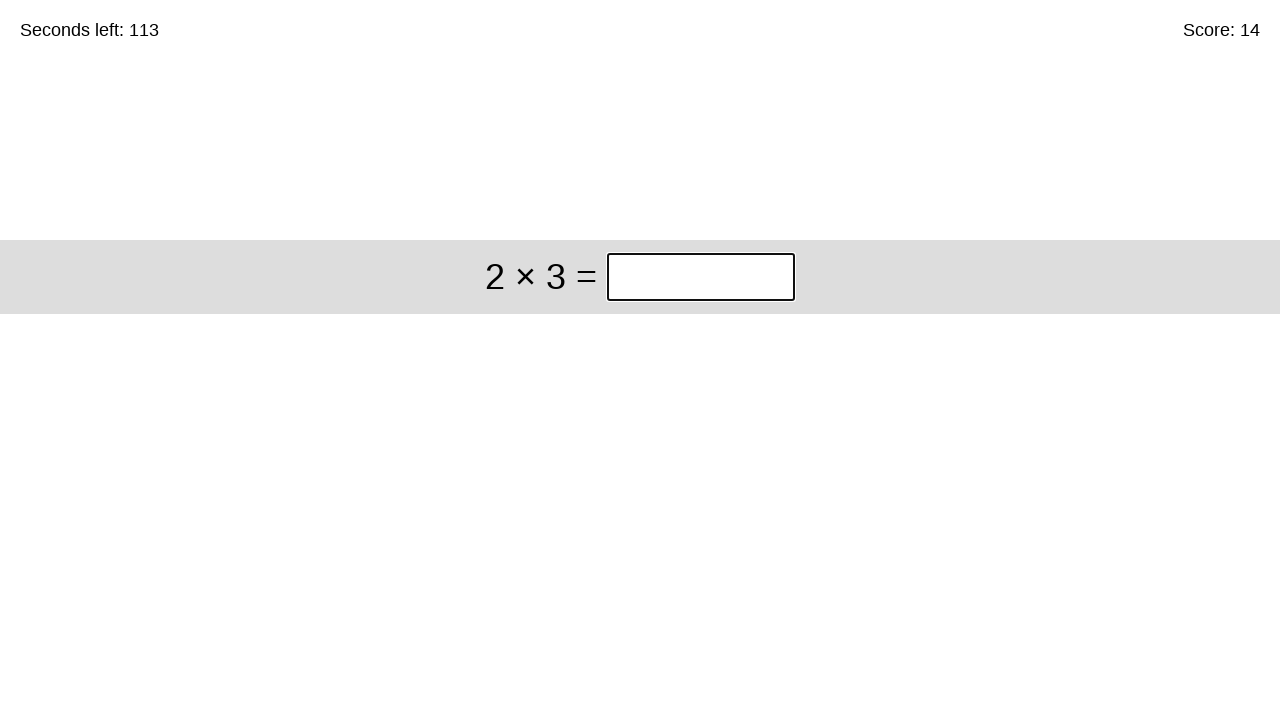

Cleared answer input field for problem: 2 × 3 on input.answer
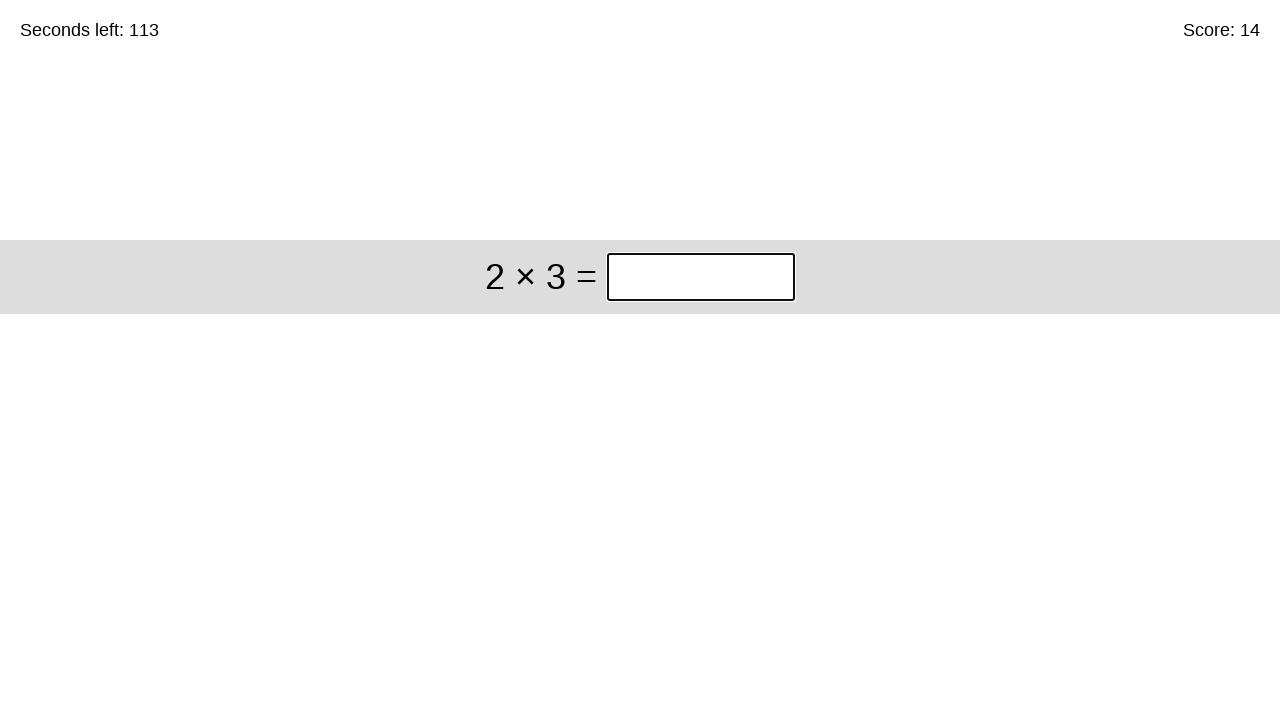

Filled answer '6' for problem: 2 × 3 on input.answer
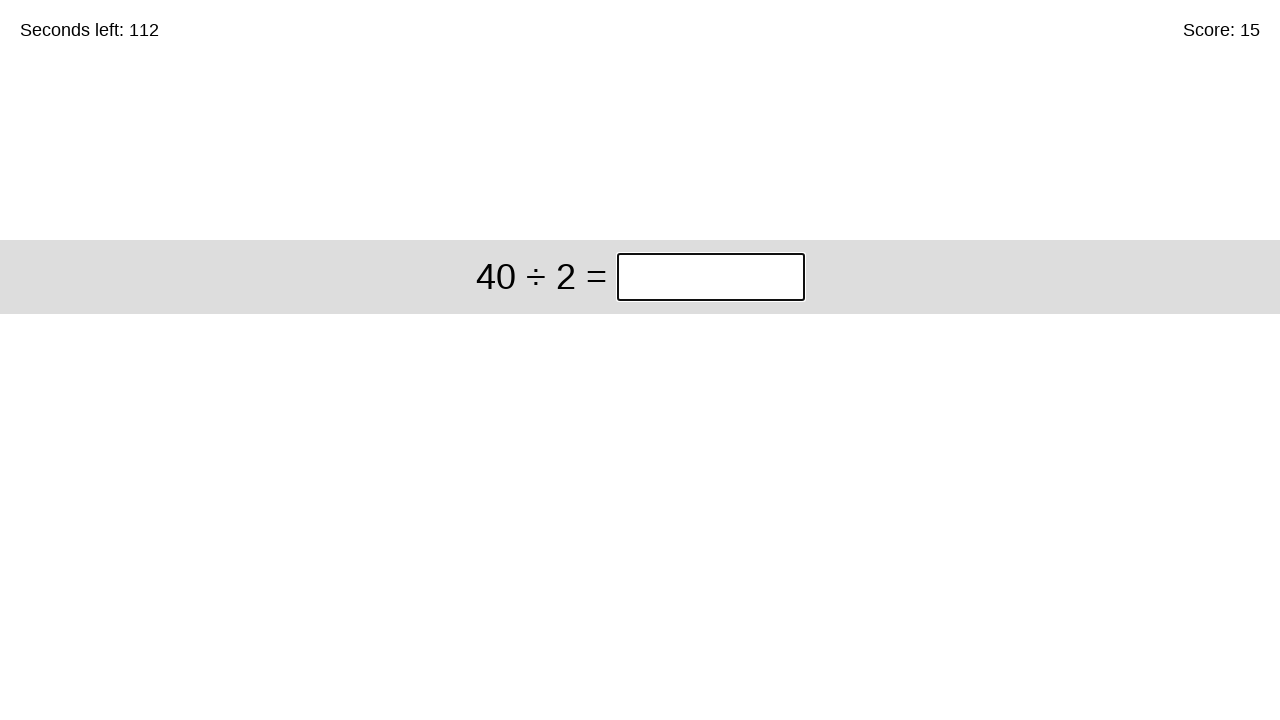

Submitted answer 6 - total problems solved: 15 on input.answer
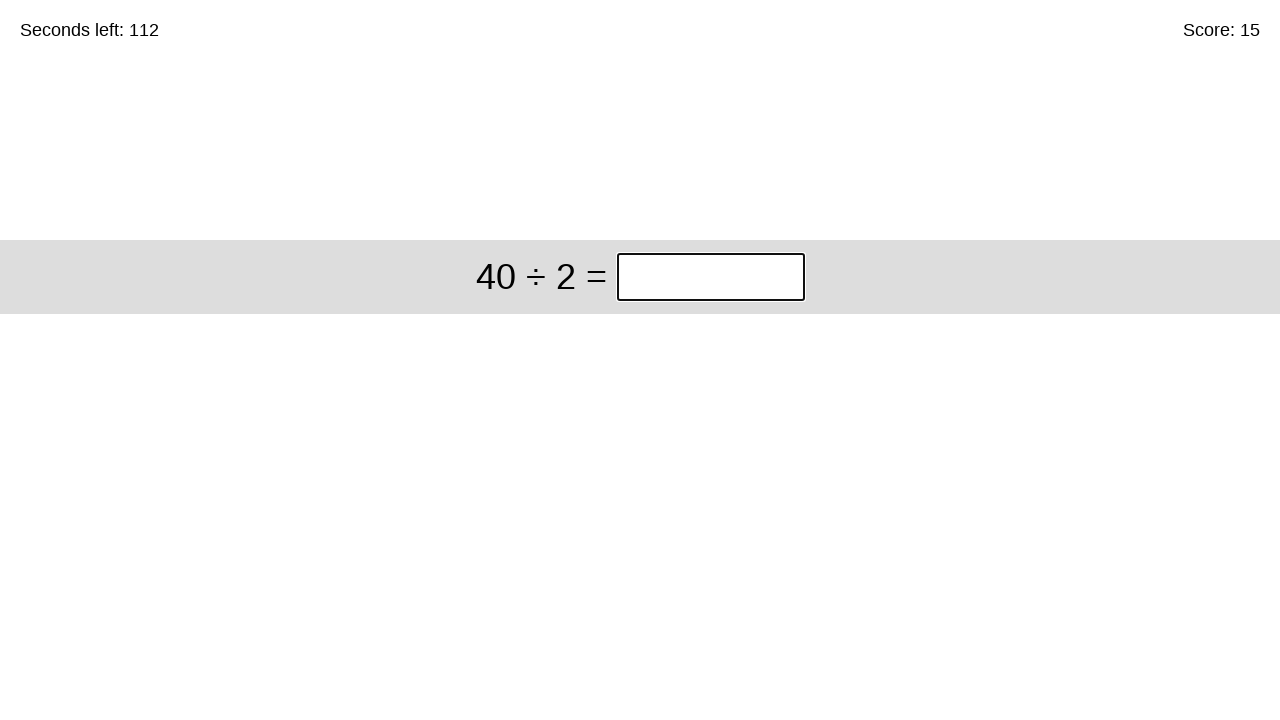

Cleared answer input field for problem: 40 ÷ 2 on input.answer
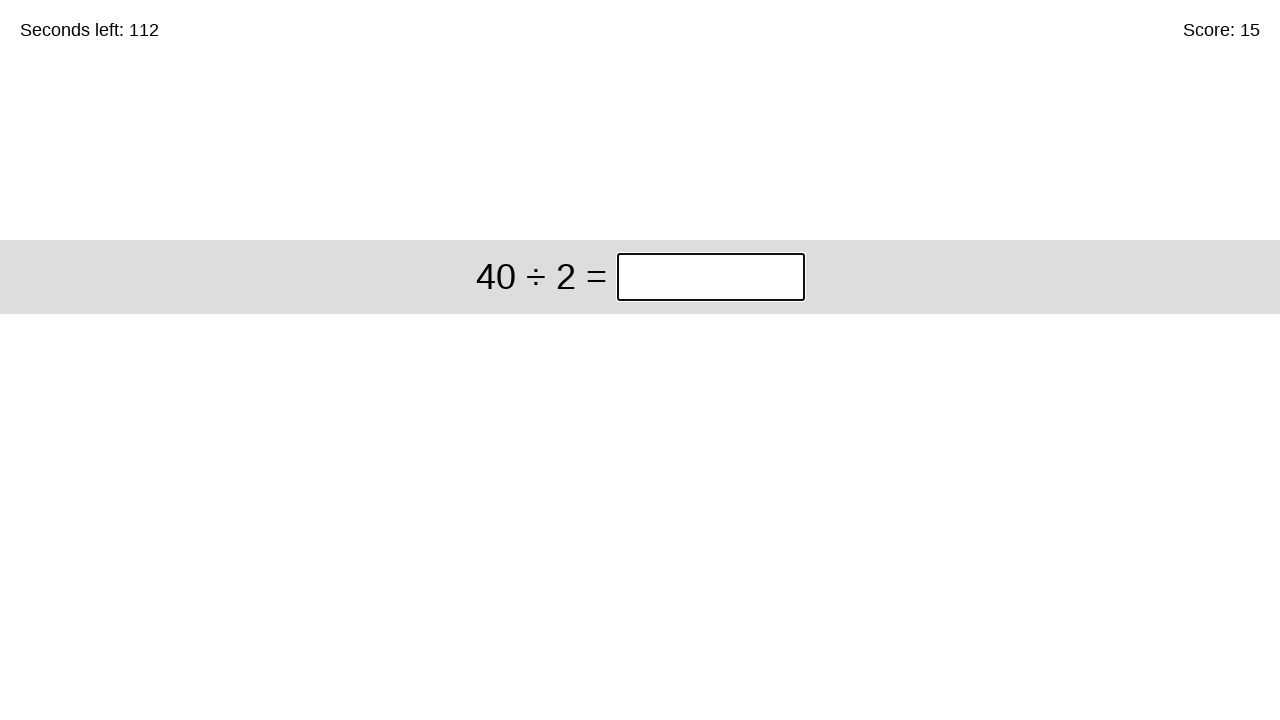

Filled answer '20' for problem: 40 ÷ 2 on input.answer
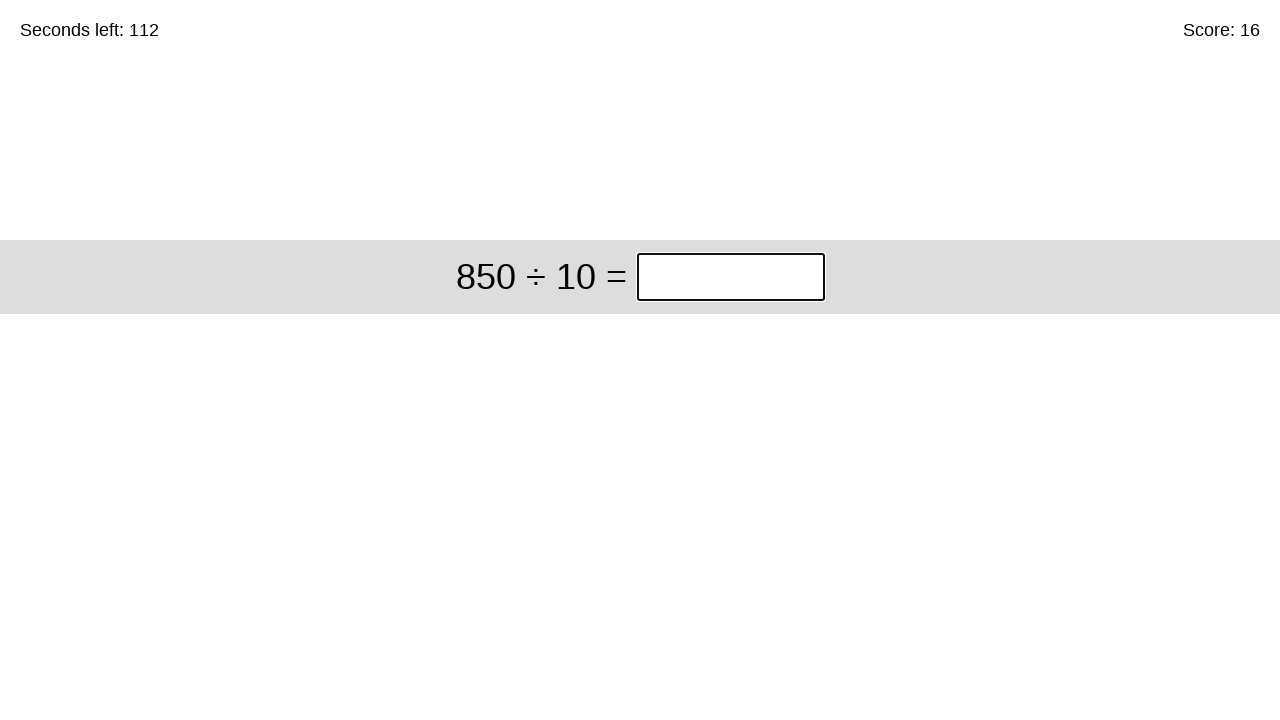

Submitted answer 20 - total problems solved: 16 on input.answer
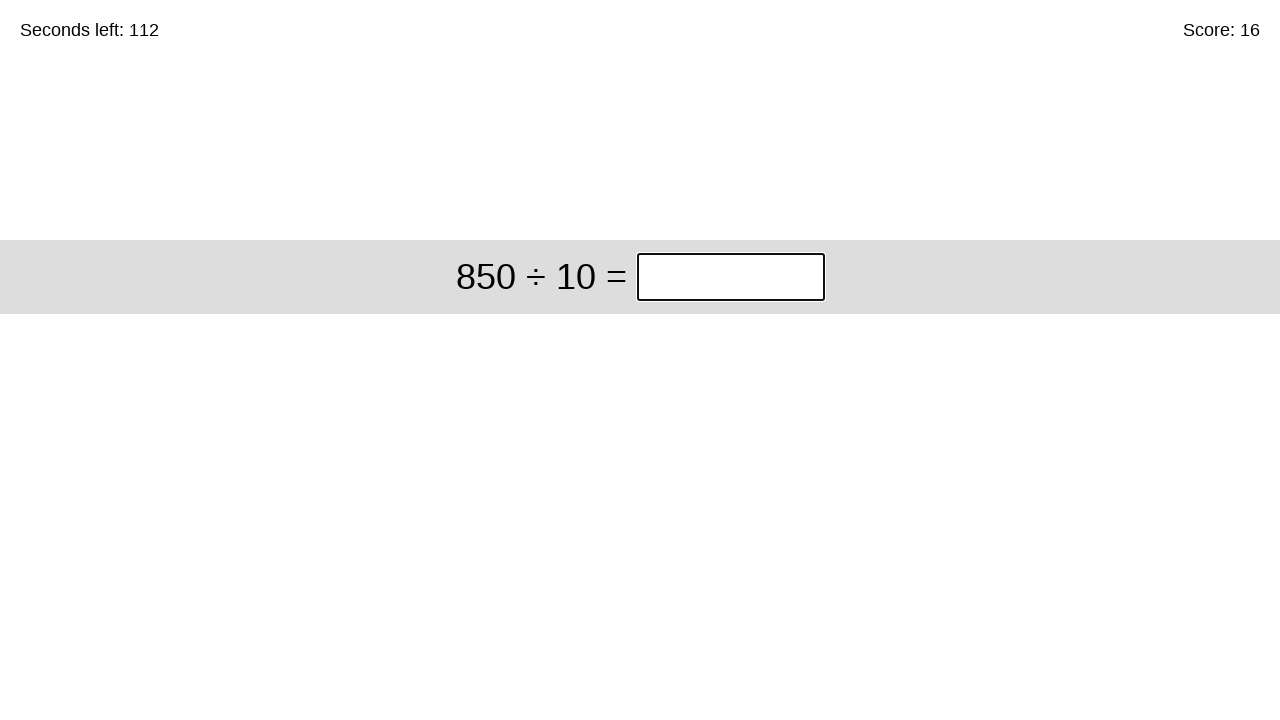

Cleared answer input field for problem: 850 ÷ 10 on input.answer
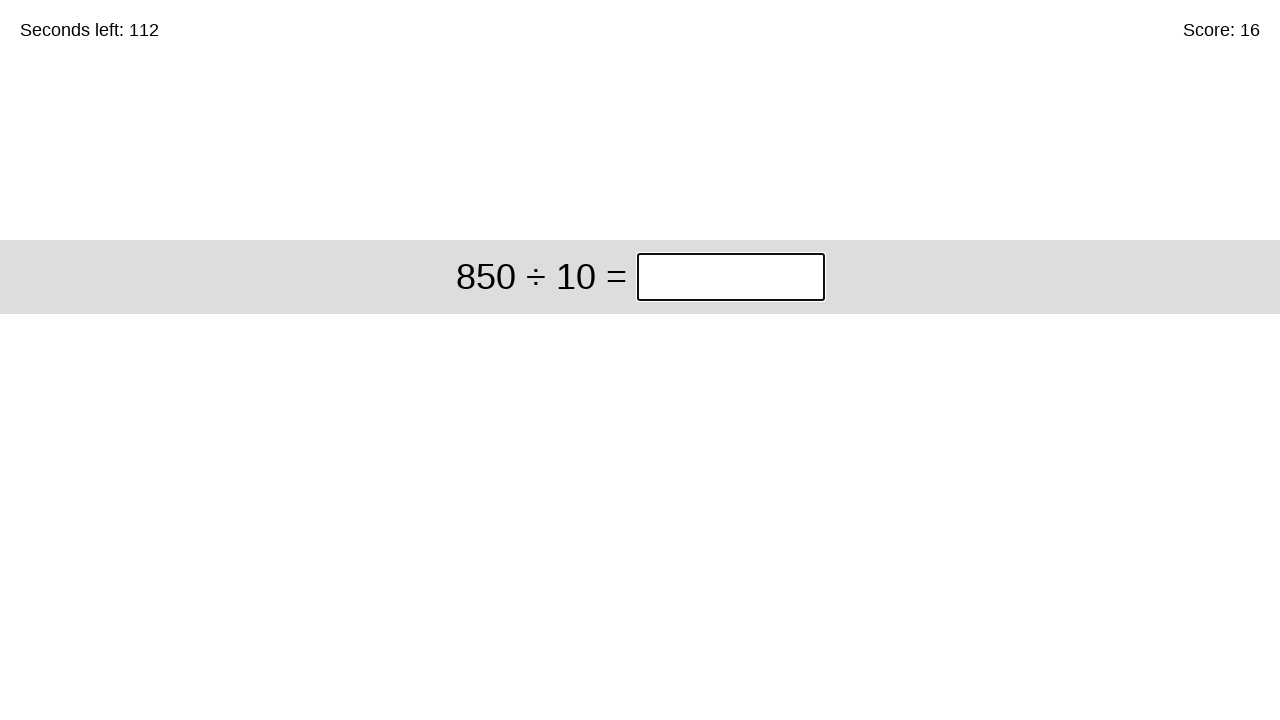

Filled answer '85' for problem: 850 ÷ 10 on input.answer
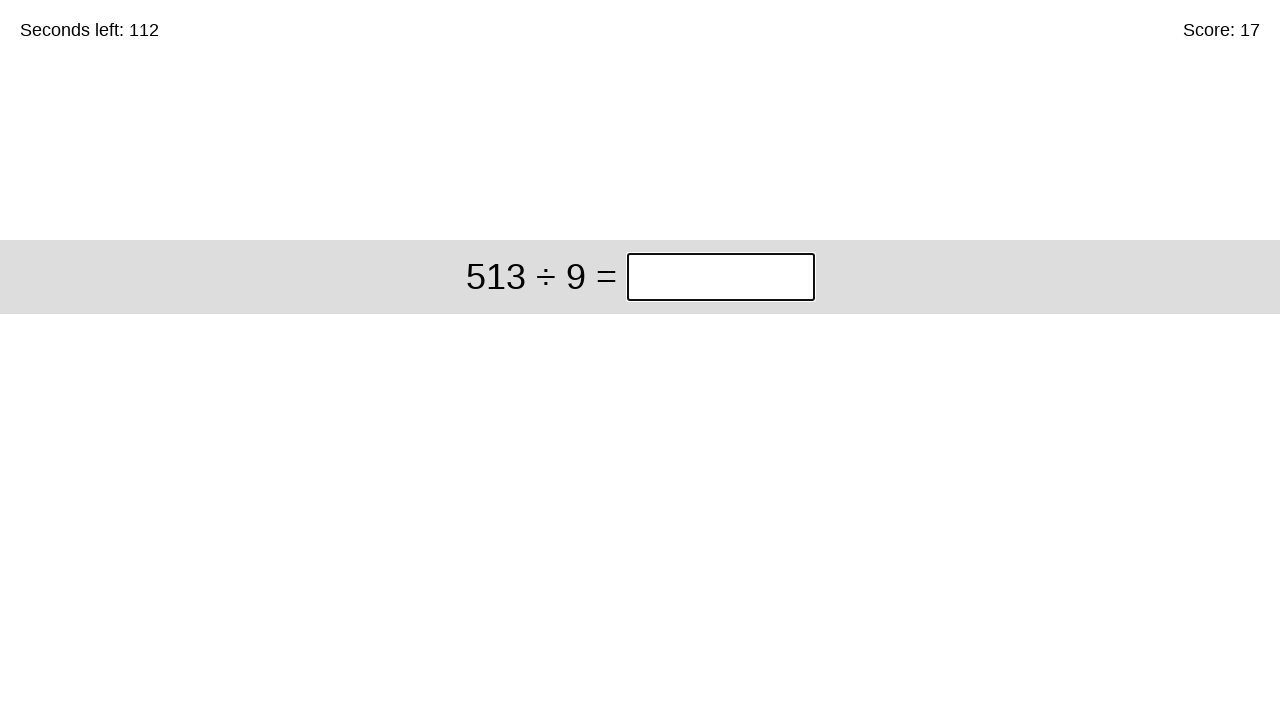

Submitted answer 85 - total problems solved: 17 on input.answer
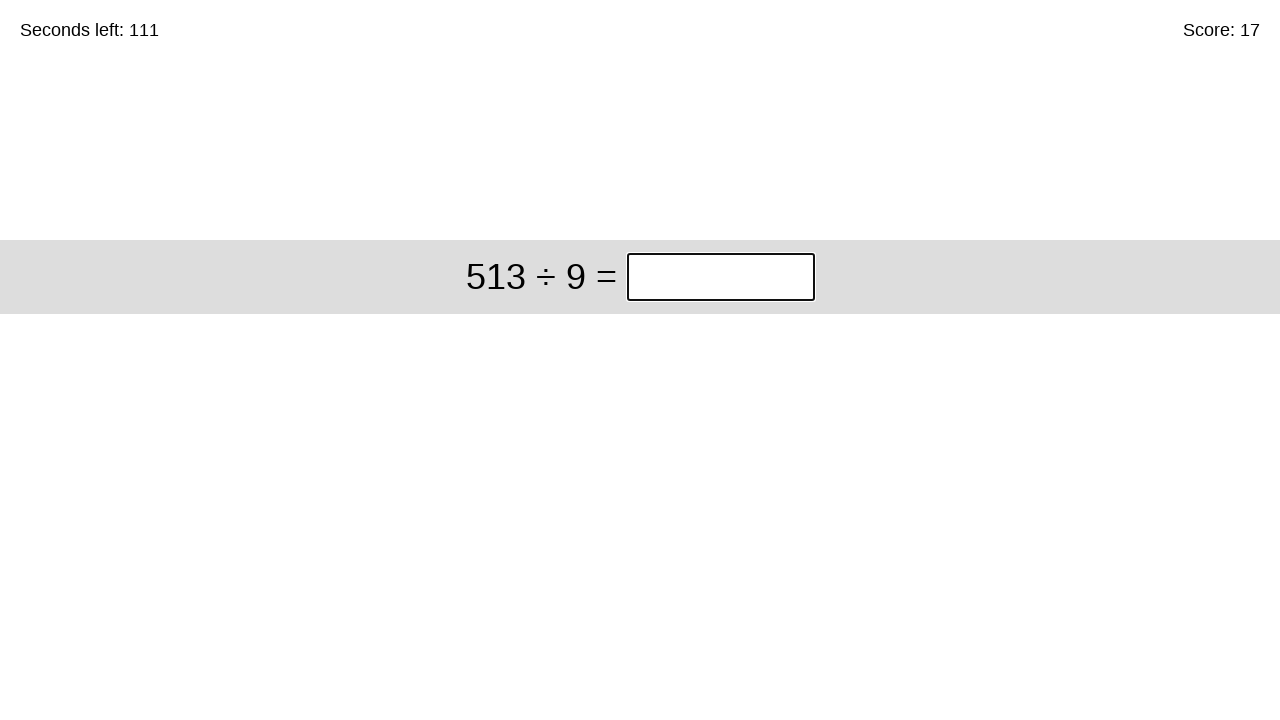

Cleared answer input field for problem: 513 ÷ 9 on input.answer
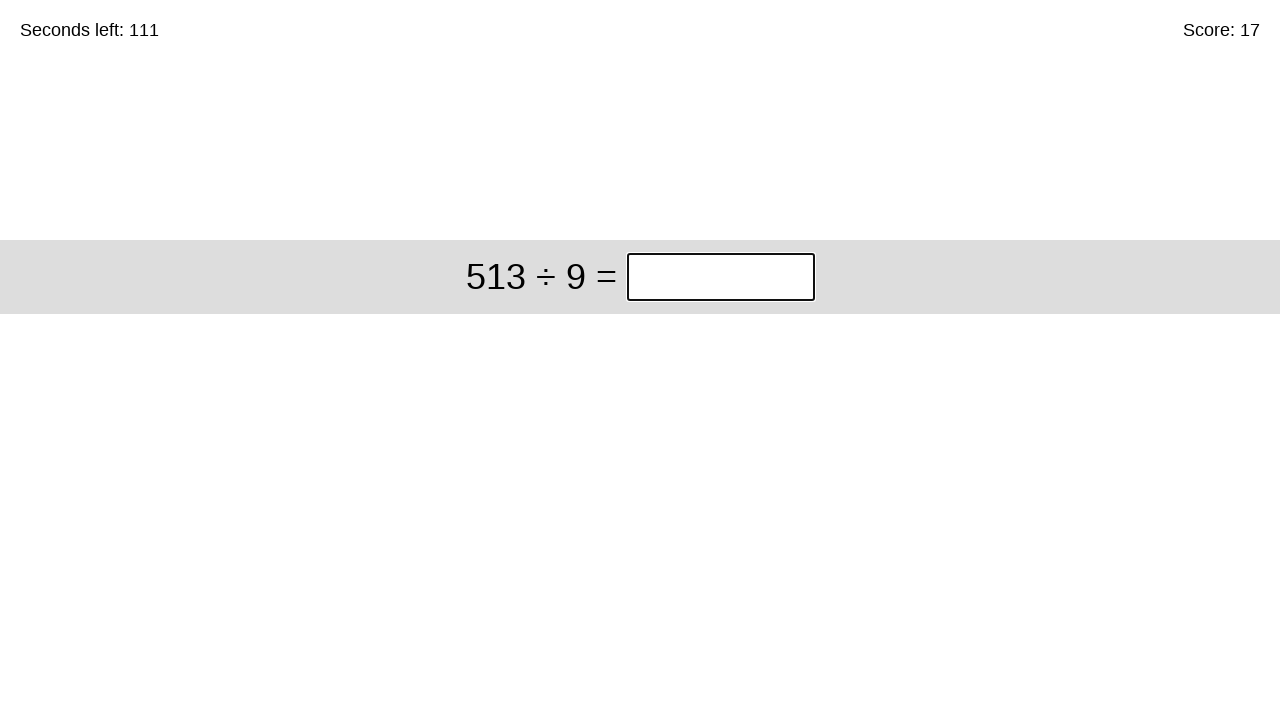

Filled answer '57' for problem: 513 ÷ 9 on input.answer
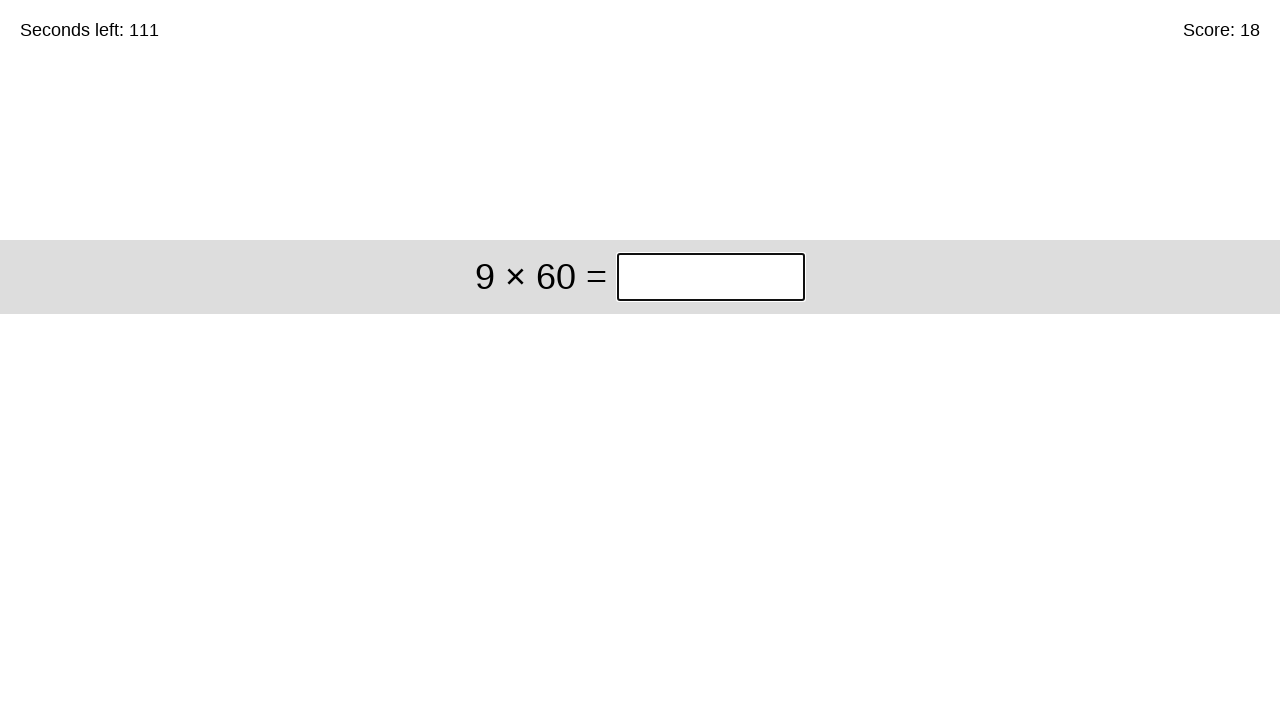

Submitted answer 57 - total problems solved: 18 on input.answer
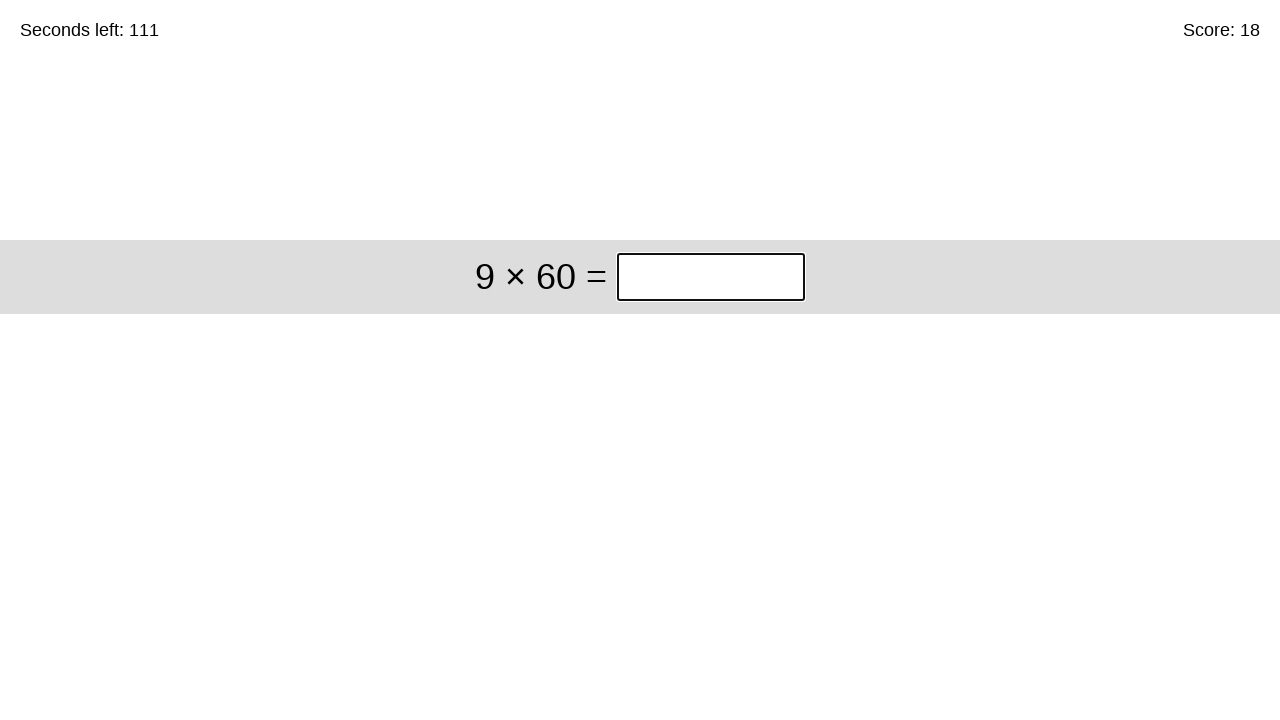

Cleared answer input field for problem: 9 × 60 on input.answer
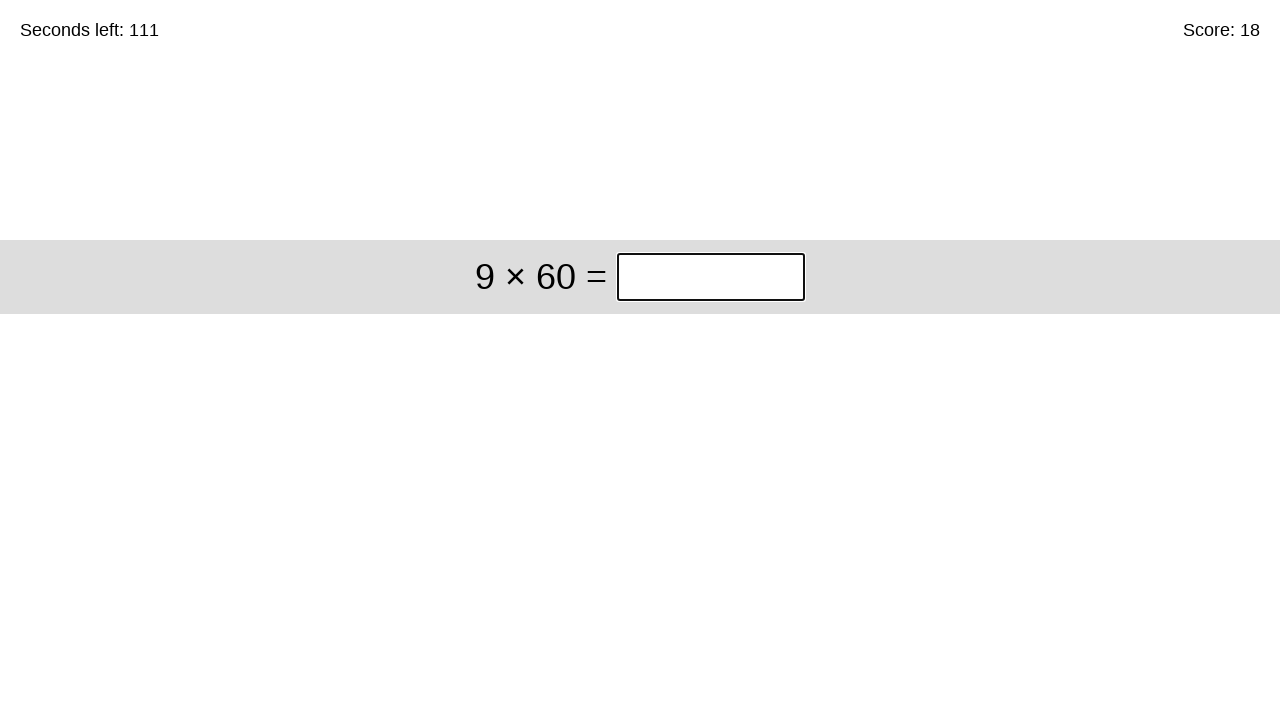

Filled answer '540' for problem: 9 × 60 on input.answer
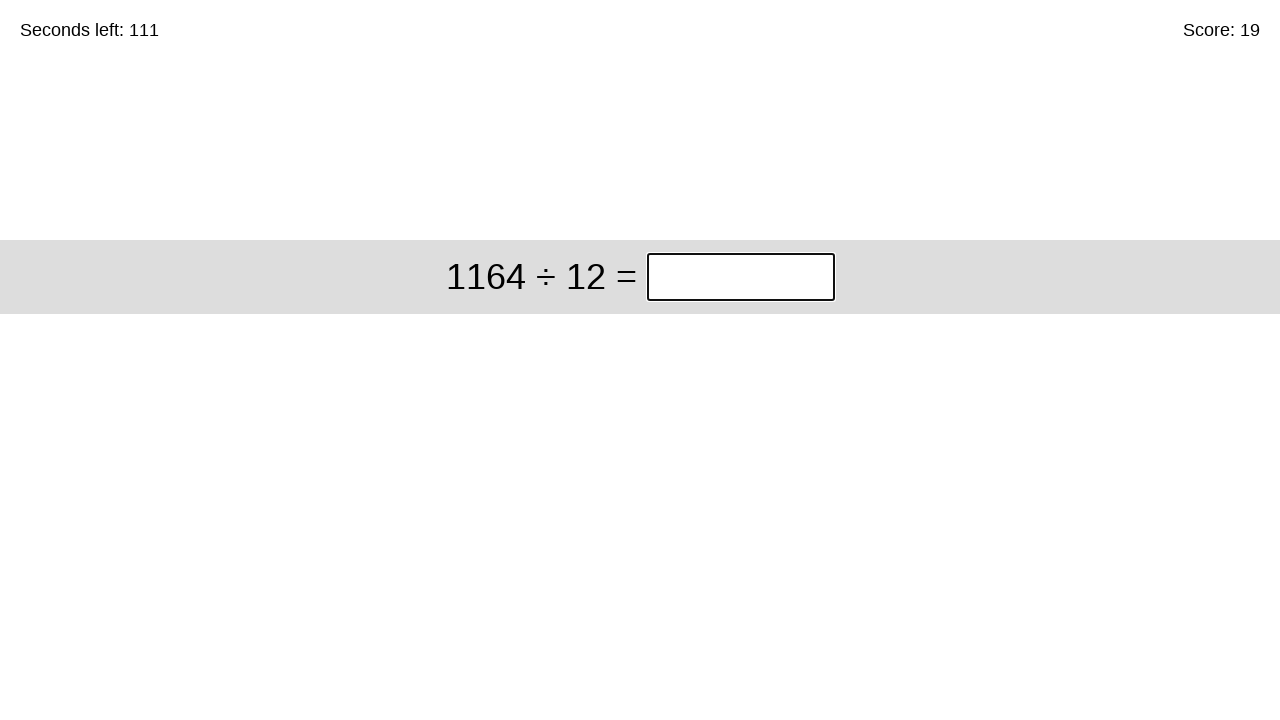

Submitted answer 540 - total problems solved: 19 on input.answer
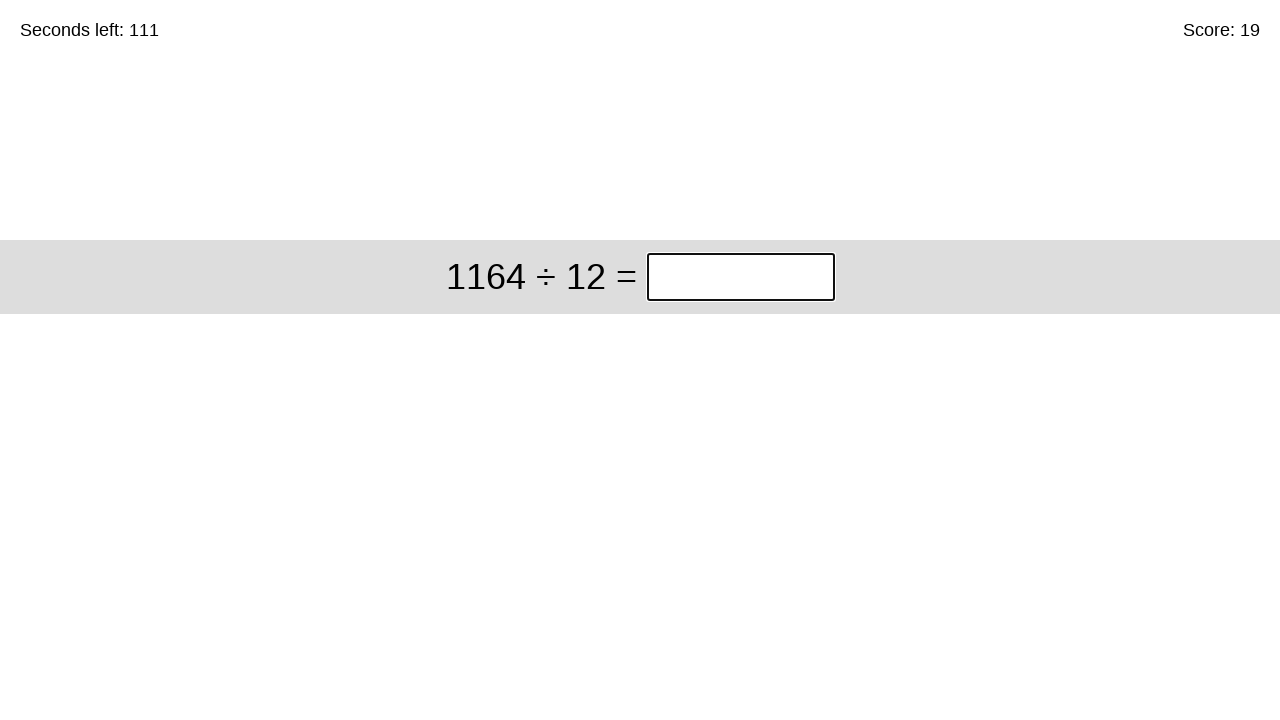

Cleared answer input field for problem: 1164 ÷ 12 on input.answer
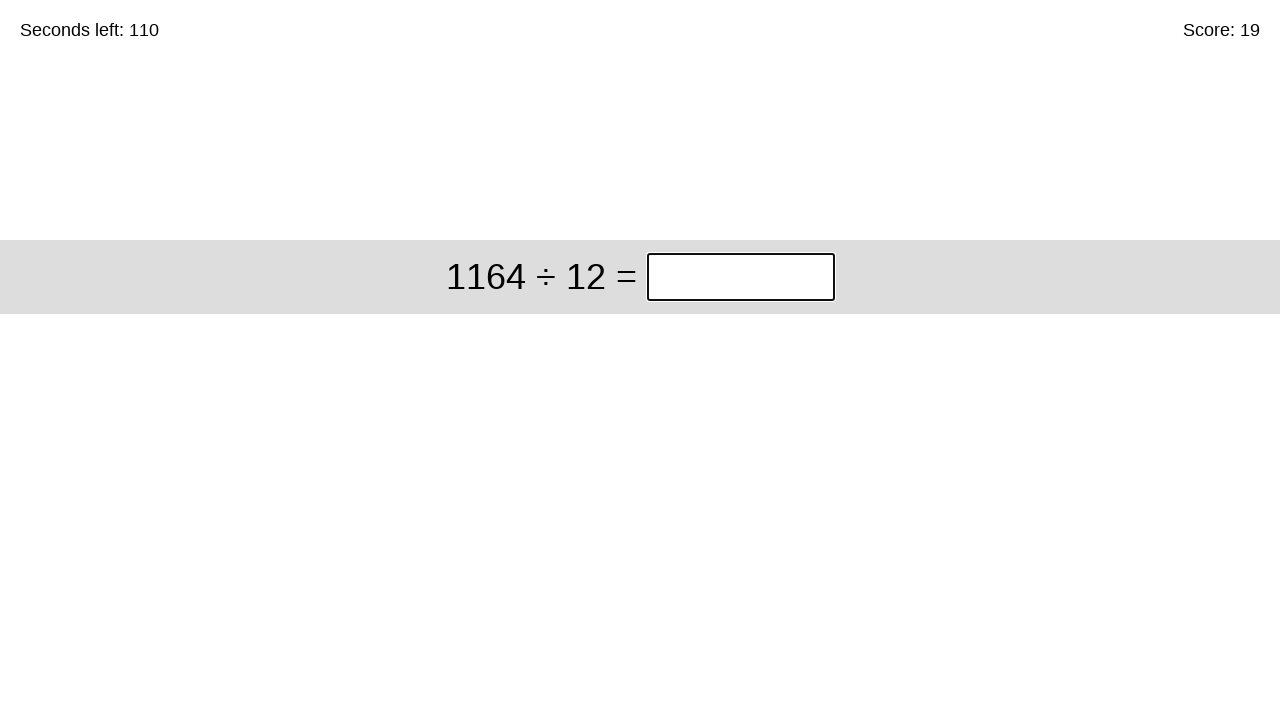

Filled answer '97' for problem: 1164 ÷ 12 on input.answer
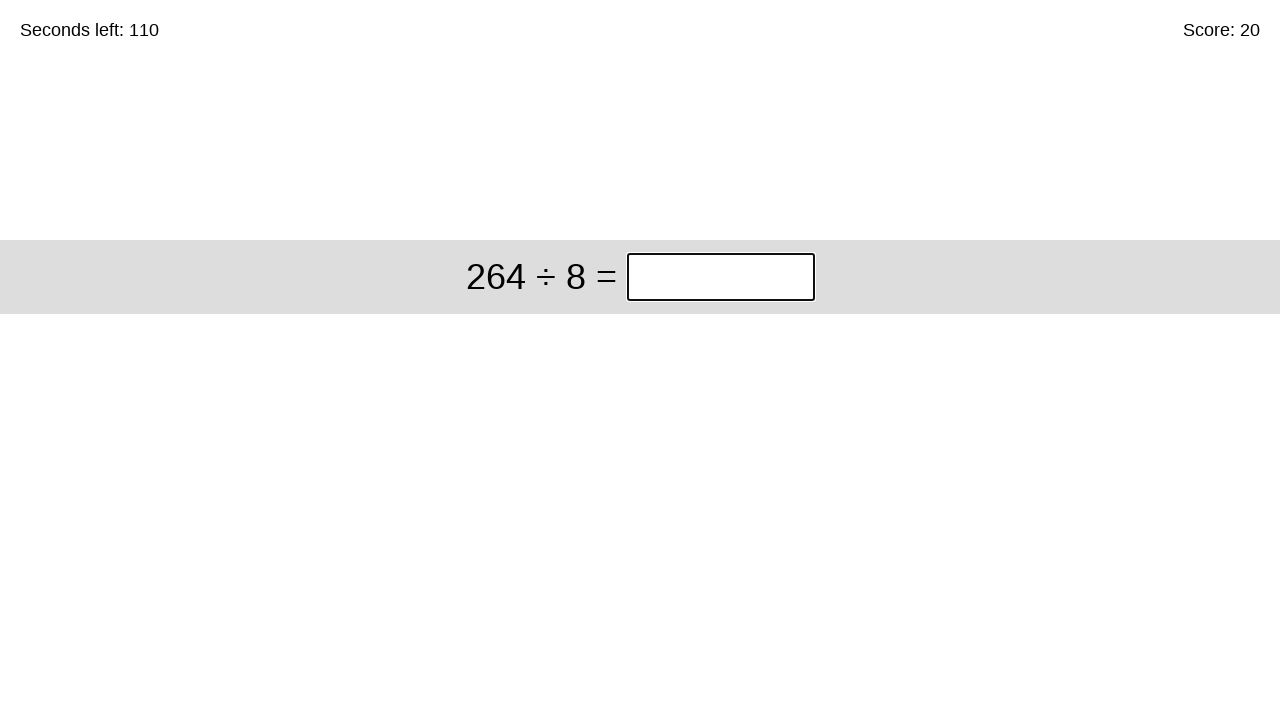

Submitted answer 97 - total problems solved: 20 on input.answer
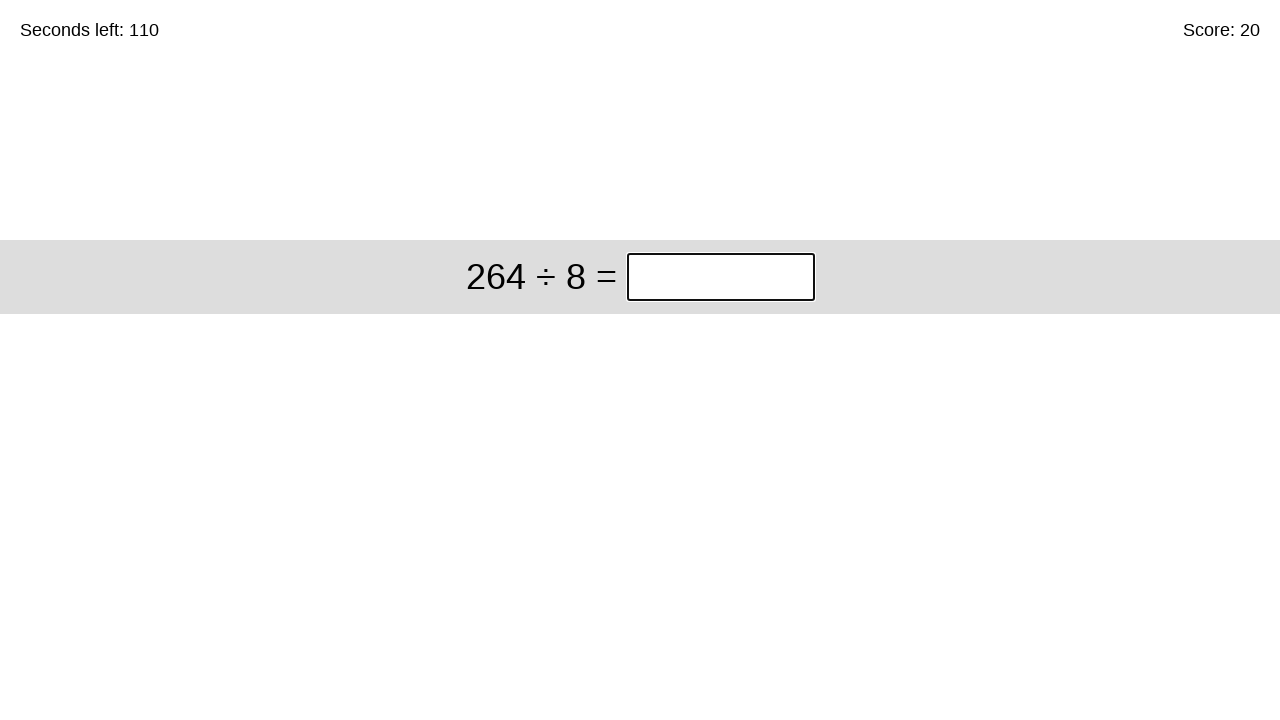

Cleared answer input field for problem: 264 ÷ 8 on input.answer
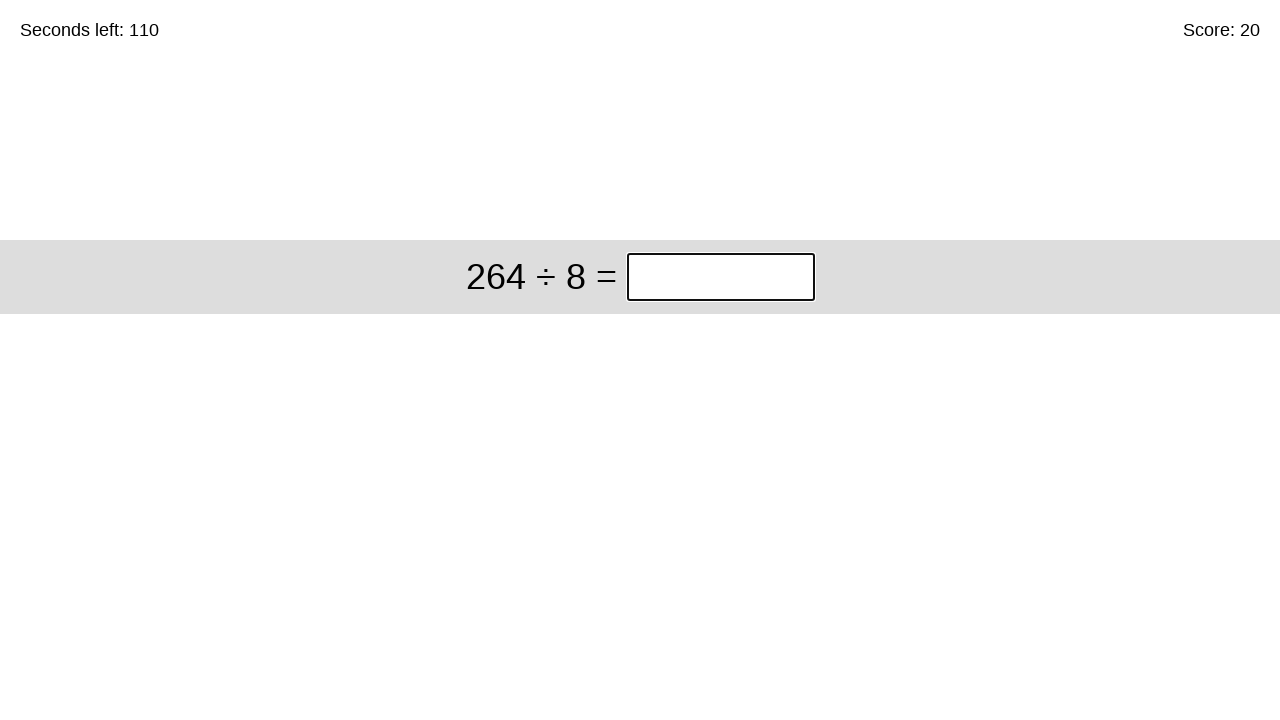

Filled answer '33' for problem: 264 ÷ 8 on input.answer
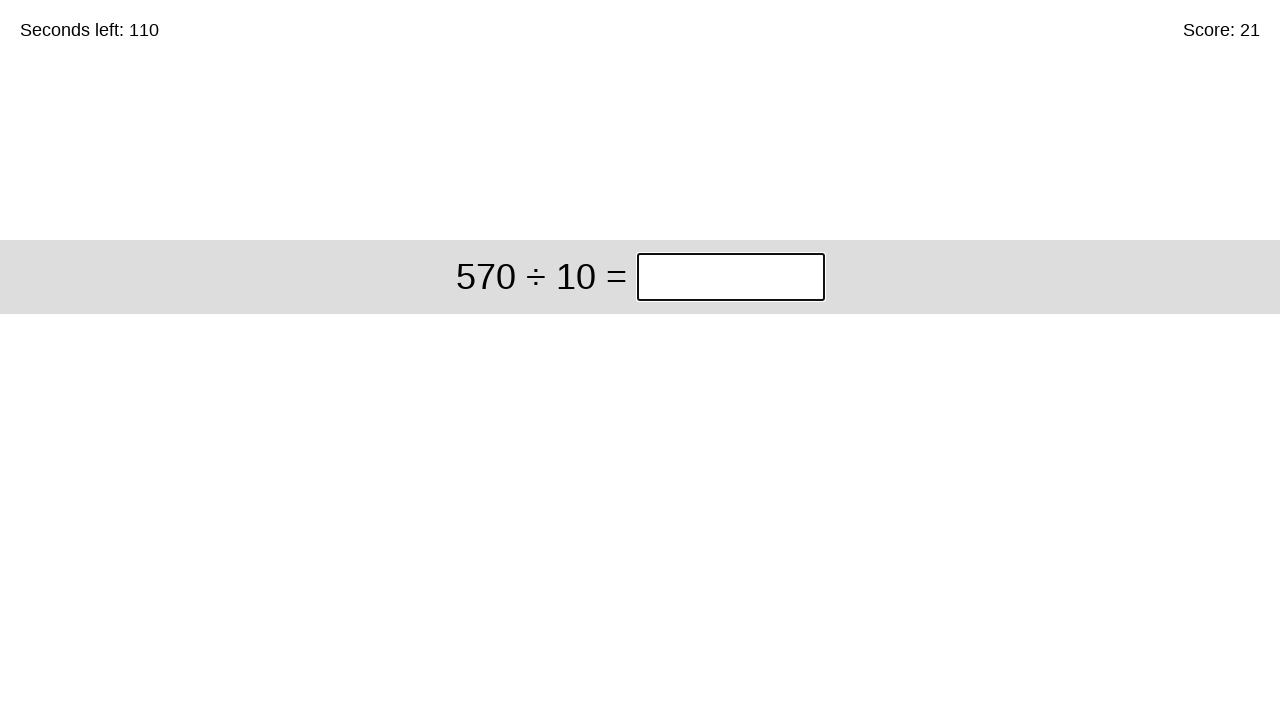

Submitted answer 33 - total problems solved: 21 on input.answer
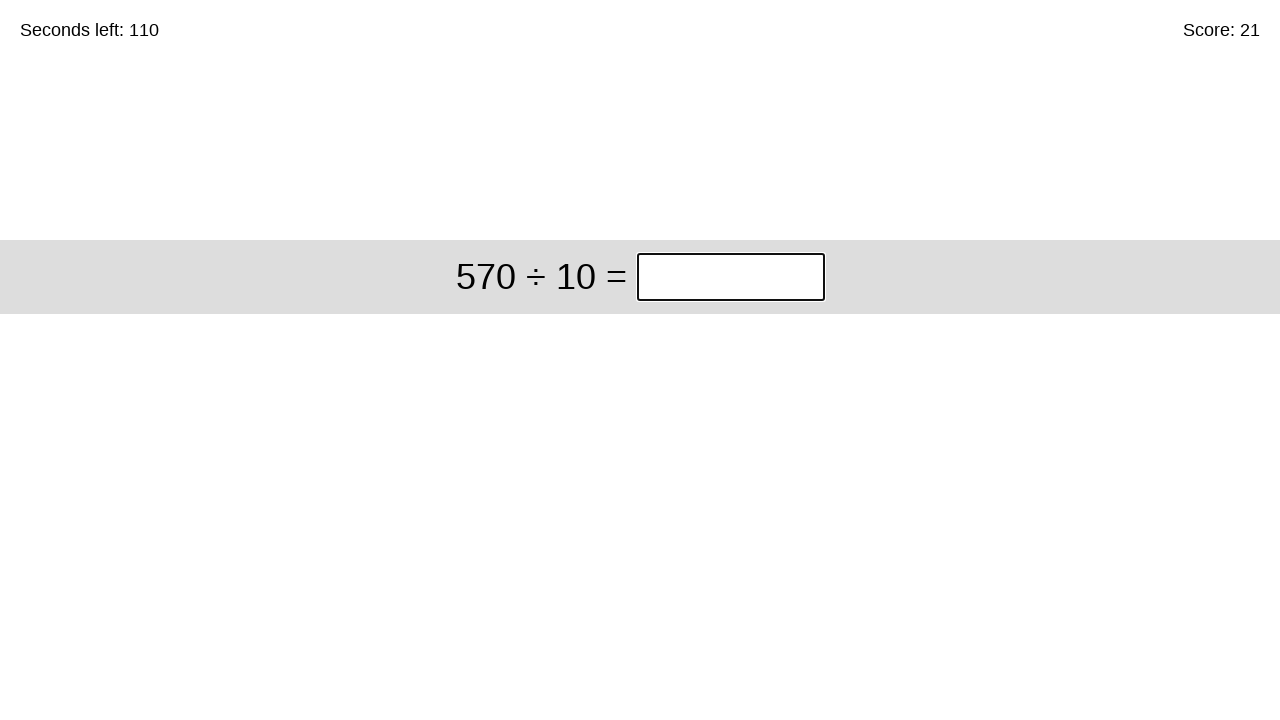

Cleared answer input field for problem: 570 ÷ 10 on input.answer
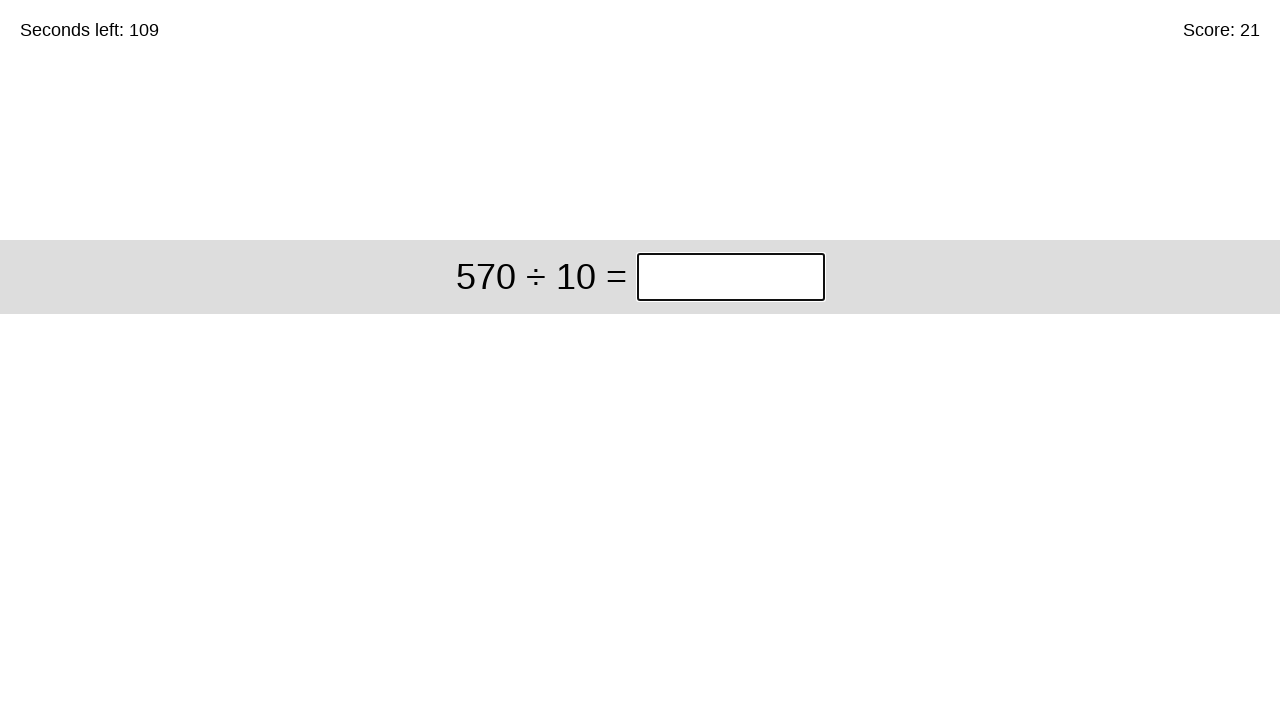

Filled answer '57' for problem: 570 ÷ 10 on input.answer
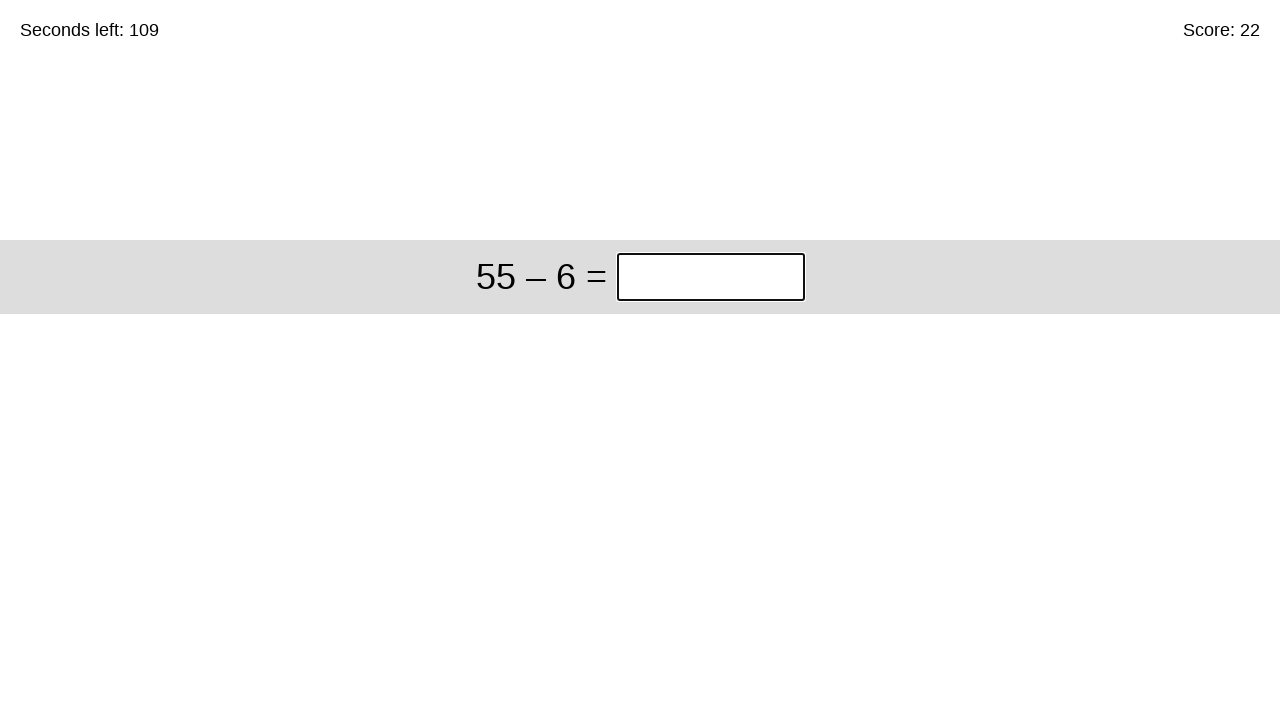

Submitted answer 57 - total problems solved: 22 on input.answer
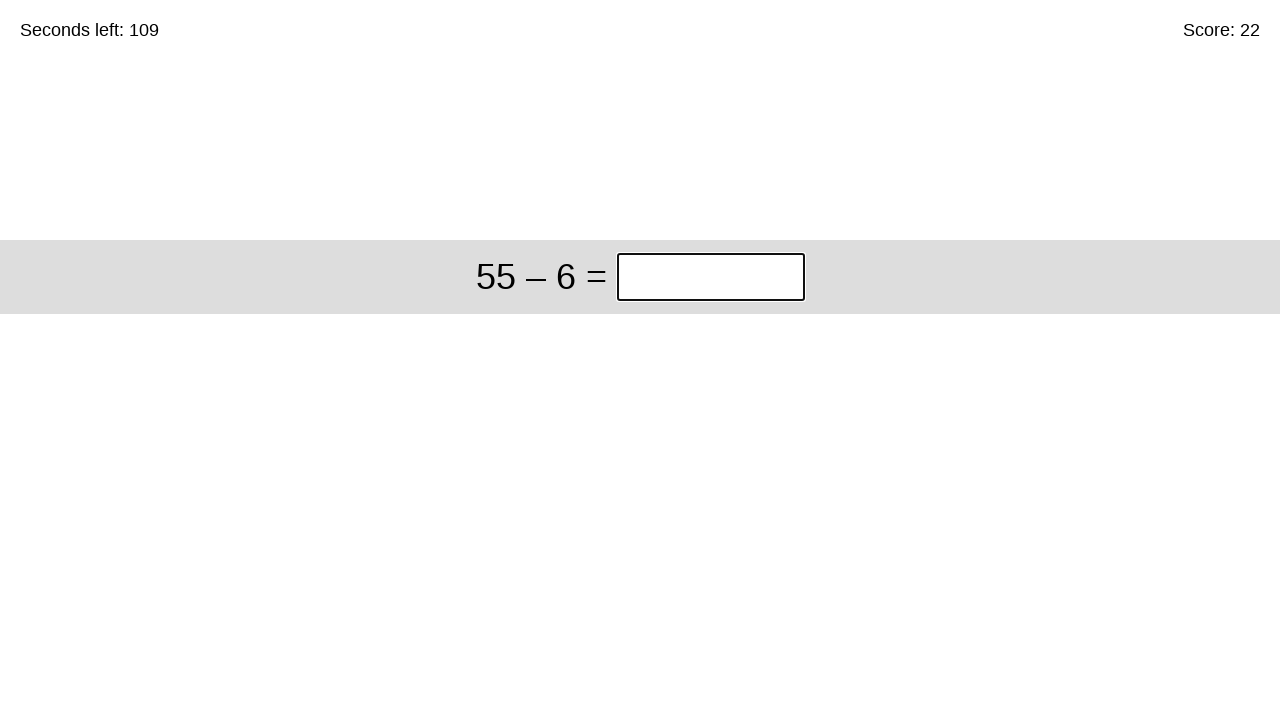

Cleared answer input field for problem: 55 – 6 on input.answer
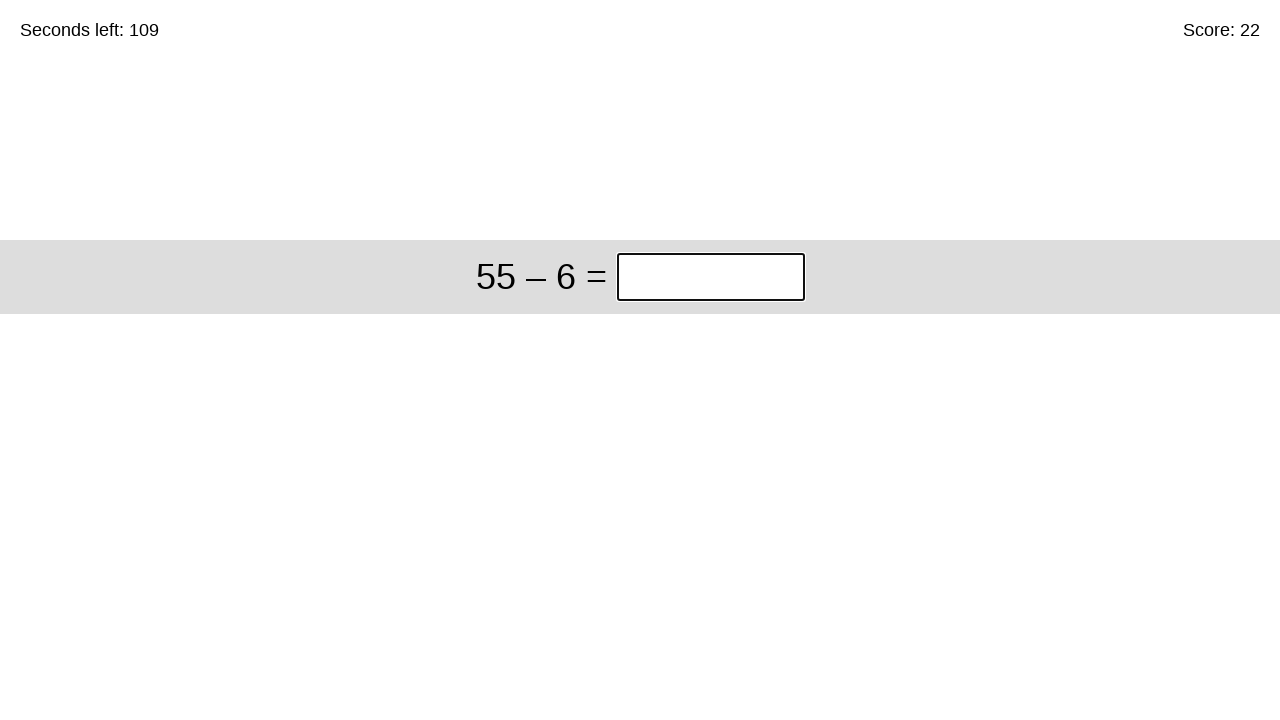

Filled answer '49' for problem: 55 – 6 on input.answer
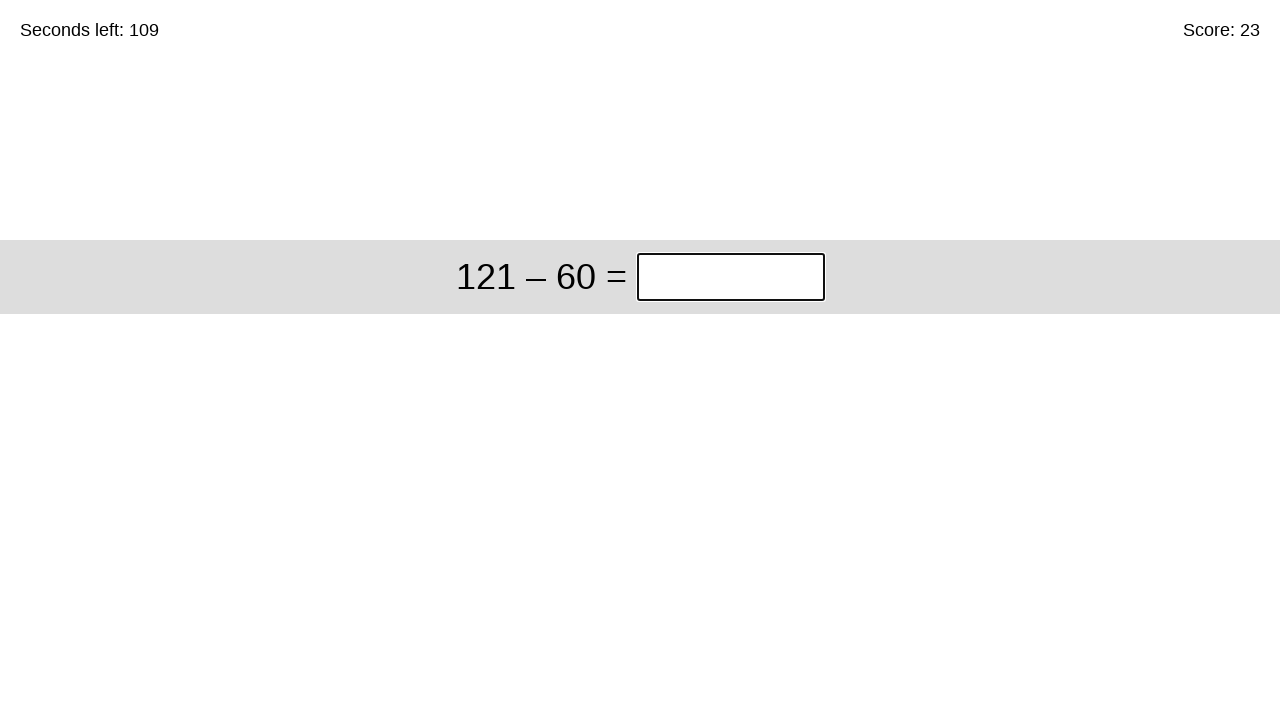

Submitted answer 49 - total problems solved: 23 on input.answer
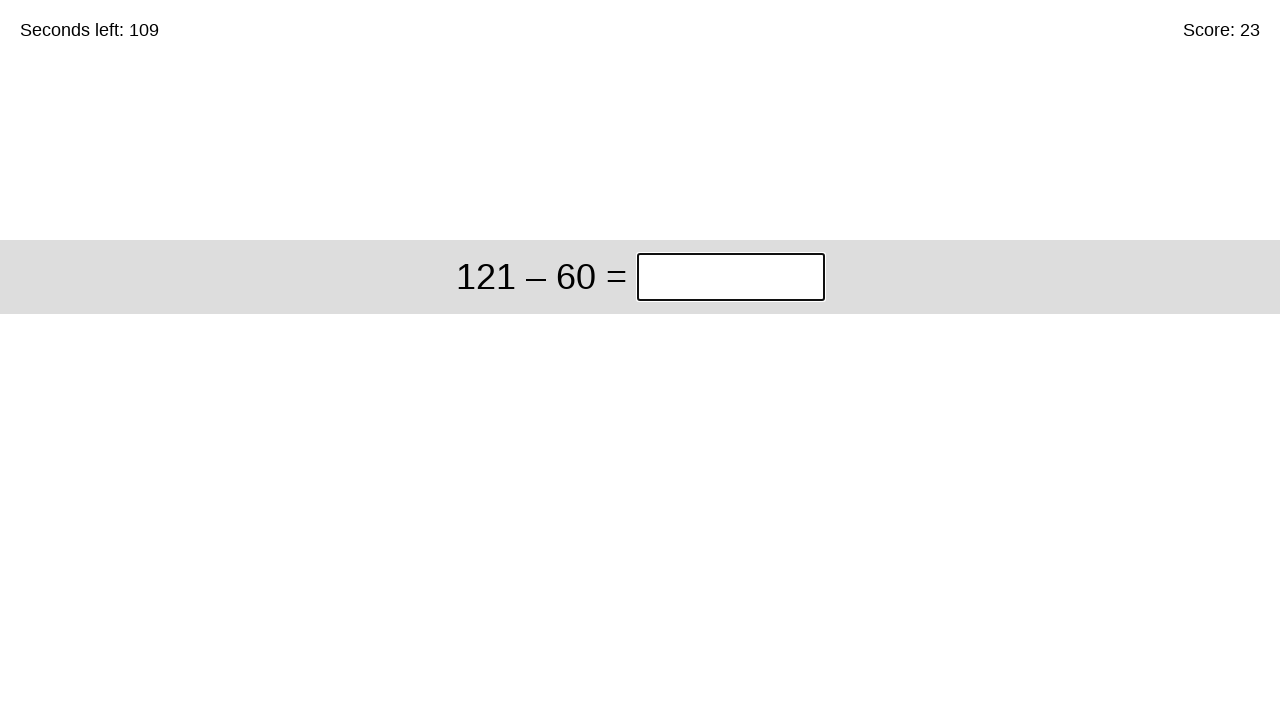

Cleared answer input field for problem: 121 – 60 on input.answer
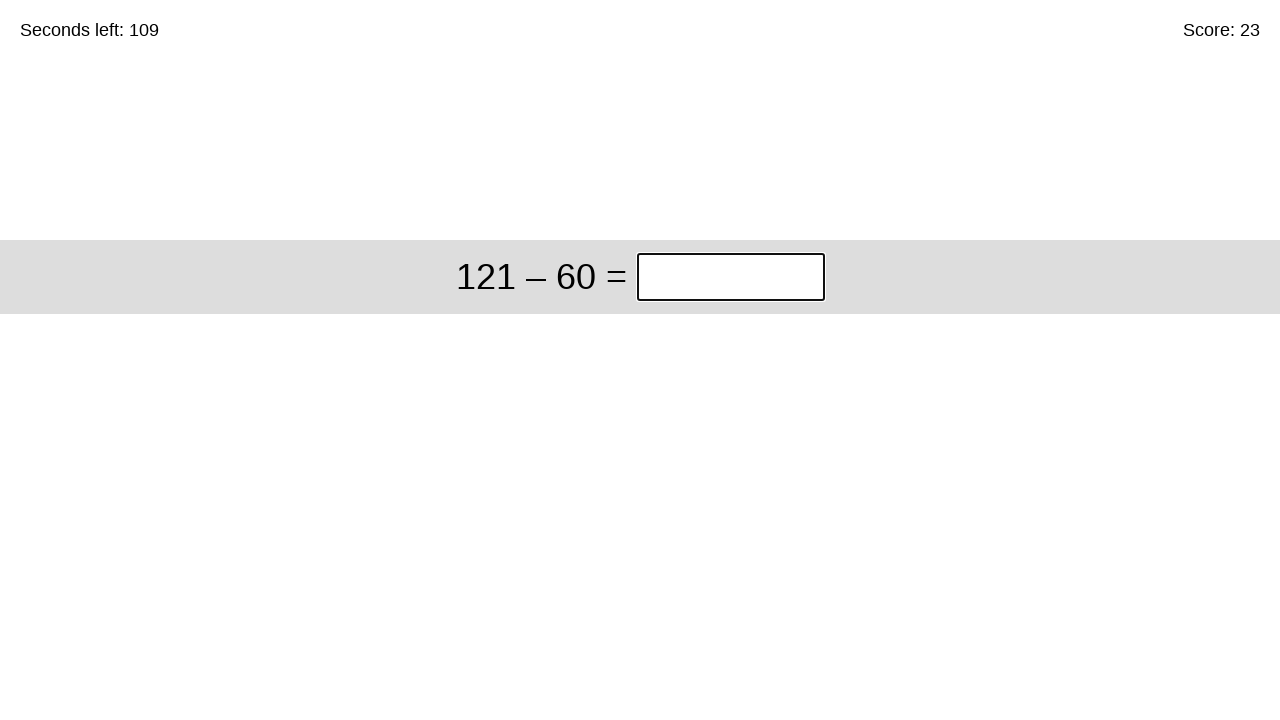

Filled answer '61' for problem: 121 – 60 on input.answer
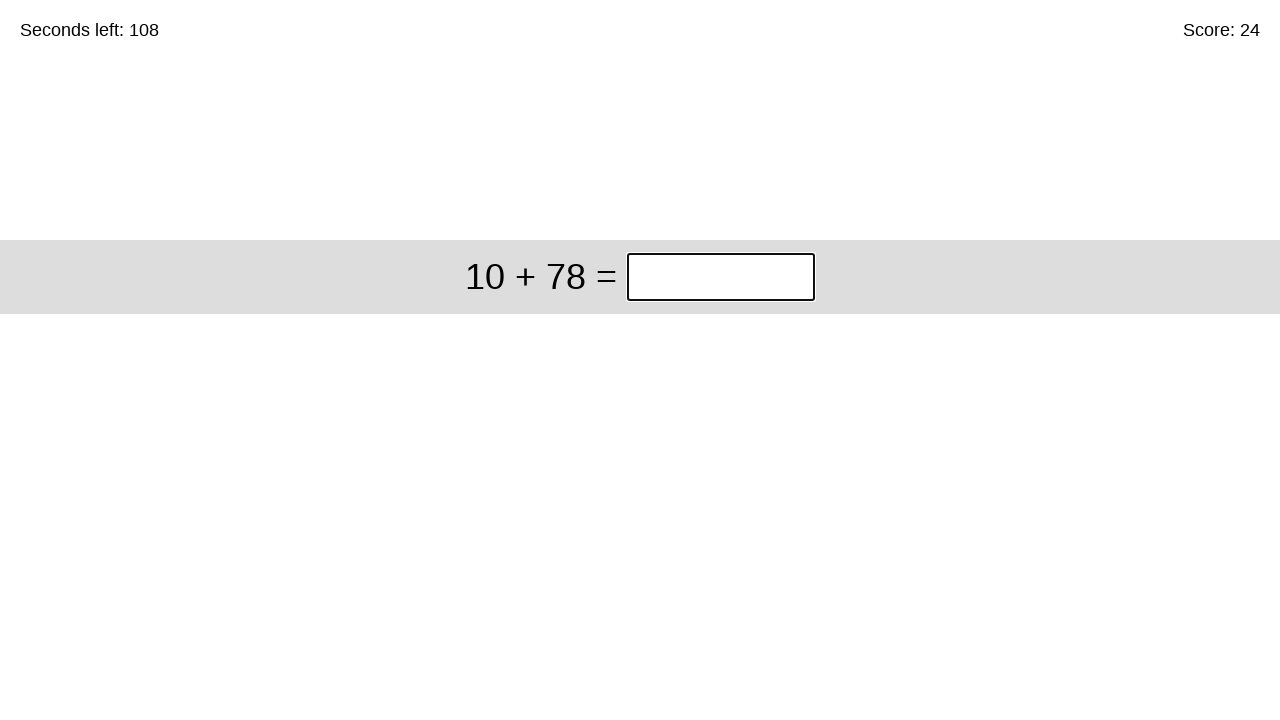

Submitted answer 61 - total problems solved: 24 on input.answer
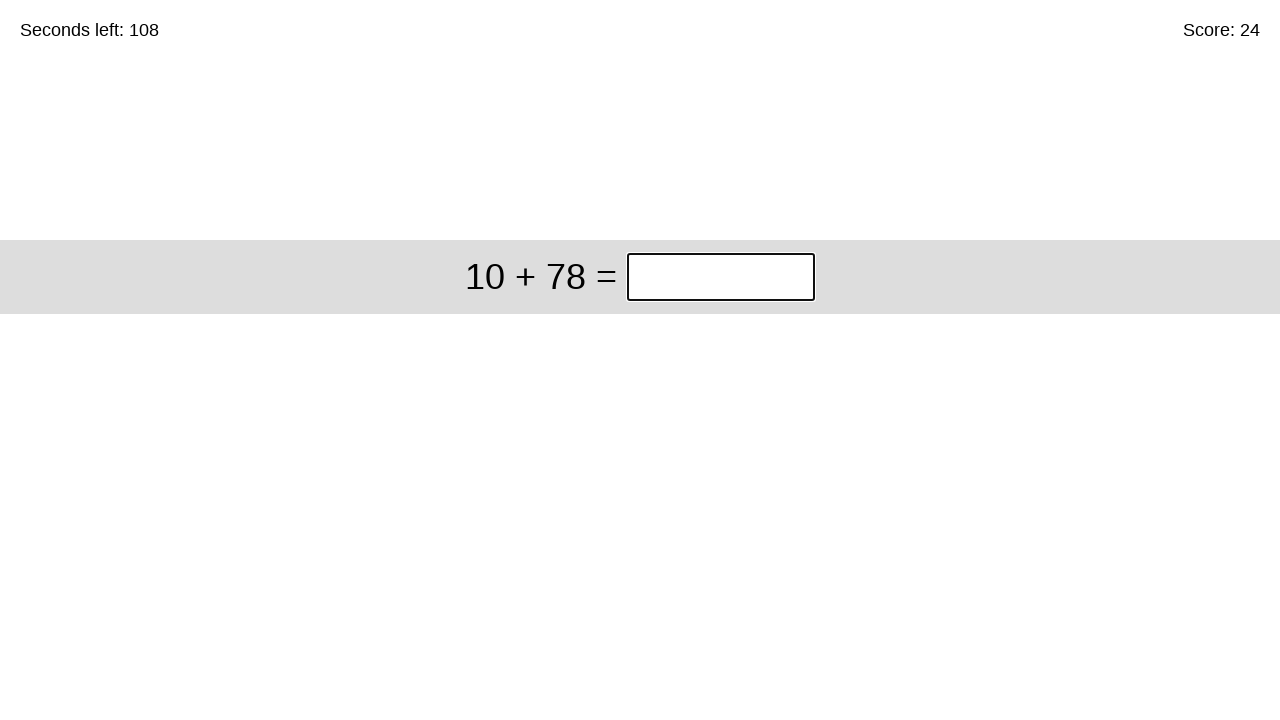

Cleared answer input field for problem: 10 + 78 on input.answer
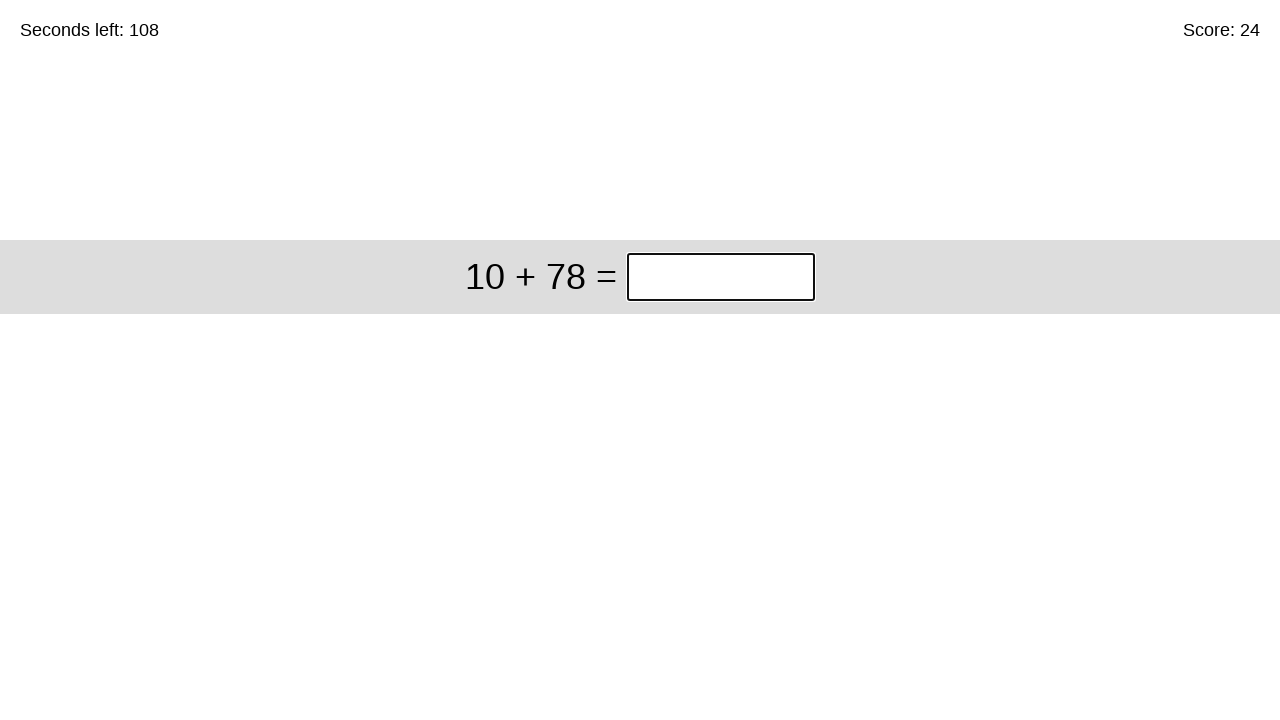

Filled answer '88' for problem: 10 + 78 on input.answer
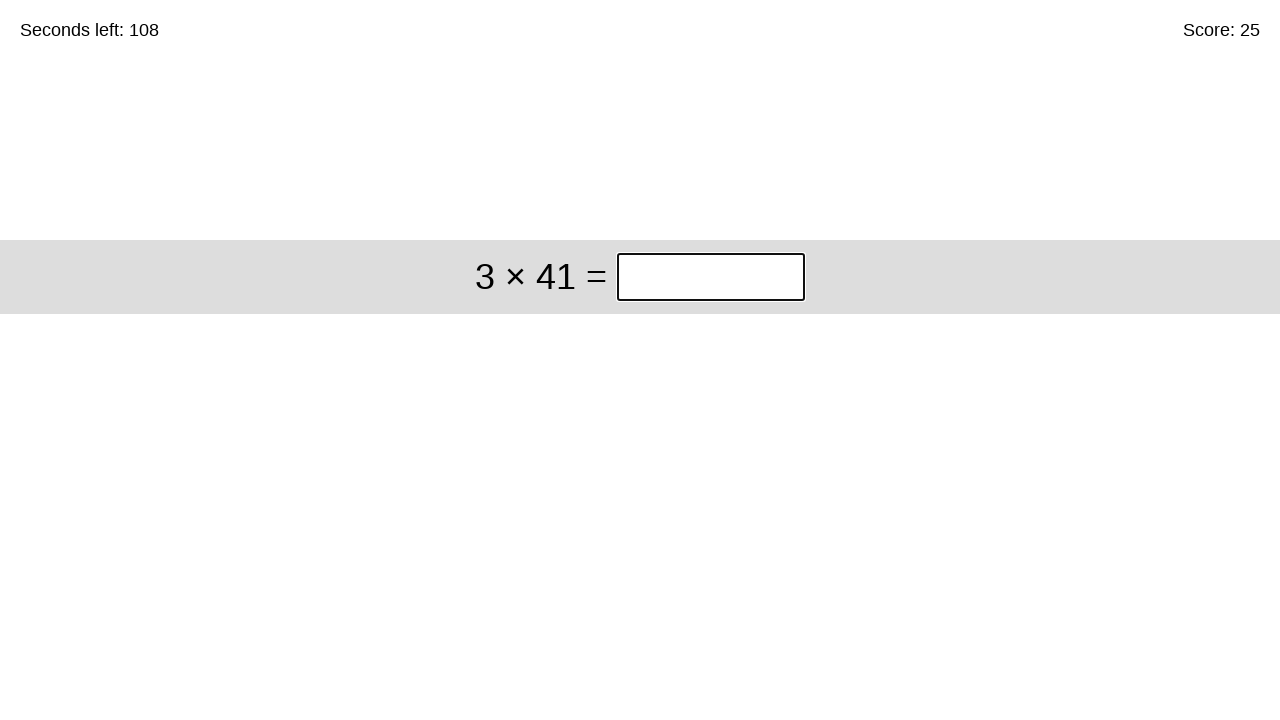

Submitted answer 88 - total problems solved: 25 on input.answer
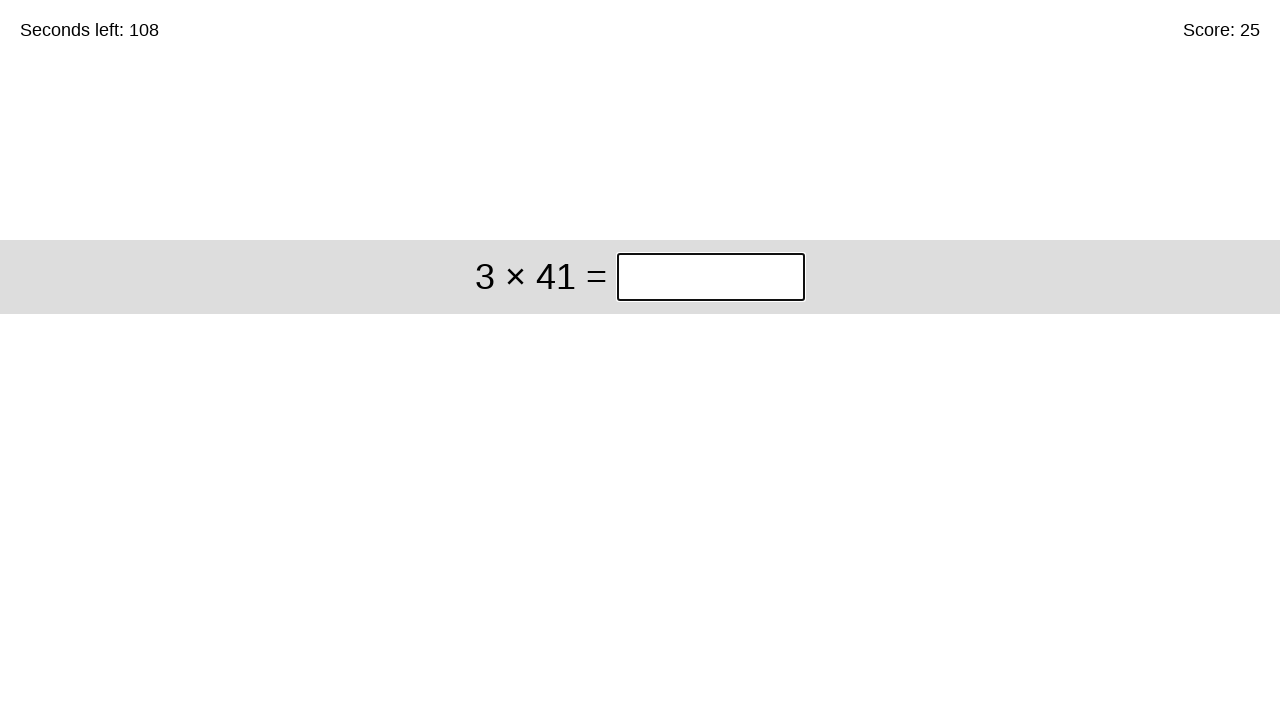

Cleared answer input field for problem: 3 × 41 on input.answer
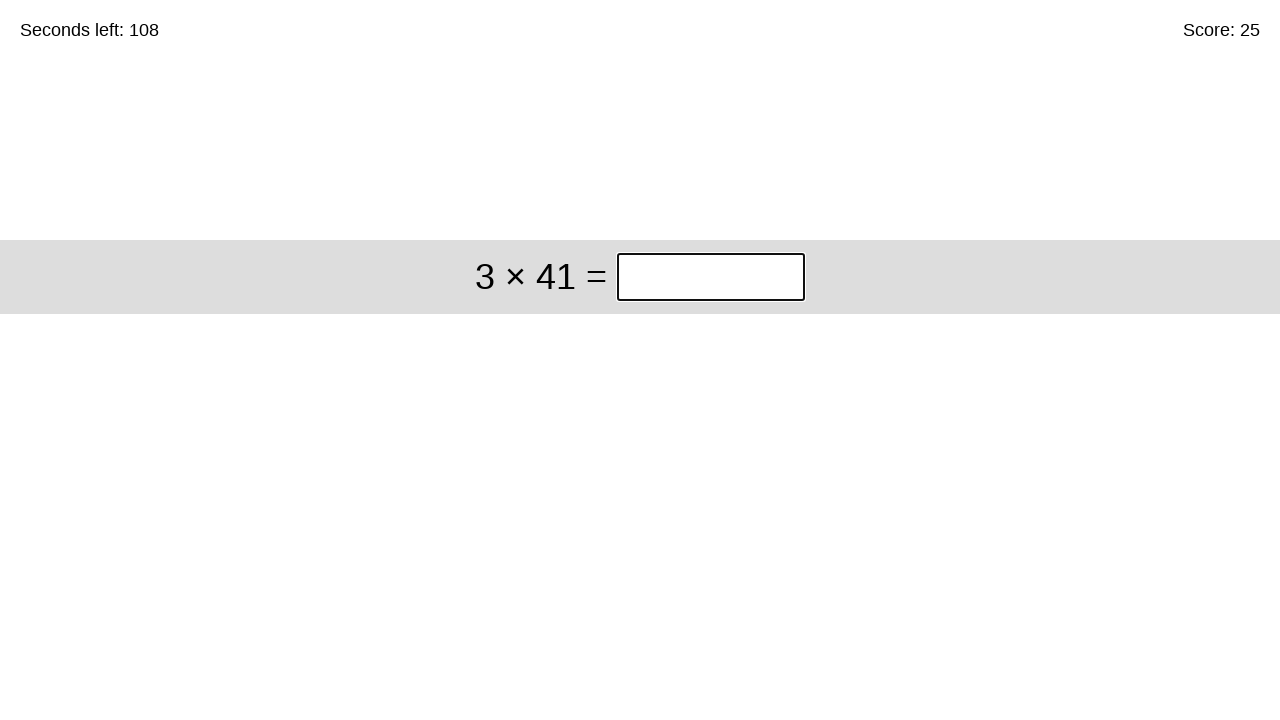

Filled answer '123' for problem: 3 × 41 on input.answer
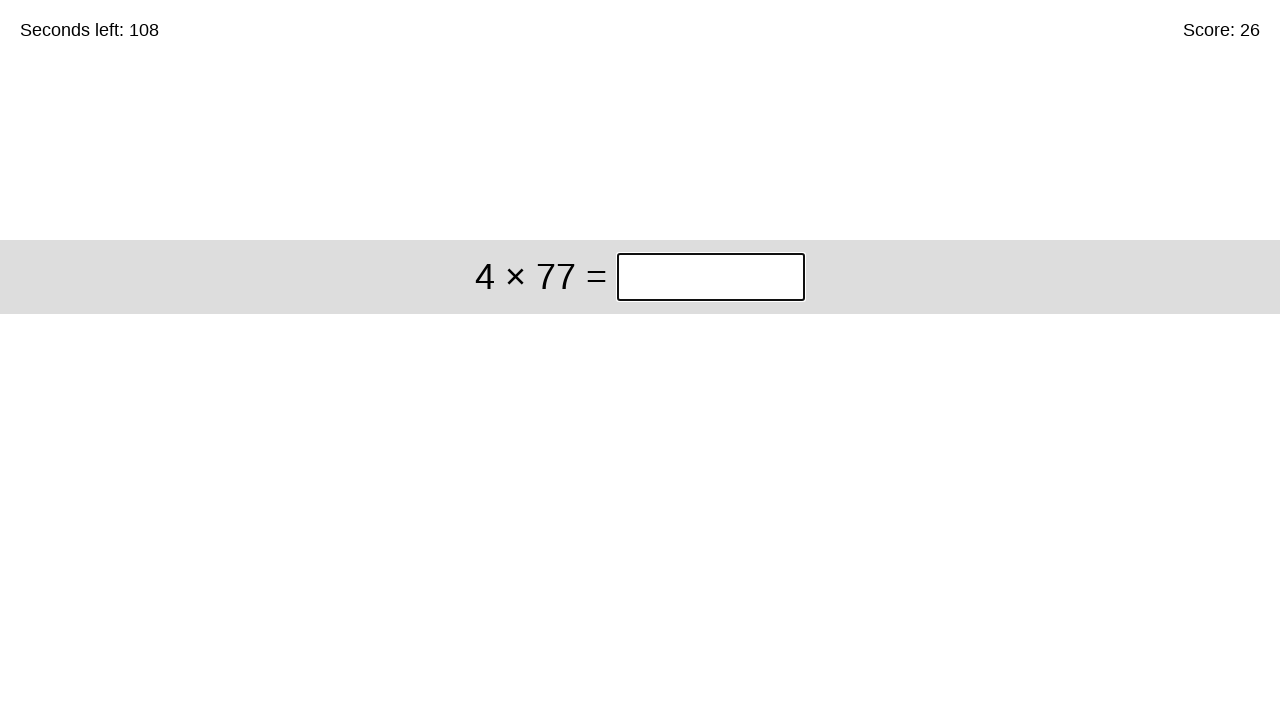

Submitted answer 123 - total problems solved: 26 on input.answer
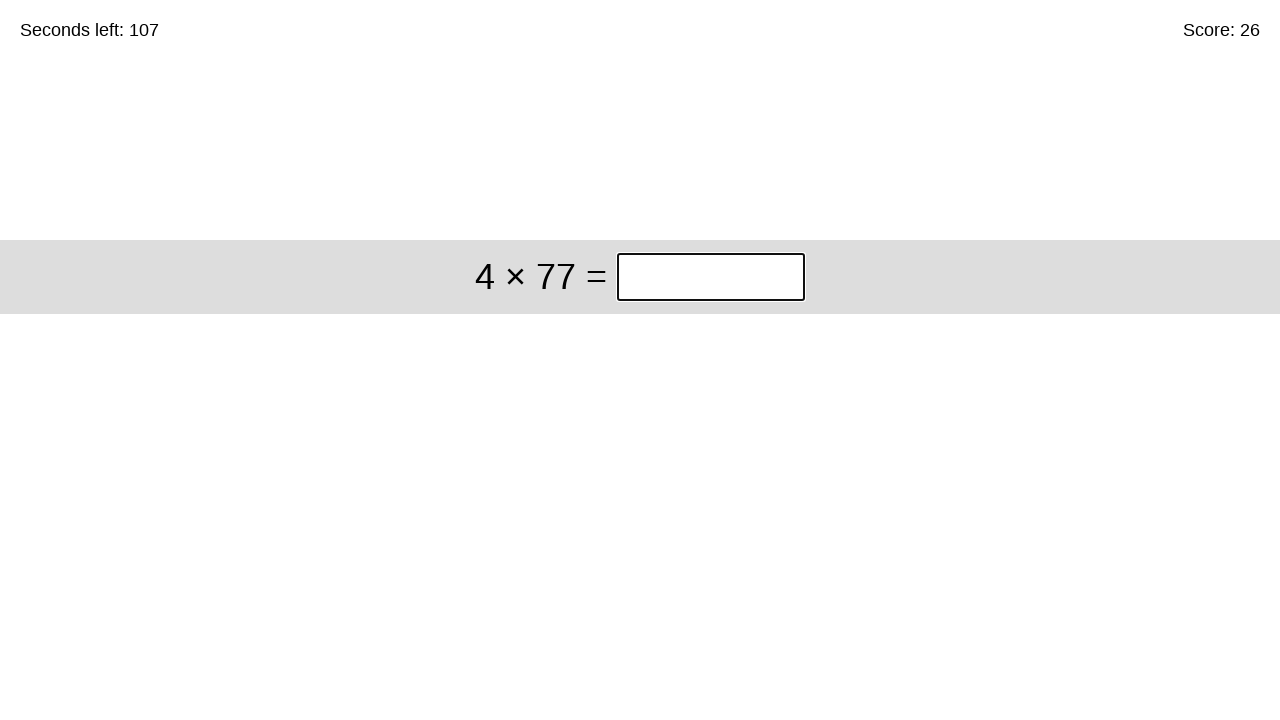

Cleared answer input field for problem: 4 × 77 on input.answer
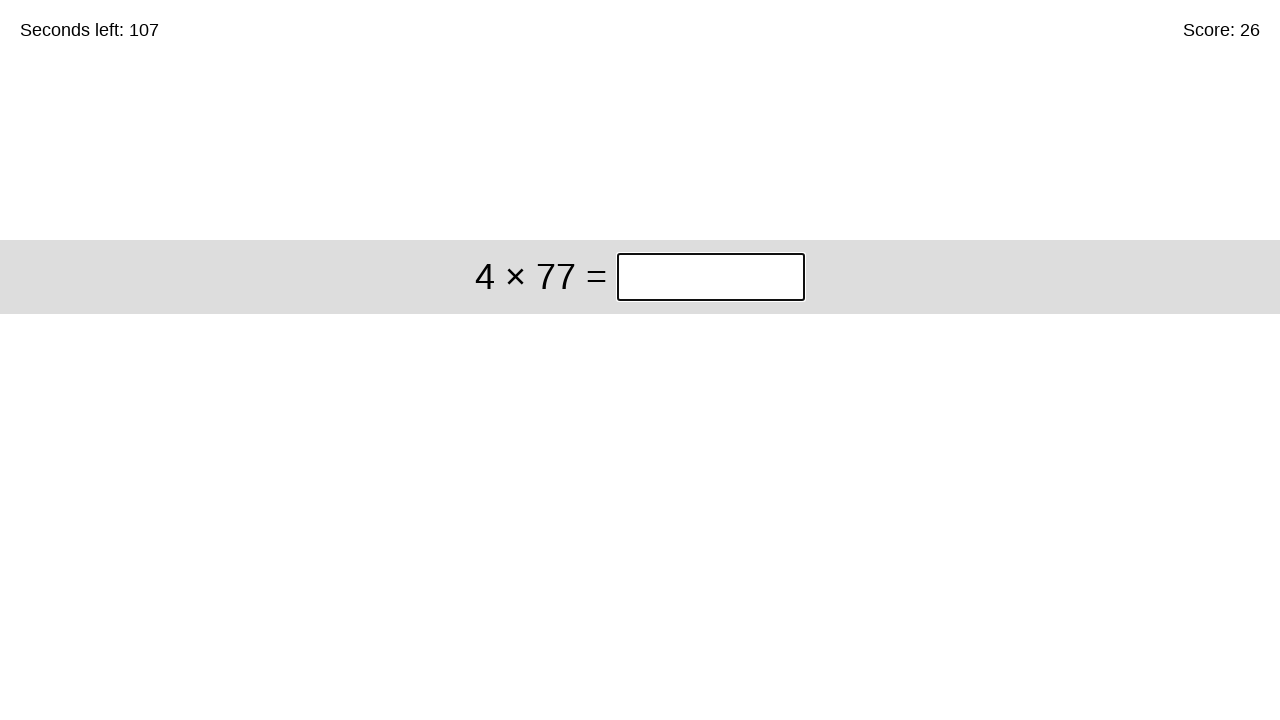

Filled answer '308' for problem: 4 × 77 on input.answer
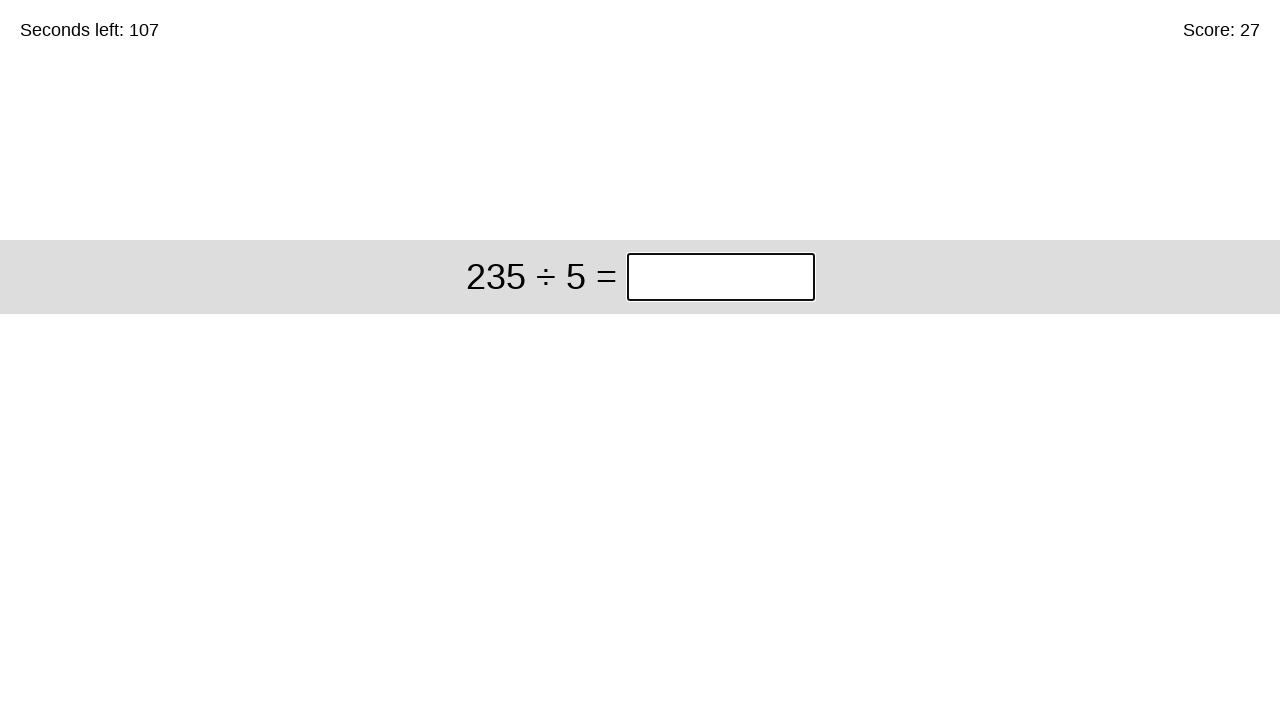

Submitted answer 308 - total problems solved: 27 on input.answer
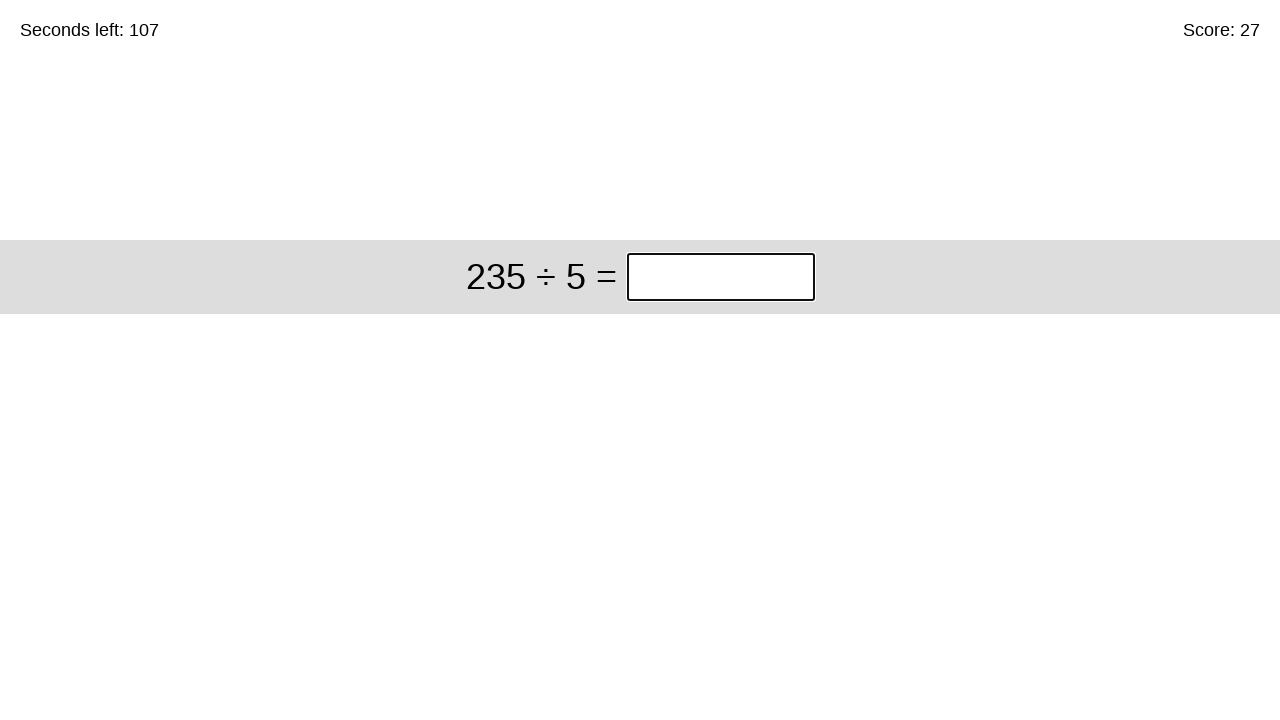

Cleared answer input field for problem: 235 ÷ 5 on input.answer
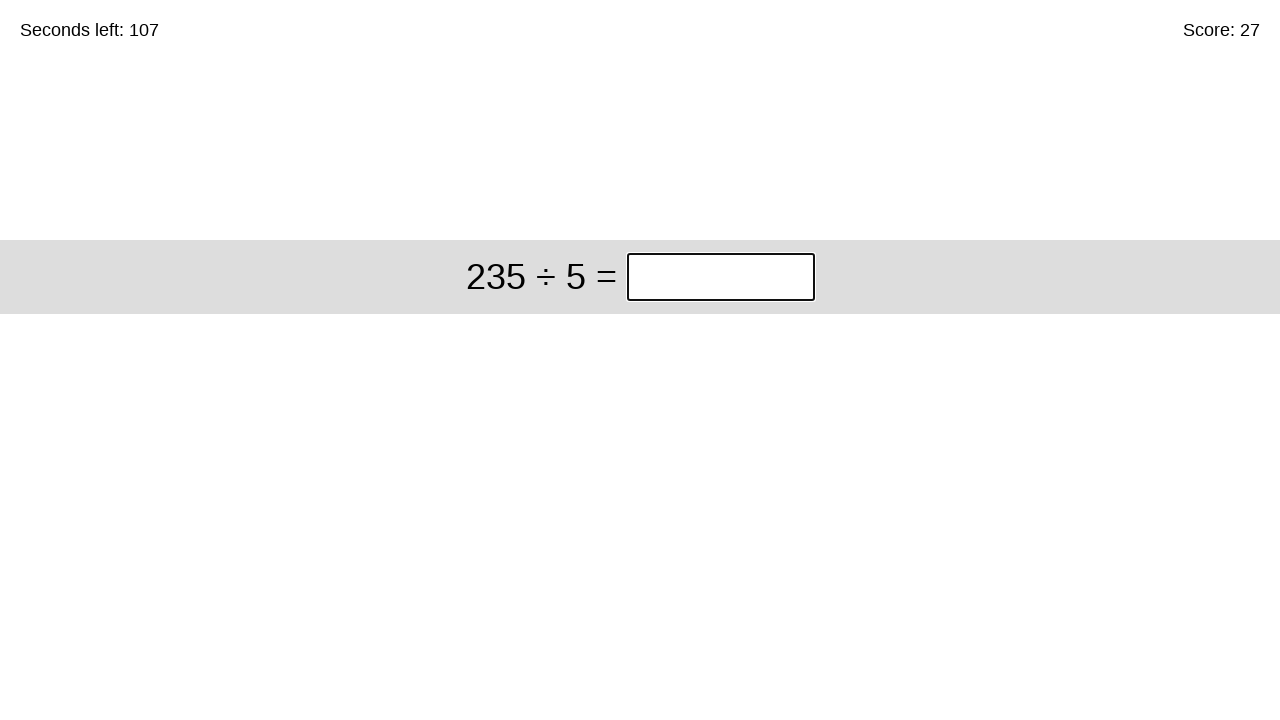

Filled answer '47' for problem: 235 ÷ 5 on input.answer
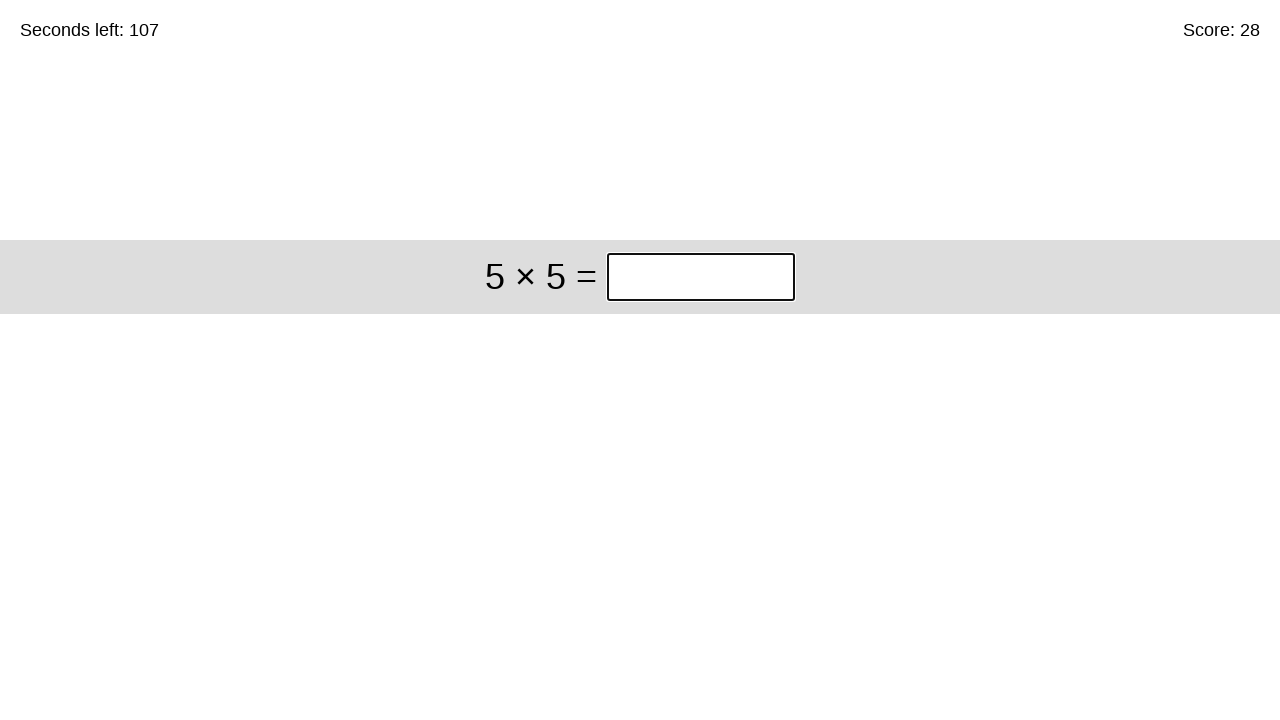

Submitted answer 47 - total problems solved: 28 on input.answer
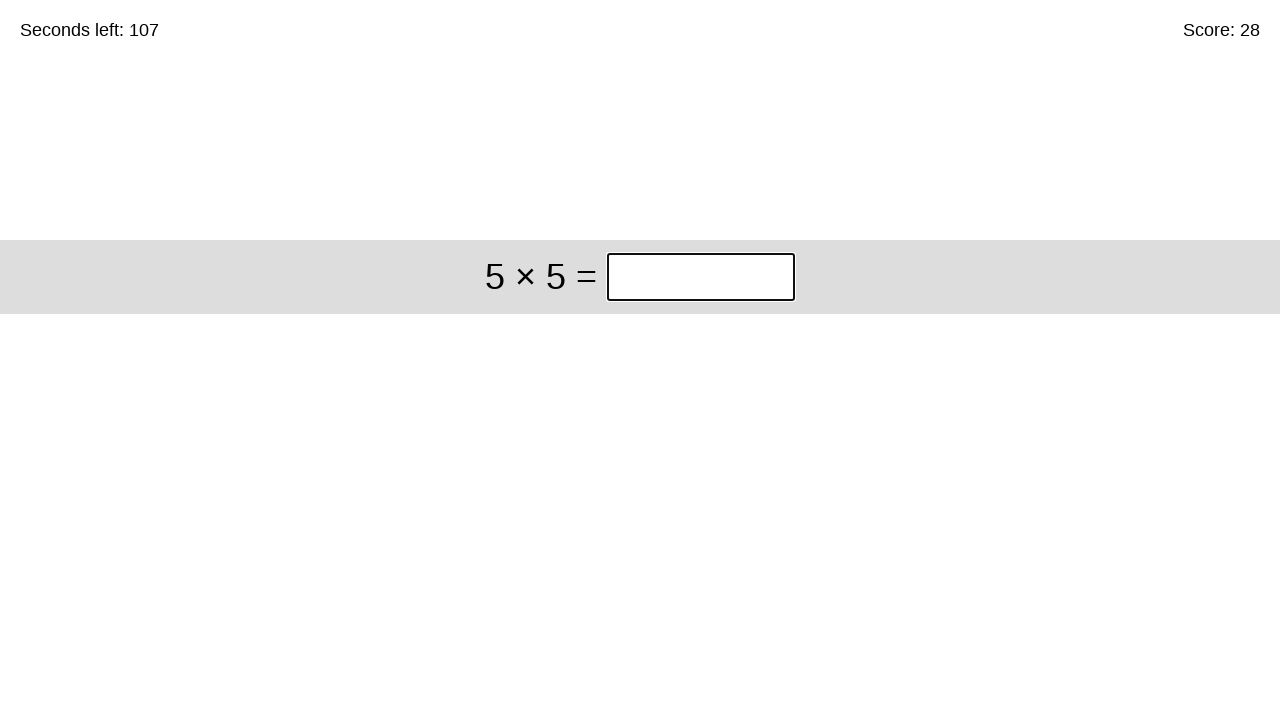

Cleared answer input field for problem: 5 × 5 on input.answer
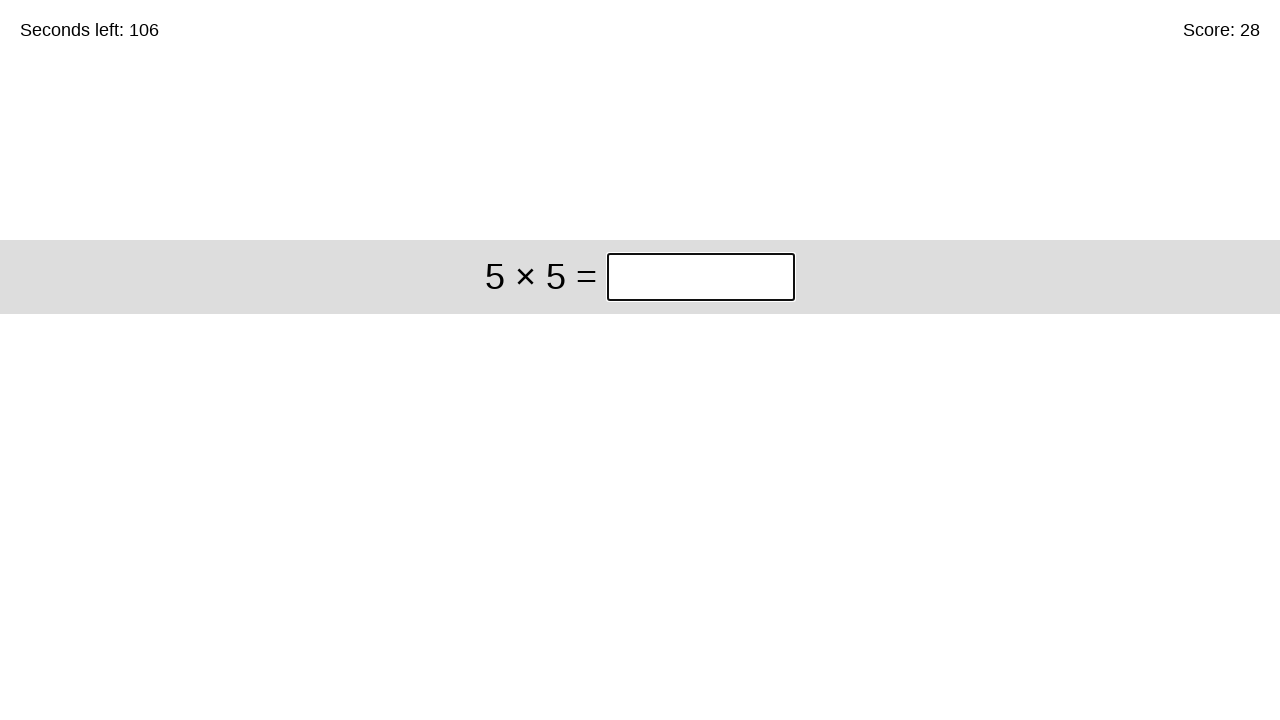

Filled answer '25' for problem: 5 × 5 on input.answer
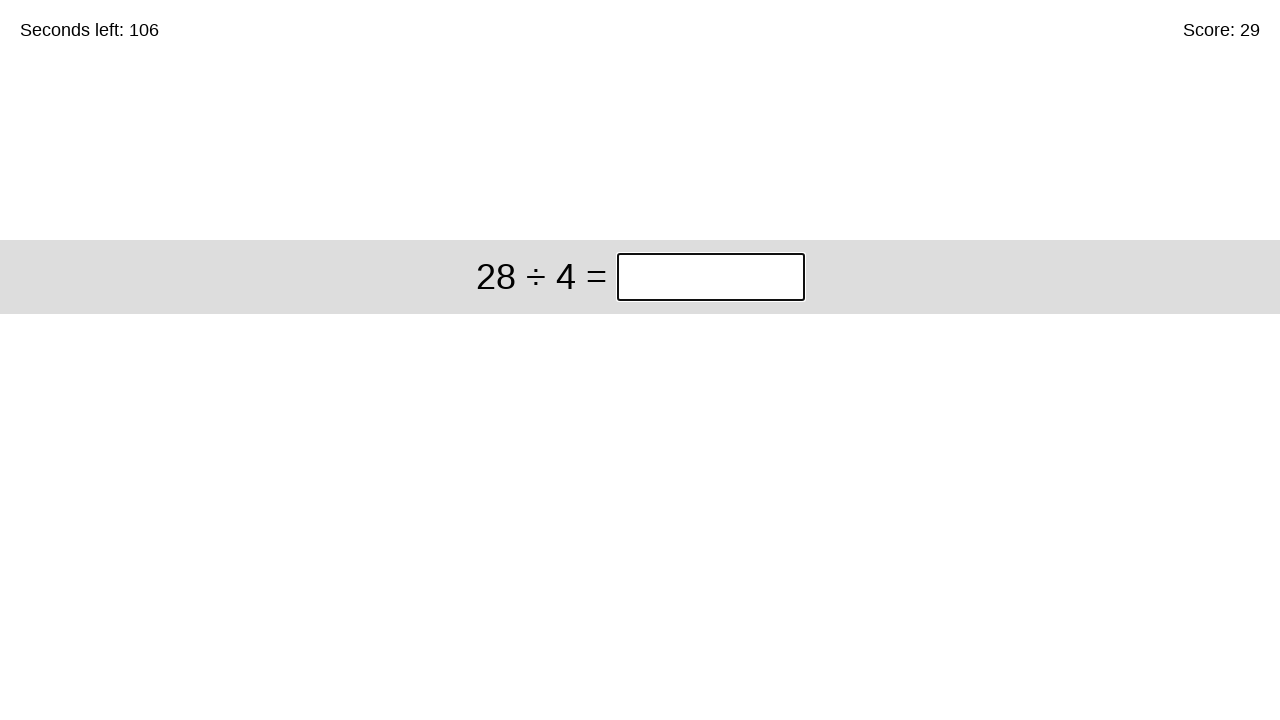

Submitted answer 25 - total problems solved: 29 on input.answer
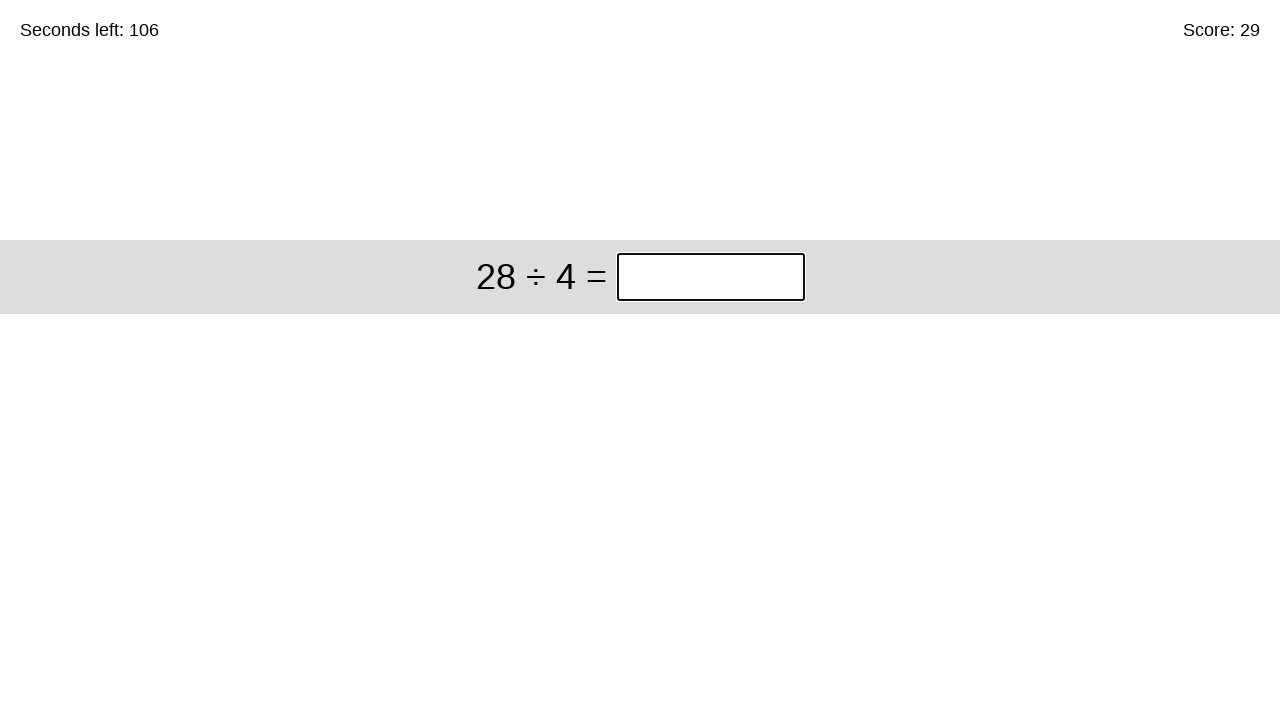

Cleared answer input field for problem: 28 ÷ 4 on input.answer
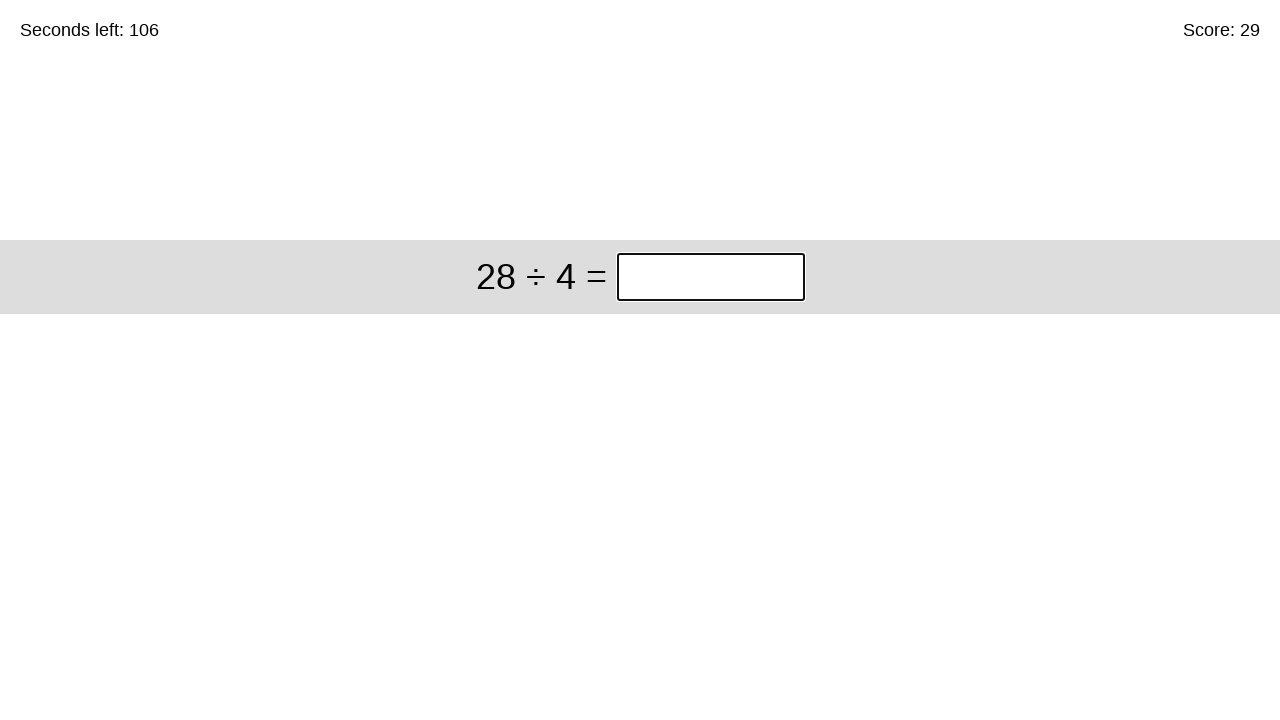

Filled answer '7' for problem: 28 ÷ 4 on input.answer
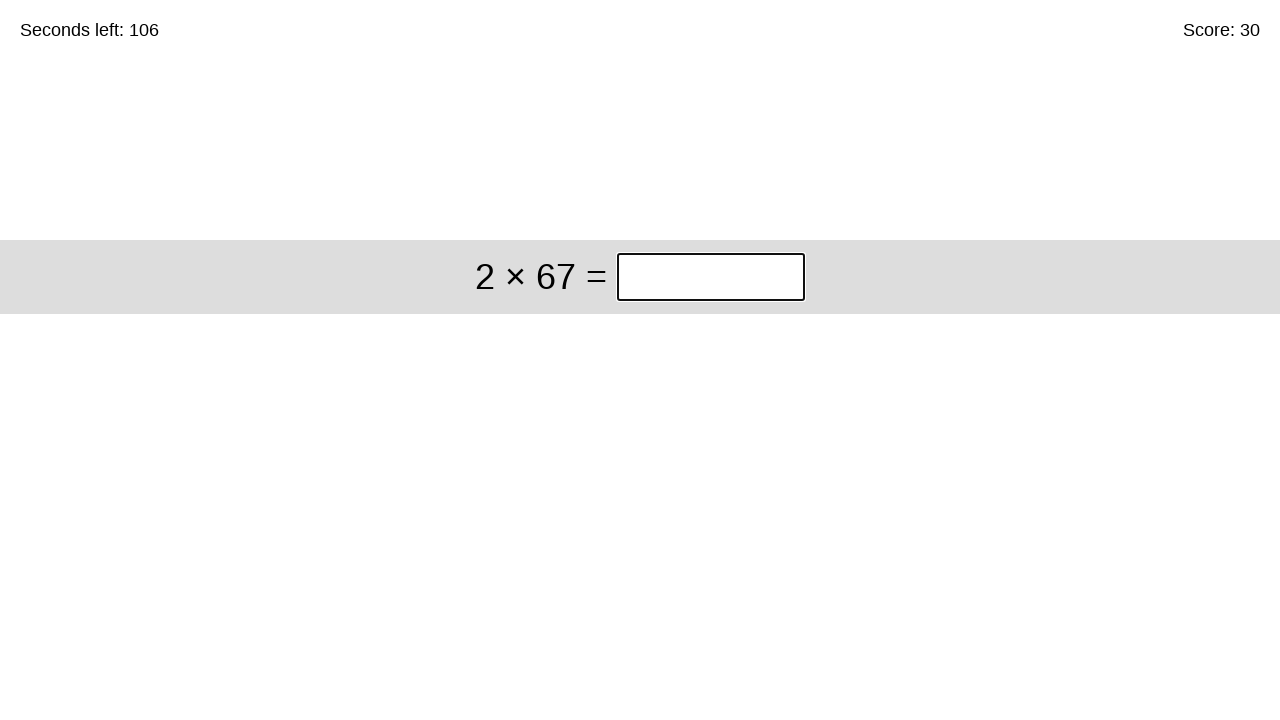

Submitted answer 7 - total problems solved: 30 on input.answer
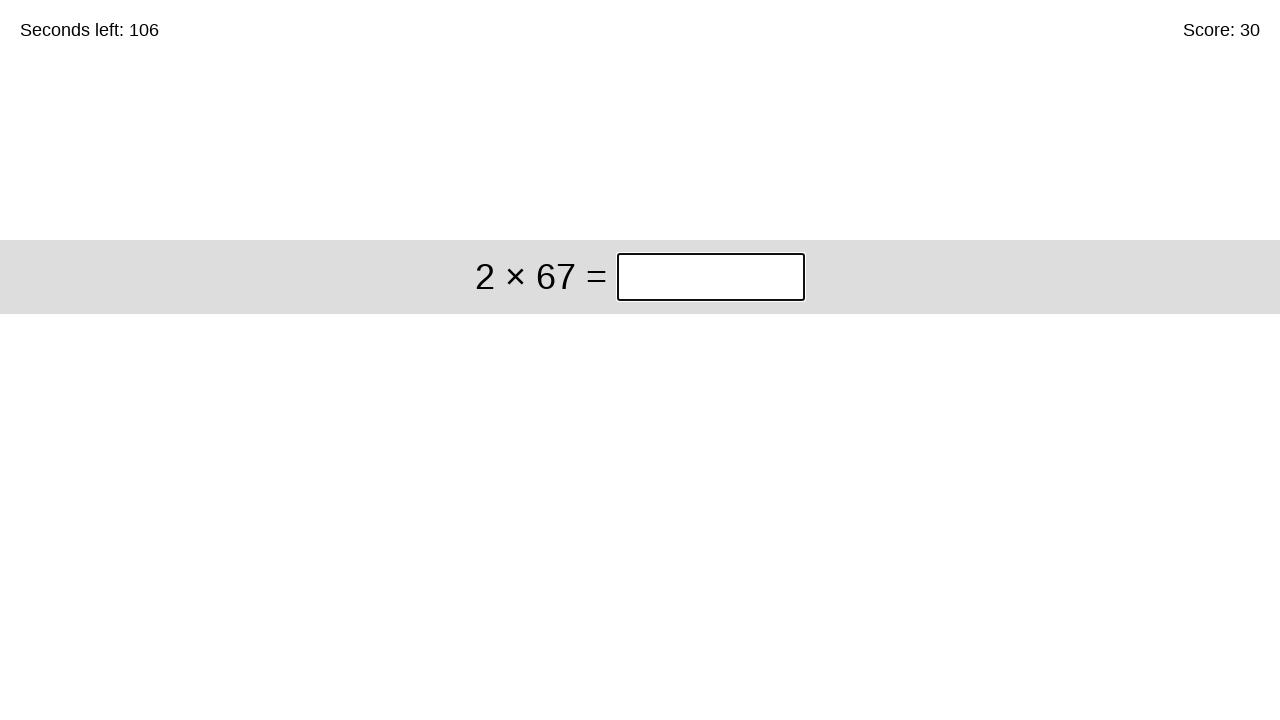

Cleared answer input field for problem: 2 × 67 on input.answer
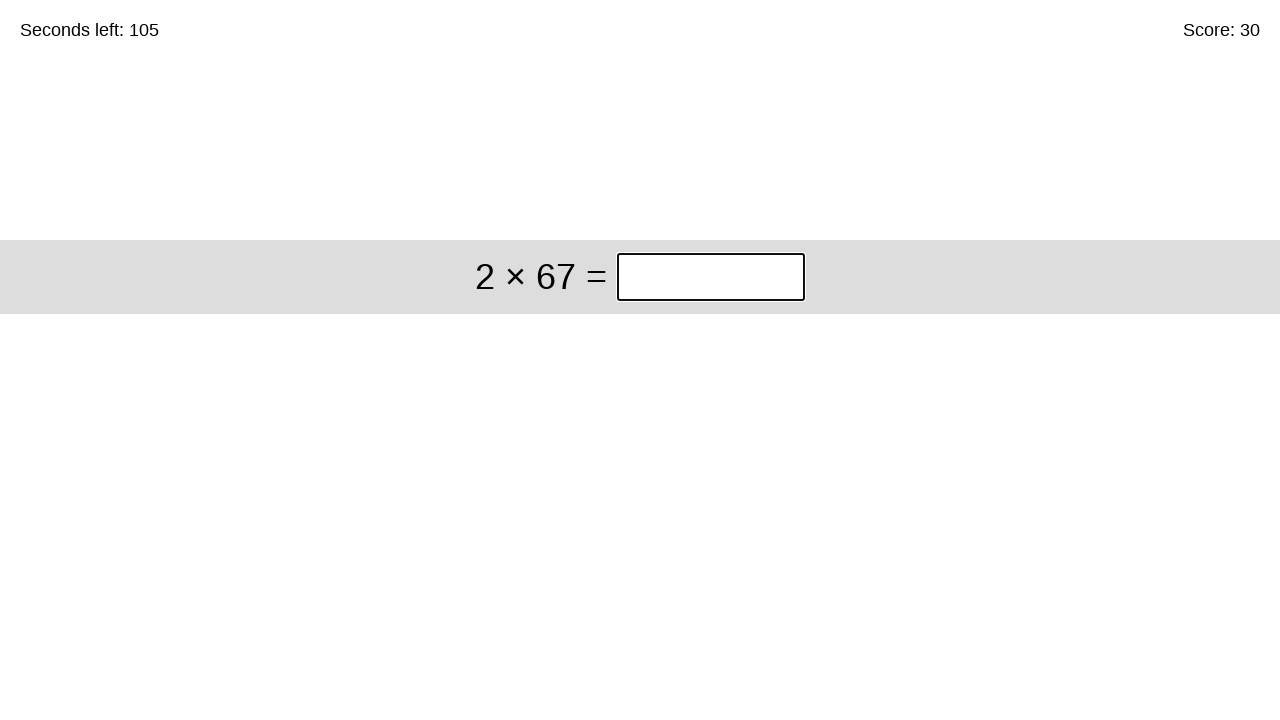

Filled answer '134' for problem: 2 × 67 on input.answer
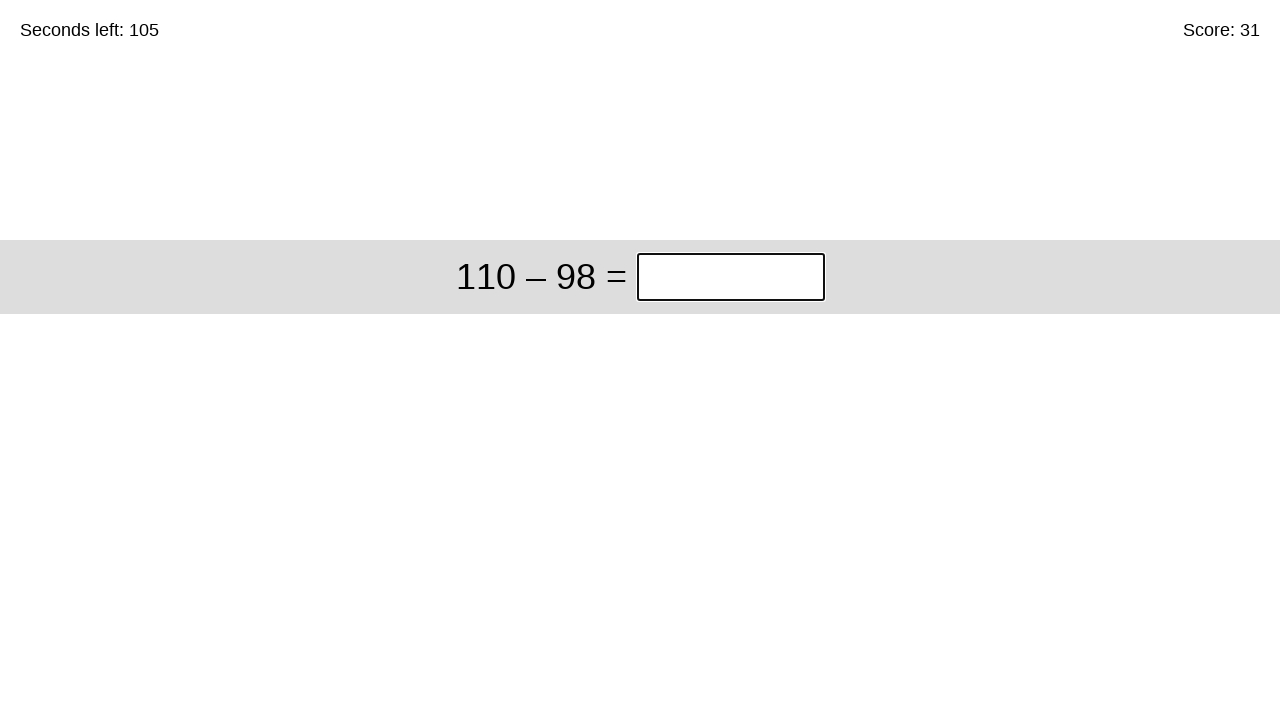

Submitted answer 134 - total problems solved: 31 on input.answer
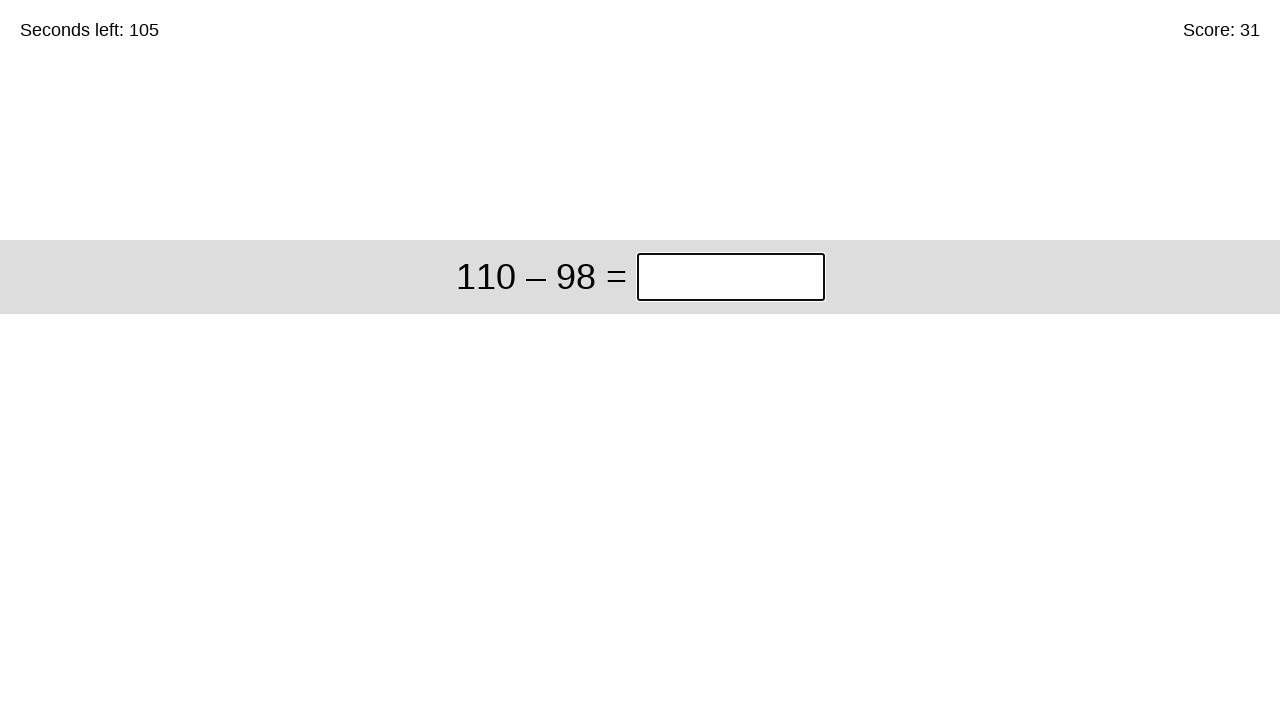

Cleared answer input field for problem: 110 – 98 on input.answer
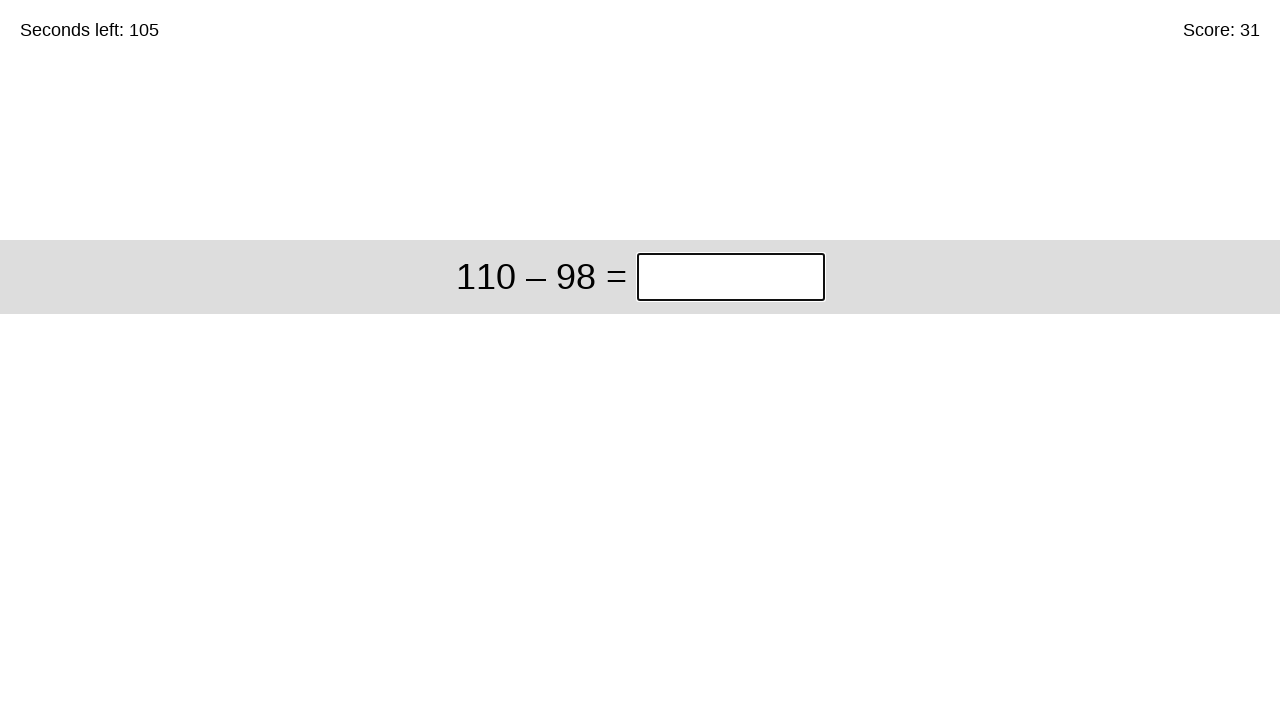

Filled answer '12' for problem: 110 – 98 on input.answer
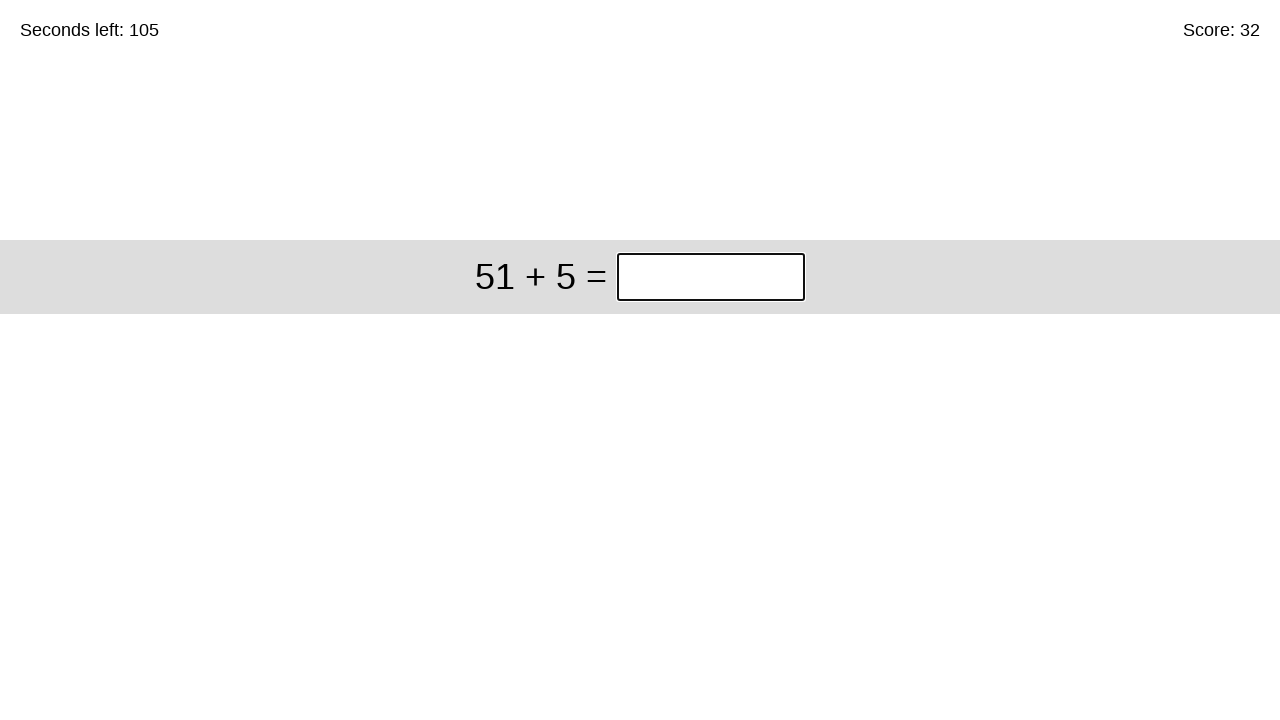

Submitted answer 12 - total problems solved: 32 on input.answer
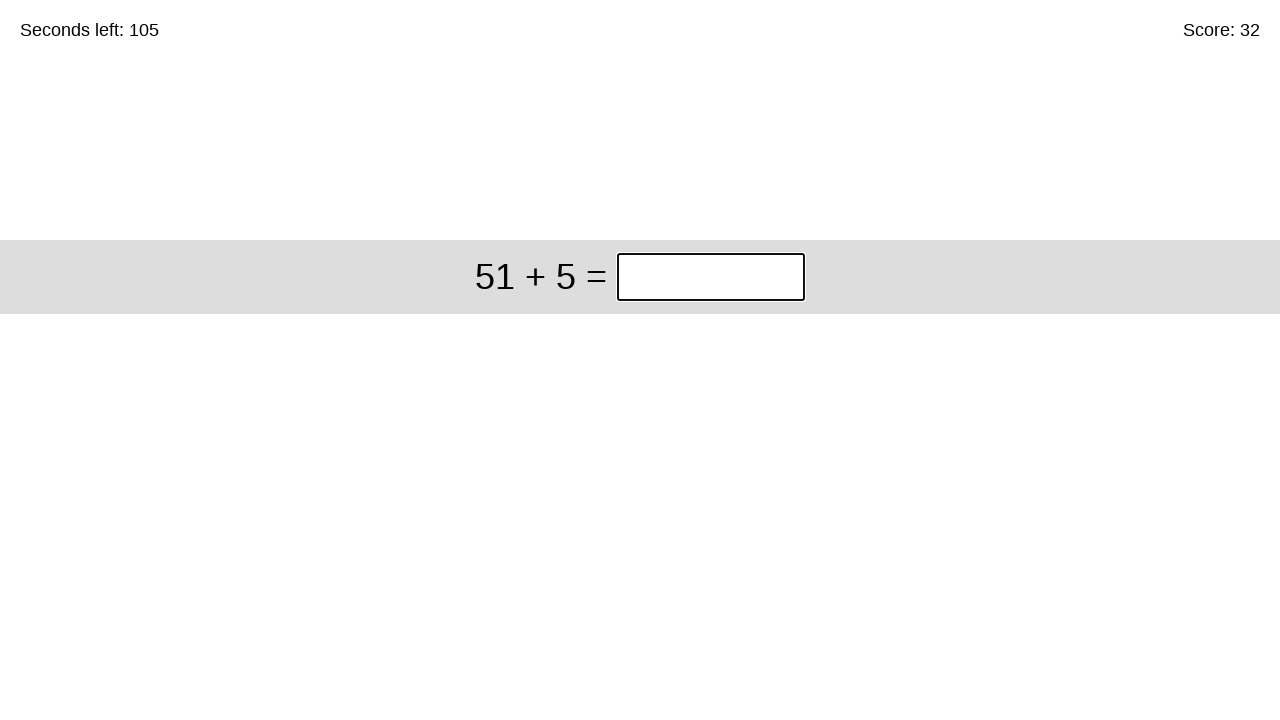

Cleared answer input field for problem: 51 + 5 on input.answer
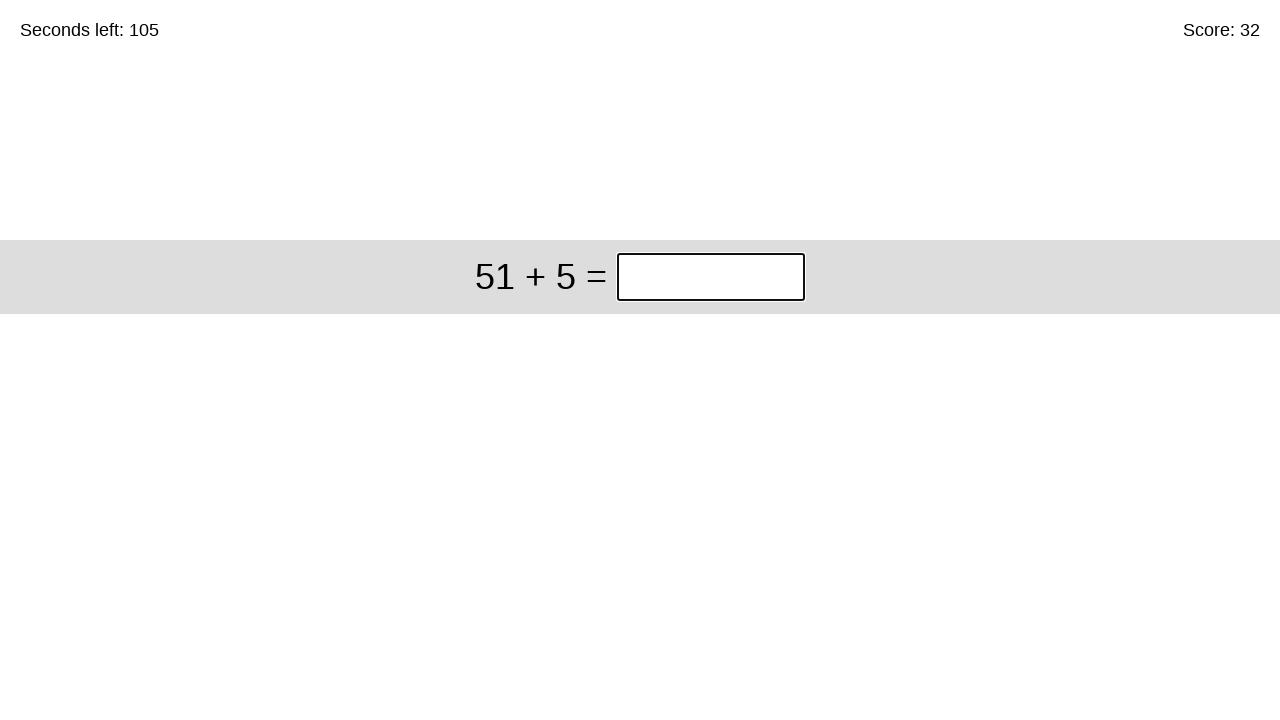

Filled answer '56' for problem: 51 + 5 on input.answer
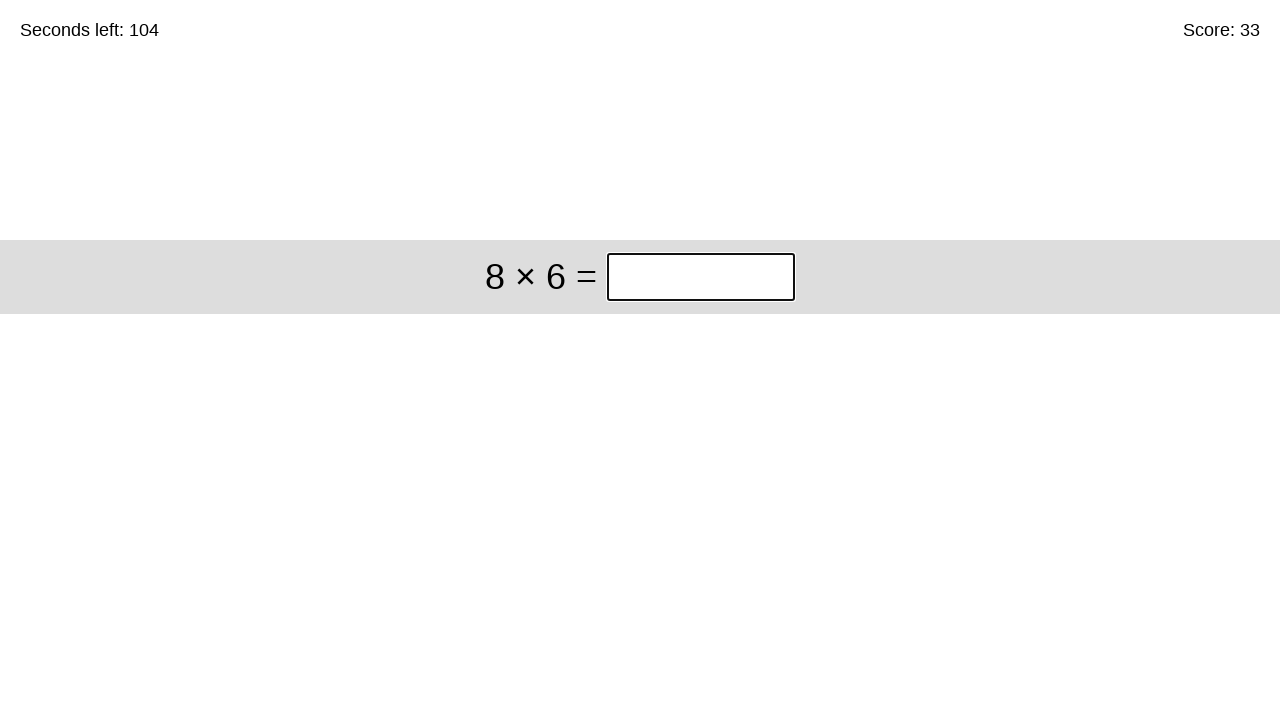

Submitted answer 56 - total problems solved: 33 on input.answer
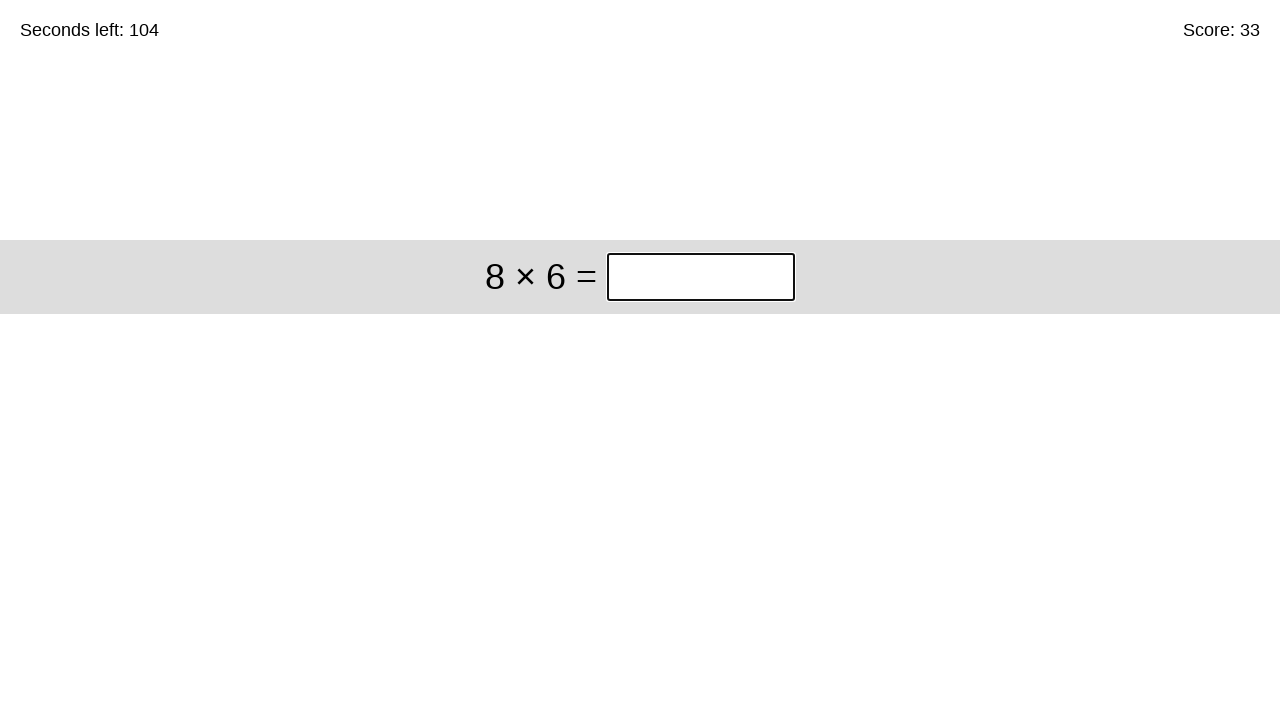

Cleared answer input field for problem: 8 × 6 on input.answer
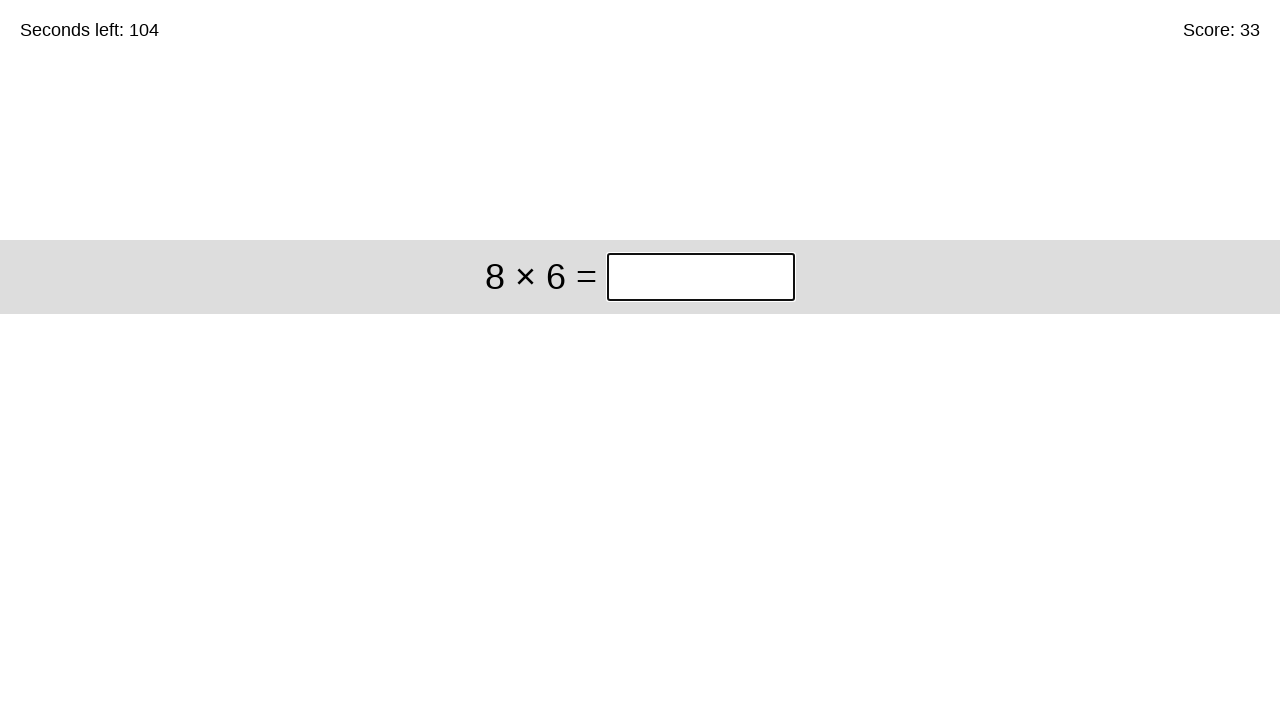

Filled answer '48' for problem: 8 × 6 on input.answer
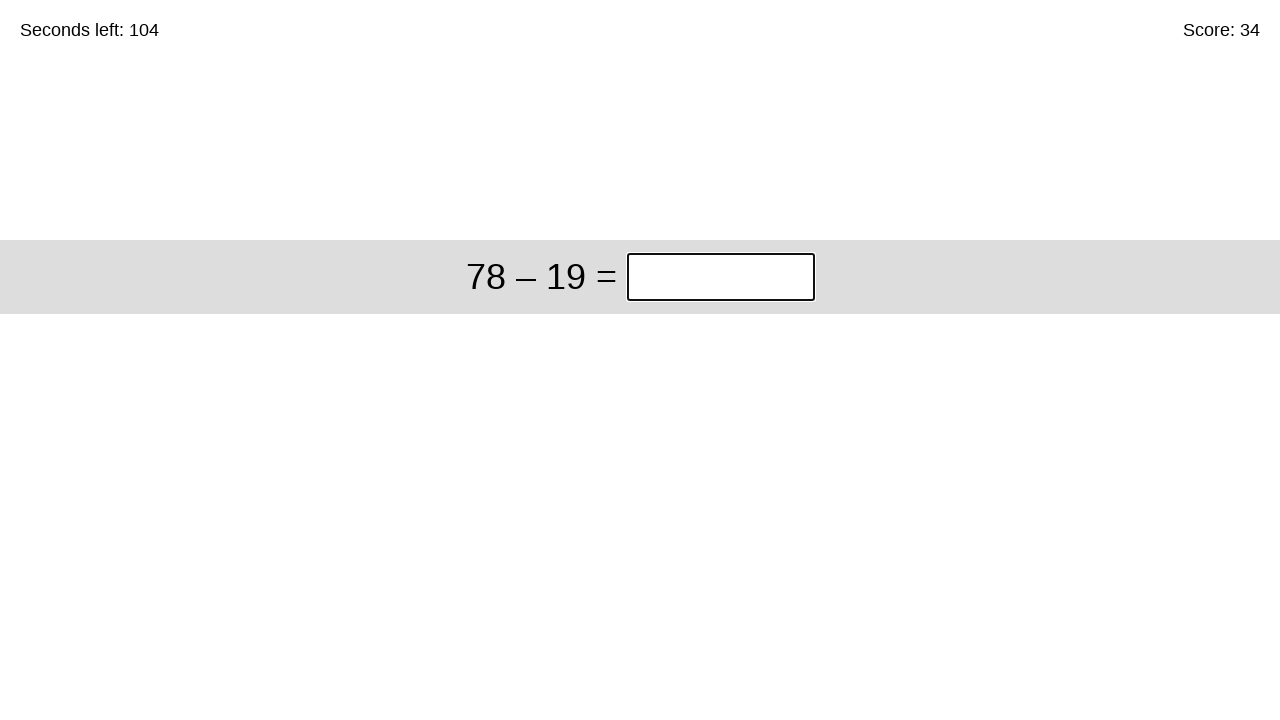

Submitted answer 48 - total problems solved: 34 on input.answer
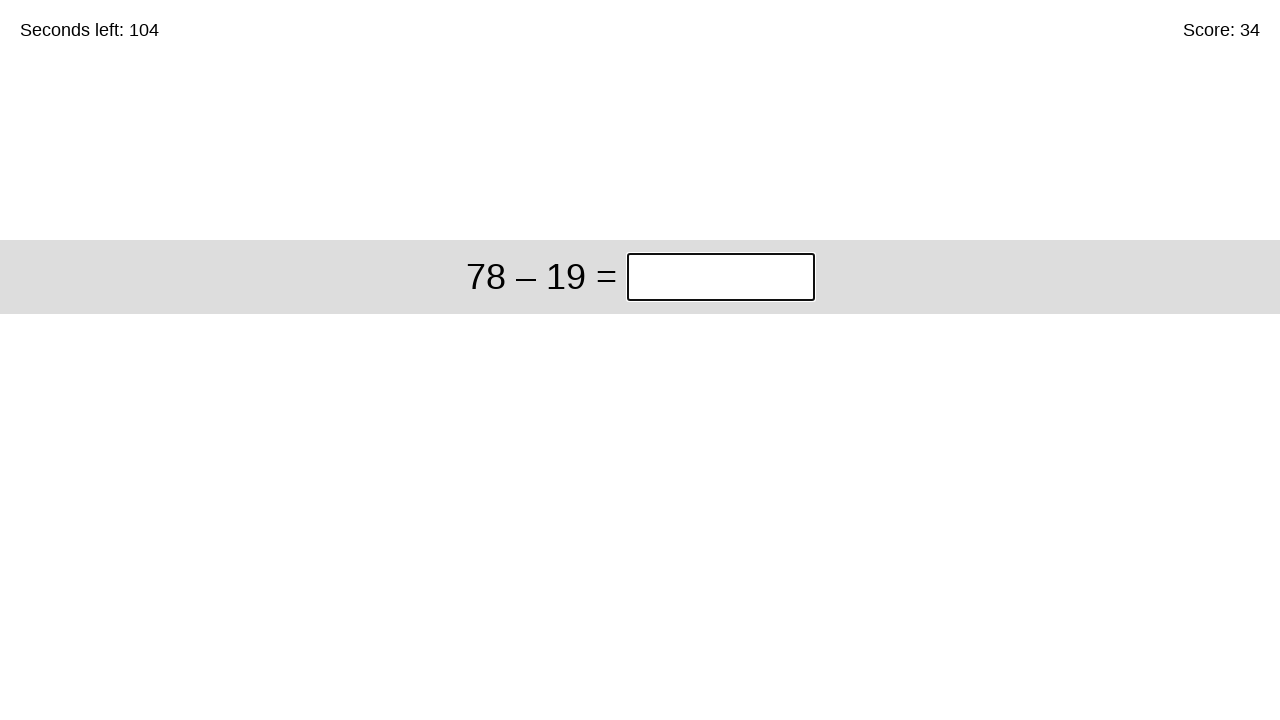

Cleared answer input field for problem: 78 – 19 on input.answer
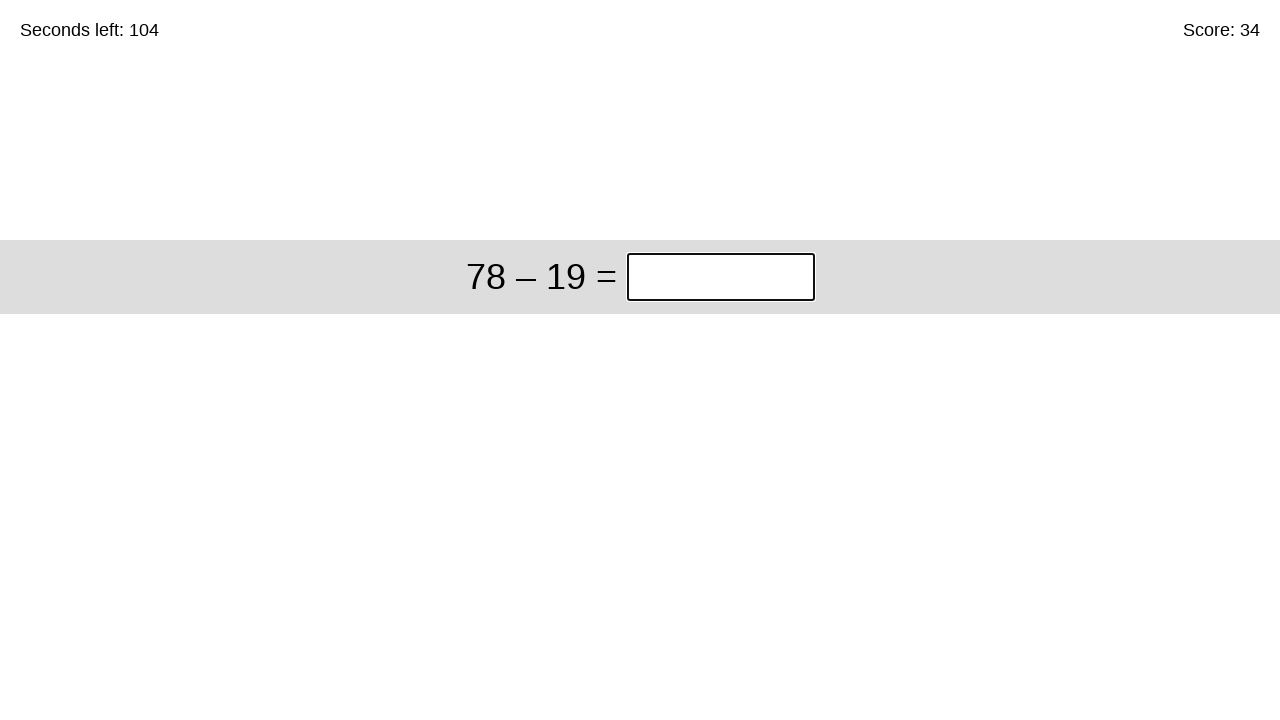

Filled answer '59' for problem: 78 – 19 on input.answer
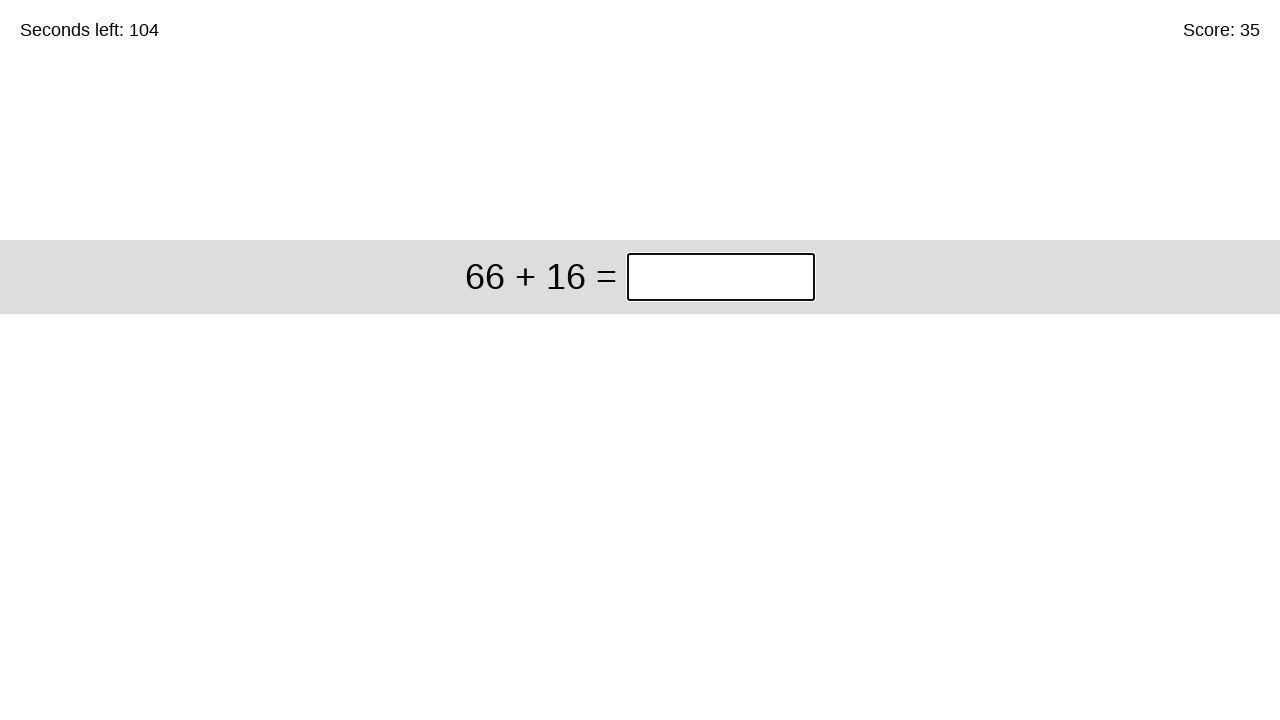

Submitted answer 59 - total problems solved: 35 on input.answer
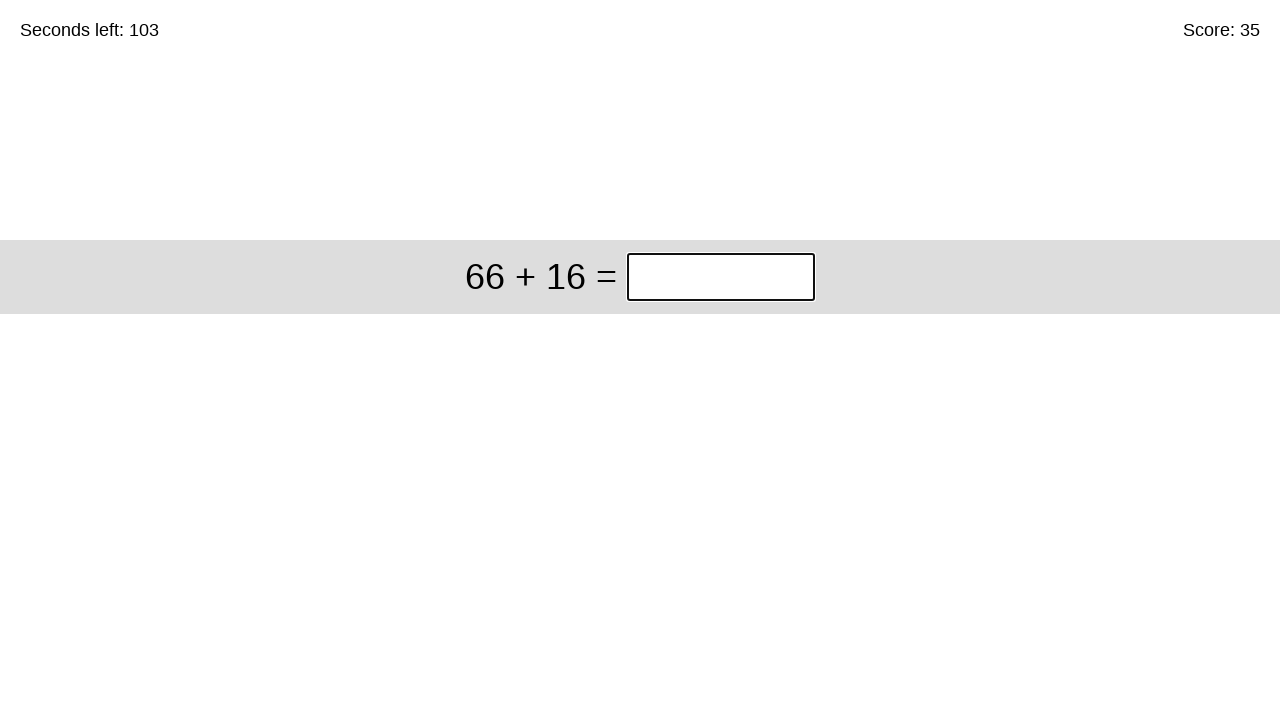

Cleared answer input field for problem: 66 + 16 on input.answer
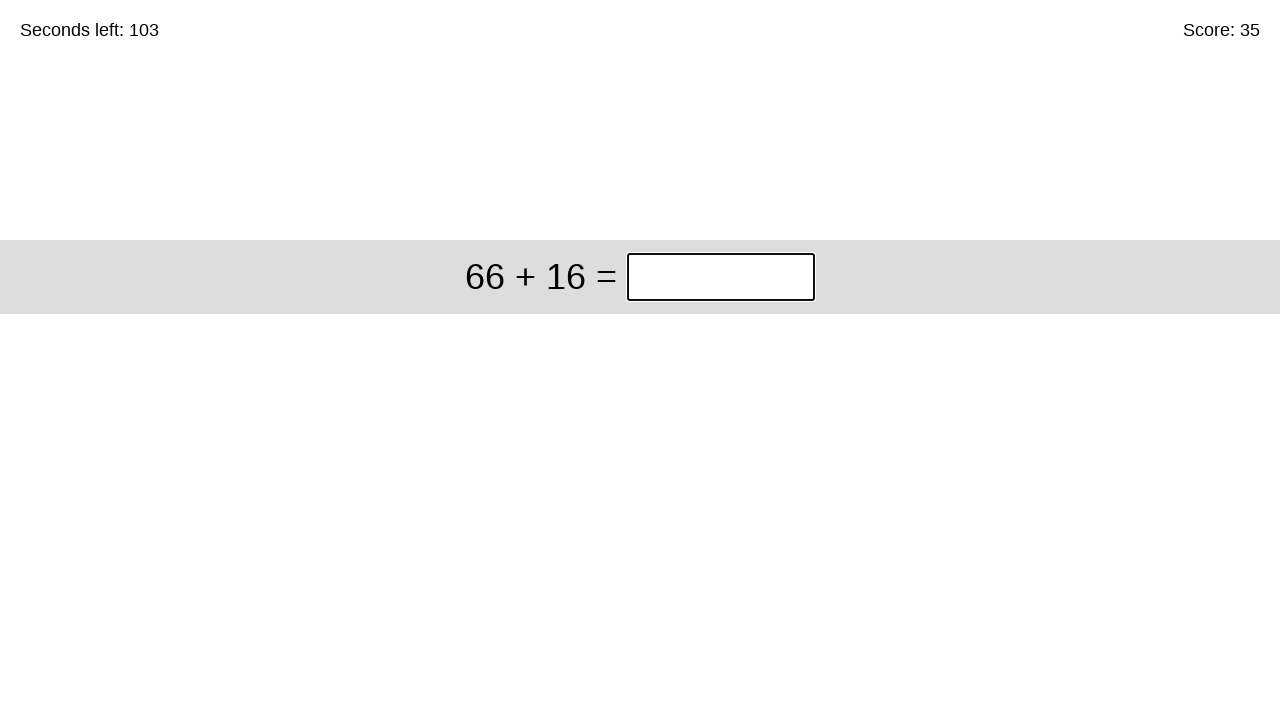

Filled answer '82' for problem: 66 + 16 on input.answer
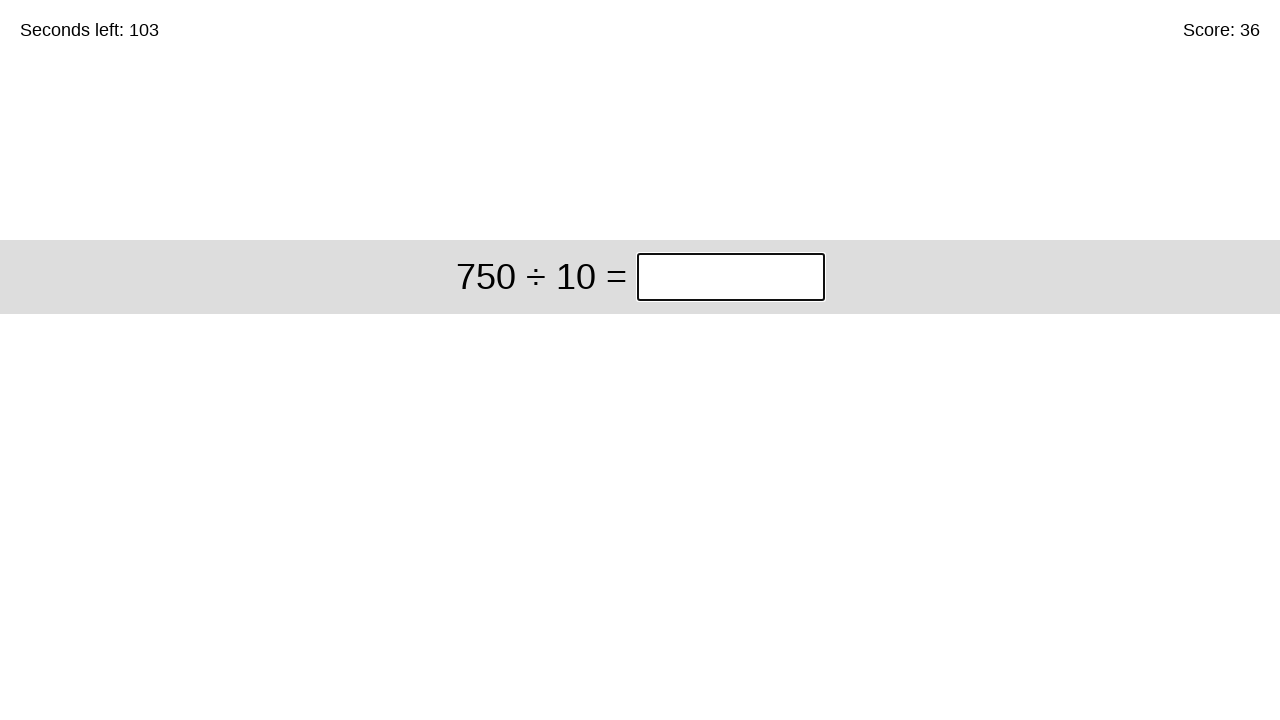

Submitted answer 82 - total problems solved: 36 on input.answer
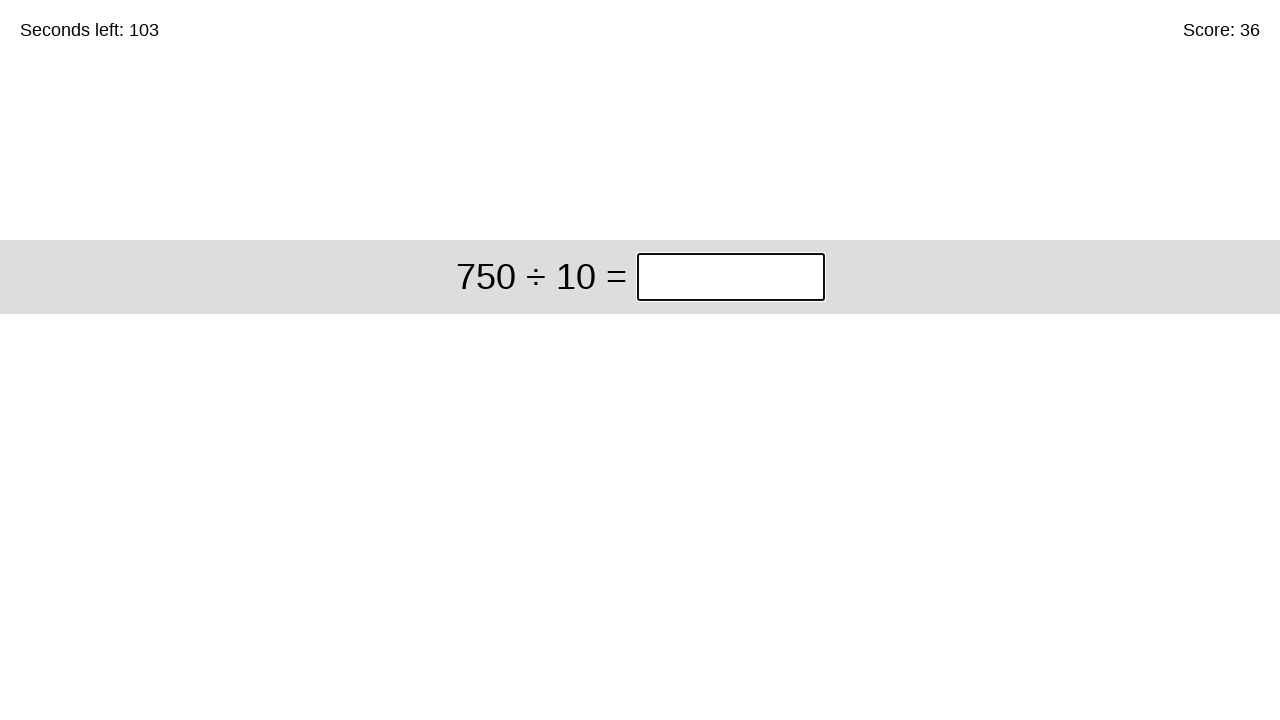

Cleared answer input field for problem: 750 ÷ 10 on input.answer
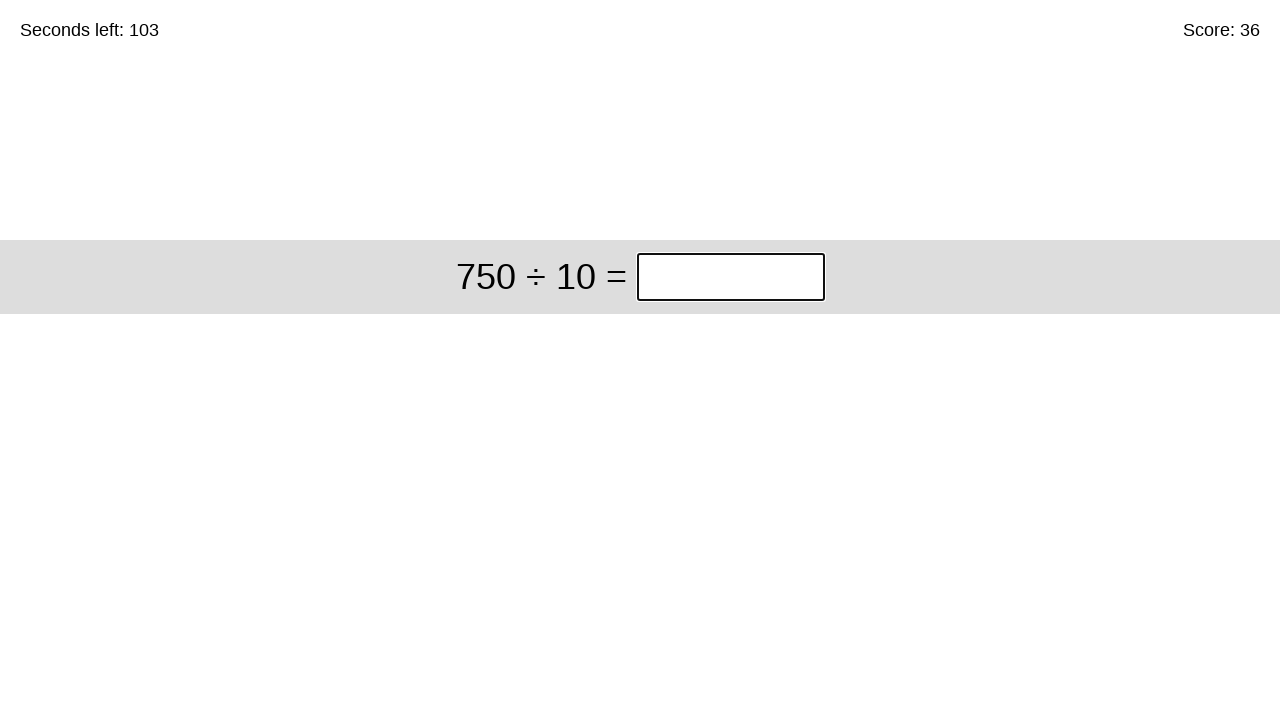

Filled answer '75' for problem: 750 ÷ 10 on input.answer
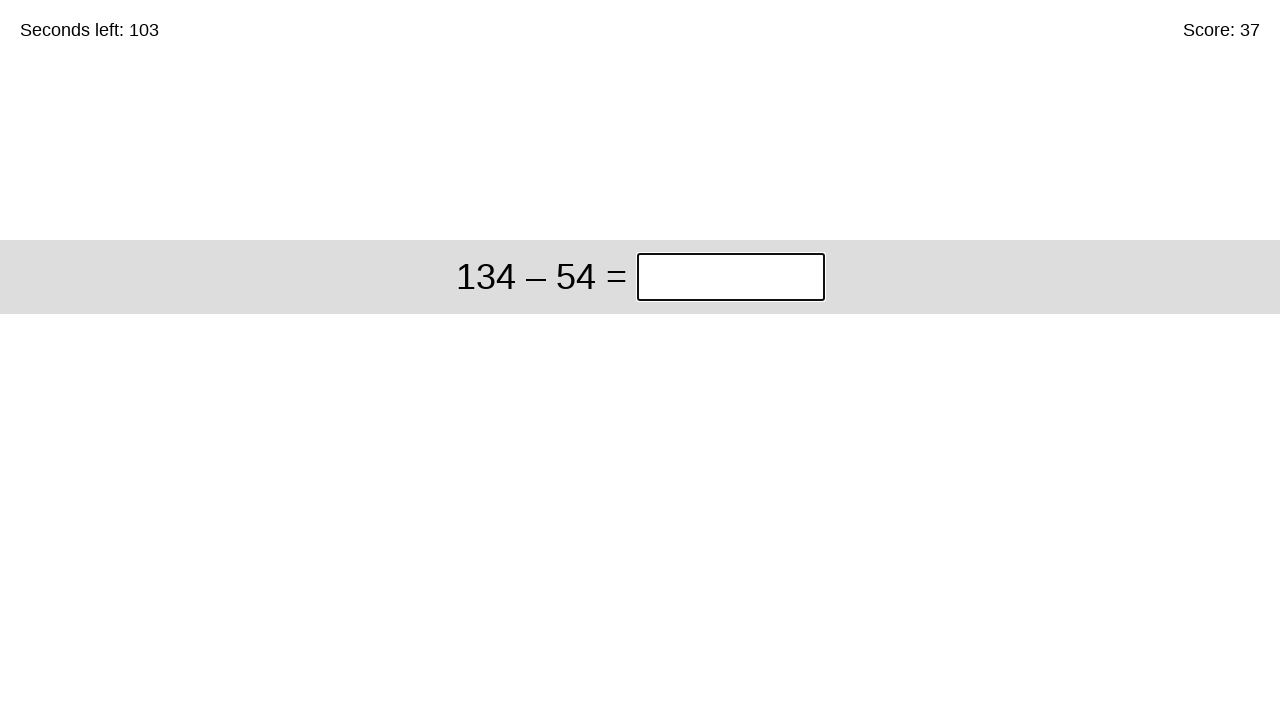

Submitted answer 75 - total problems solved: 37 on input.answer
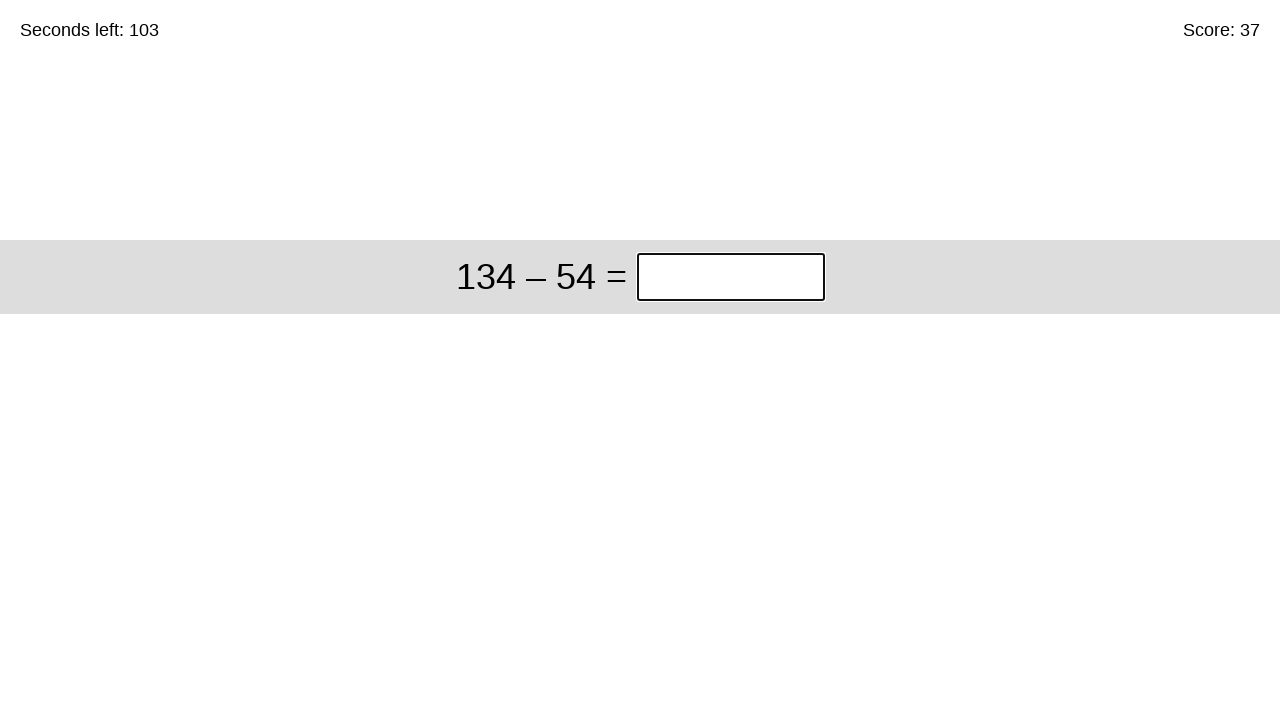

Cleared answer input field for problem: 134 – 54 on input.answer
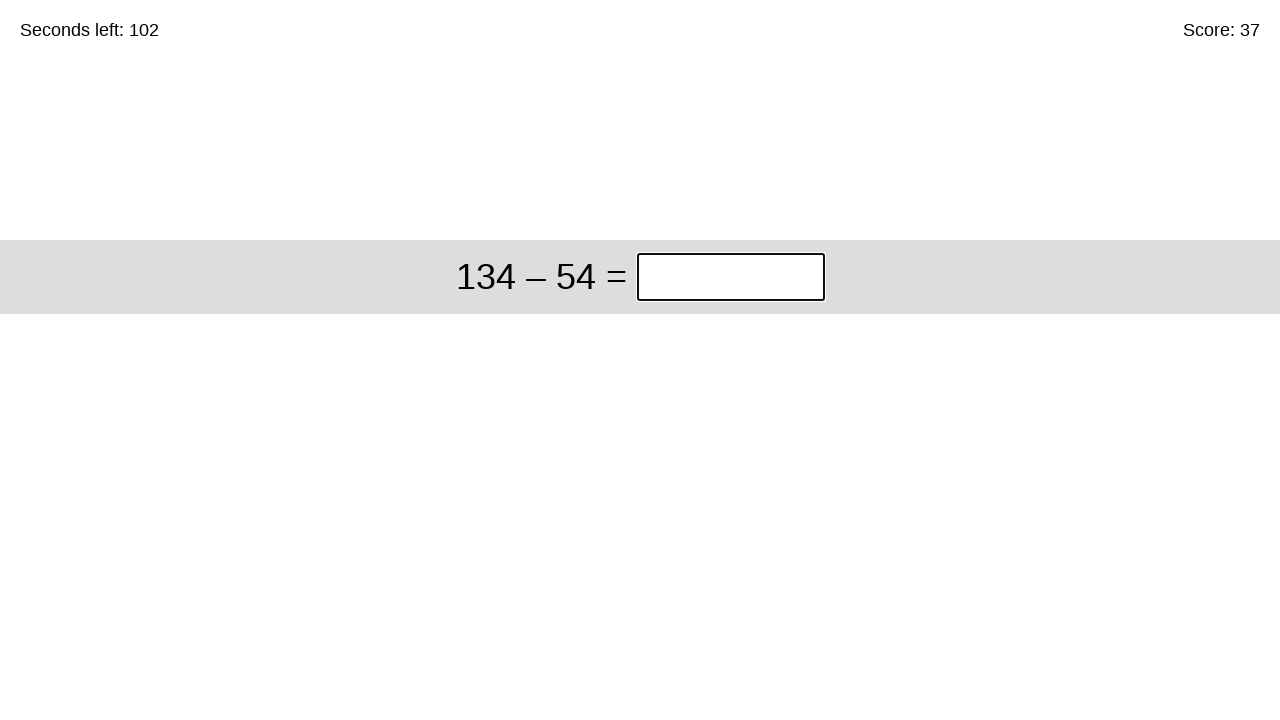

Filled answer '80' for problem: 134 – 54 on input.answer
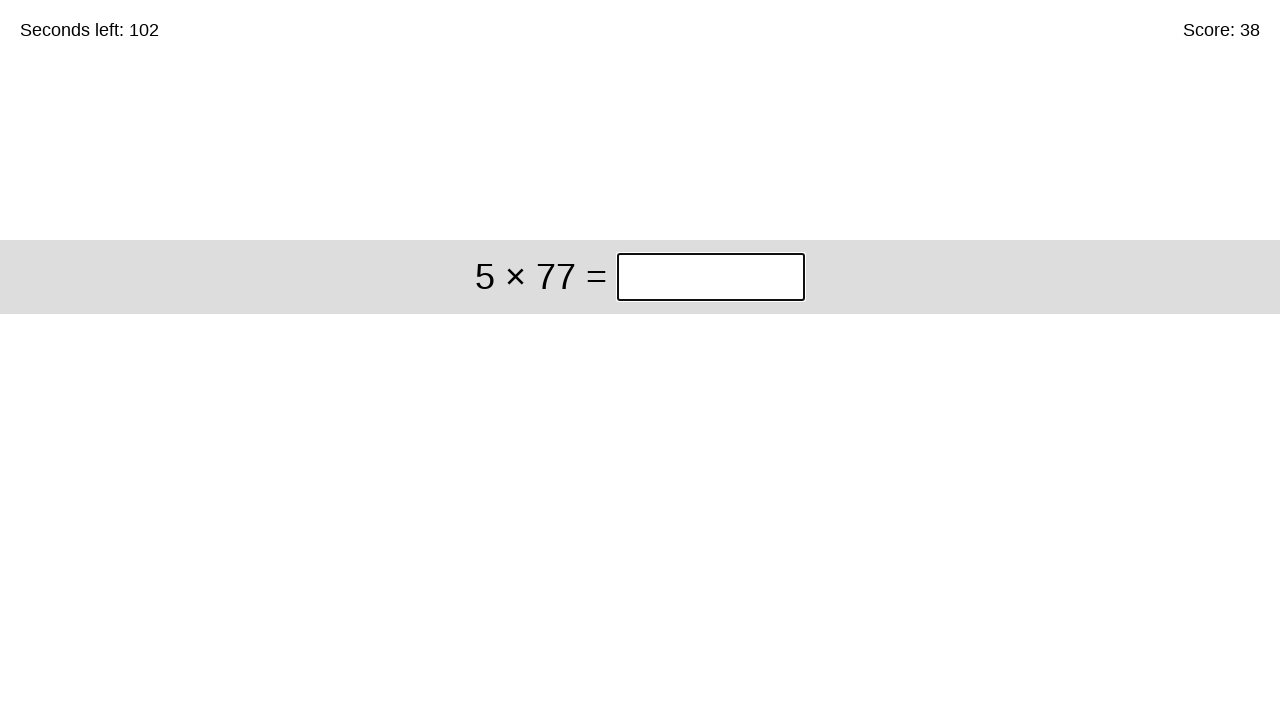

Submitted answer 80 - total problems solved: 38 on input.answer
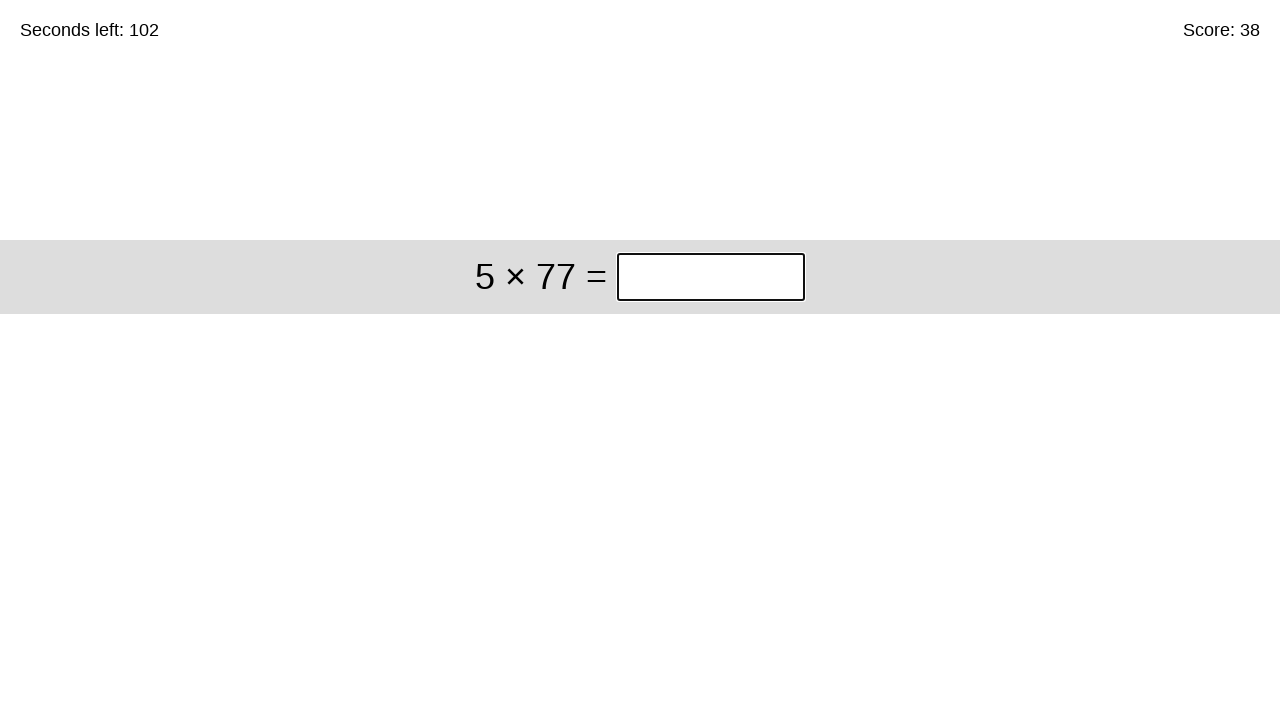

Cleared answer input field for problem: 5 × 77 on input.answer
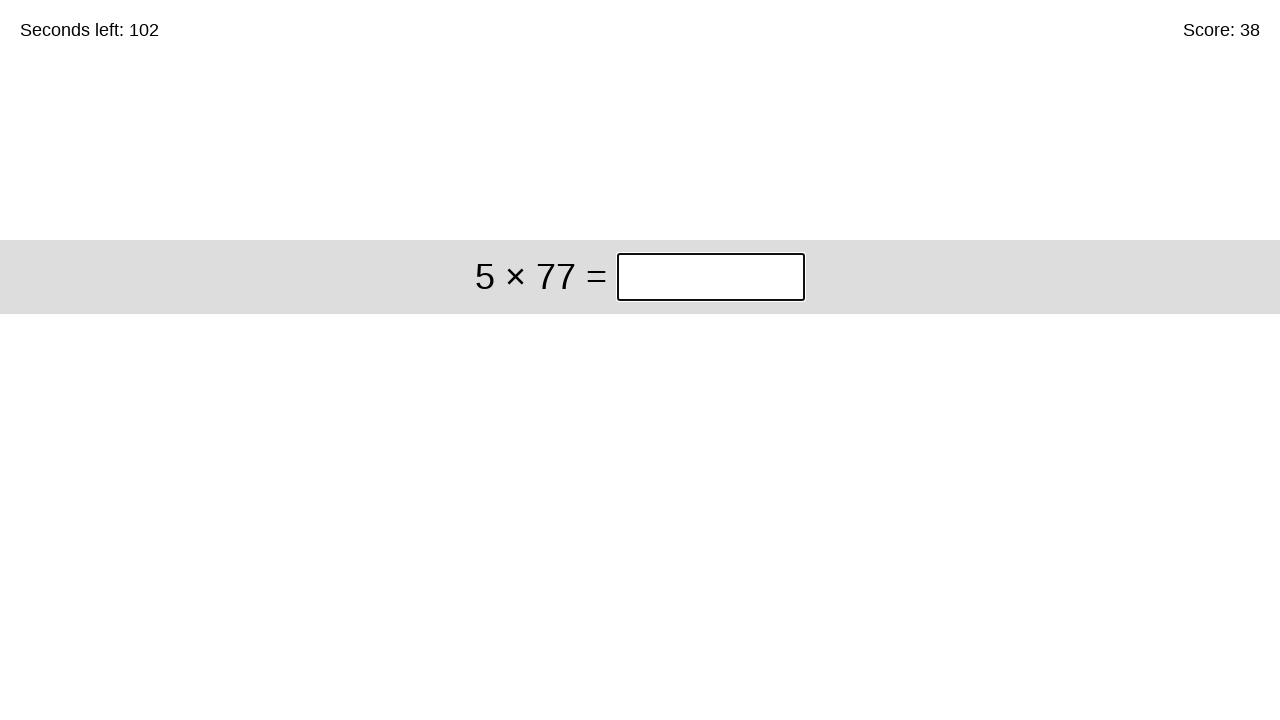

Filled answer '385' for problem: 5 × 77 on input.answer
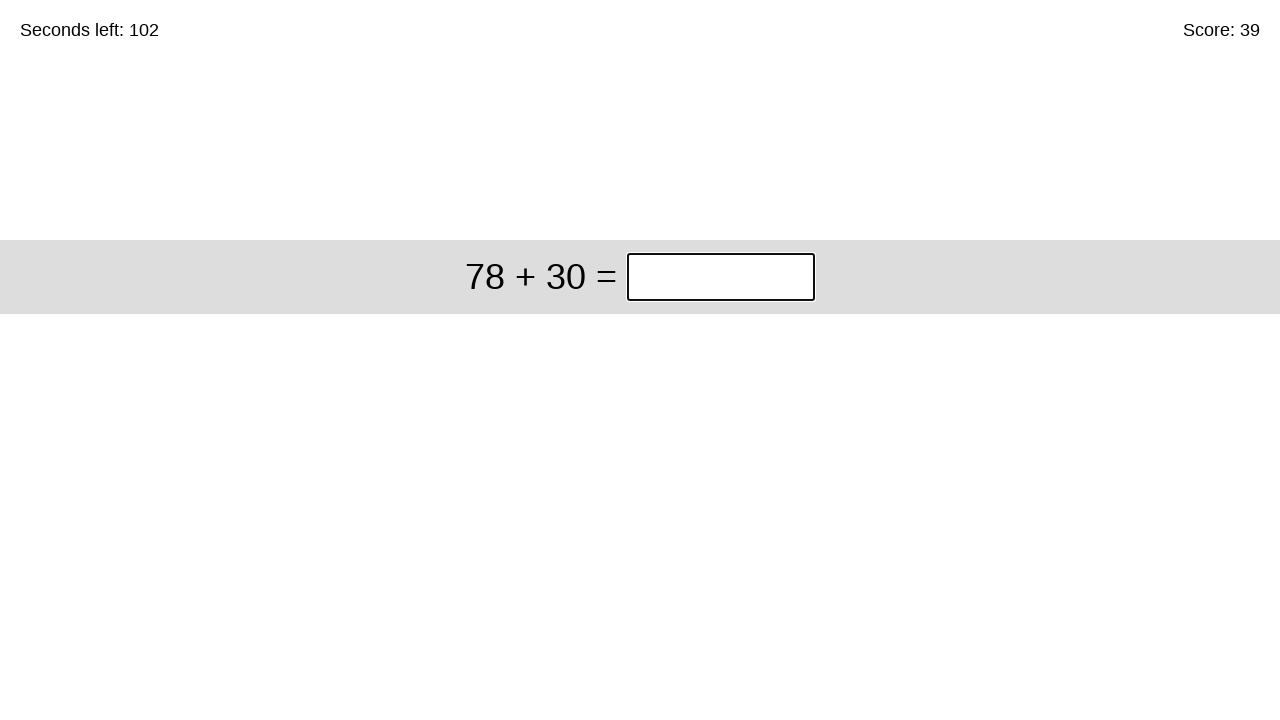

Submitted answer 385 - total problems solved: 39 on input.answer
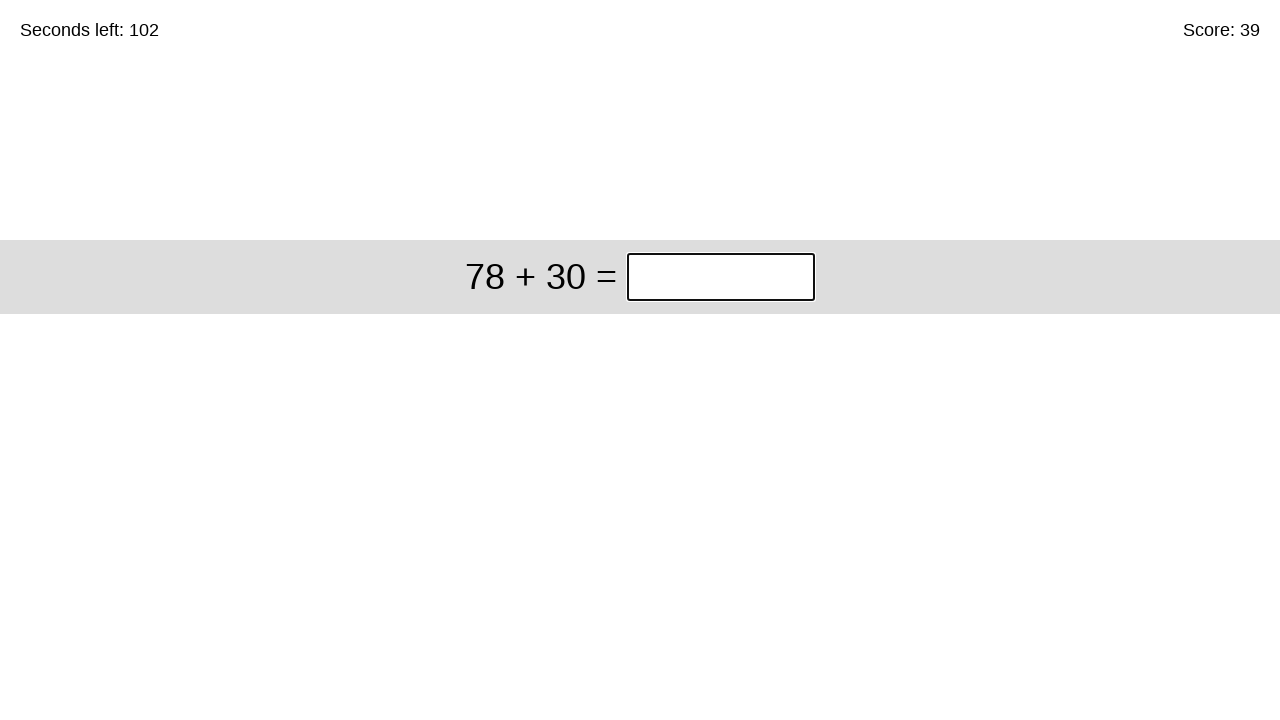

Cleared answer input field for problem: 78 + 30 on input.answer
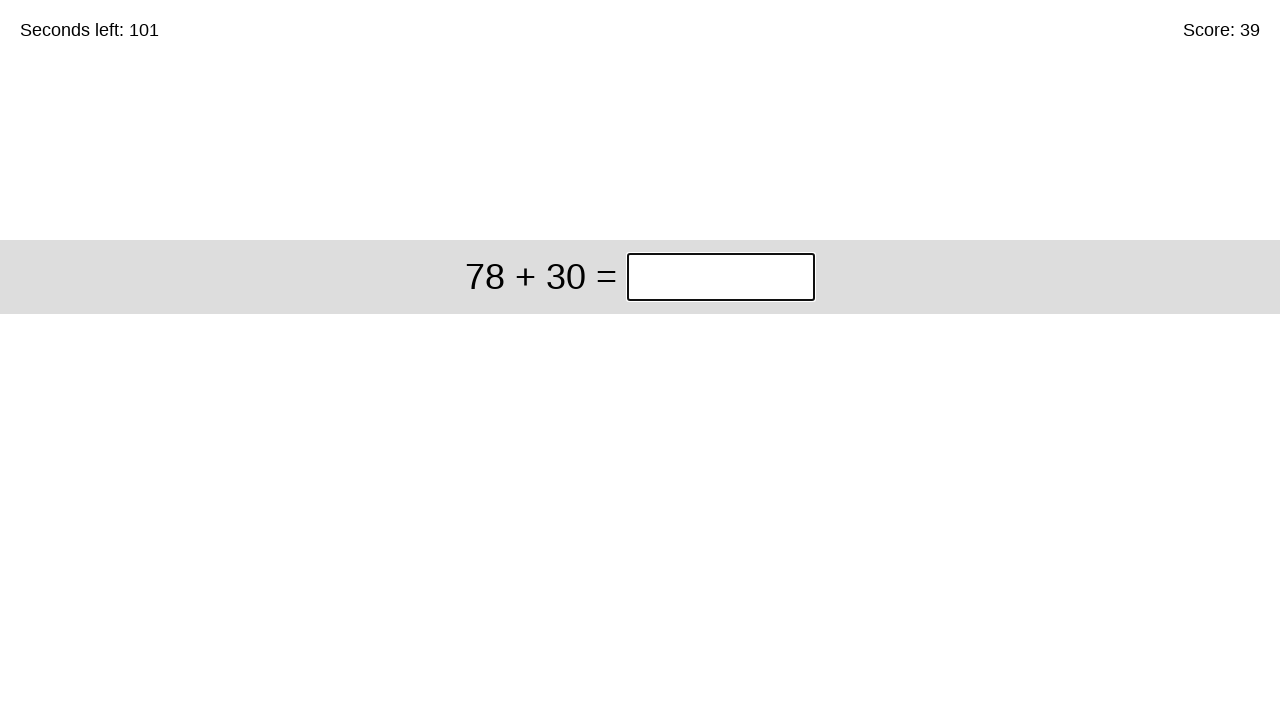

Filled answer '108' for problem: 78 + 30 on input.answer
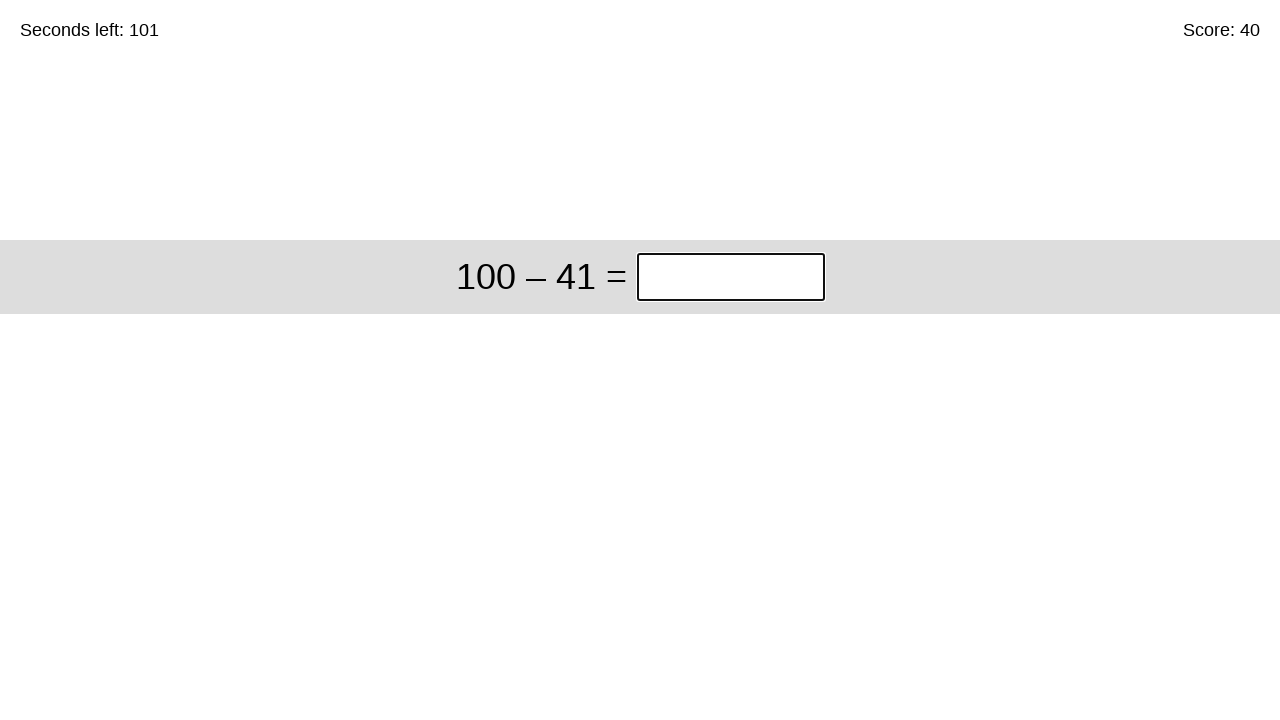

Submitted answer 108 - total problems solved: 40 on input.answer
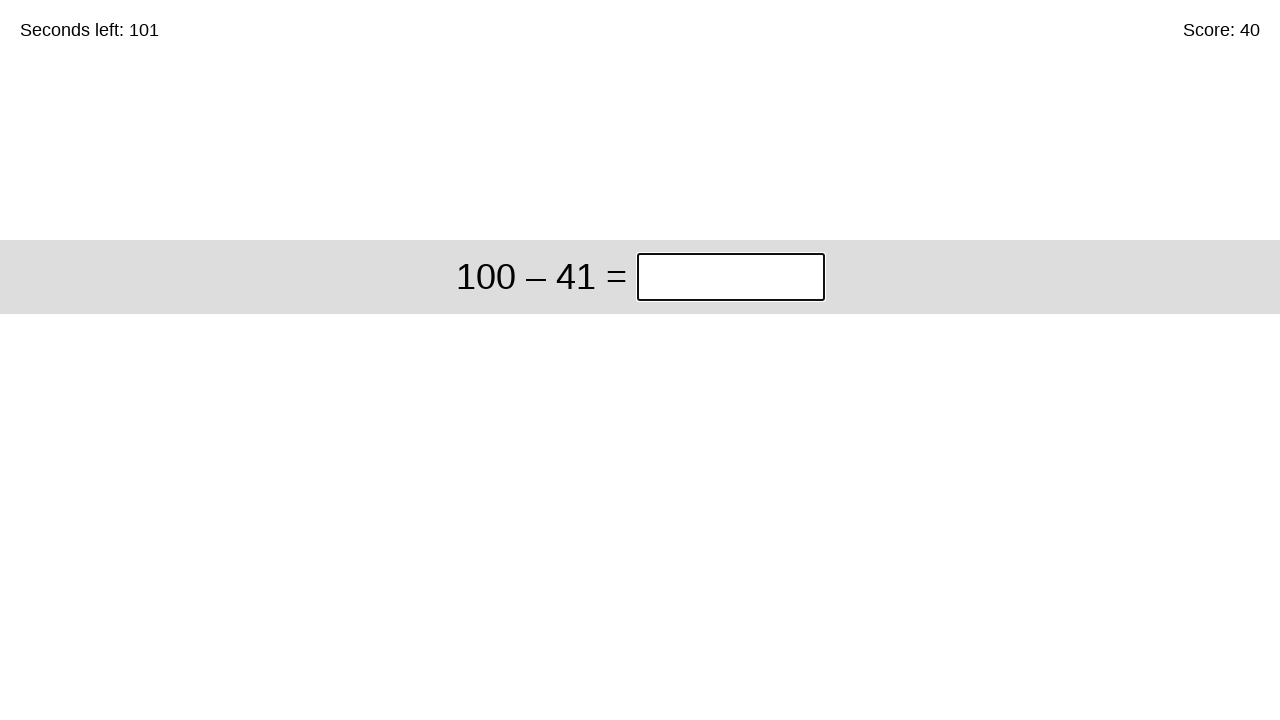

Cleared answer input field for problem: 100 – 41 on input.answer
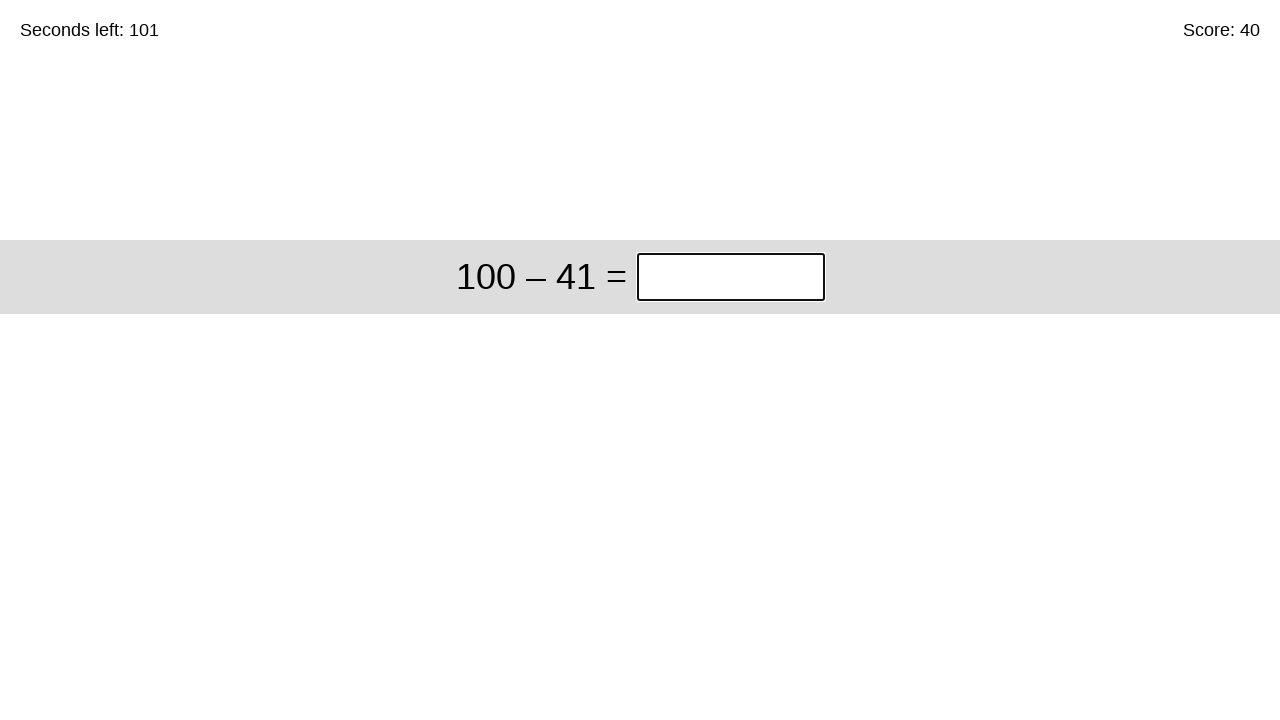

Filled answer '59' for problem: 100 – 41 on input.answer
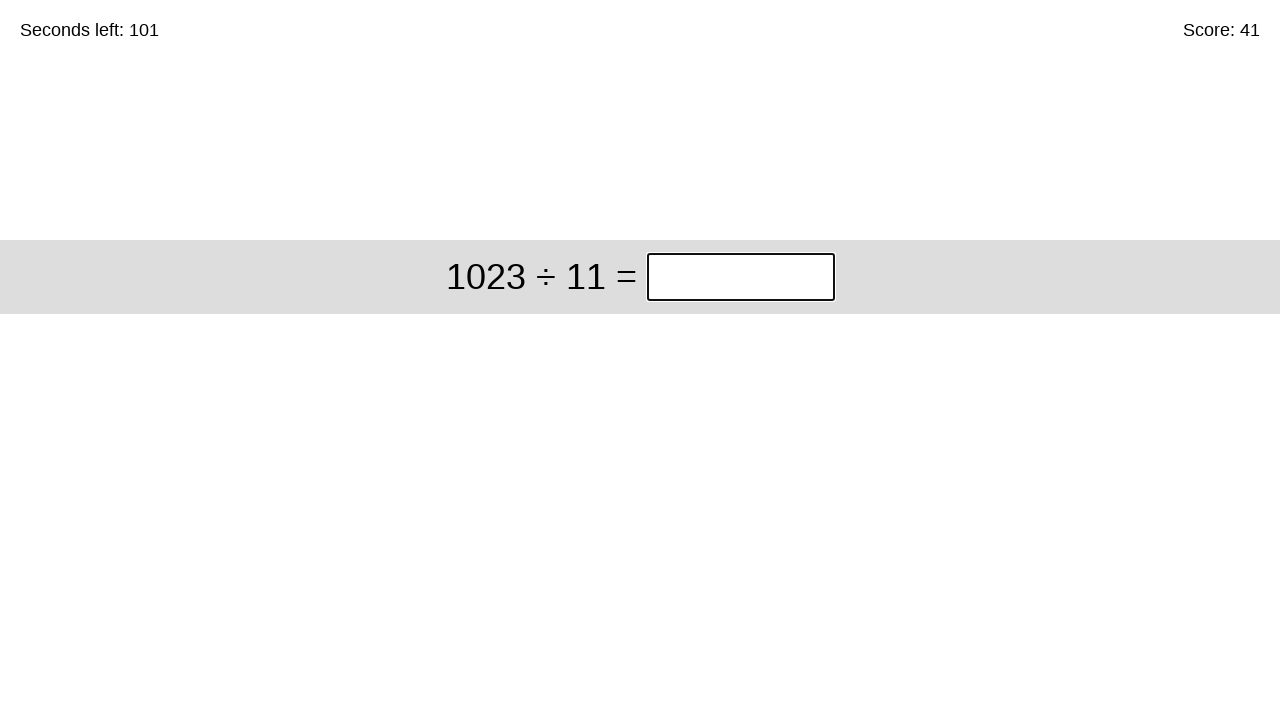

Submitted answer 59 - total problems solved: 41 on input.answer
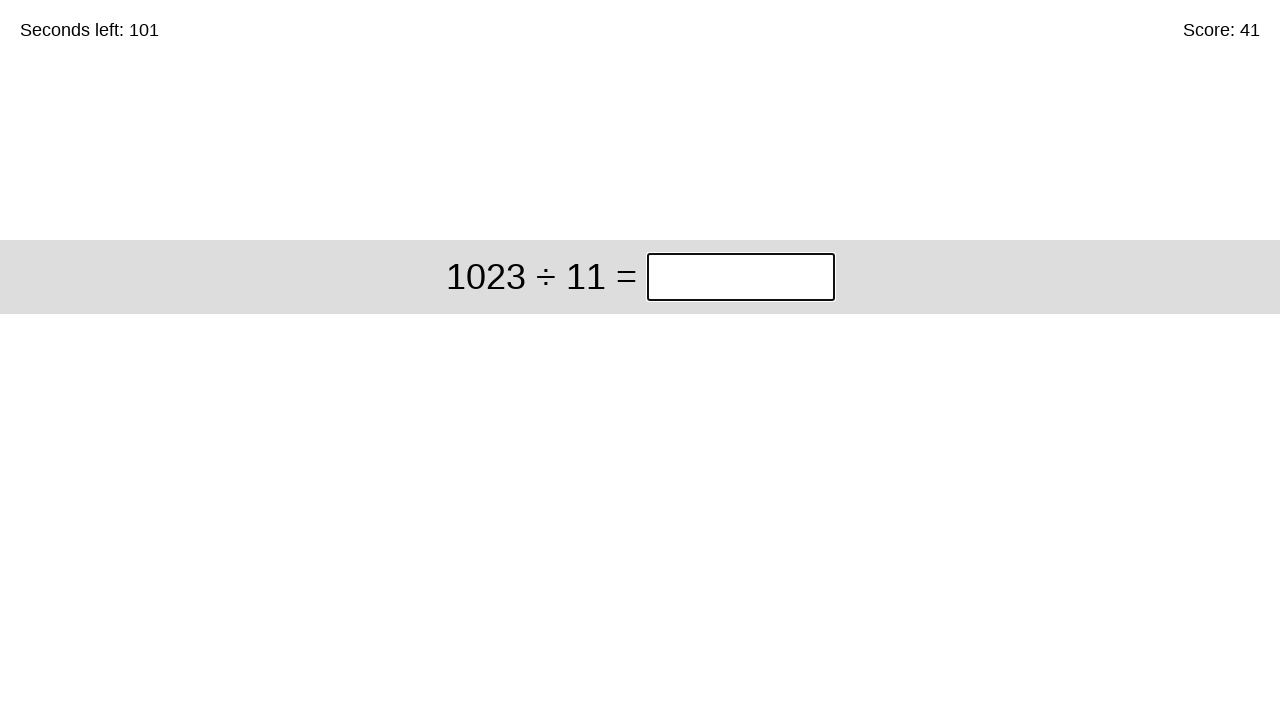

Cleared answer input field for problem: 1023 ÷ 11 on input.answer
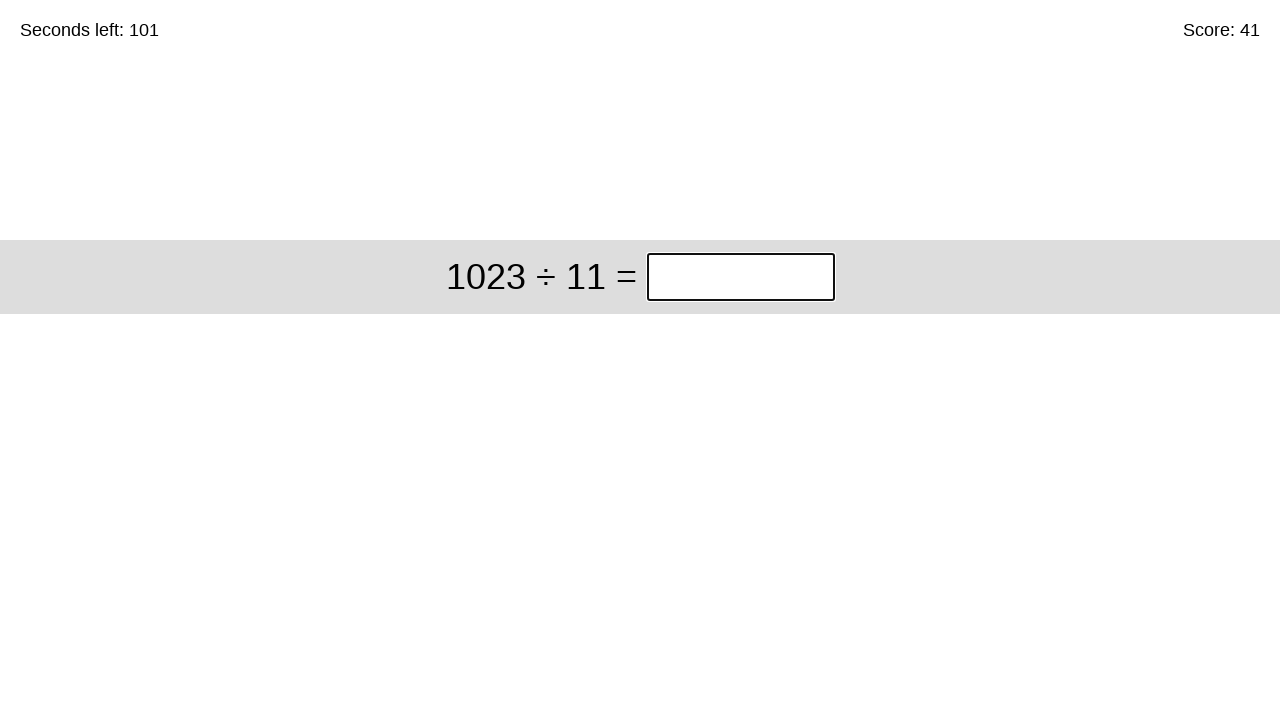

Filled answer '93' for problem: 1023 ÷ 11 on input.answer
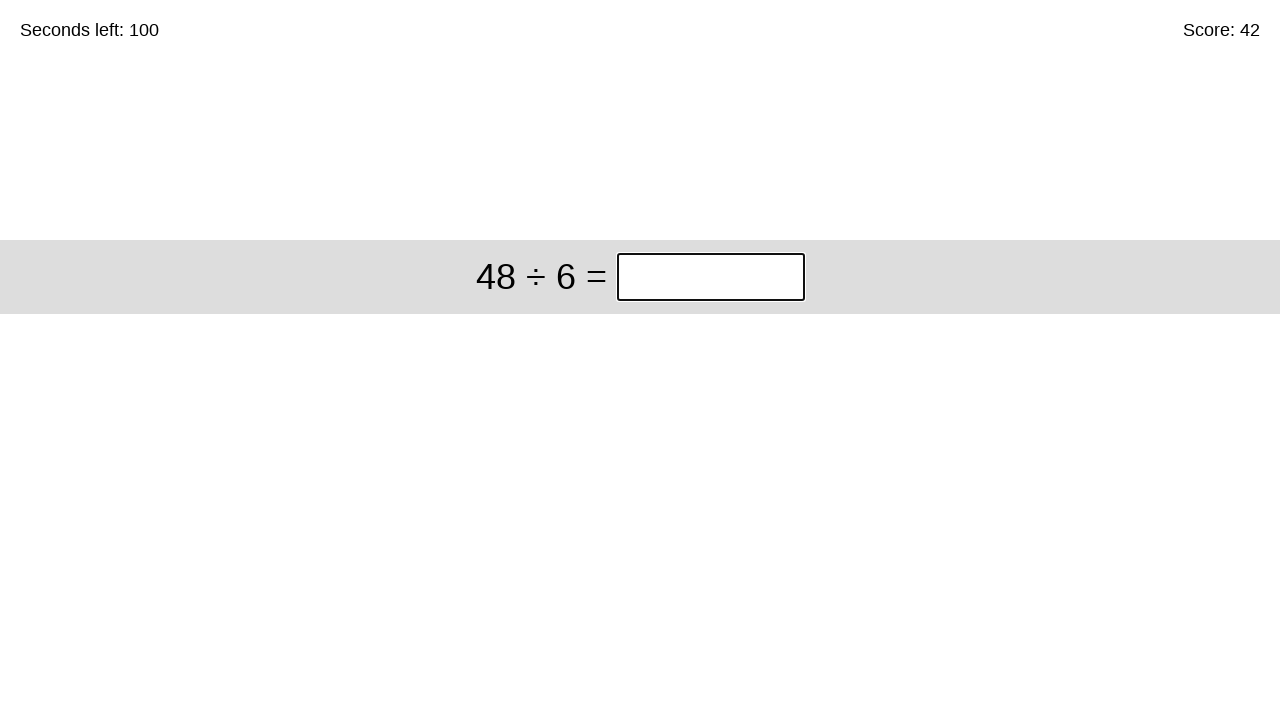

Submitted answer 93 - total problems solved: 42 on input.answer
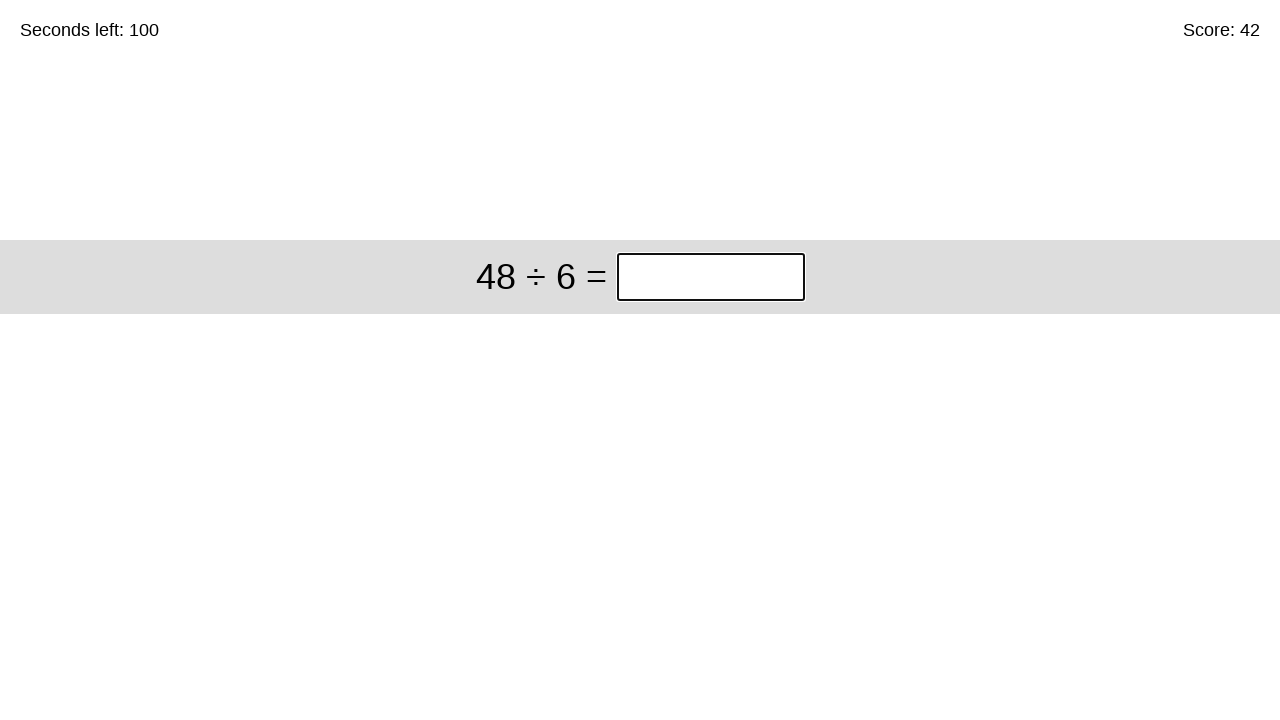

Cleared answer input field for problem: 48 ÷ 6 on input.answer
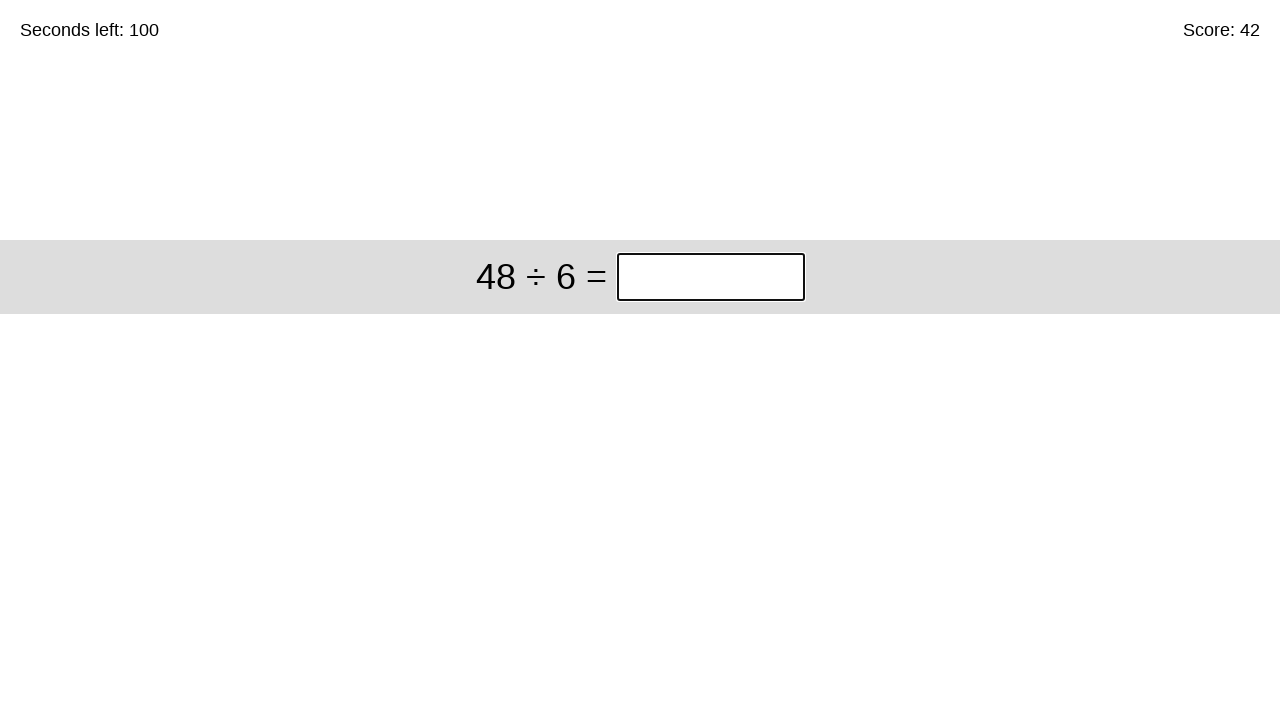

Filled answer '8' for problem: 48 ÷ 6 on input.answer
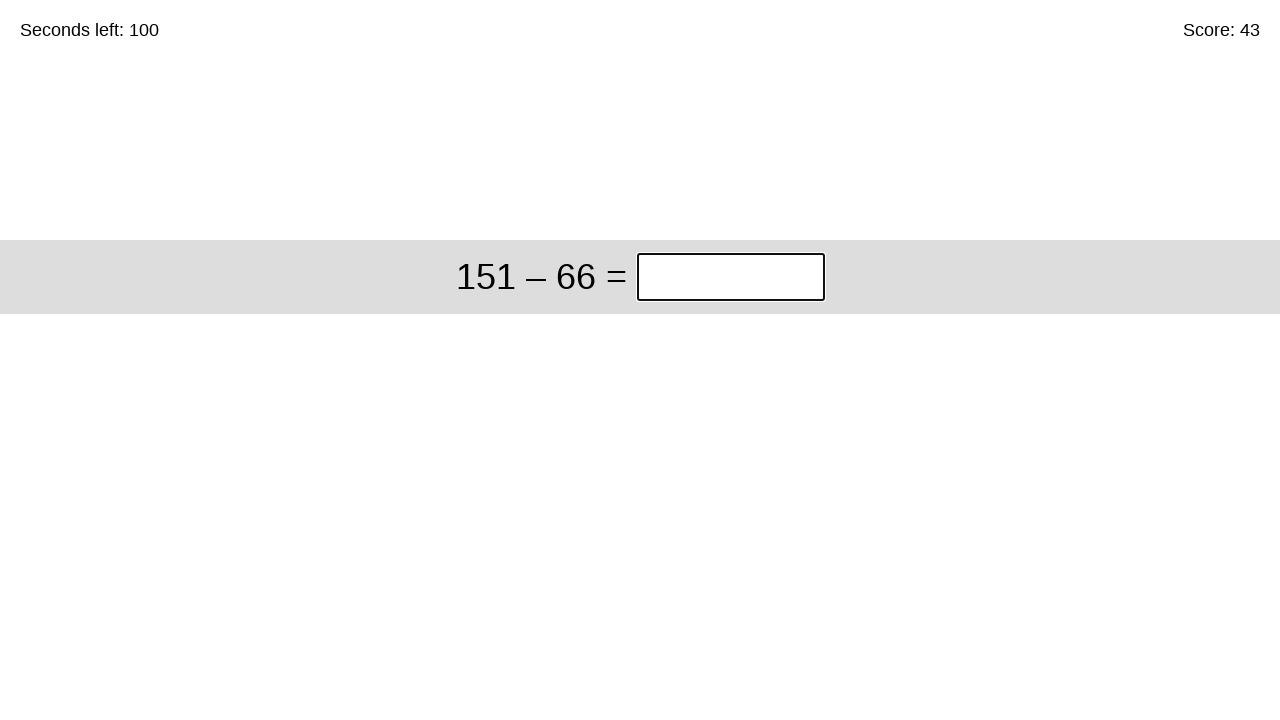

Submitted answer 8 - total problems solved: 43 on input.answer
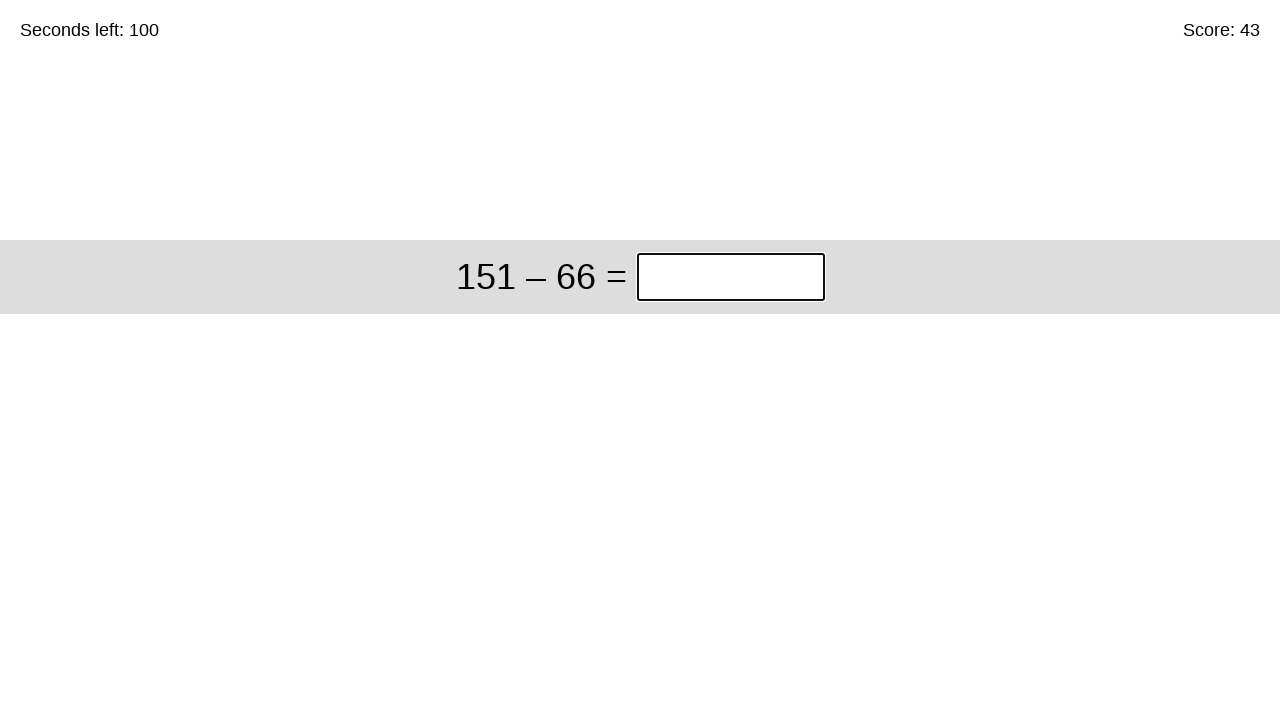

Cleared answer input field for problem: 151 – 66 on input.answer
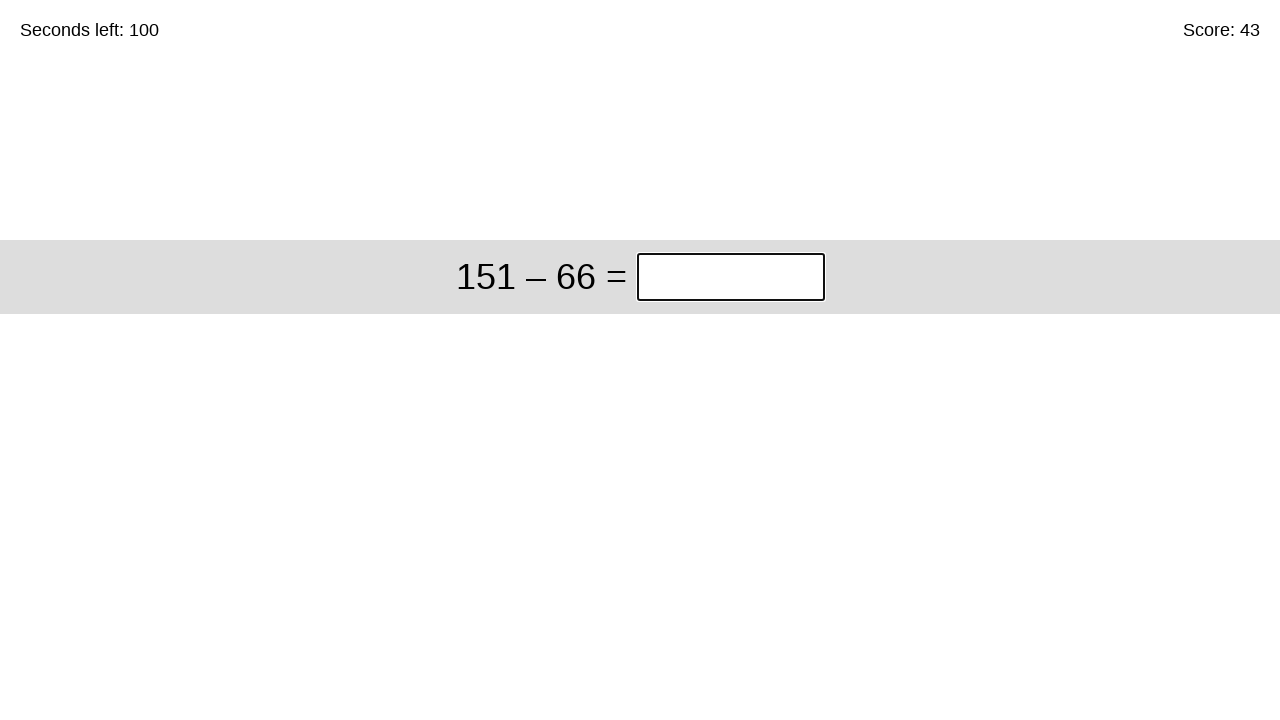

Filled answer '85' for problem: 151 – 66 on input.answer
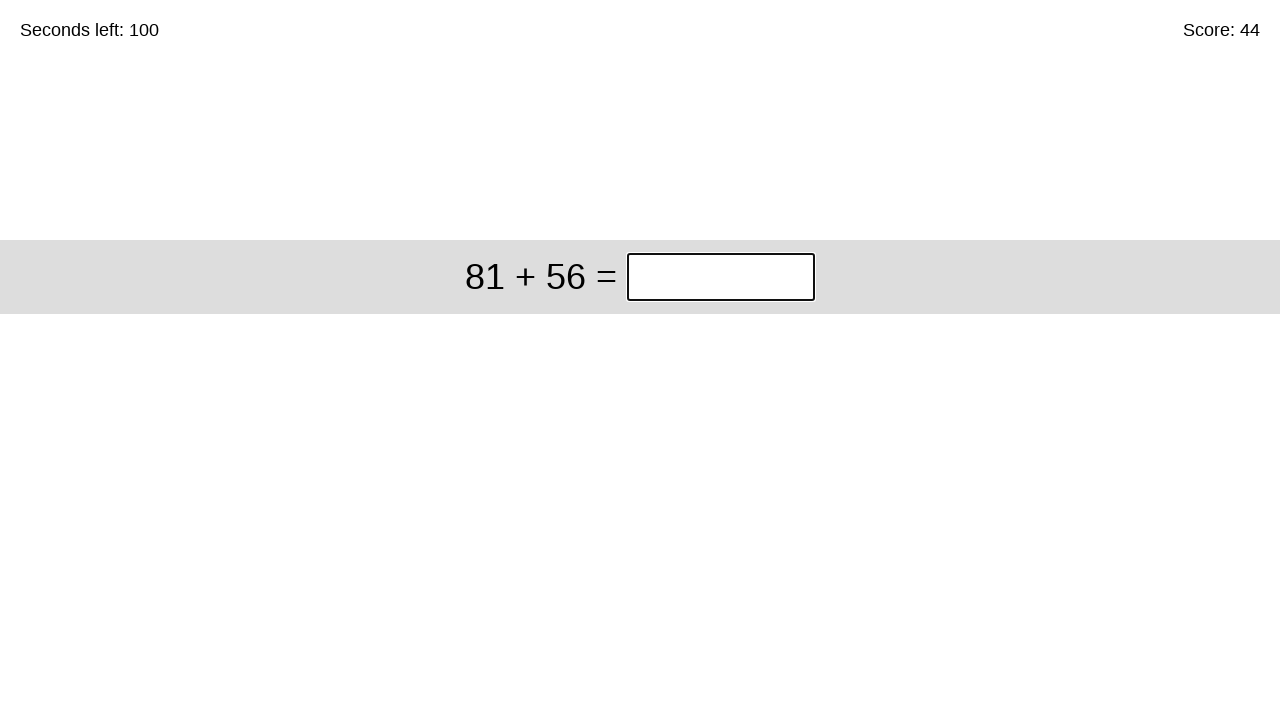

Submitted answer 85 - total problems solved: 44 on input.answer
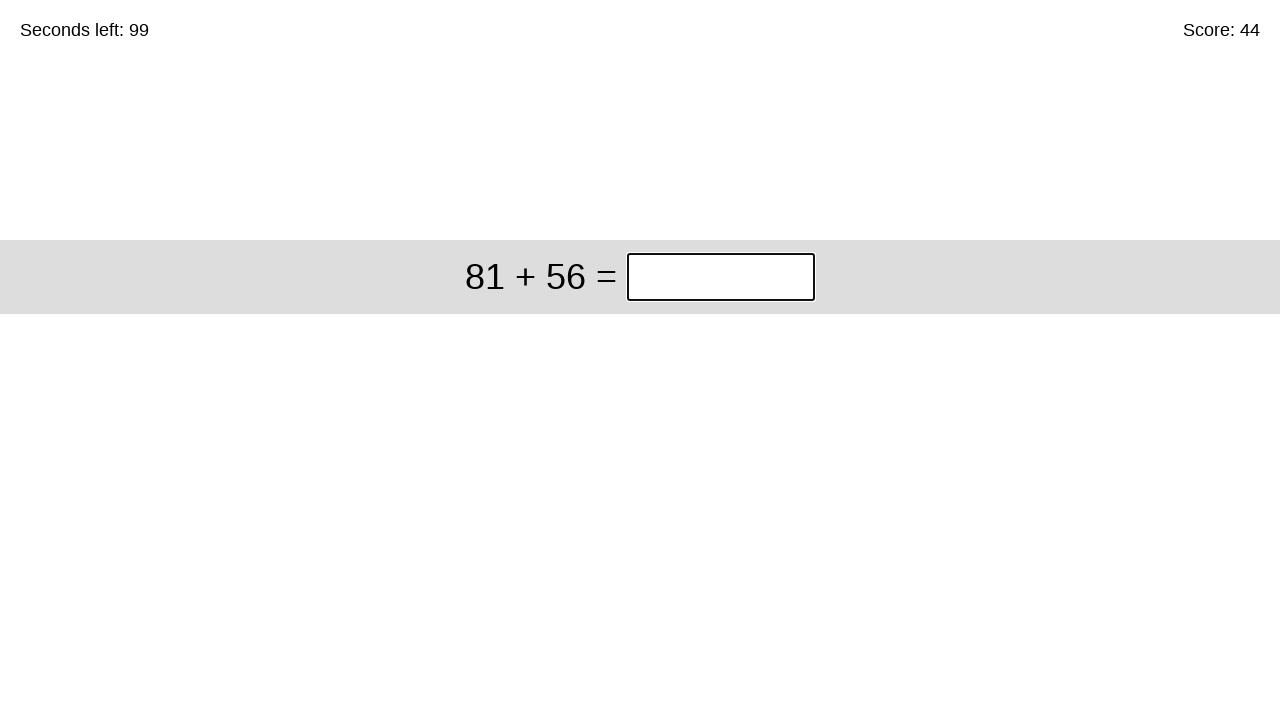

Cleared answer input field for problem: 81 + 56 on input.answer
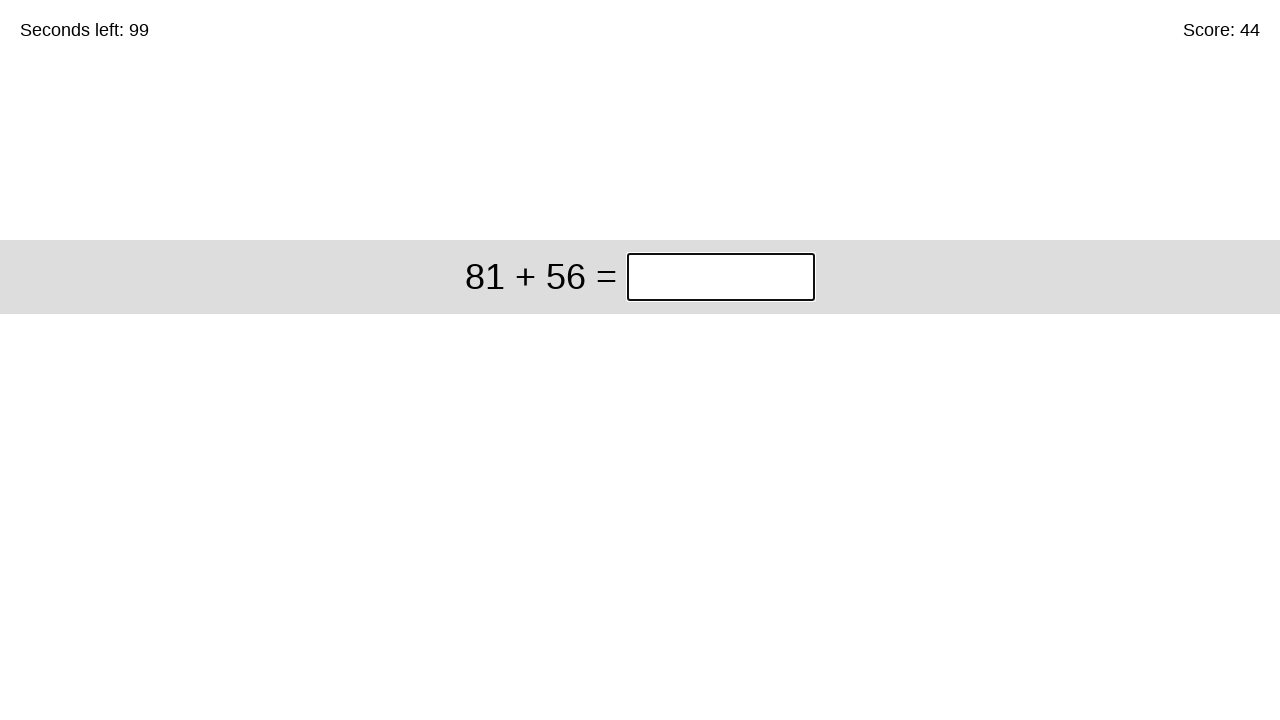

Filled answer '137' for problem: 81 + 56 on input.answer
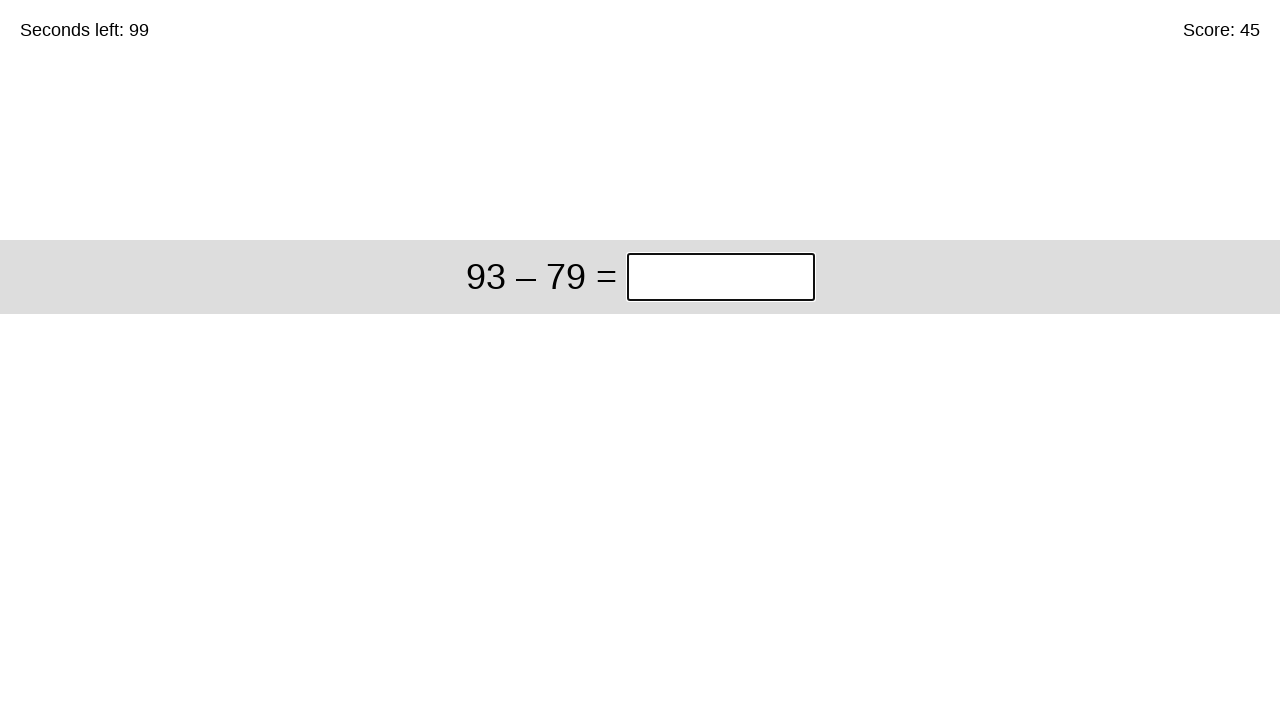

Submitted answer 137 - total problems solved: 45 on input.answer
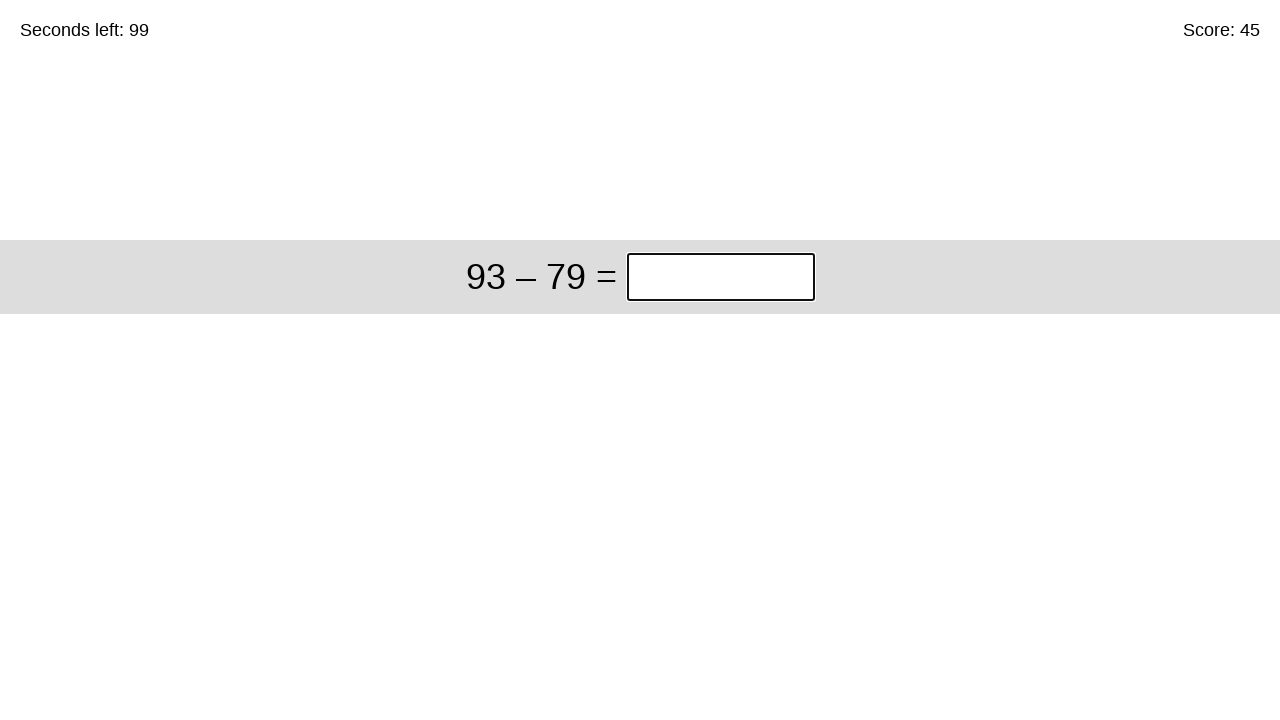

Cleared answer input field for problem: 93 – 79 on input.answer
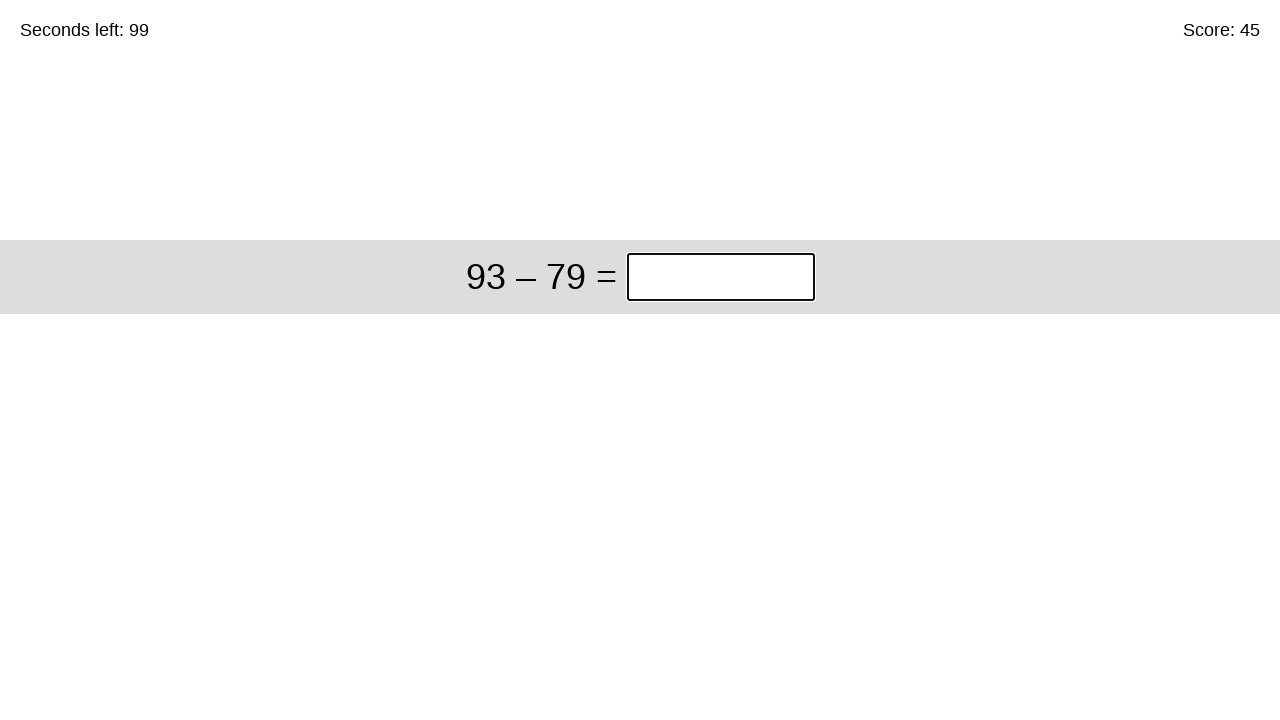

Filled answer '14' for problem: 93 – 79 on input.answer
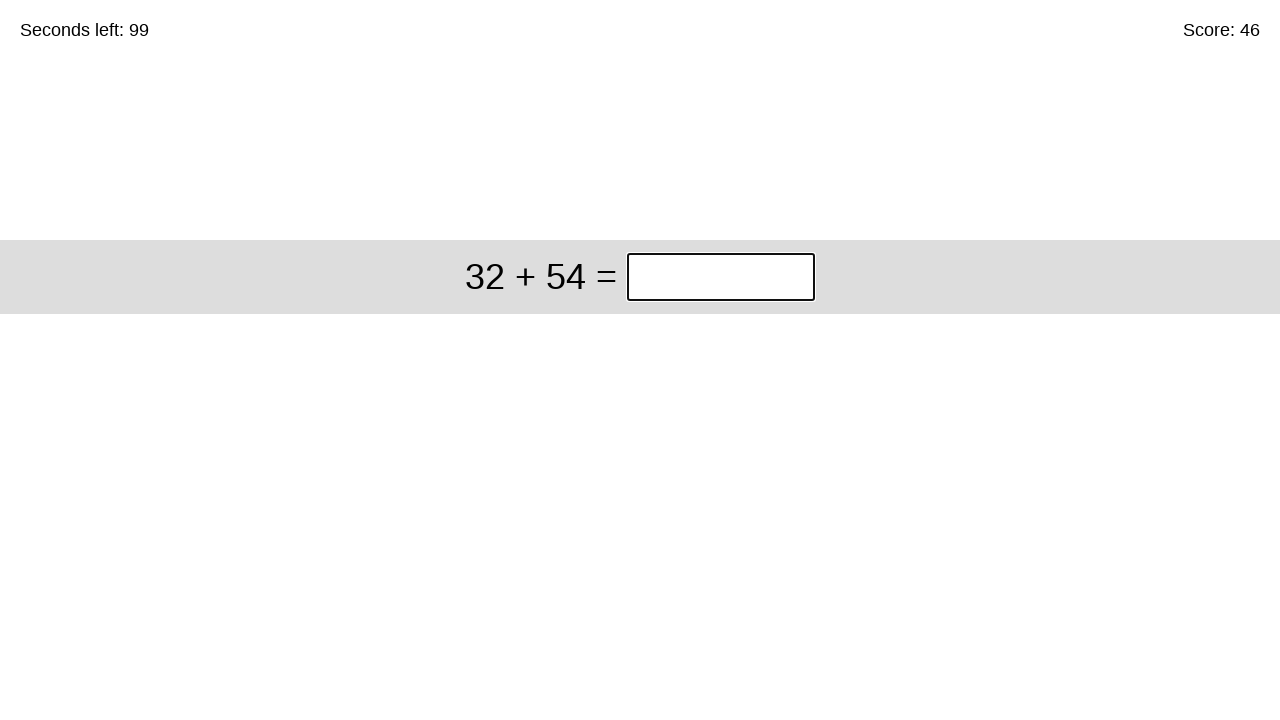

Submitted answer 14 - total problems solved: 46 on input.answer
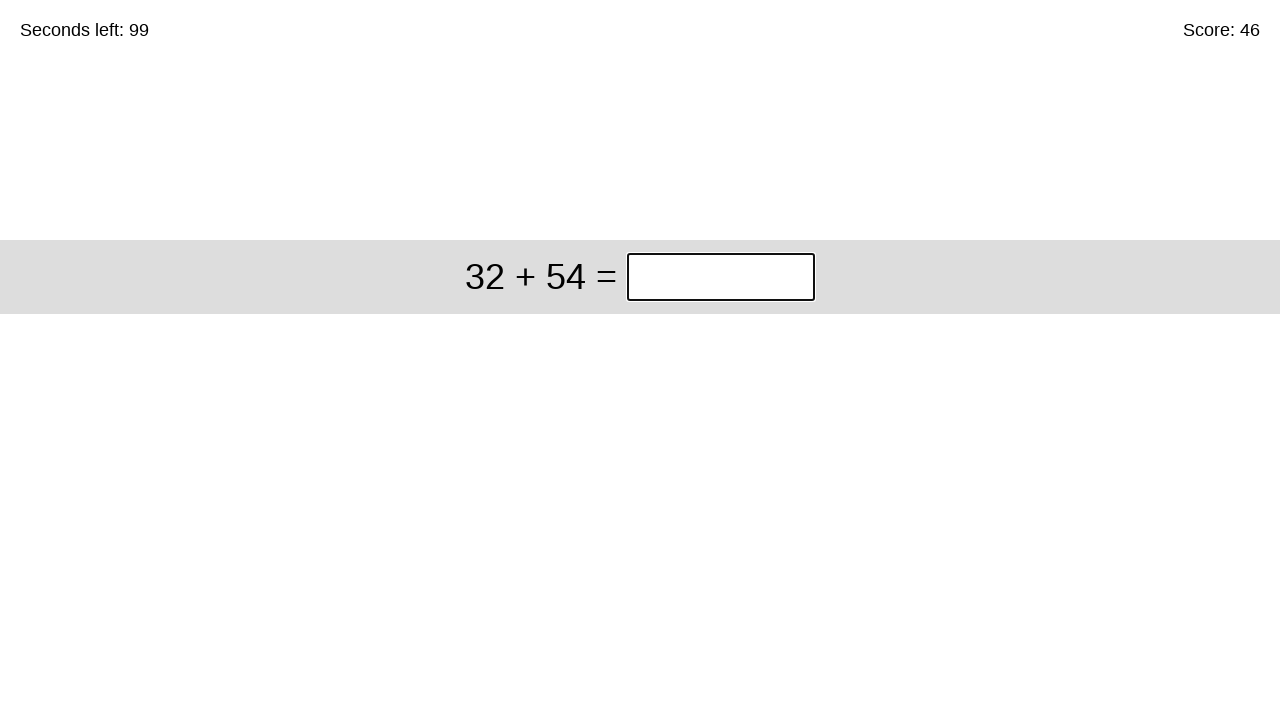

Cleared answer input field for problem: 32 + 54 on input.answer
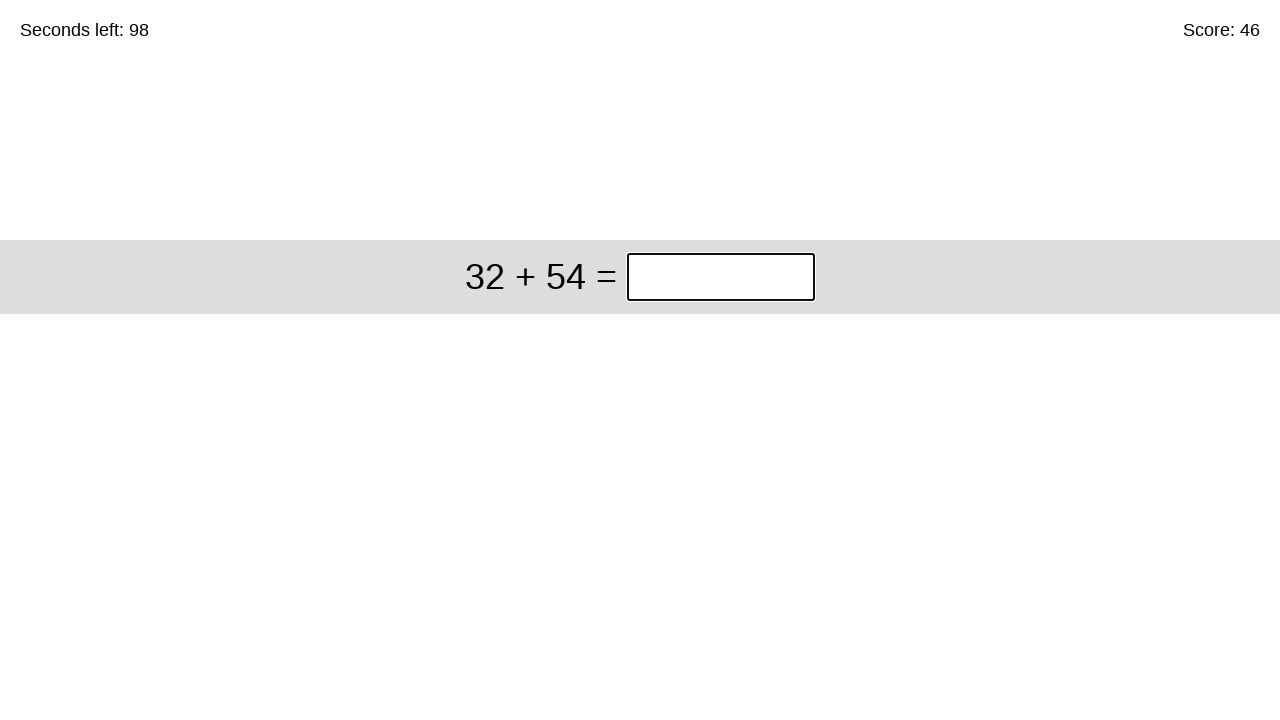

Filled answer '86' for problem: 32 + 54 on input.answer
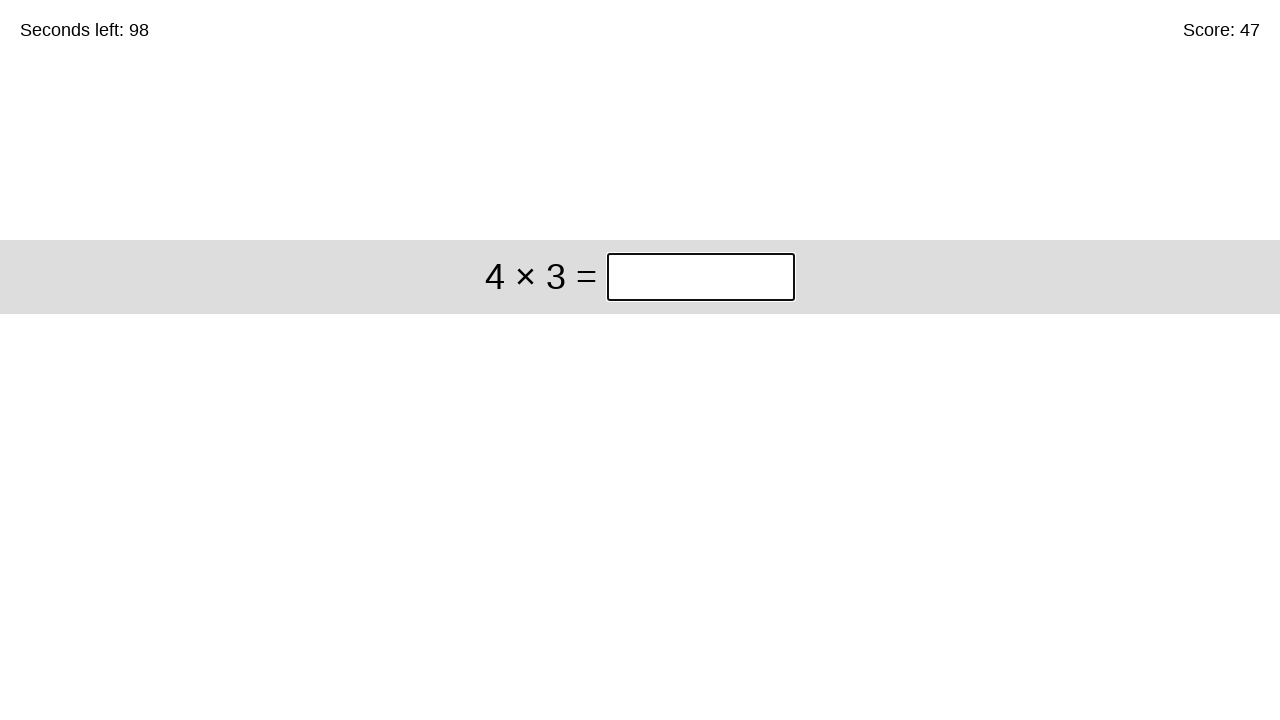

Submitted answer 86 - total problems solved: 47 on input.answer
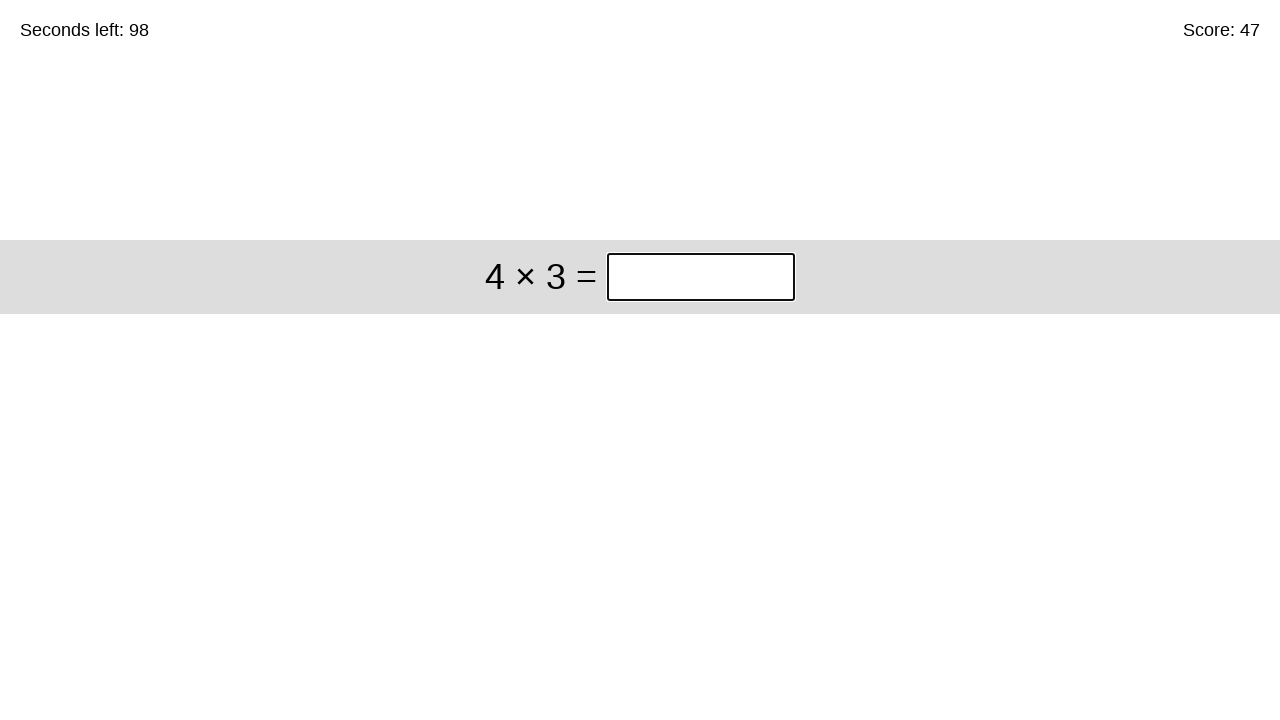

Cleared answer input field for problem: 4 × 3 on input.answer
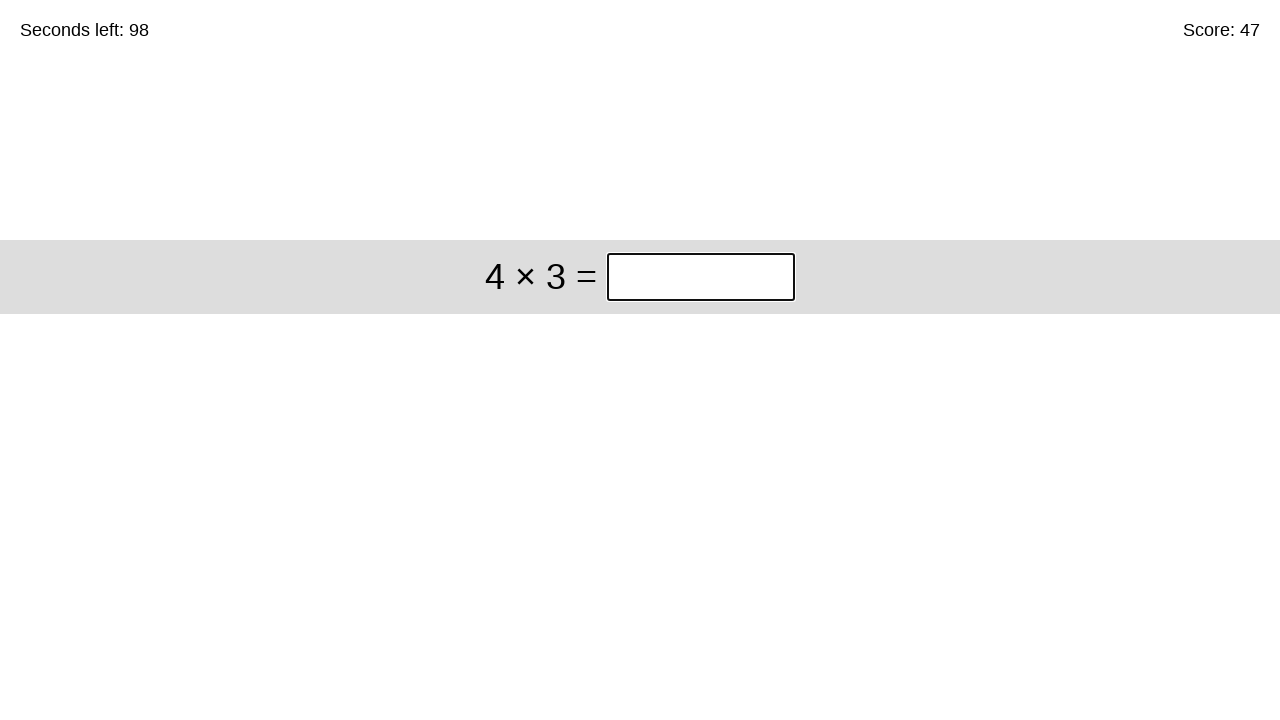

Filled answer '12' for problem: 4 × 3 on input.answer
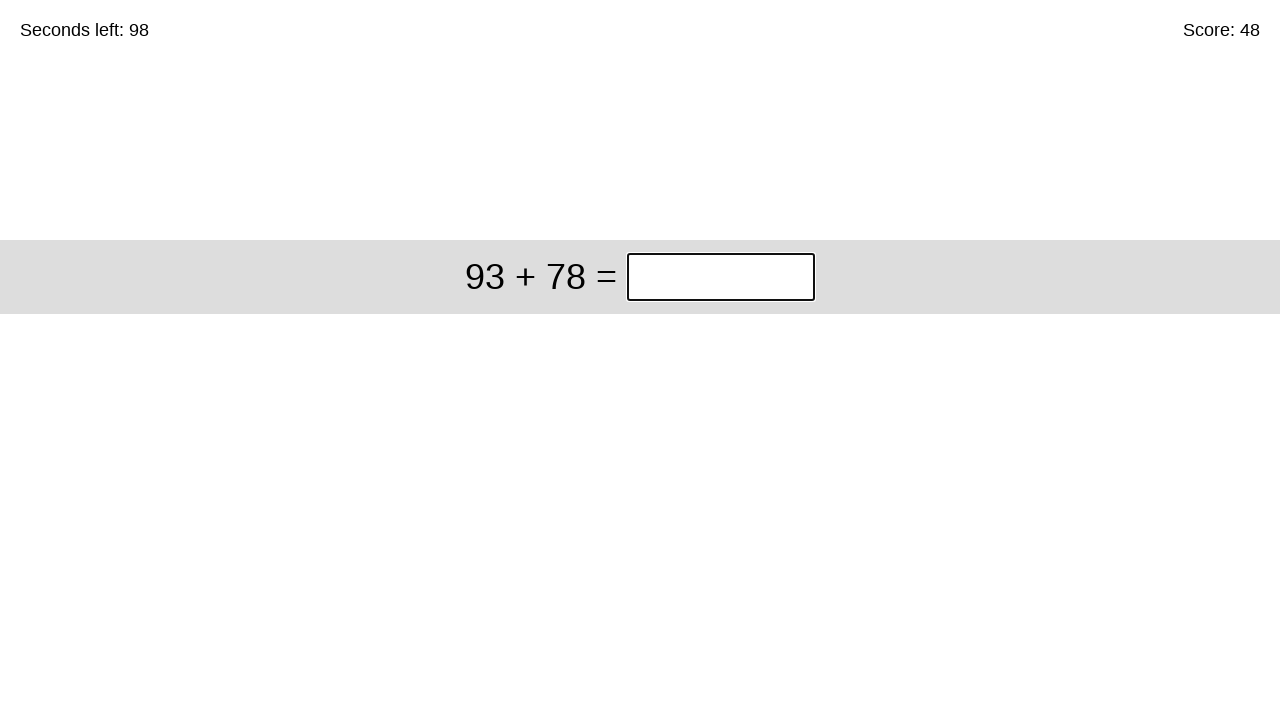

Submitted answer 12 - total problems solved: 48 on input.answer
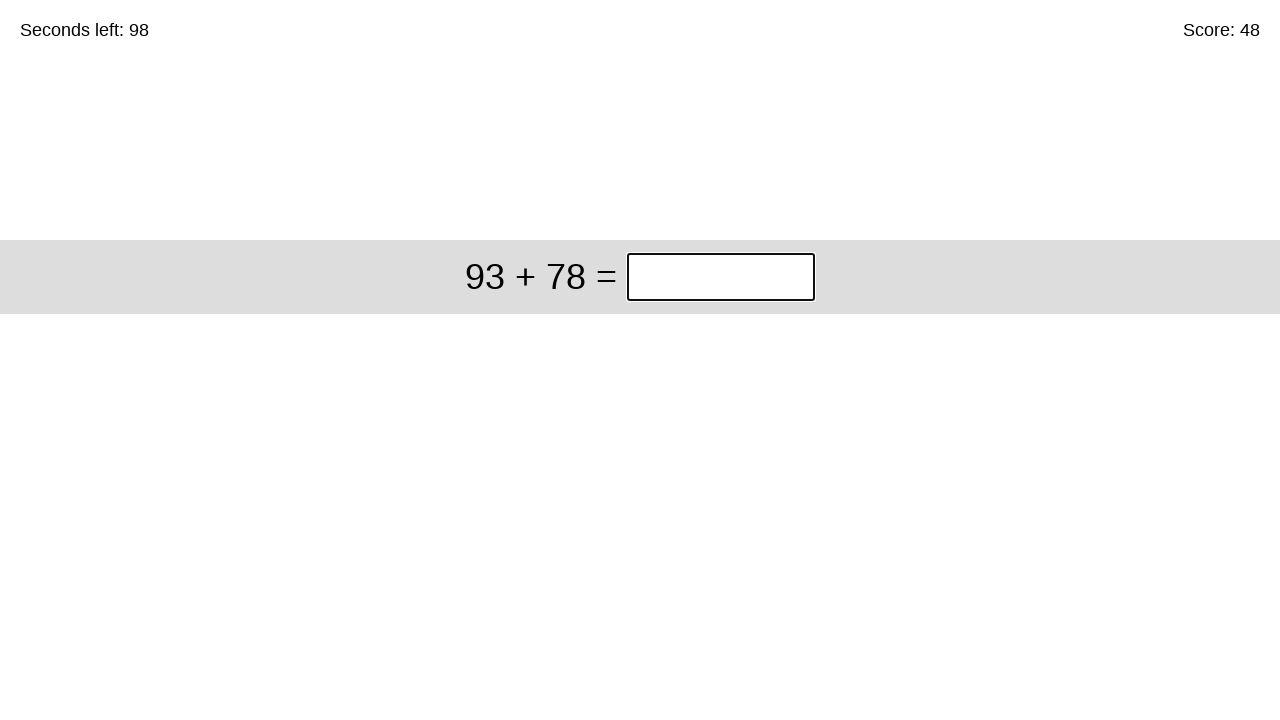

Cleared answer input field for problem: 93 + 78 on input.answer
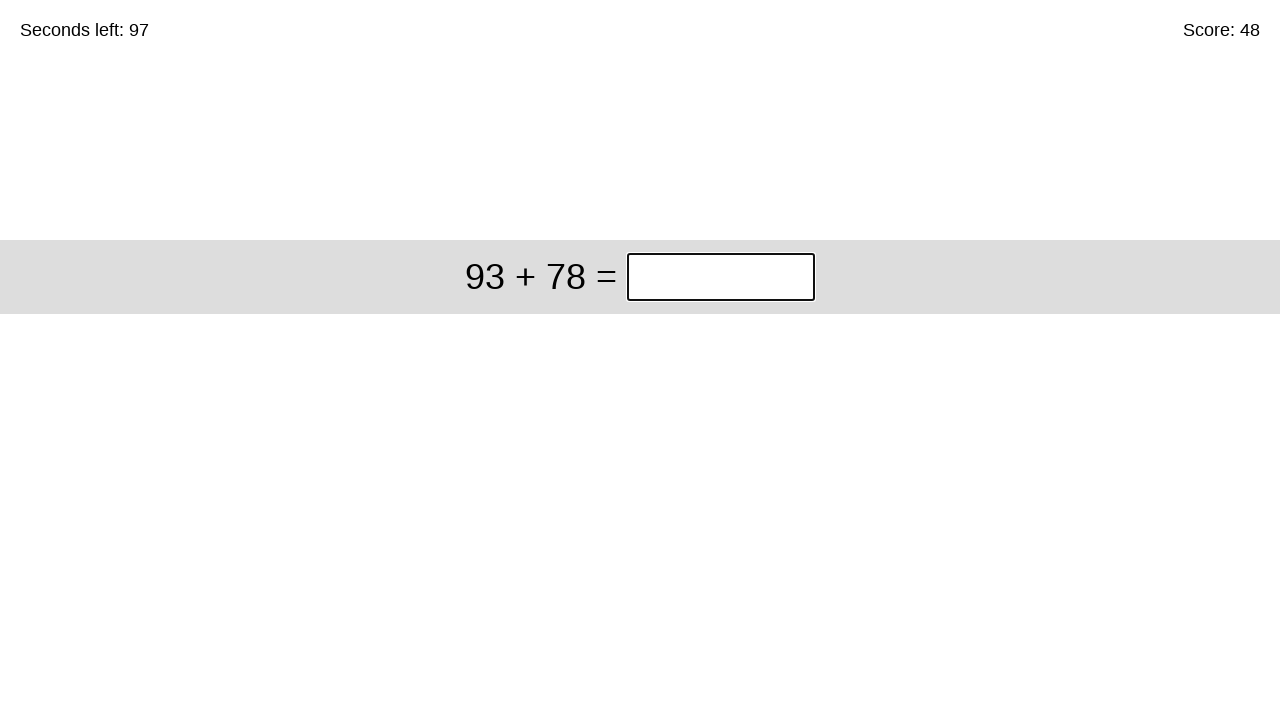

Filled answer '171' for problem: 93 + 78 on input.answer
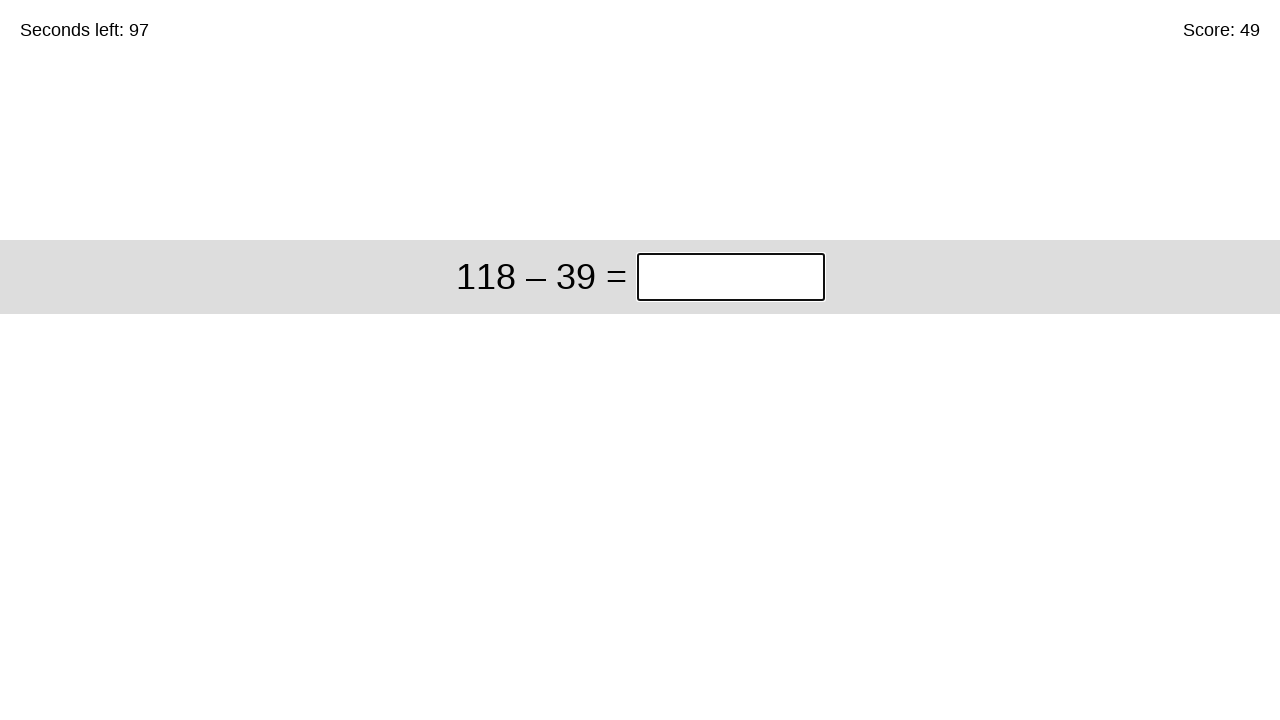

Submitted answer 171 - total problems solved: 49 on input.answer
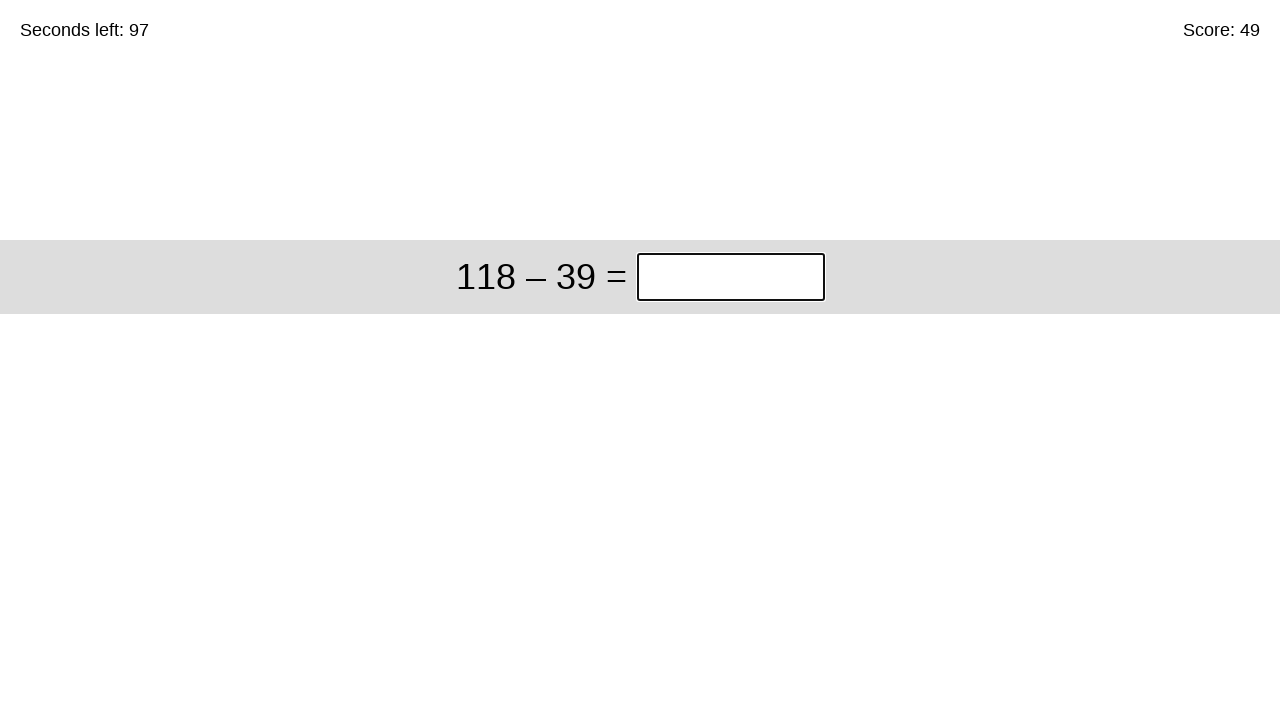

Cleared answer input field for problem: 118 – 39 on input.answer
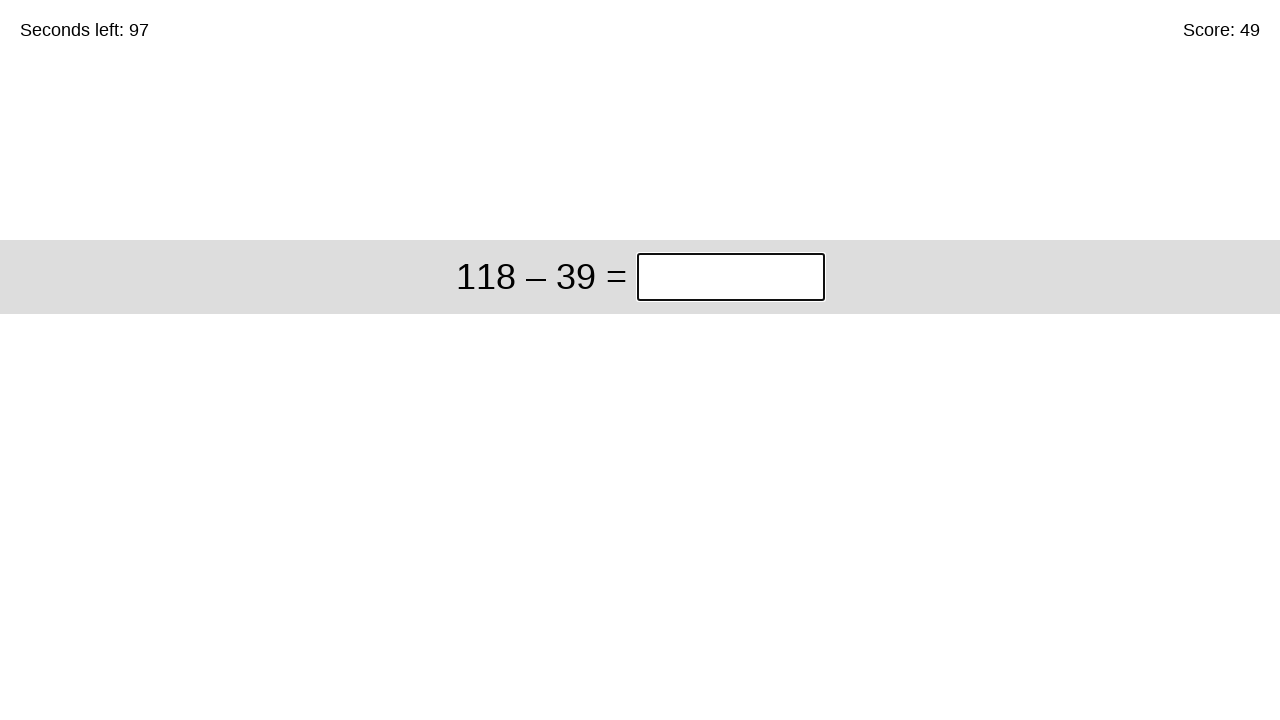

Filled answer '79' for problem: 118 – 39 on input.answer
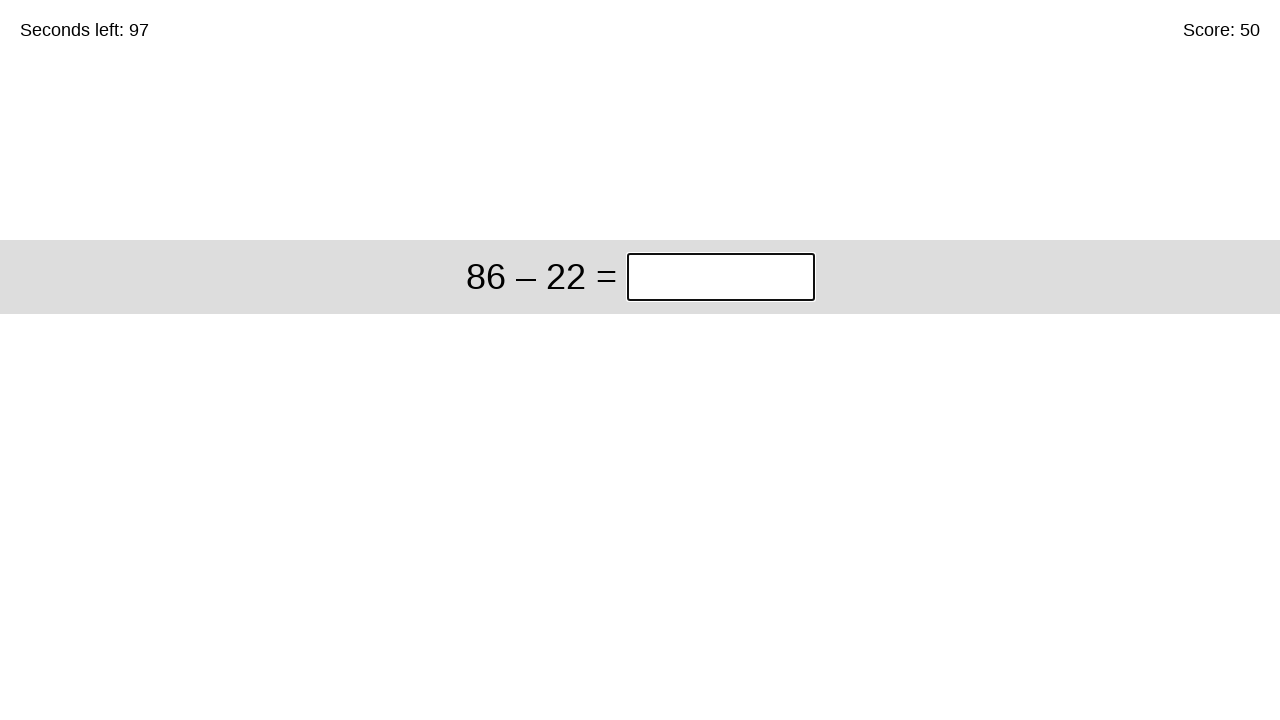

Submitted answer 79 - total problems solved: 50 on input.answer
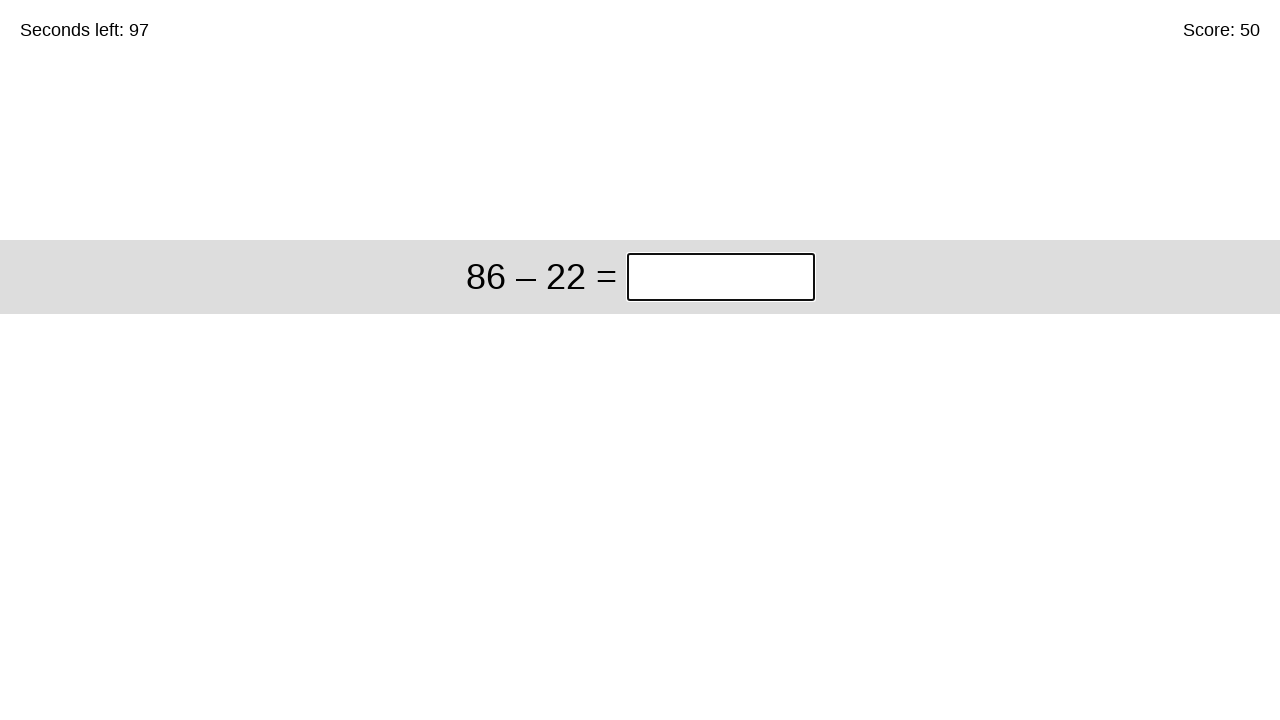

Cleared answer input field for problem: 86 – 22 on input.answer
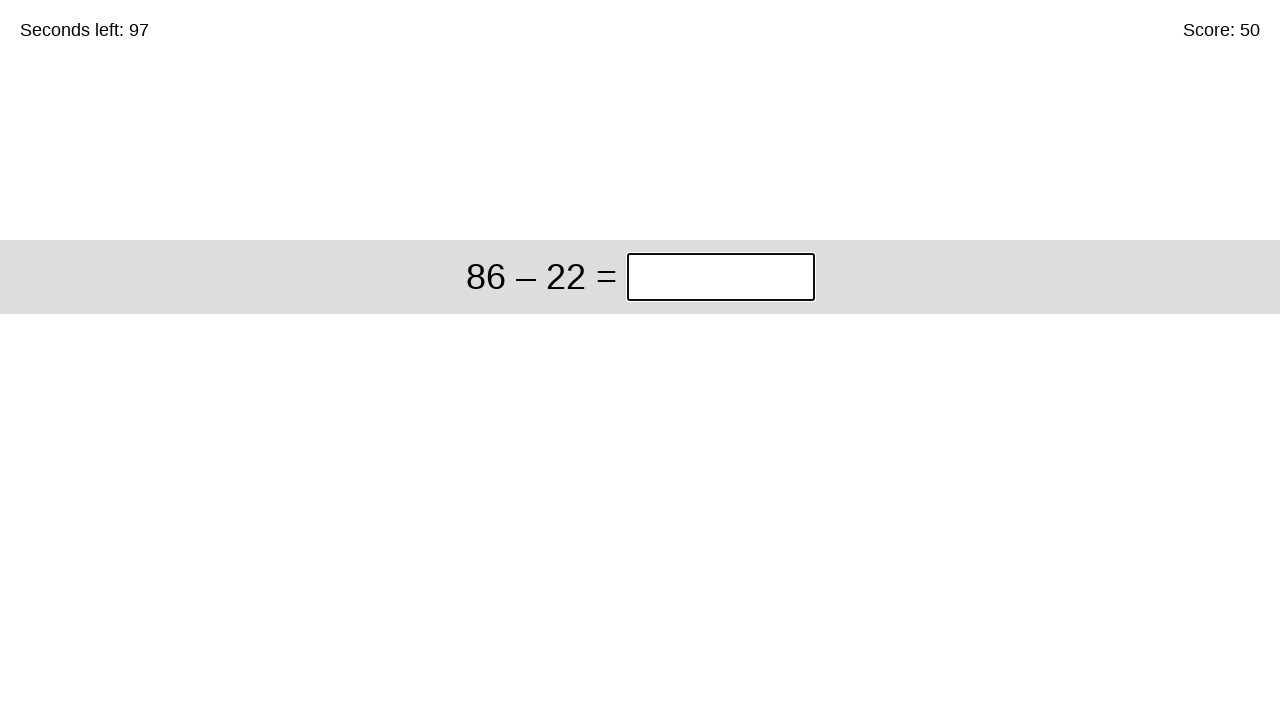

Filled answer '64' for problem: 86 – 22 on input.answer
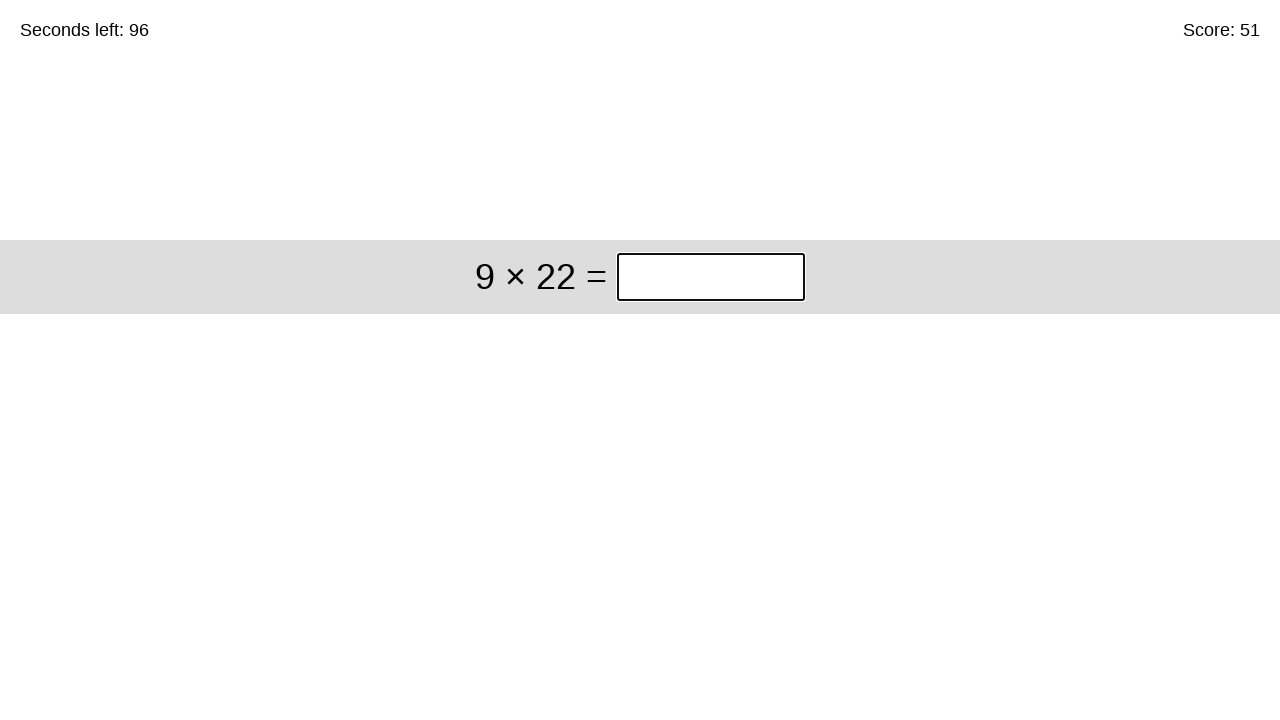

Submitted answer 64 - total problems solved: 51 on input.answer
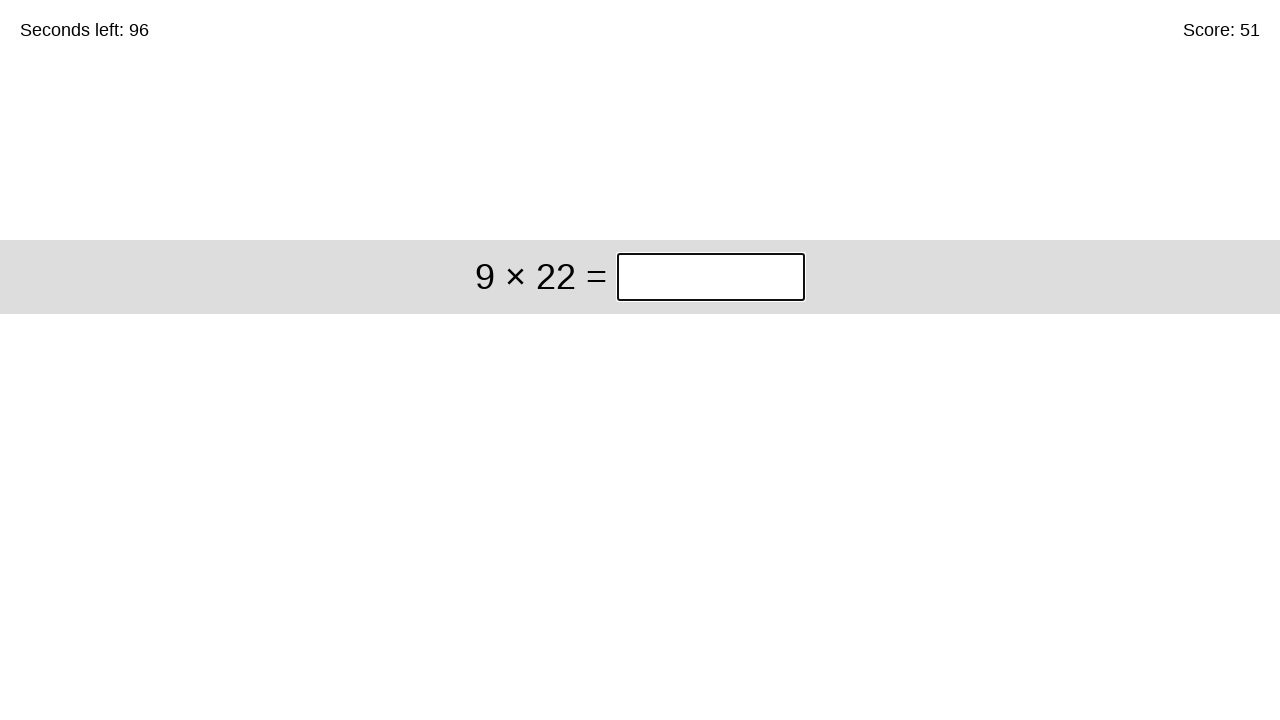

Cleared answer input field for problem: 9 × 22 on input.answer
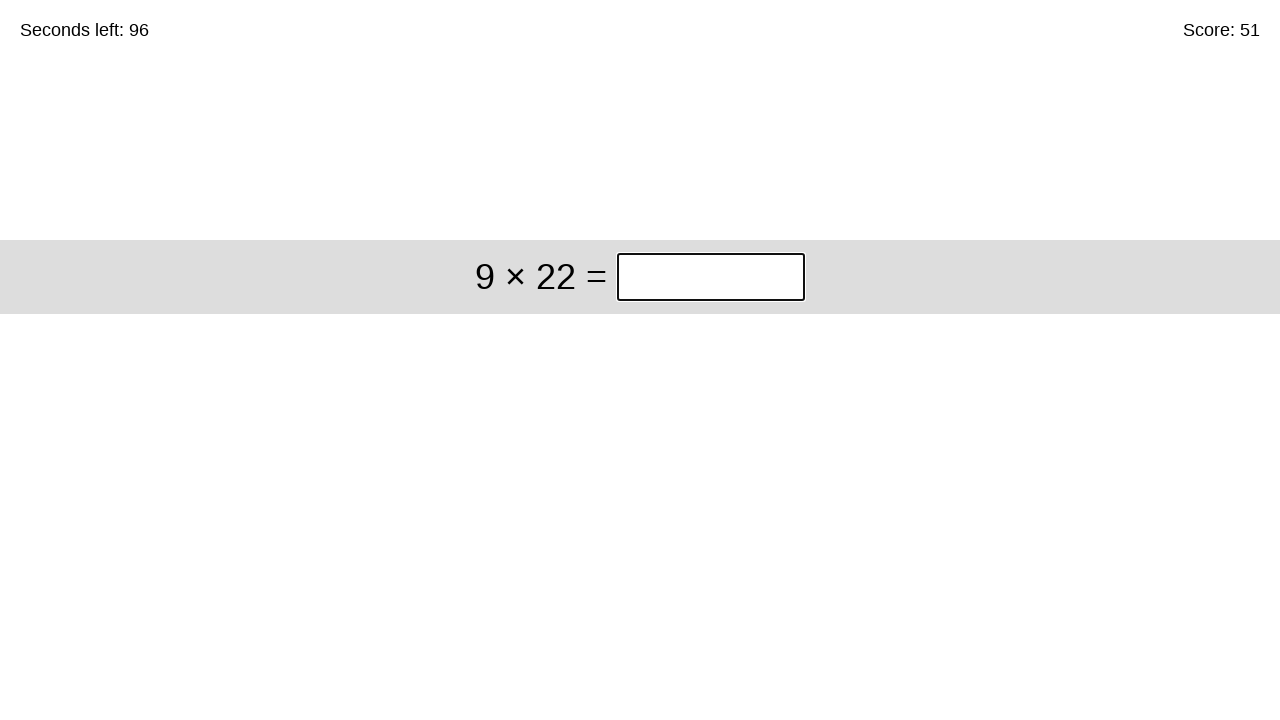

Filled answer '198' for problem: 9 × 22 on input.answer
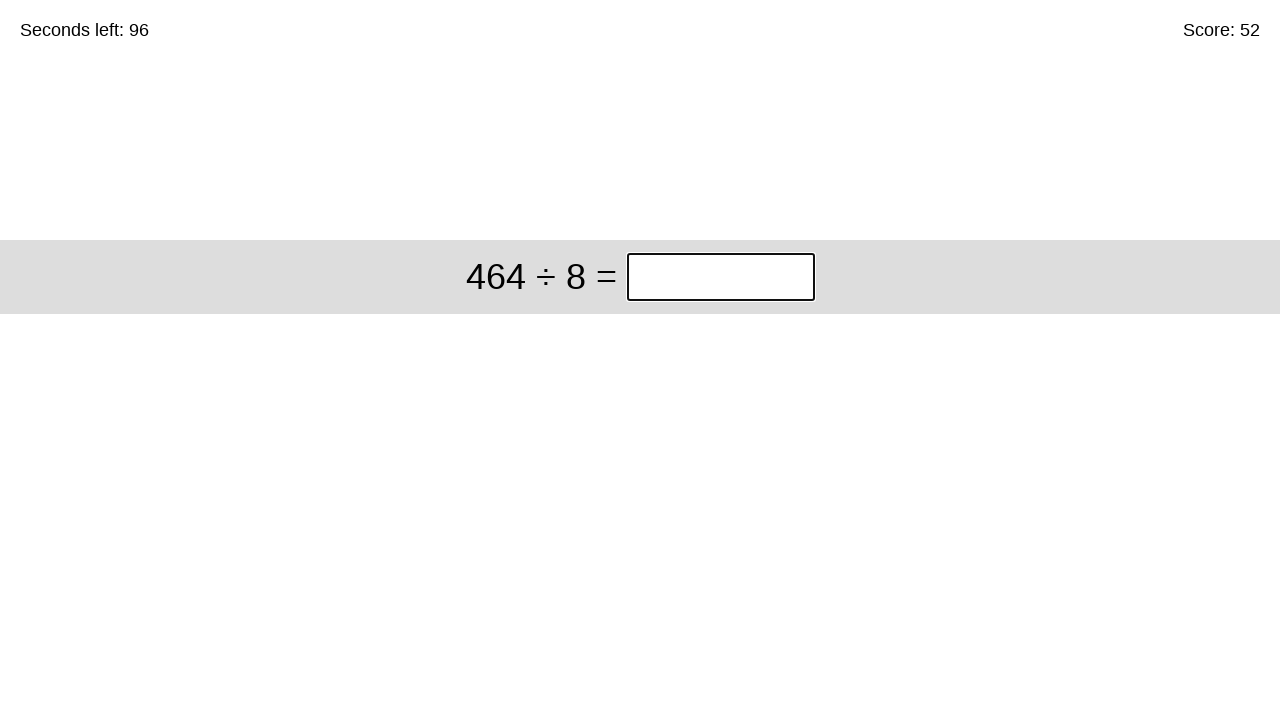

Submitted answer 198 - total problems solved: 52 on input.answer
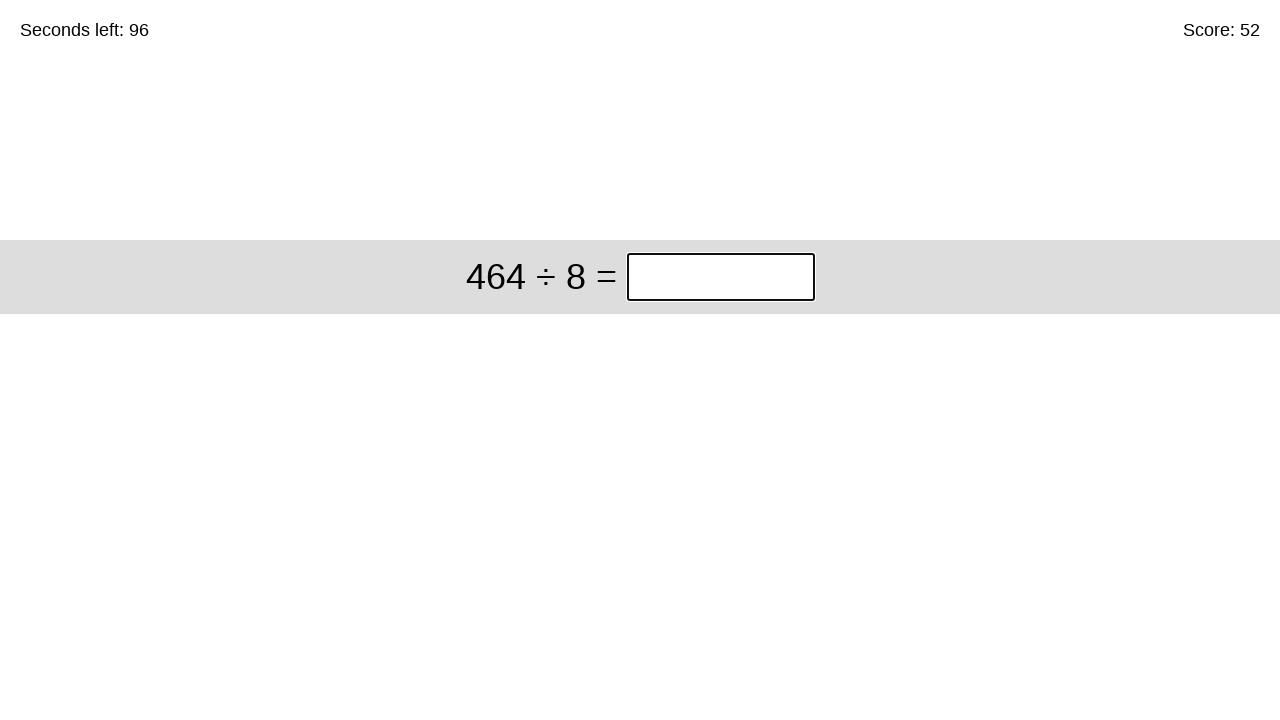

Cleared answer input field for problem: 464 ÷ 8 on input.answer
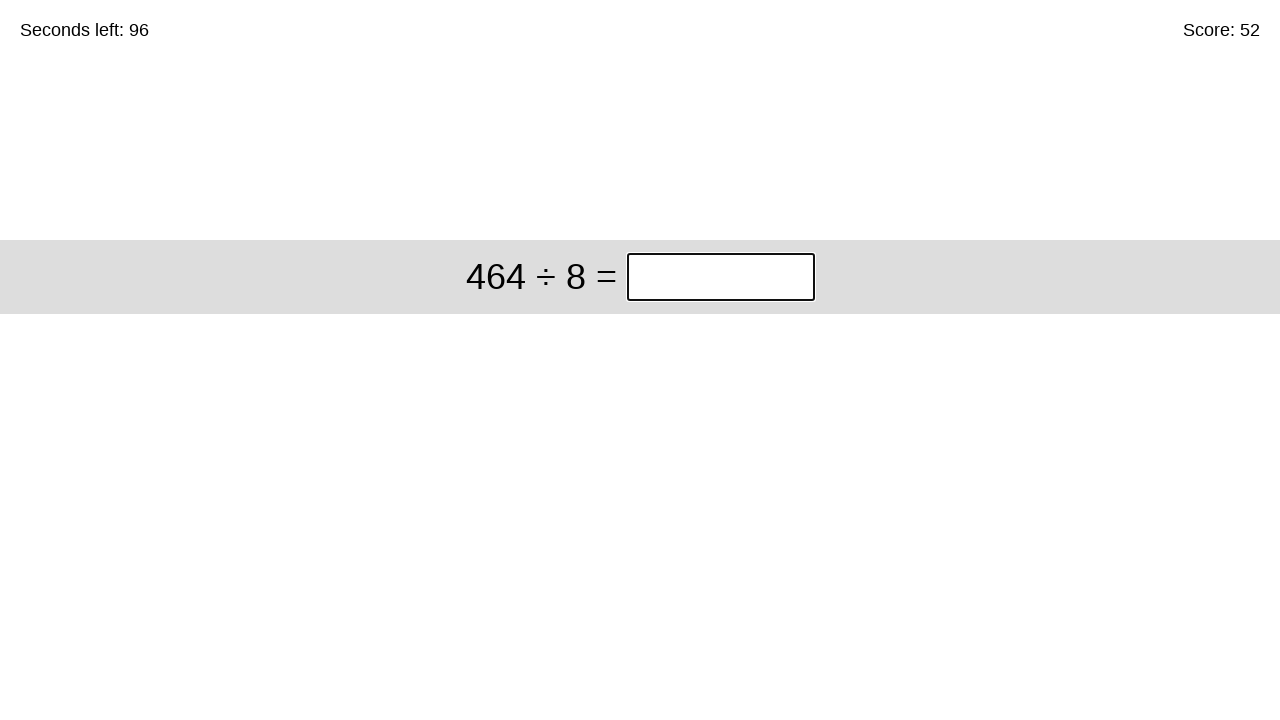

Filled answer '58' for problem: 464 ÷ 8 on input.answer
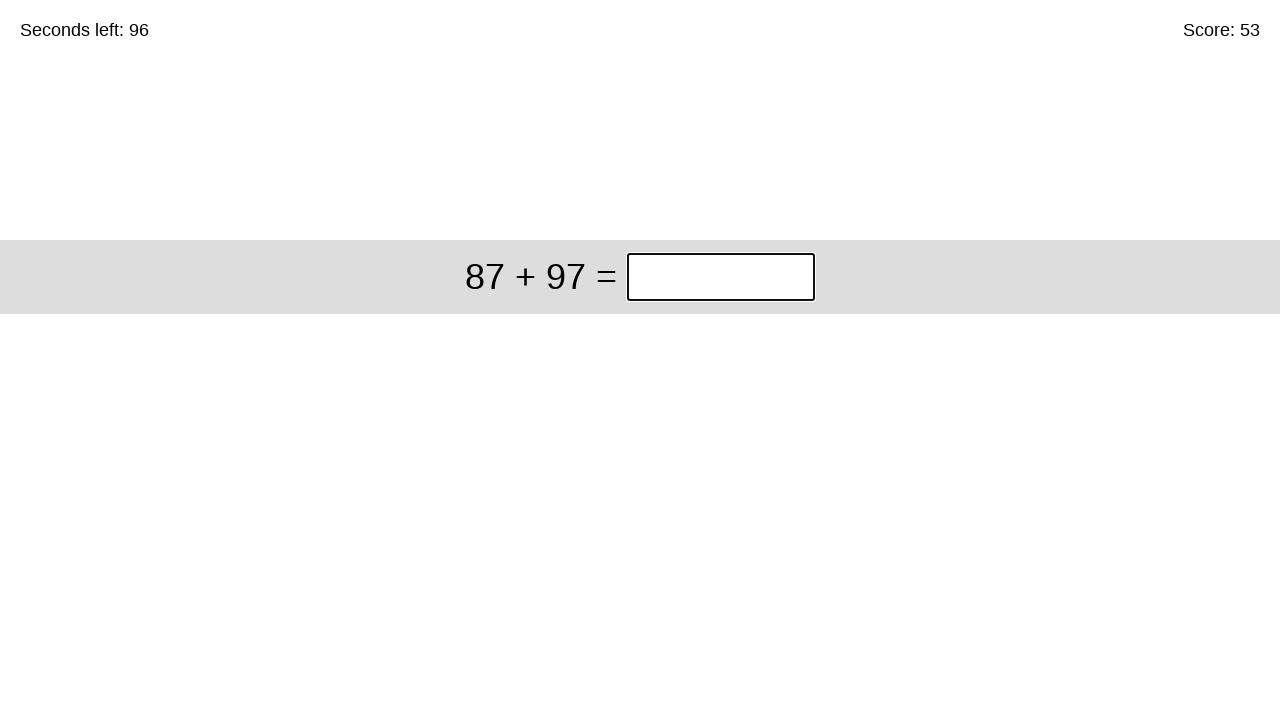

Submitted answer 58 - total problems solved: 53 on input.answer
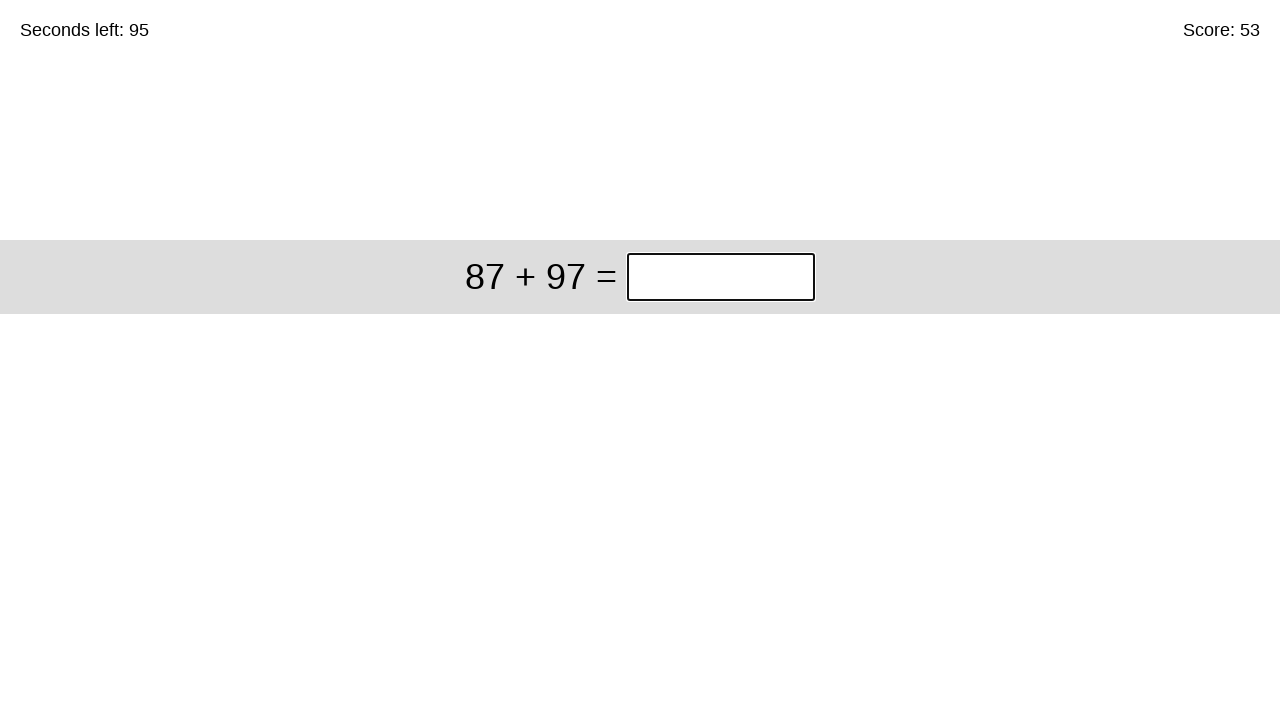

Cleared answer input field for problem: 87 + 97 on input.answer
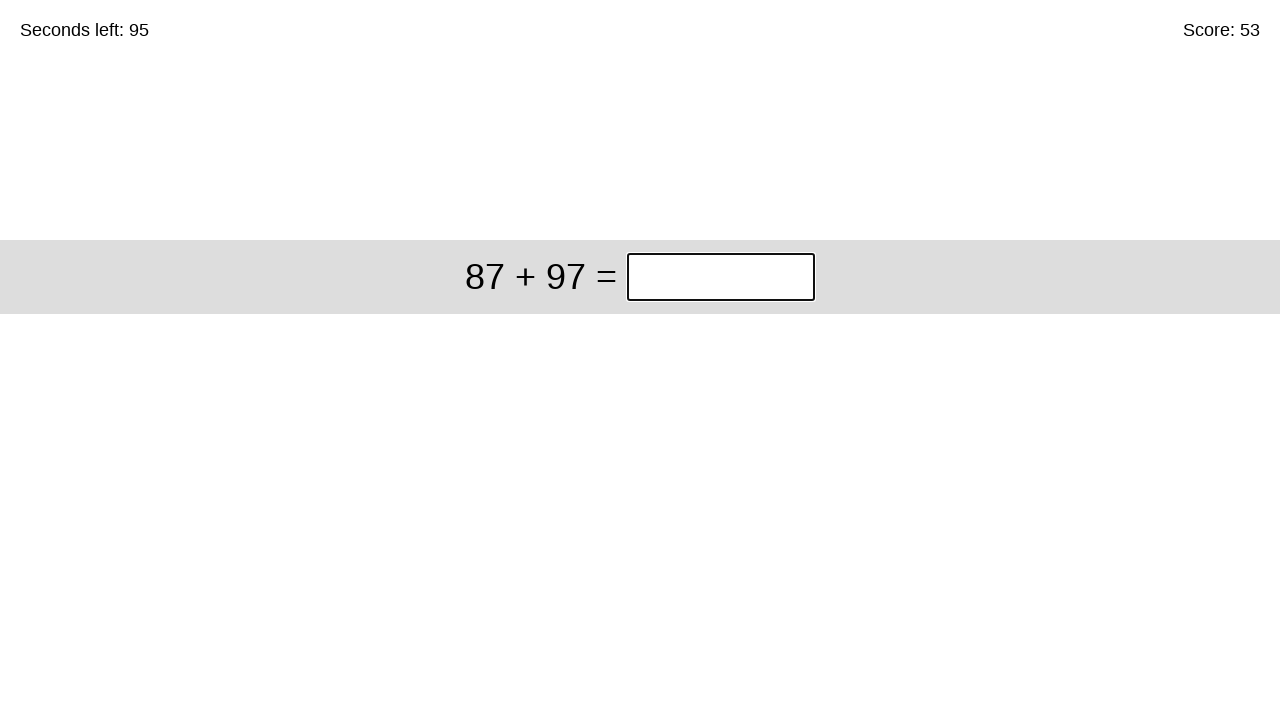

Filled answer '184' for problem: 87 + 97 on input.answer
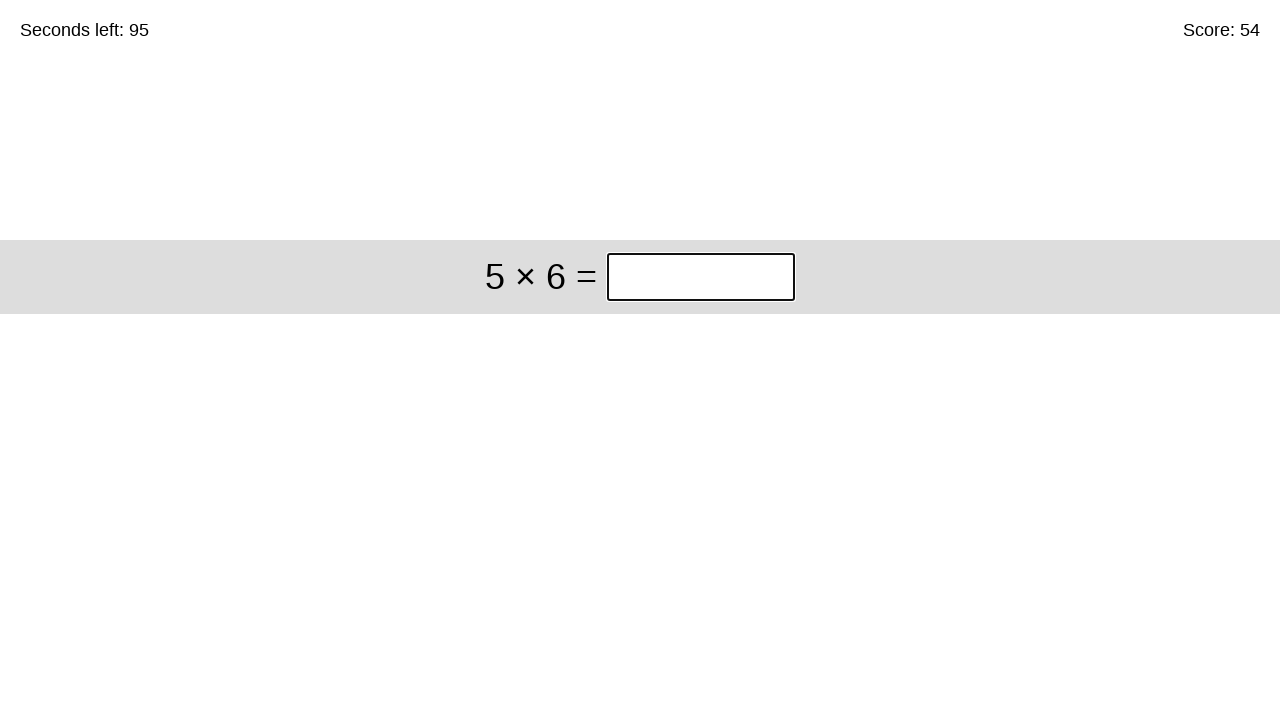

Submitted answer 184 - total problems solved: 54 on input.answer
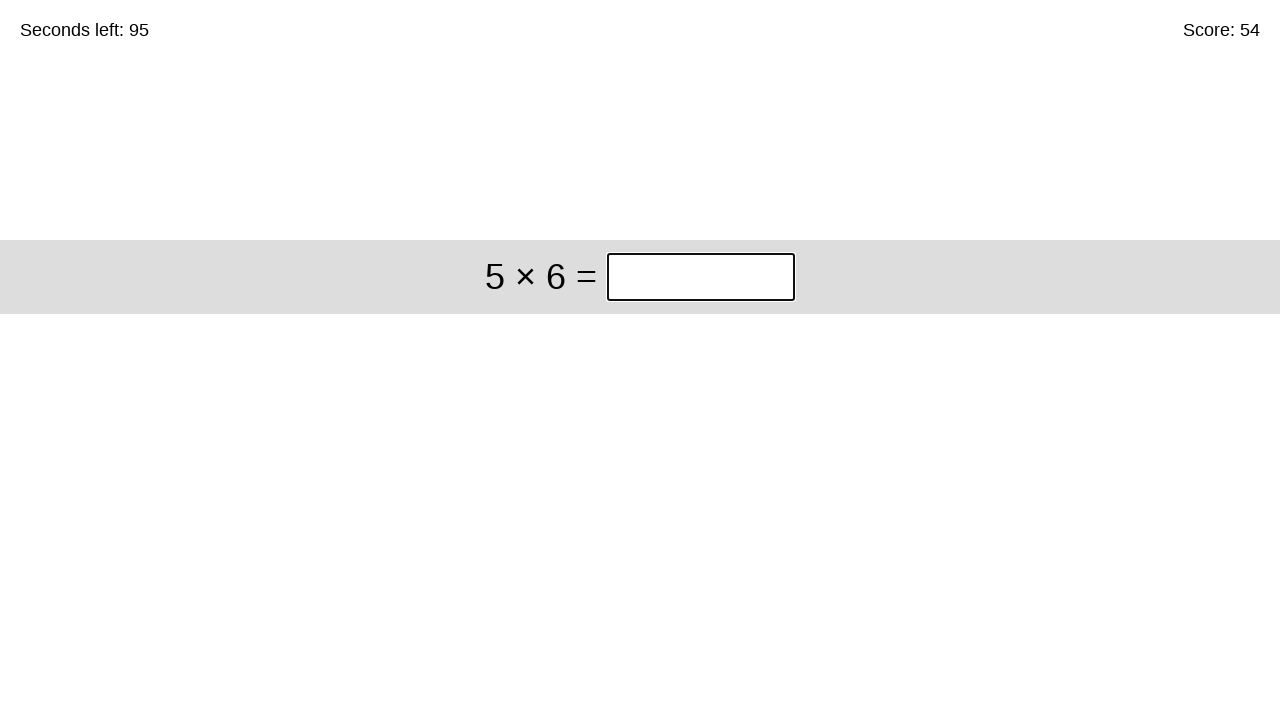

Cleared answer input field for problem: 5 × 6 on input.answer
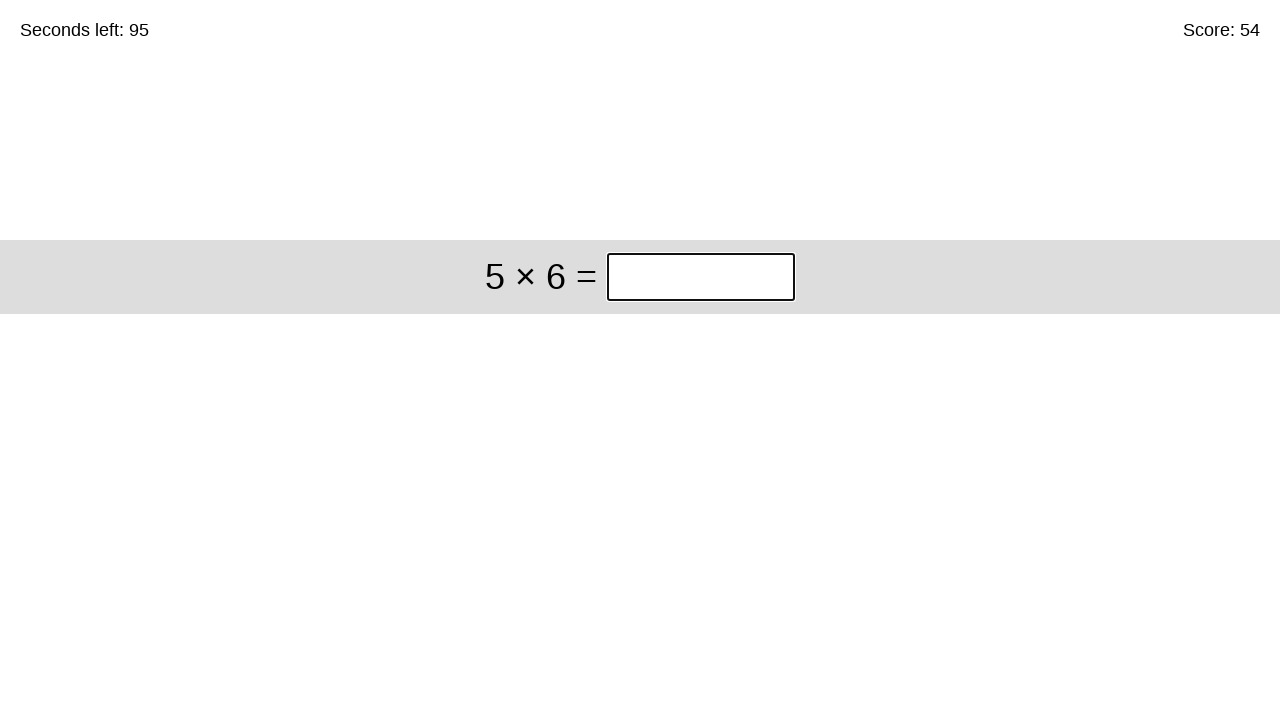

Filled answer '30' for problem: 5 × 6 on input.answer
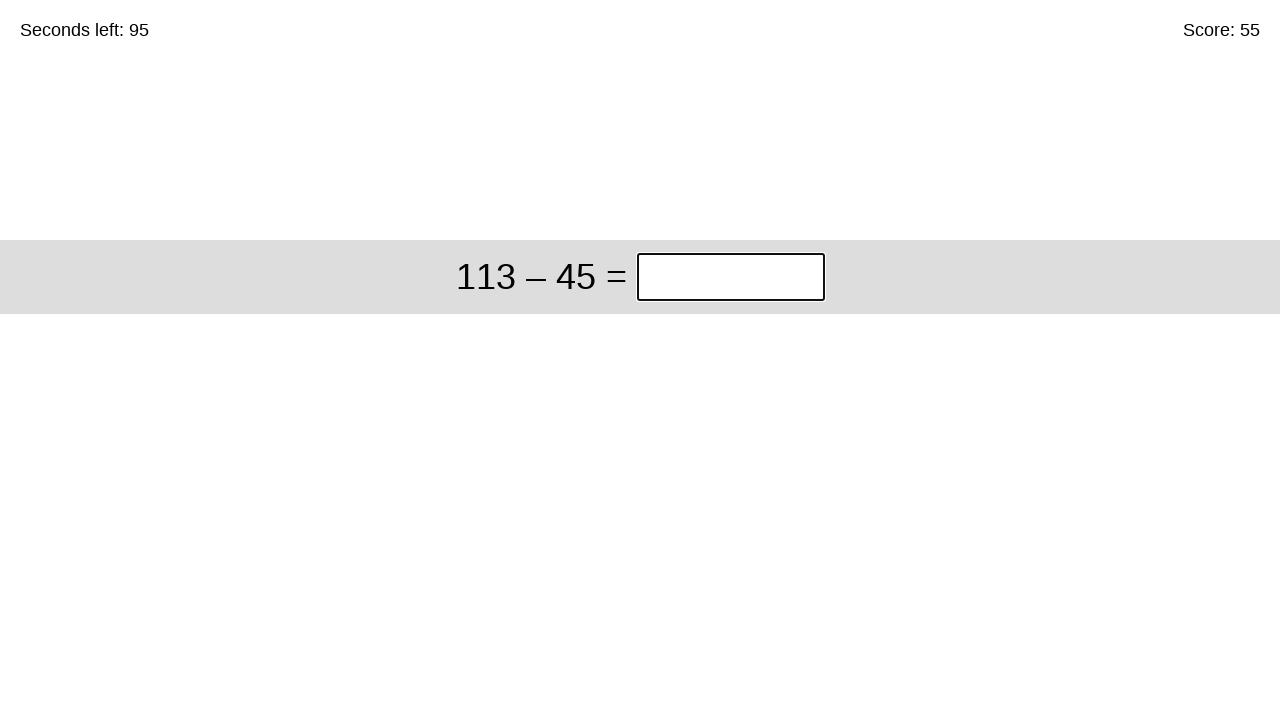

Submitted answer 30 - total problems solved: 55 on input.answer
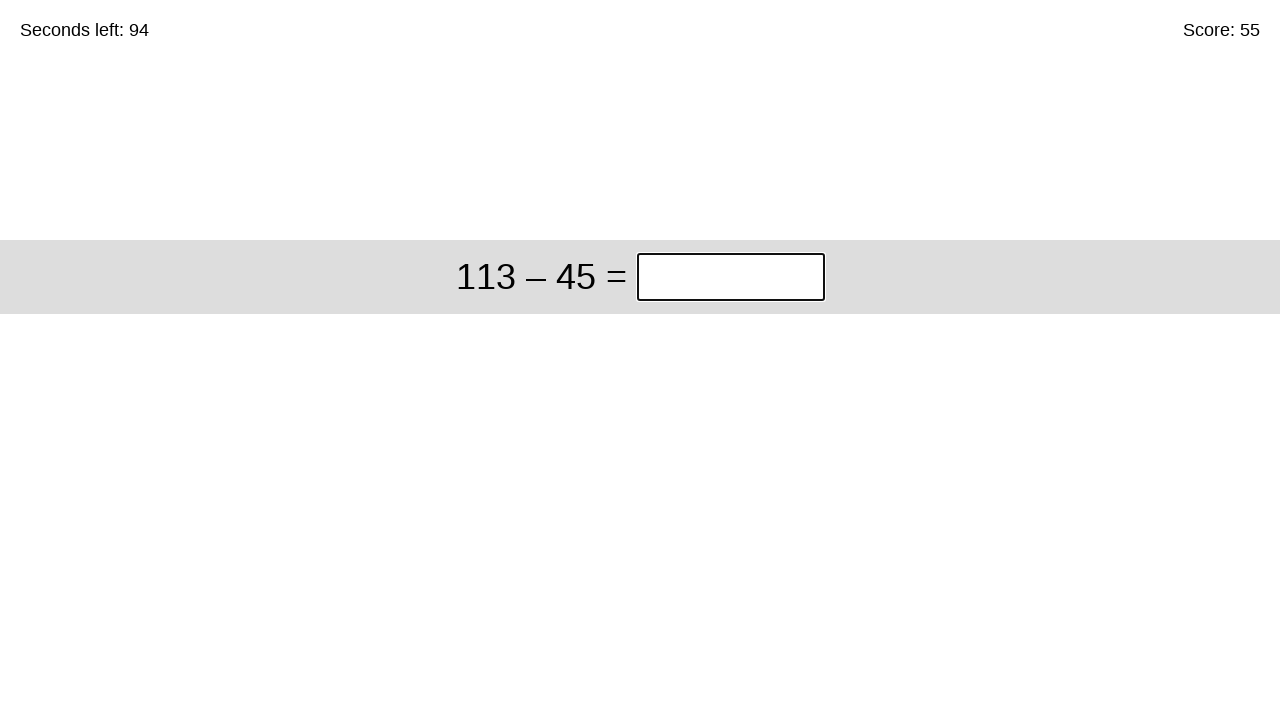

Cleared answer input field for problem: 113 – 45 on input.answer
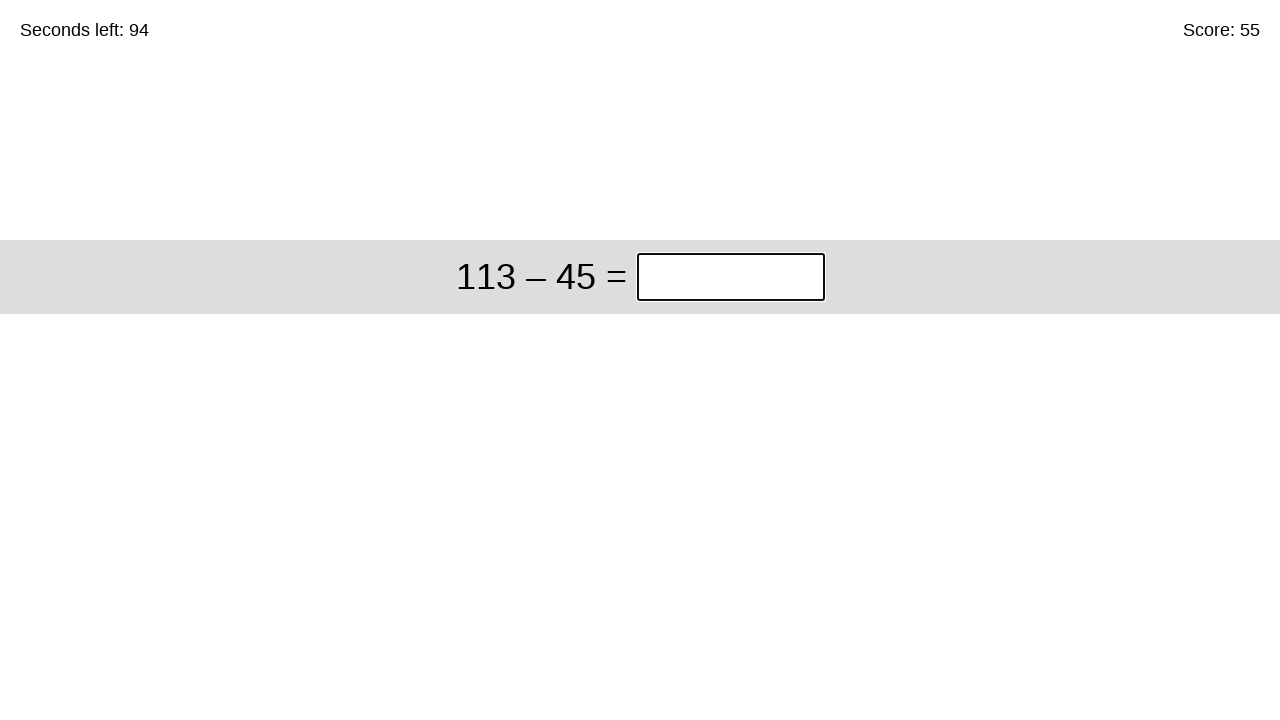

Filled answer '68' for problem: 113 – 45 on input.answer
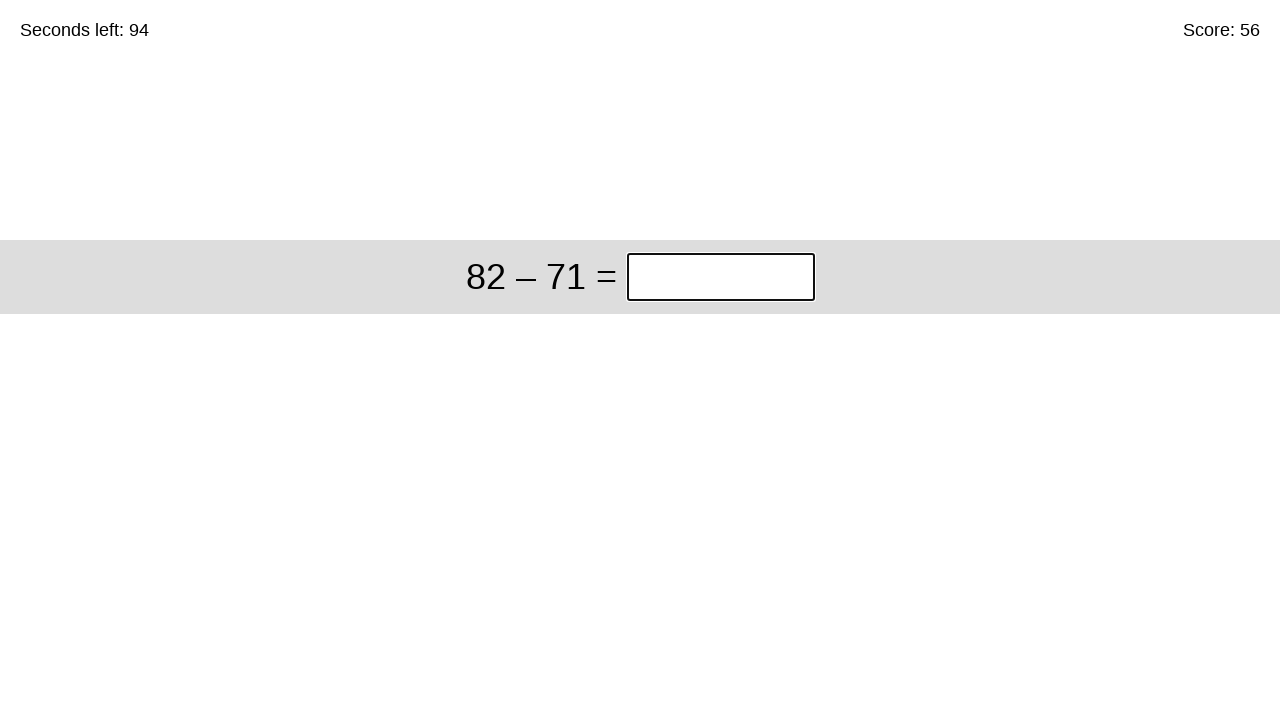

Submitted answer 68 - total problems solved: 56 on input.answer
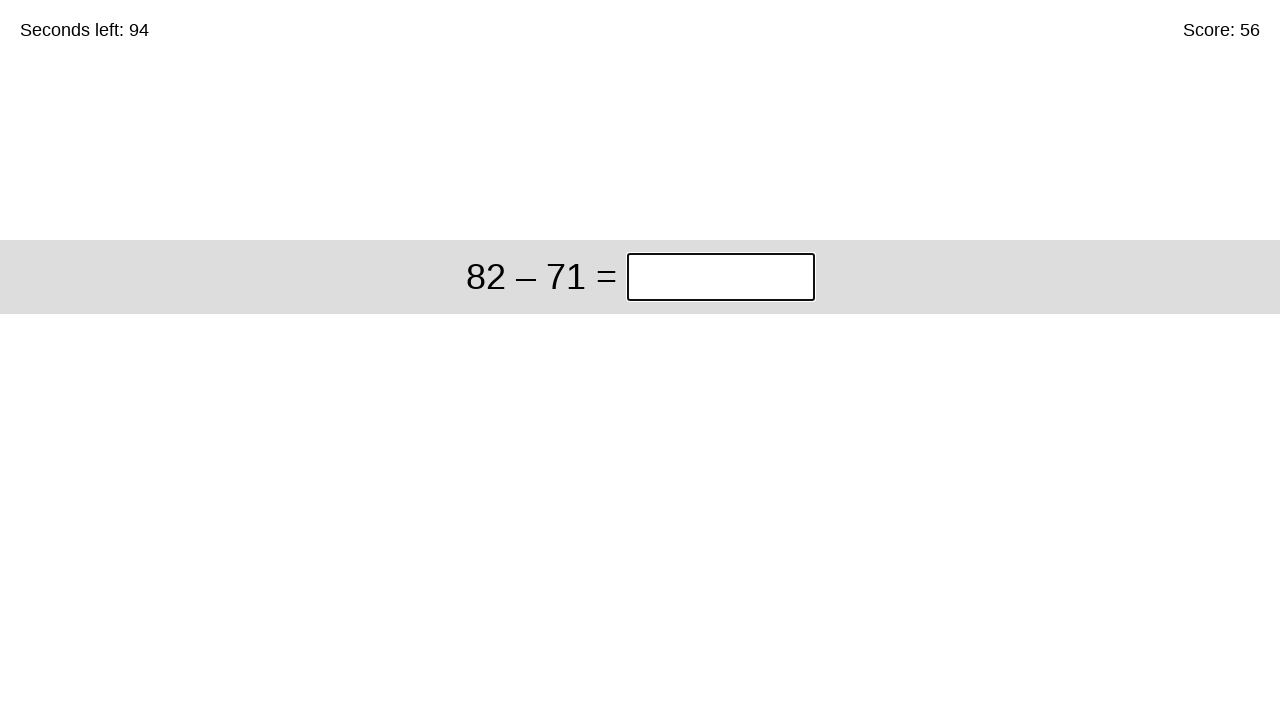

Cleared answer input field for problem: 82 – 71 on input.answer
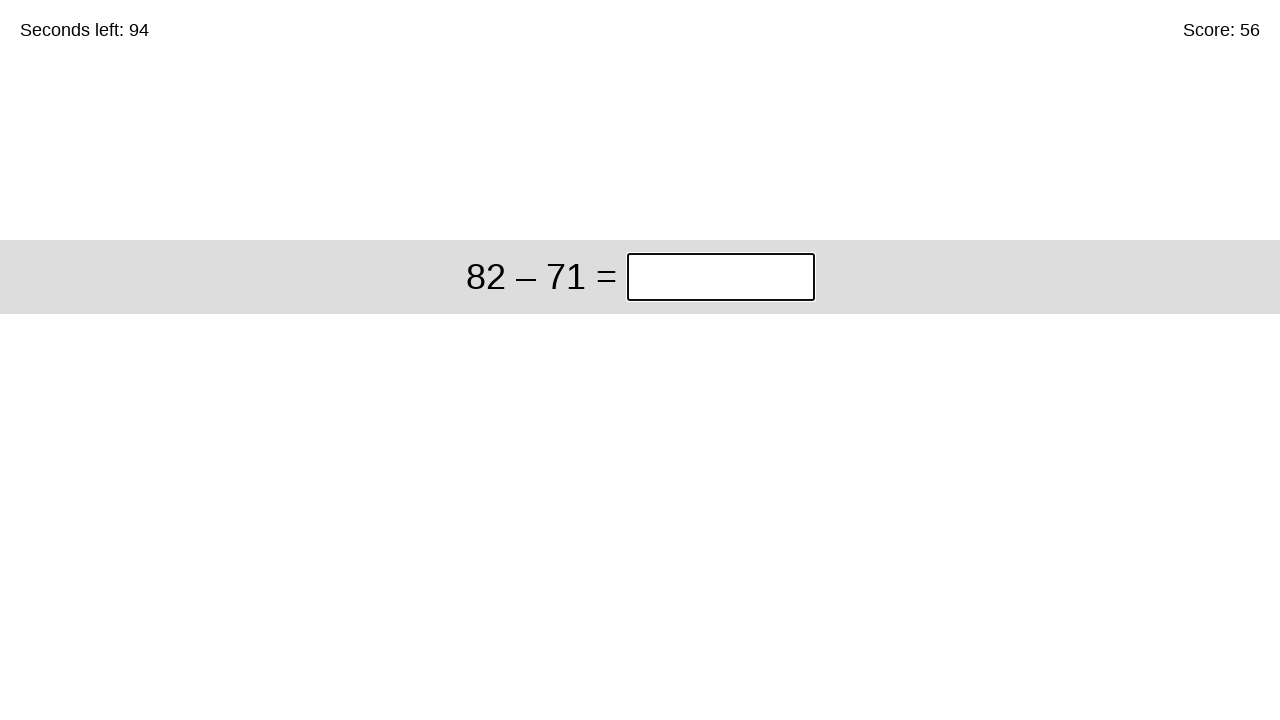

Filled answer '11' for problem: 82 – 71 on input.answer
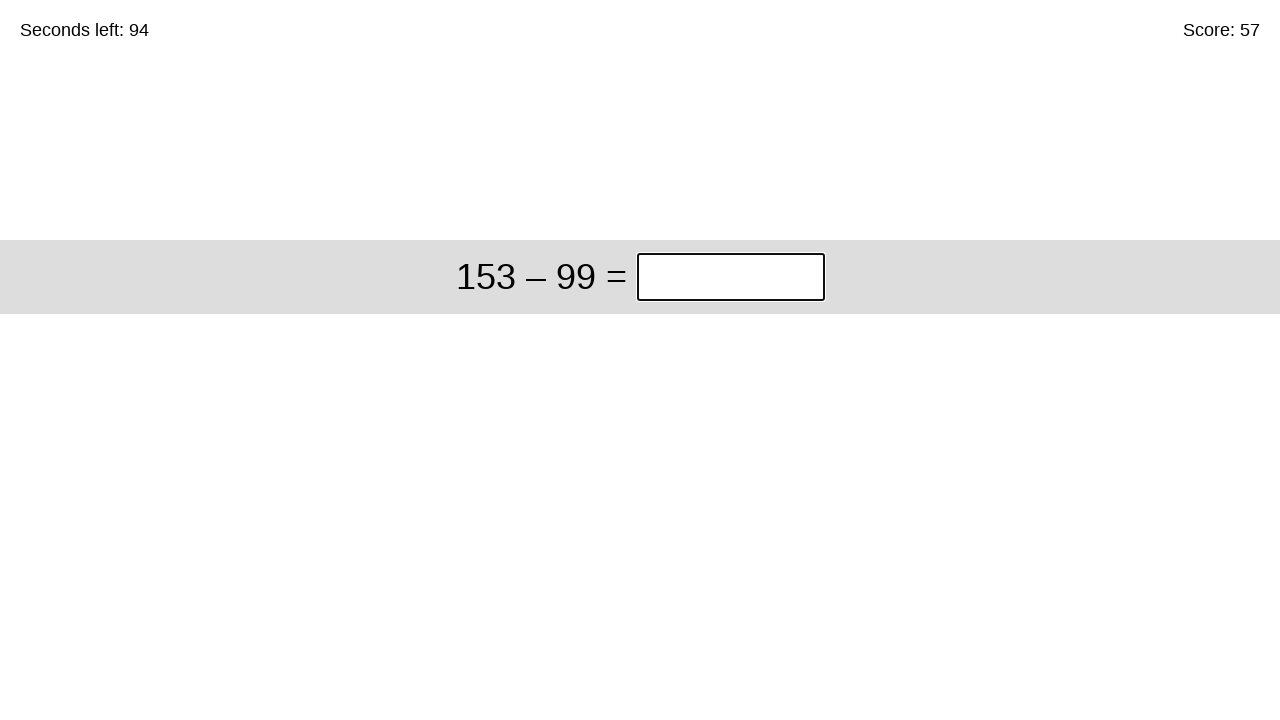

Submitted answer 11 - total problems solved: 57 on input.answer
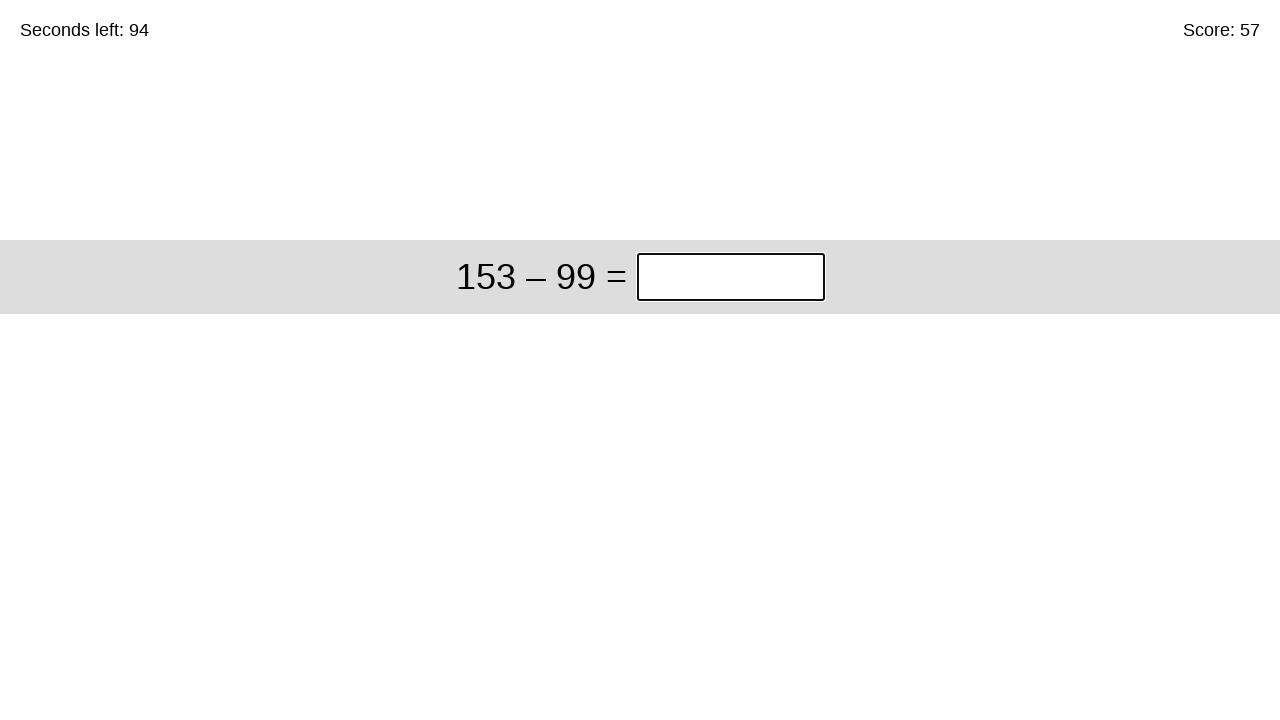

Cleared answer input field for problem: 153 – 99 on input.answer
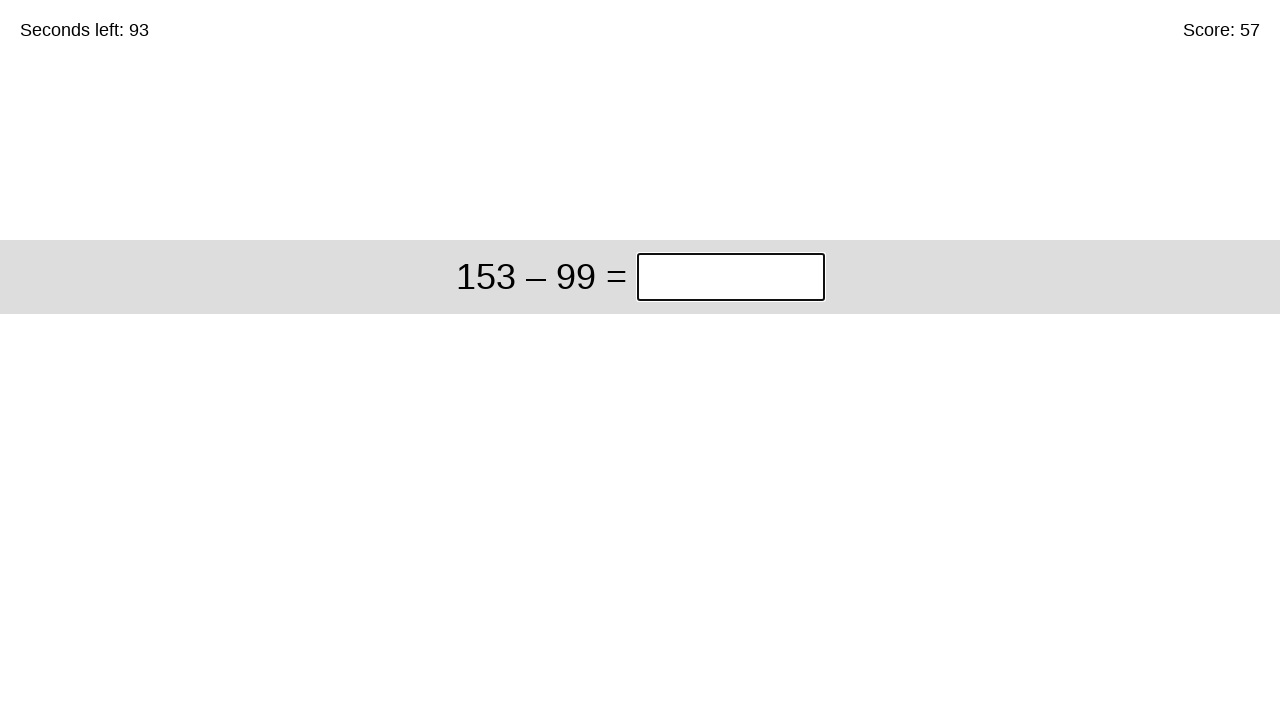

Filled answer '54' for problem: 153 – 99 on input.answer
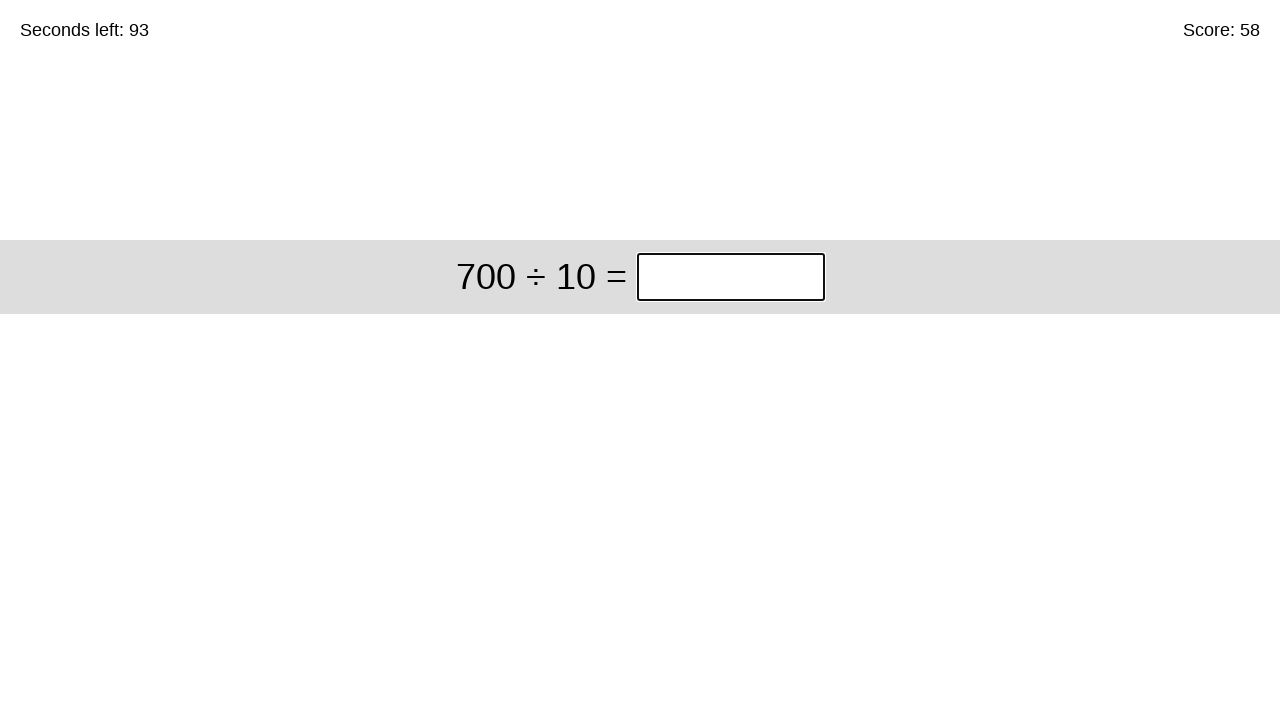

Submitted answer 54 - total problems solved: 58 on input.answer
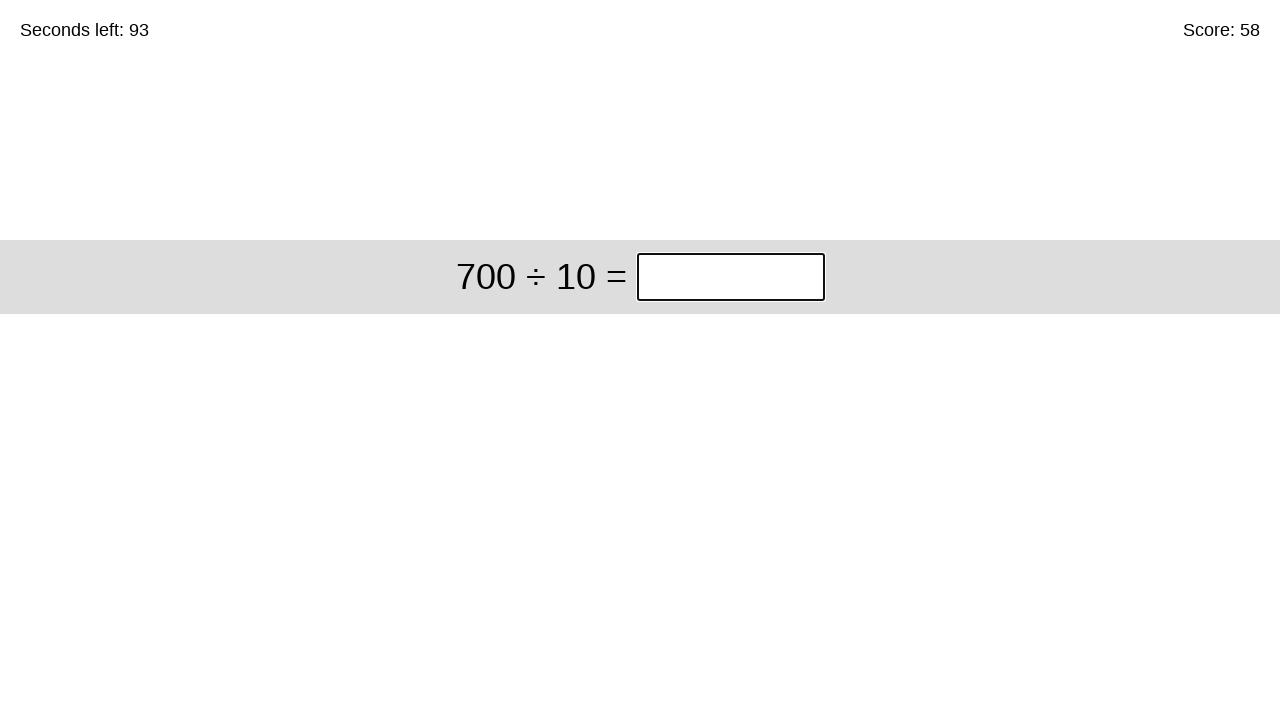

Cleared answer input field for problem: 700 ÷ 10 on input.answer
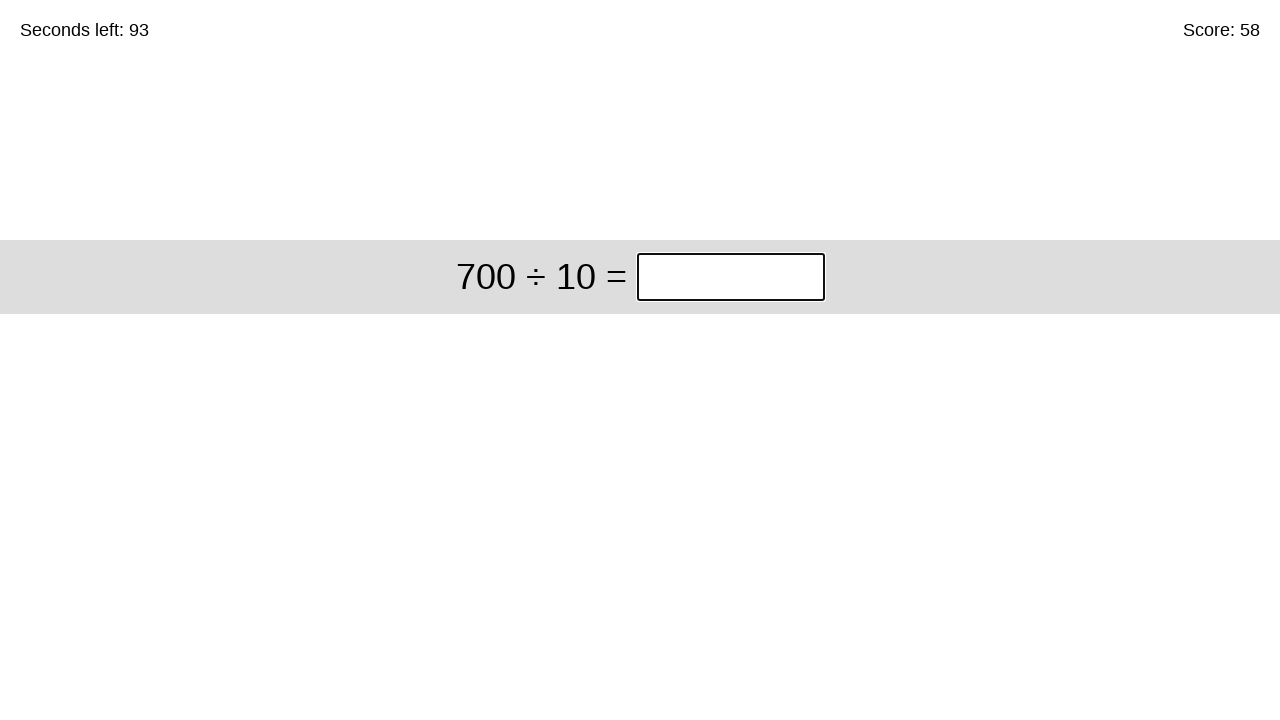

Filled answer '70' for problem: 700 ÷ 10 on input.answer
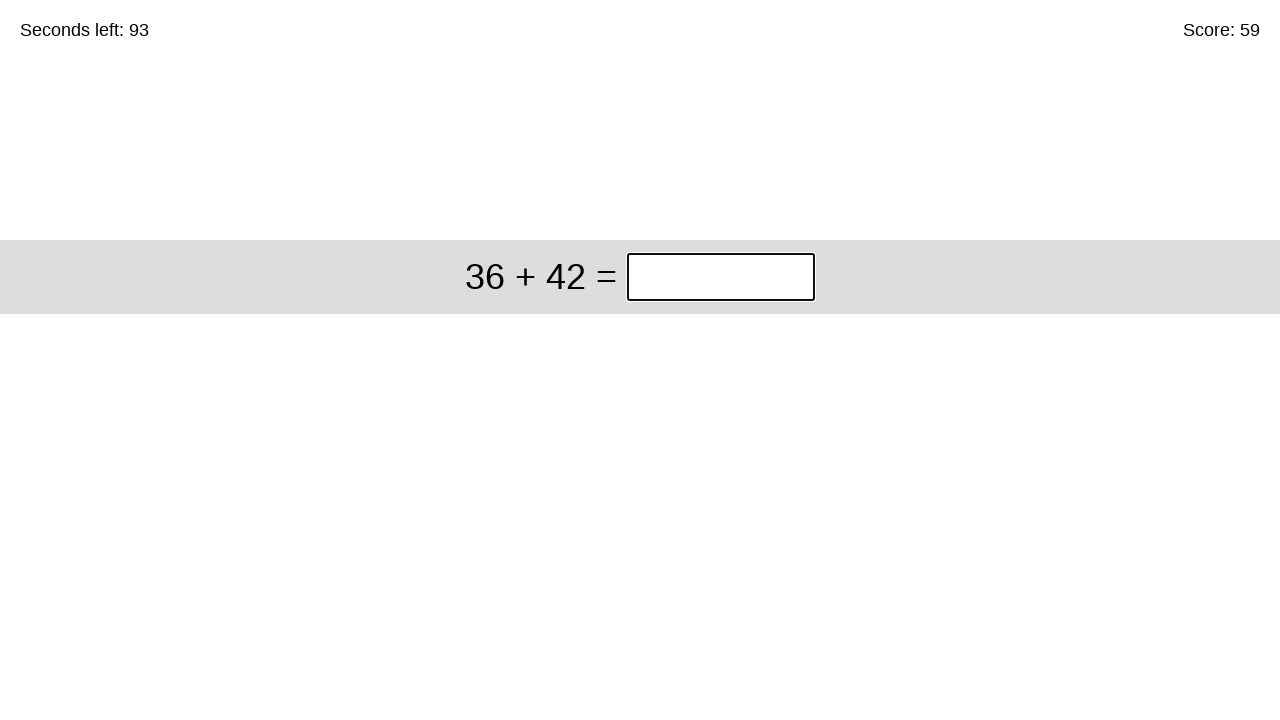

Submitted answer 70 - total problems solved: 59 on input.answer
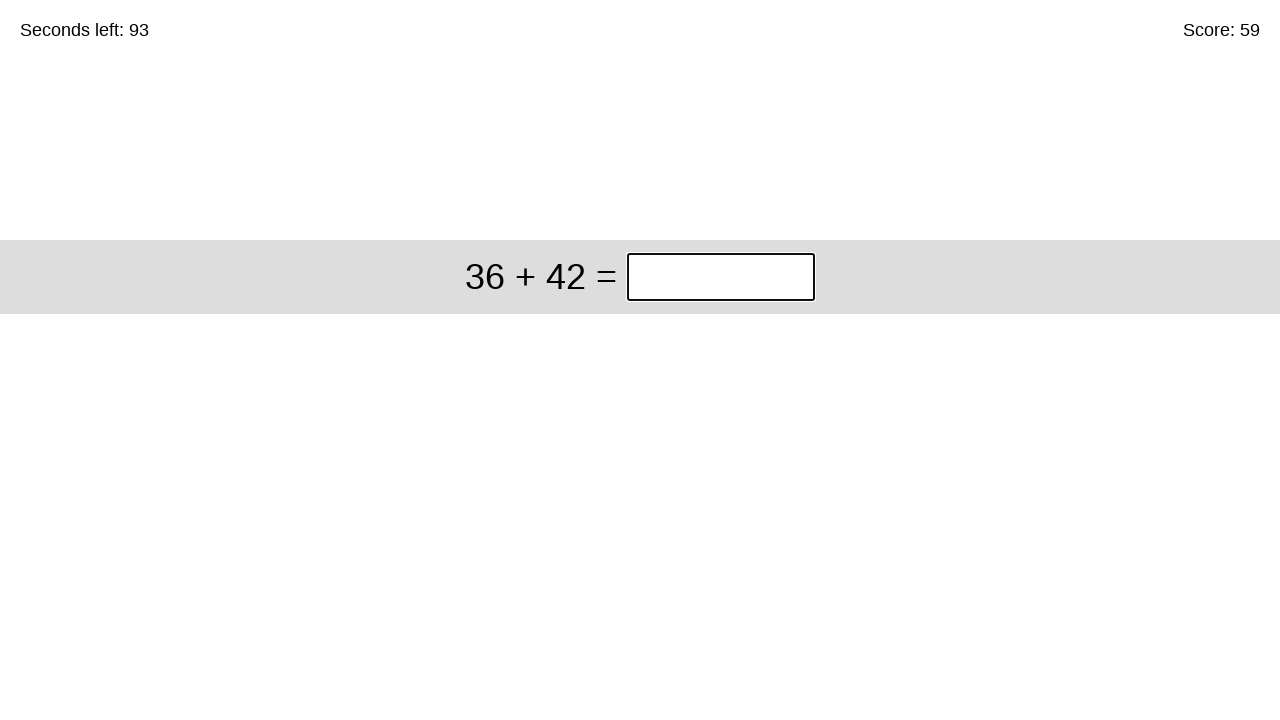

Cleared answer input field for problem: 36 + 42 on input.answer
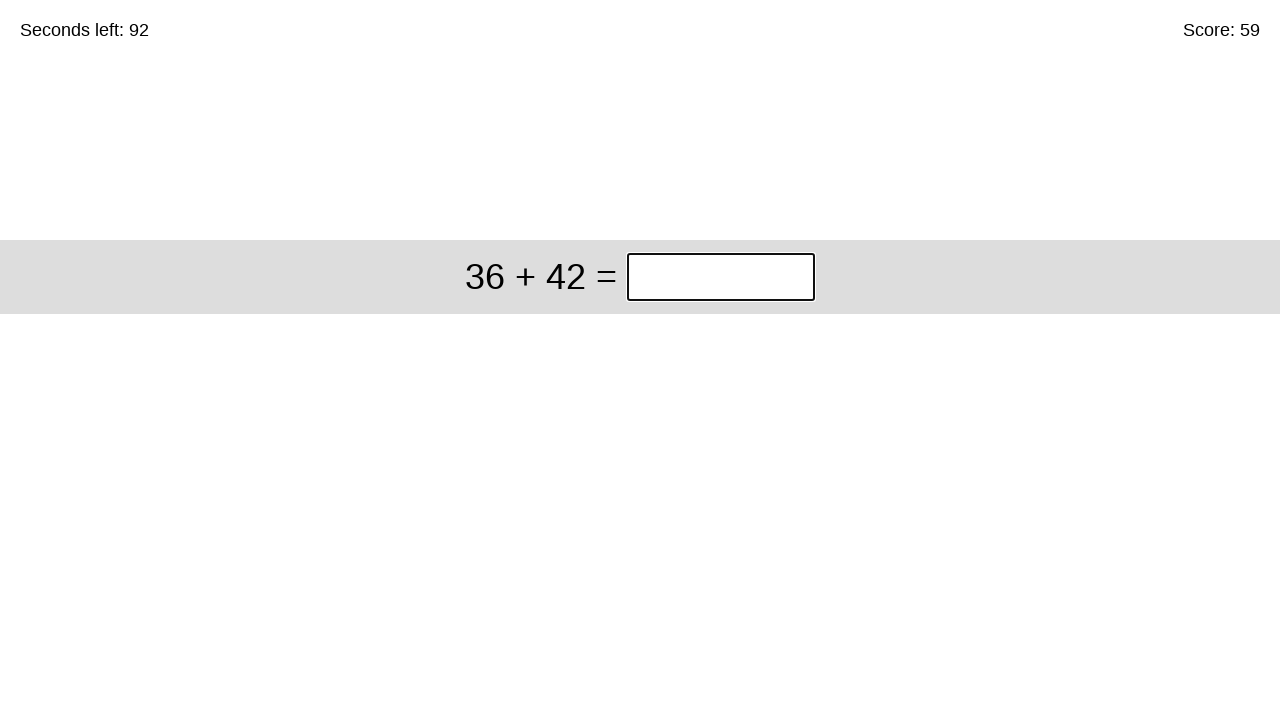

Filled answer '78' for problem: 36 + 42 on input.answer
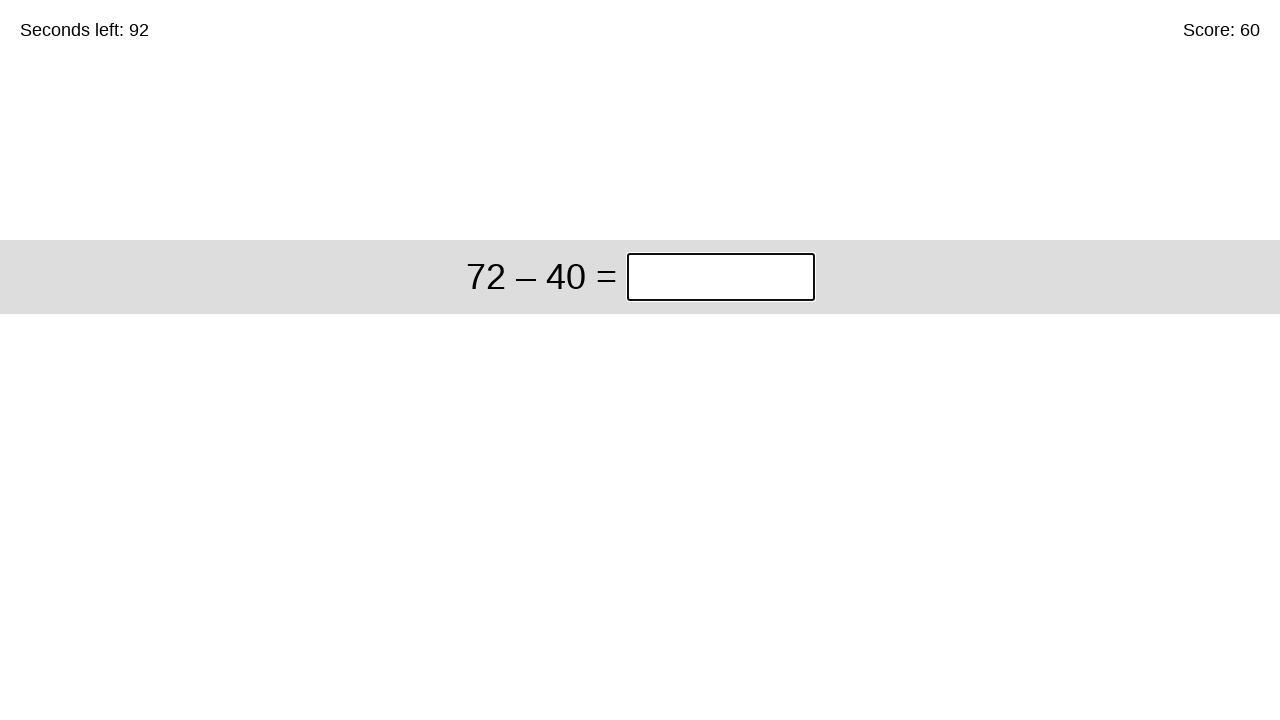

Submitted answer 78 - total problems solved: 60 on input.answer
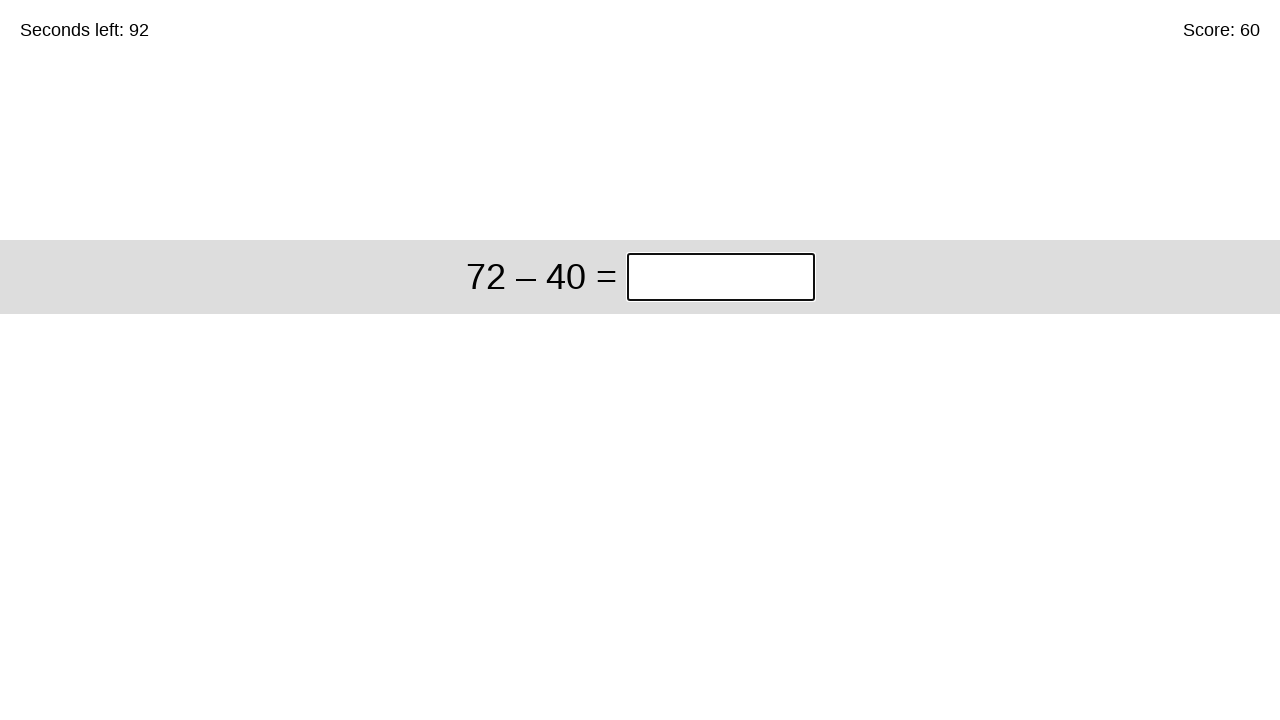

Cleared answer input field for problem: 72 – 40 on input.answer
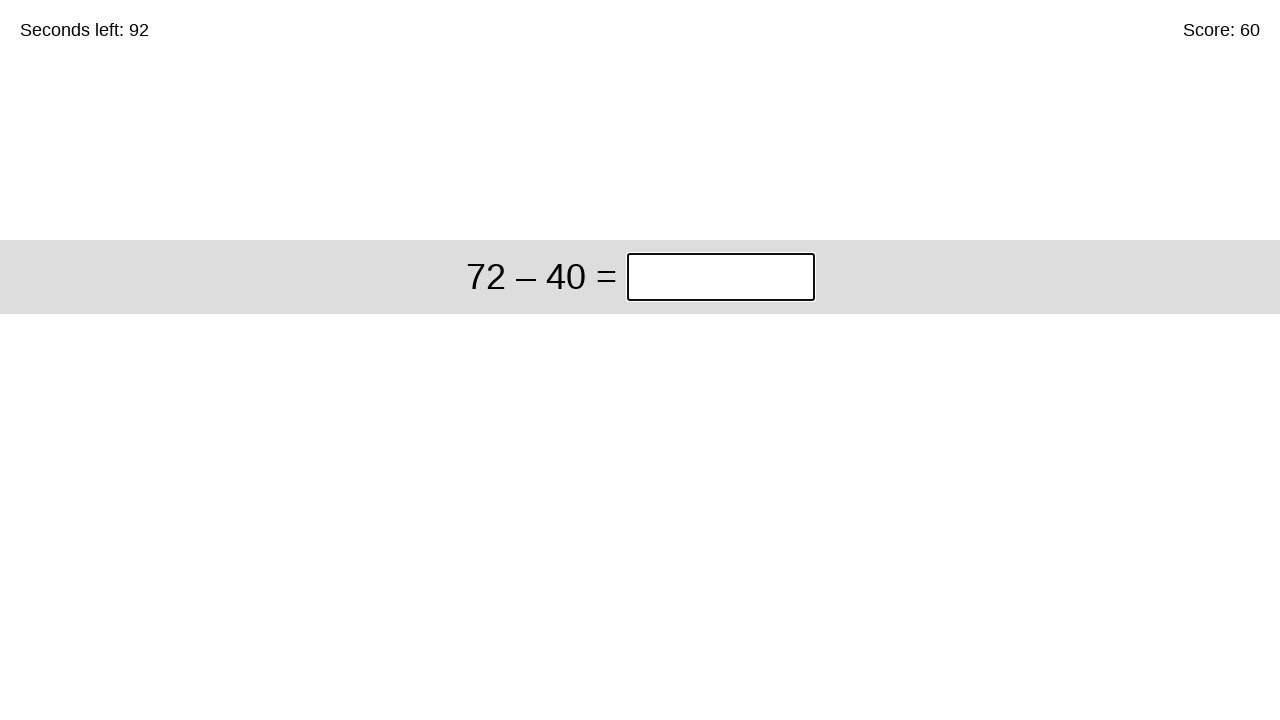

Filled answer '32' for problem: 72 – 40 on input.answer
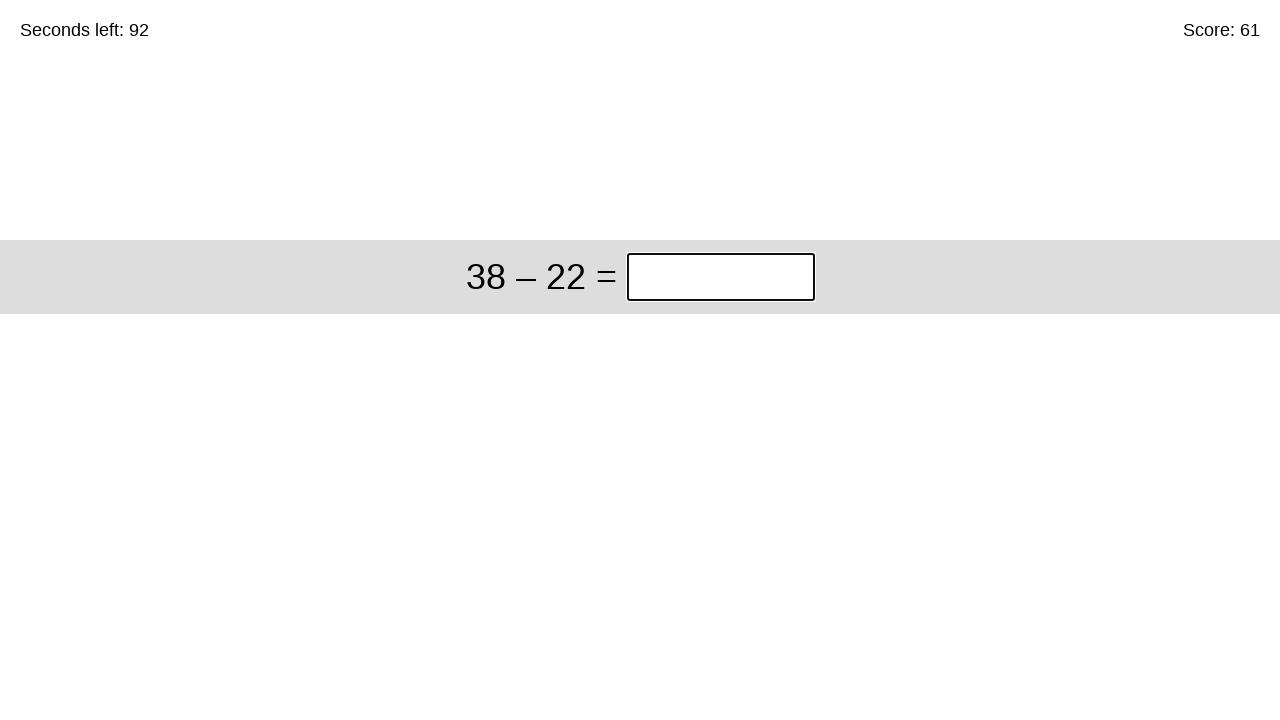

Submitted answer 32 - total problems solved: 61 on input.answer
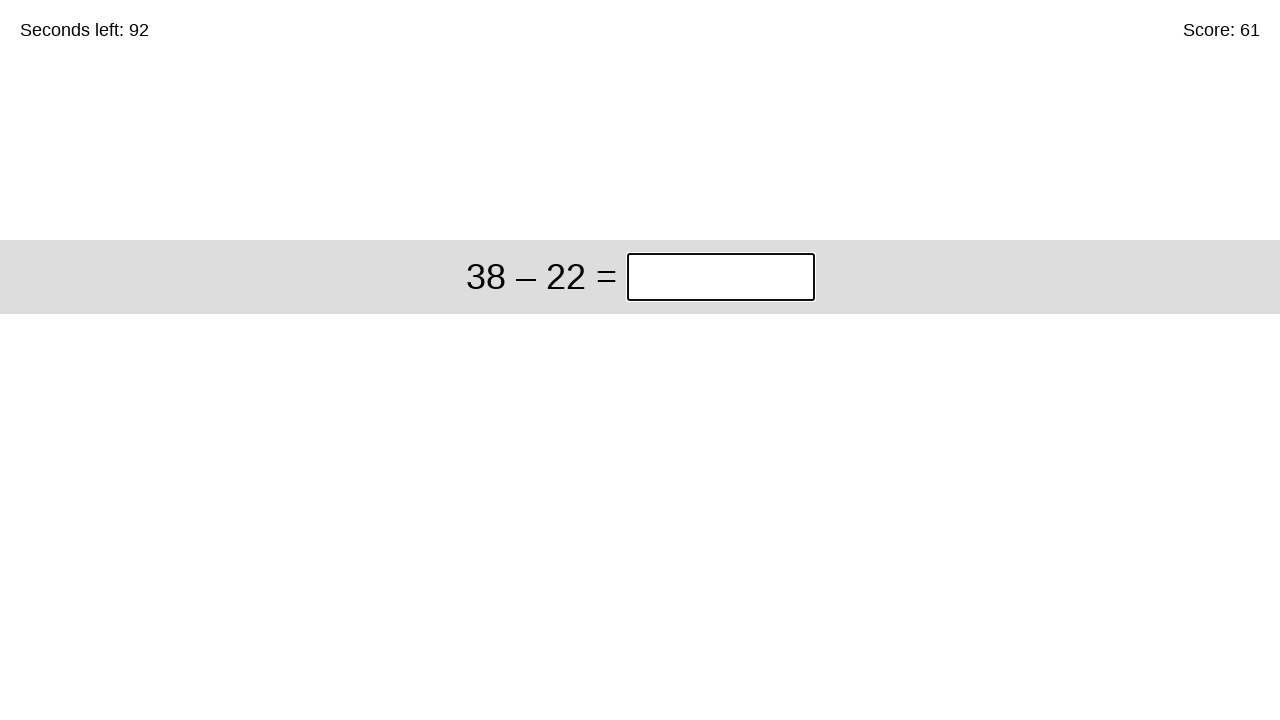

Cleared answer input field for problem: 38 – 22 on input.answer
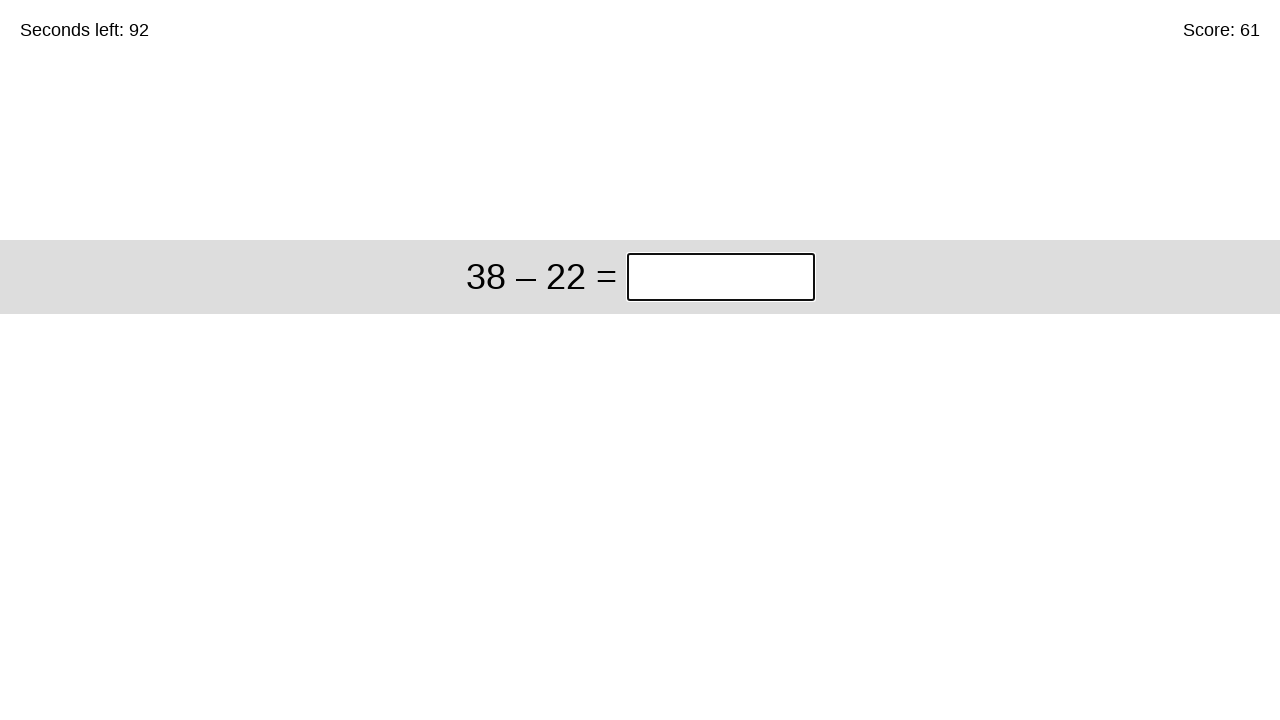

Filled answer '16' for problem: 38 – 22 on input.answer
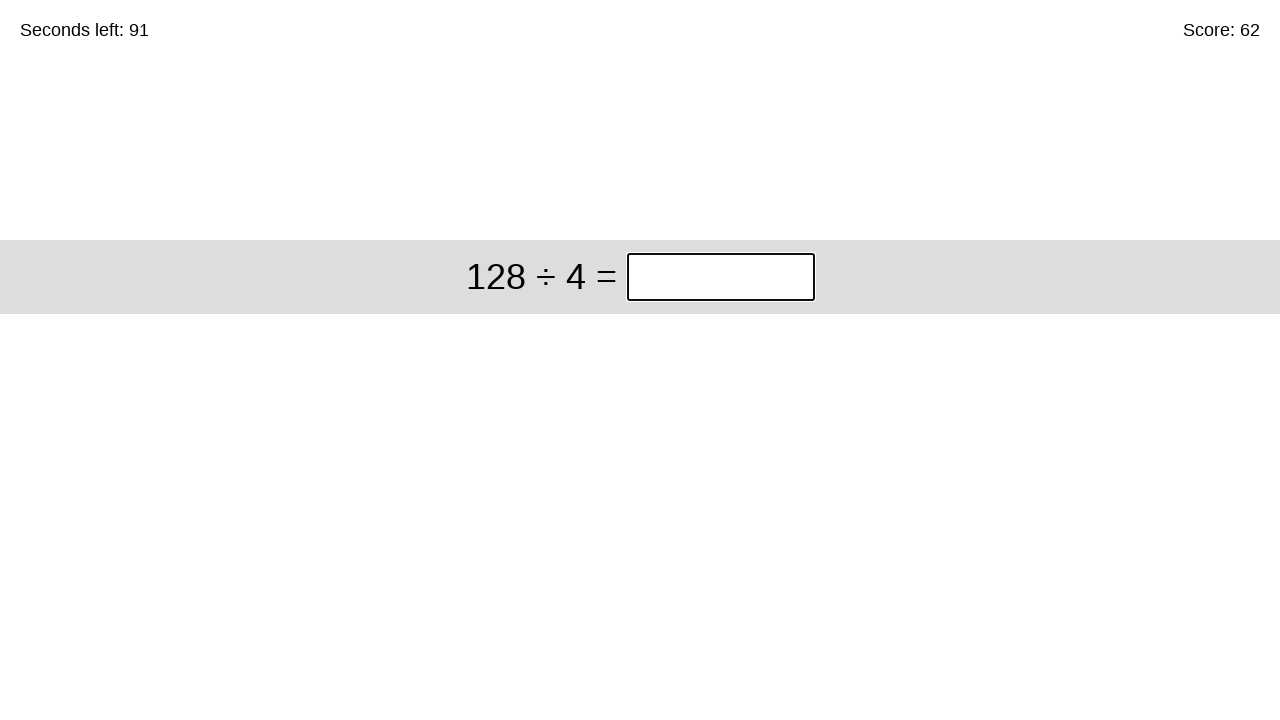

Submitted answer 16 - total problems solved: 62 on input.answer
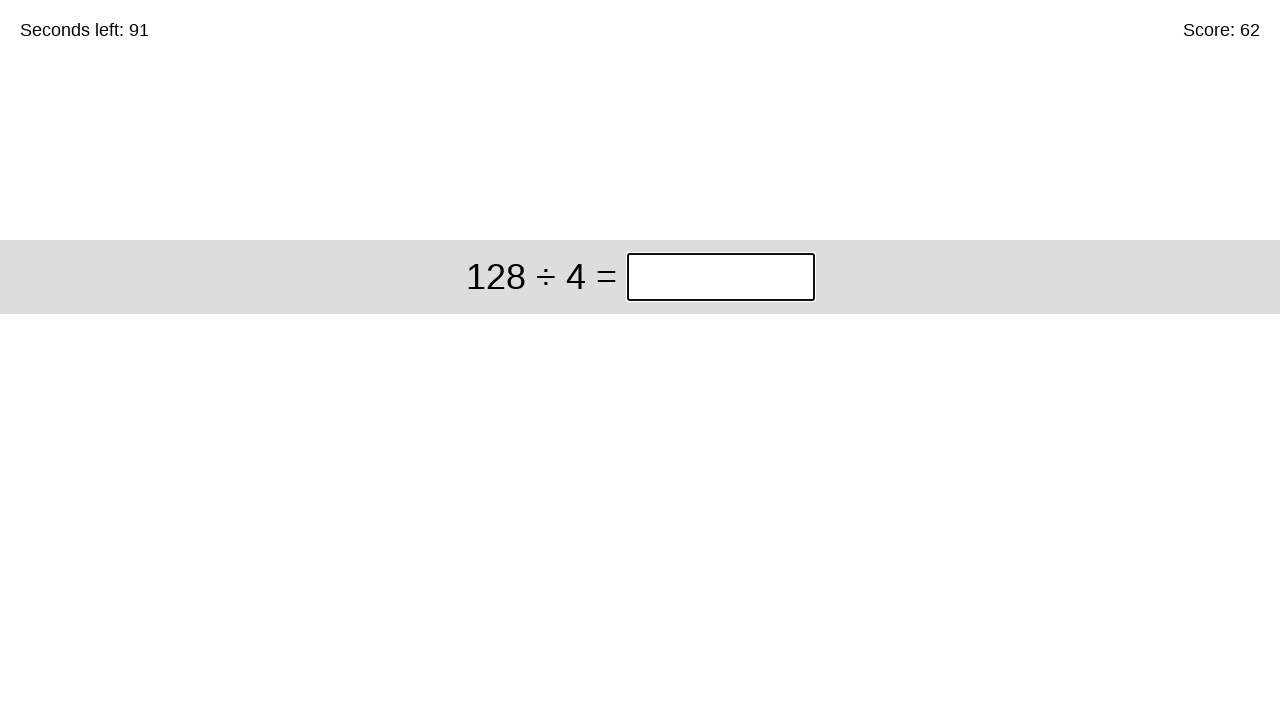

Cleared answer input field for problem: 128 ÷ 4 on input.answer
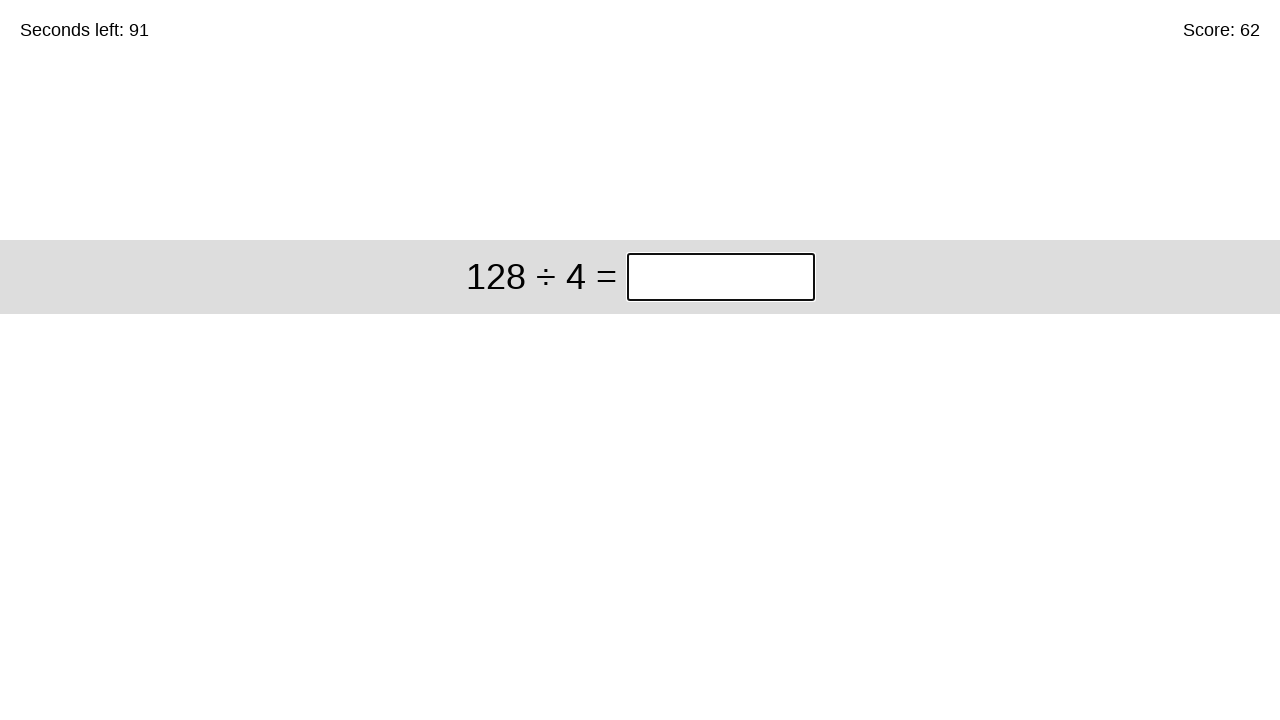

Filled answer '32' for problem: 128 ÷ 4 on input.answer
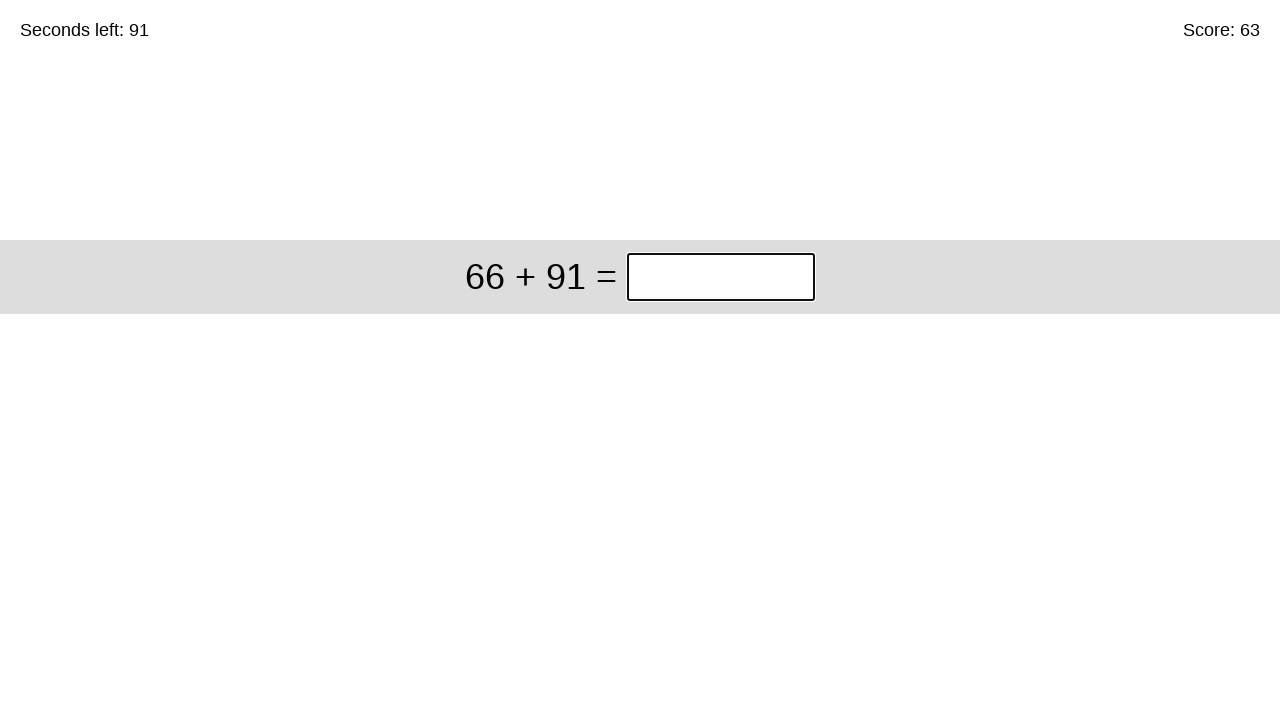

Submitted answer 32 - total problems solved: 63 on input.answer
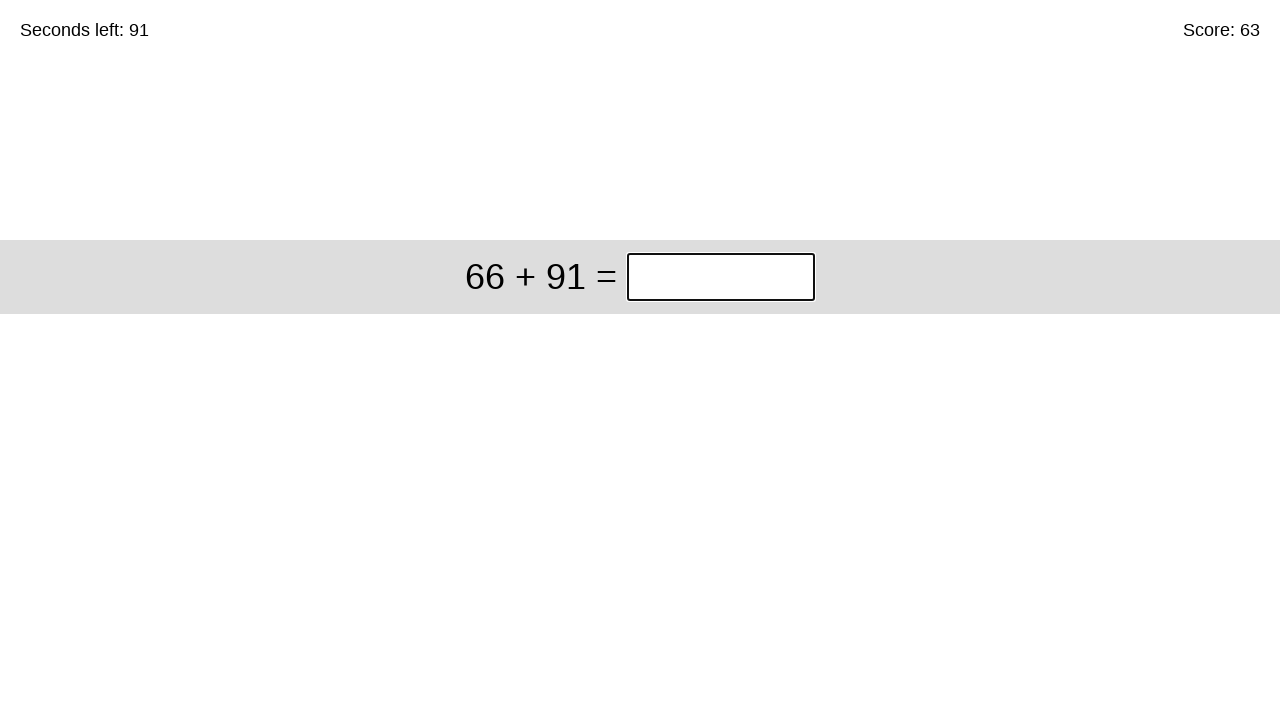

Cleared answer input field for problem: 66 + 91 on input.answer
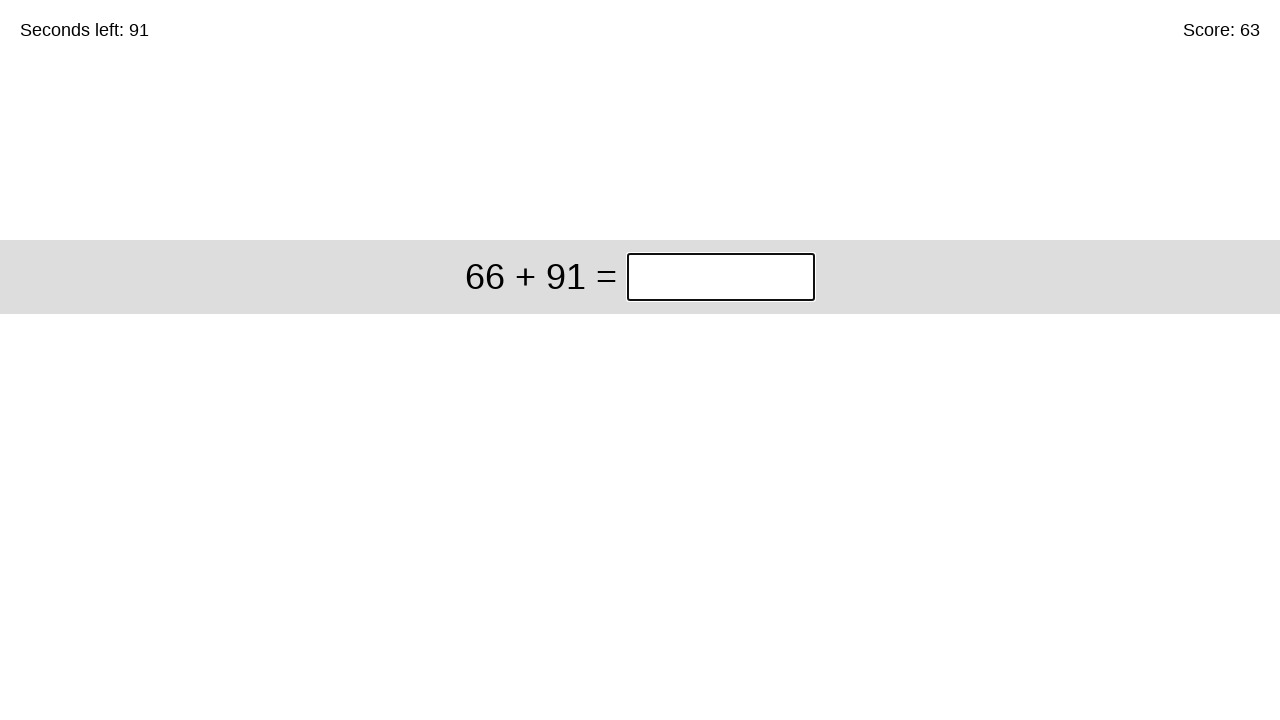

Filled answer '157' for problem: 66 + 91 on input.answer
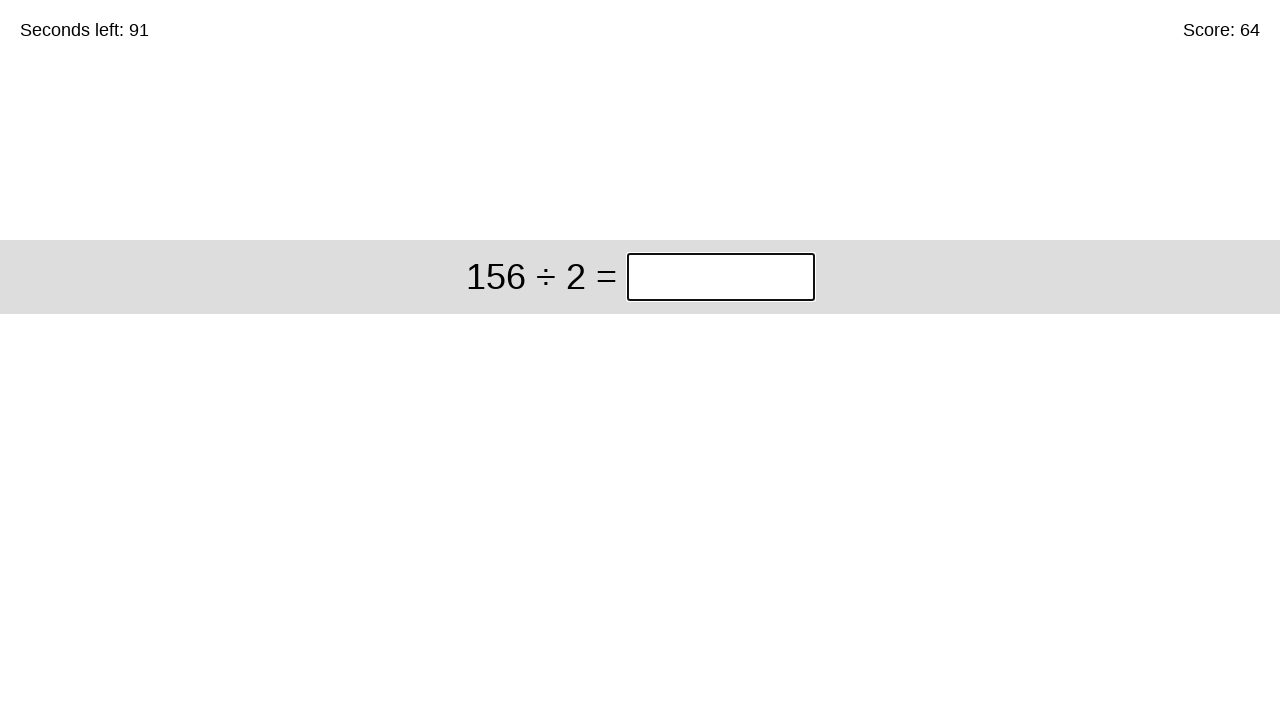

Submitted answer 157 - total problems solved: 64 on input.answer
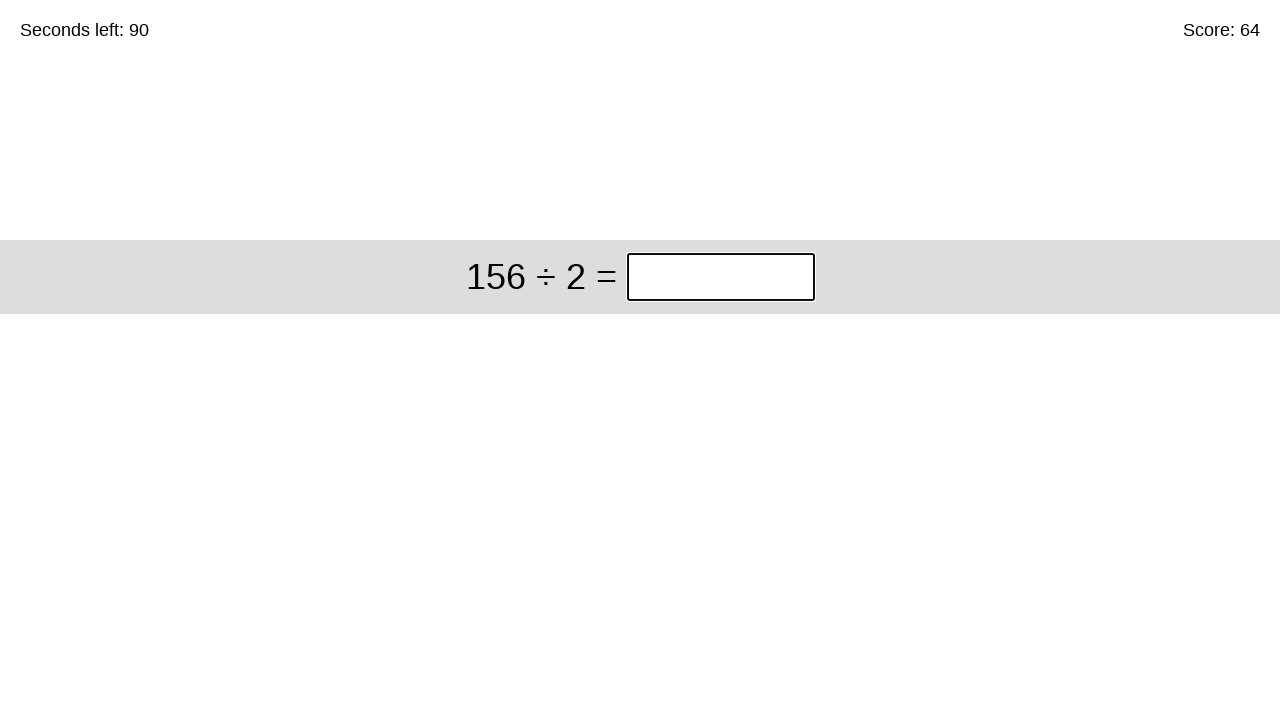

Cleared answer input field for problem: 156 ÷ 2 on input.answer
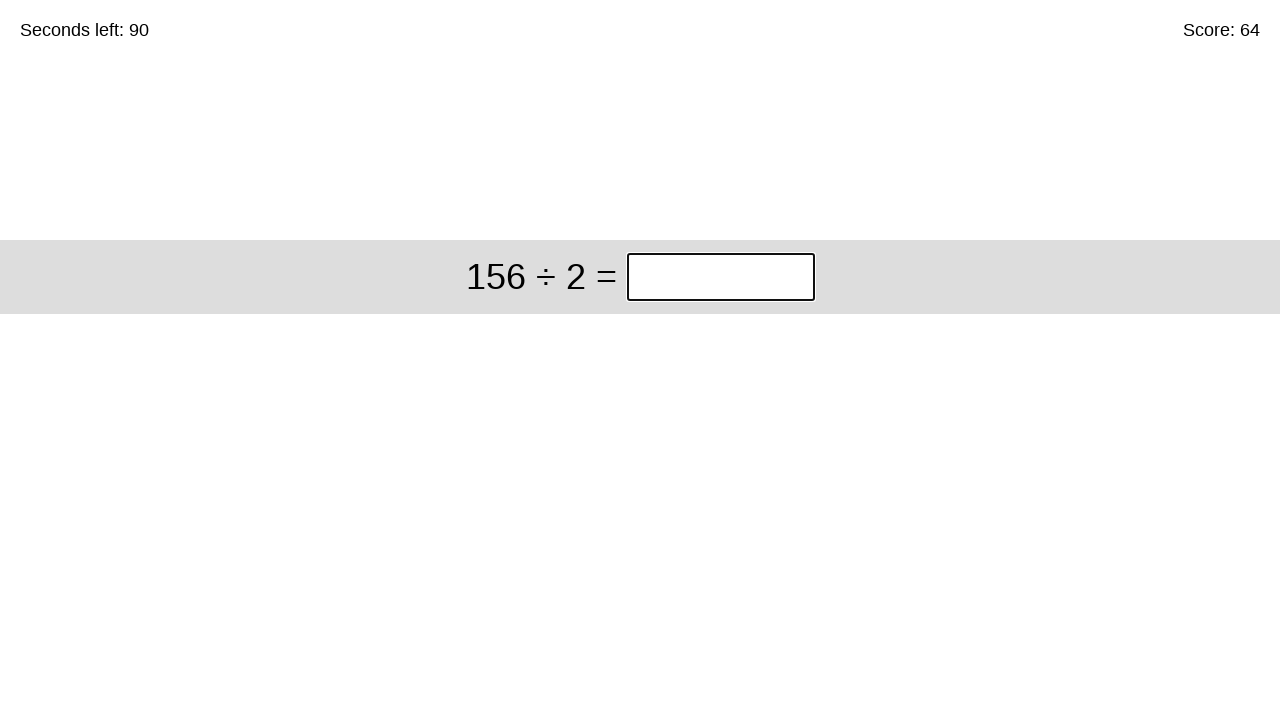

Filled answer '78' for problem: 156 ÷ 2 on input.answer
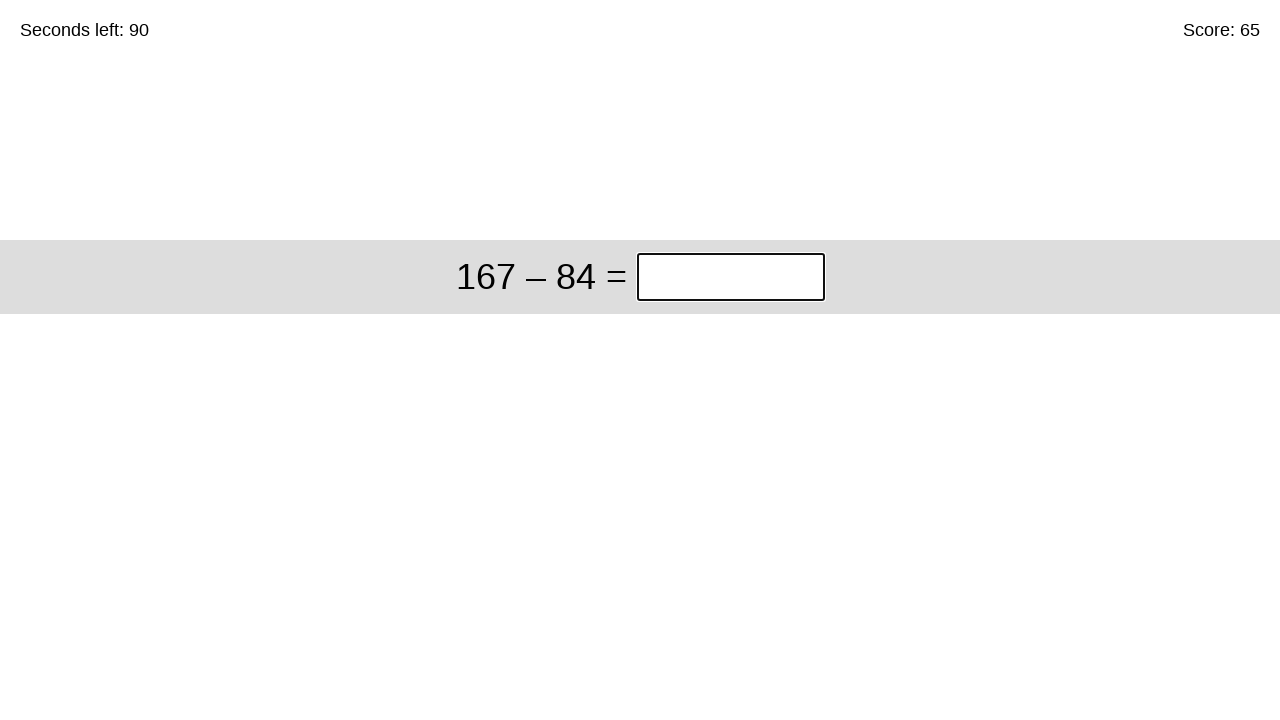

Submitted answer 78 - total problems solved: 65 on input.answer
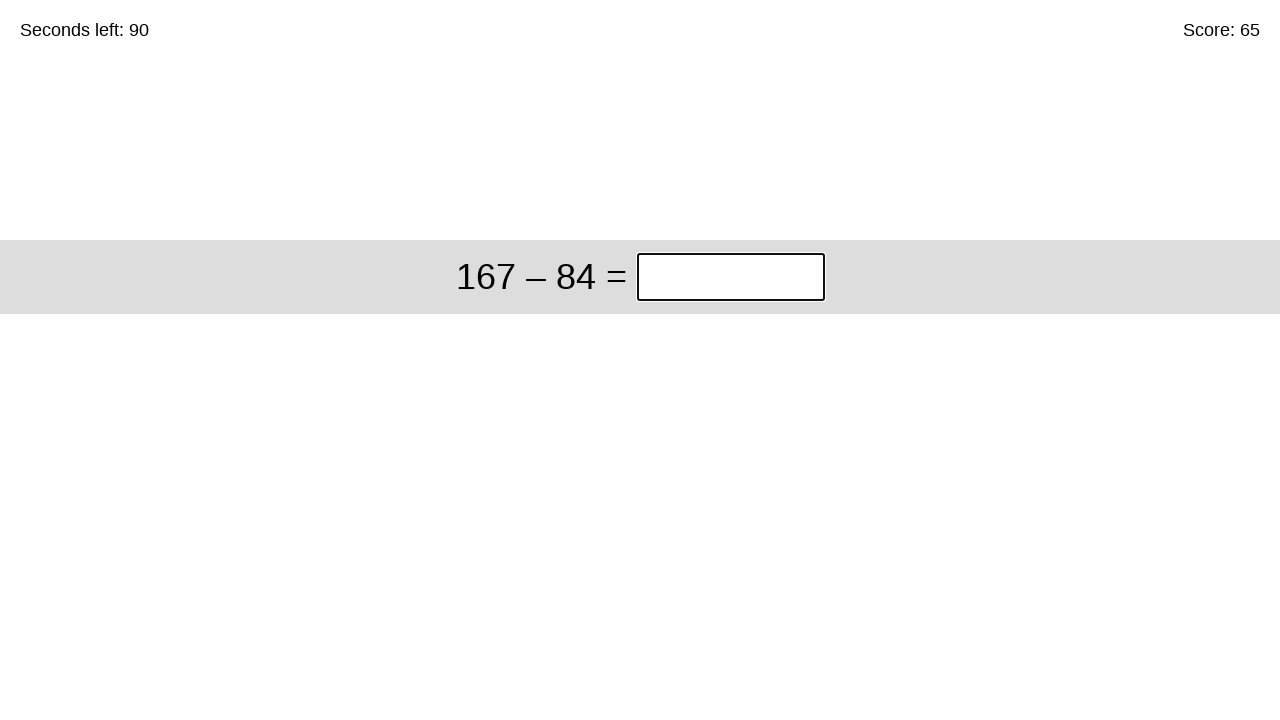

Cleared answer input field for problem: 167 – 84 on input.answer
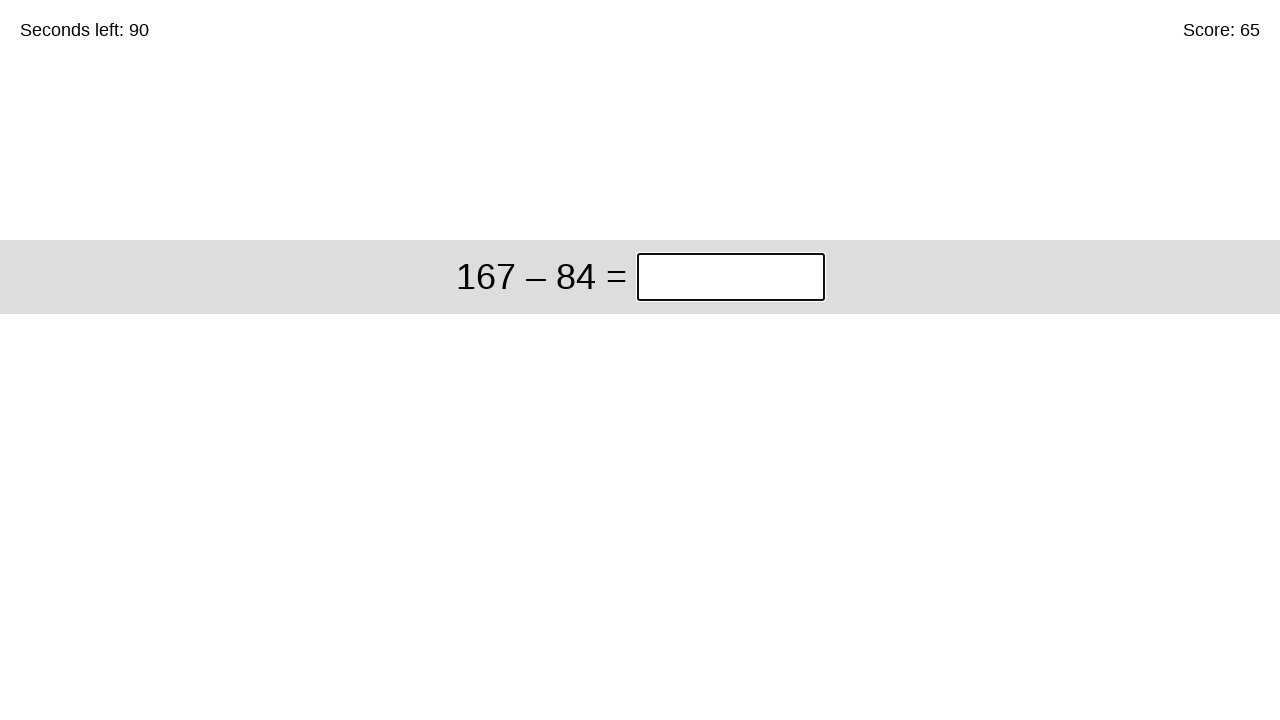

Filled answer '83' for problem: 167 – 84 on input.answer
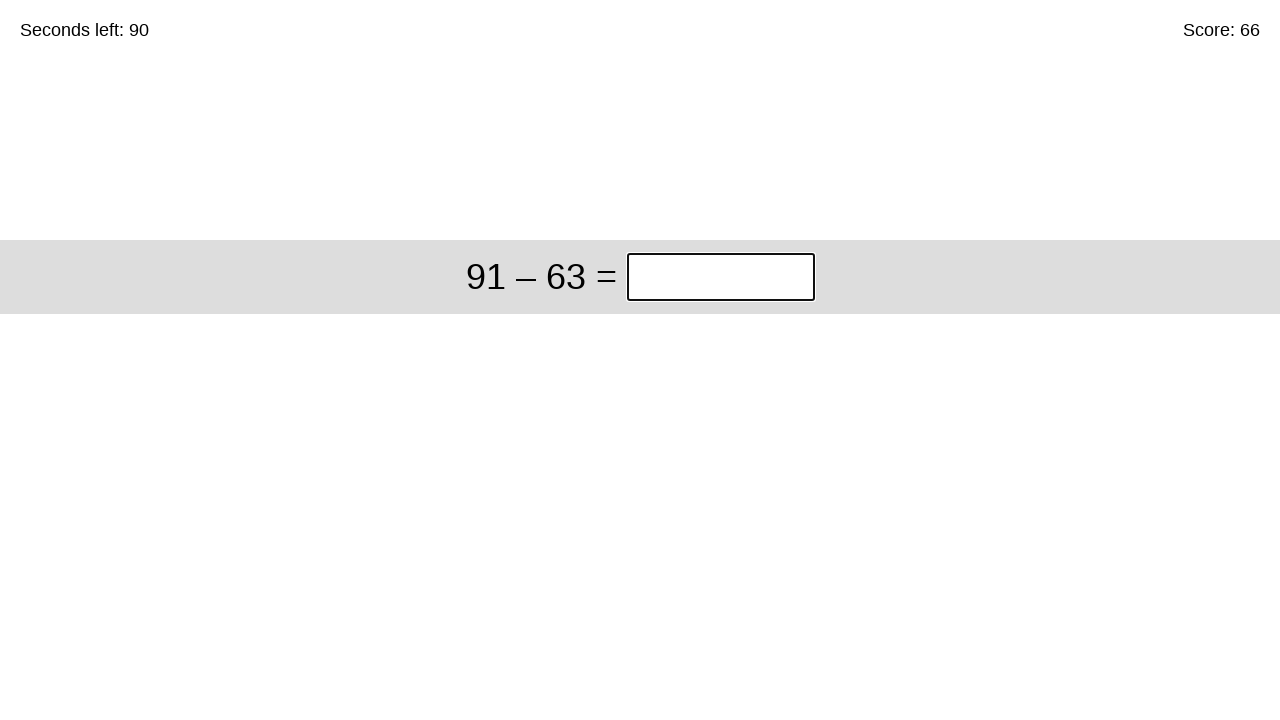

Submitted answer 83 - total problems solved: 66 on input.answer
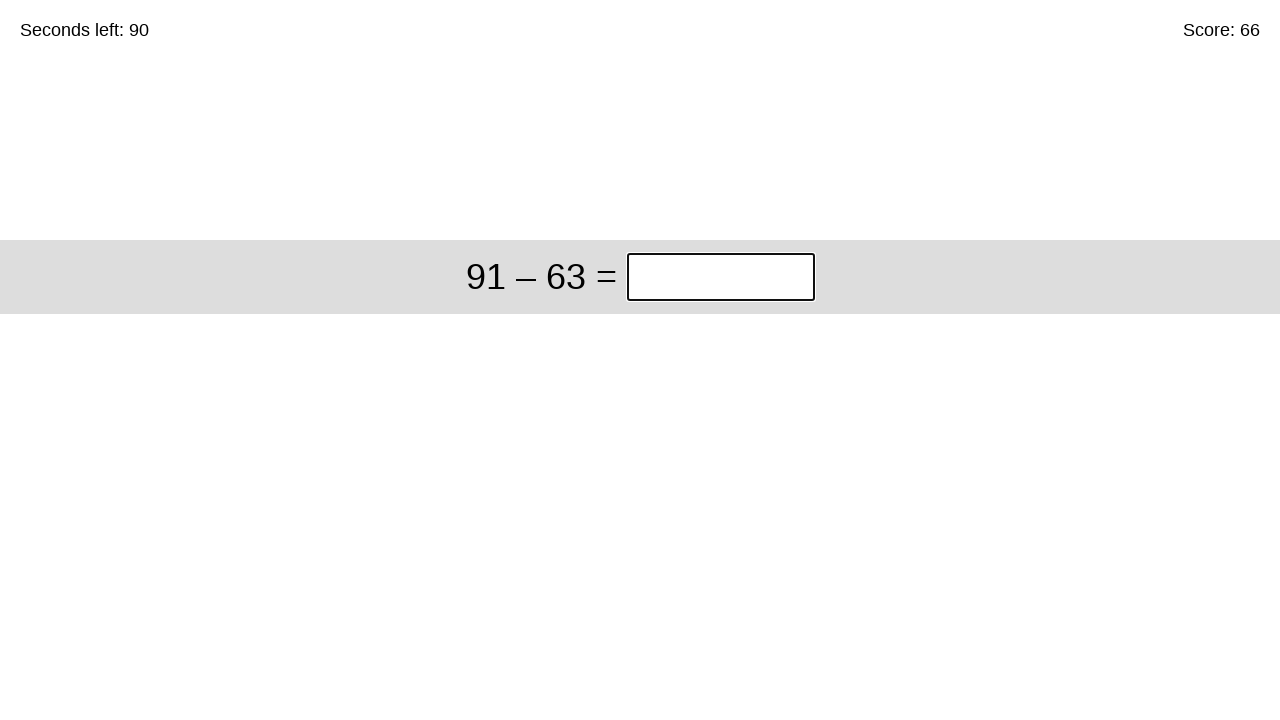

Cleared answer input field for problem: 91 – 63 on input.answer
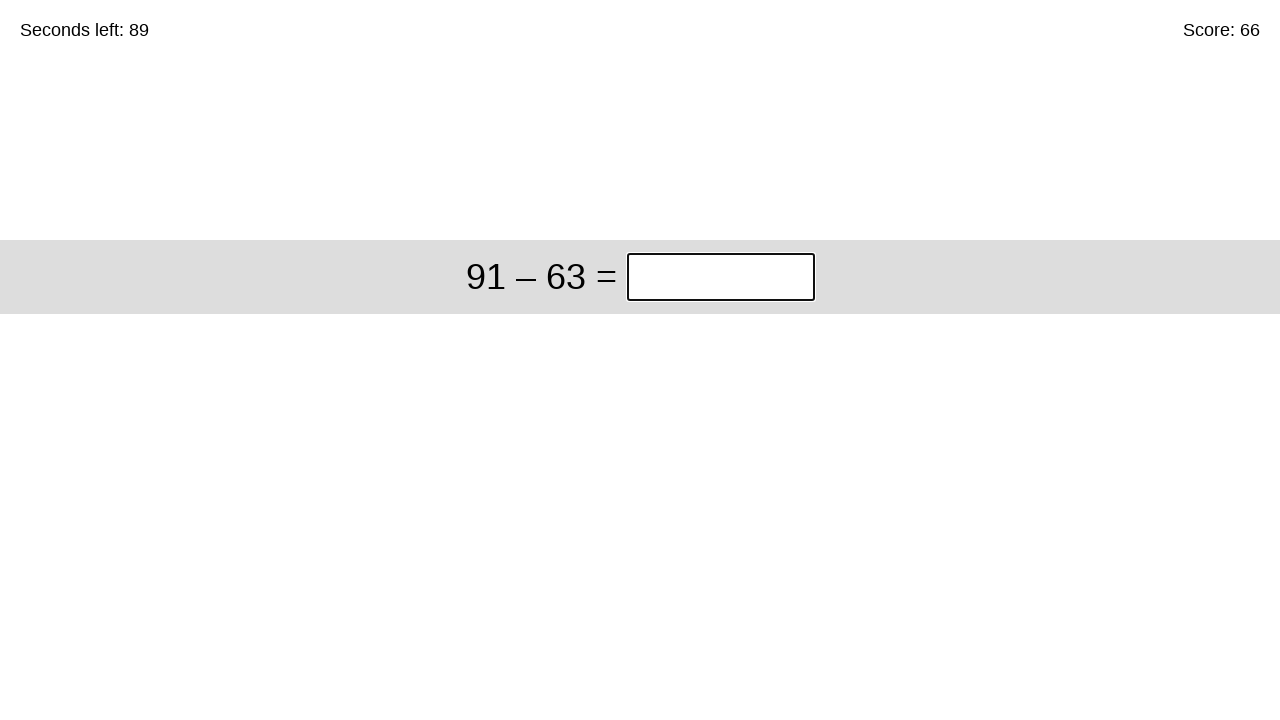

Filled answer '28' for problem: 91 – 63 on input.answer
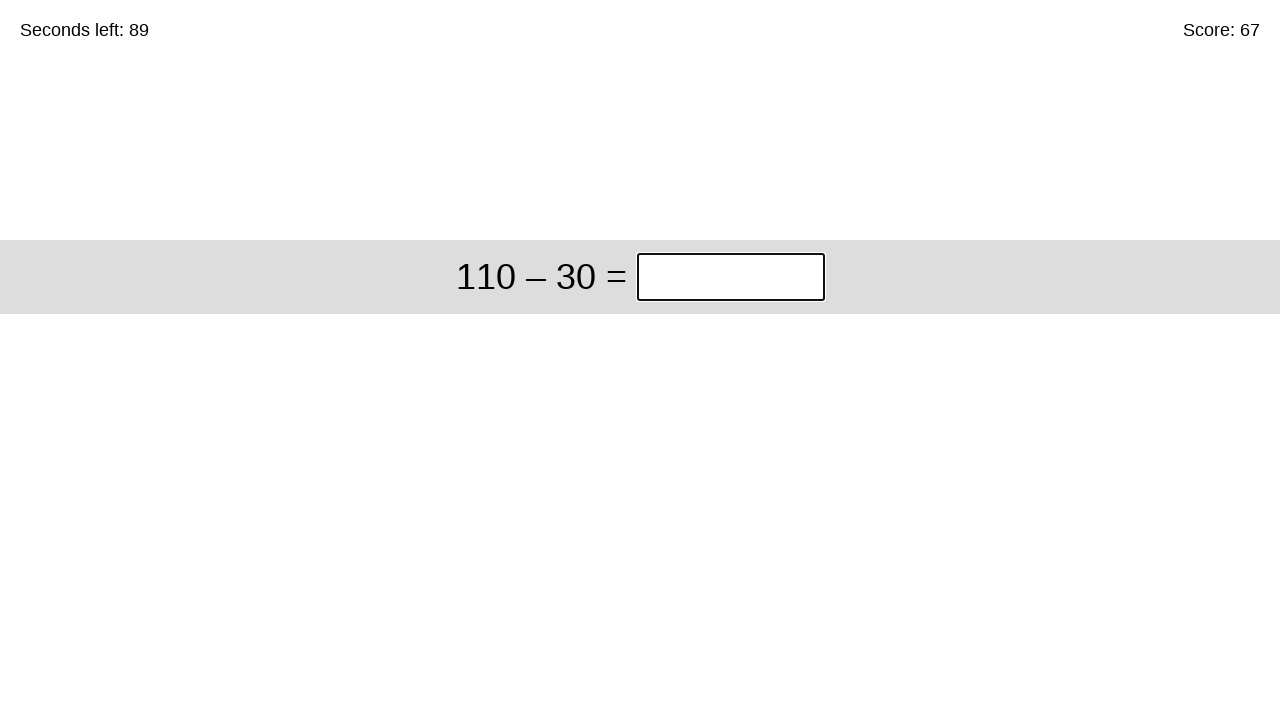

Submitted answer 28 - total problems solved: 67 on input.answer
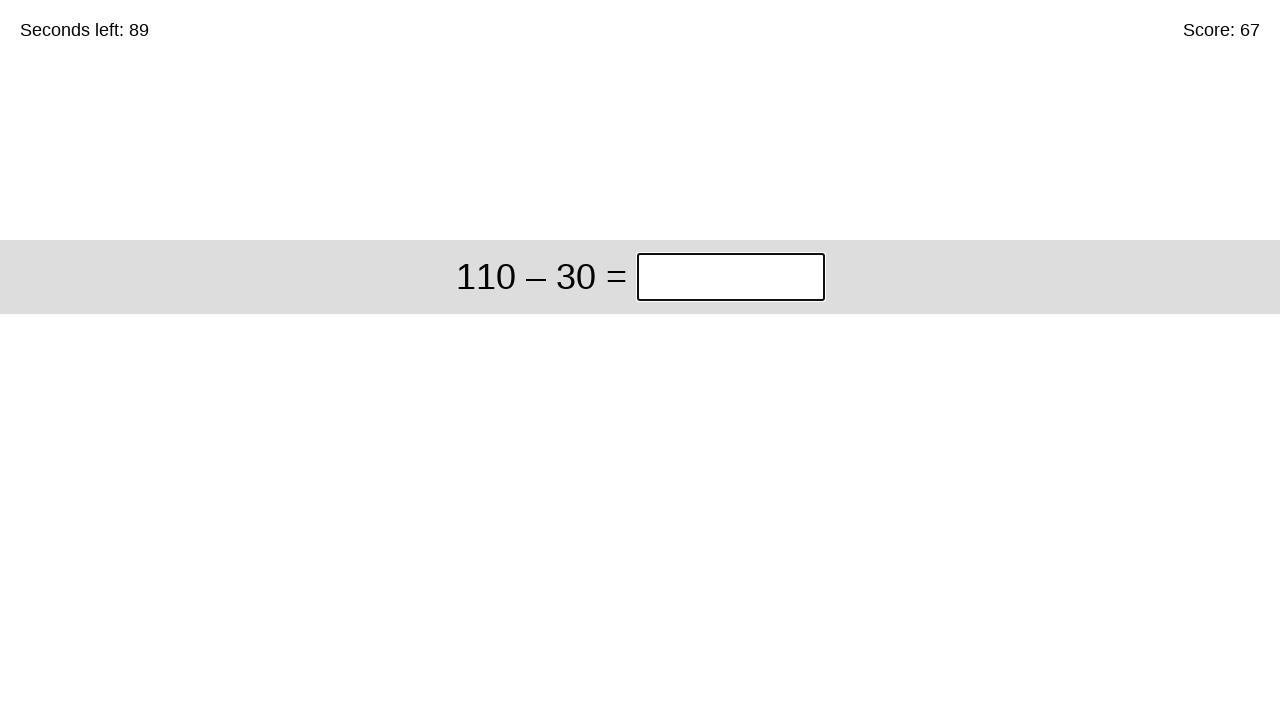

Cleared answer input field for problem: 110 – 30 on input.answer
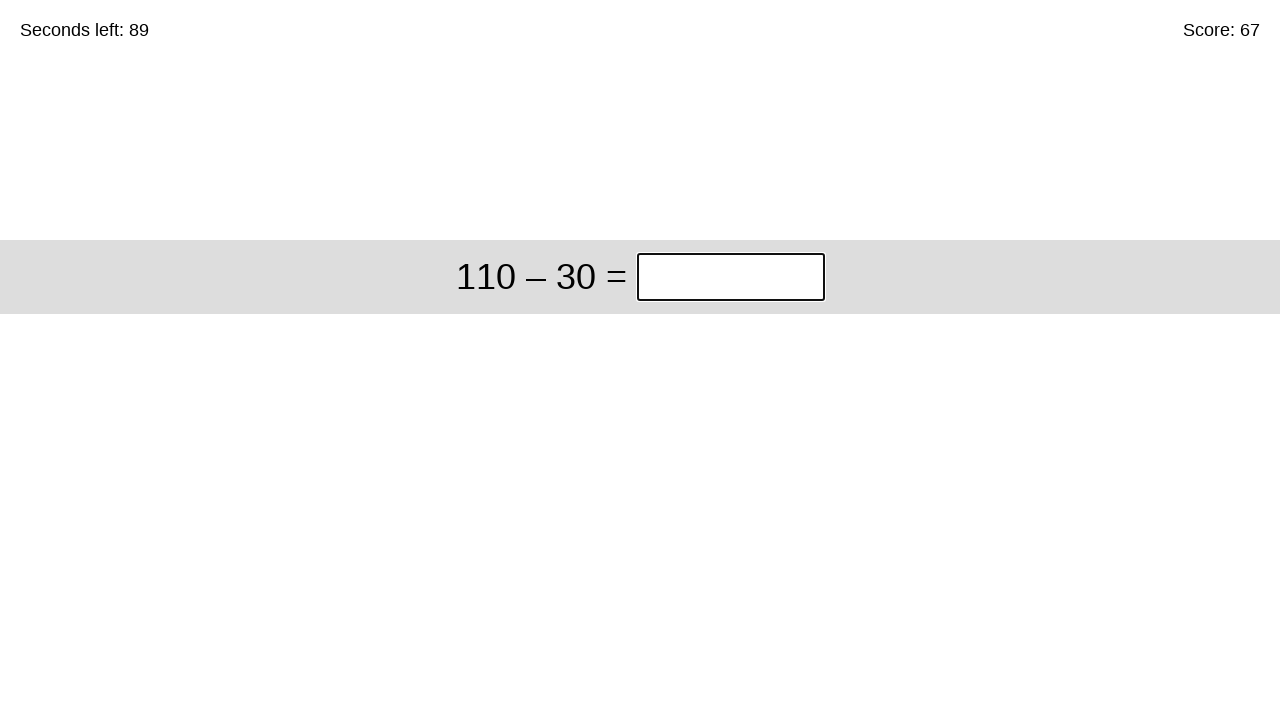

Filled answer '80' for problem: 110 – 30 on input.answer
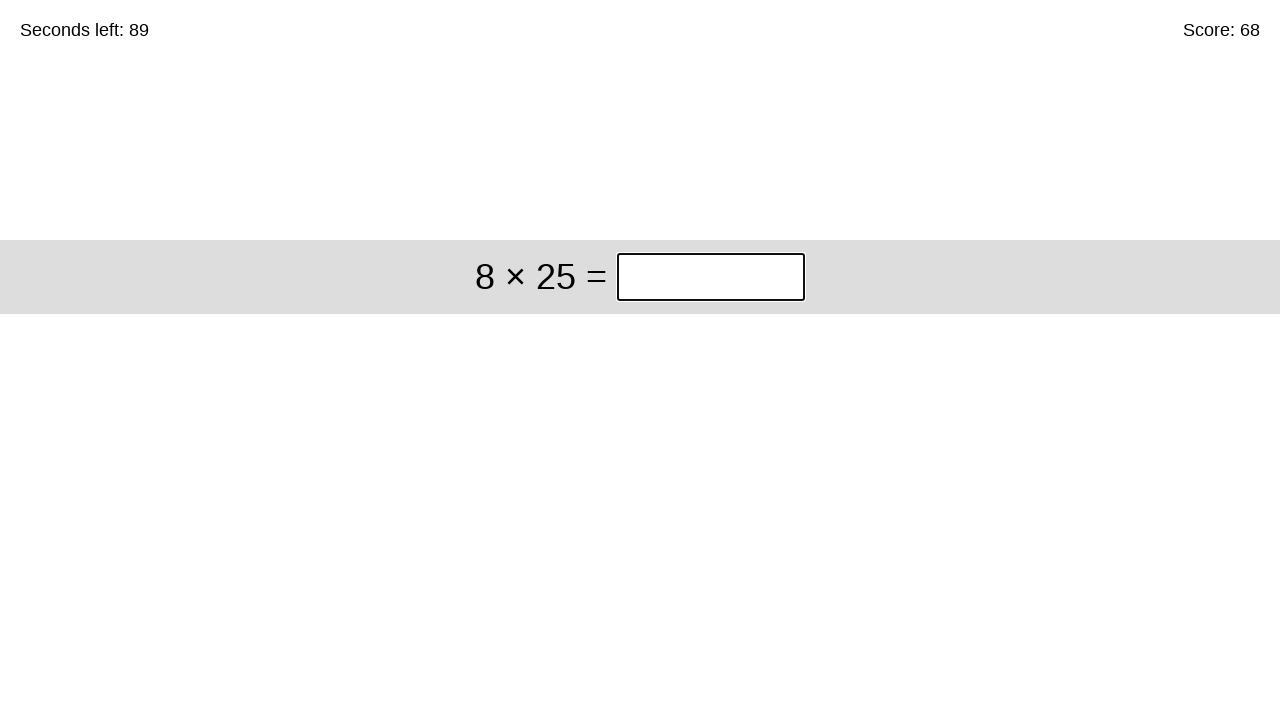

Submitted answer 80 - total problems solved: 68 on input.answer
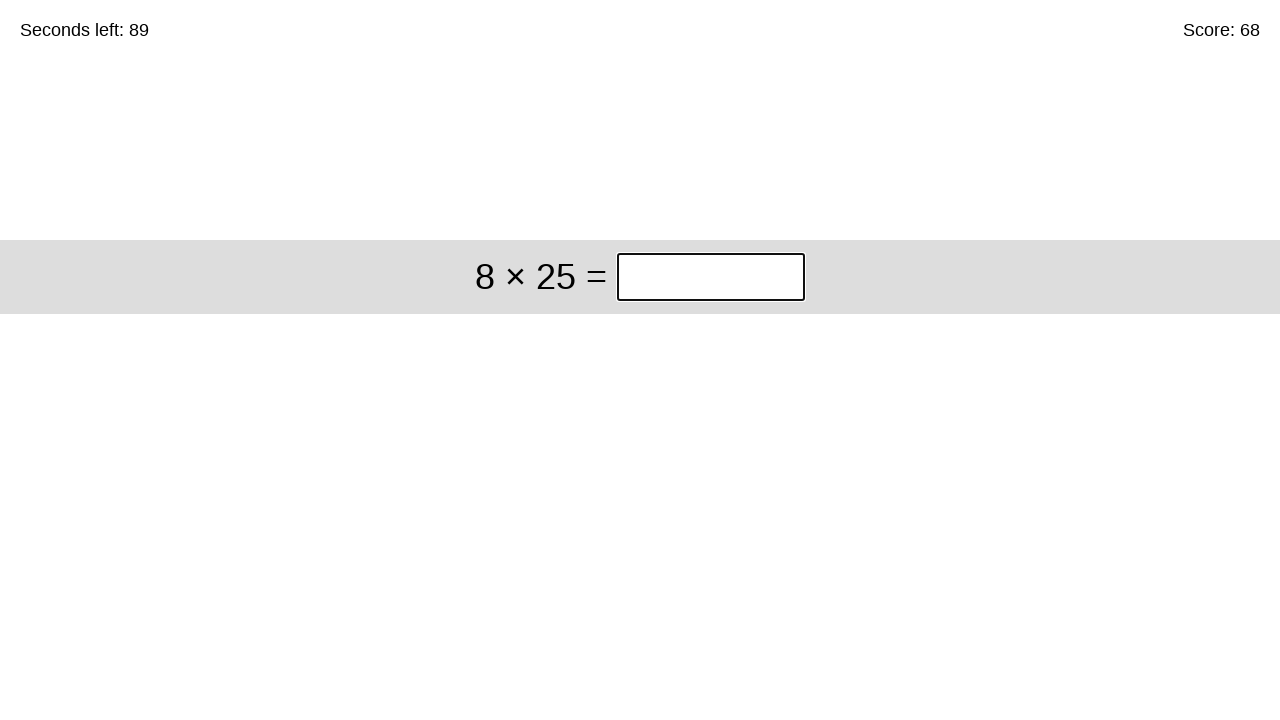

Cleared answer input field for problem: 8 × 25 on input.answer
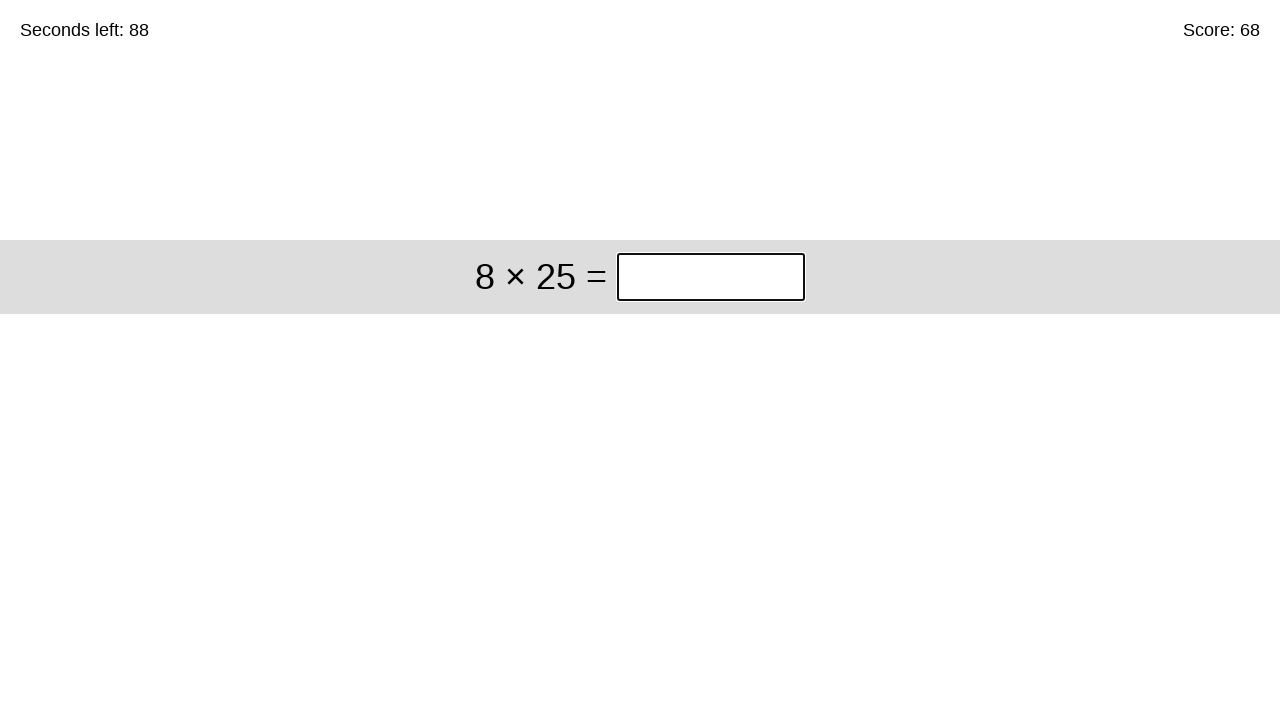

Filled answer '200' for problem: 8 × 25 on input.answer
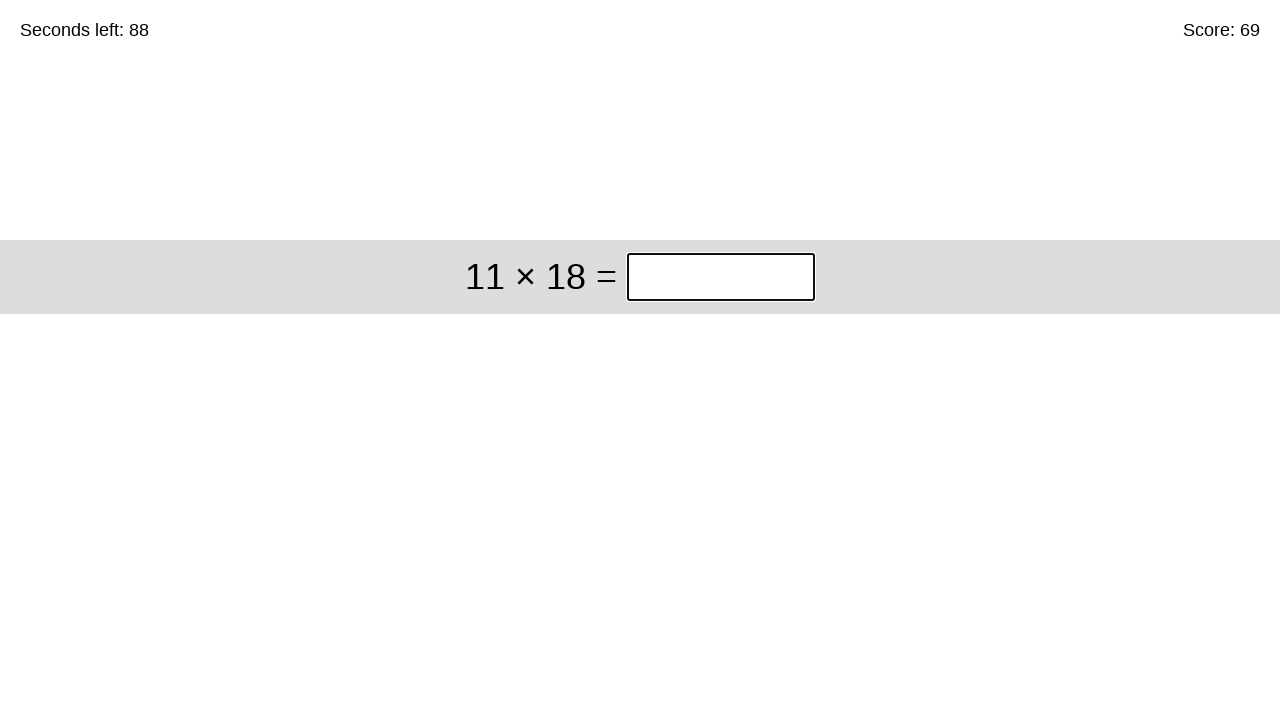

Submitted answer 200 - total problems solved: 69 on input.answer
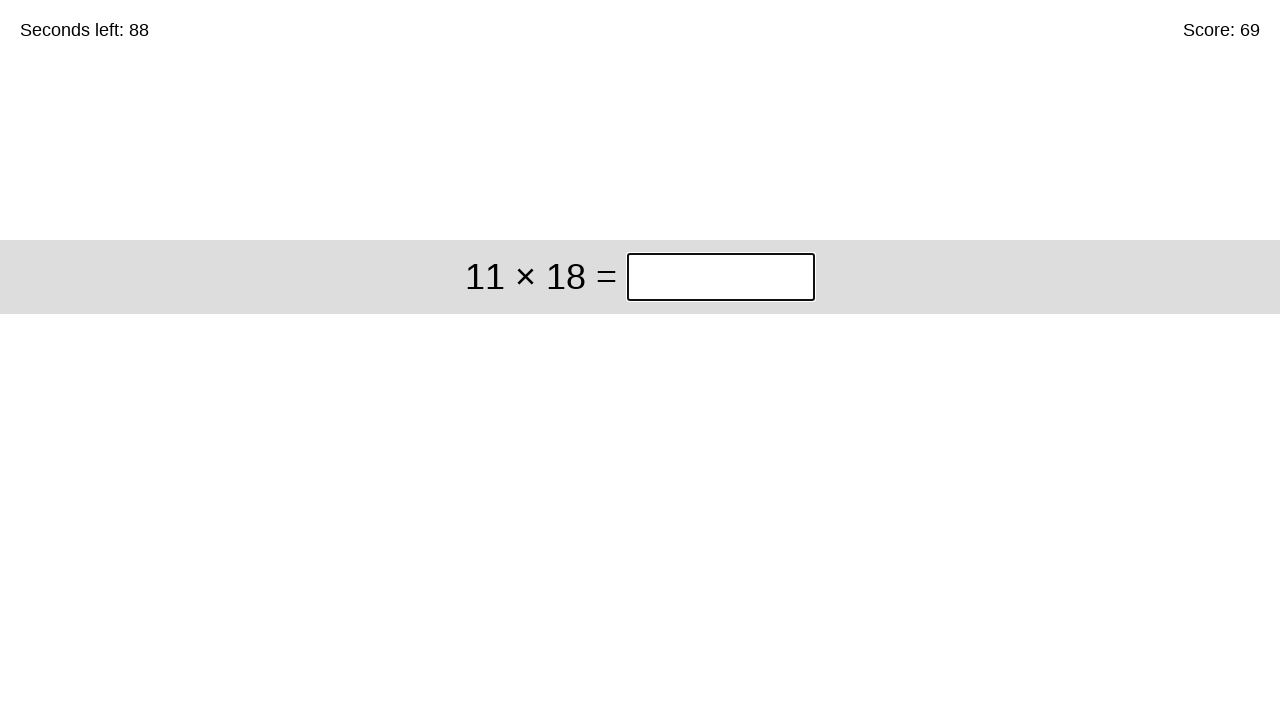

Cleared answer input field for problem: 11 × 18 on input.answer
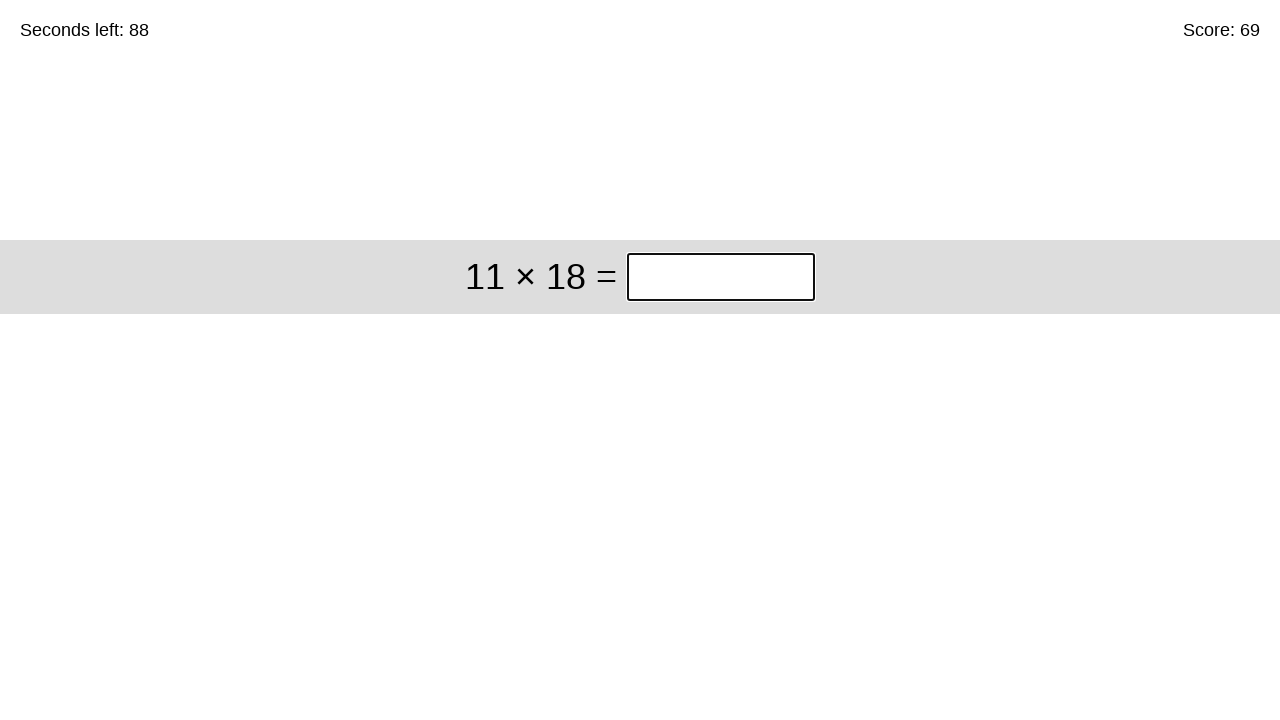

Filled answer '198' for problem: 11 × 18 on input.answer
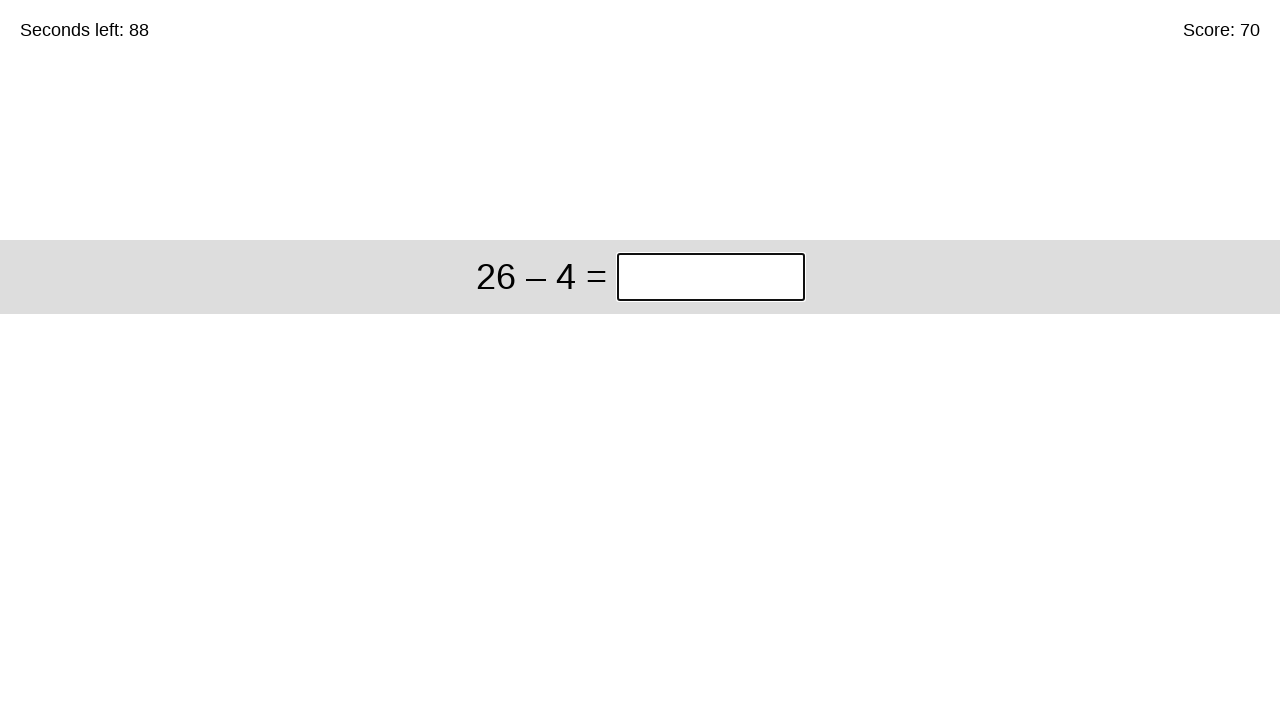

Submitted answer 198 - total problems solved: 70 on input.answer
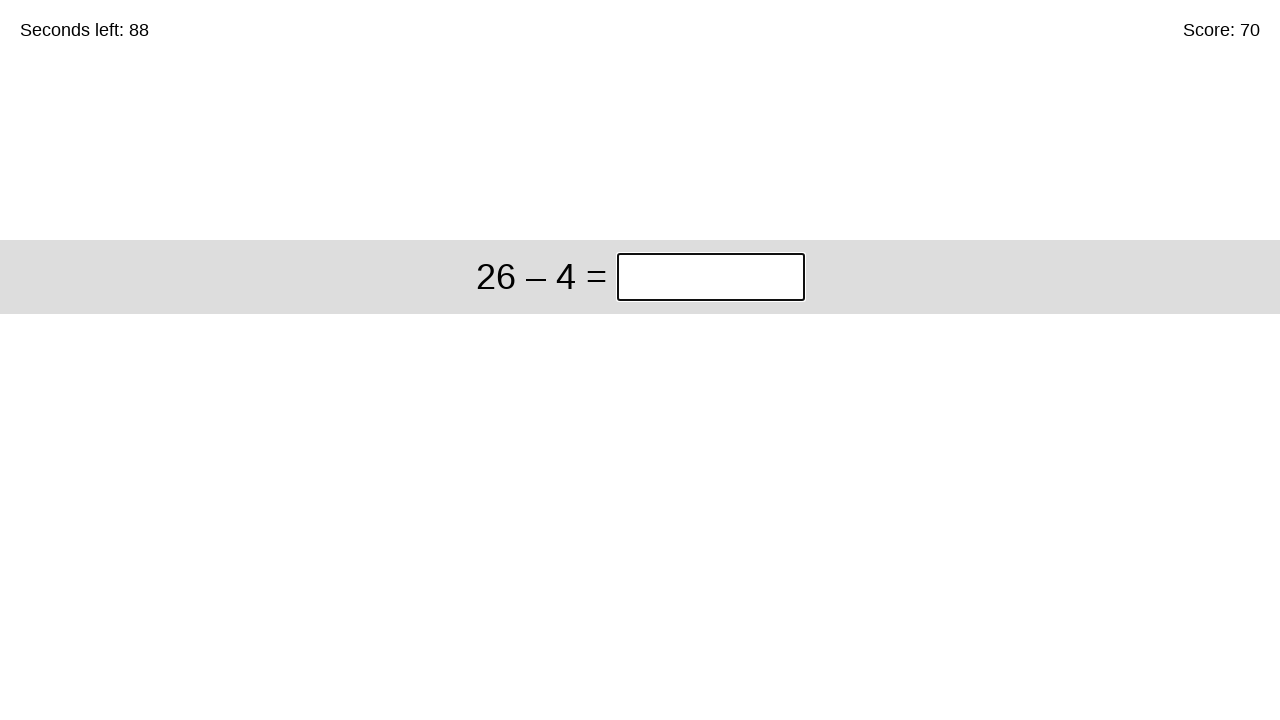

Cleared answer input field for problem: 26 – 4 on input.answer
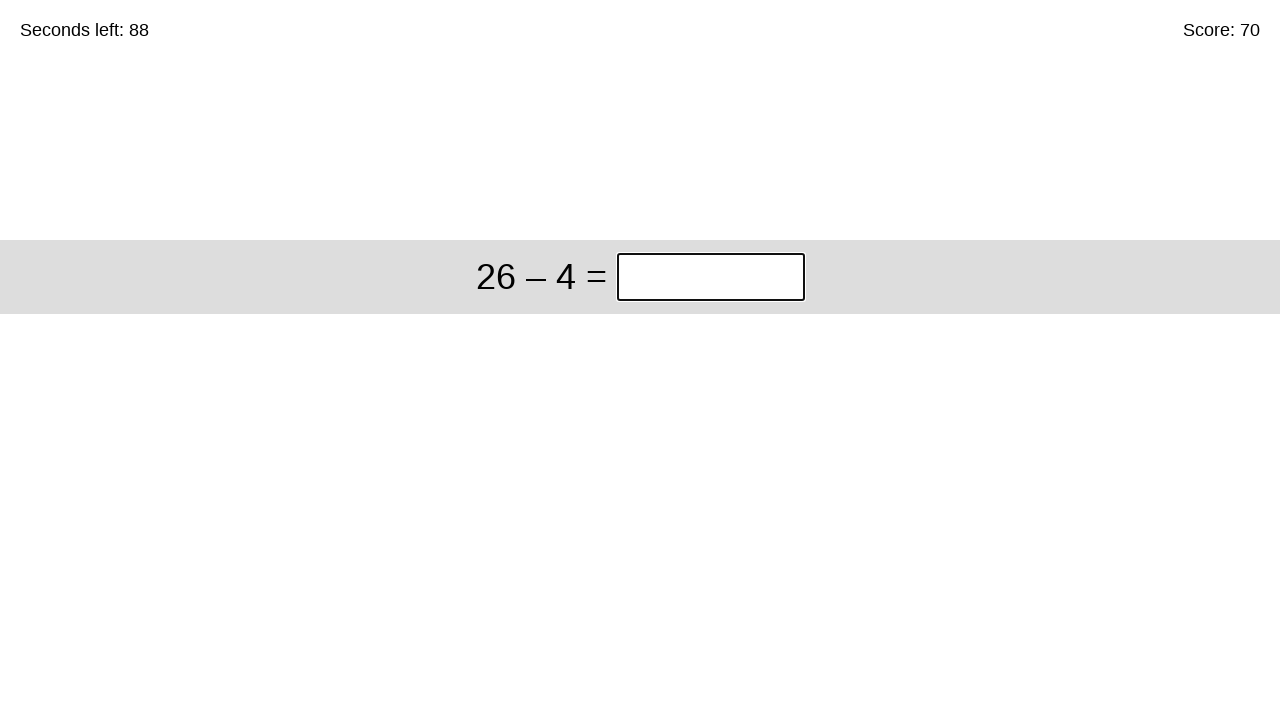

Filled answer '22' for problem: 26 – 4 on input.answer
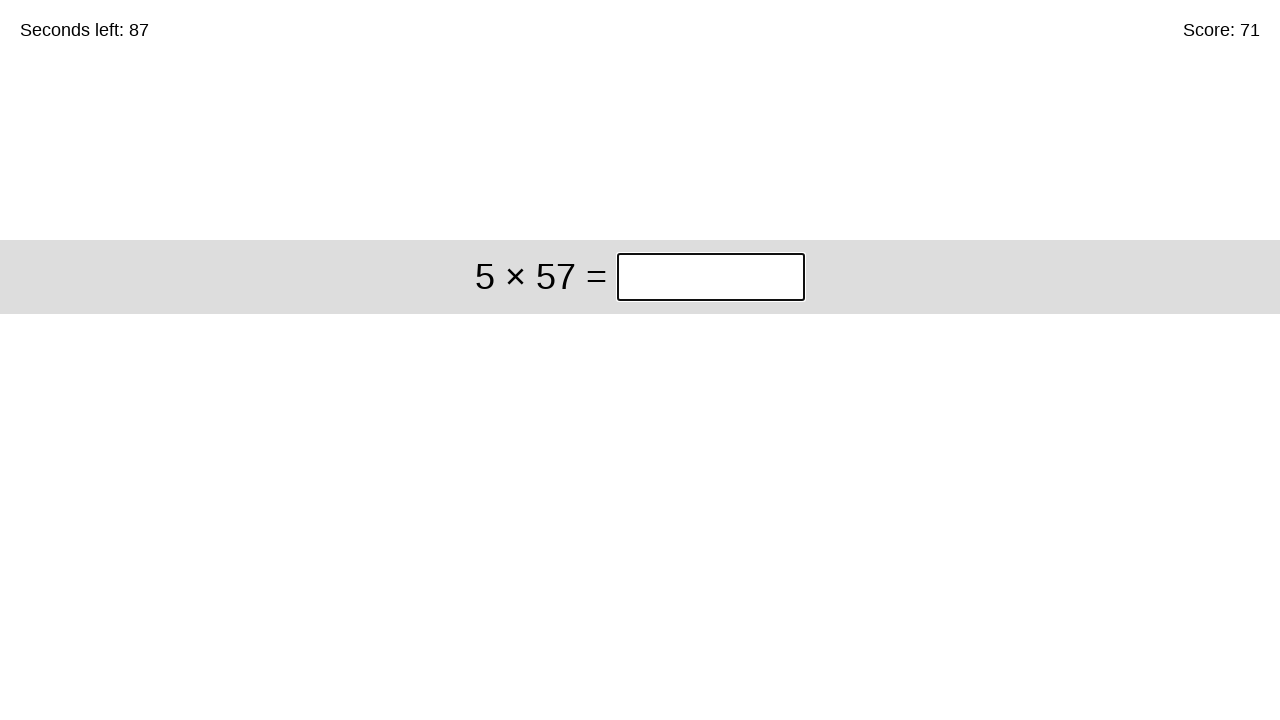

Submitted answer 22 - total problems solved: 71 on input.answer
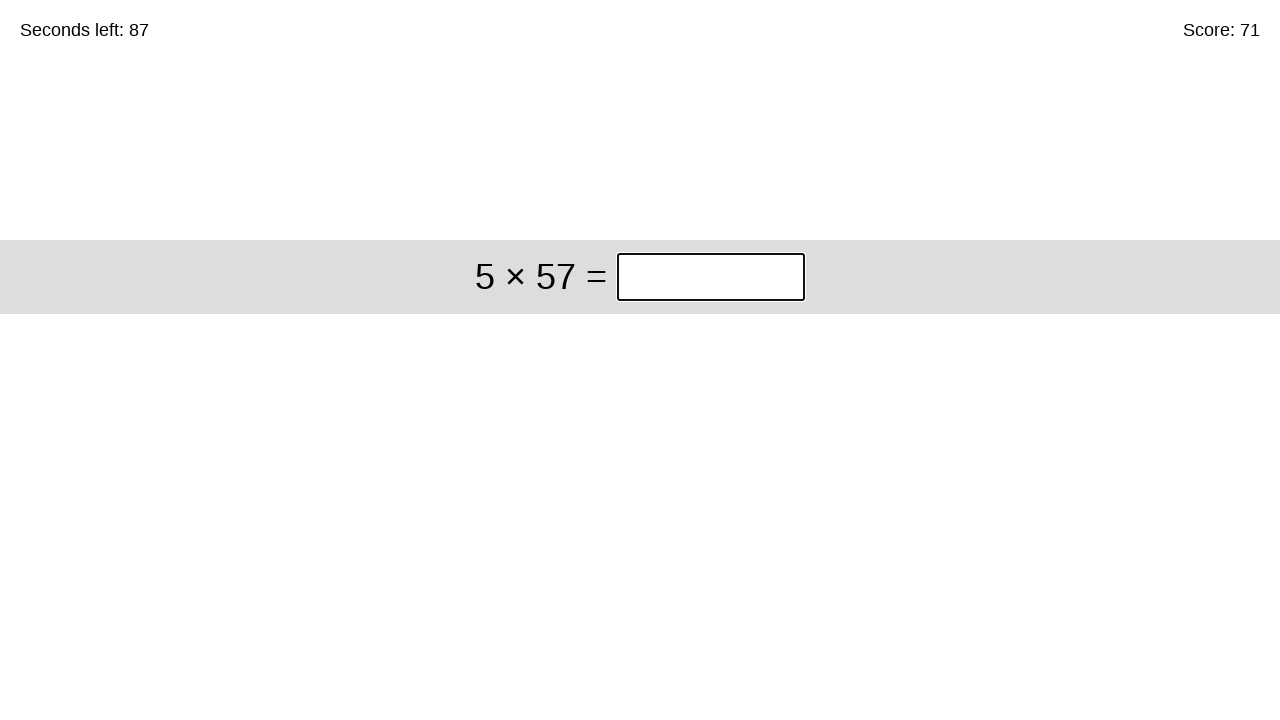

Cleared answer input field for problem: 5 × 57 on input.answer
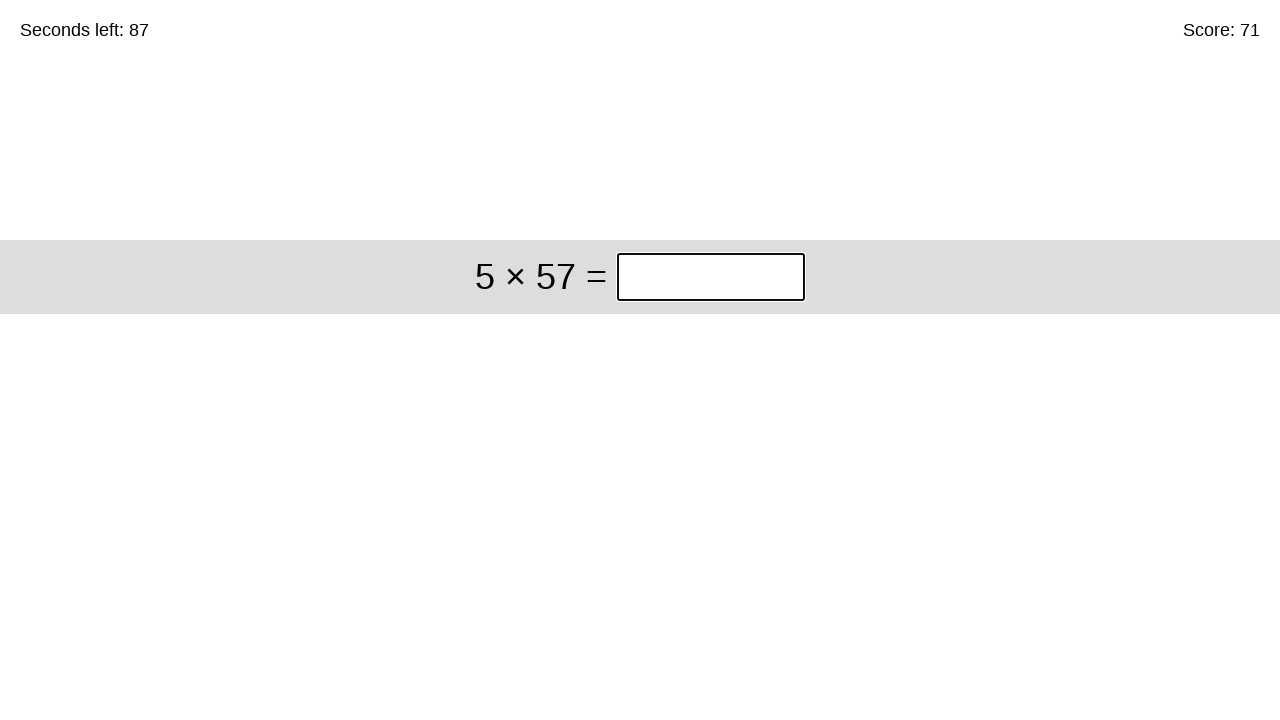

Filled answer '285' for problem: 5 × 57 on input.answer
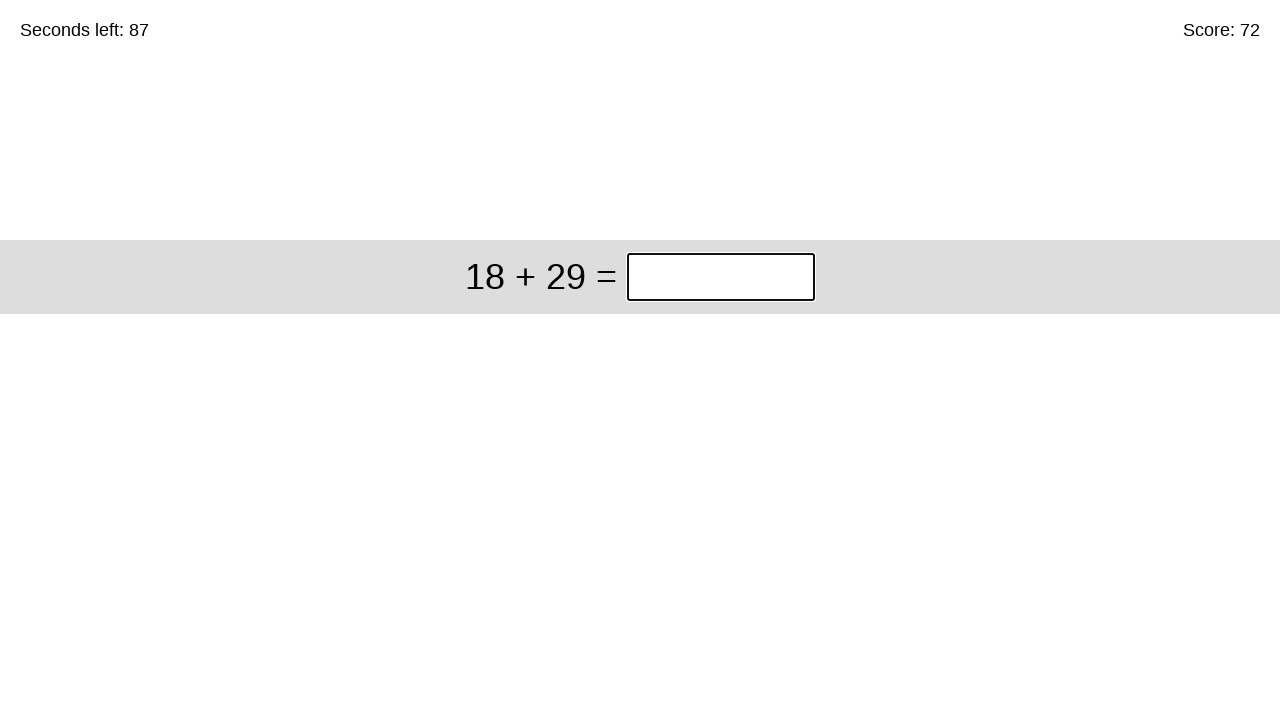

Submitted answer 285 - total problems solved: 72 on input.answer
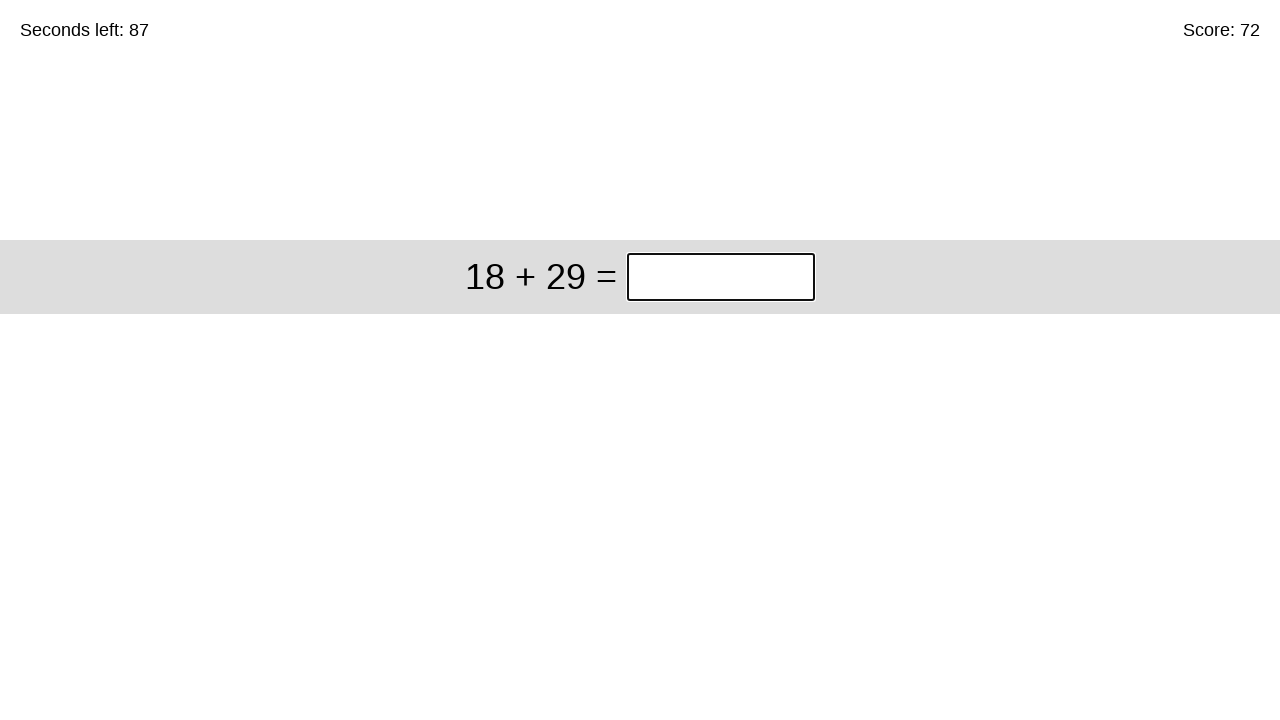

Cleared answer input field for problem: 18 + 29 on input.answer
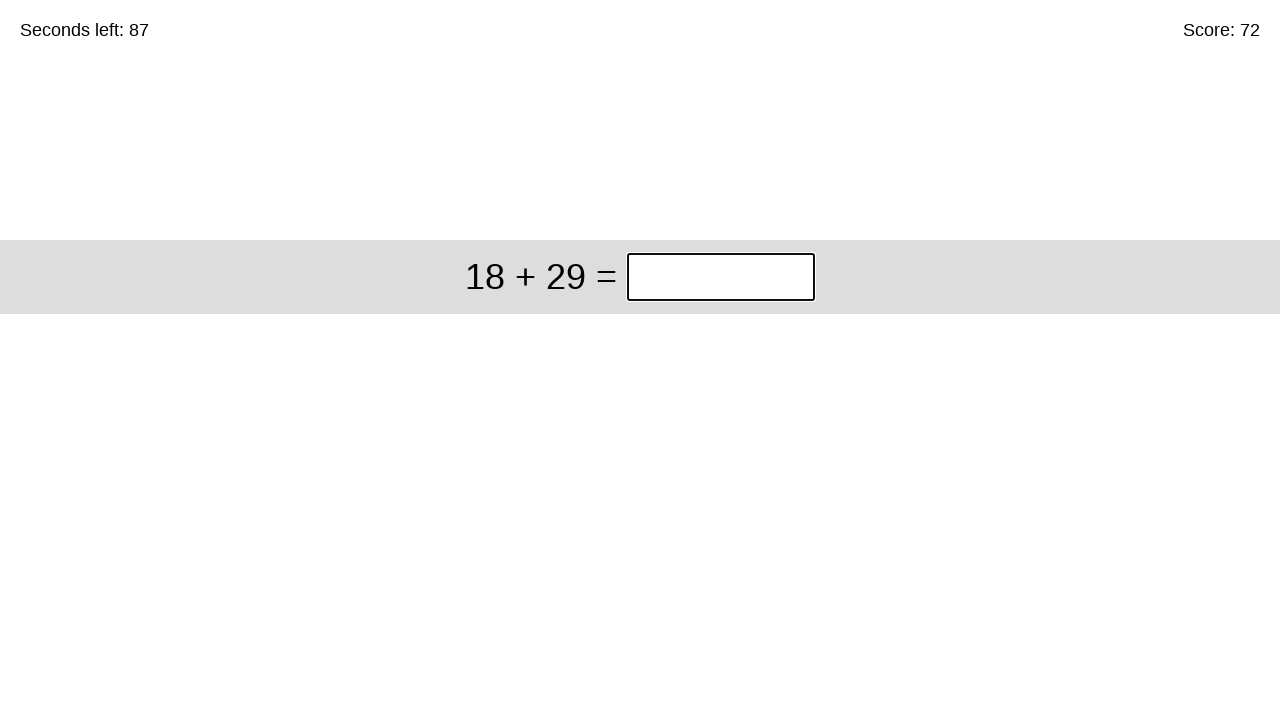

Filled answer '47' for problem: 18 + 29 on input.answer
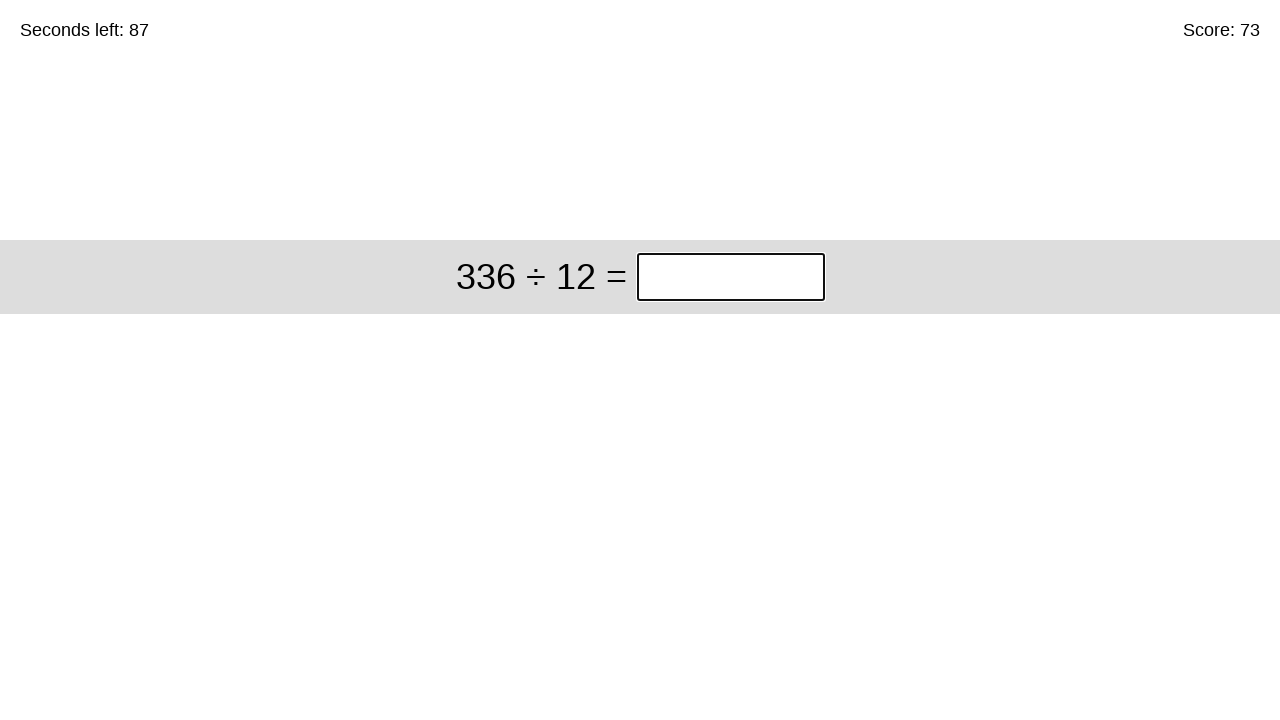

Submitted answer 47 - total problems solved: 73 on input.answer
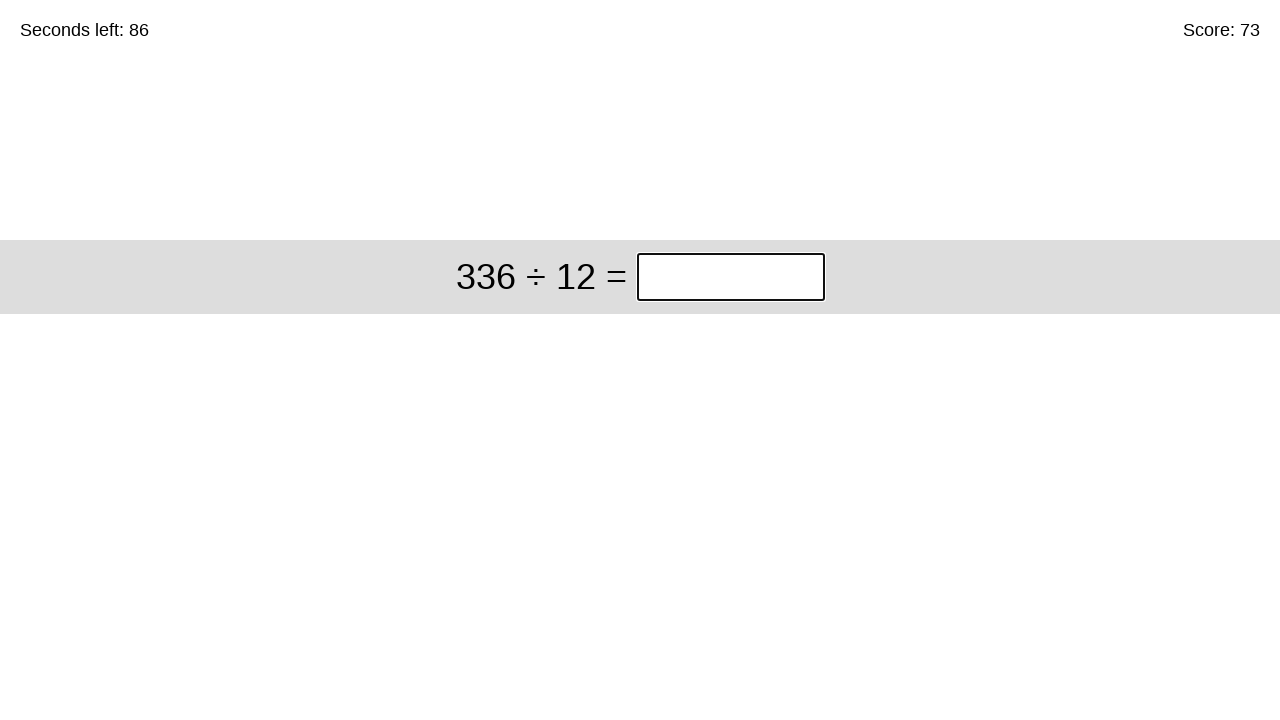

Cleared answer input field for problem: 336 ÷ 12 on input.answer
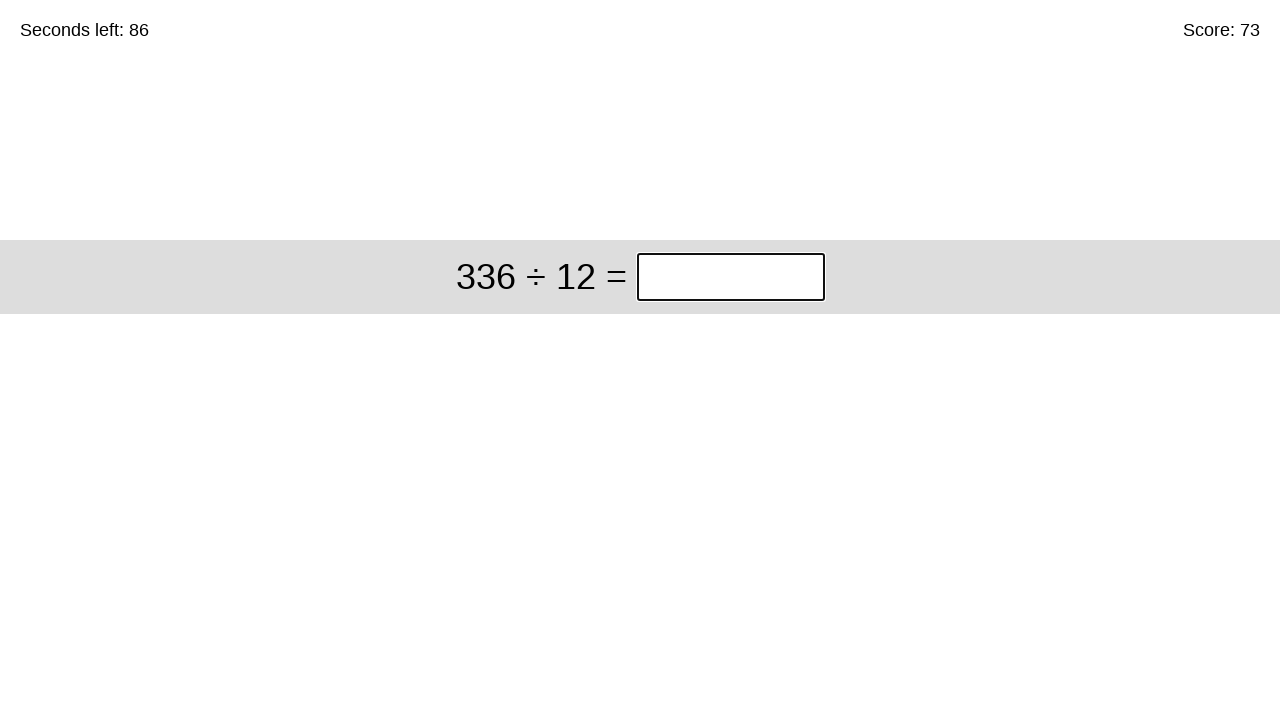

Filled answer '28' for problem: 336 ÷ 12 on input.answer
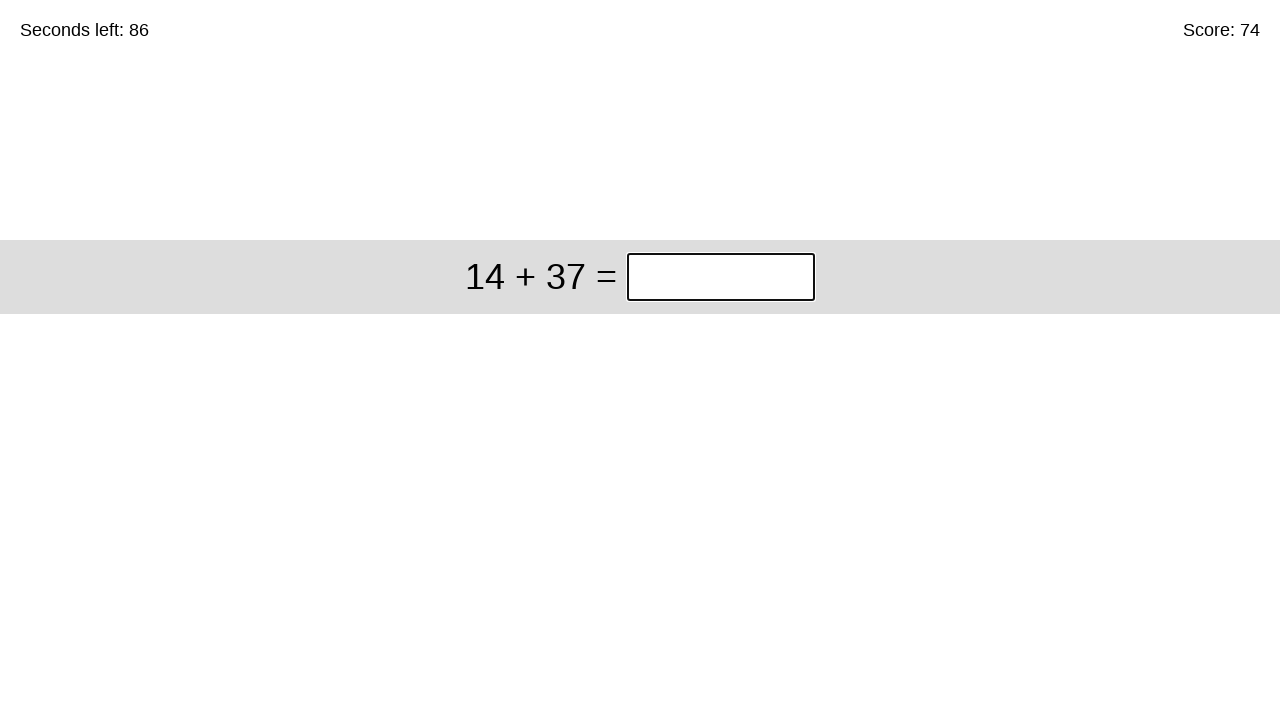

Submitted answer 28 - total problems solved: 74 on input.answer
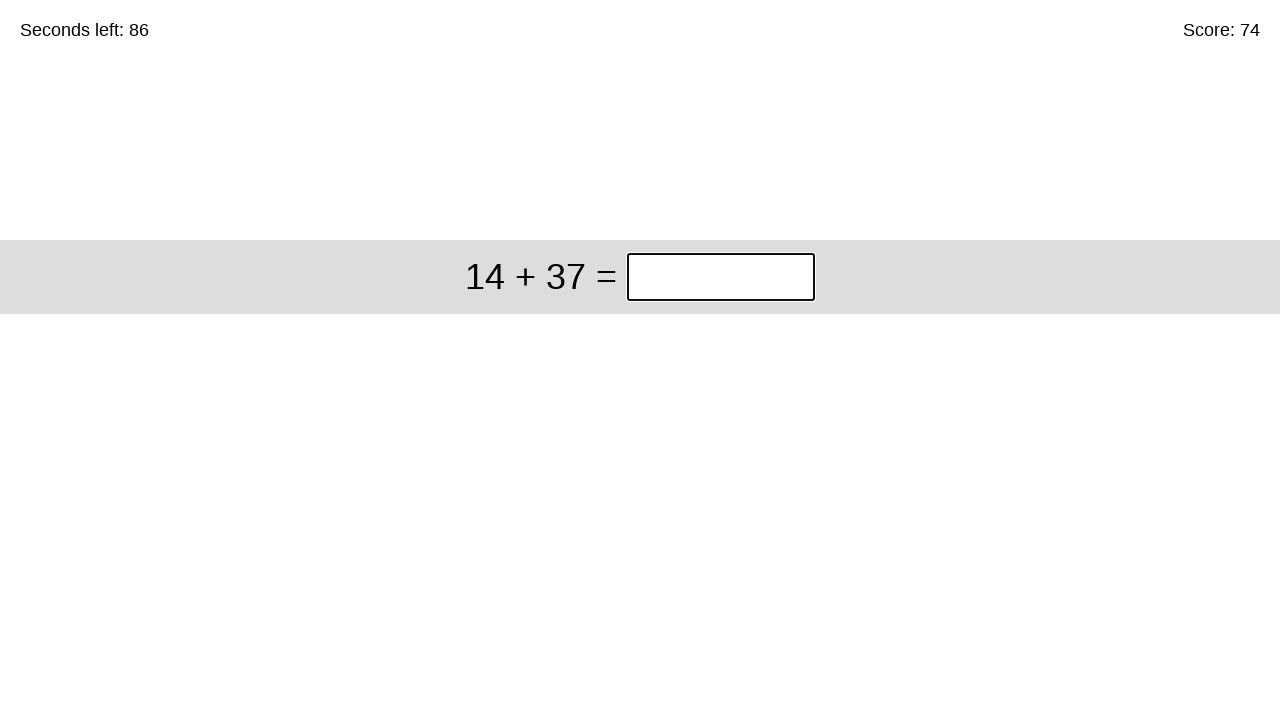

Cleared answer input field for problem: 14 + 37 on input.answer
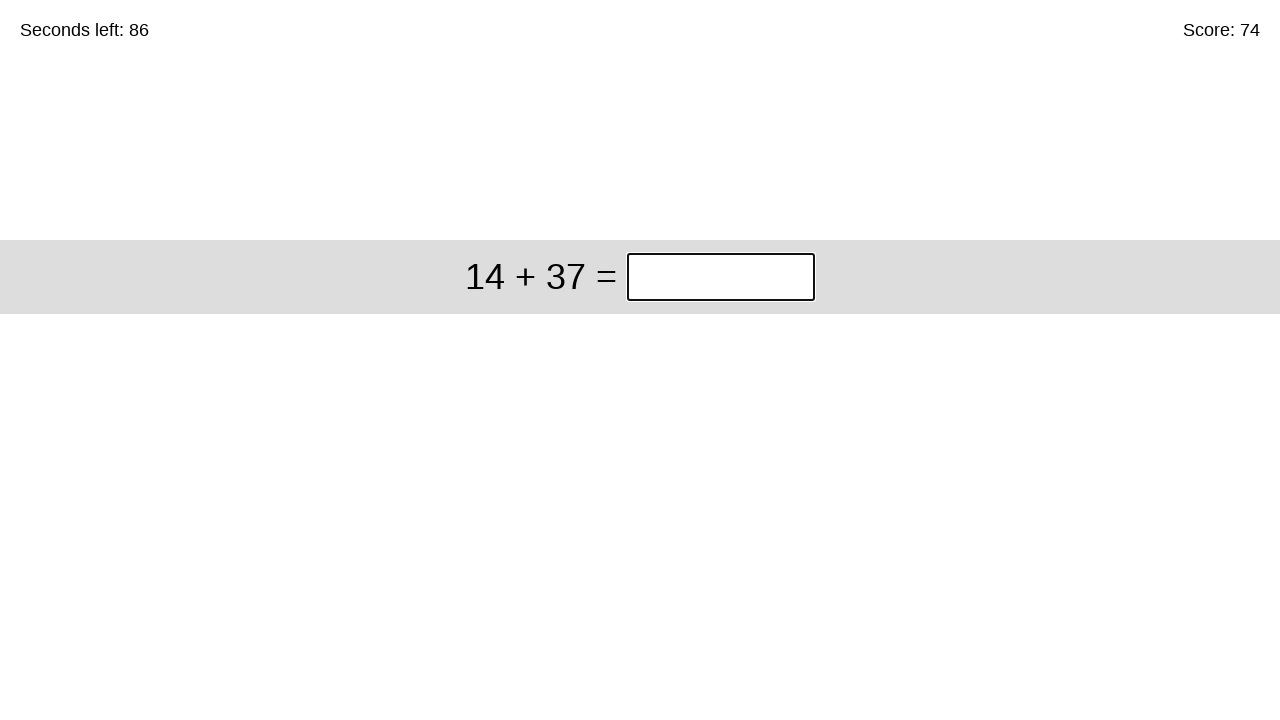

Filled answer '51' for problem: 14 + 37 on input.answer
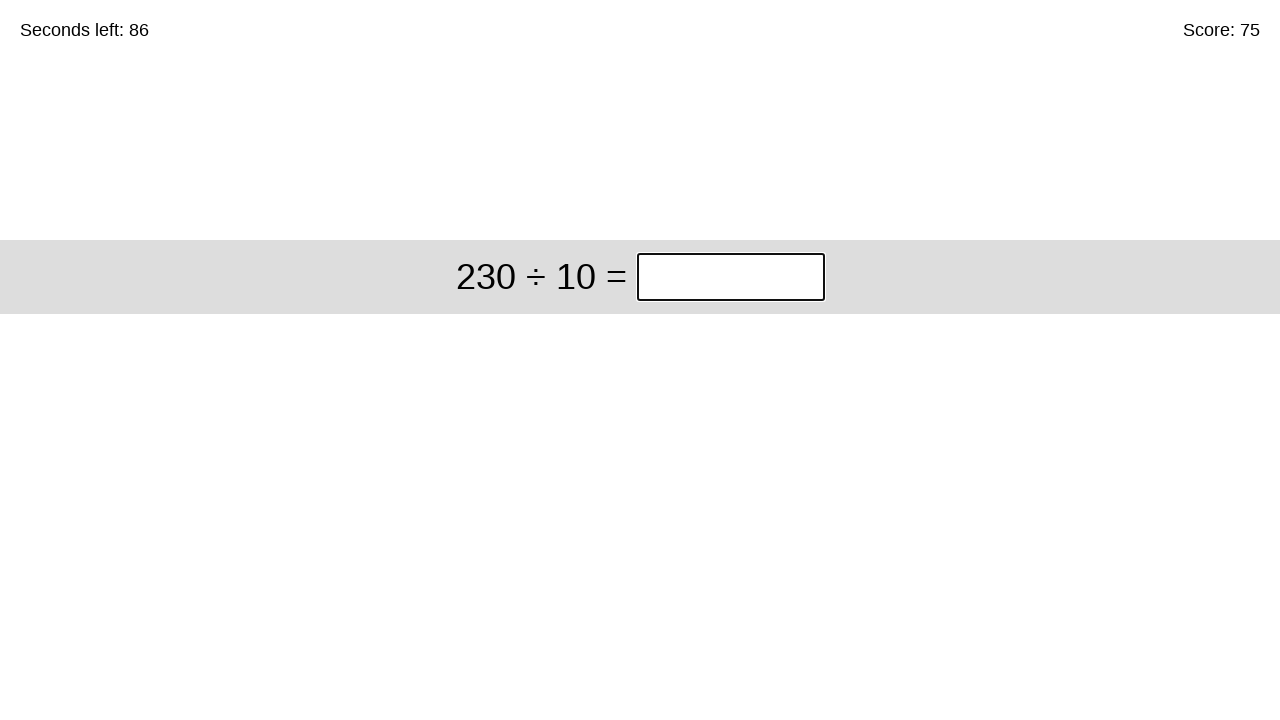

Submitted answer 51 - total problems solved: 75 on input.answer
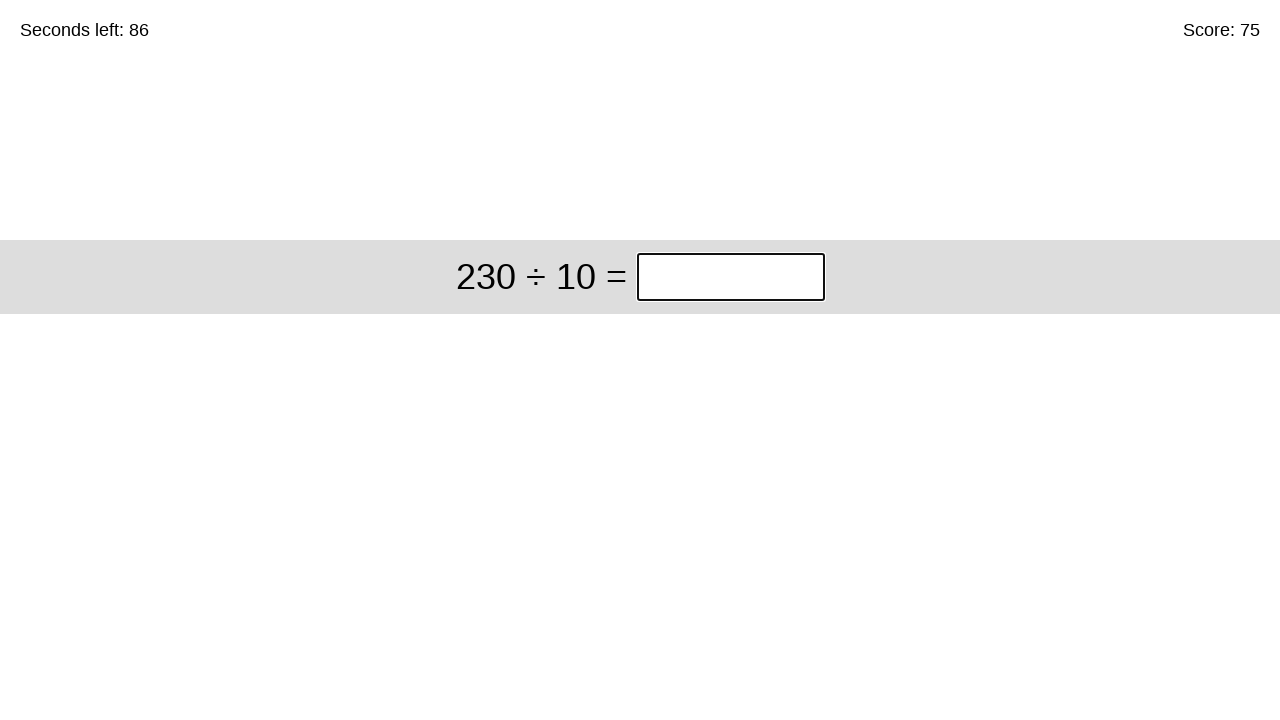

Cleared answer input field for problem: 230 ÷ 10 on input.answer
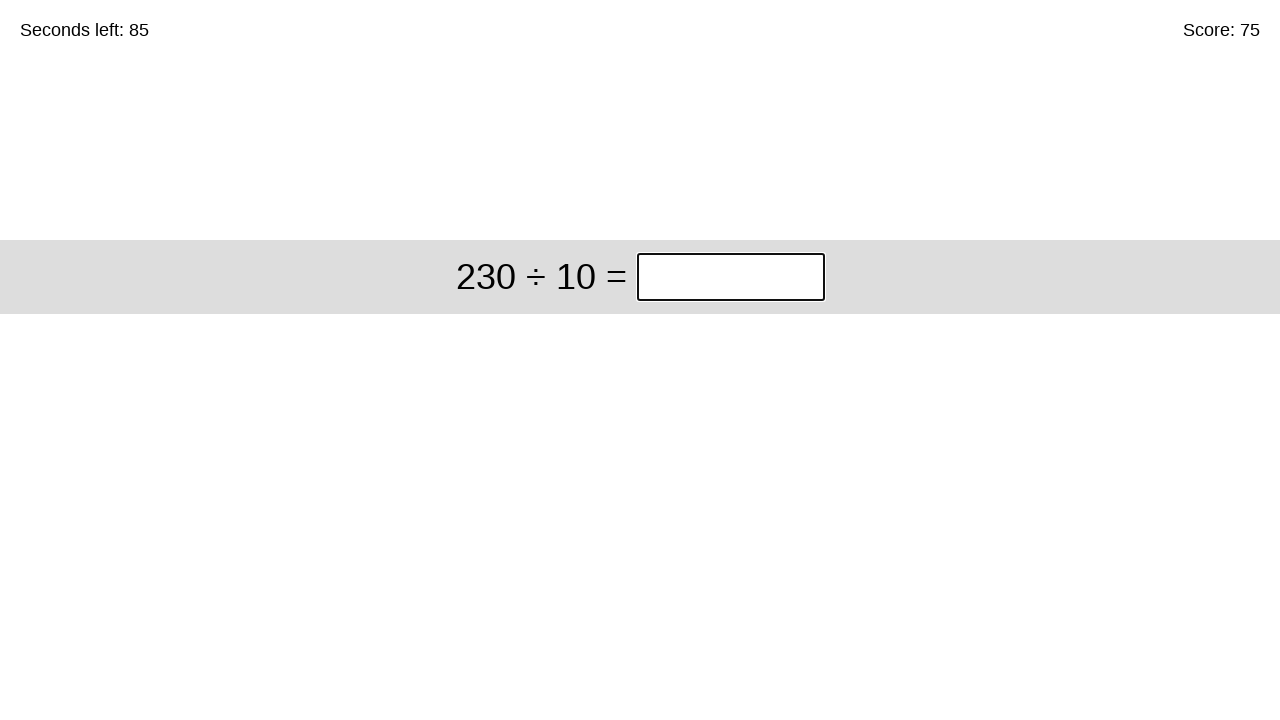

Filled answer '23' for problem: 230 ÷ 10 on input.answer
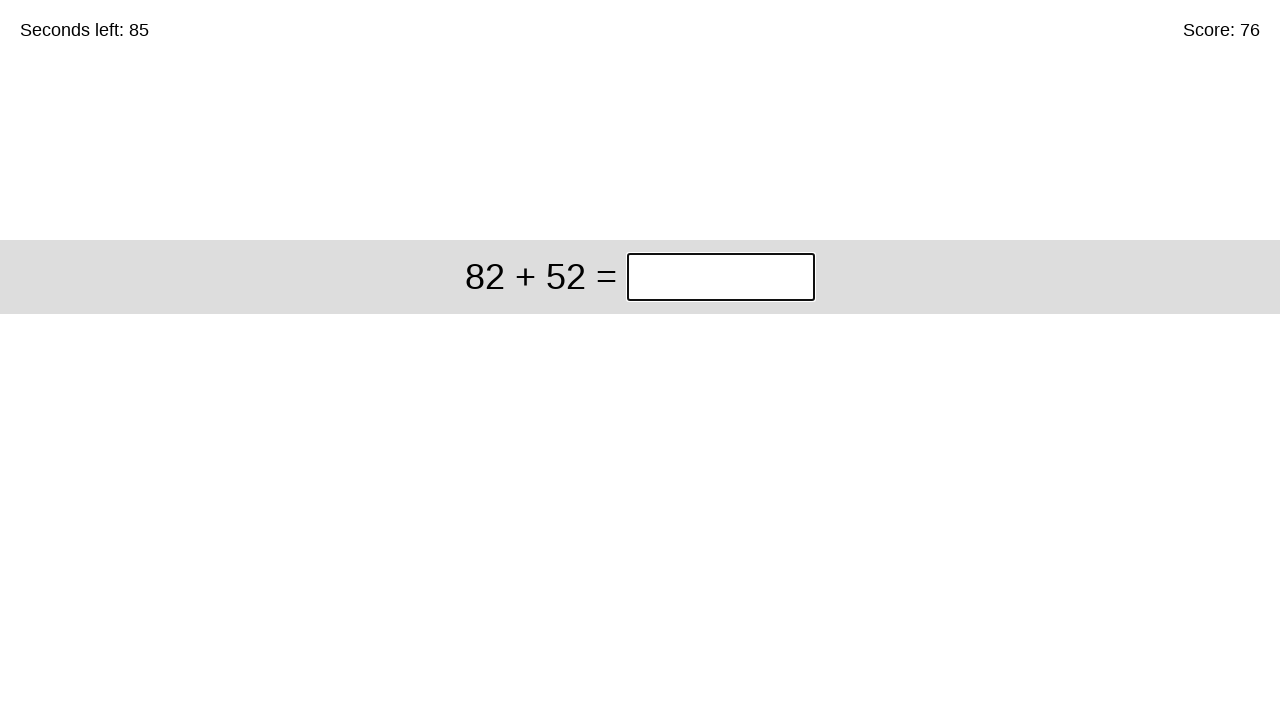

Submitted answer 23 - total problems solved: 76 on input.answer
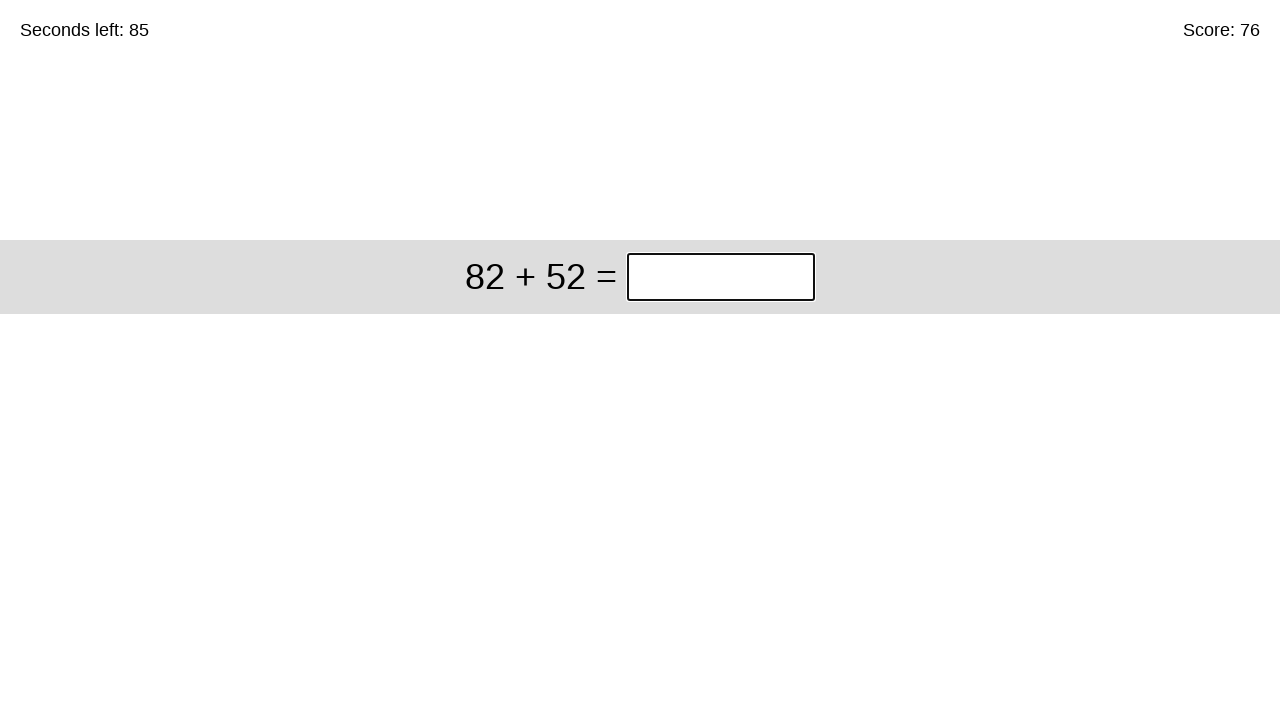

Cleared answer input field for problem: 82 + 52 on input.answer
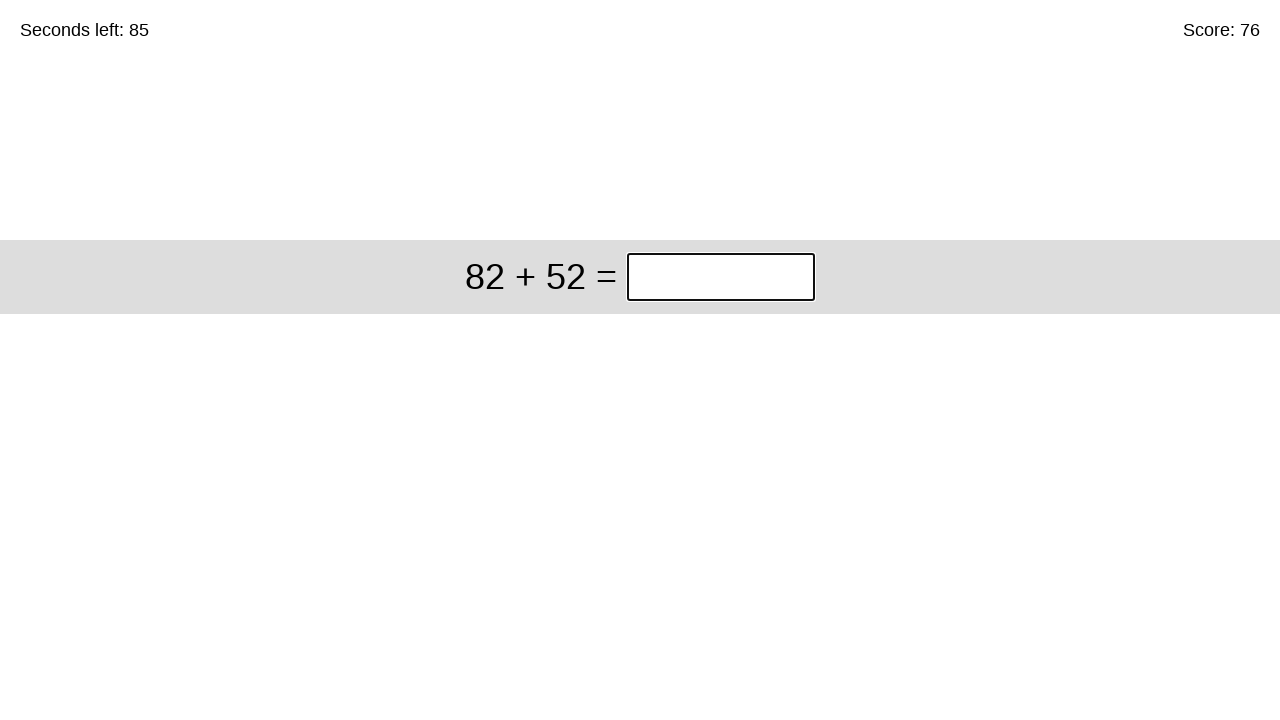

Filled answer '134' for problem: 82 + 52 on input.answer
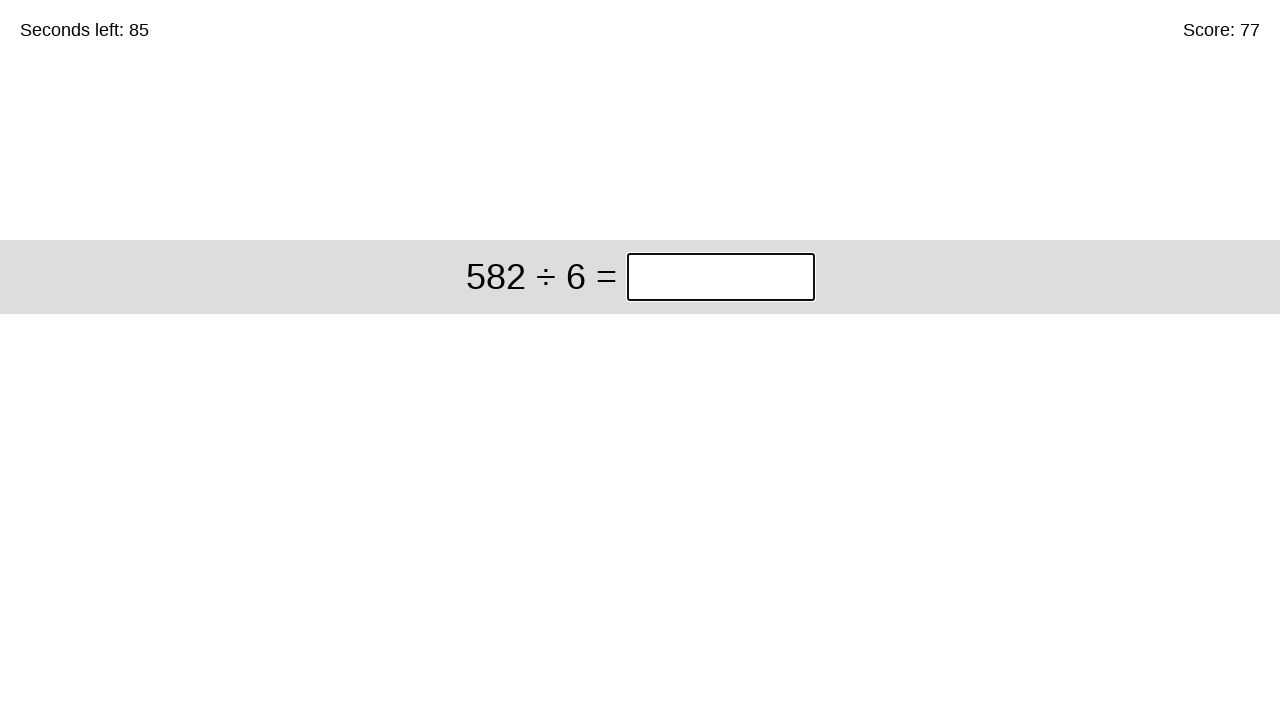

Submitted answer 134 - total problems solved: 77 on input.answer
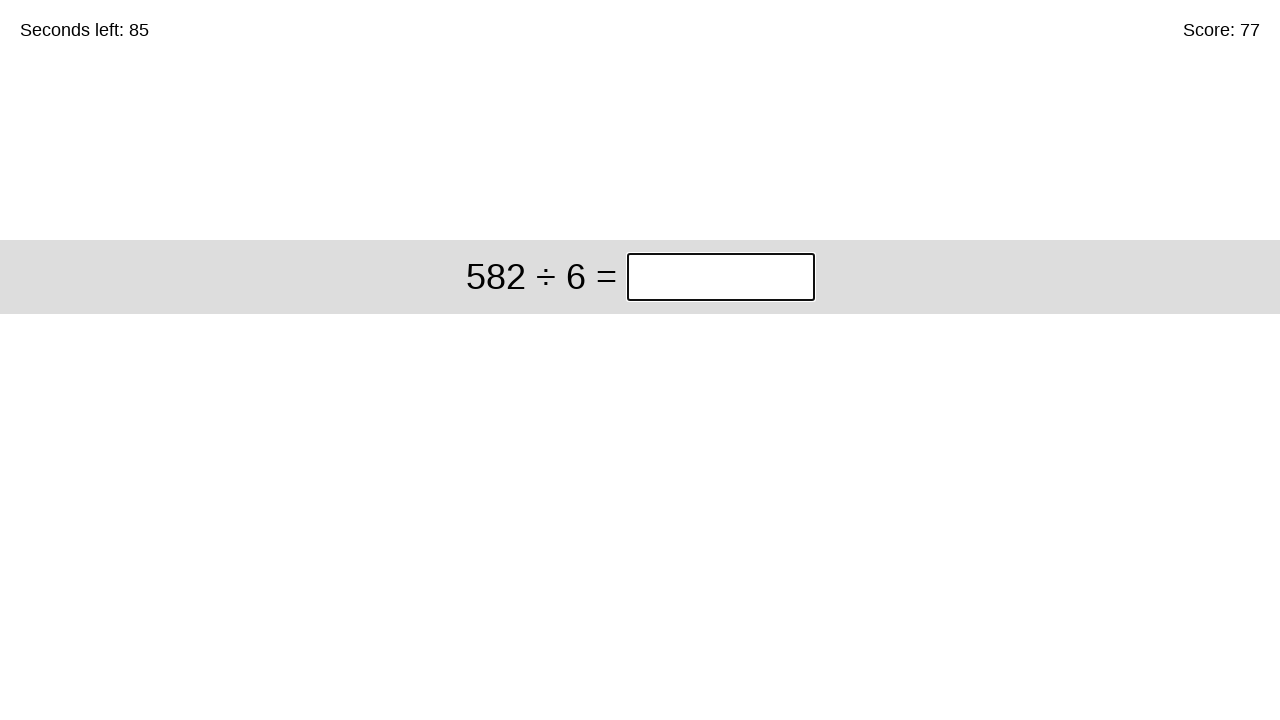

Cleared answer input field for problem: 582 ÷ 6 on input.answer
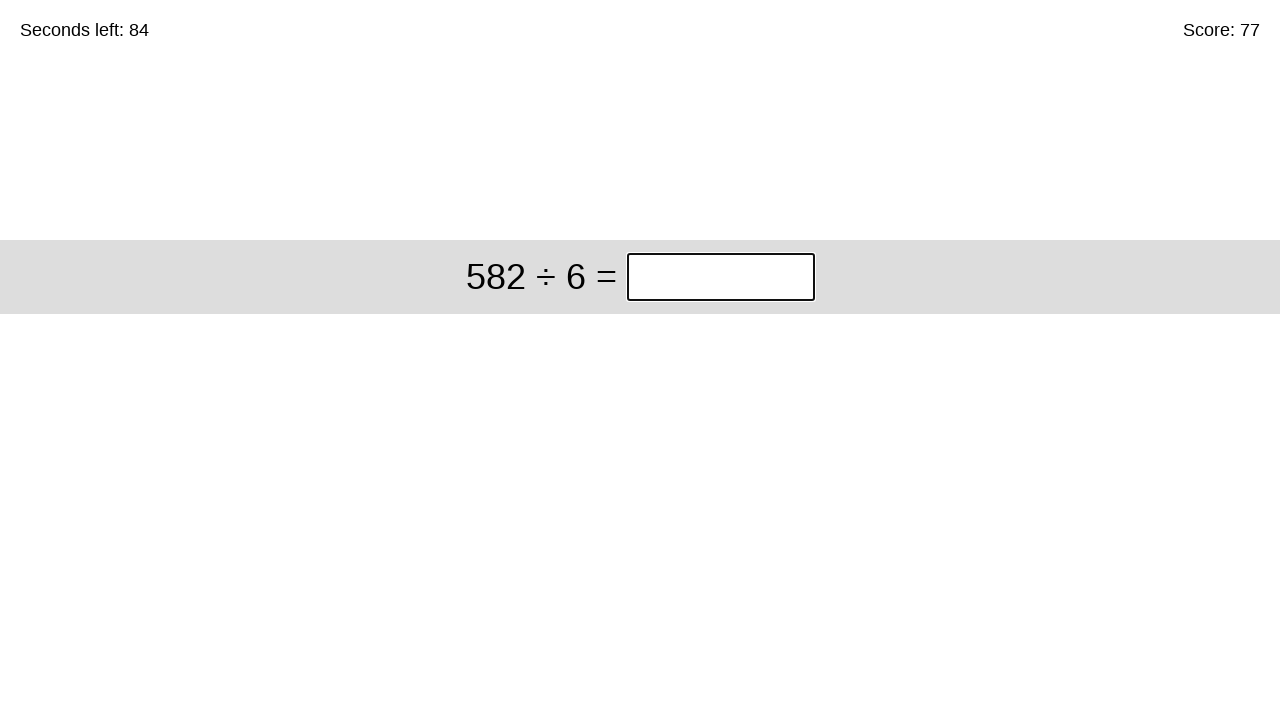

Filled answer '97' for problem: 582 ÷ 6 on input.answer
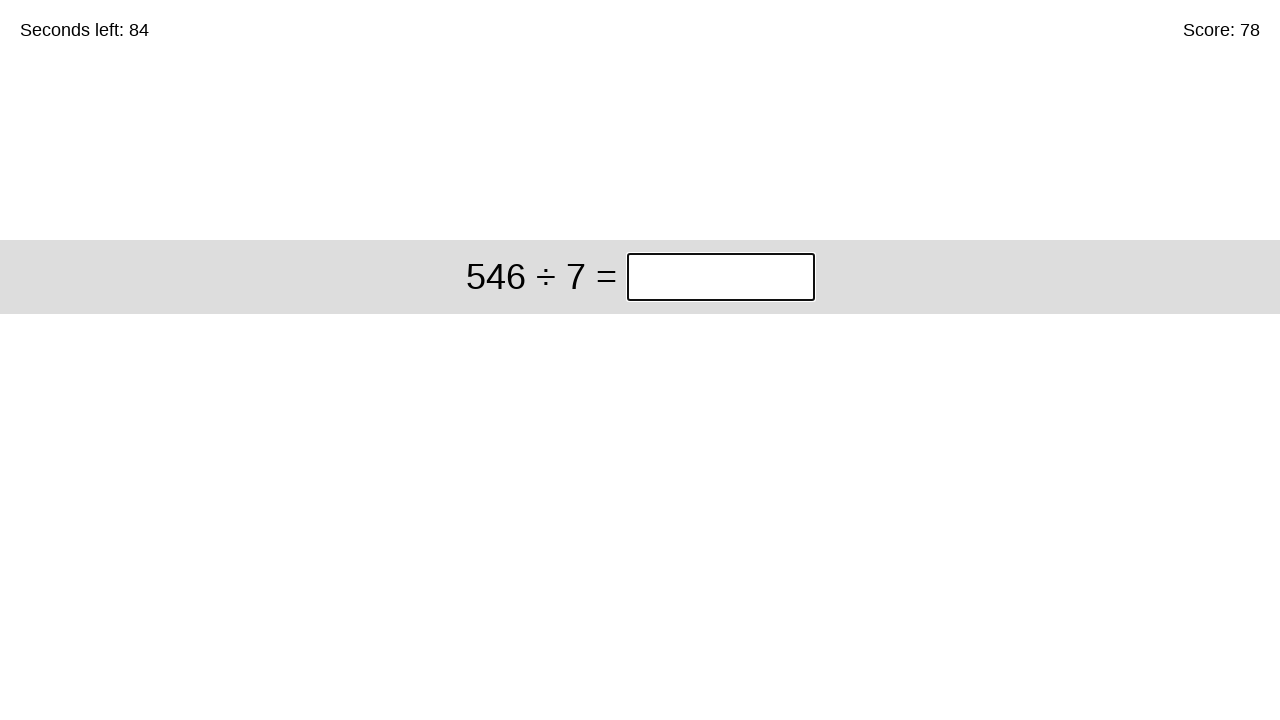

Submitted answer 97 - total problems solved: 78 on input.answer
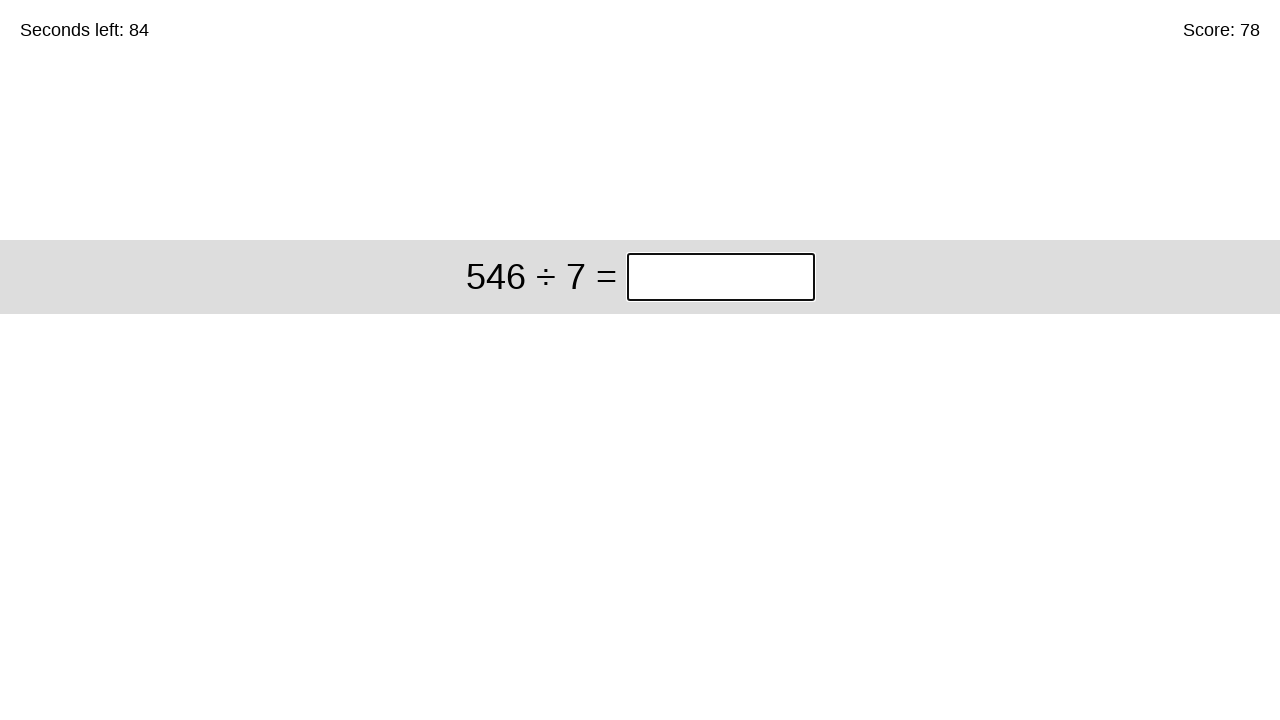

Cleared answer input field for problem: 546 ÷ 7 on input.answer
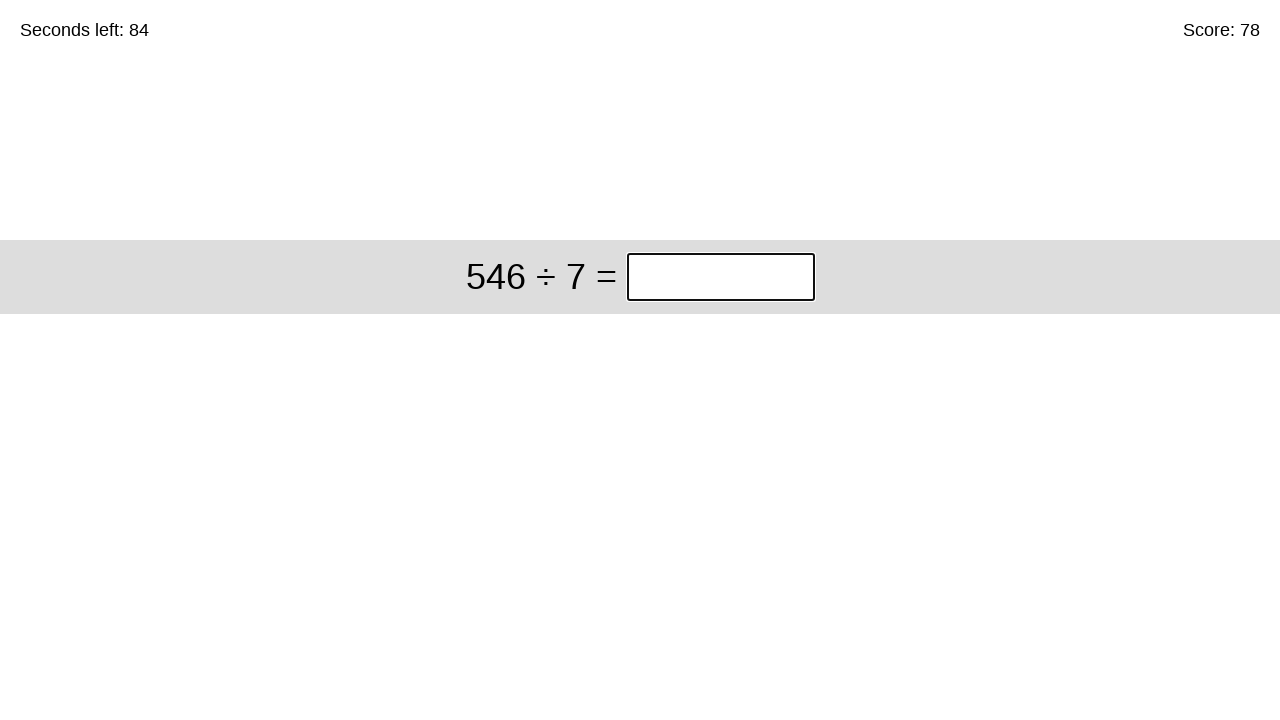

Filled answer '78' for problem: 546 ÷ 7 on input.answer
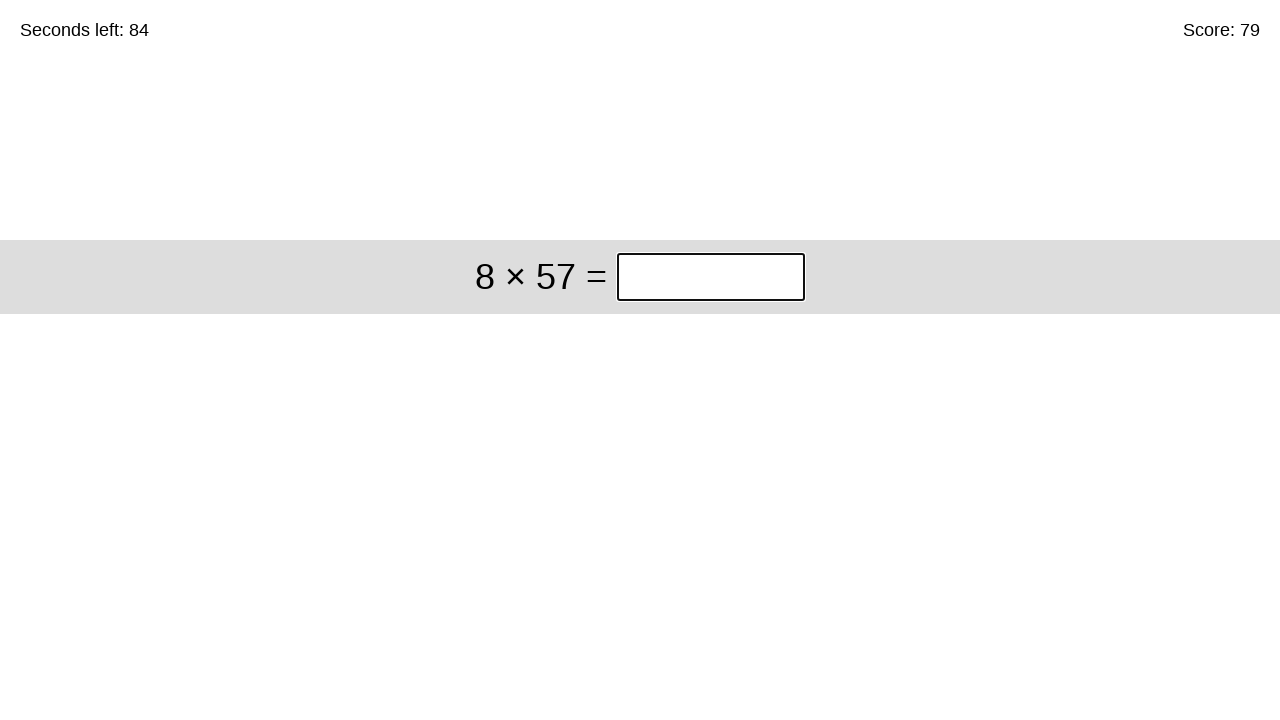

Submitted answer 78 - total problems solved: 79 on input.answer
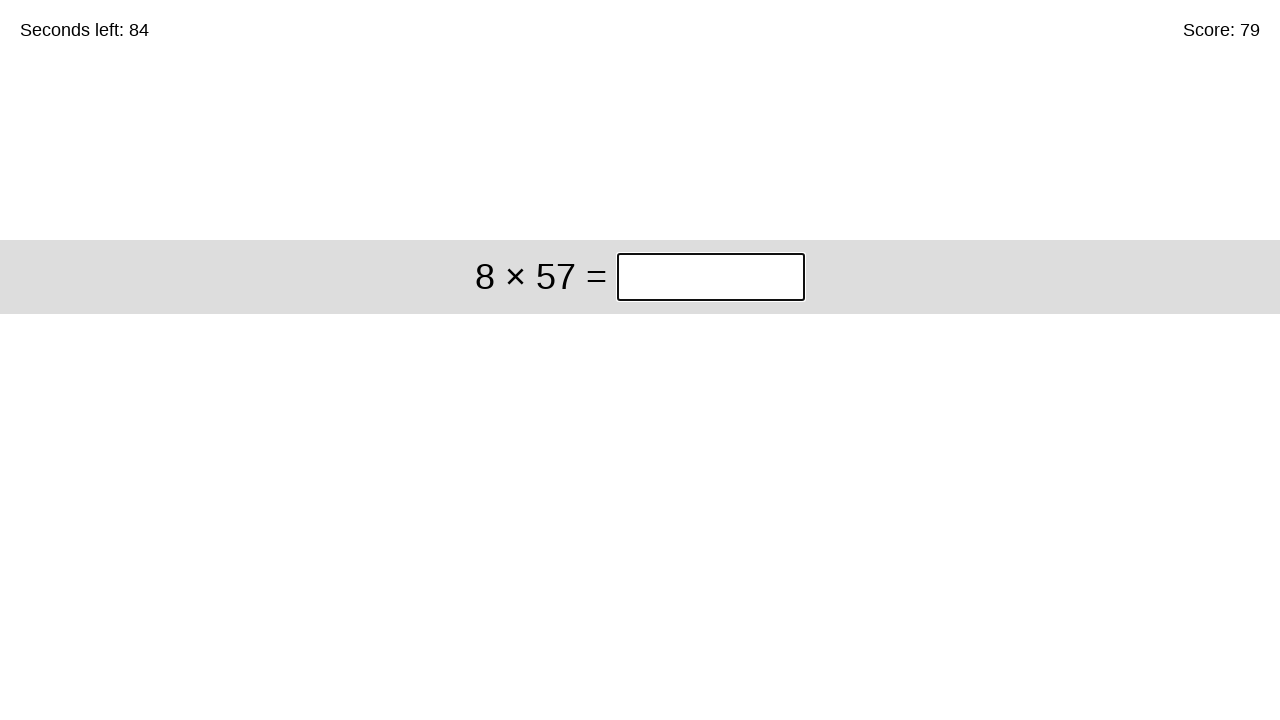

Cleared answer input field for problem: 8 × 57 on input.answer
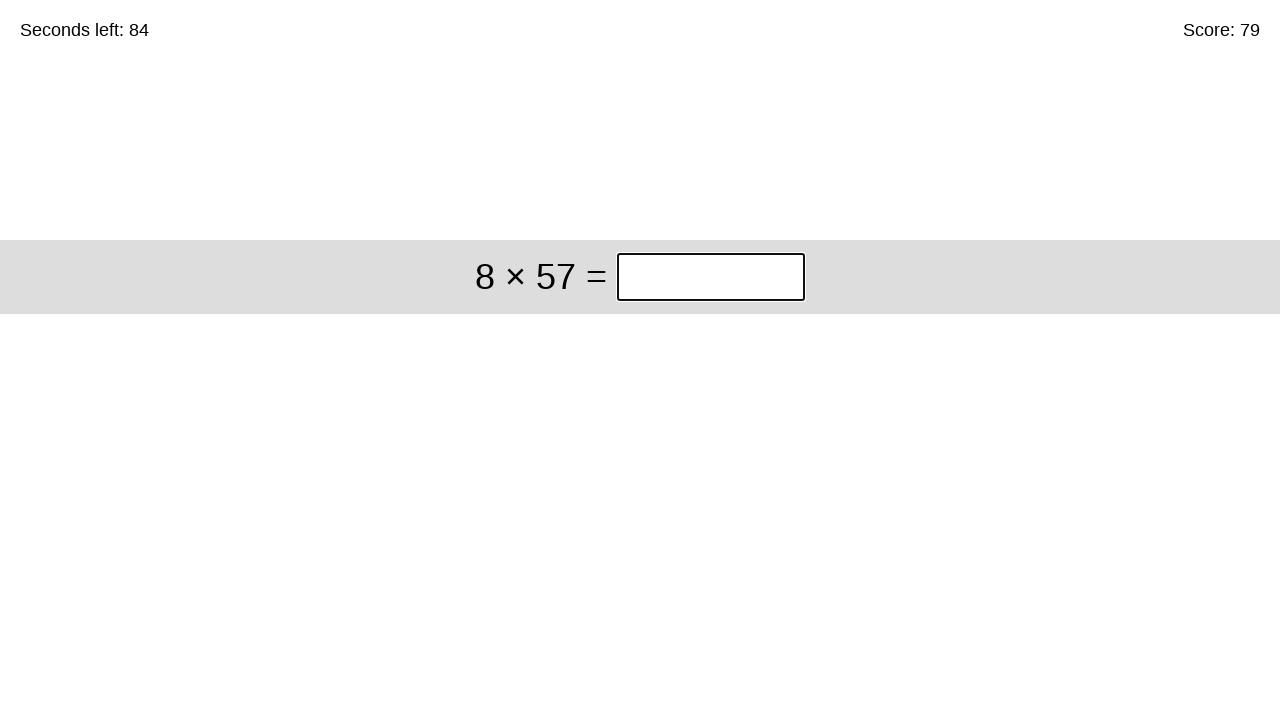

Filled answer '456' for problem: 8 × 57 on input.answer
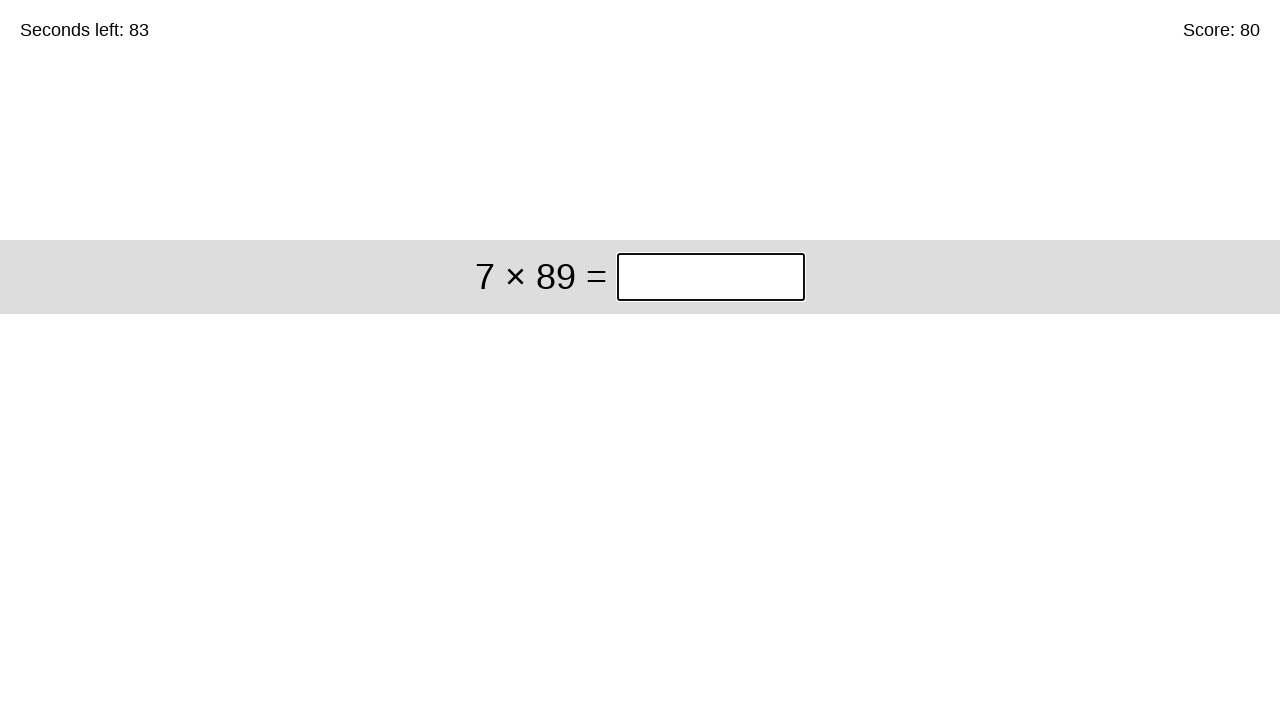

Submitted answer 456 - total problems solved: 80 on input.answer
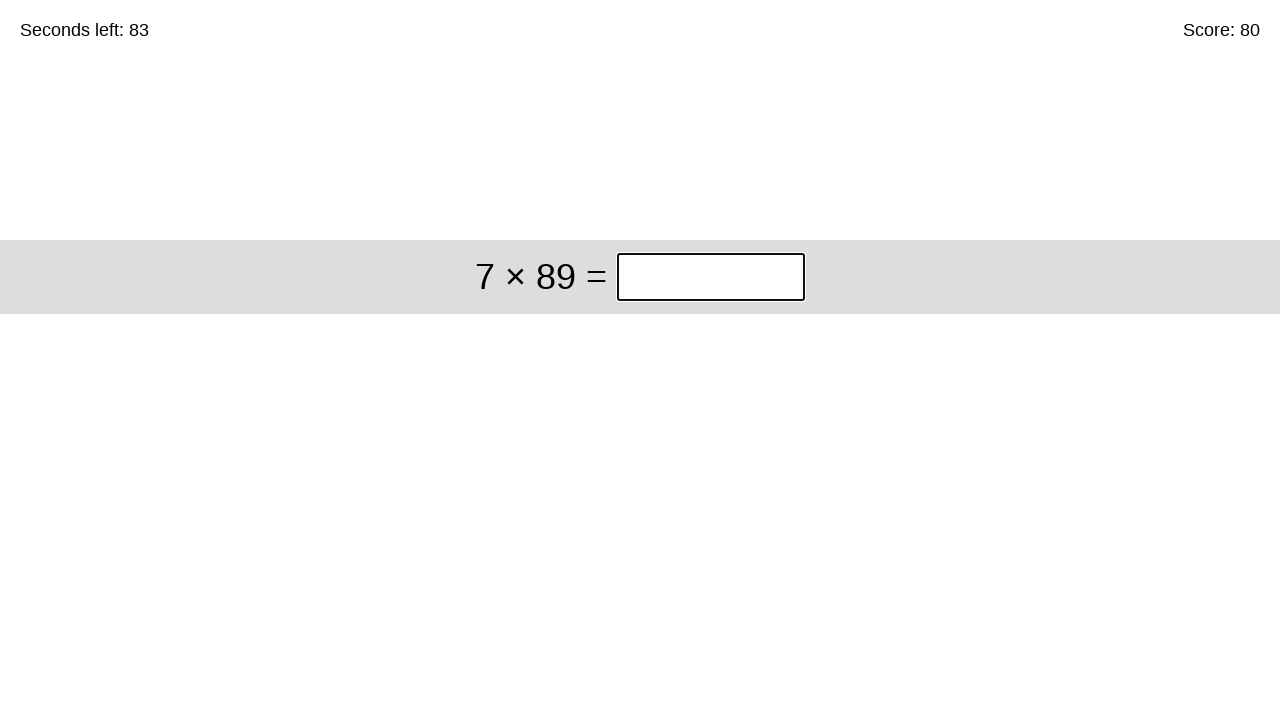

Cleared answer input field for problem: 7 × 89 on input.answer
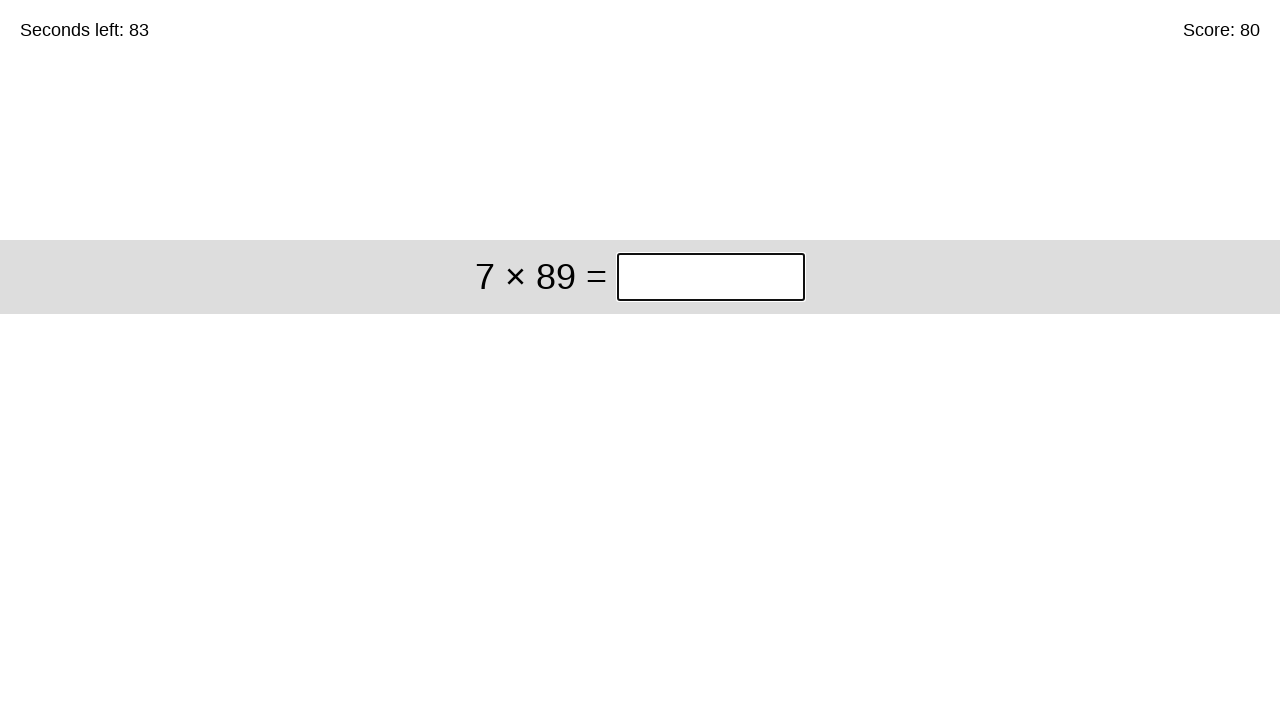

Filled answer '623' for problem: 7 × 89 on input.answer
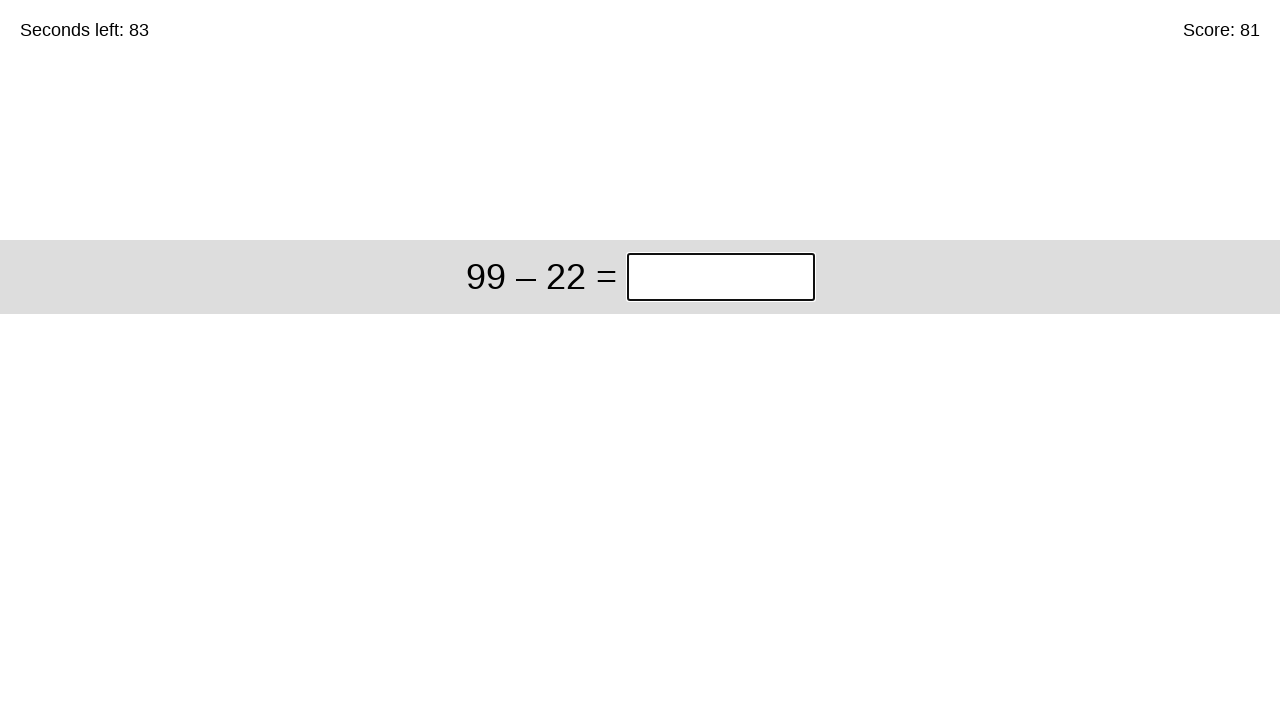

Submitted answer 623 - total problems solved: 81 on input.answer
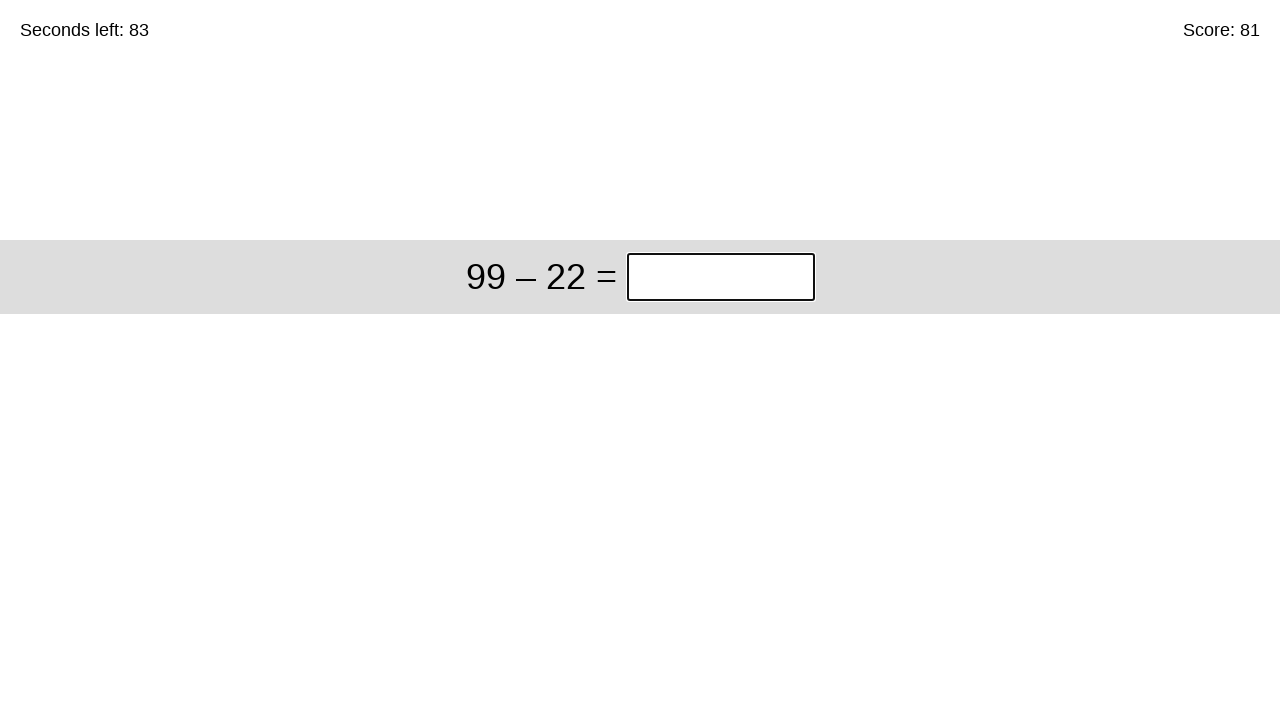

Cleared answer input field for problem: 99 – 22 on input.answer
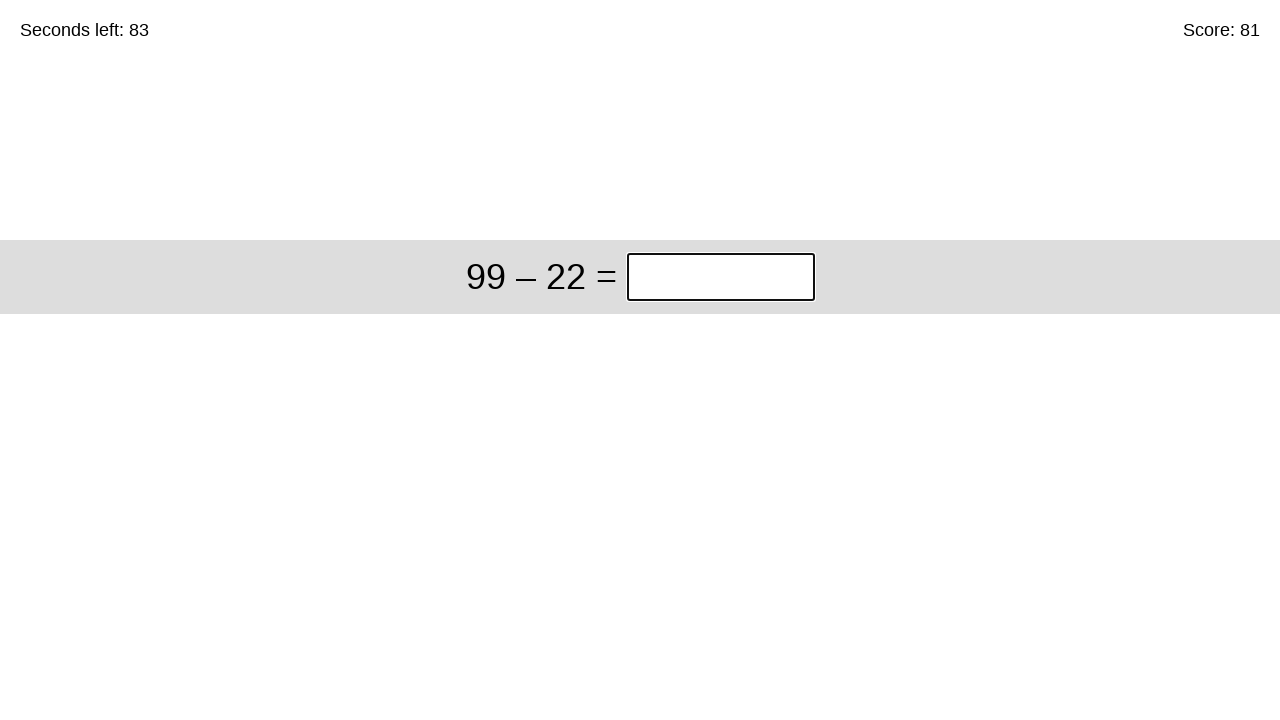

Filled answer '77' for problem: 99 – 22 on input.answer
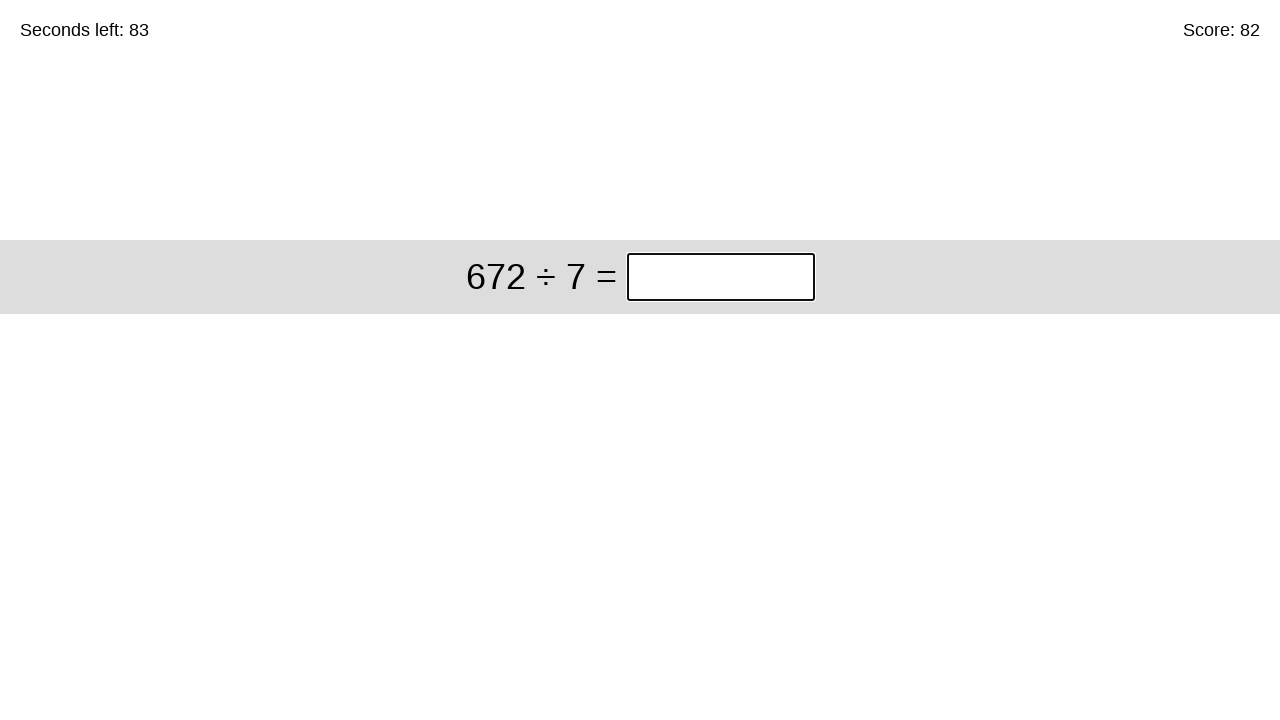

Submitted answer 77 - total problems solved: 82 on input.answer
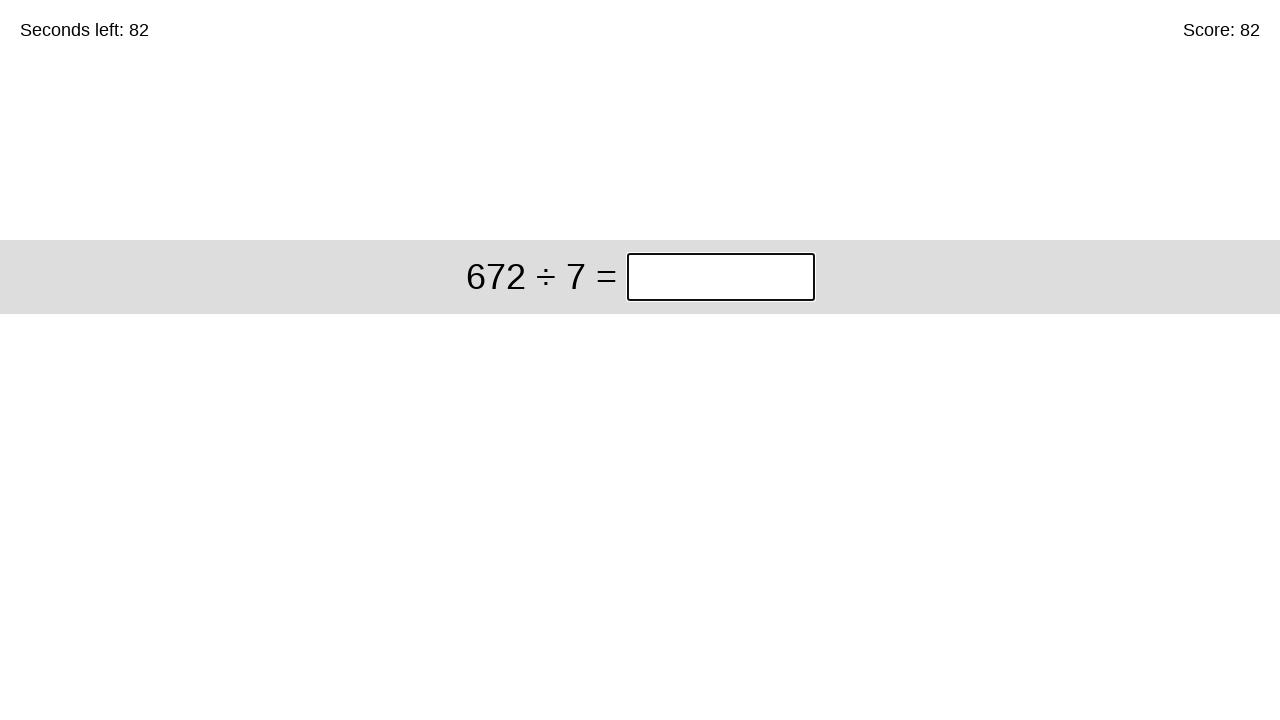

Cleared answer input field for problem: 672 ÷ 7 on input.answer
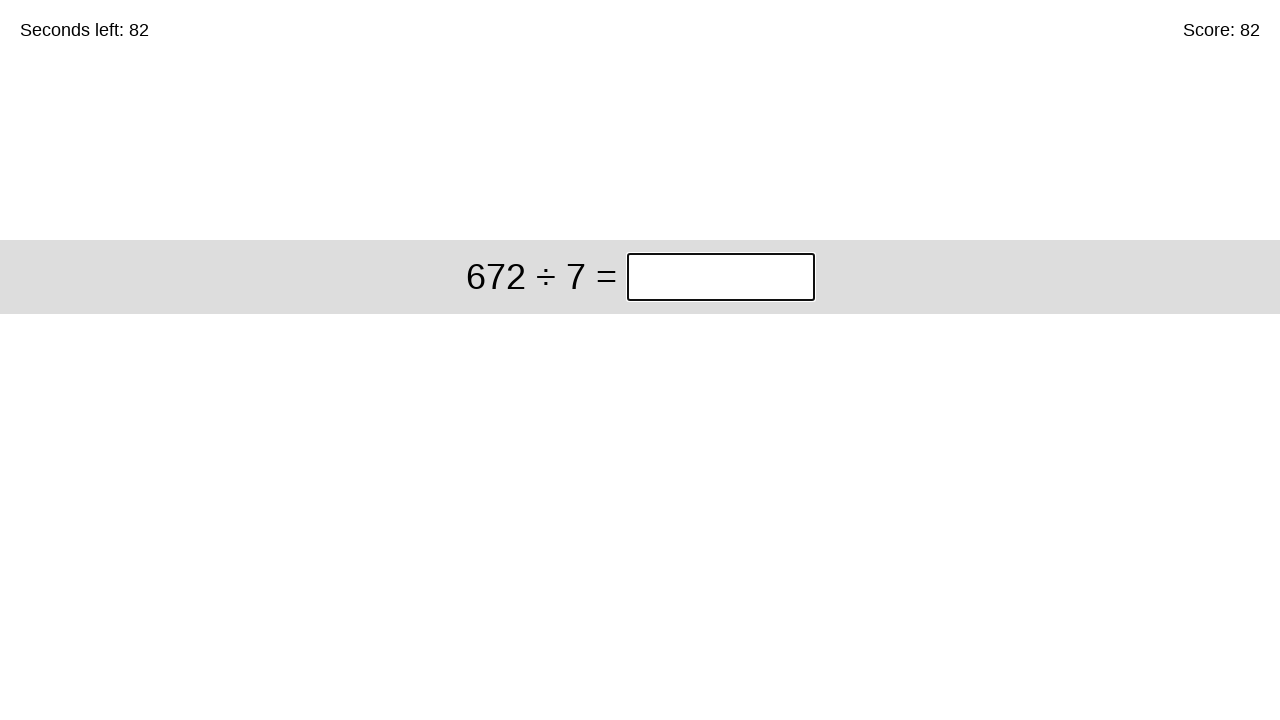

Filled answer '96' for problem: 672 ÷ 7 on input.answer
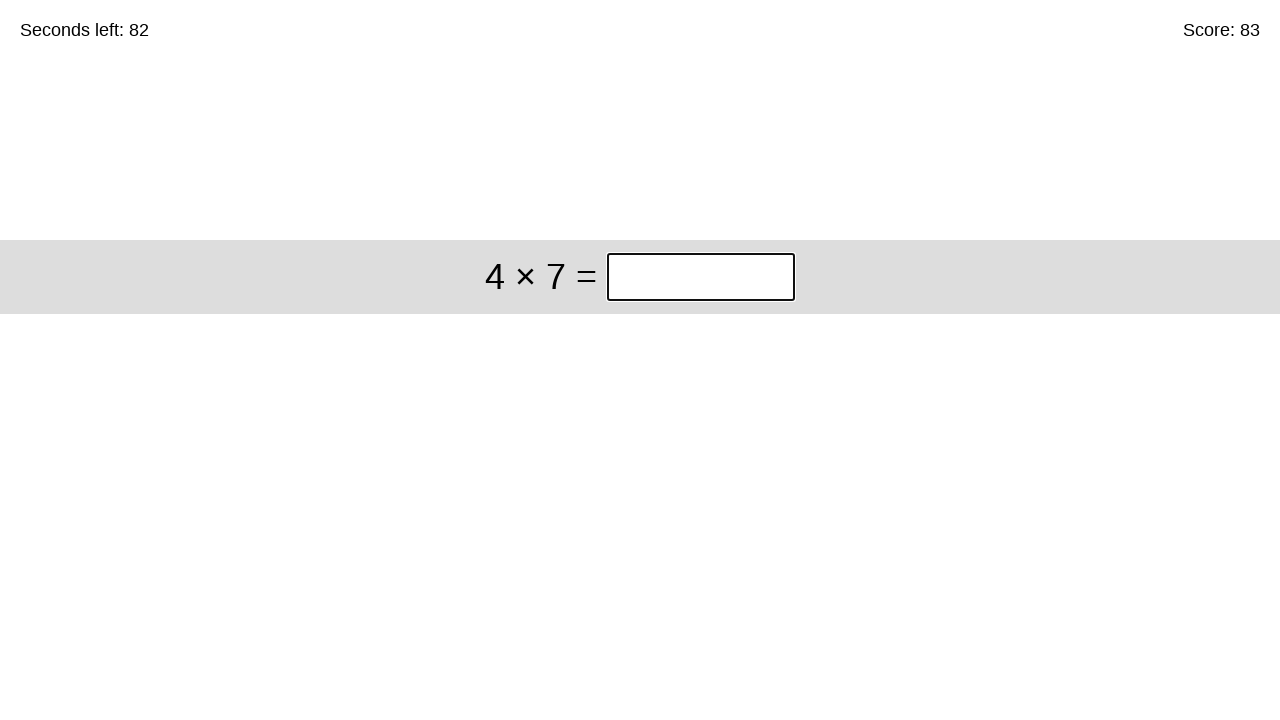

Submitted answer 96 - total problems solved: 83 on input.answer
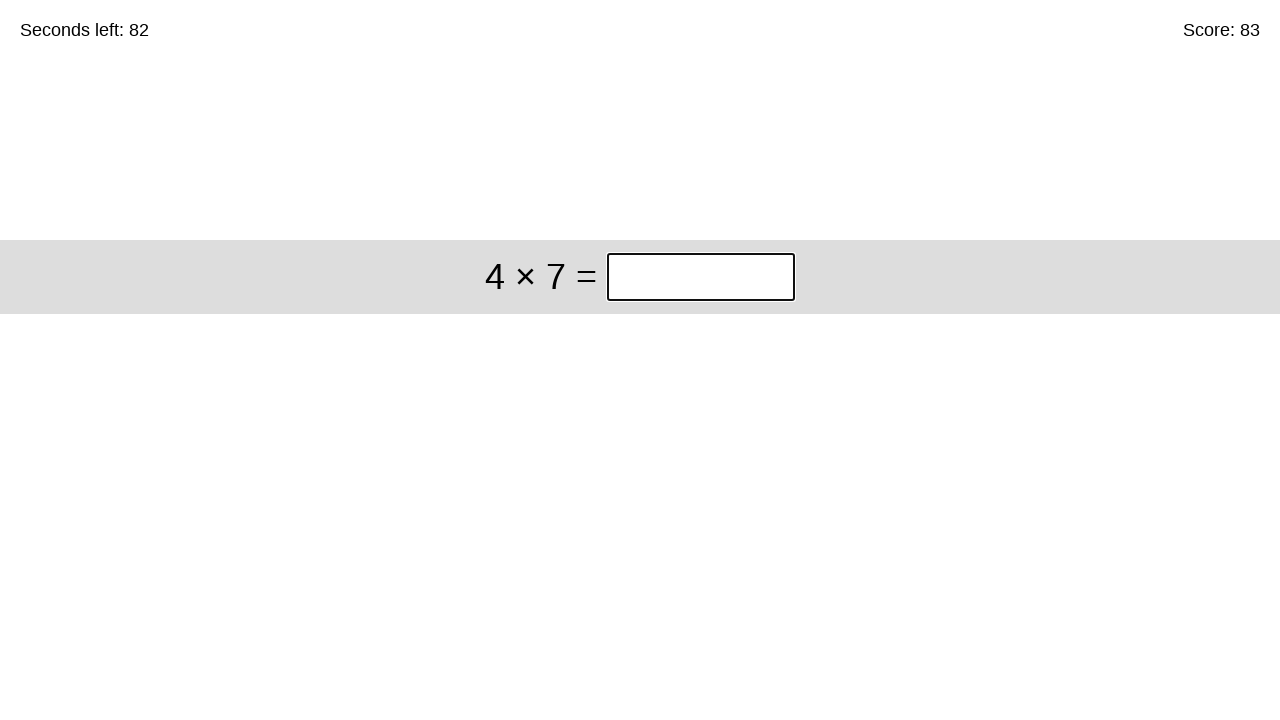

Cleared answer input field for problem: 4 × 7 on input.answer
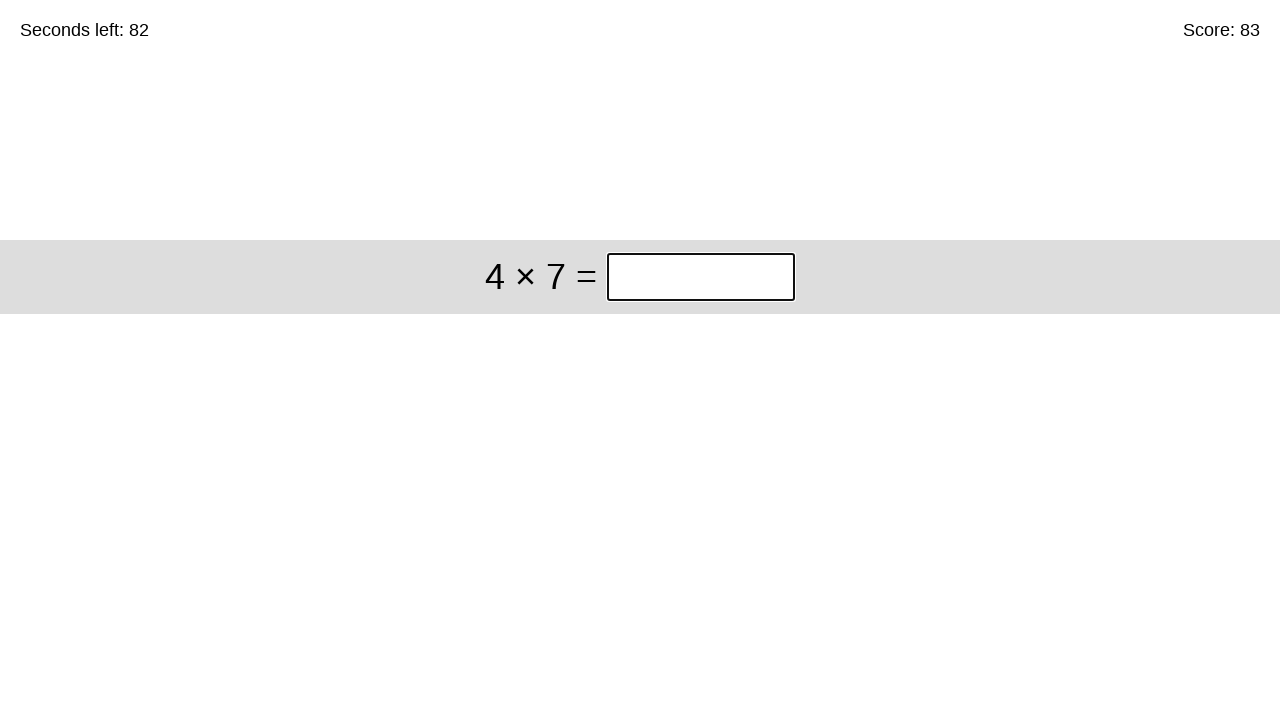

Filled answer '28' for problem: 4 × 7 on input.answer
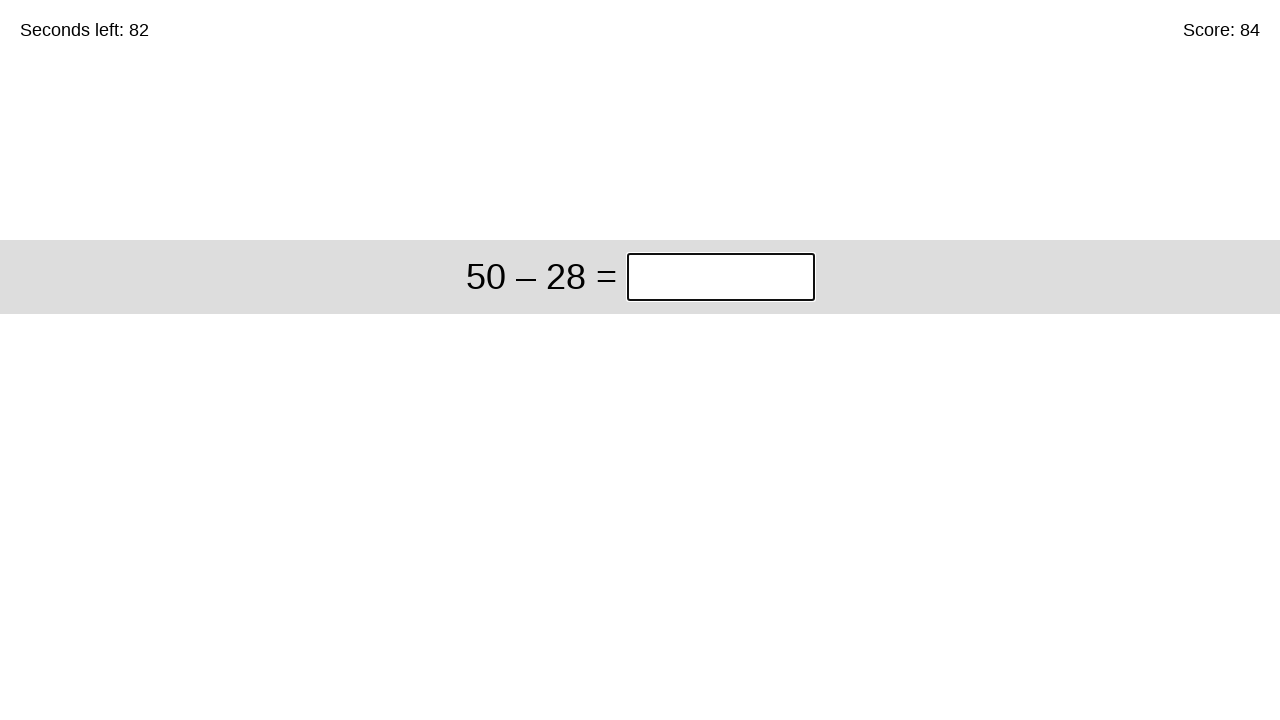

Submitted answer 28 - total problems solved: 84 on input.answer
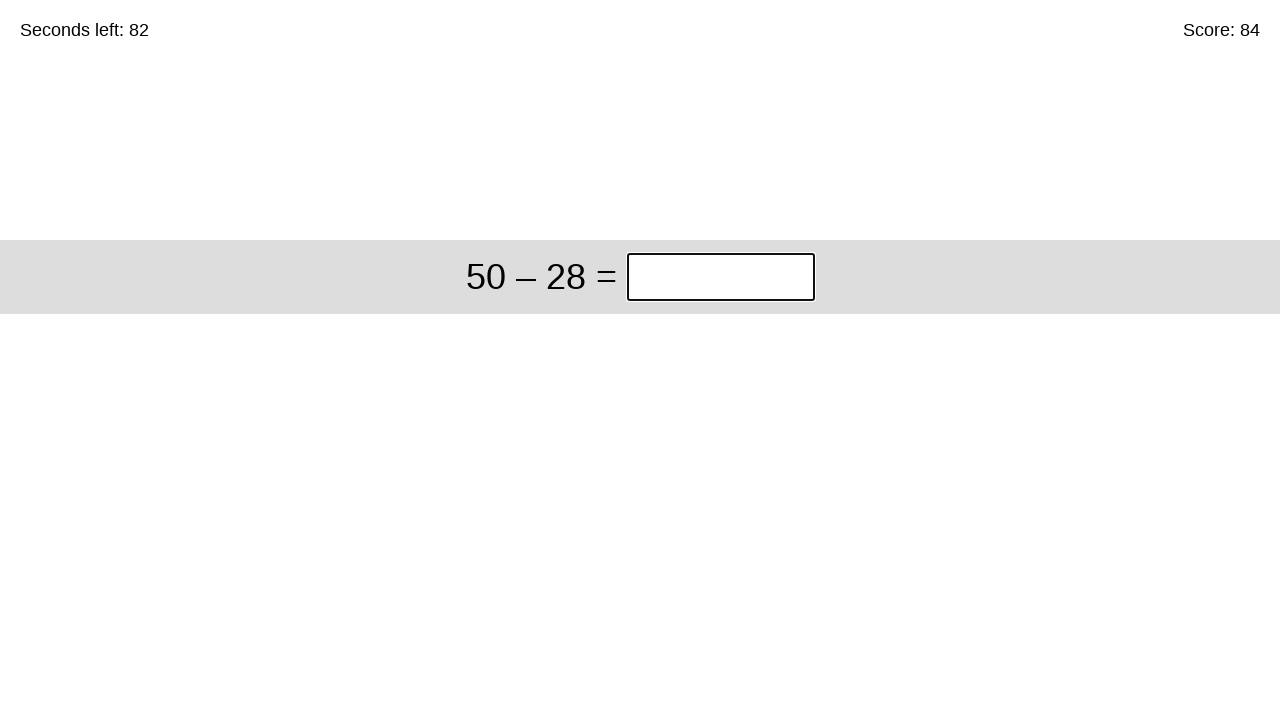

Cleared answer input field for problem: 50 – 28 on input.answer
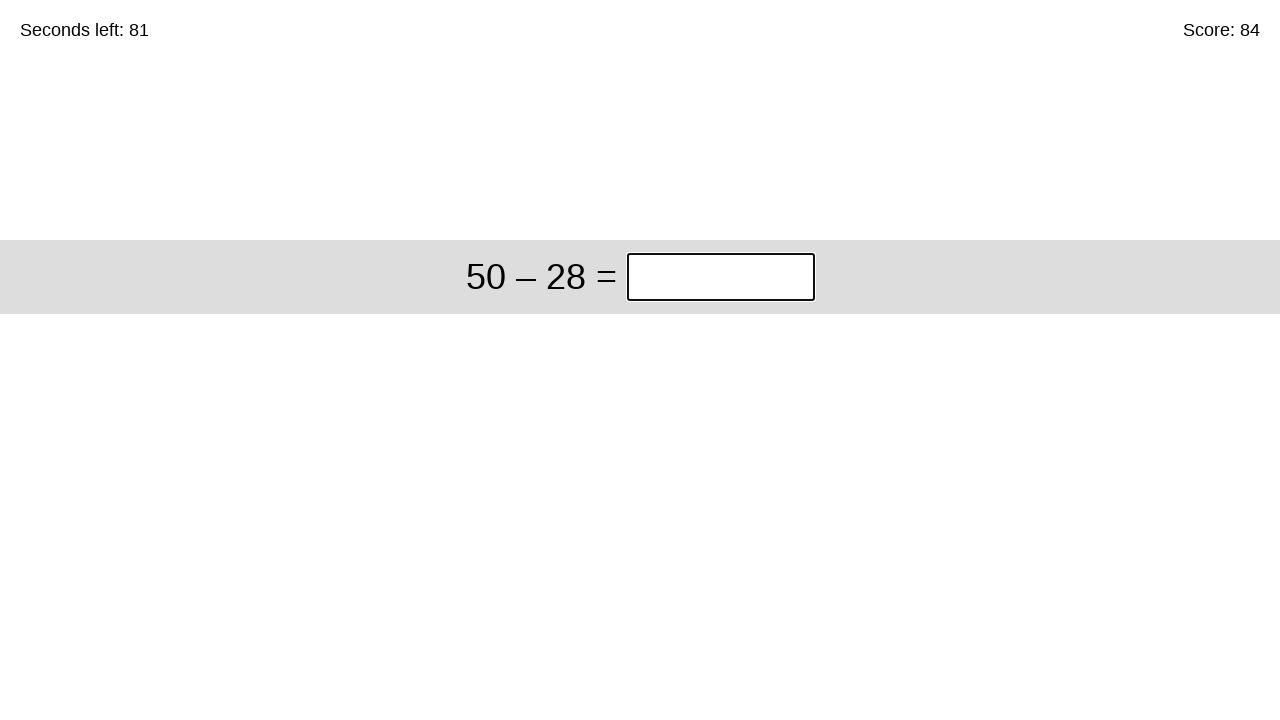

Filled answer '22' for problem: 50 – 28 on input.answer
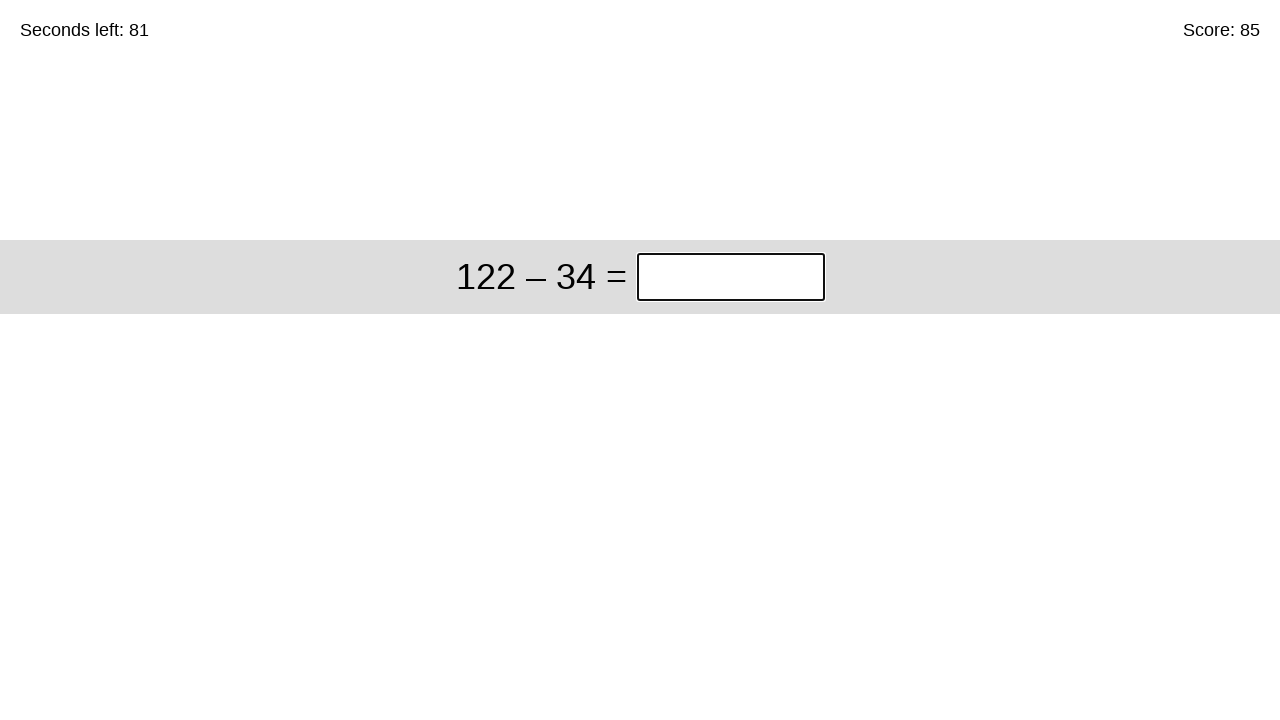

Submitted answer 22 - total problems solved: 85 on input.answer
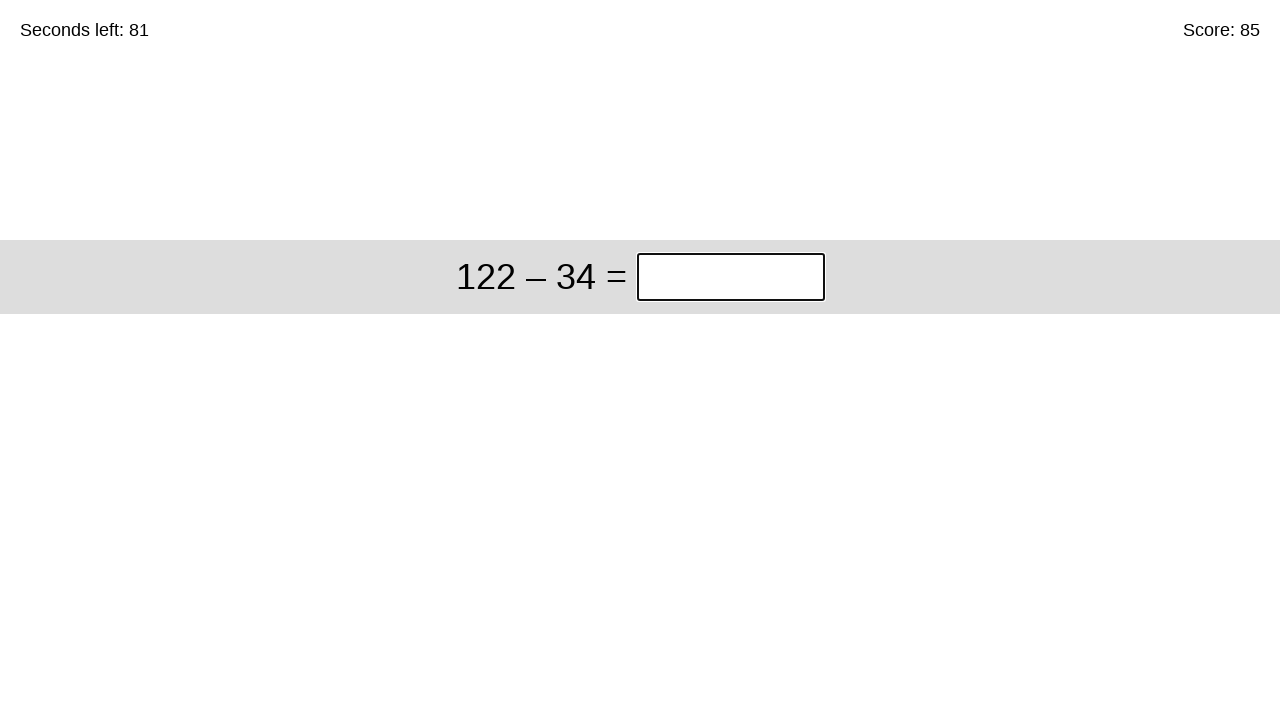

Cleared answer input field for problem: 122 – 34 on input.answer
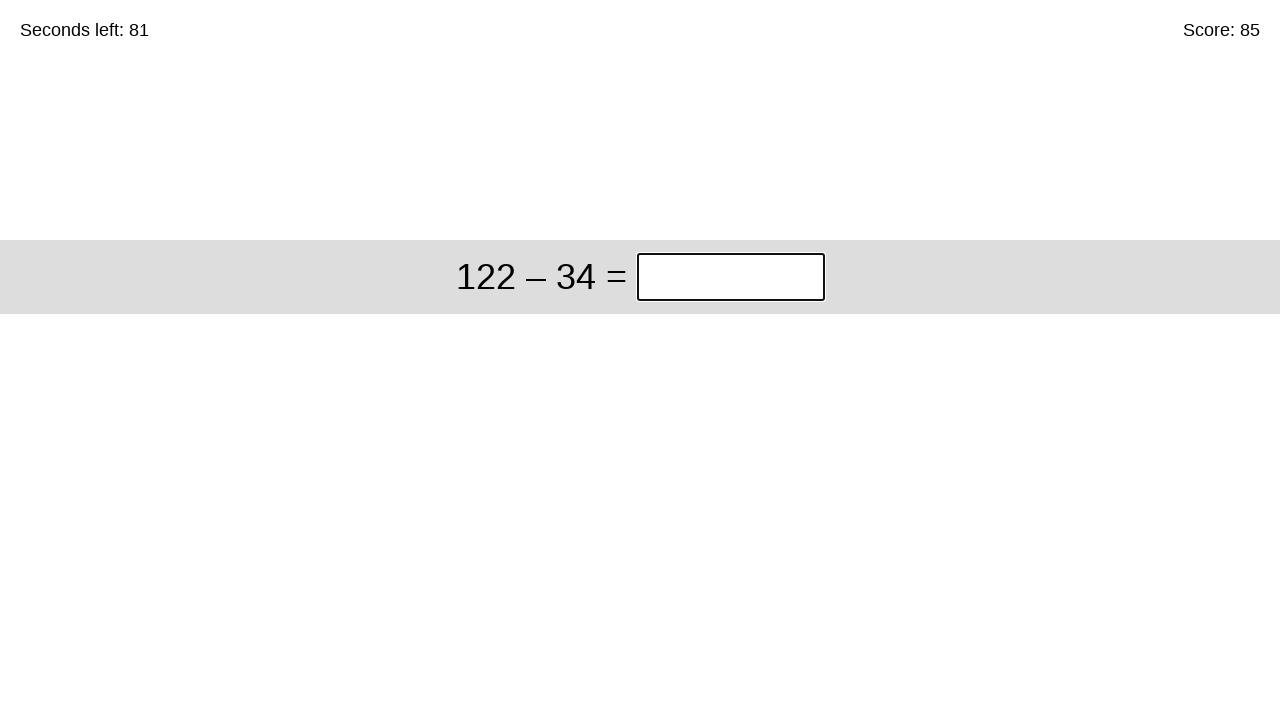

Filled answer '88' for problem: 122 – 34 on input.answer
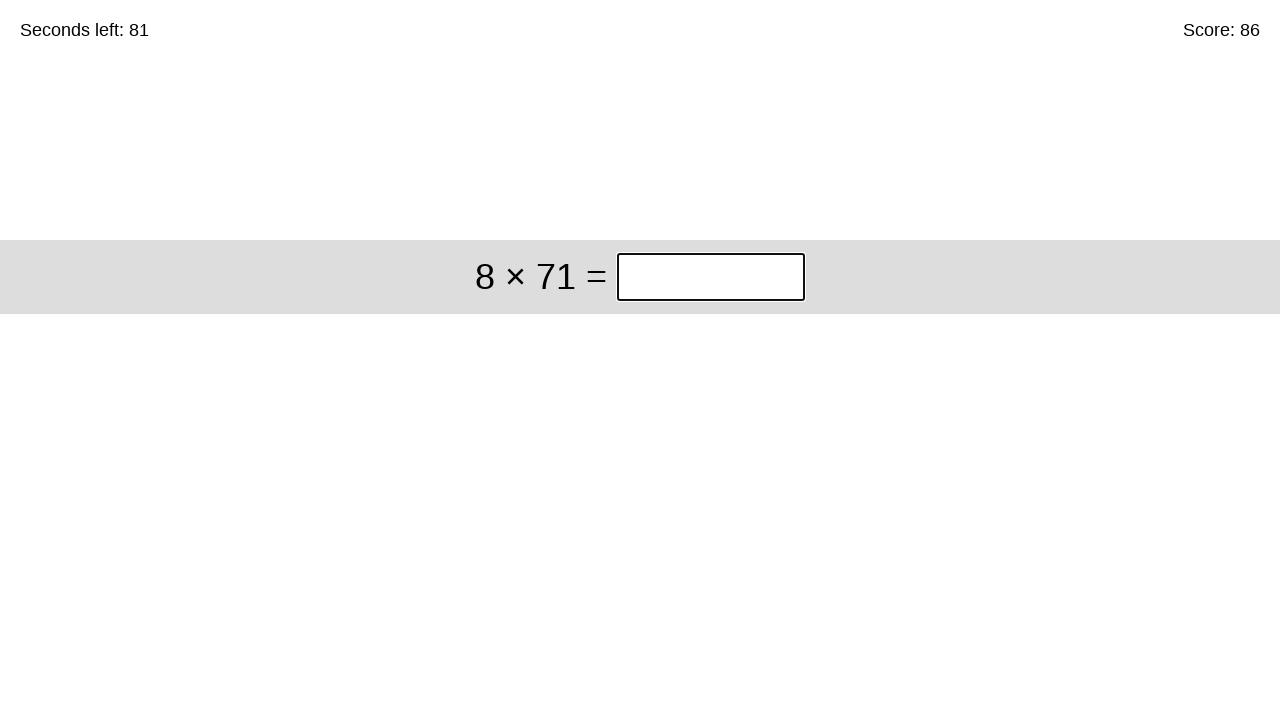

Submitted answer 88 - total problems solved: 86 on input.answer
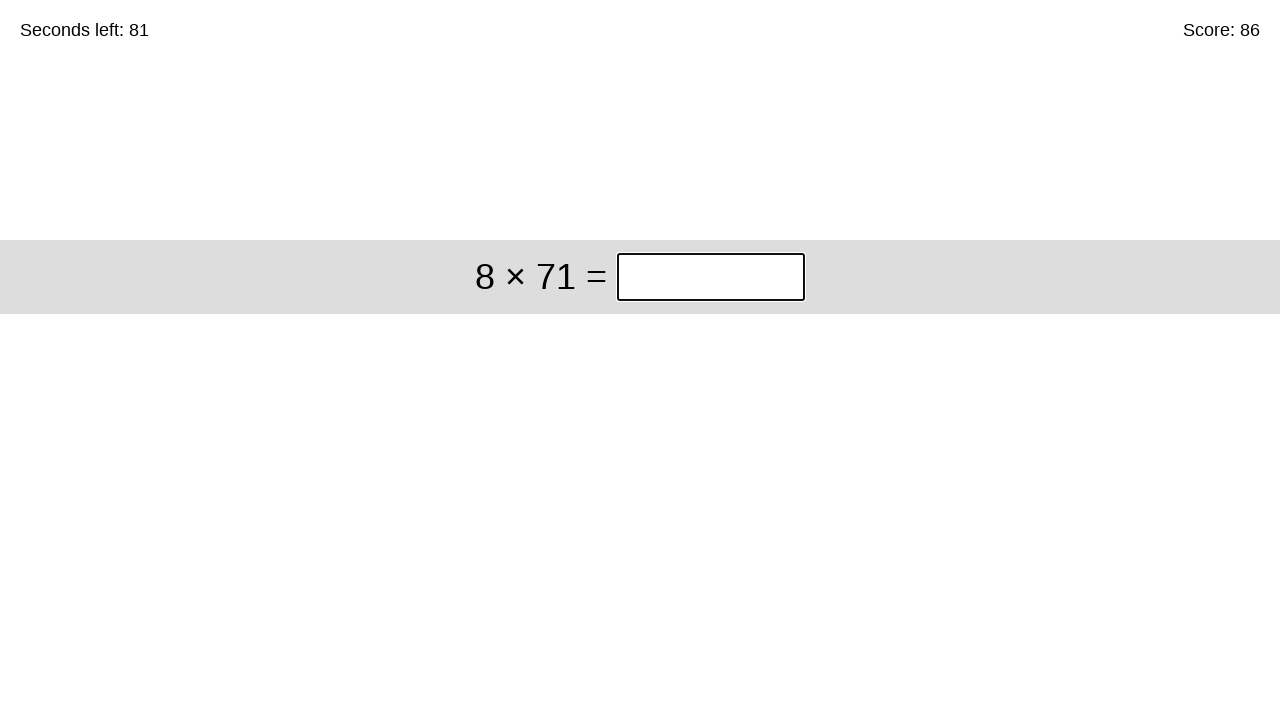

Cleared answer input field for problem: 8 × 71 on input.answer
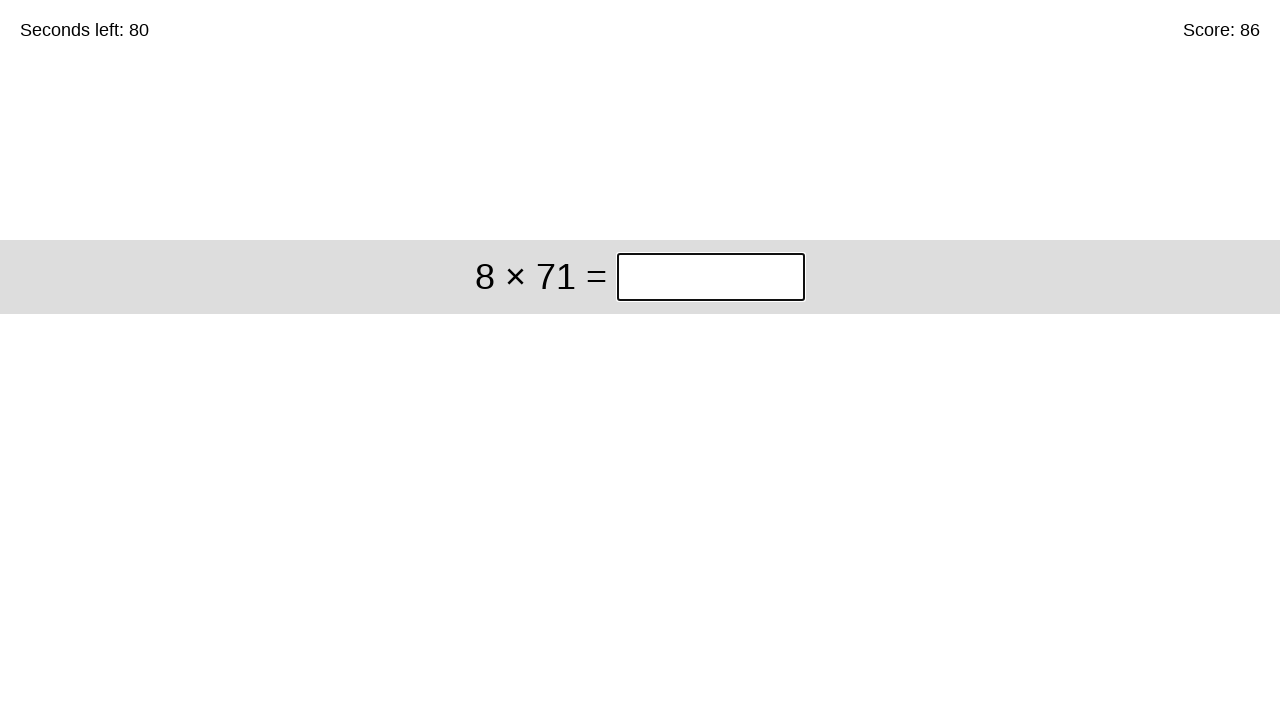

Filled answer '568' for problem: 8 × 71 on input.answer
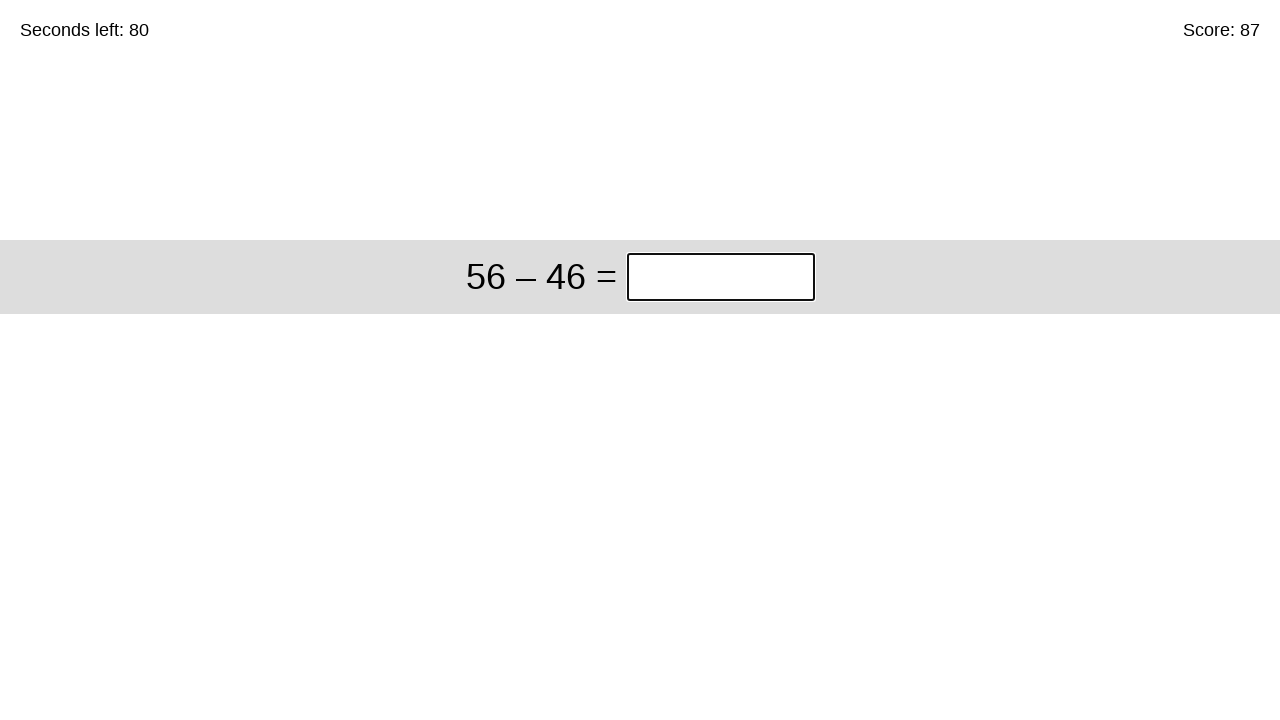

Submitted answer 568 - total problems solved: 87 on input.answer
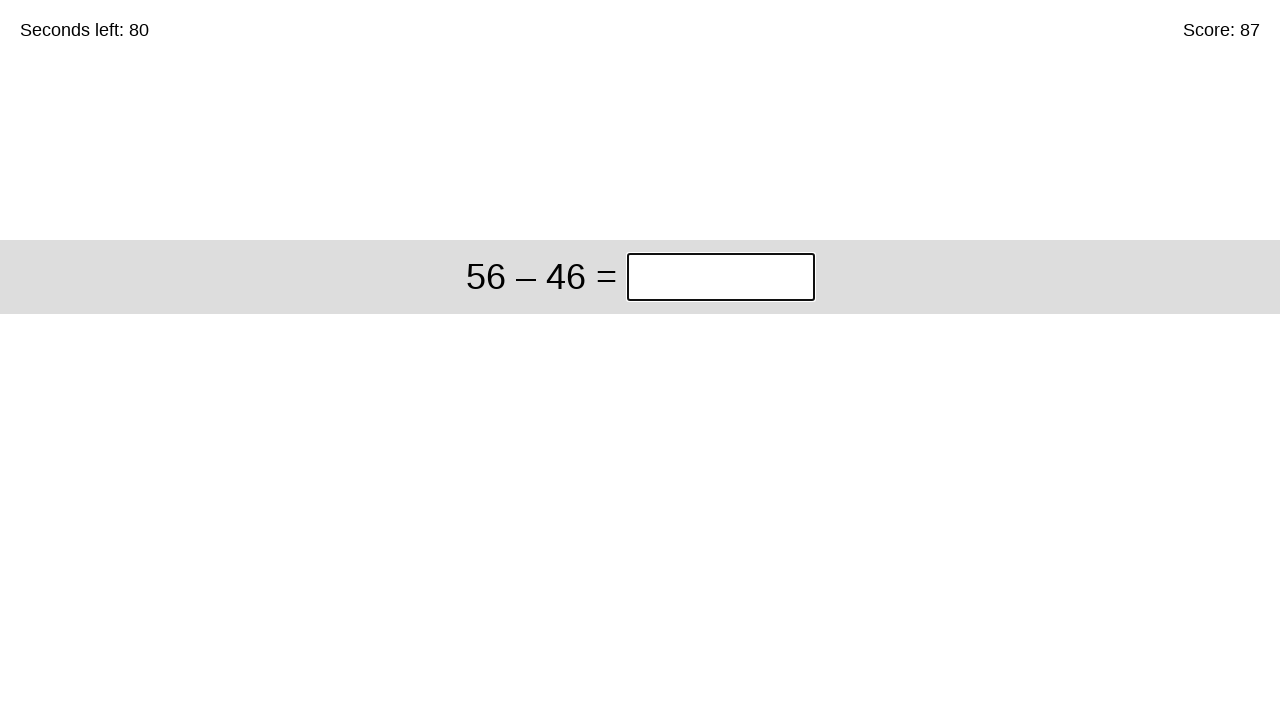

Cleared answer input field for problem: 56 – 46 on input.answer
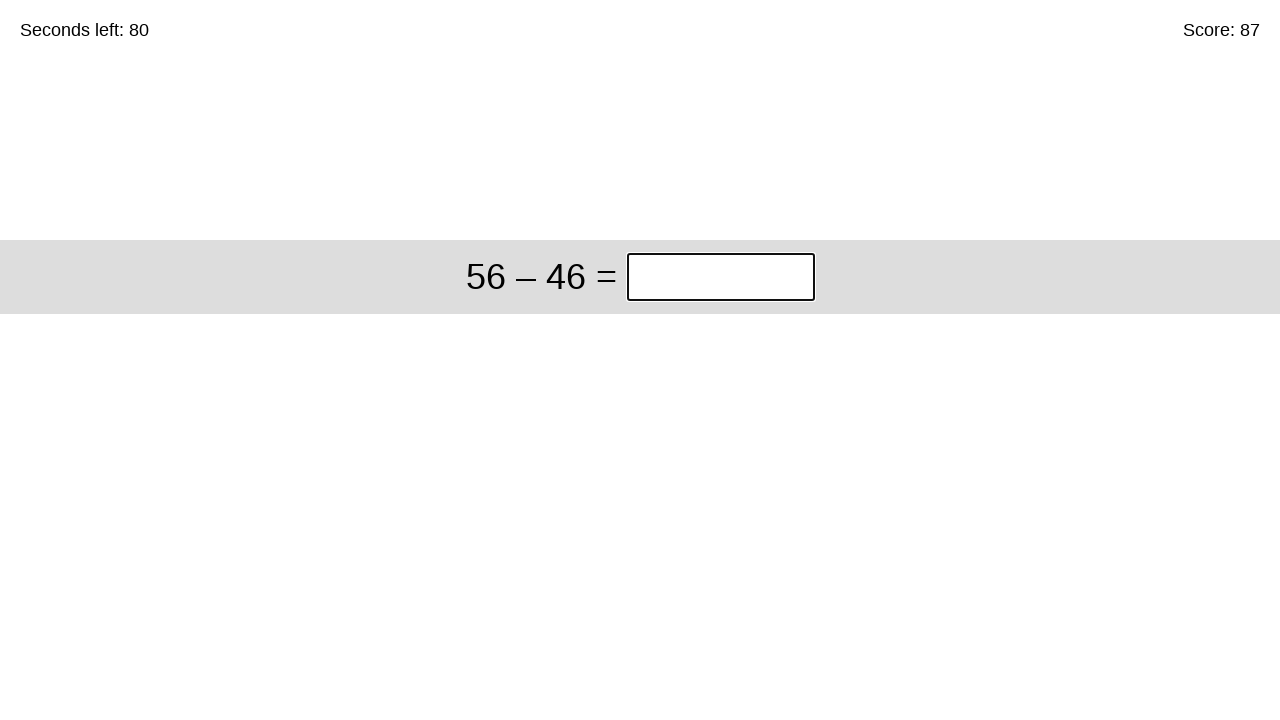

Filled answer '10' for problem: 56 – 46 on input.answer
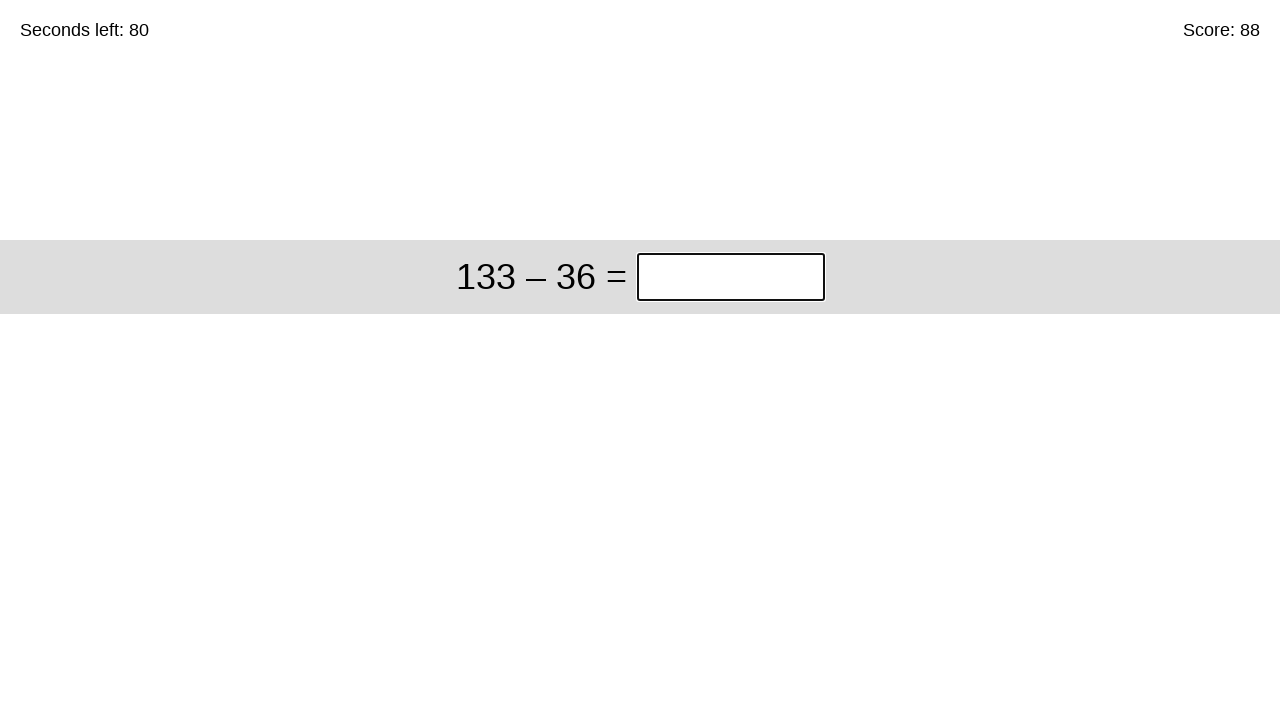

Submitted answer 10 - total problems solved: 88 on input.answer
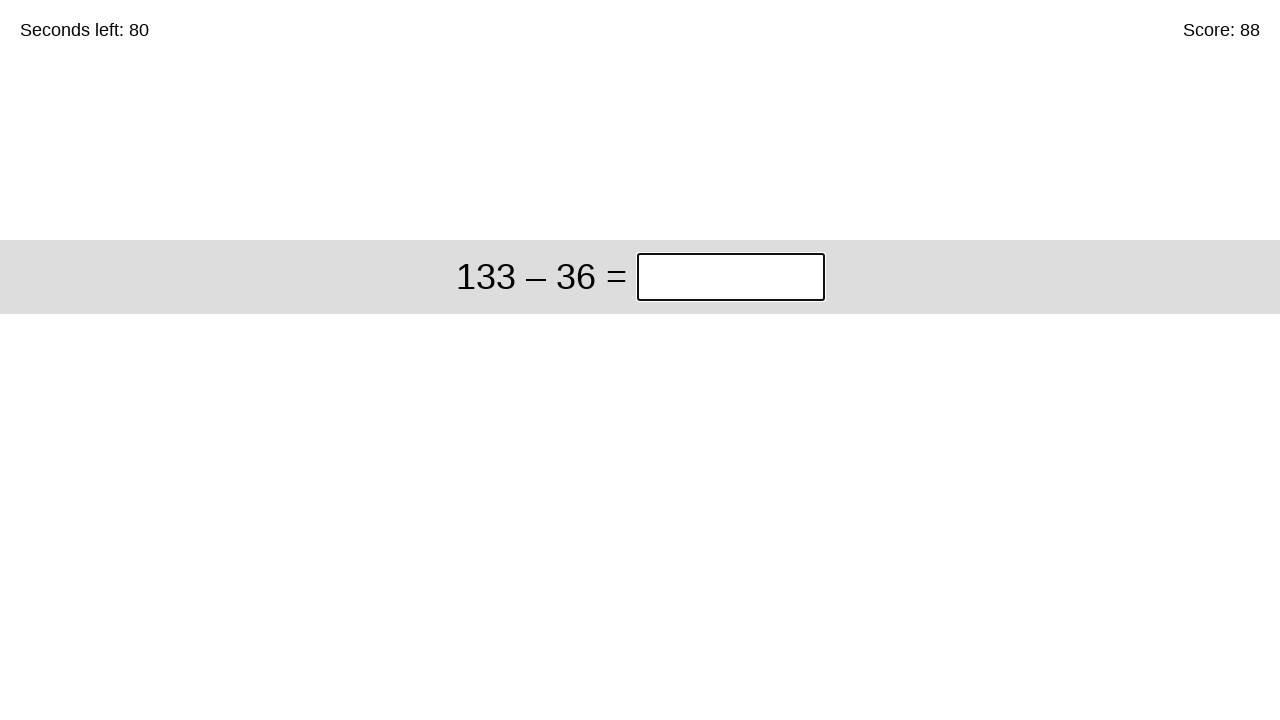

Cleared answer input field for problem: 133 – 36 on input.answer
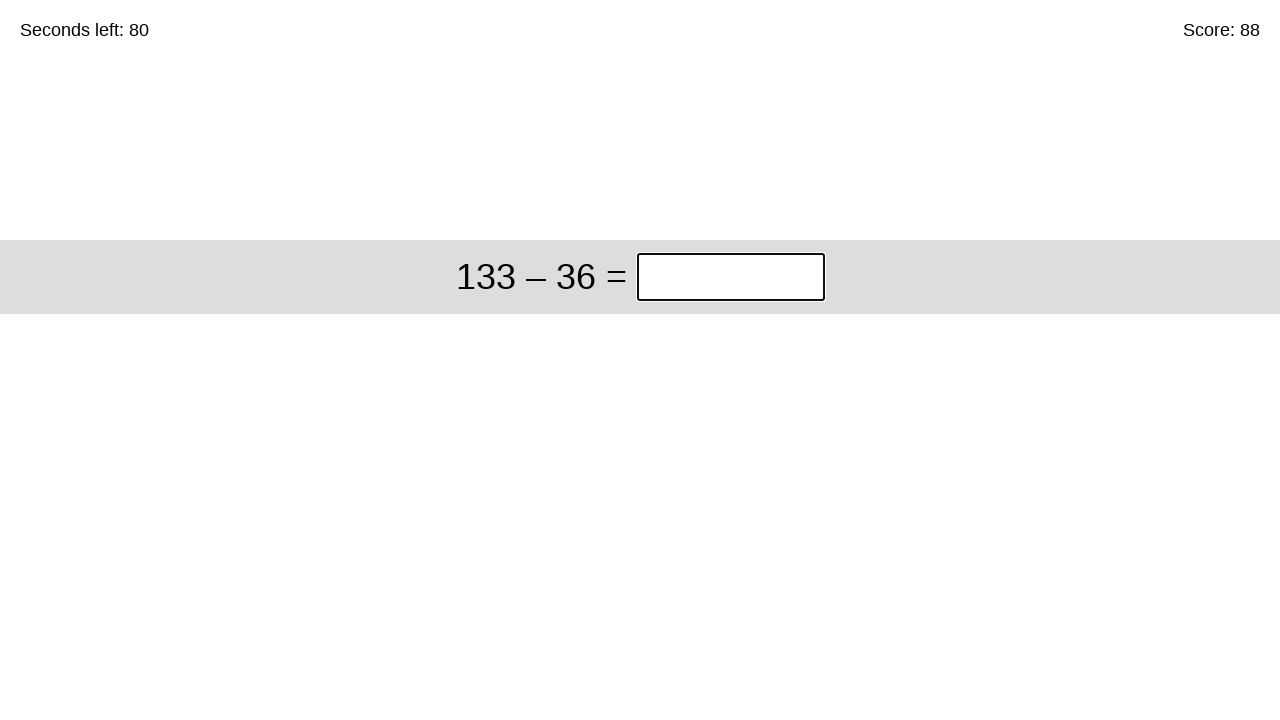

Filled answer '97' for problem: 133 – 36 on input.answer
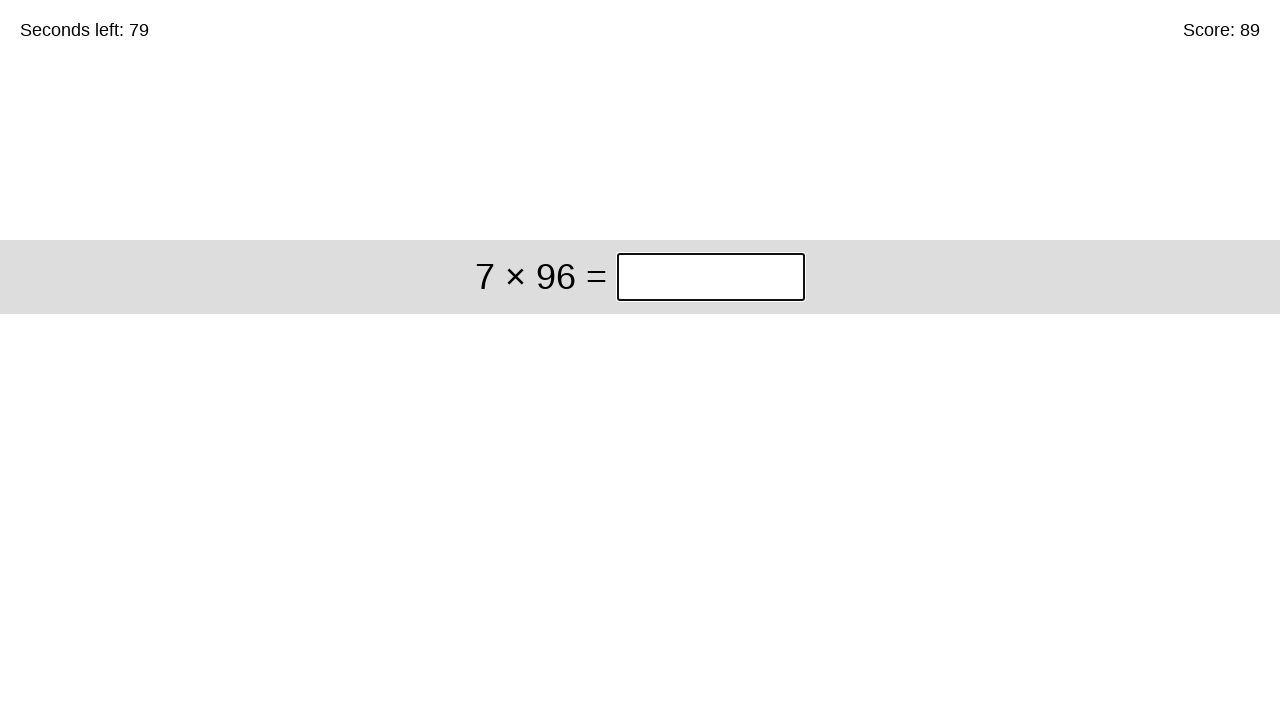

Submitted answer 97 - total problems solved: 89 on input.answer
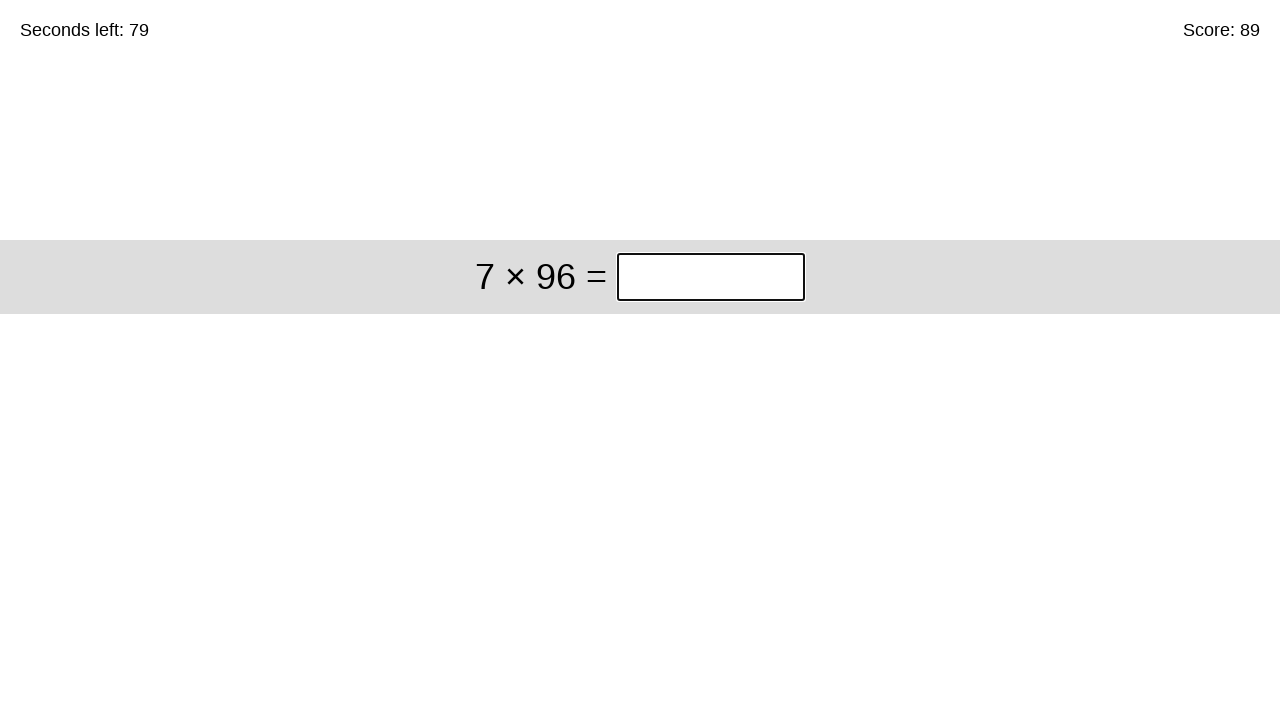

Cleared answer input field for problem: 7 × 96 on input.answer
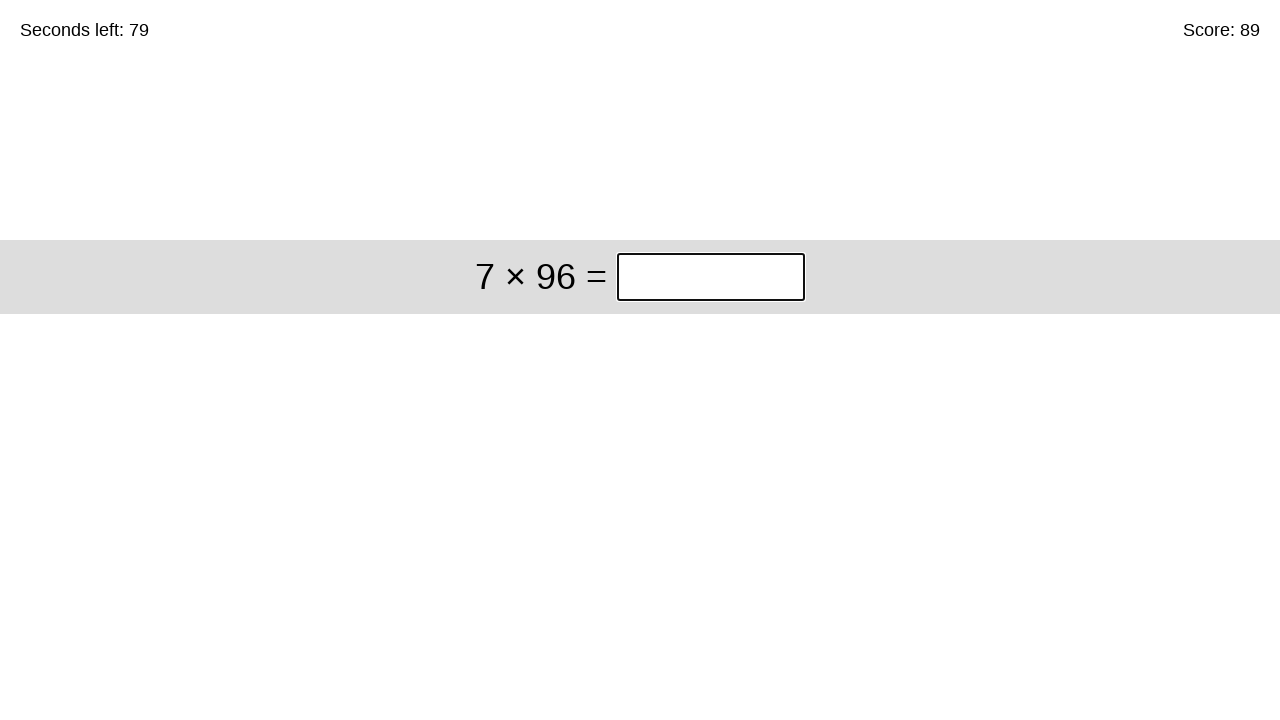

Filled answer '672' for problem: 7 × 96 on input.answer
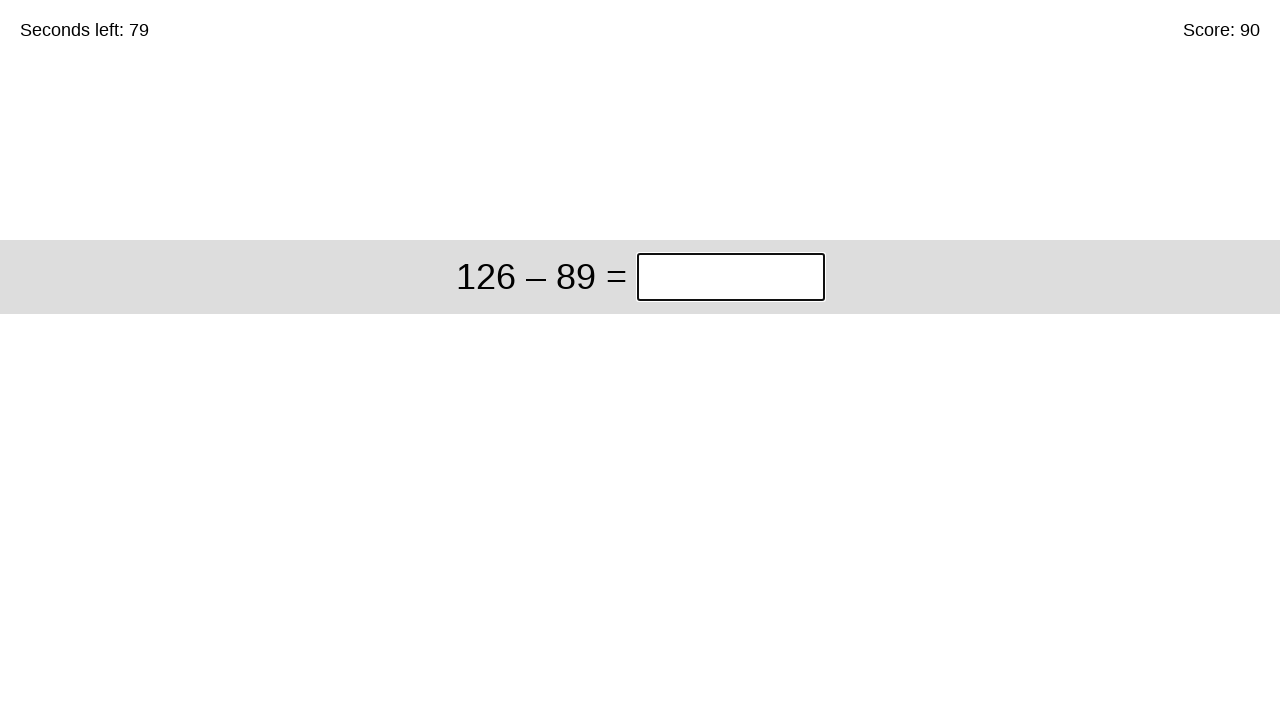

Submitted answer 672 - total problems solved: 90 on input.answer
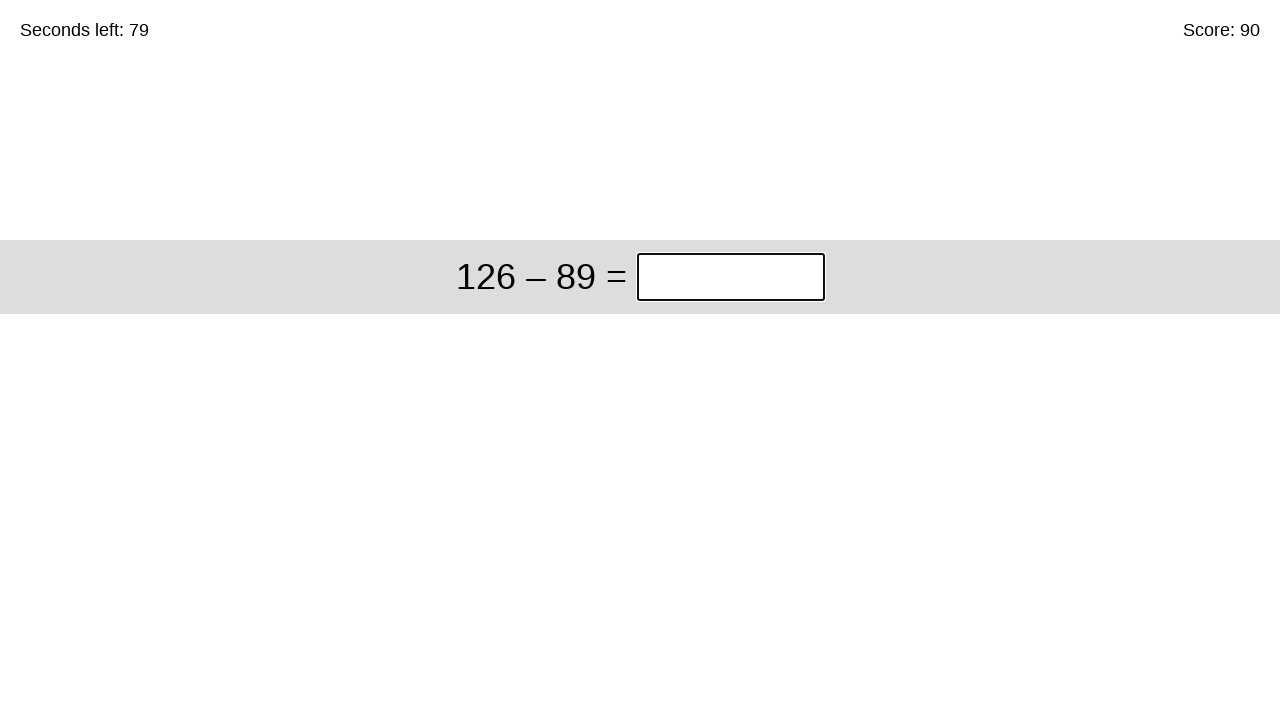

Cleared answer input field for problem: 126 – 89 on input.answer
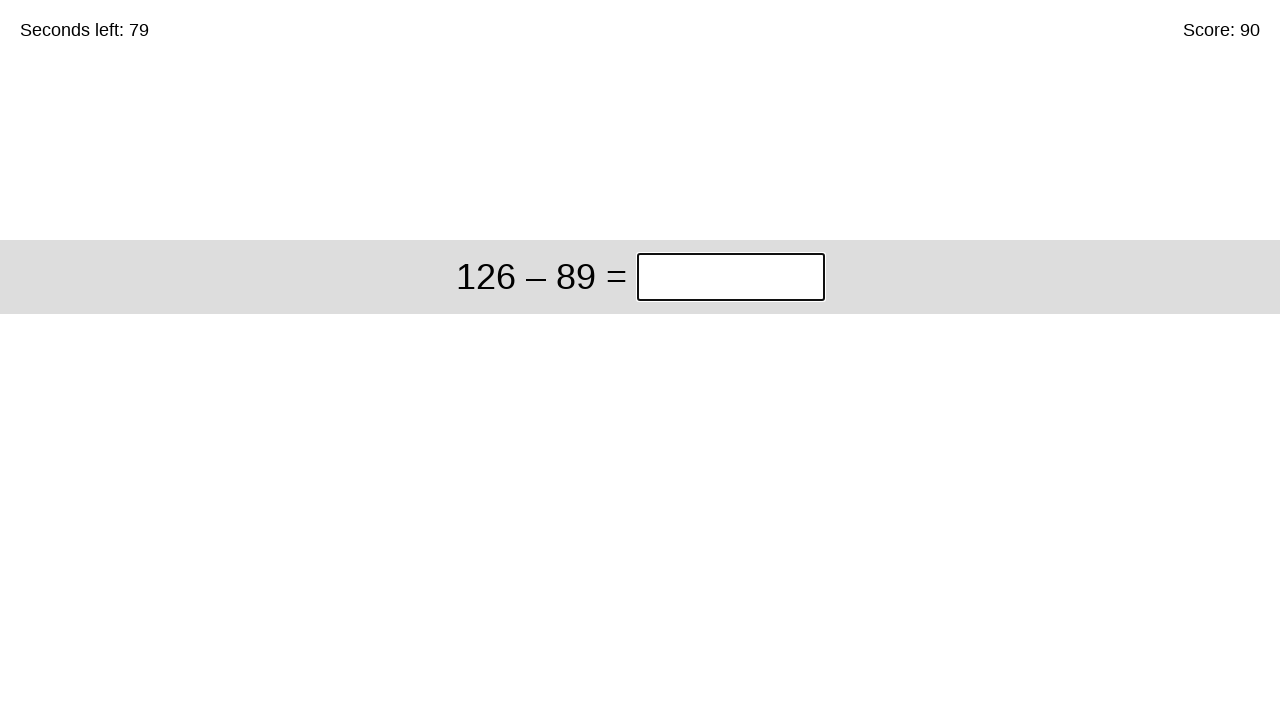

Filled answer '37' for problem: 126 – 89 on input.answer
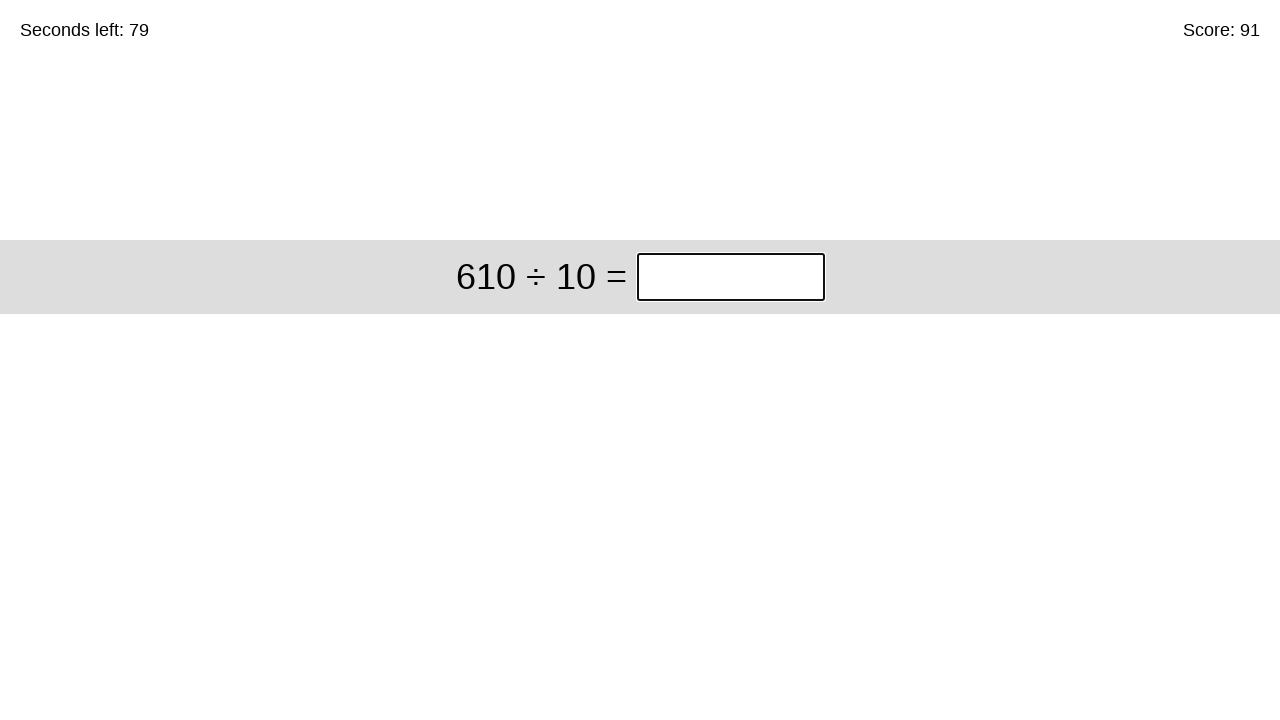

Submitted answer 37 - total problems solved: 91 on input.answer
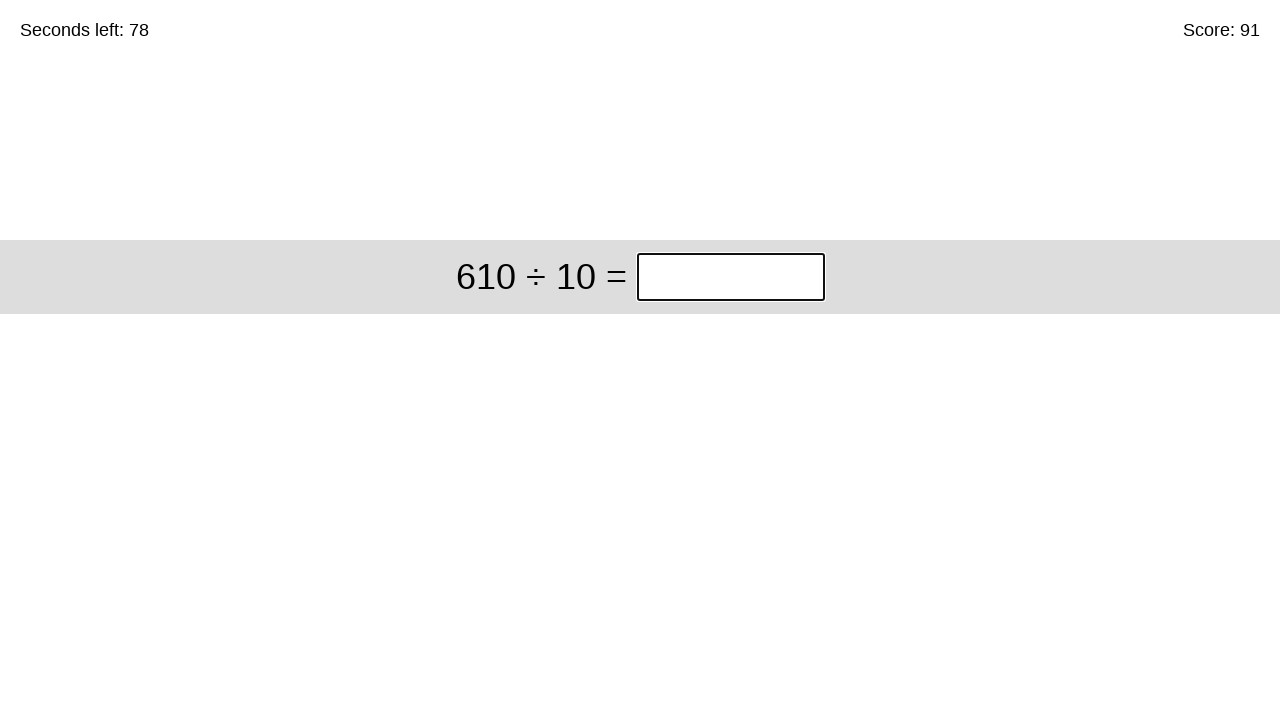

Cleared answer input field for problem: 610 ÷ 10 on input.answer
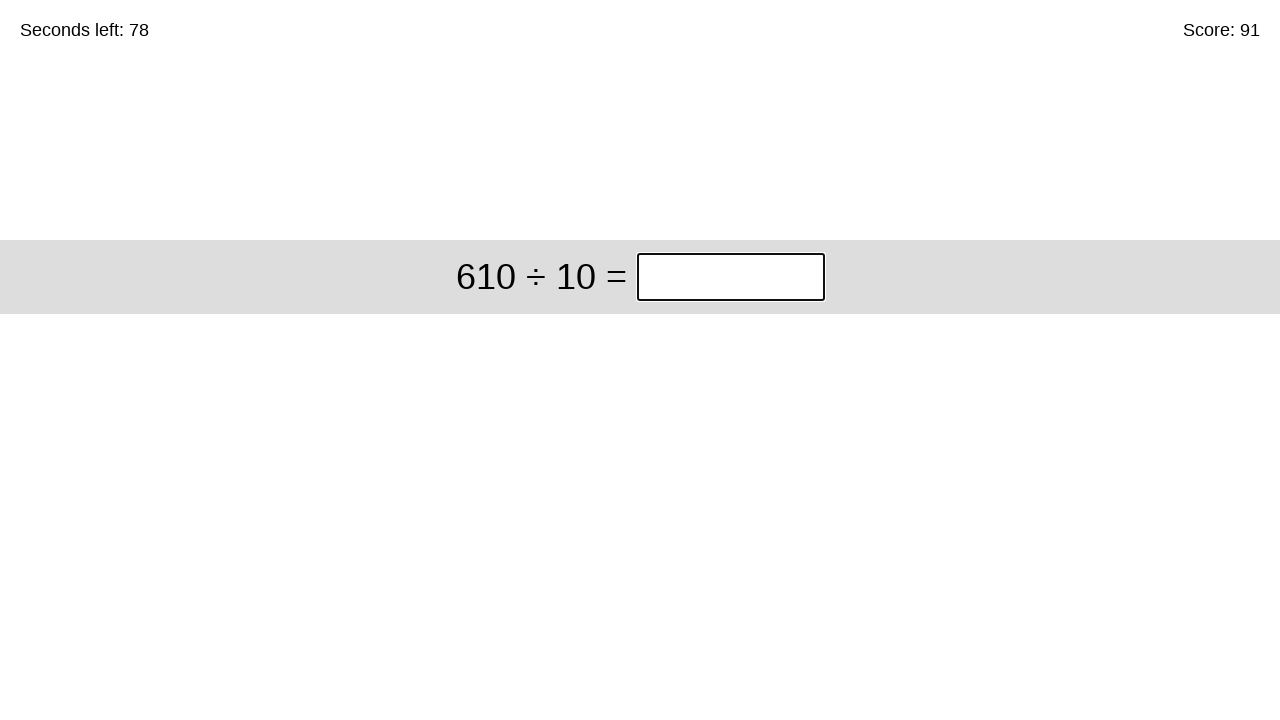

Filled answer '61' for problem: 610 ÷ 10 on input.answer
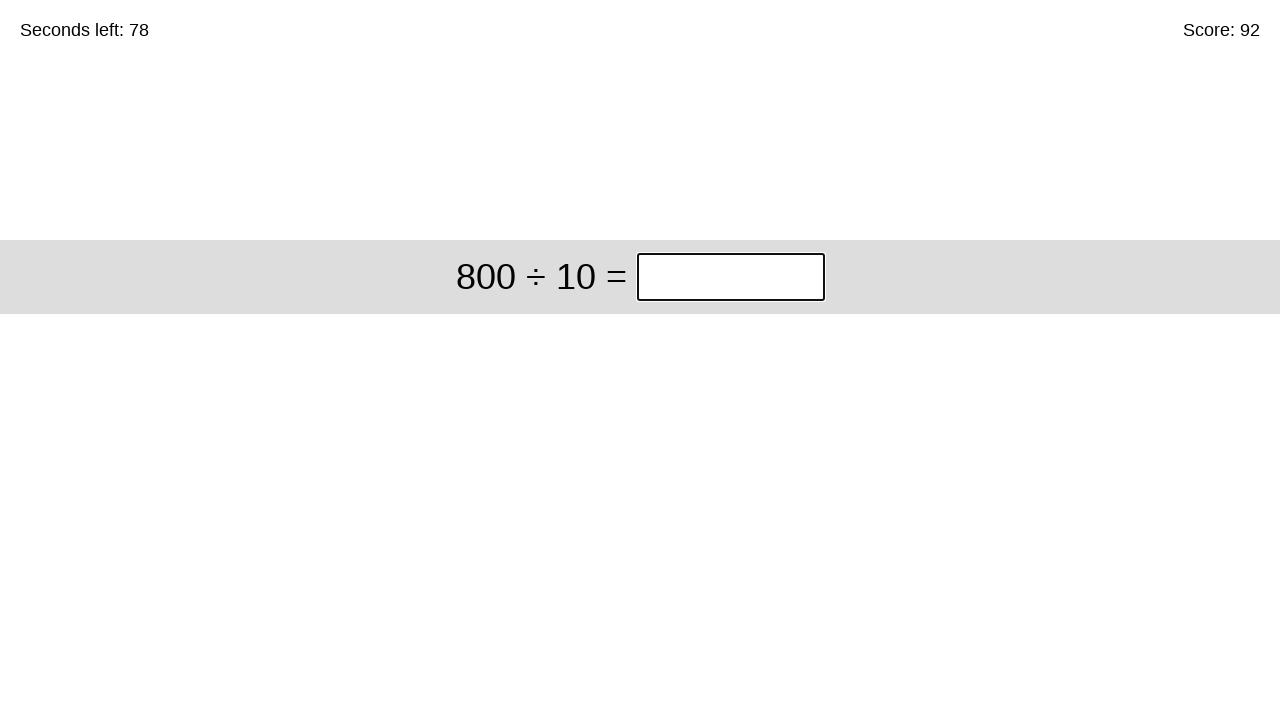

Submitted answer 61 - total problems solved: 92 on input.answer
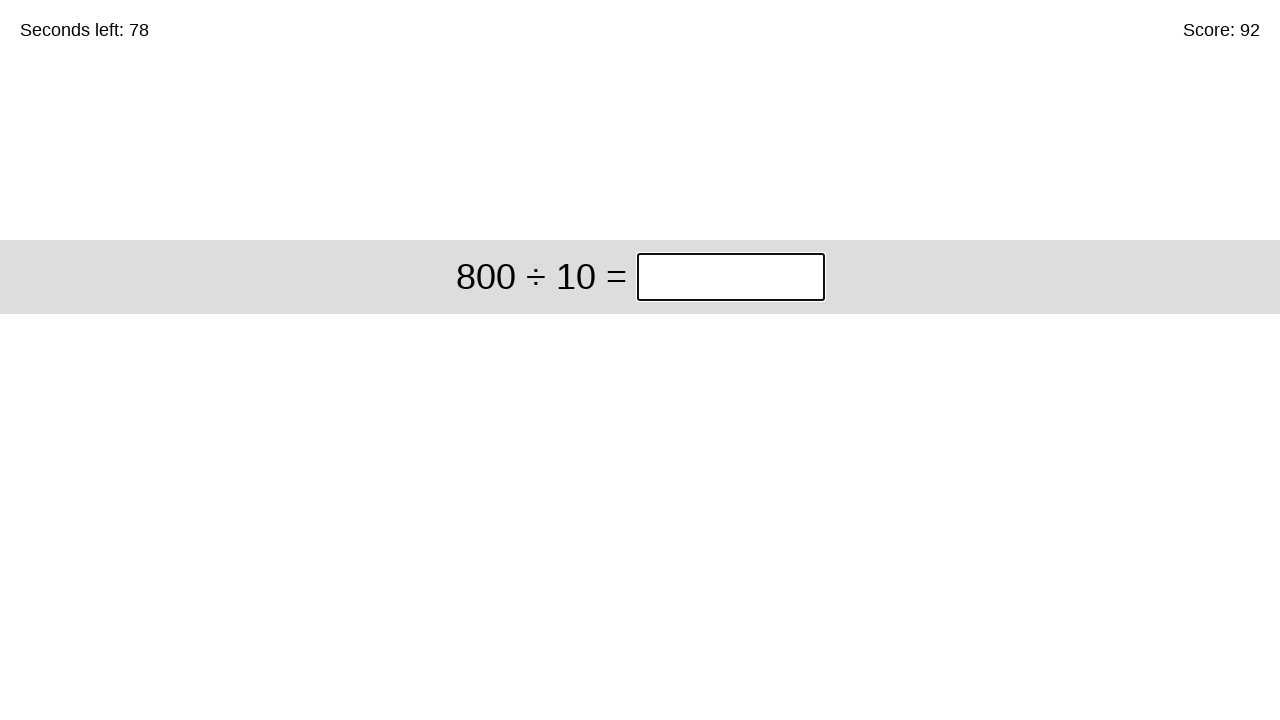

Cleared answer input field for problem: 800 ÷ 10 on input.answer
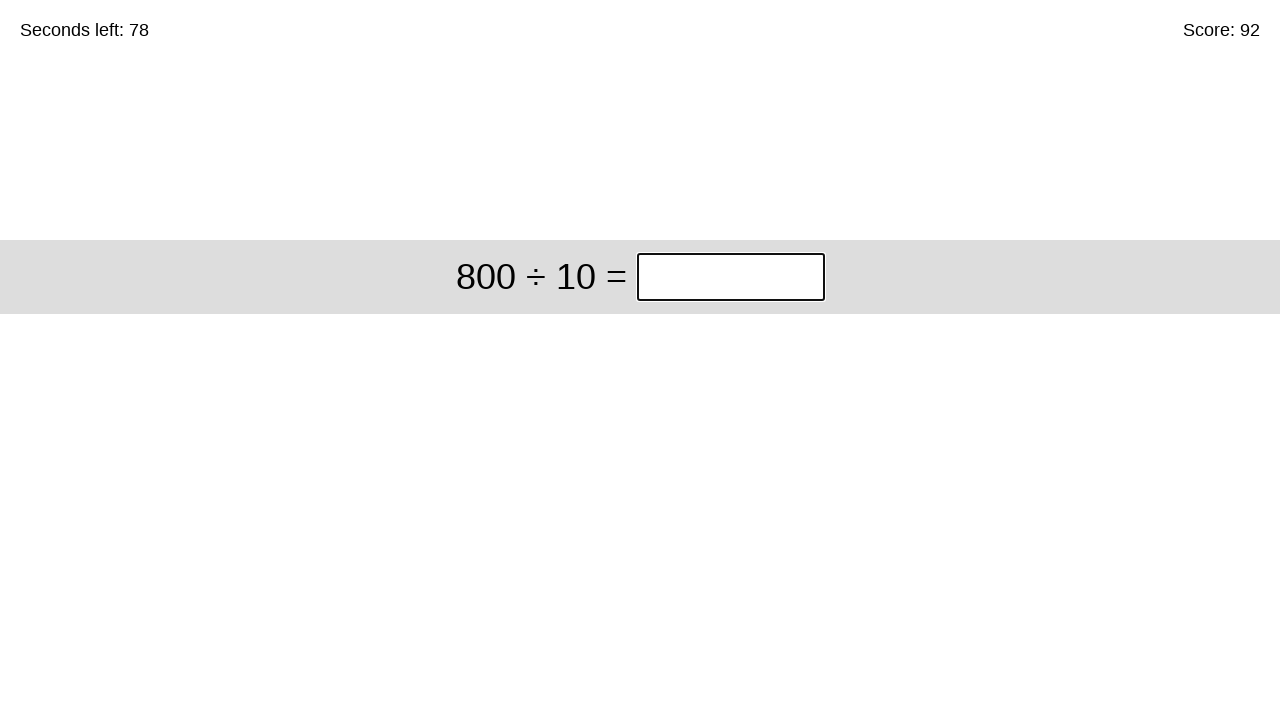

Filled answer '80' for problem: 800 ÷ 10 on input.answer
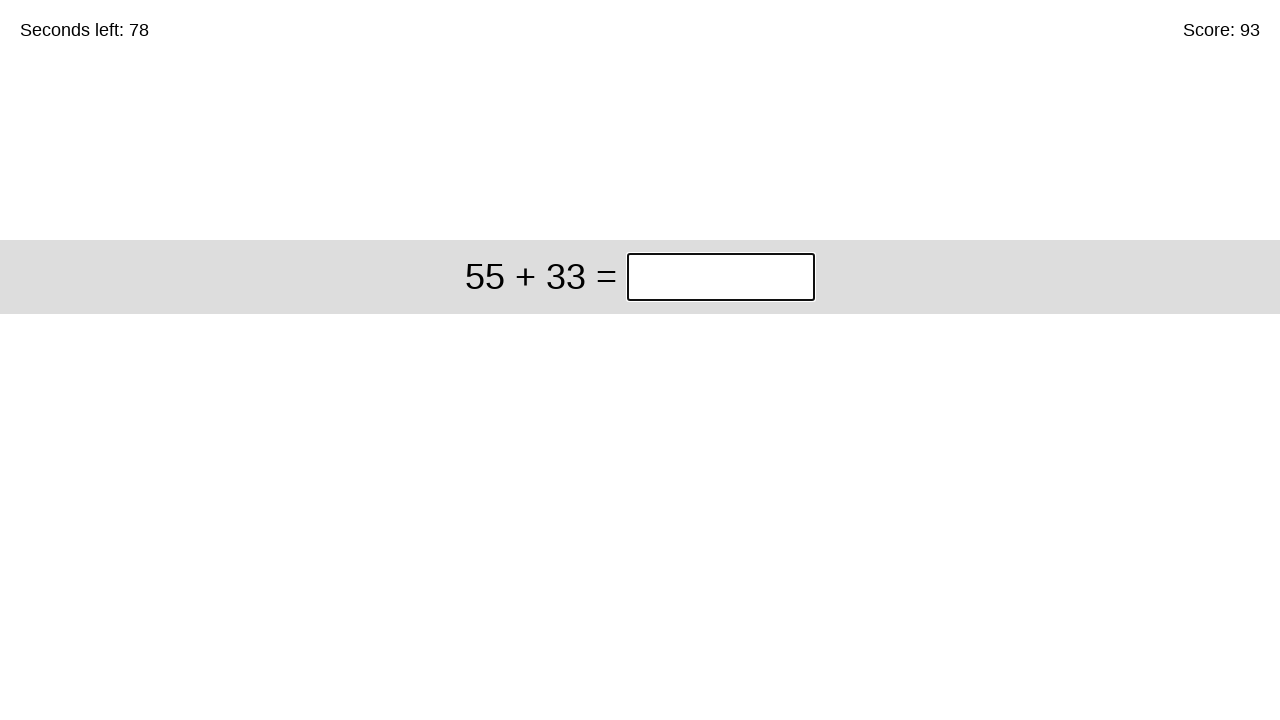

Submitted answer 80 - total problems solved: 93 on input.answer
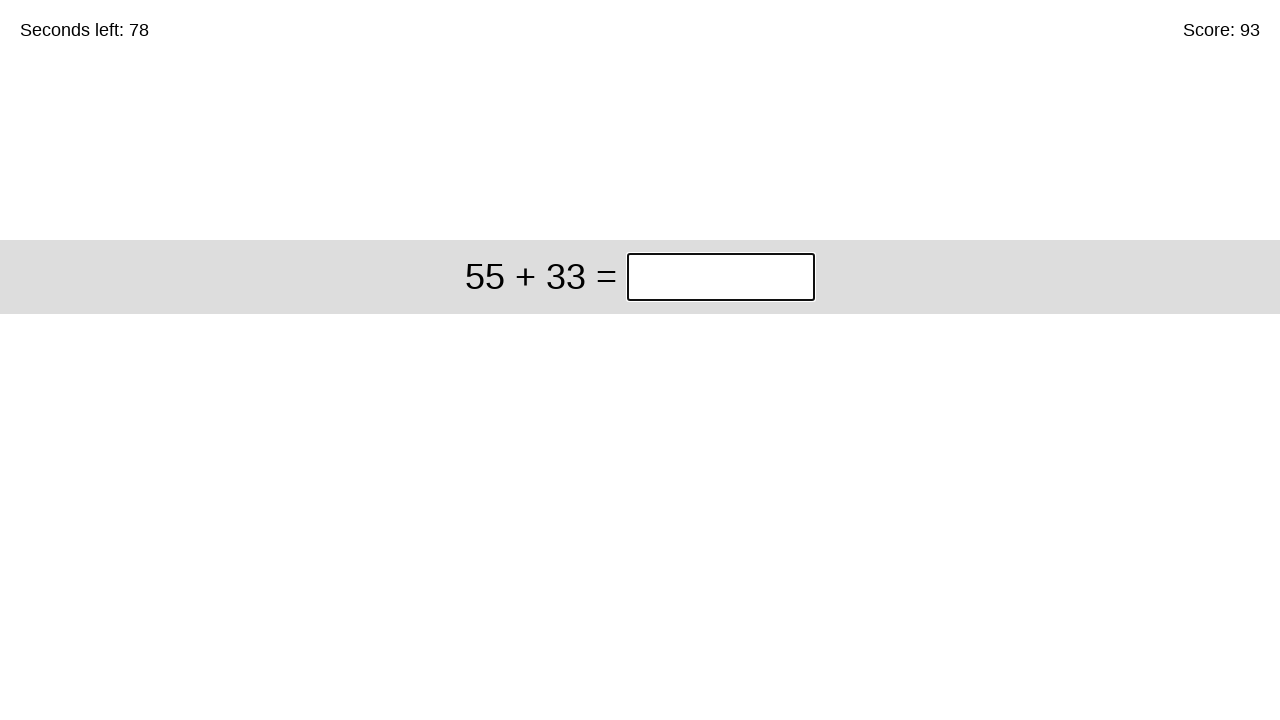

Cleared answer input field for problem: 55 + 33 on input.answer
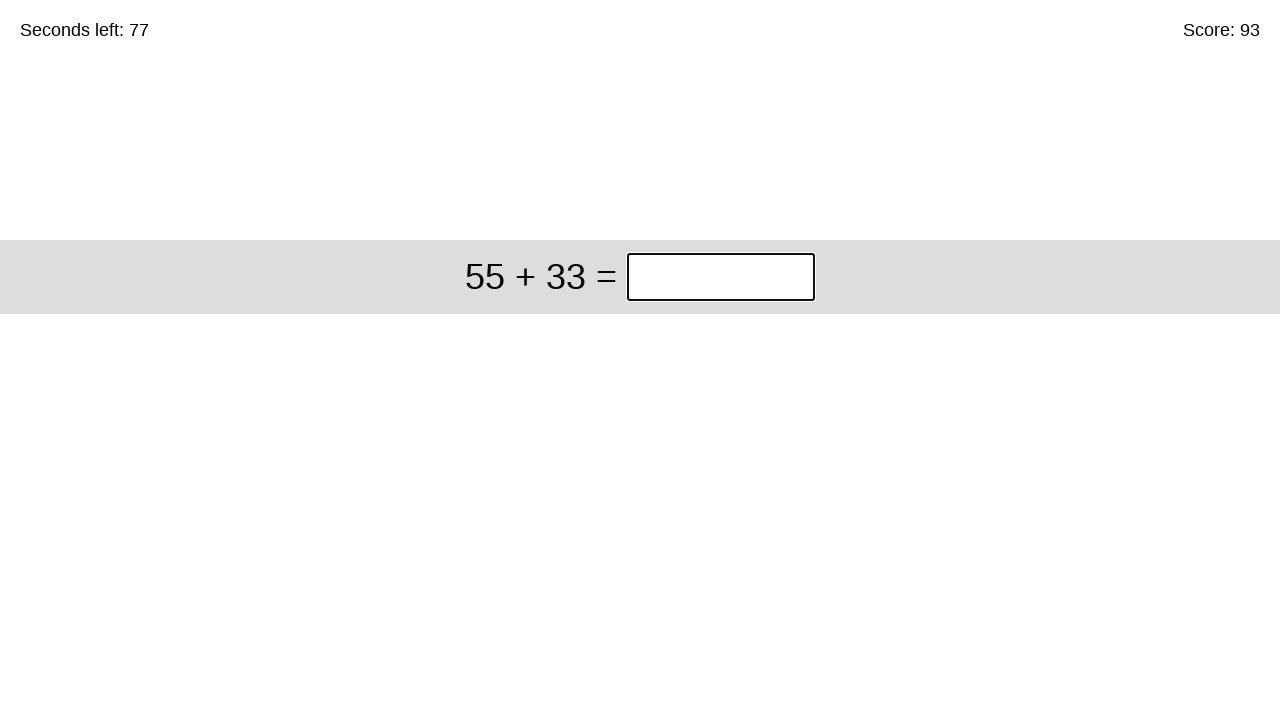

Filled answer '88' for problem: 55 + 33 on input.answer
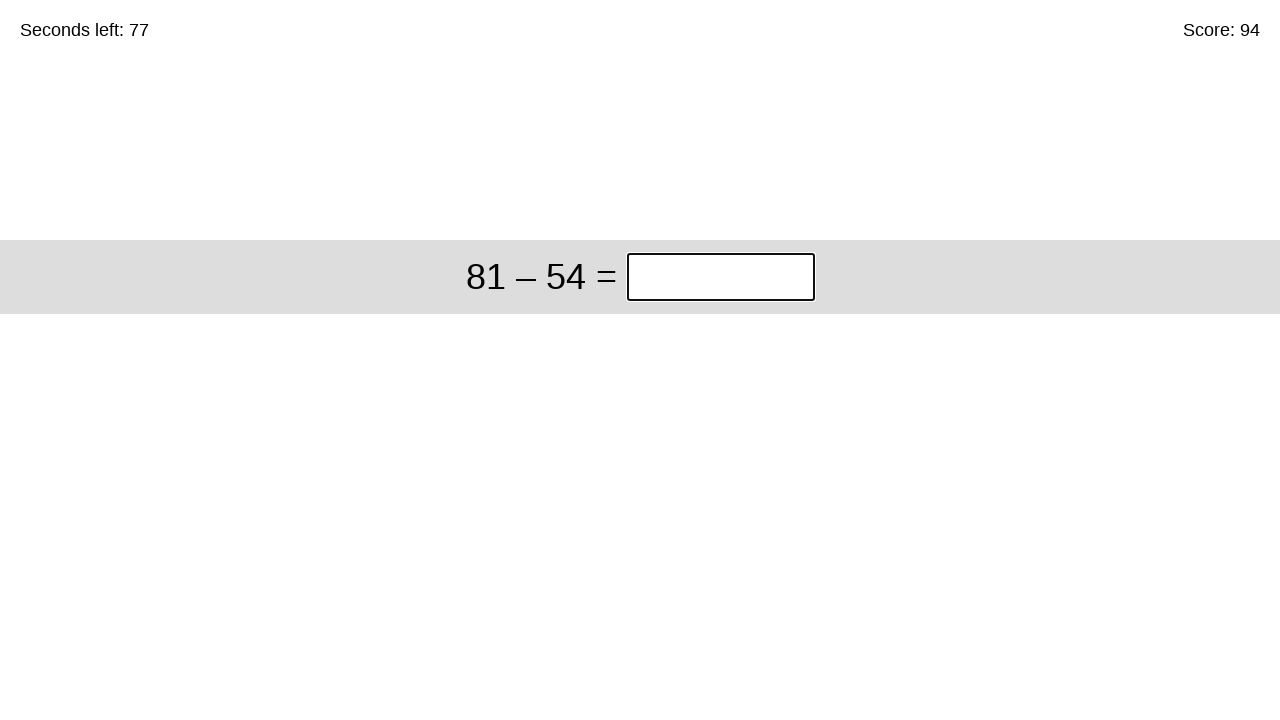

Submitted answer 88 - total problems solved: 94 on input.answer
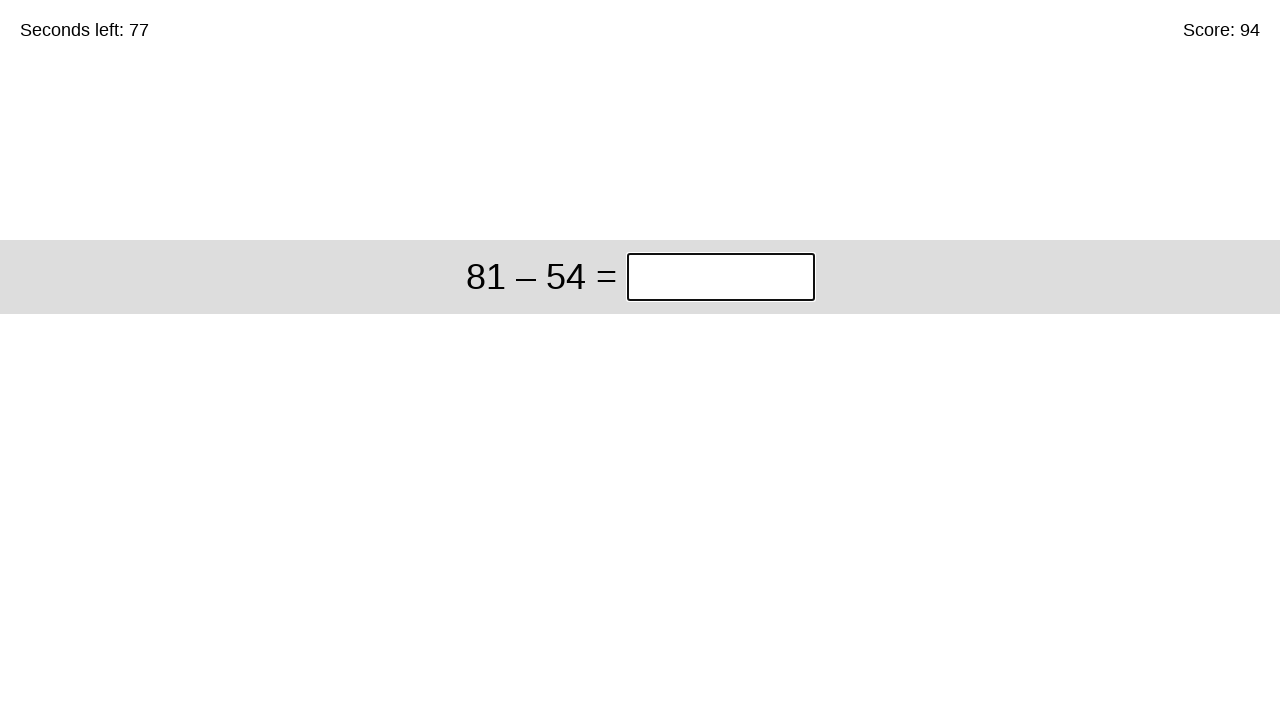

Cleared answer input field for problem: 81 – 54 on input.answer
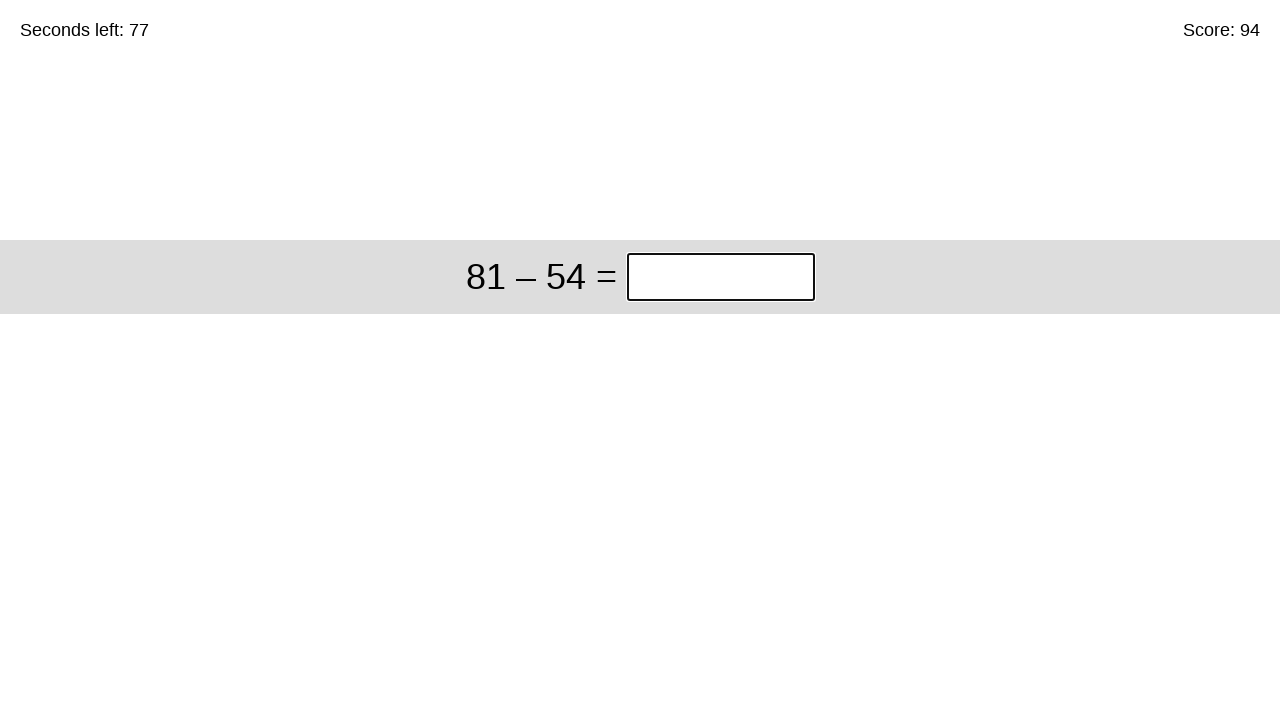

Filled answer '27' for problem: 81 – 54 on input.answer
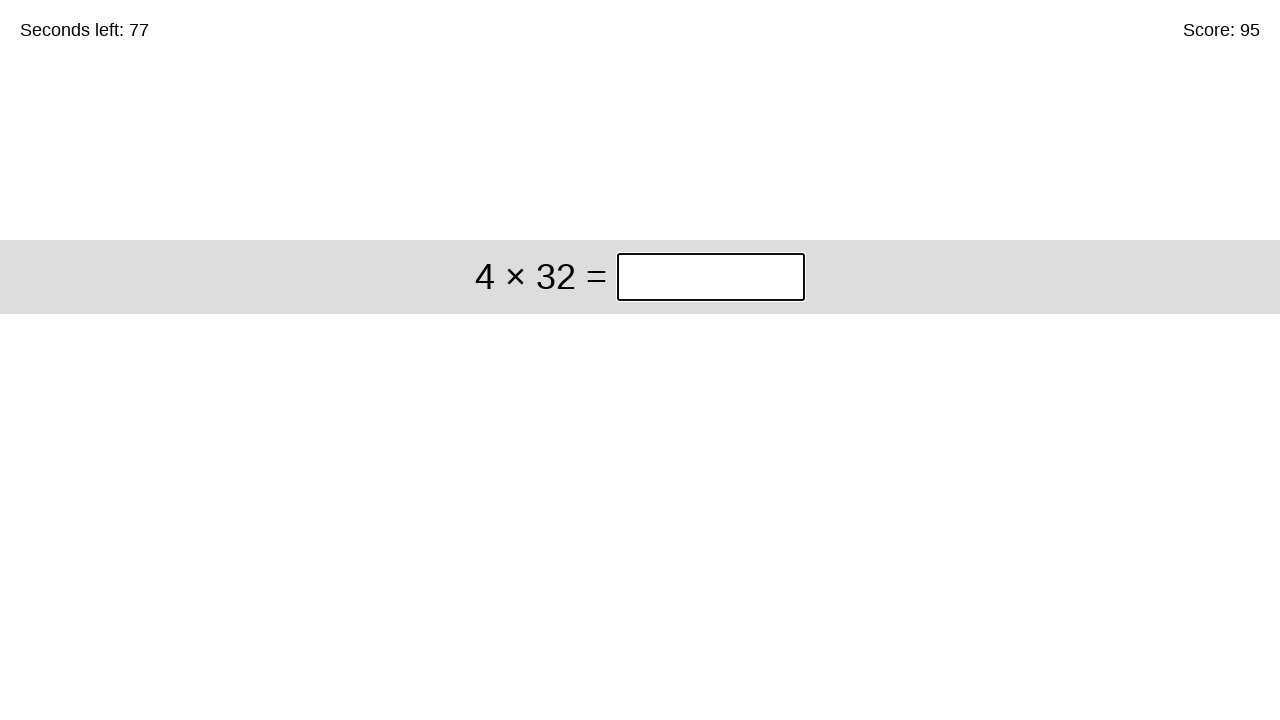

Submitted answer 27 - total problems solved: 95 on input.answer
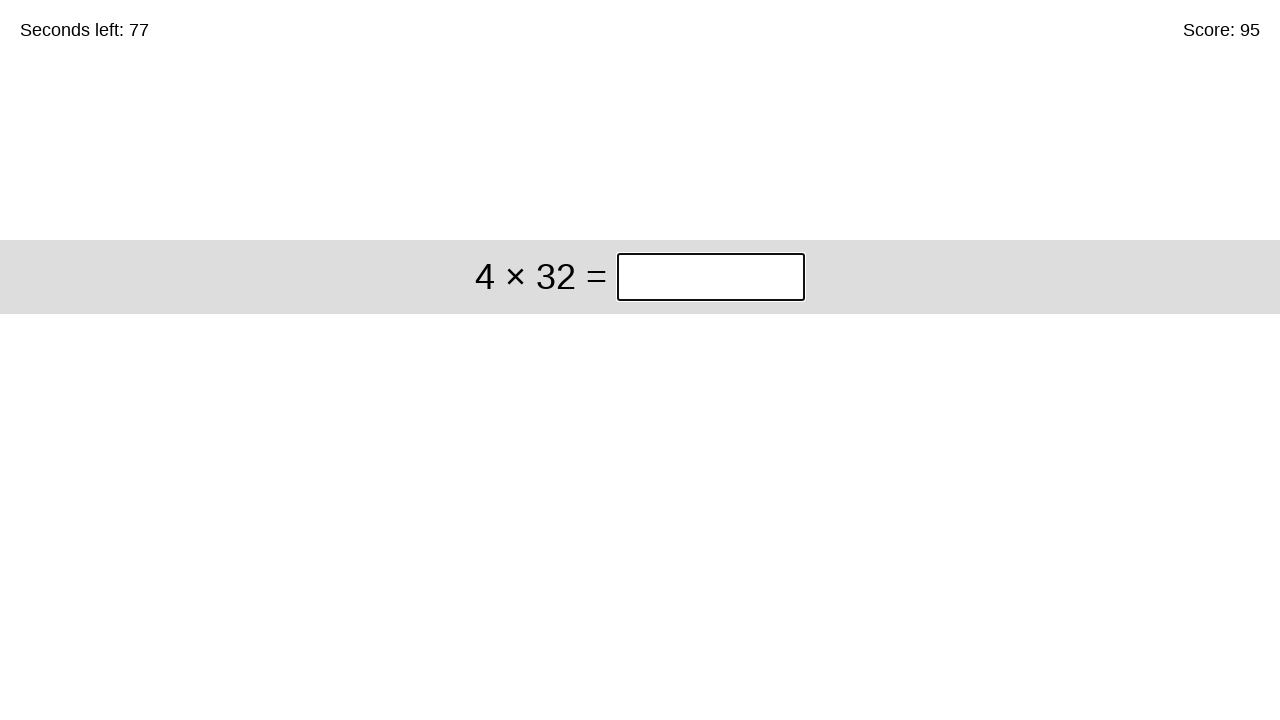

Cleared answer input field for problem: 4 × 32 on input.answer
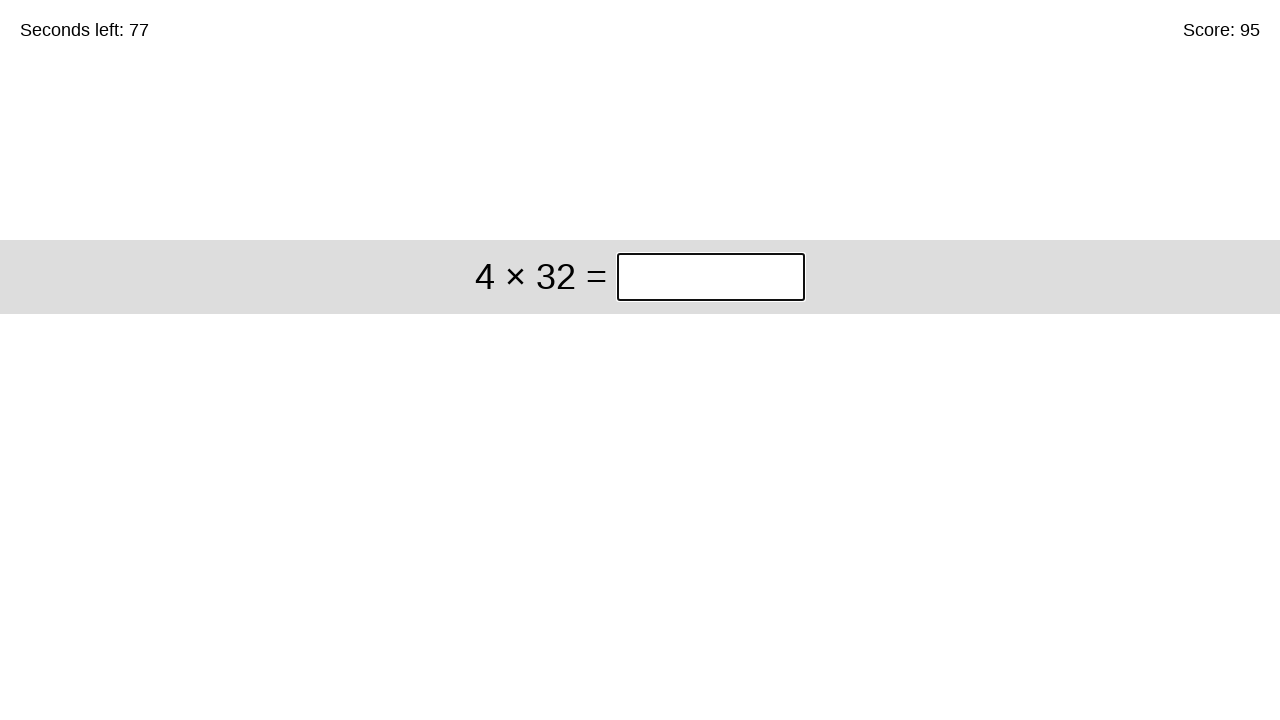

Filled answer '128' for problem: 4 × 32 on input.answer
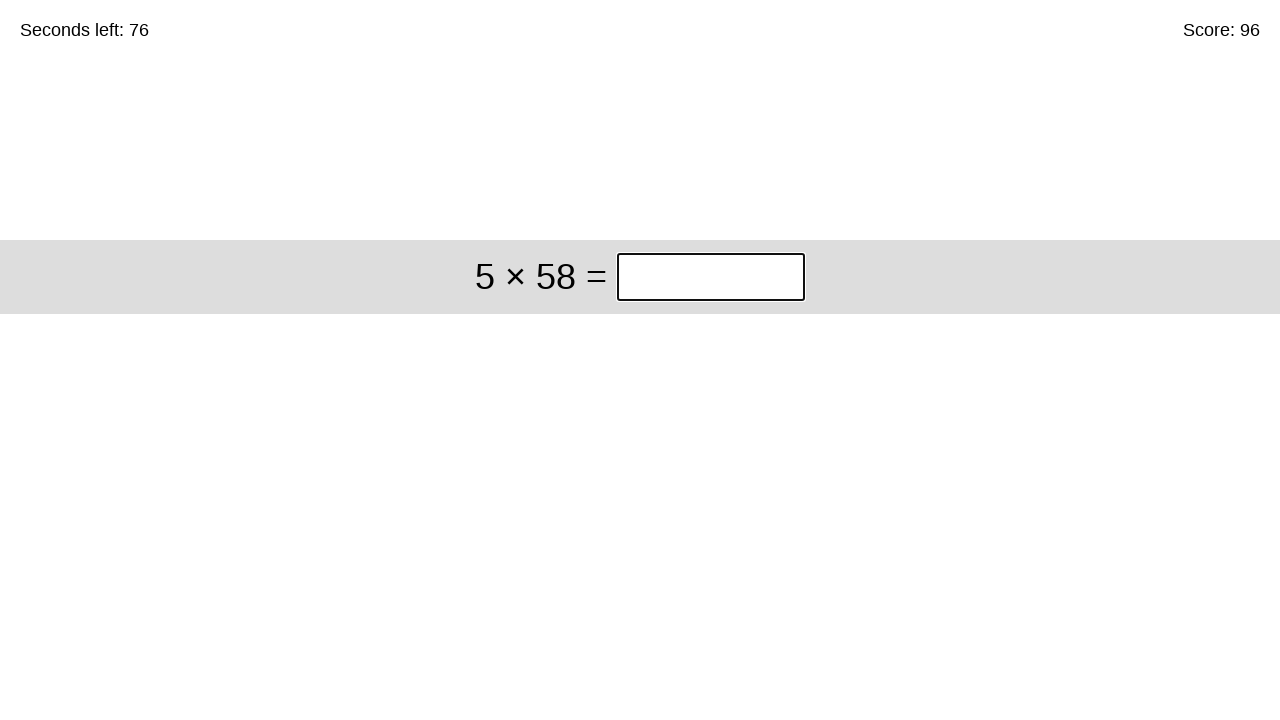

Submitted answer 128 - total problems solved: 96 on input.answer
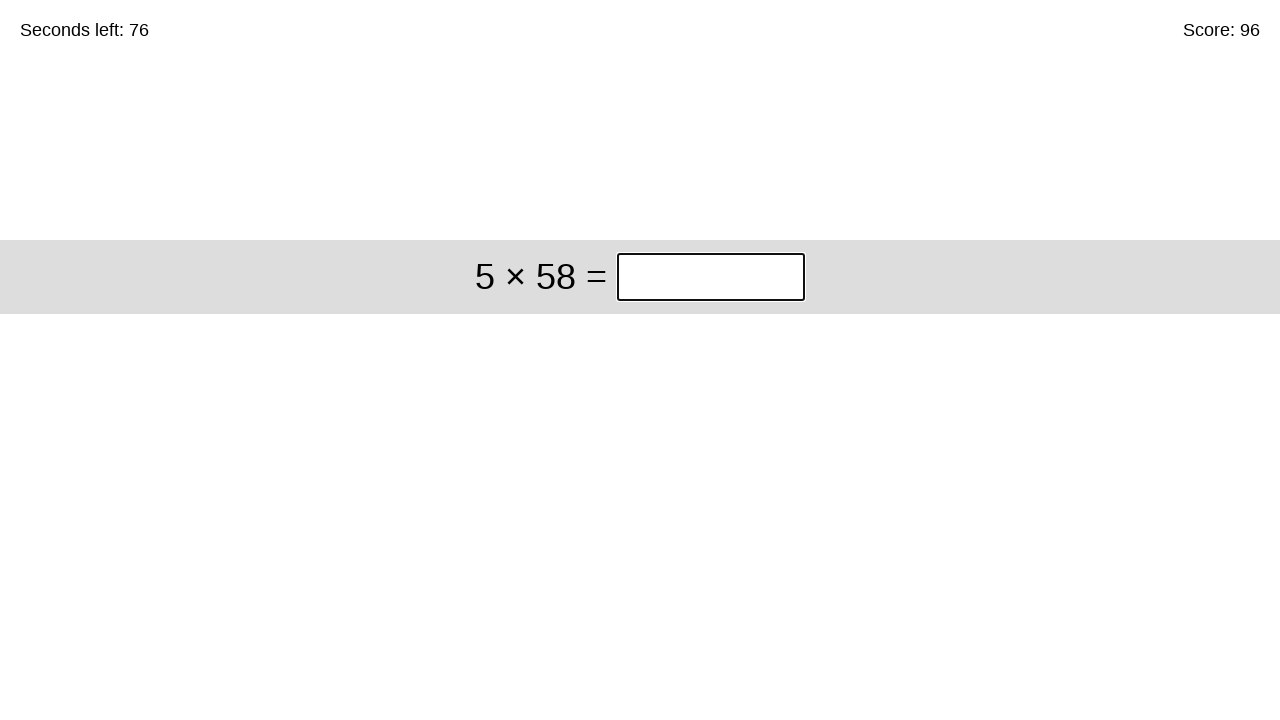

Cleared answer input field for problem: 5 × 58 on input.answer
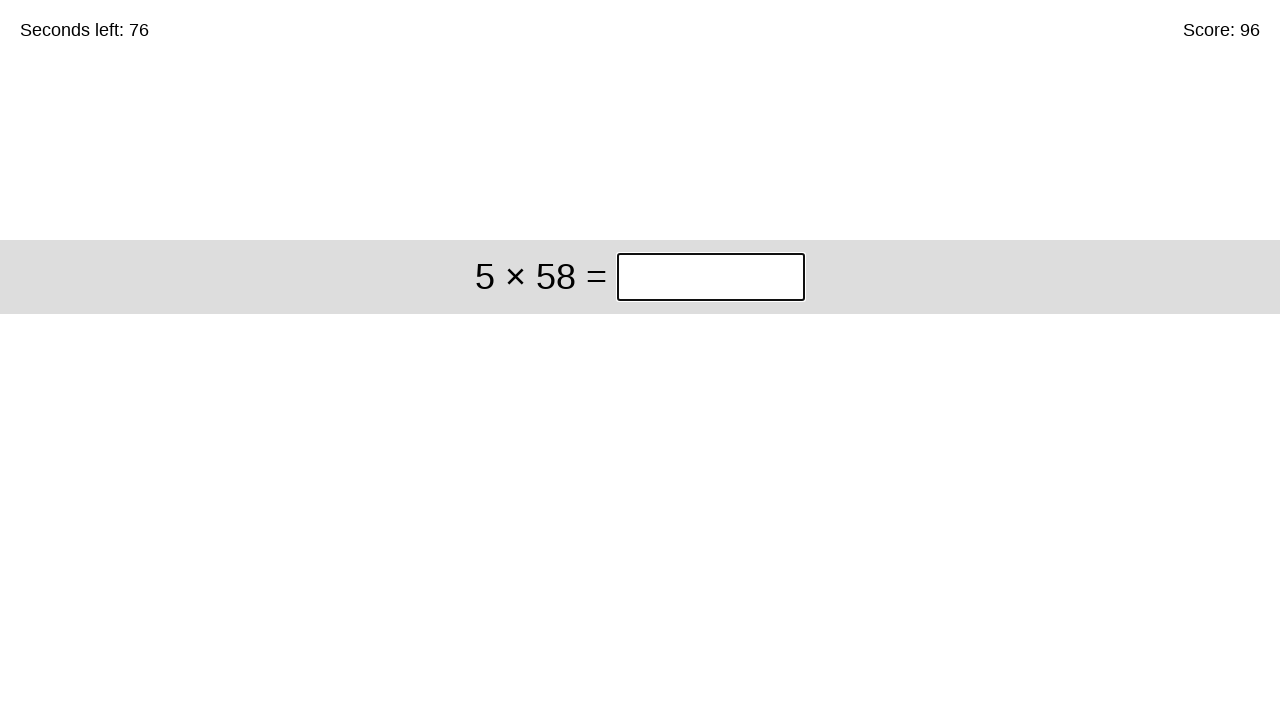

Filled answer '290' for problem: 5 × 58 on input.answer
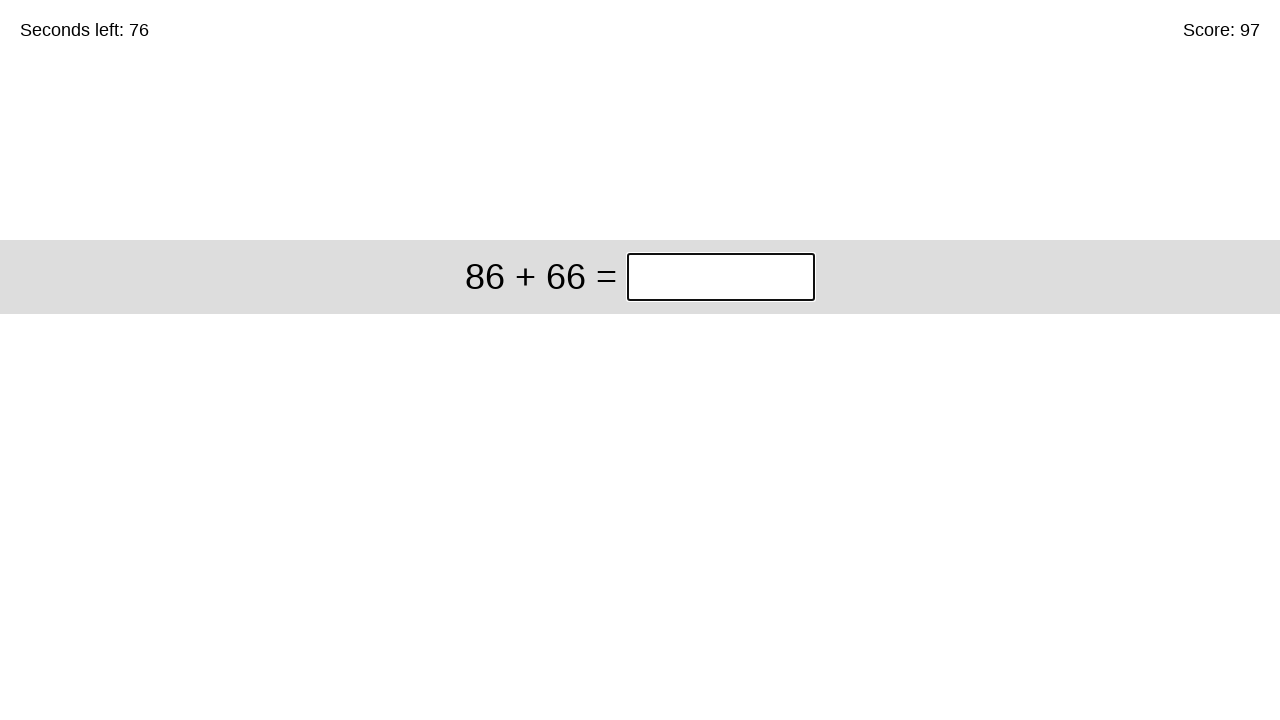

Submitted answer 290 - total problems solved: 97 on input.answer
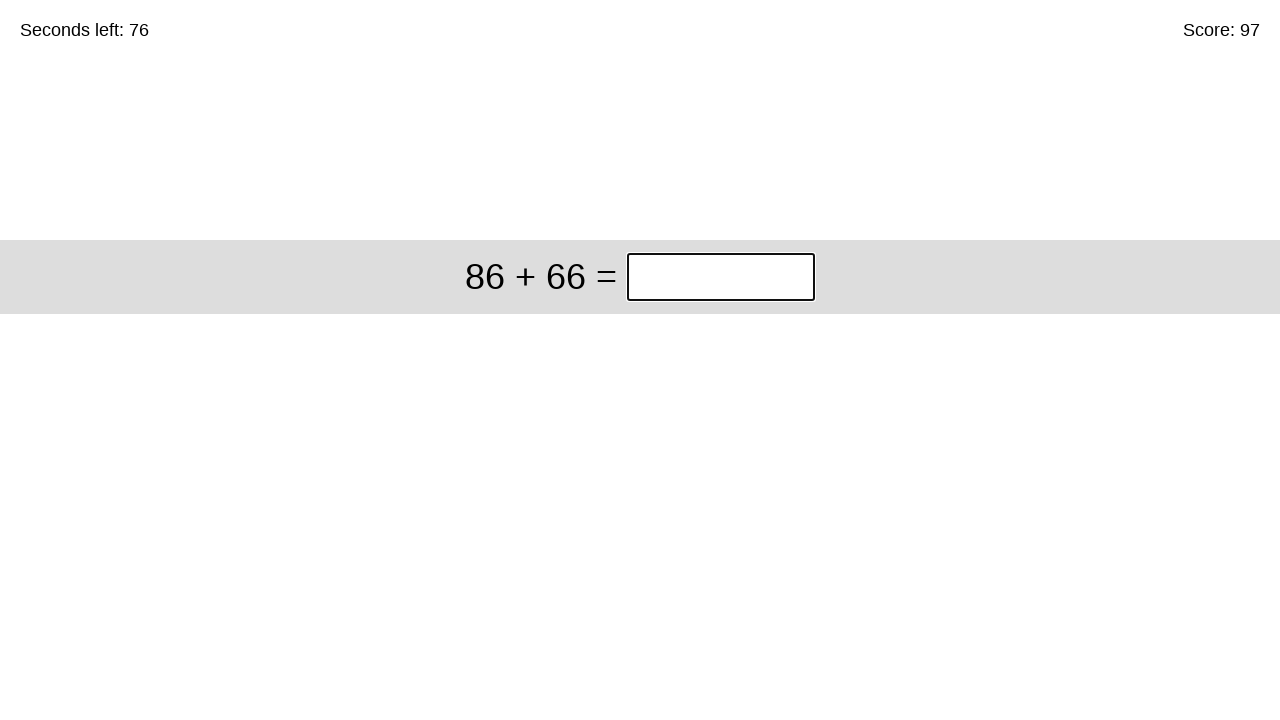

Cleared answer input field for problem: 86 + 66 on input.answer
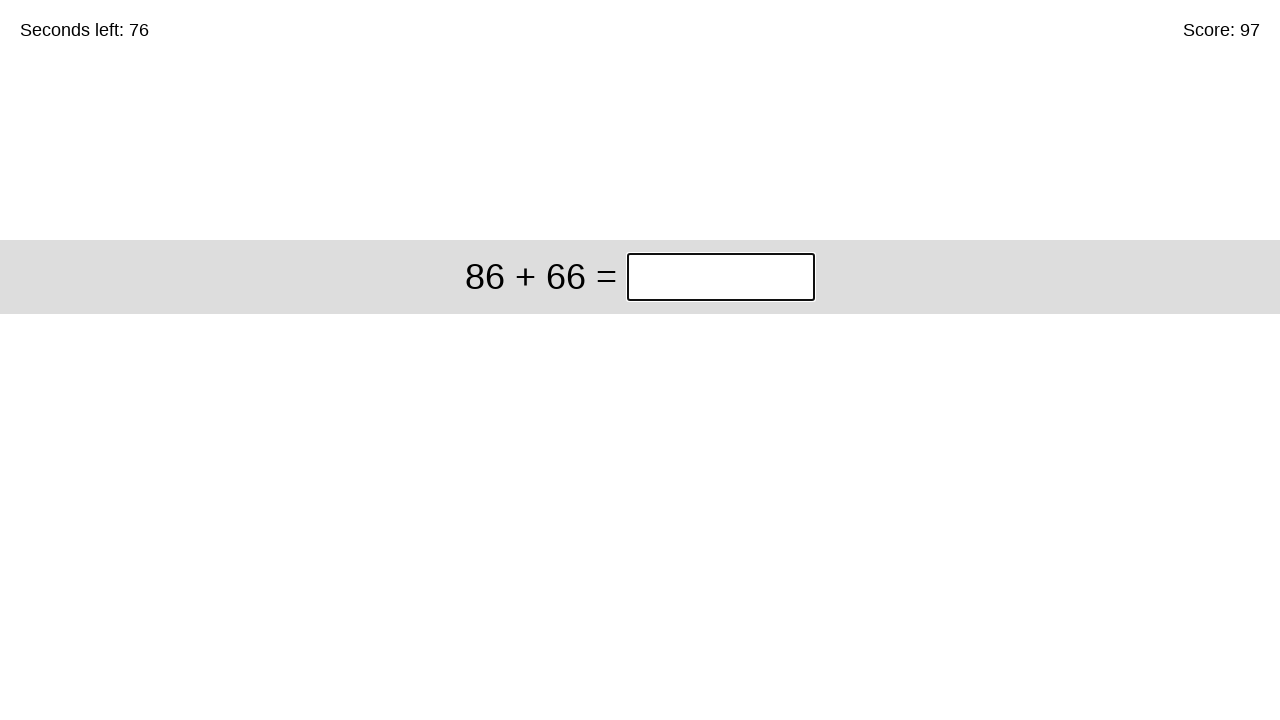

Filled answer '152' for problem: 86 + 66 on input.answer
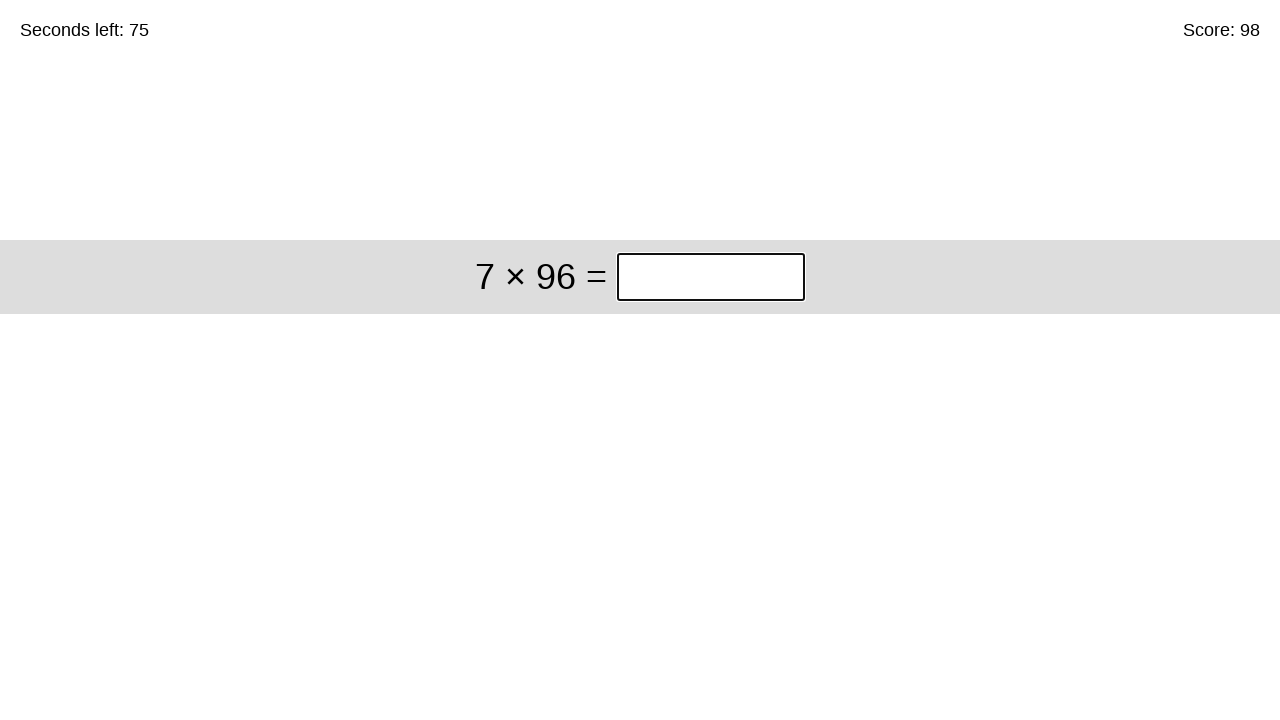

Submitted answer 152 - total problems solved: 98 on input.answer
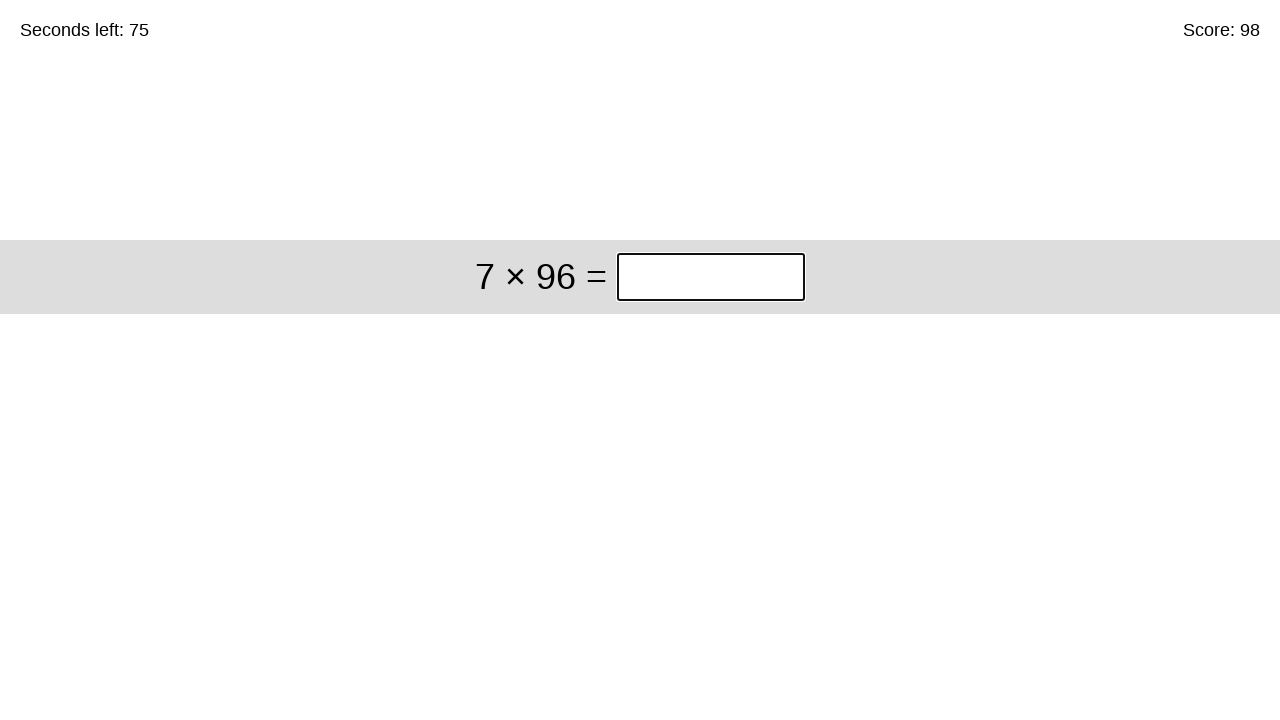

Cleared answer input field for problem: 7 × 96 on input.answer
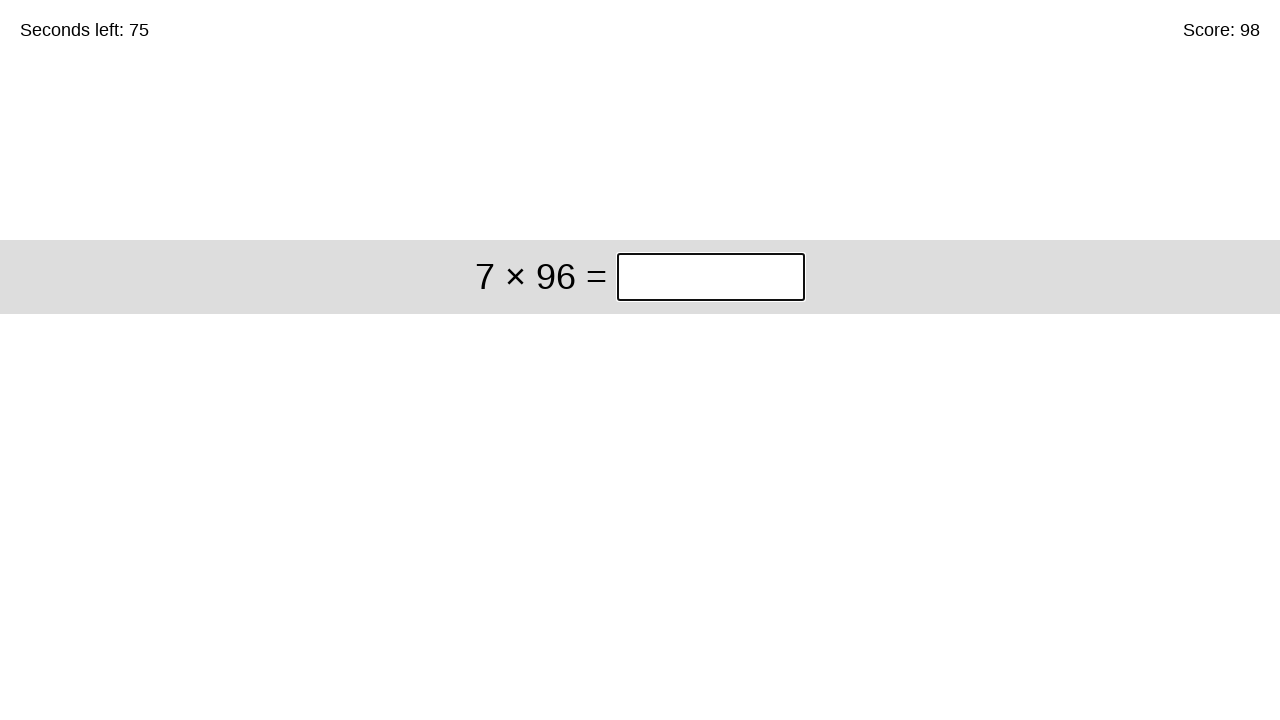

Filled answer '672' for problem: 7 × 96 on input.answer
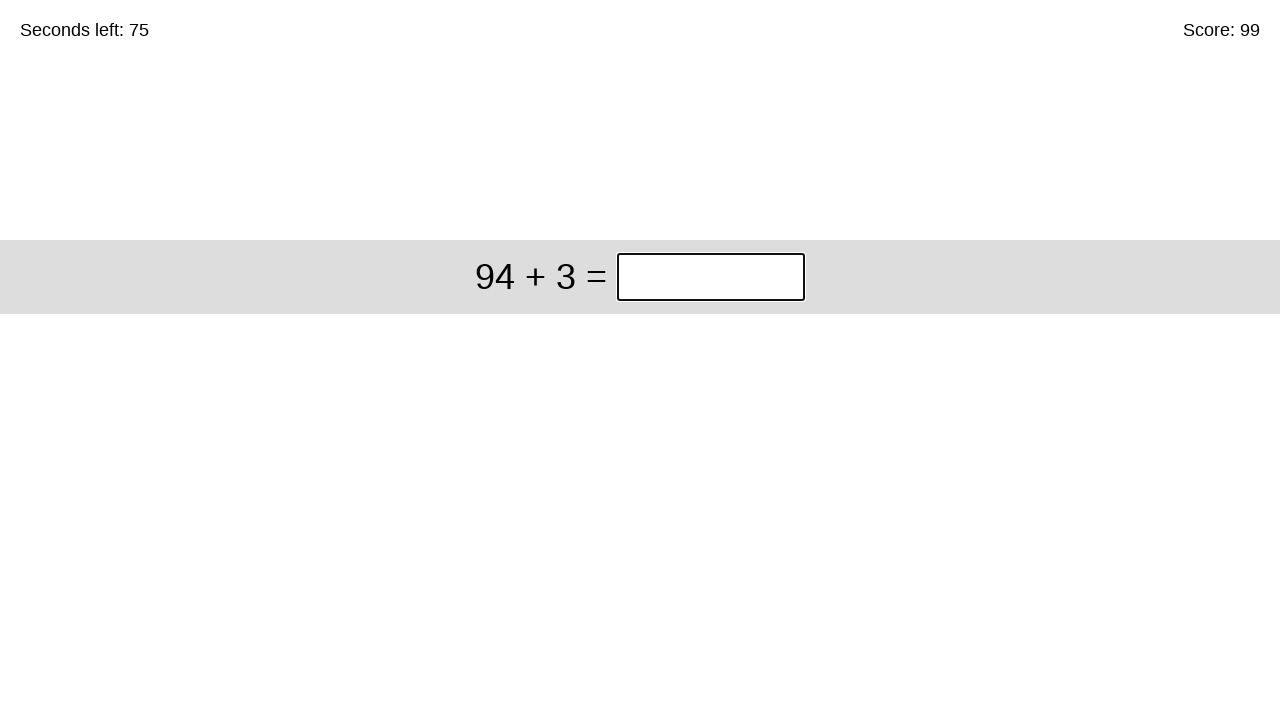

Submitted answer 672 - total problems solved: 99 on input.answer
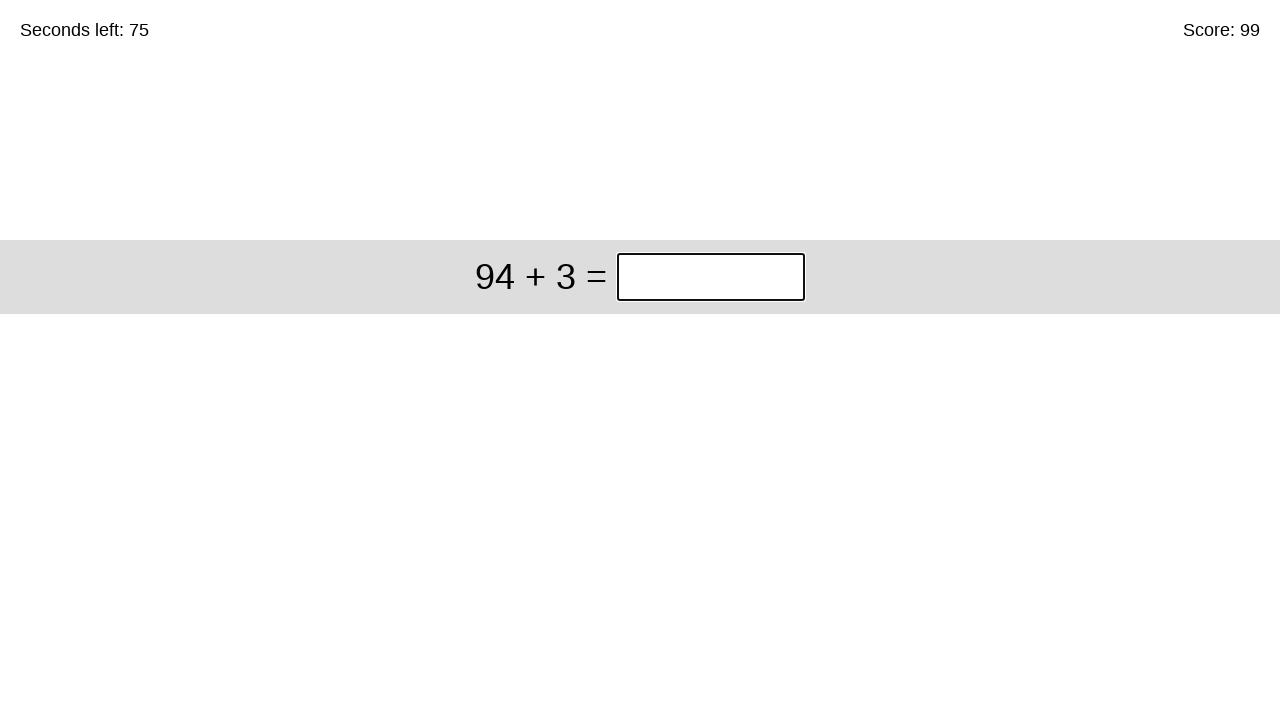

Cleared answer input field for problem: 94 + 3 on input.answer
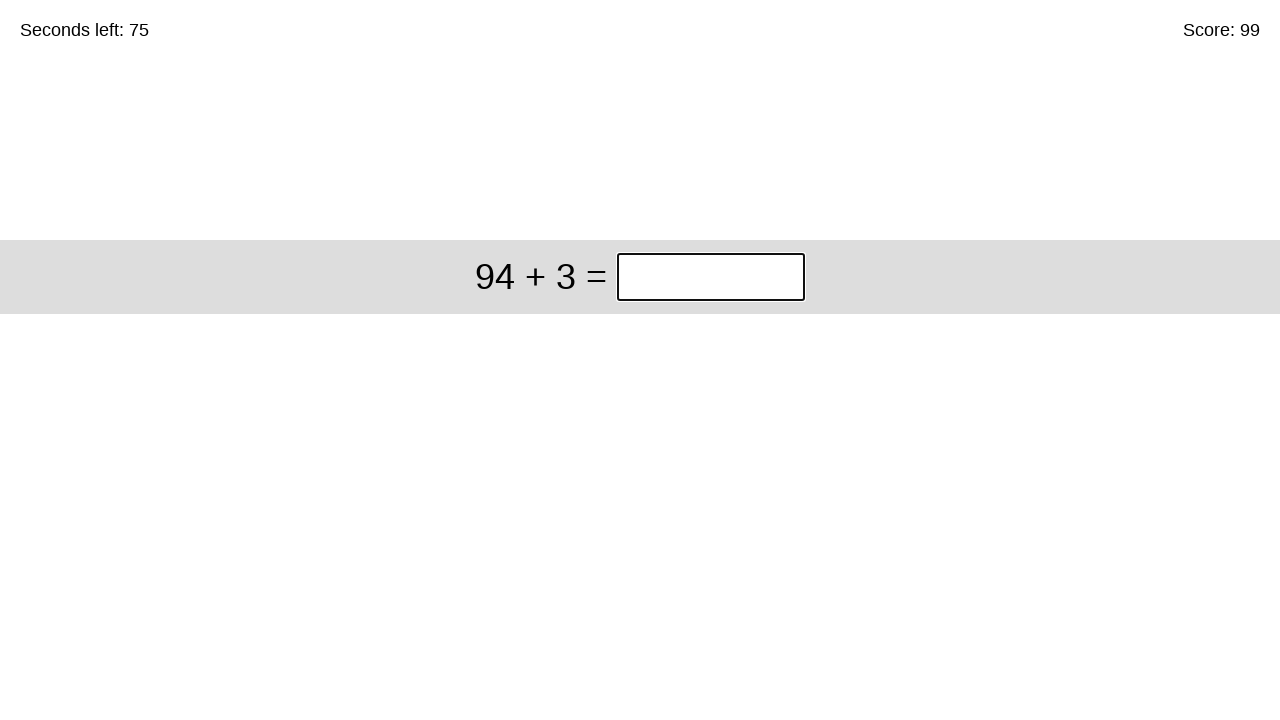

Filled answer '97' for problem: 94 + 3 on input.answer
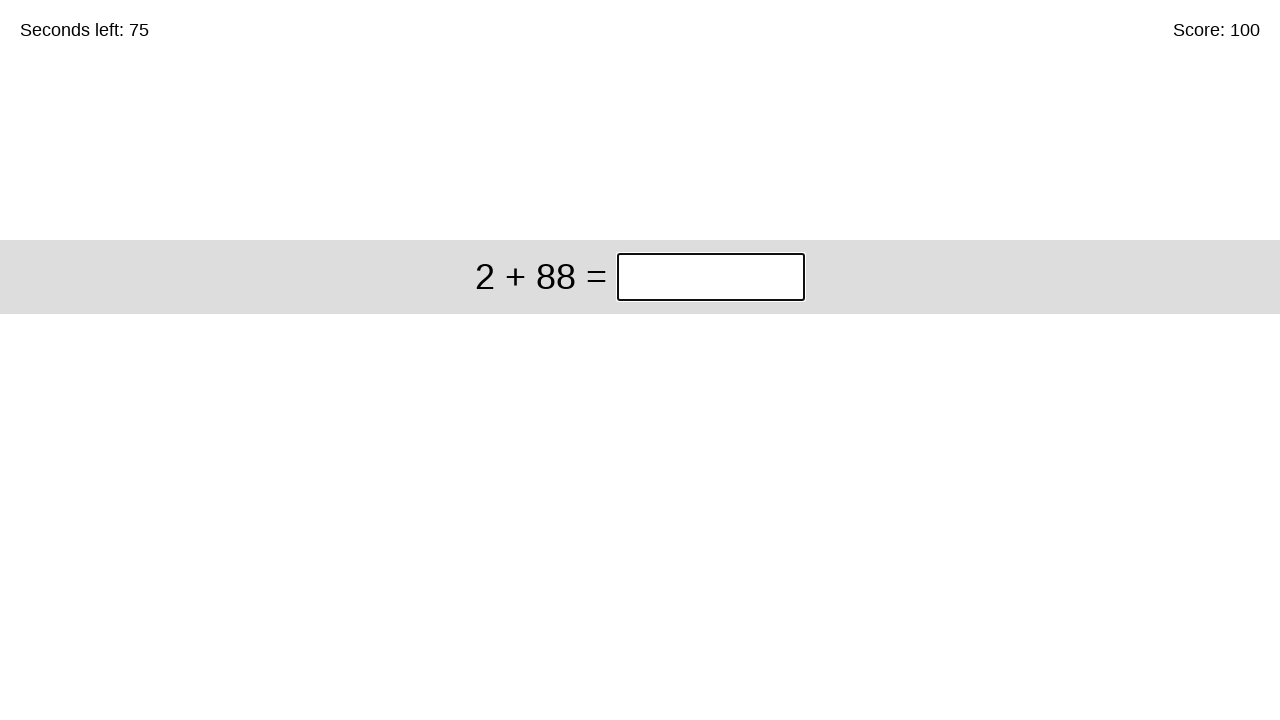

Submitted answer 97 - total problems solved: 100 on input.answer
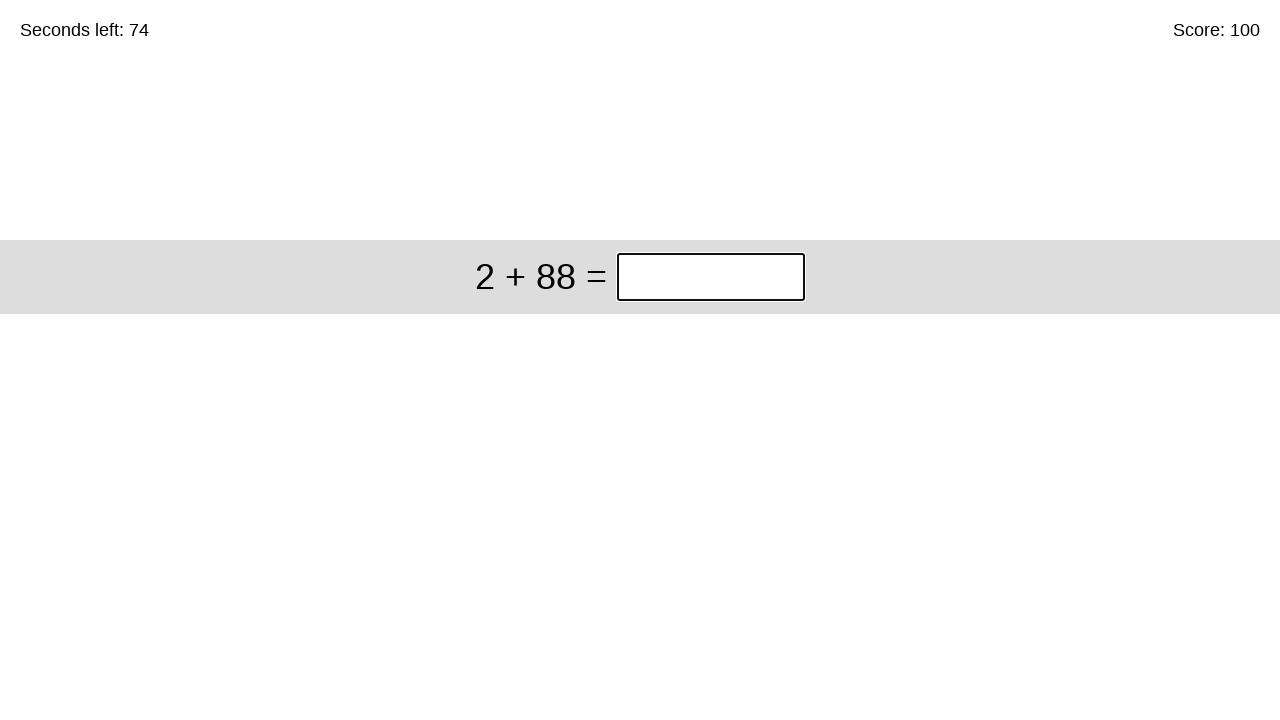

Cleared answer input field for problem: 2 + 88 on input.answer
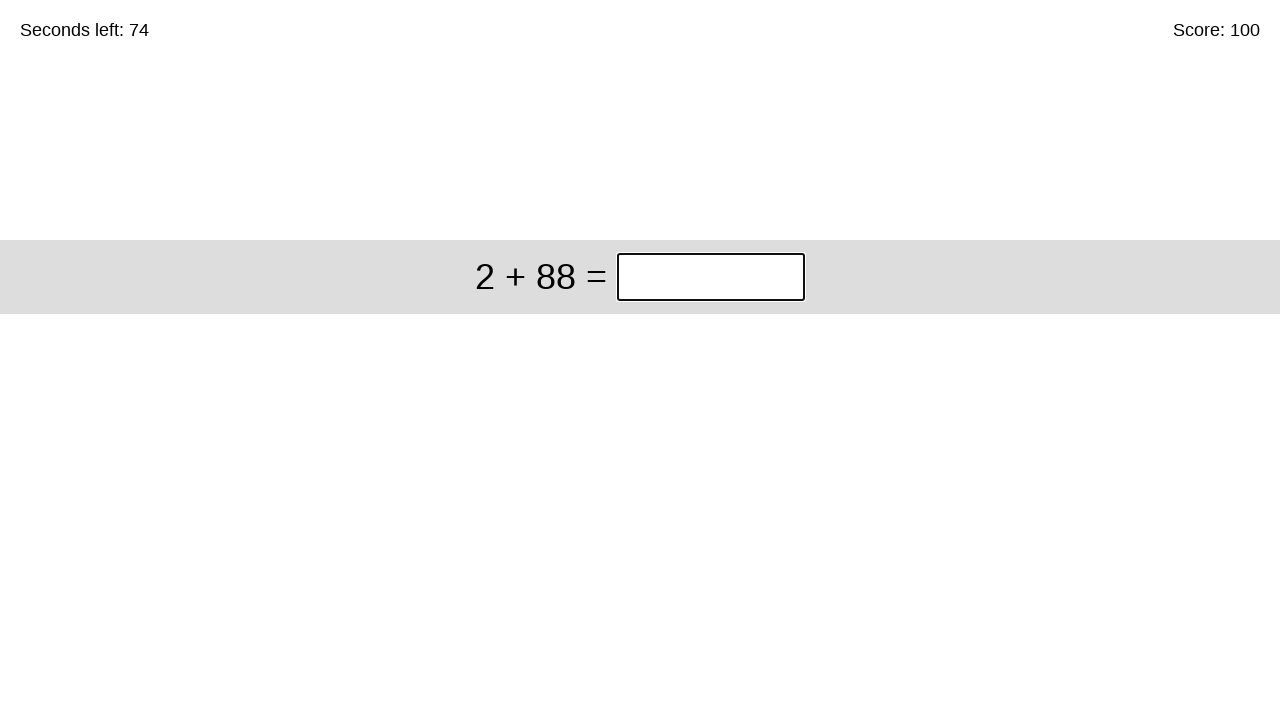

Filled answer '90' for problem: 2 + 88 on input.answer
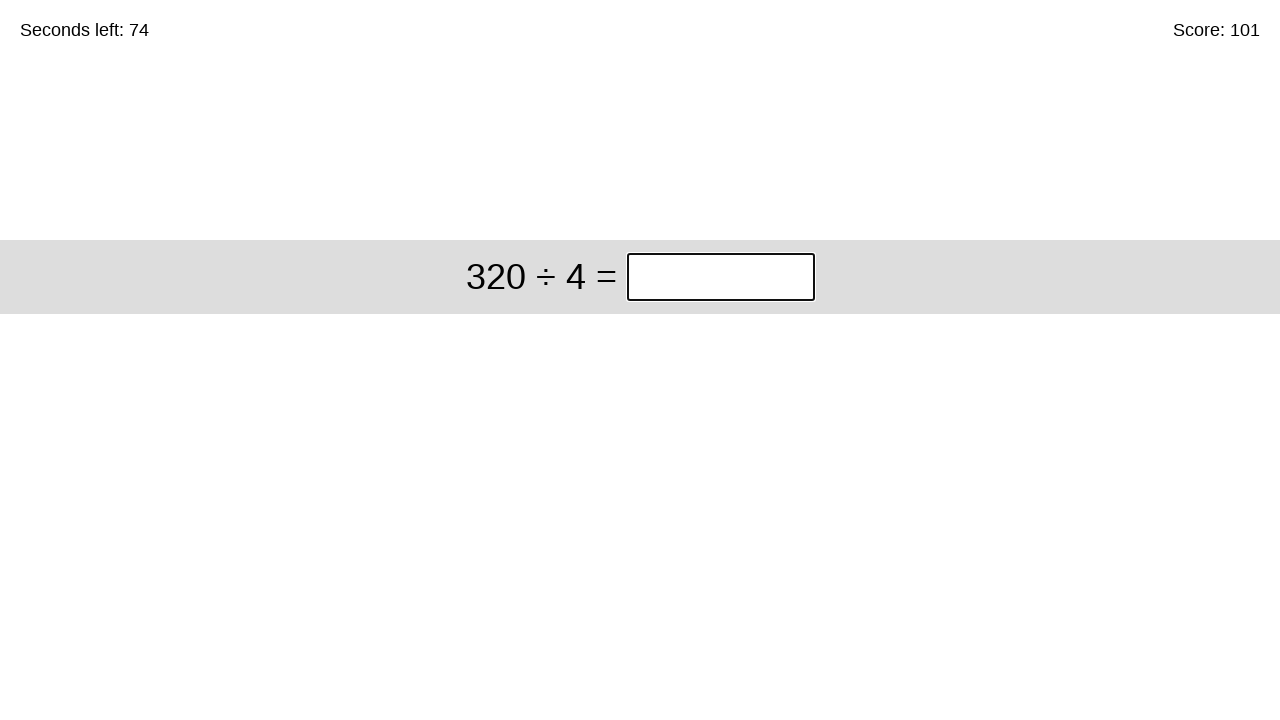

Submitted answer 90 - total problems solved: 101 on input.answer
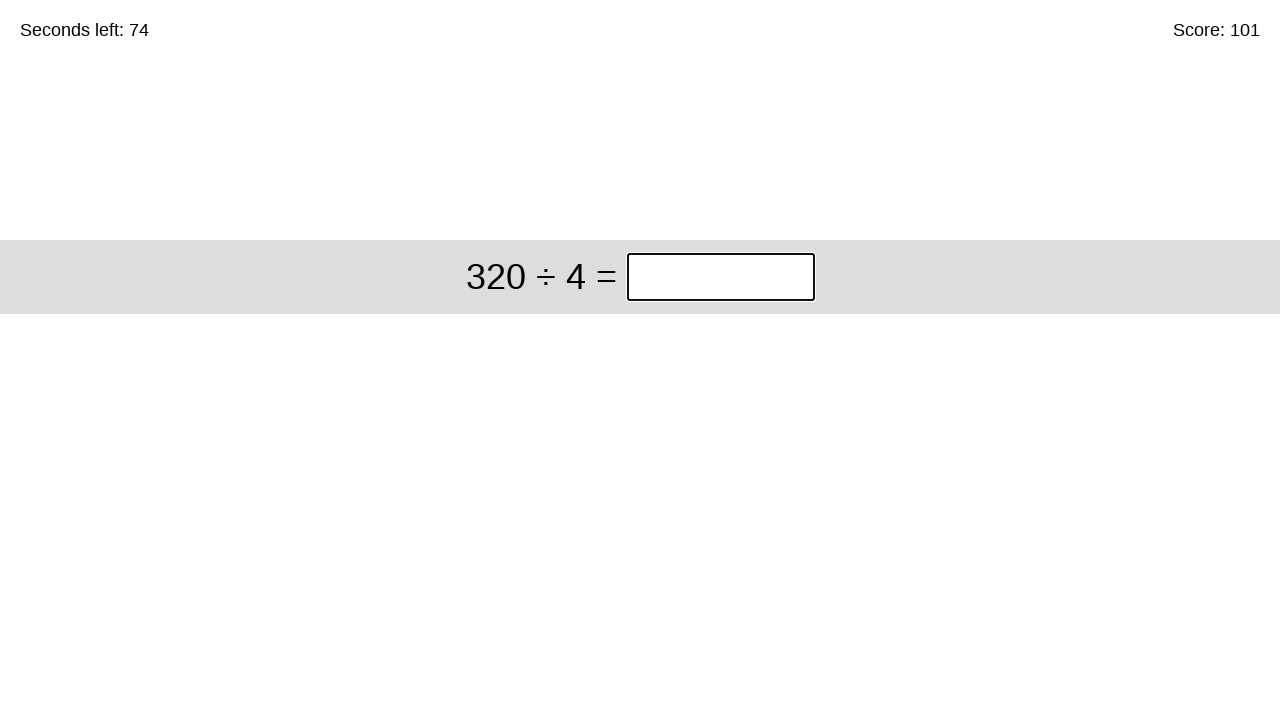

Cleared answer input field for problem: 320 ÷ 4 on input.answer
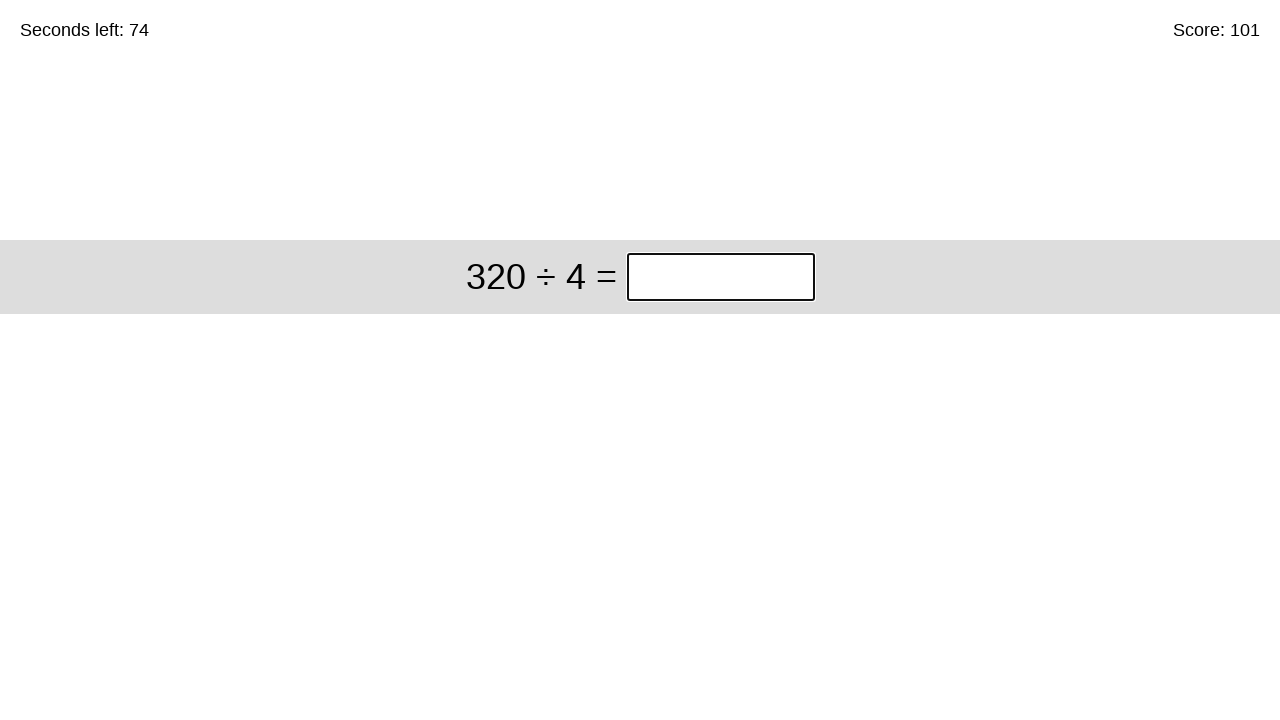

Filled answer '80' for problem: 320 ÷ 4 on input.answer
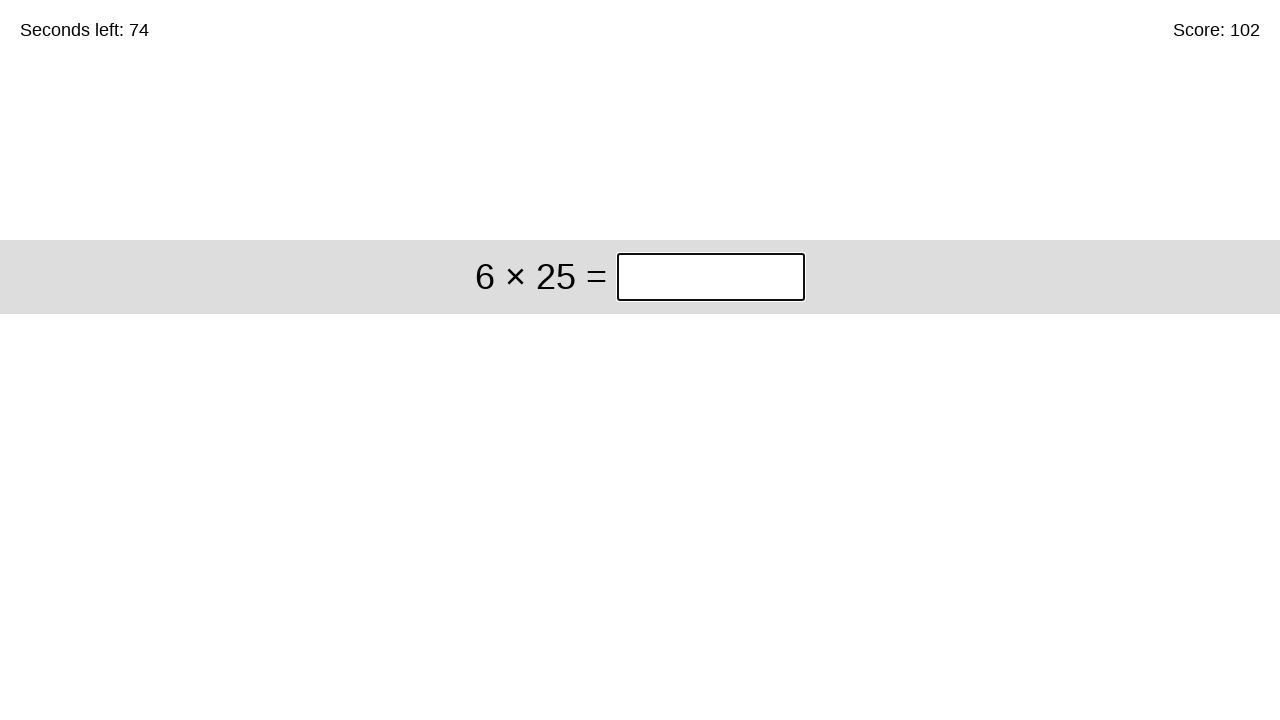

Submitted answer 80 - total problems solved: 102 on input.answer
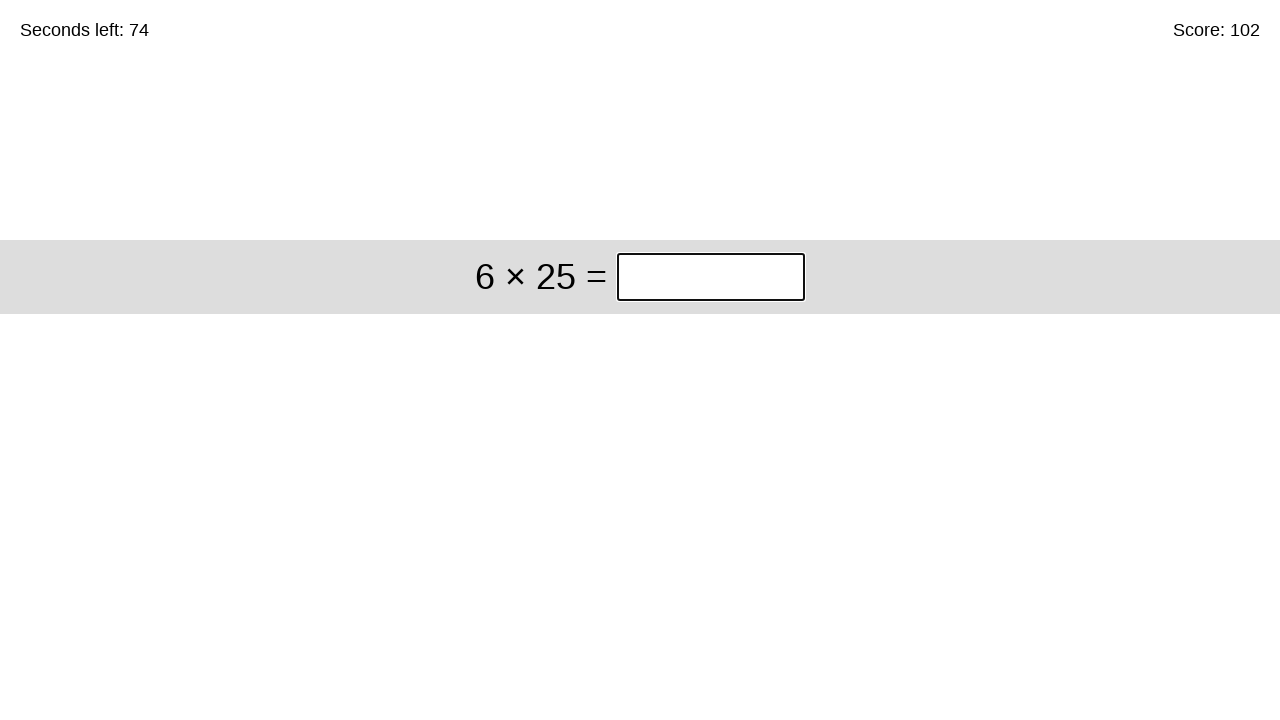

Cleared answer input field for problem: 6 × 25 on input.answer
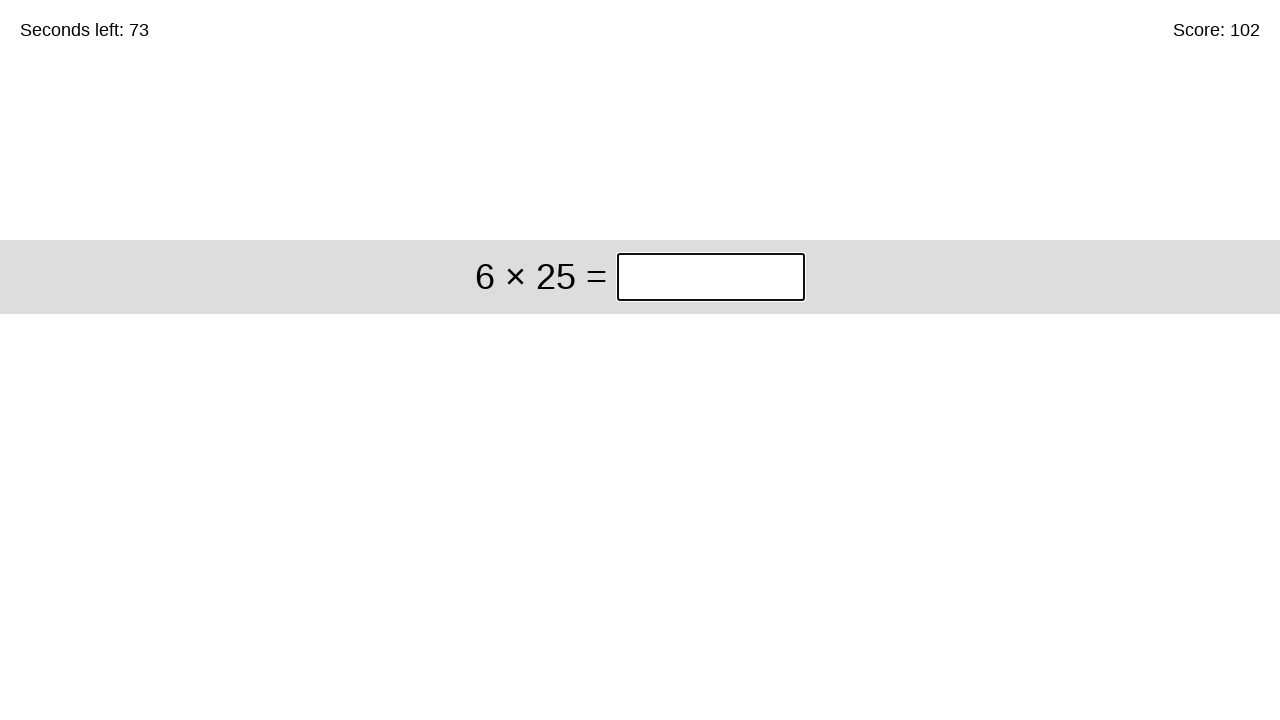

Filled answer '150' for problem: 6 × 25 on input.answer
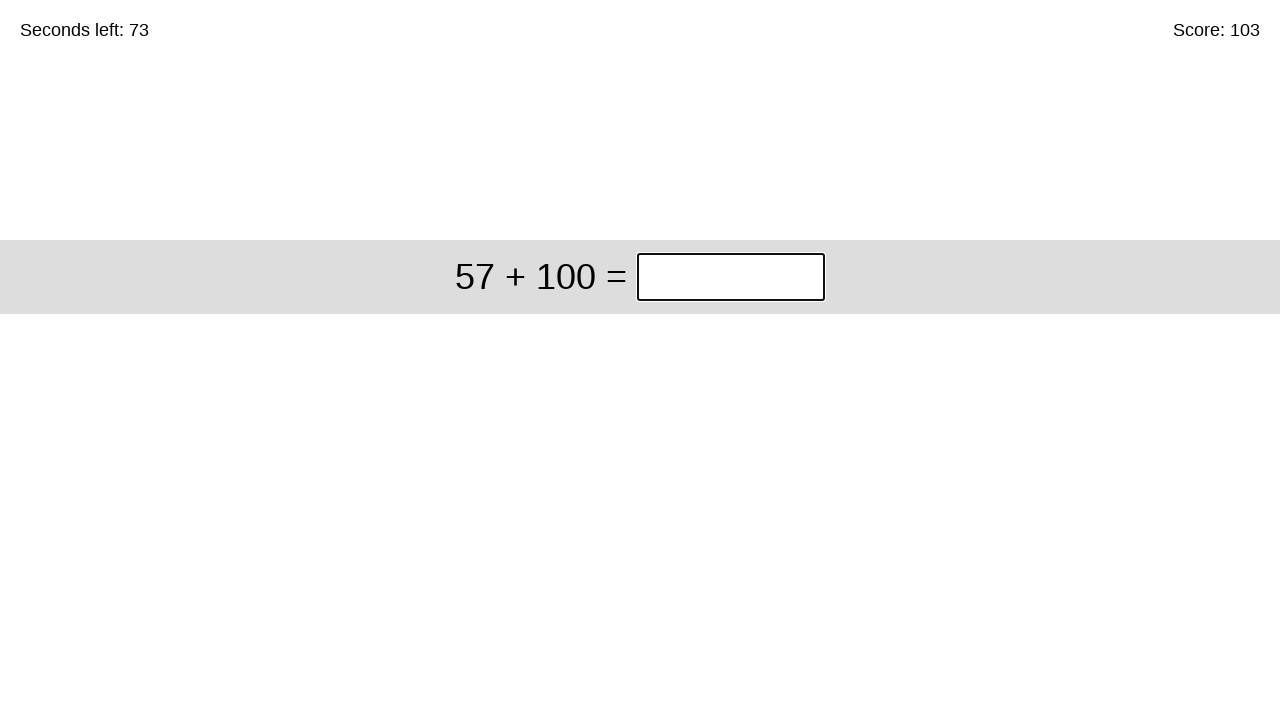

Submitted answer 150 - total problems solved: 103 on input.answer
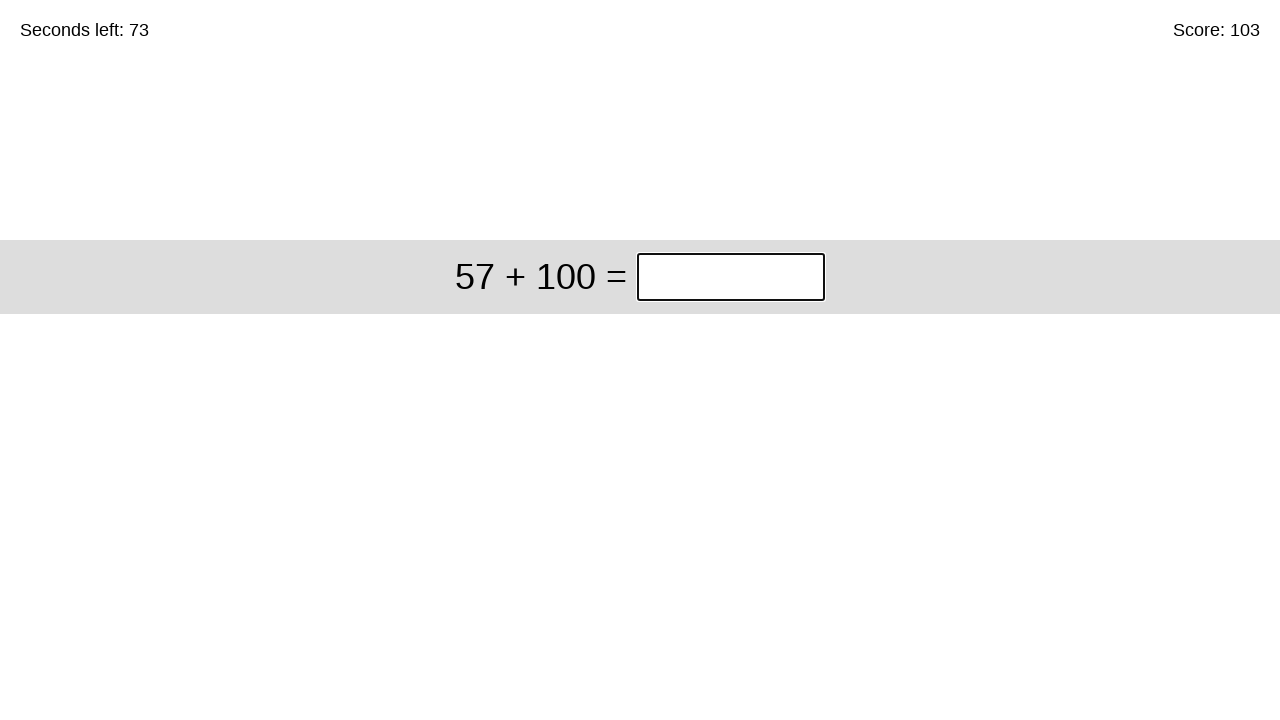

Cleared answer input field for problem: 57 + 100 on input.answer
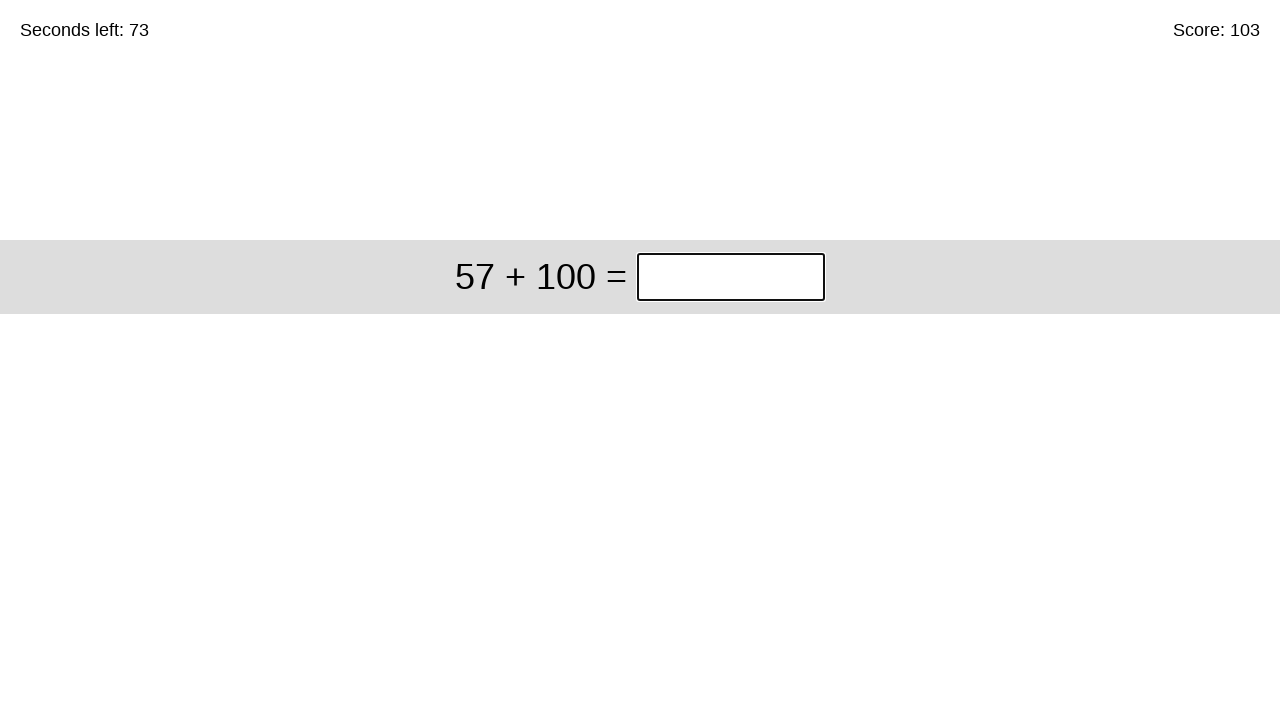

Filled answer '157' for problem: 57 + 100 on input.answer
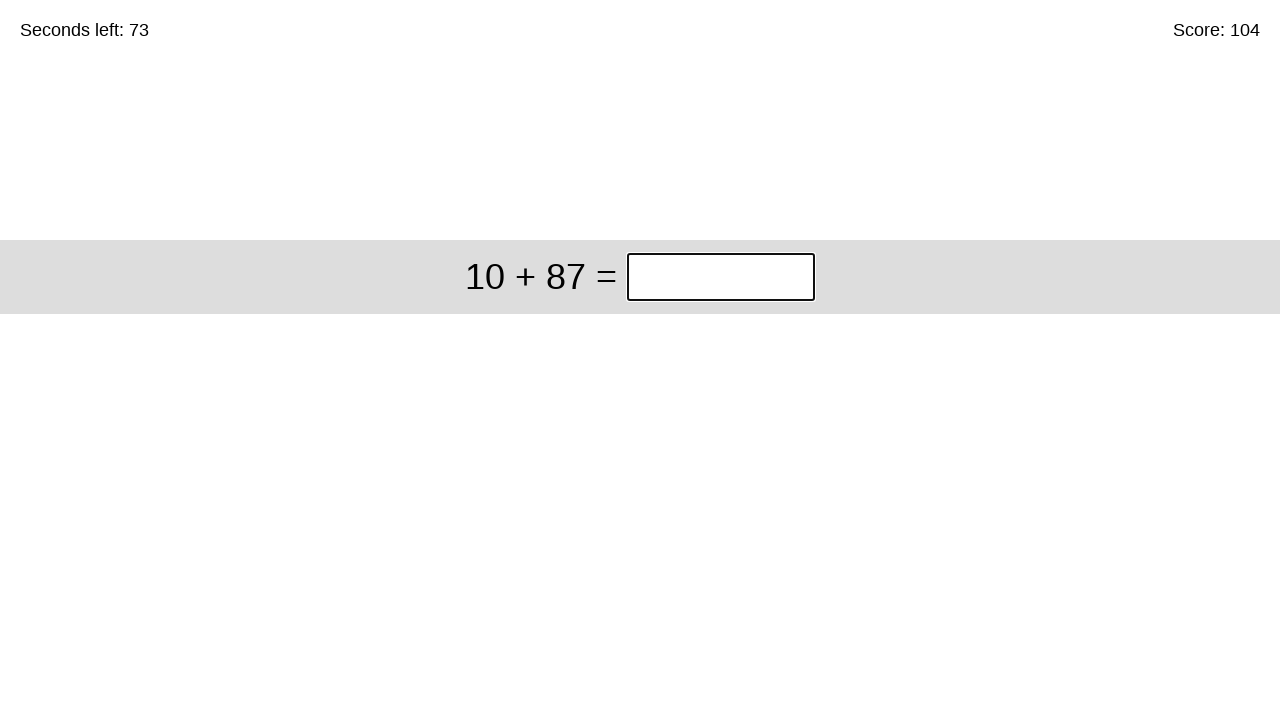

Submitted answer 157 - total problems solved: 104 on input.answer
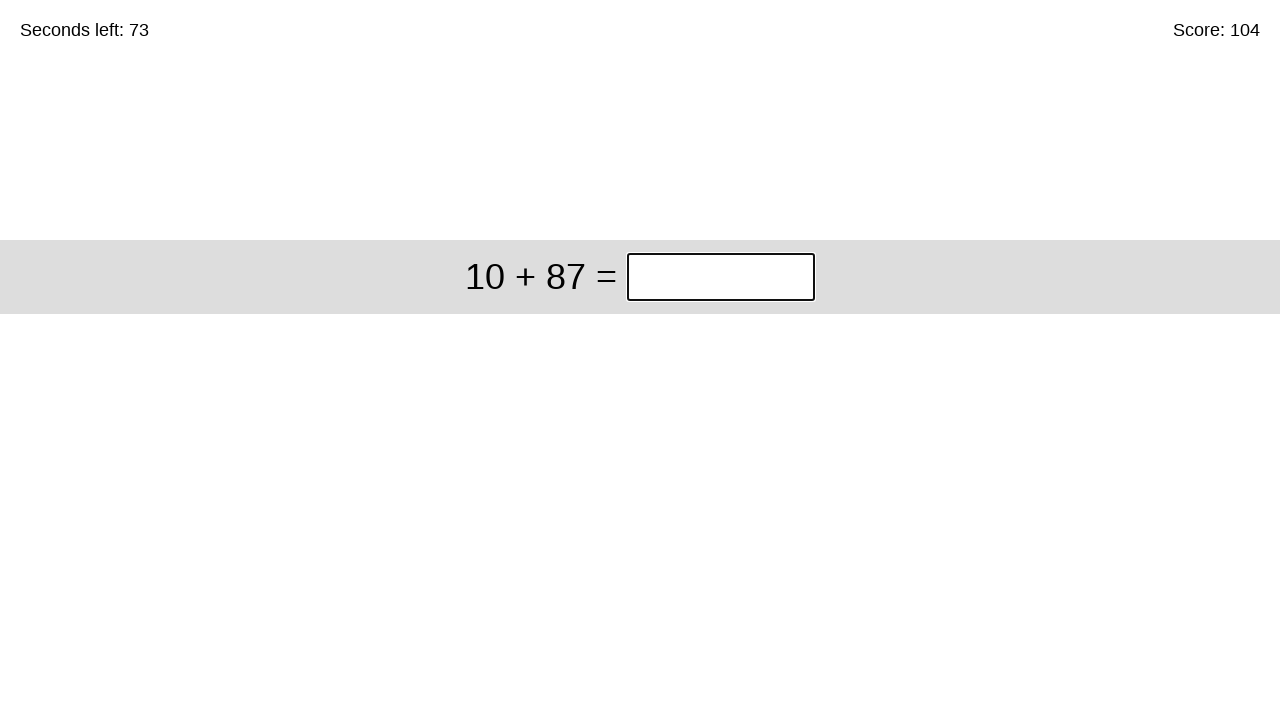

Cleared answer input field for problem: 10 + 87 on input.answer
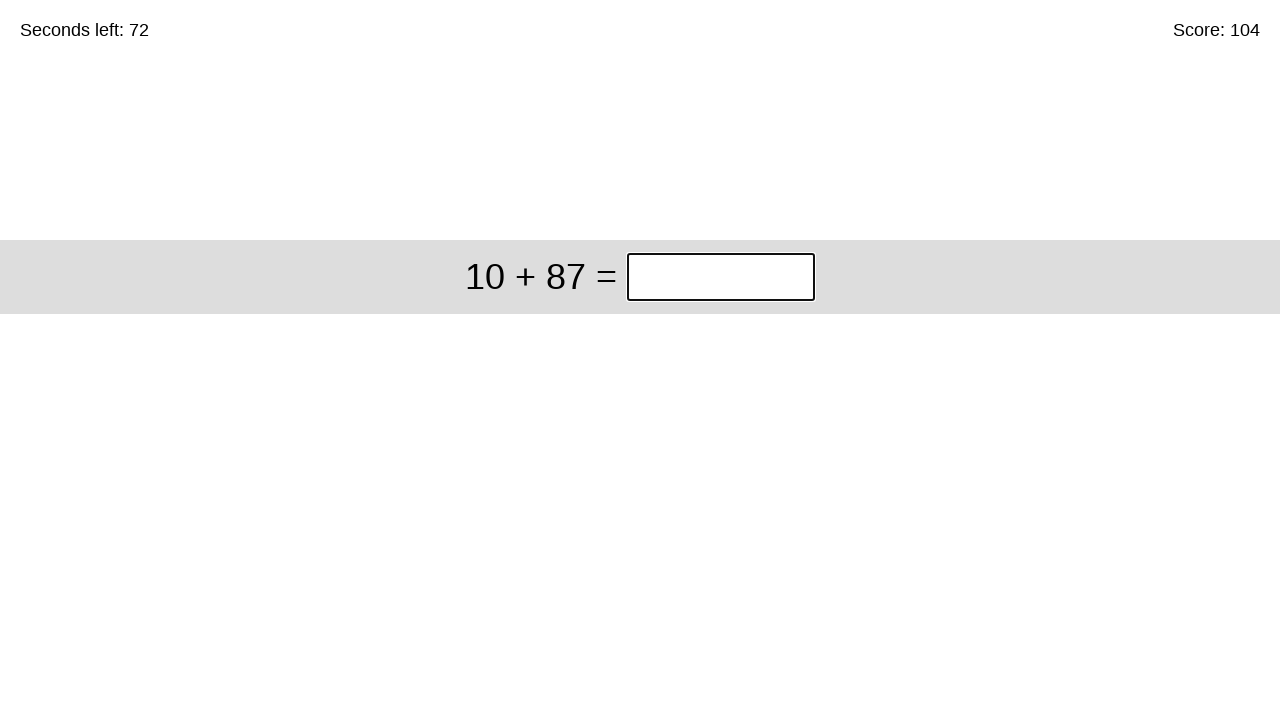

Filled answer '97' for problem: 10 + 87 on input.answer
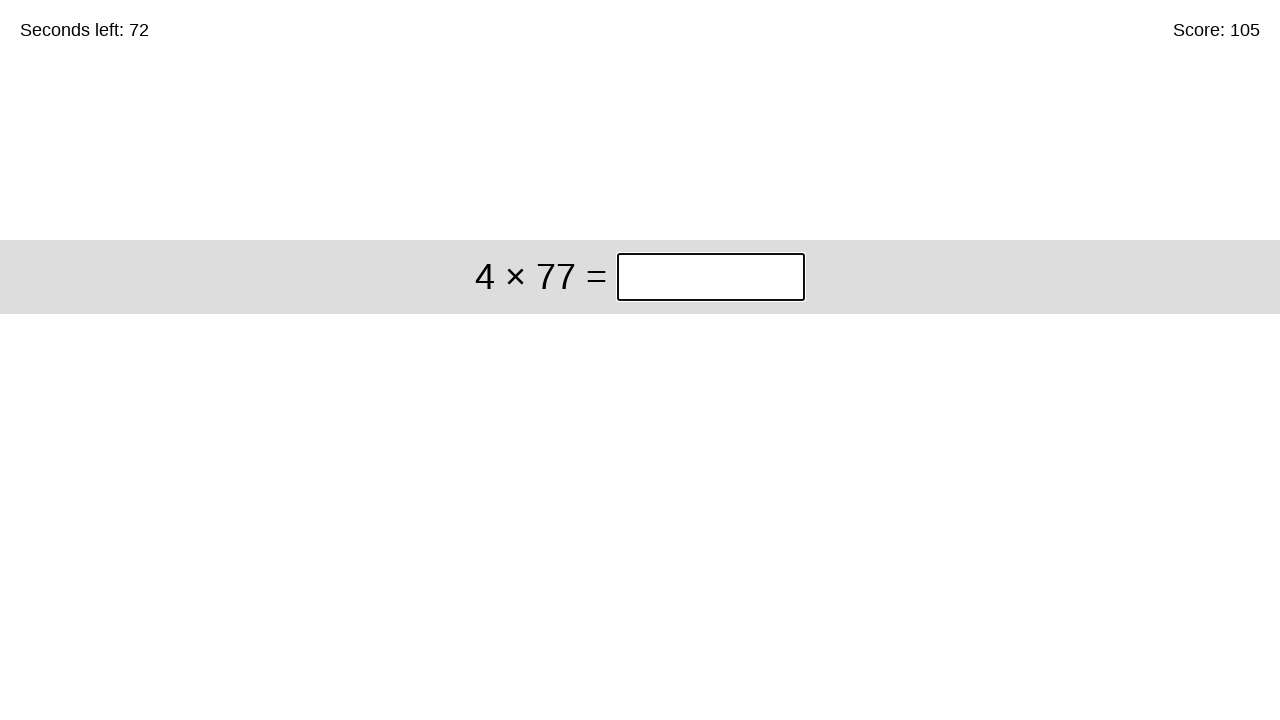

Submitted answer 97 - total problems solved: 105 on input.answer
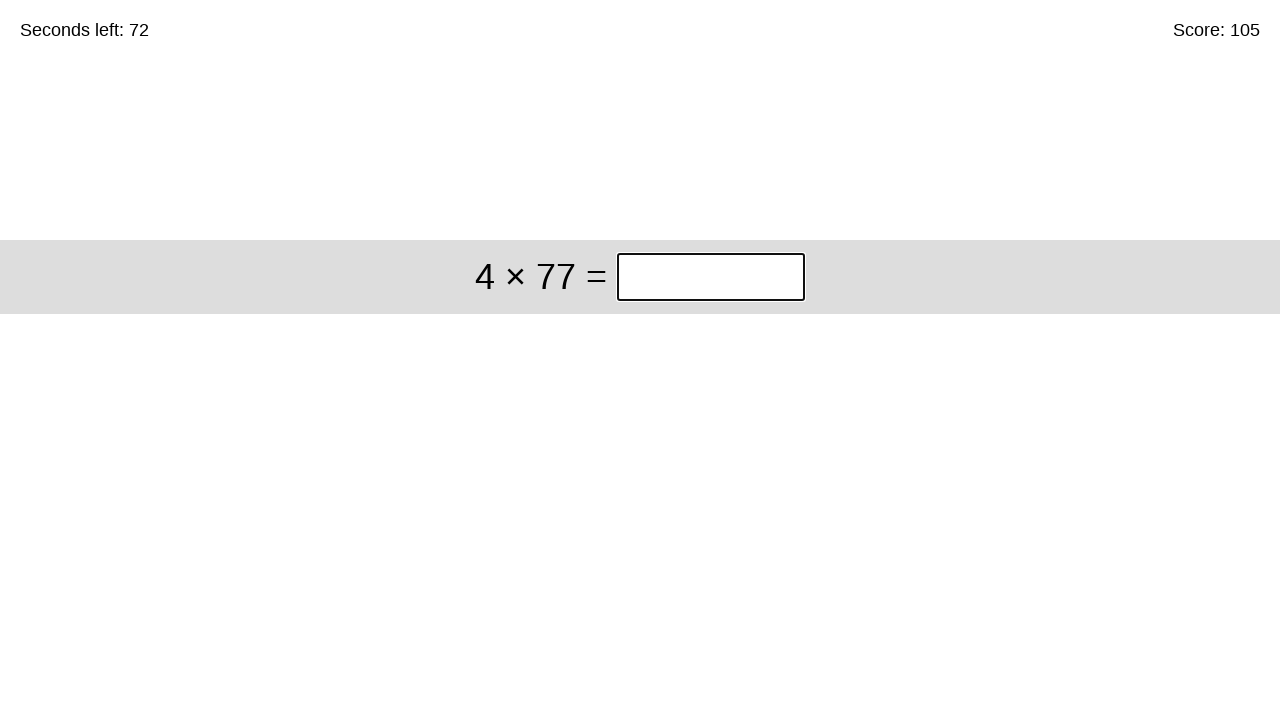

Cleared answer input field for problem: 4 × 77 on input.answer
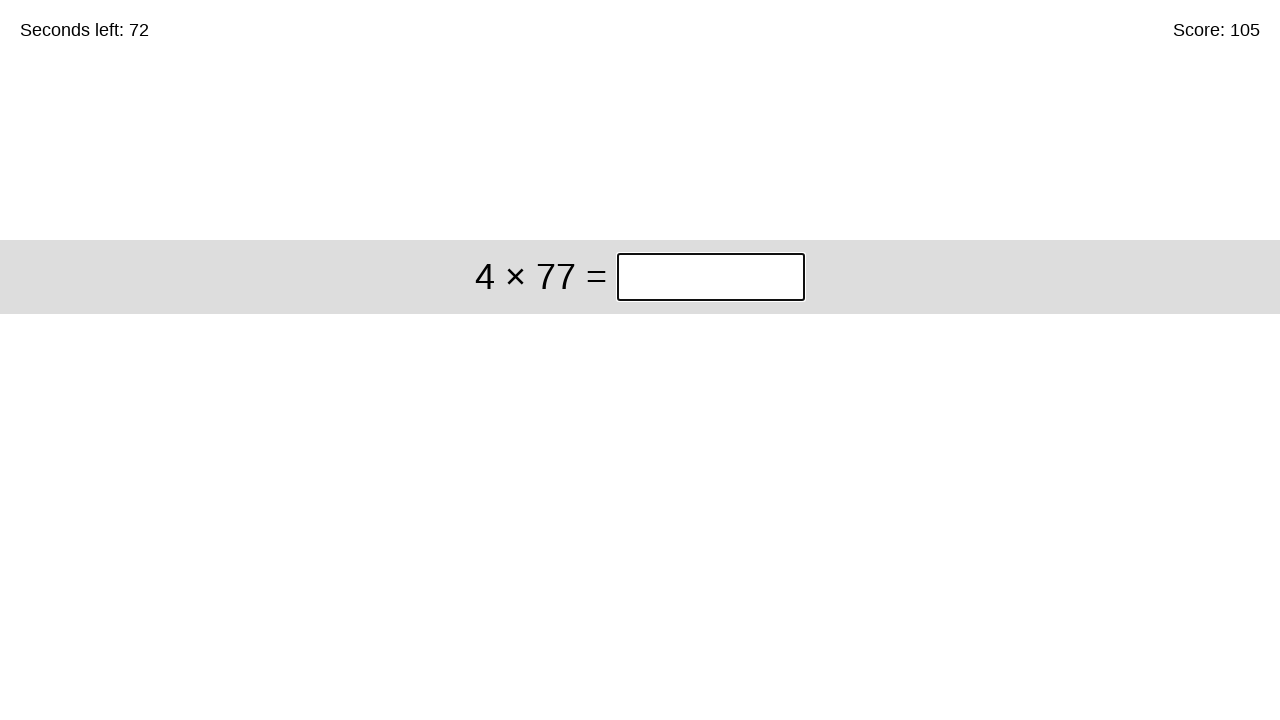

Filled answer '308' for problem: 4 × 77 on input.answer
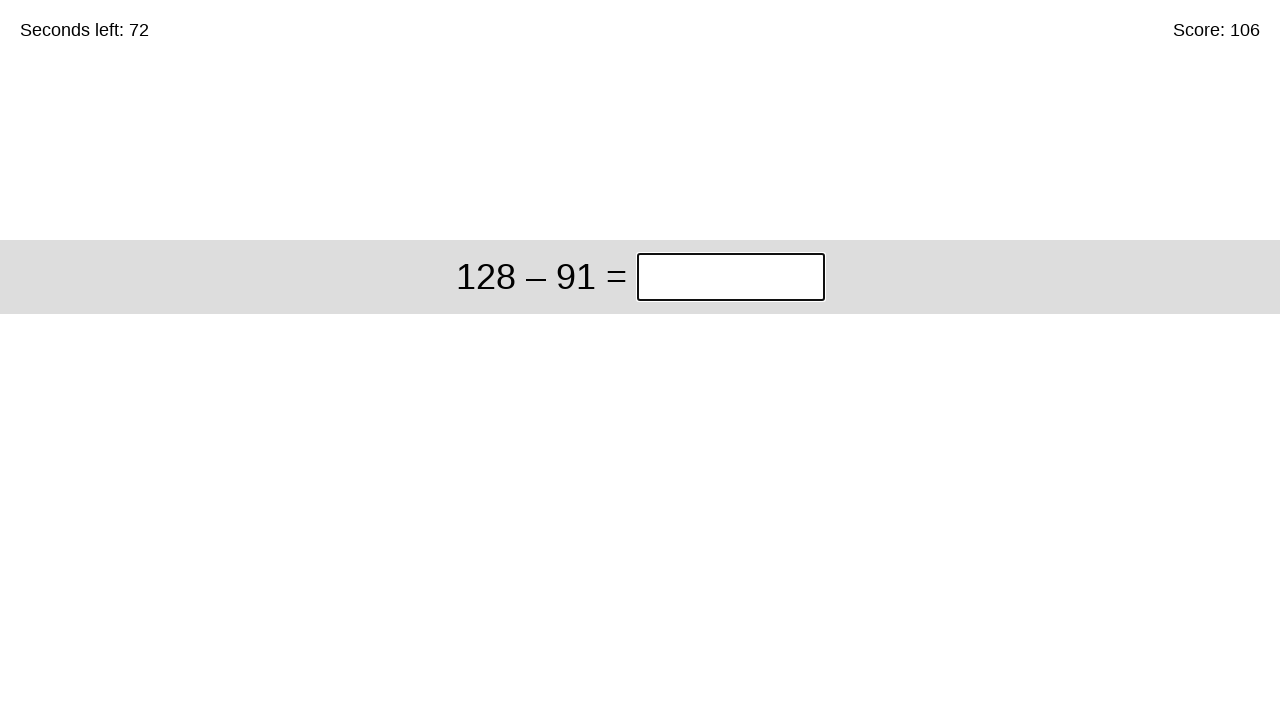

Submitted answer 308 - total problems solved: 106 on input.answer
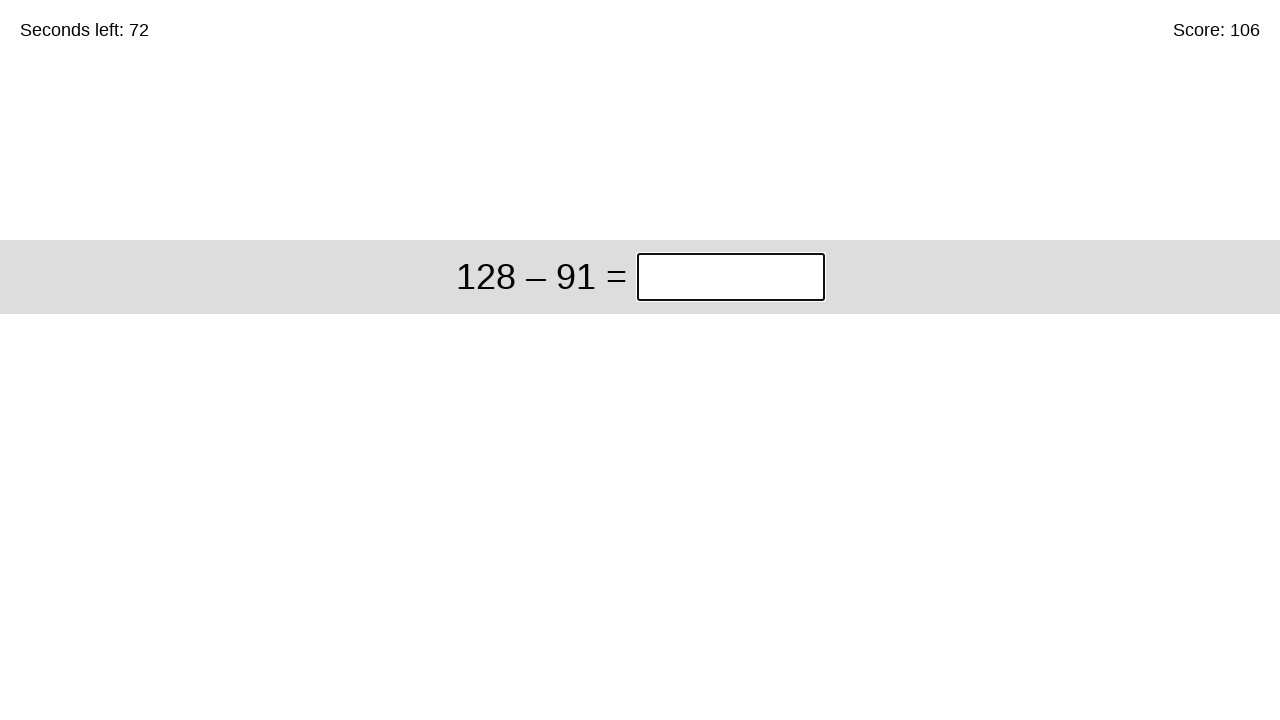

Cleared answer input field for problem: 128 – 91 on input.answer
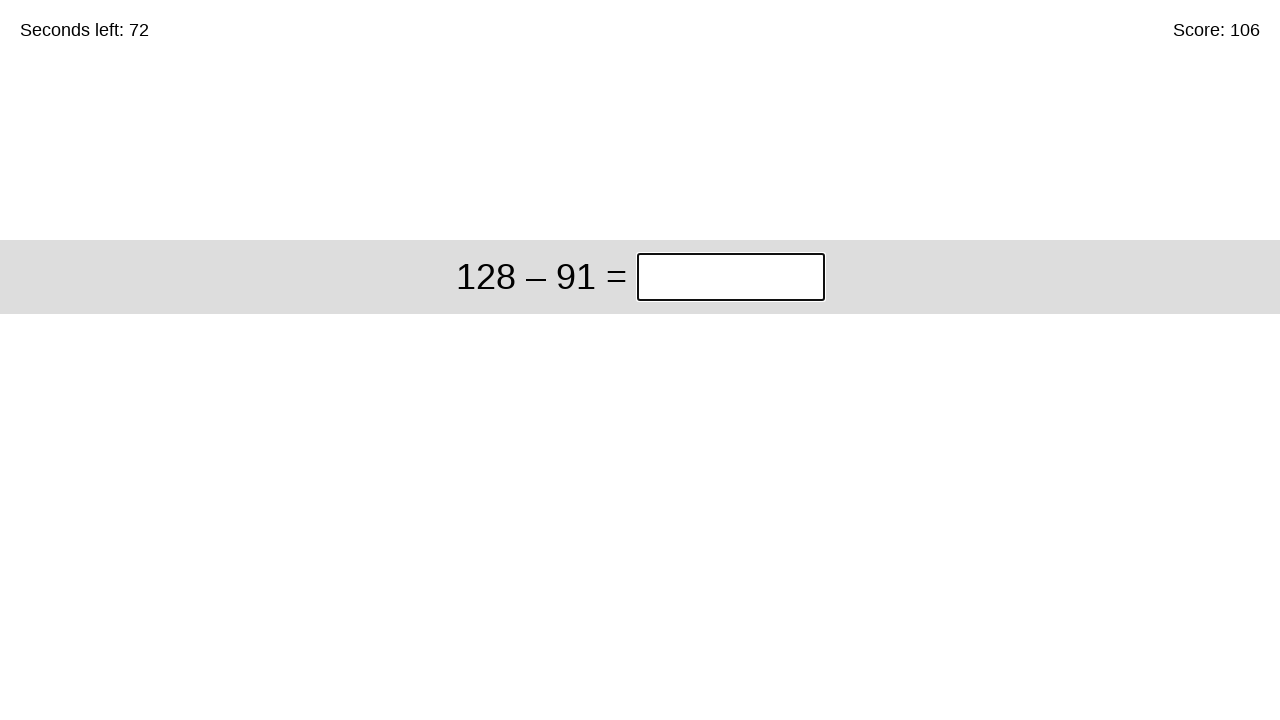

Filled answer '37' for problem: 128 – 91 on input.answer
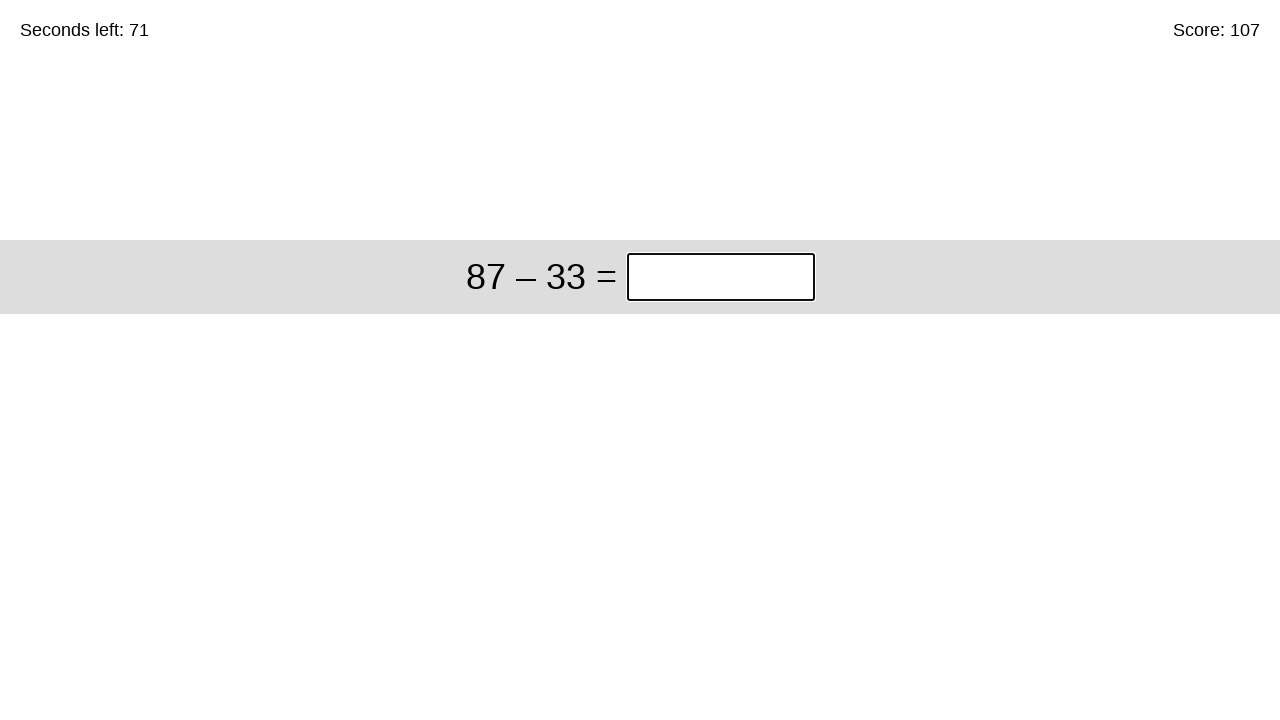

Submitted answer 37 - total problems solved: 107 on input.answer
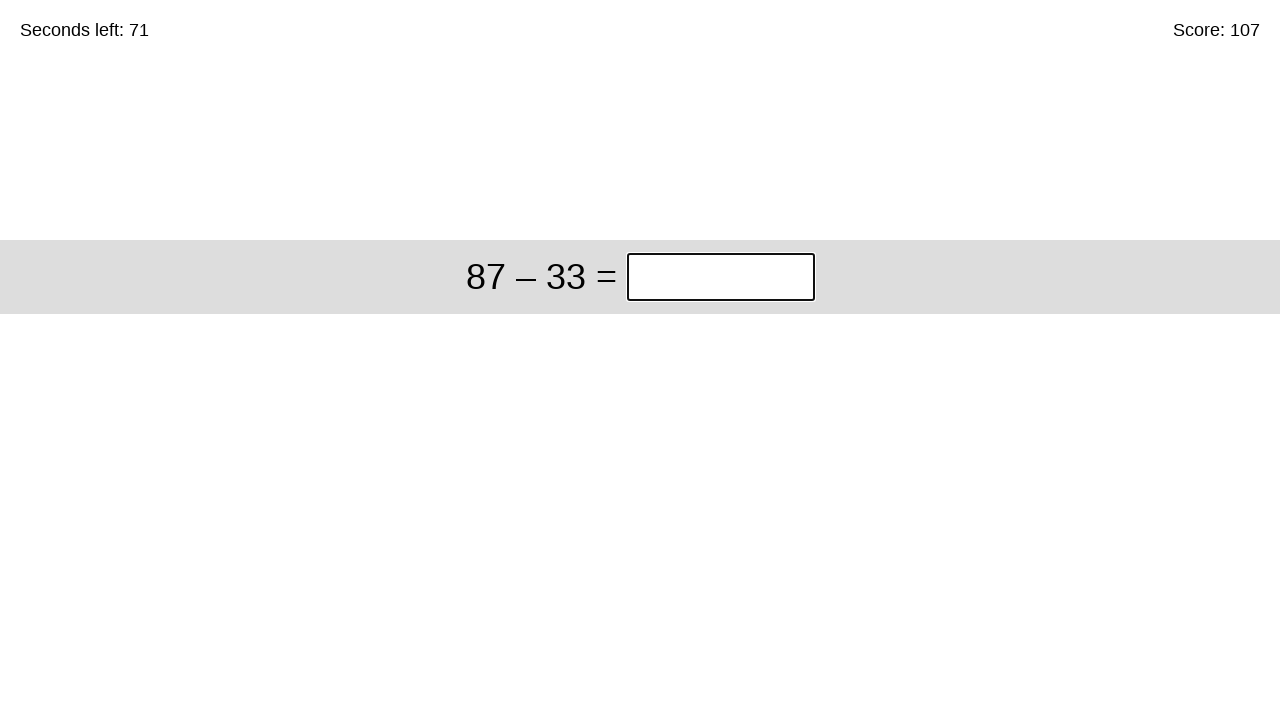

Cleared answer input field for problem: 87 – 33 on input.answer
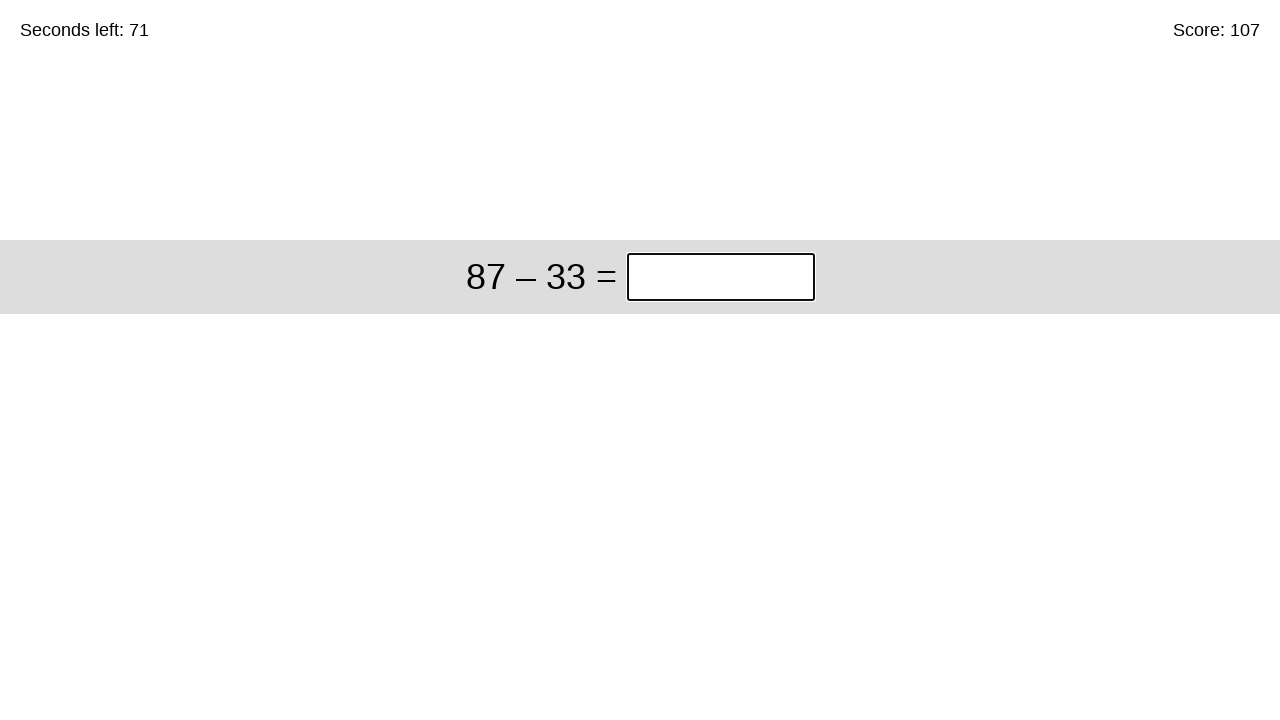

Filled answer '54' for problem: 87 – 33 on input.answer
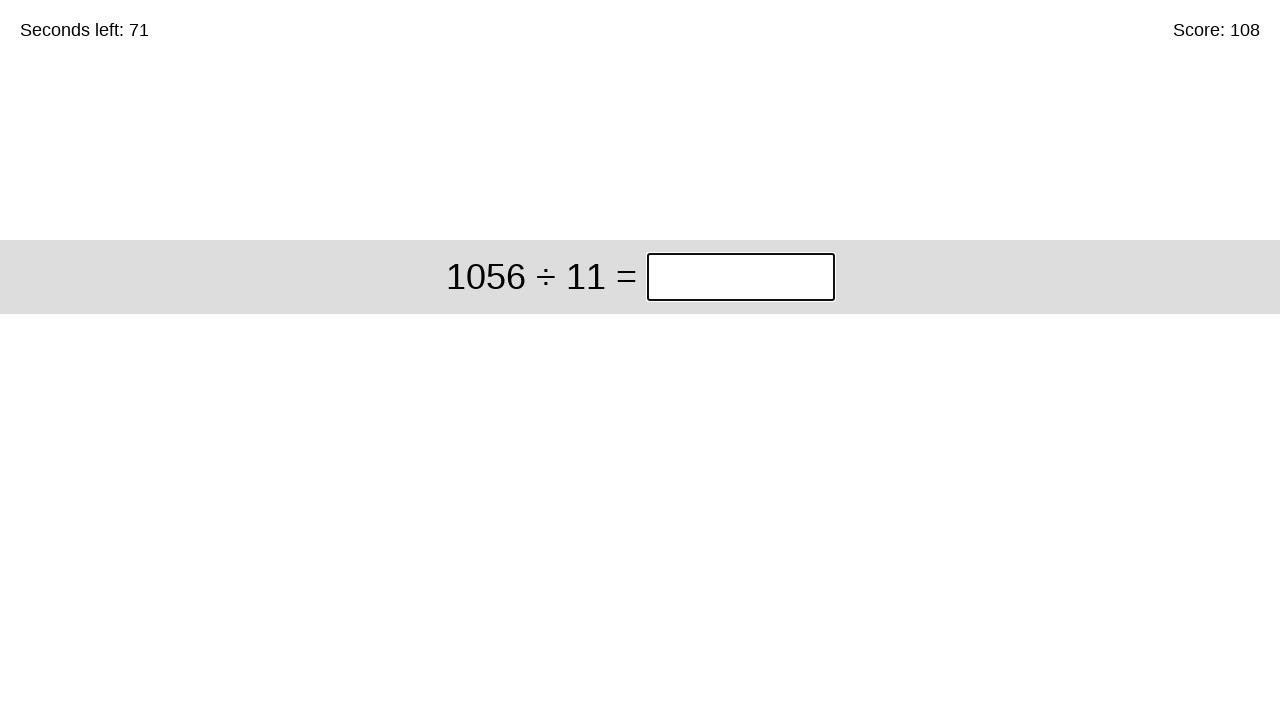

Submitted answer 54 - total problems solved: 108 on input.answer
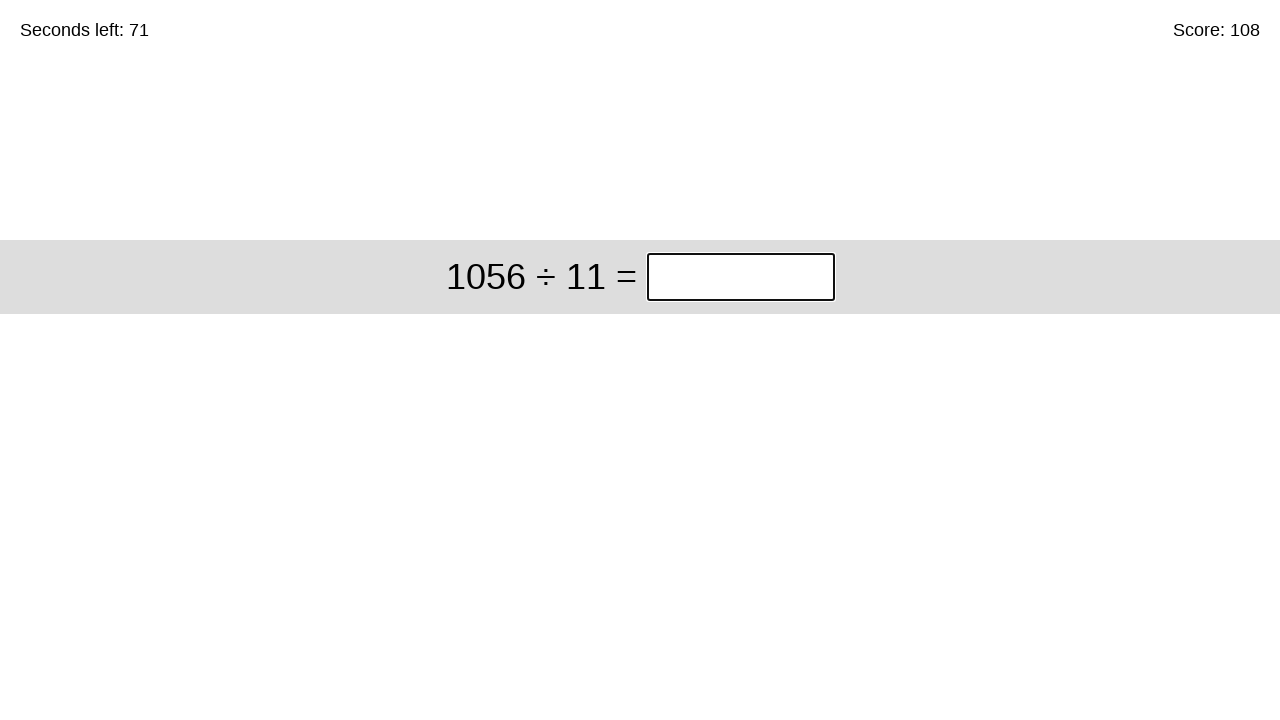

Cleared answer input field for problem: 1056 ÷ 11 on input.answer
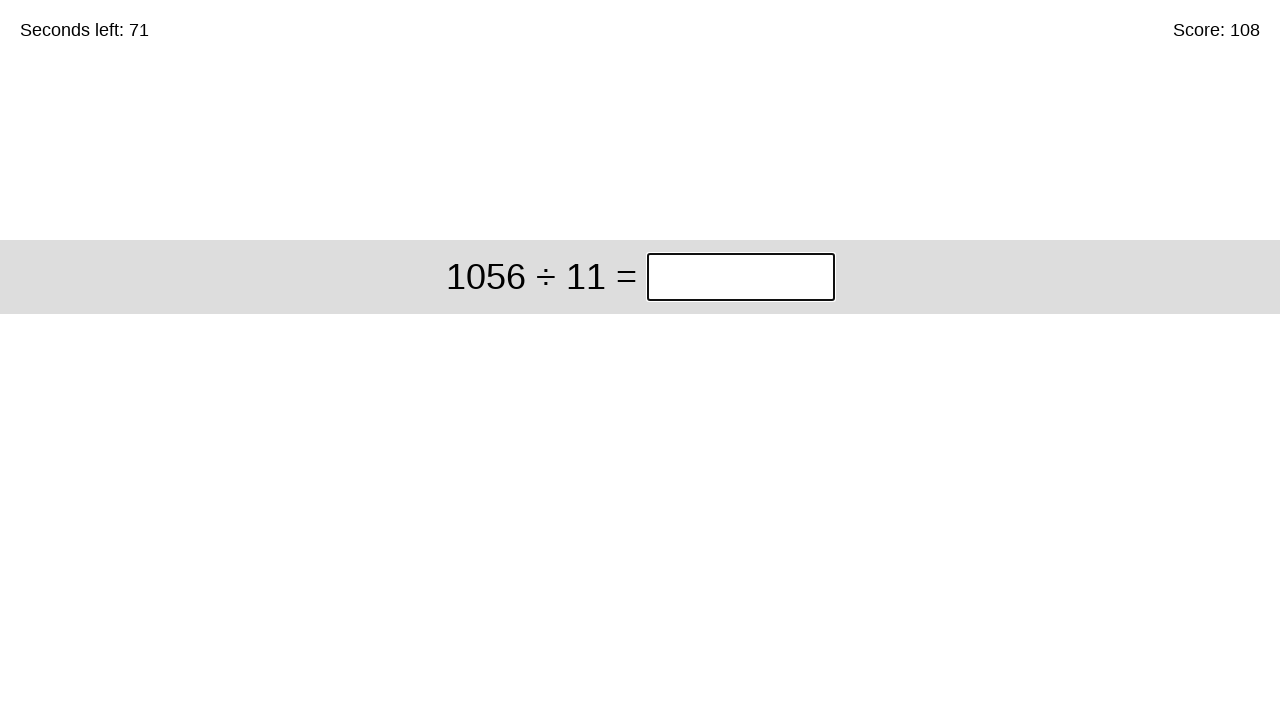

Filled answer '96' for problem: 1056 ÷ 11 on input.answer
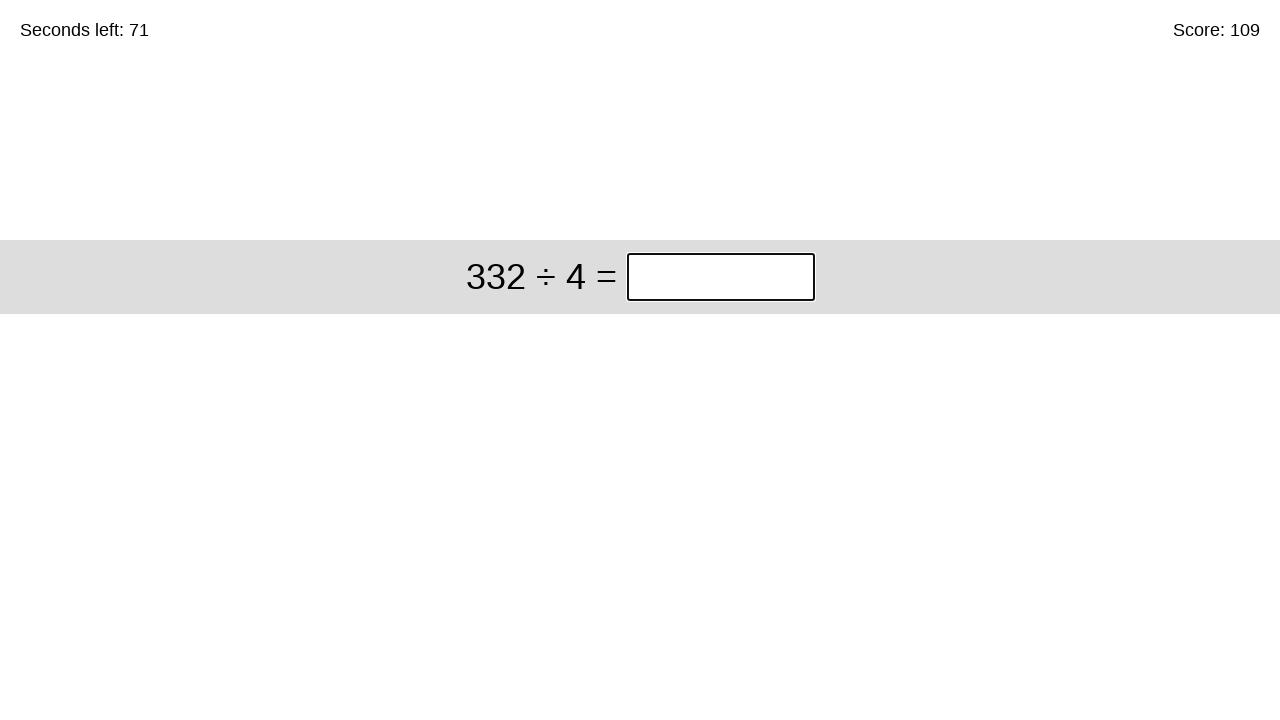

Submitted answer 96 - total problems solved: 109 on input.answer
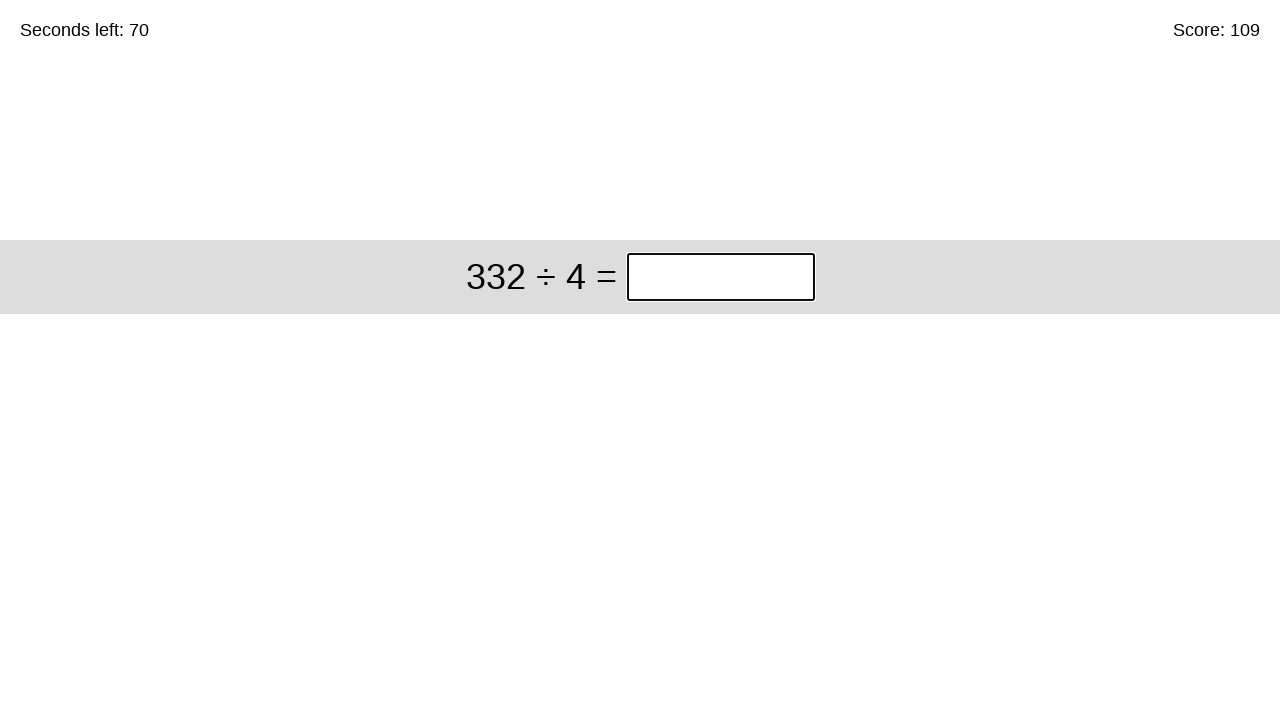

Cleared answer input field for problem: 332 ÷ 4 on input.answer
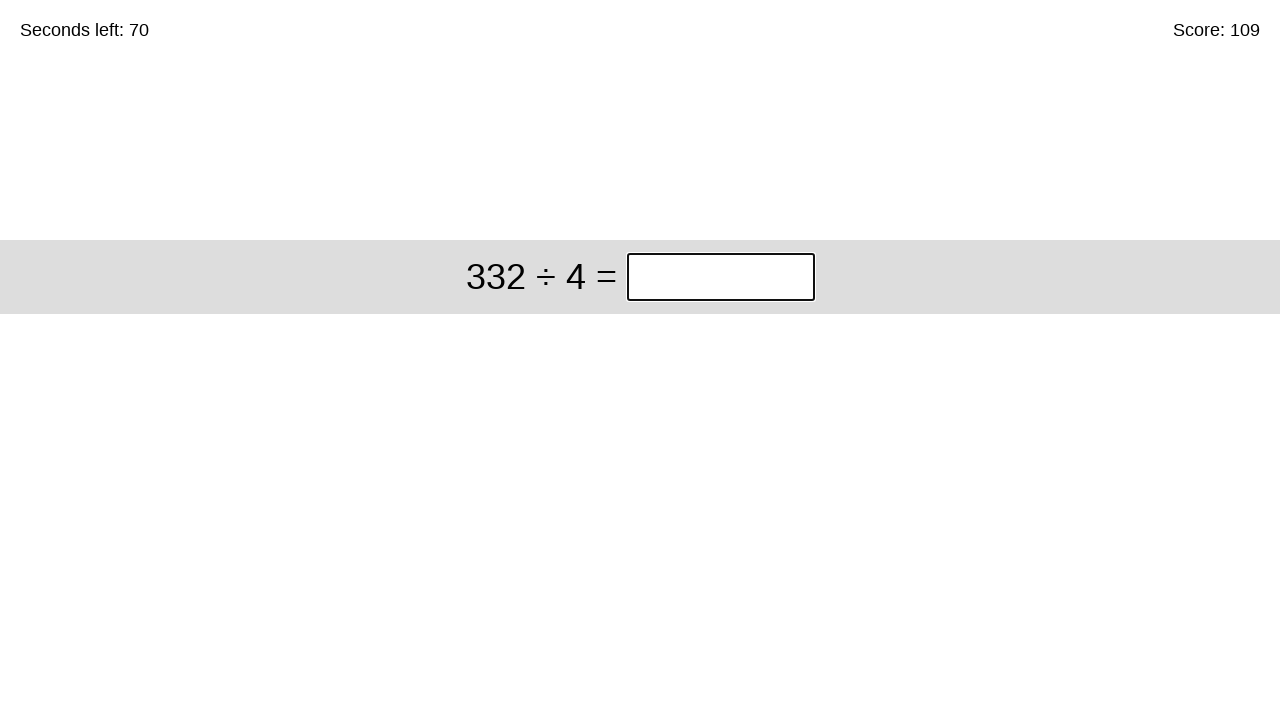

Filled answer '83' for problem: 332 ÷ 4 on input.answer
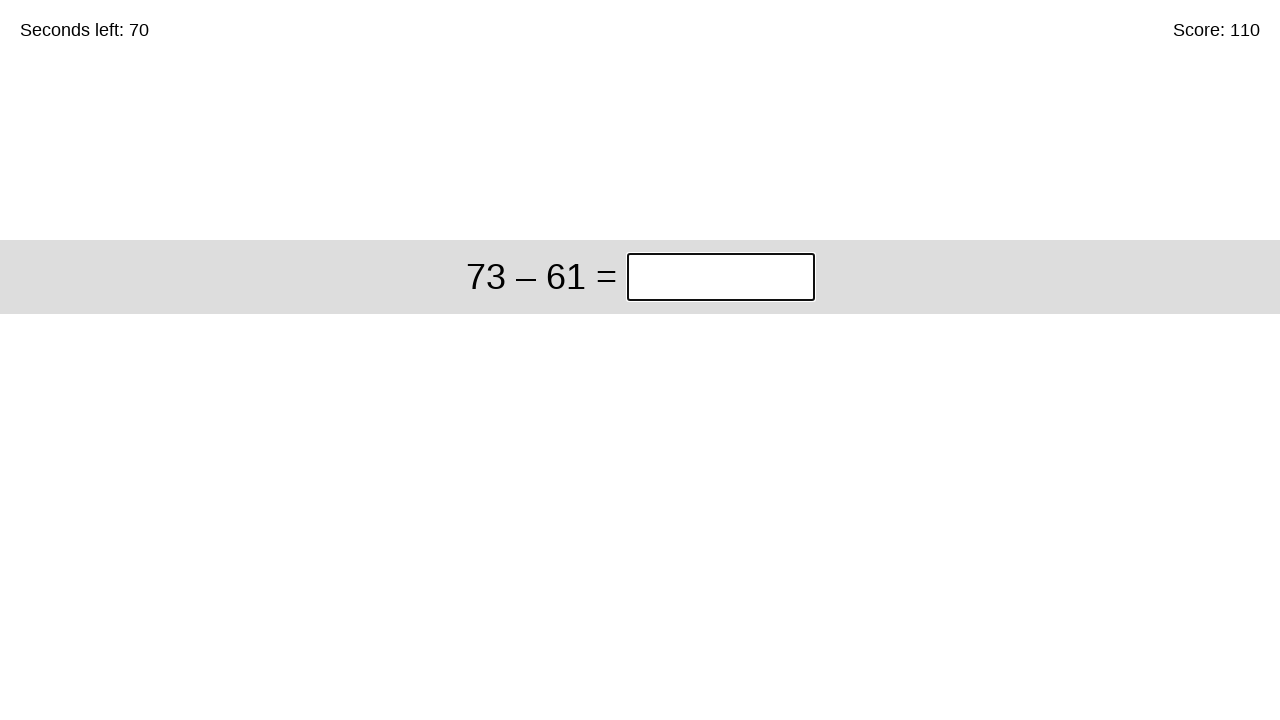

Submitted answer 83 - total problems solved: 110 on input.answer
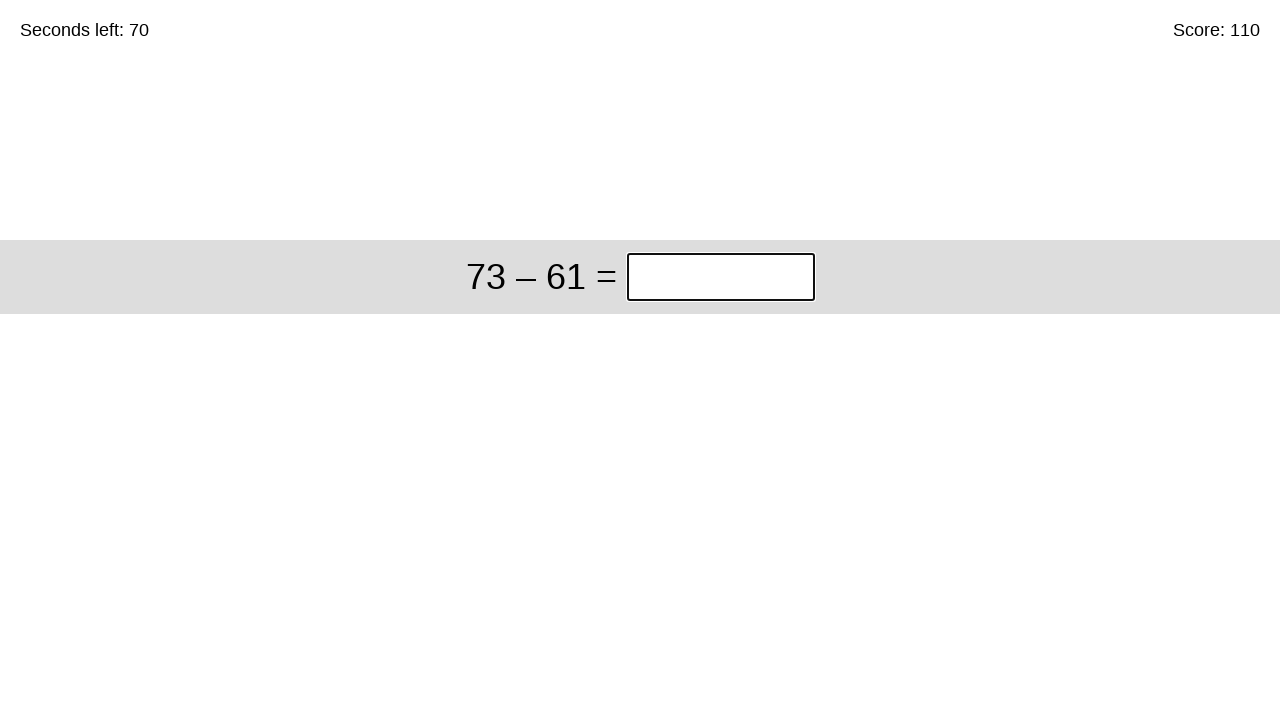

Cleared answer input field for problem: 73 – 61 on input.answer
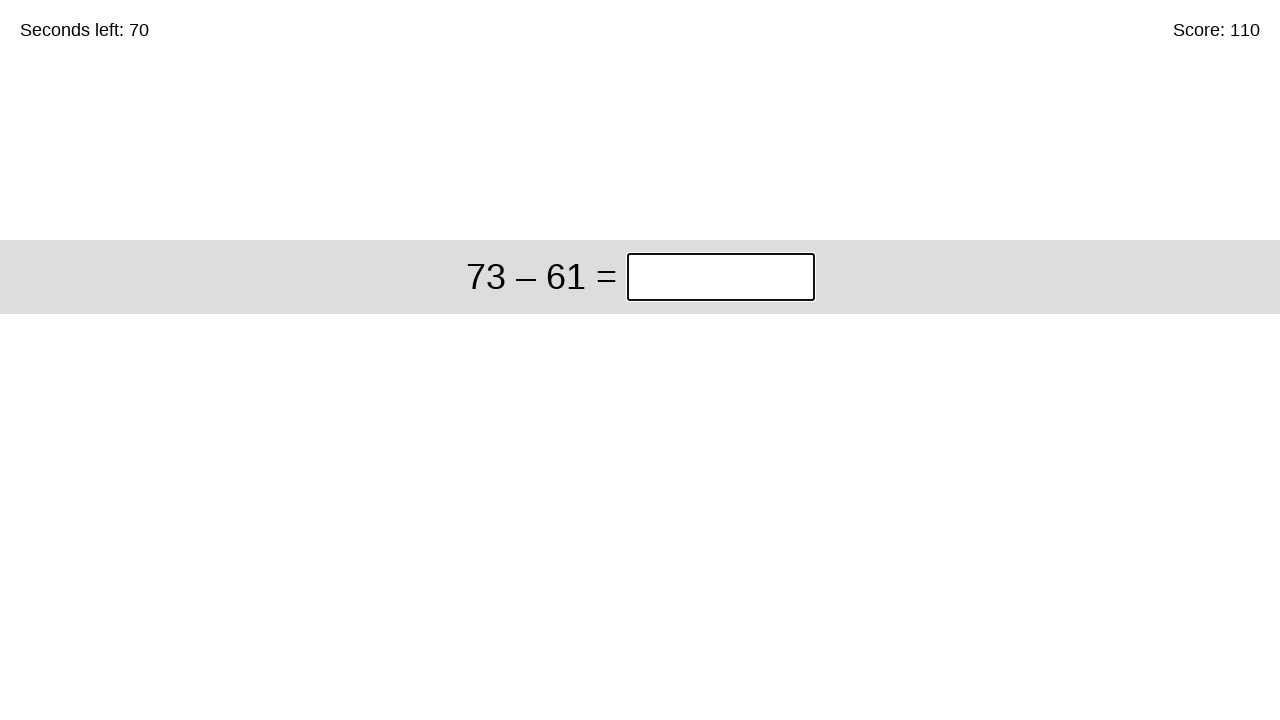

Filled answer '12' for problem: 73 – 61 on input.answer
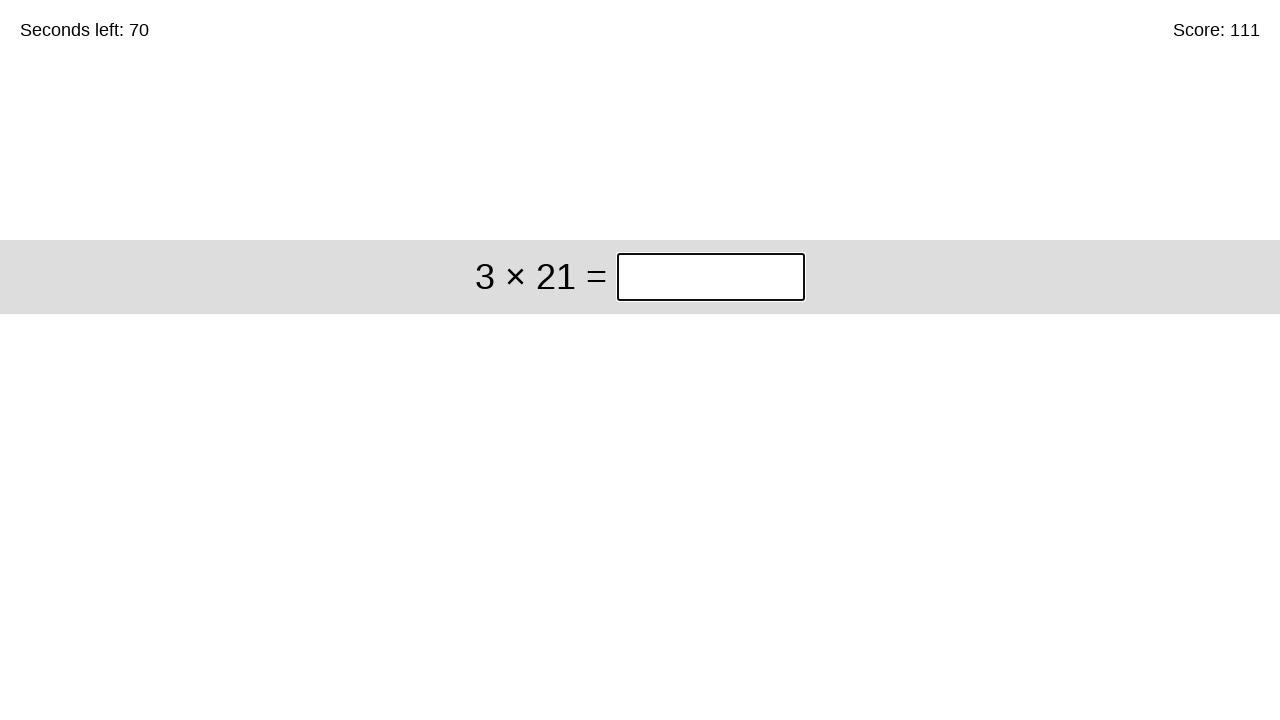

Submitted answer 12 - total problems solved: 111 on input.answer
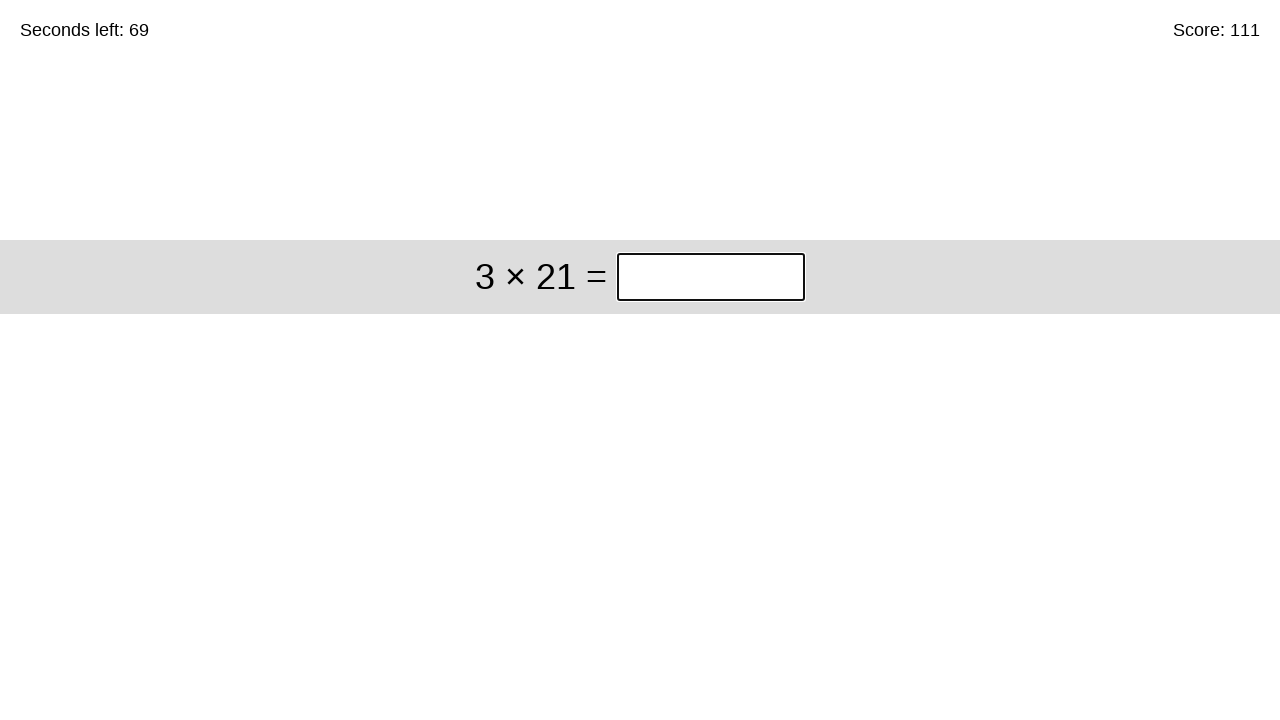

Cleared answer input field for problem: 3 × 21 on input.answer
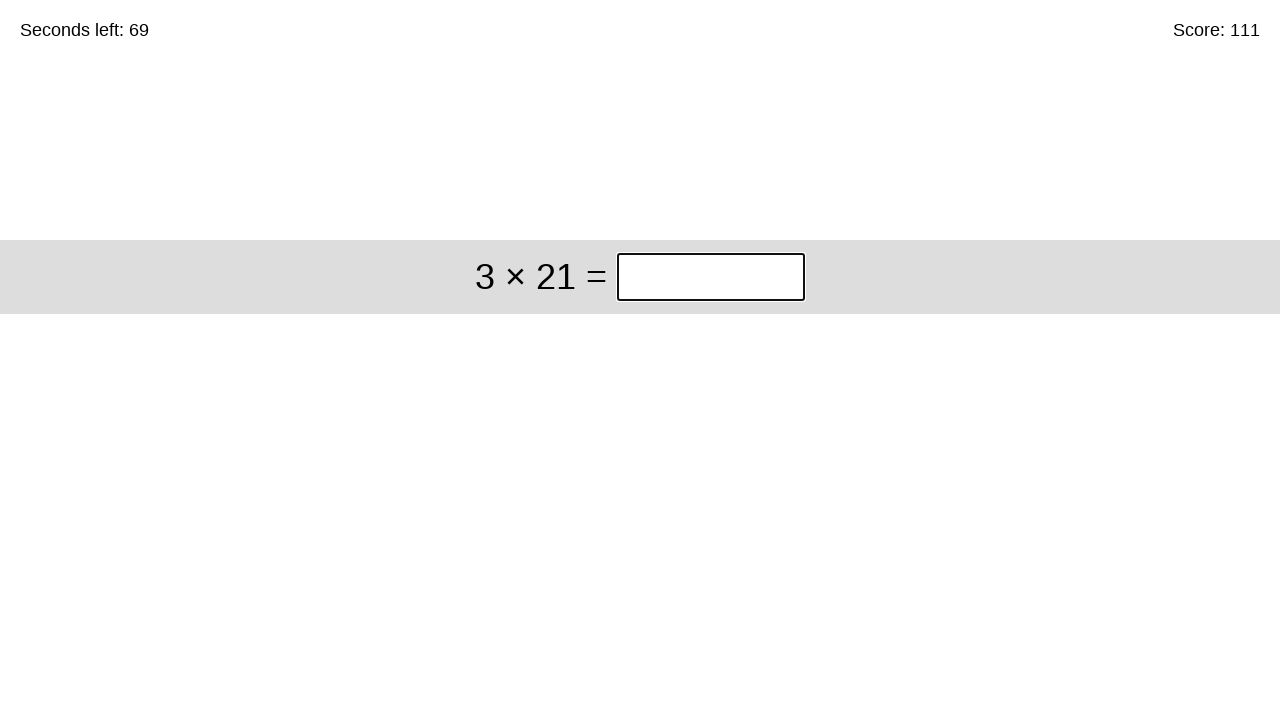

Filled answer '63' for problem: 3 × 21 on input.answer
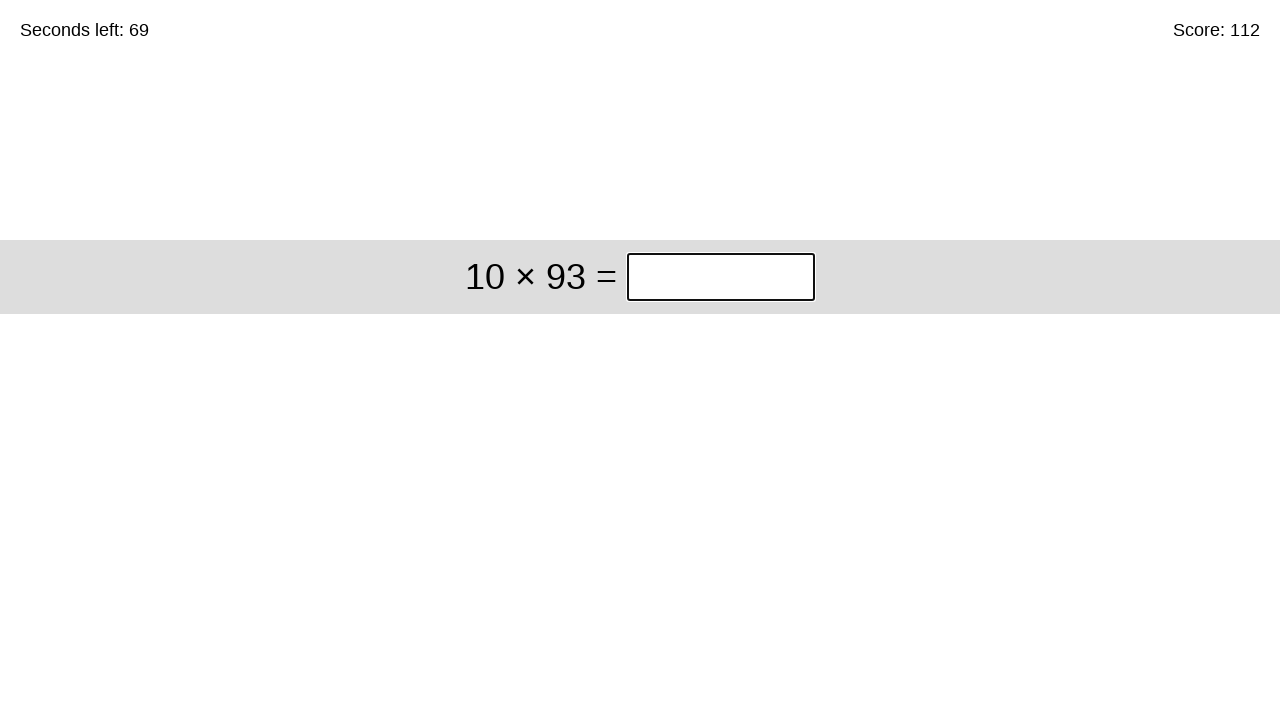

Submitted answer 63 - total problems solved: 112 on input.answer
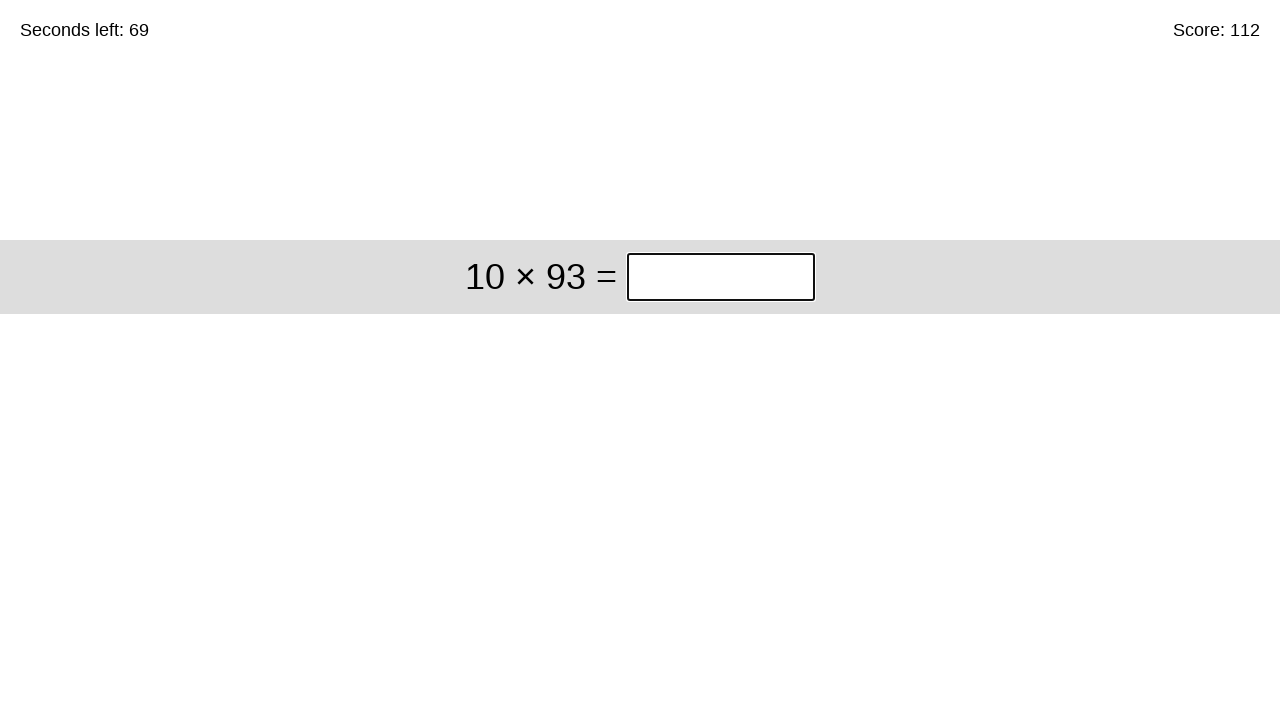

Cleared answer input field for problem: 10 × 93 on input.answer
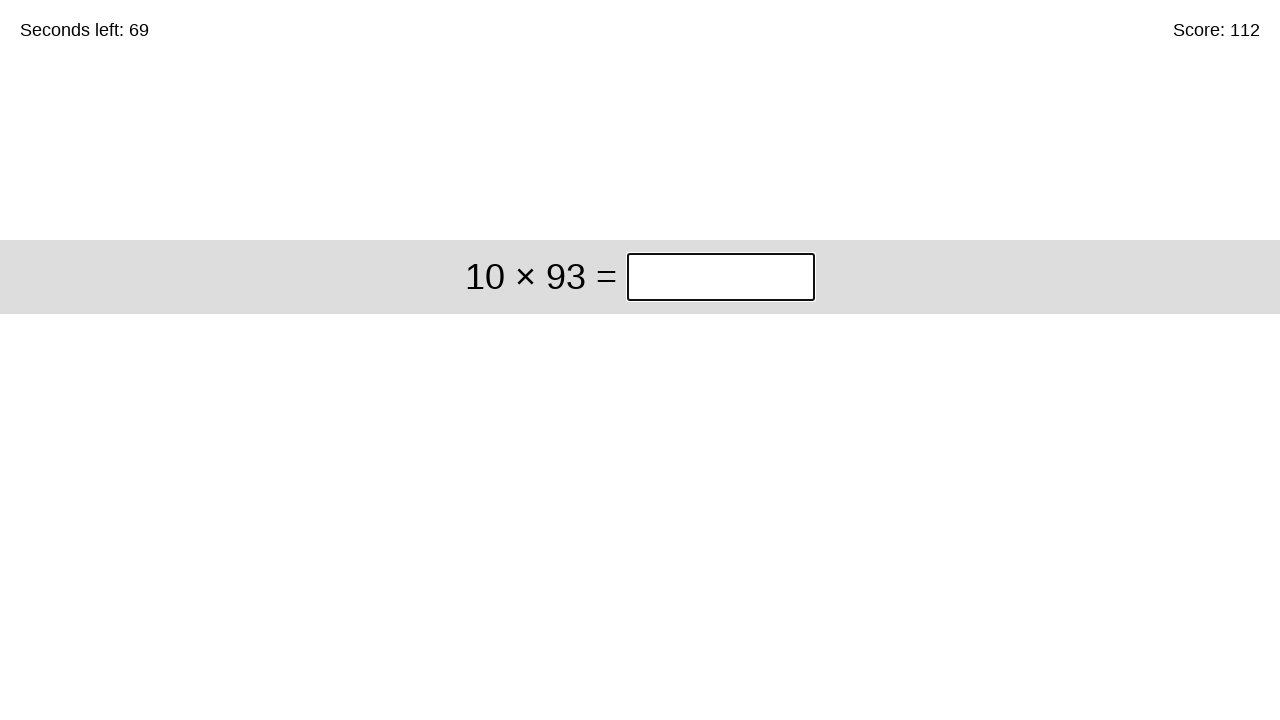

Filled answer '930' for problem: 10 × 93 on input.answer
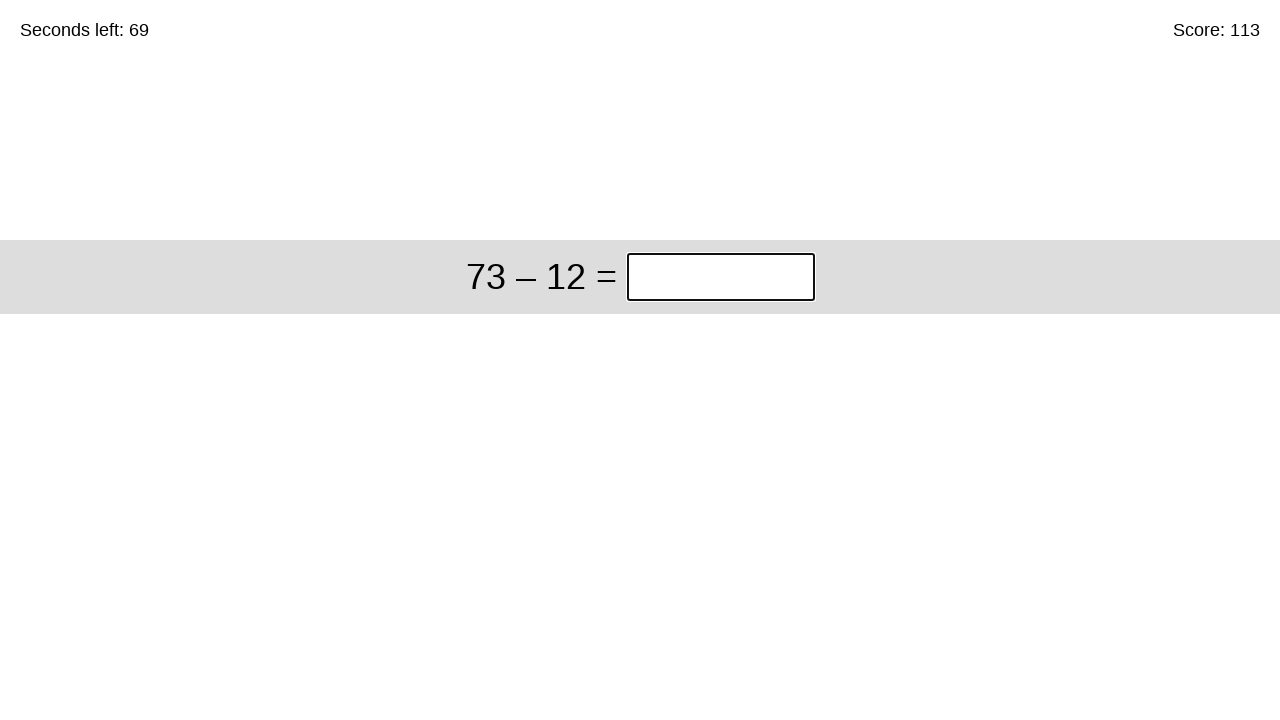

Submitted answer 930 - total problems solved: 113 on input.answer
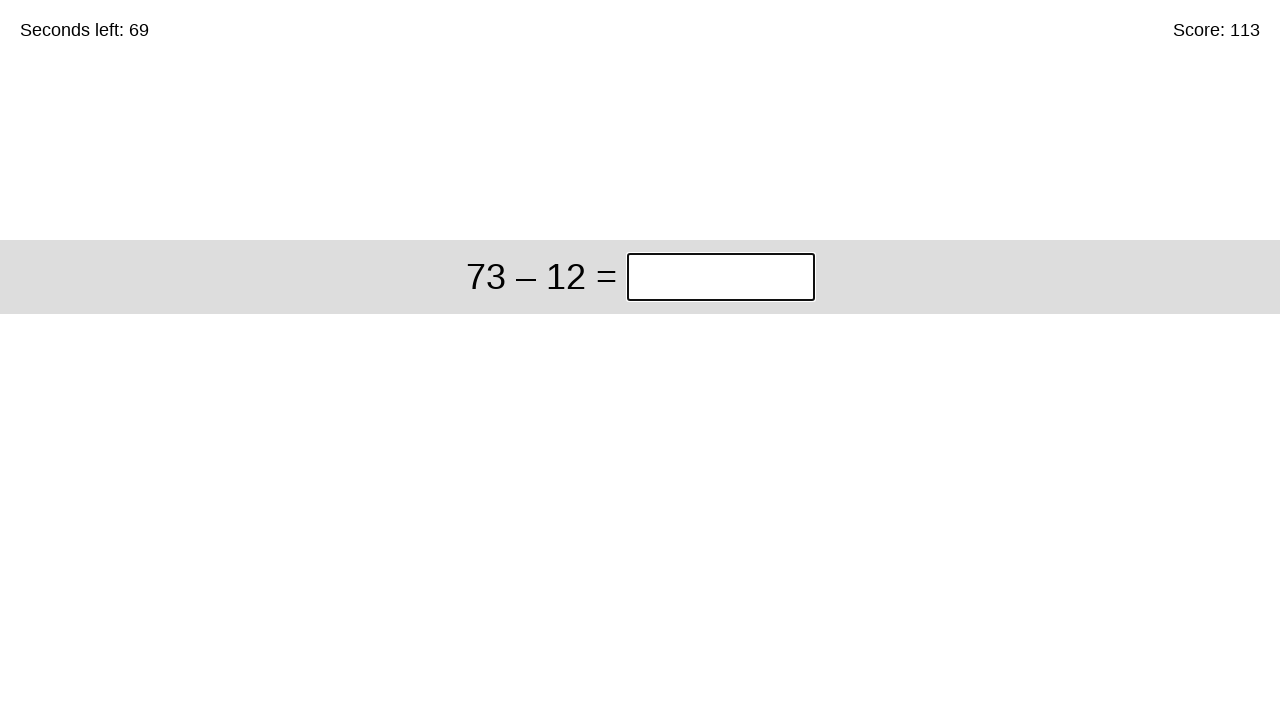

Cleared answer input field for problem: 73 – 12 on input.answer
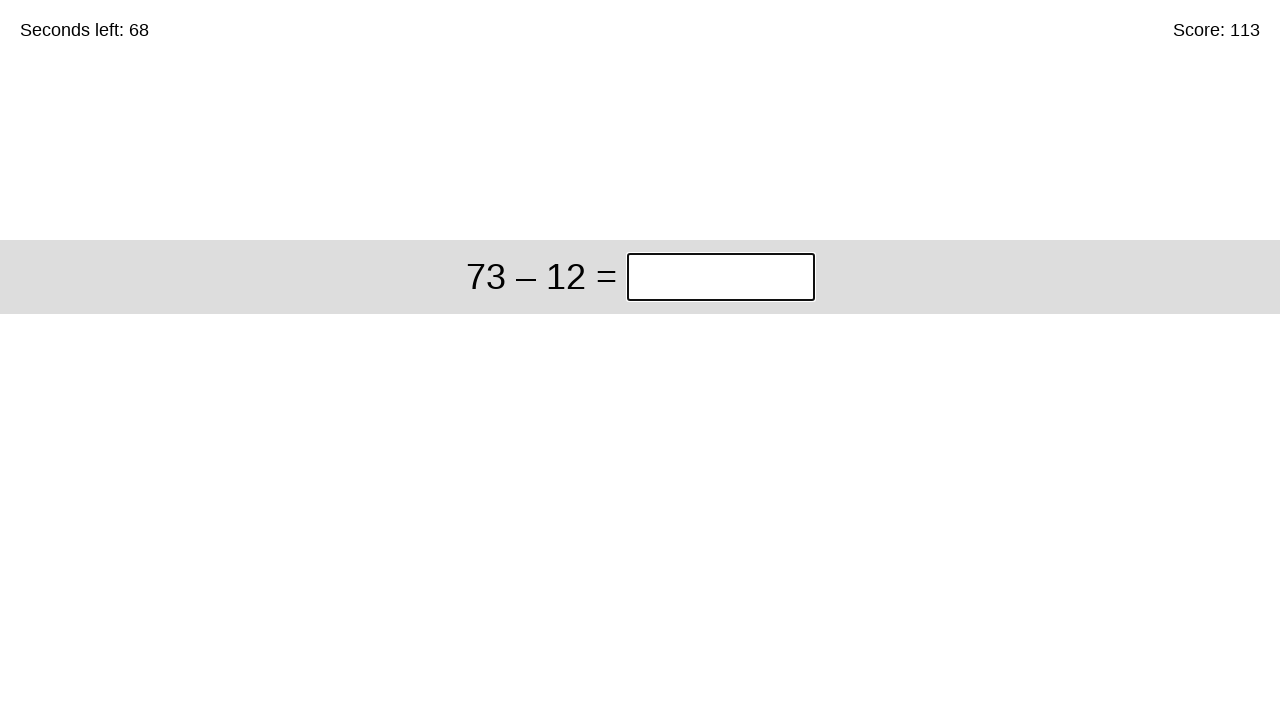

Filled answer '61' for problem: 73 – 12 on input.answer
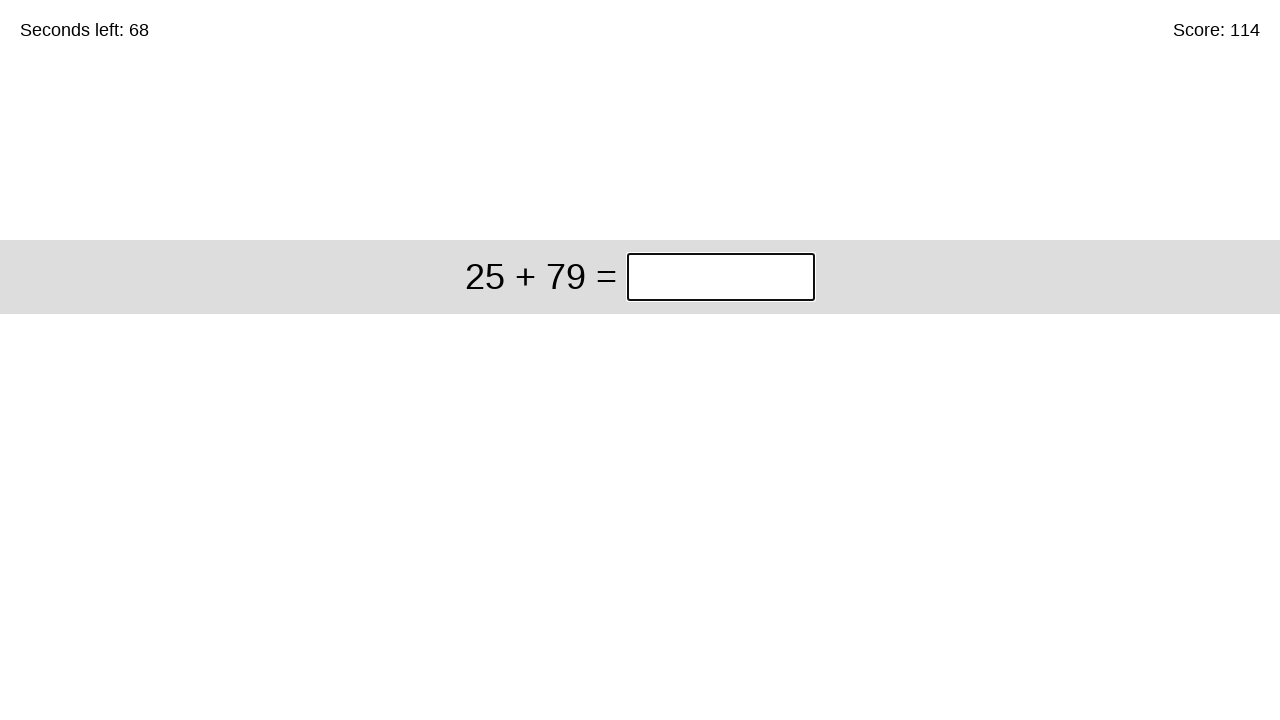

Submitted answer 61 - total problems solved: 114 on input.answer
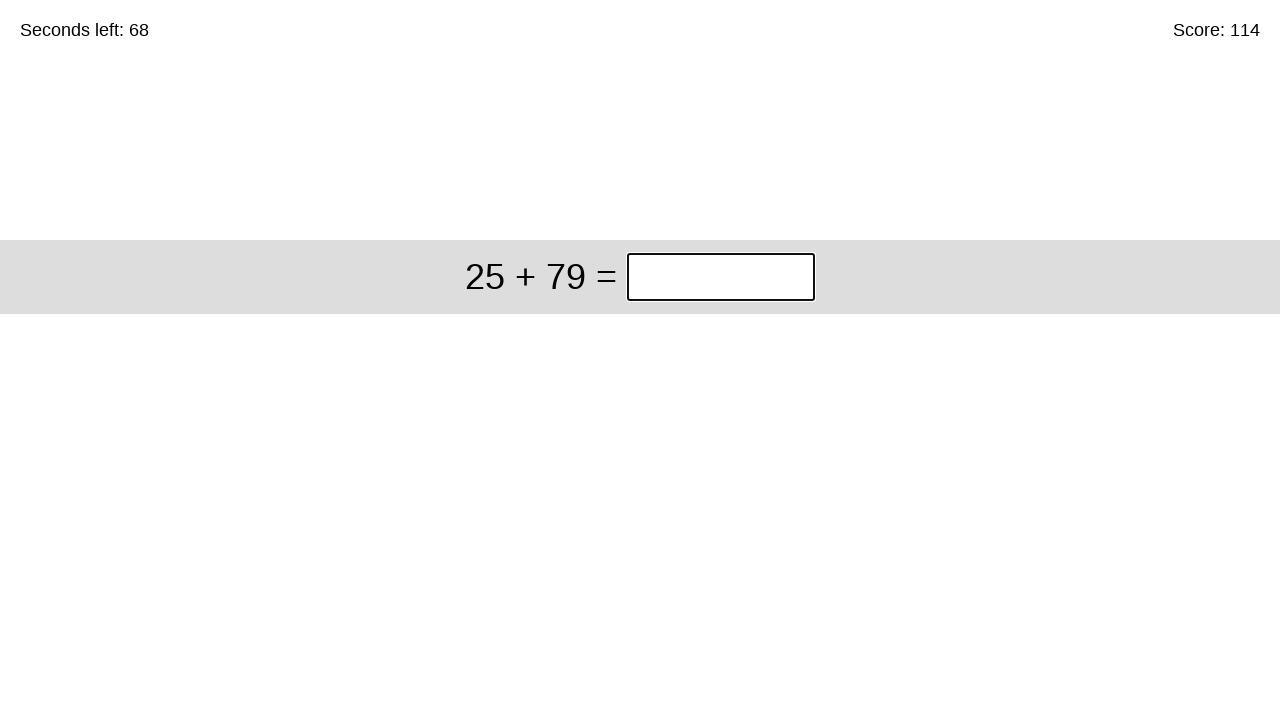

Cleared answer input field for problem: 25 + 79 on input.answer
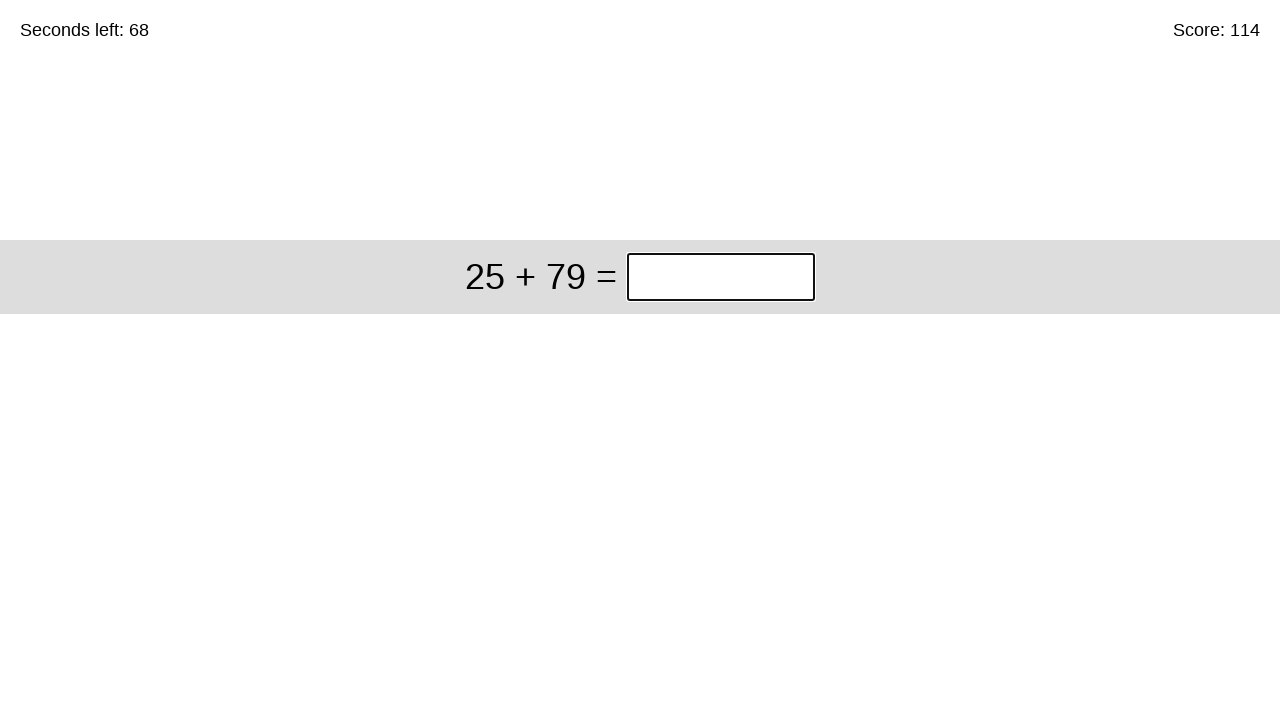

Filled answer '104' for problem: 25 + 79 on input.answer
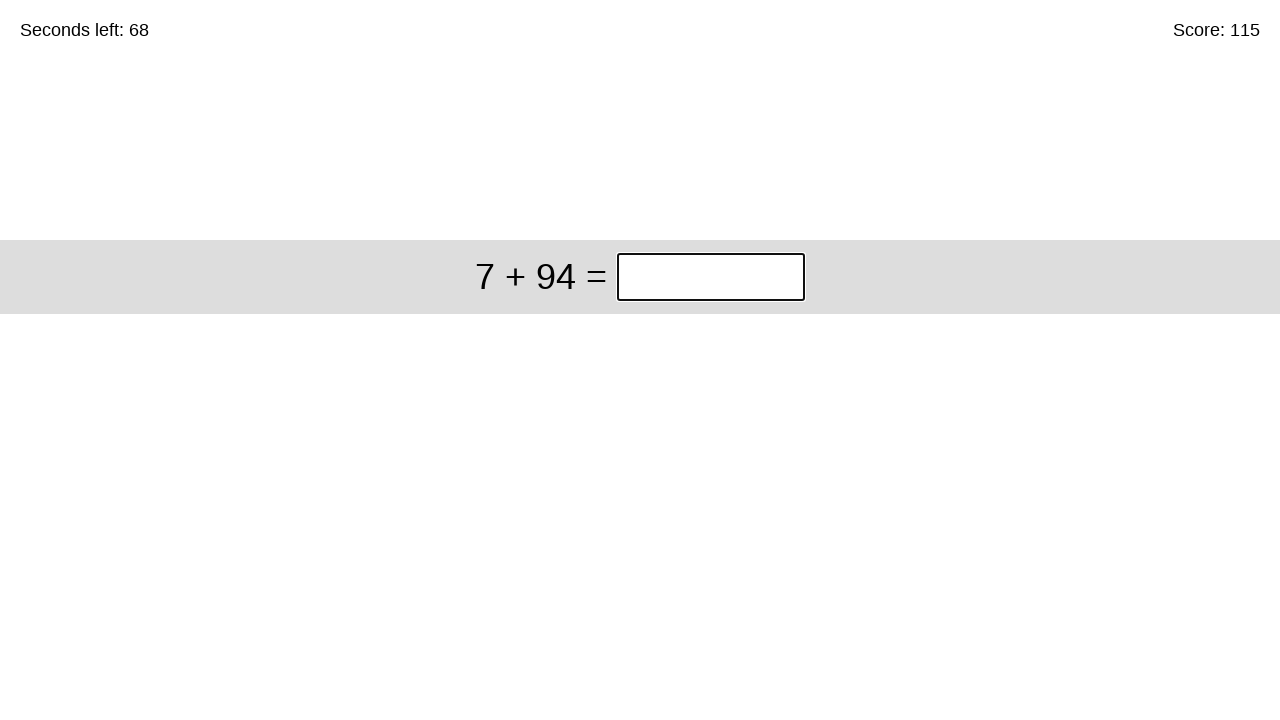

Submitted answer 104 - total problems solved: 115 on input.answer
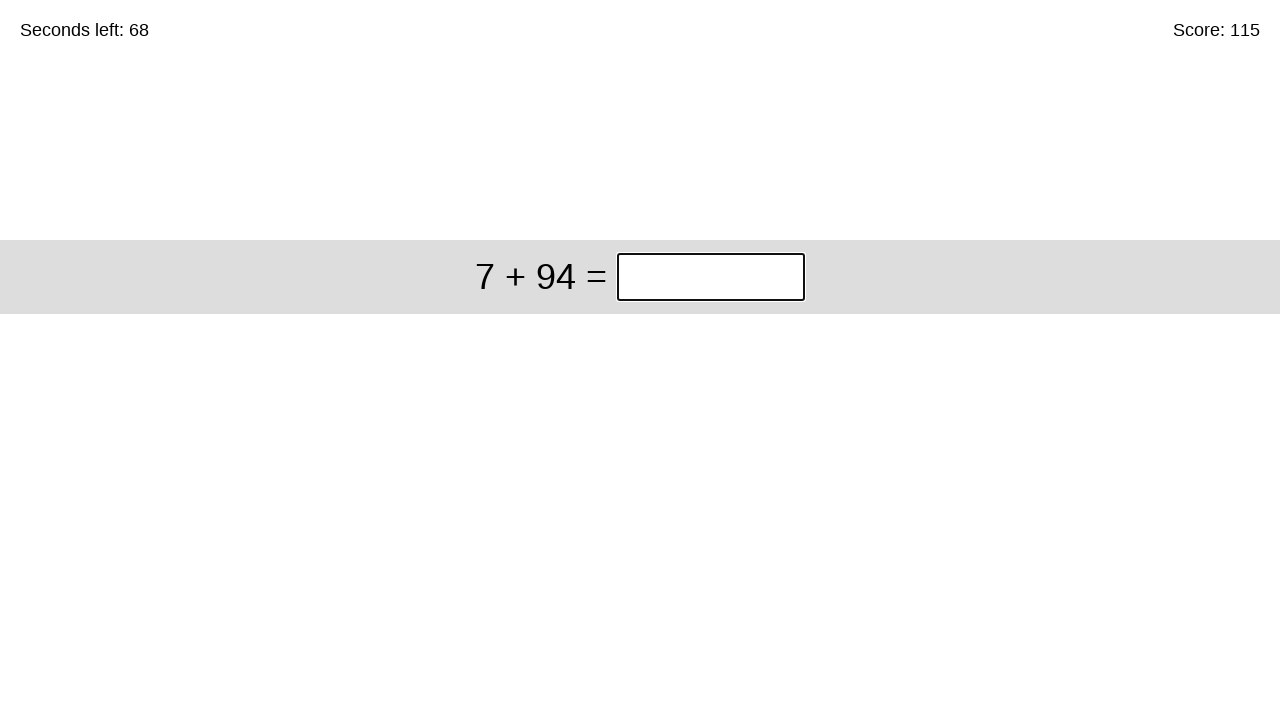

Cleared answer input field for problem: 7 + 94 on input.answer
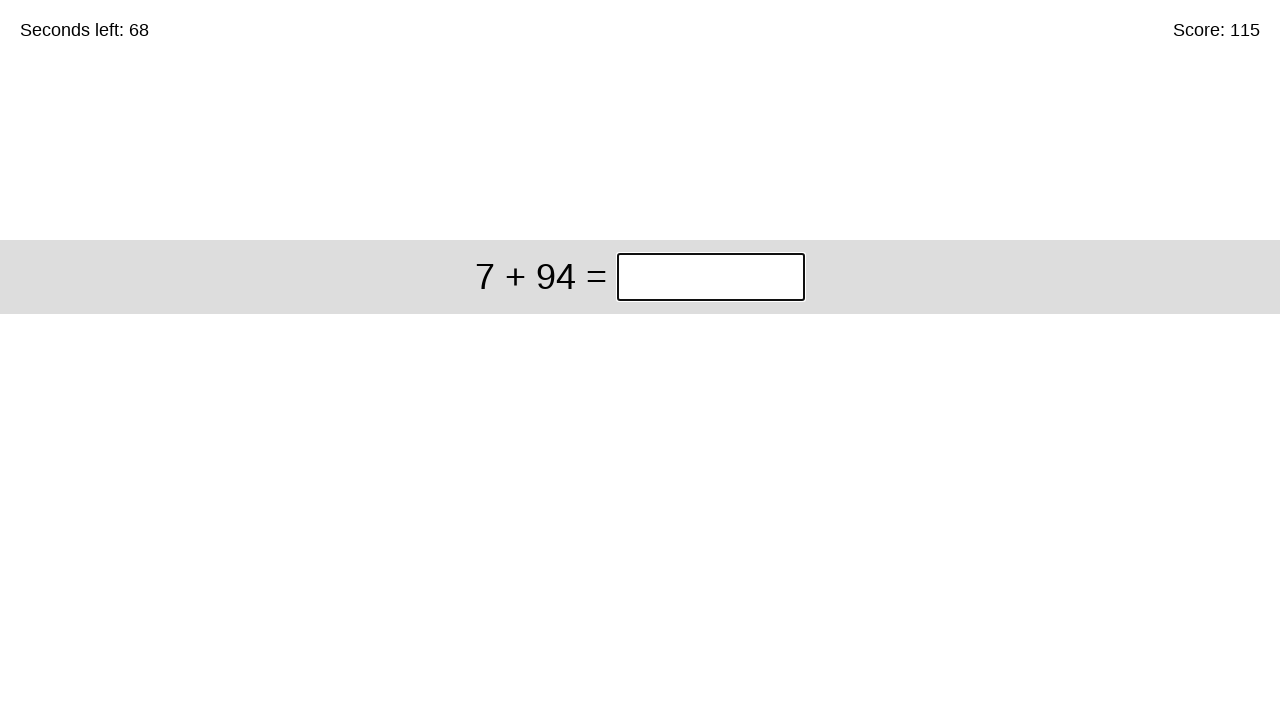

Filled answer '101' for problem: 7 + 94 on input.answer
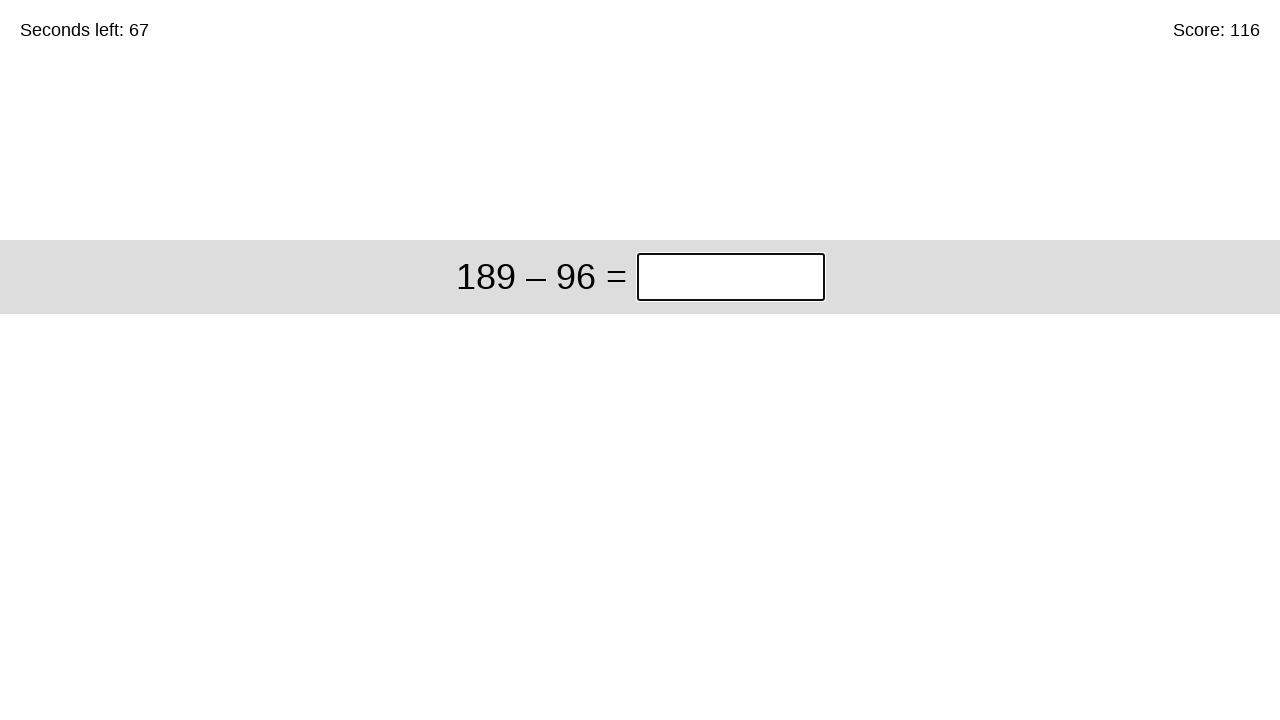

Submitted answer 101 - total problems solved: 116 on input.answer
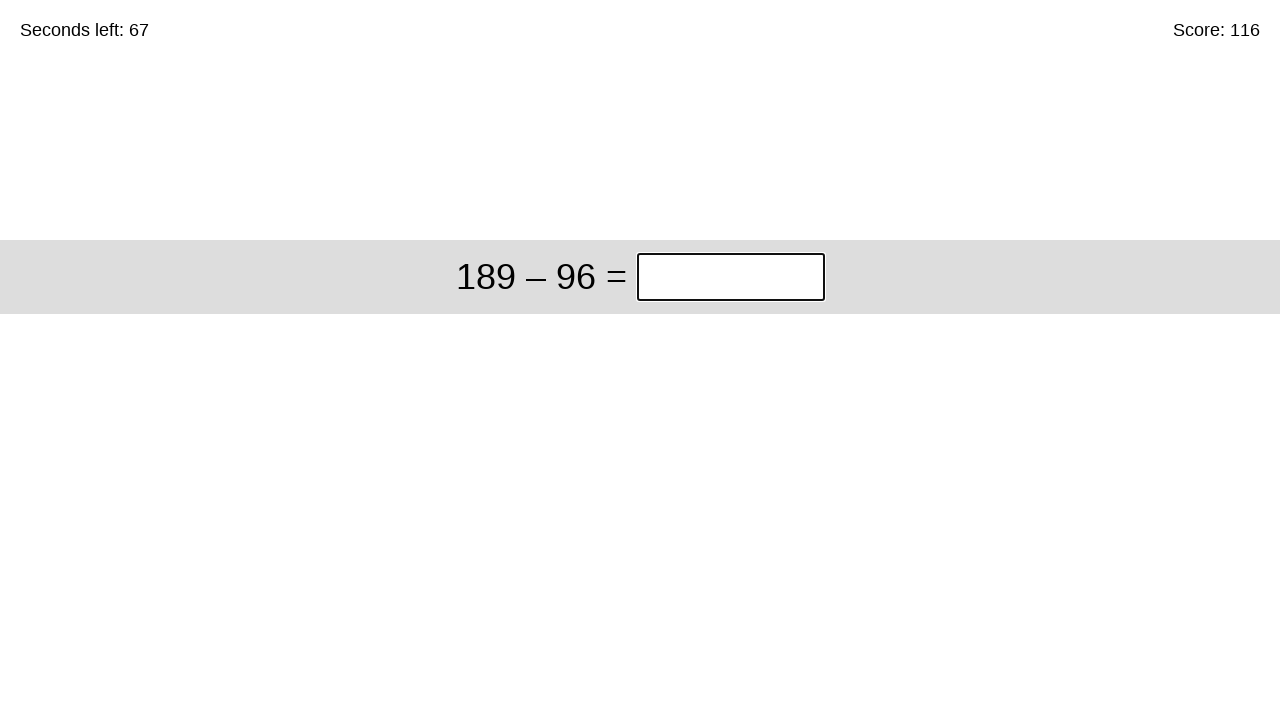

Cleared answer input field for problem: 189 – 96 on input.answer
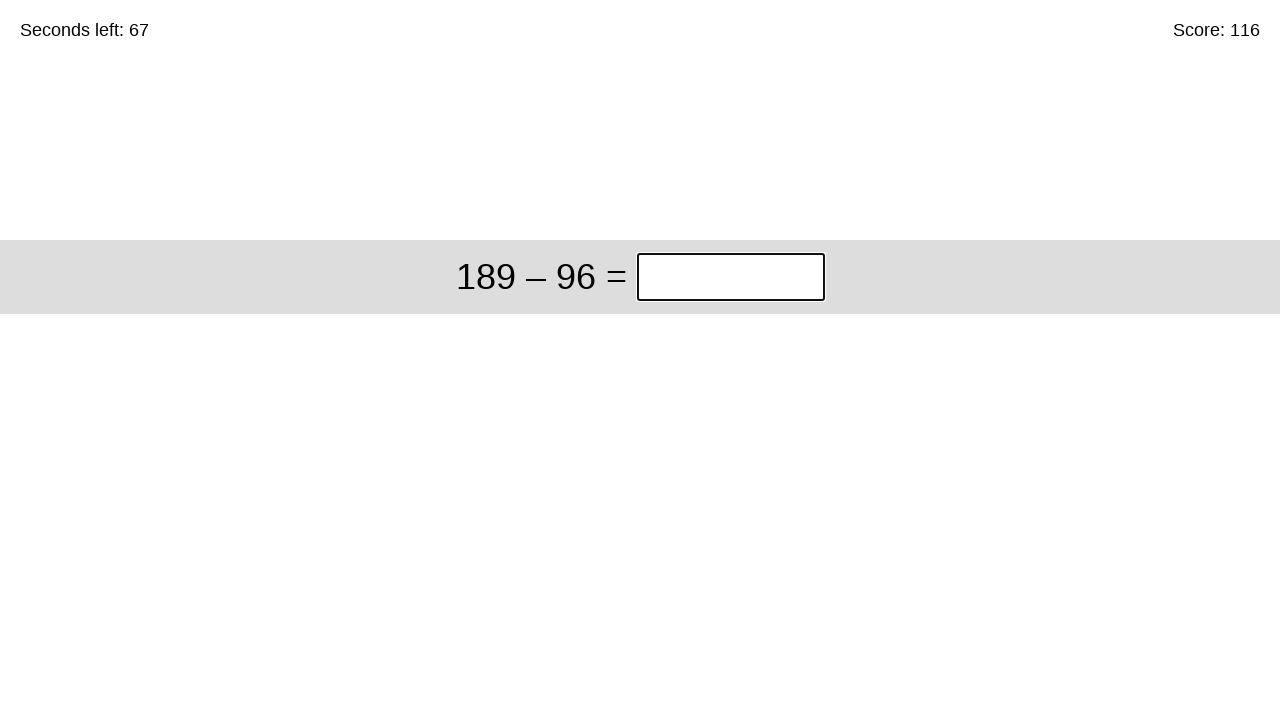

Filled answer '93' for problem: 189 – 96 on input.answer
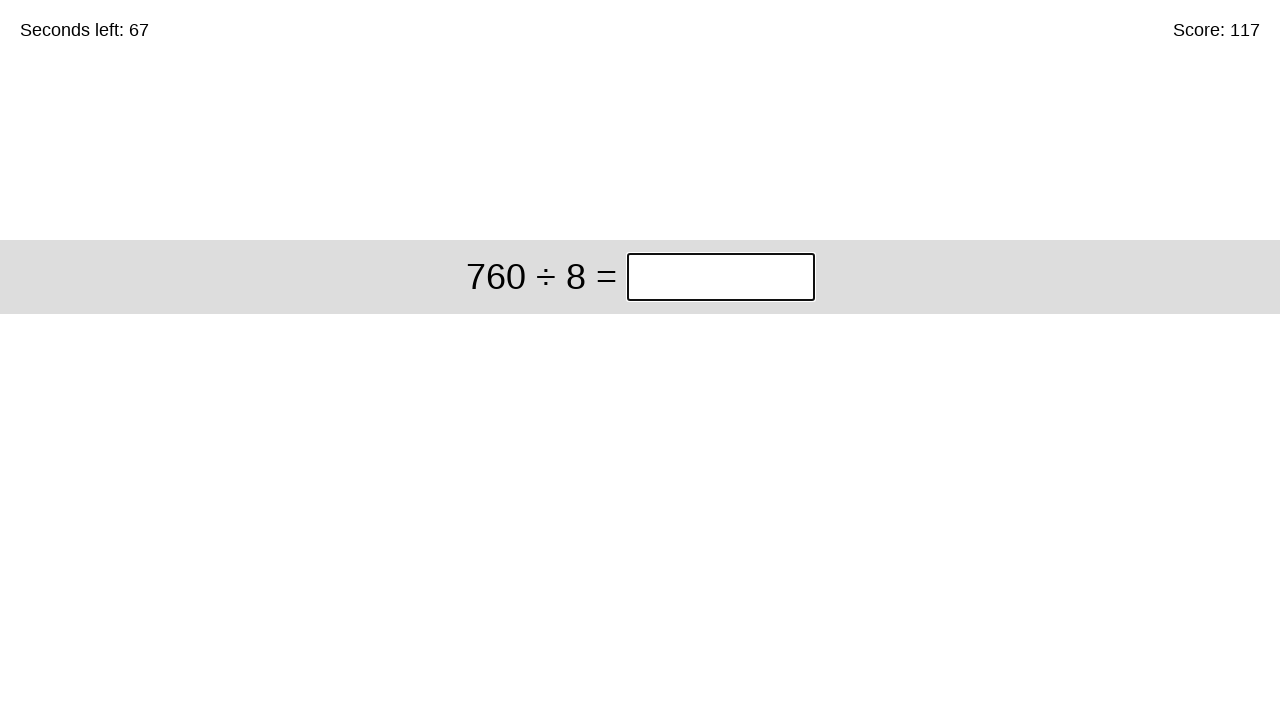

Submitted answer 93 - total problems solved: 117 on input.answer
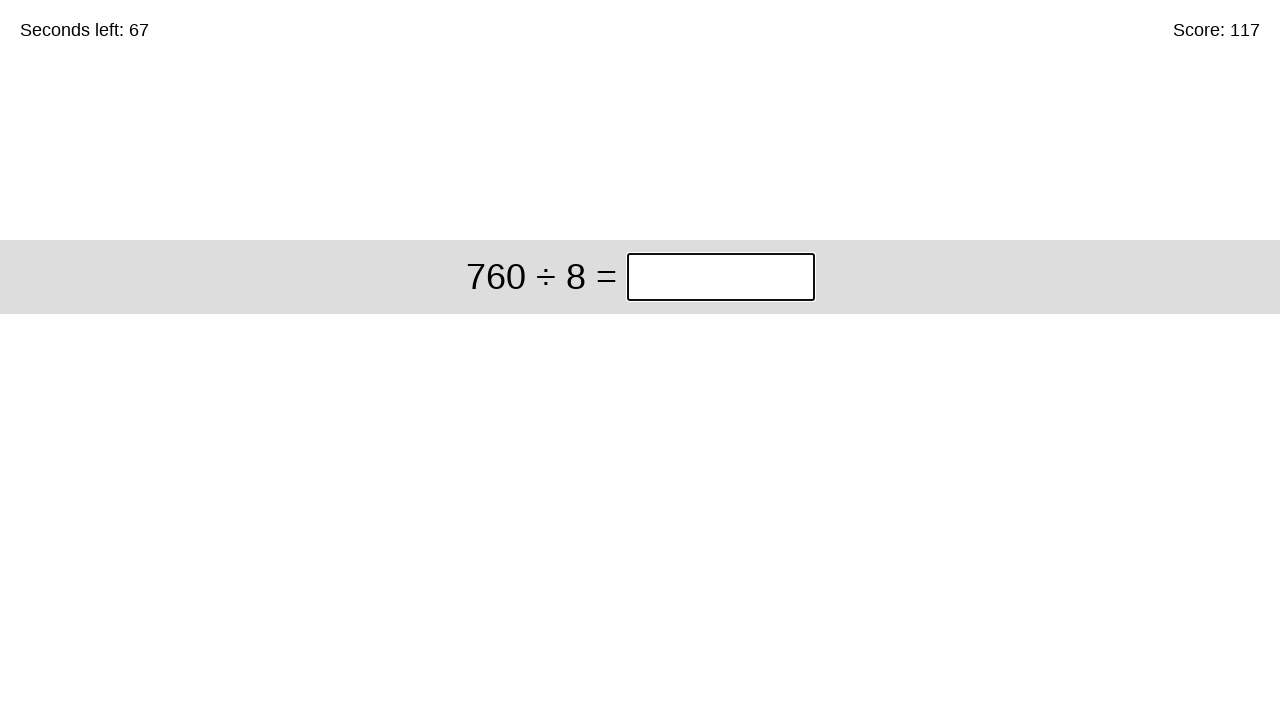

Cleared answer input field for problem: 760 ÷ 8 on input.answer
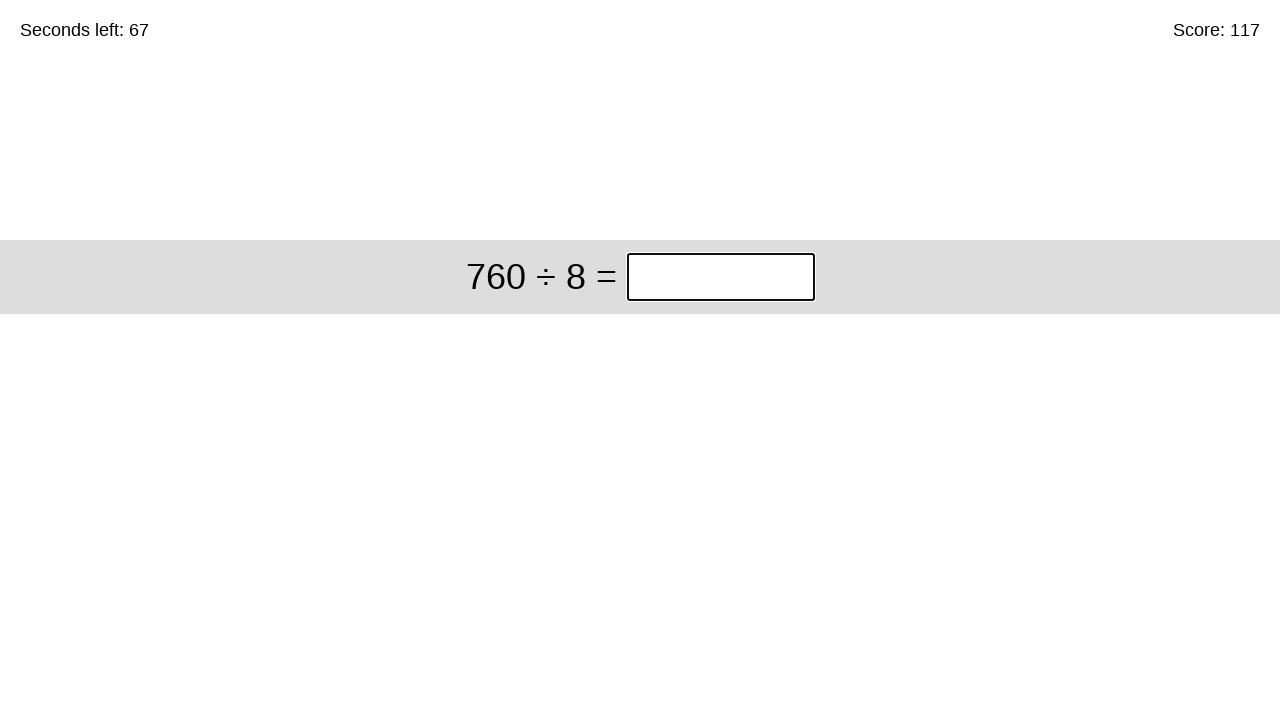

Filled answer '95' for problem: 760 ÷ 8 on input.answer
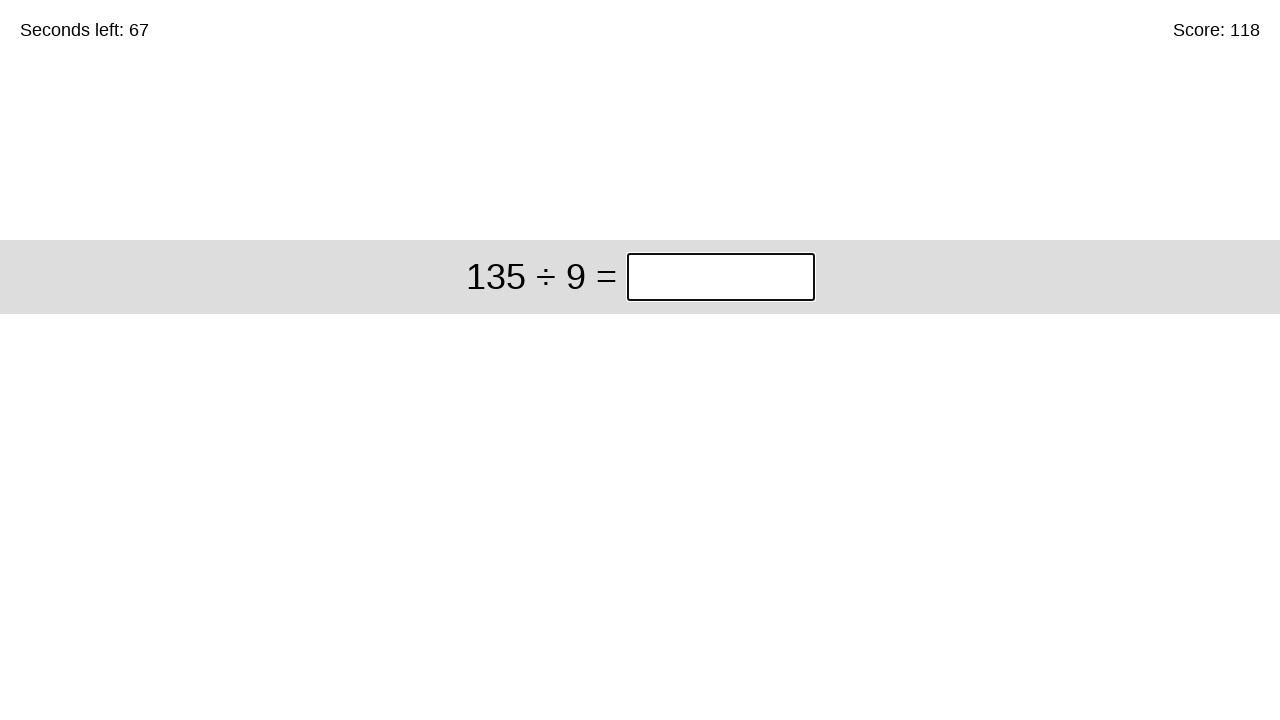

Submitted answer 95 - total problems solved: 118 on input.answer
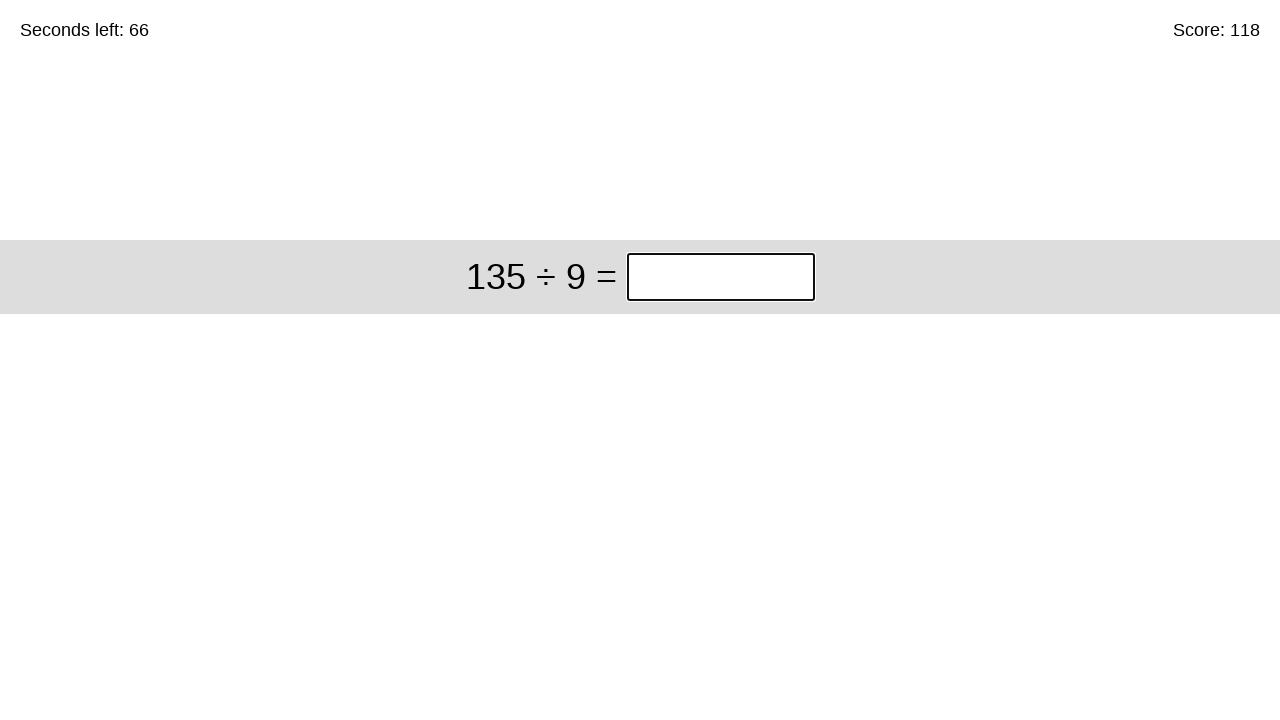

Cleared answer input field for problem: 135 ÷ 9 on input.answer
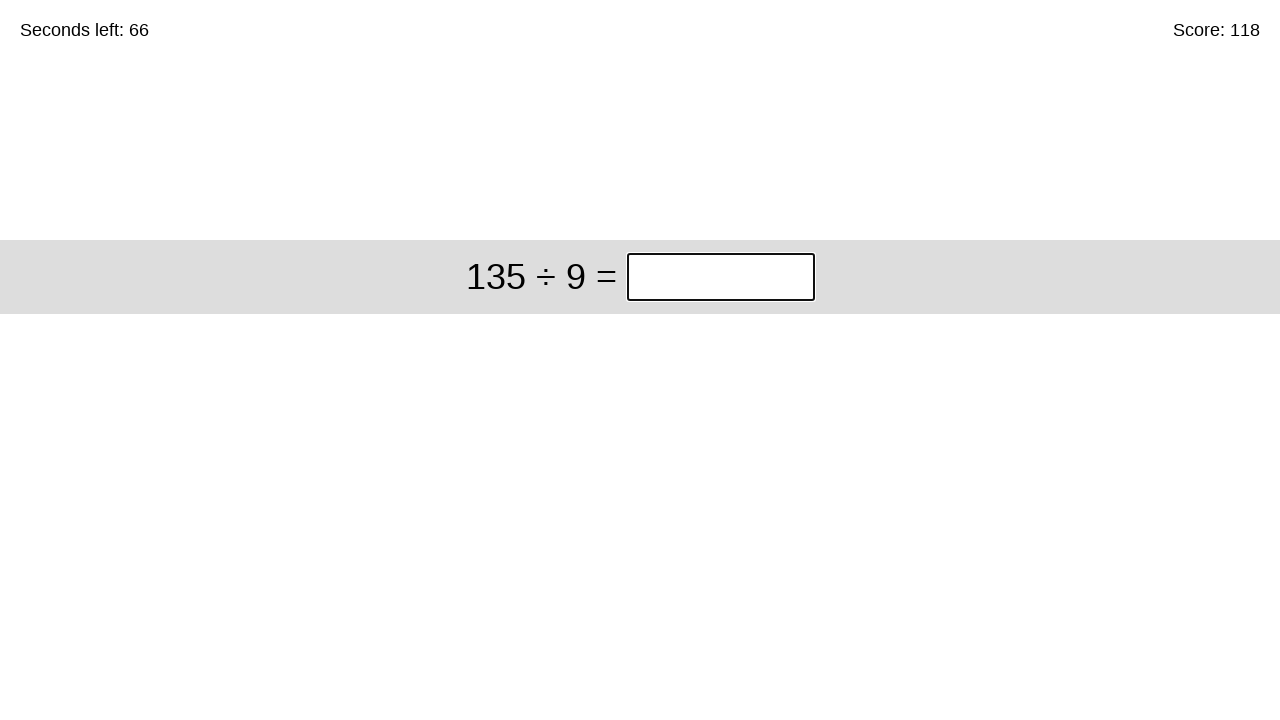

Filled answer '15' for problem: 135 ÷ 9 on input.answer
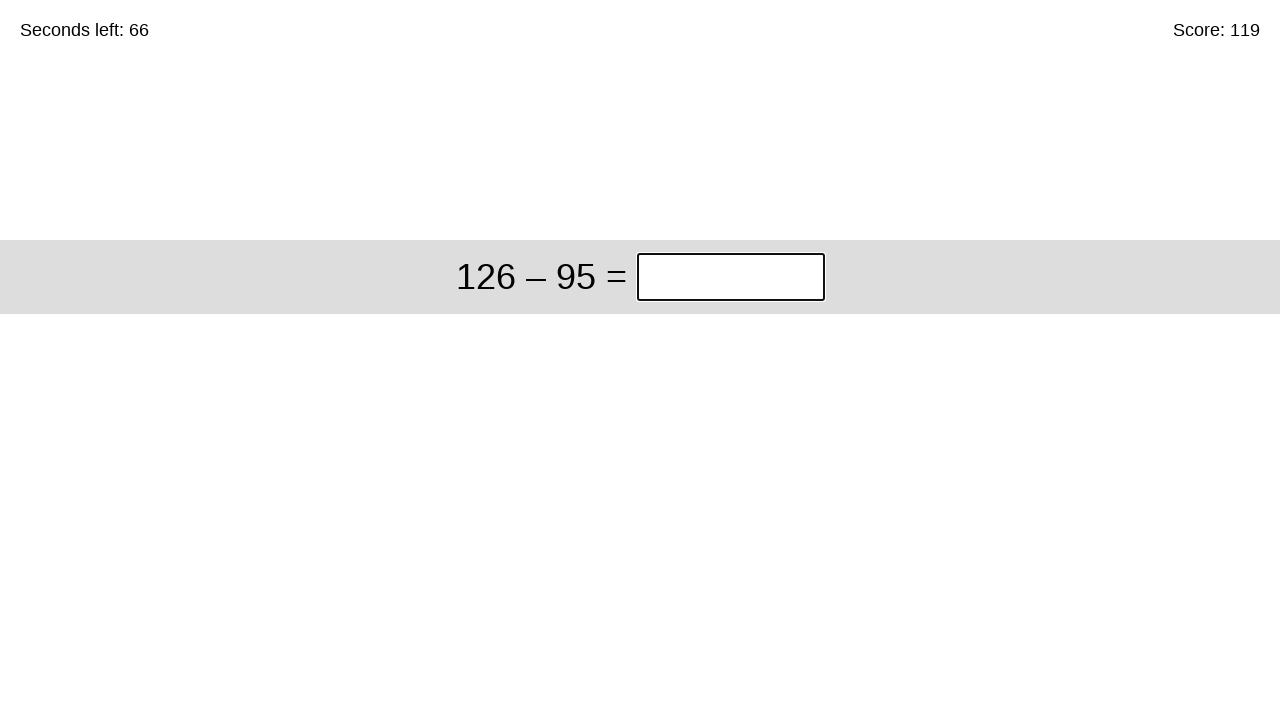

Submitted answer 15 - total problems solved: 119 on input.answer
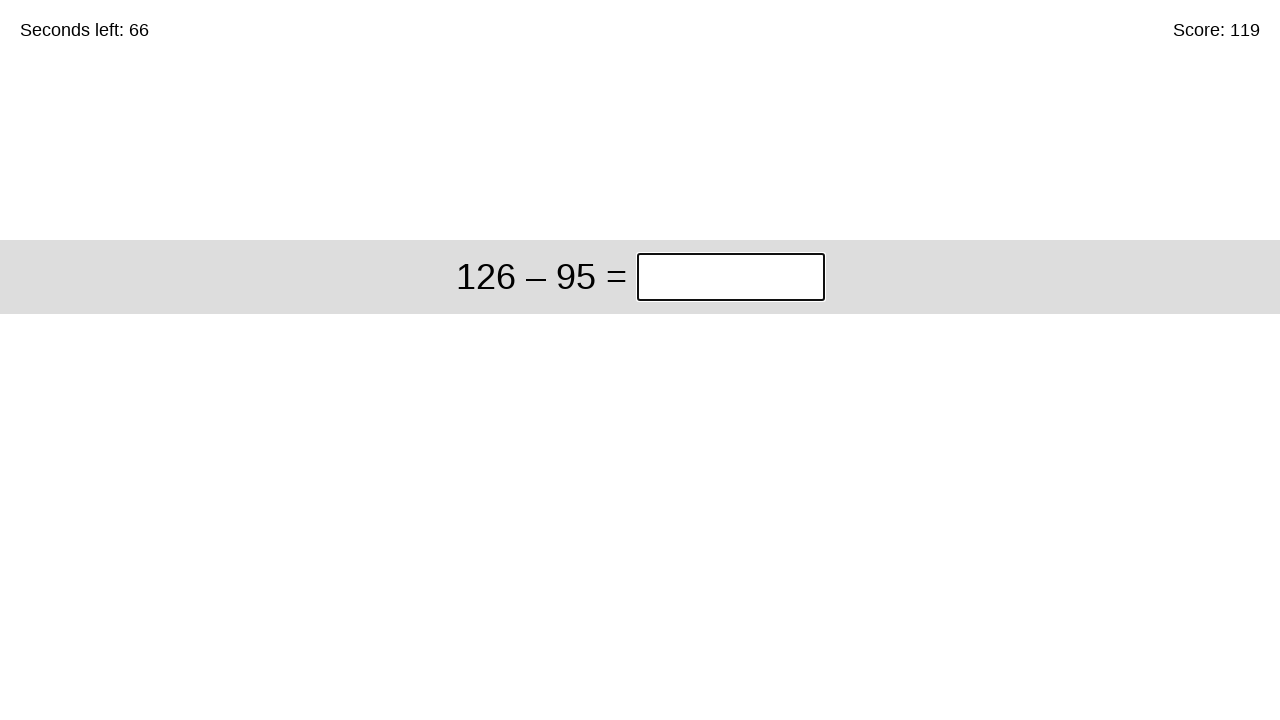

Cleared answer input field for problem: 126 – 95 on input.answer
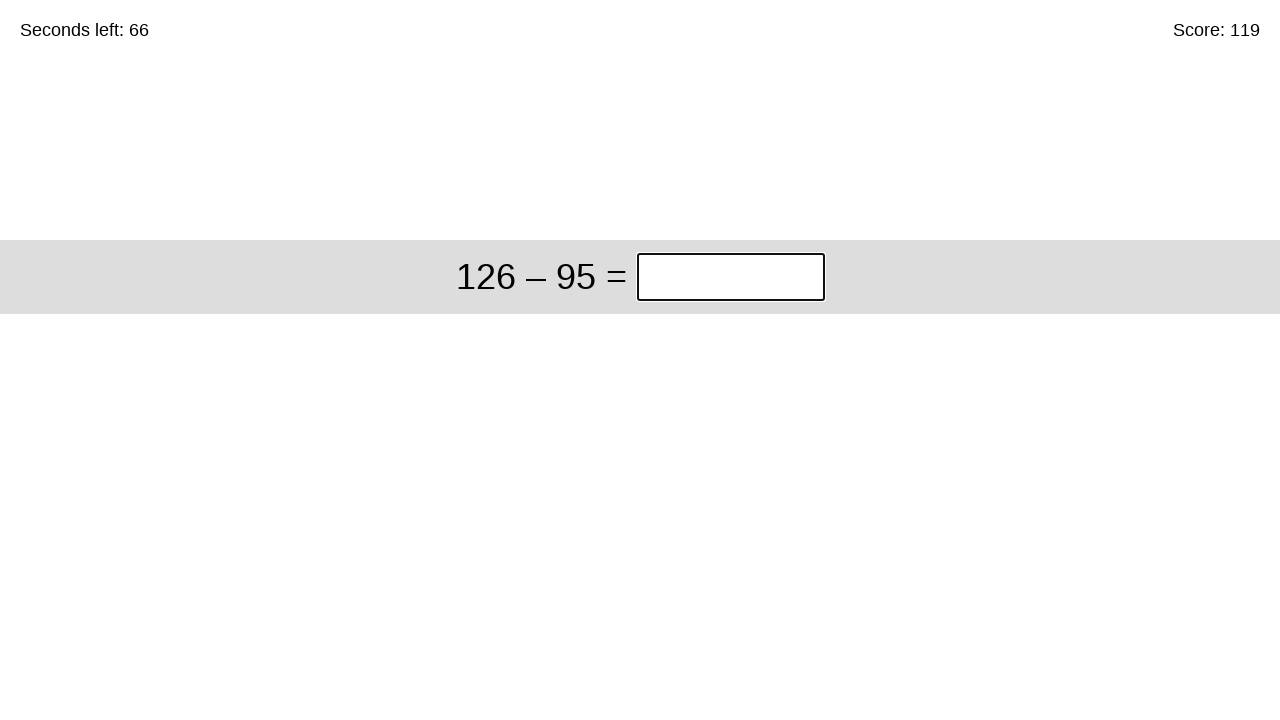

Filled answer '31' for problem: 126 – 95 on input.answer
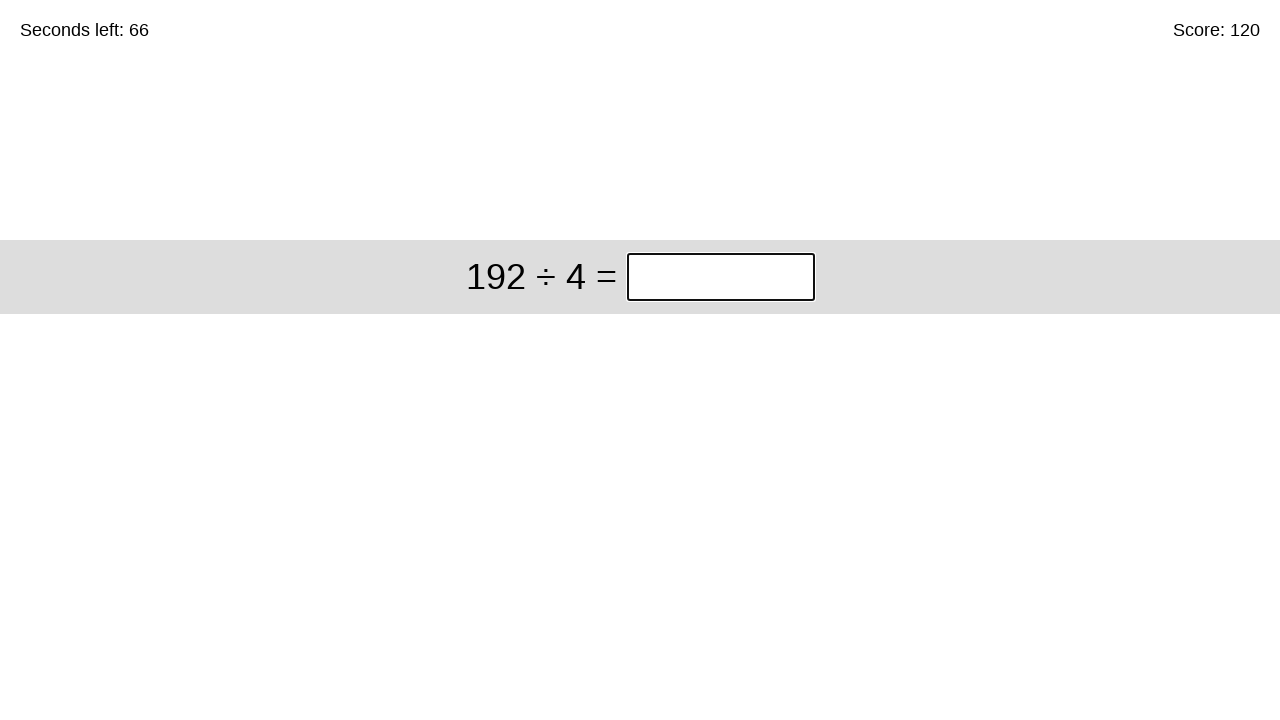

Submitted answer 31 - total problems solved: 120 on input.answer
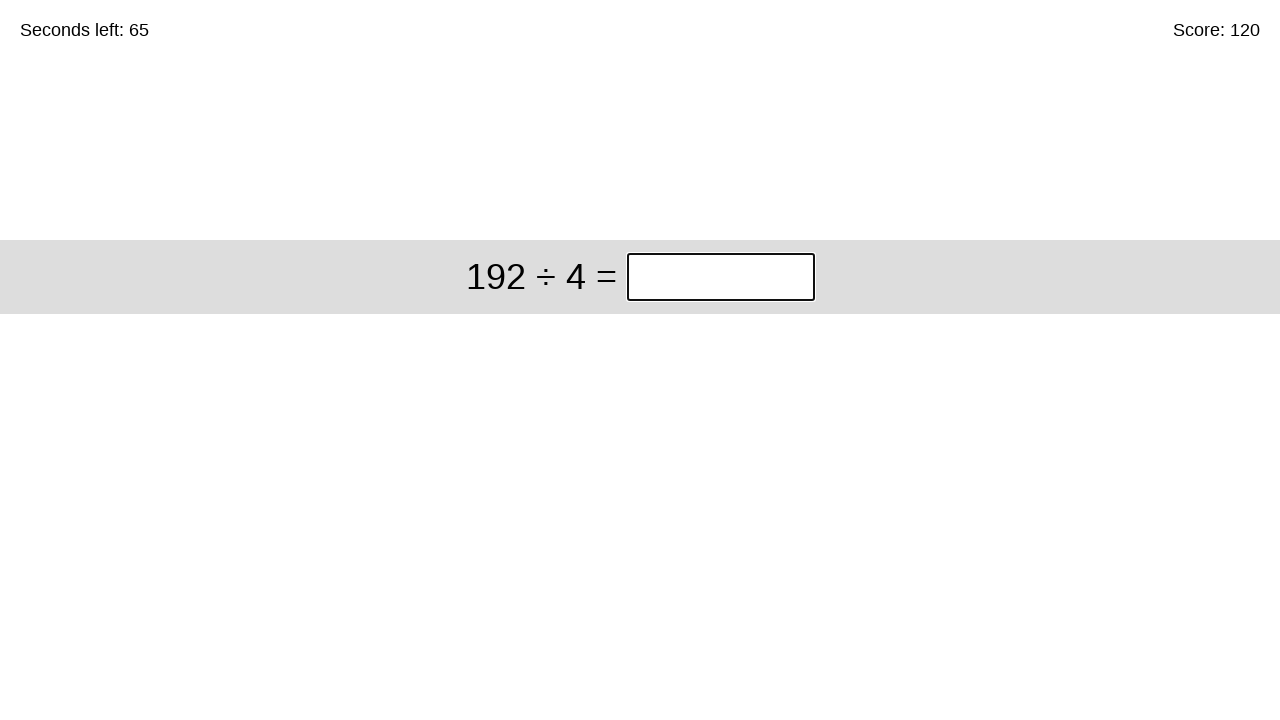

Cleared answer input field for problem: 192 ÷ 4 on input.answer
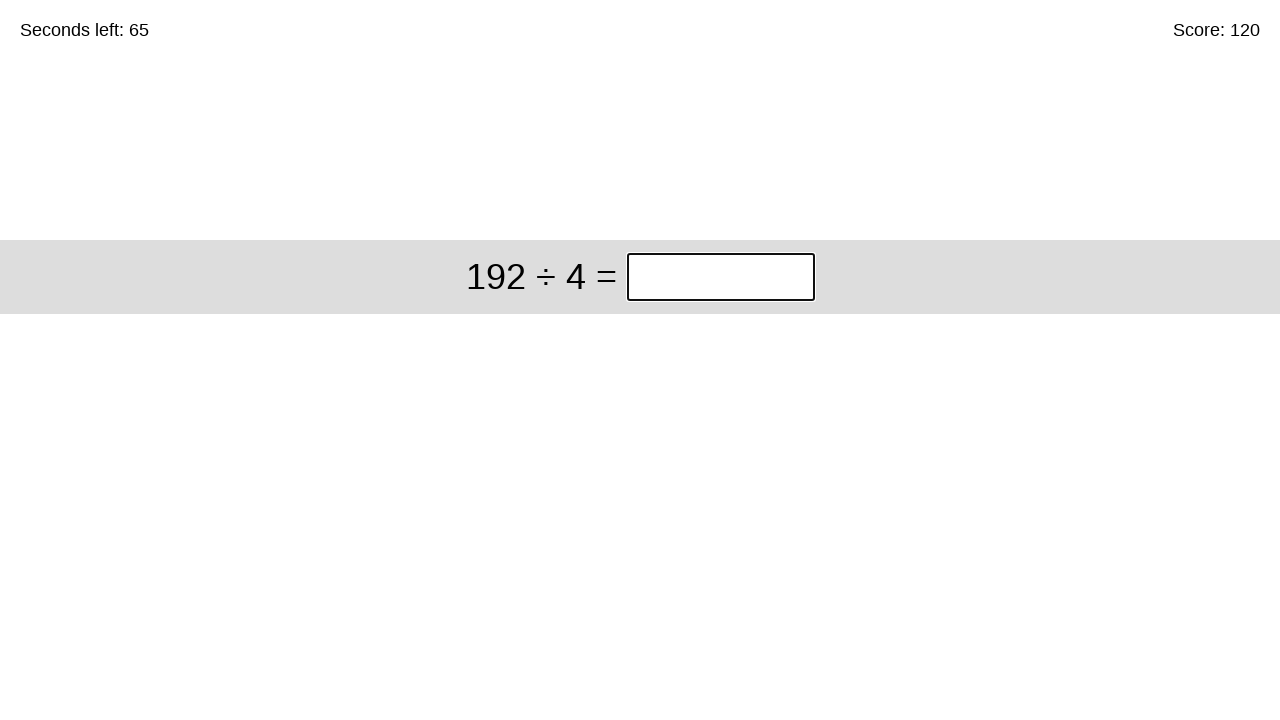

Filled answer '48' for problem: 192 ÷ 4 on input.answer
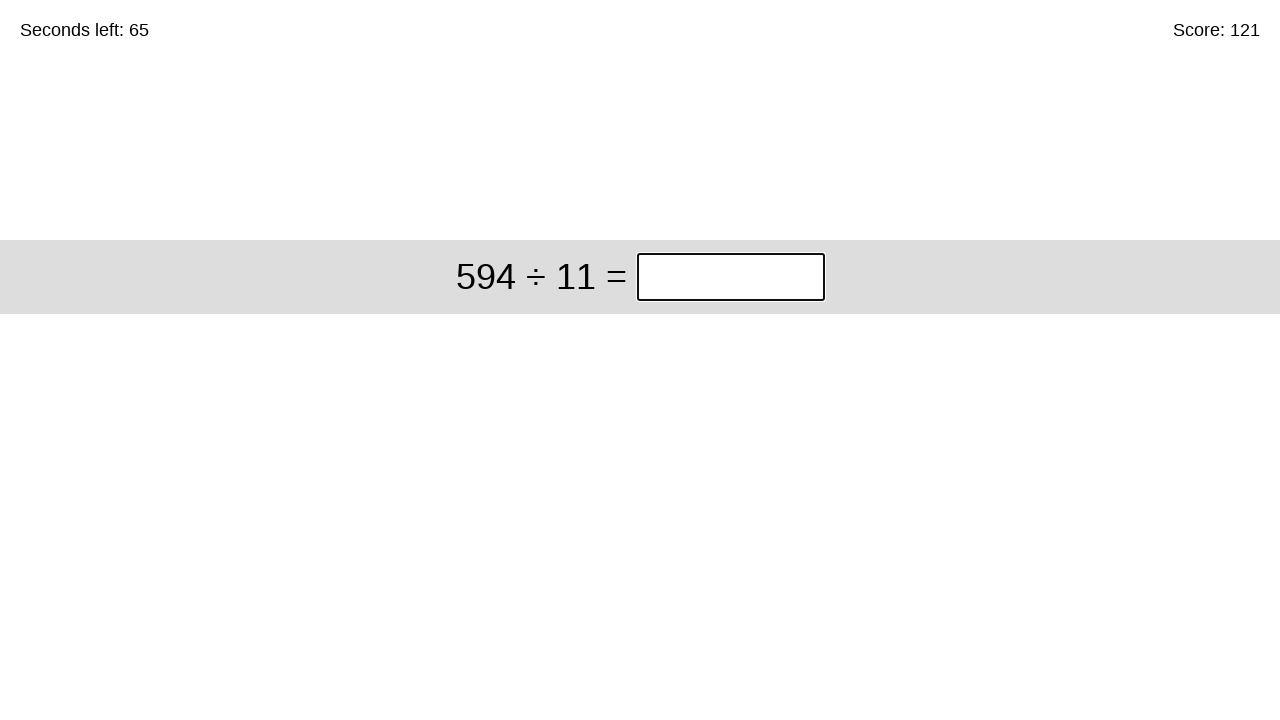

Submitted answer 48 - total problems solved: 121 on input.answer
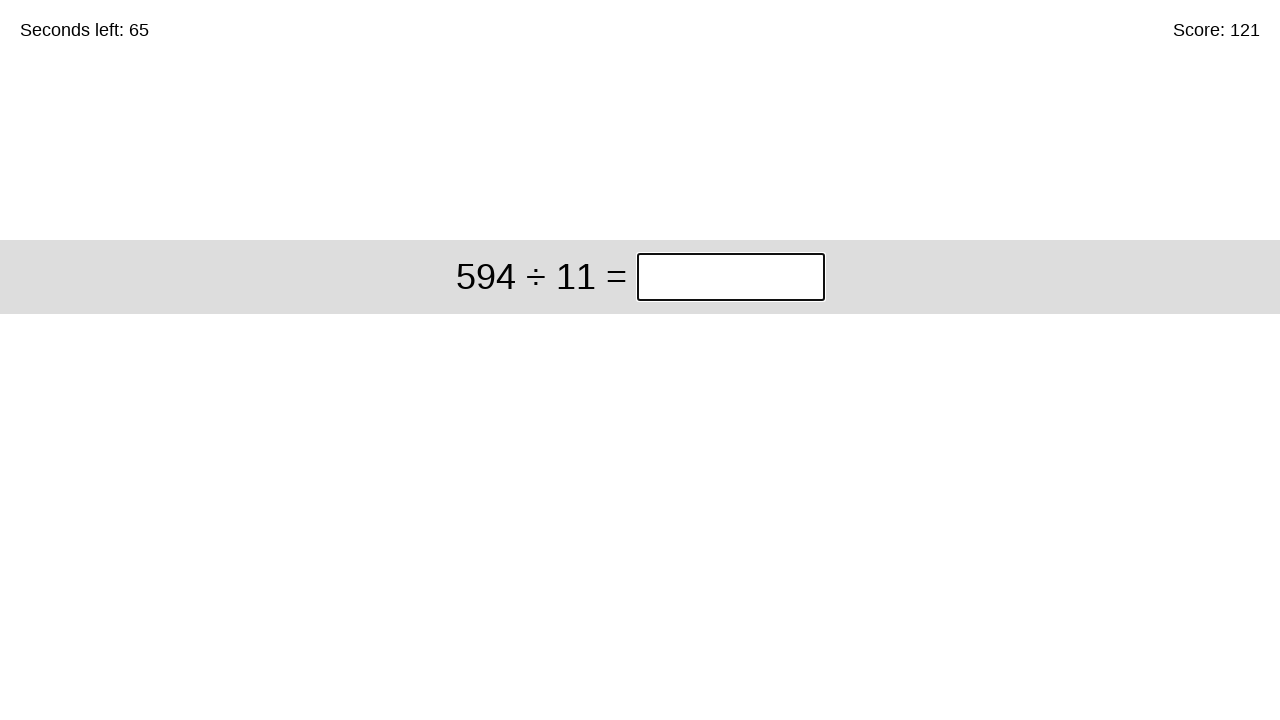

Cleared answer input field for problem: 594 ÷ 11 on input.answer
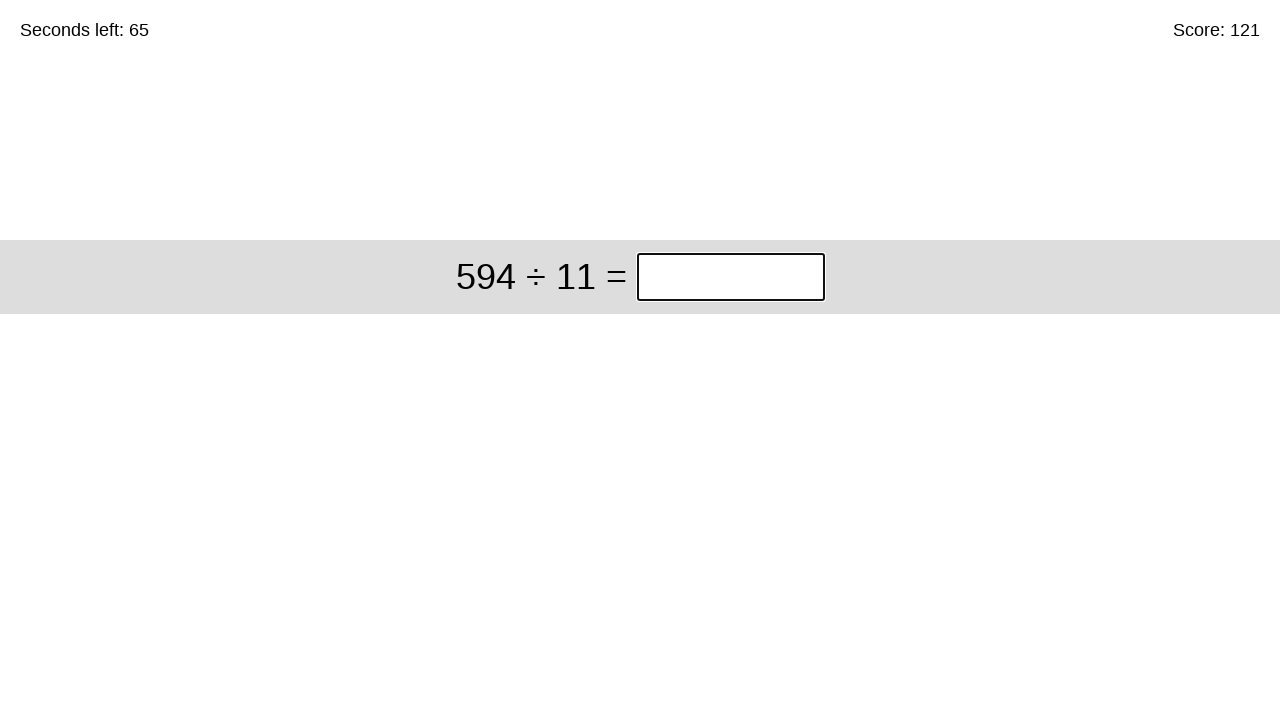

Filled answer '54' for problem: 594 ÷ 11 on input.answer
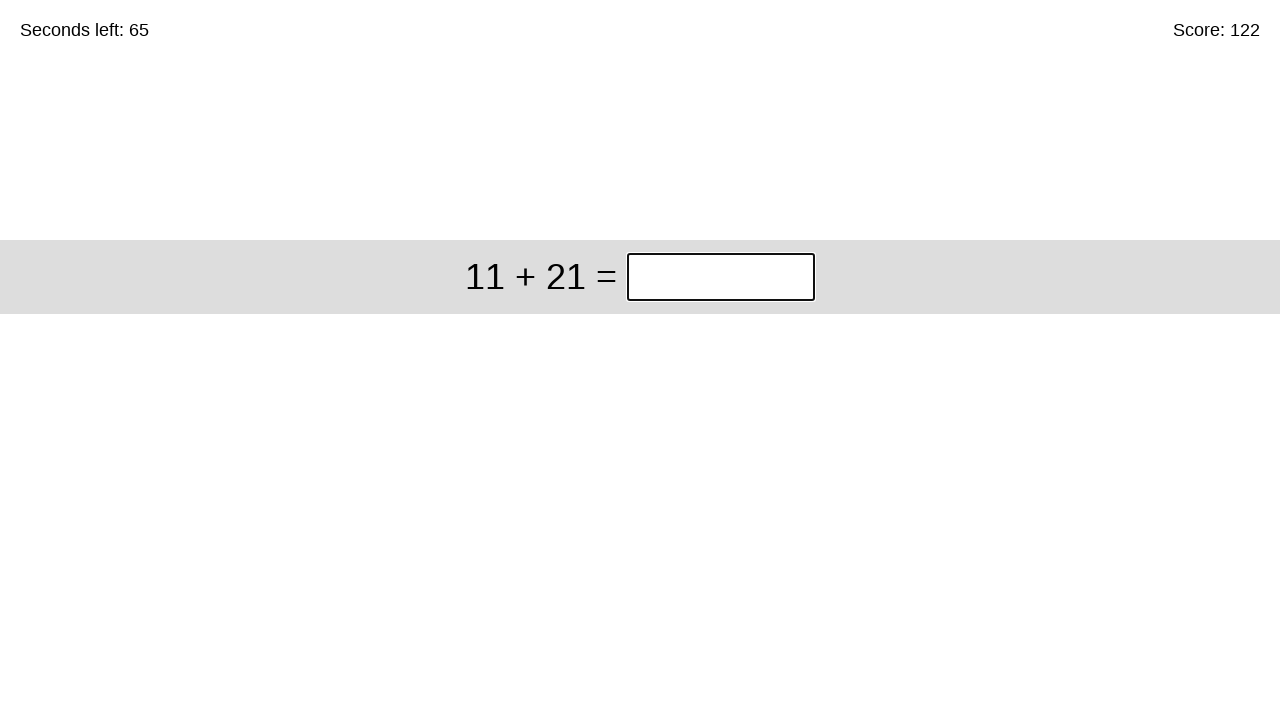

Submitted answer 54 - total problems solved: 122 on input.answer
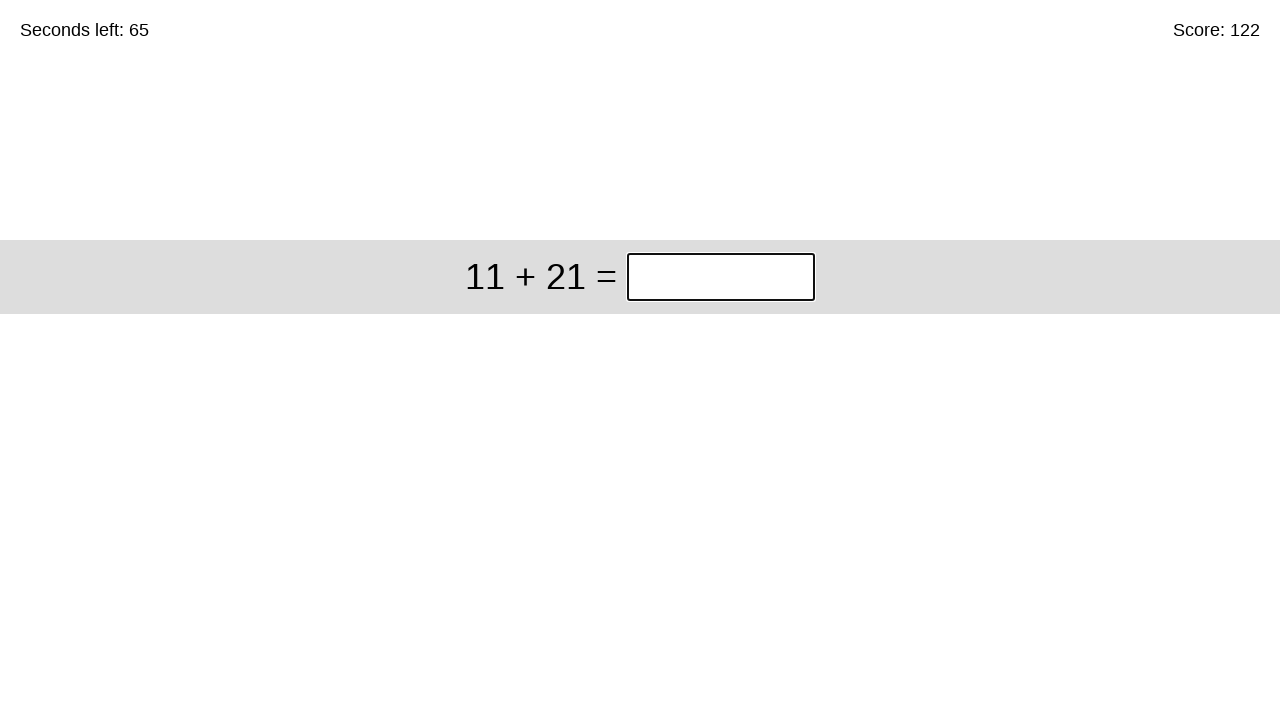

Cleared answer input field for problem: 11 + 21 on input.answer
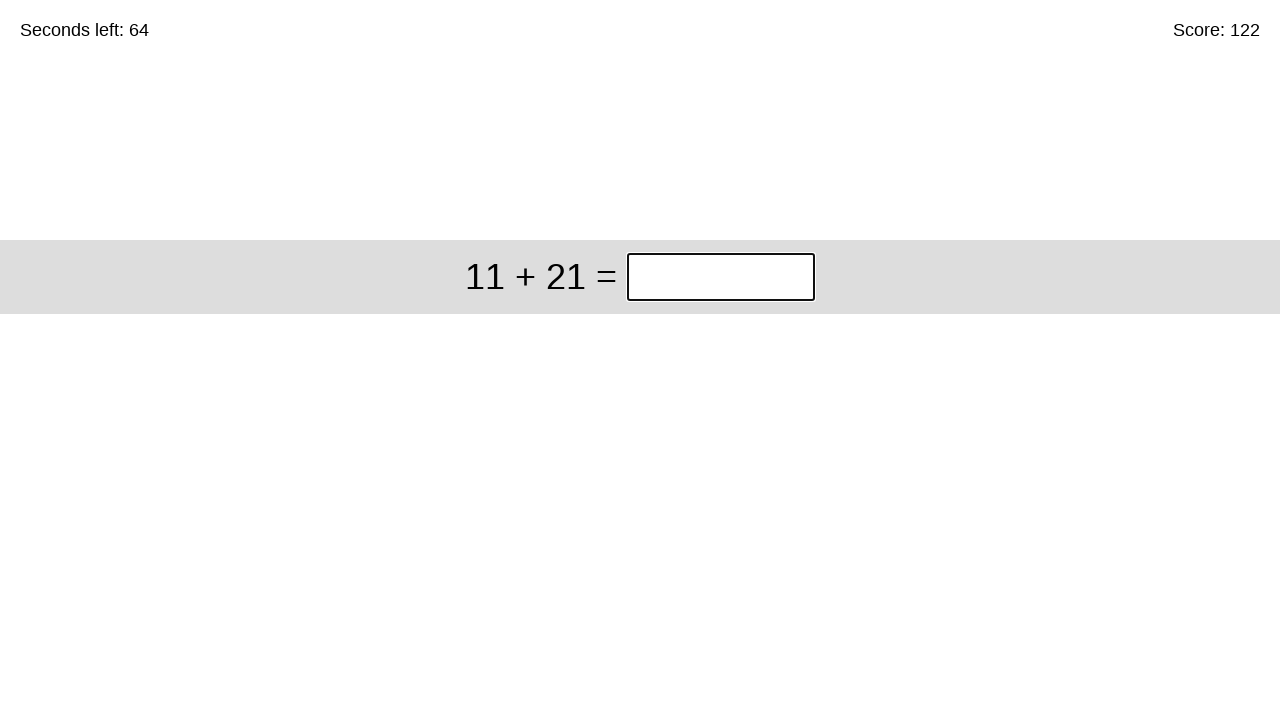

Filled answer '32' for problem: 11 + 21 on input.answer
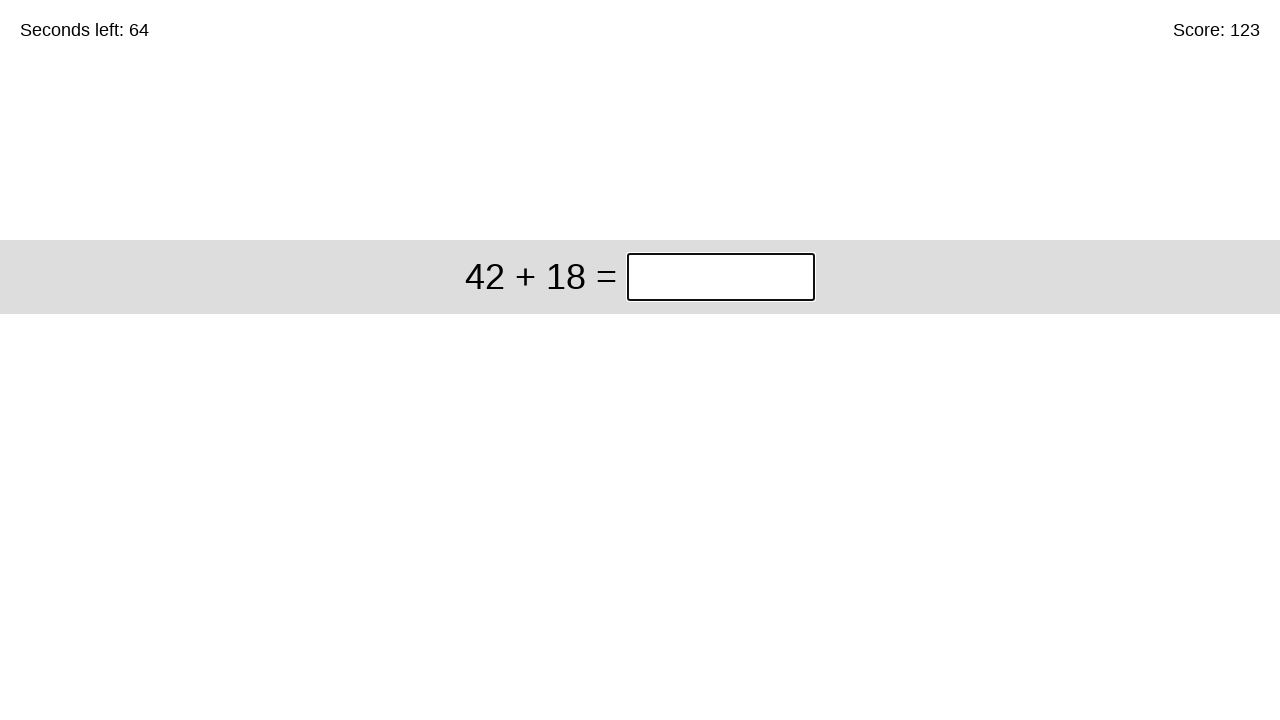

Submitted answer 32 - total problems solved: 123 on input.answer
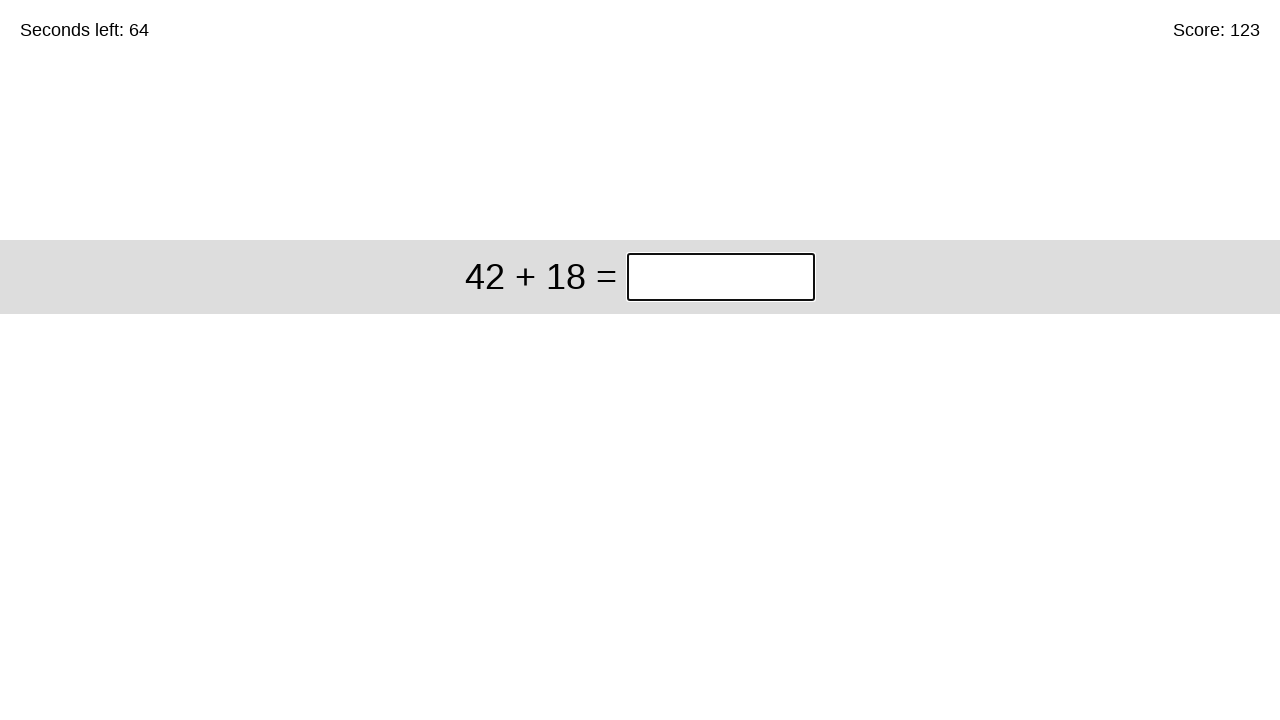

Cleared answer input field for problem: 42 + 18 on input.answer
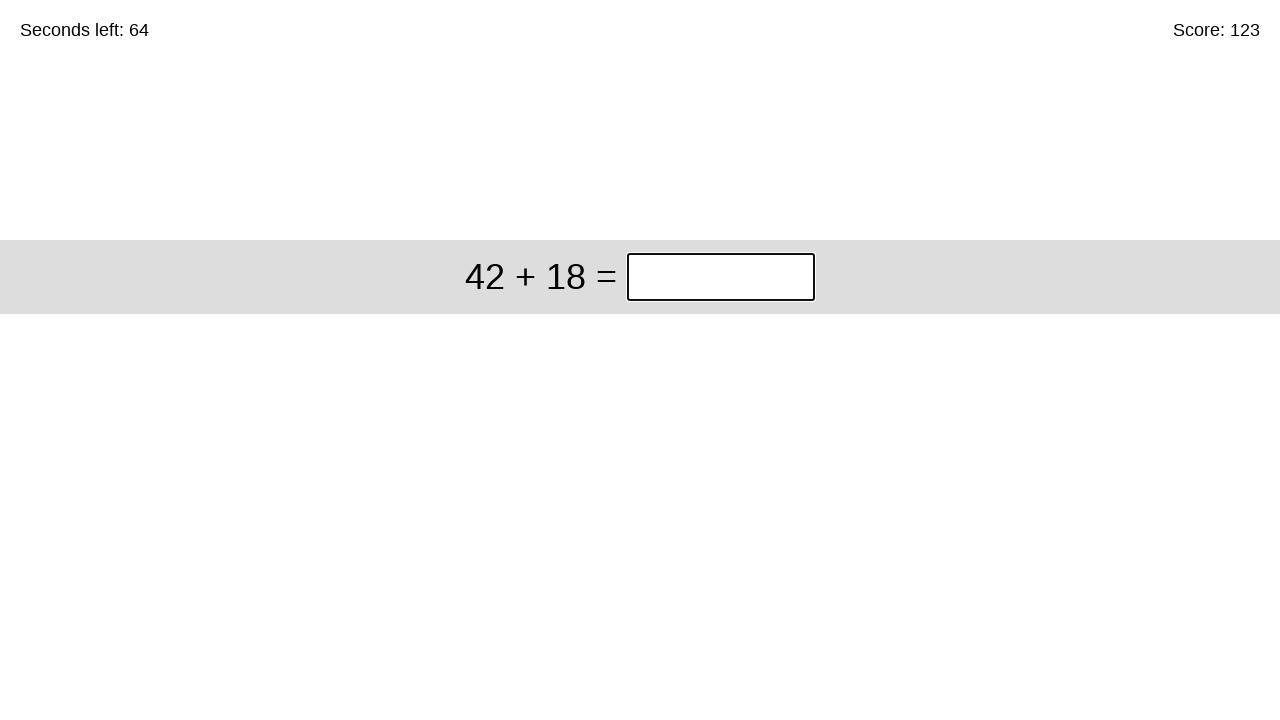

Filled answer '60' for problem: 42 + 18 on input.answer
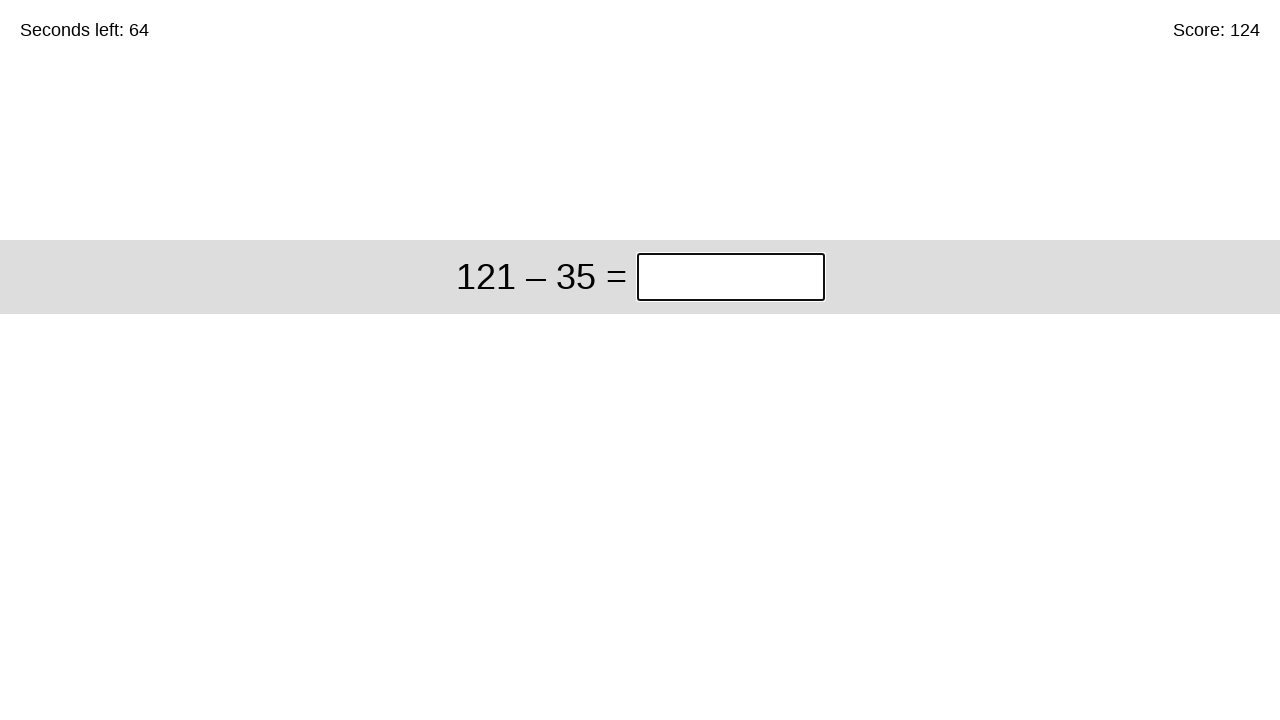

Submitted answer 60 - total problems solved: 124 on input.answer
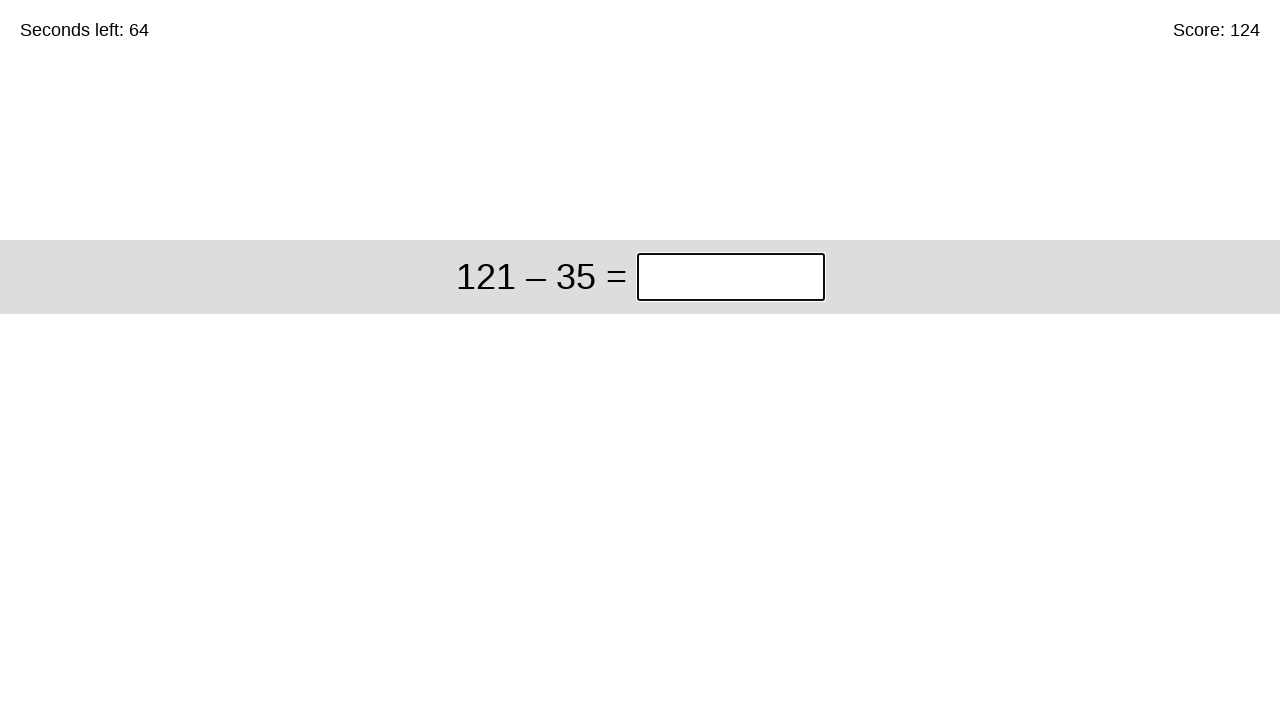

Cleared answer input field for problem: 121 – 35 on input.answer
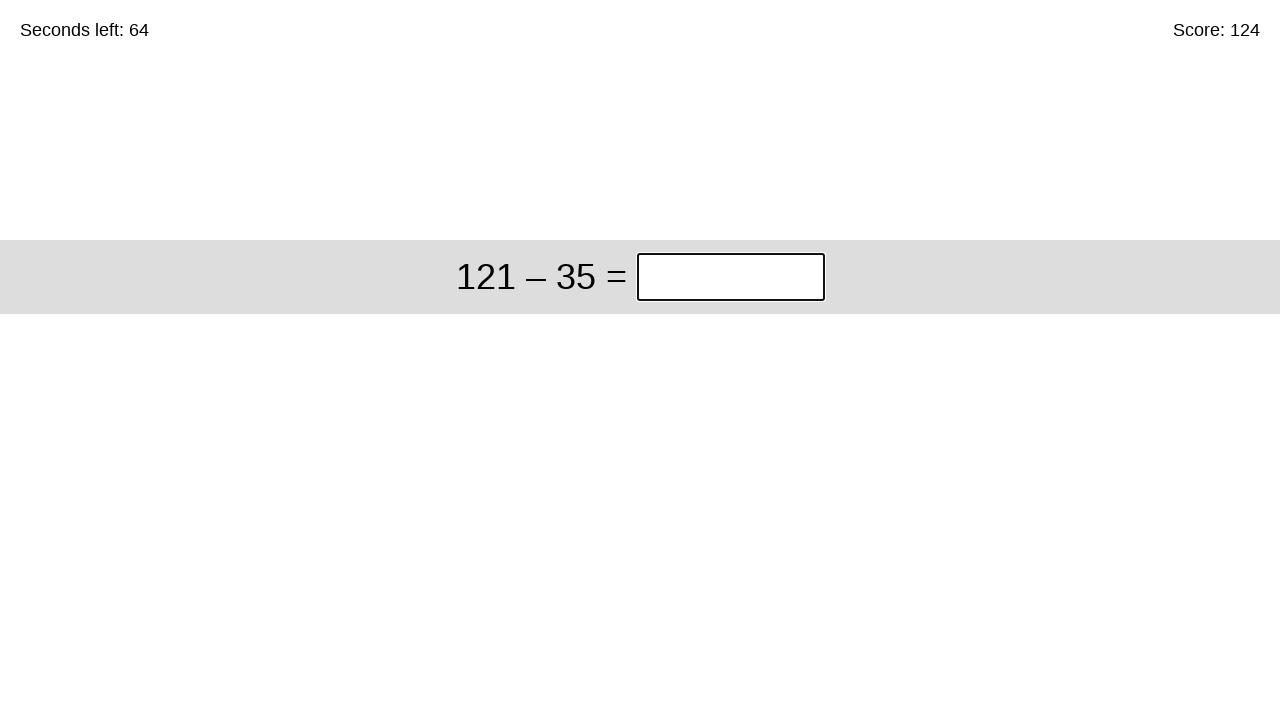

Filled answer '86' for problem: 121 – 35 on input.answer
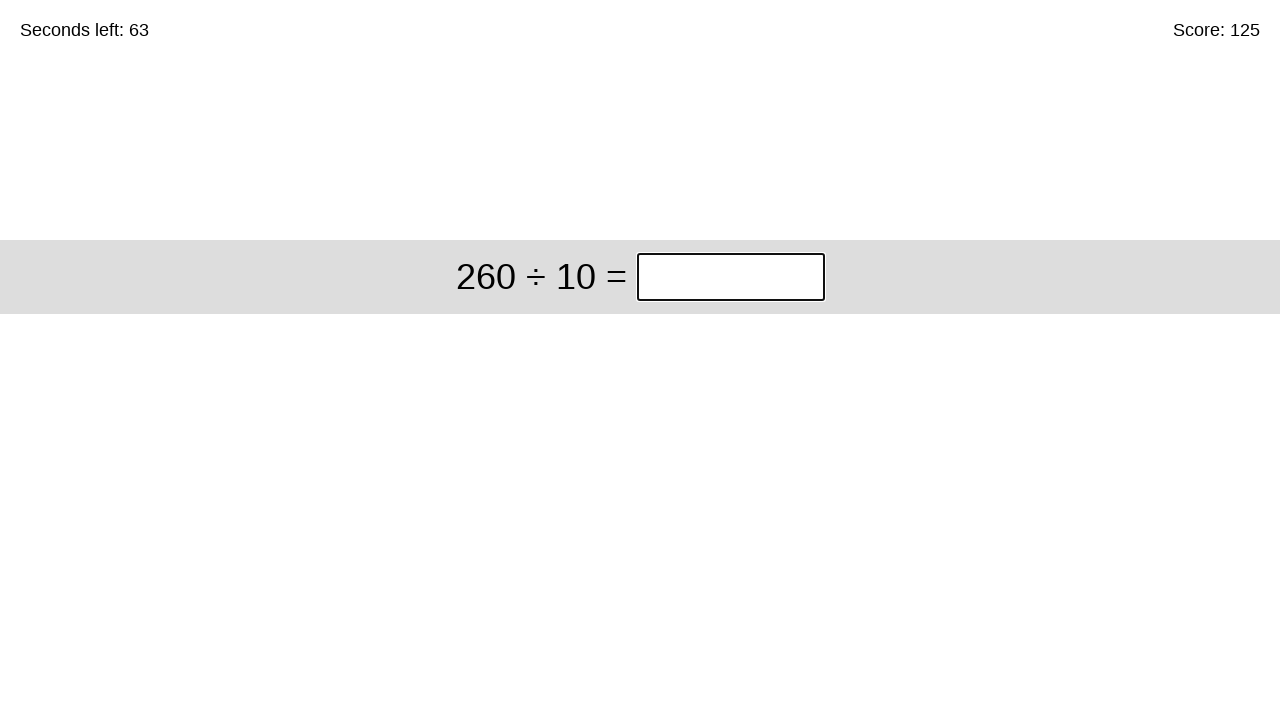

Submitted answer 86 - total problems solved: 125 on input.answer
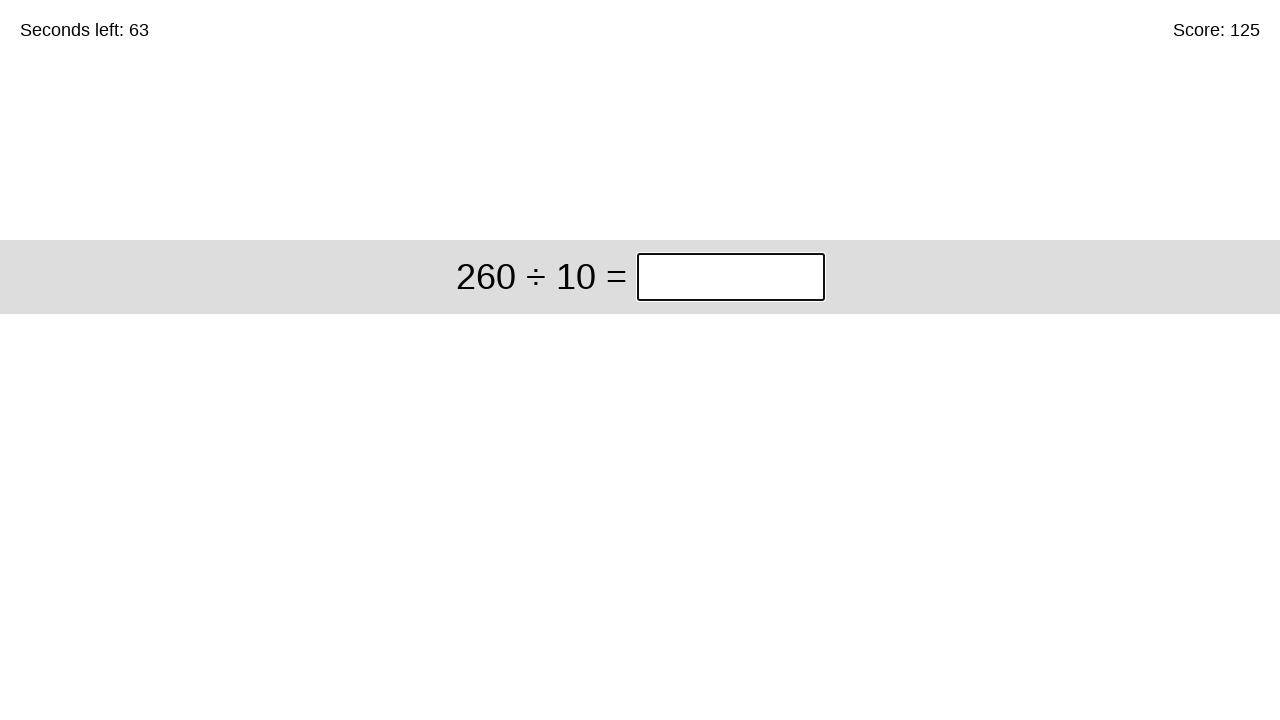

Cleared answer input field for problem: 260 ÷ 10 on input.answer
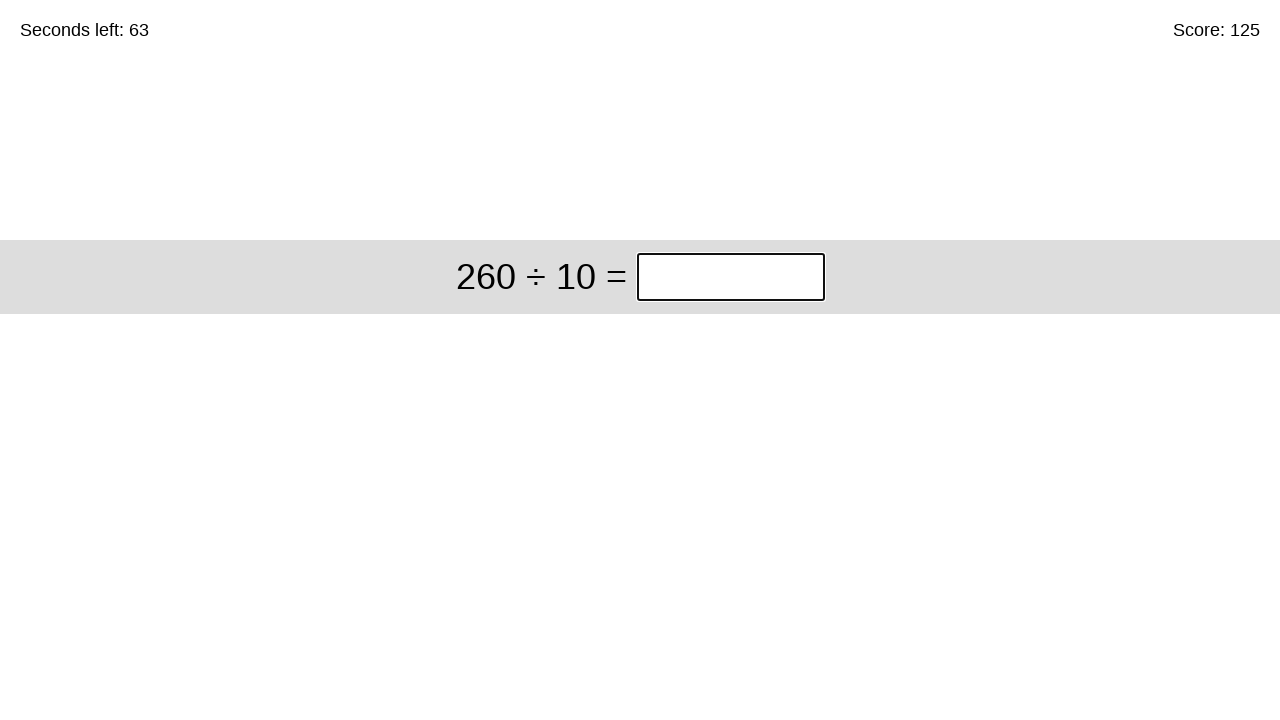

Filled answer '26' for problem: 260 ÷ 10 on input.answer
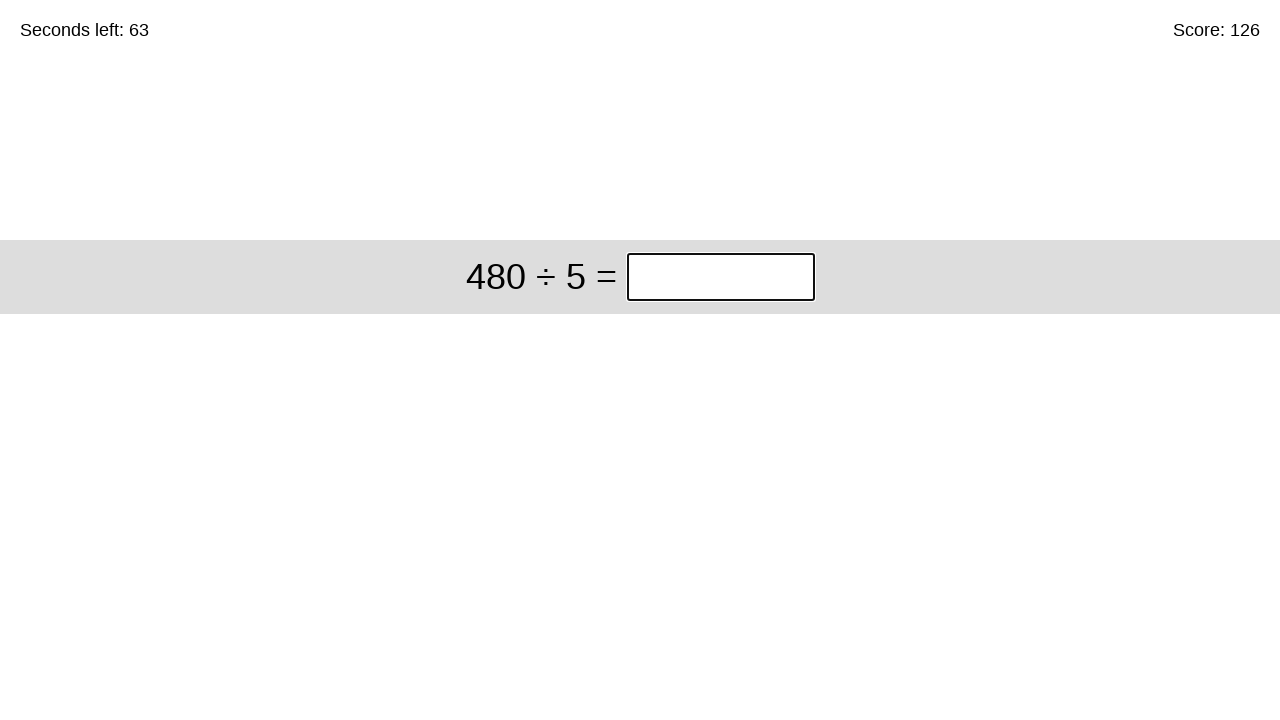

Submitted answer 26 - total problems solved: 126 on input.answer
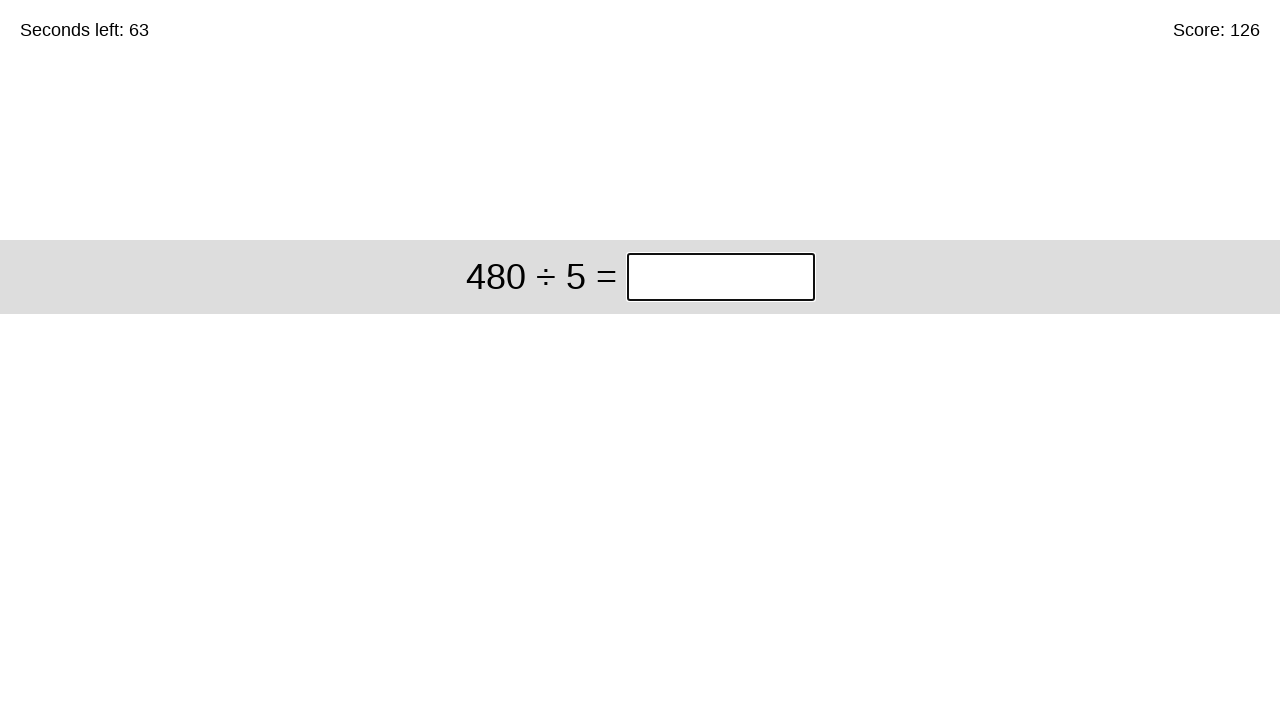

Cleared answer input field for problem: 480 ÷ 5 on input.answer
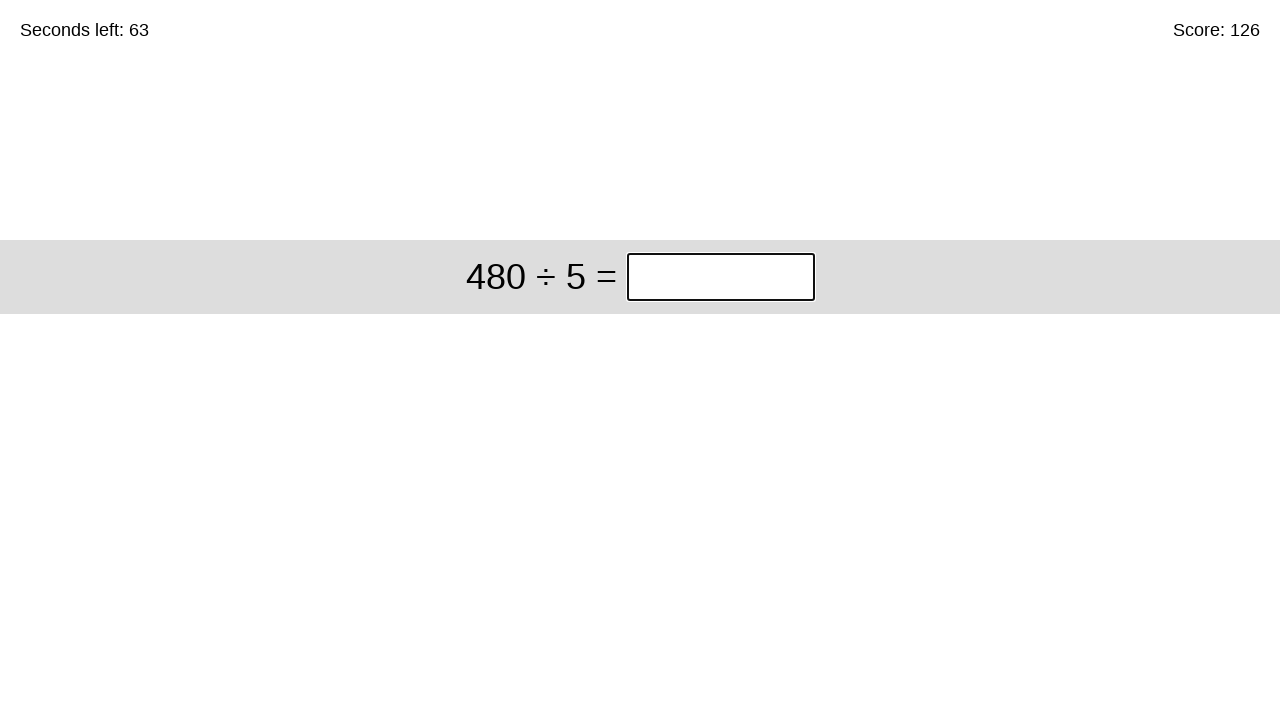

Filled answer '96' for problem: 480 ÷ 5 on input.answer
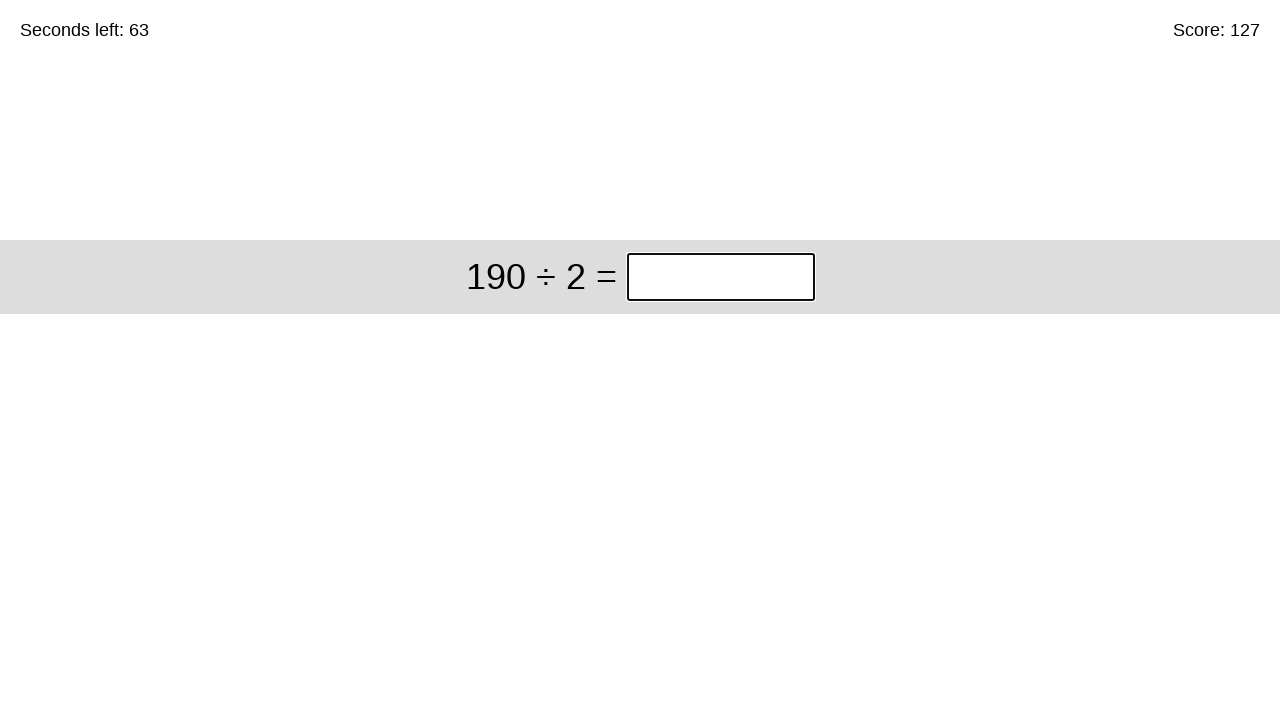

Submitted answer 96 - total problems solved: 127 on input.answer
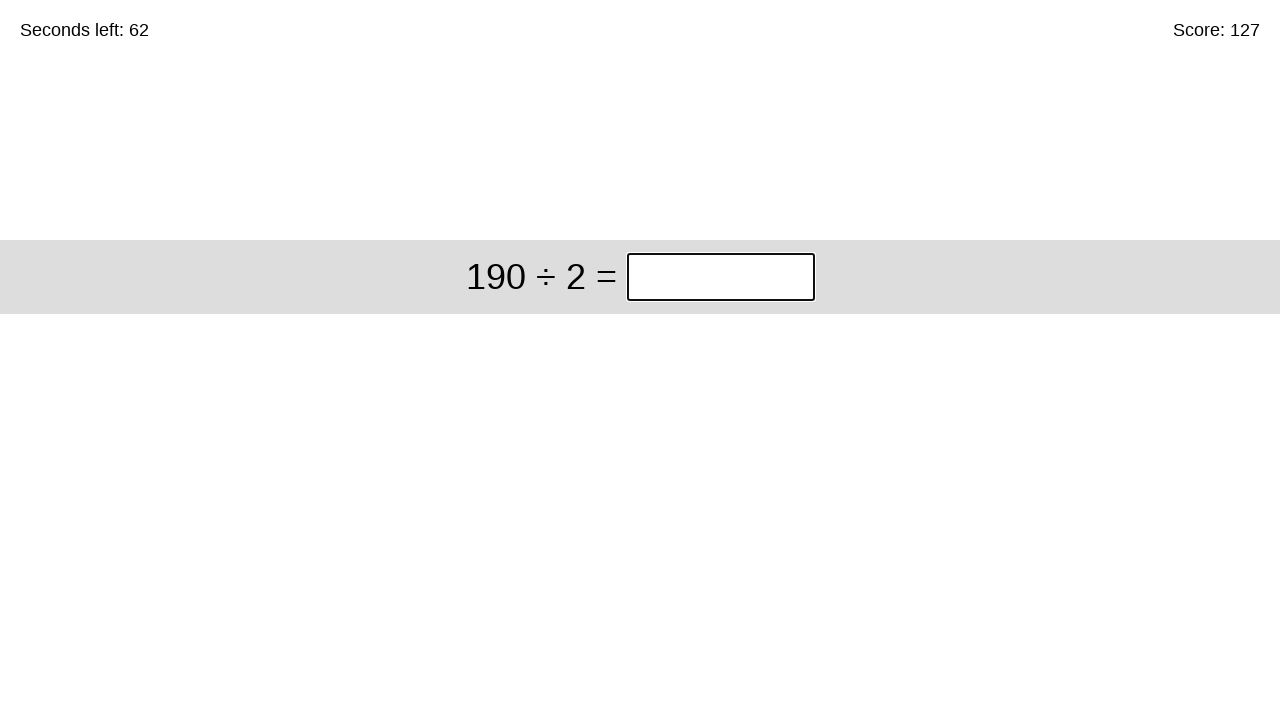

Cleared answer input field for problem: 190 ÷ 2 on input.answer
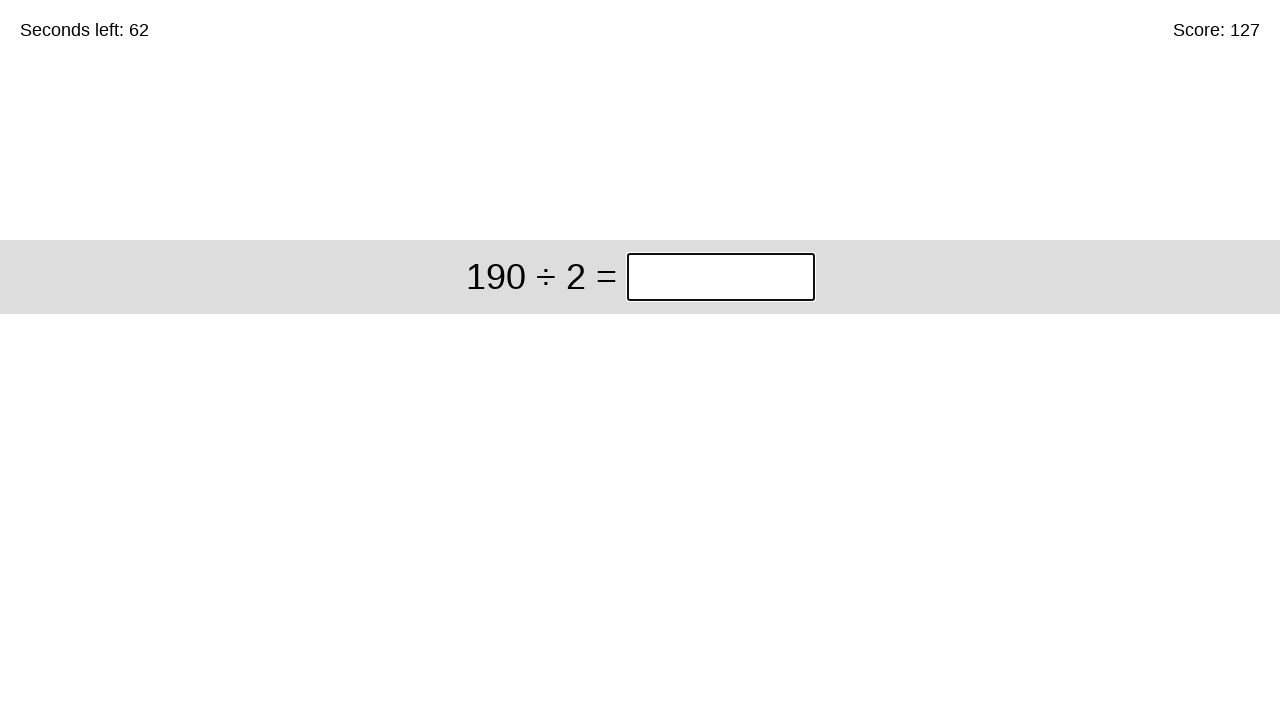

Filled answer '95' for problem: 190 ÷ 2 on input.answer
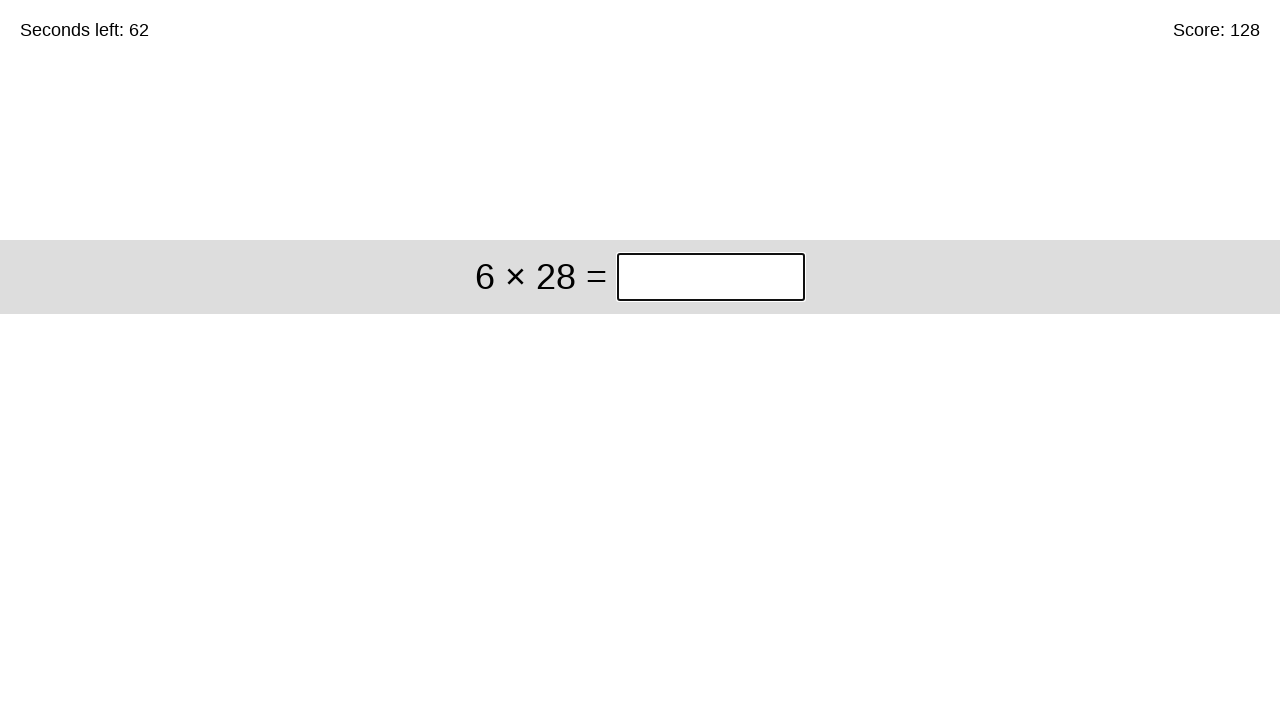

Submitted answer 95 - total problems solved: 128 on input.answer
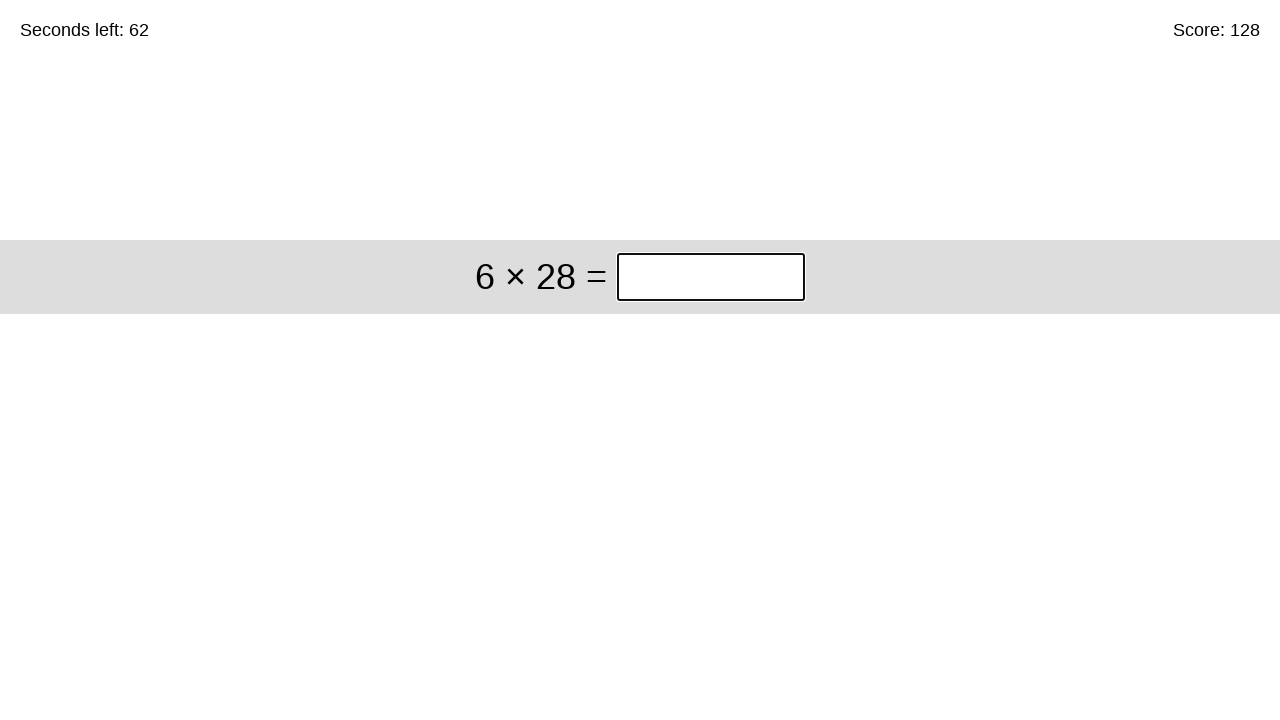

Cleared answer input field for problem: 6 × 28 on input.answer
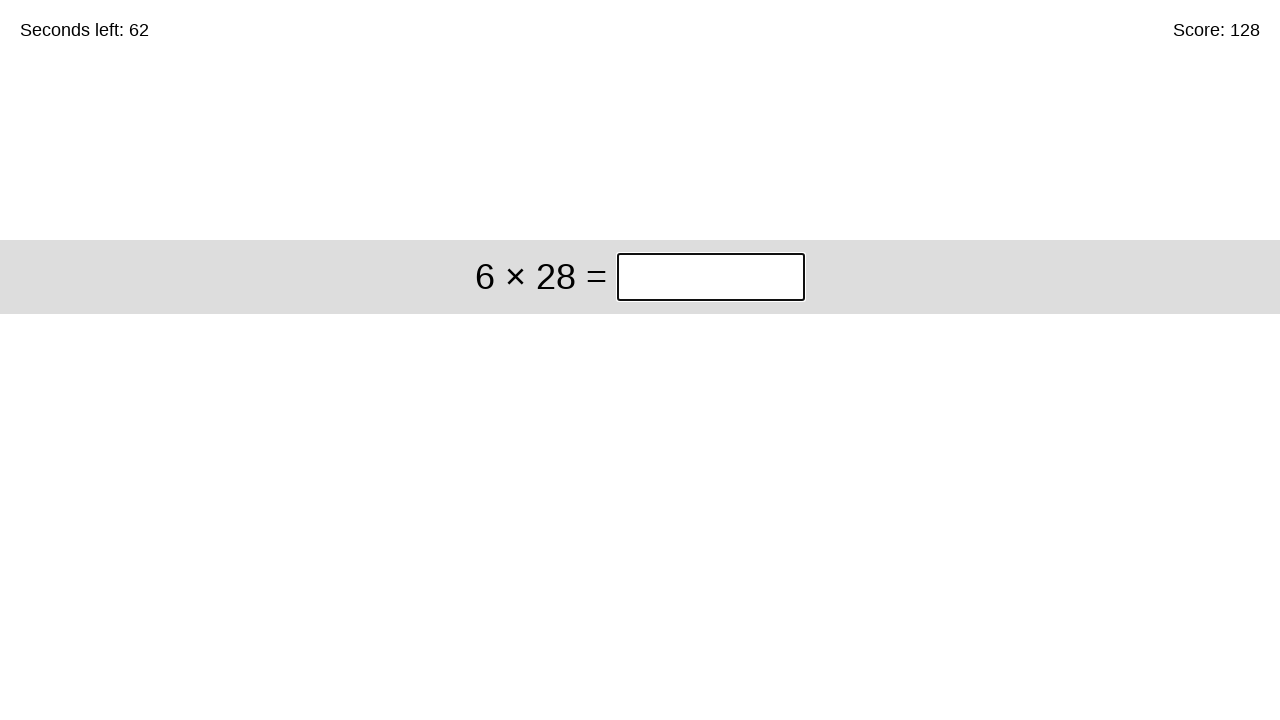

Filled answer '168' for problem: 6 × 28 on input.answer
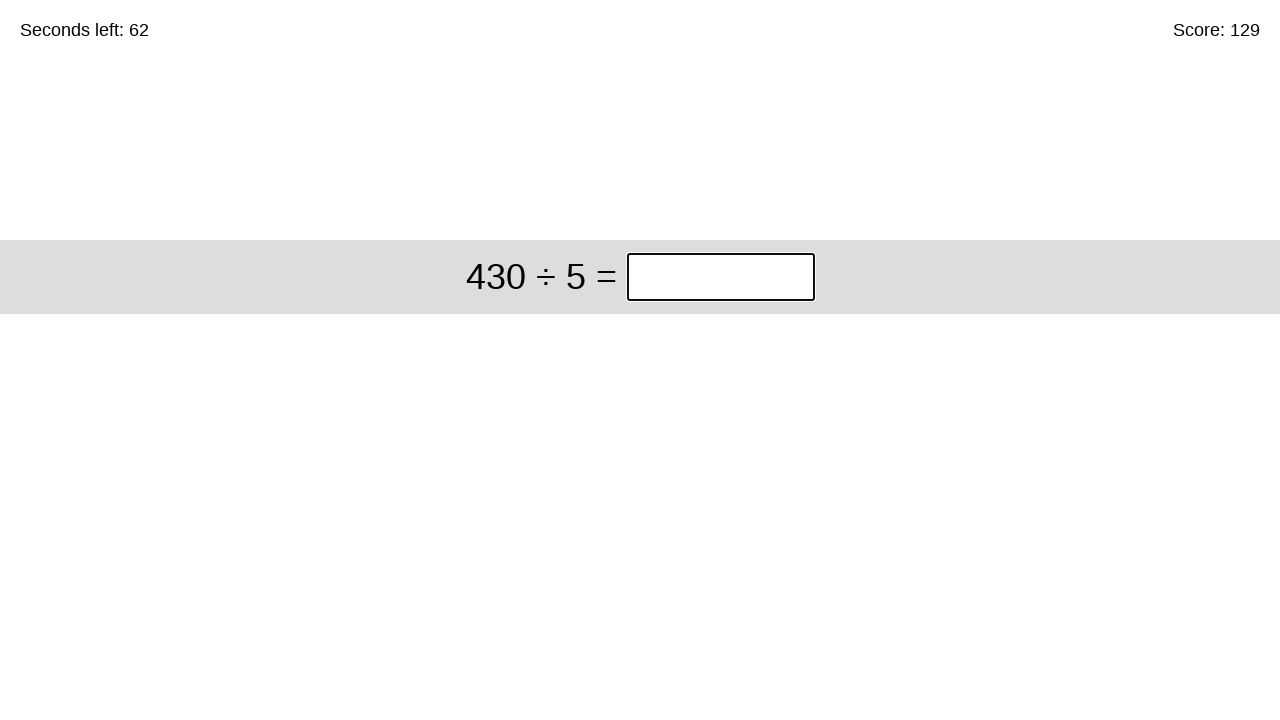

Submitted answer 168 - total problems solved: 129 on input.answer
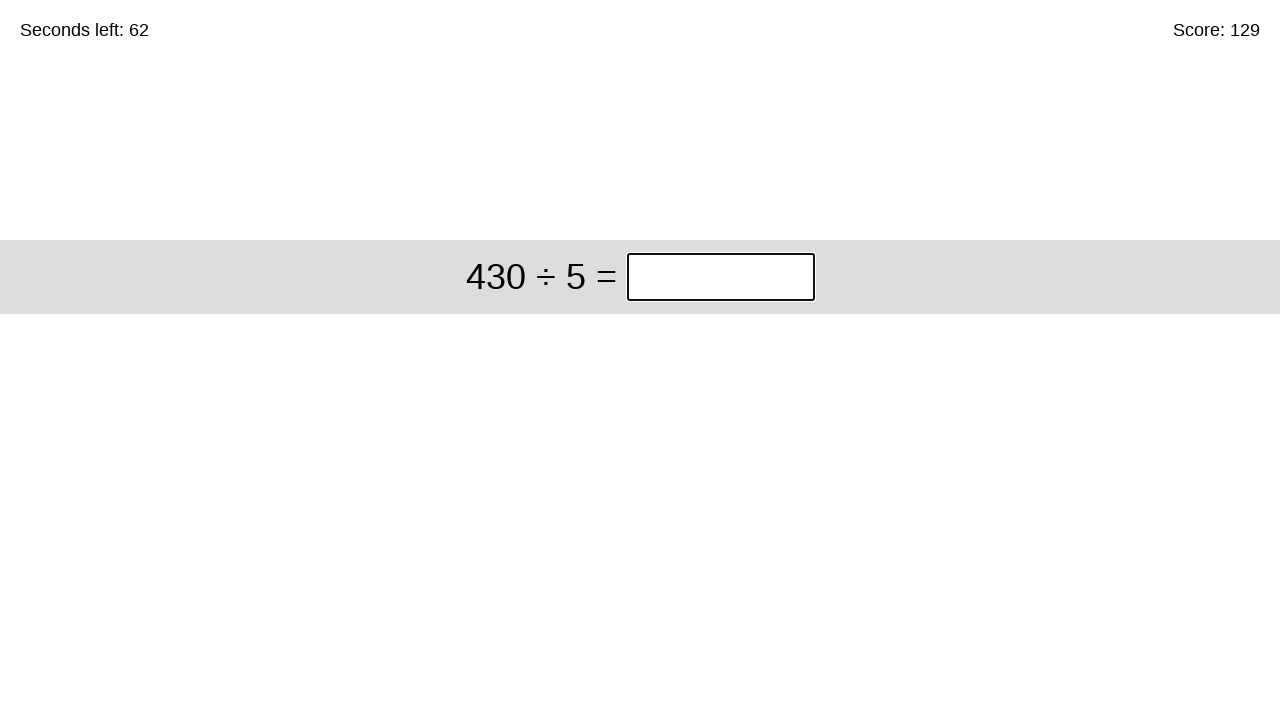

Cleared answer input field for problem: 430 ÷ 5 on input.answer
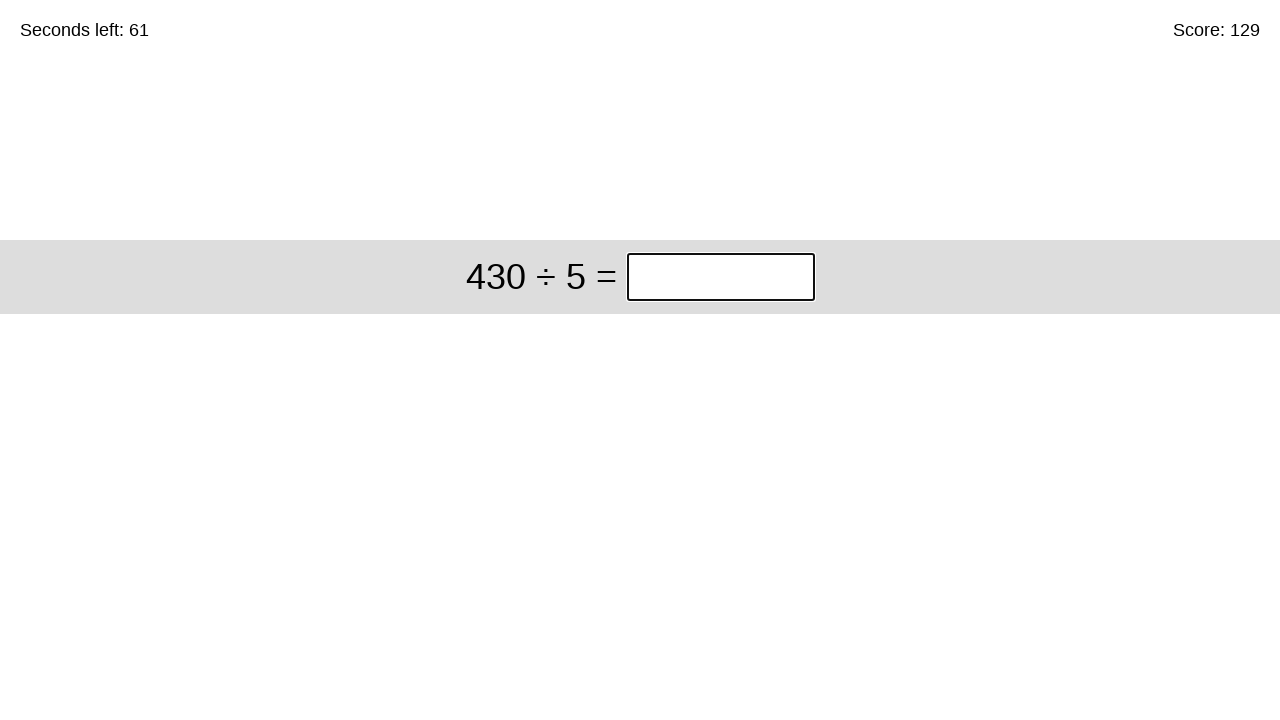

Filled answer '86' for problem: 430 ÷ 5 on input.answer
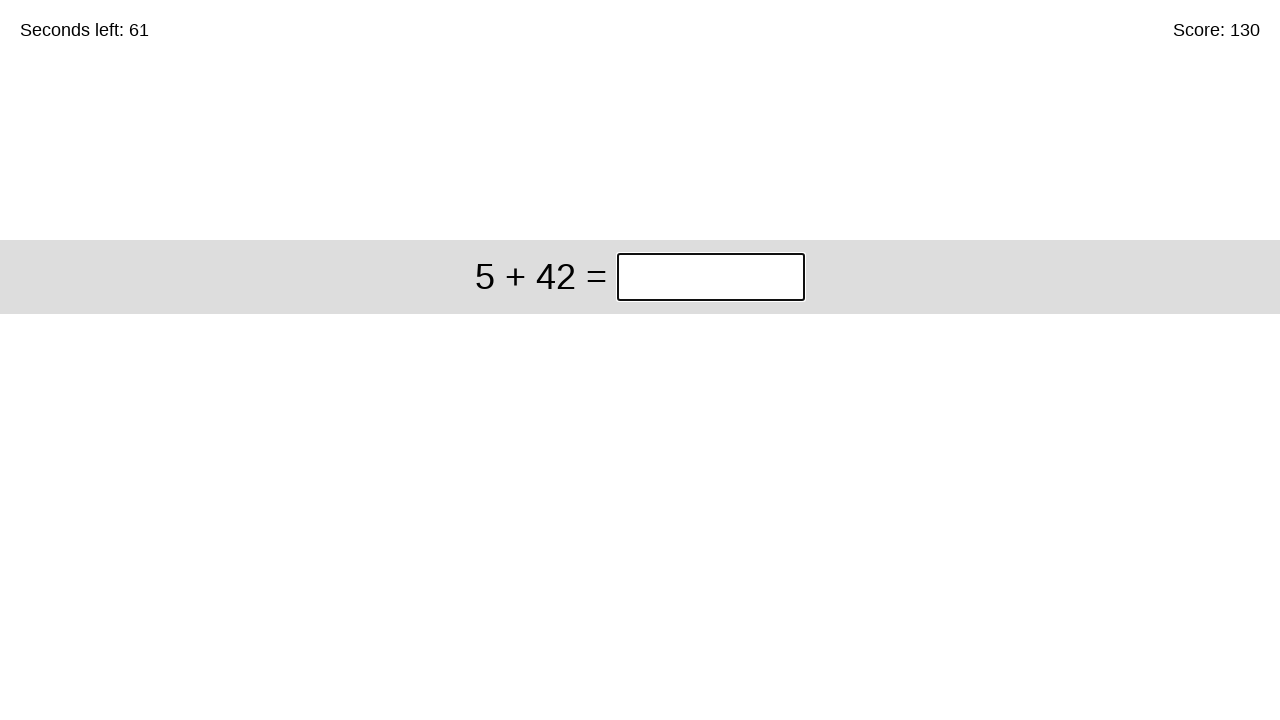

Submitted answer 86 - total problems solved: 130 on input.answer
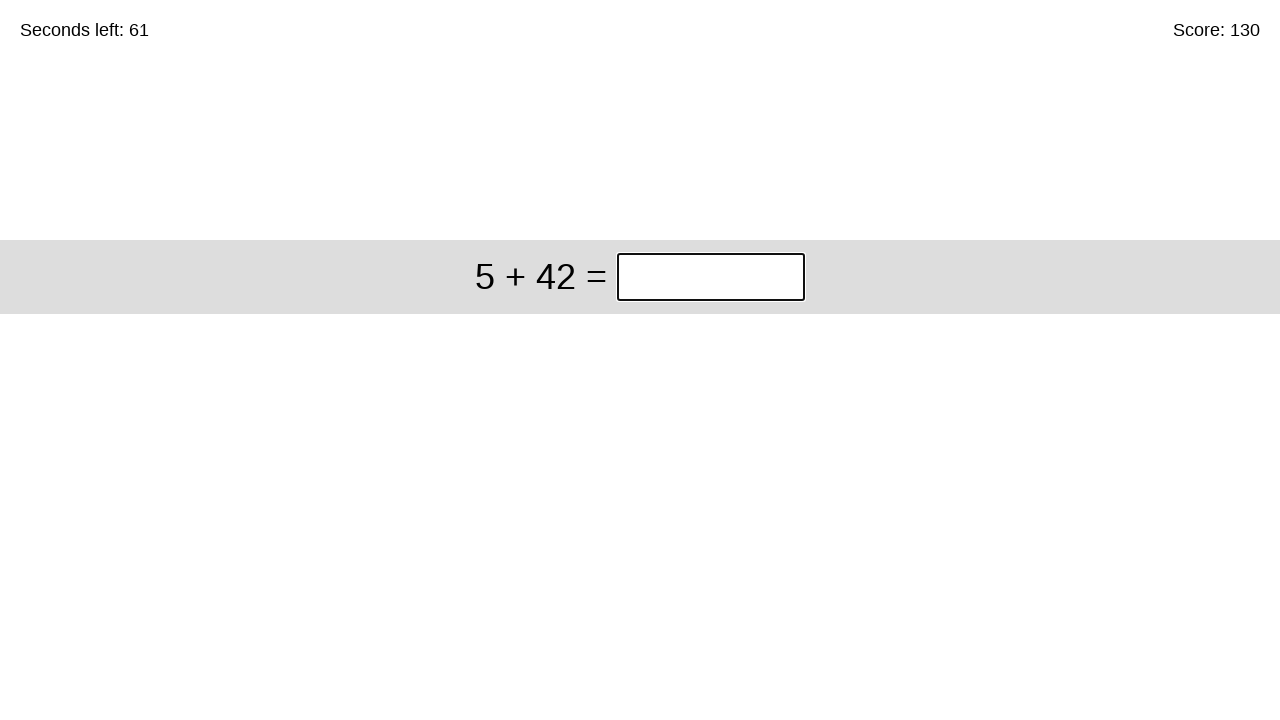

Cleared answer input field for problem: 5 + 42 on input.answer
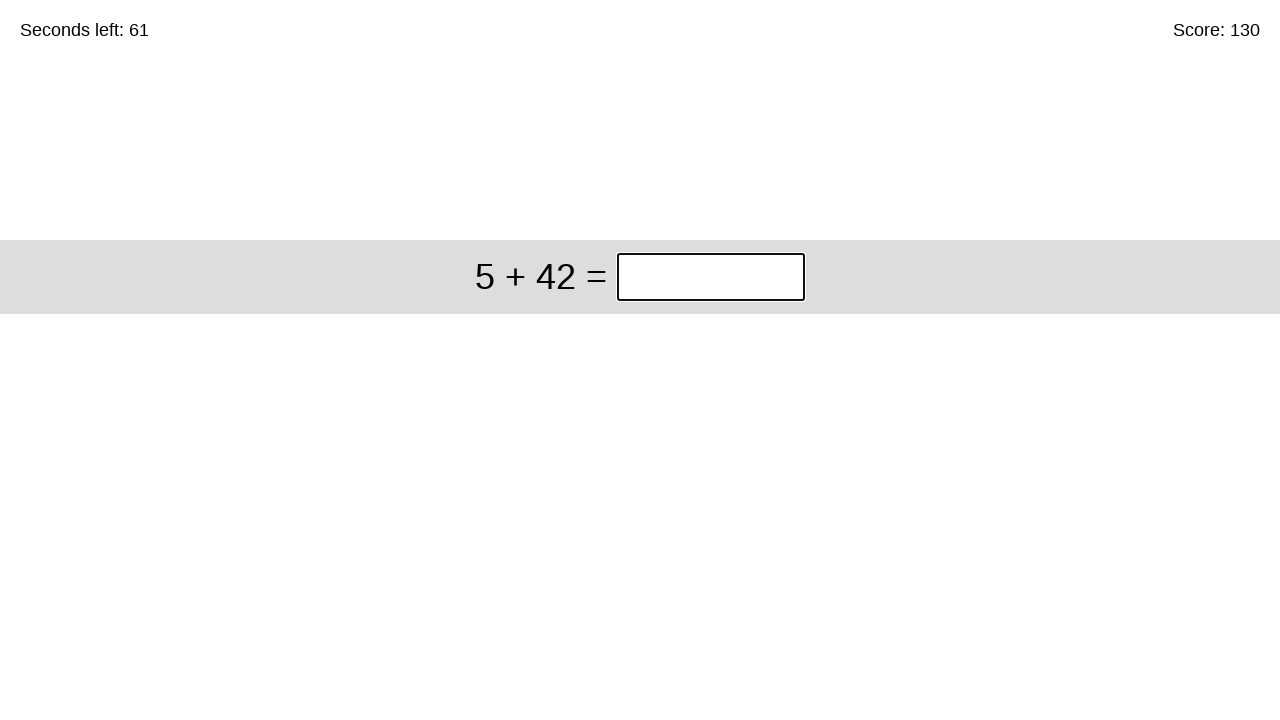

Filled answer '47' for problem: 5 + 42 on input.answer
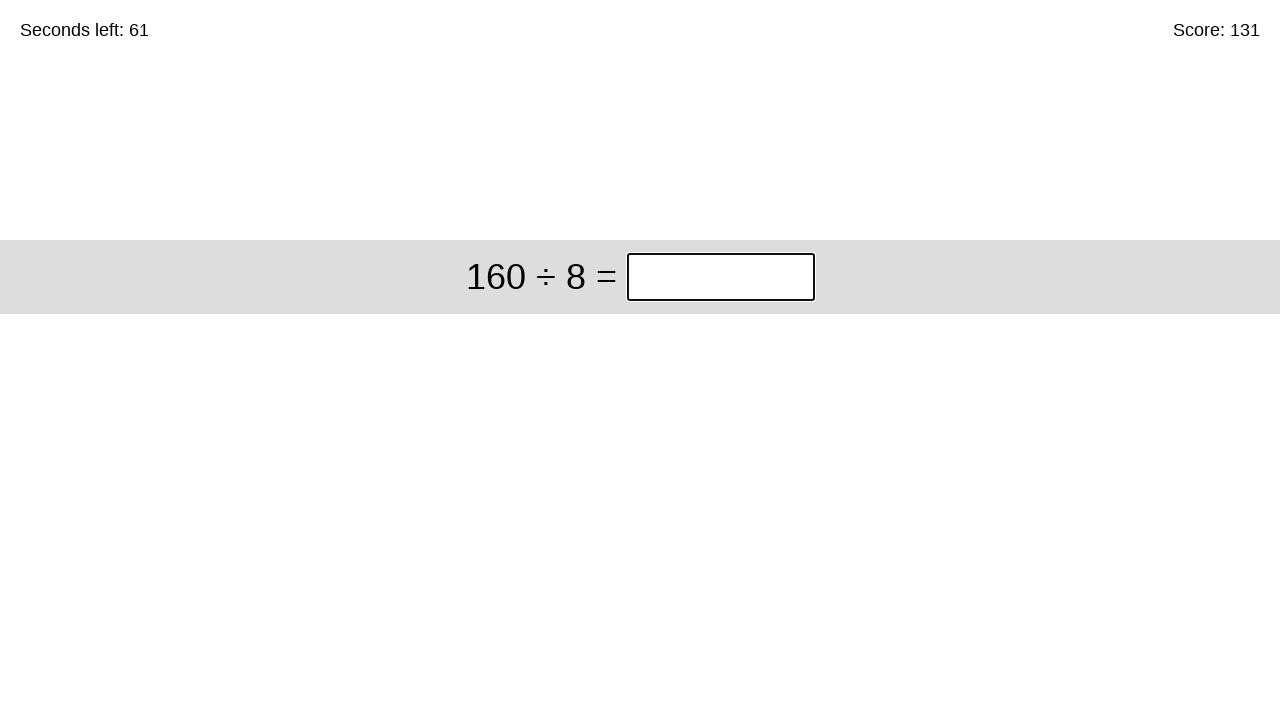

Submitted answer 47 - total problems solved: 131 on input.answer
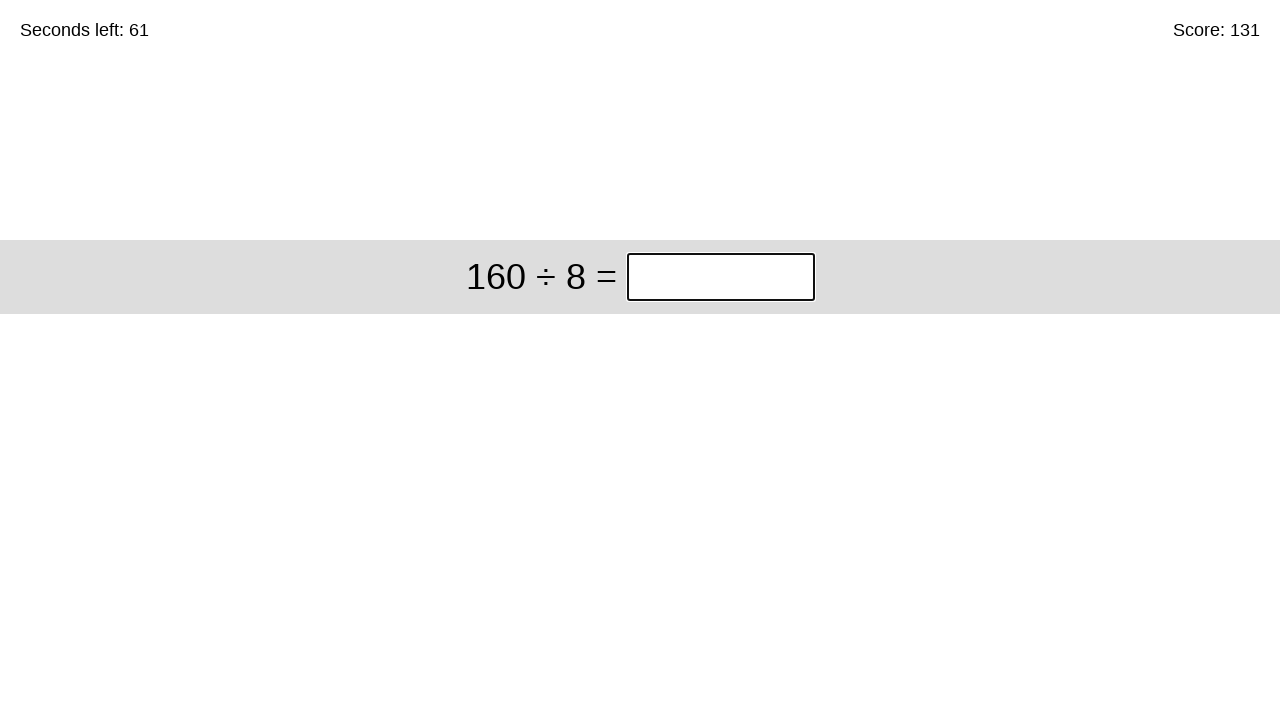

Cleared answer input field for problem: 160 ÷ 8 on input.answer
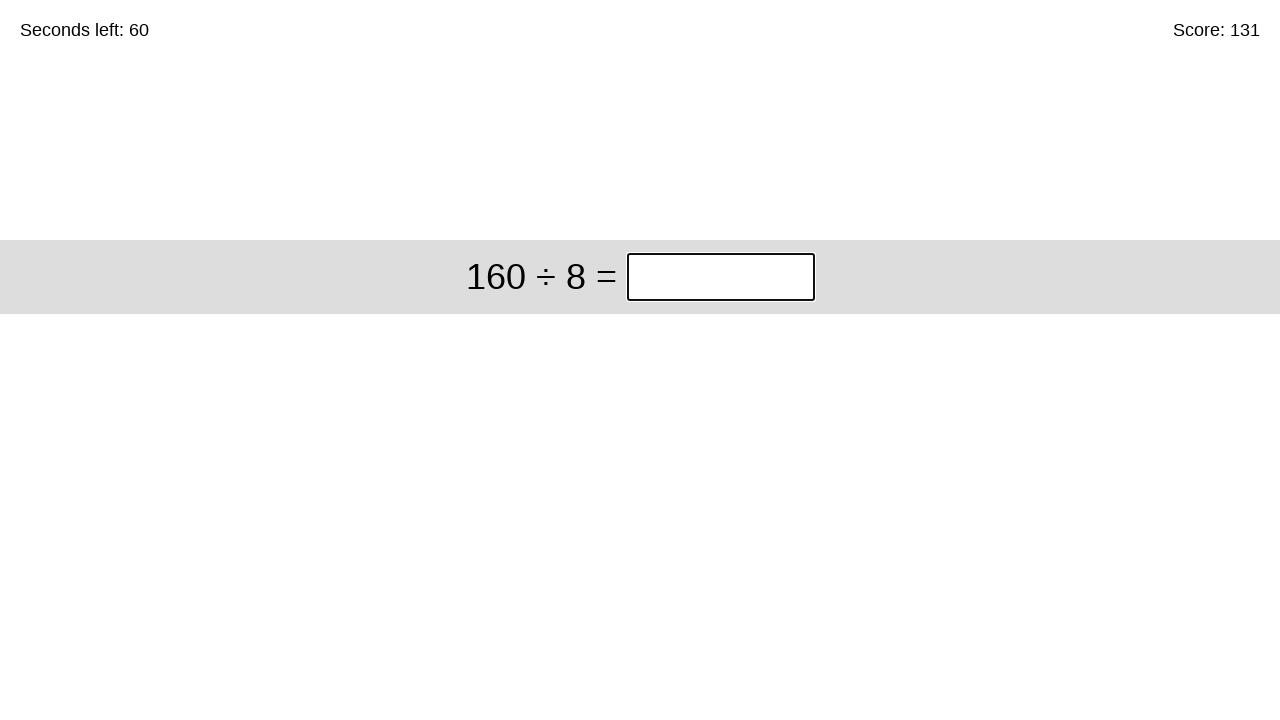

Filled answer '20' for problem: 160 ÷ 8 on input.answer
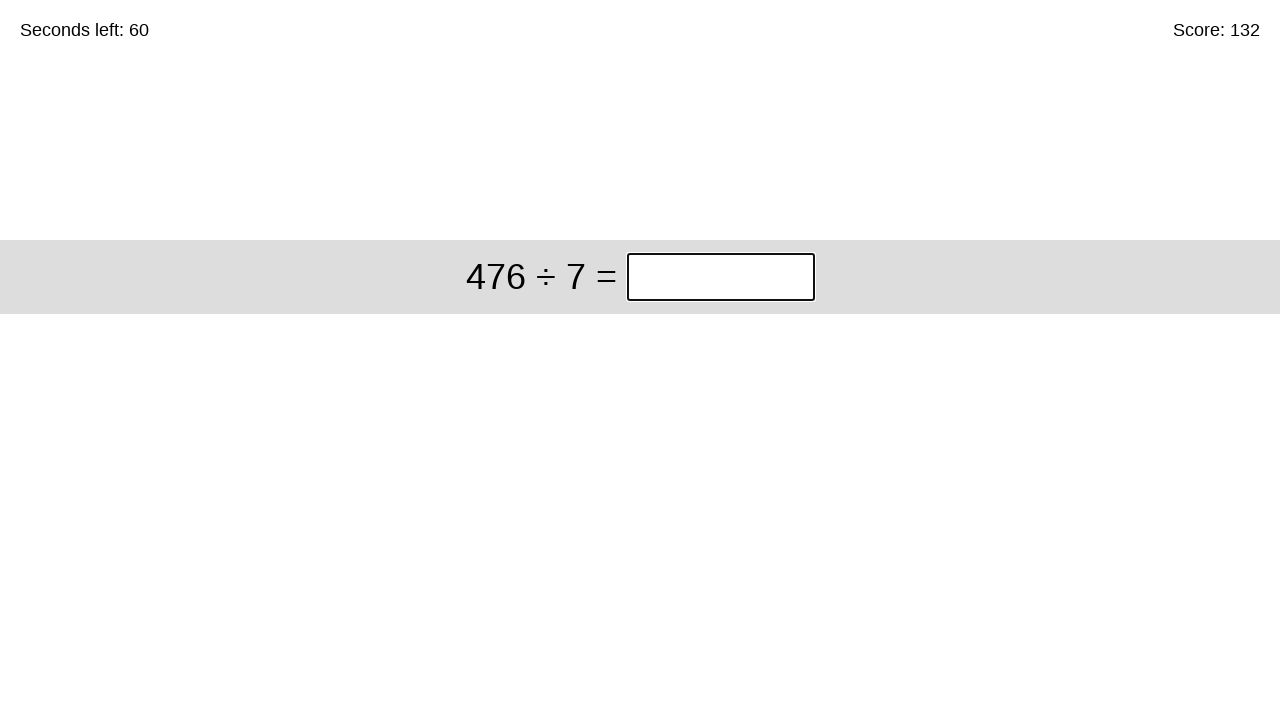

Submitted answer 20 - total problems solved: 132 on input.answer
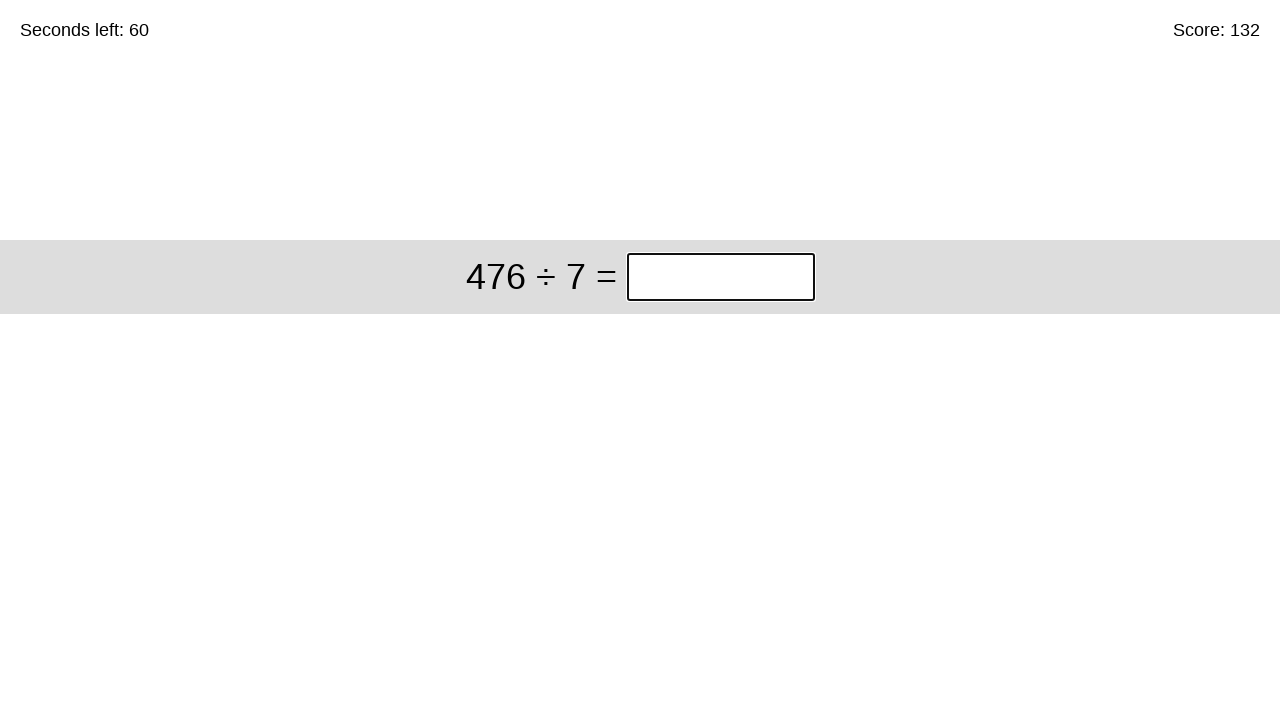

Cleared answer input field for problem: 476 ÷ 7 on input.answer
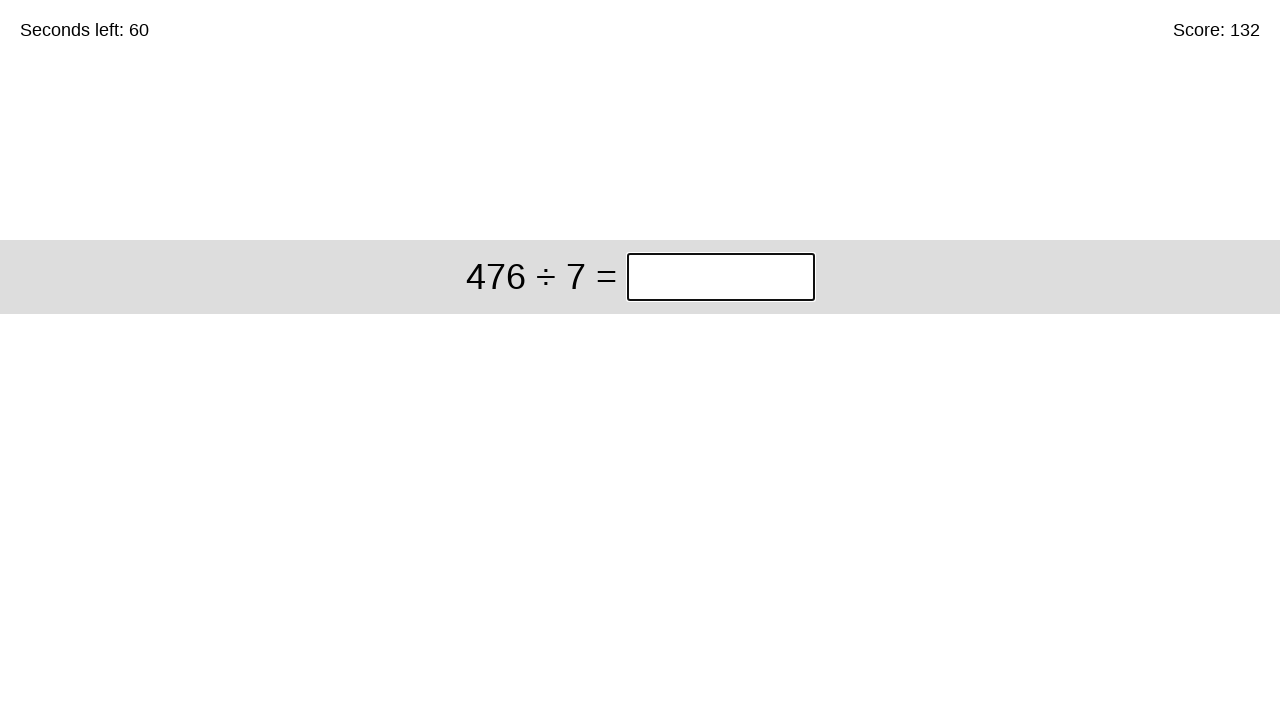

Filled answer '68' for problem: 476 ÷ 7 on input.answer
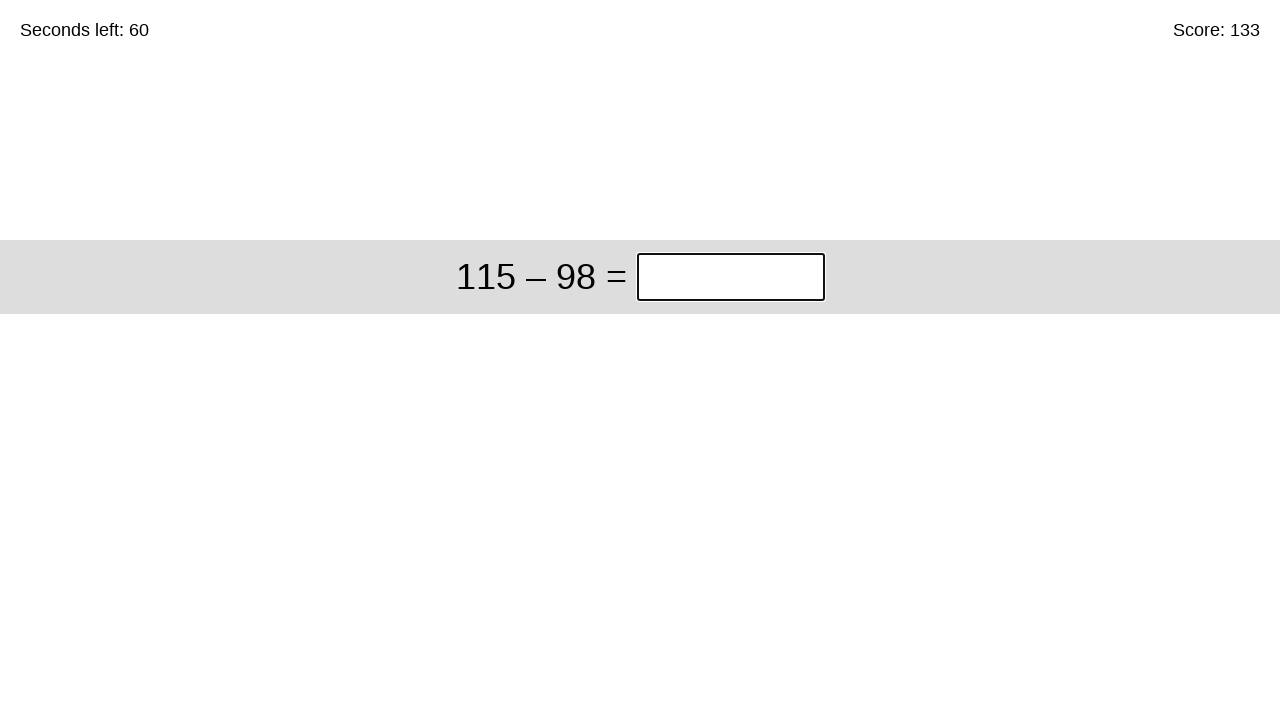

Submitted answer 68 - total problems solved: 133 on input.answer
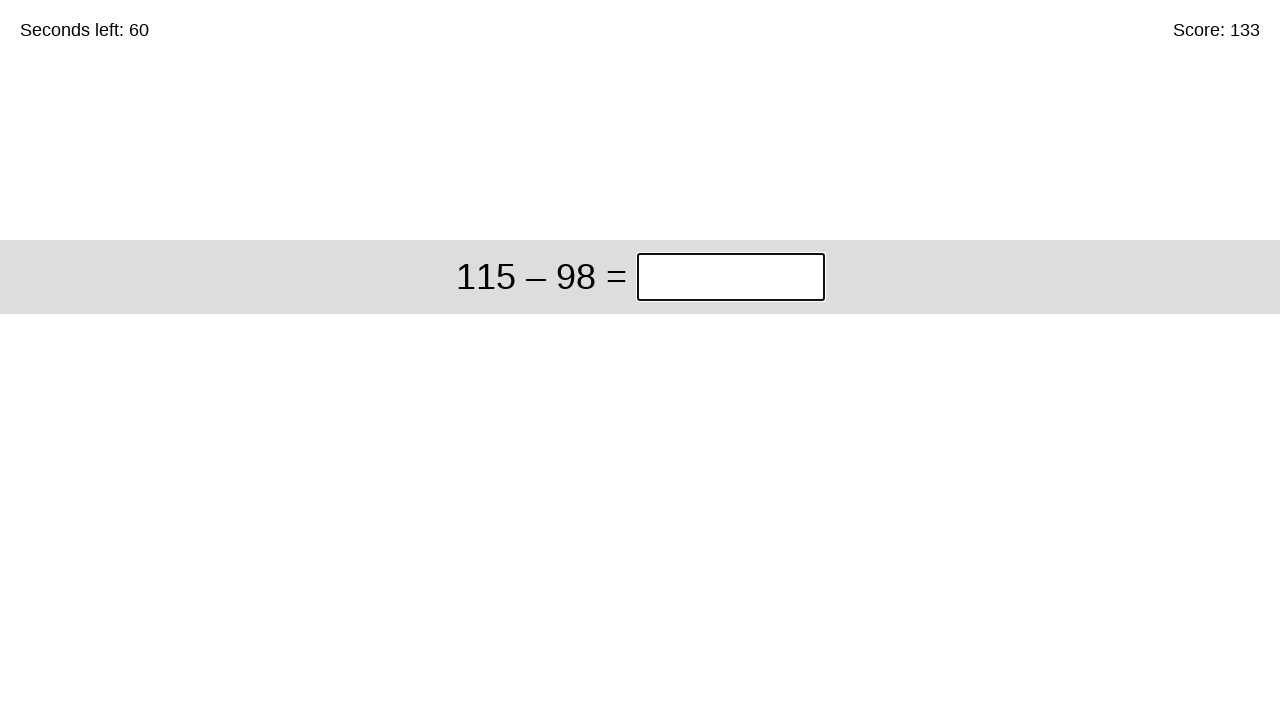

Cleared answer input field for problem: 115 – 98 on input.answer
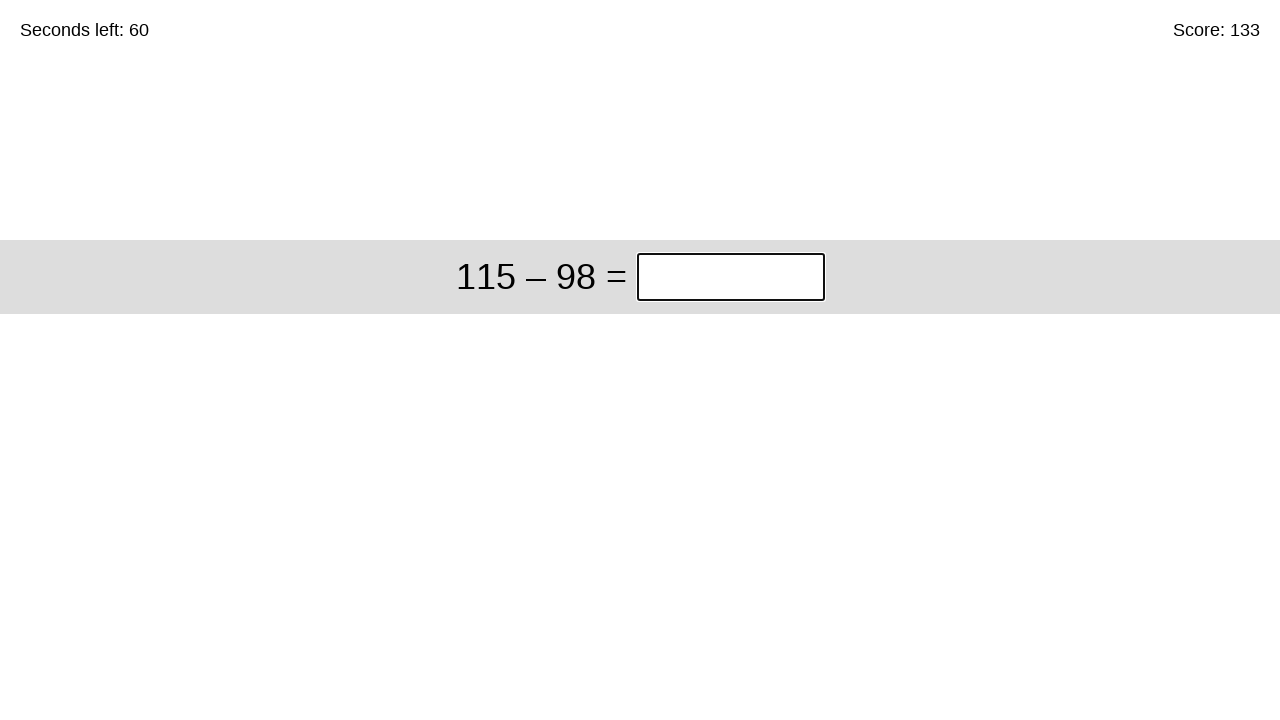

Filled answer '17' for problem: 115 – 98 on input.answer
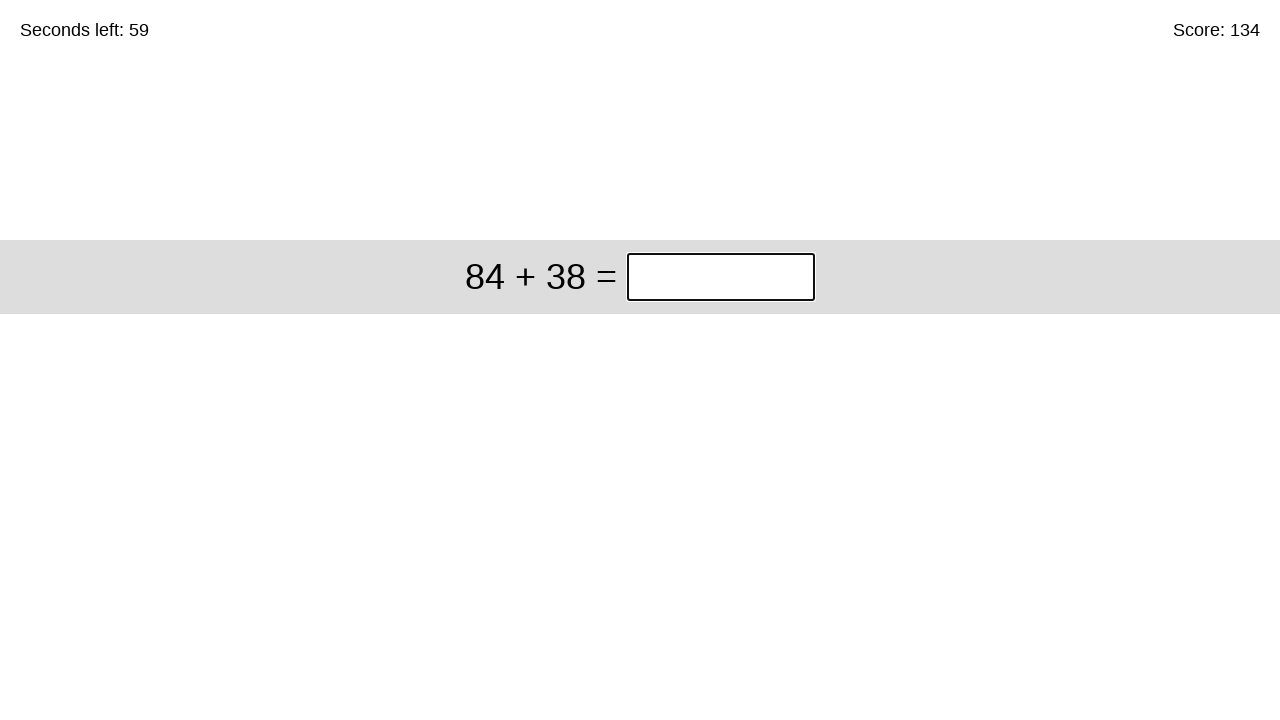

Submitted answer 17 - total problems solved: 134 on input.answer
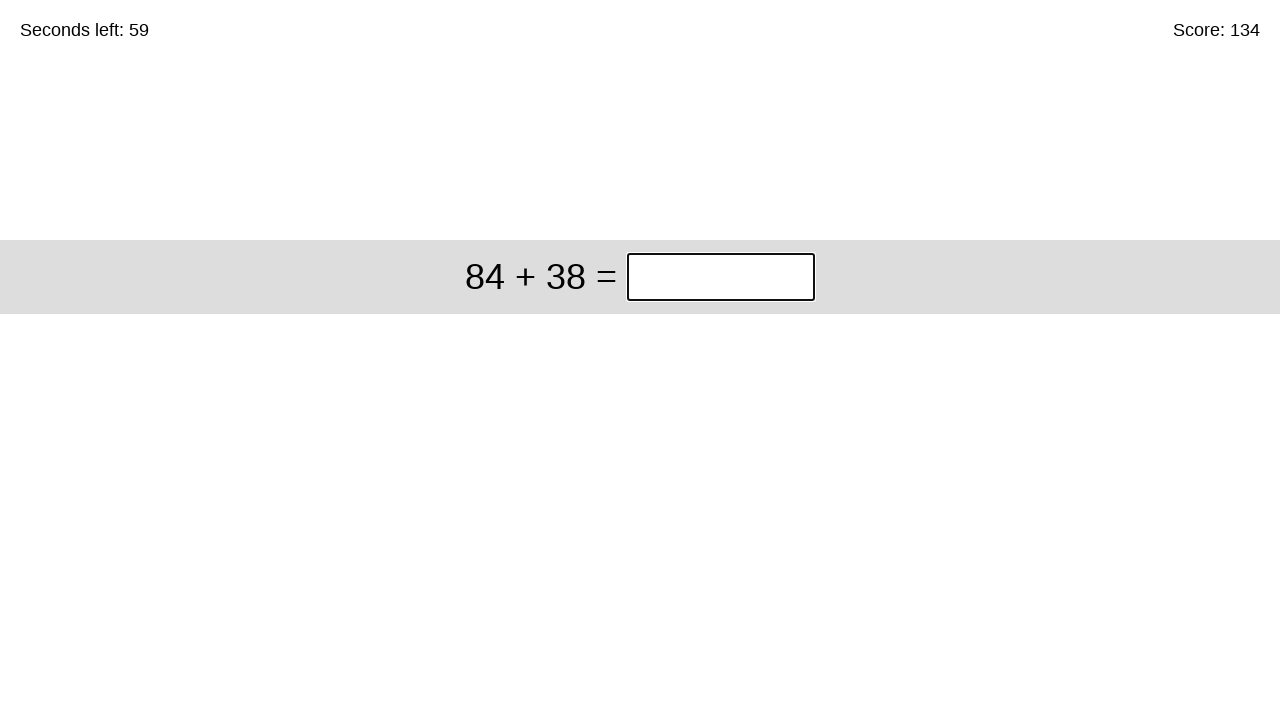

Cleared answer input field for problem: 84 + 38 on input.answer
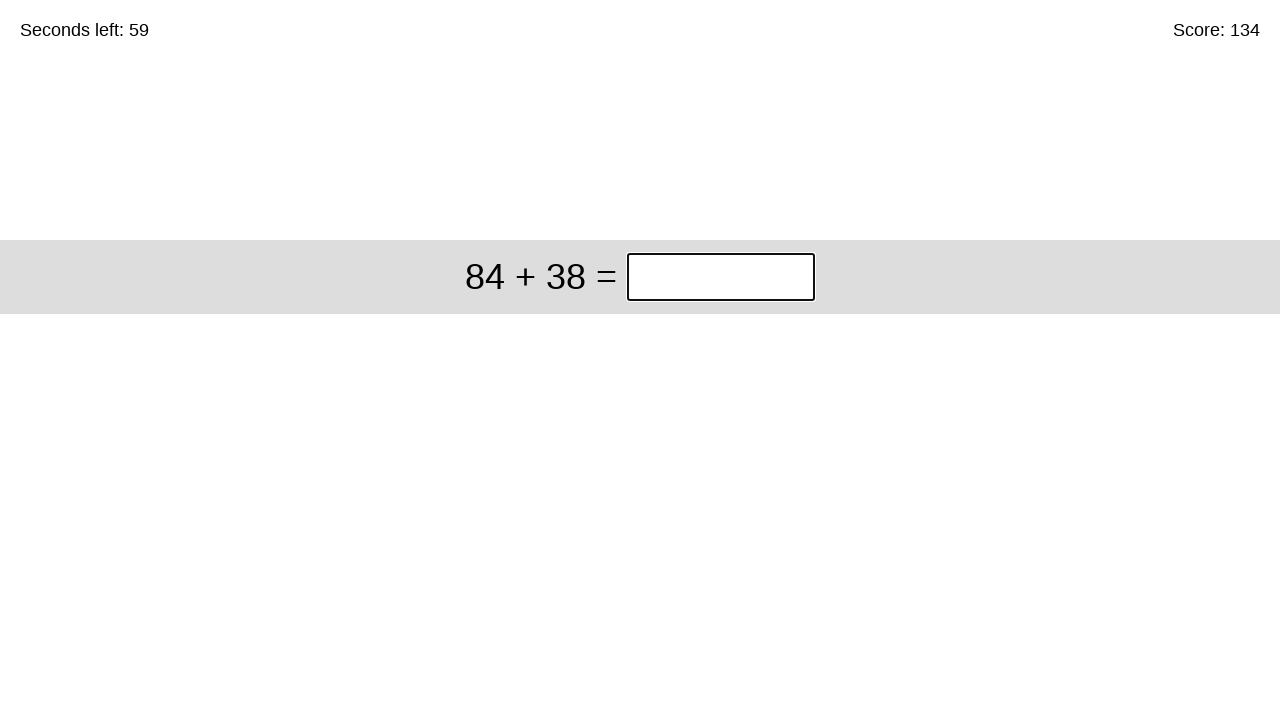

Filled answer '122' for problem: 84 + 38 on input.answer
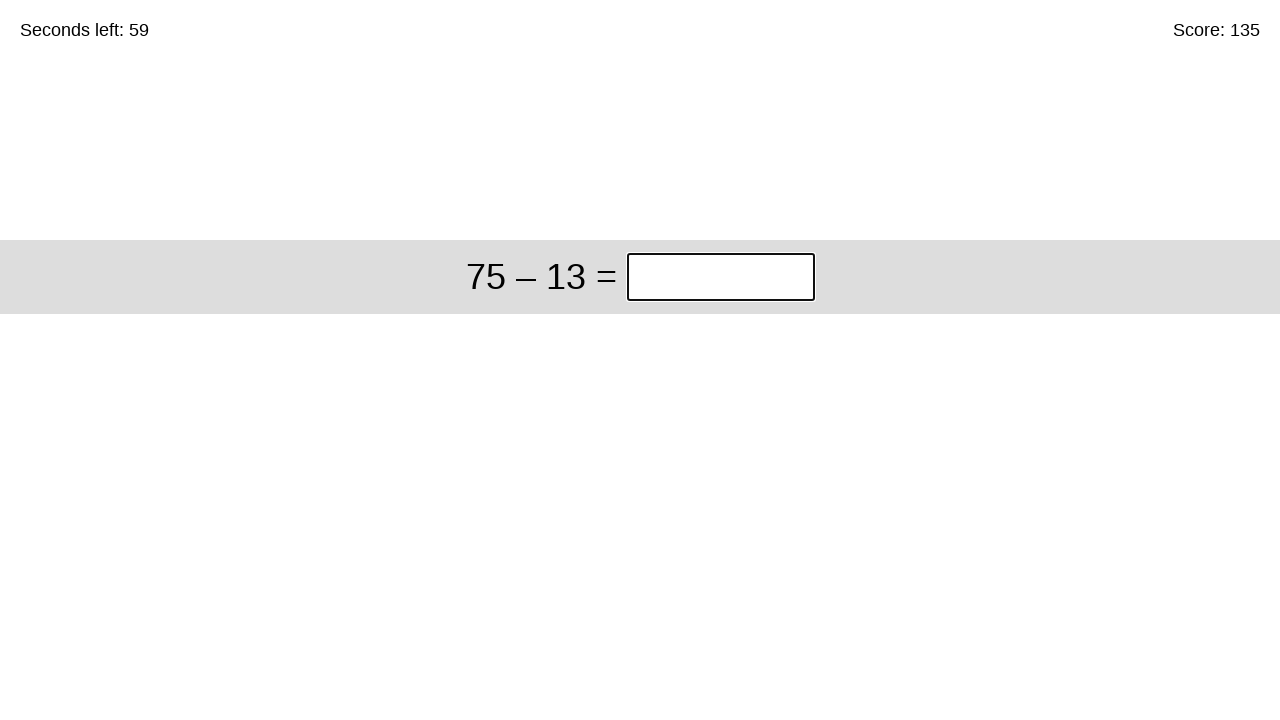

Submitted answer 122 - total problems solved: 135 on input.answer
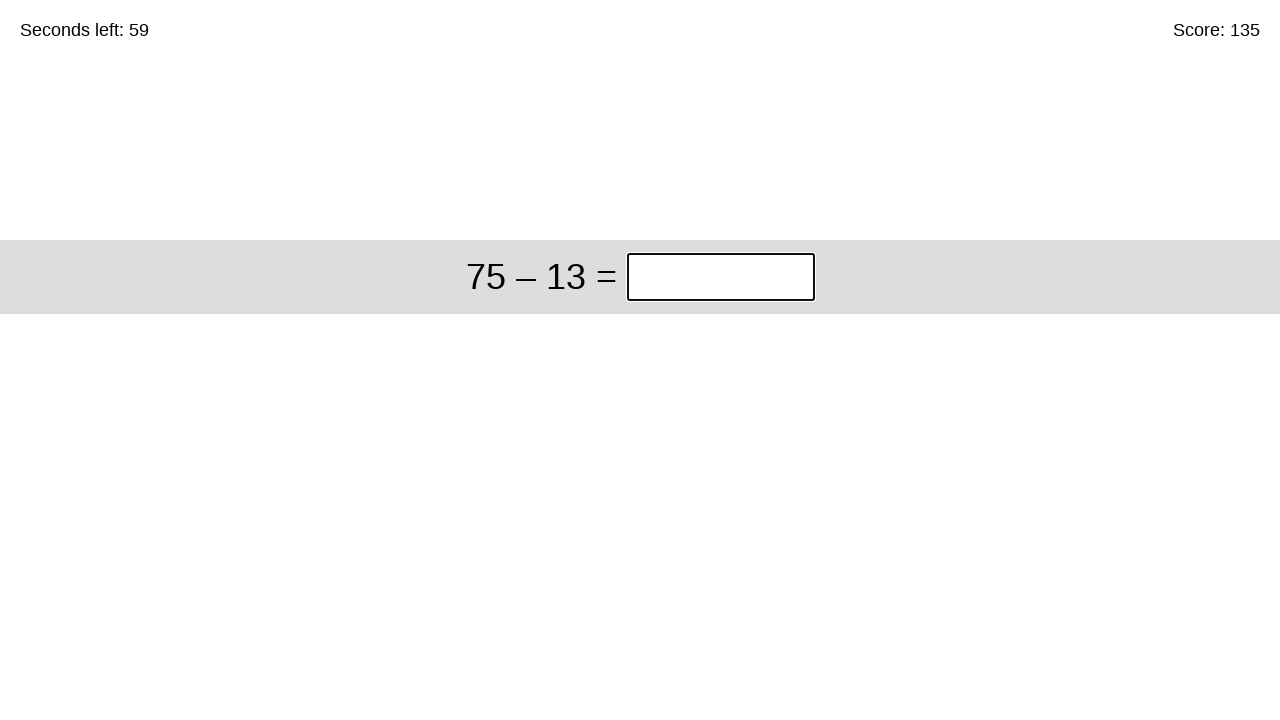

Cleared answer input field for problem: 75 – 13 on input.answer
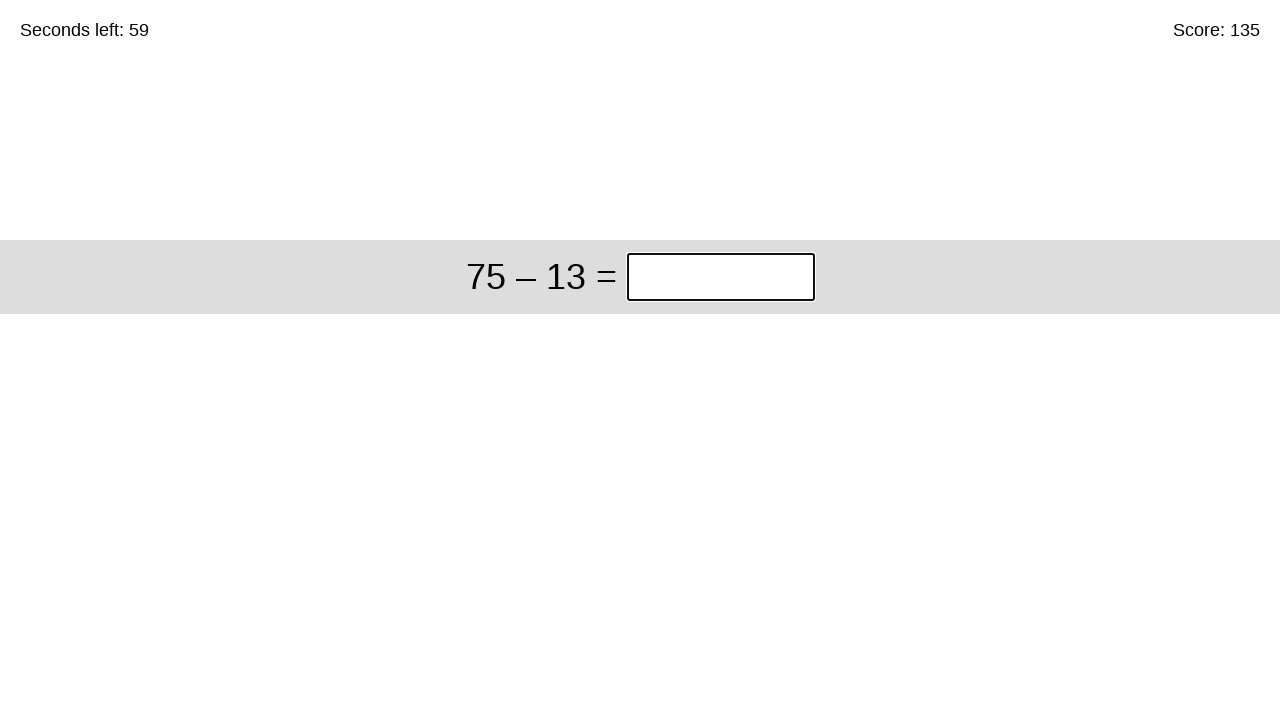

Filled answer '62' for problem: 75 – 13 on input.answer
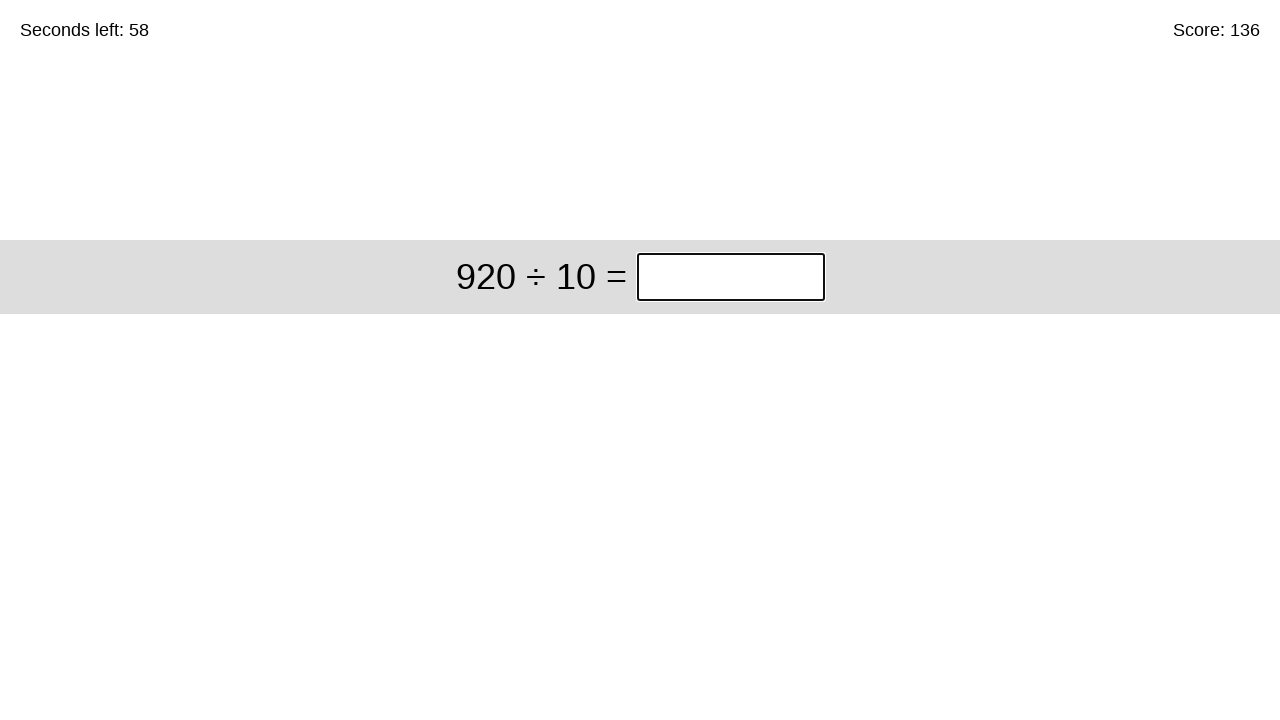

Submitted answer 62 - total problems solved: 136 on input.answer
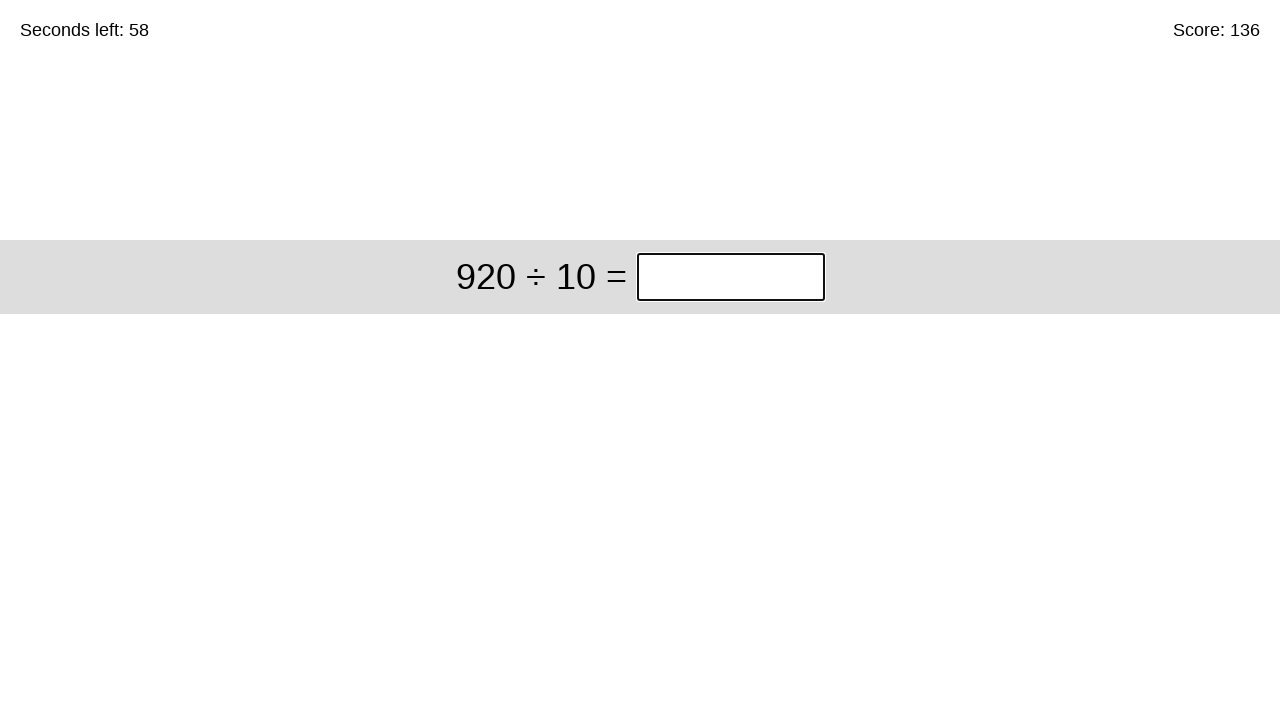

Cleared answer input field for problem: 920 ÷ 10 on input.answer
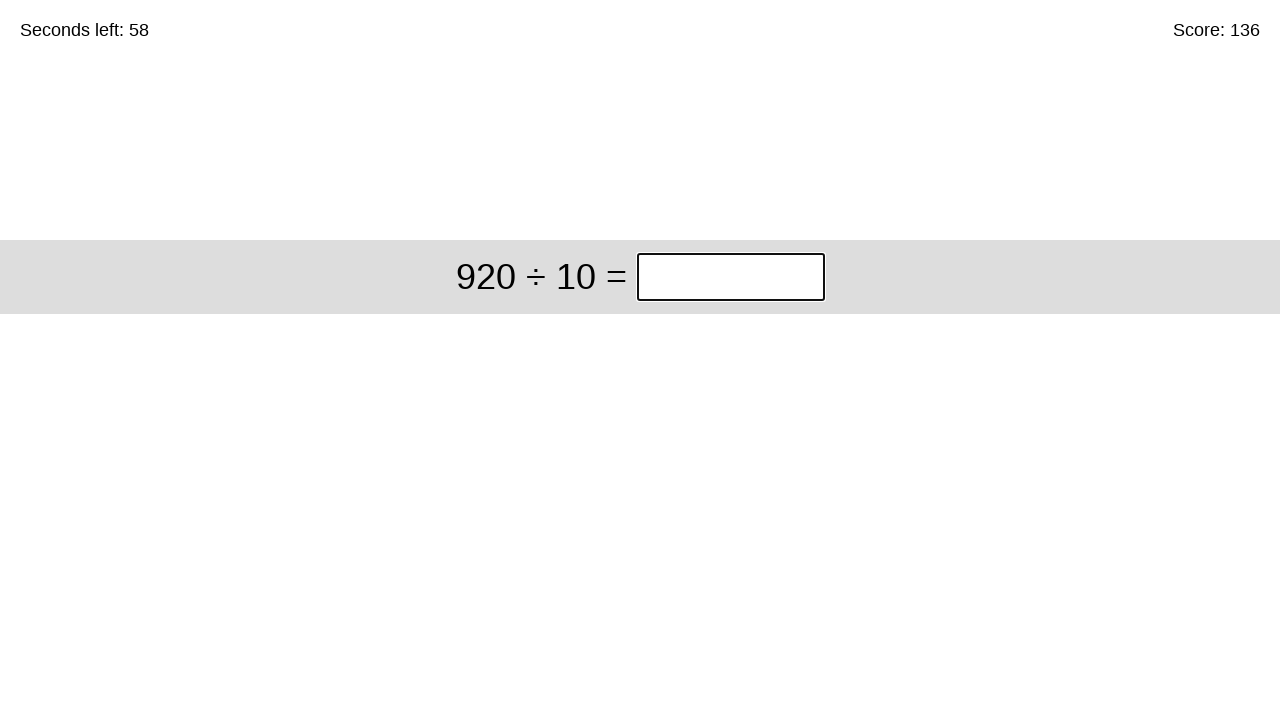

Filled answer '92' for problem: 920 ÷ 10 on input.answer
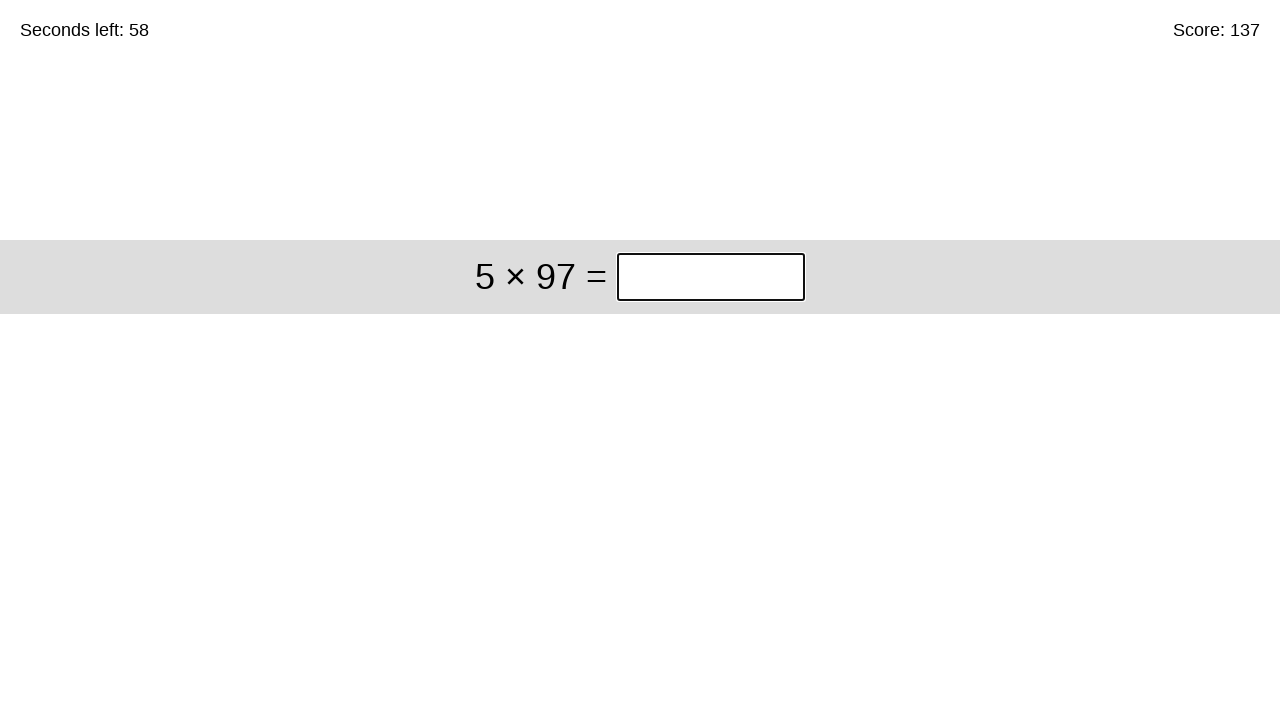

Submitted answer 92 - total problems solved: 137 on input.answer
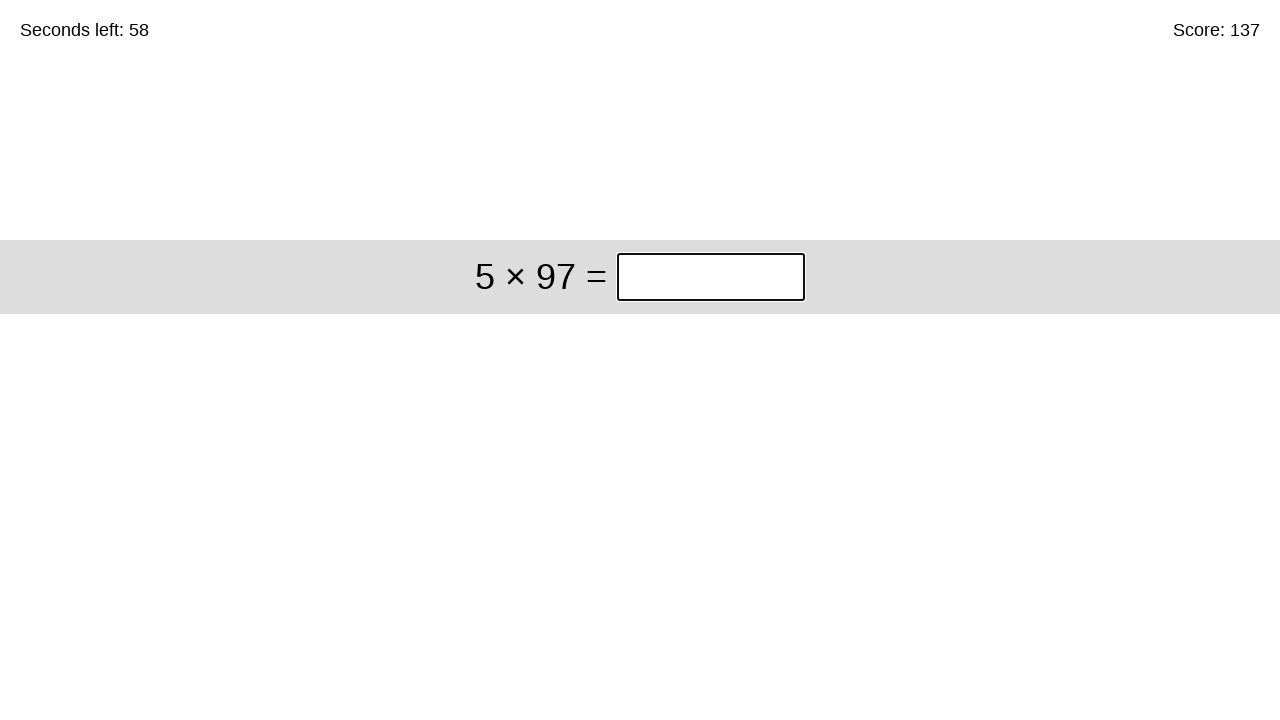

Cleared answer input field for problem: 5 × 97 on input.answer
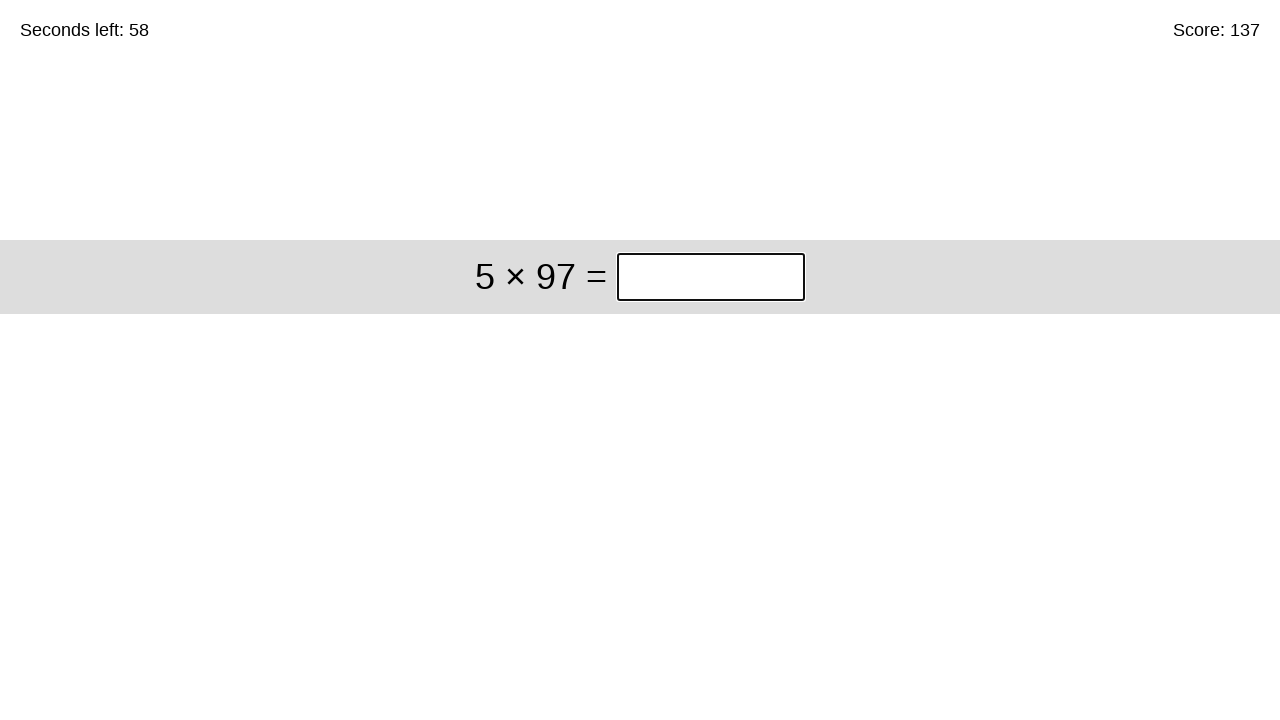

Filled answer '485' for problem: 5 × 97 on input.answer
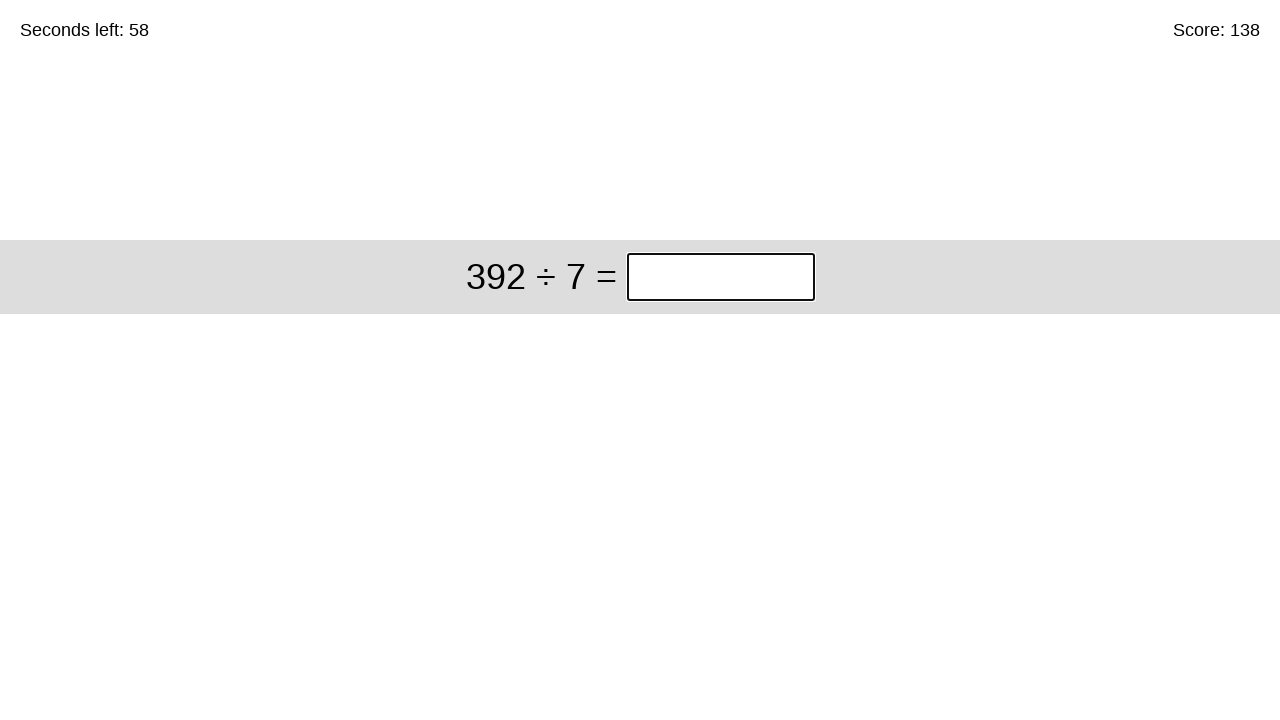

Submitted answer 485 - total problems solved: 138 on input.answer
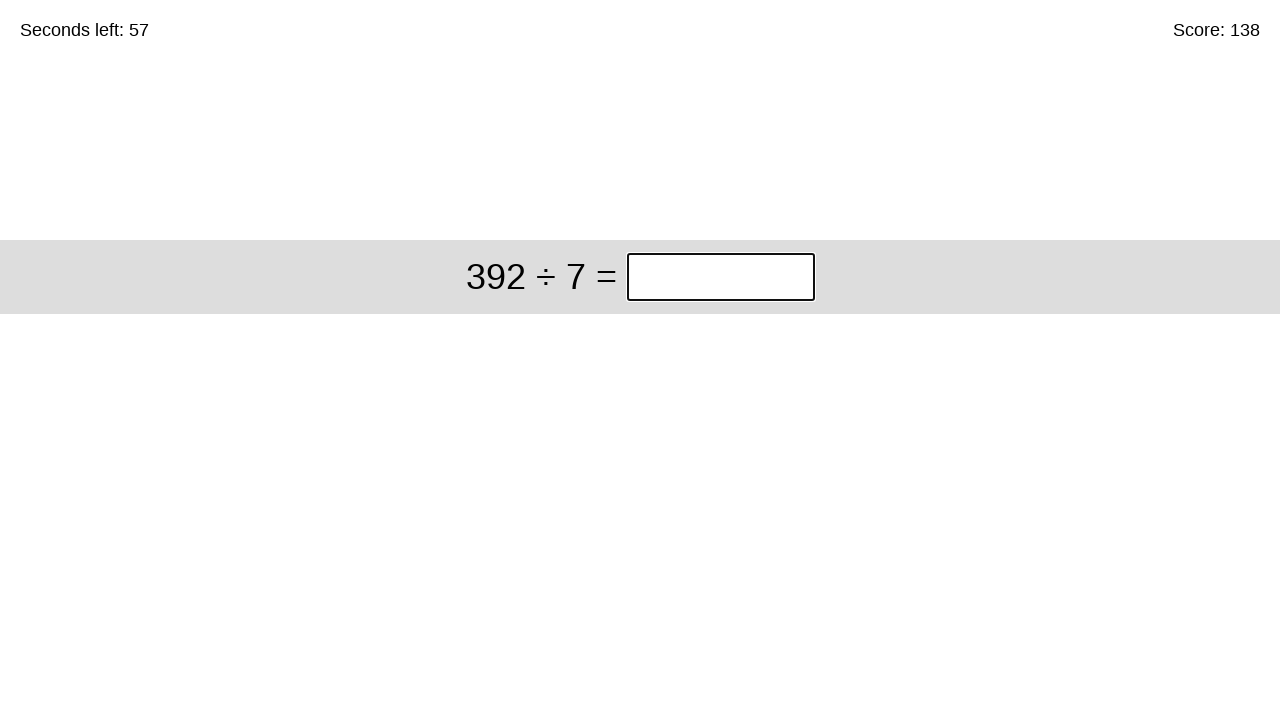

Cleared answer input field for problem: 392 ÷ 7 on input.answer
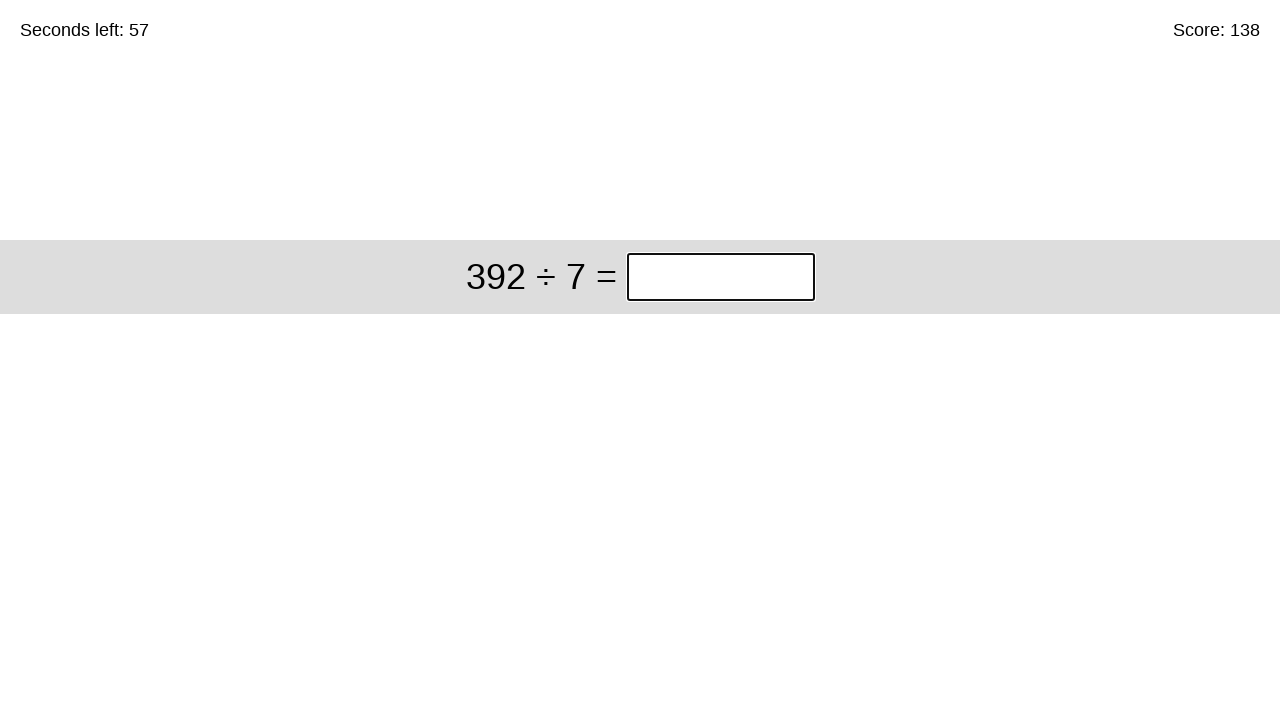

Filled answer '56' for problem: 392 ÷ 7 on input.answer
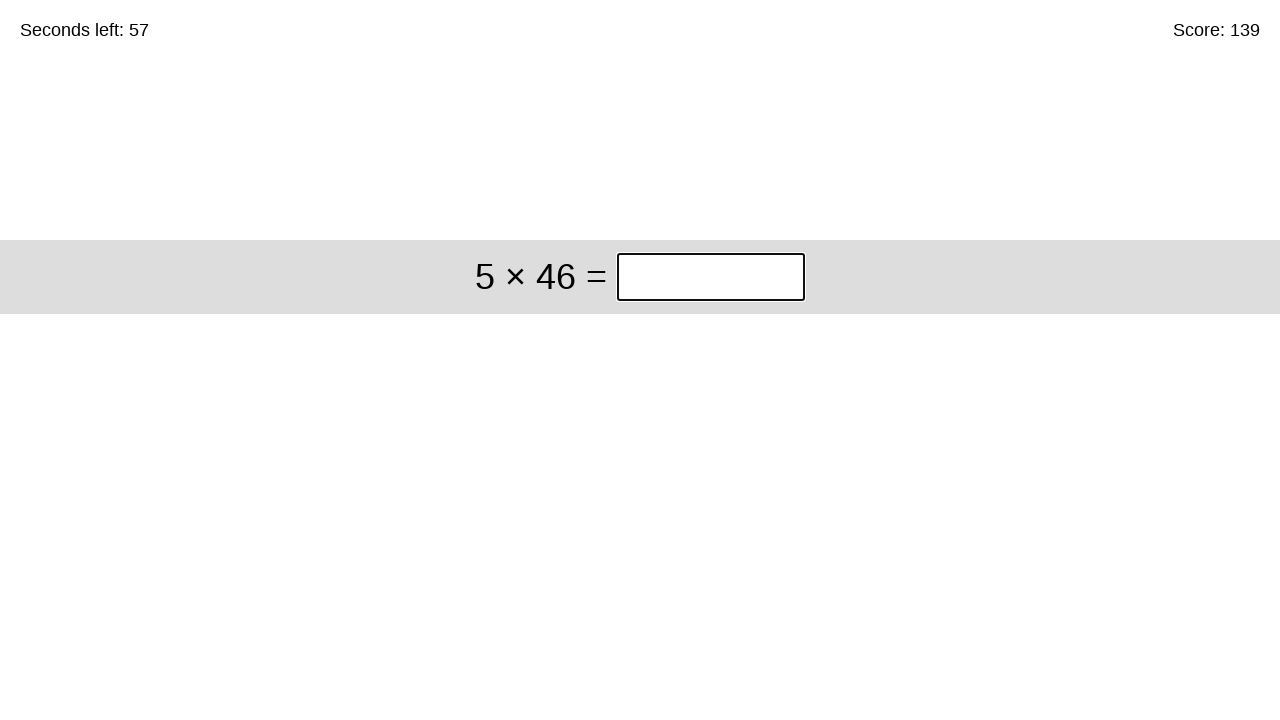

Submitted answer 56 - total problems solved: 139 on input.answer
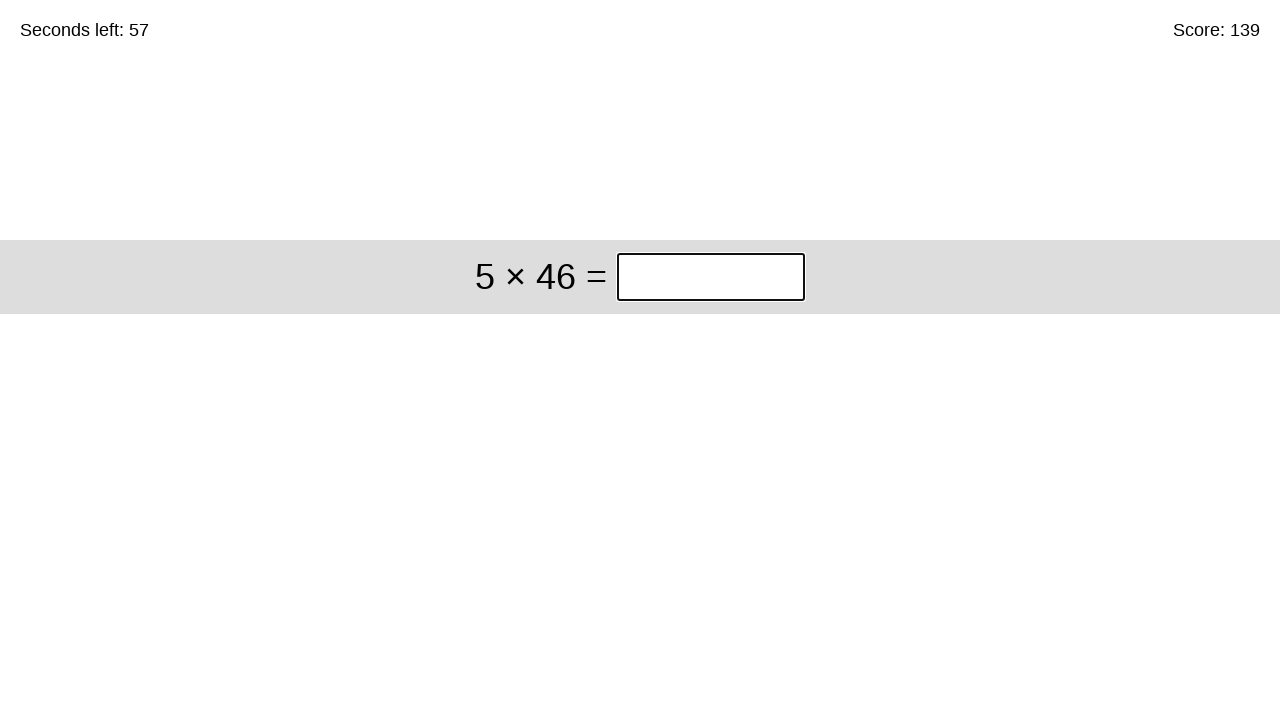

Cleared answer input field for problem: 5 × 46 on input.answer
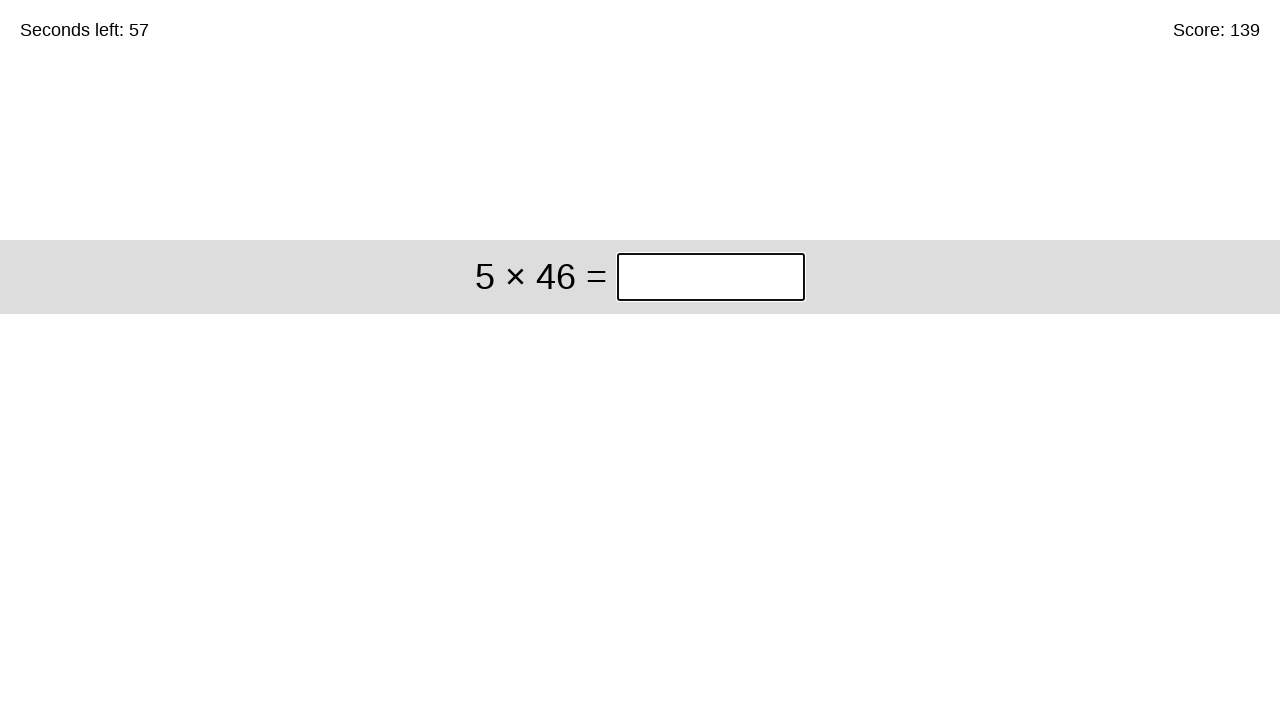

Filled answer '230' for problem: 5 × 46 on input.answer
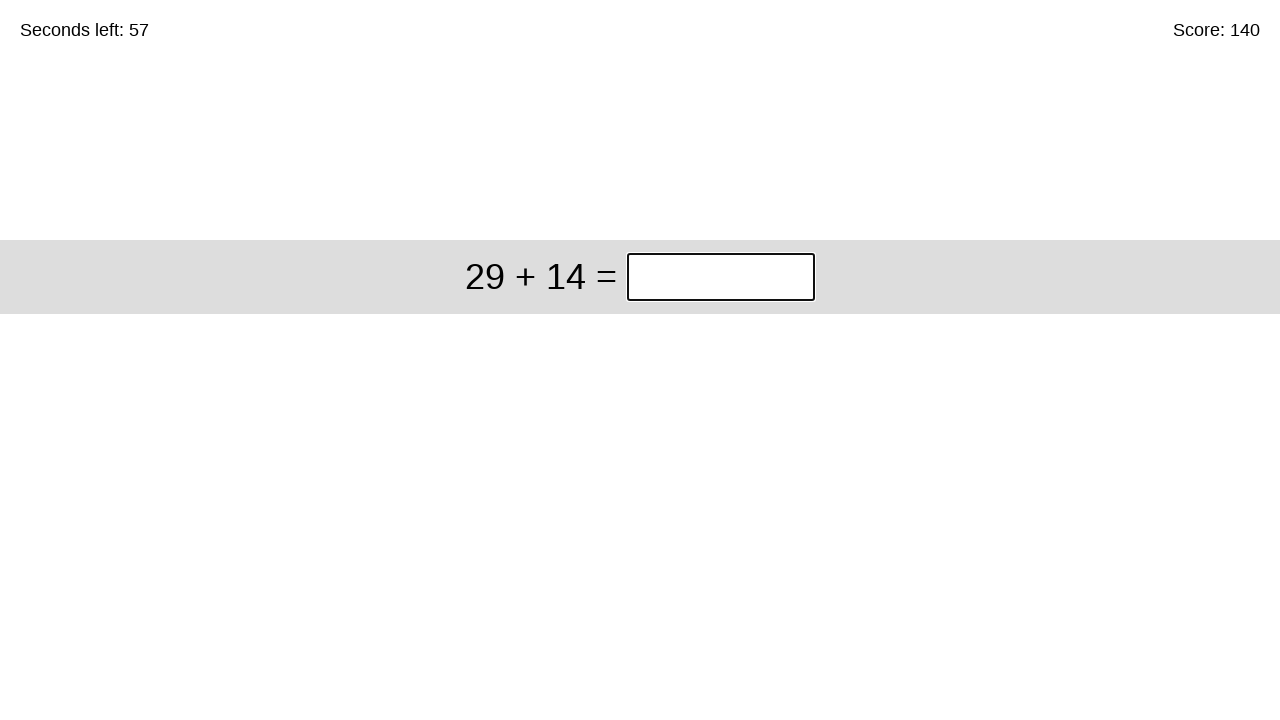

Submitted answer 230 - total problems solved: 140 on input.answer
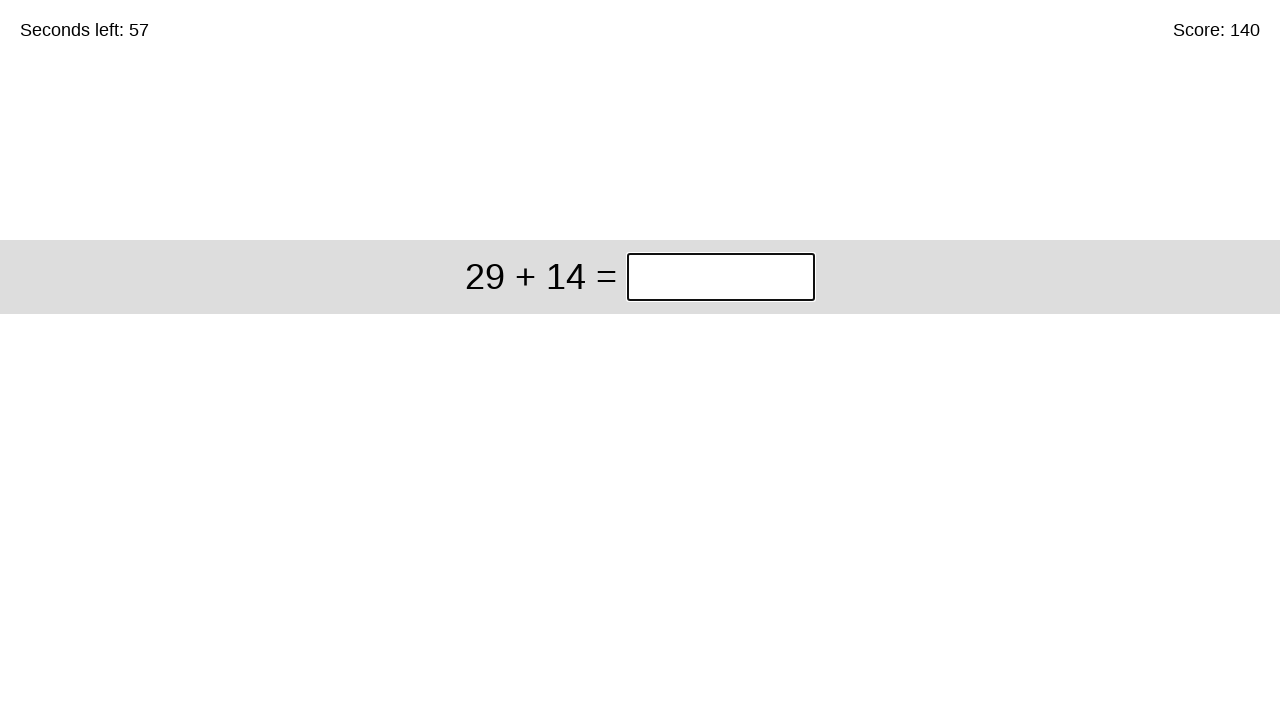

Cleared answer input field for problem: 29 + 14 on input.answer
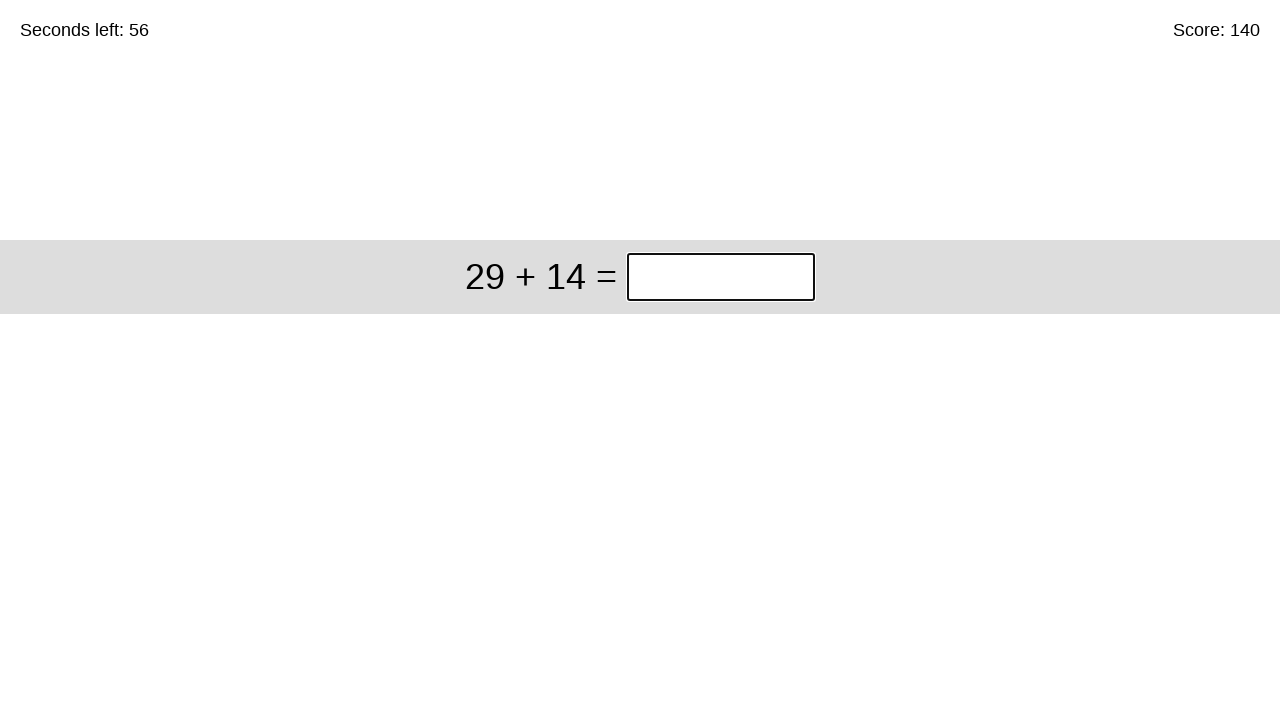

Filled answer '43' for problem: 29 + 14 on input.answer
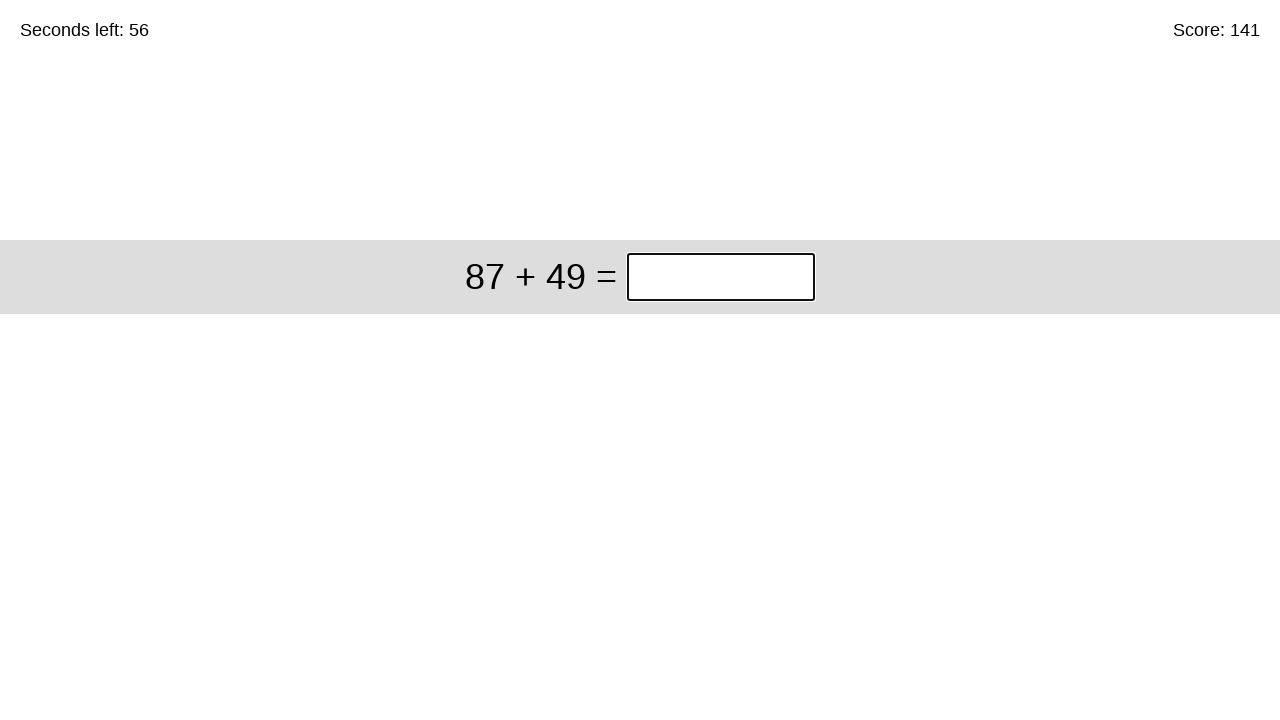

Submitted answer 43 - total problems solved: 141 on input.answer
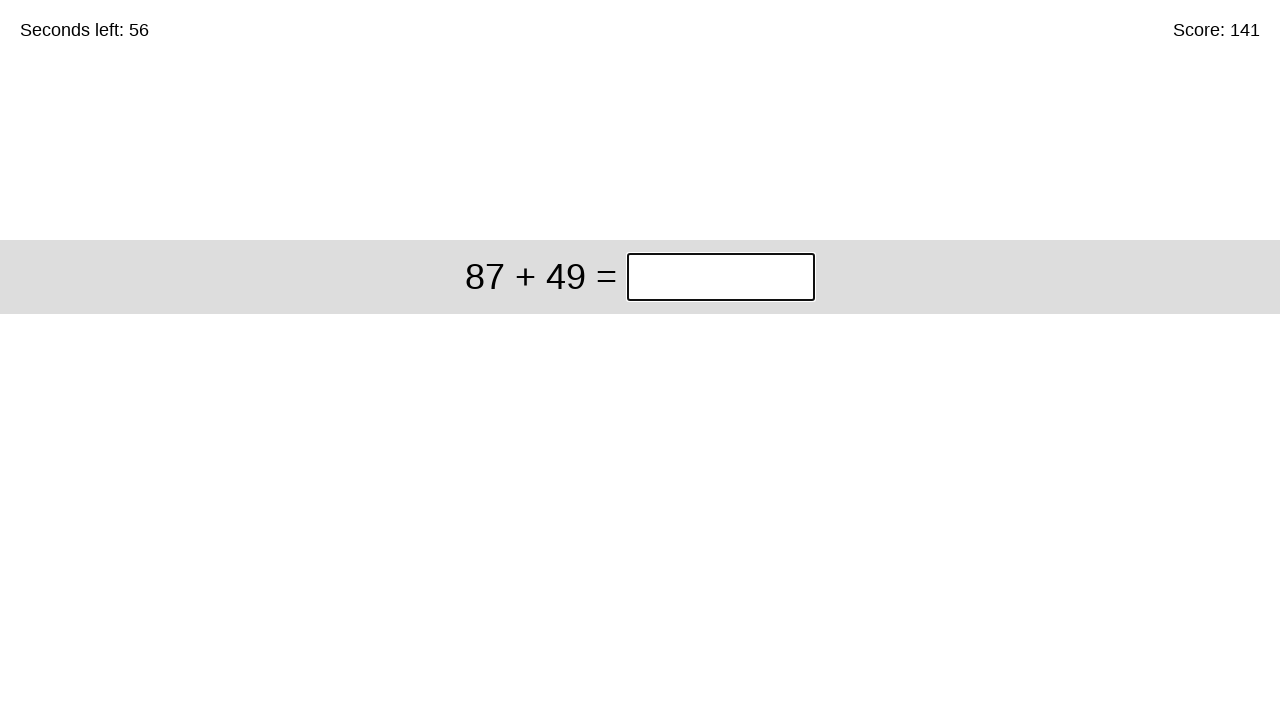

Cleared answer input field for problem: 87 + 49 on input.answer
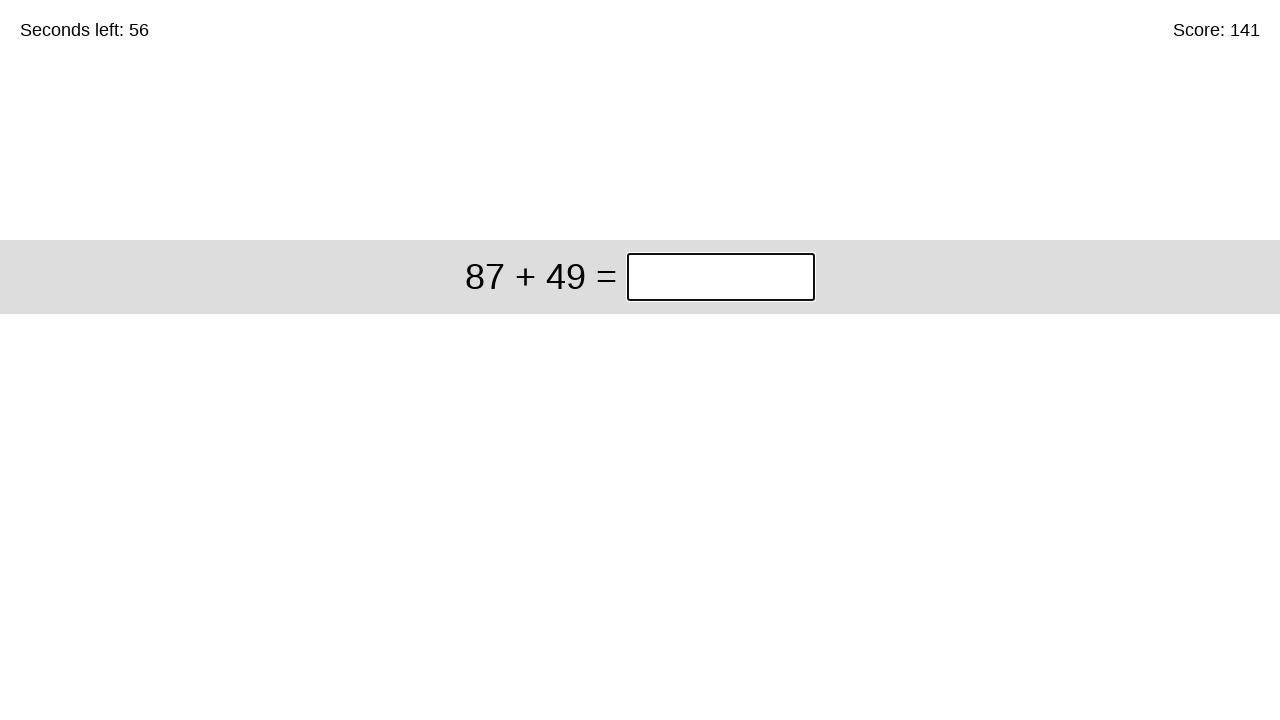

Filled answer '136' for problem: 87 + 49 on input.answer
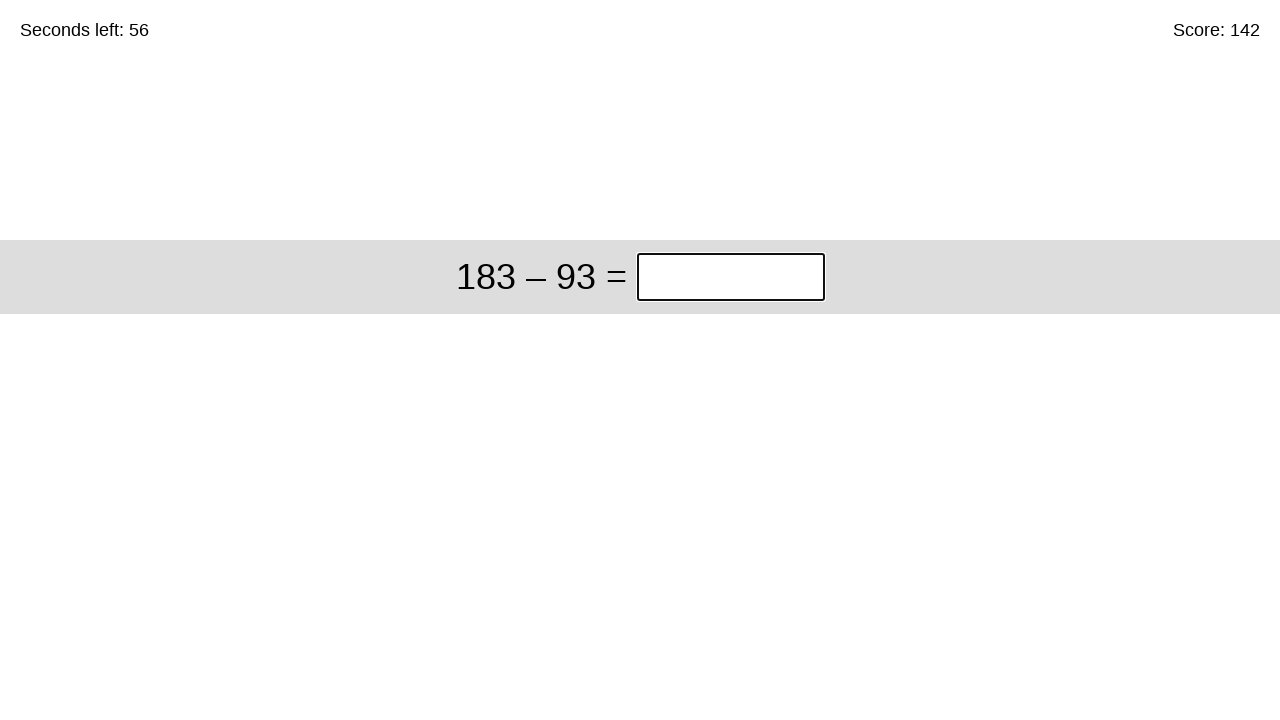

Submitted answer 136 - total problems solved: 142 on input.answer
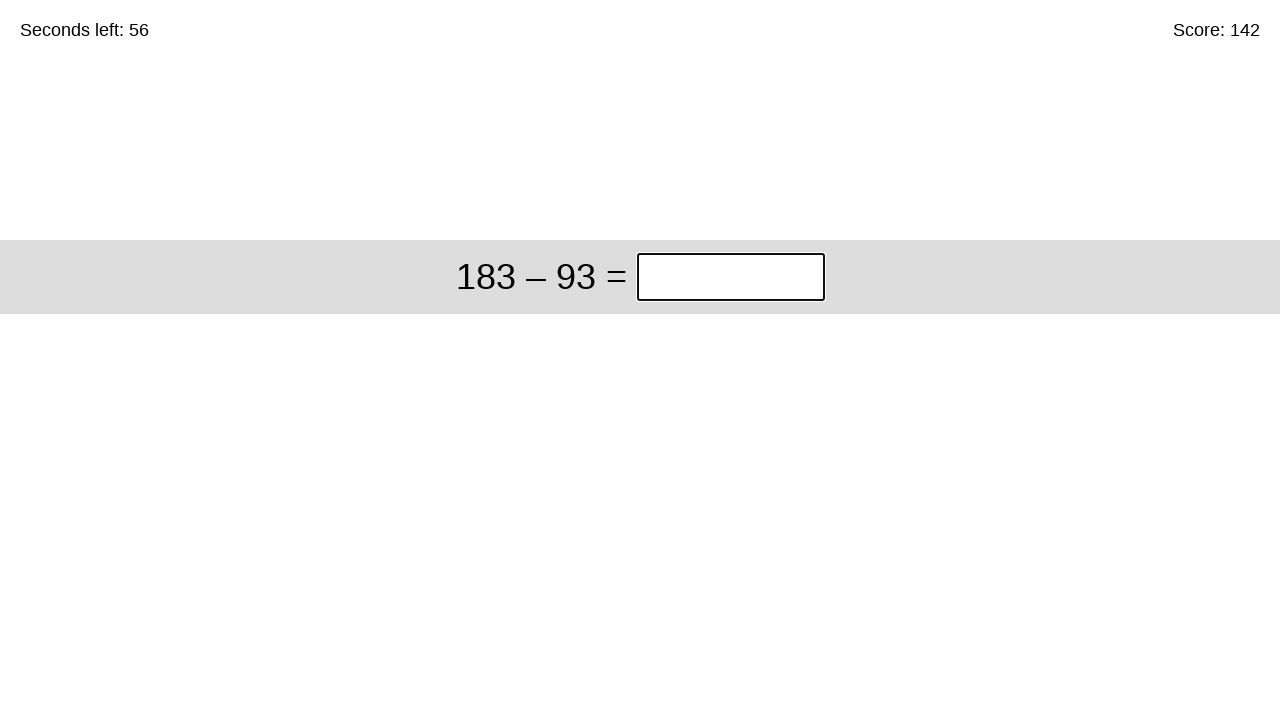

Cleared answer input field for problem: 183 – 93 on input.answer
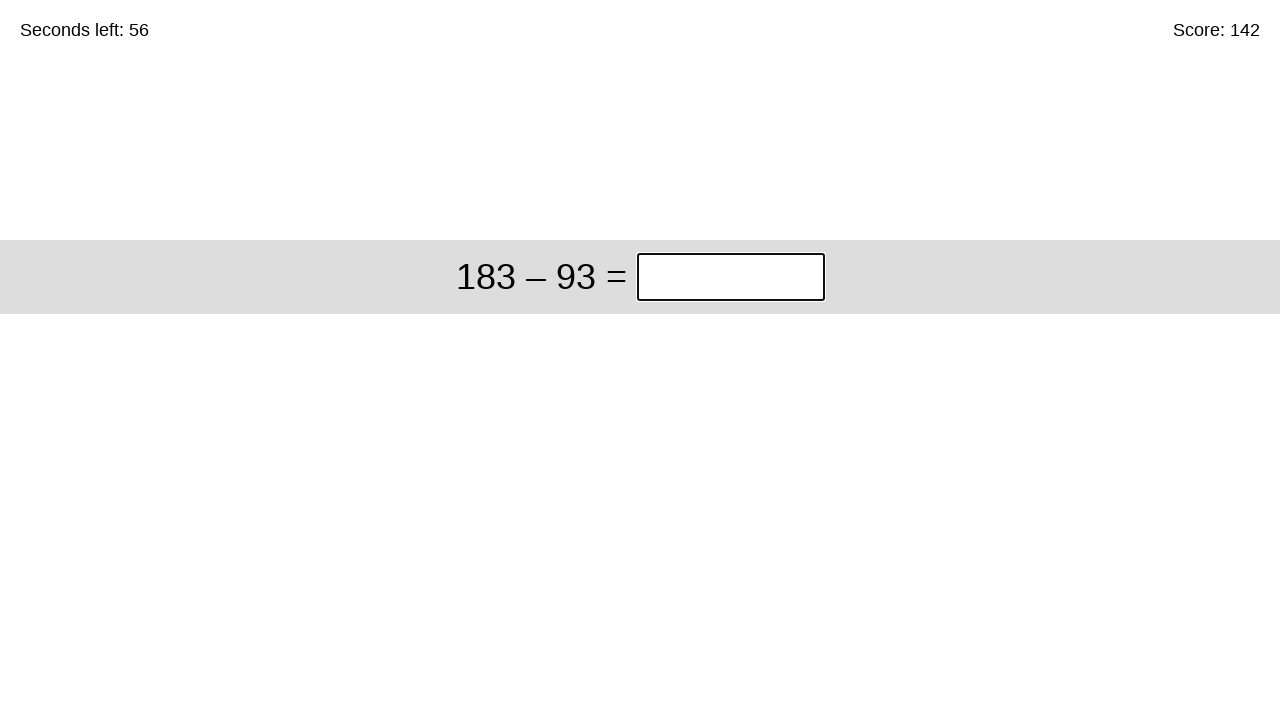

Filled answer '90' for problem: 183 – 93 on input.answer
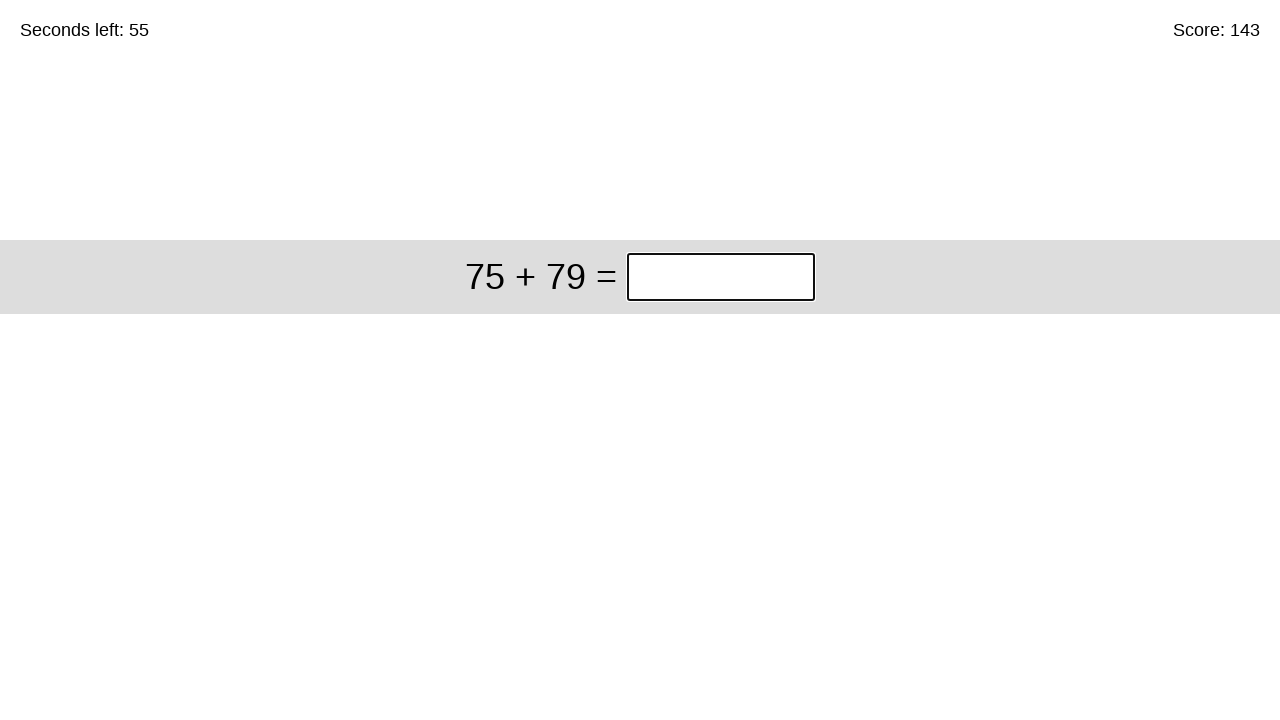

Submitted answer 90 - total problems solved: 143 on input.answer
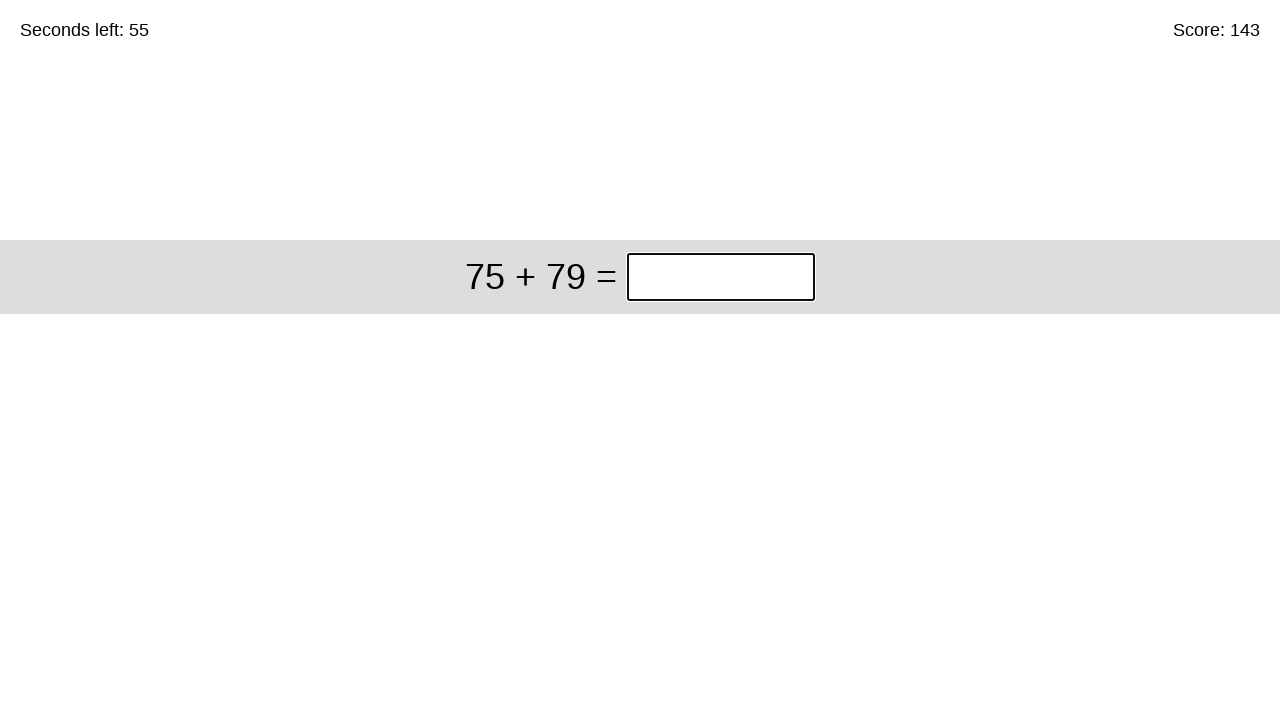

Cleared answer input field for problem: 75 + 79 on input.answer
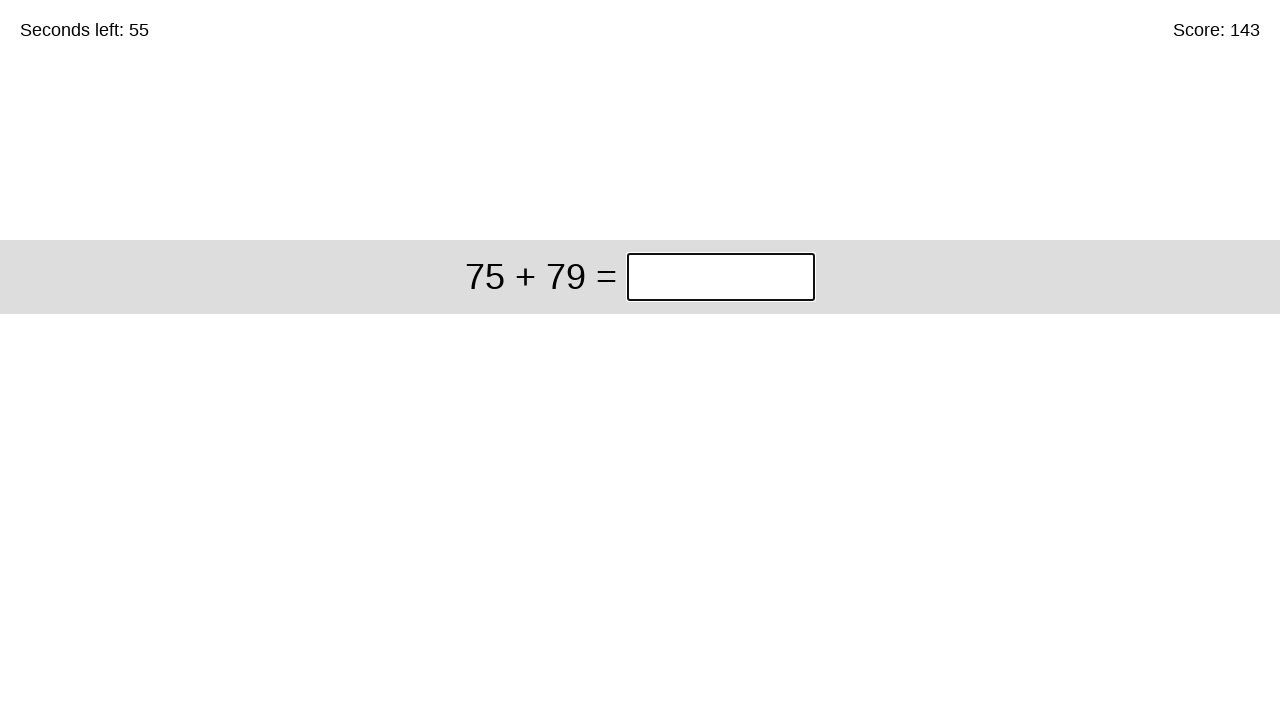

Filled answer '154' for problem: 75 + 79 on input.answer
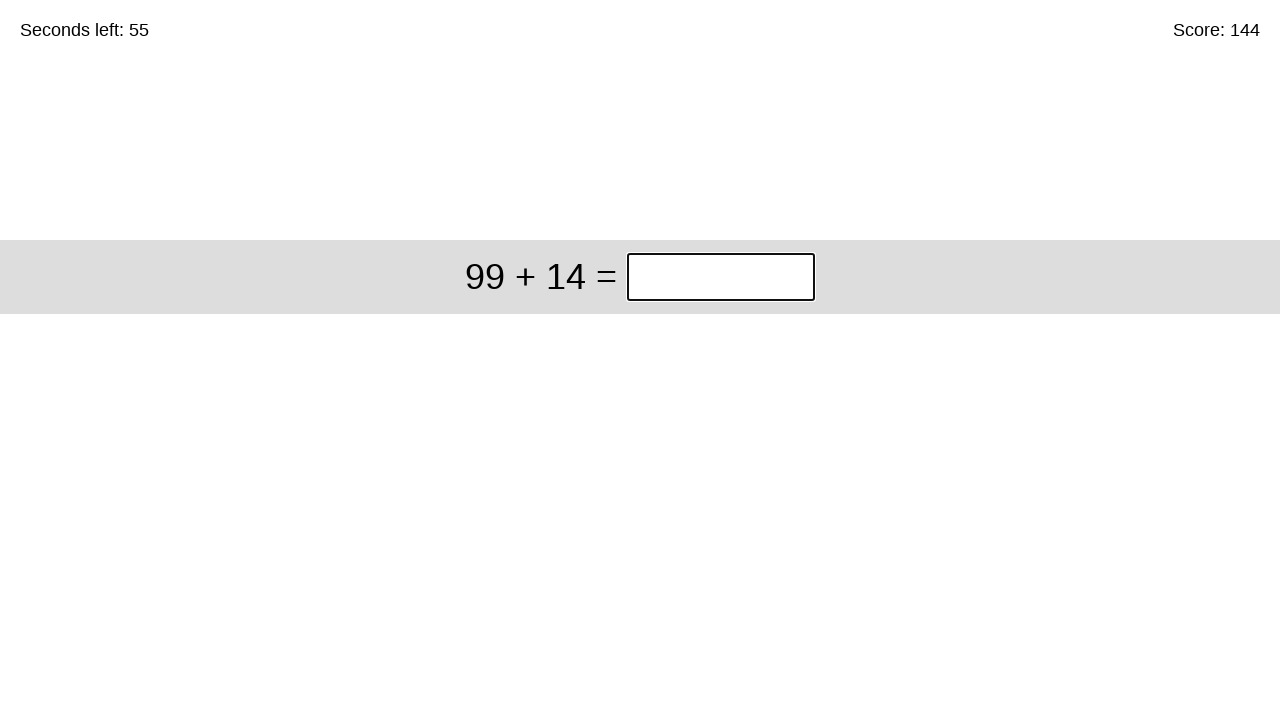

Submitted answer 154 - total problems solved: 144 on input.answer
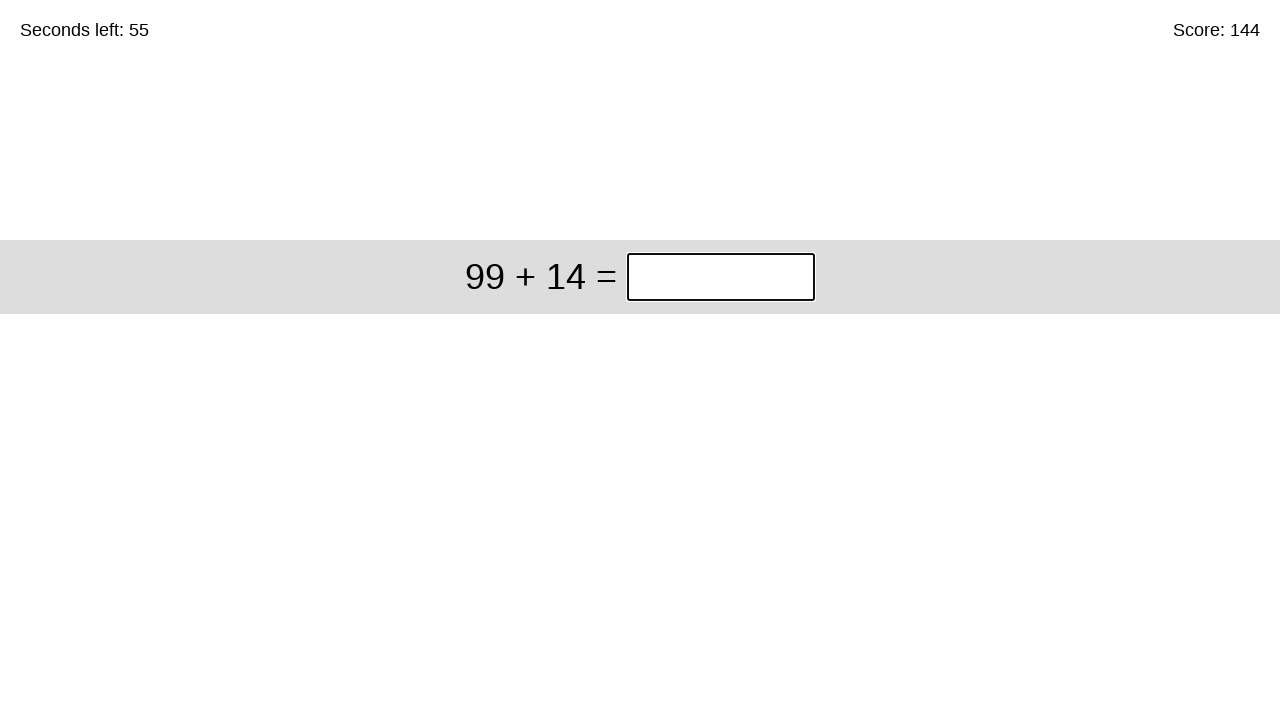

Cleared answer input field for problem: 99 + 14 on input.answer
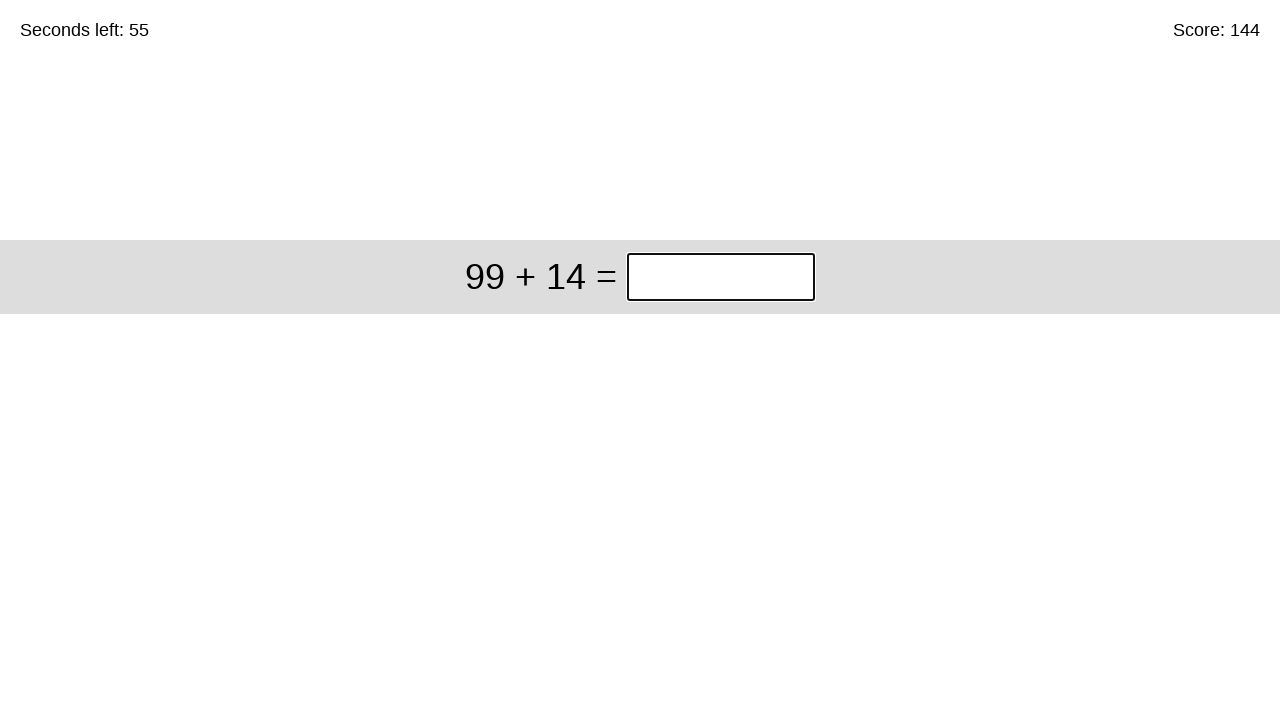

Filled answer '113' for problem: 99 + 14 on input.answer
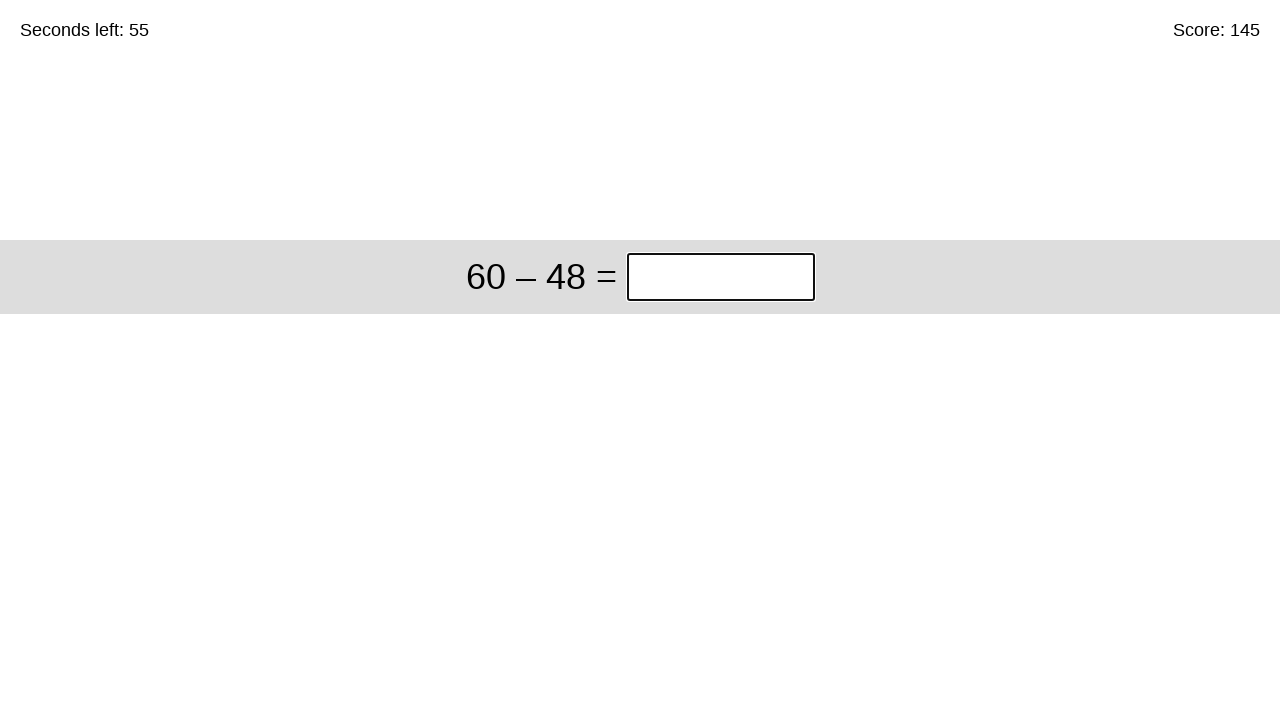

Submitted answer 113 - total problems solved: 145 on input.answer
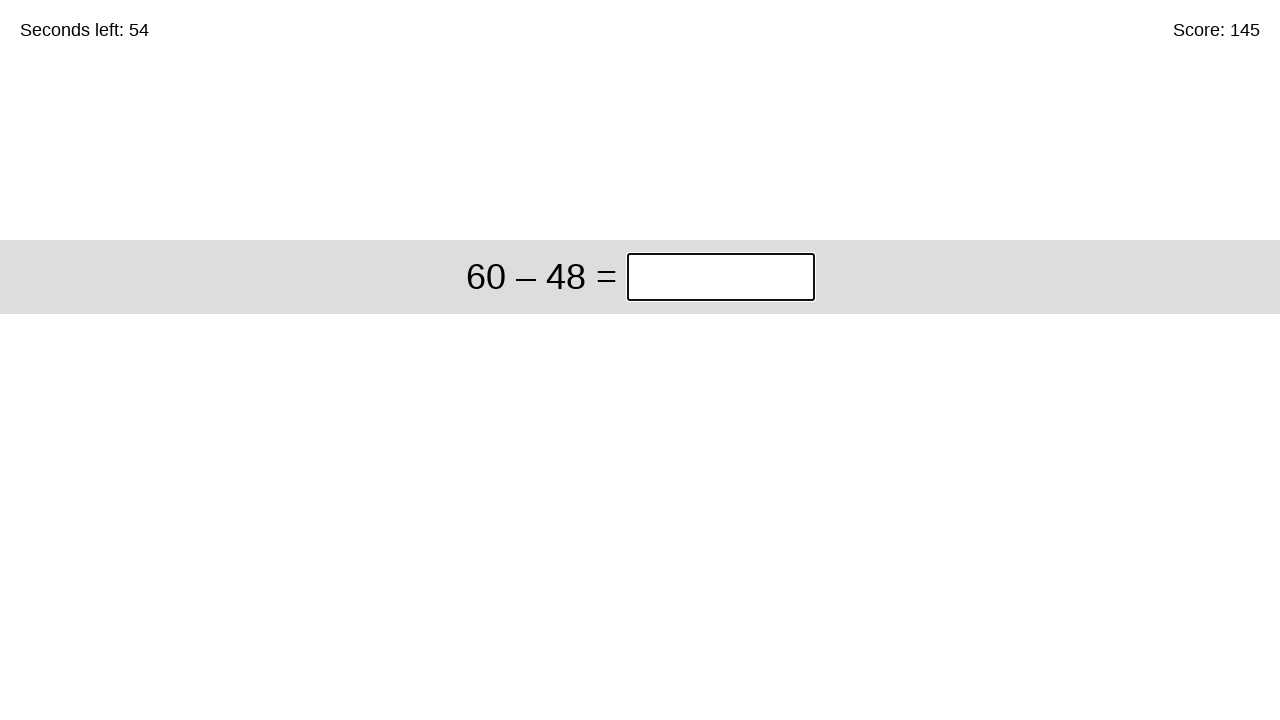

Cleared answer input field for problem: 60 – 48 on input.answer
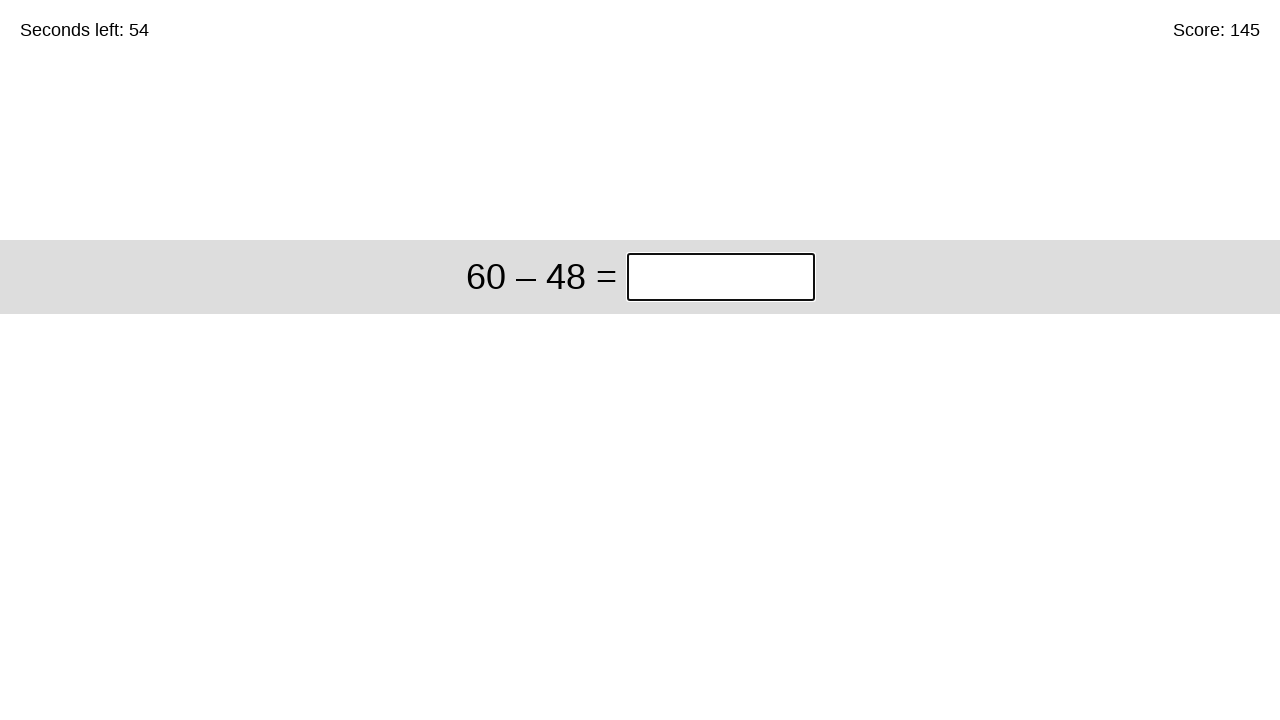

Filled answer '12' for problem: 60 – 48 on input.answer
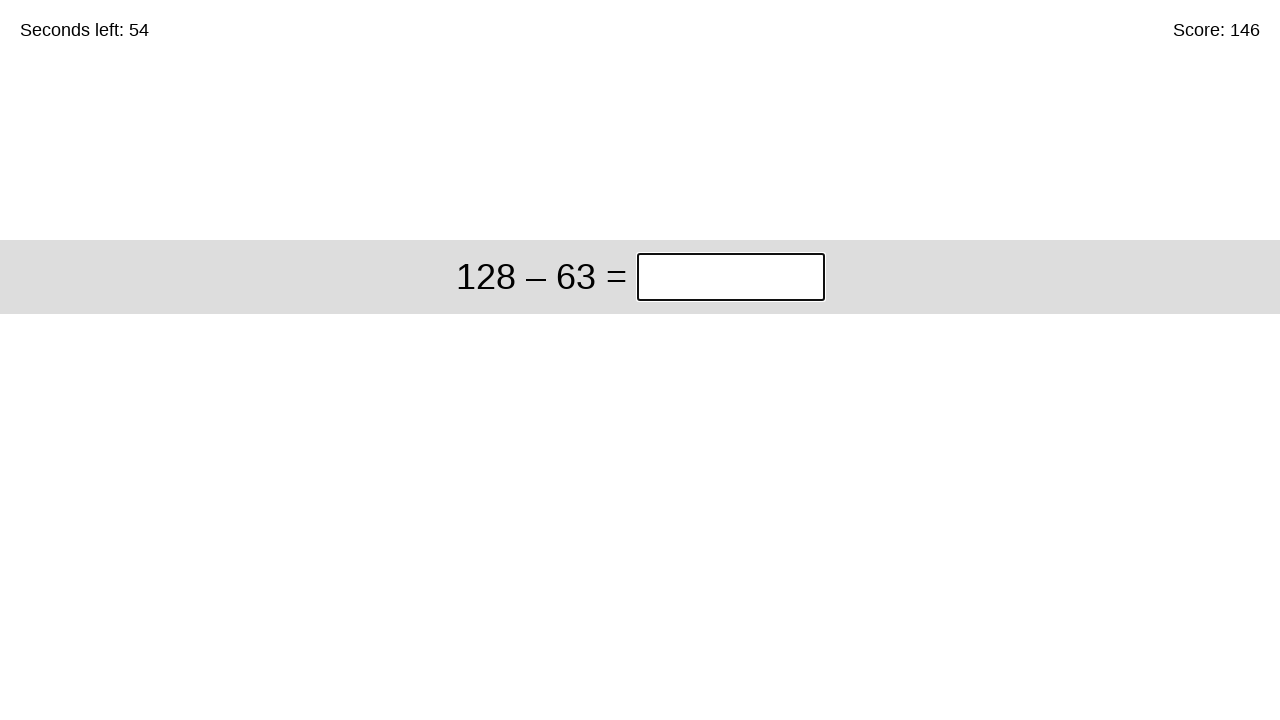

Submitted answer 12 - total problems solved: 146 on input.answer
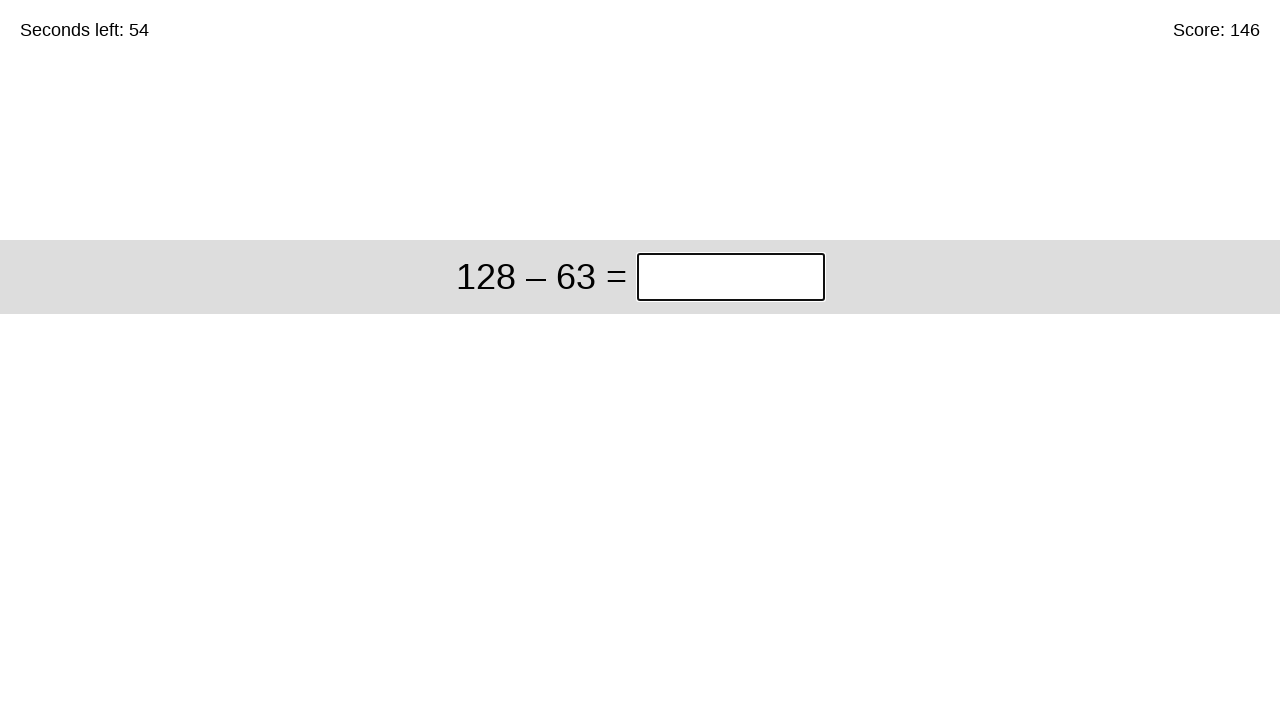

Cleared answer input field for problem: 128 – 63 on input.answer
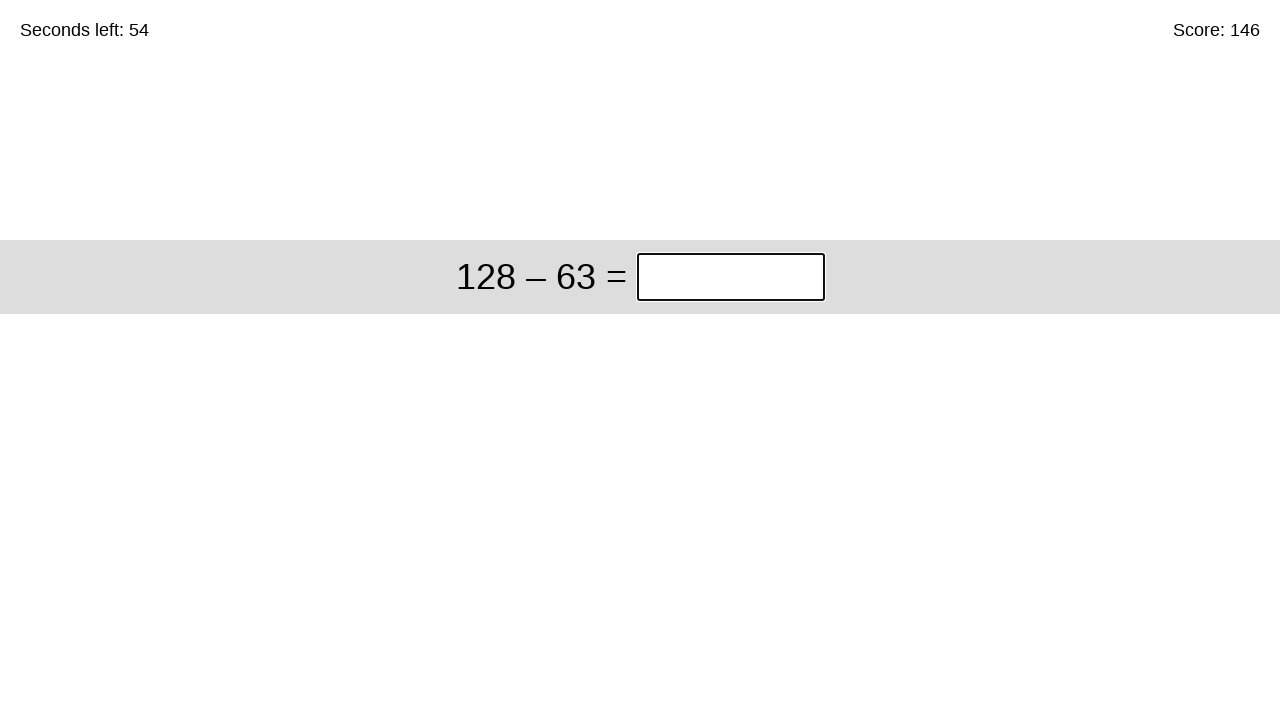

Filled answer '65' for problem: 128 – 63 on input.answer
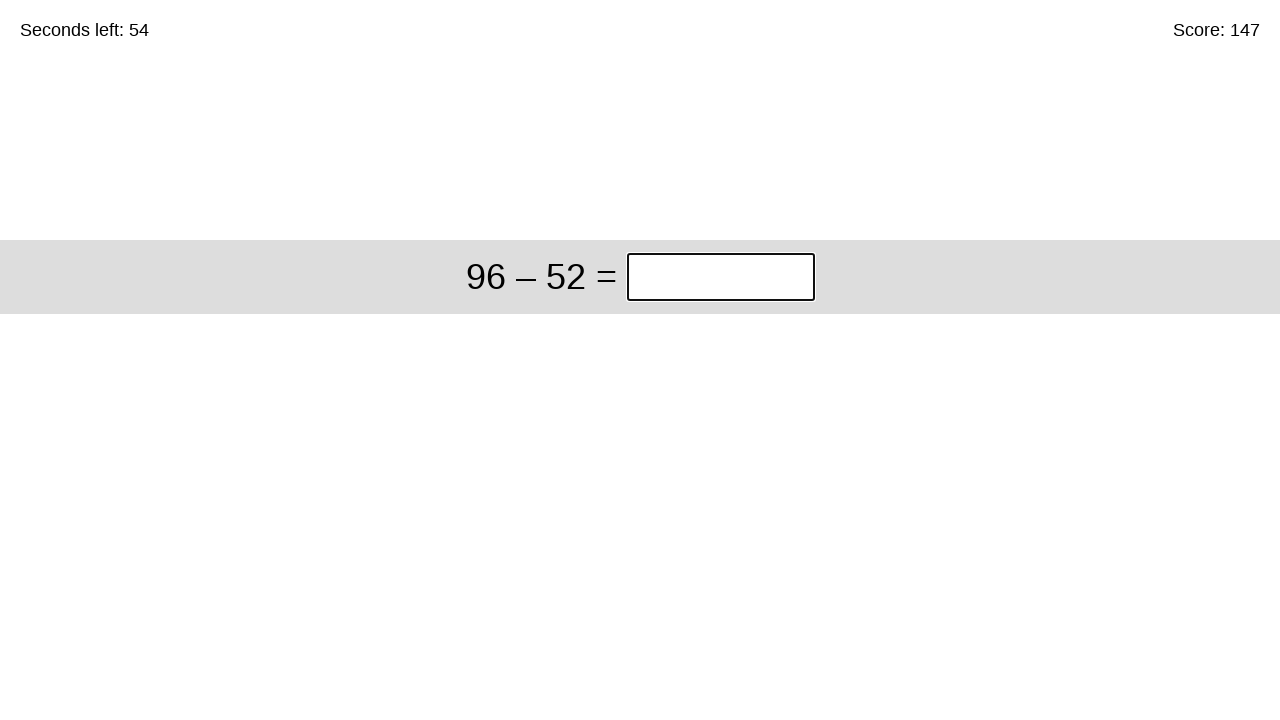

Submitted answer 65 - total problems solved: 147 on input.answer
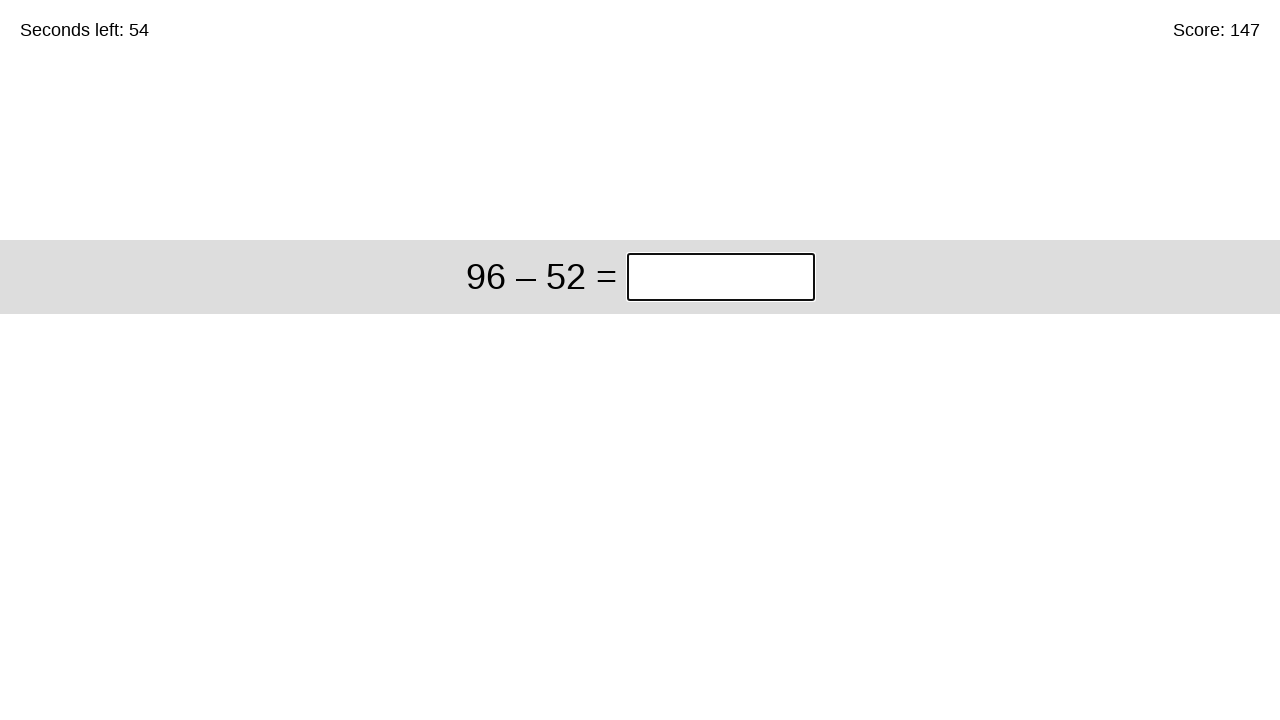

Cleared answer input field for problem: 96 – 52 on input.answer
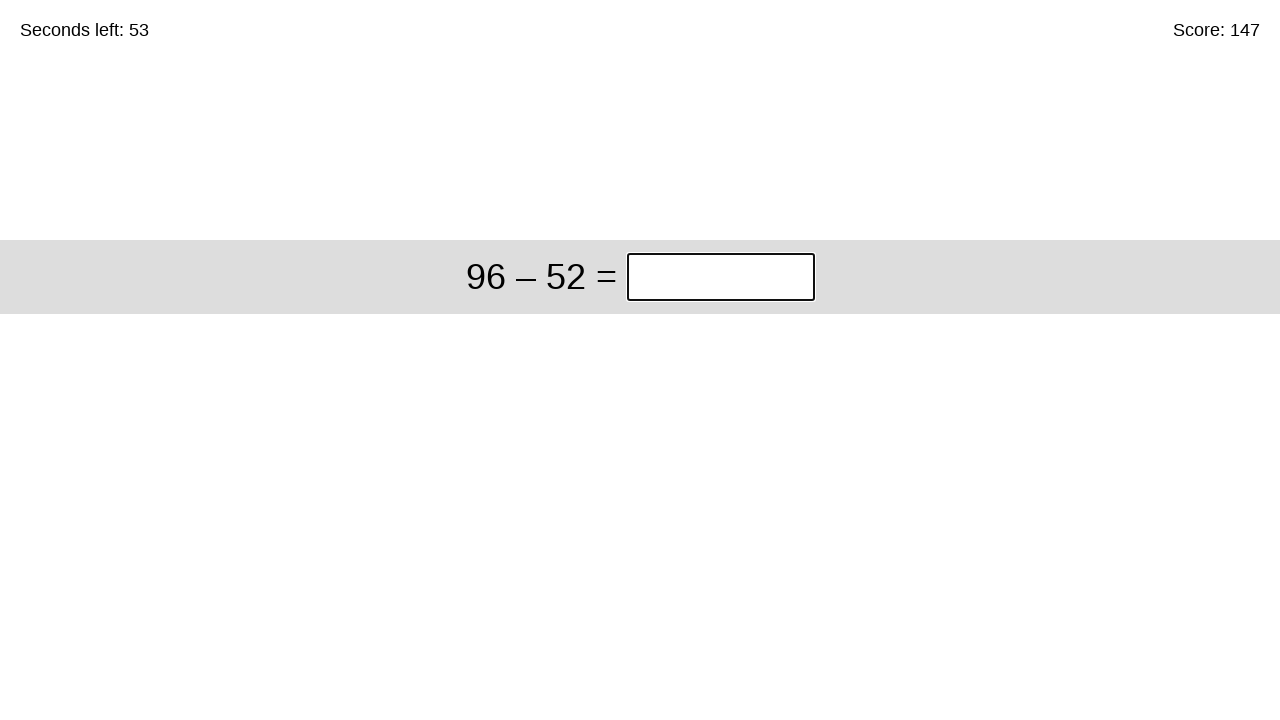

Filled answer '44' for problem: 96 – 52 on input.answer
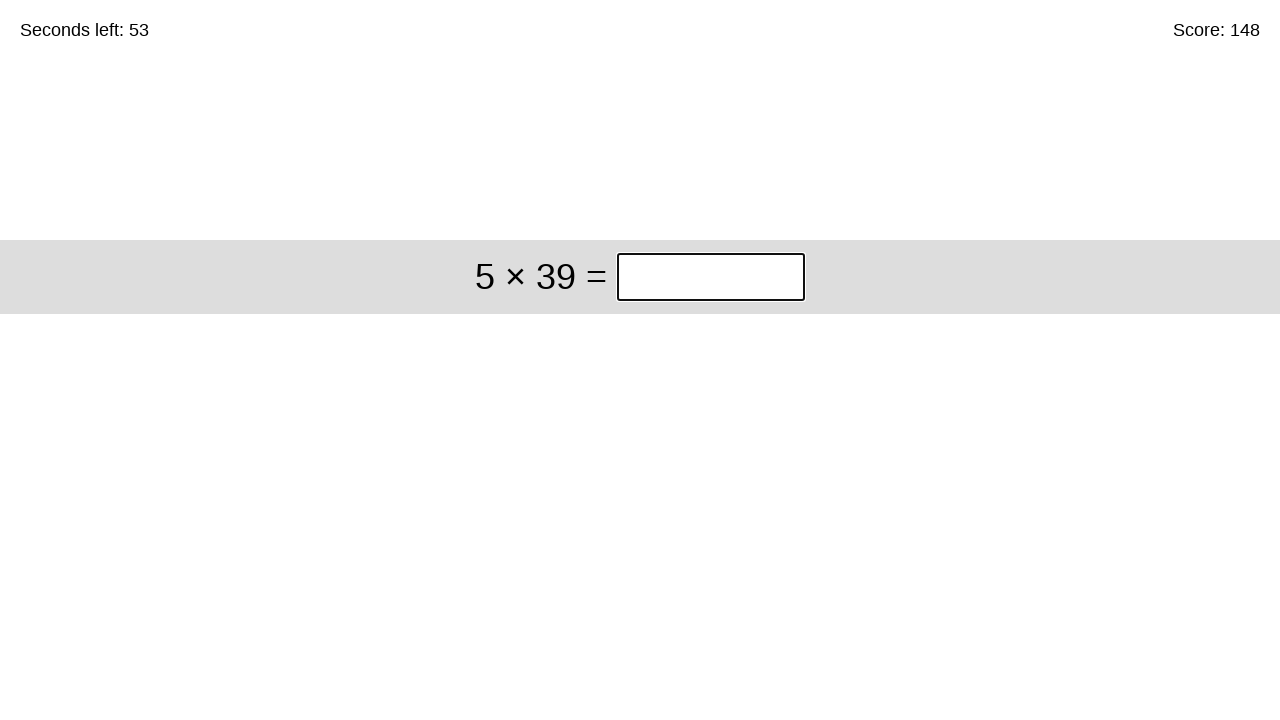

Submitted answer 44 - total problems solved: 148 on input.answer
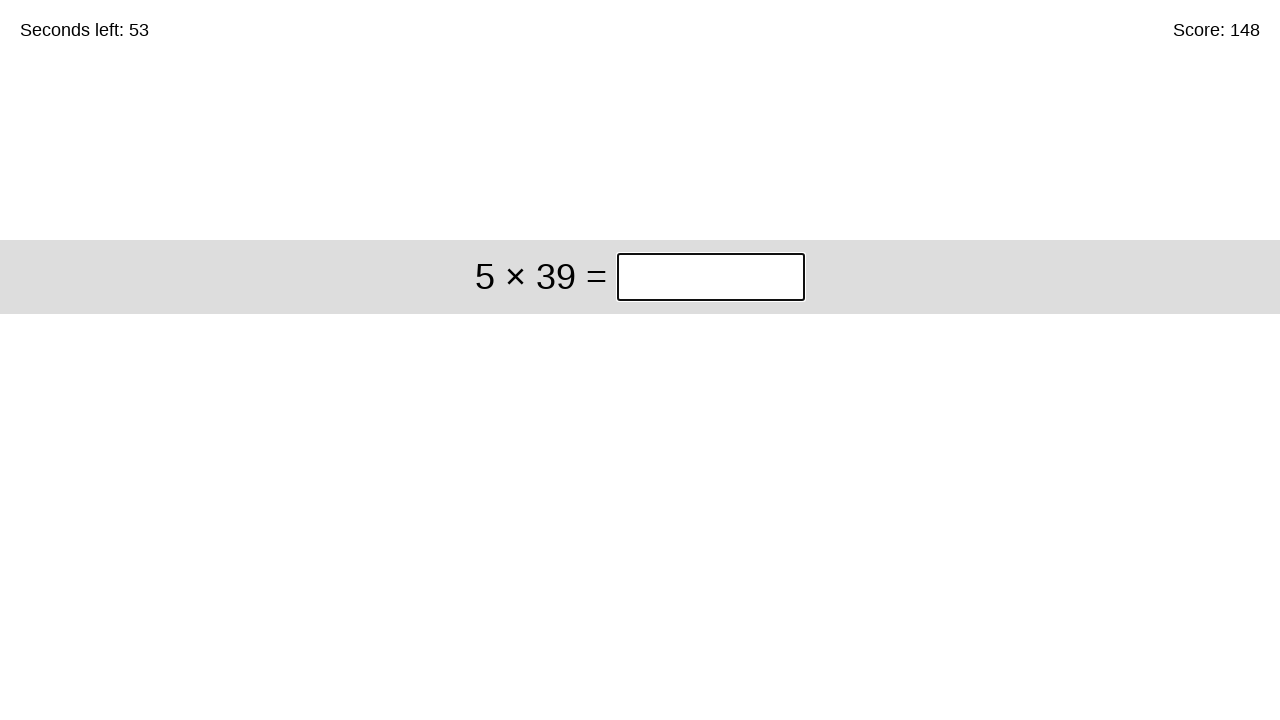

Cleared answer input field for problem: 5 × 39 on input.answer
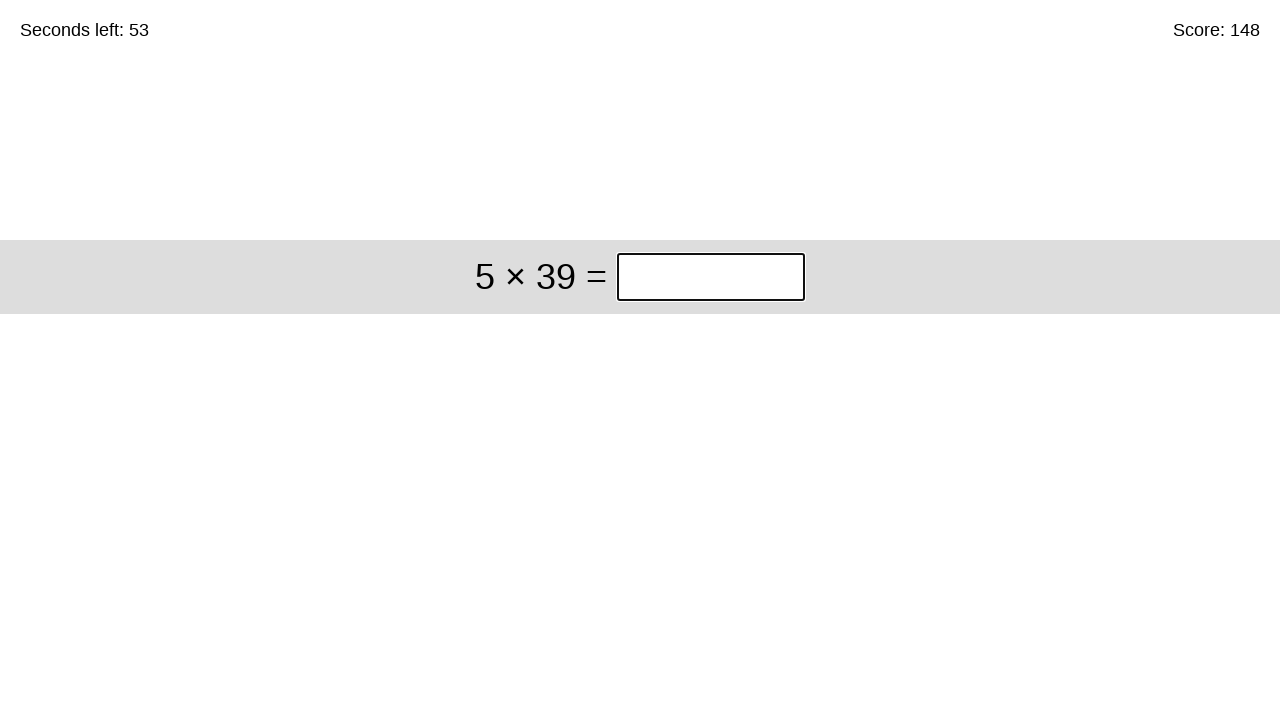

Filled answer '195' for problem: 5 × 39 on input.answer
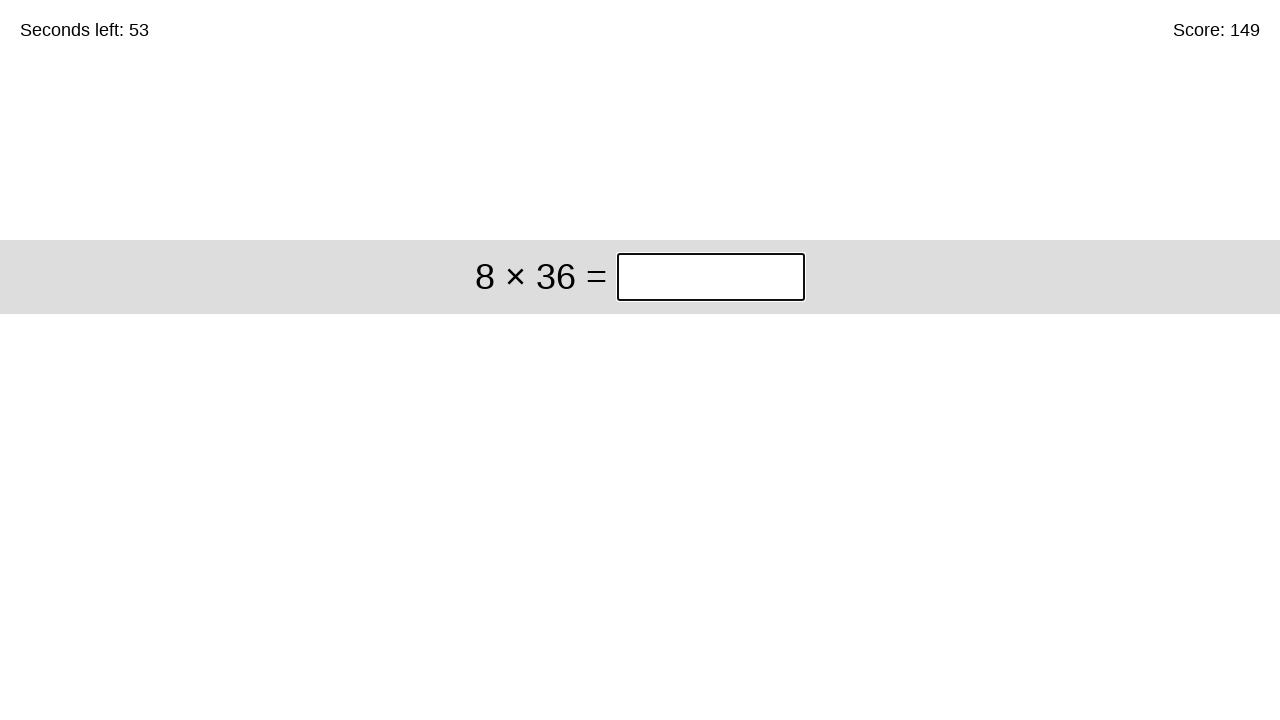

Submitted answer 195 - total problems solved: 149 on input.answer
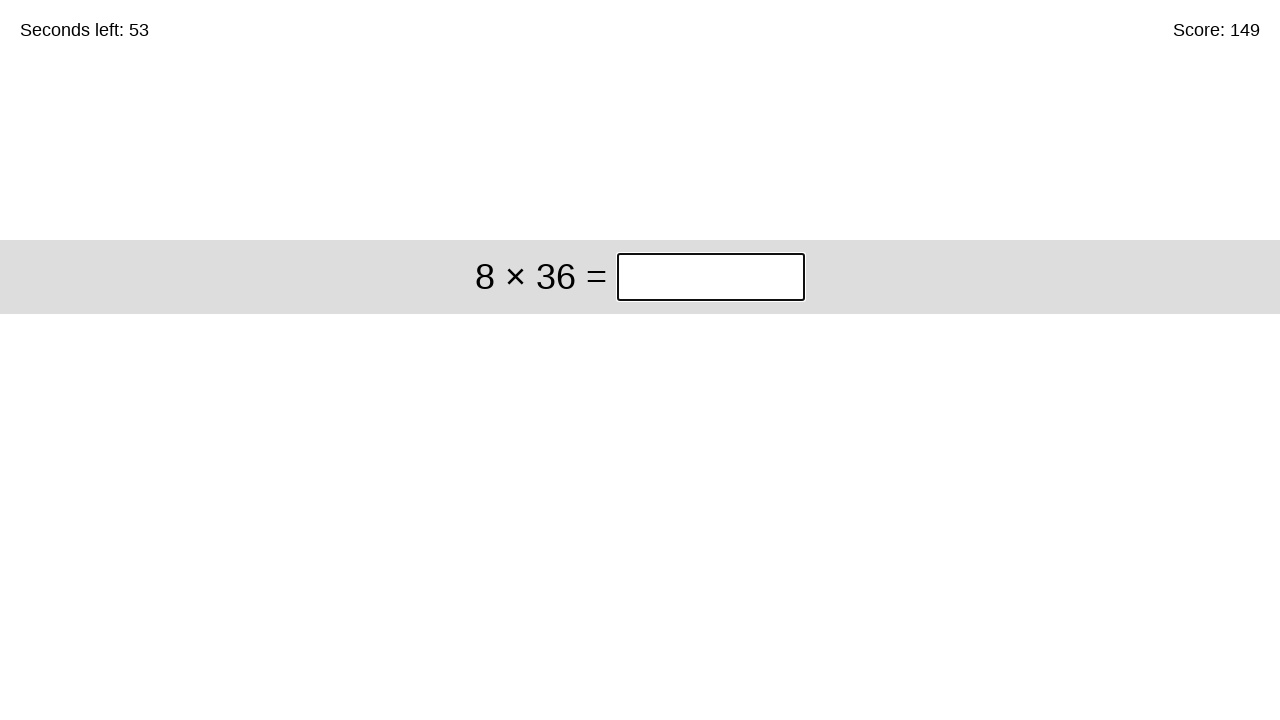

Cleared answer input field for problem: 8 × 36 on input.answer
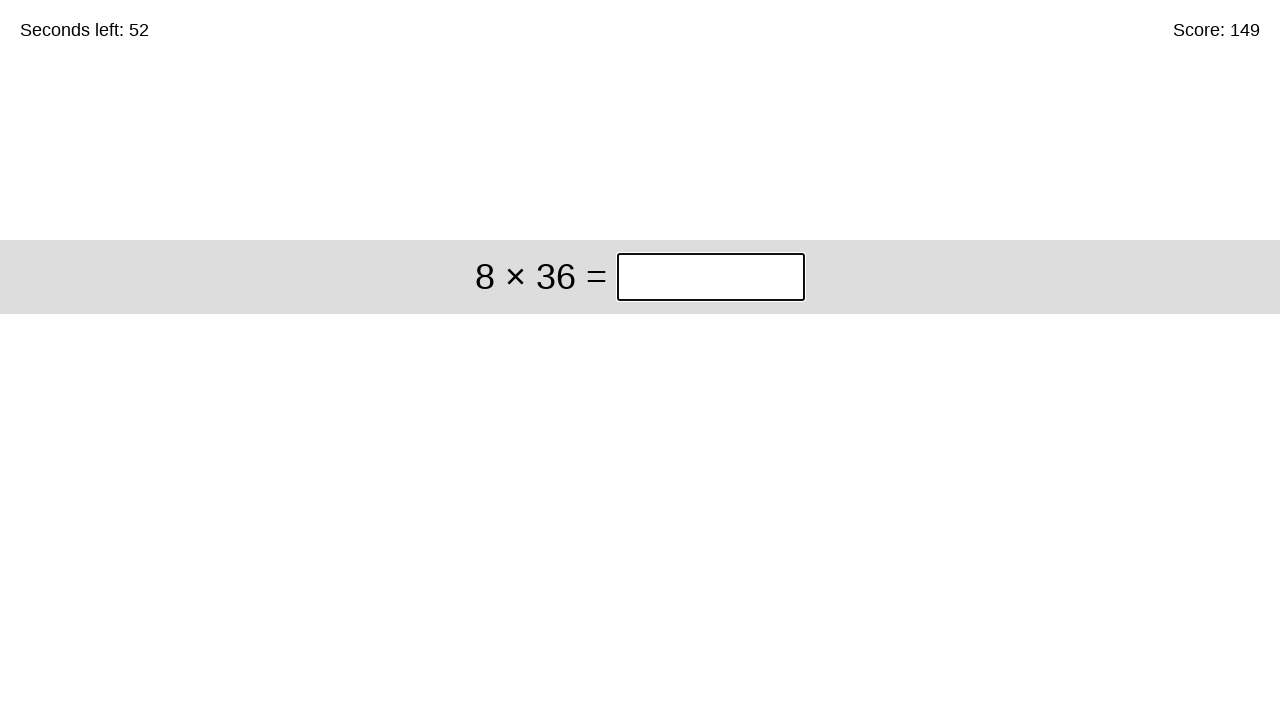

Filled answer '288' for problem: 8 × 36 on input.answer
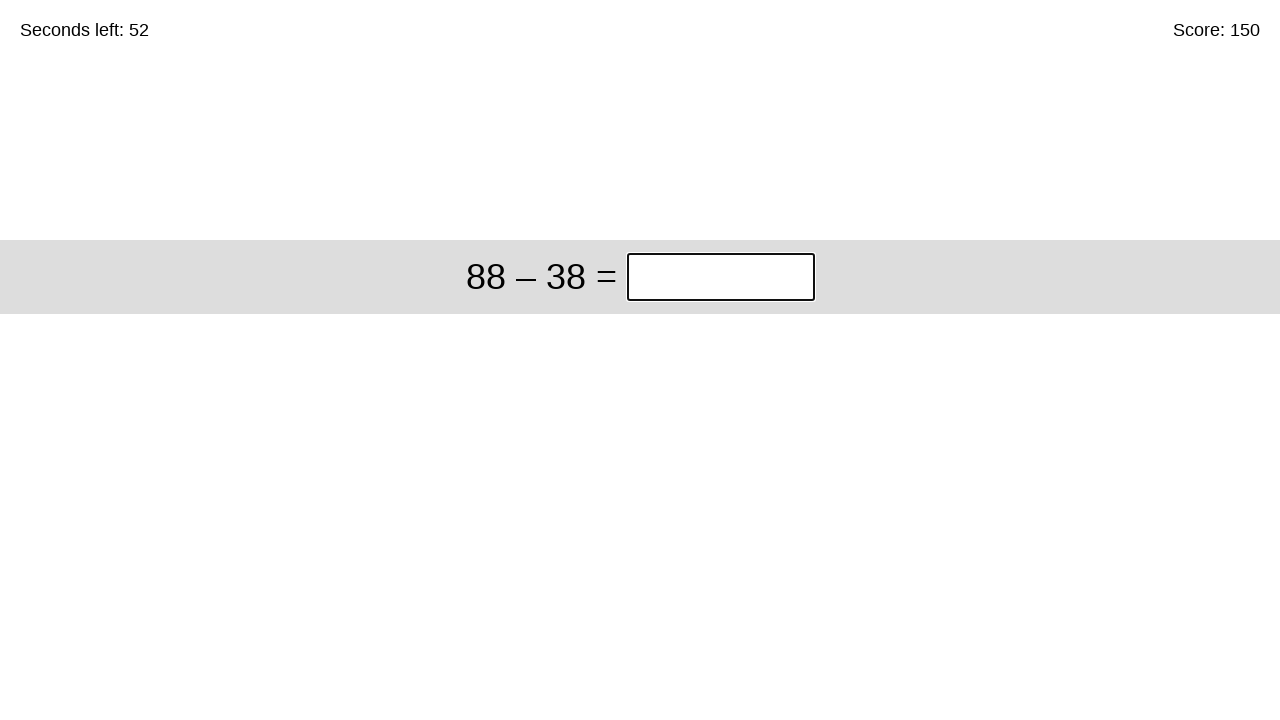

Submitted answer 288 - total problems solved: 150 on input.answer
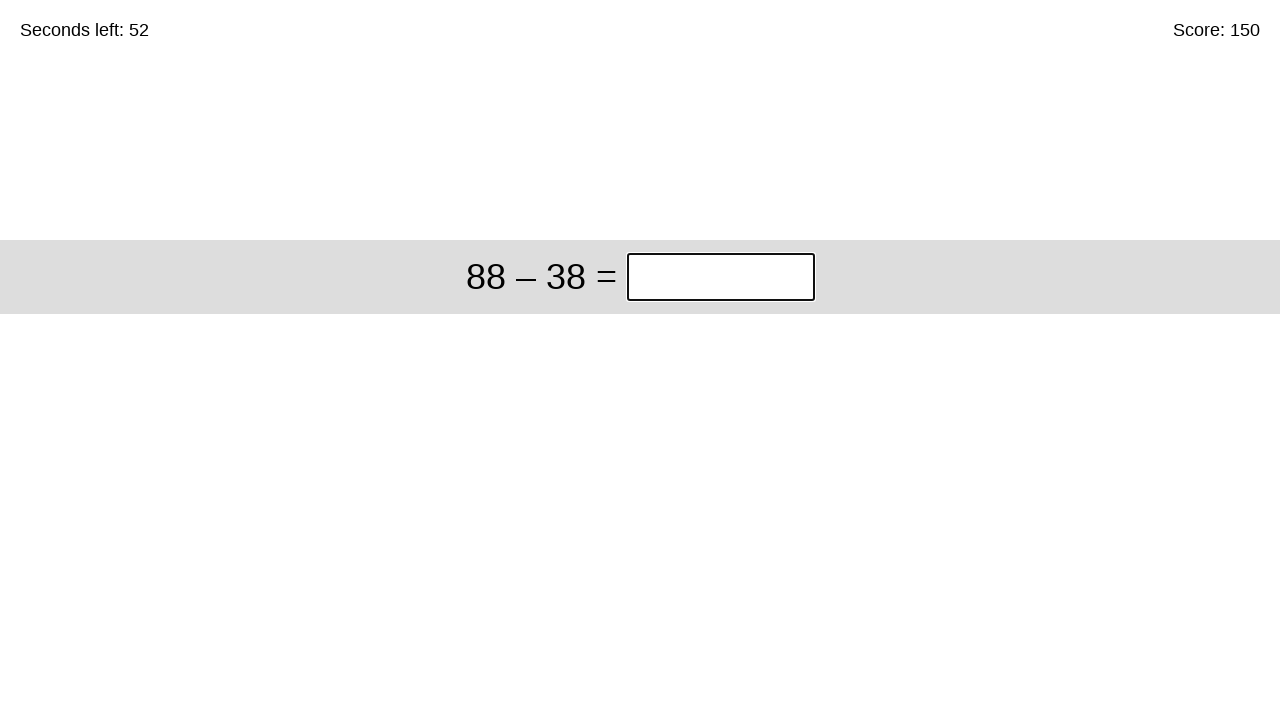

Cleared answer input field for problem: 88 – 38 on input.answer
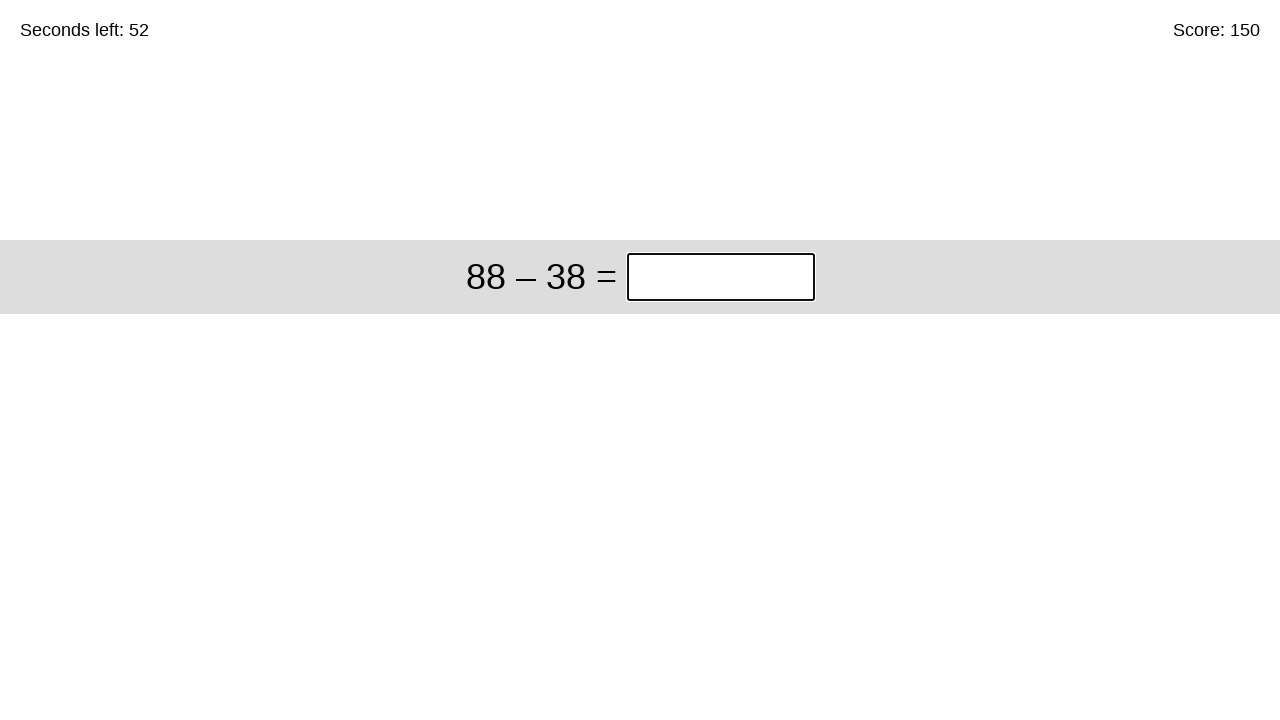

Filled answer '50' for problem: 88 – 38 on input.answer
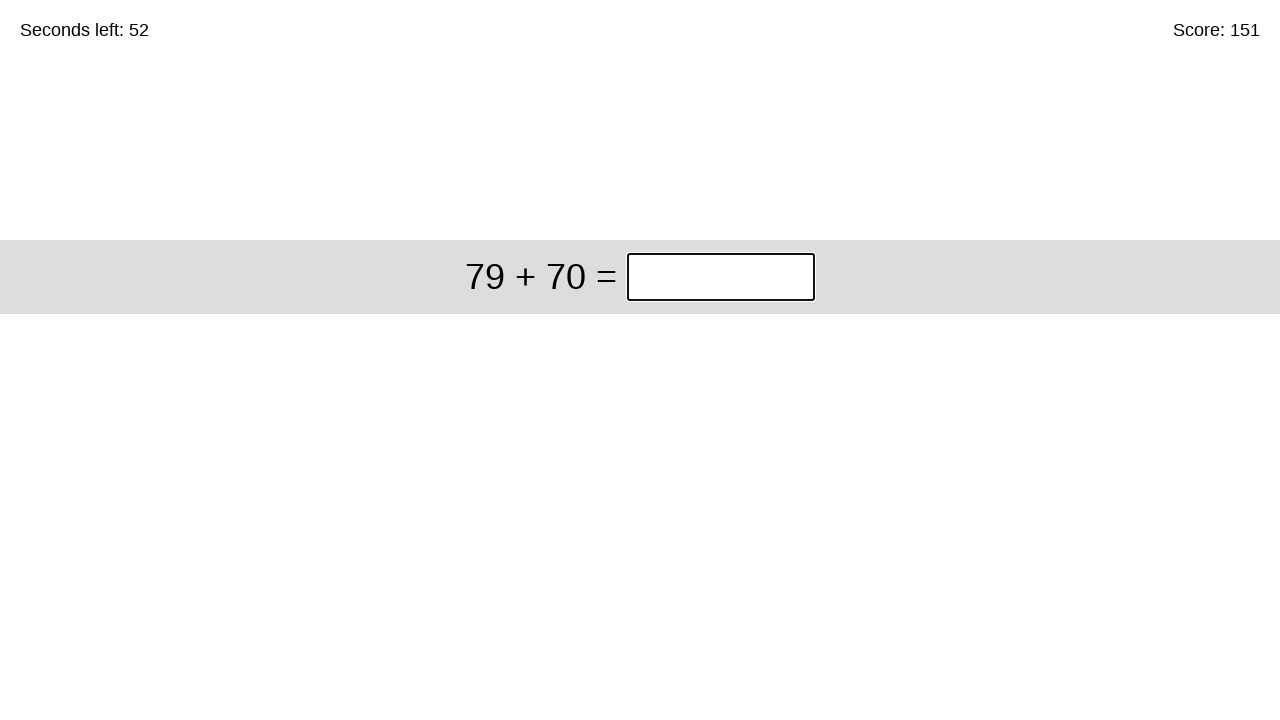

Submitted answer 50 - total problems solved: 151 on input.answer
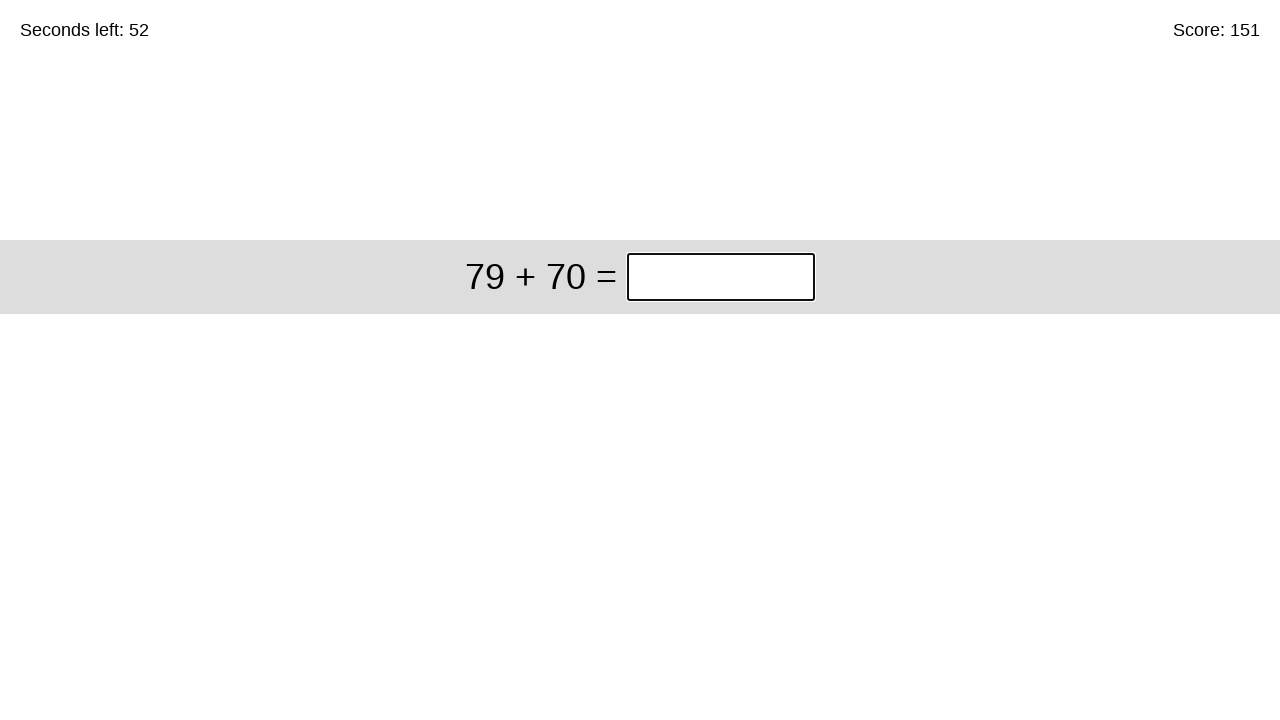

Cleared answer input field for problem: 79 + 70 on input.answer
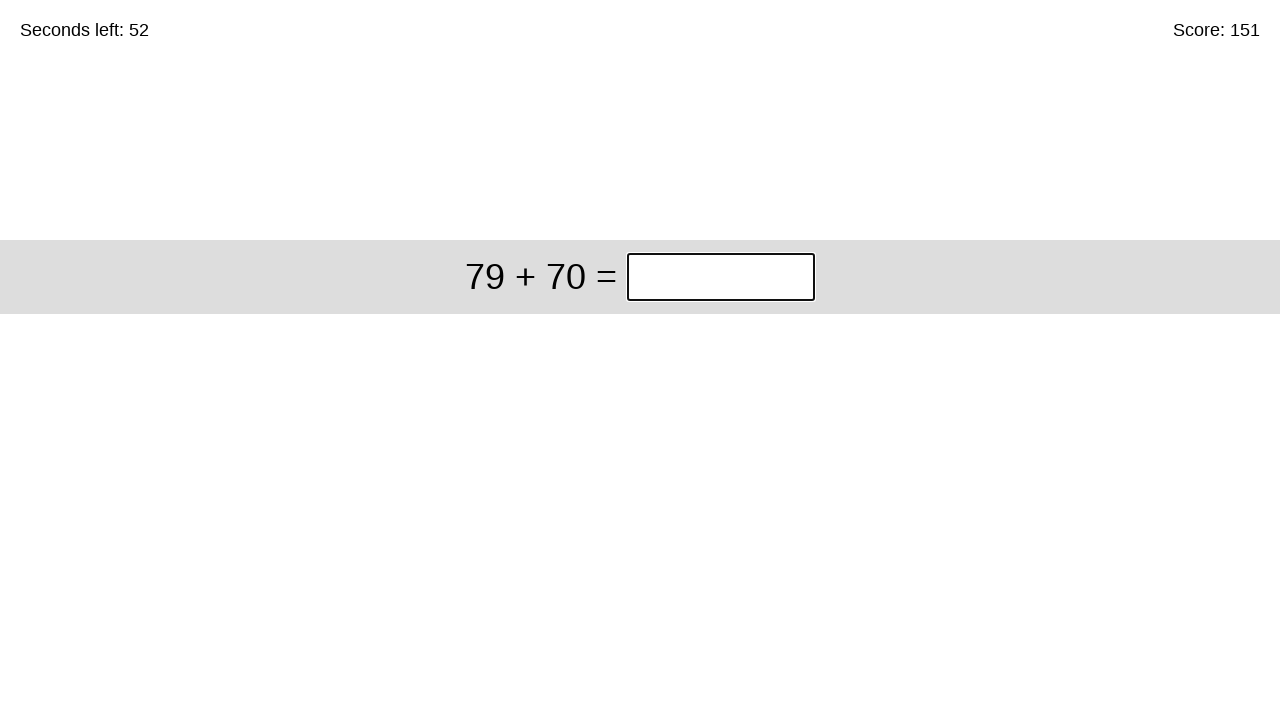

Filled answer '149' for problem: 79 + 70 on input.answer
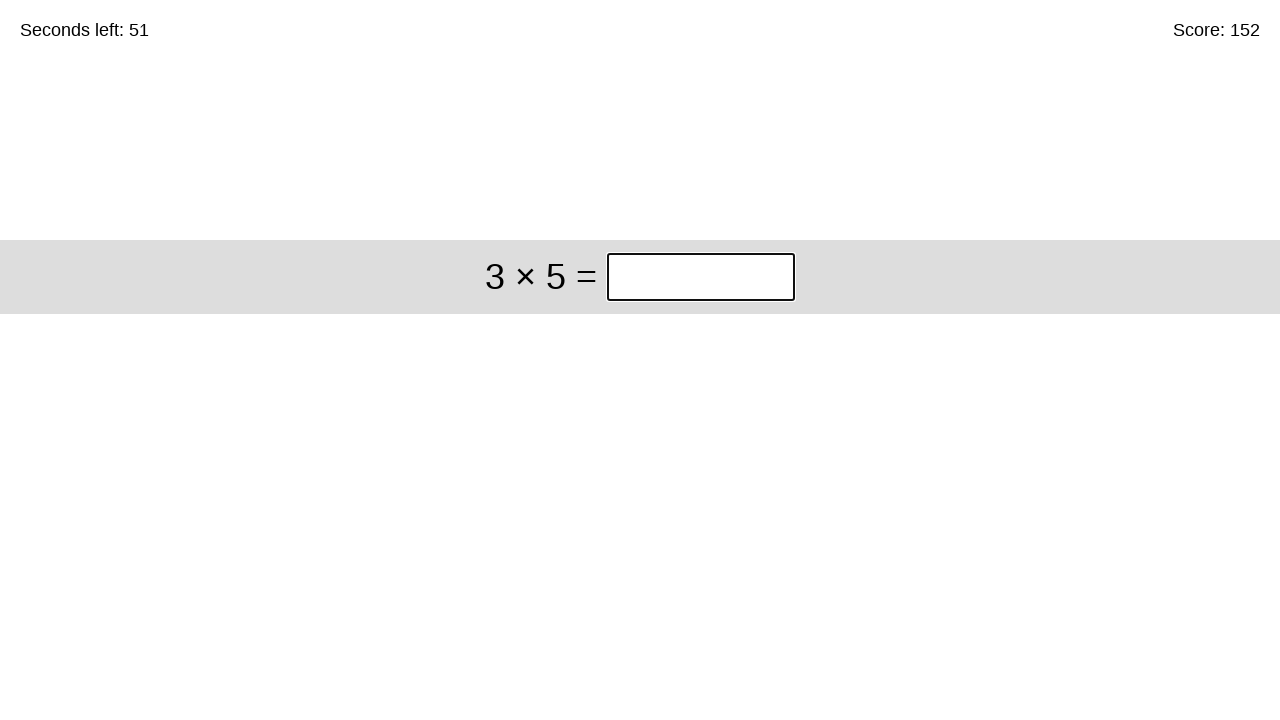

Submitted answer 149 - total problems solved: 152 on input.answer
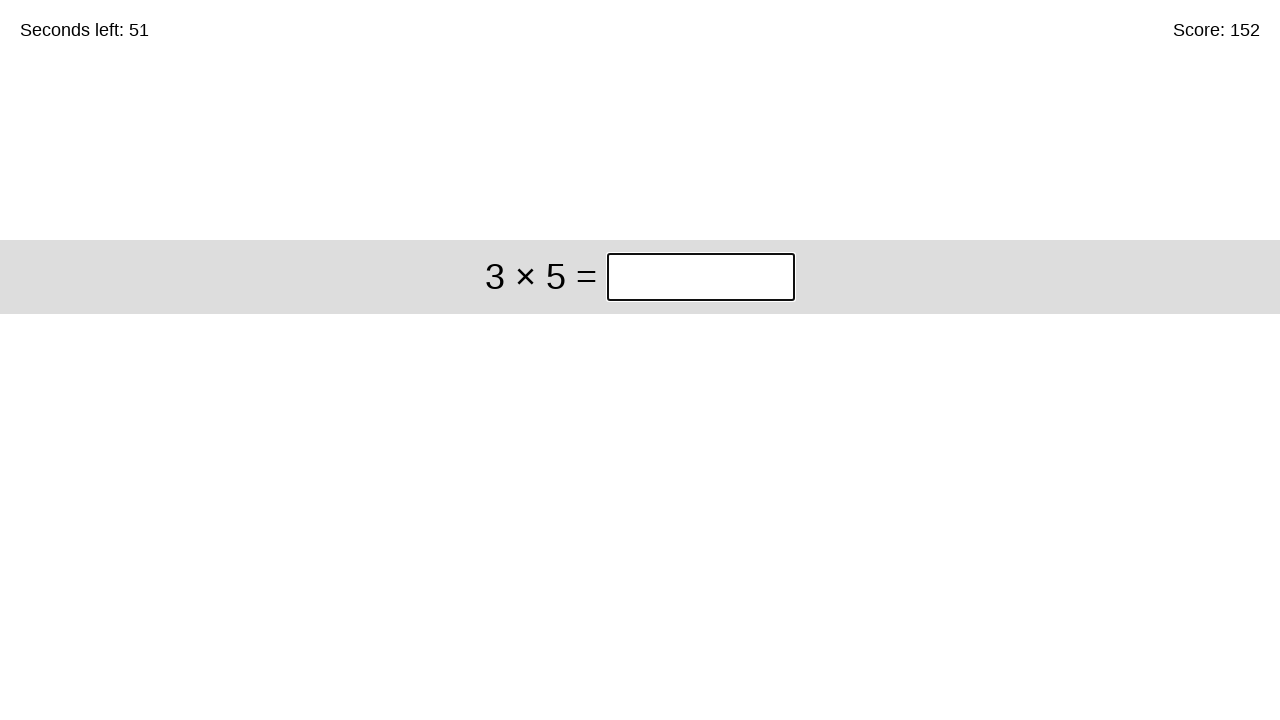

Cleared answer input field for problem: 3 × 5 on input.answer
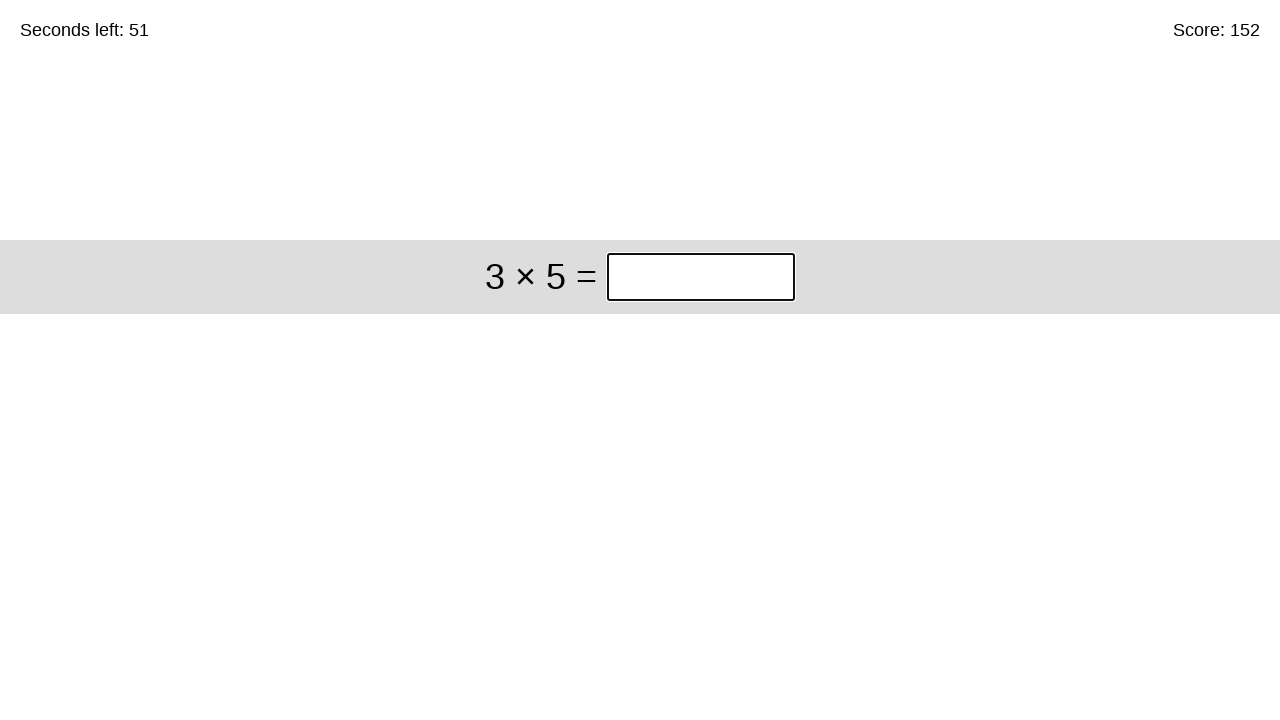

Filled answer '15' for problem: 3 × 5 on input.answer
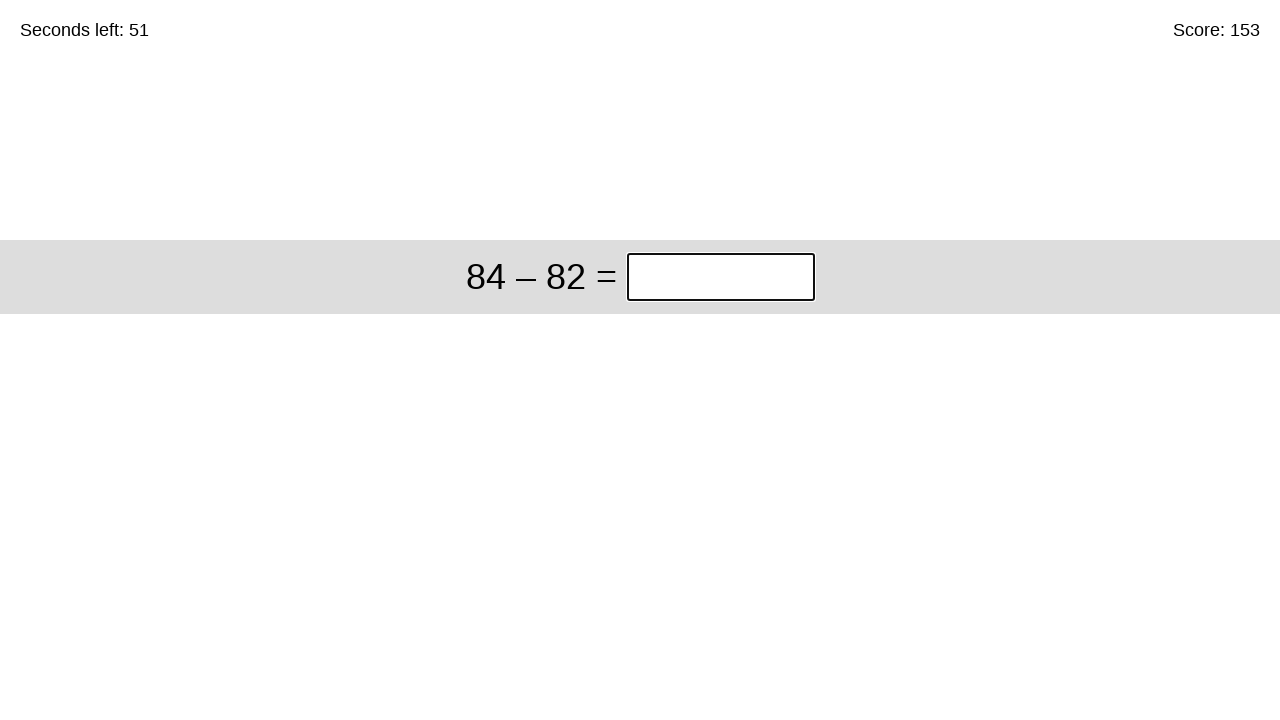

Submitted answer 15 - total problems solved: 153 on input.answer
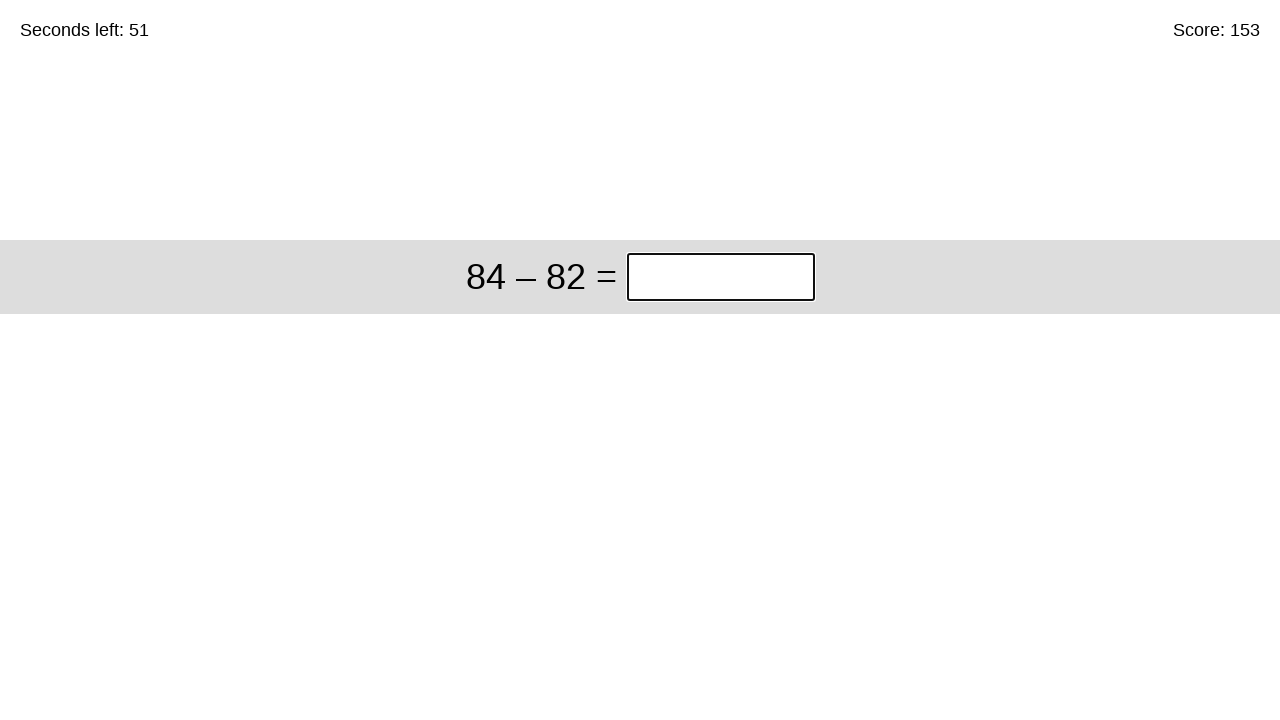

Cleared answer input field for problem: 84 – 82 on input.answer
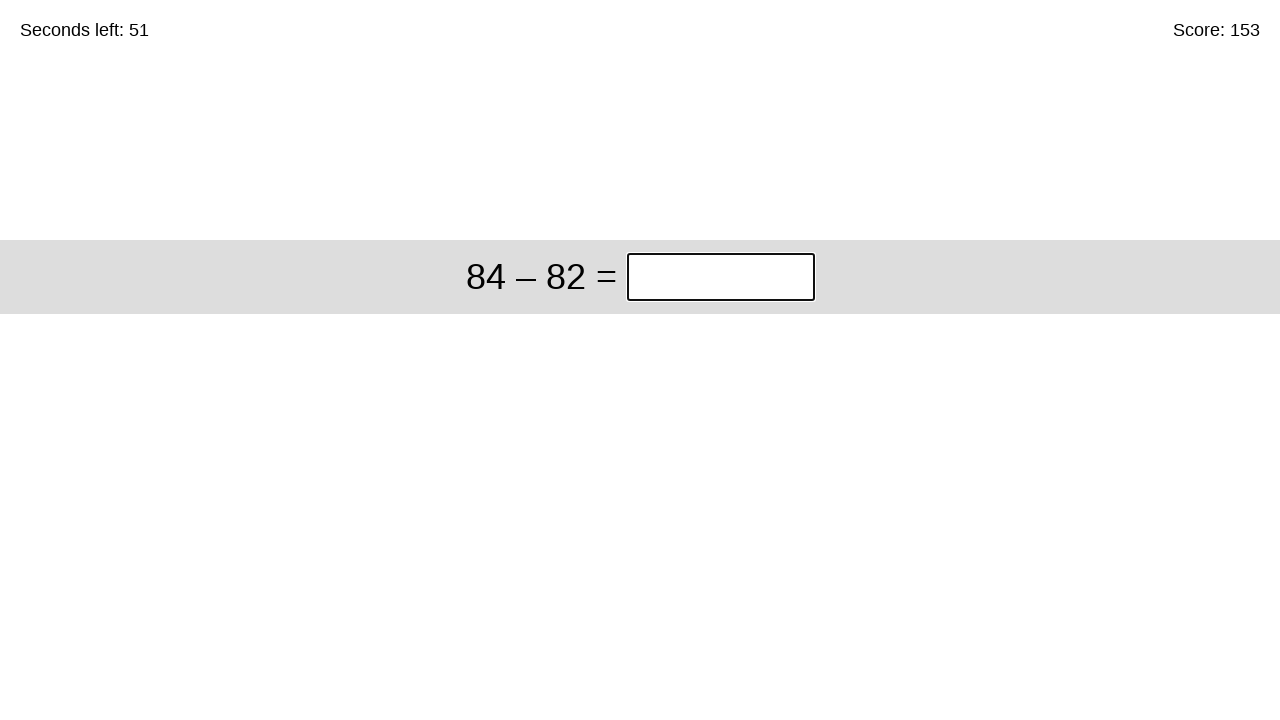

Filled answer '2' for problem: 84 – 82 on input.answer
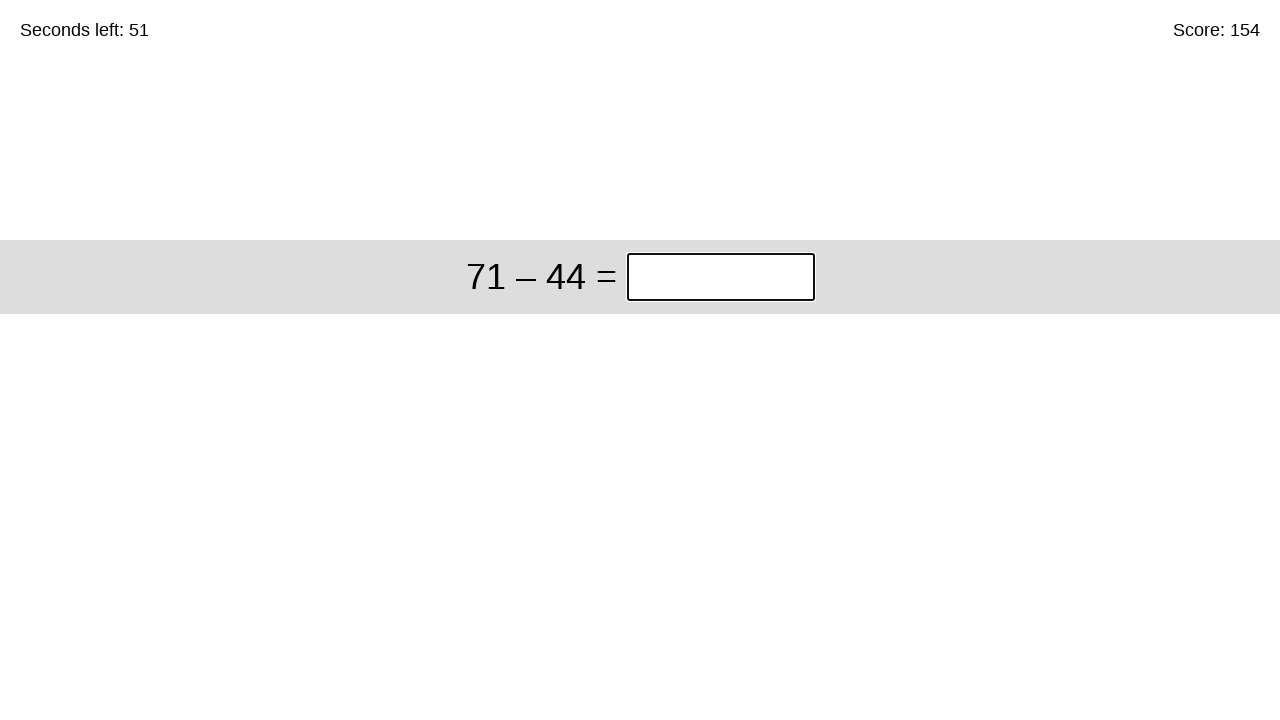

Submitted answer 2 - total problems solved: 154 on input.answer
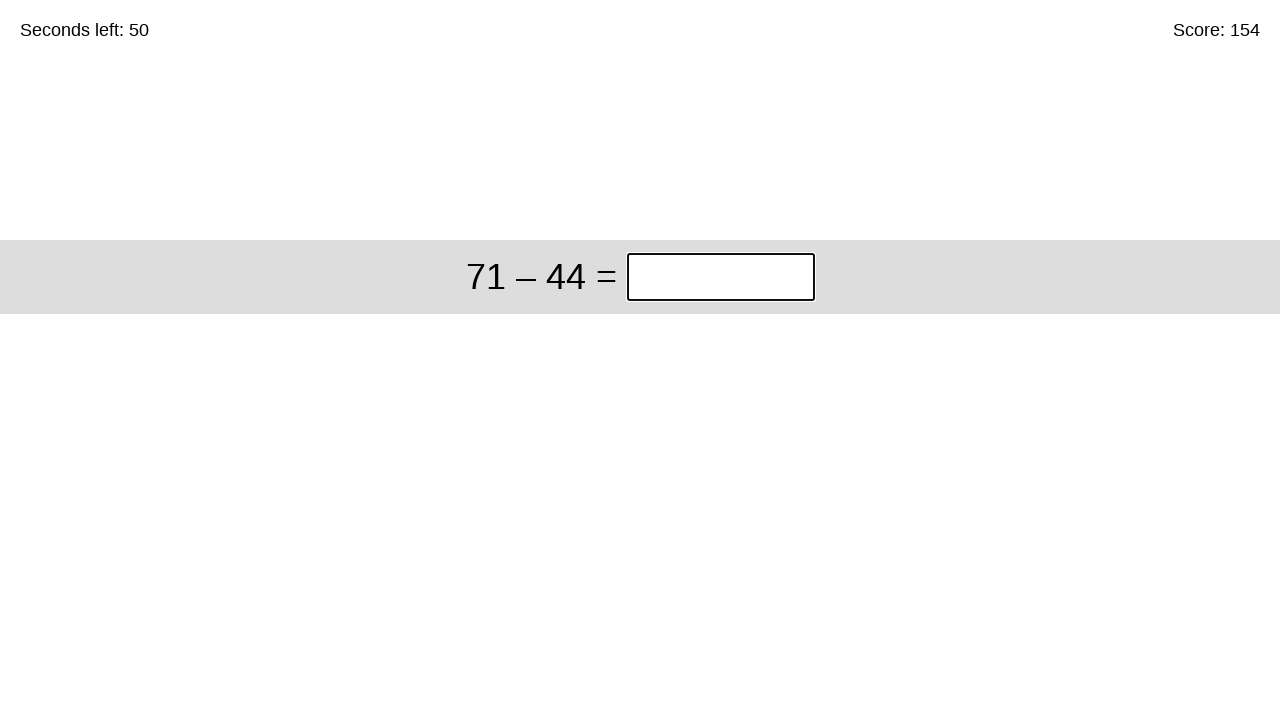

Cleared answer input field for problem: 71 – 44 on input.answer
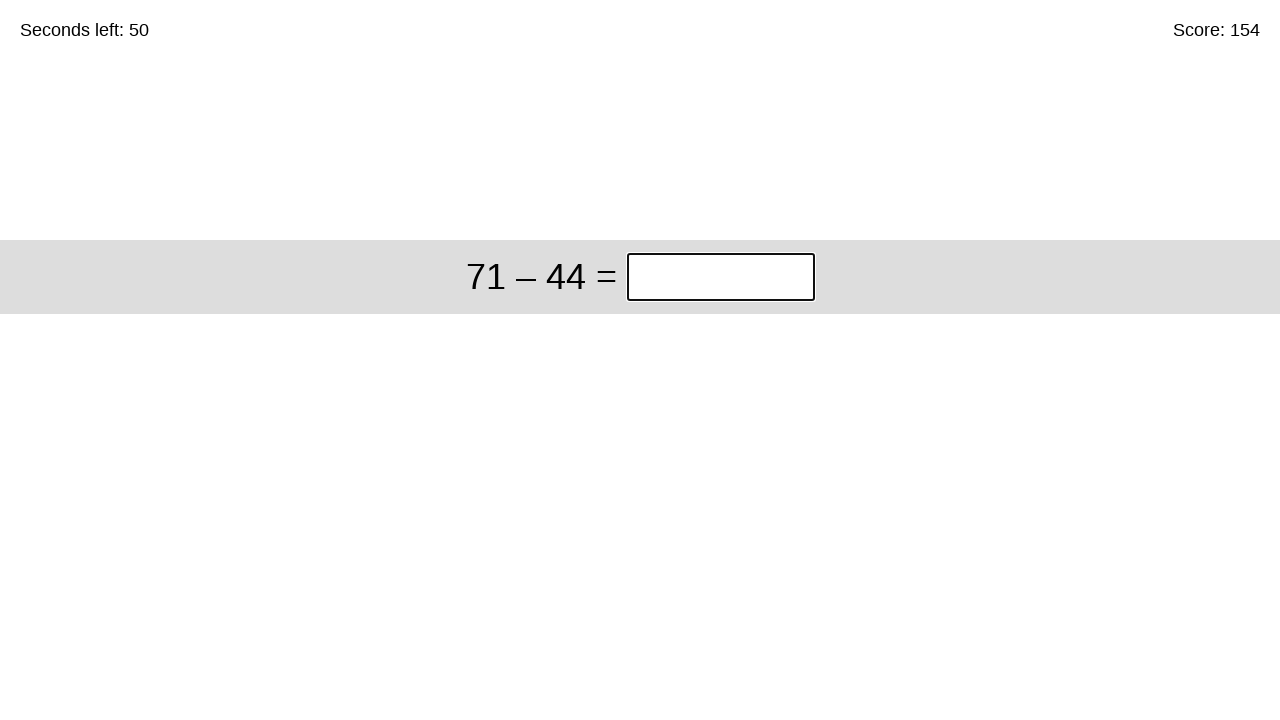

Filled answer '27' for problem: 71 – 44 on input.answer
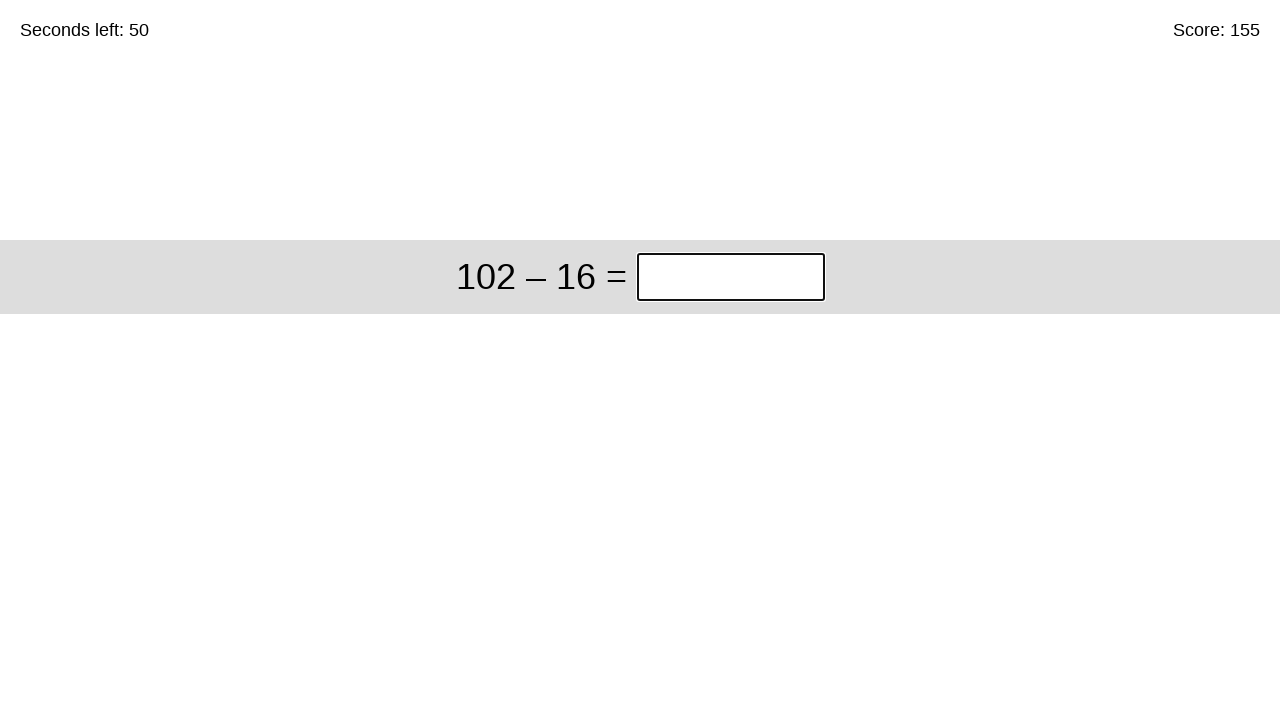

Submitted answer 27 - total problems solved: 155 on input.answer
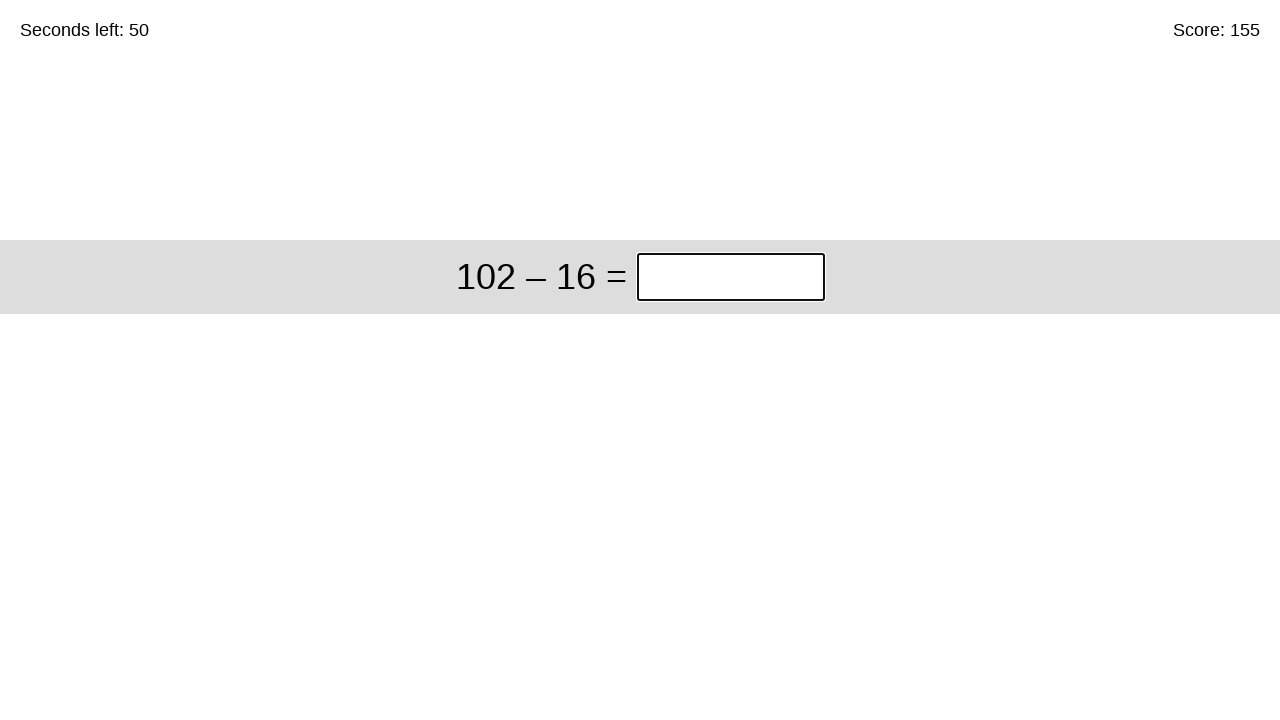

Cleared answer input field for problem: 102 – 16 on input.answer
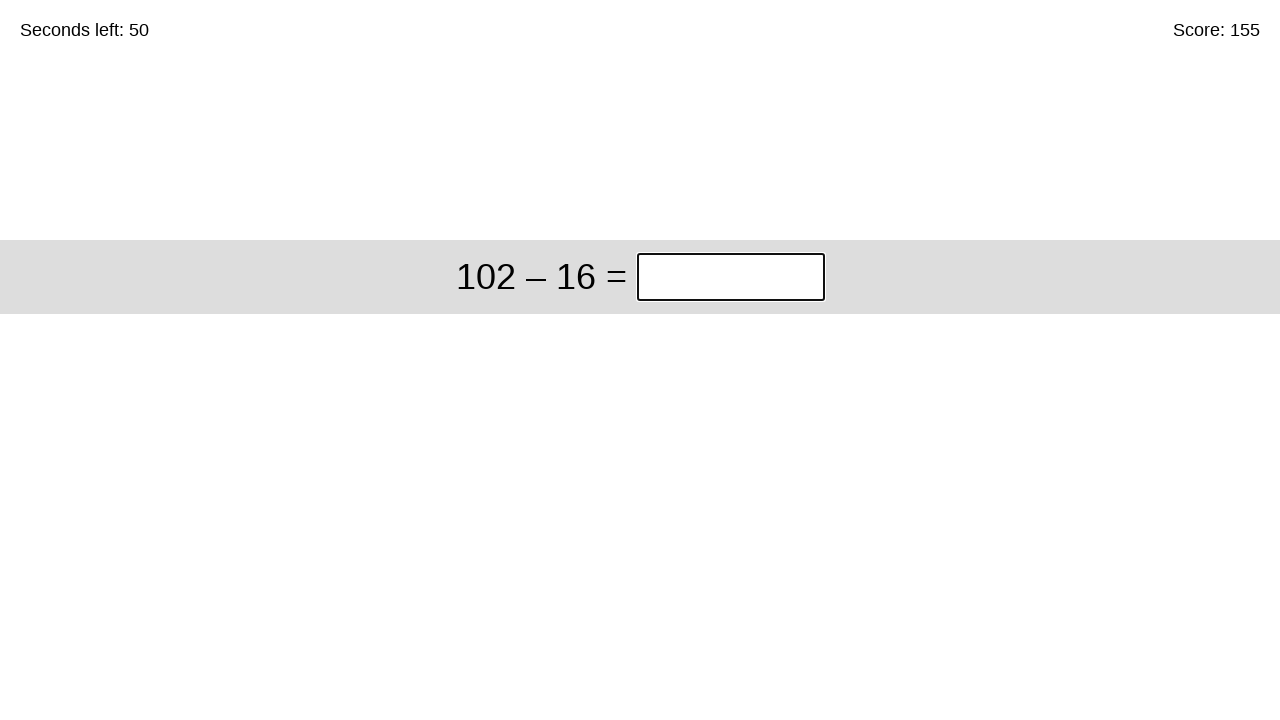

Filled answer '86' for problem: 102 – 16 on input.answer
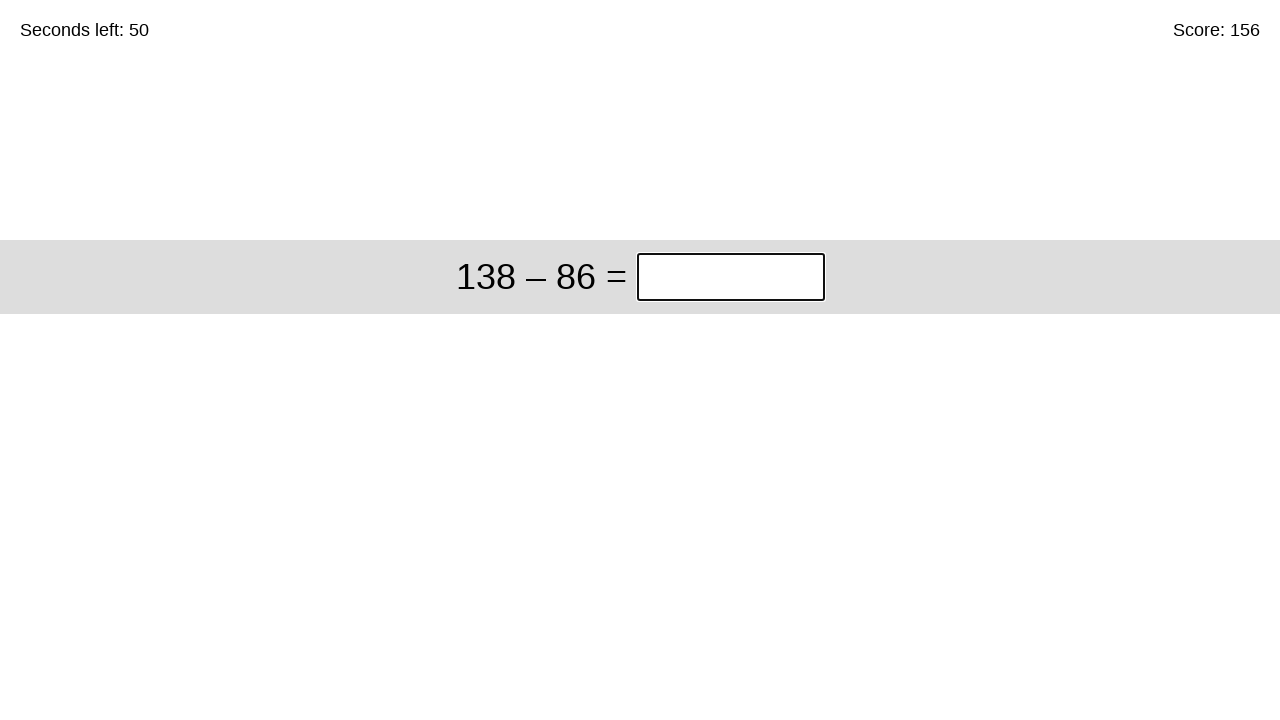

Submitted answer 86 - total problems solved: 156 on input.answer
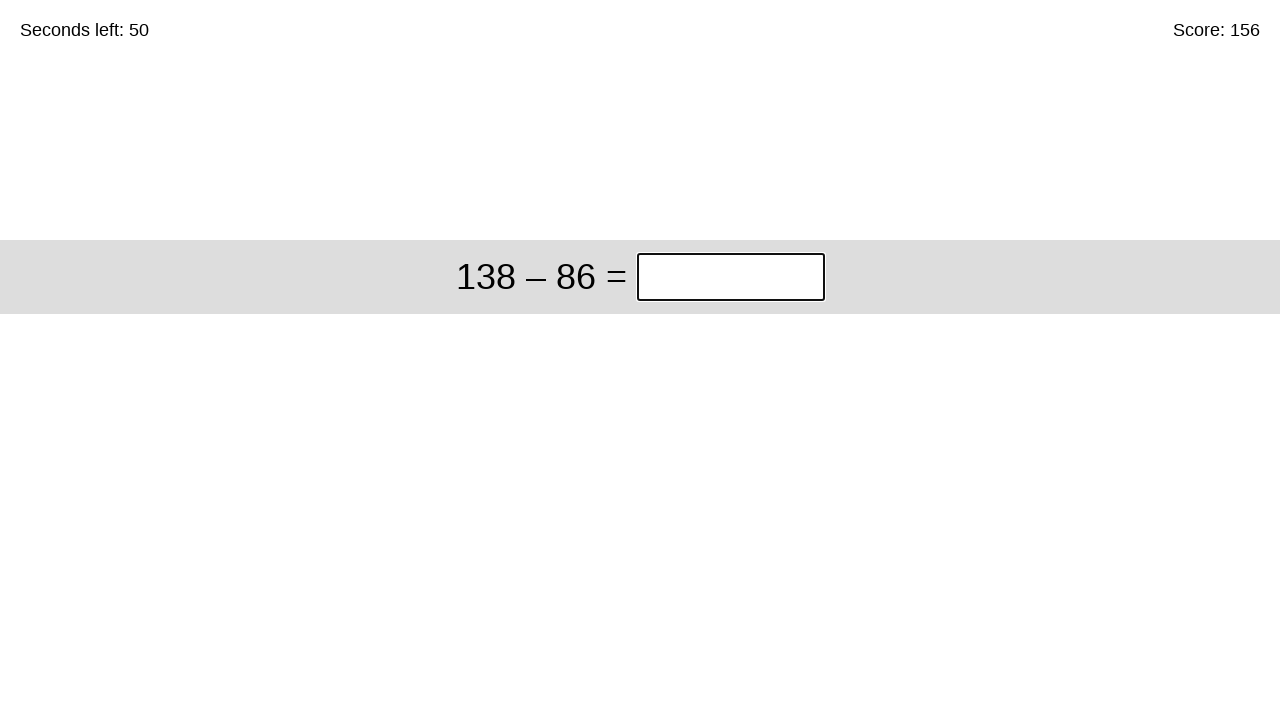

Cleared answer input field for problem: 138 – 86 on input.answer
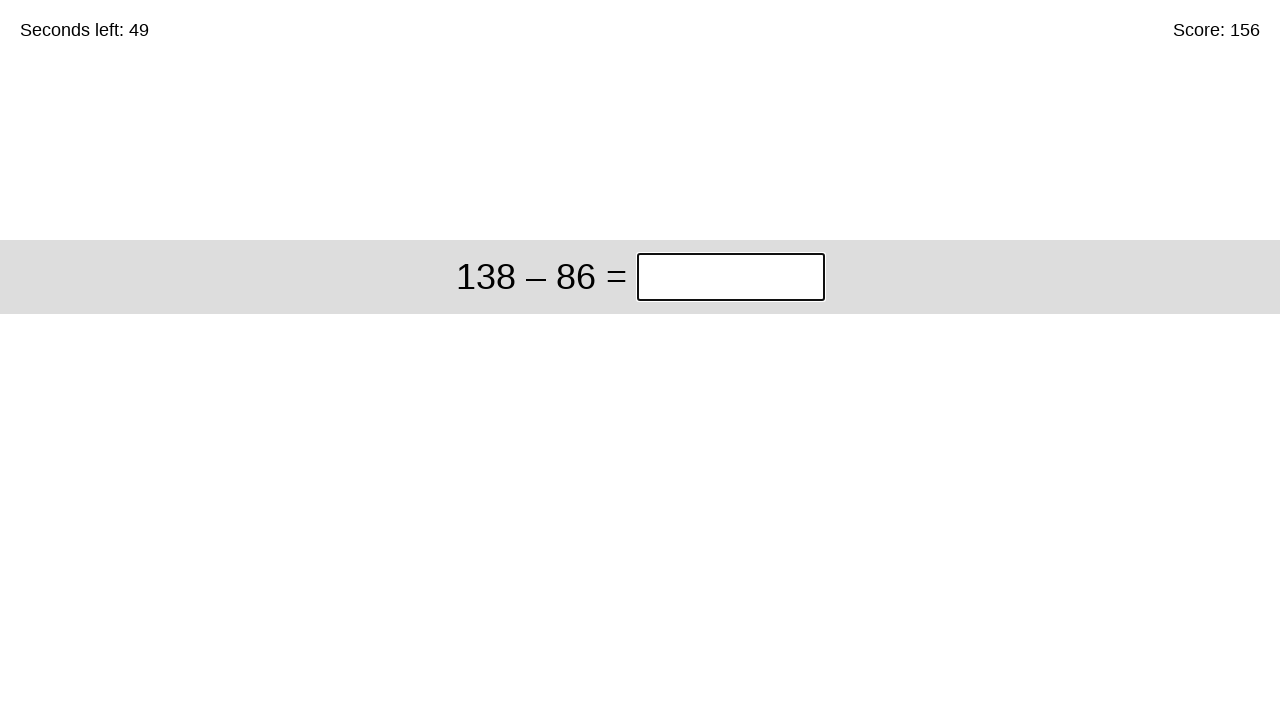

Filled answer '52' for problem: 138 – 86 on input.answer
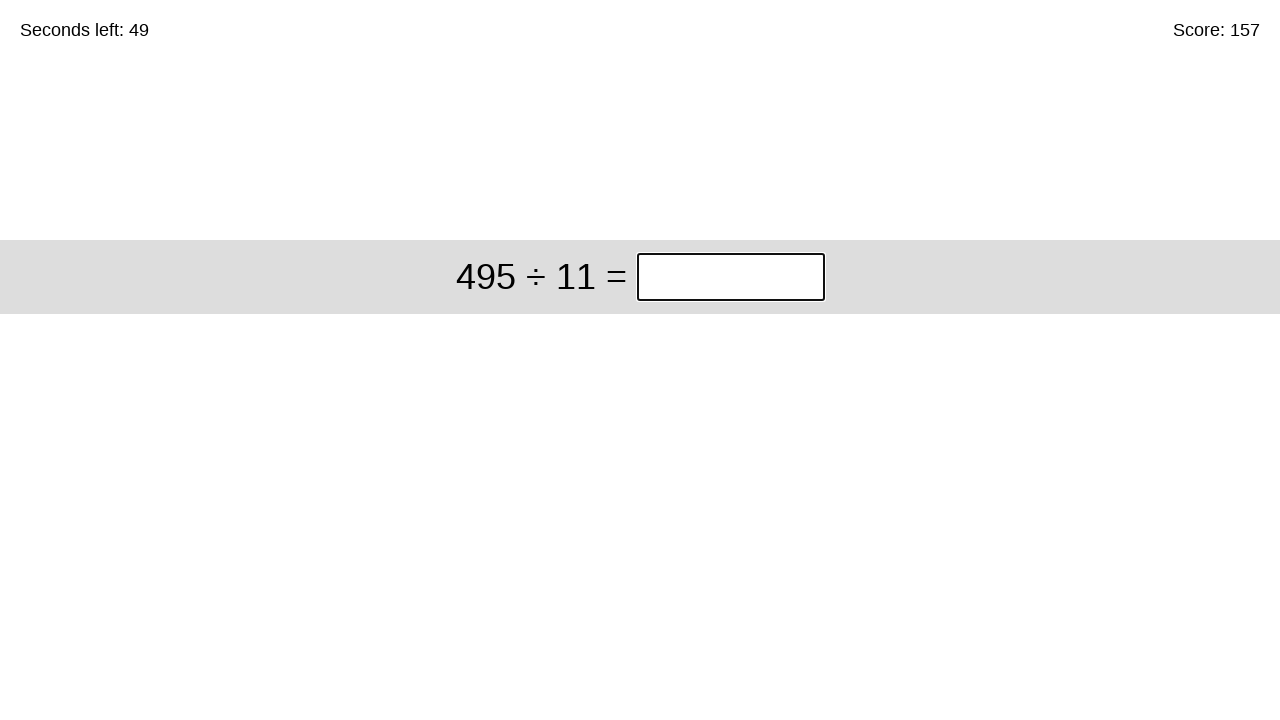

Submitted answer 52 - total problems solved: 157 on input.answer
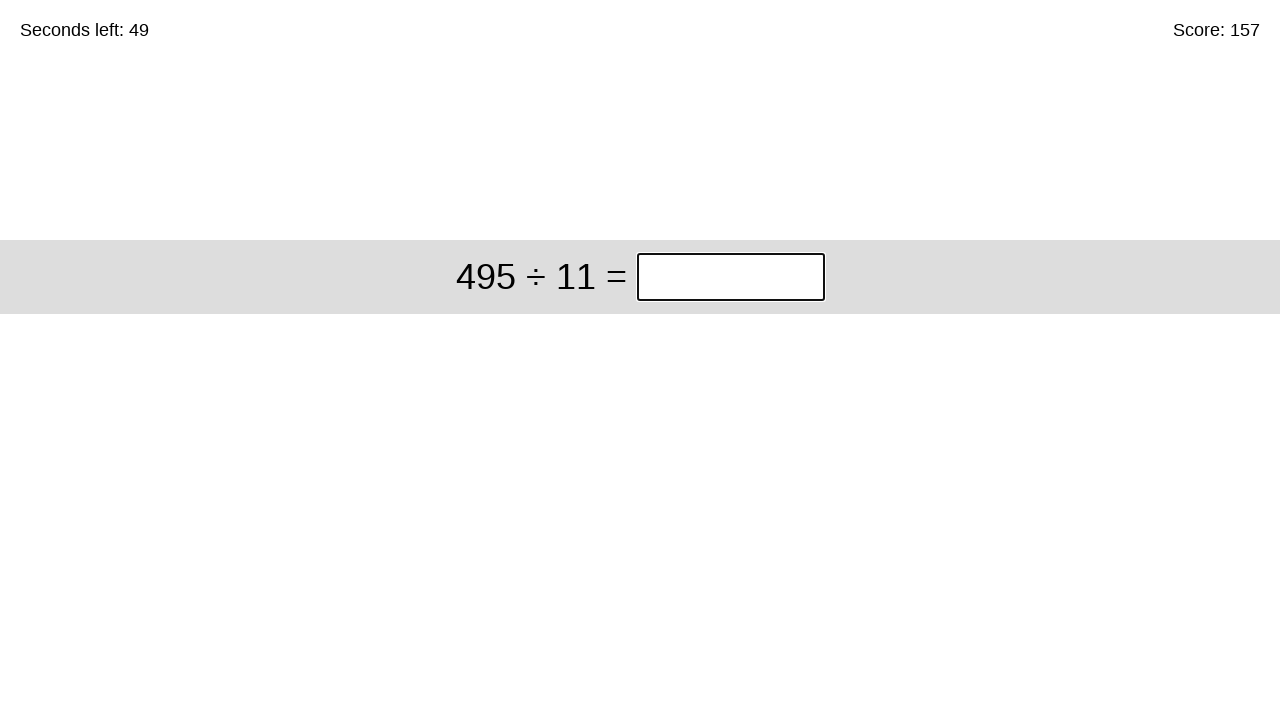

Cleared answer input field for problem: 495 ÷ 11 on input.answer
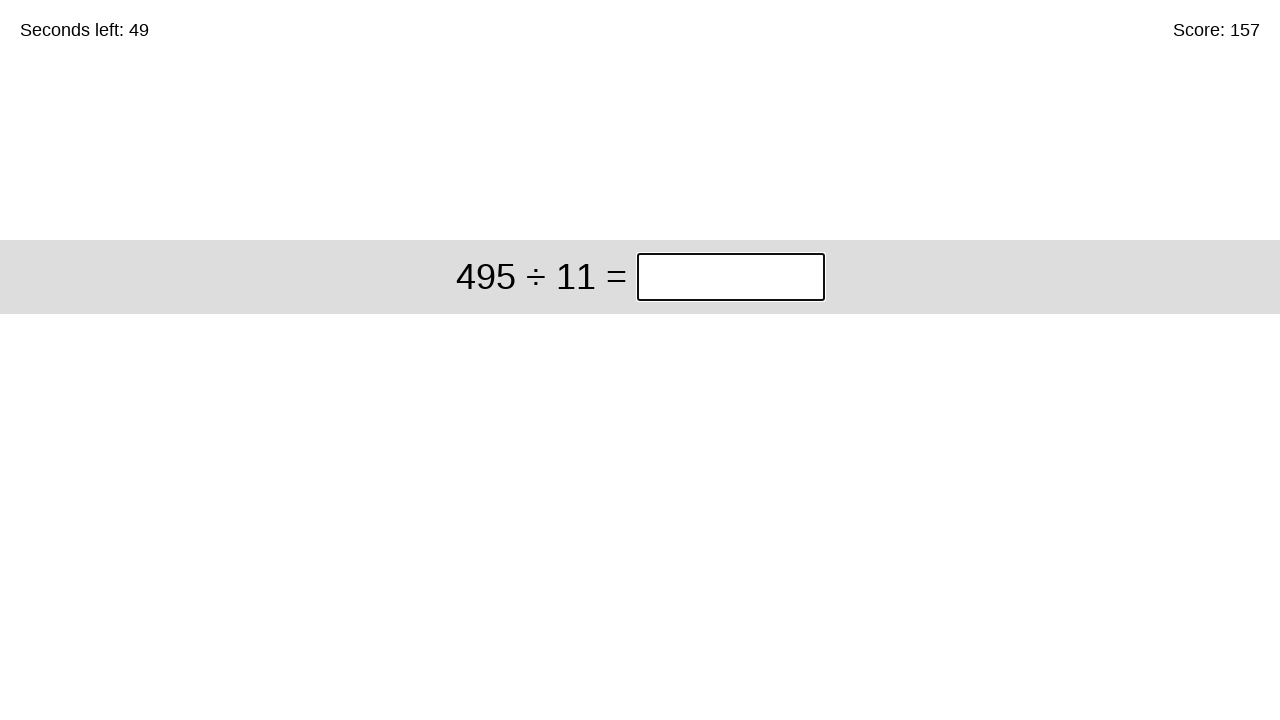

Filled answer '45' for problem: 495 ÷ 11 on input.answer
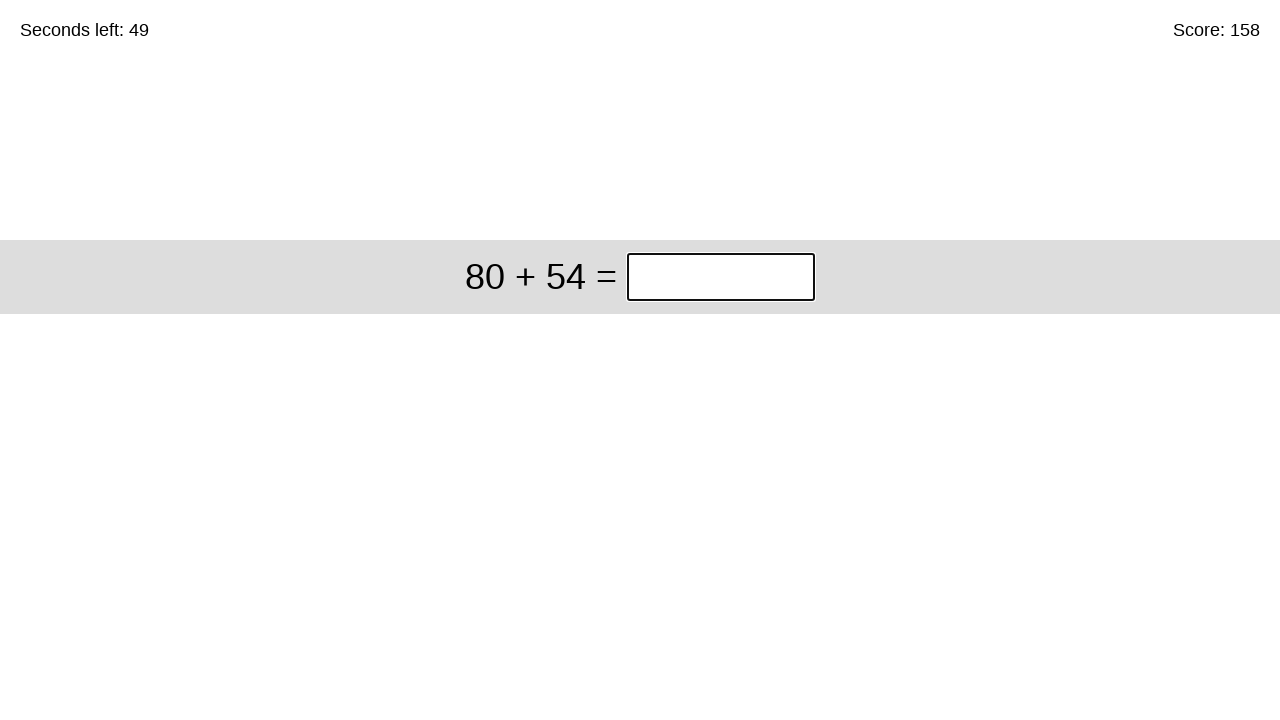

Submitted answer 45 - total problems solved: 158 on input.answer
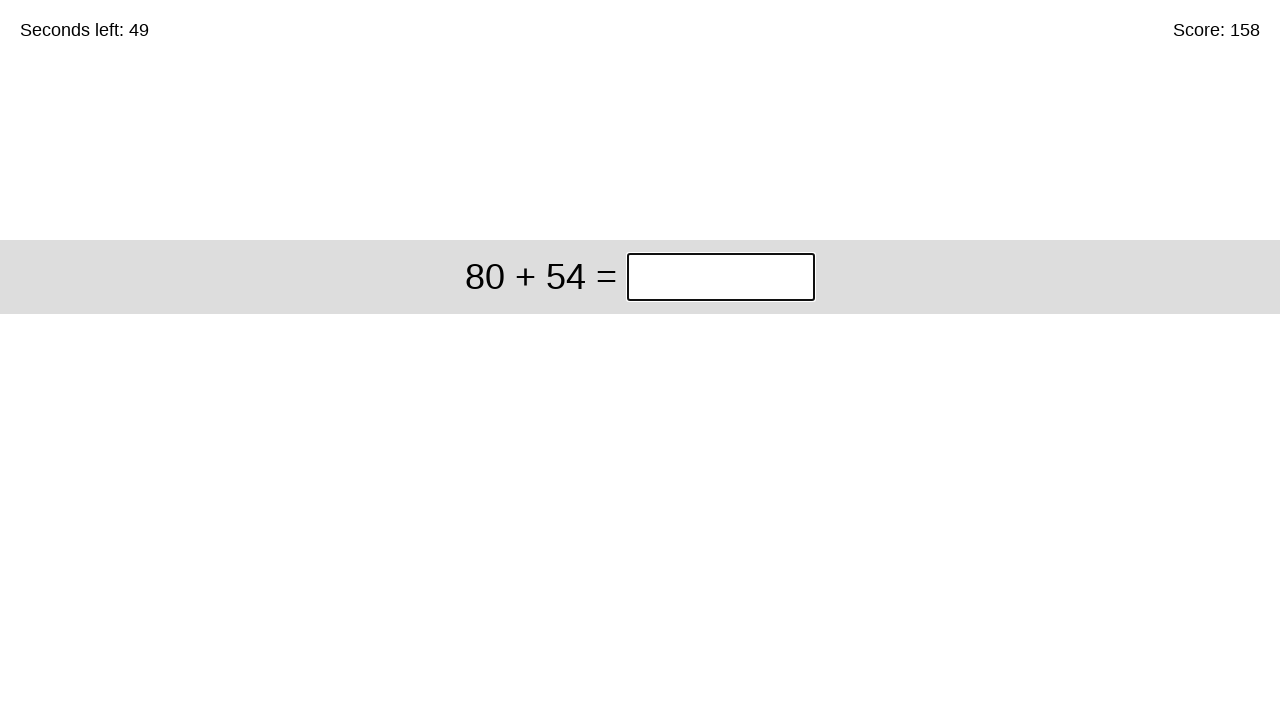

Cleared answer input field for problem: 80 + 54 on input.answer
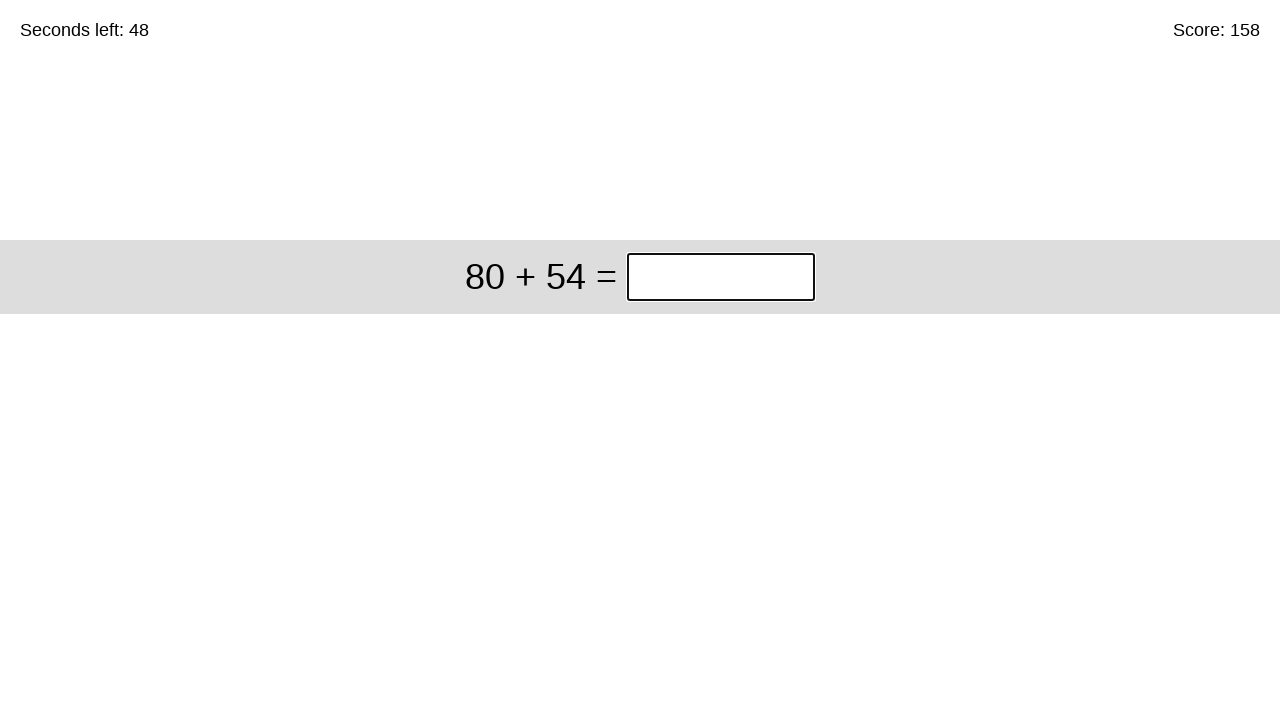

Filled answer '134' for problem: 80 + 54 on input.answer
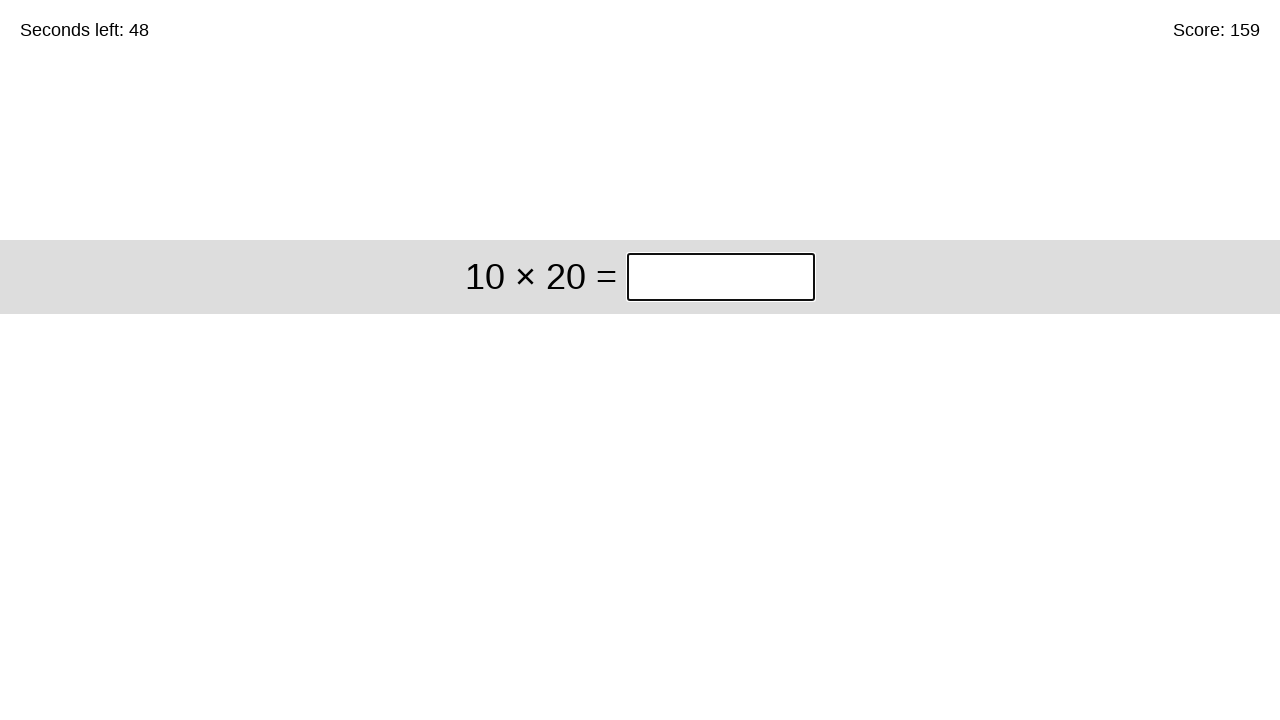

Submitted answer 134 - total problems solved: 159 on input.answer
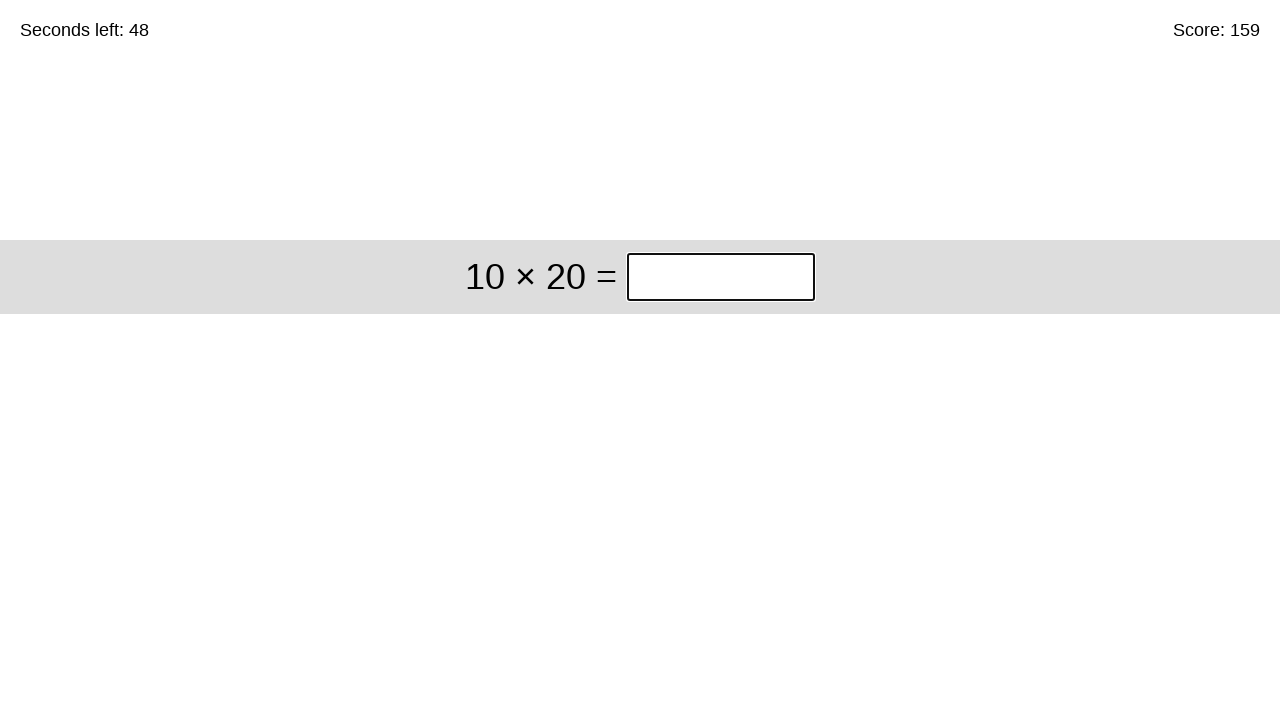

Cleared answer input field for problem: 10 × 20 on input.answer
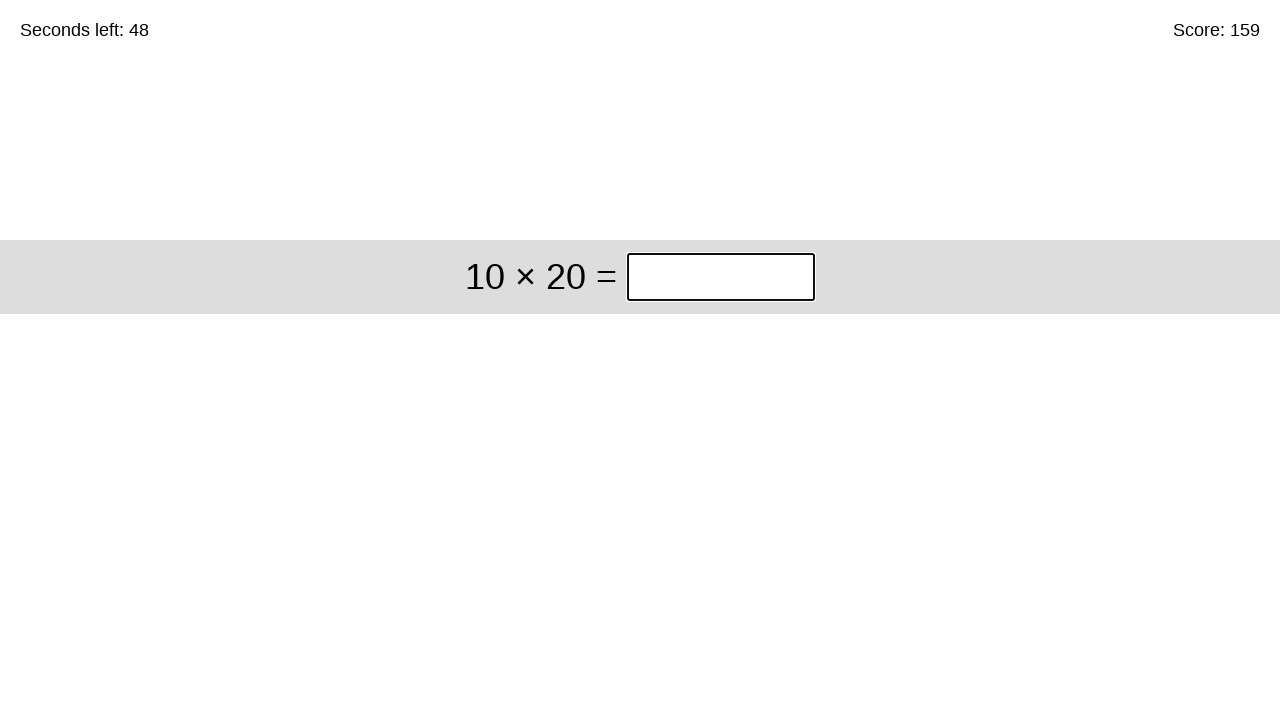

Filled answer '200' for problem: 10 × 20 on input.answer
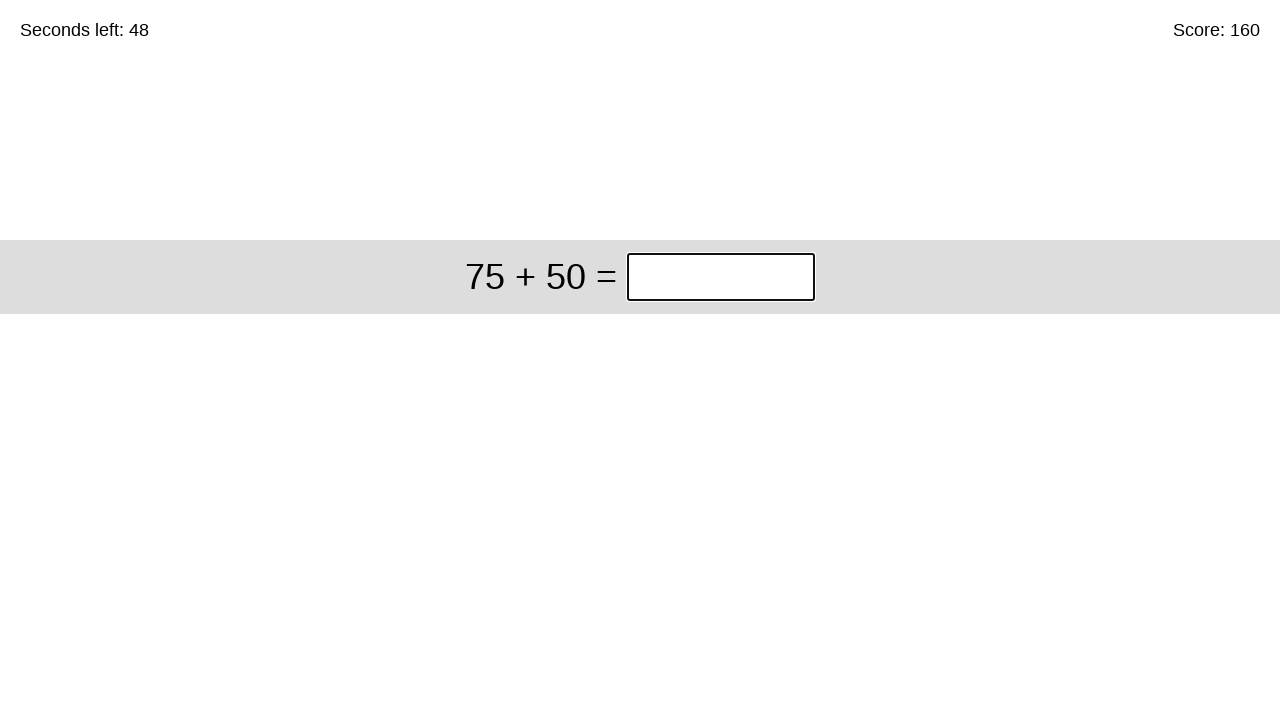

Submitted answer 200 - total problems solved: 160 on input.answer
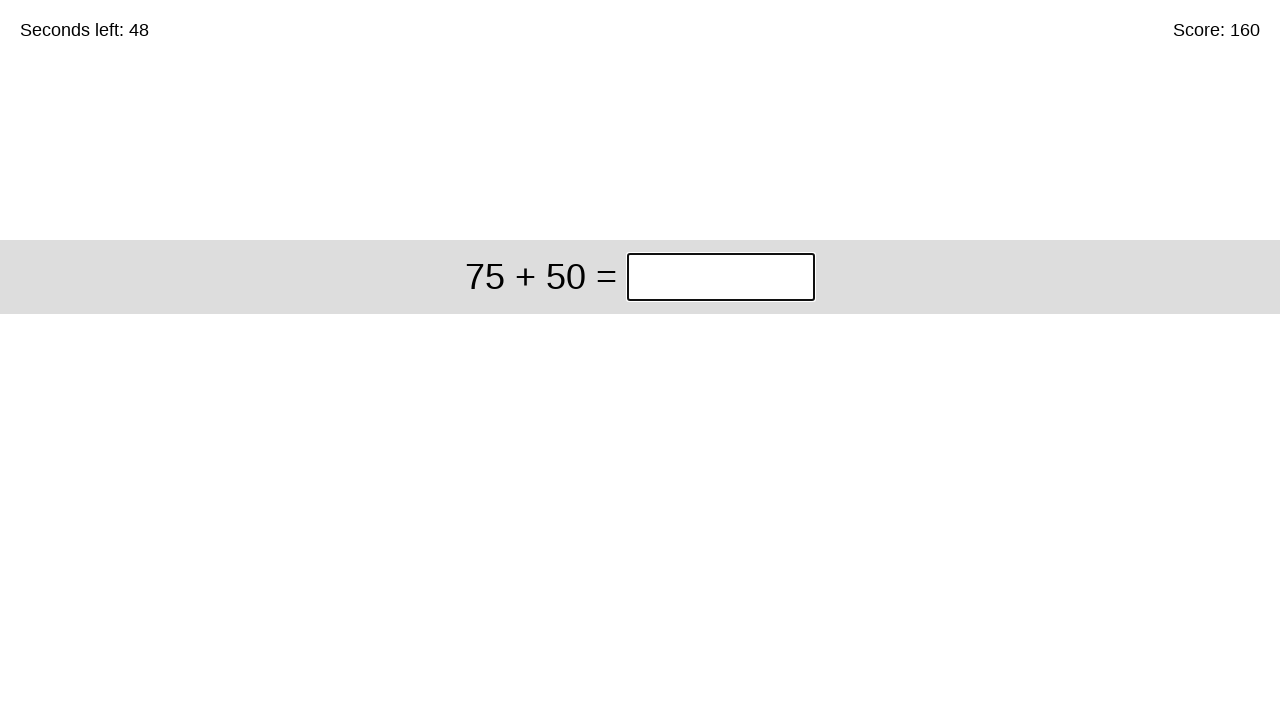

Cleared answer input field for problem: 75 + 50 on input.answer
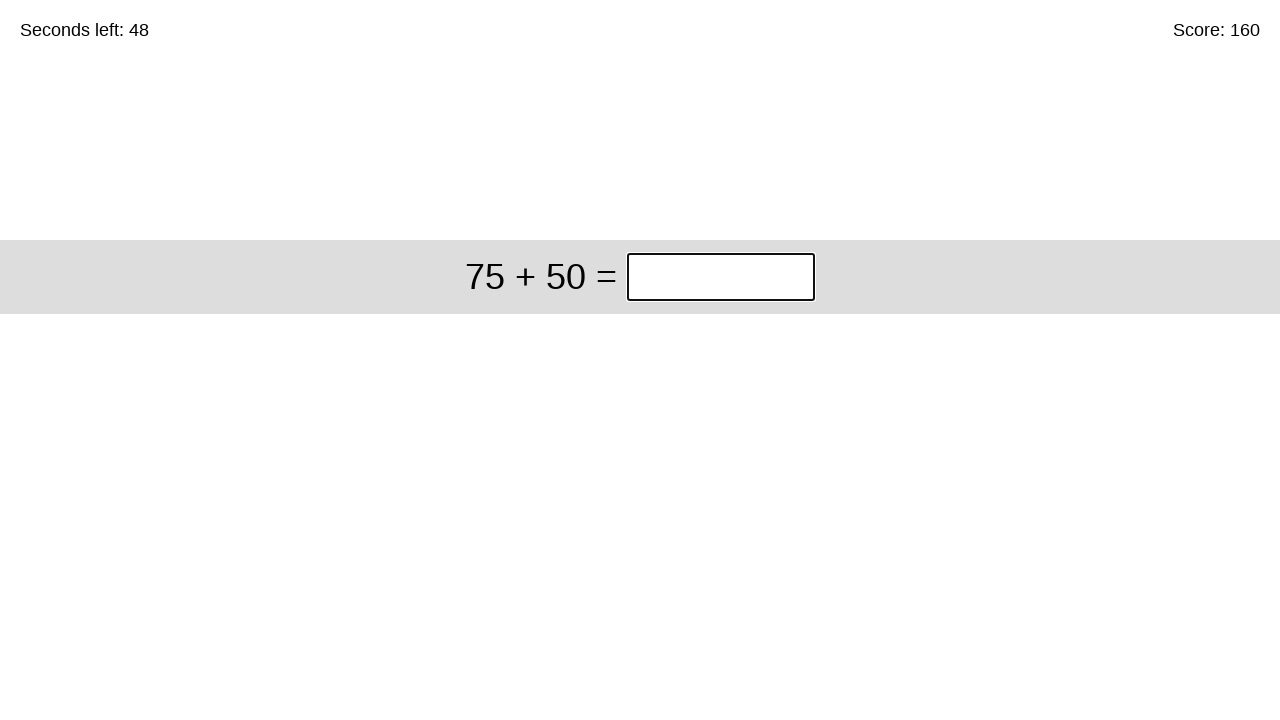

Filled answer '125' for problem: 75 + 50 on input.answer
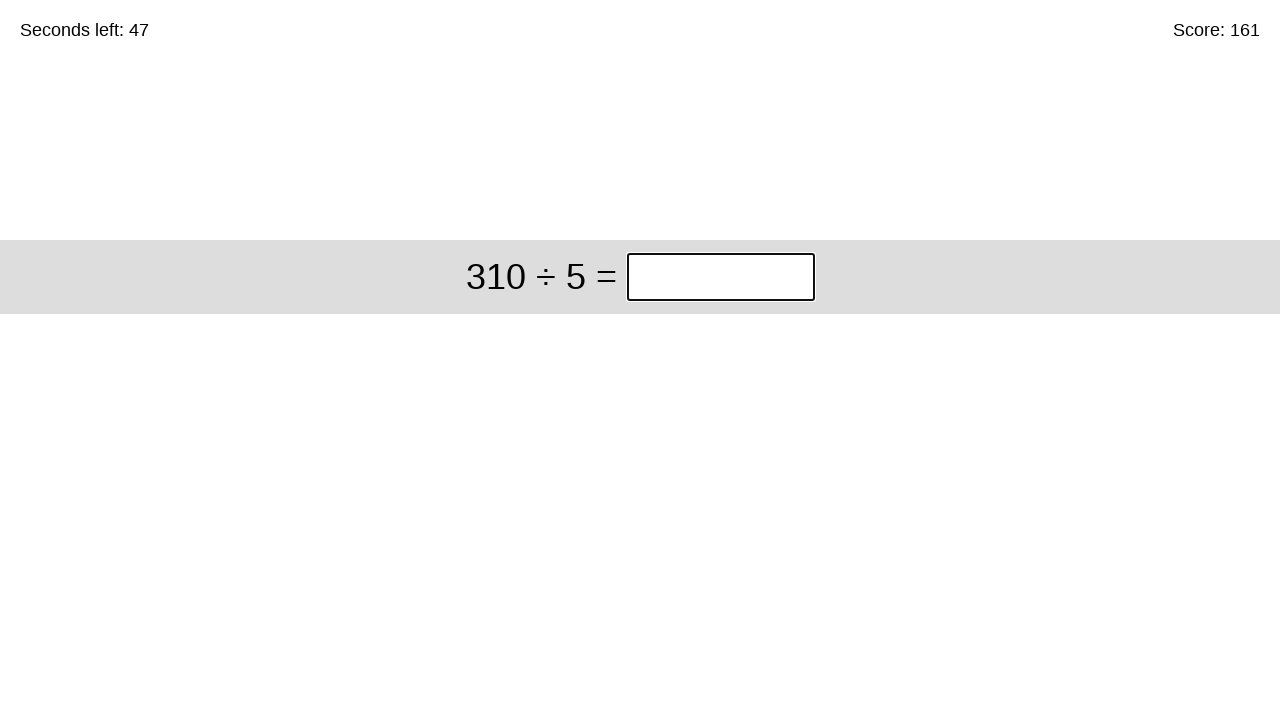

Submitted answer 125 - total problems solved: 161 on input.answer
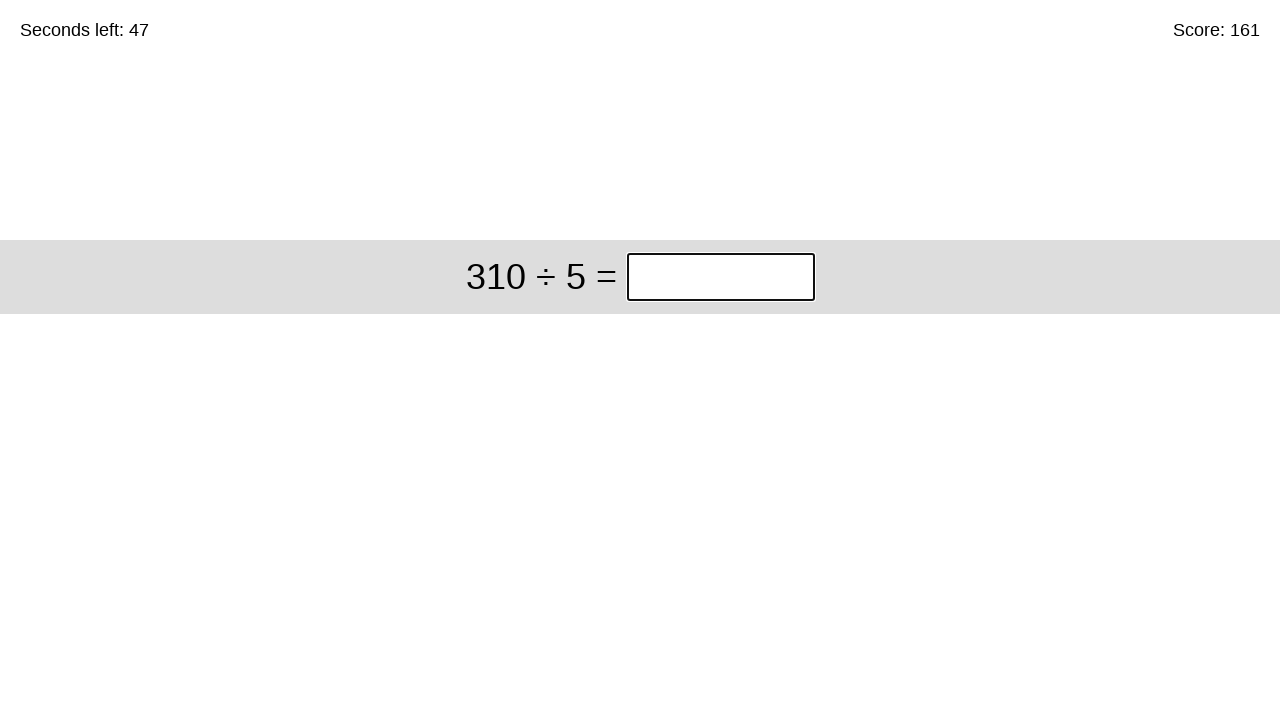

Cleared answer input field for problem: 310 ÷ 5 on input.answer
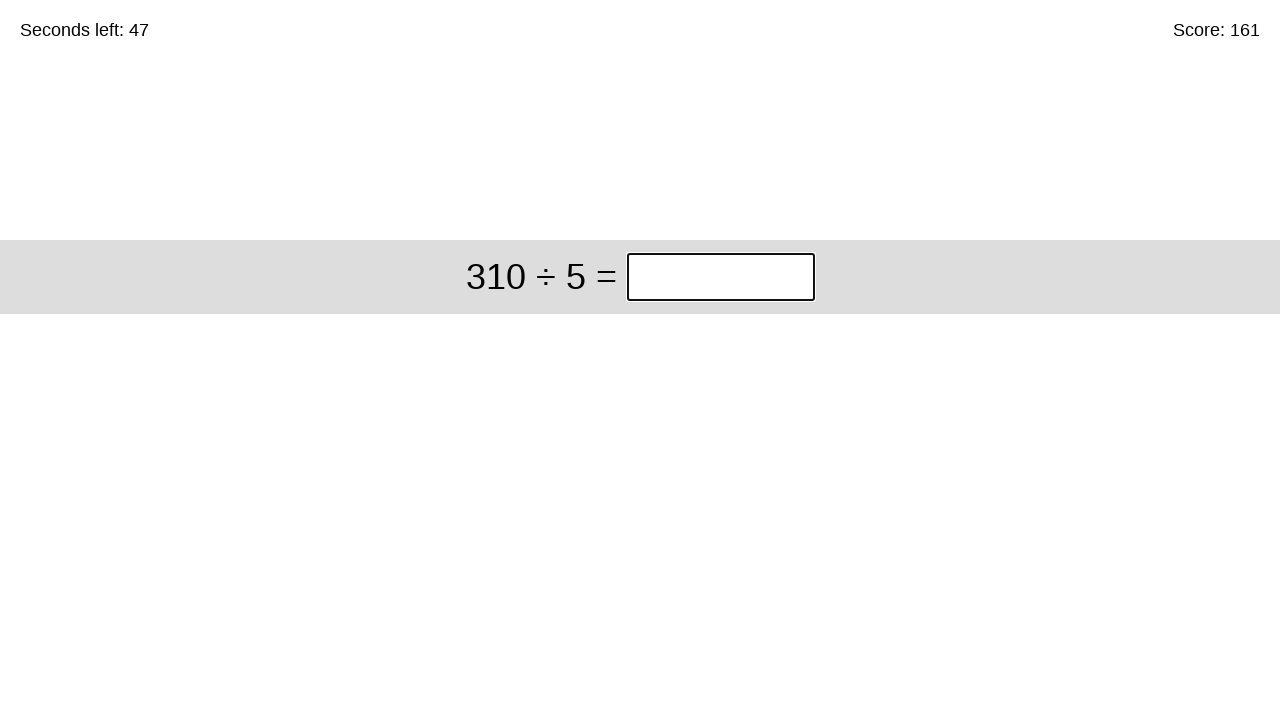

Filled answer '62' for problem: 310 ÷ 5 on input.answer
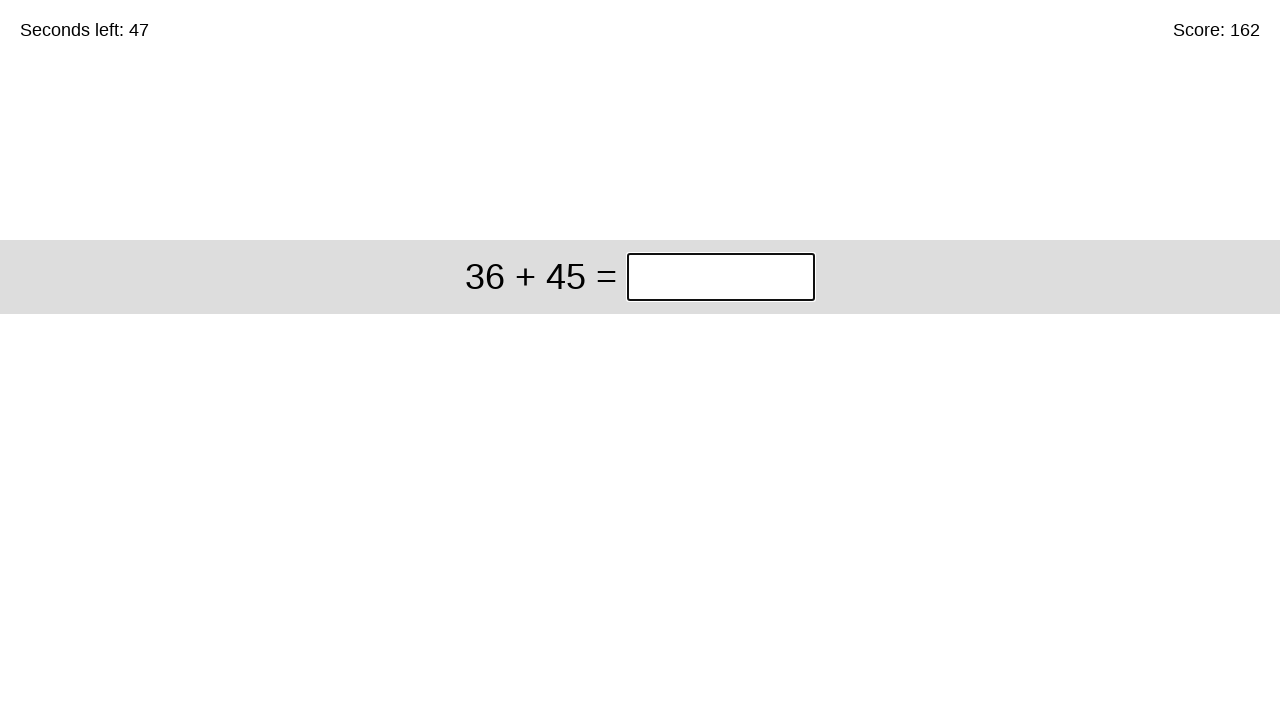

Submitted answer 62 - total problems solved: 162 on input.answer
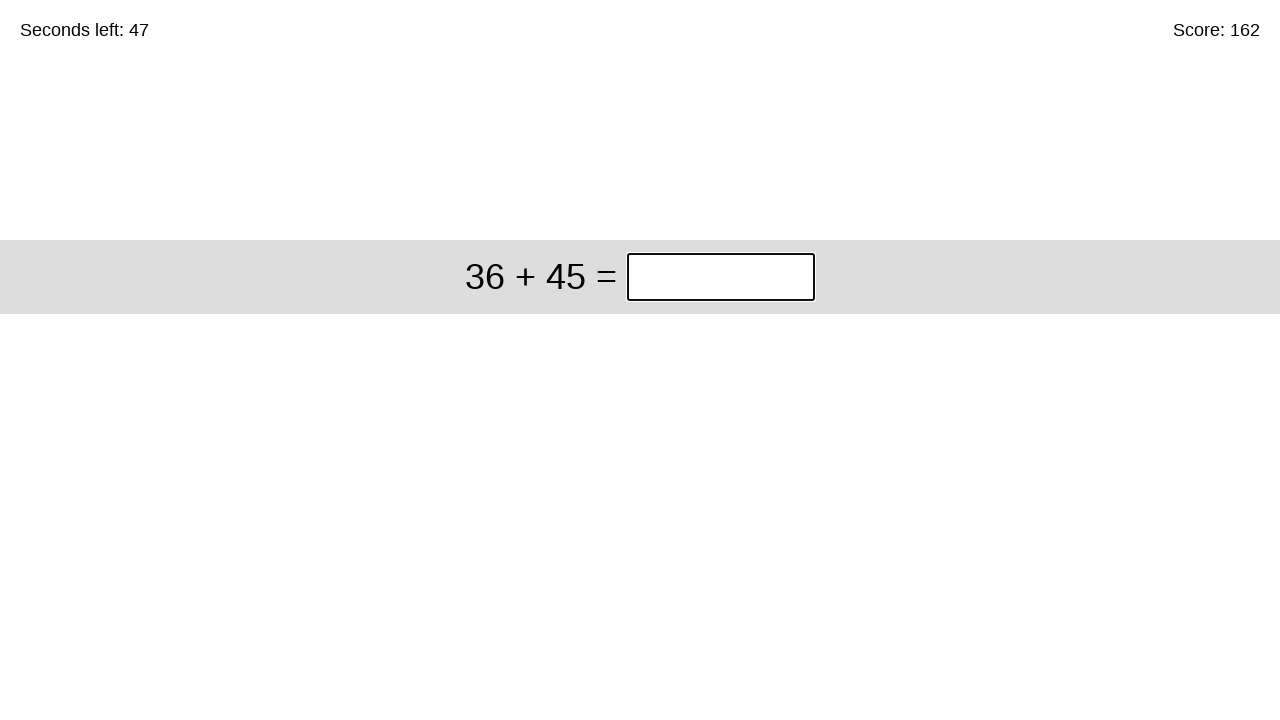

Cleared answer input field for problem: 36 + 45 on input.answer
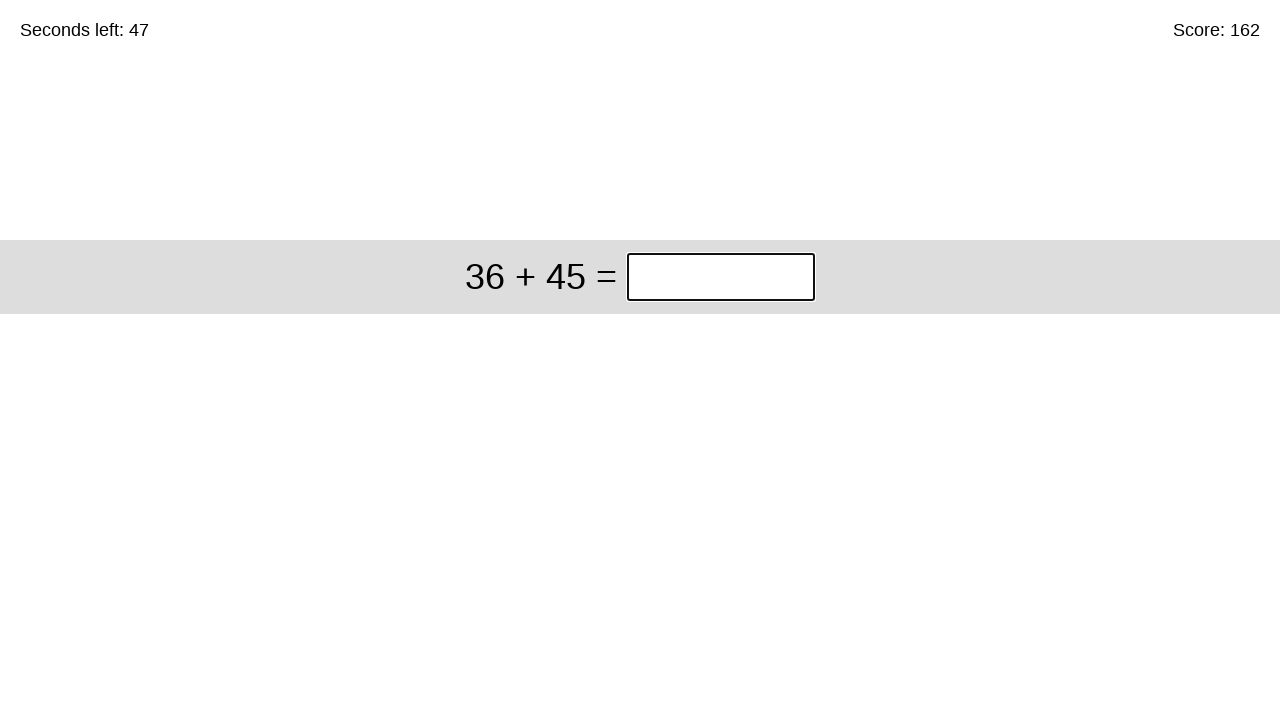

Filled answer '81' for problem: 36 + 45 on input.answer
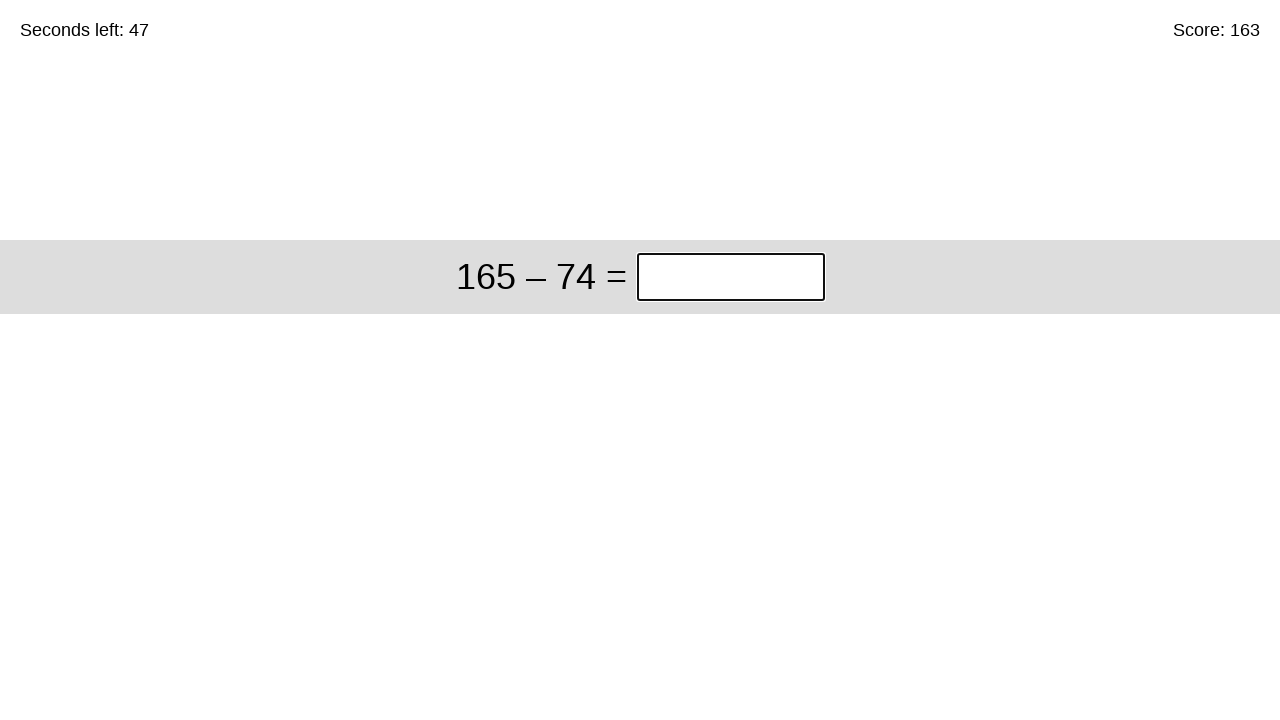

Submitted answer 81 - total problems solved: 163 on input.answer
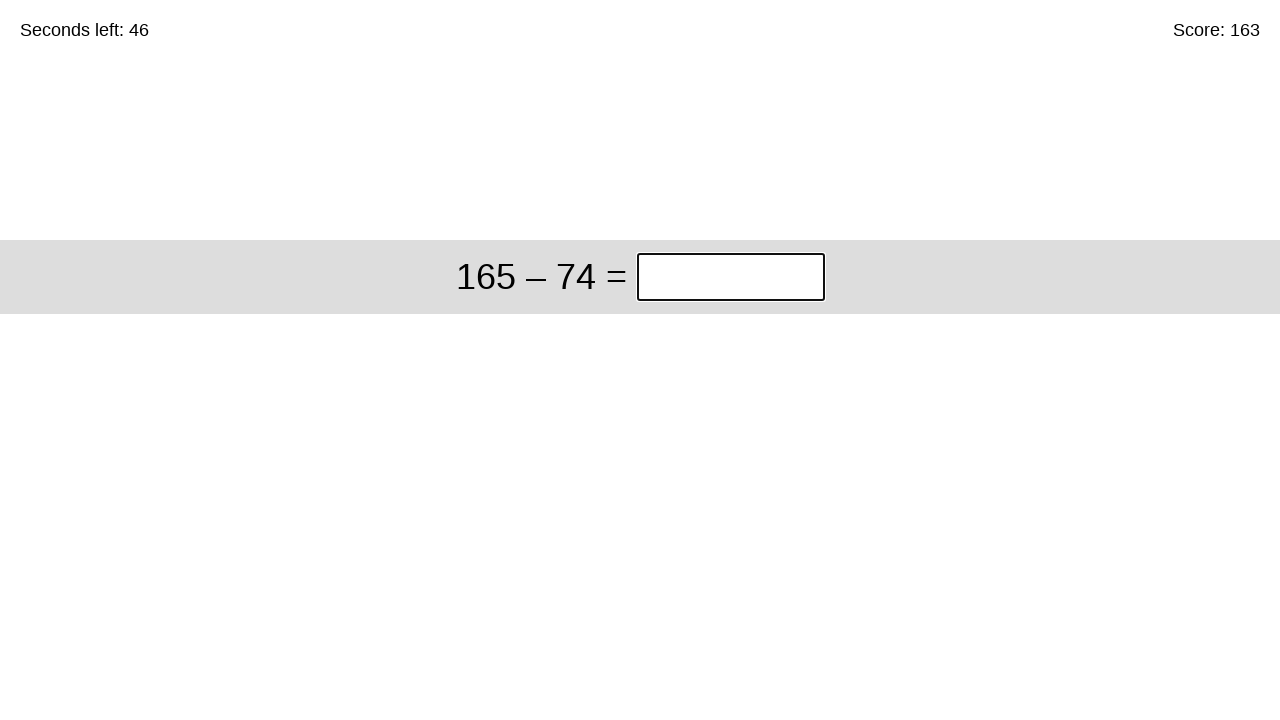

Cleared answer input field for problem: 165 – 74 on input.answer
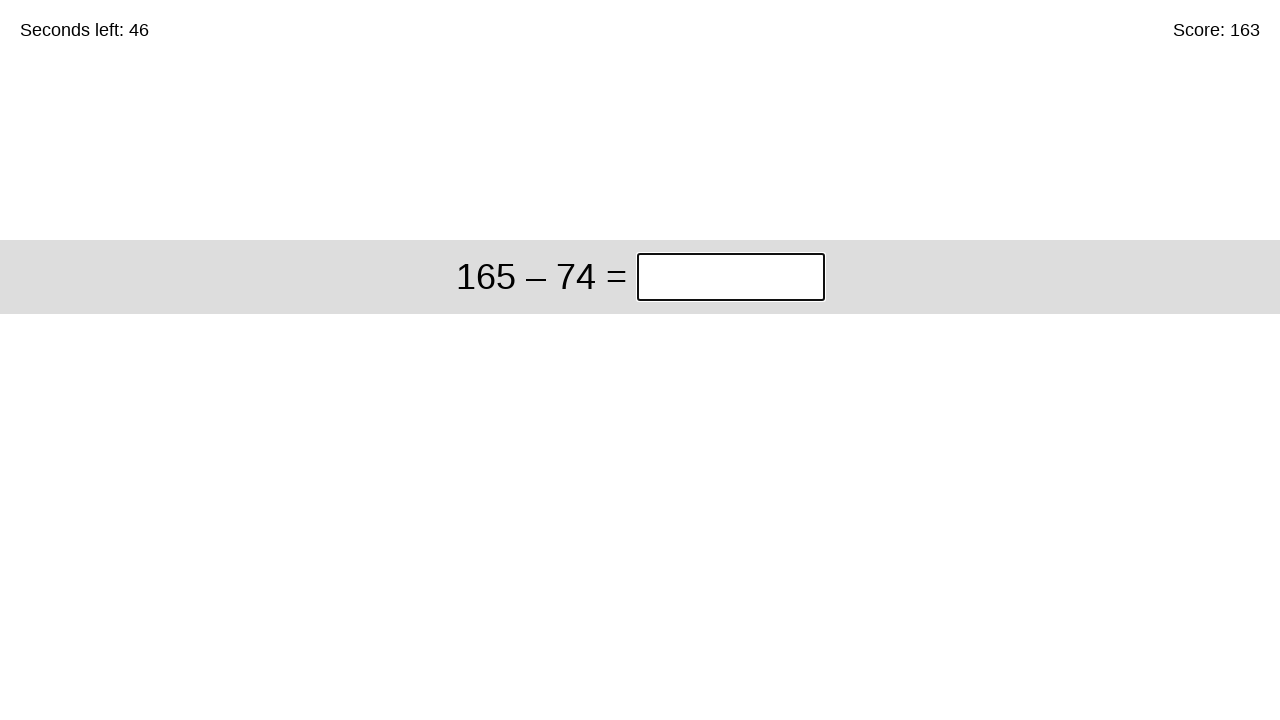

Filled answer '91' for problem: 165 – 74 on input.answer
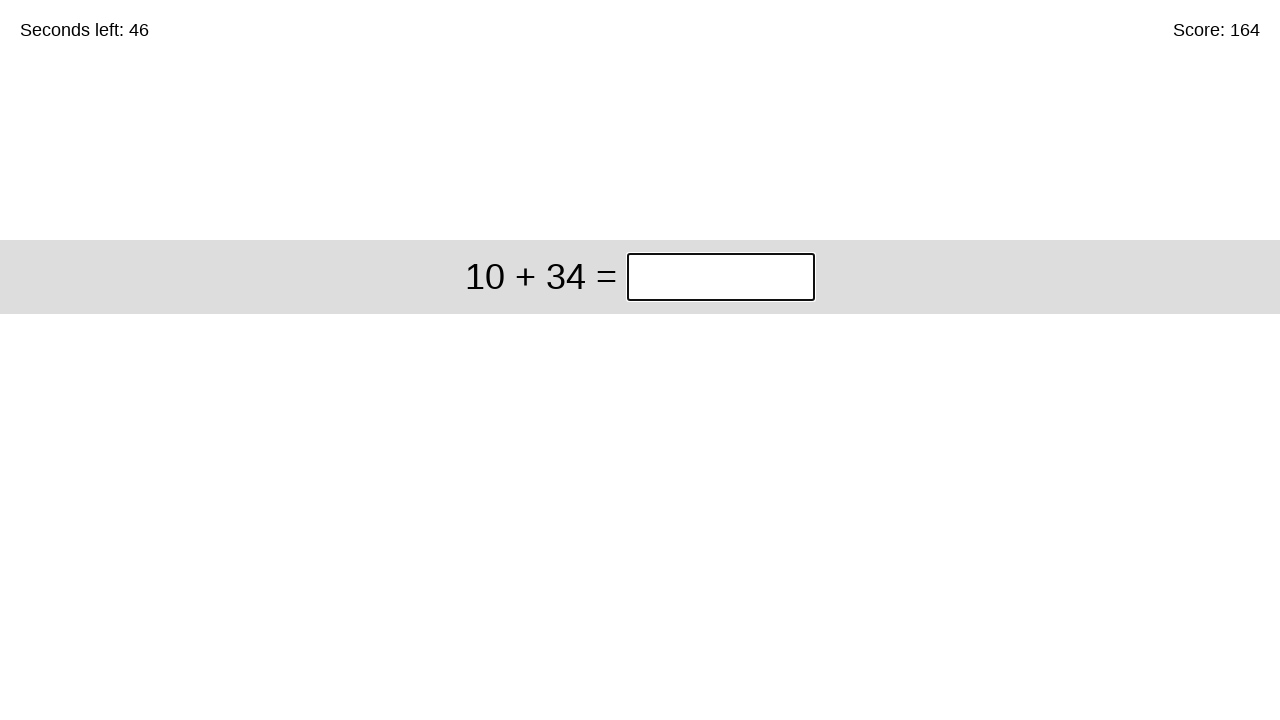

Submitted answer 91 - total problems solved: 164 on input.answer
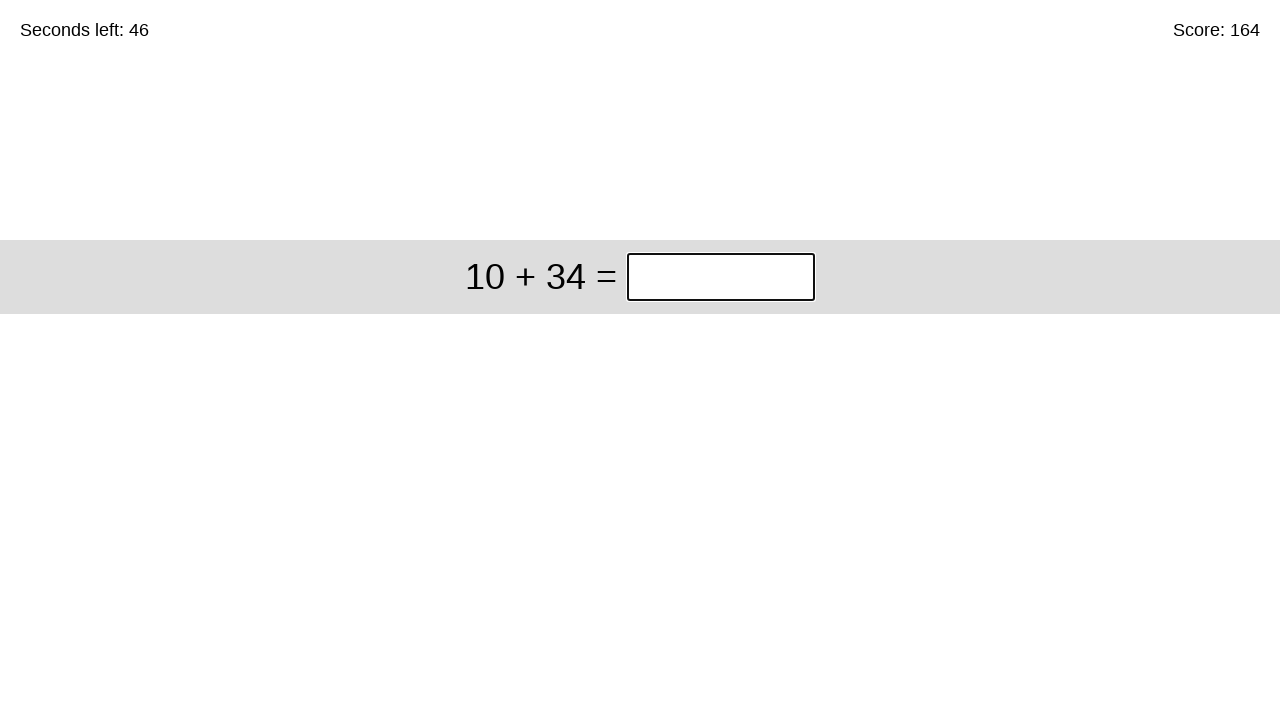

Cleared answer input field for problem: 10 + 34 on input.answer
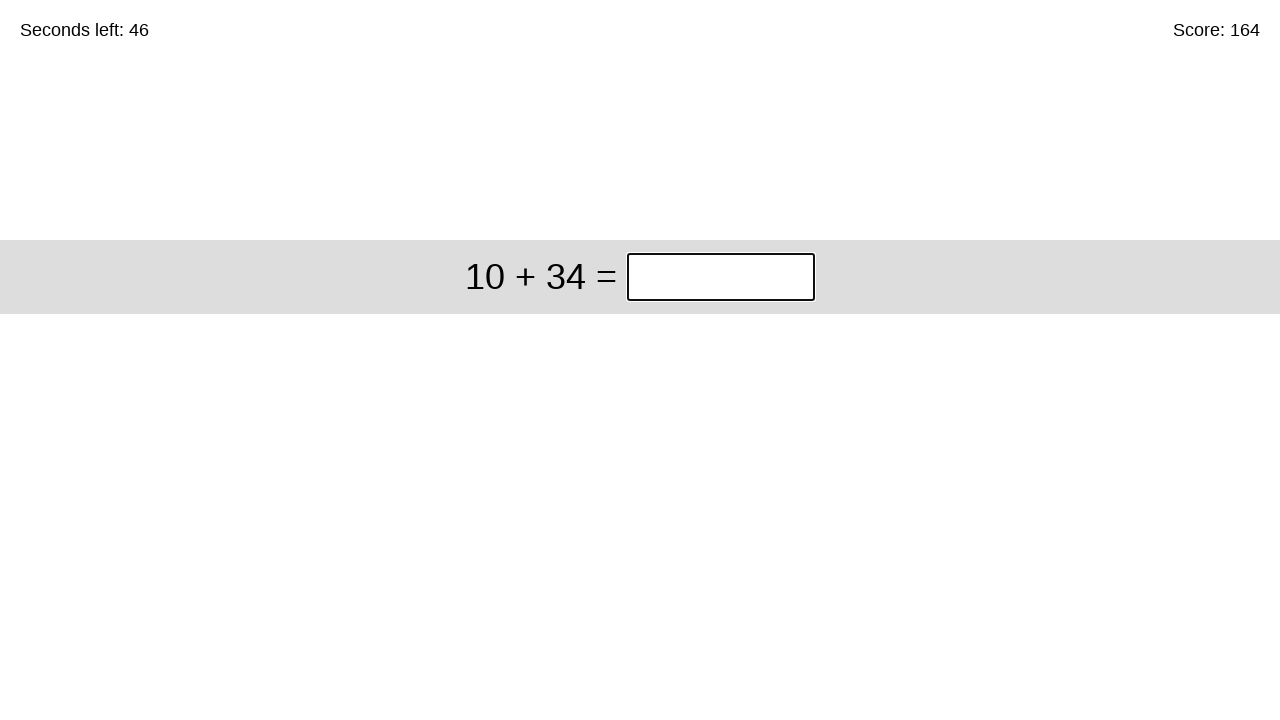

Filled answer '44' for problem: 10 + 34 on input.answer
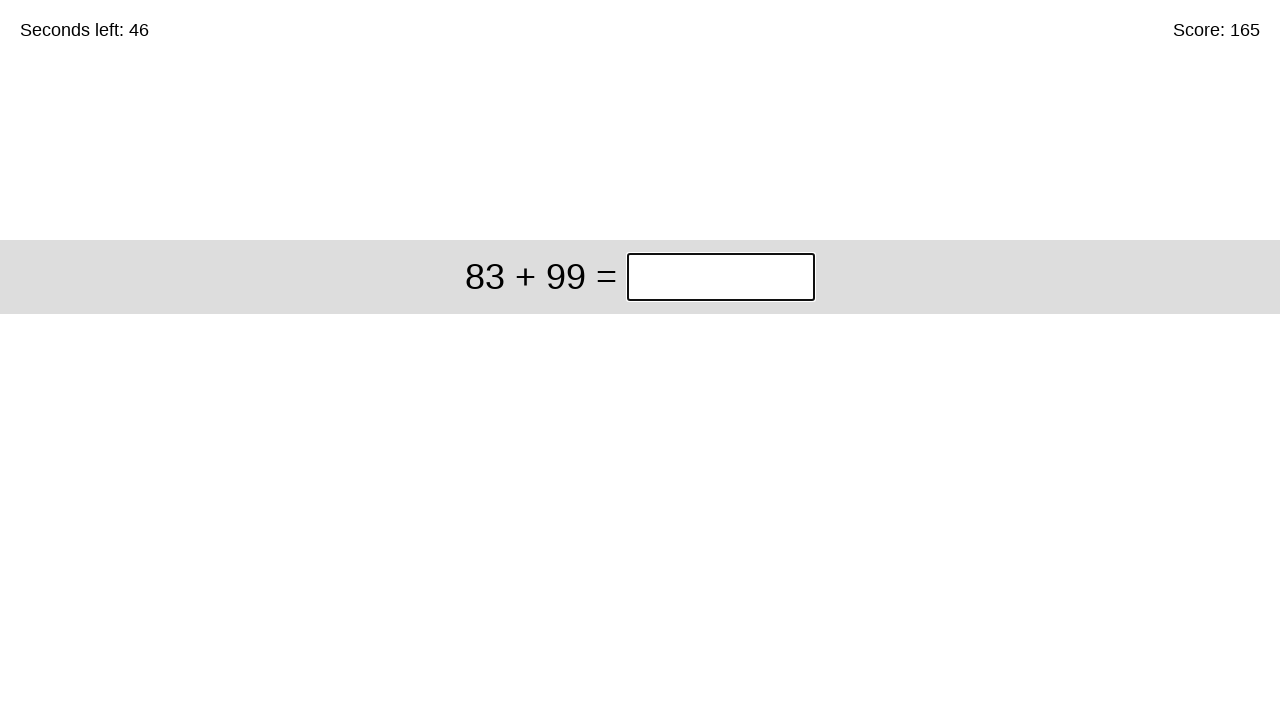

Submitted answer 44 - total problems solved: 165 on input.answer
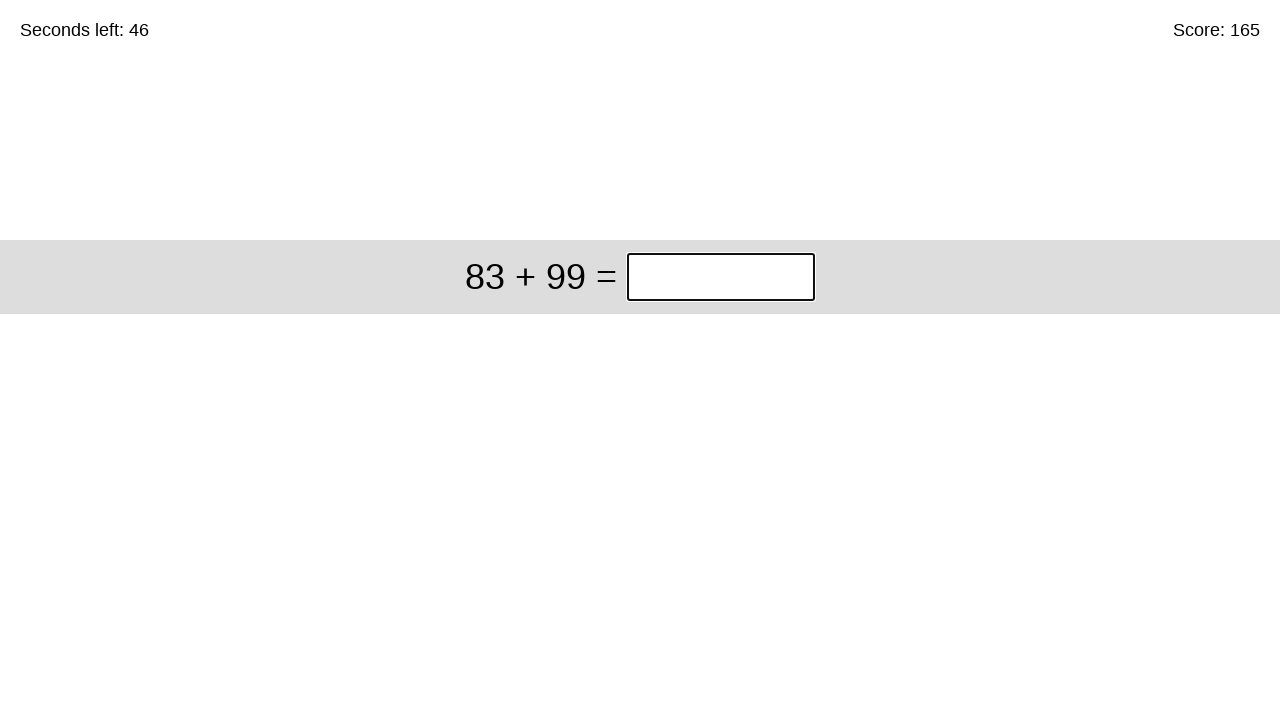

Cleared answer input field for problem: 83 + 99 on input.answer
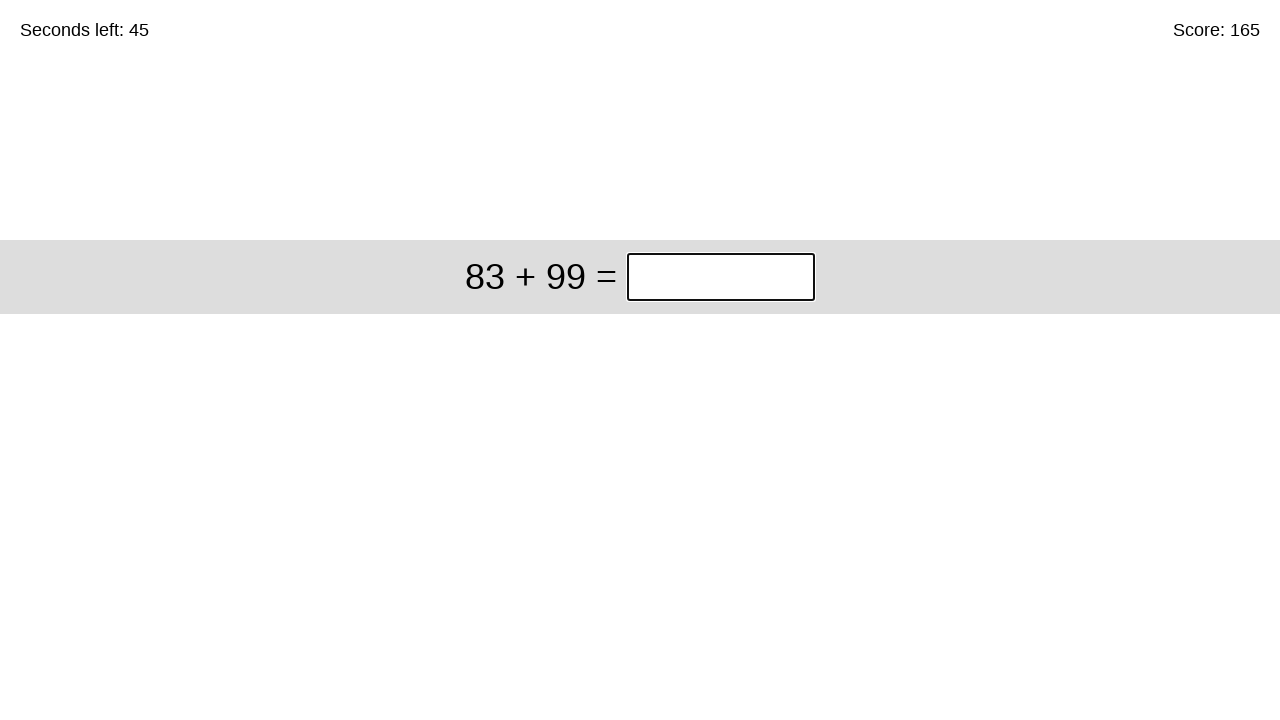

Filled answer '182' for problem: 83 + 99 on input.answer
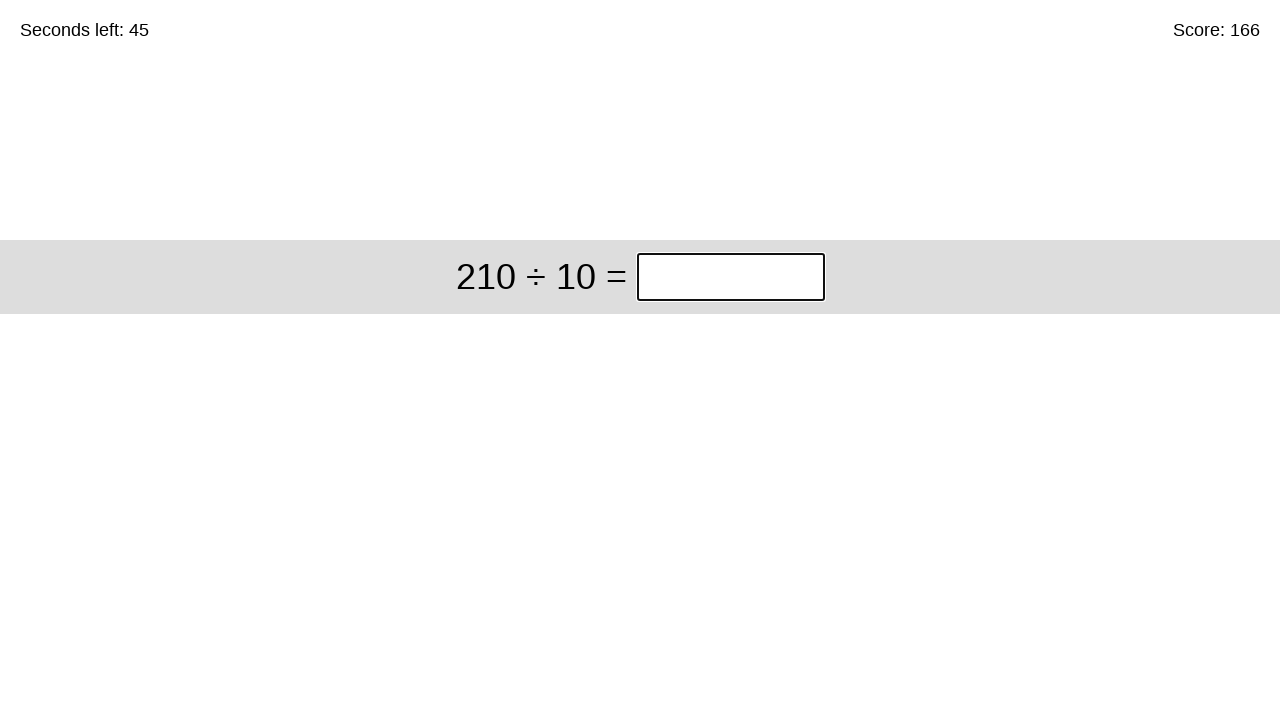

Submitted answer 182 - total problems solved: 166 on input.answer
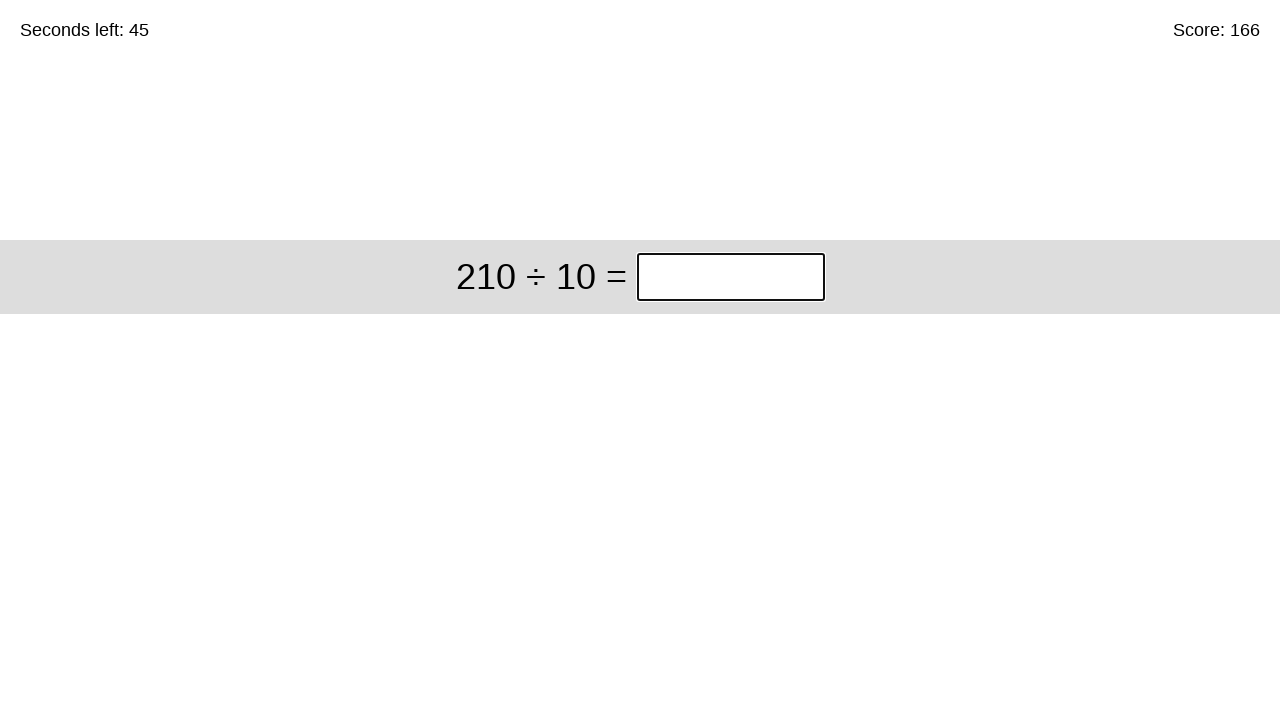

Cleared answer input field for problem: 210 ÷ 10 on input.answer
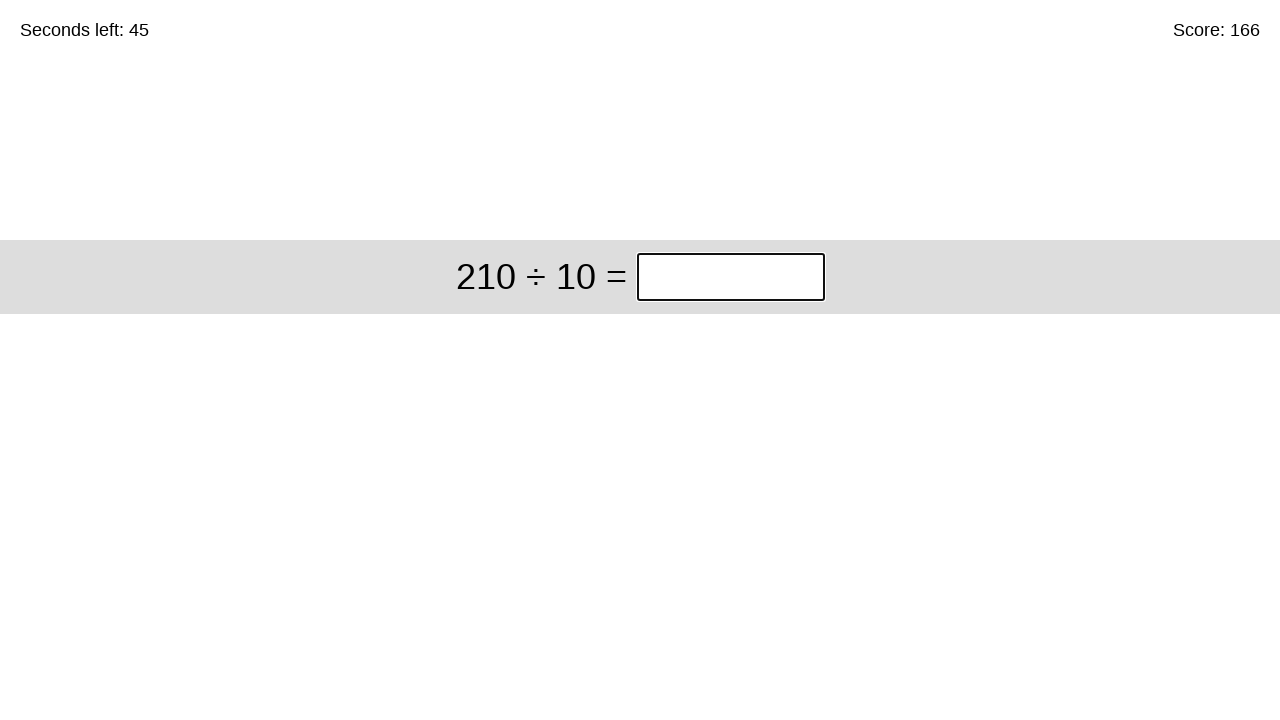

Filled answer '21' for problem: 210 ÷ 10 on input.answer
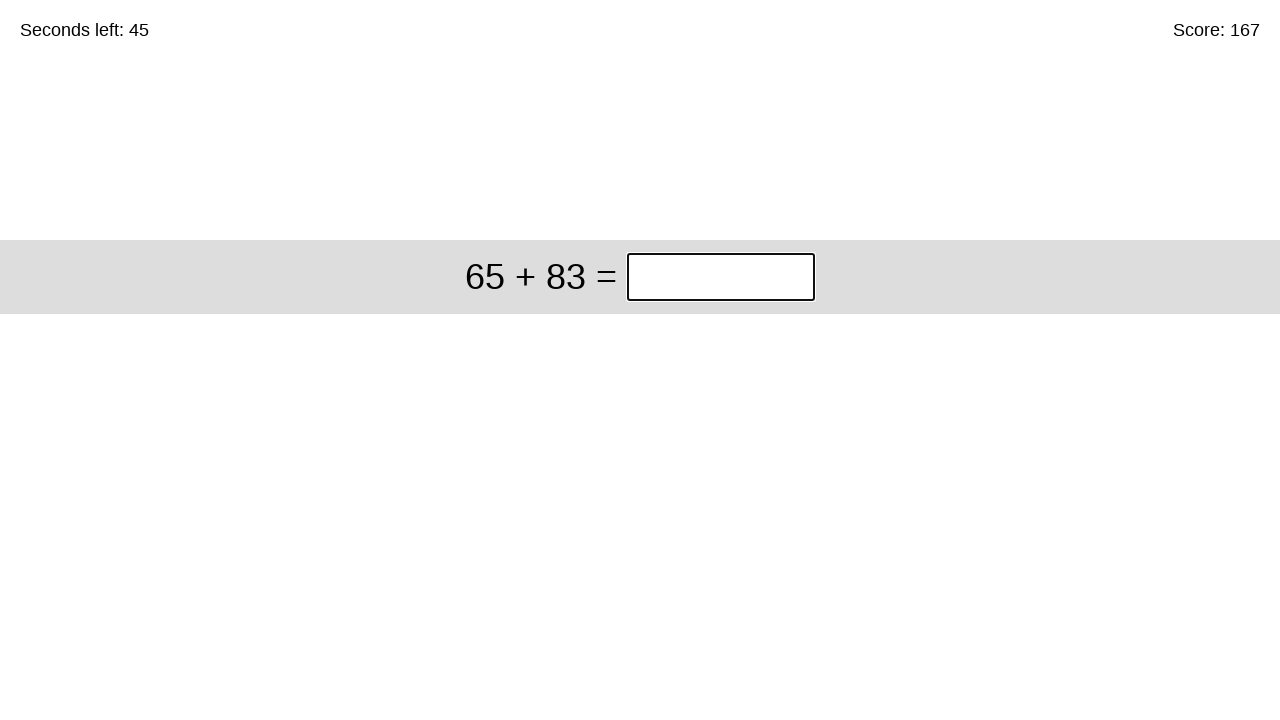

Submitted answer 21 - total problems solved: 167 on input.answer
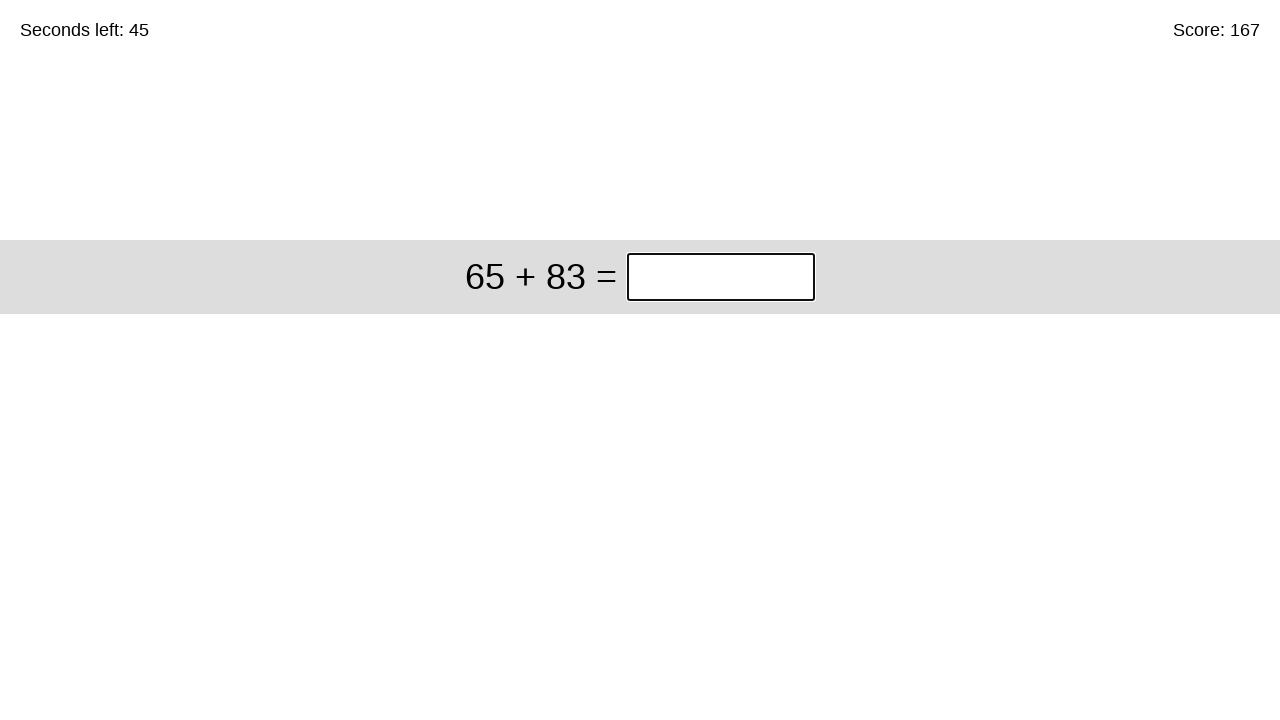

Cleared answer input field for problem: 65 + 83 on input.answer
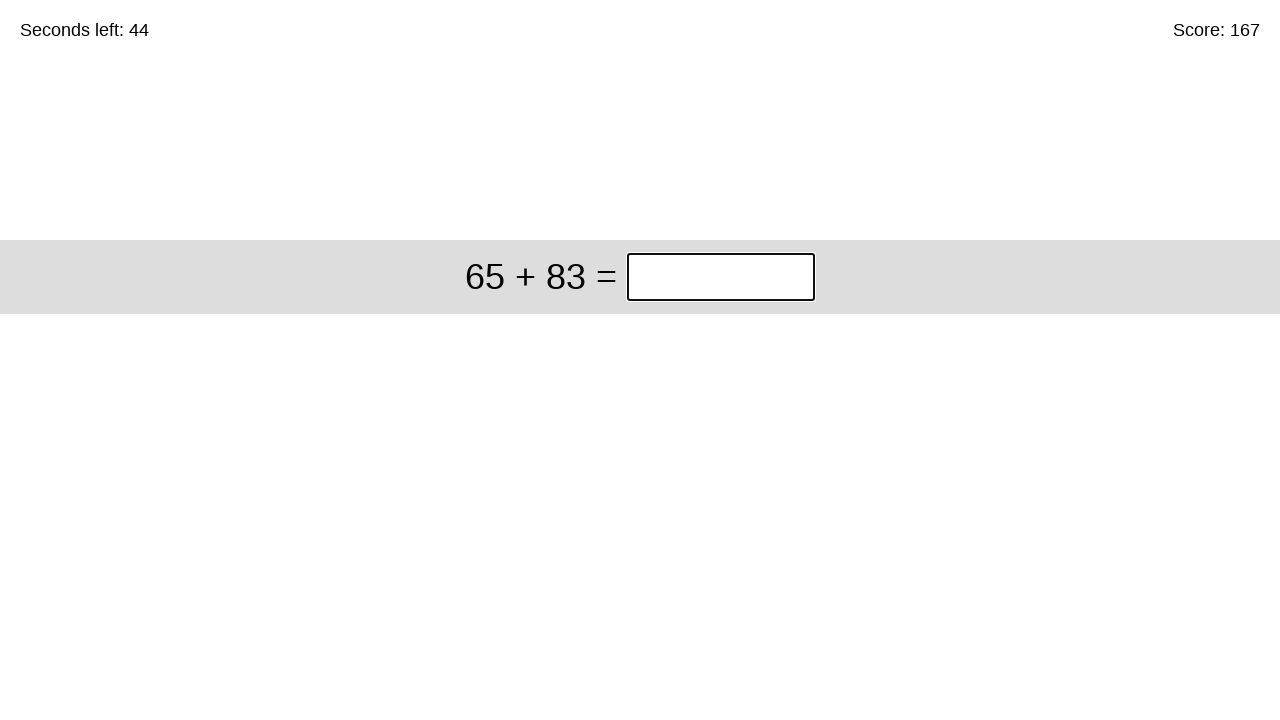

Filled answer '148' for problem: 65 + 83 on input.answer
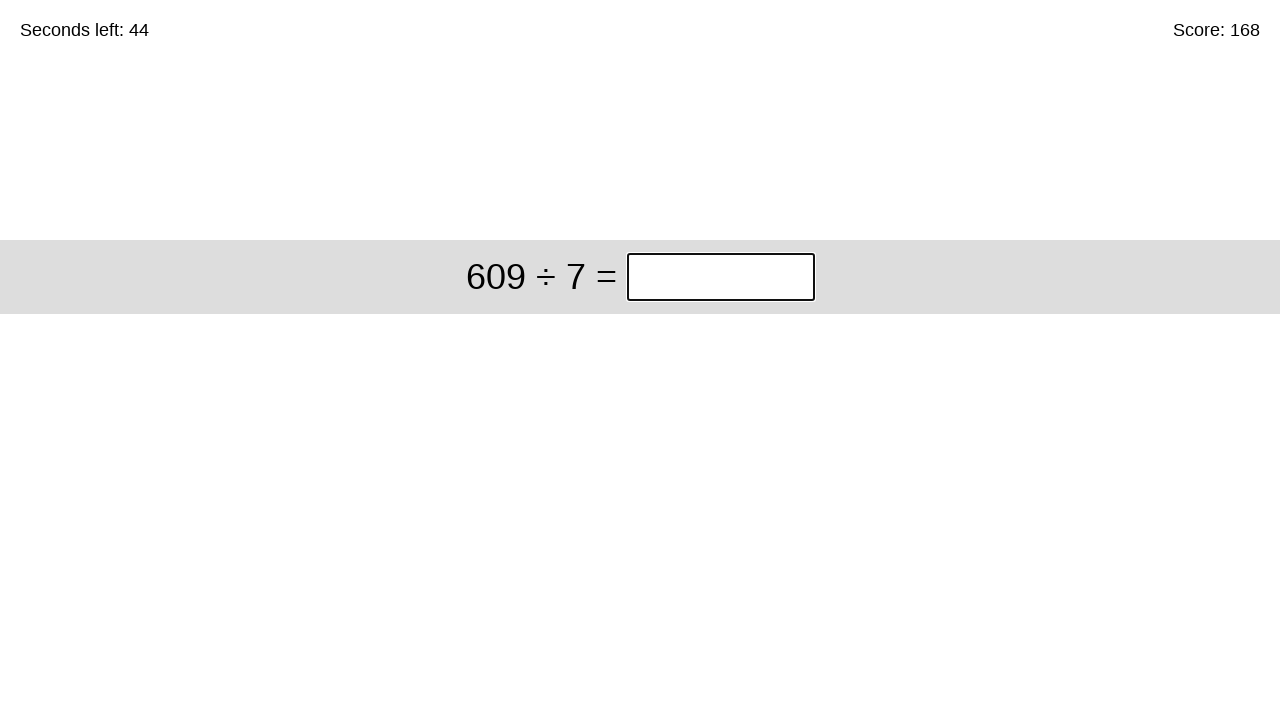

Submitted answer 148 - total problems solved: 168 on input.answer
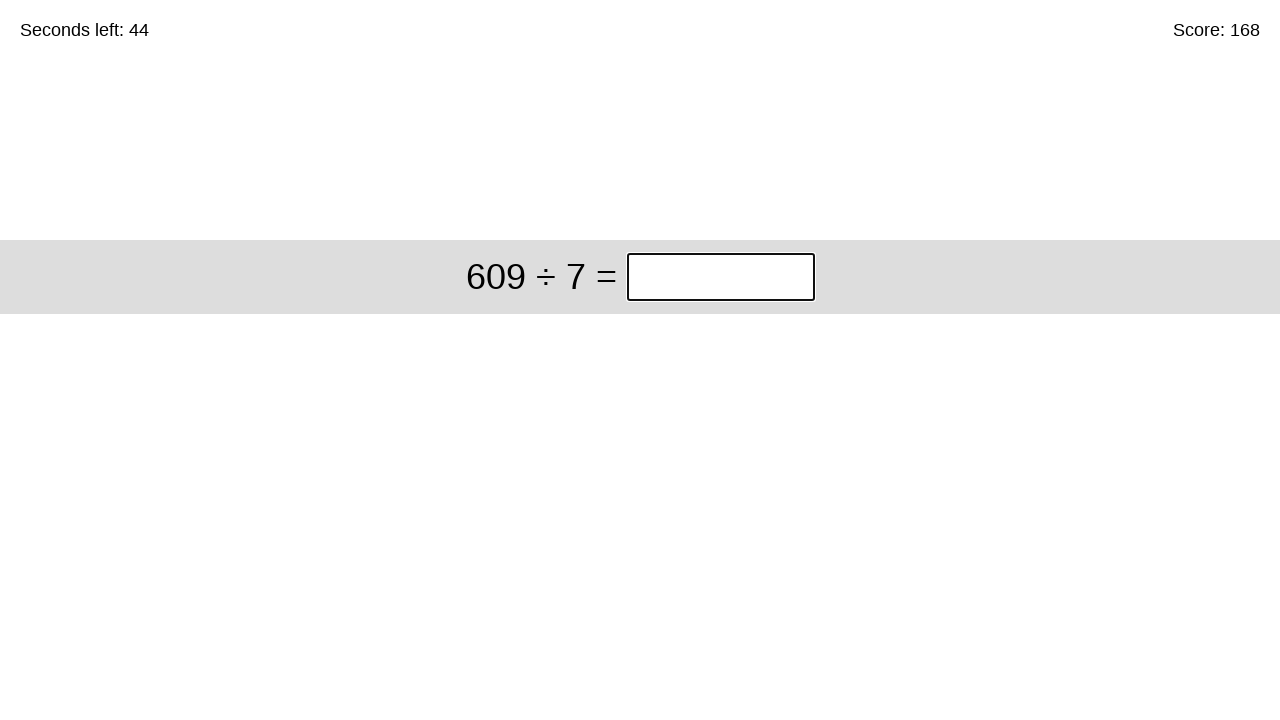

Cleared answer input field for problem: 609 ÷ 7 on input.answer
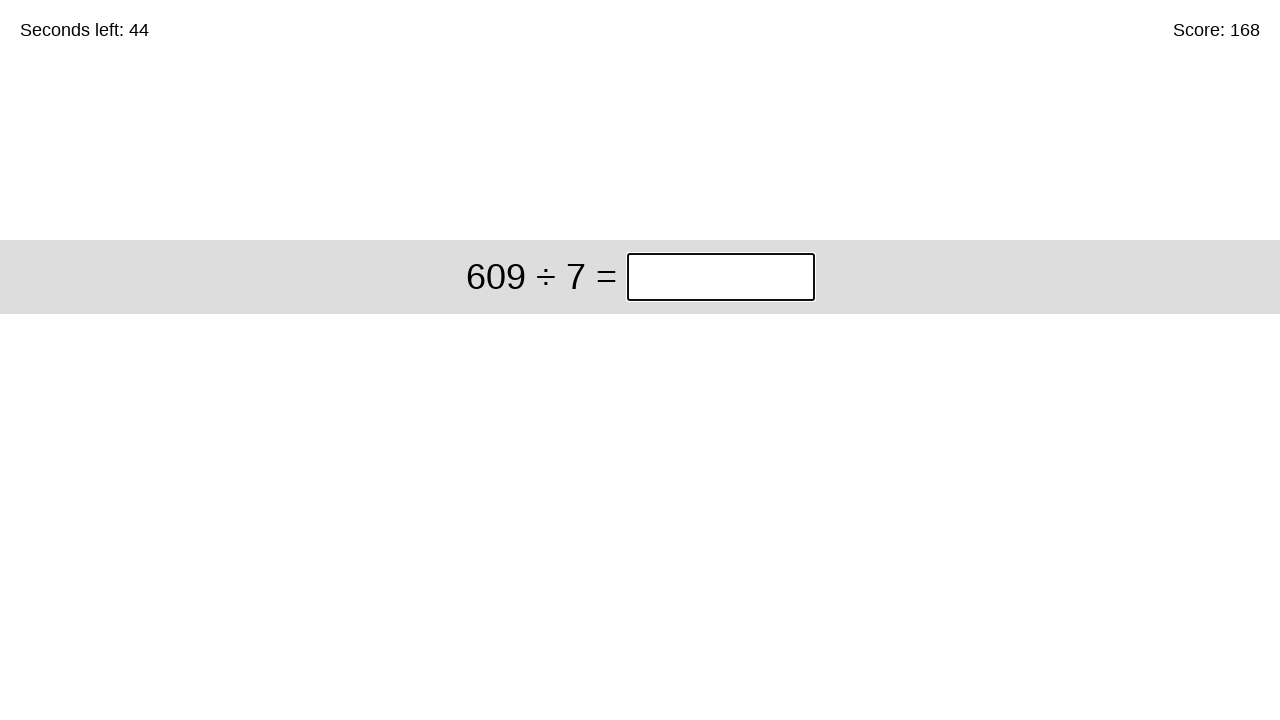

Filled answer '87' for problem: 609 ÷ 7 on input.answer
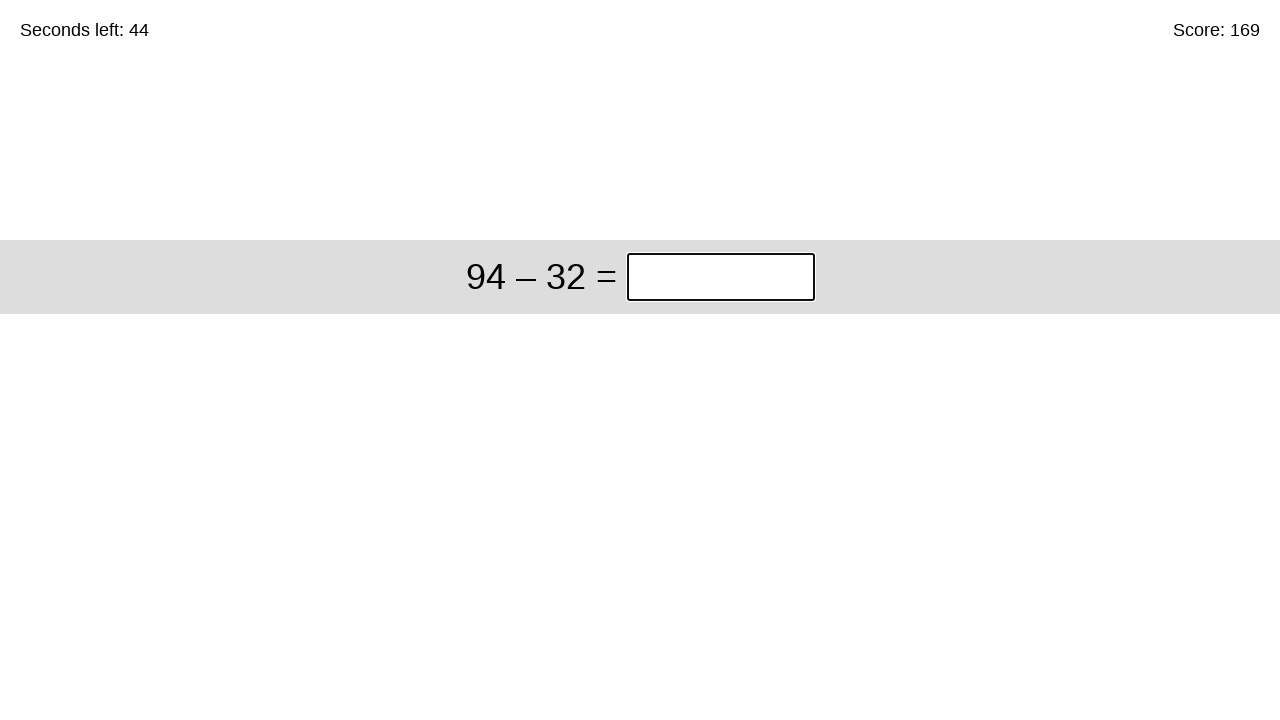

Submitted answer 87 - total problems solved: 169 on input.answer
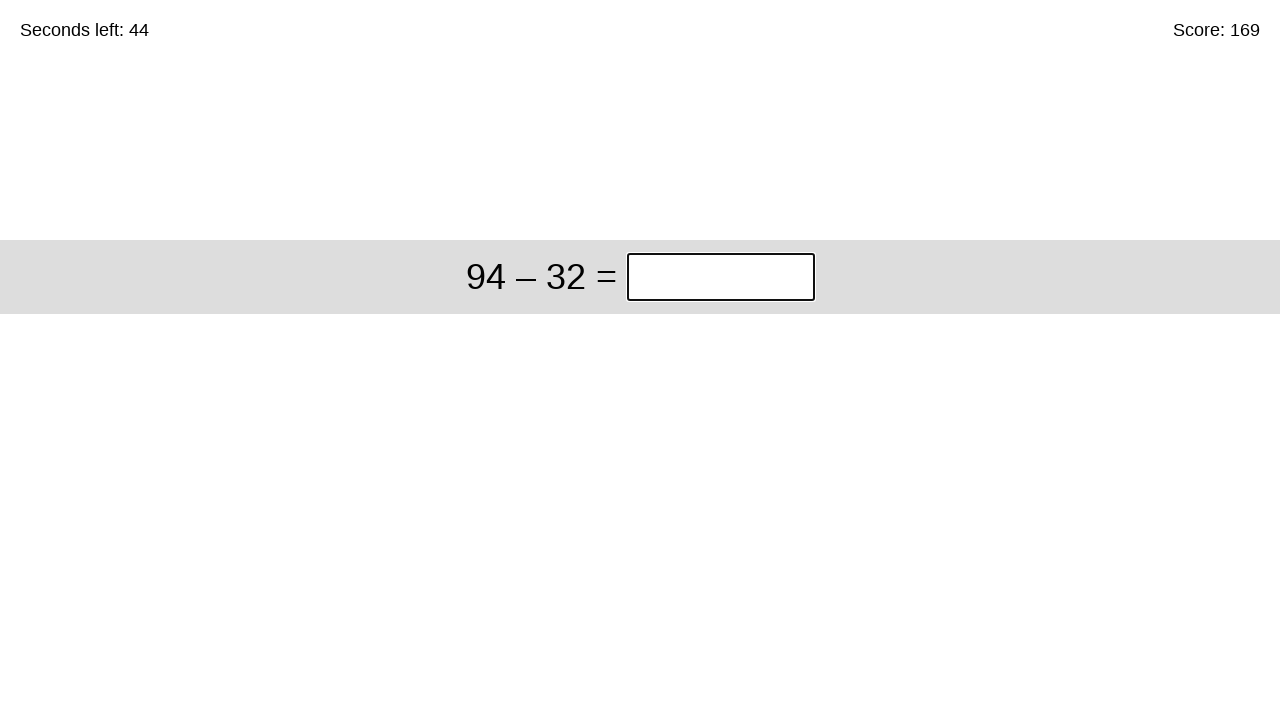

Cleared answer input field for problem: 94 – 32 on input.answer
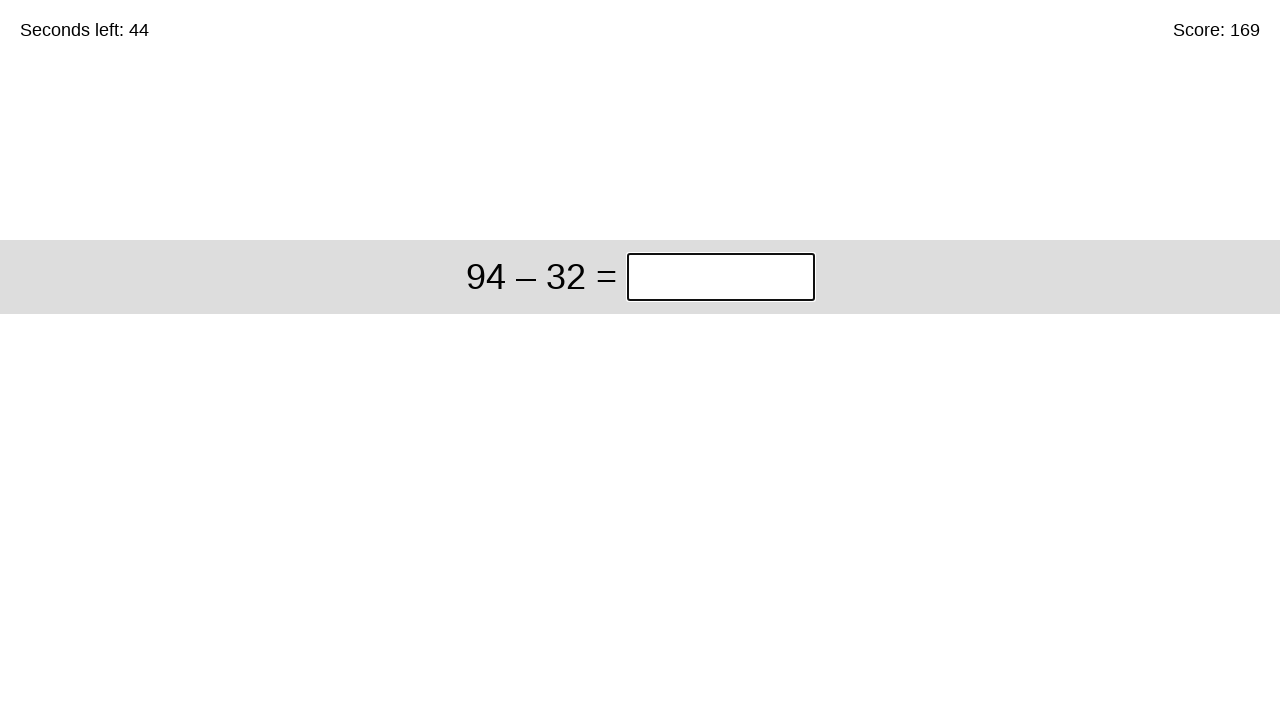

Filled answer '62' for problem: 94 – 32 on input.answer
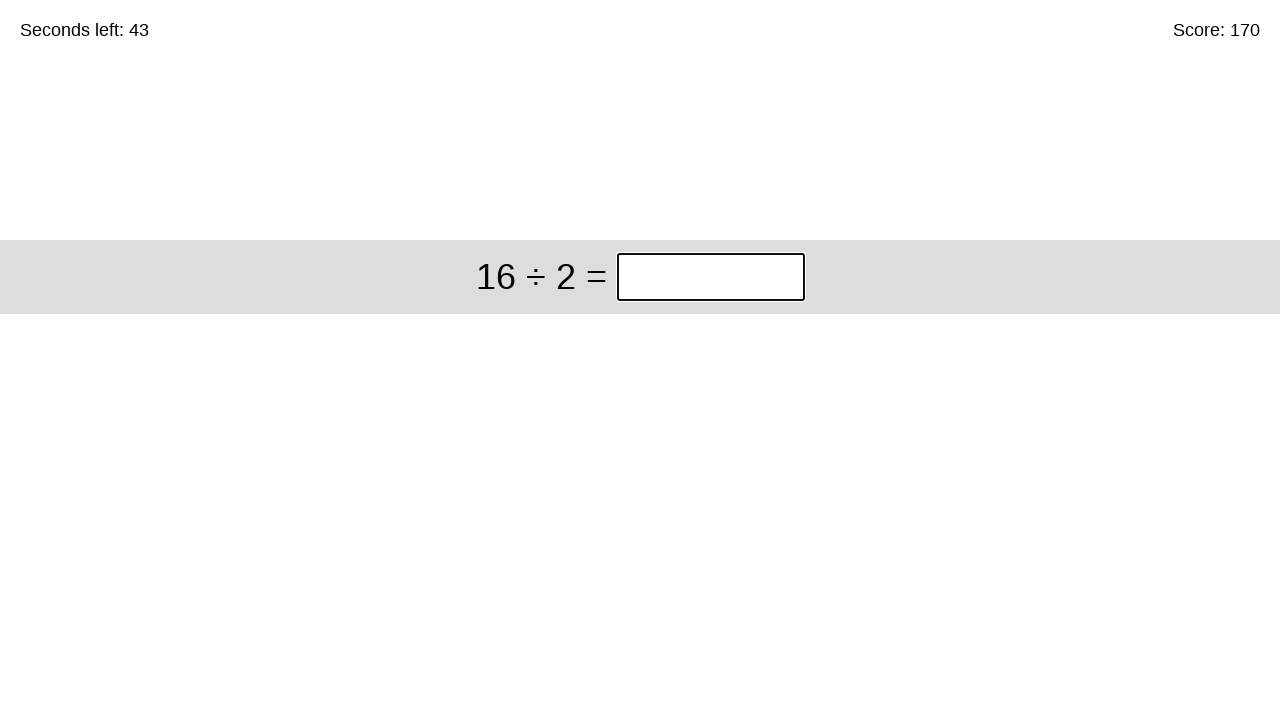

Submitted answer 62 - total problems solved: 170 on input.answer
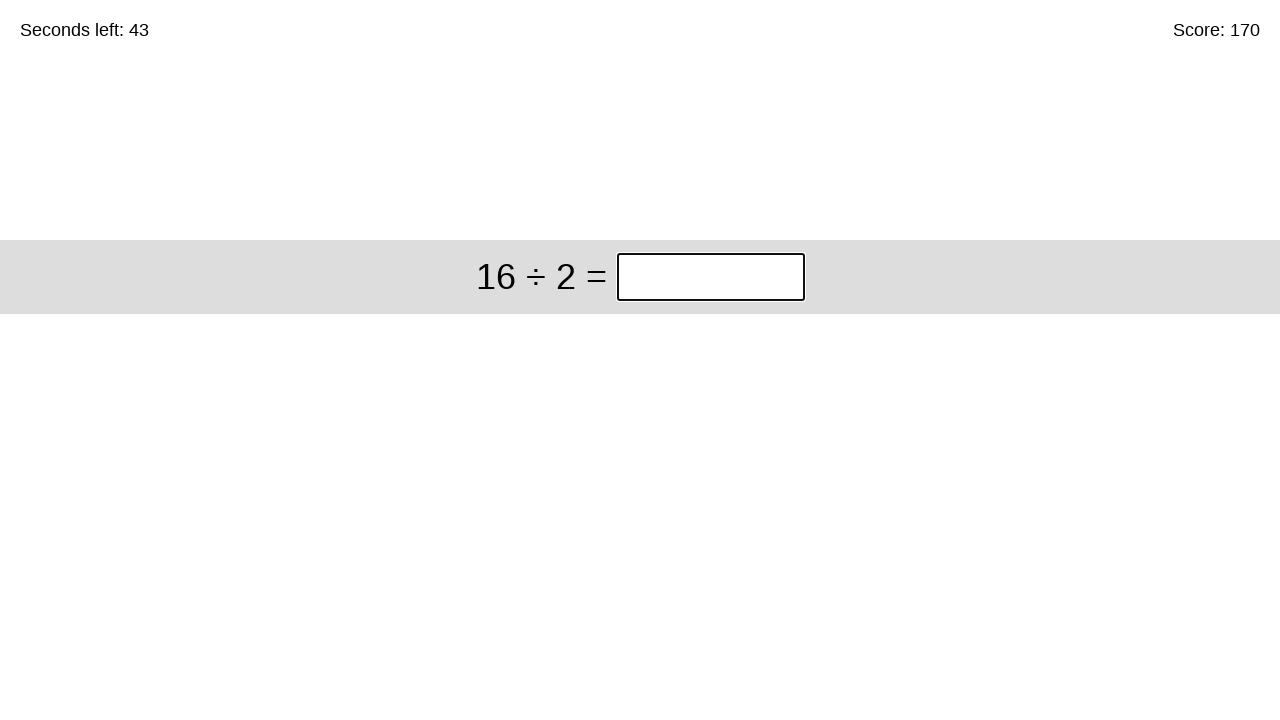

Cleared answer input field for problem: 16 ÷ 2 on input.answer
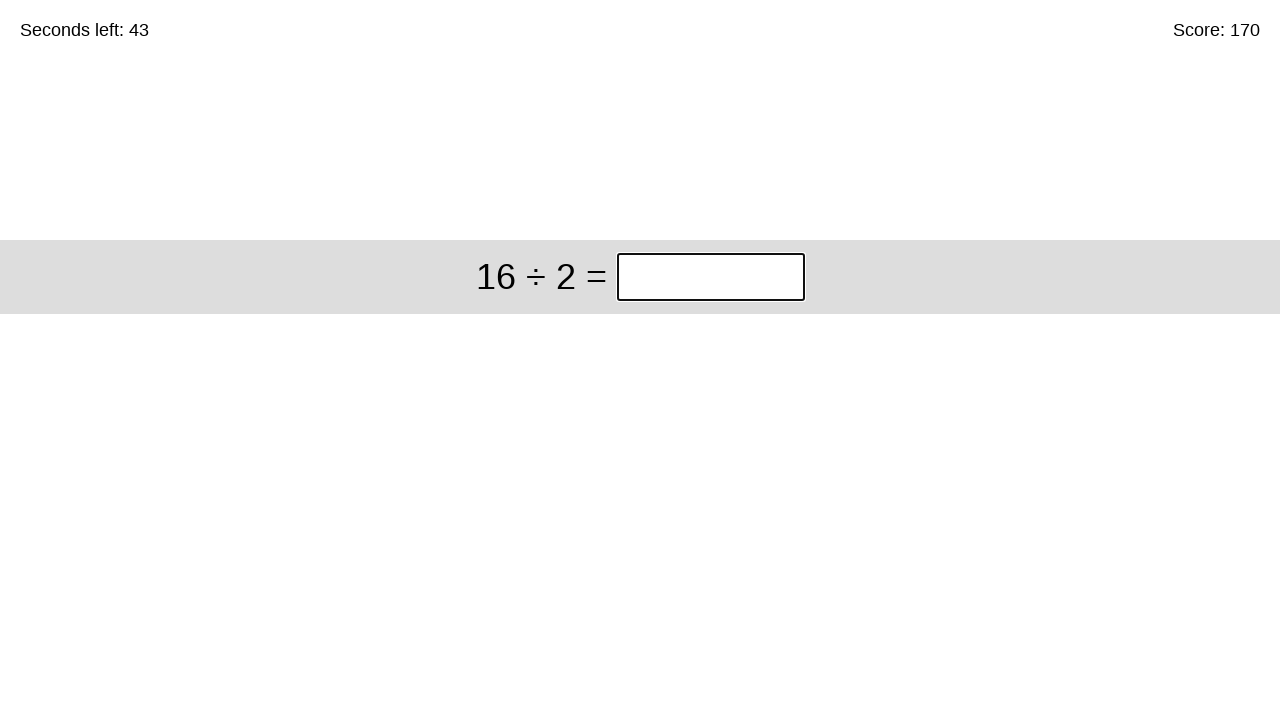

Filled answer '8' for problem: 16 ÷ 2 on input.answer
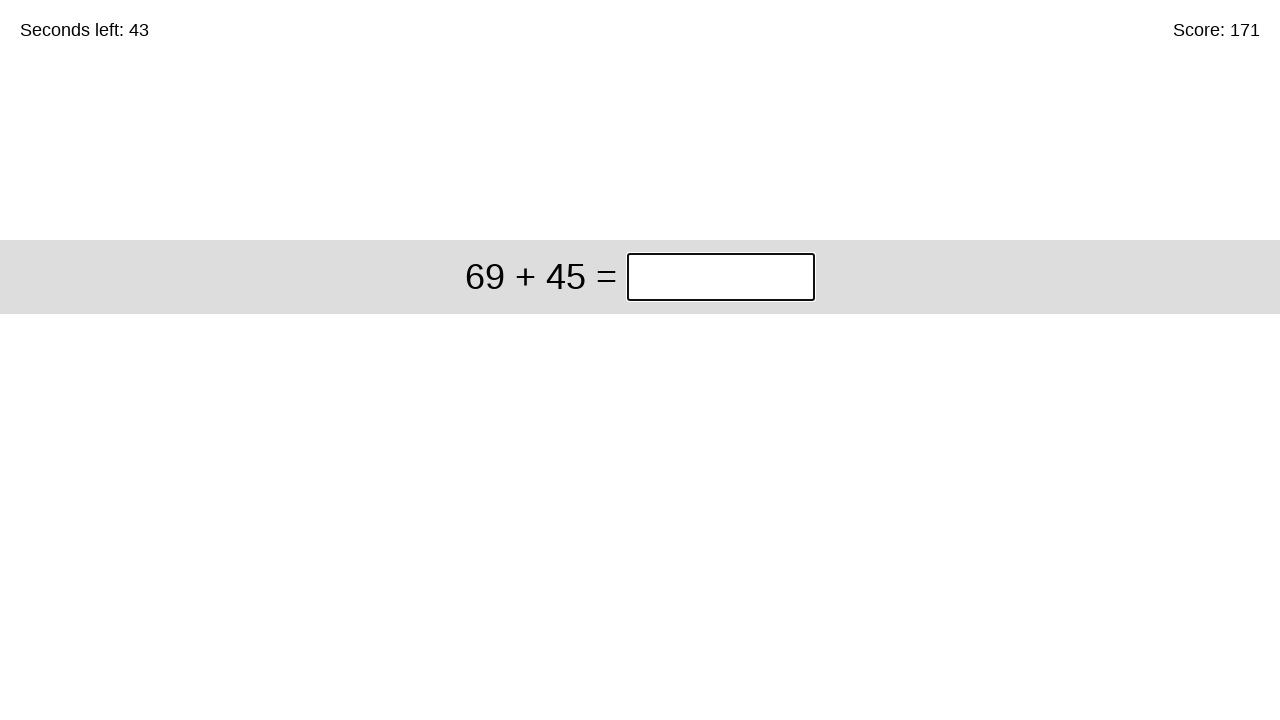

Submitted answer 8 - total problems solved: 171 on input.answer
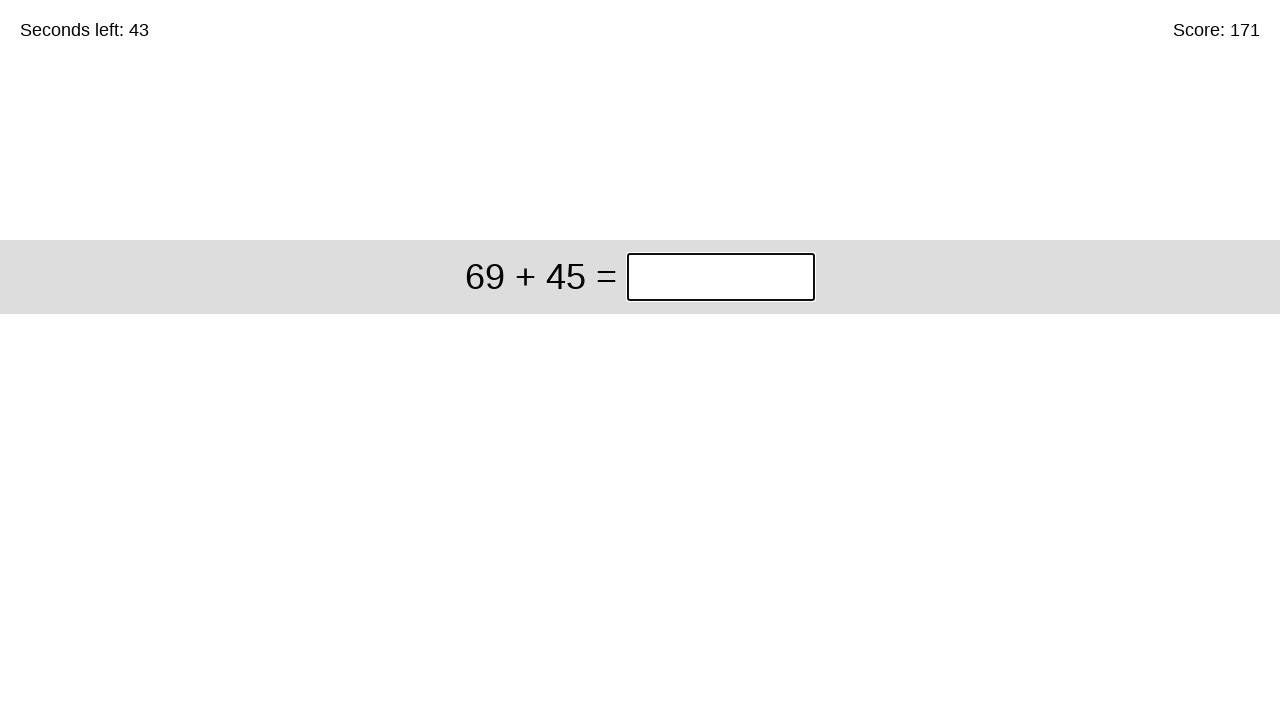

Cleared answer input field for problem: 69 + 45 on input.answer
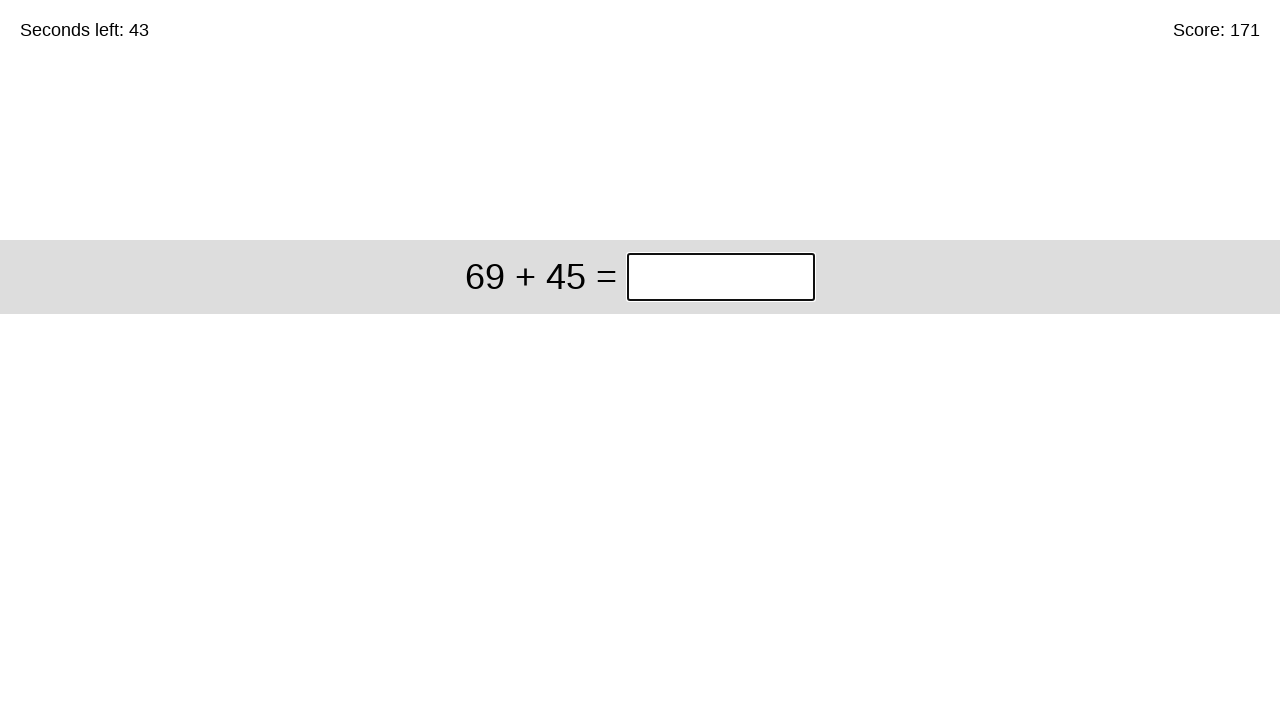

Filled answer '114' for problem: 69 + 45 on input.answer
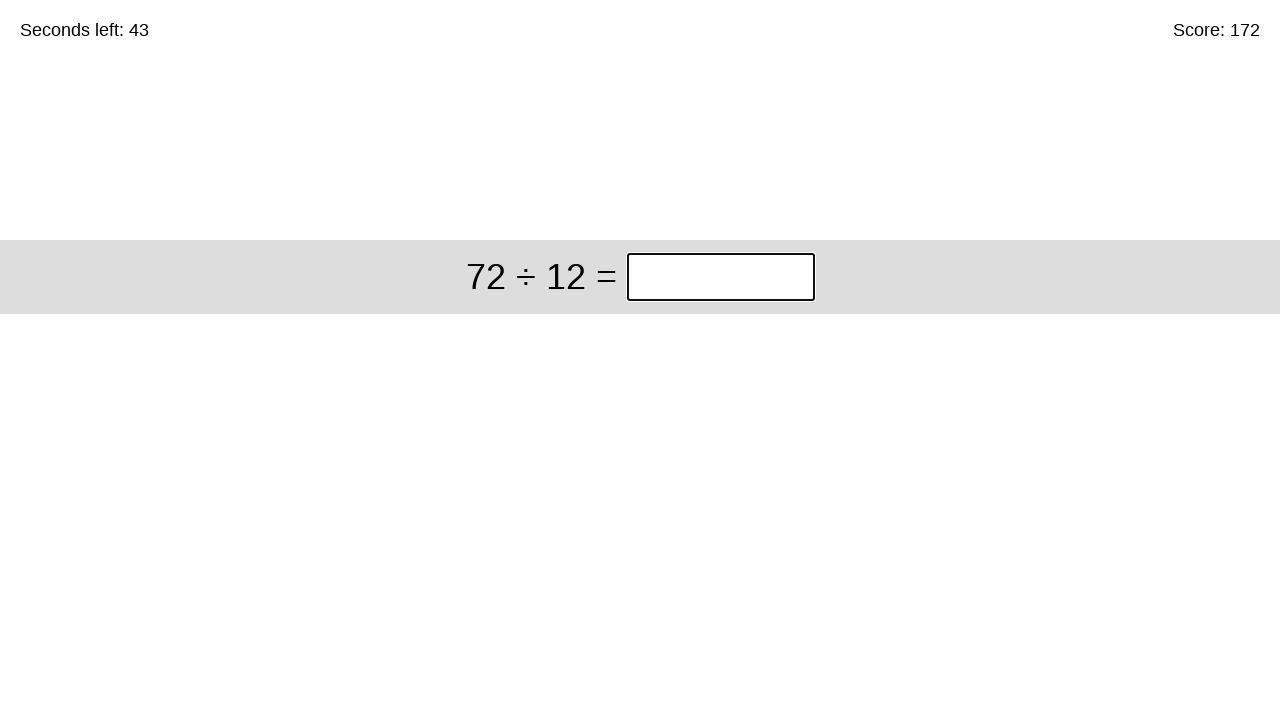

Submitted answer 114 - total problems solved: 172 on input.answer
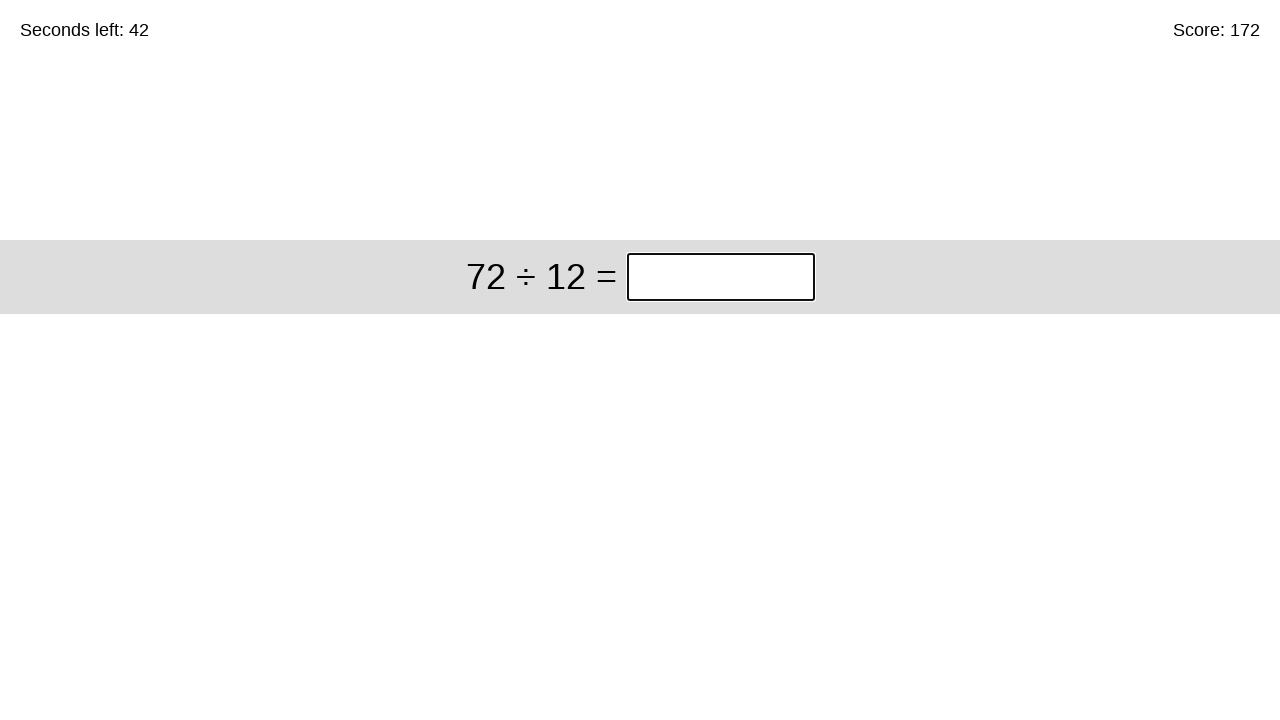

Cleared answer input field for problem: 72 ÷ 12 on input.answer
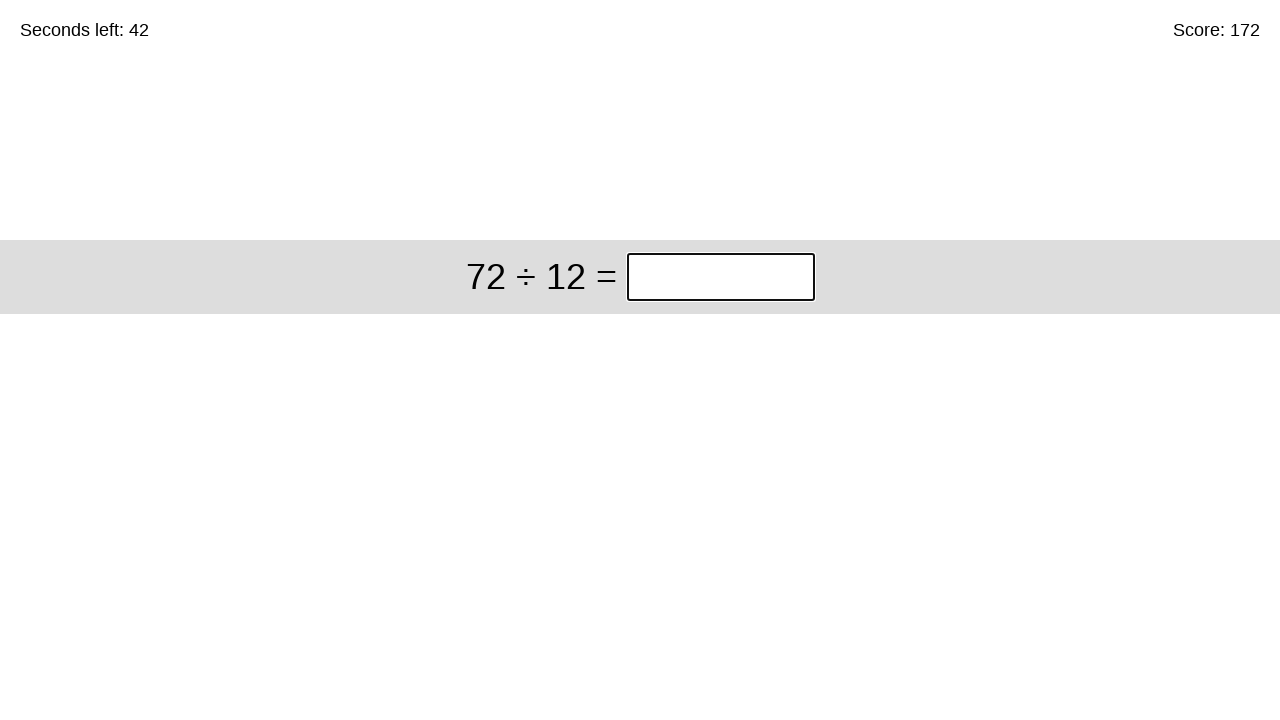

Filled answer '6' for problem: 72 ÷ 12 on input.answer
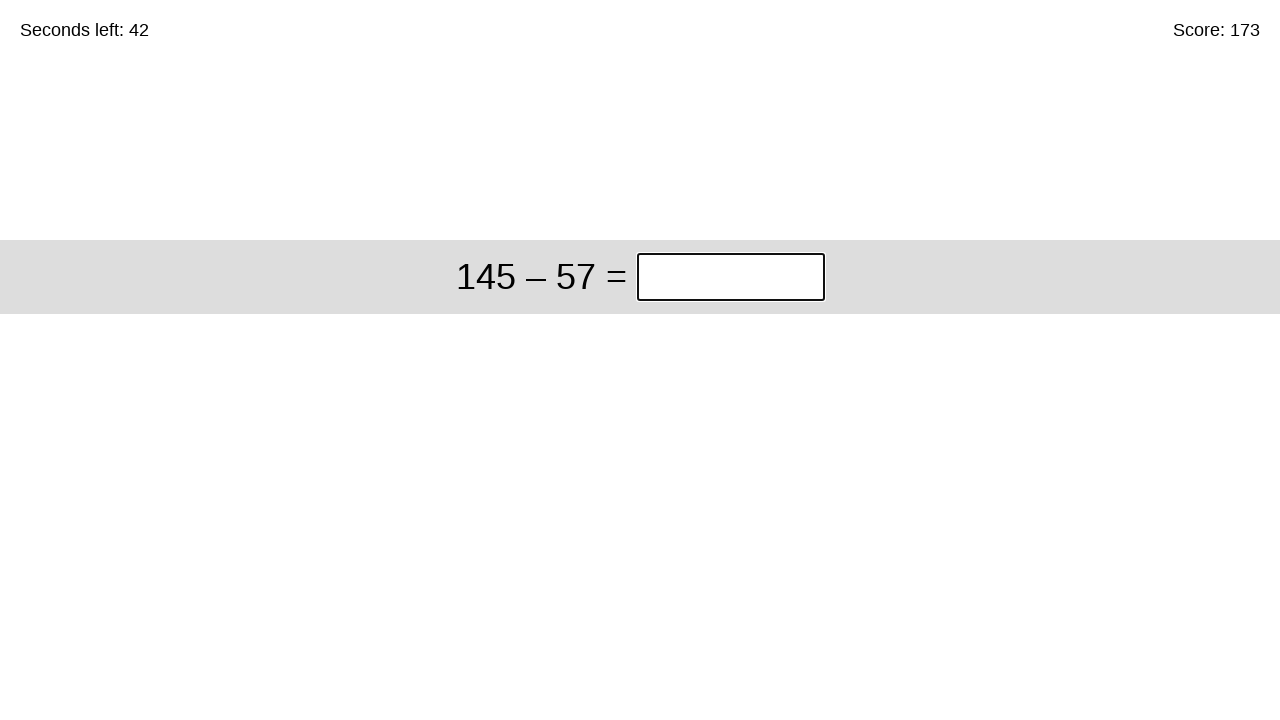

Submitted answer 6 - total problems solved: 173 on input.answer
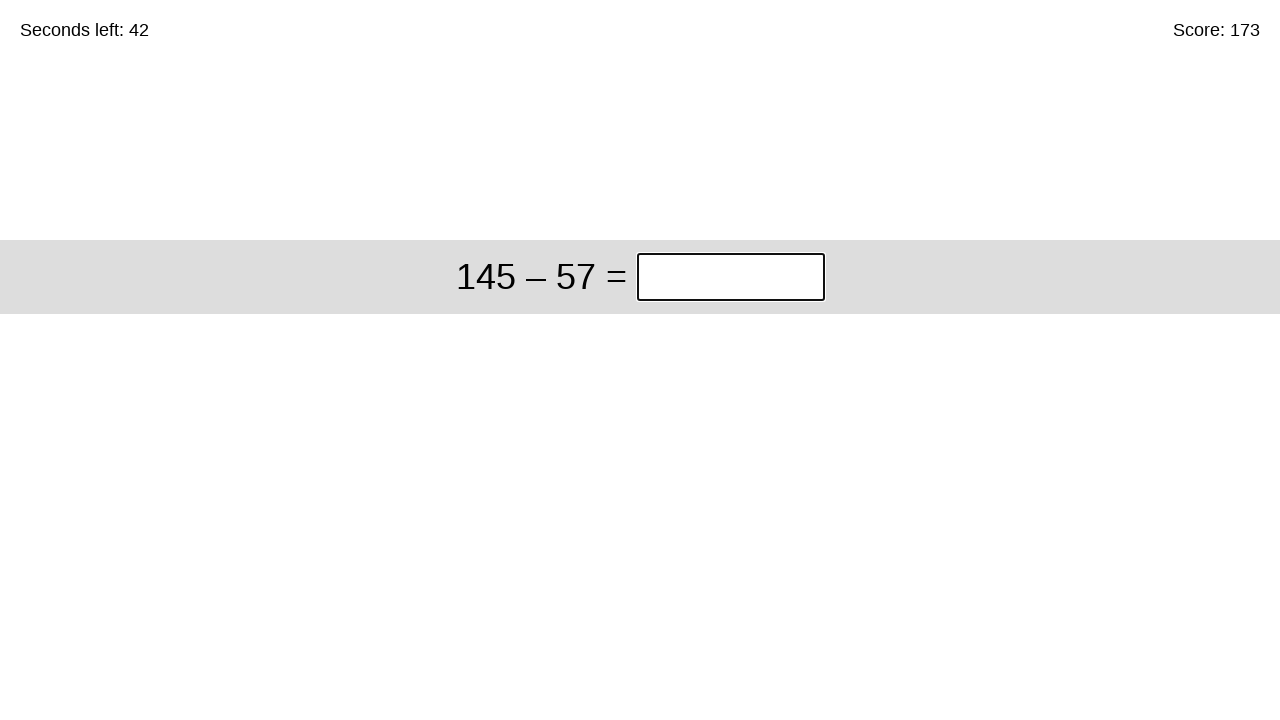

Cleared answer input field for problem: 145 – 57 on input.answer
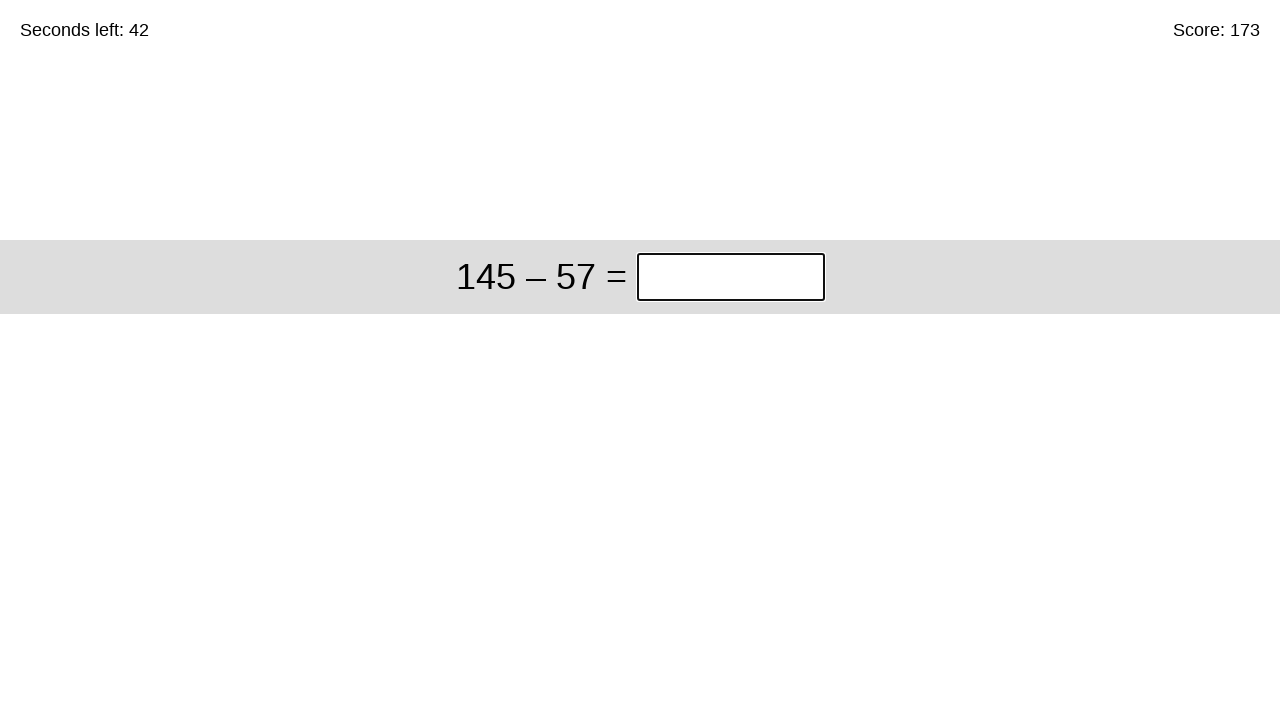

Filled answer '88' for problem: 145 – 57 on input.answer
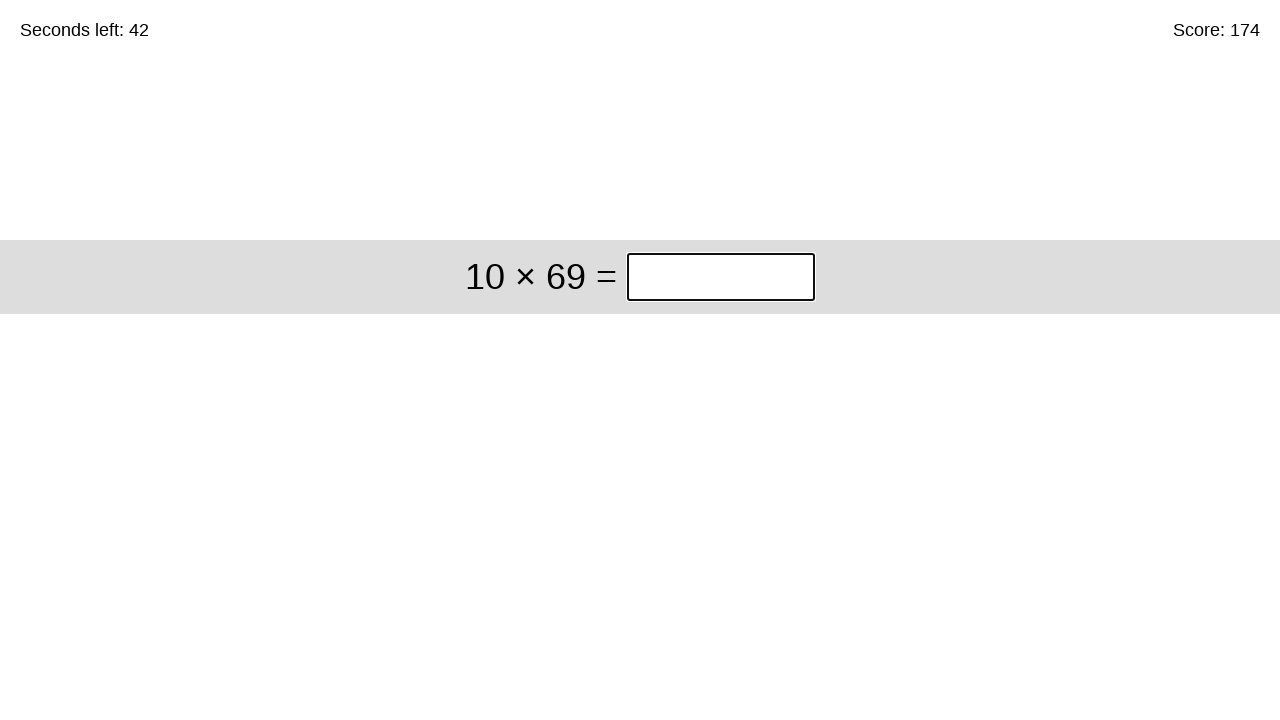

Submitted answer 88 - total problems solved: 174 on input.answer
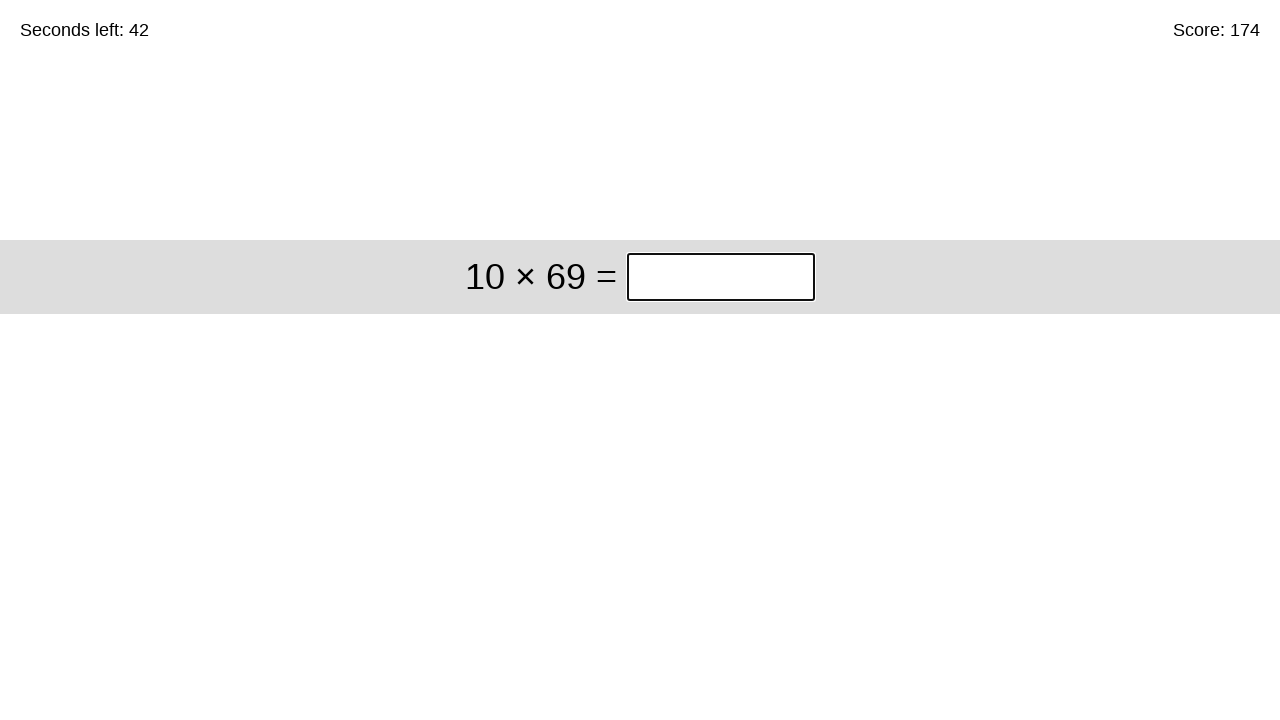

Cleared answer input field for problem: 10 × 69 on input.answer
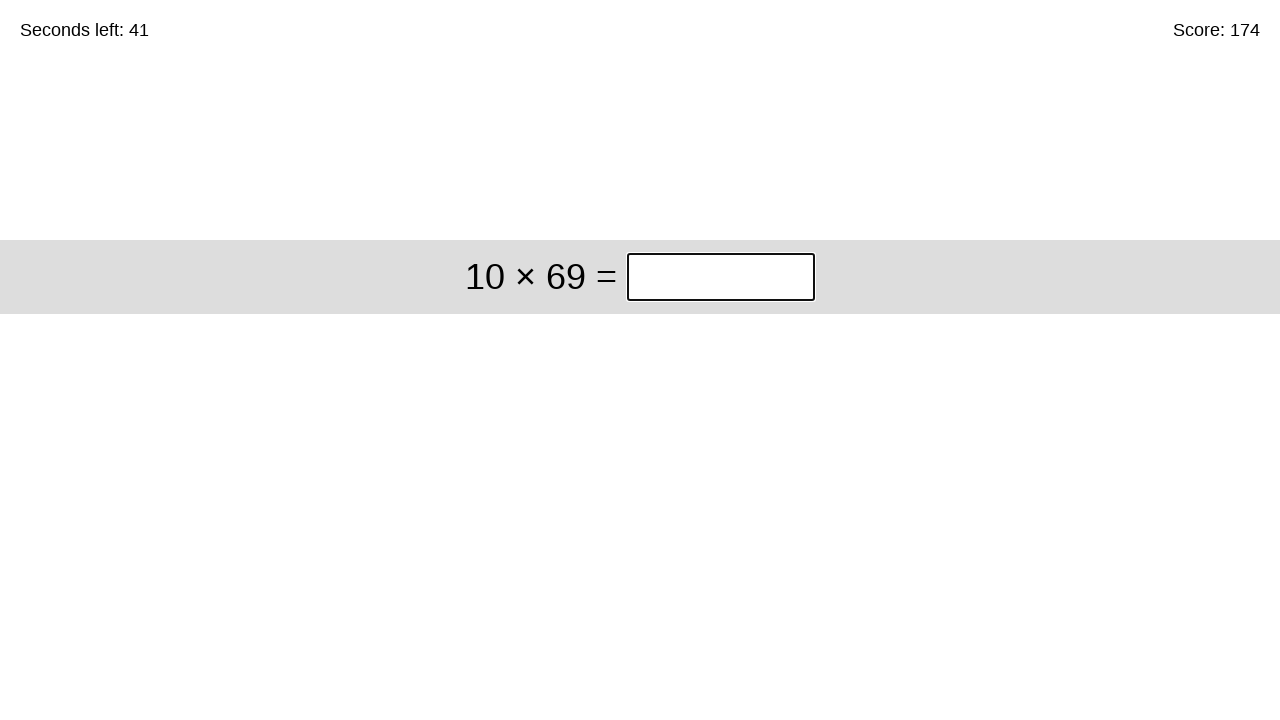

Filled answer '690' for problem: 10 × 69 on input.answer
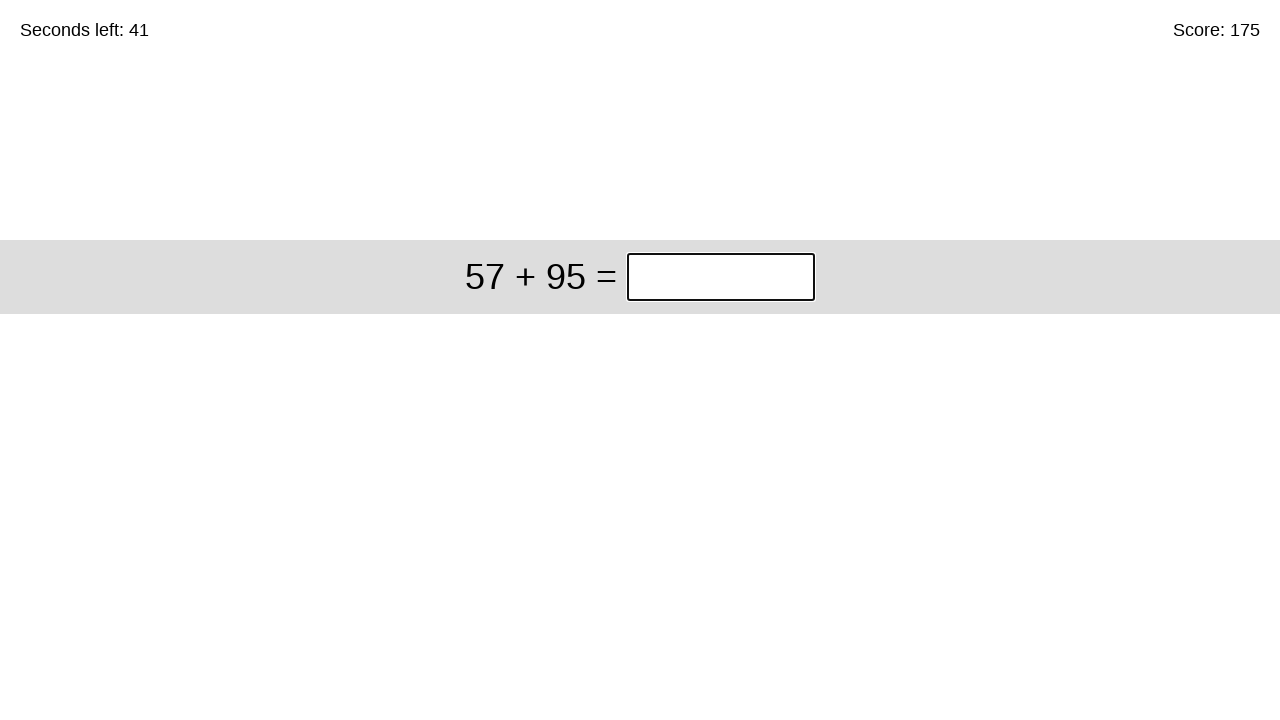

Submitted answer 690 - total problems solved: 175 on input.answer
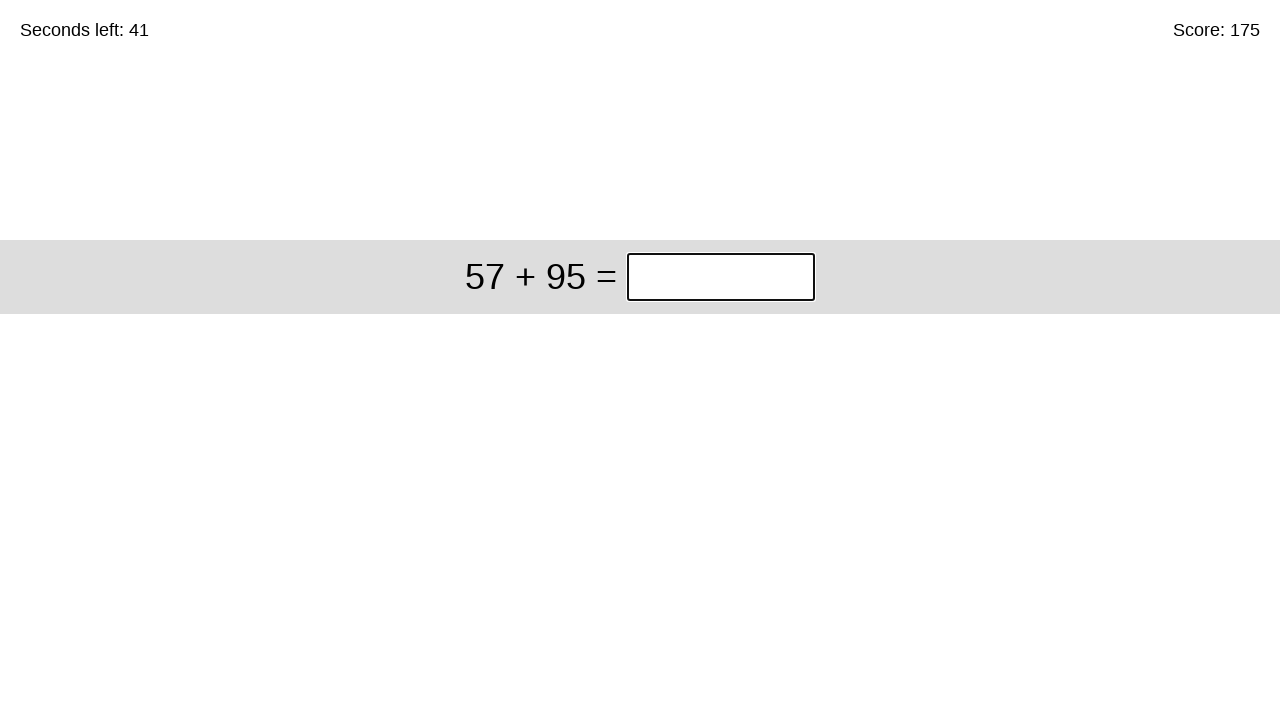

Cleared answer input field for problem: 57 + 95 on input.answer
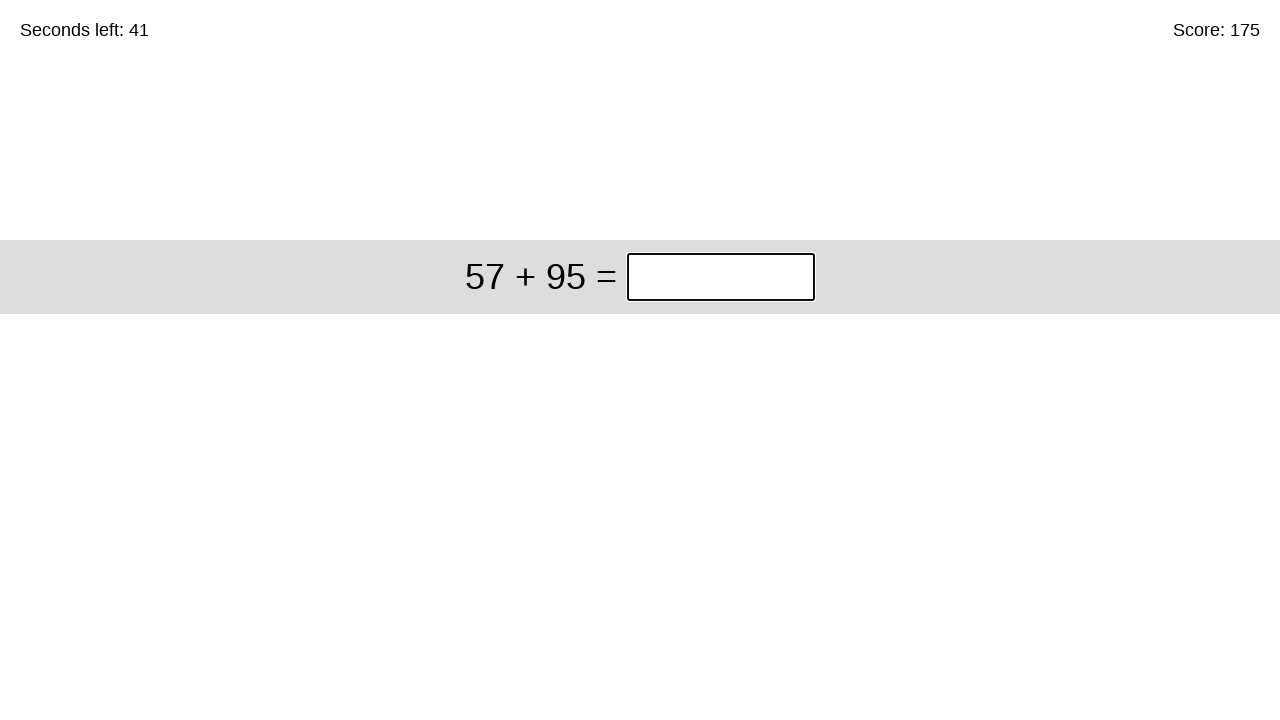

Filled answer '152' for problem: 57 + 95 on input.answer
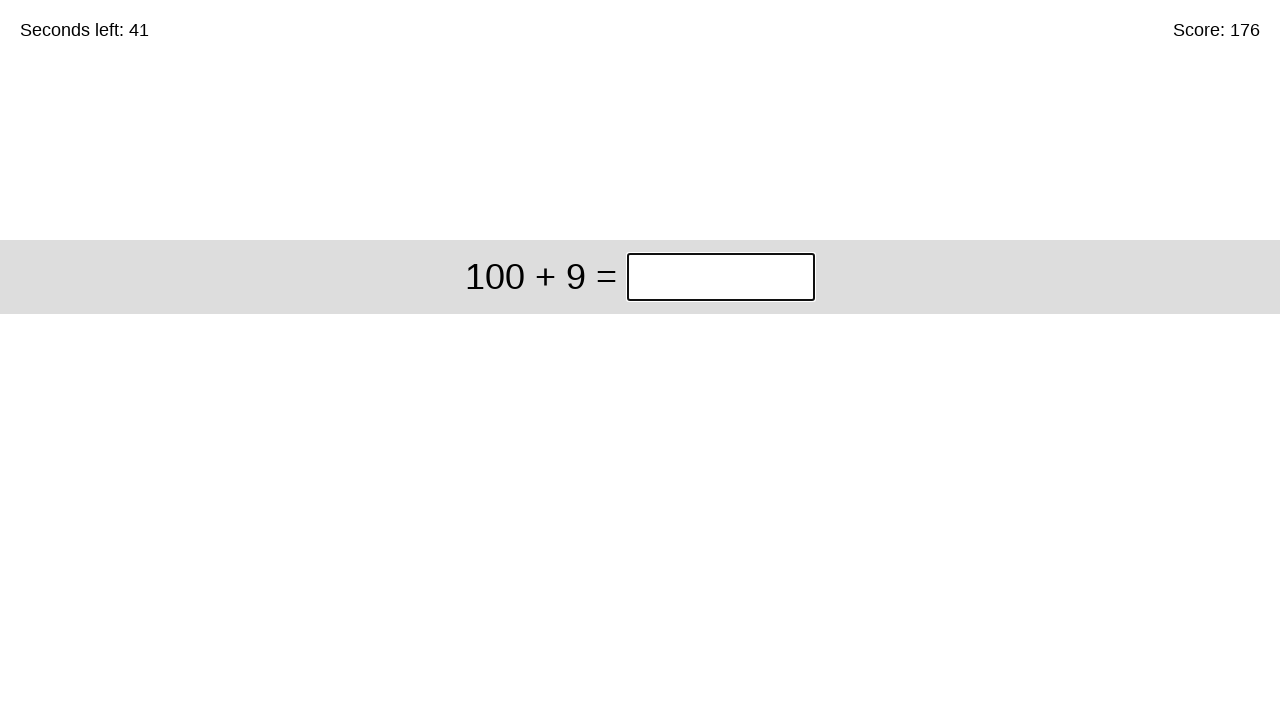

Submitted answer 152 - total problems solved: 176 on input.answer
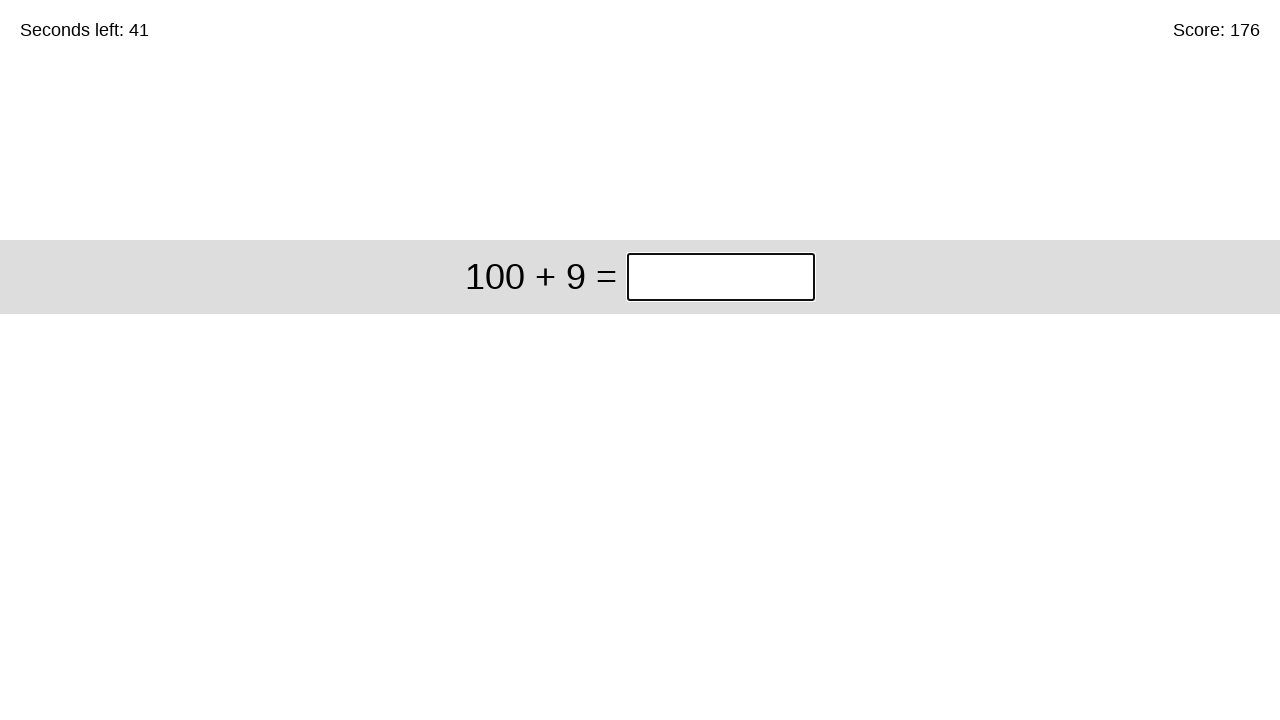

Cleared answer input field for problem: 100 + 9 on input.answer
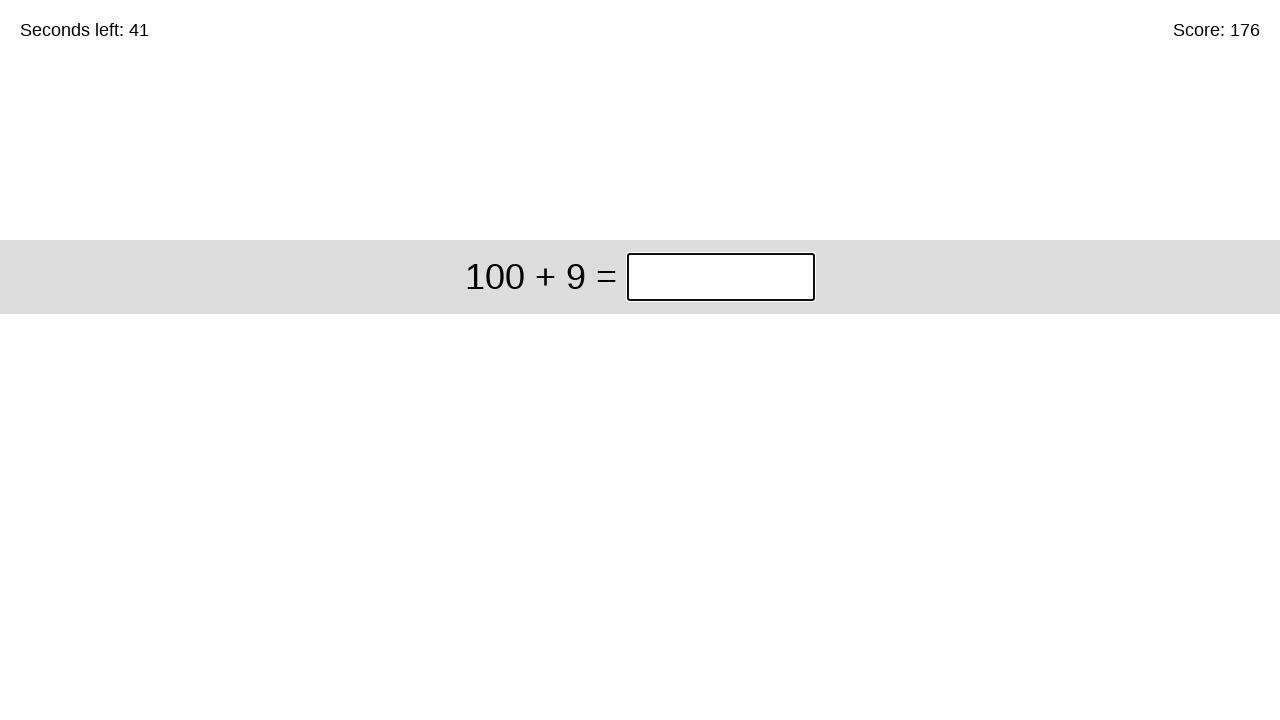

Filled answer '109' for problem: 100 + 9 on input.answer
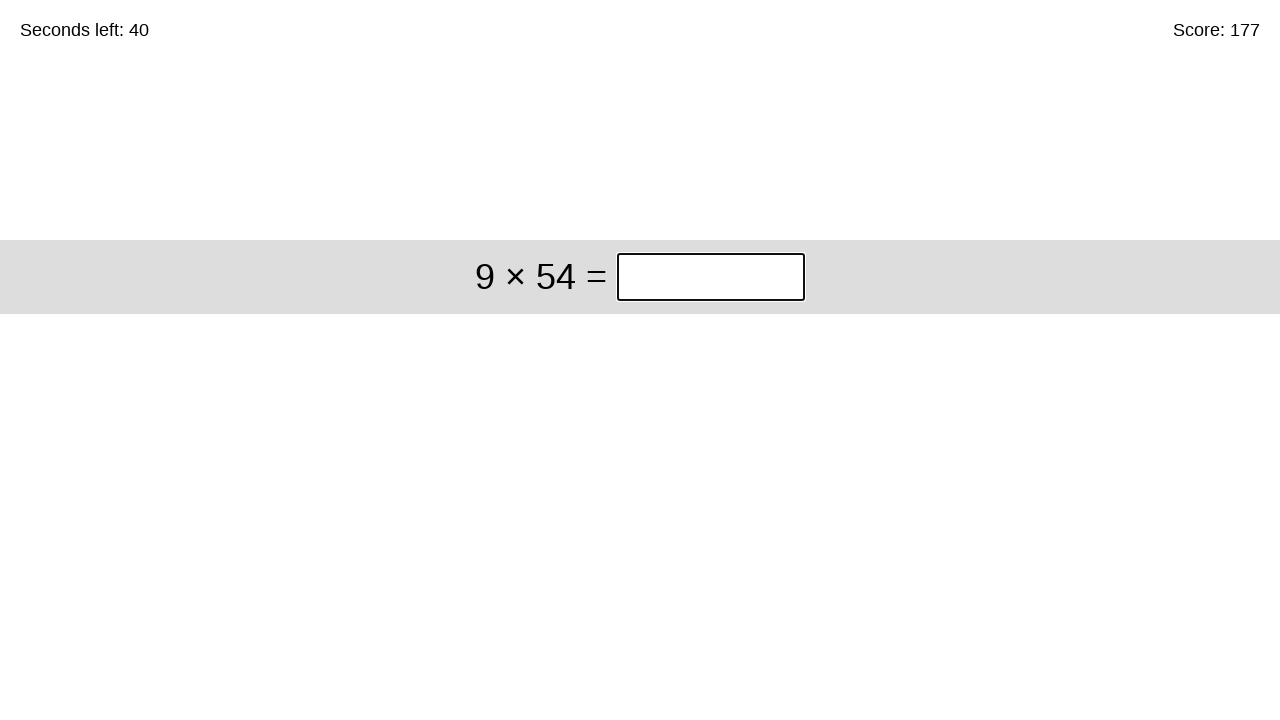

Submitted answer 109 - total problems solved: 177 on input.answer
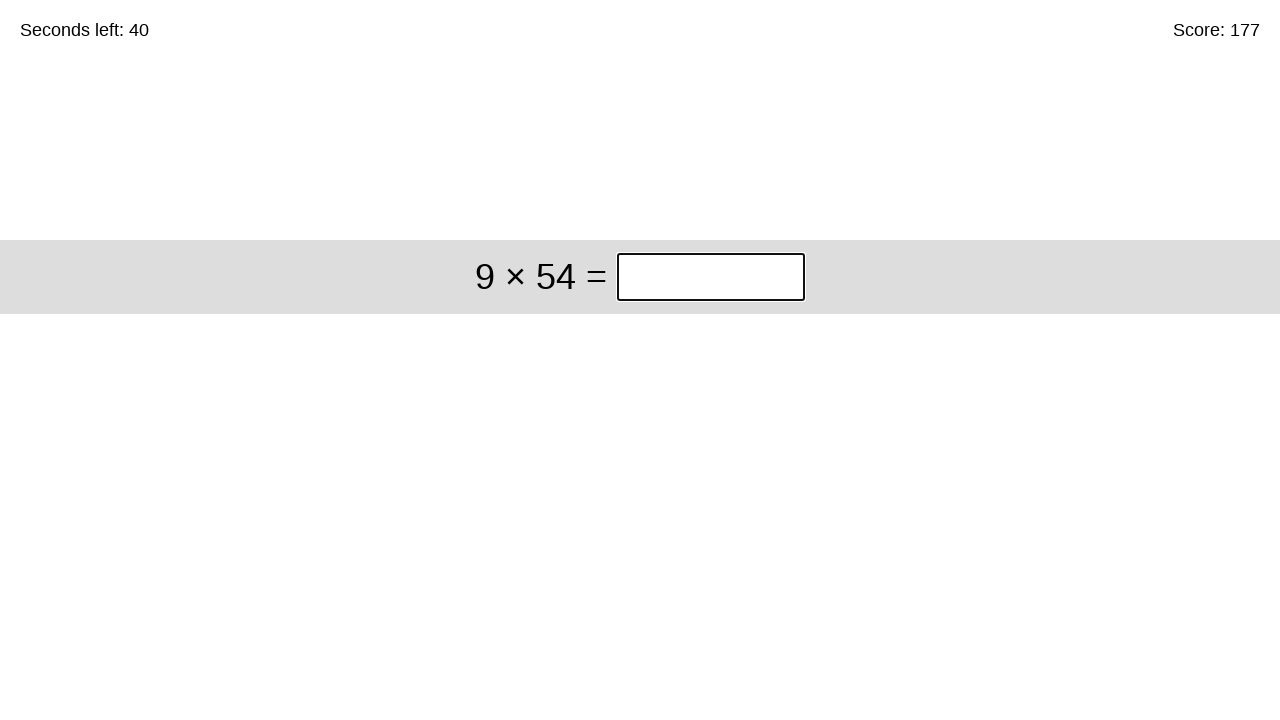

Cleared answer input field for problem: 9 × 54 on input.answer
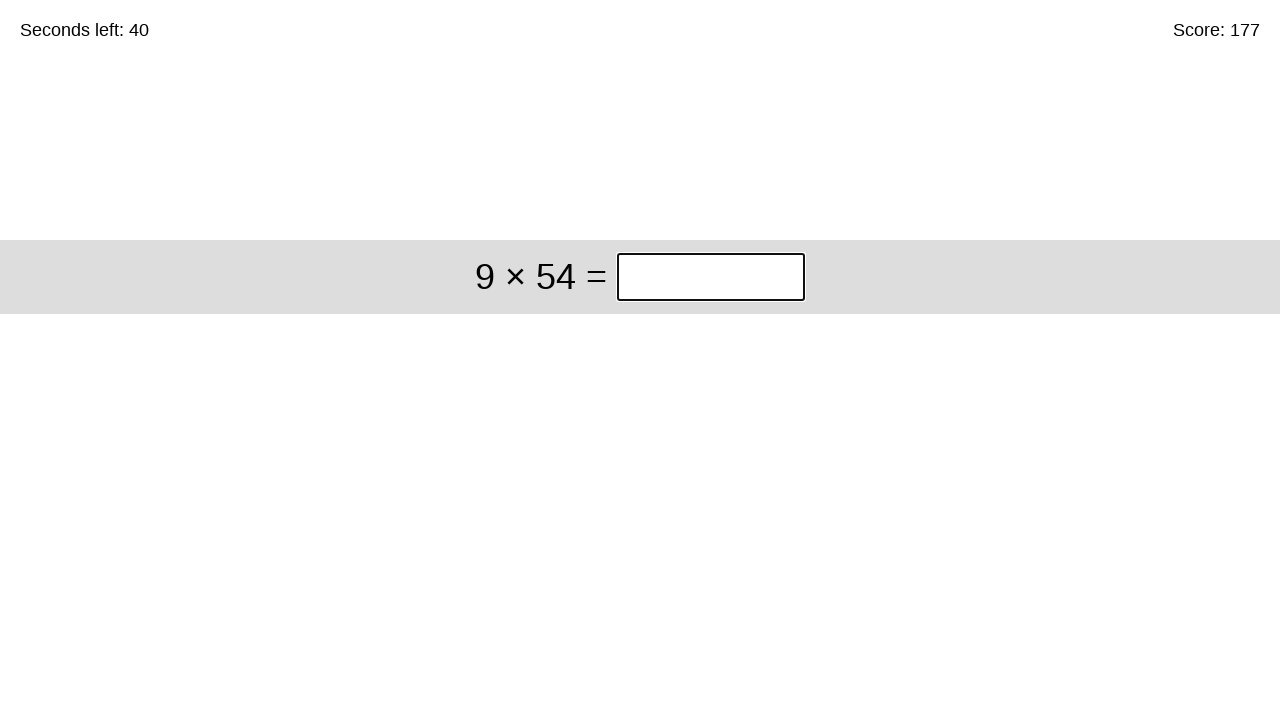

Filled answer '486' for problem: 9 × 54 on input.answer
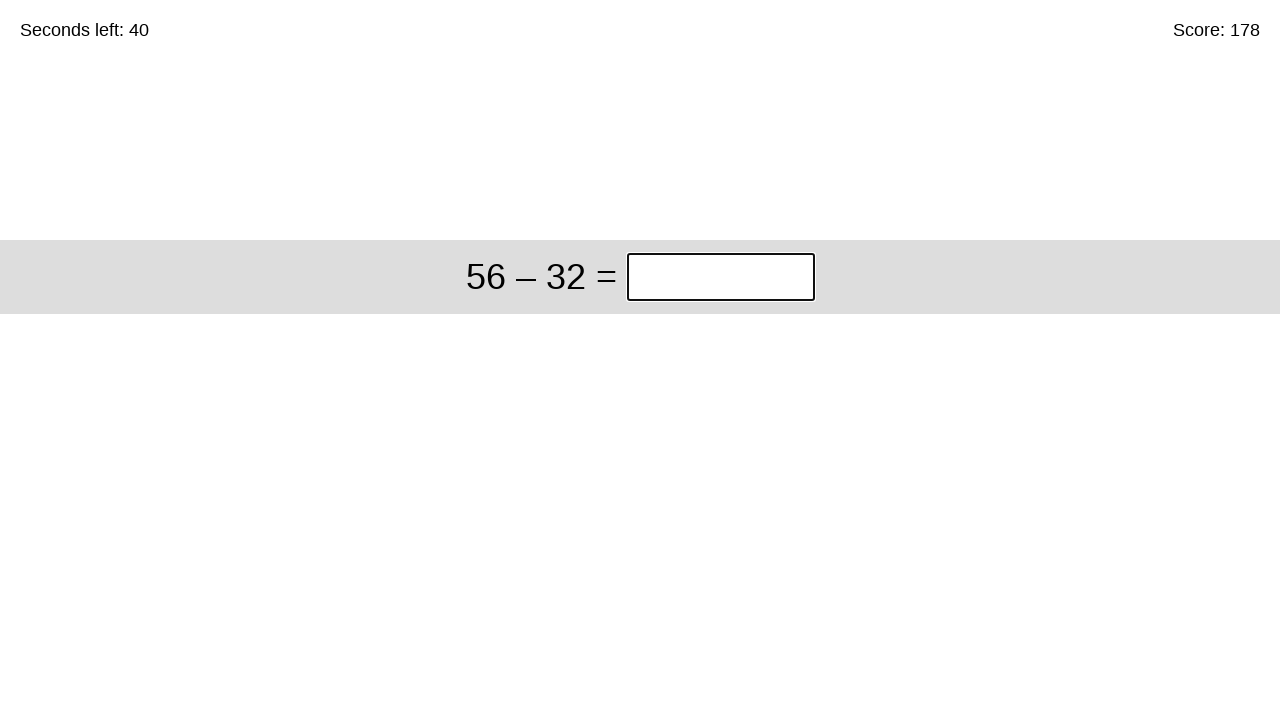

Submitted answer 486 - total problems solved: 178 on input.answer
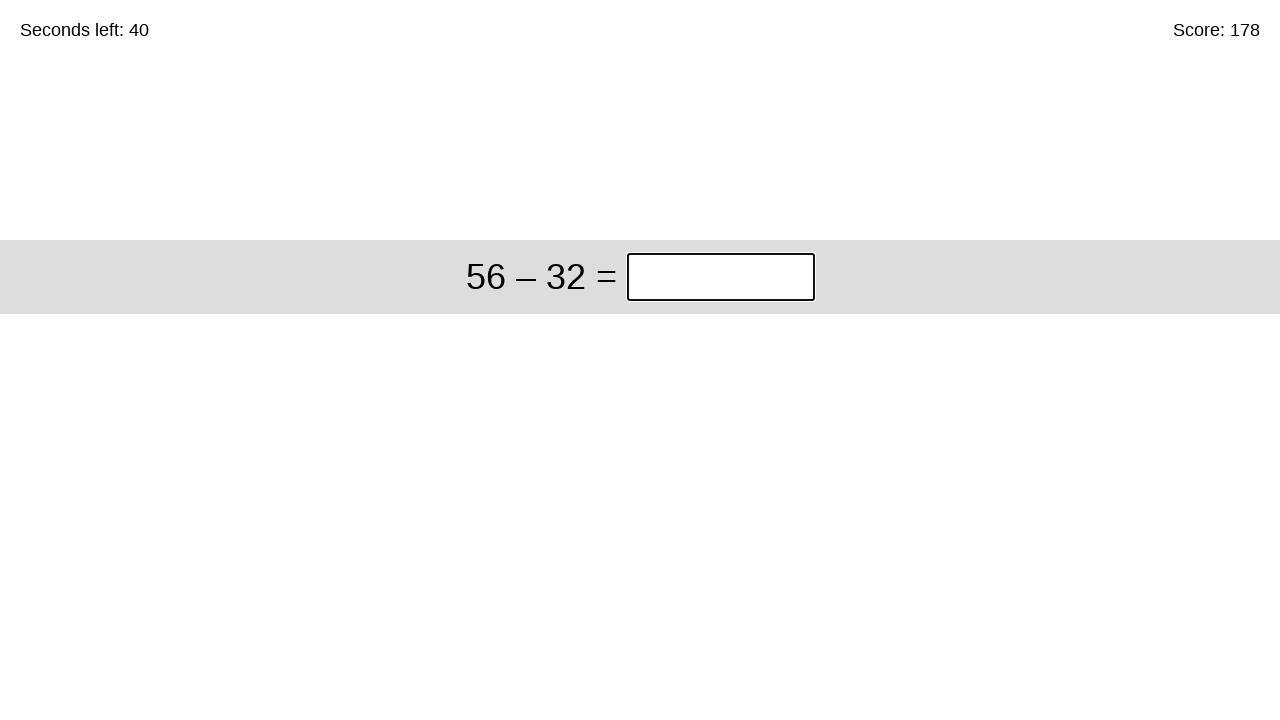

Cleared answer input field for problem: 56 – 32 on input.answer
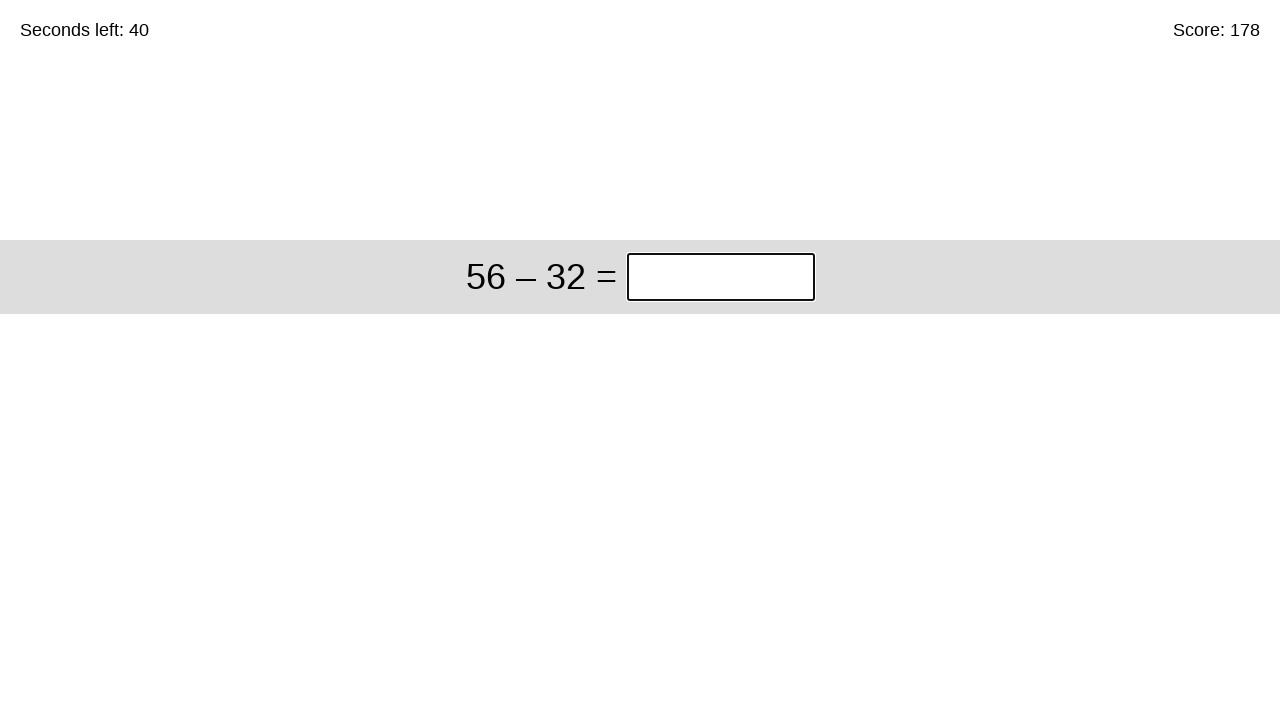

Filled answer '24' for problem: 56 – 32 on input.answer
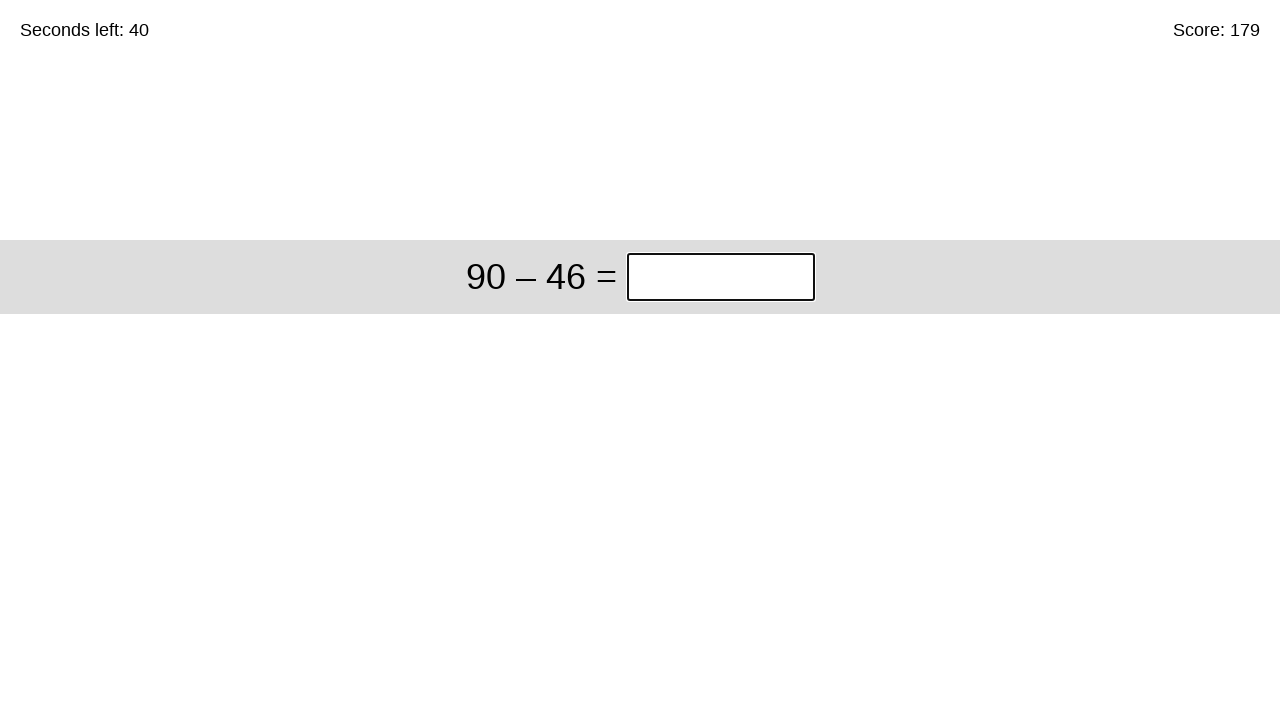

Submitted answer 24 - total problems solved: 179 on input.answer
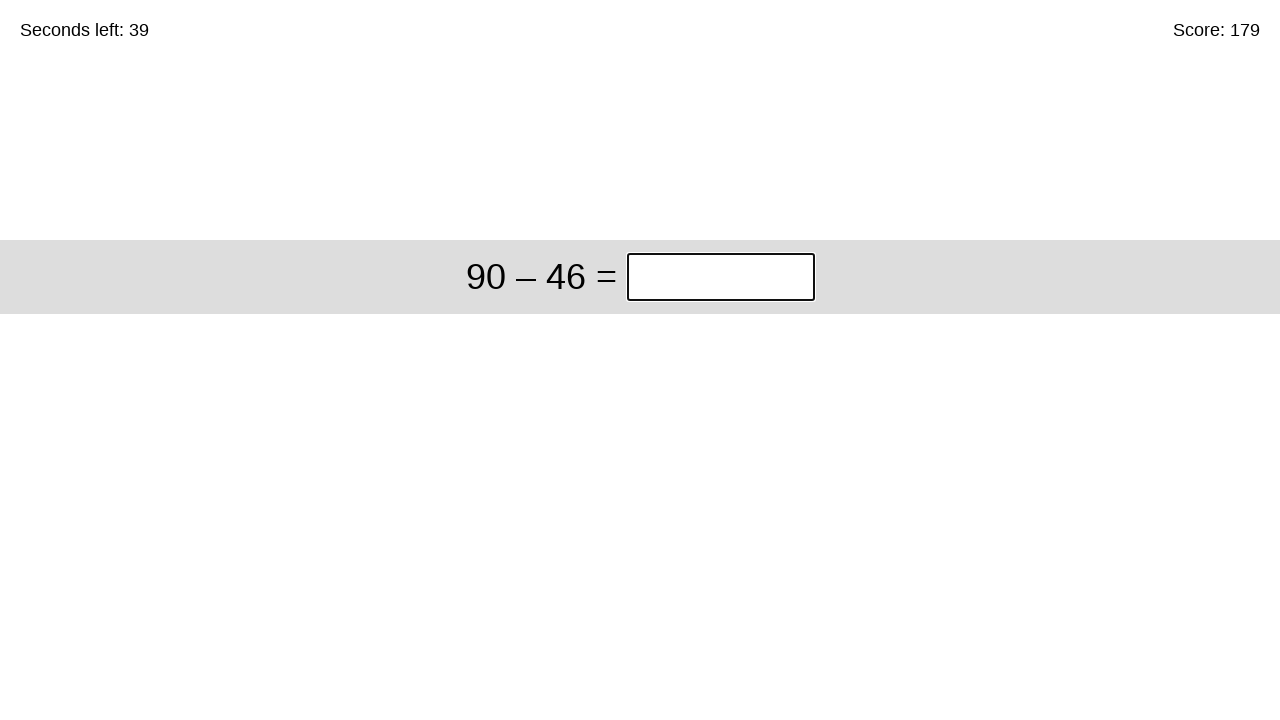

Cleared answer input field for problem: 90 – 46 on input.answer
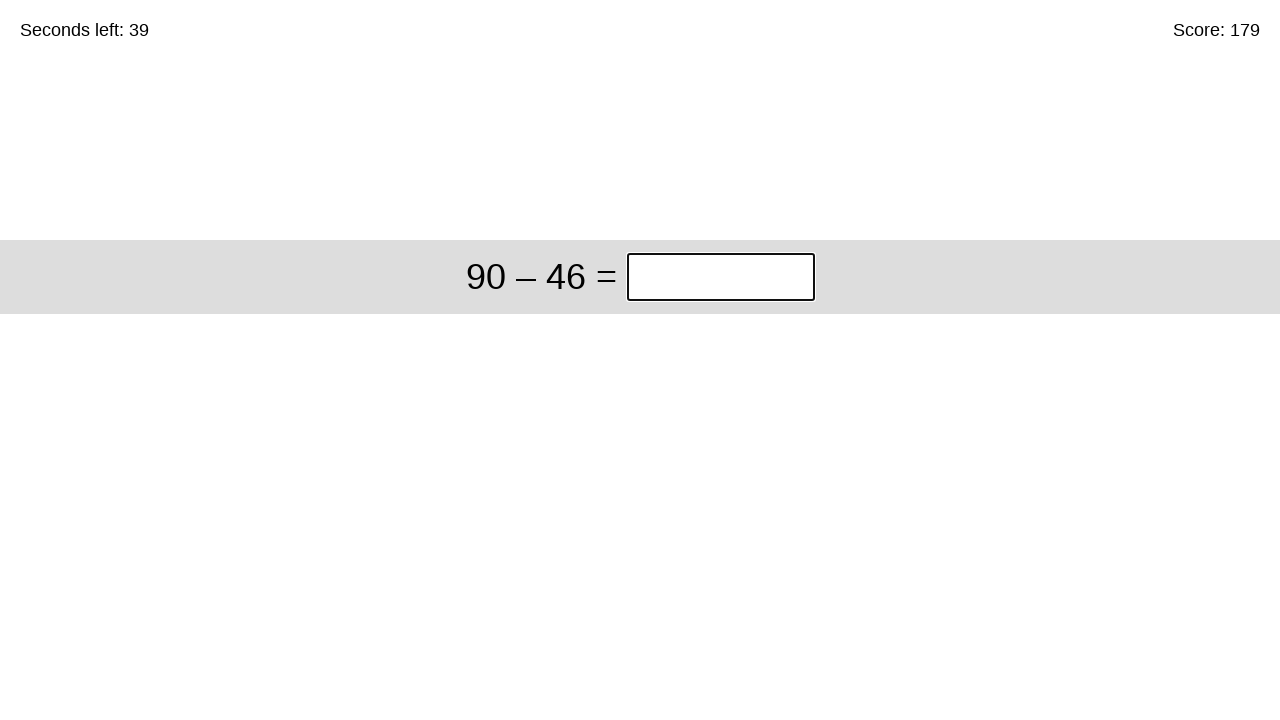

Filled answer '44' for problem: 90 – 46 on input.answer
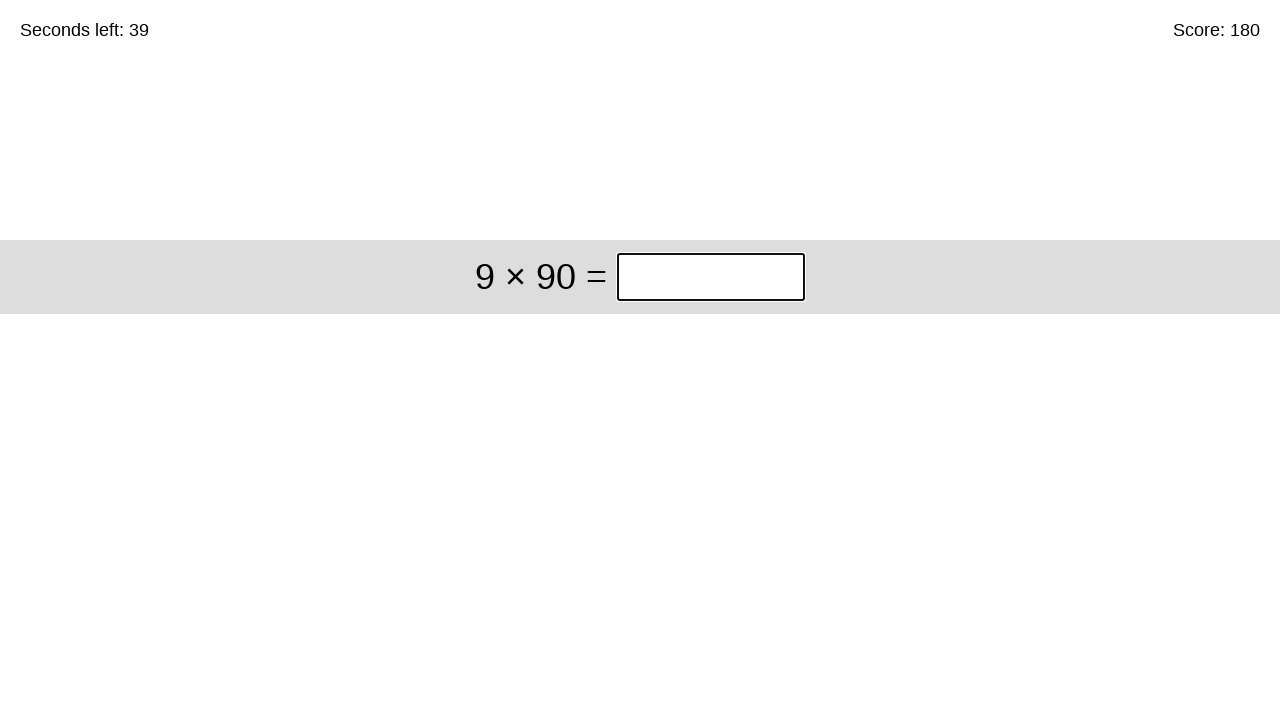

Submitted answer 44 - total problems solved: 180 on input.answer
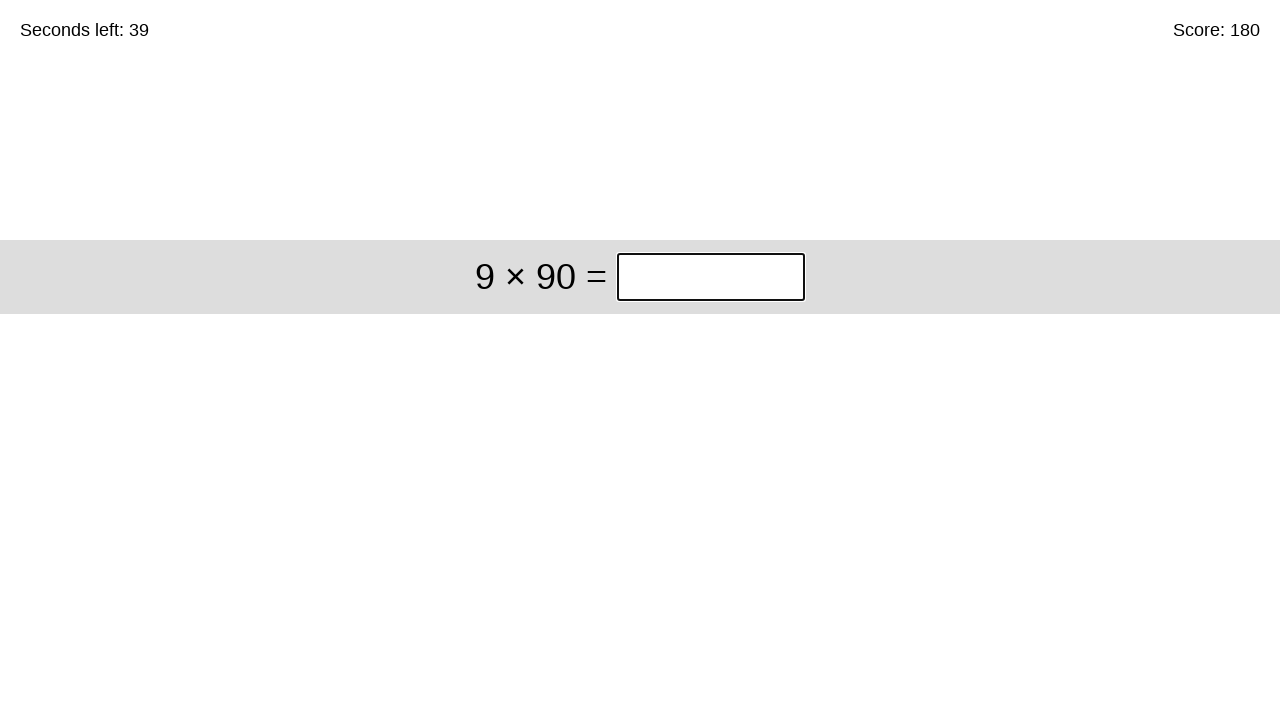

Cleared answer input field for problem: 9 × 90 on input.answer
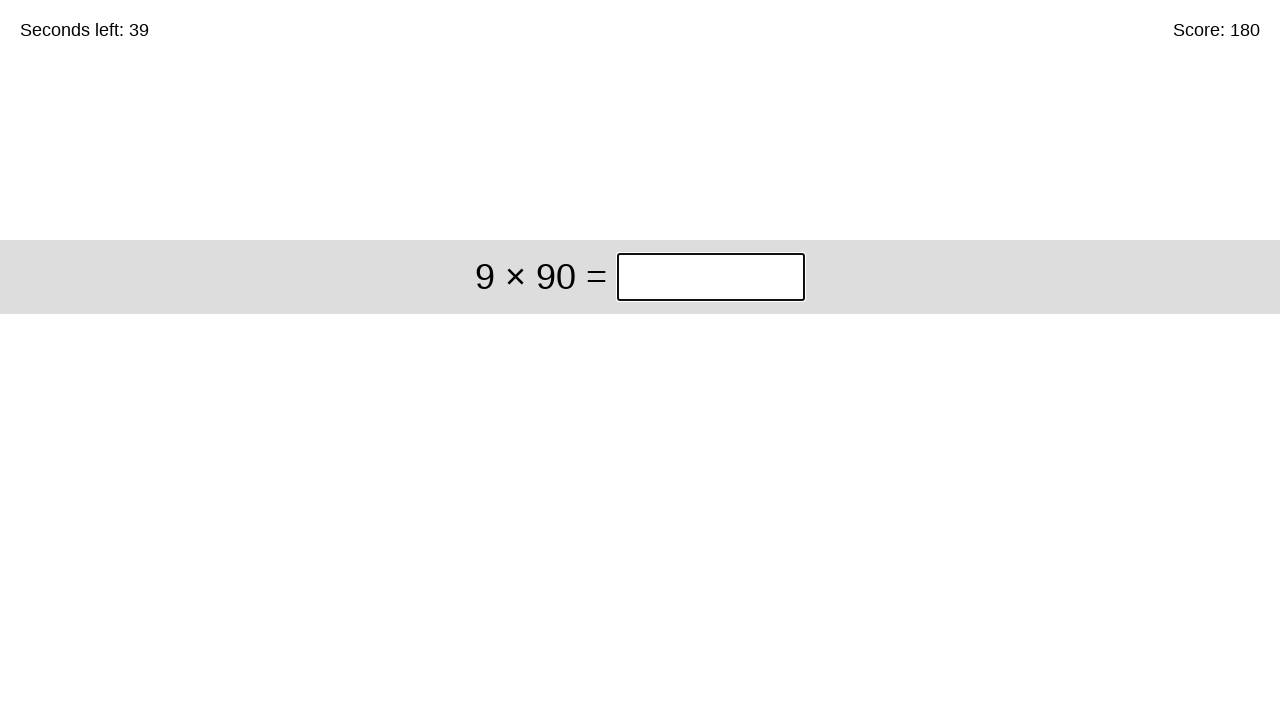

Filled answer '810' for problem: 9 × 90 on input.answer
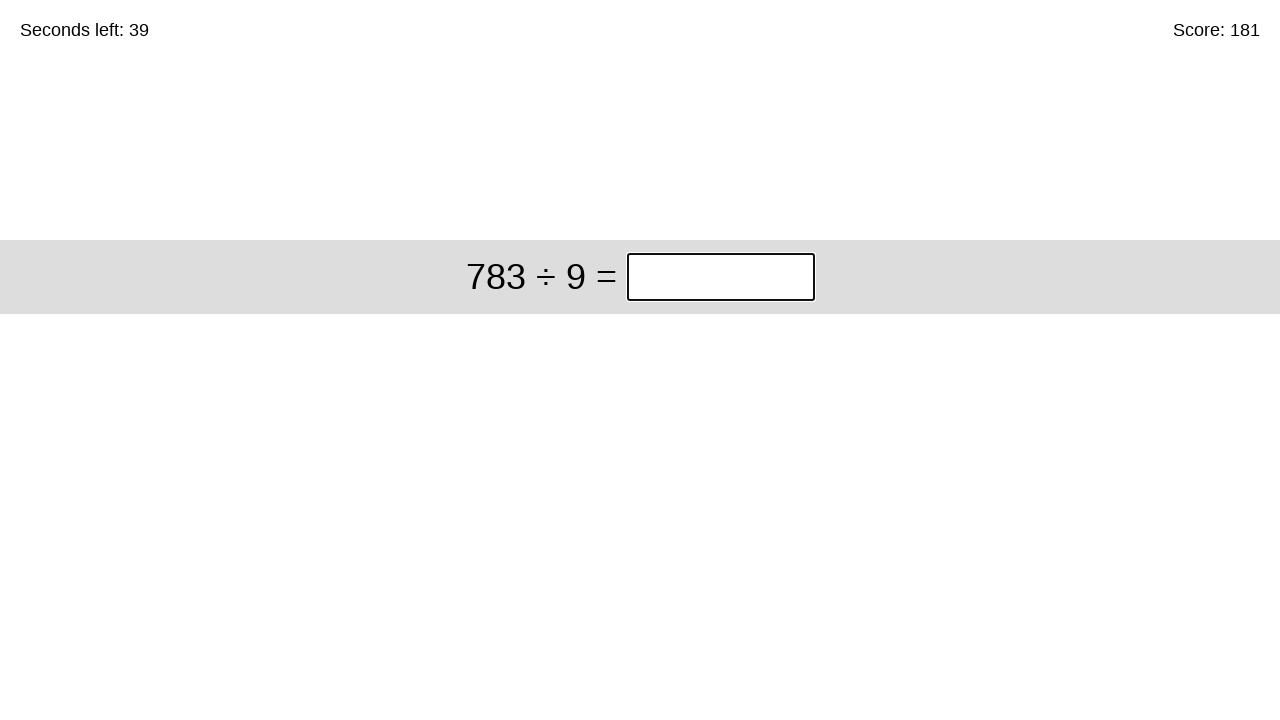

Submitted answer 810 - total problems solved: 181 on input.answer
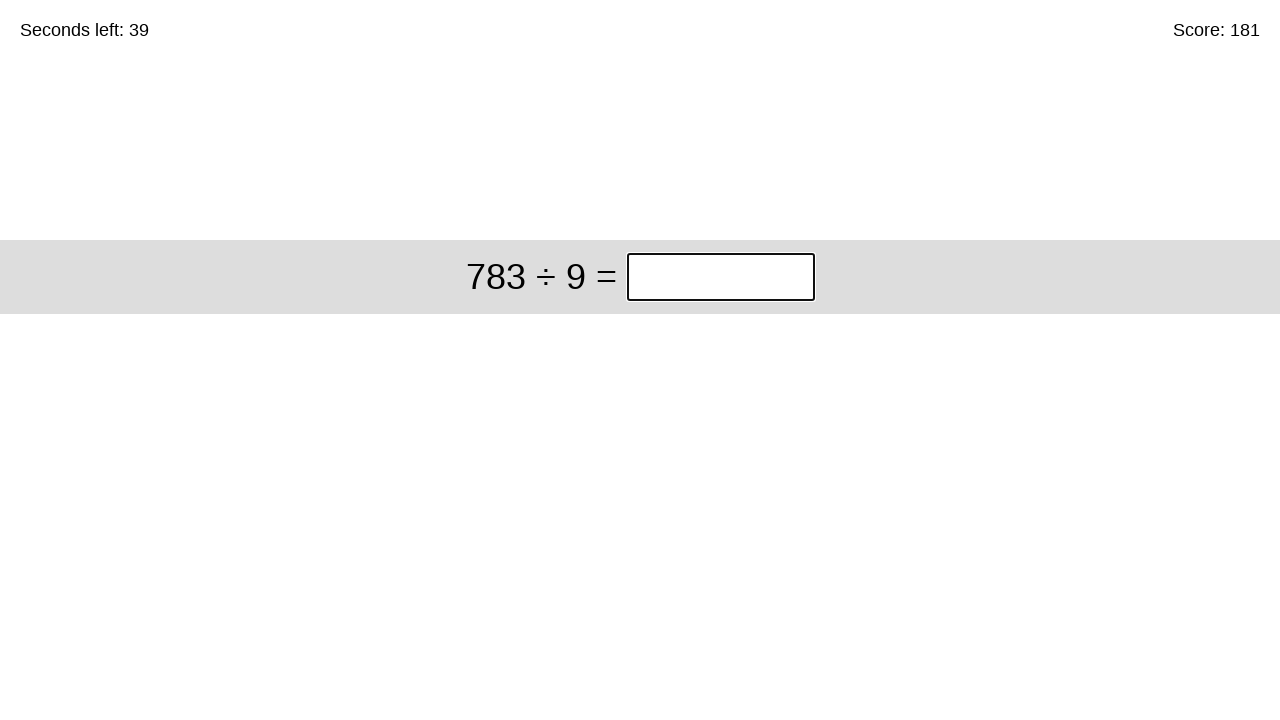

Cleared answer input field for problem: 783 ÷ 9 on input.answer
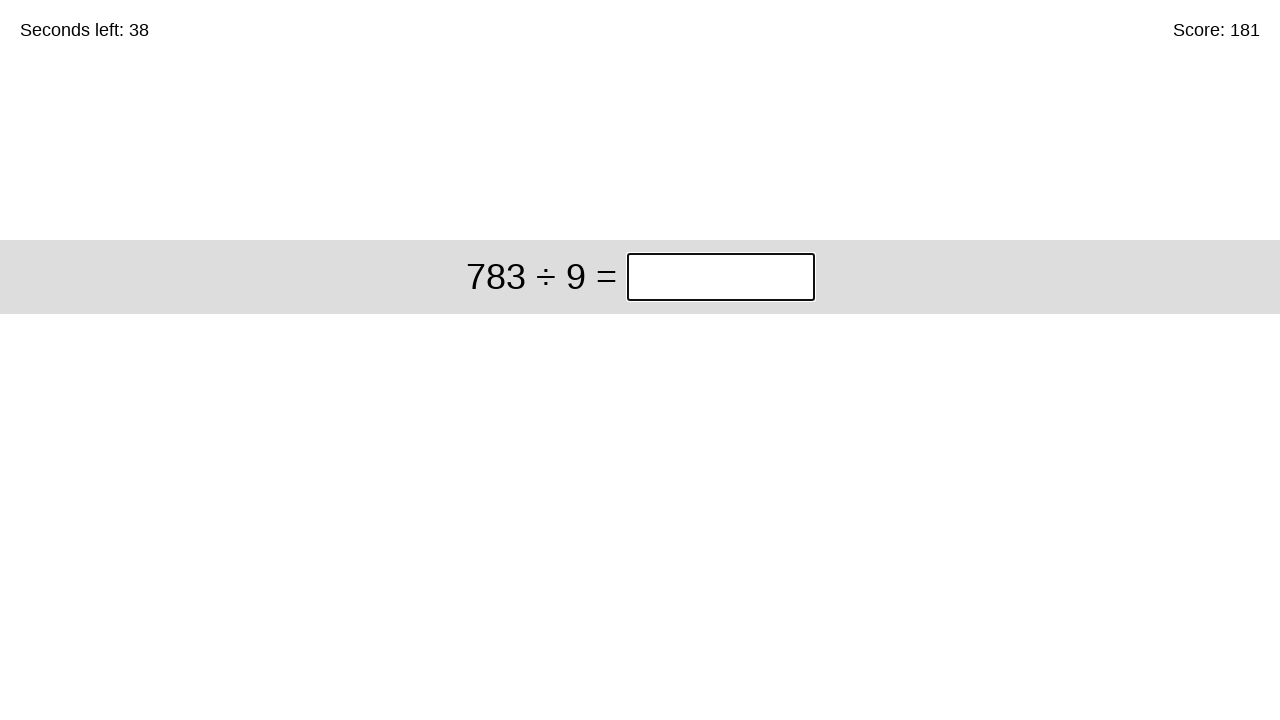

Filled answer '87' for problem: 783 ÷ 9 on input.answer
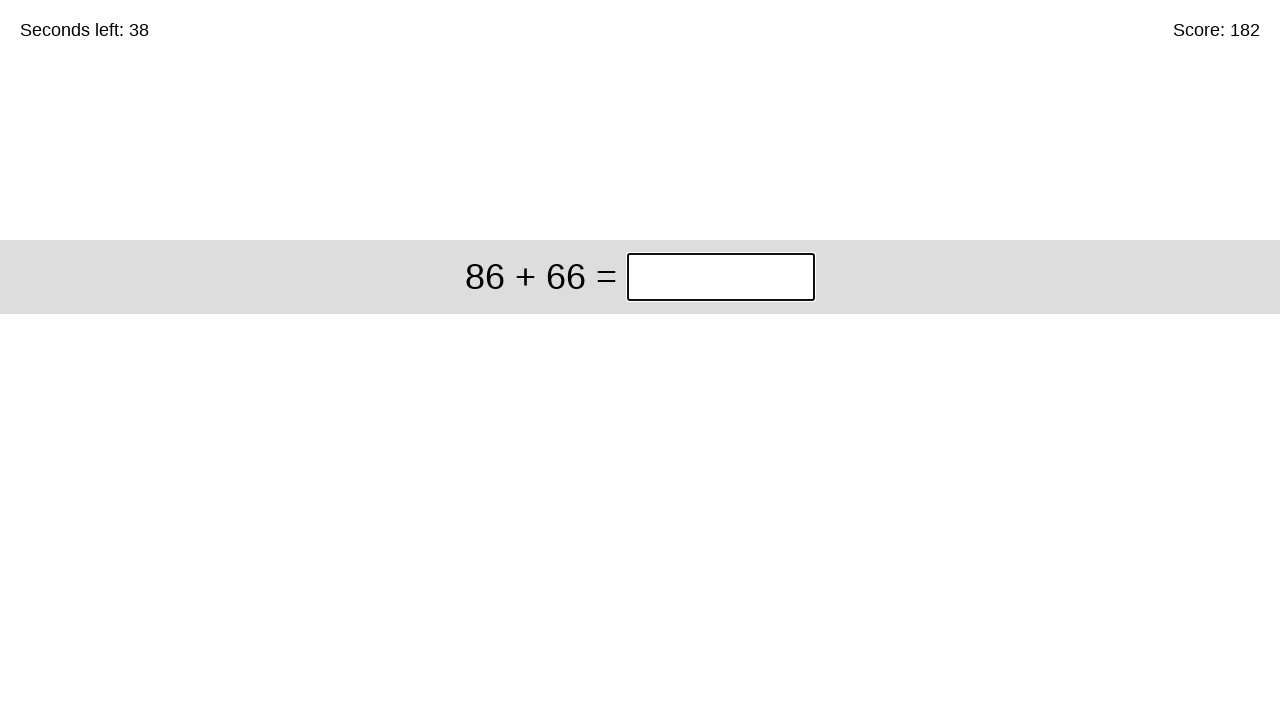

Submitted answer 87 - total problems solved: 182 on input.answer
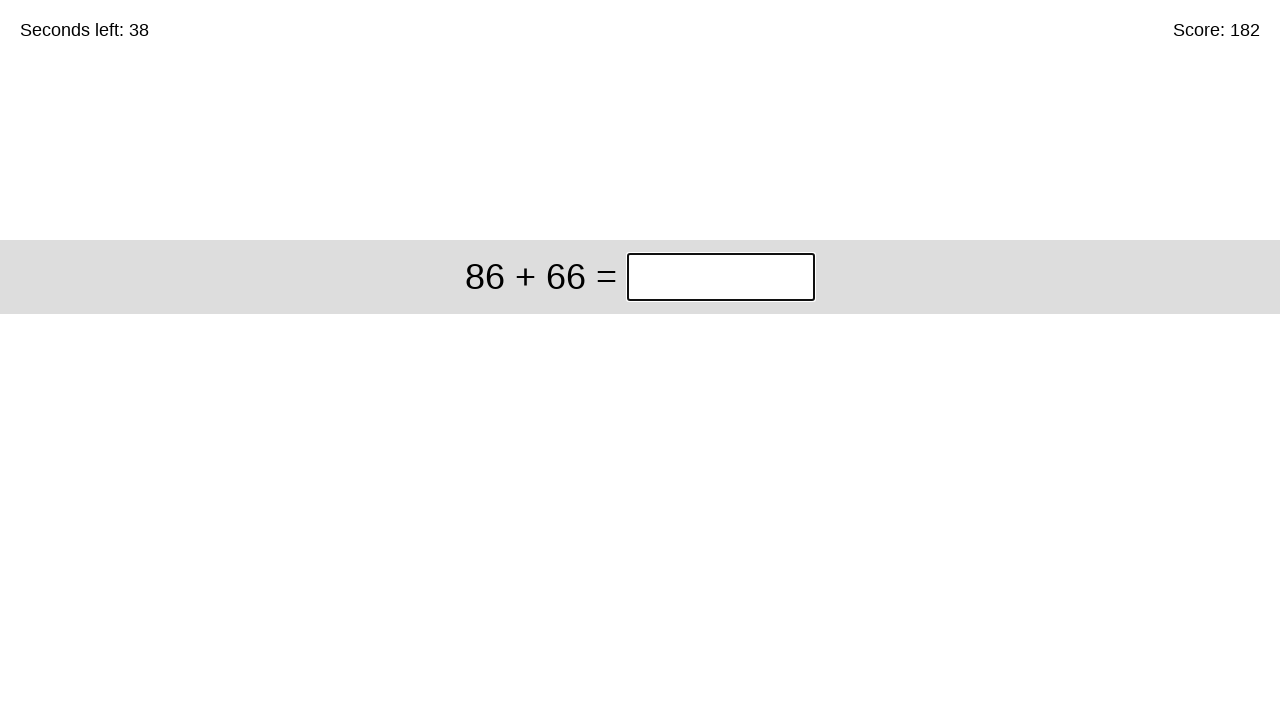

Cleared answer input field for problem: 86 + 66 on input.answer
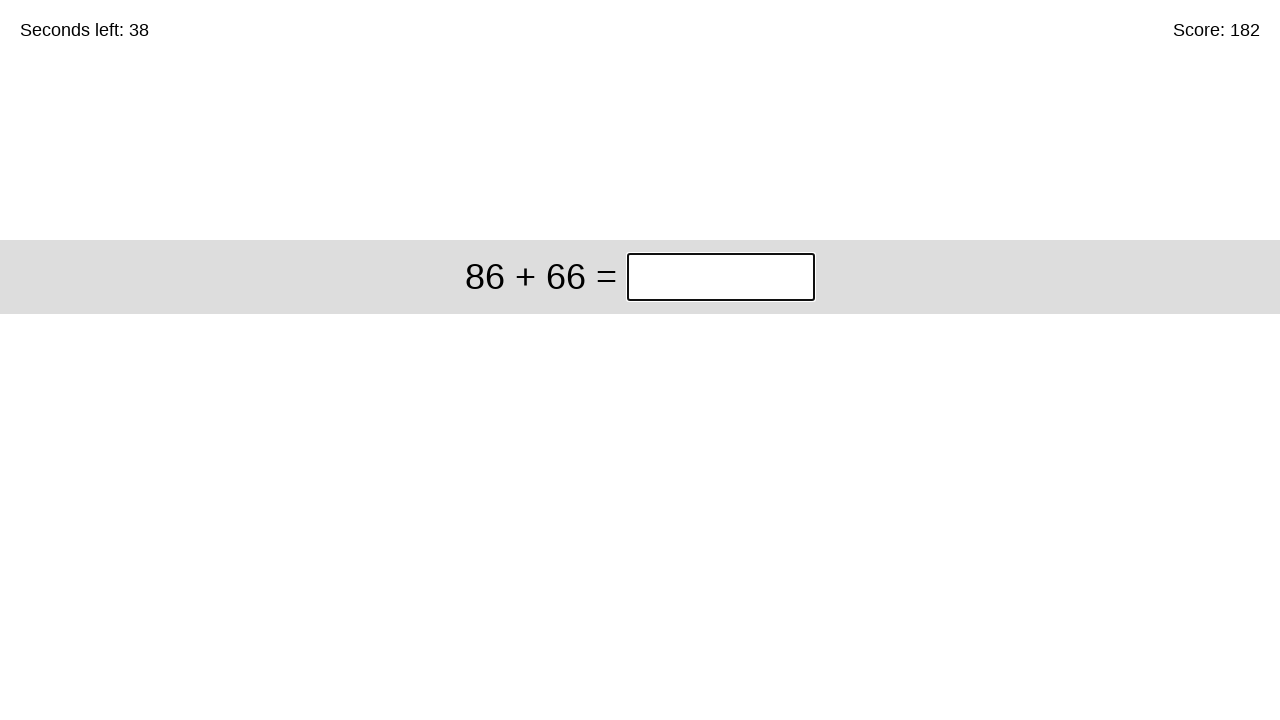

Filled answer '152' for problem: 86 + 66 on input.answer
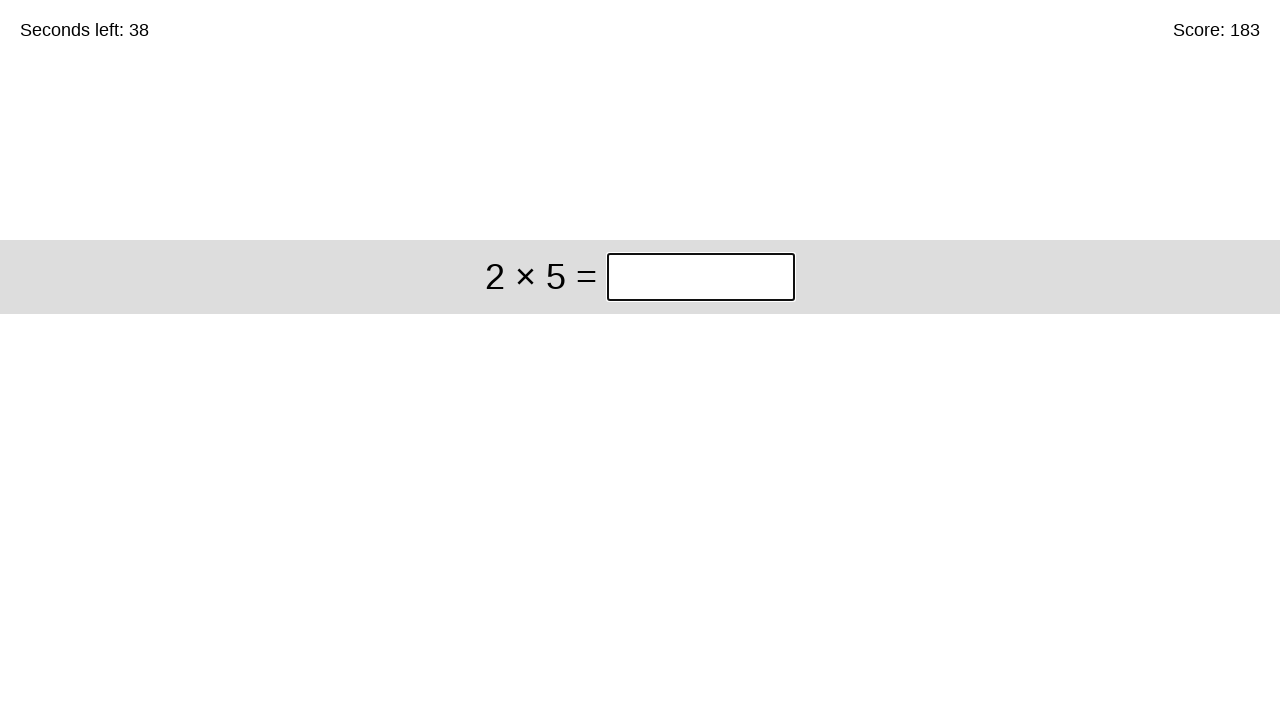

Submitted answer 152 - total problems solved: 183 on input.answer
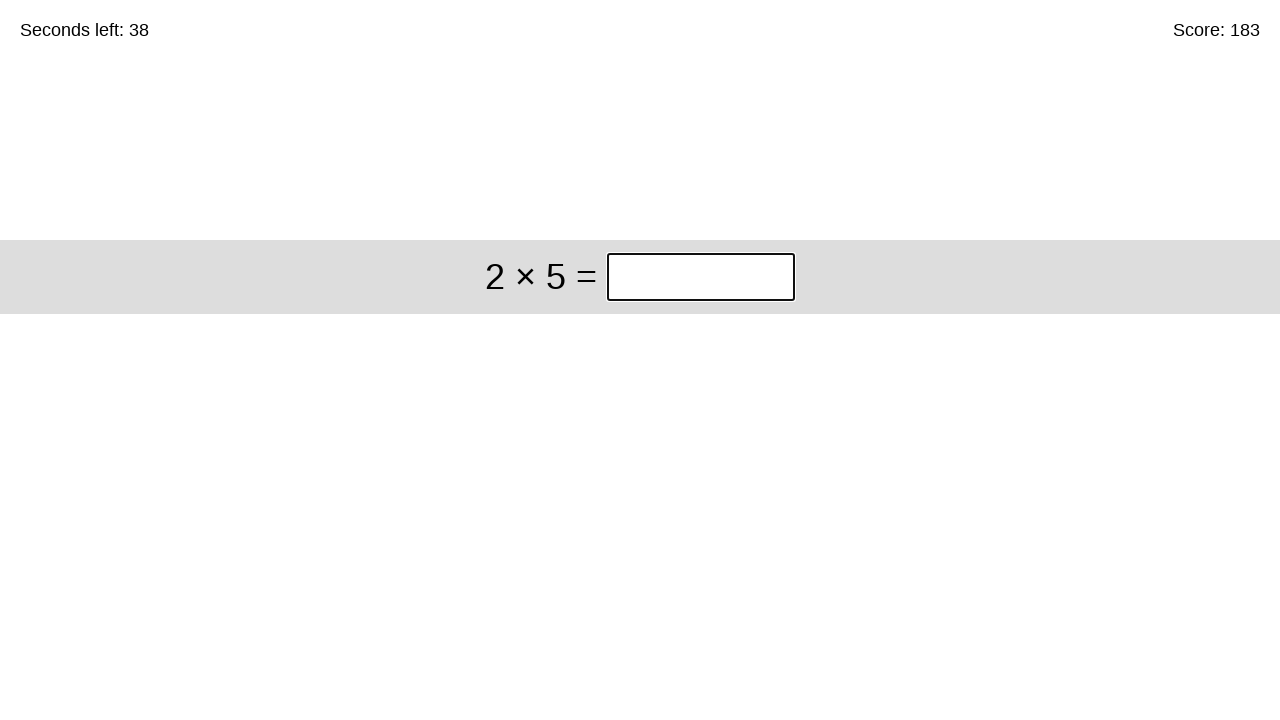

Cleared answer input field for problem: 2 × 5 on input.answer
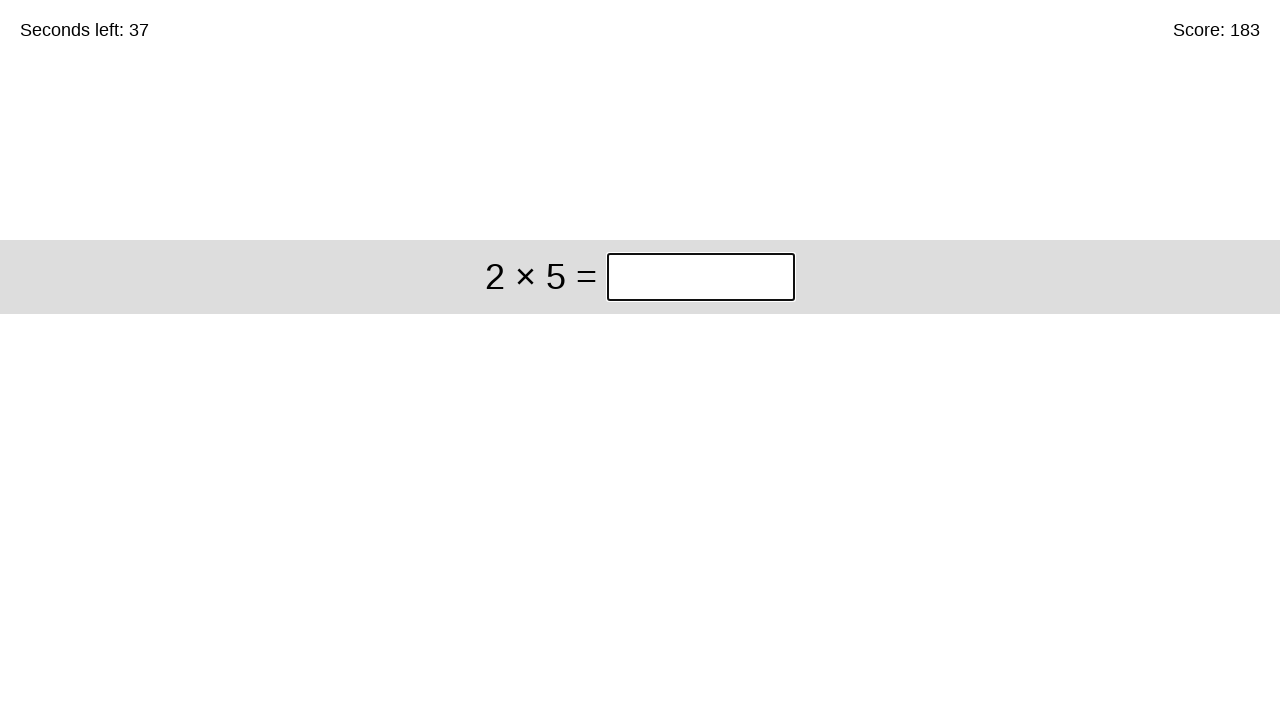

Filled answer '10' for problem: 2 × 5 on input.answer
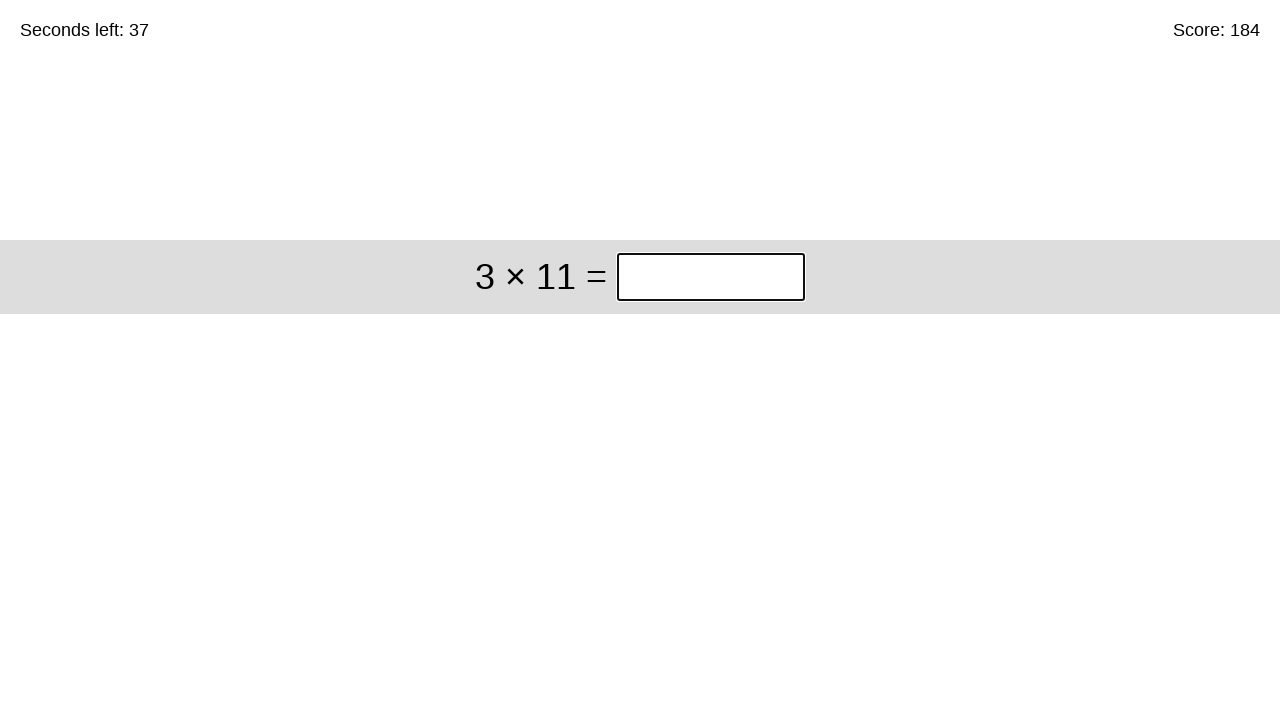

Submitted answer 10 - total problems solved: 184 on input.answer
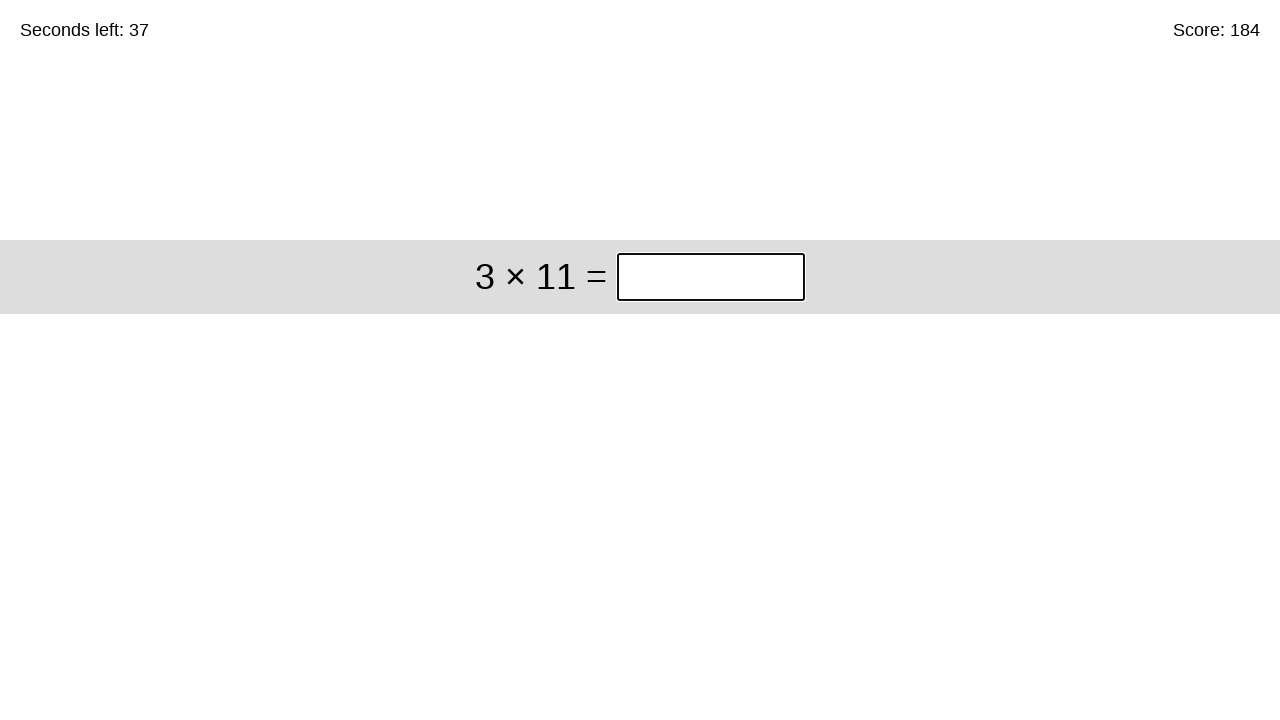

Cleared answer input field for problem: 3 × 11 on input.answer
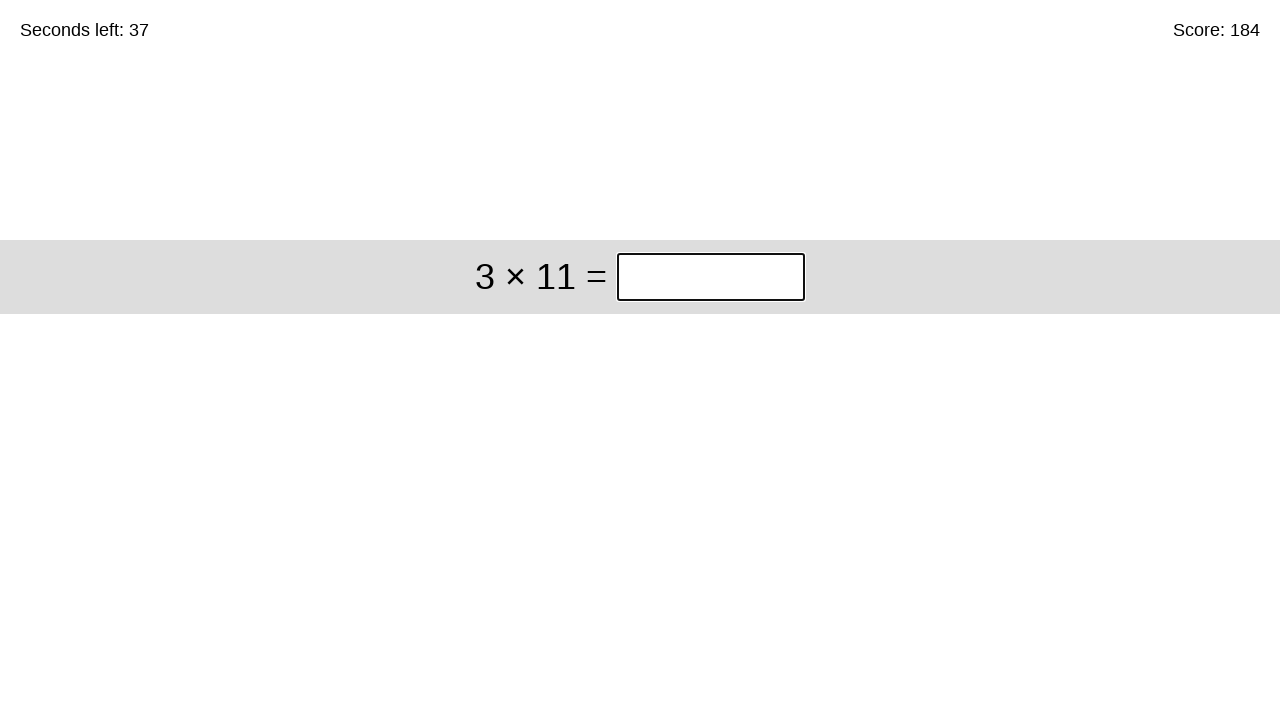

Filled answer '33' for problem: 3 × 11 on input.answer
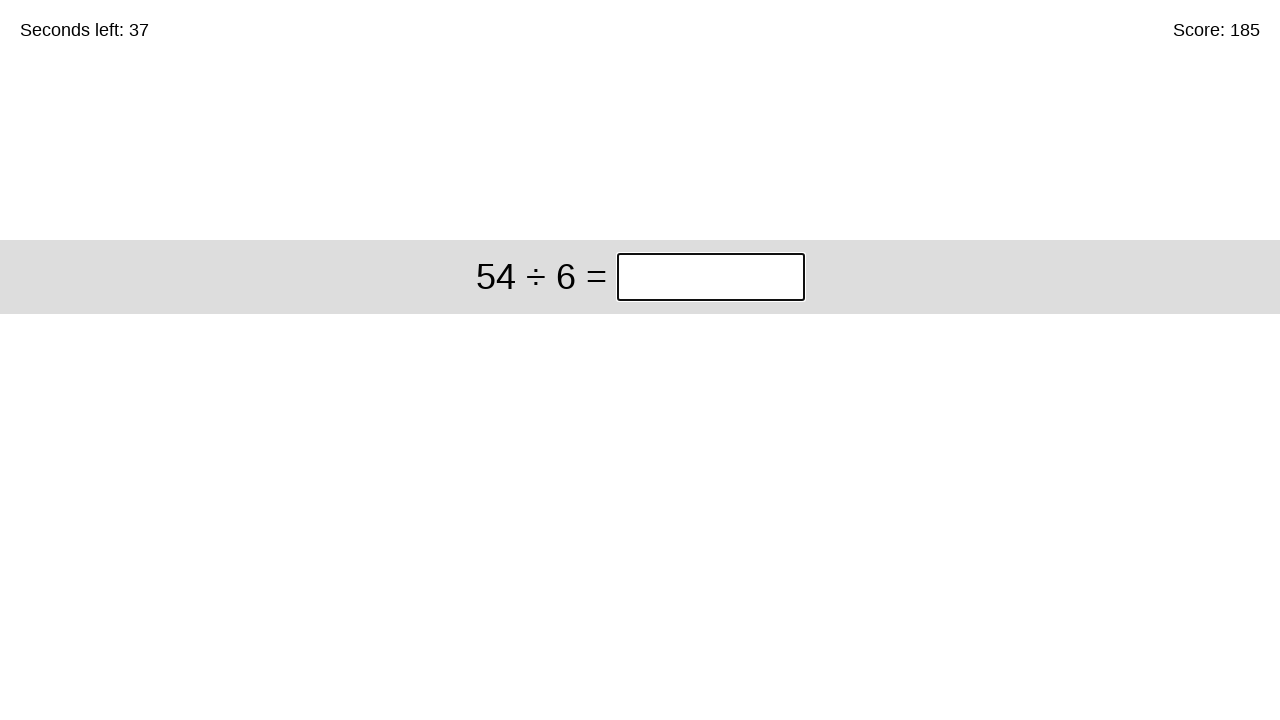

Submitted answer 33 - total problems solved: 185 on input.answer
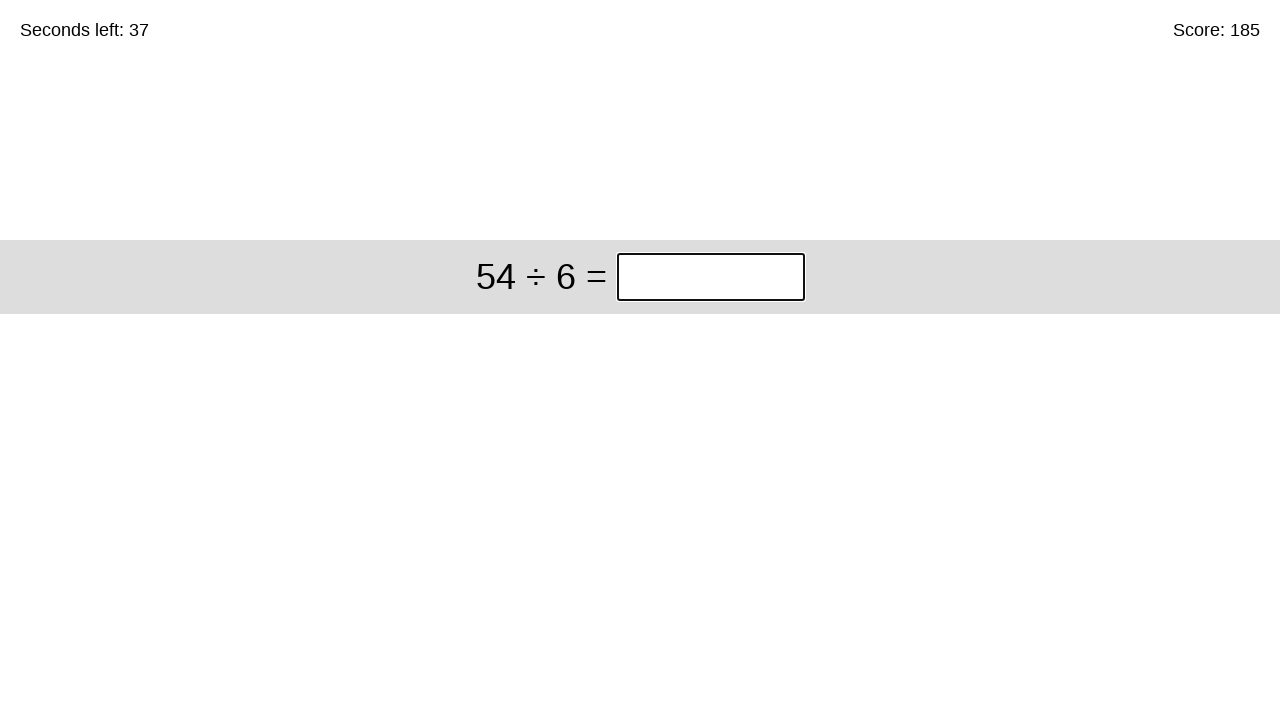

Cleared answer input field for problem: 54 ÷ 6 on input.answer
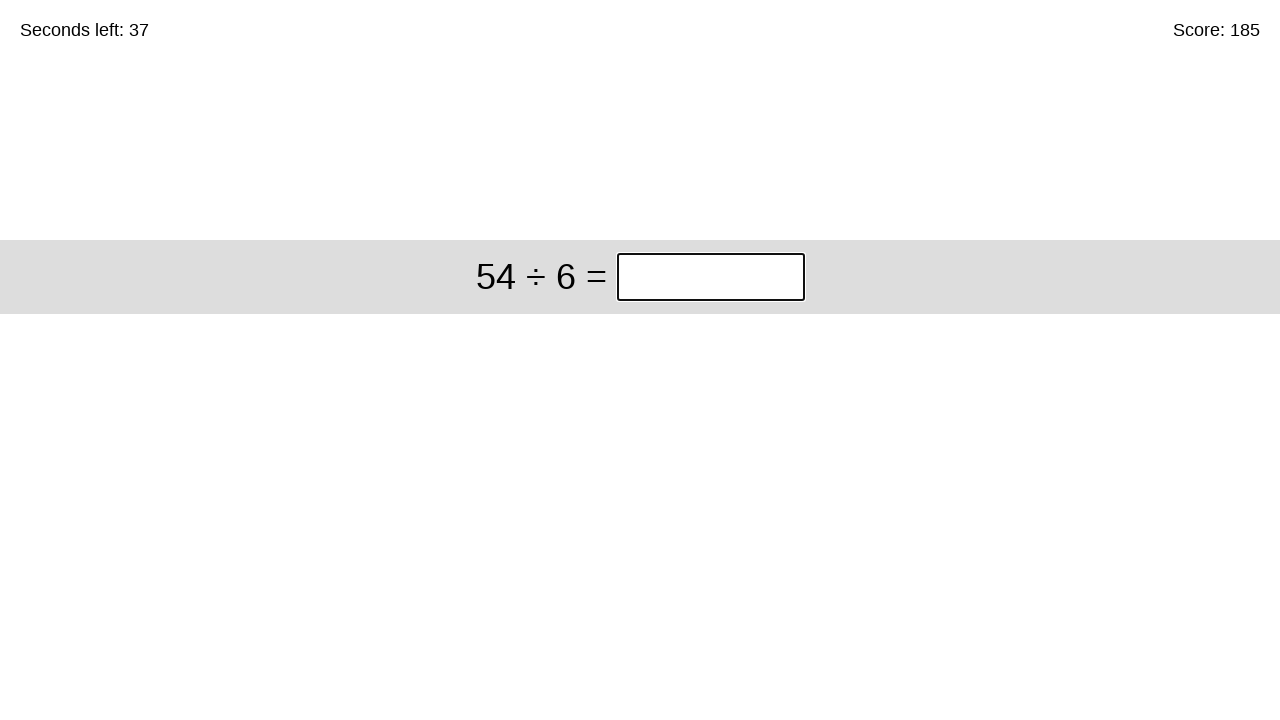

Filled answer '9' for problem: 54 ÷ 6 on input.answer
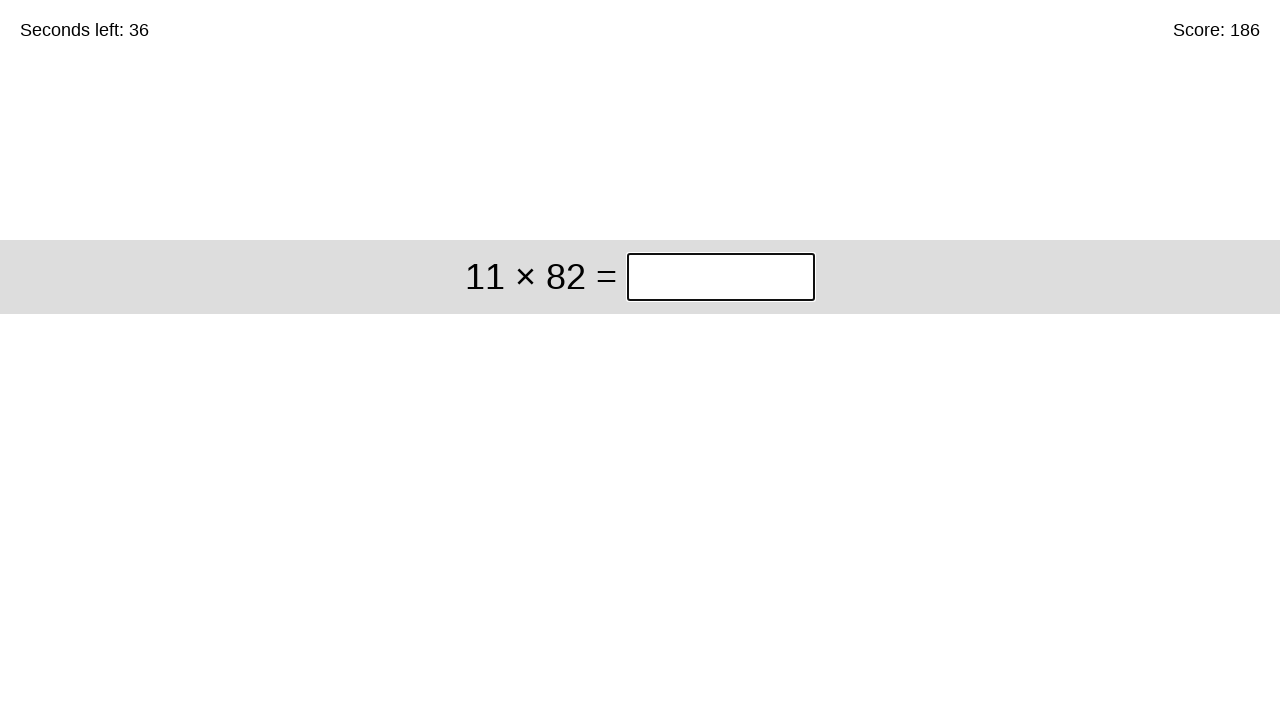

Submitted answer 9 - total problems solved: 186 on input.answer
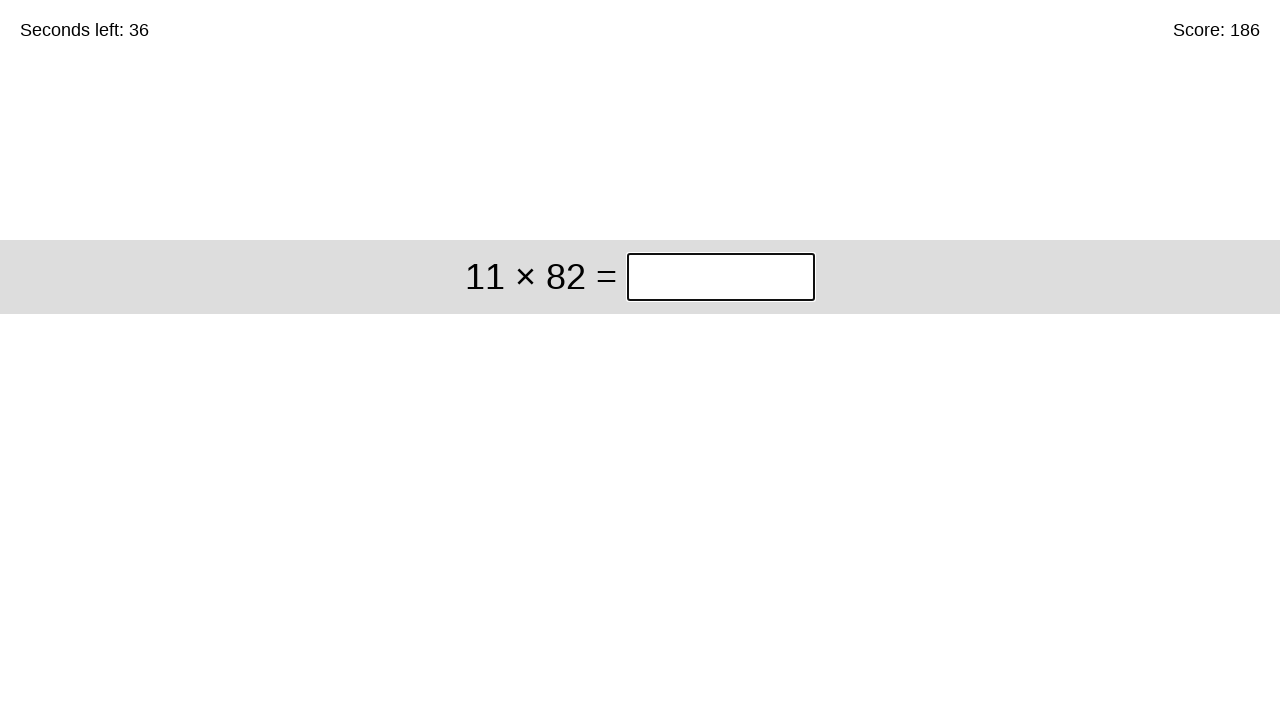

Cleared answer input field for problem: 11 × 82 on input.answer
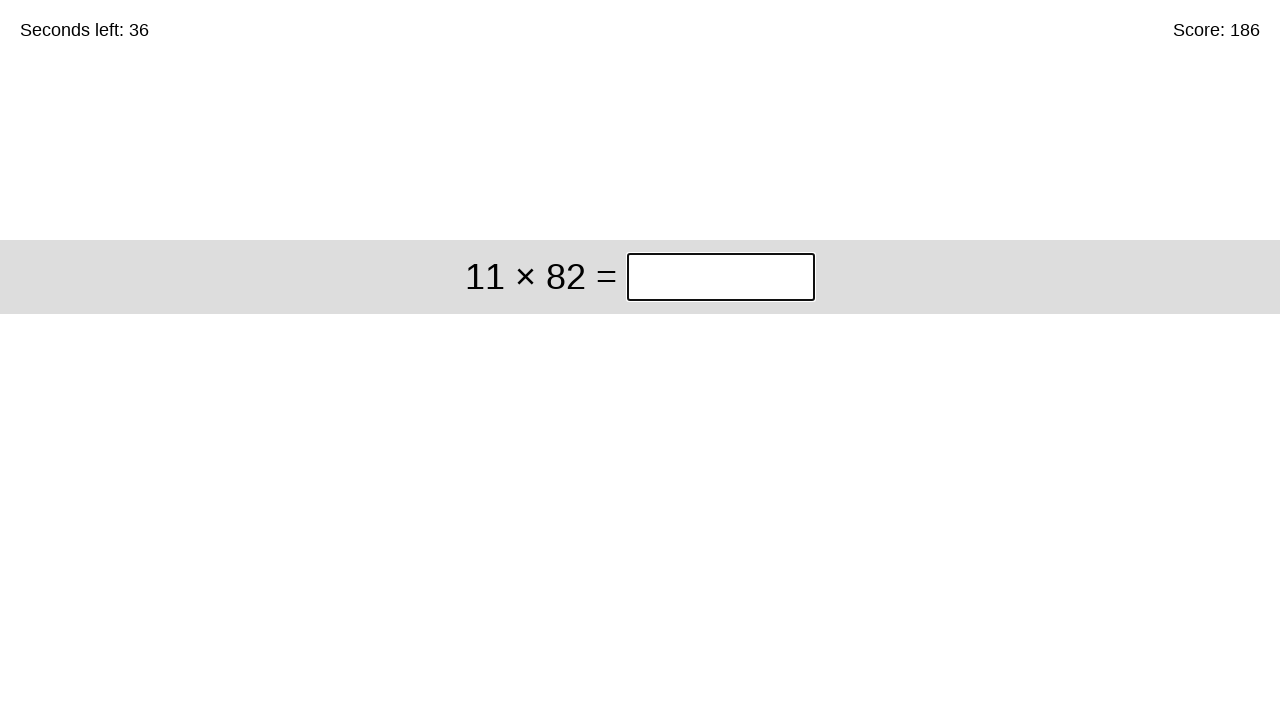

Filled answer '902' for problem: 11 × 82 on input.answer
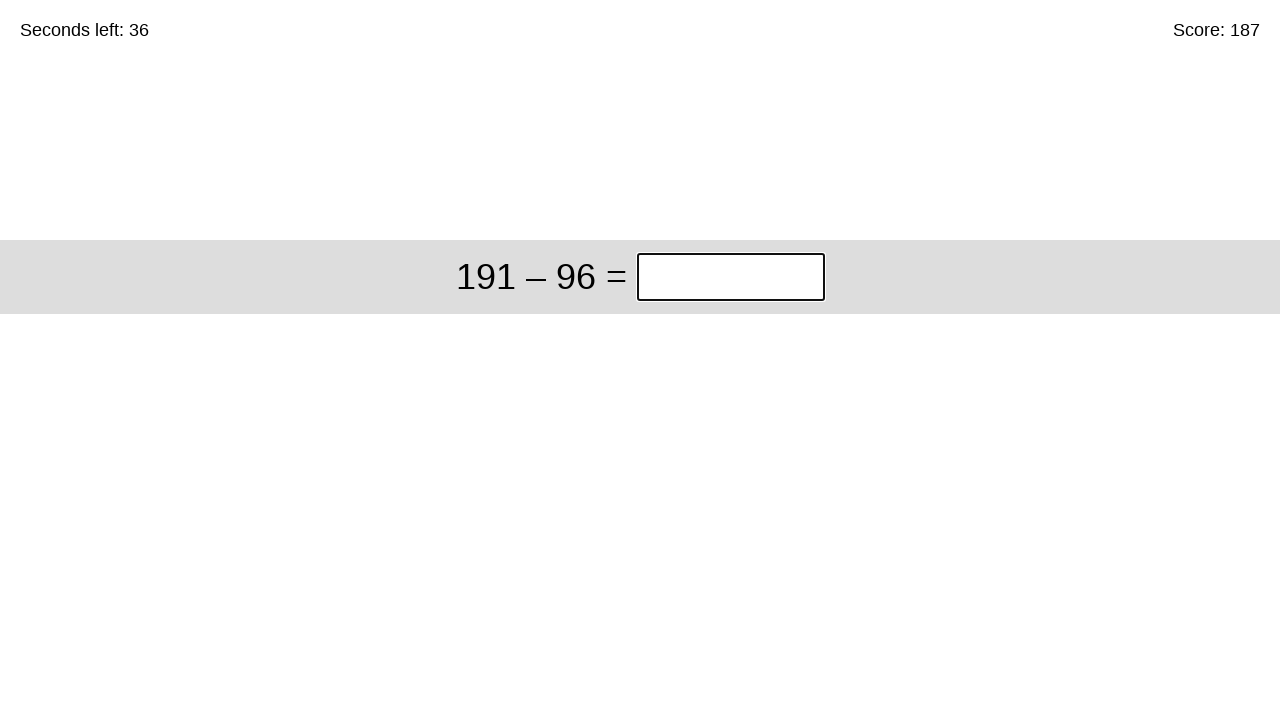

Submitted answer 902 - total problems solved: 187 on input.answer
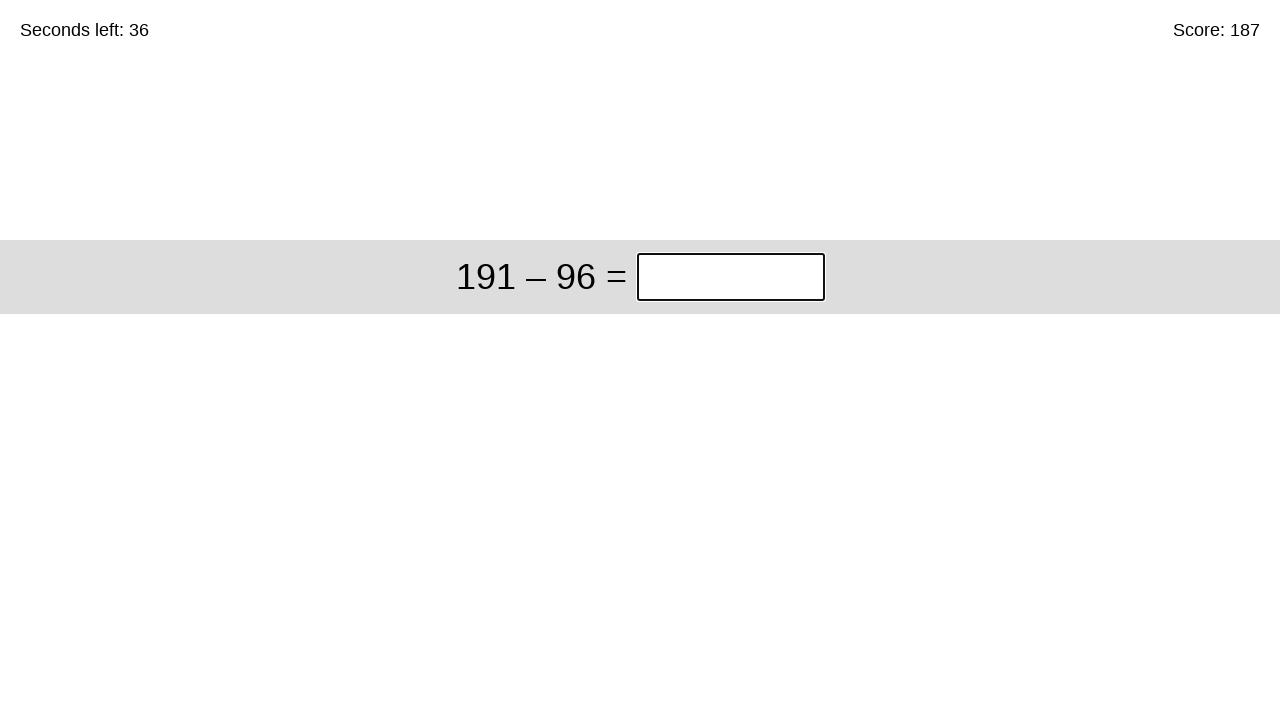

Cleared answer input field for problem: 191 – 96 on input.answer
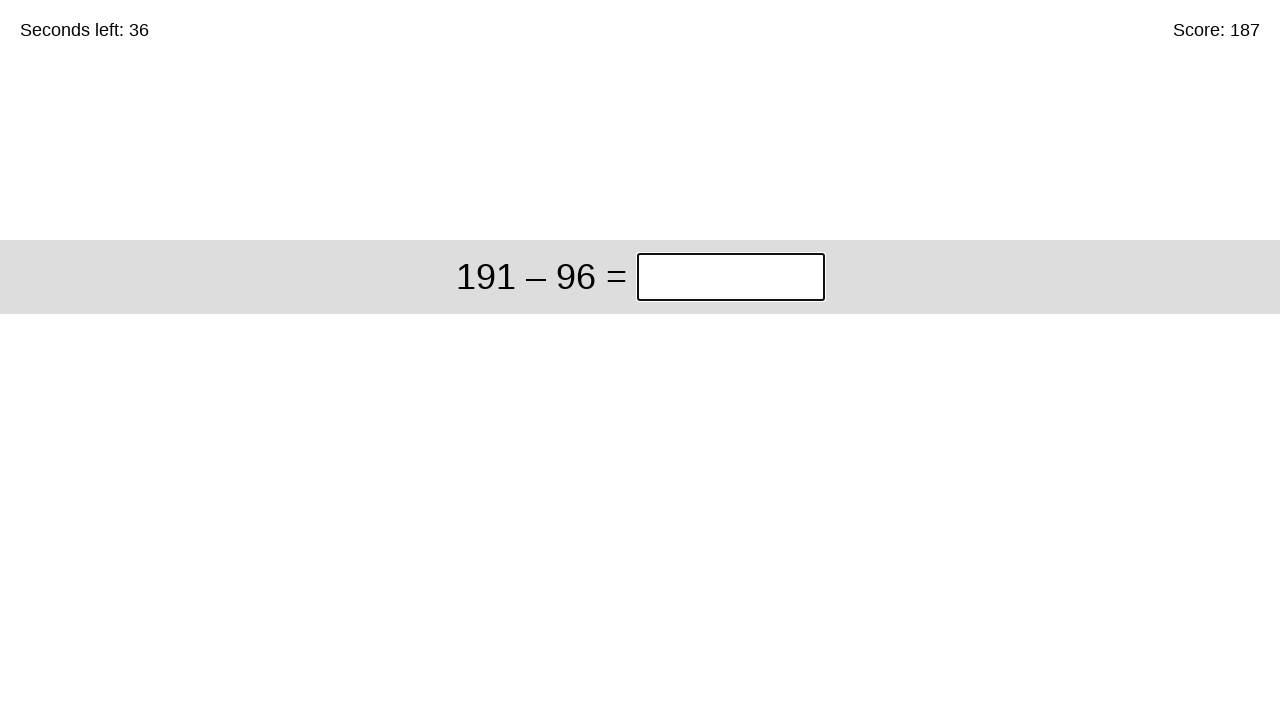

Filled answer '95' for problem: 191 – 96 on input.answer
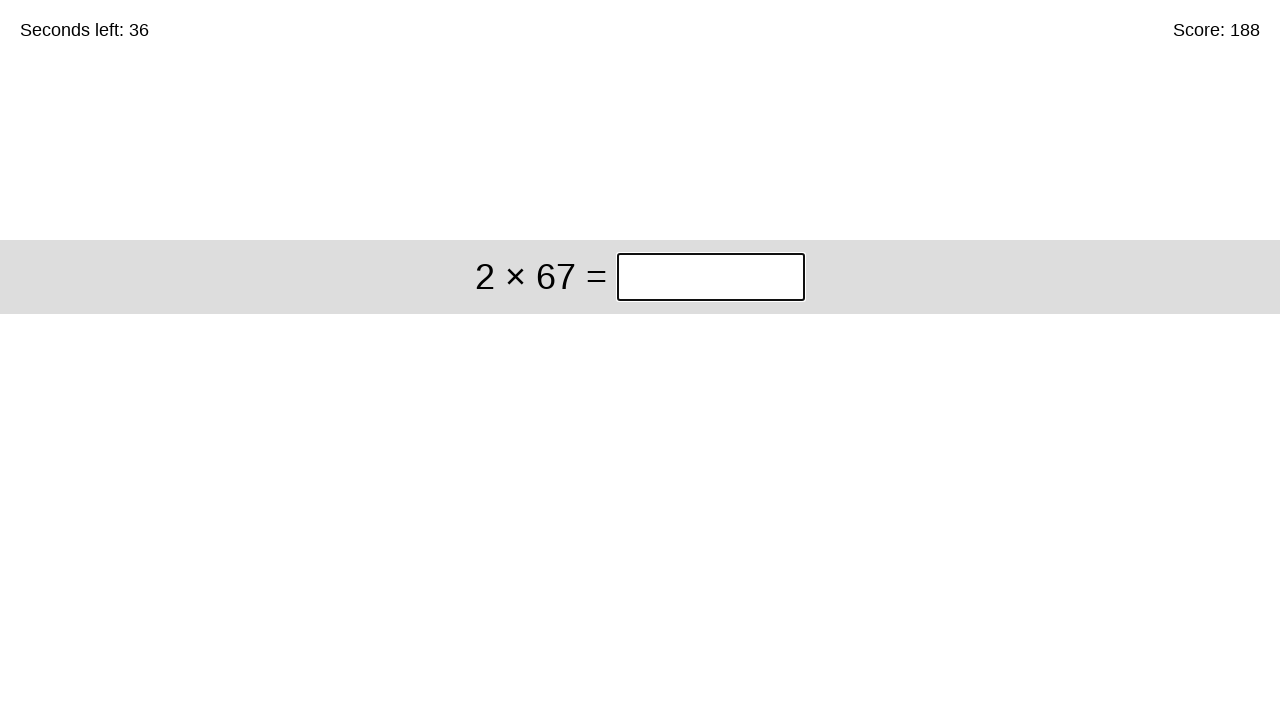

Submitted answer 95 - total problems solved: 188 on input.answer
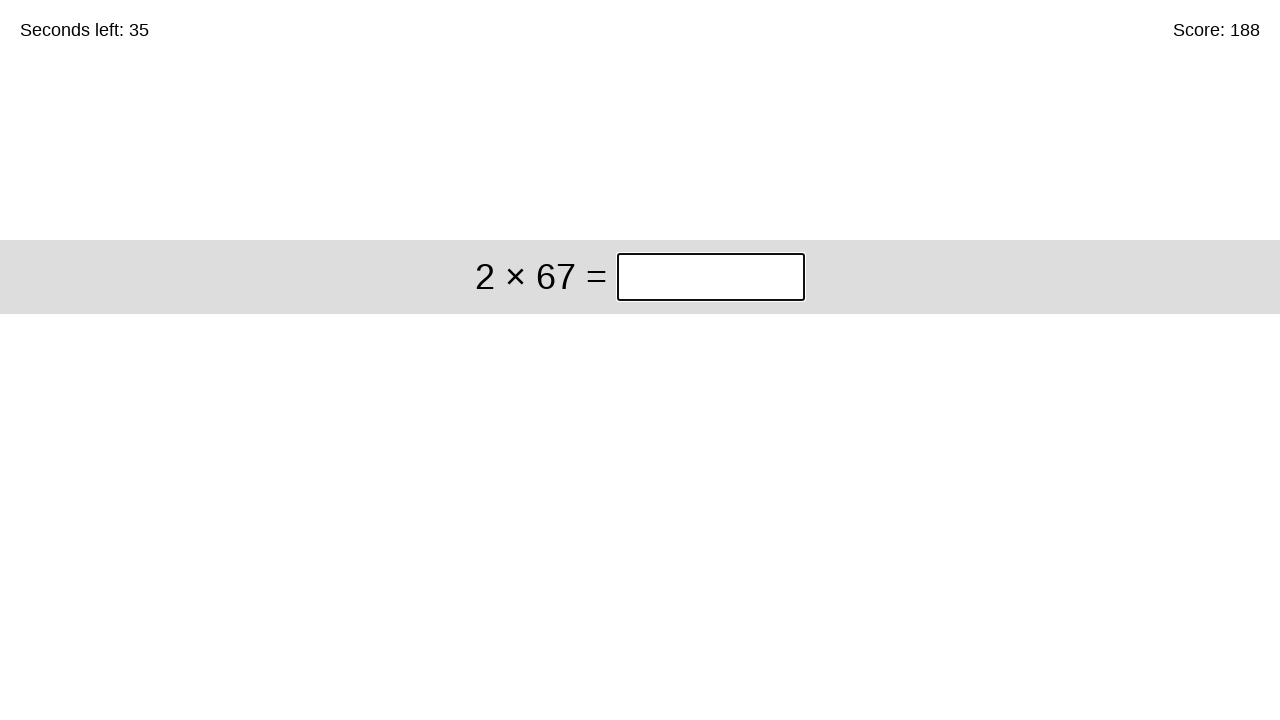

Cleared answer input field for problem: 2 × 67 on input.answer
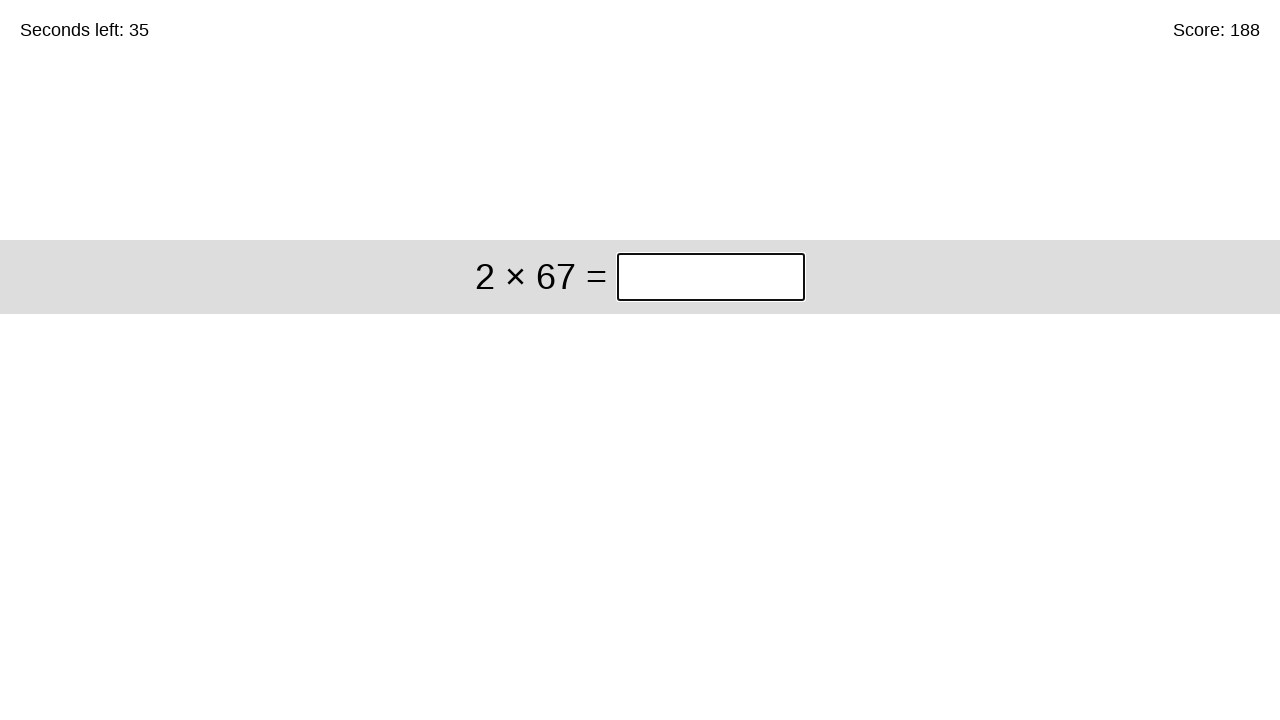

Filled answer '134' for problem: 2 × 67 on input.answer
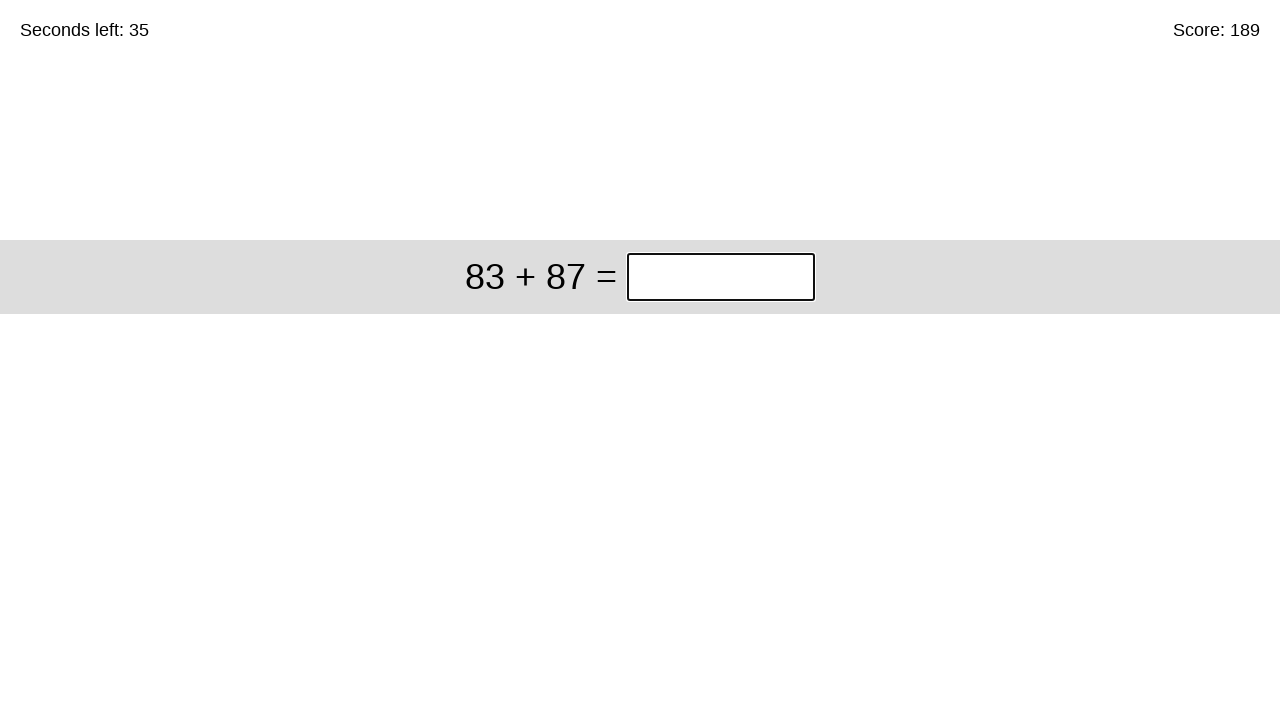

Submitted answer 134 - total problems solved: 189 on input.answer
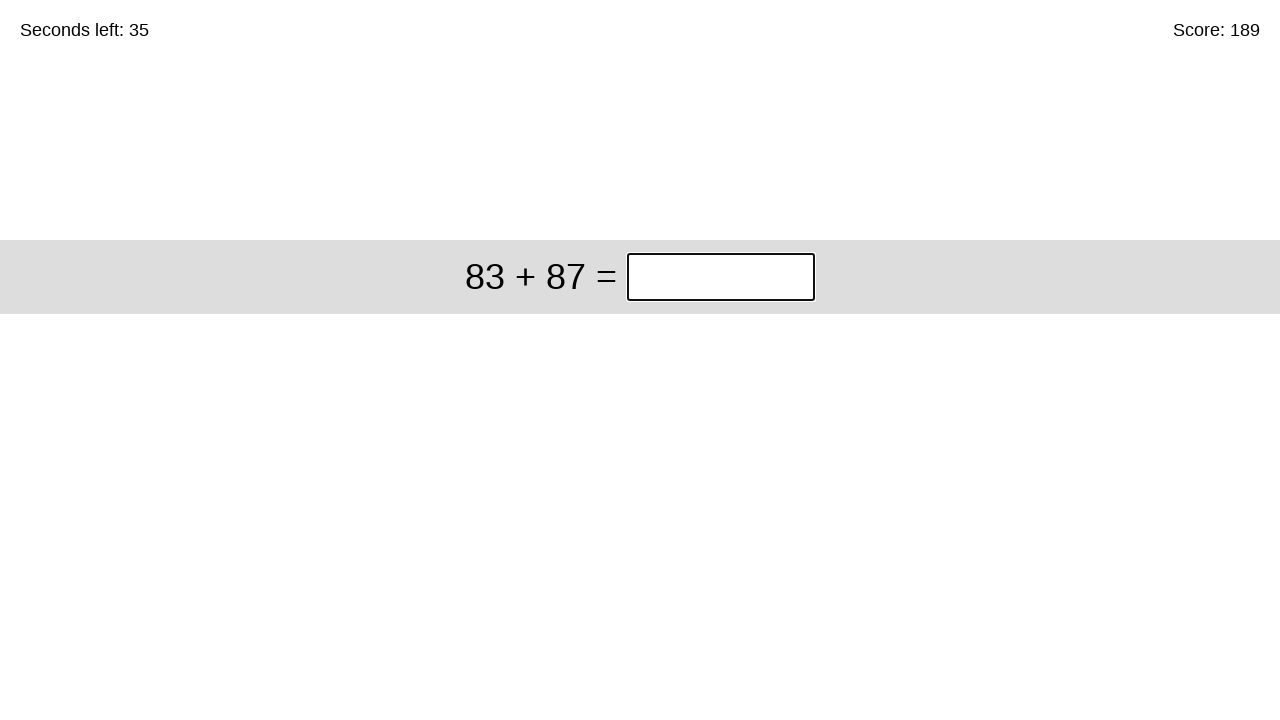

Cleared answer input field for problem: 83 + 87 on input.answer
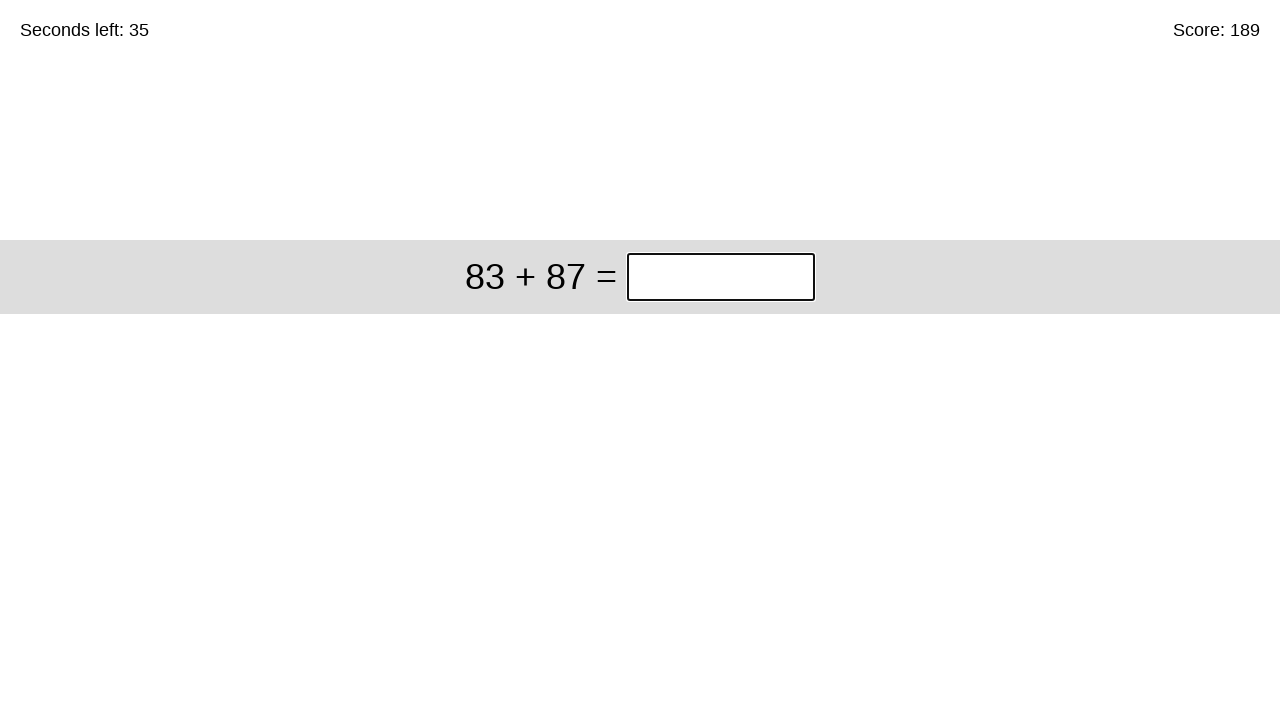

Filled answer '170' for problem: 83 + 87 on input.answer
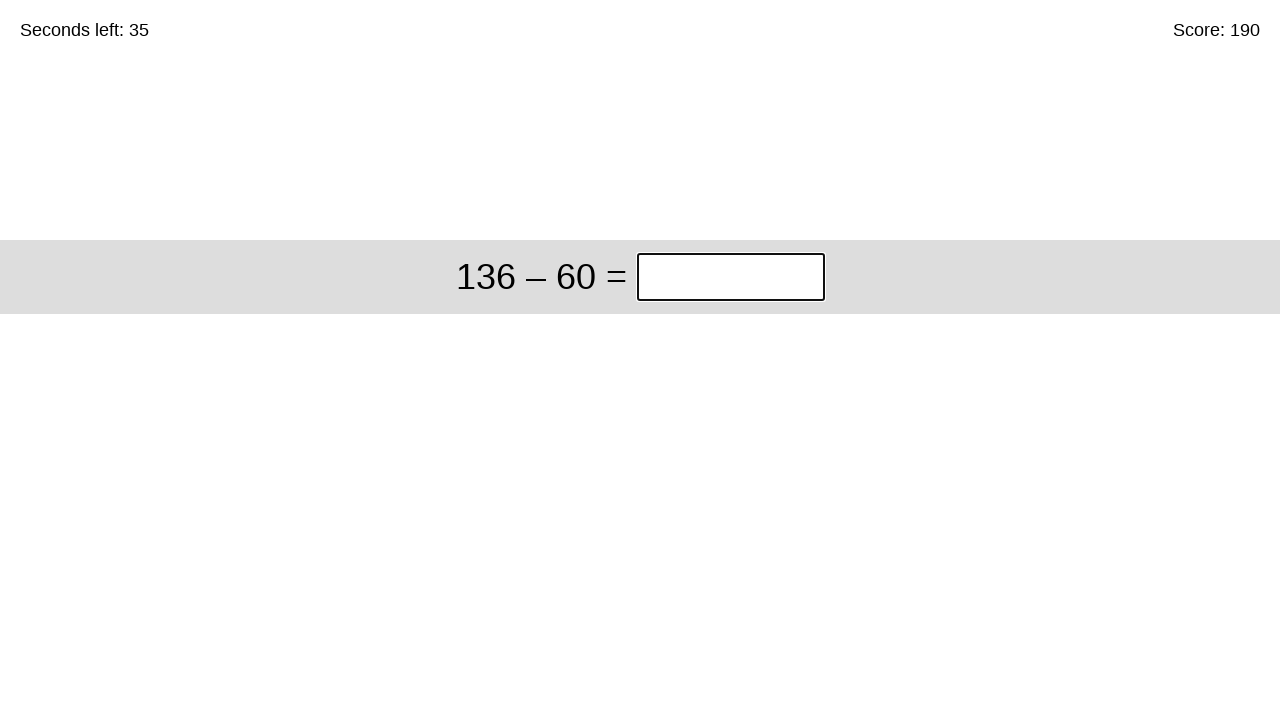

Submitted answer 170 - total problems solved: 190 on input.answer
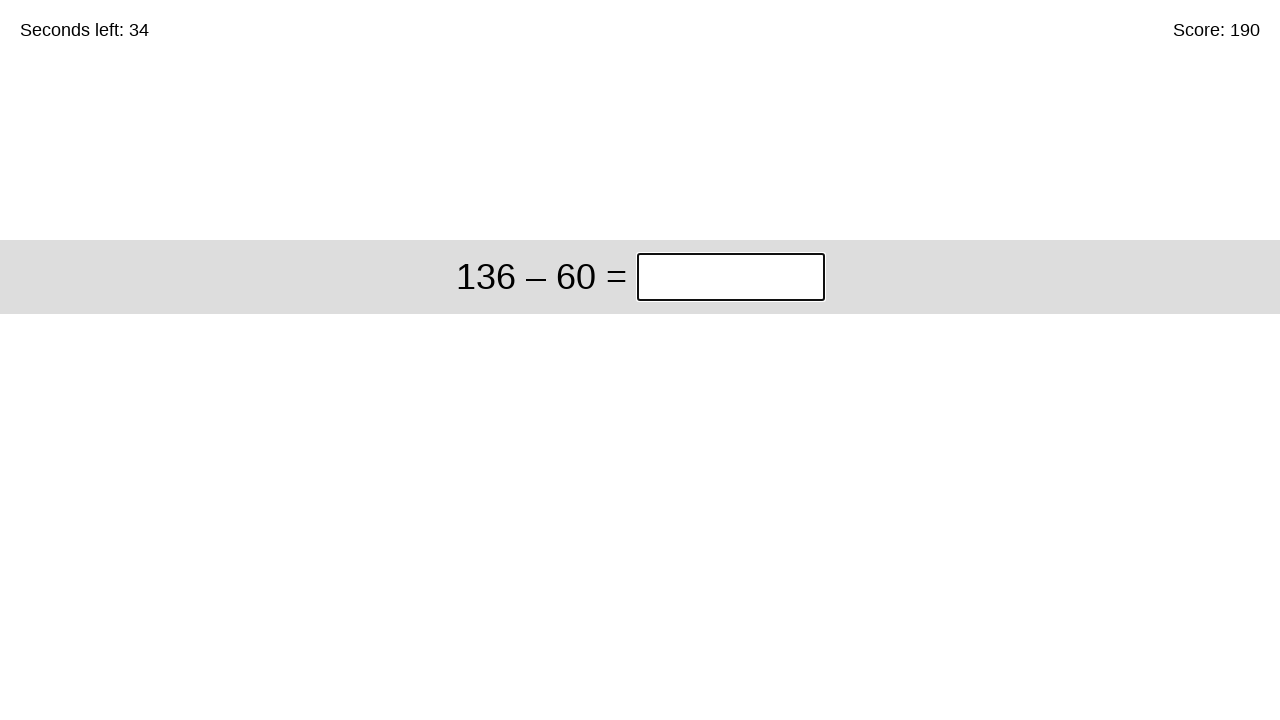

Cleared answer input field for problem: 136 – 60 on input.answer
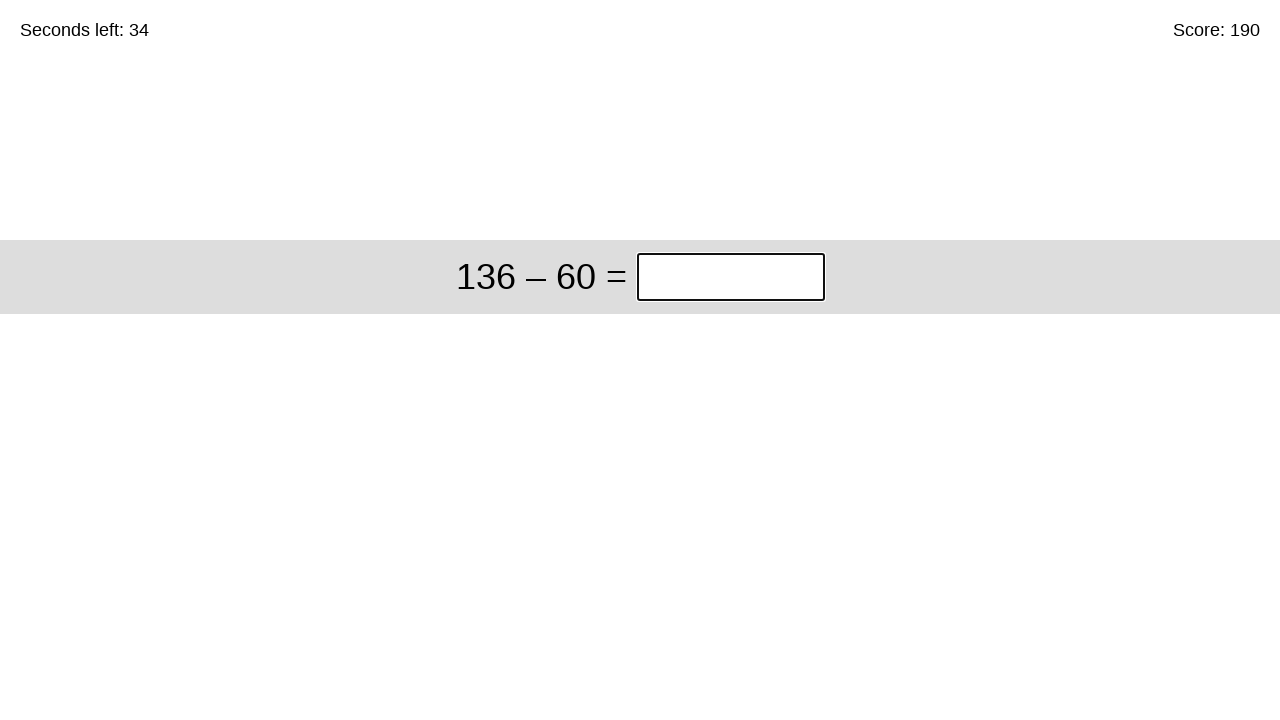

Filled answer '76' for problem: 136 – 60 on input.answer
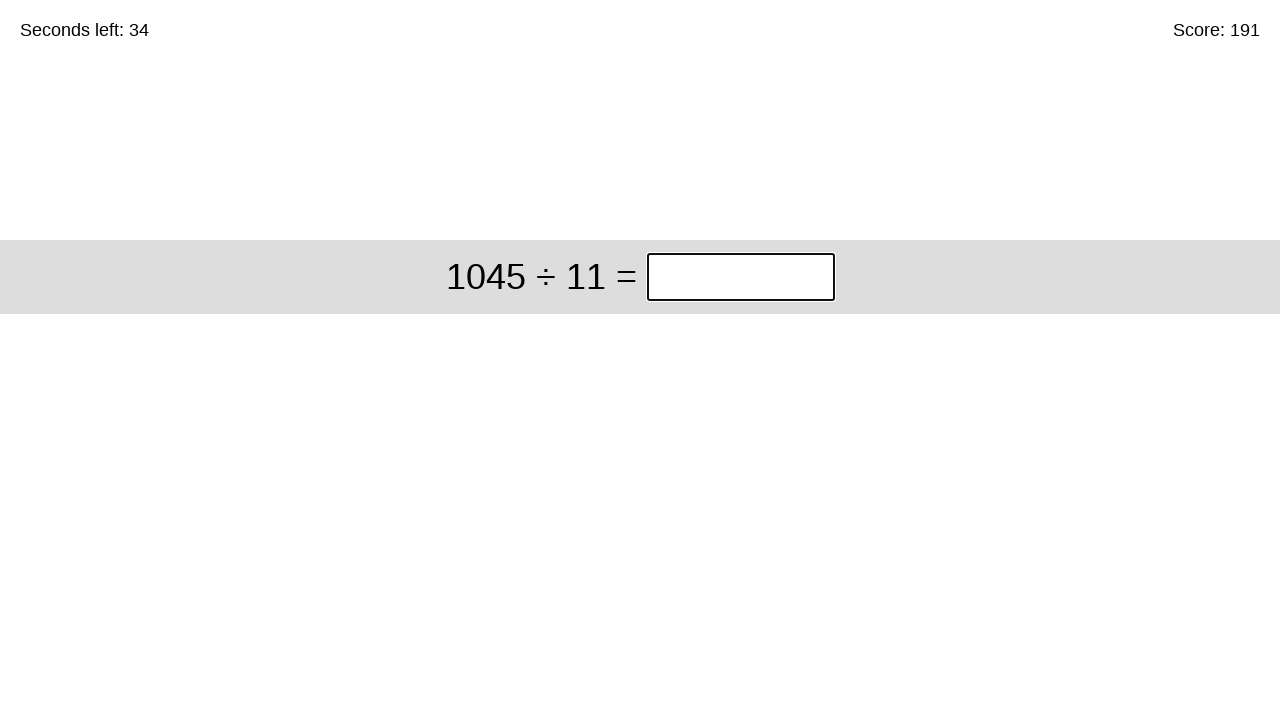

Submitted answer 76 - total problems solved: 191 on input.answer
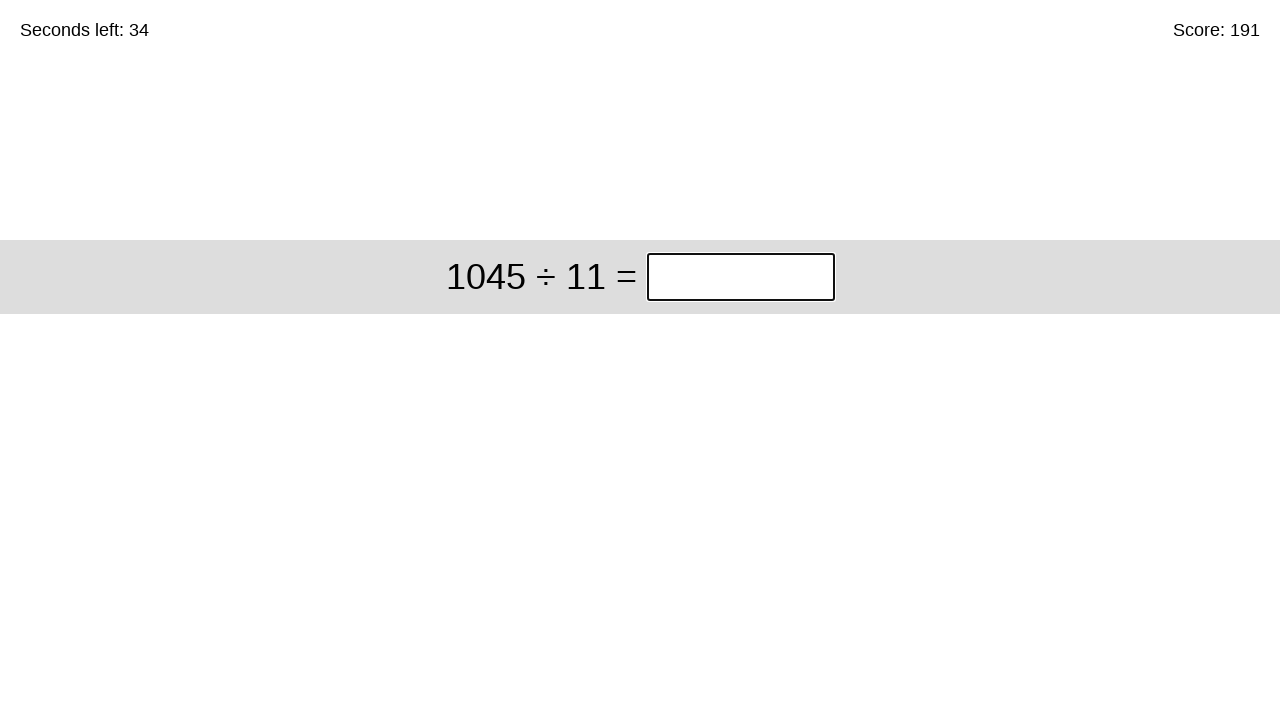

Cleared answer input field for problem: 1045 ÷ 11 on input.answer
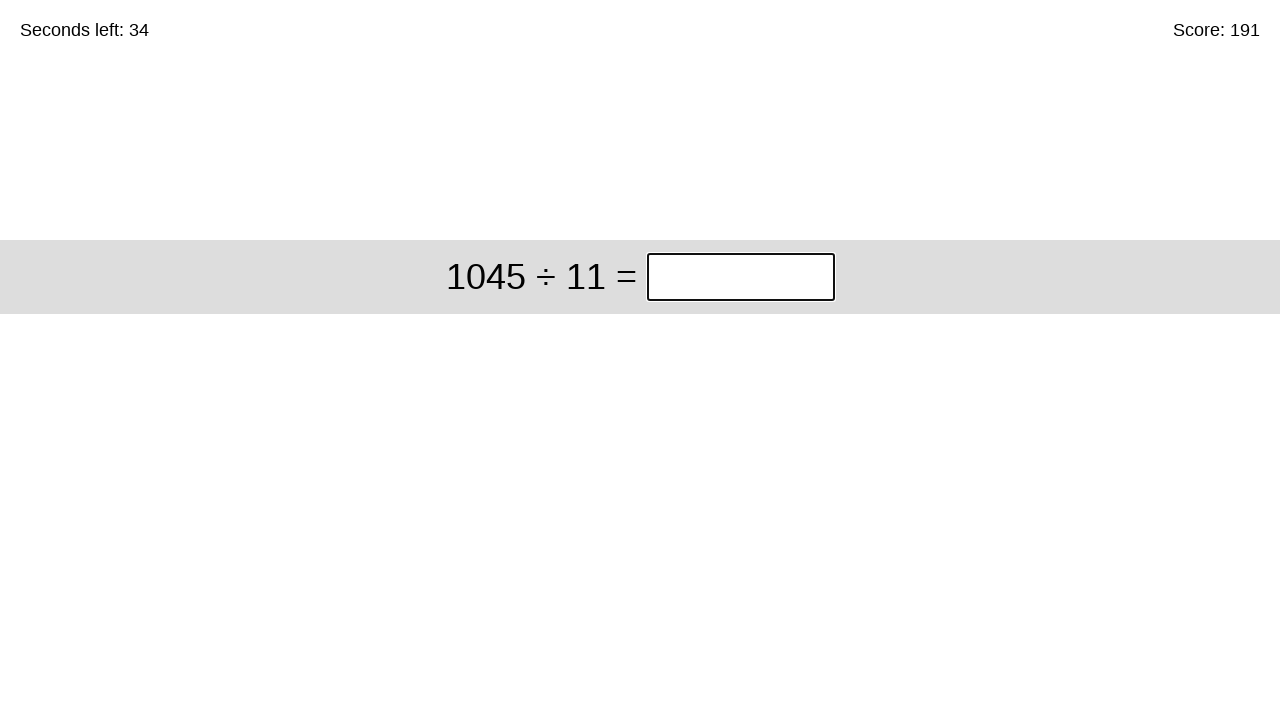

Filled answer '95' for problem: 1045 ÷ 11 on input.answer
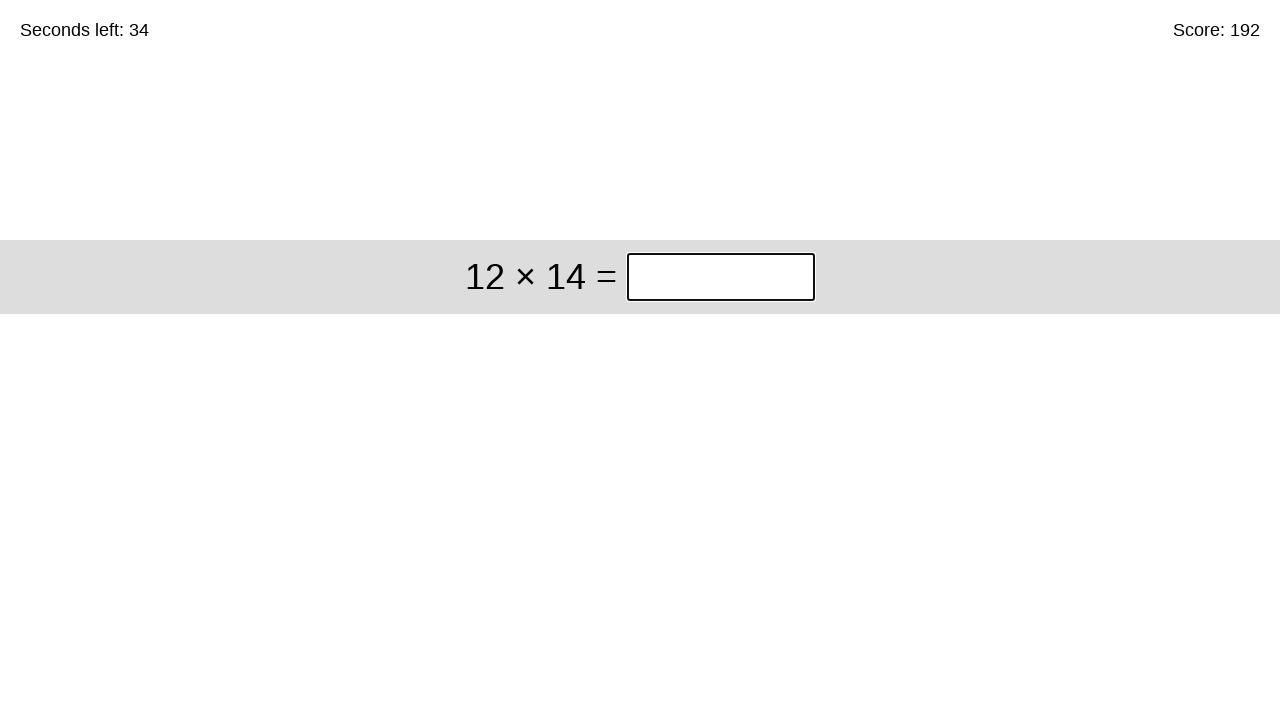

Submitted answer 95 - total problems solved: 192 on input.answer
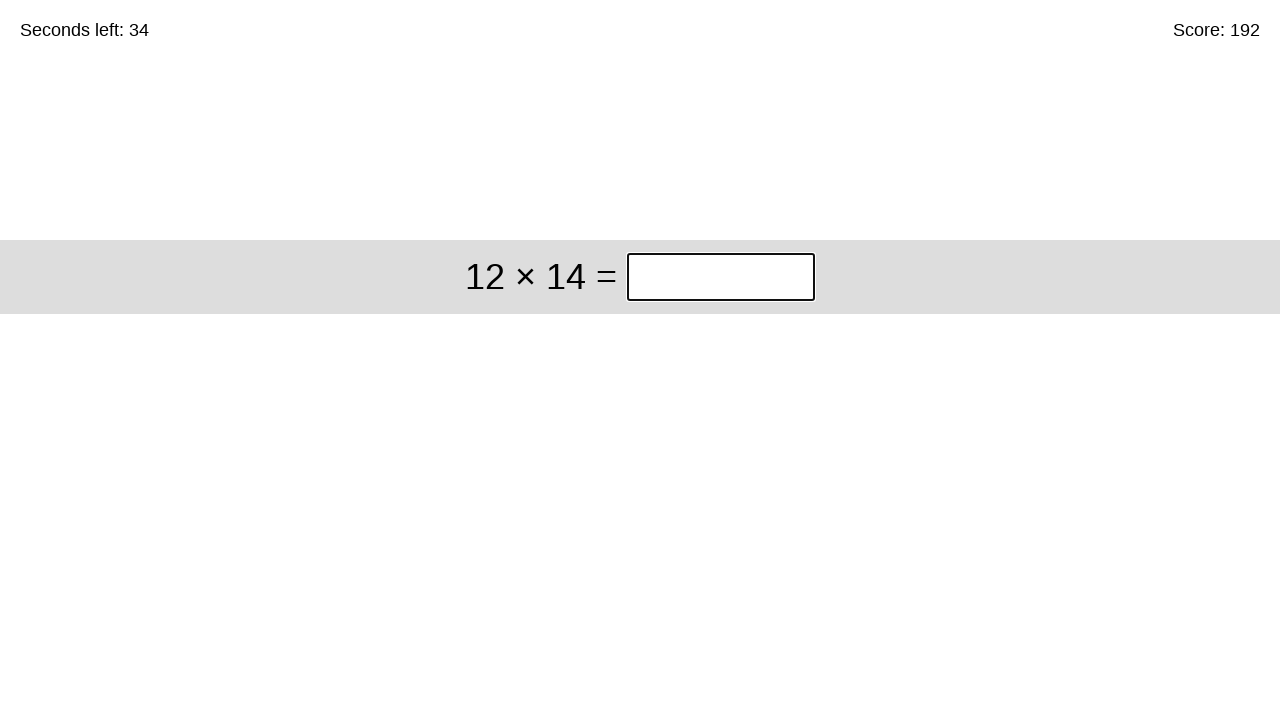

Cleared answer input field for problem: 12 × 14 on input.answer
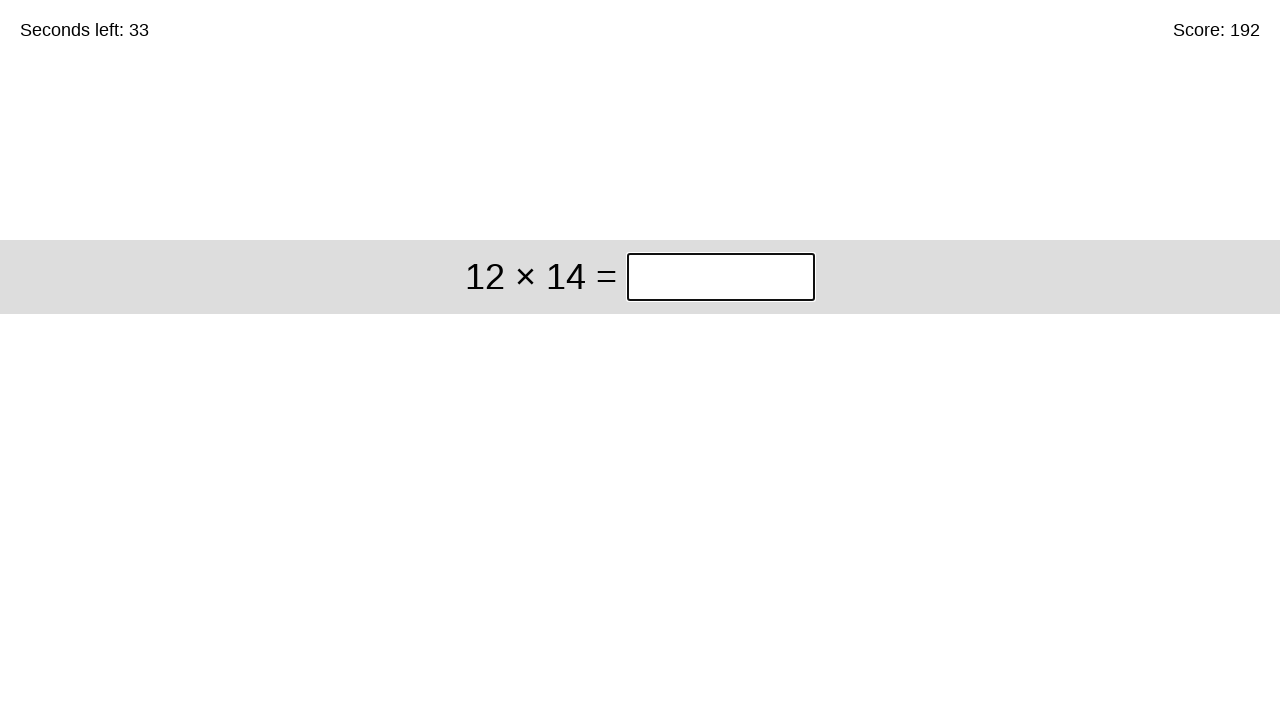

Filled answer '168' for problem: 12 × 14 on input.answer
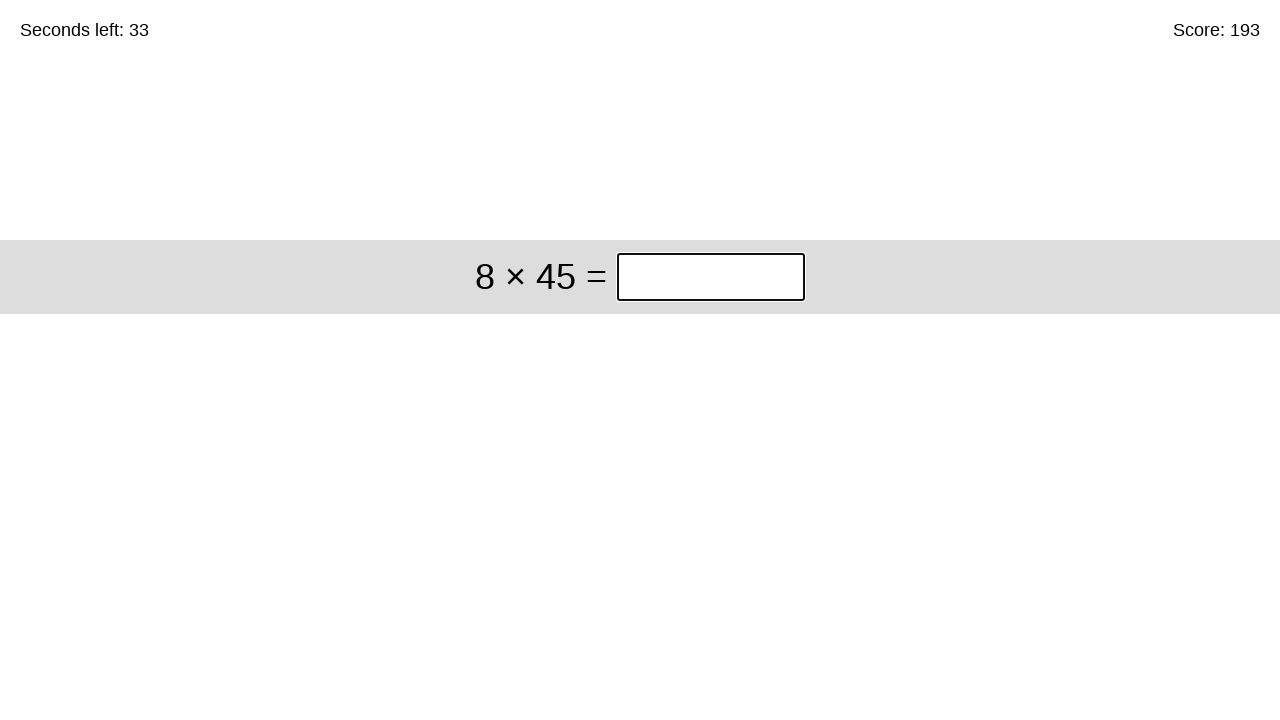

Submitted answer 168 - total problems solved: 193 on input.answer
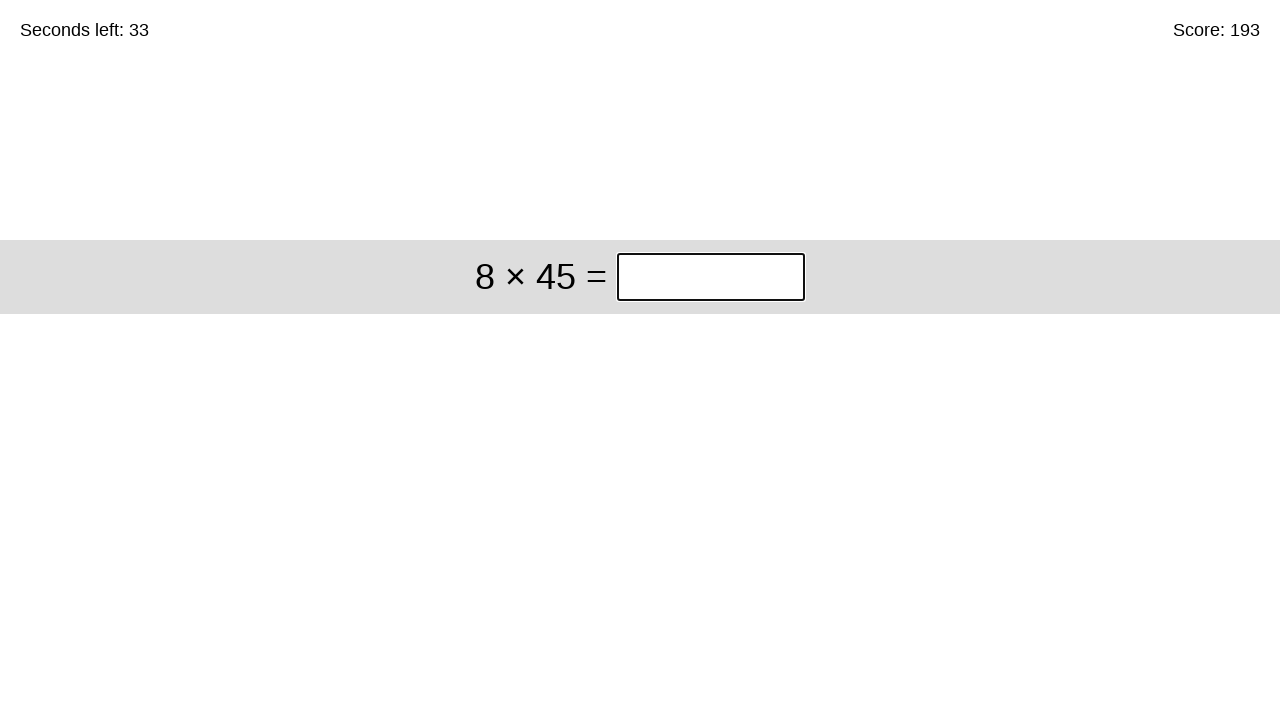

Cleared answer input field for problem: 8 × 45 on input.answer
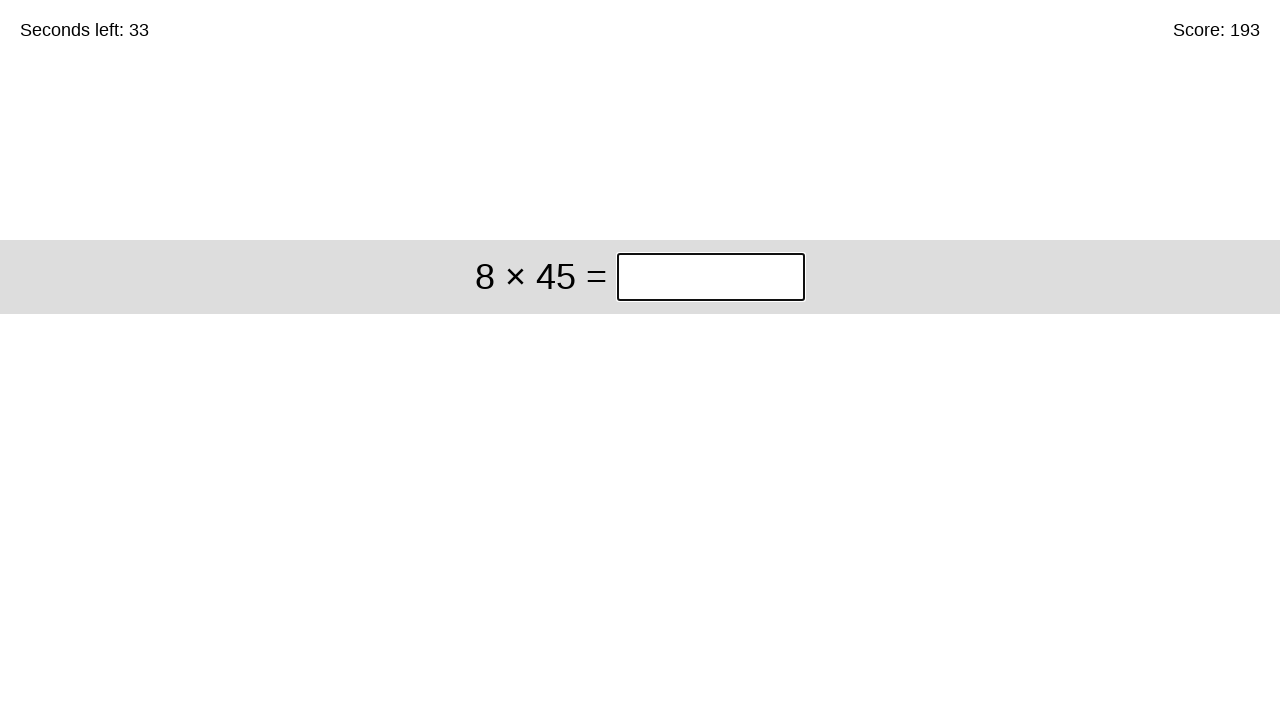

Filled answer '360' for problem: 8 × 45 on input.answer
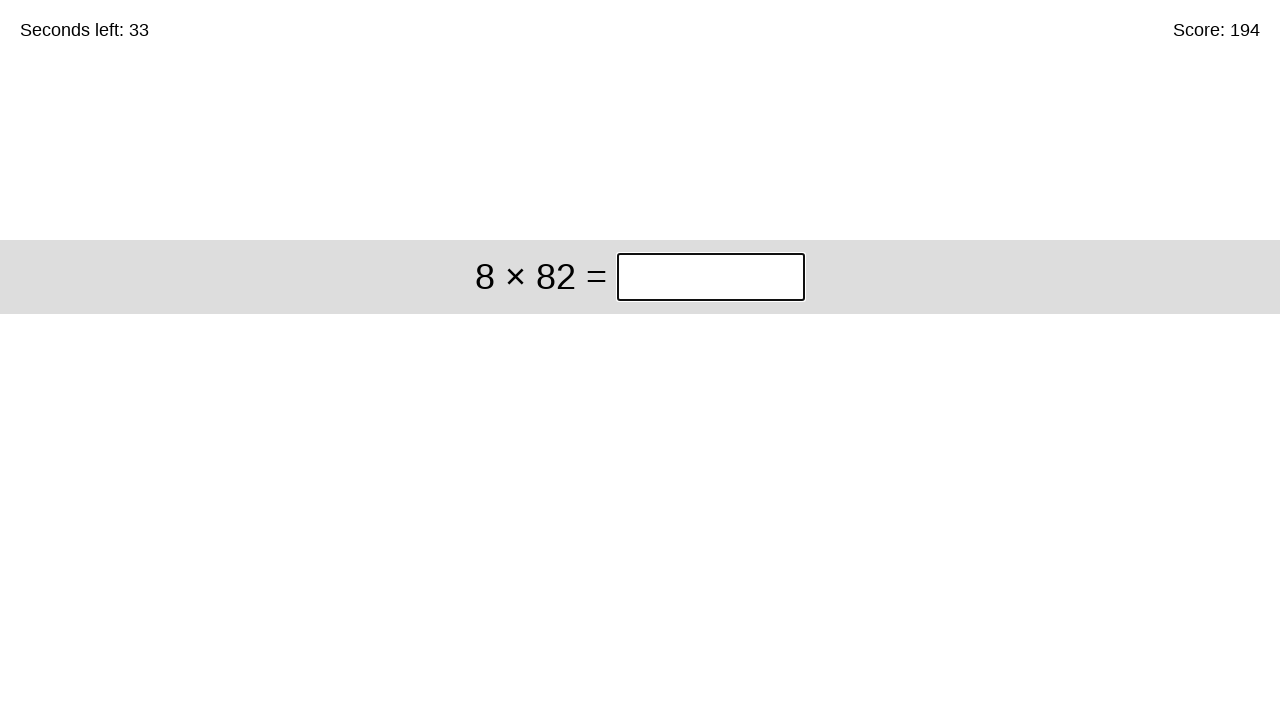

Submitted answer 360 - total problems solved: 194 on input.answer
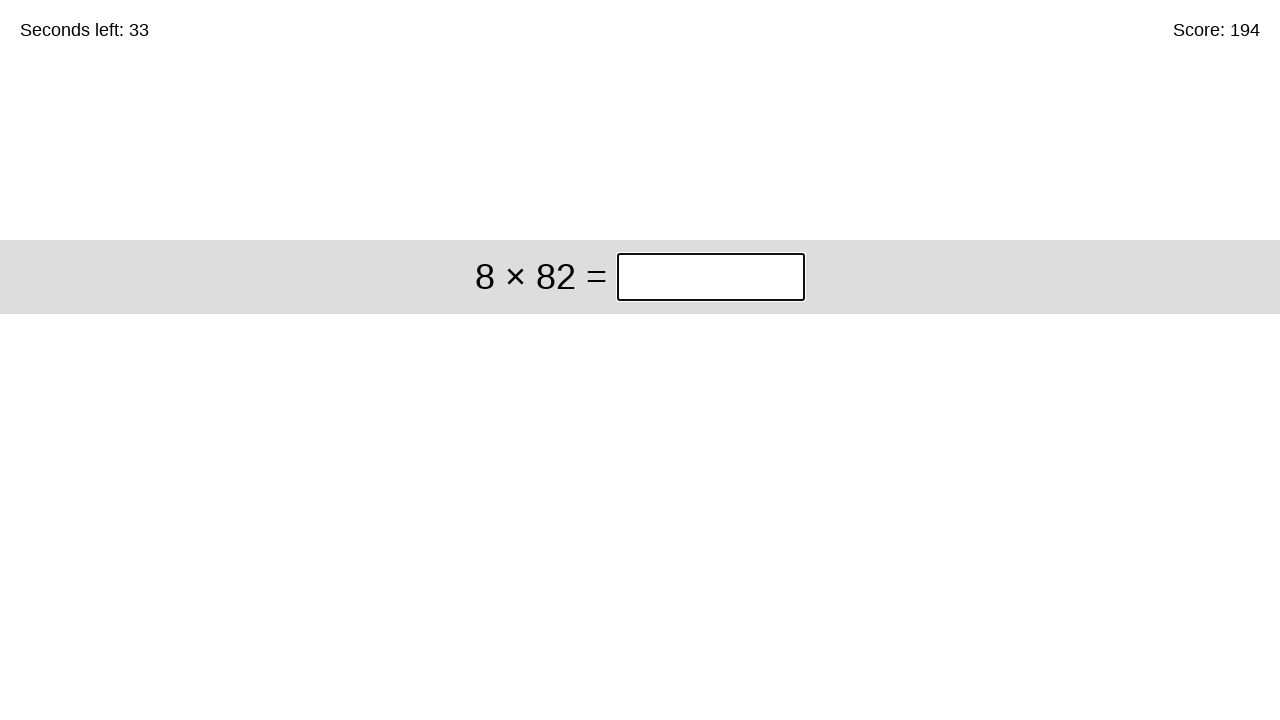

Cleared answer input field for problem: 8 × 82 on input.answer
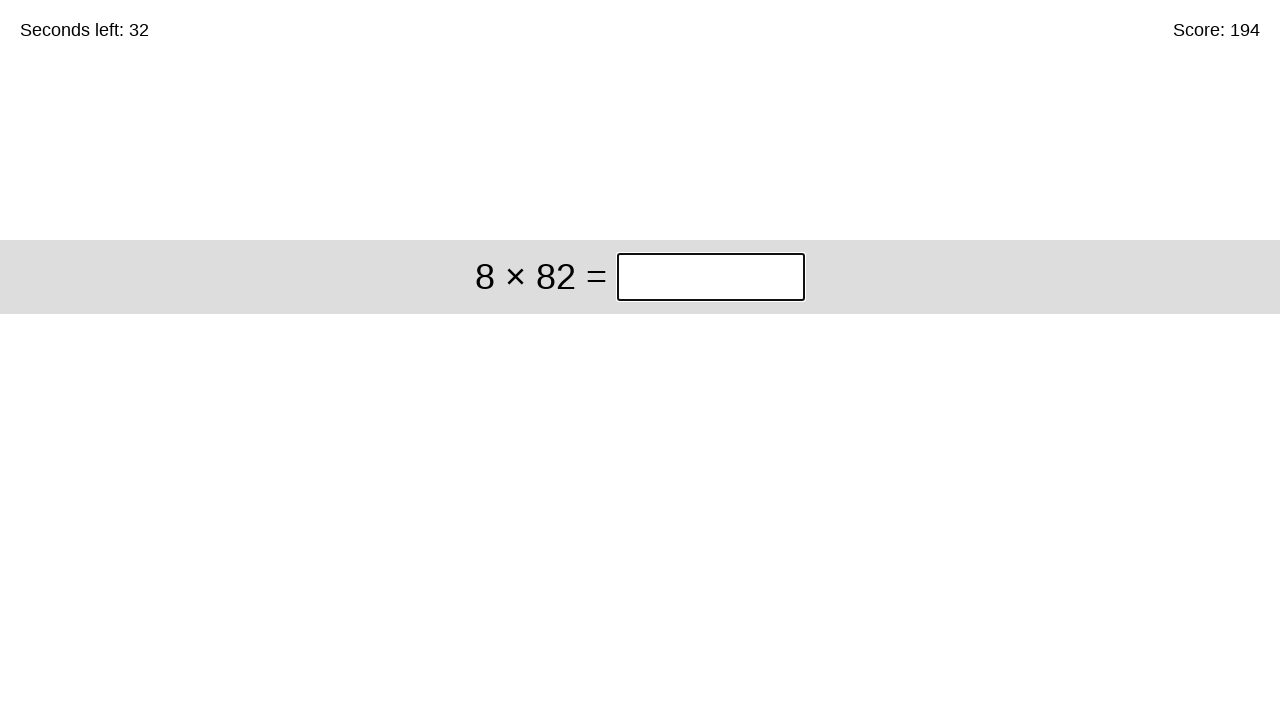

Filled answer '656' for problem: 8 × 82 on input.answer
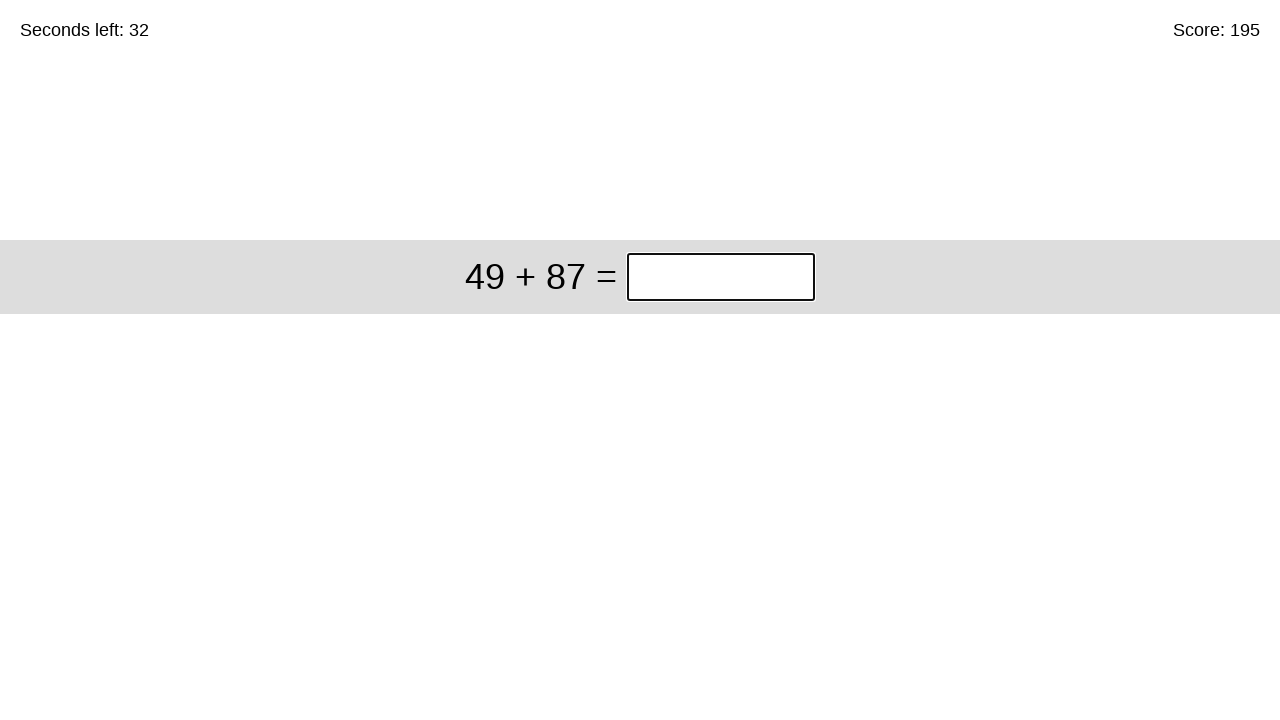

Submitted answer 656 - total problems solved: 195 on input.answer
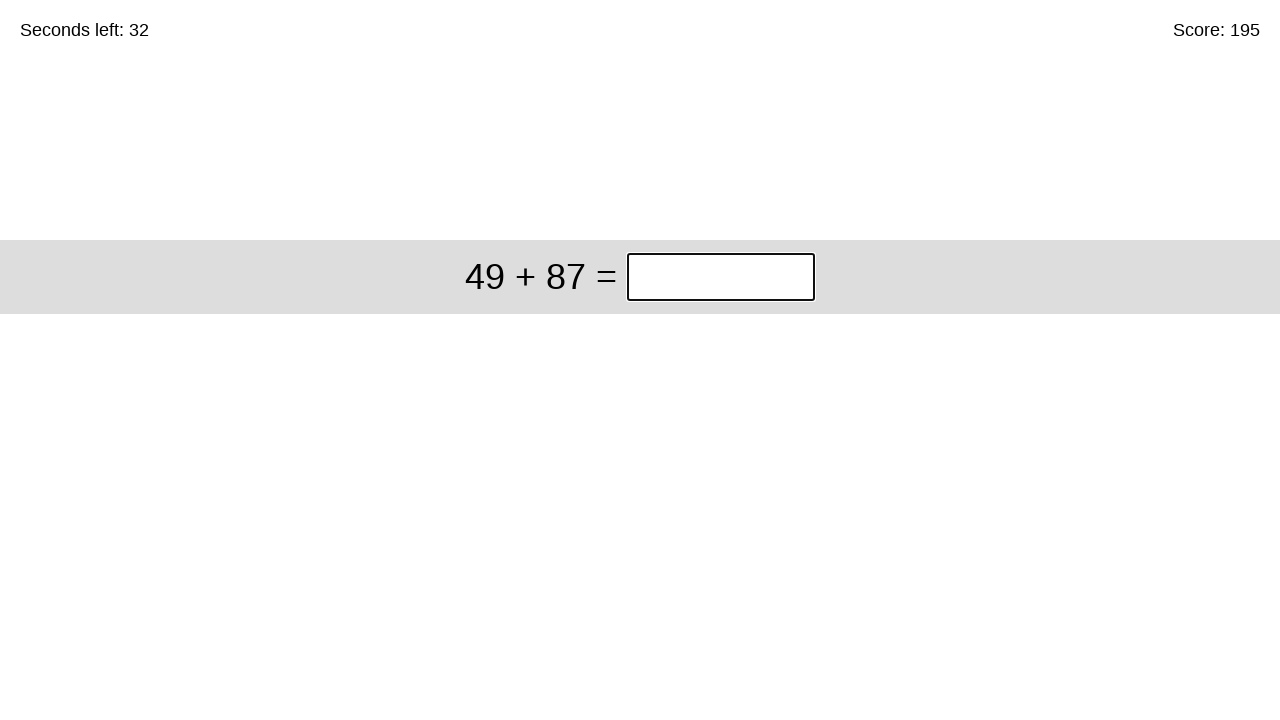

Cleared answer input field for problem: 49 + 87 on input.answer
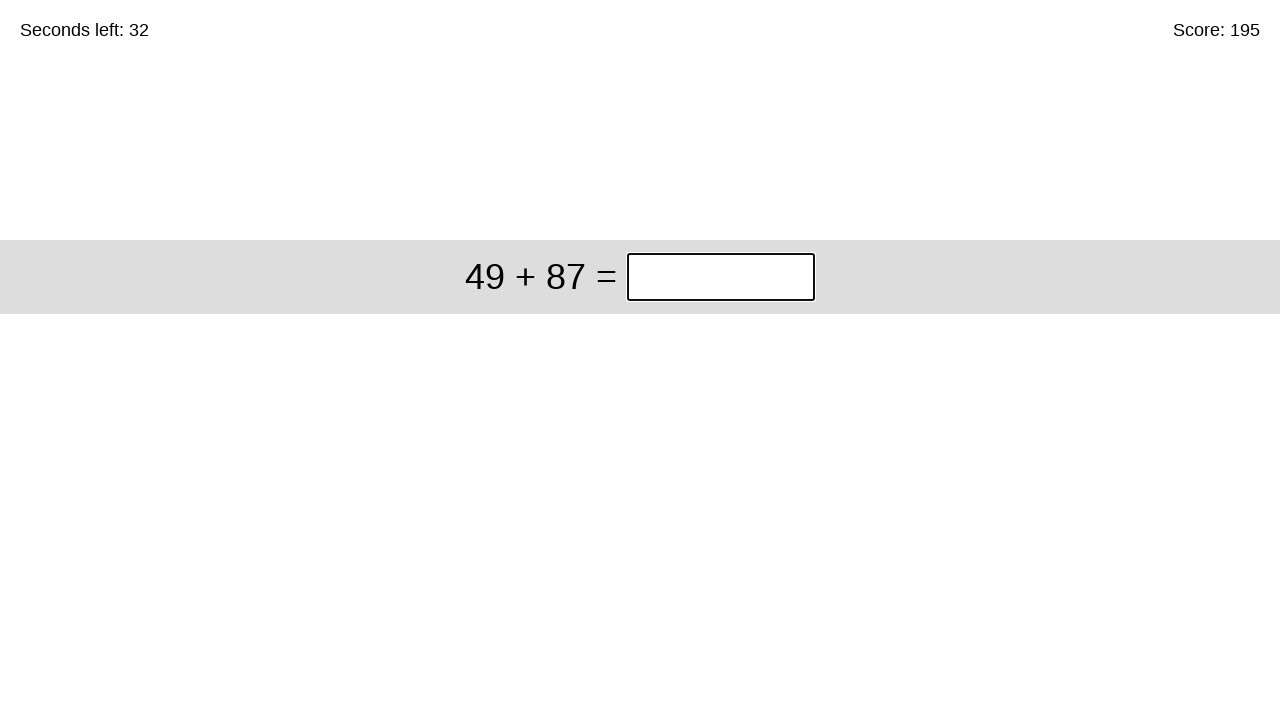

Filled answer '136' for problem: 49 + 87 on input.answer
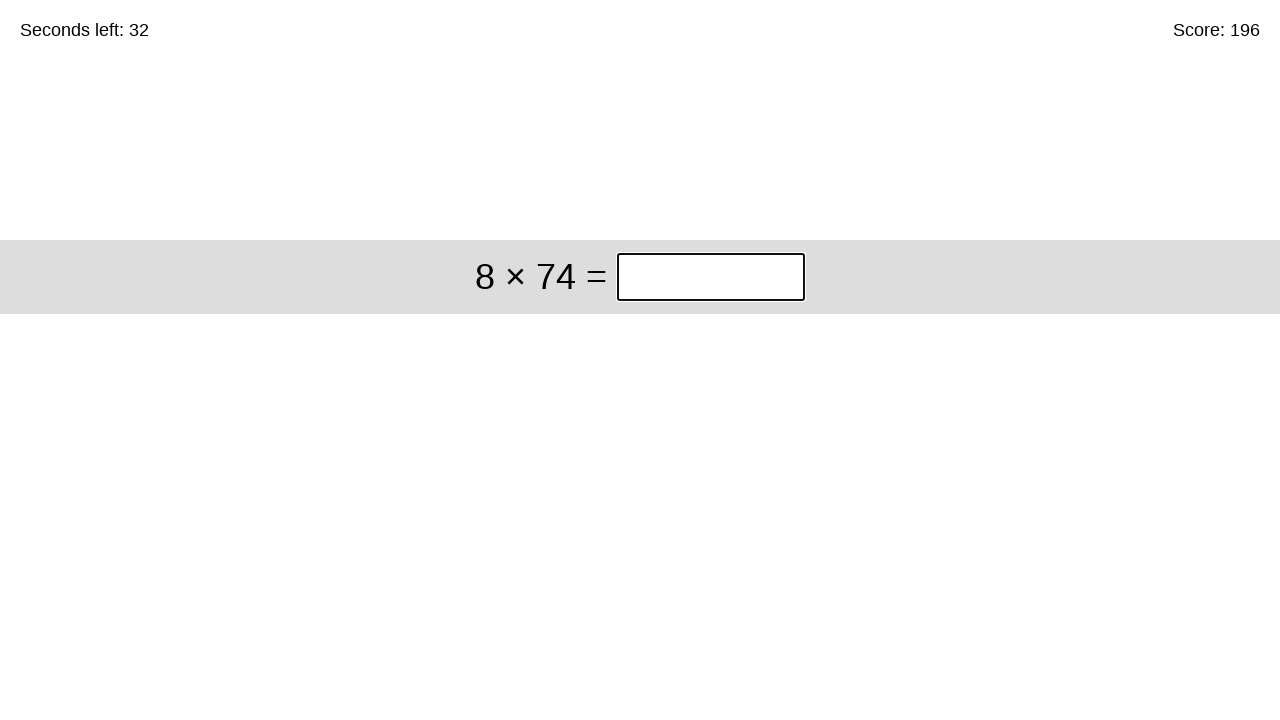

Submitted answer 136 - total problems solved: 196 on input.answer
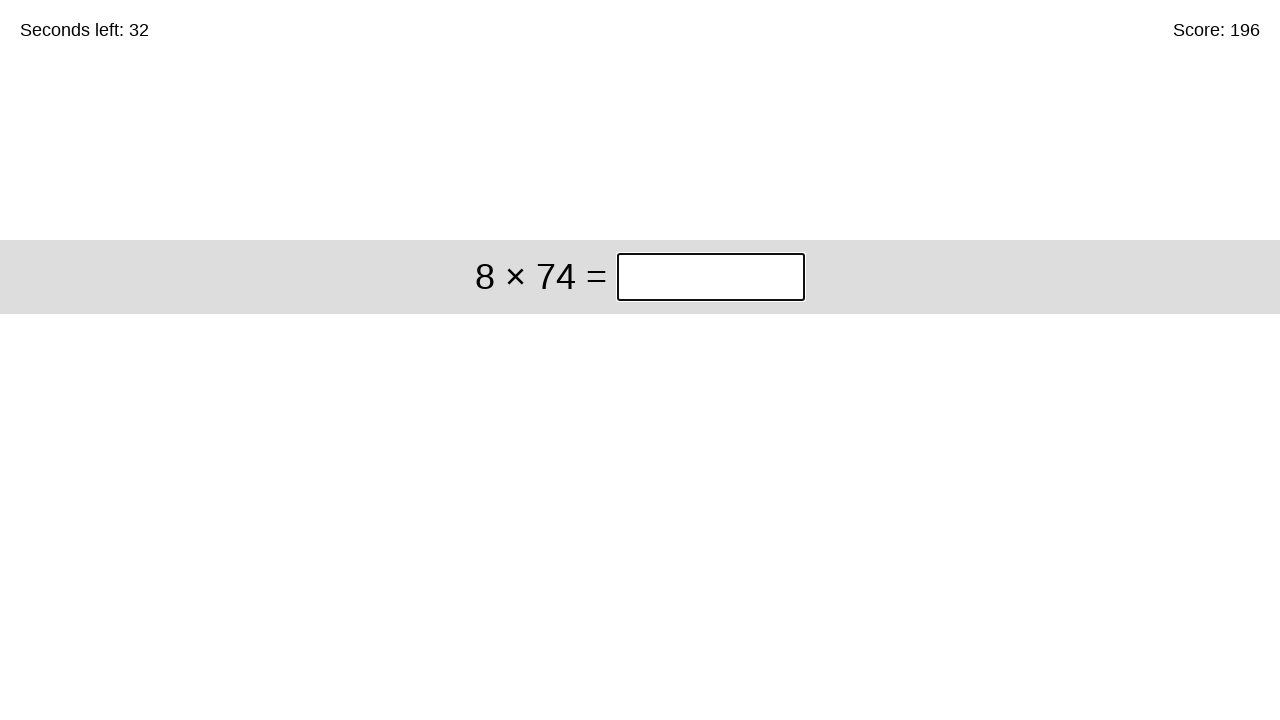

Cleared answer input field for problem: 8 × 74 on input.answer
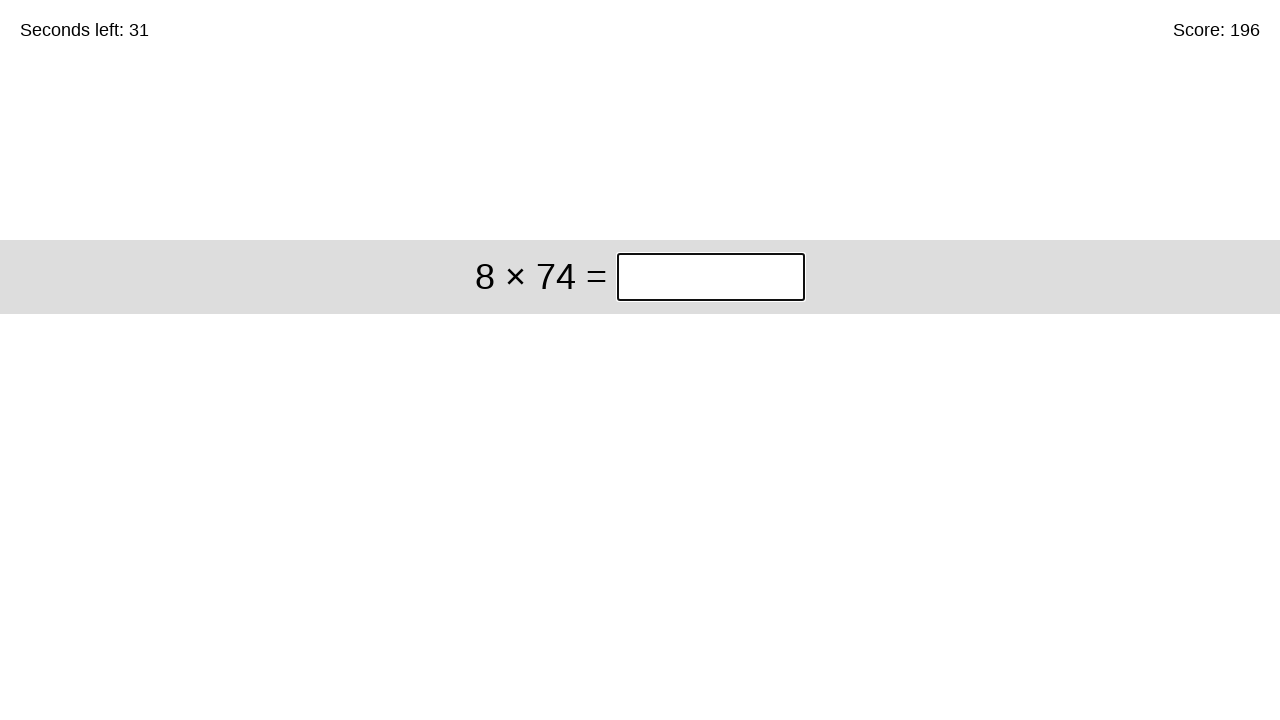

Filled answer '592' for problem: 8 × 74 on input.answer
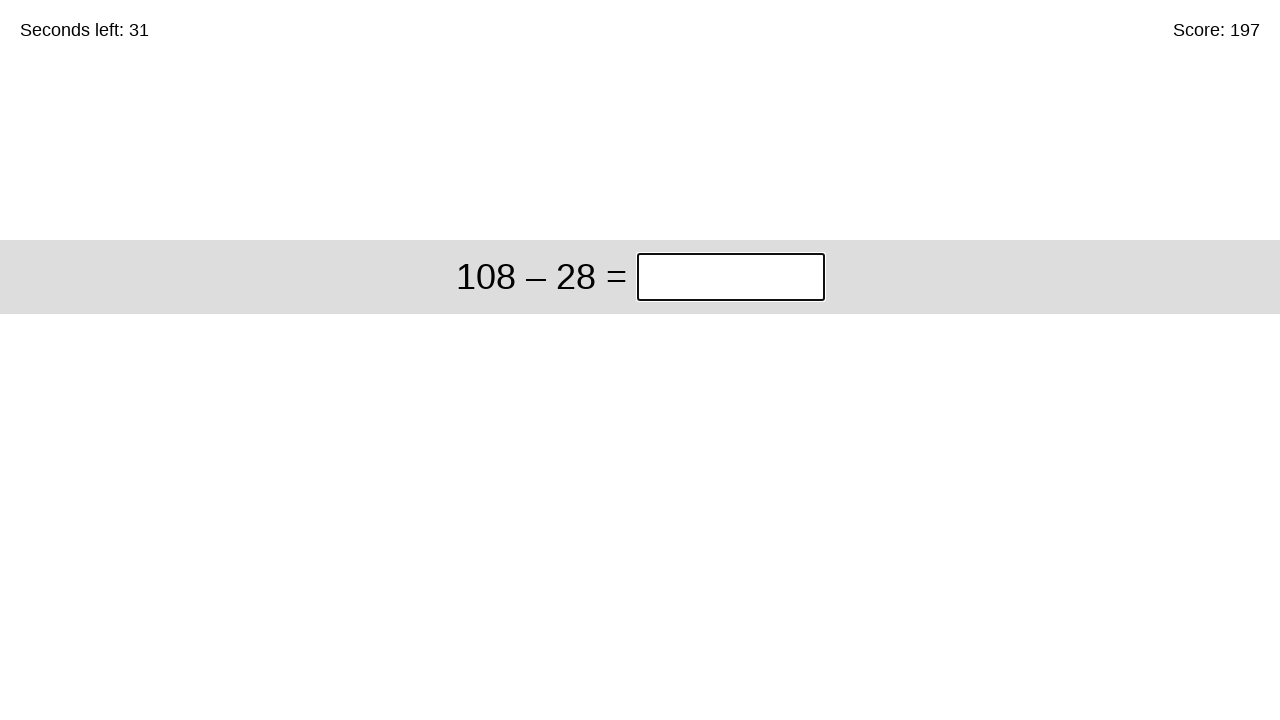

Submitted answer 592 - total problems solved: 197 on input.answer
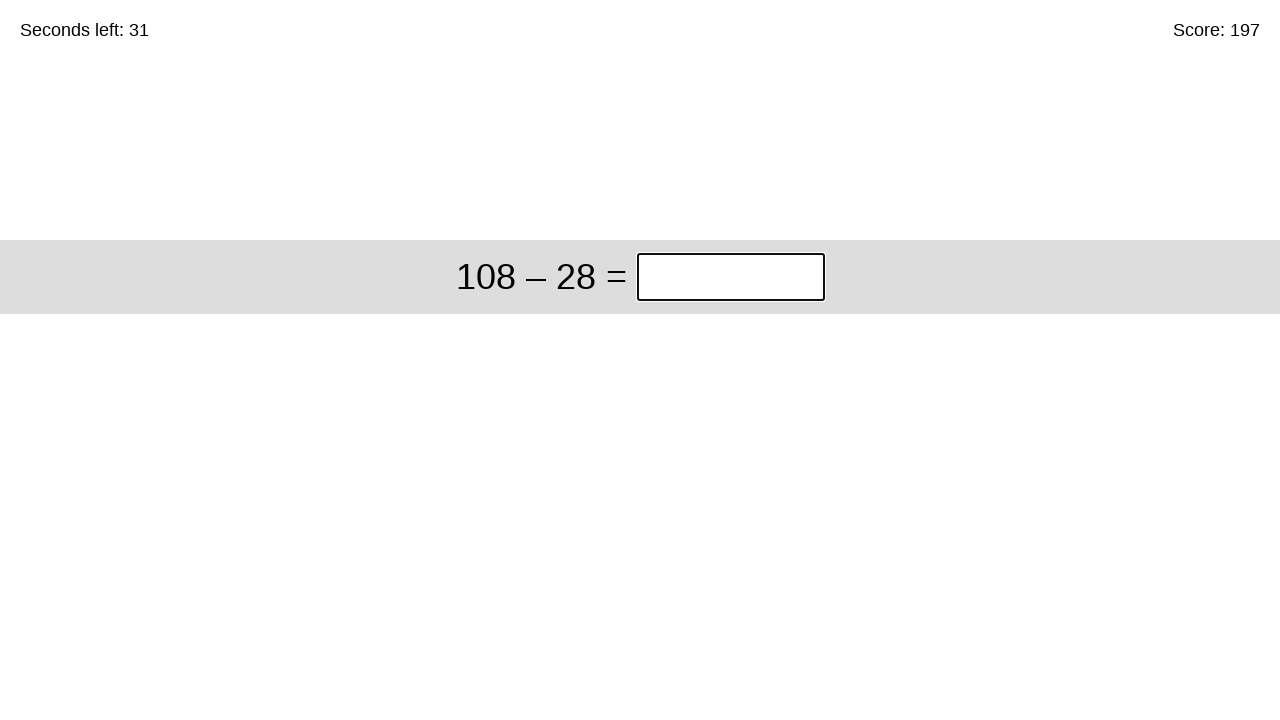

Cleared answer input field for problem: 108 – 28 on input.answer
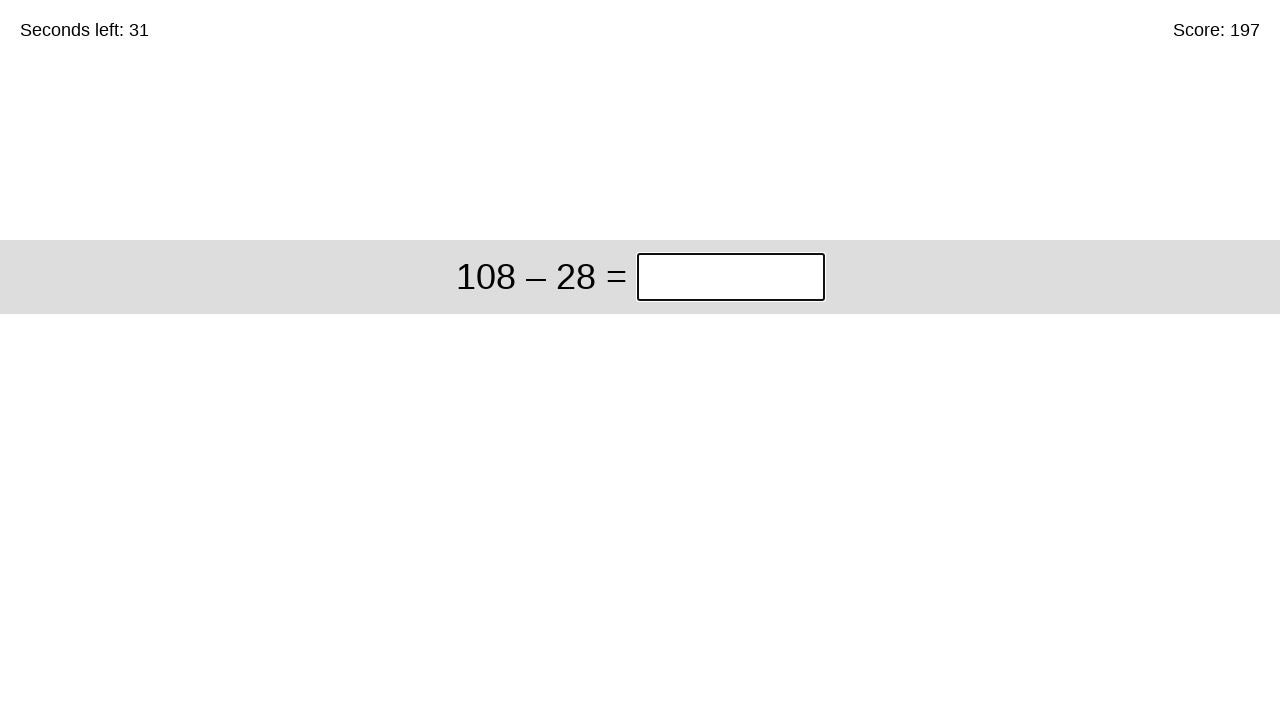

Filled answer '80' for problem: 108 – 28 on input.answer
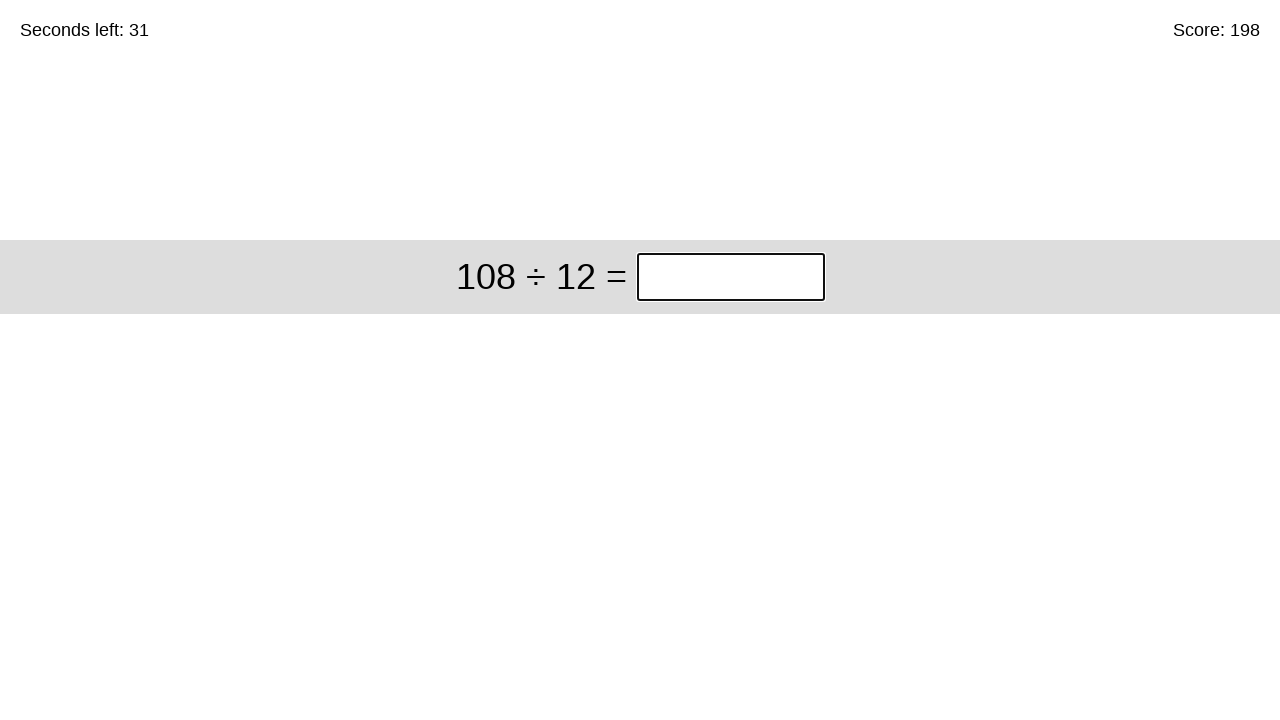

Submitted answer 80 - total problems solved: 198 on input.answer
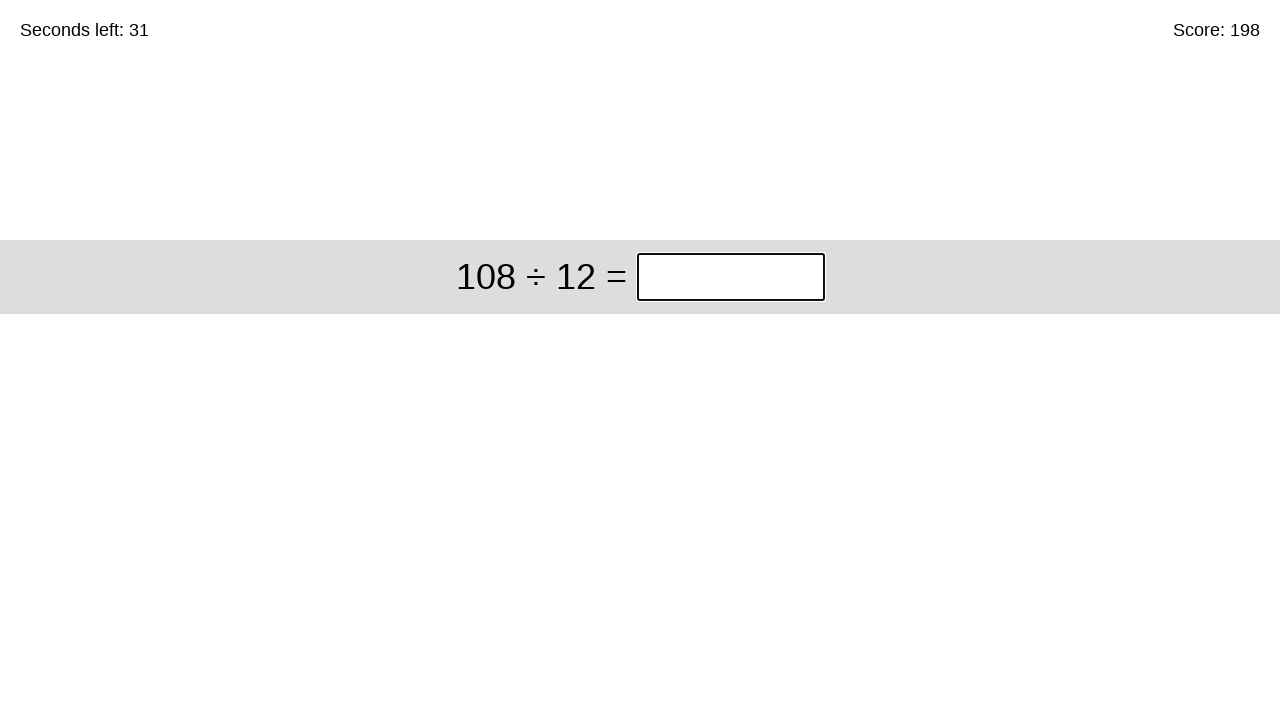

Cleared answer input field for problem: 108 ÷ 12 on input.answer
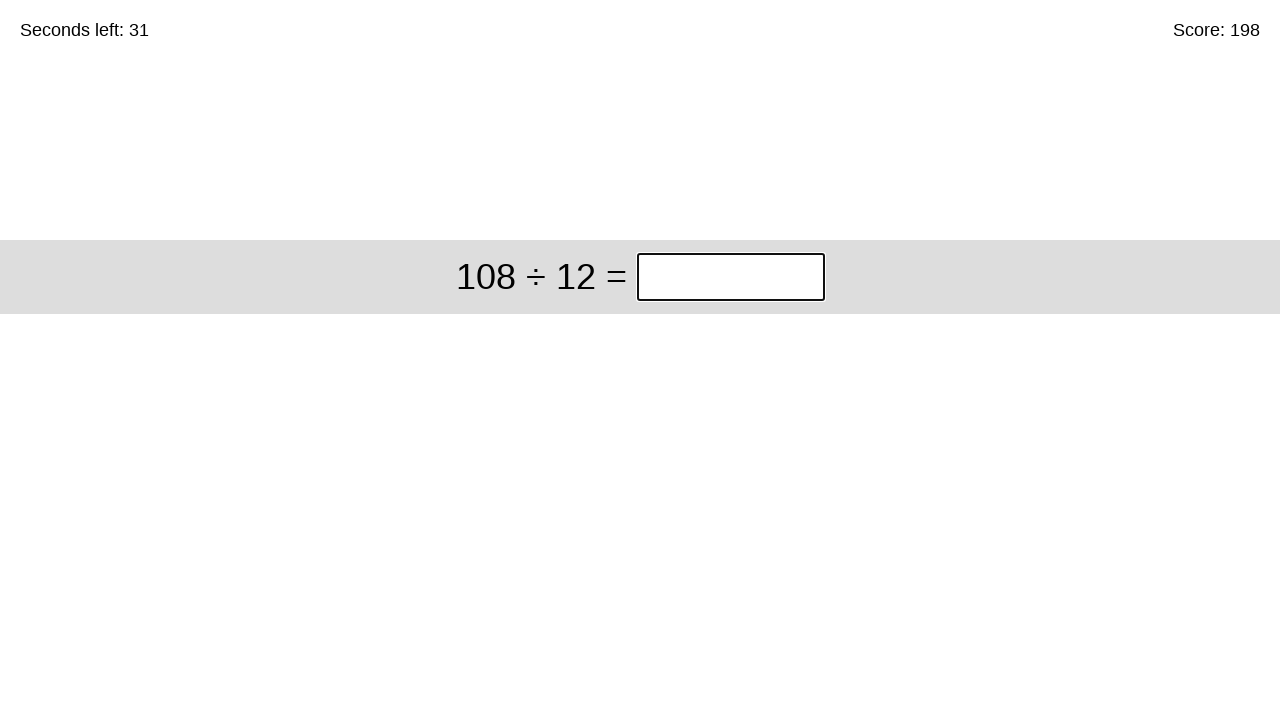

Filled answer '9' for problem: 108 ÷ 12 on input.answer
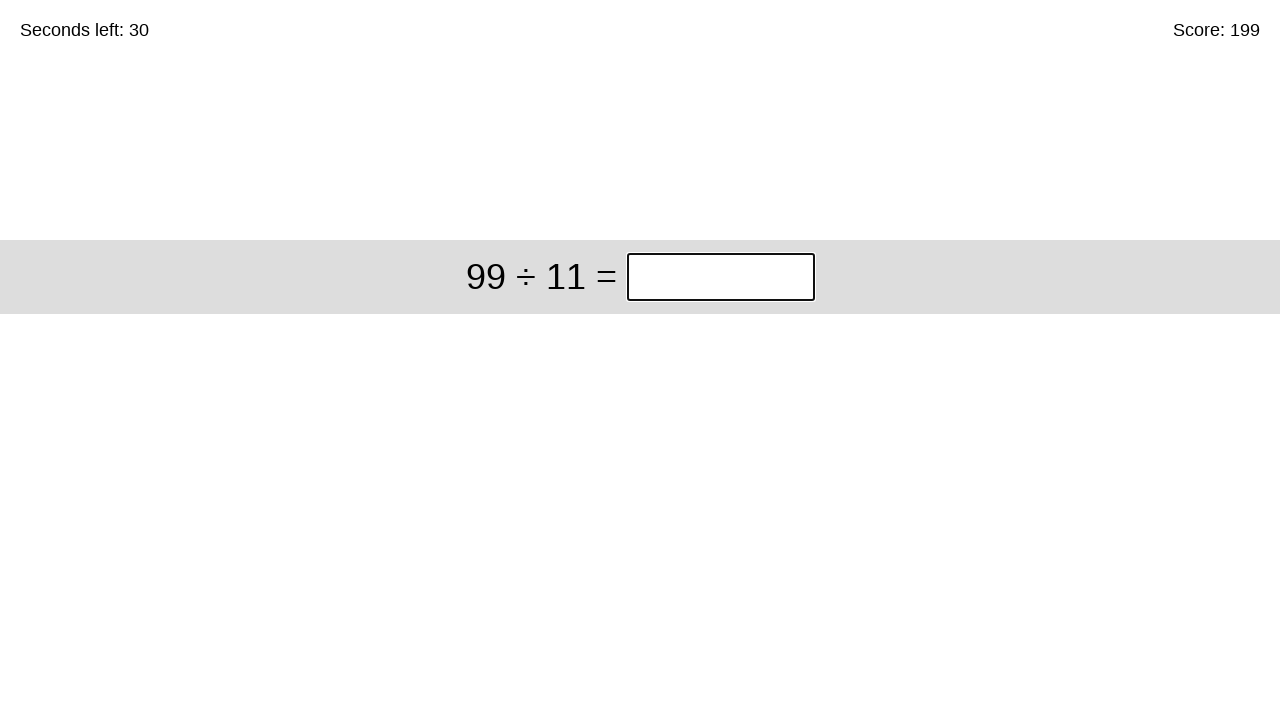

Submitted answer 9 - total problems solved: 199 on input.answer
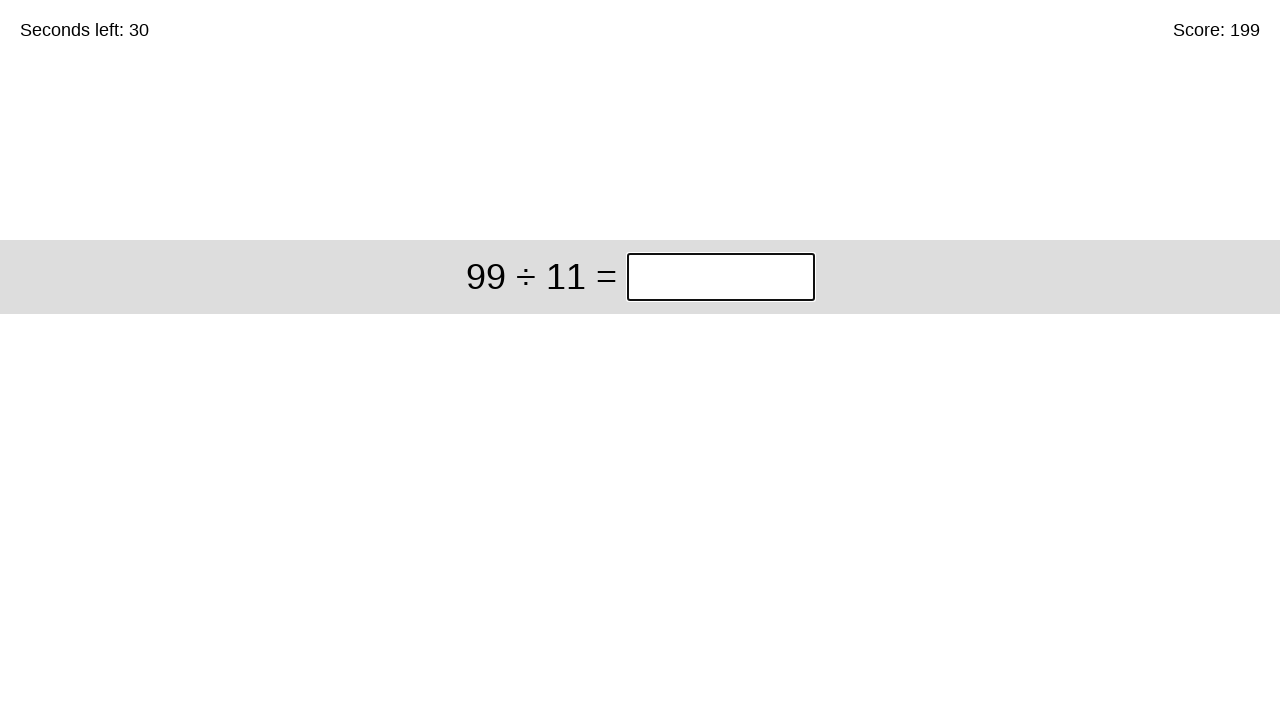

Cleared answer input field for problem: 99 ÷ 11 on input.answer
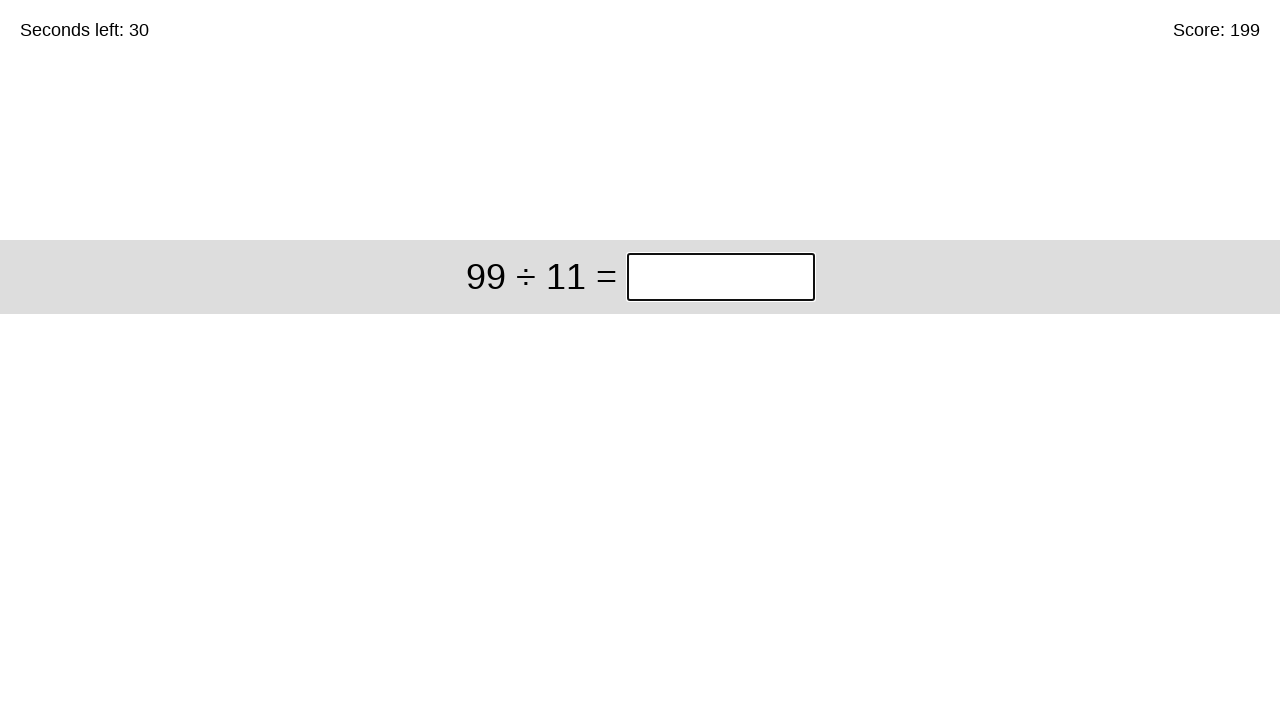

Filled answer '9' for problem: 99 ÷ 11 on input.answer
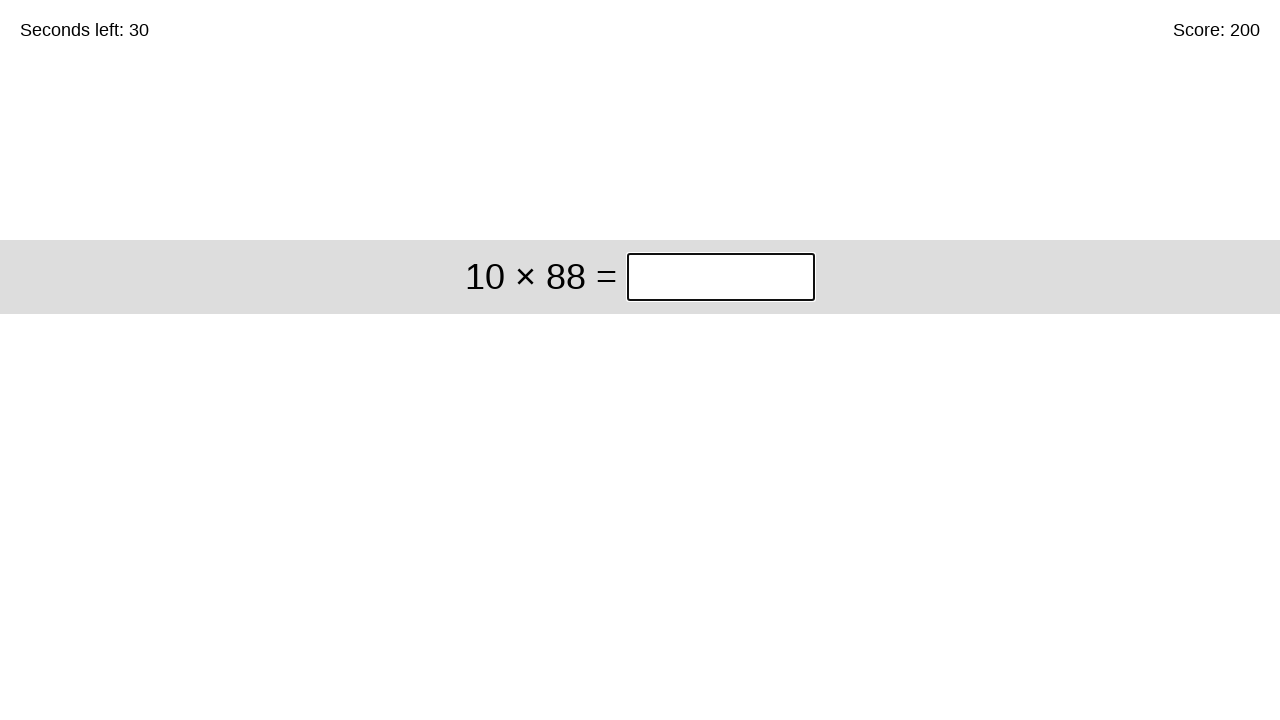

Submitted answer 9 - total problems solved: 200 on input.answer
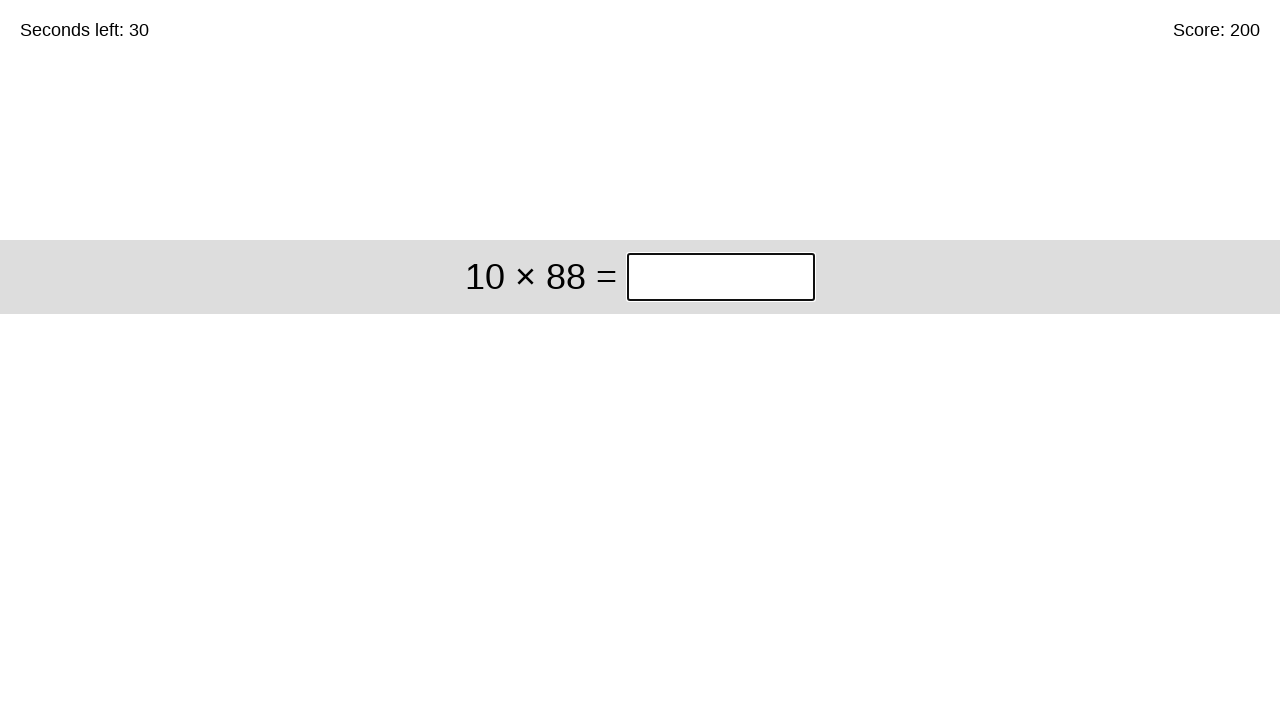

Cleared answer input field for problem: 10 × 88 on input.answer
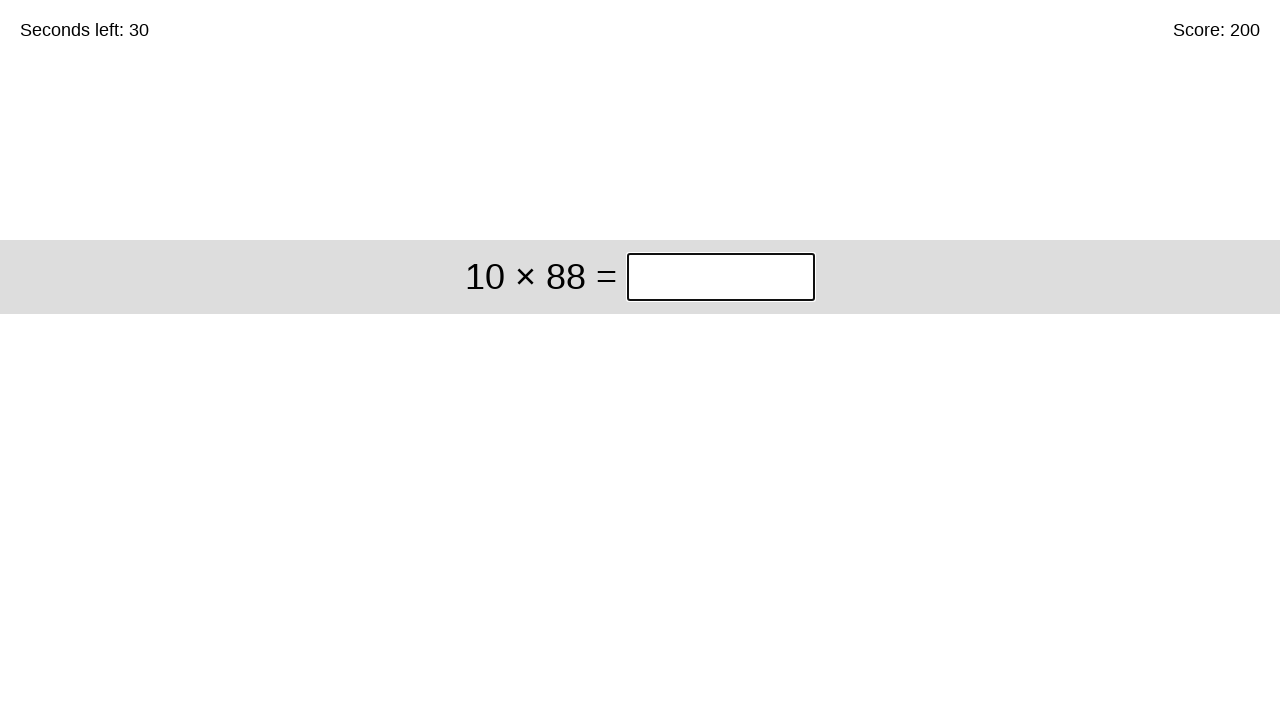

Filled answer '880' for problem: 10 × 88 on input.answer
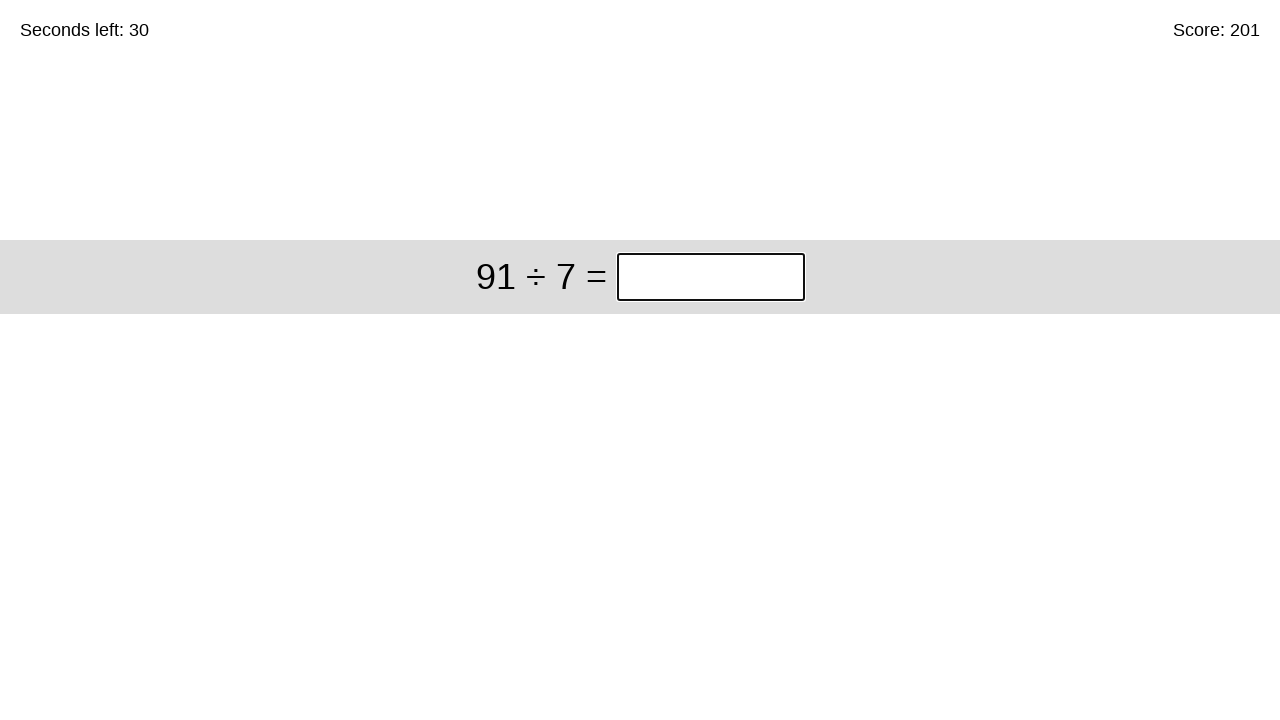

Submitted answer 880 - total problems solved: 201 on input.answer
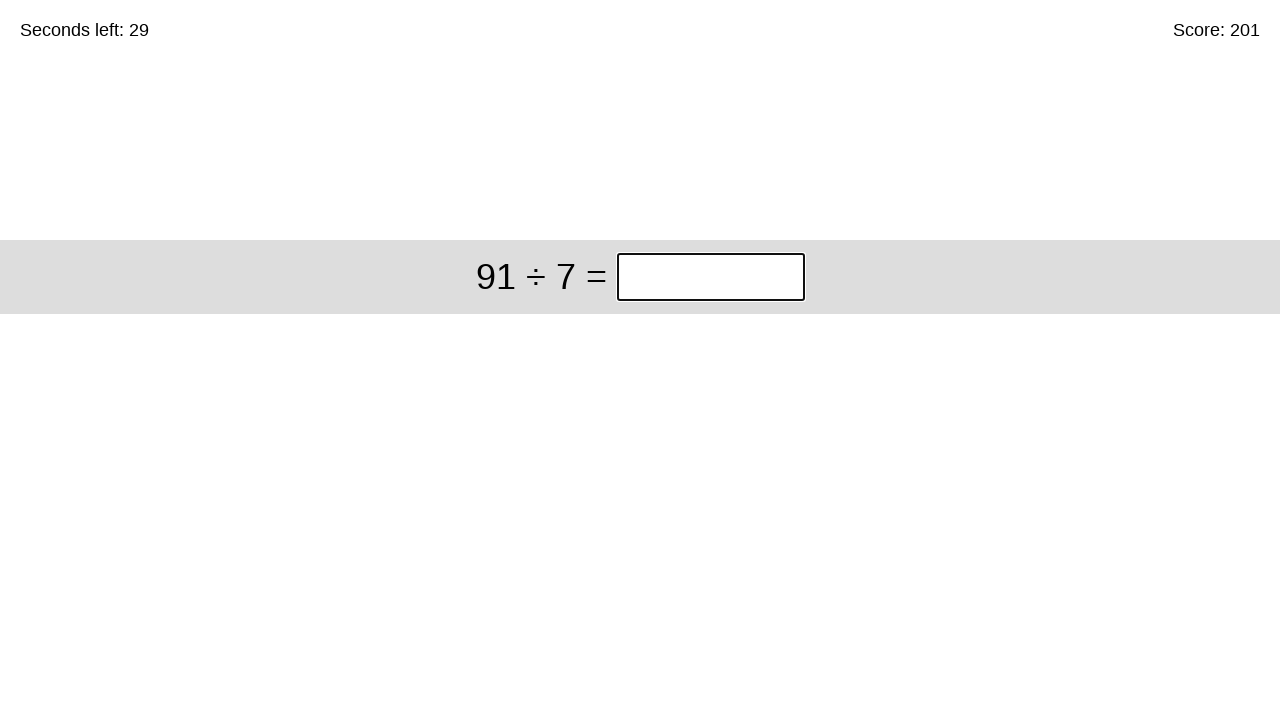

Cleared answer input field for problem: 91 ÷ 7 on input.answer
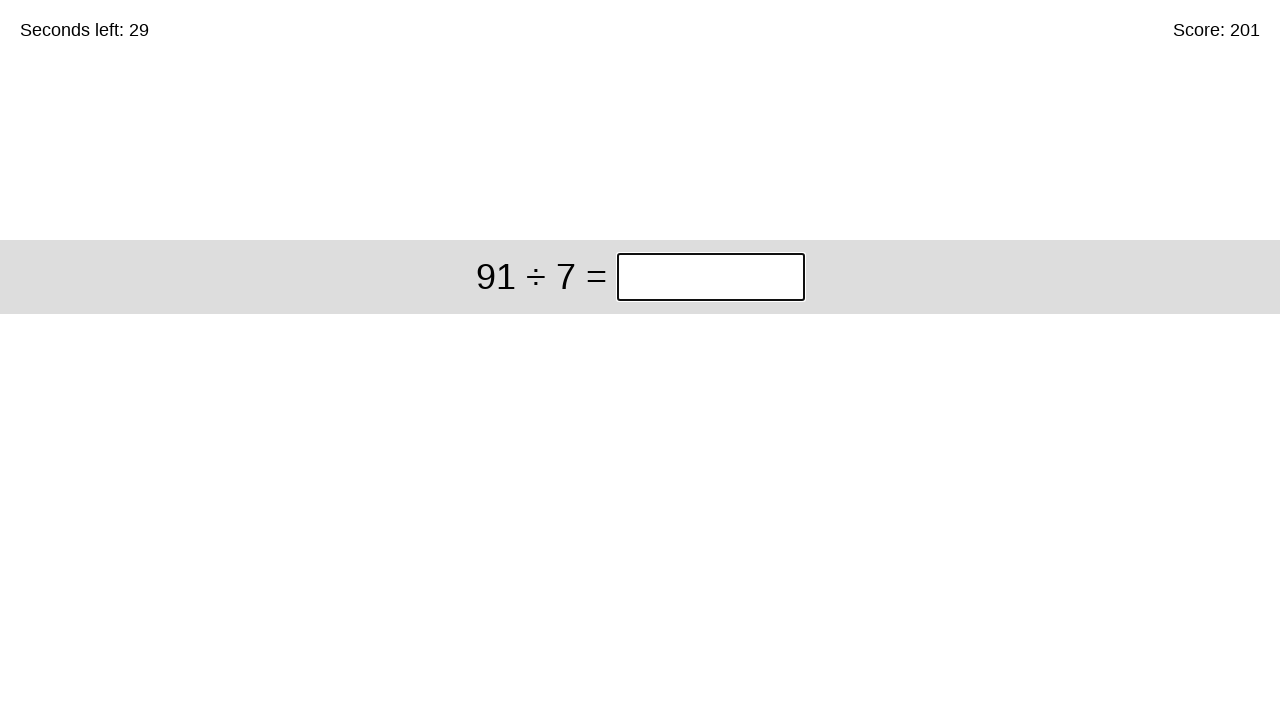

Filled answer '13' for problem: 91 ÷ 7 on input.answer
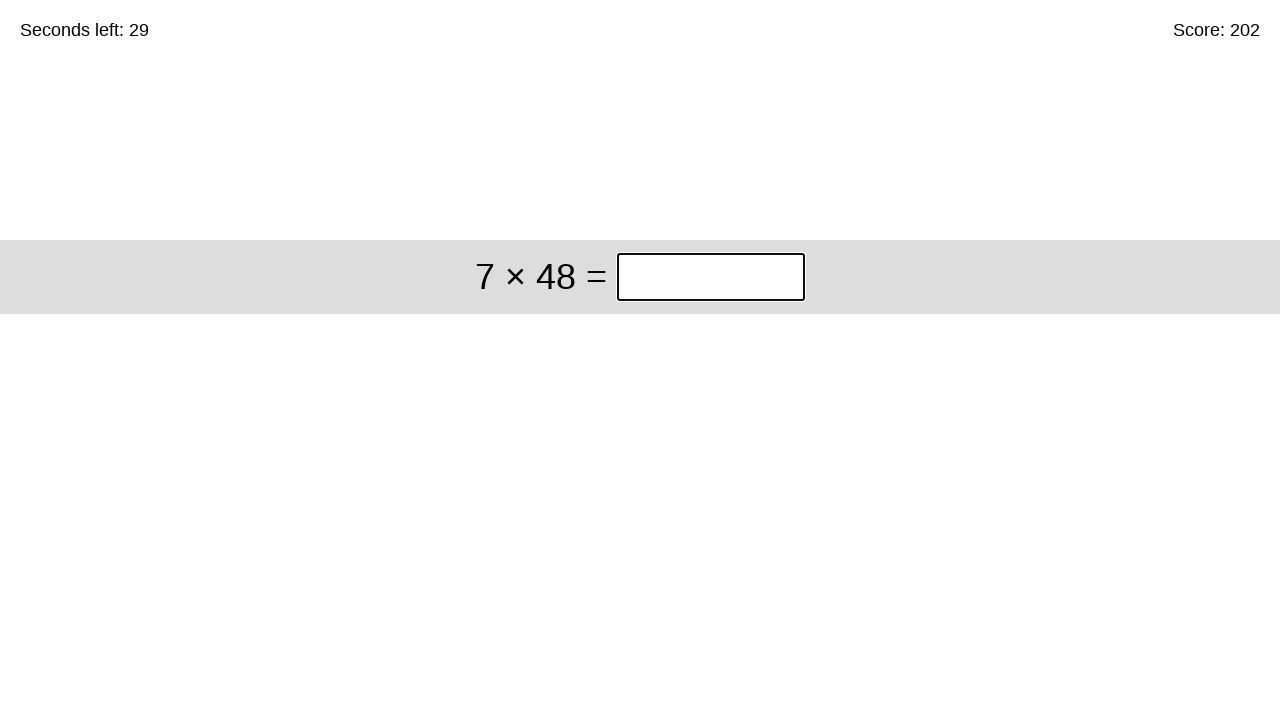

Submitted answer 13 - total problems solved: 202 on input.answer
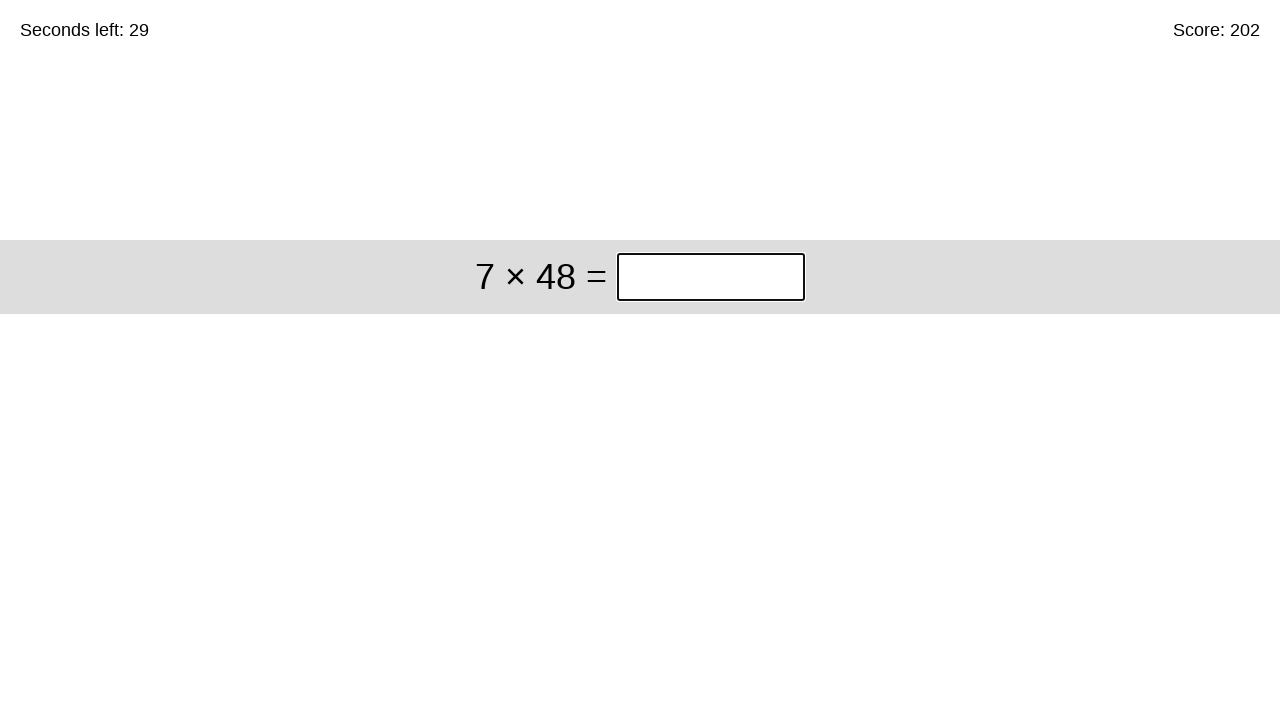

Cleared answer input field for problem: 7 × 48 on input.answer
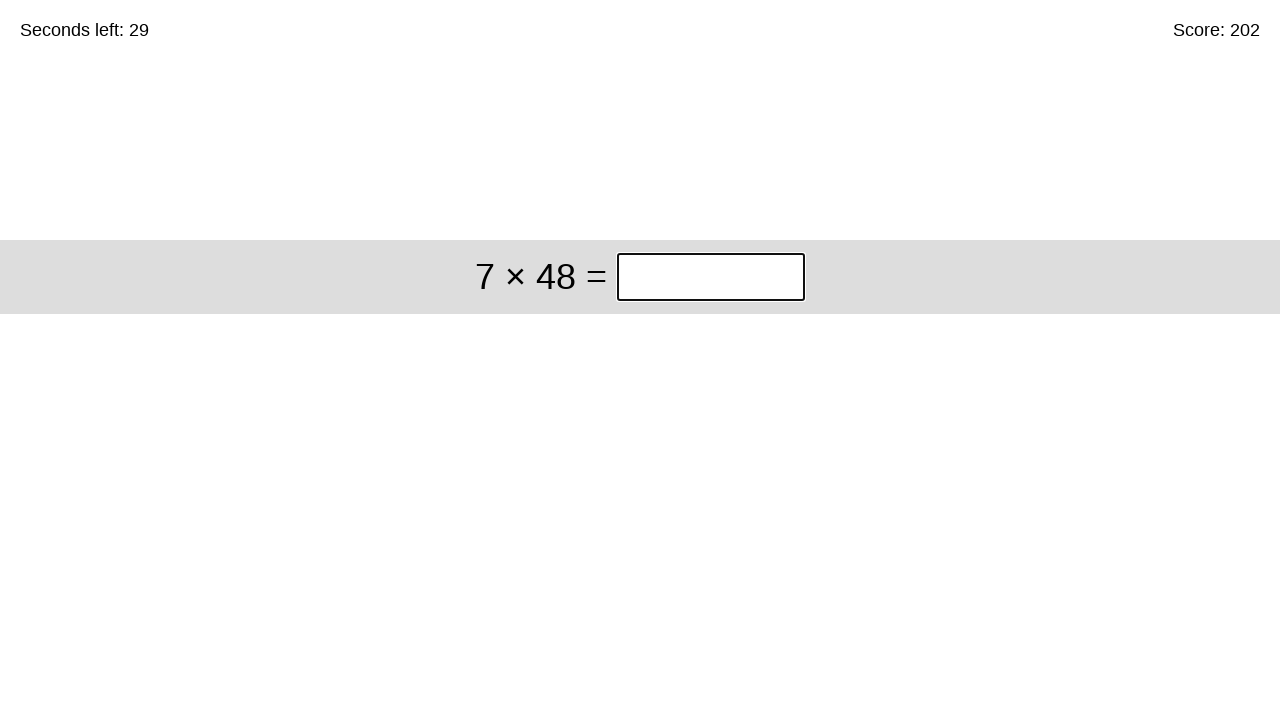

Filled answer '336' for problem: 7 × 48 on input.answer
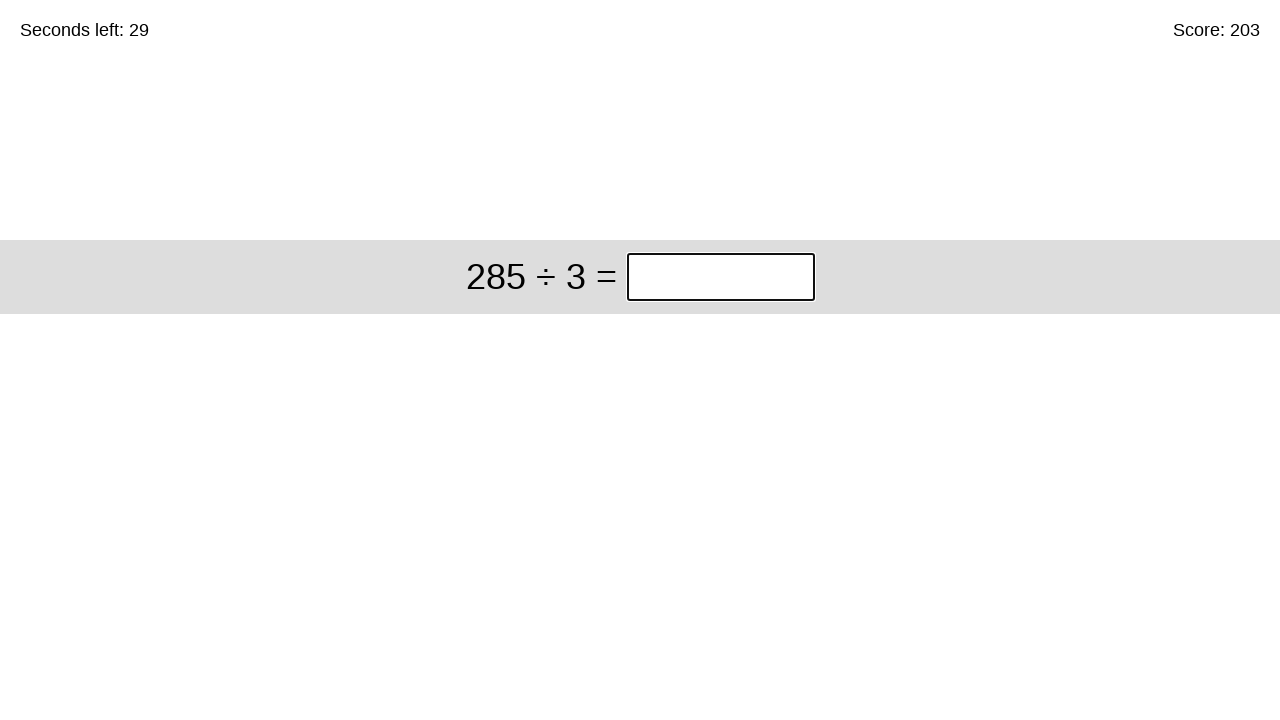

Submitted answer 336 - total problems solved: 203 on input.answer
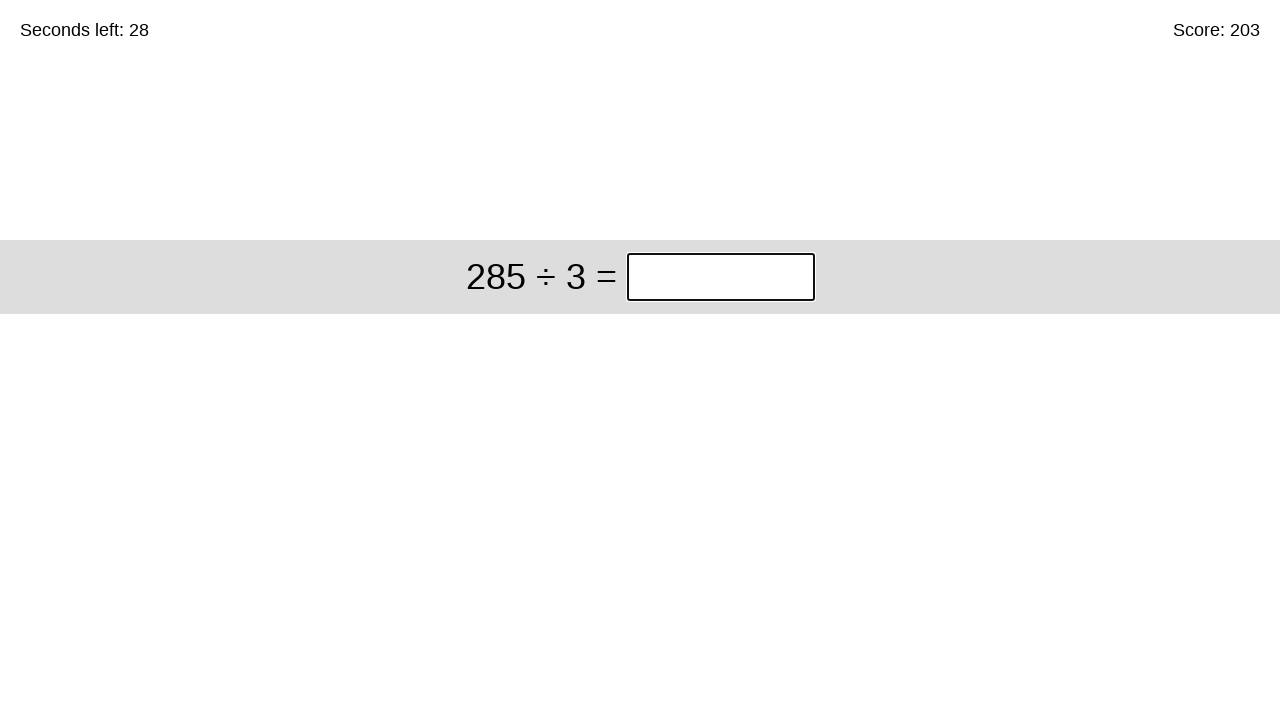

Cleared answer input field for problem: 285 ÷ 3 on input.answer
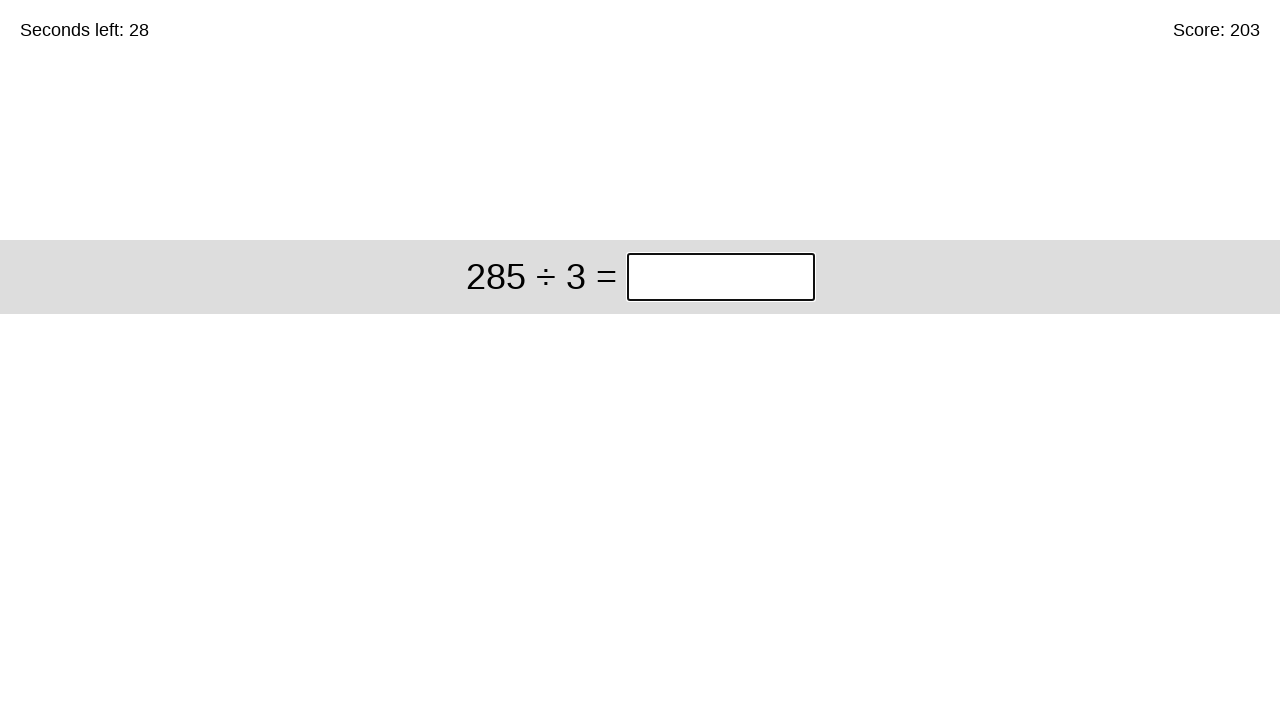

Filled answer '95' for problem: 285 ÷ 3 on input.answer
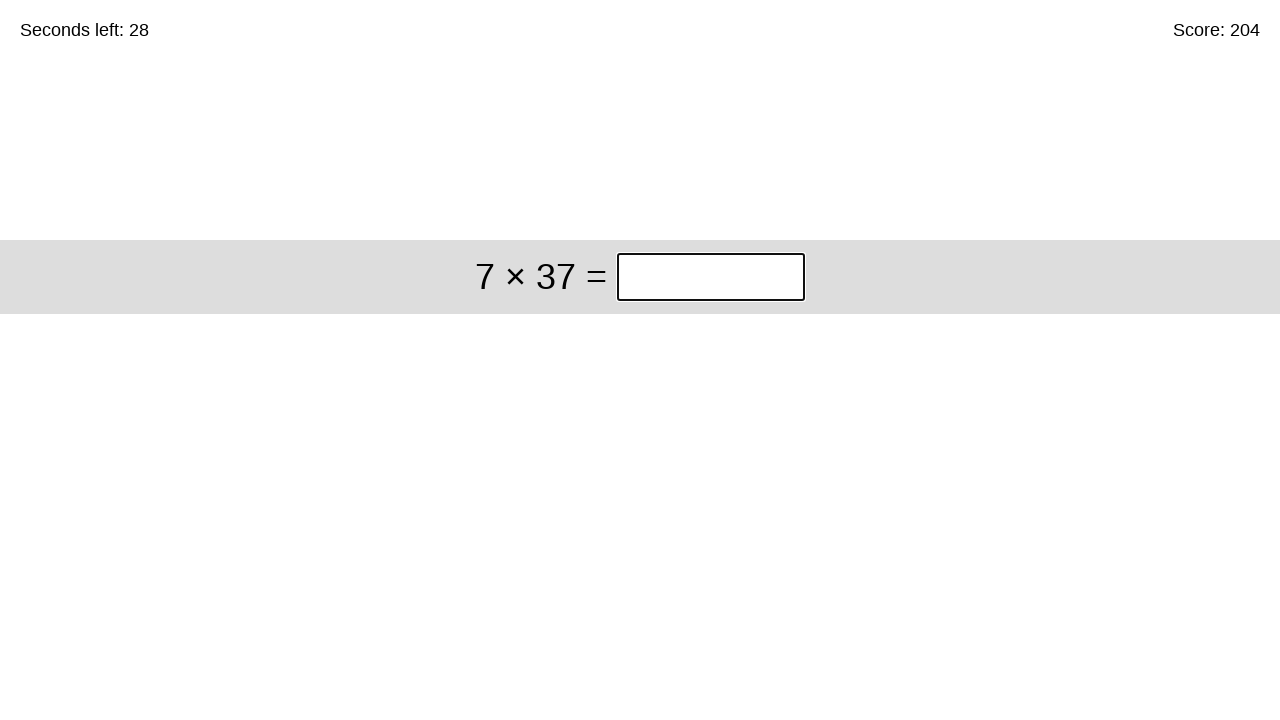

Submitted answer 95 - total problems solved: 204 on input.answer
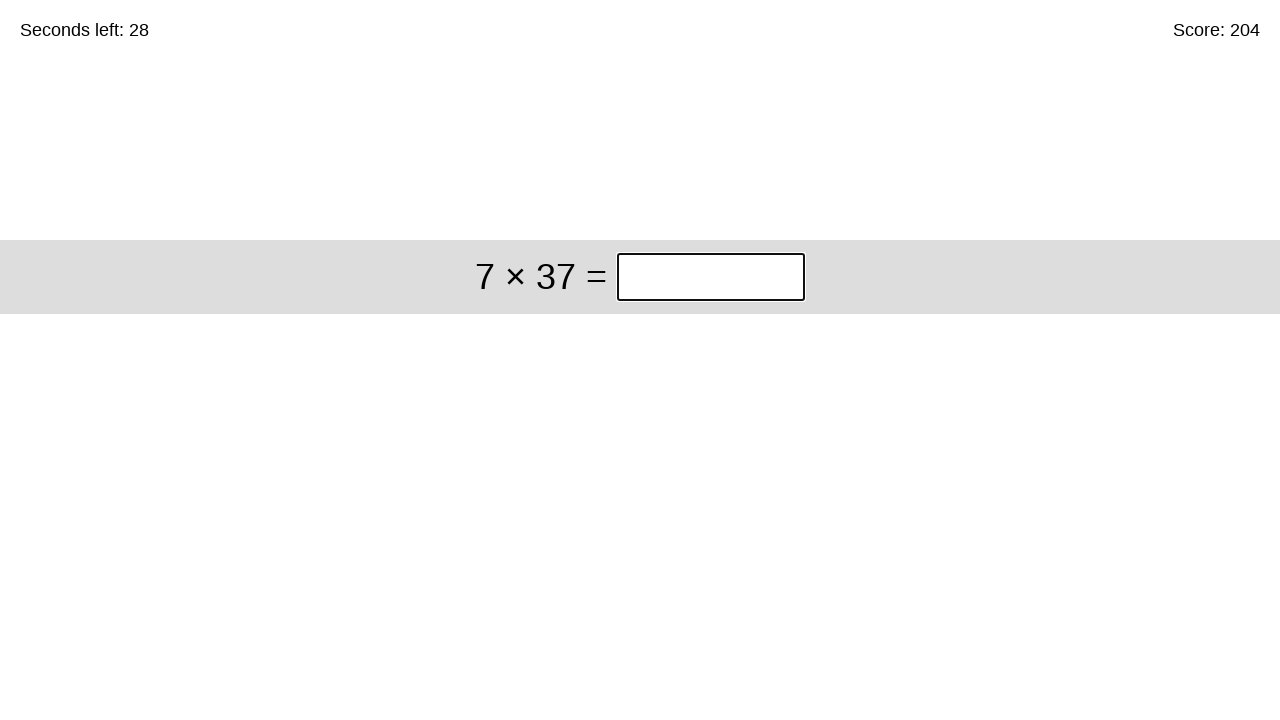

Cleared answer input field for problem: 7 × 37 on input.answer
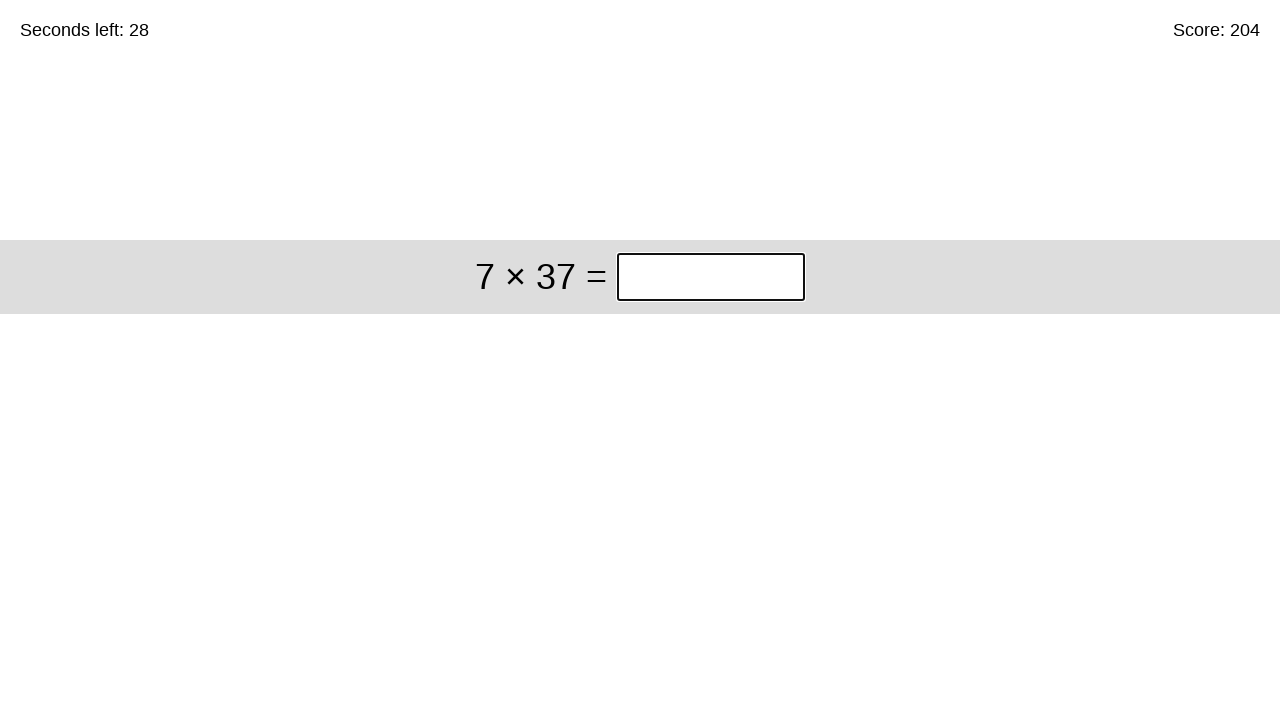

Filled answer '259' for problem: 7 × 37 on input.answer
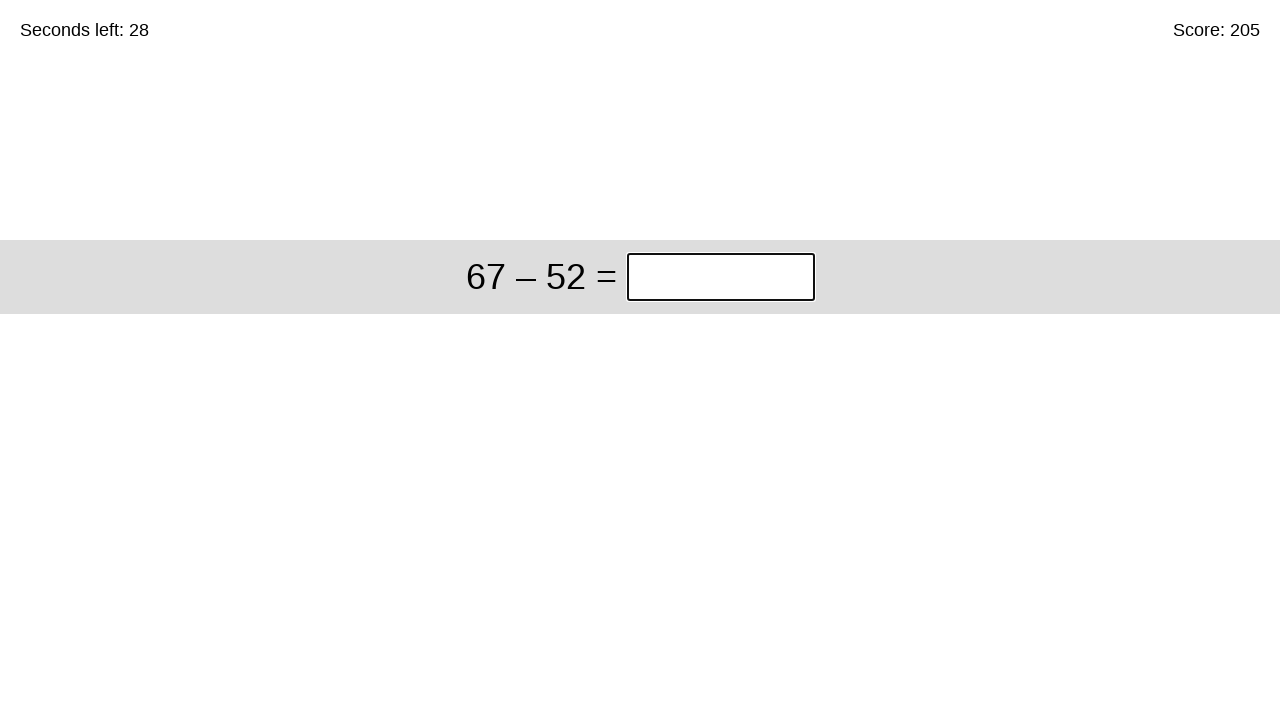

Submitted answer 259 - total problems solved: 205 on input.answer
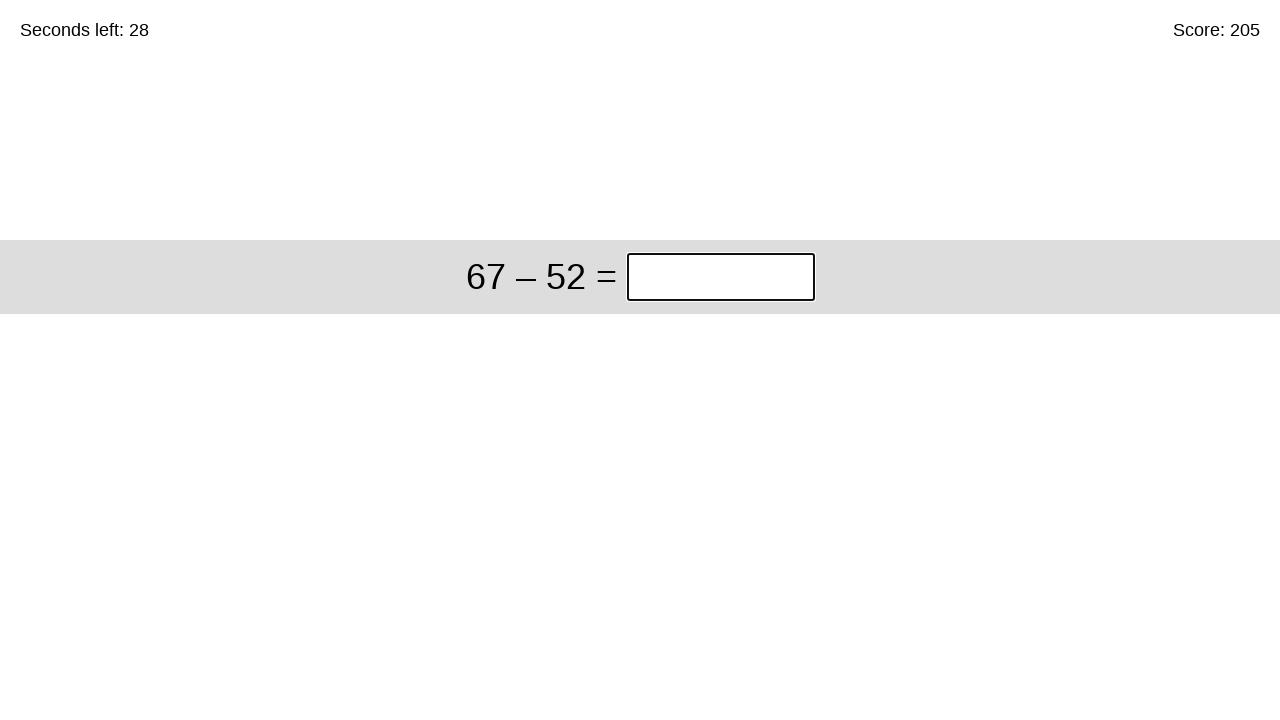

Cleared answer input field for problem: 67 – 52 on input.answer
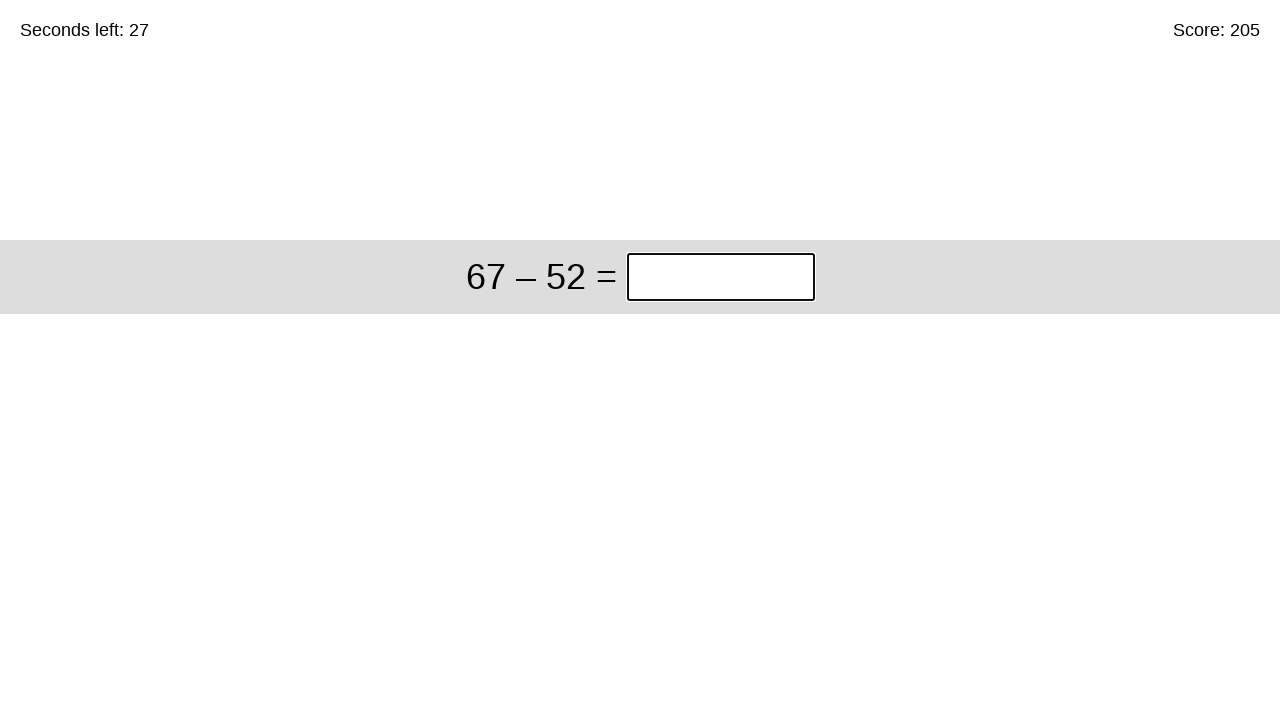

Filled answer '15' for problem: 67 – 52 on input.answer
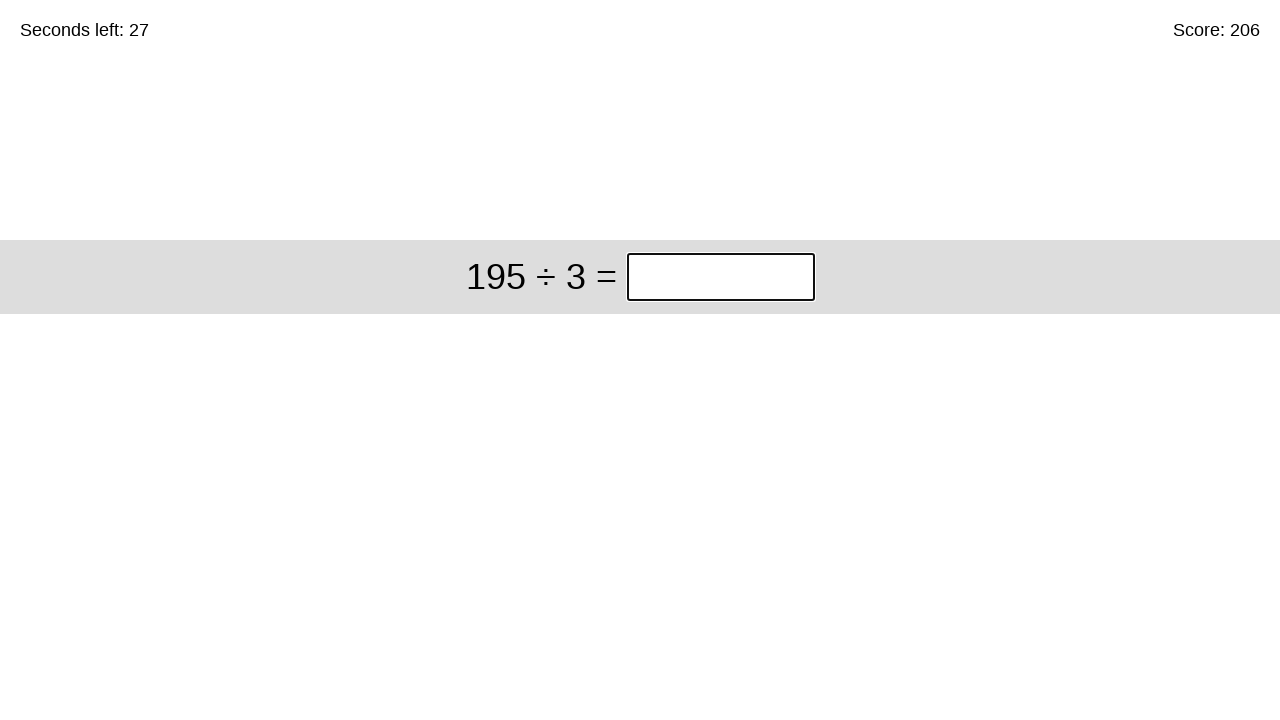

Submitted answer 15 - total problems solved: 206 on input.answer
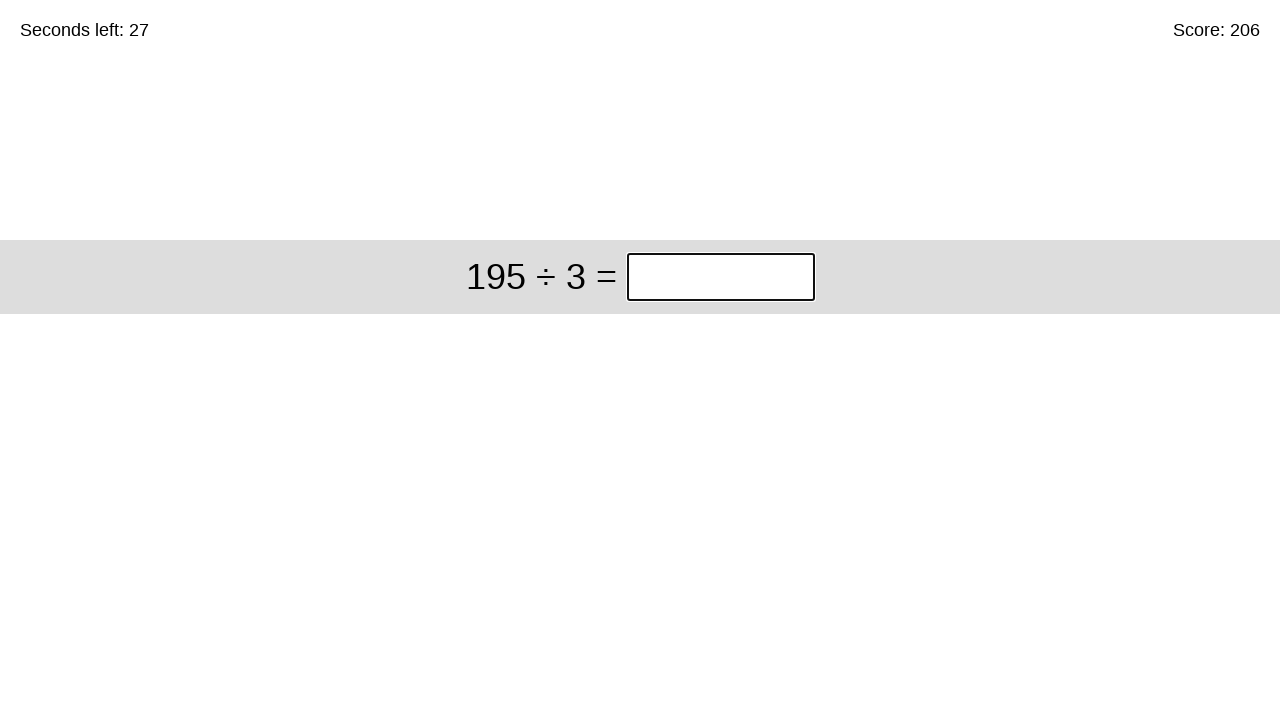

Cleared answer input field for problem: 195 ÷ 3 on input.answer
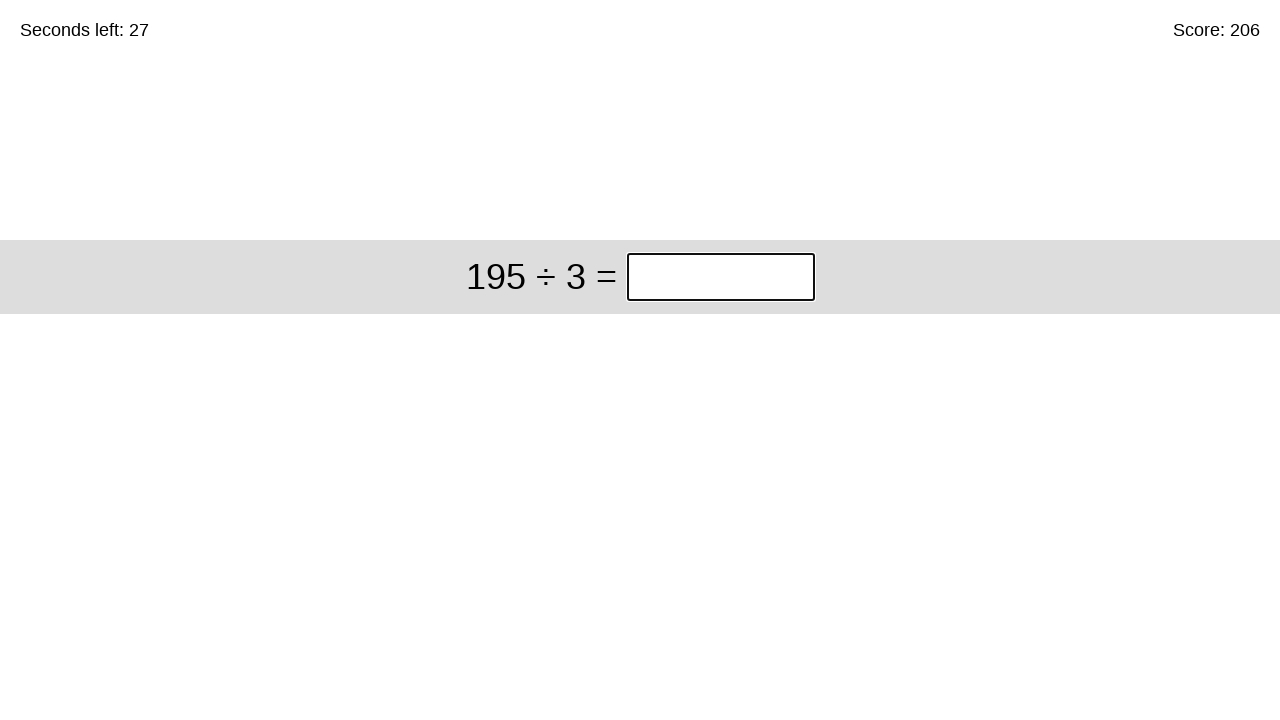

Filled answer '65' for problem: 195 ÷ 3 on input.answer
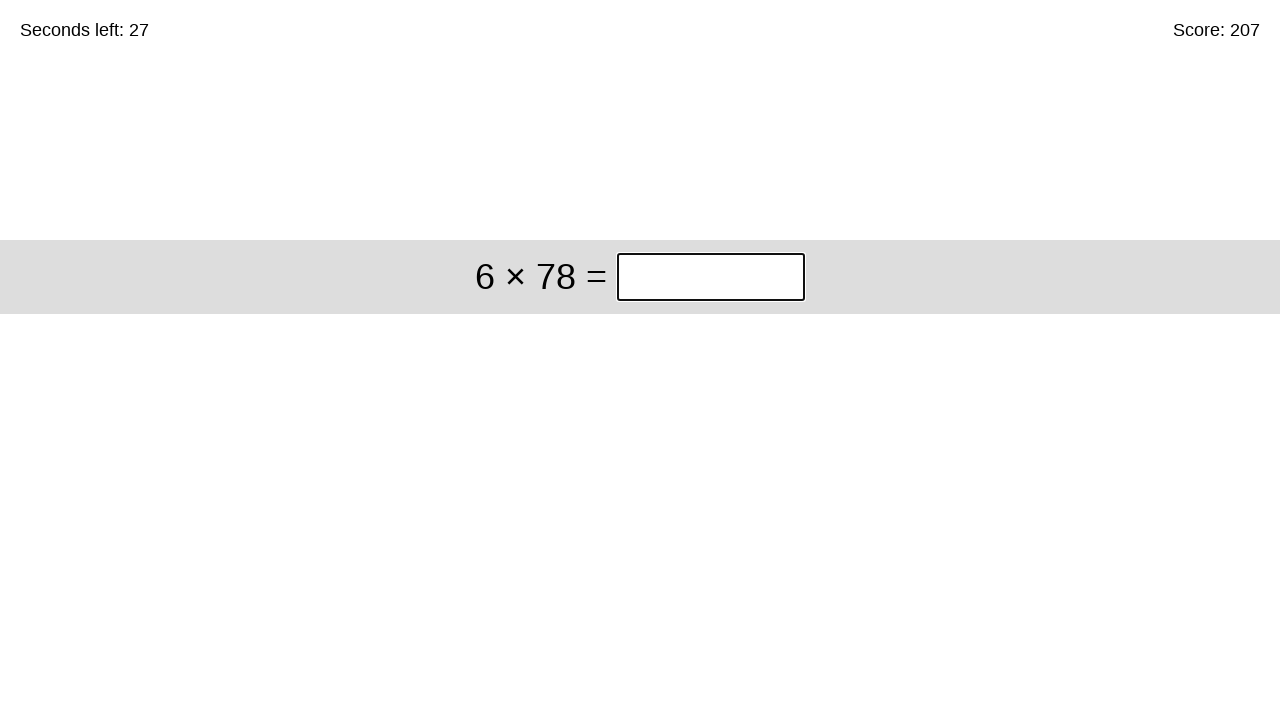

Submitted answer 65 - total problems solved: 207 on input.answer
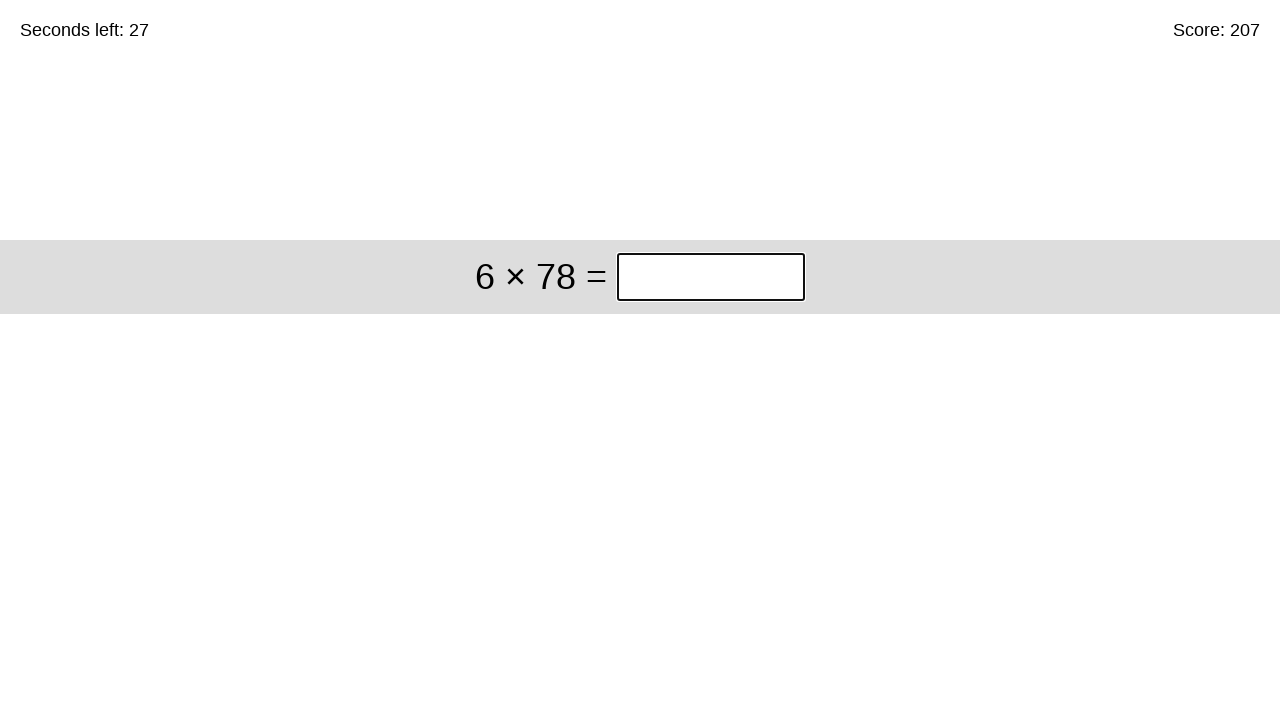

Cleared answer input field for problem: 6 × 78 on input.answer
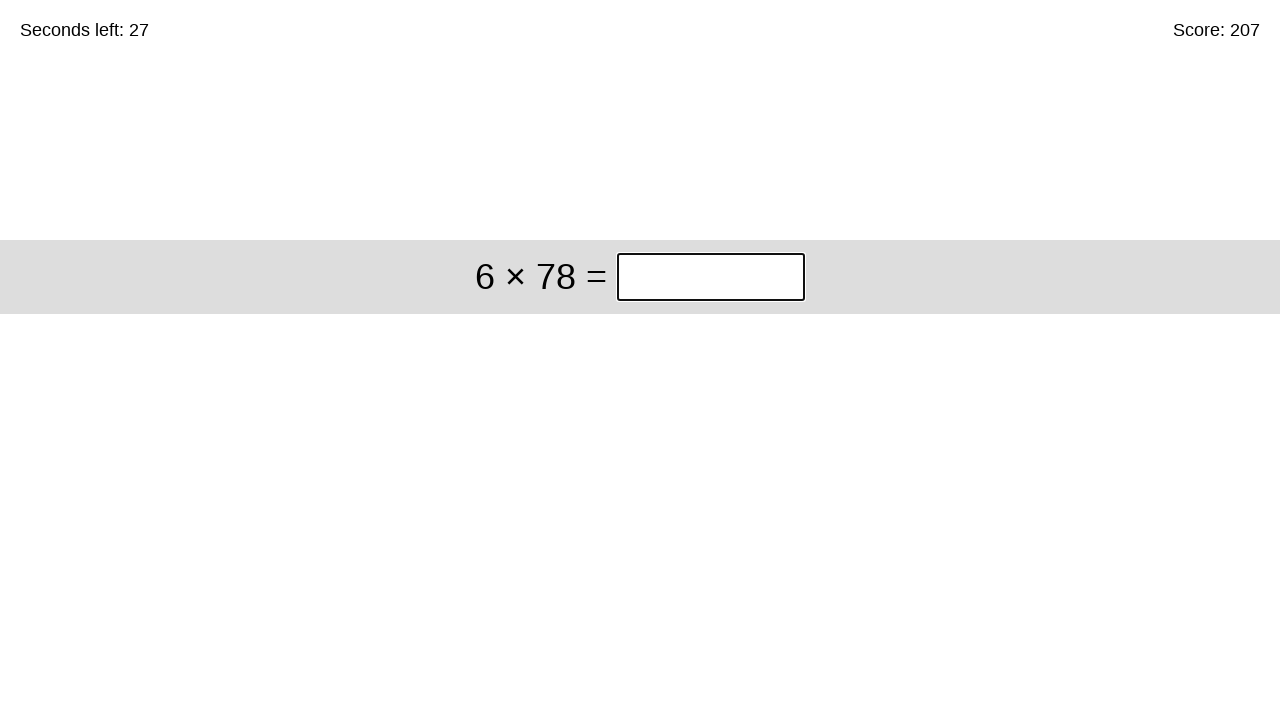

Filled answer '468' for problem: 6 × 78 on input.answer
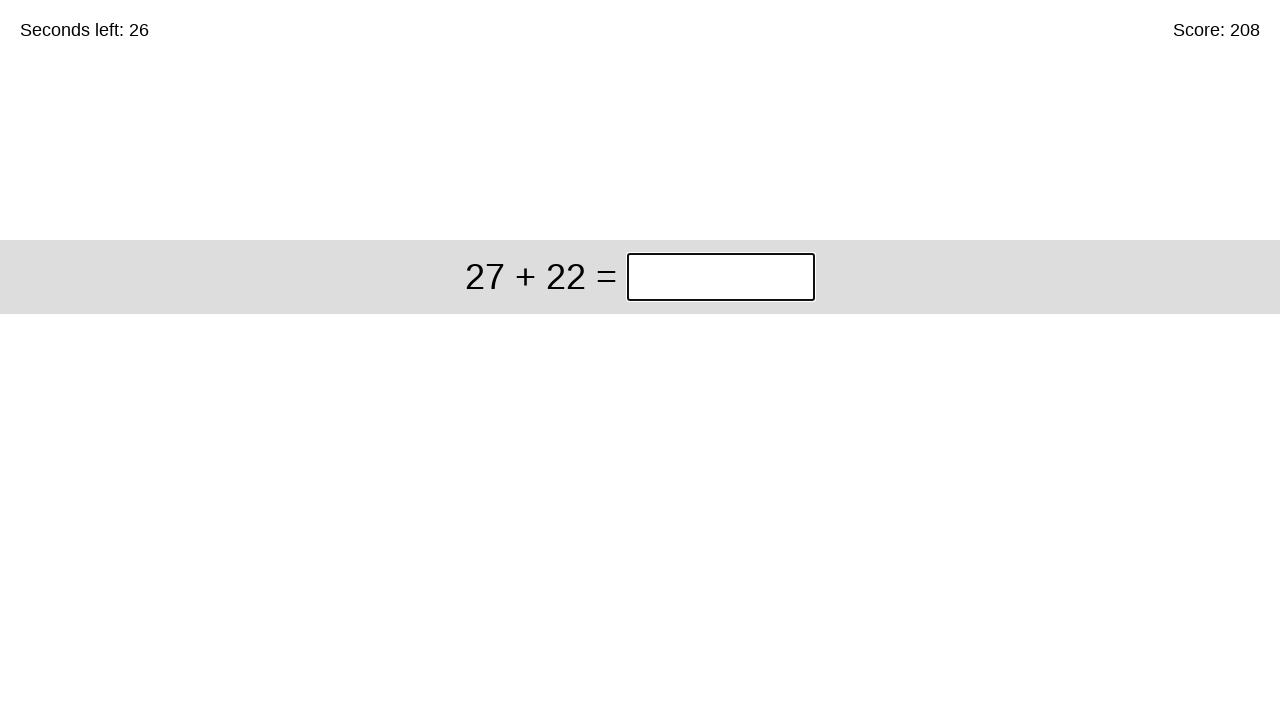

Submitted answer 468 - total problems solved: 208 on input.answer
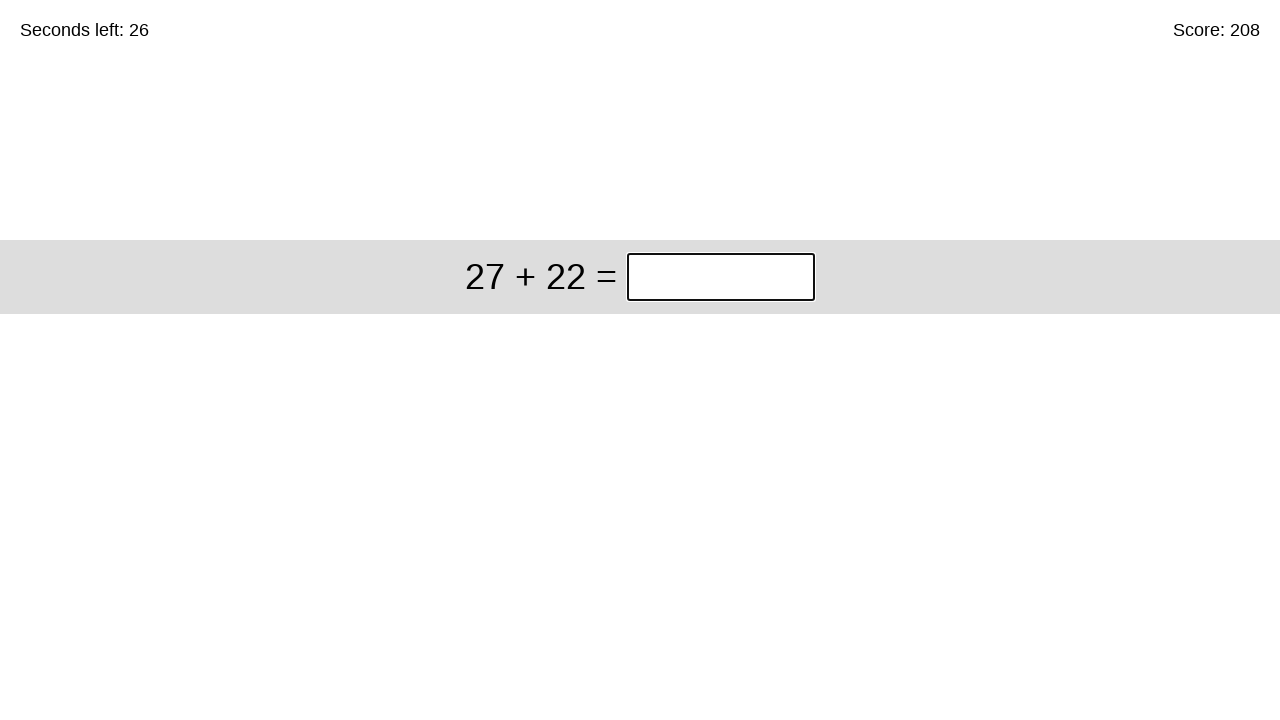

Cleared answer input field for problem: 27 + 22 on input.answer
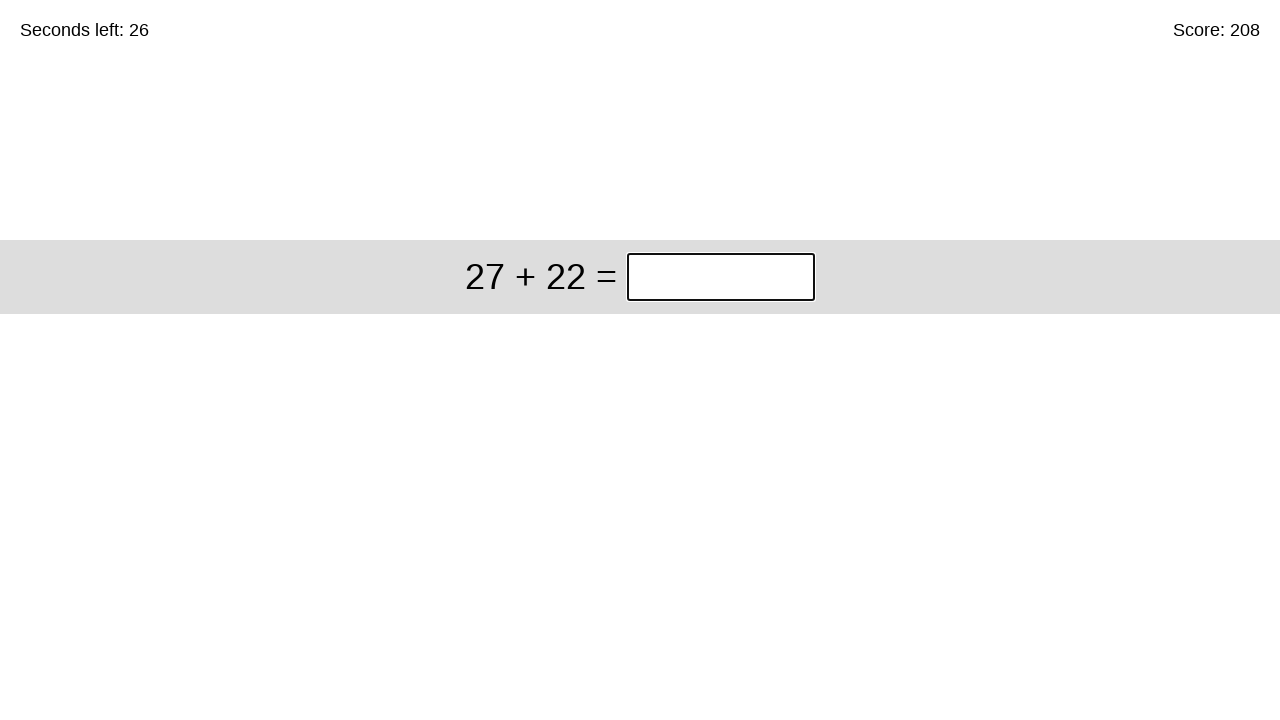

Filled answer '49' for problem: 27 + 22 on input.answer
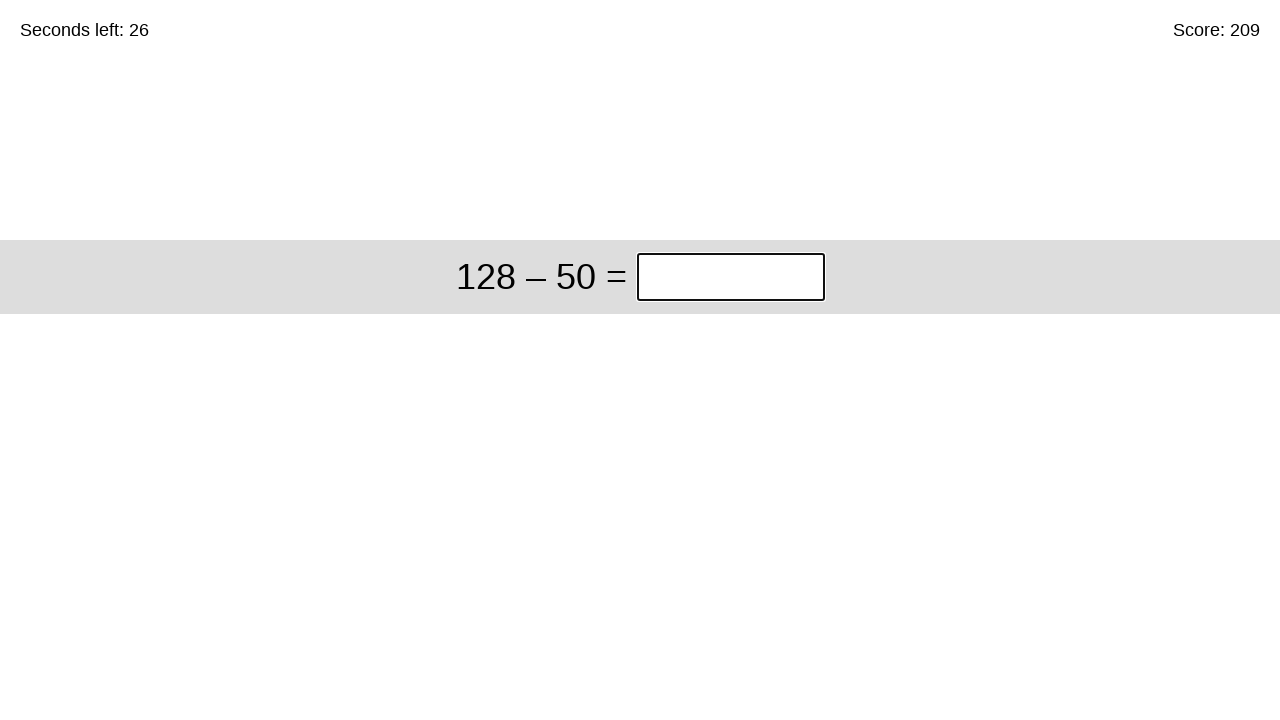

Submitted answer 49 - total problems solved: 209 on input.answer
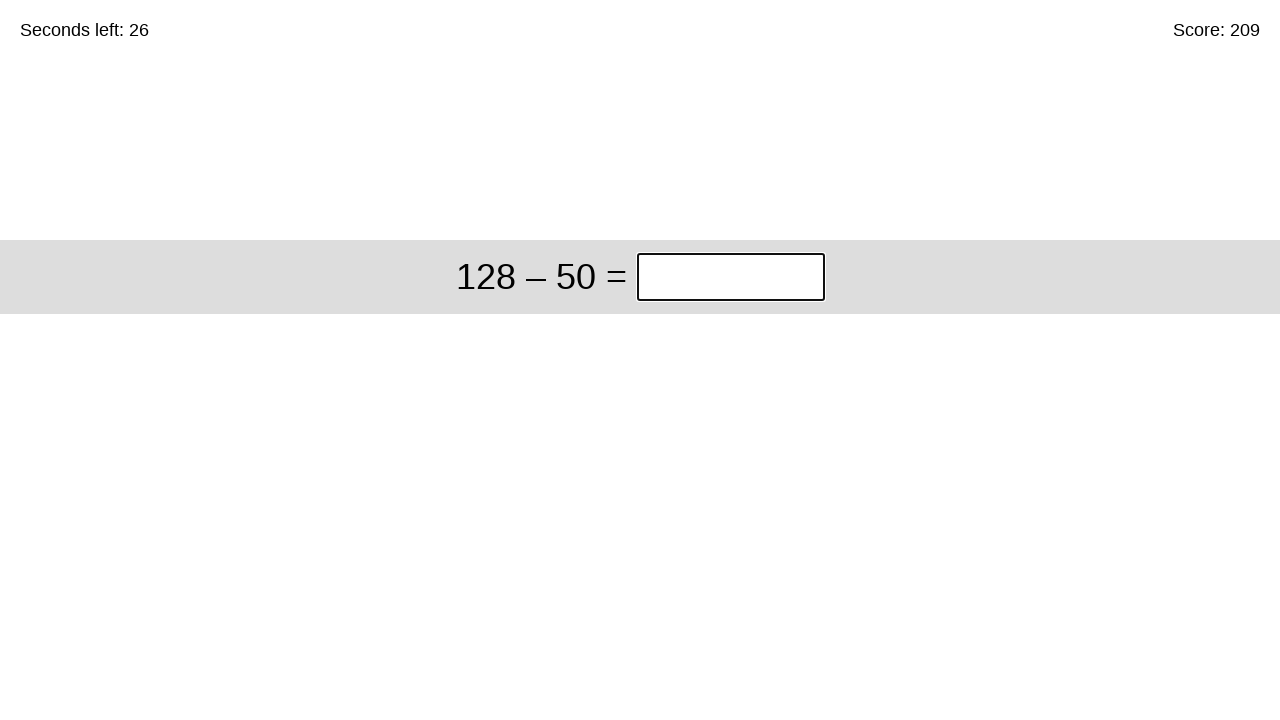

Cleared answer input field for problem: 128 – 50 on input.answer
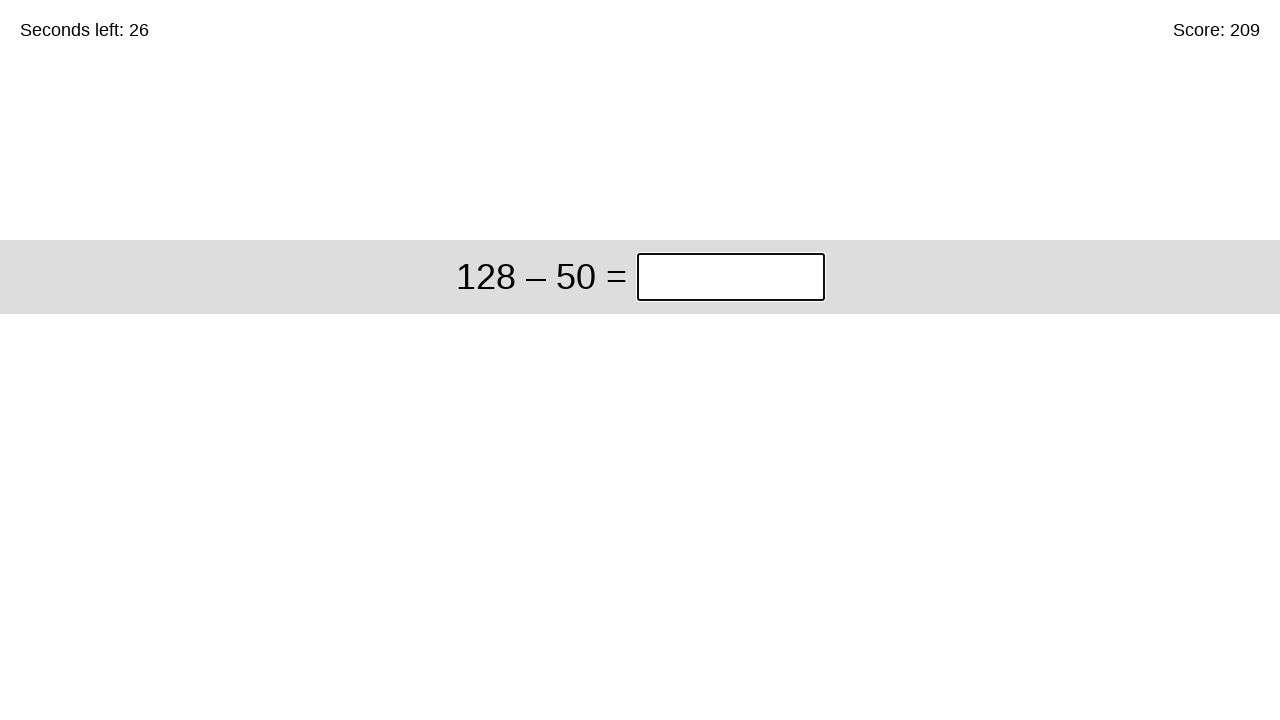

Filled answer '78' for problem: 128 – 50 on input.answer
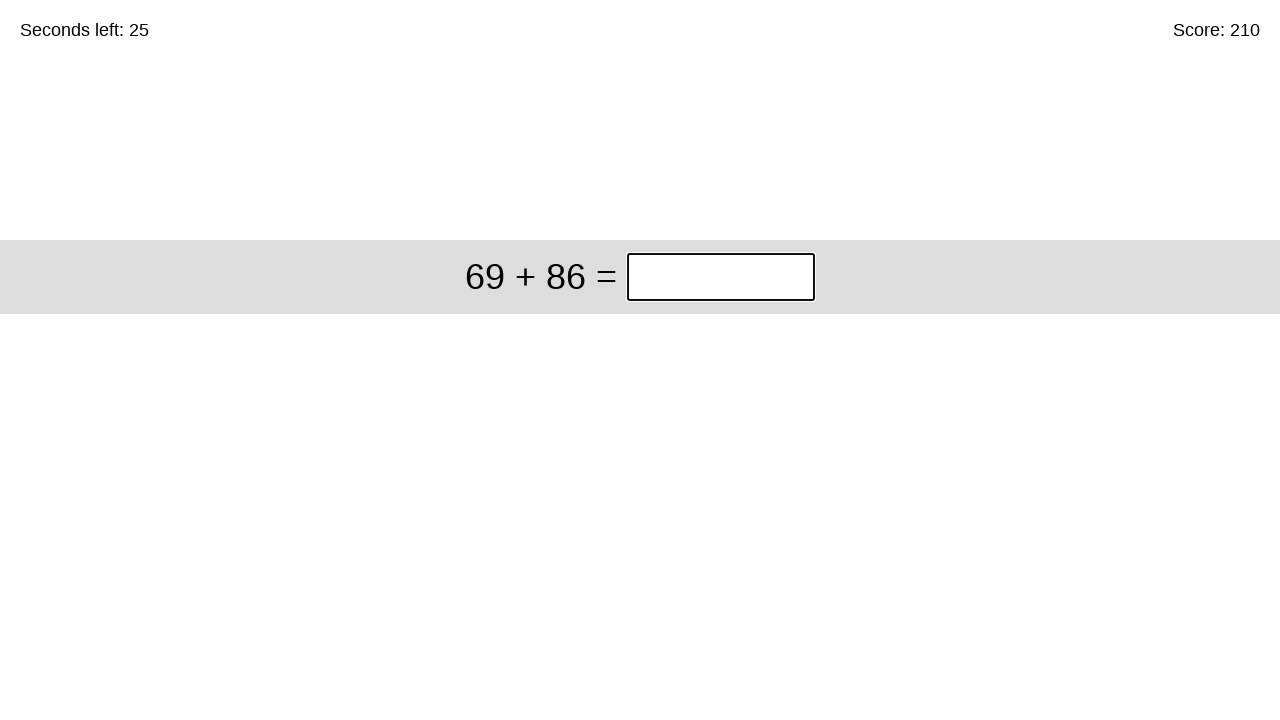

Submitted answer 78 - total problems solved: 210 on input.answer
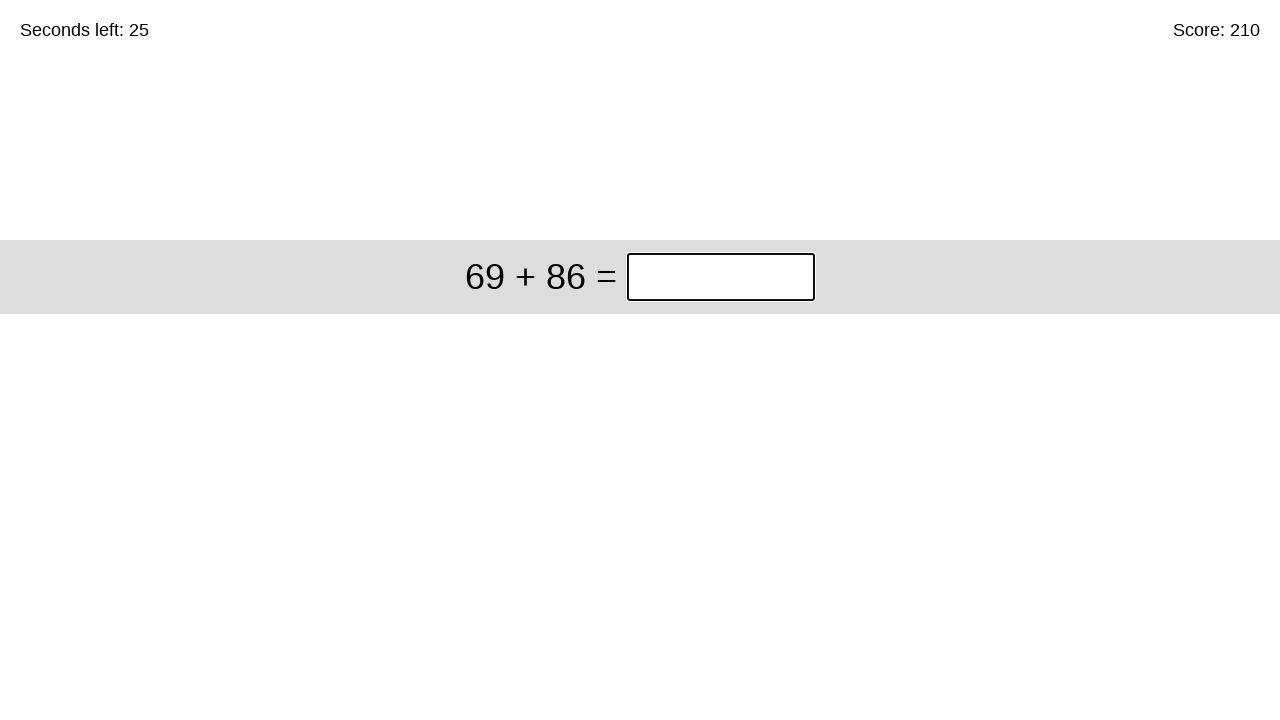

Cleared answer input field for problem: 69 + 86 on input.answer
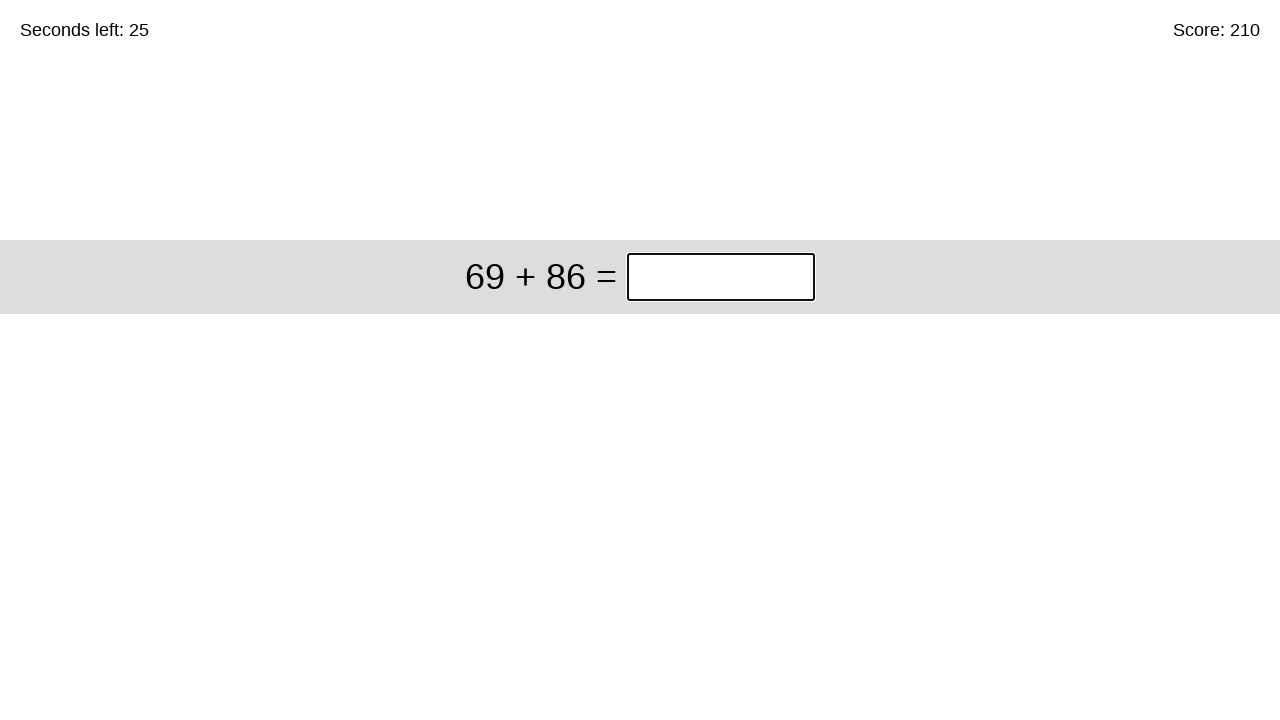

Filled answer '155' for problem: 69 + 86 on input.answer
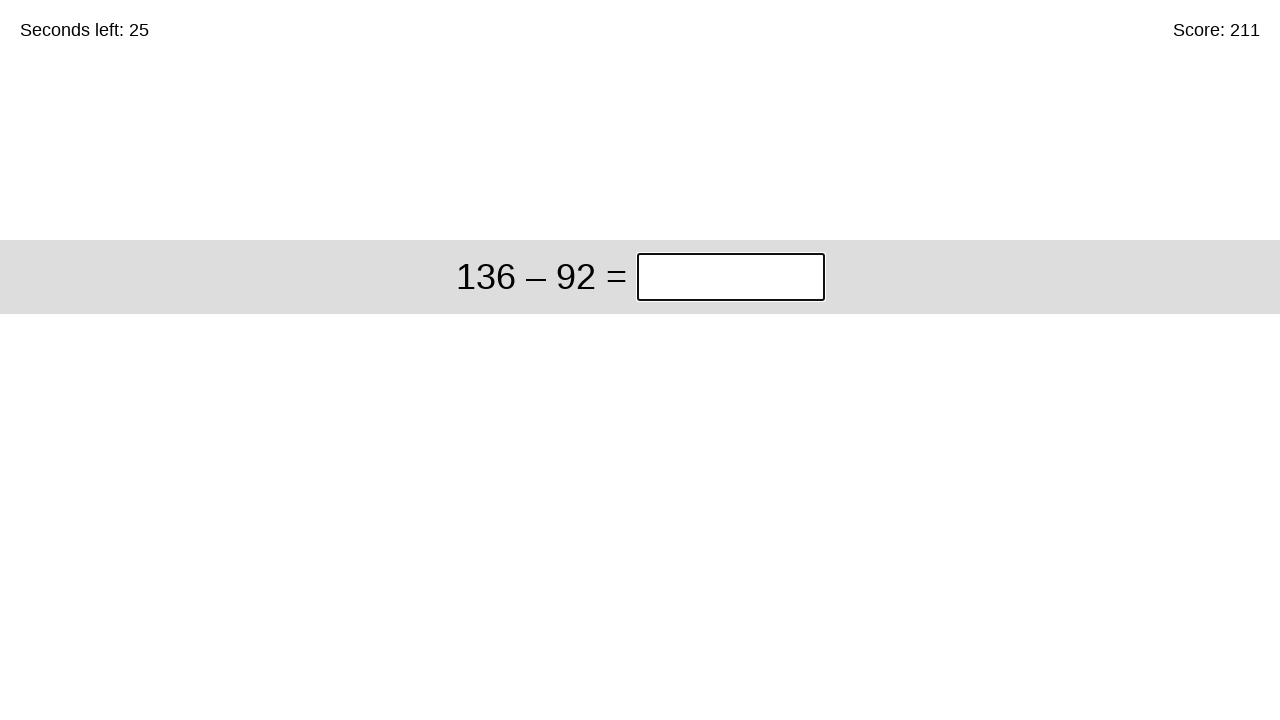

Submitted answer 155 - total problems solved: 211 on input.answer
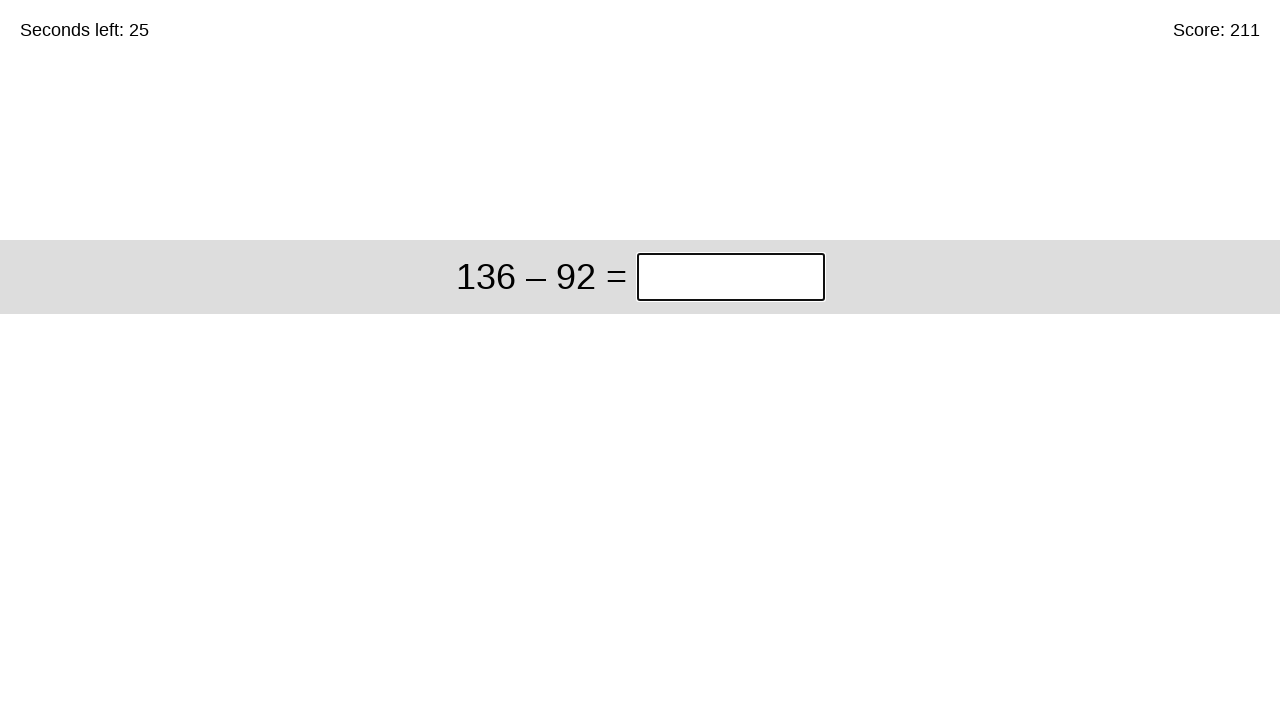

Cleared answer input field for problem: 136 – 92 on input.answer
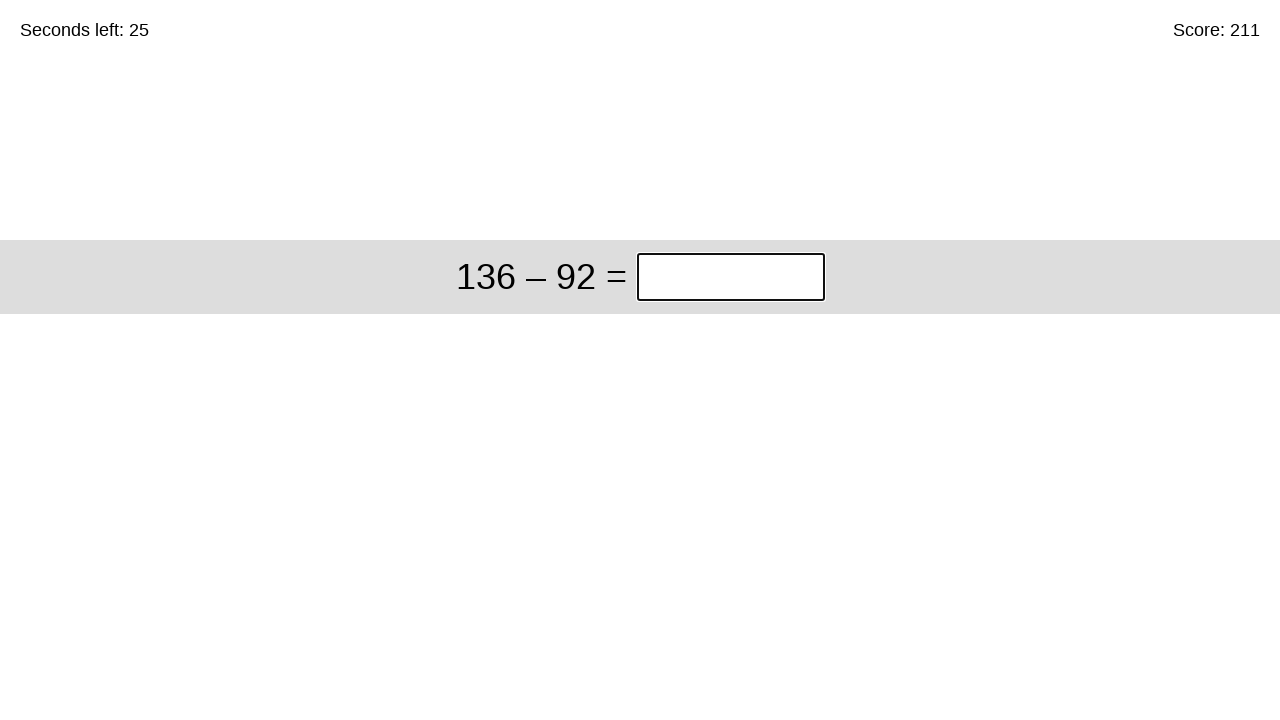

Filled answer '44' for problem: 136 – 92 on input.answer
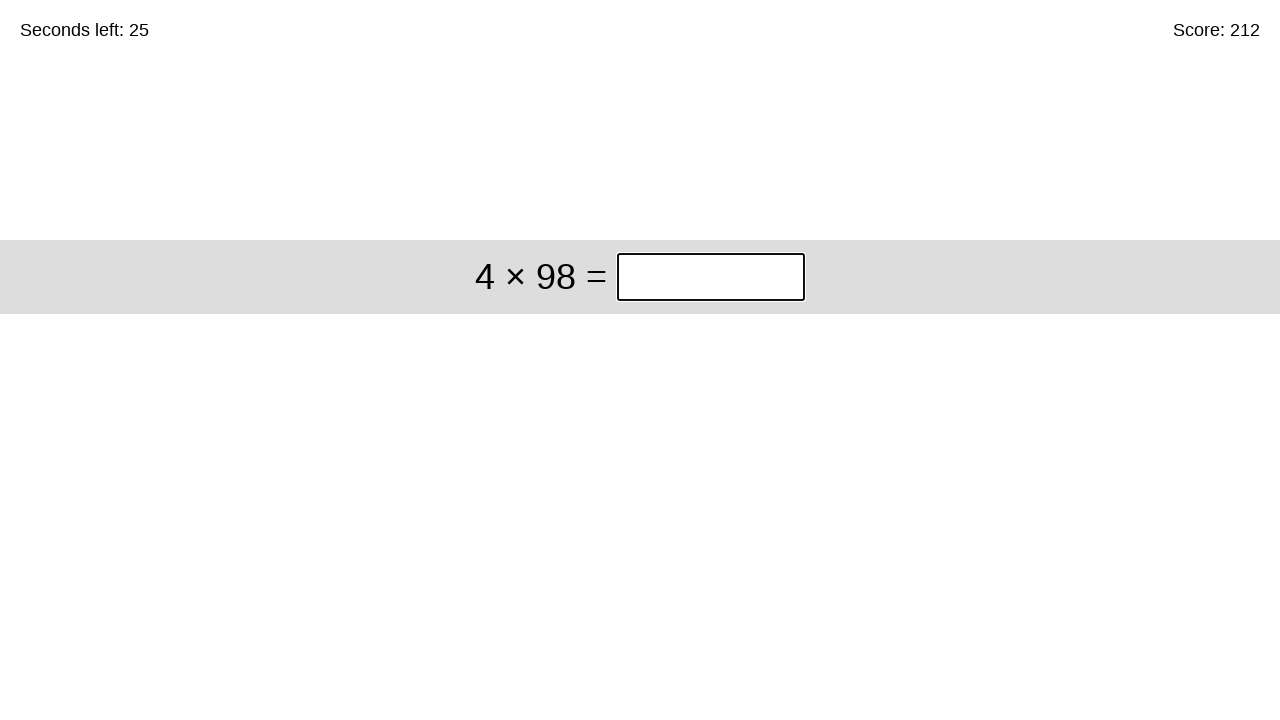

Submitted answer 44 - total problems solved: 212 on input.answer
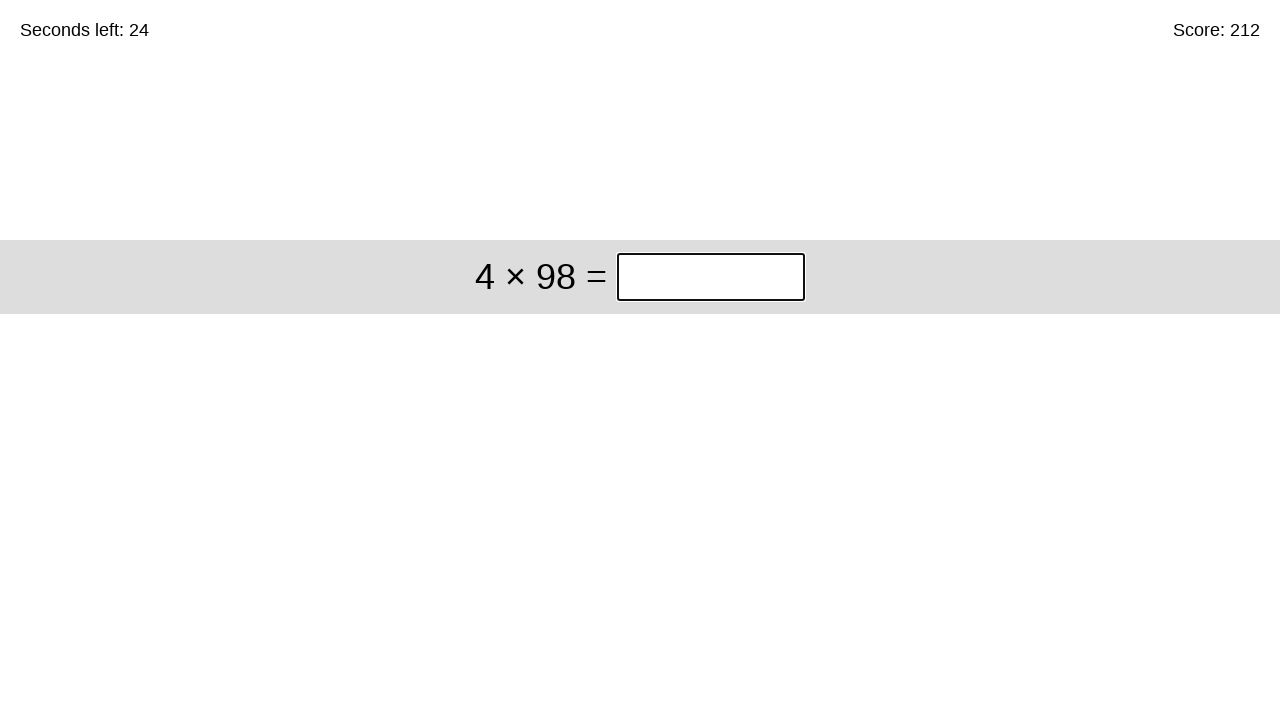

Cleared answer input field for problem: 4 × 98 on input.answer
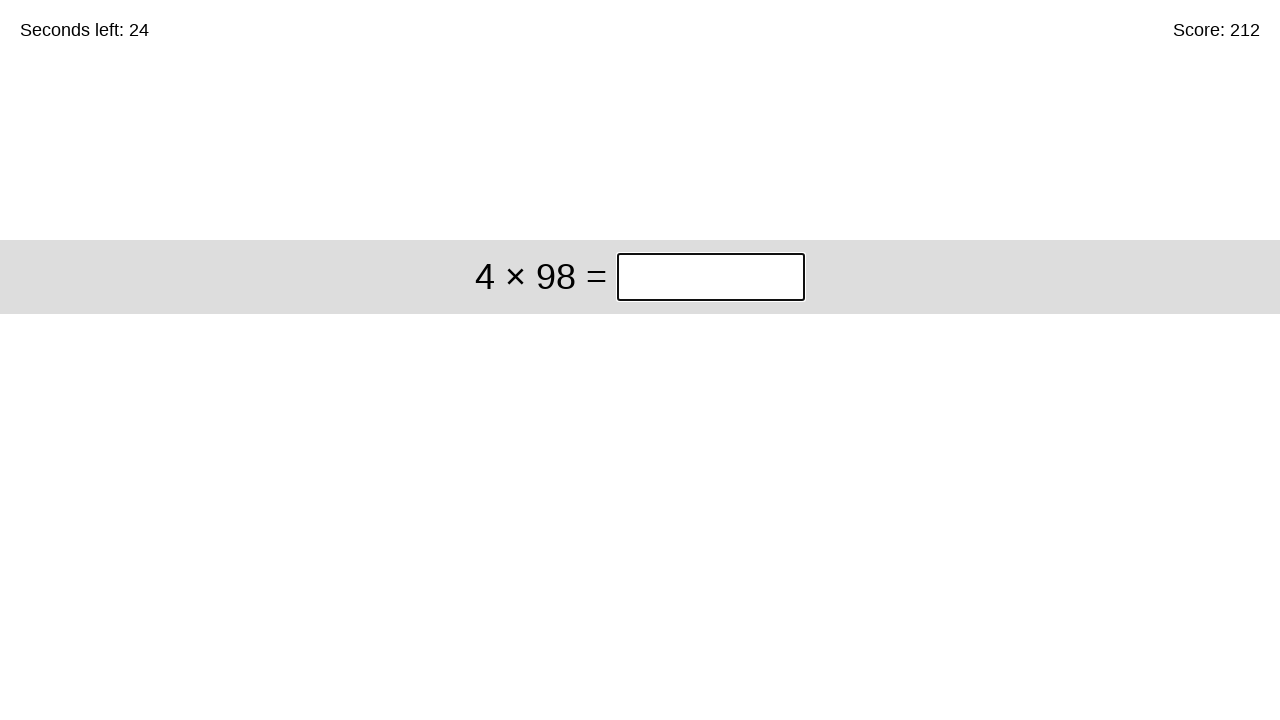

Filled answer '392' for problem: 4 × 98 on input.answer
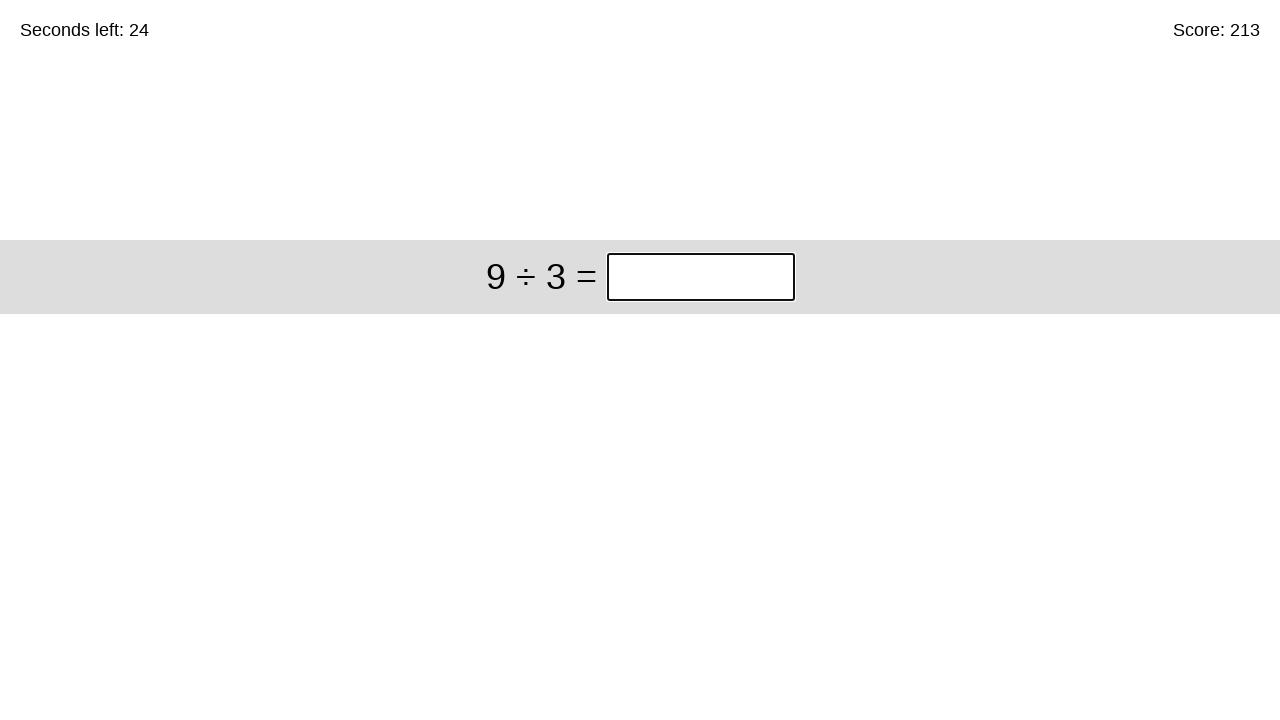

Submitted answer 392 - total problems solved: 213 on input.answer
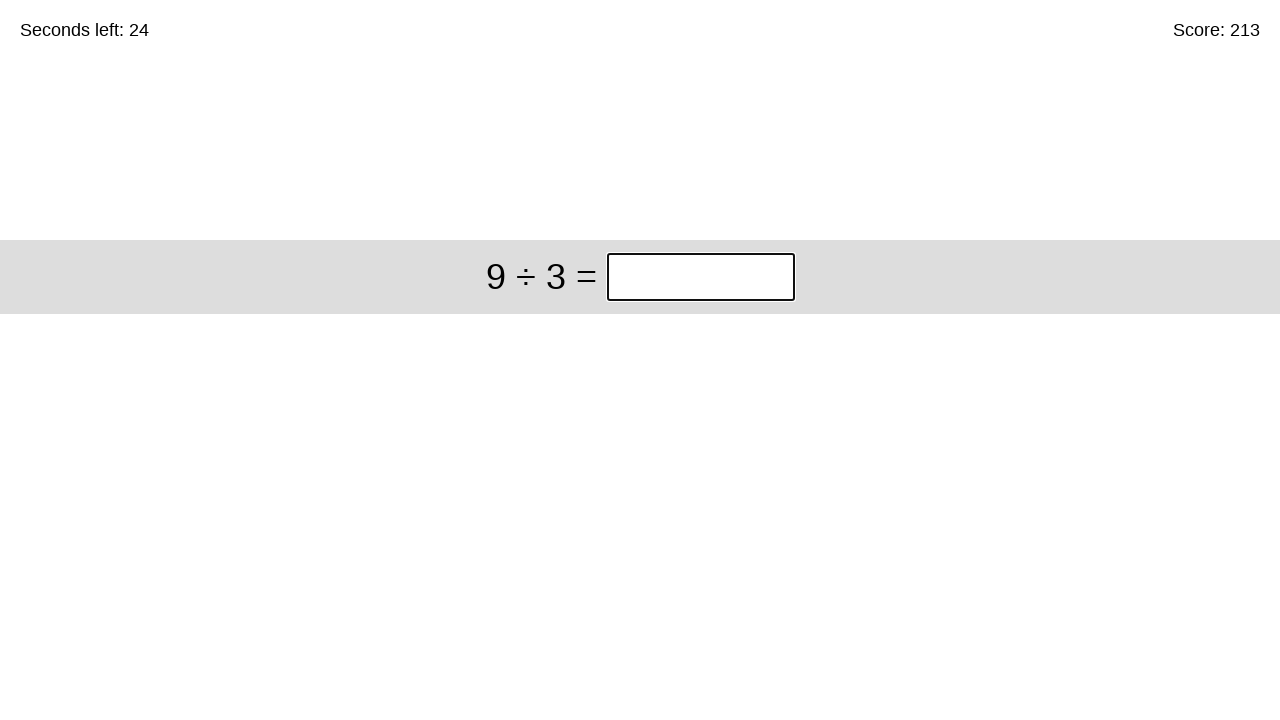

Cleared answer input field for problem: 9 ÷ 3 on input.answer
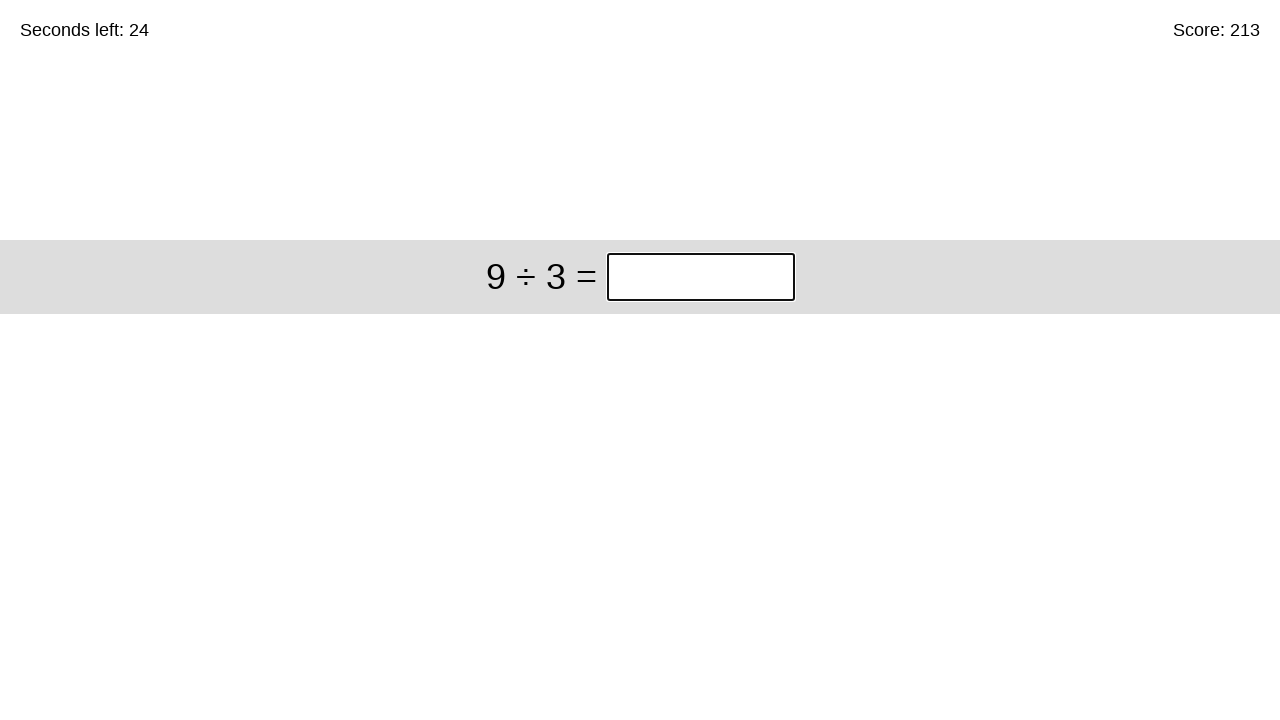

Filled answer '3' for problem: 9 ÷ 3 on input.answer
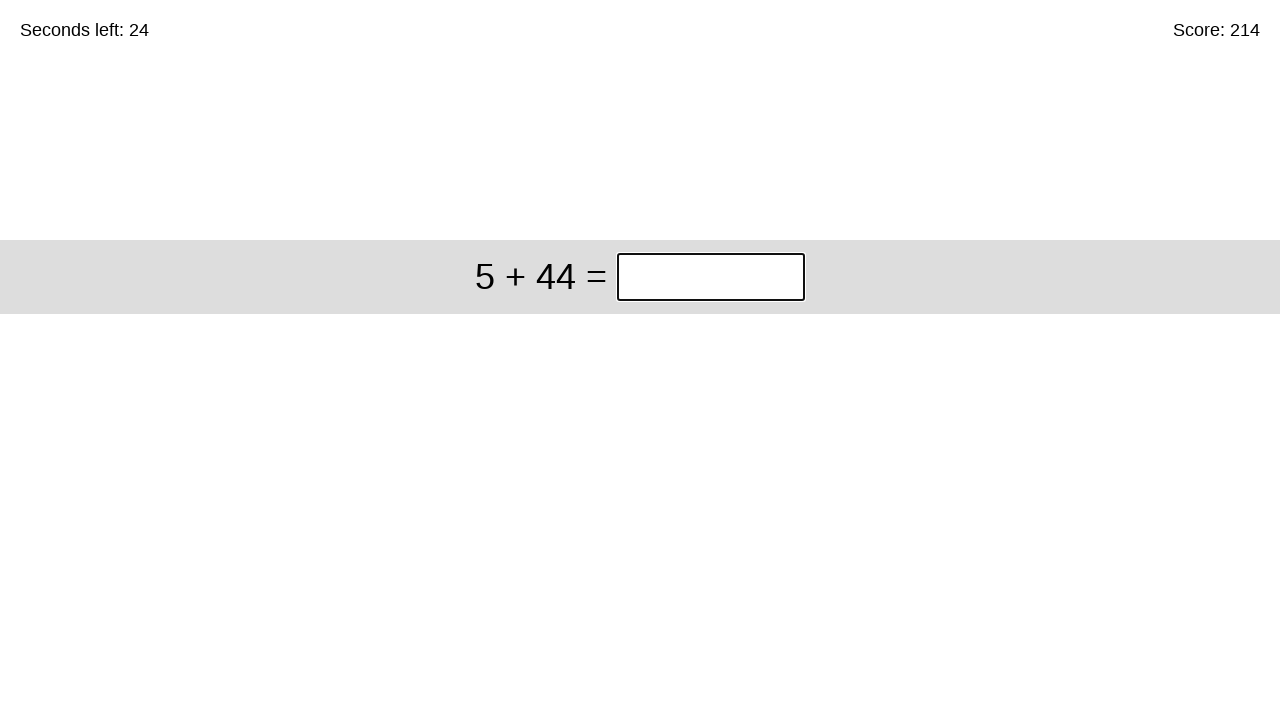

Submitted answer 3 - total problems solved: 214 on input.answer
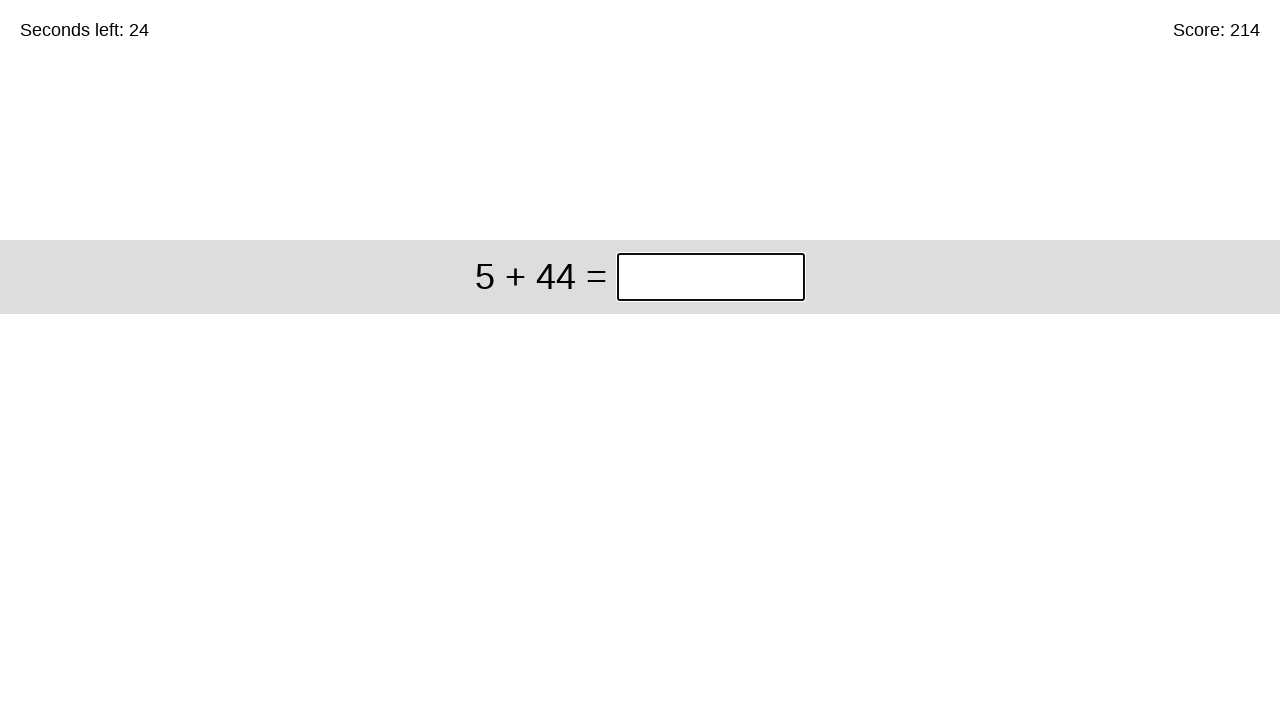

Cleared answer input field for problem: 5 + 44 on input.answer
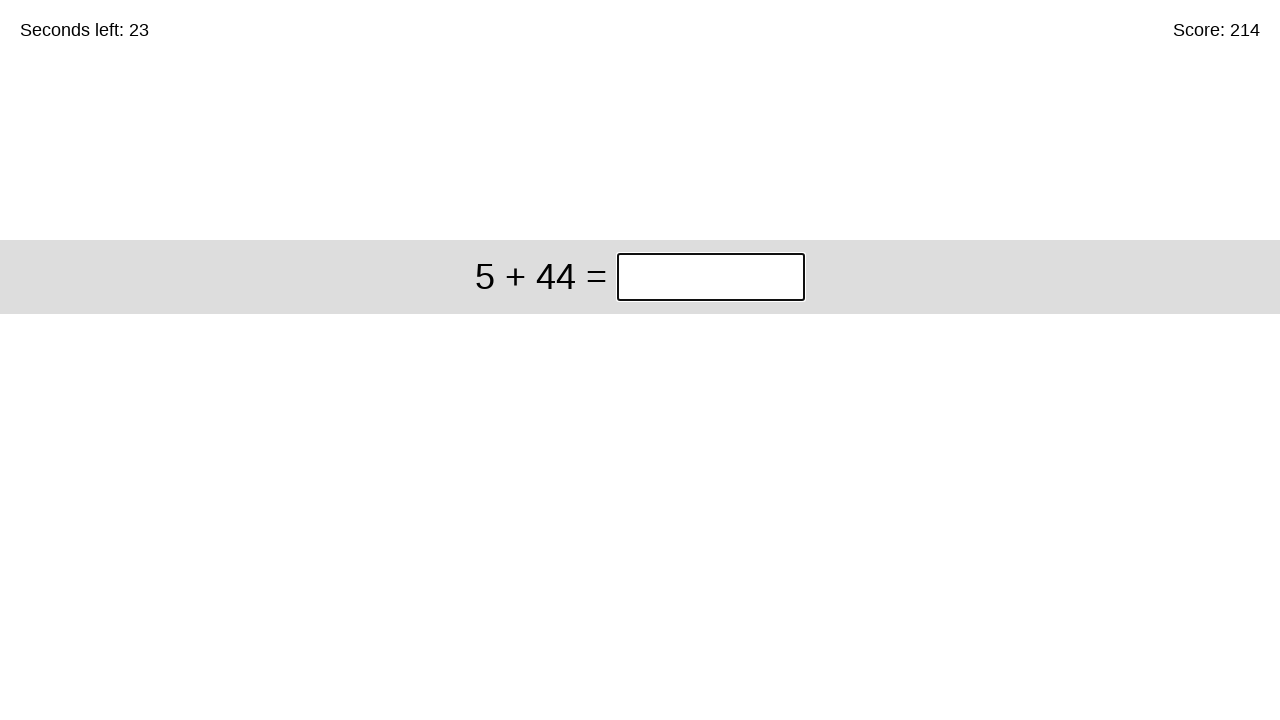

Filled answer '49' for problem: 5 + 44 on input.answer
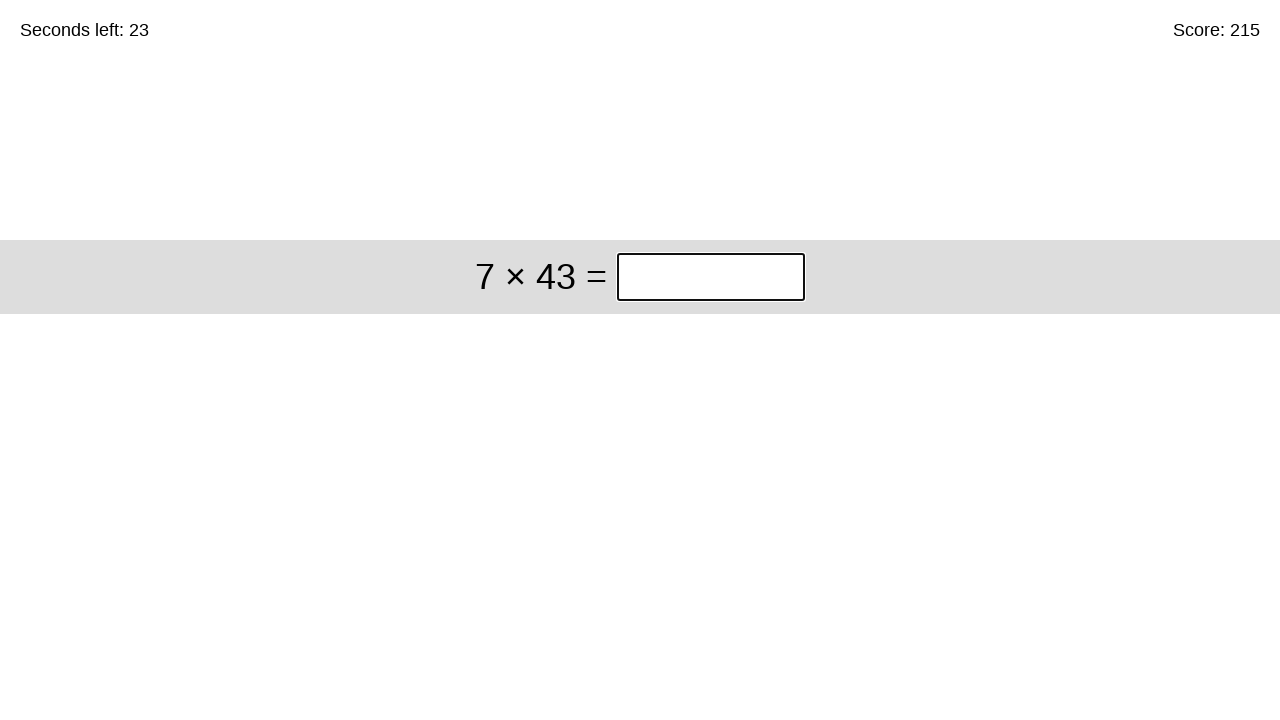

Submitted answer 49 - total problems solved: 215 on input.answer
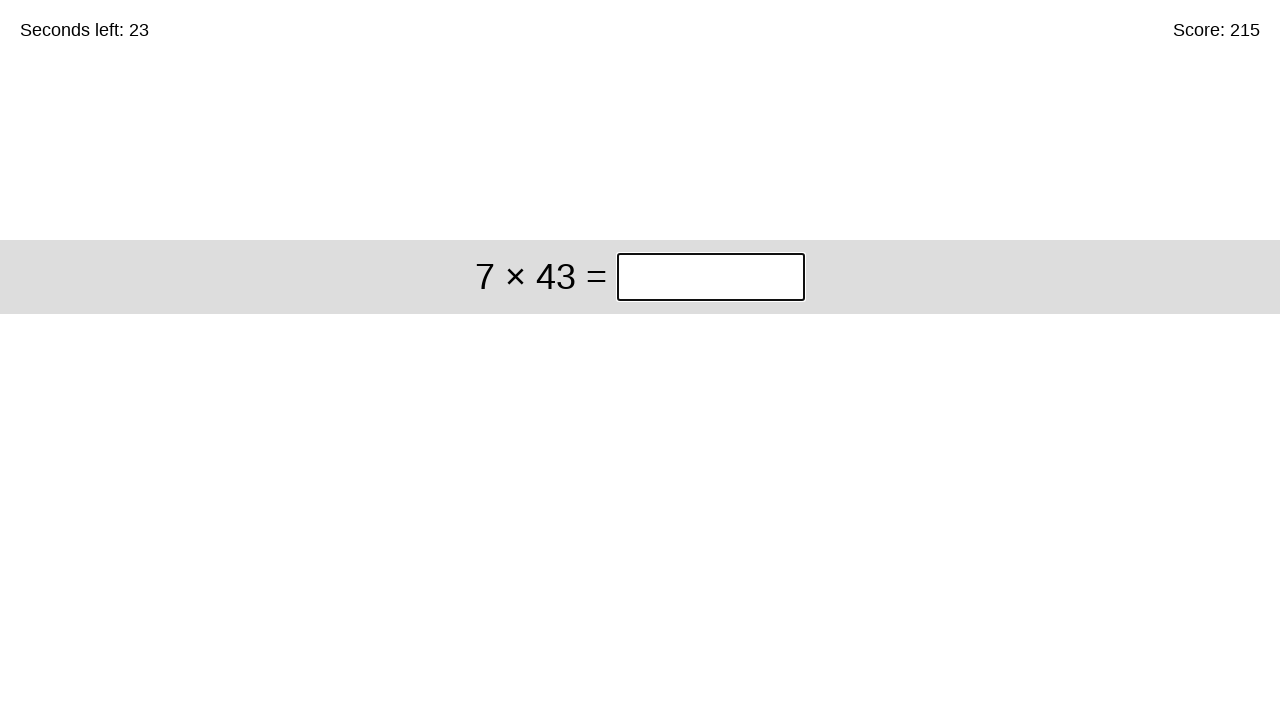

Cleared answer input field for problem: 7 × 43 on input.answer
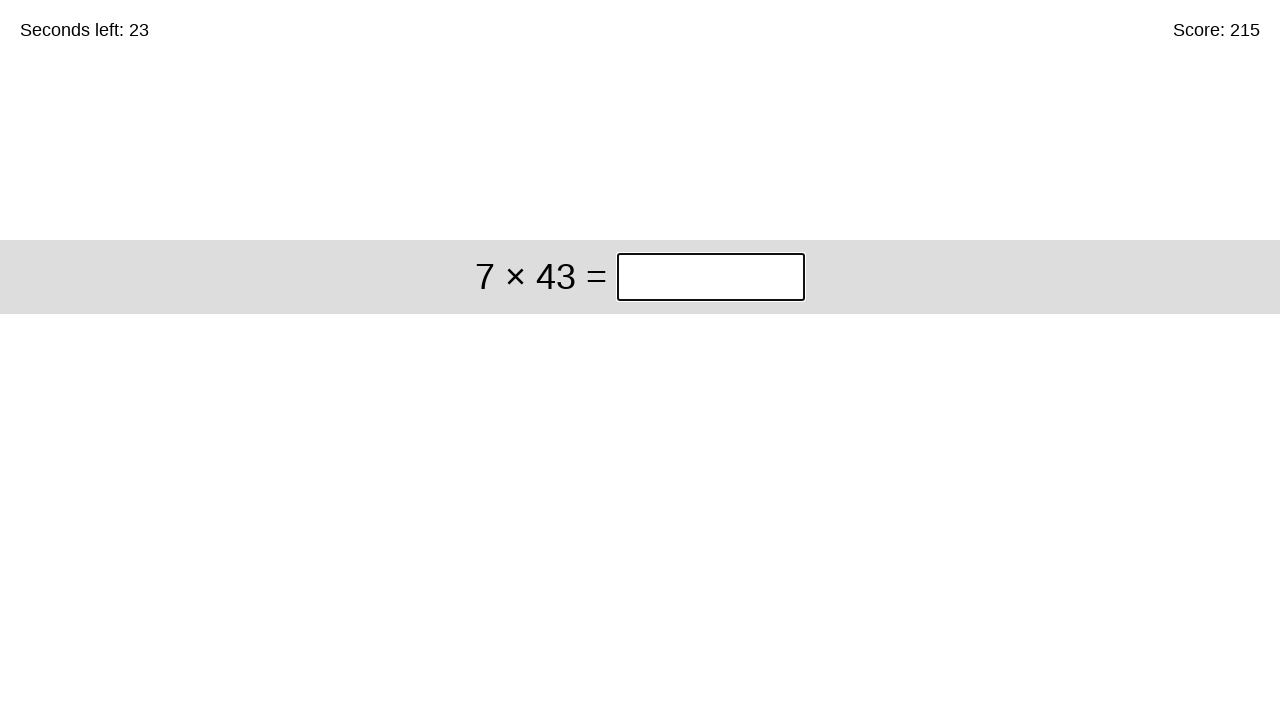

Filled answer '301' for problem: 7 × 43 on input.answer
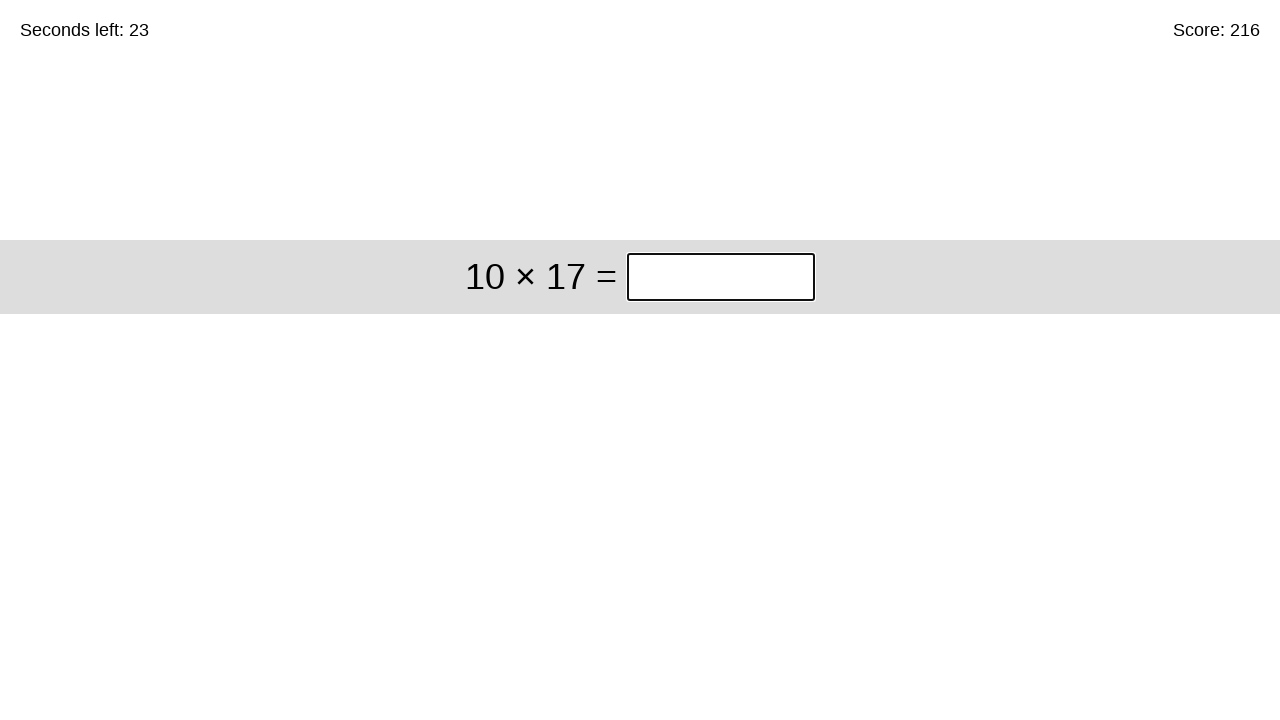

Submitted answer 301 - total problems solved: 216 on input.answer
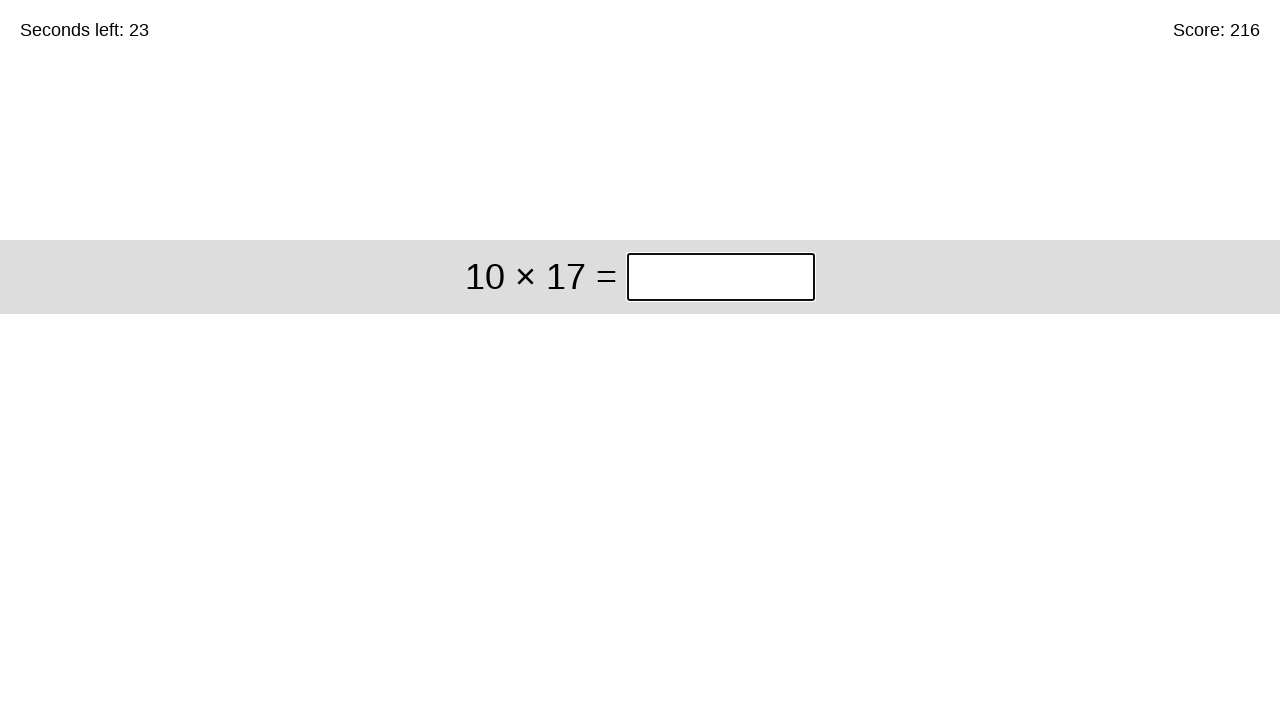

Cleared answer input field for problem: 10 × 17 on input.answer
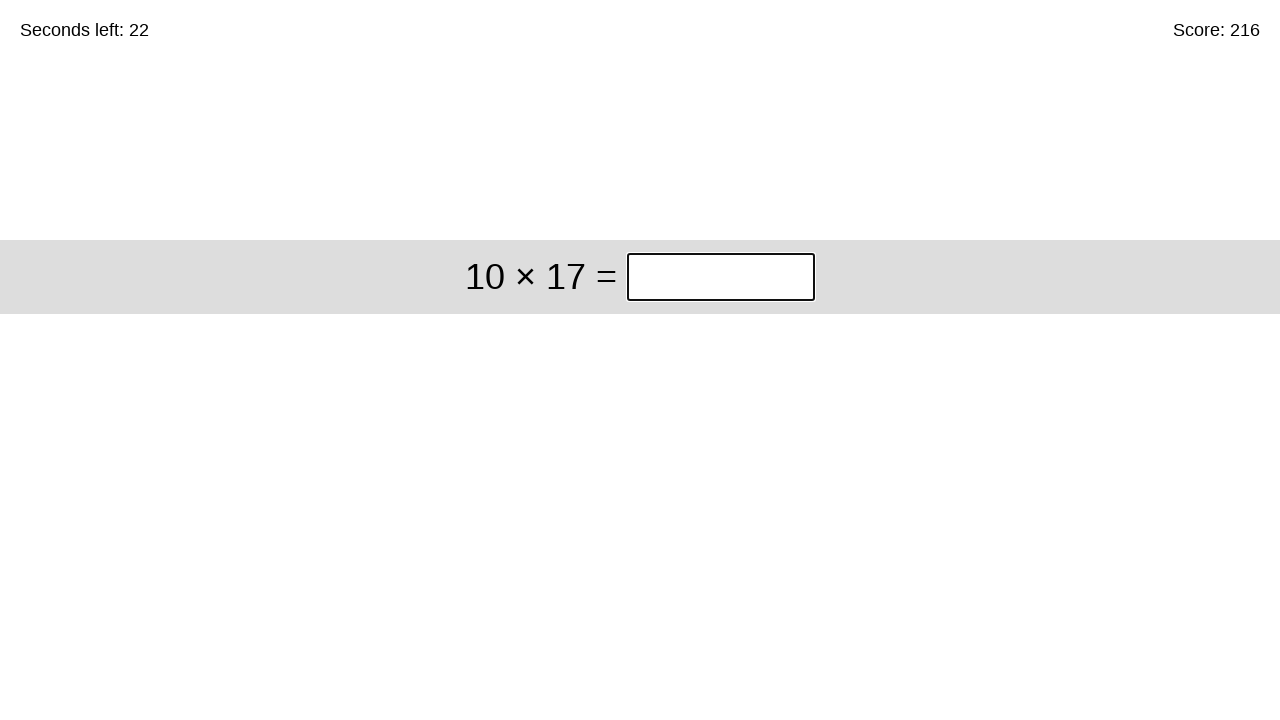

Filled answer '170' for problem: 10 × 17 on input.answer
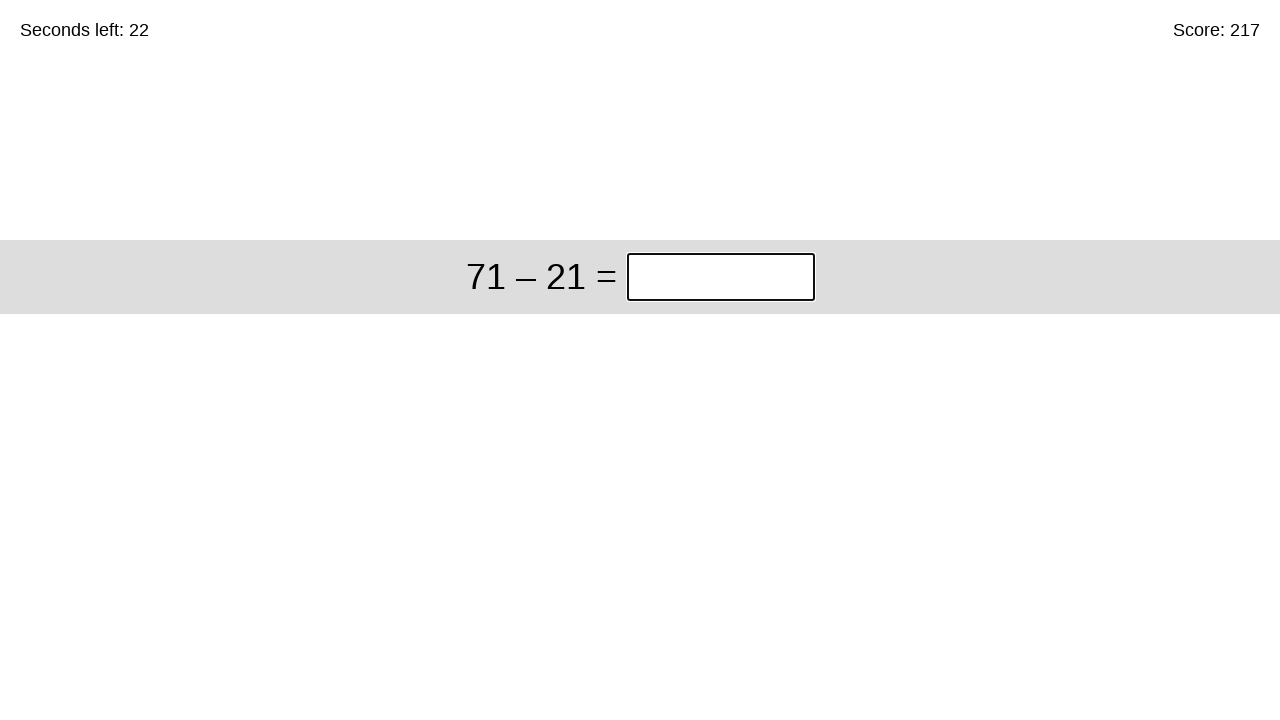

Submitted answer 170 - total problems solved: 217 on input.answer
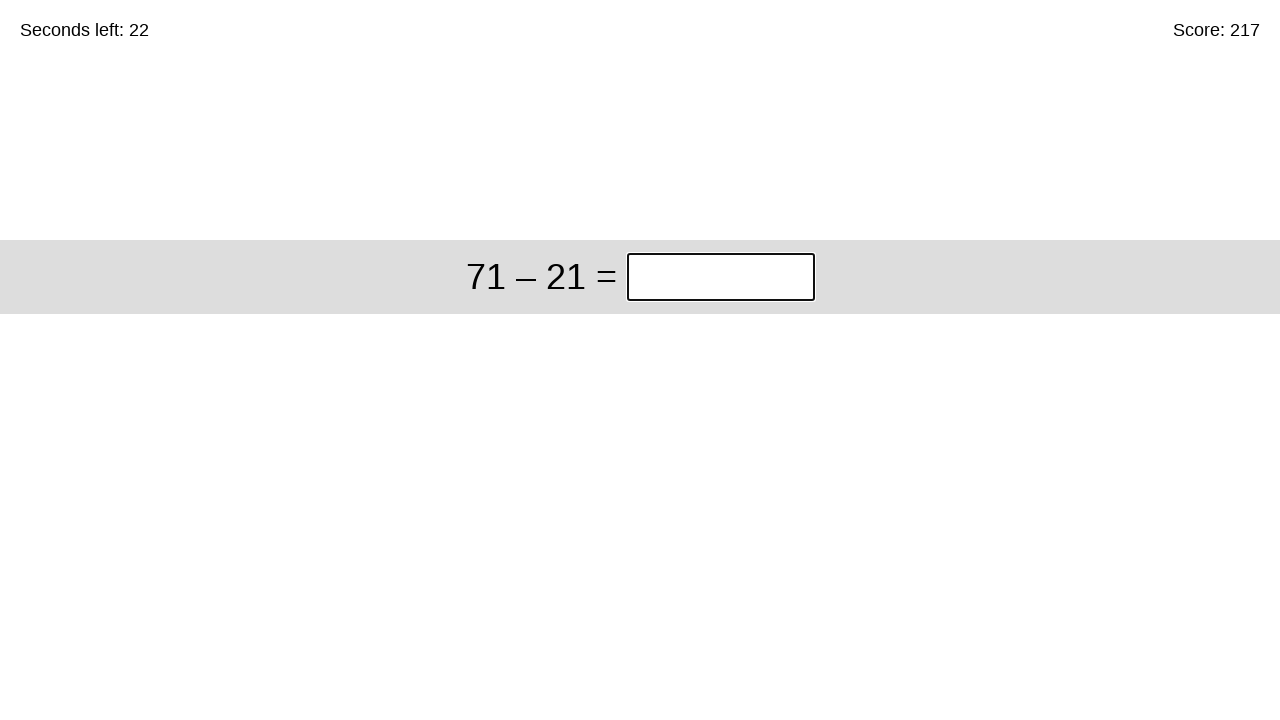

Cleared answer input field for problem: 71 – 21 on input.answer
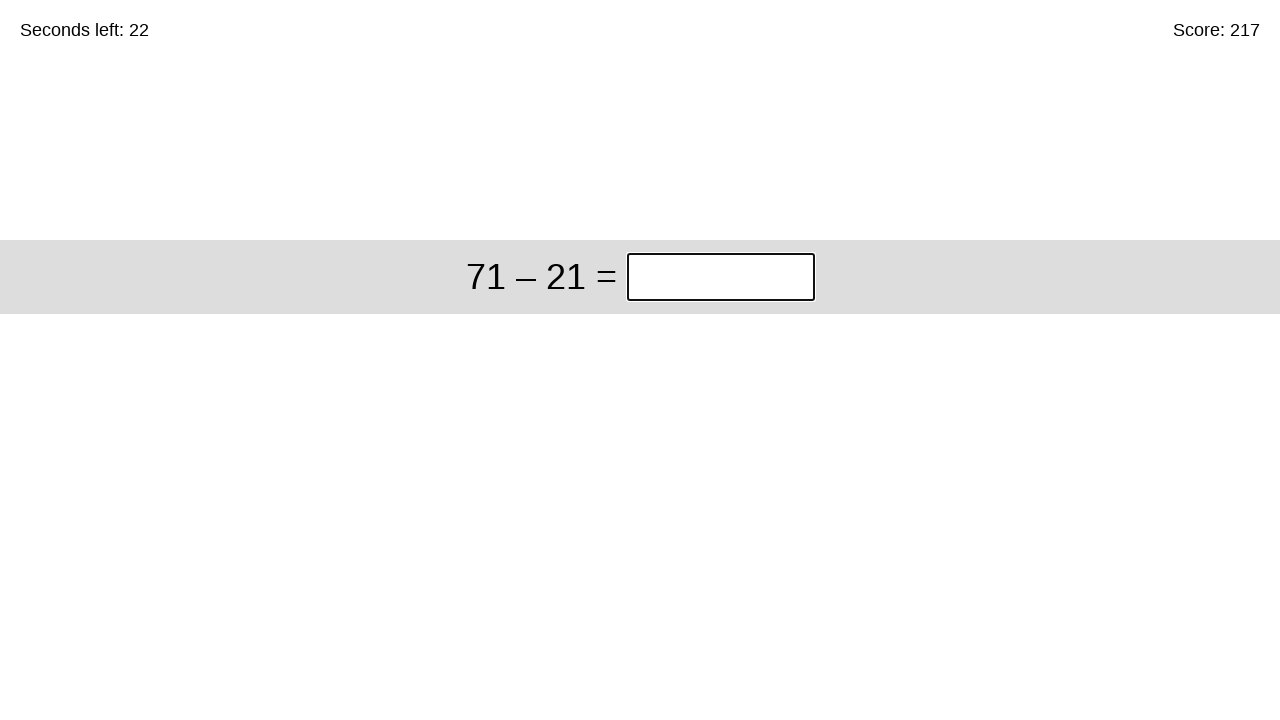

Filled answer '50' for problem: 71 – 21 on input.answer
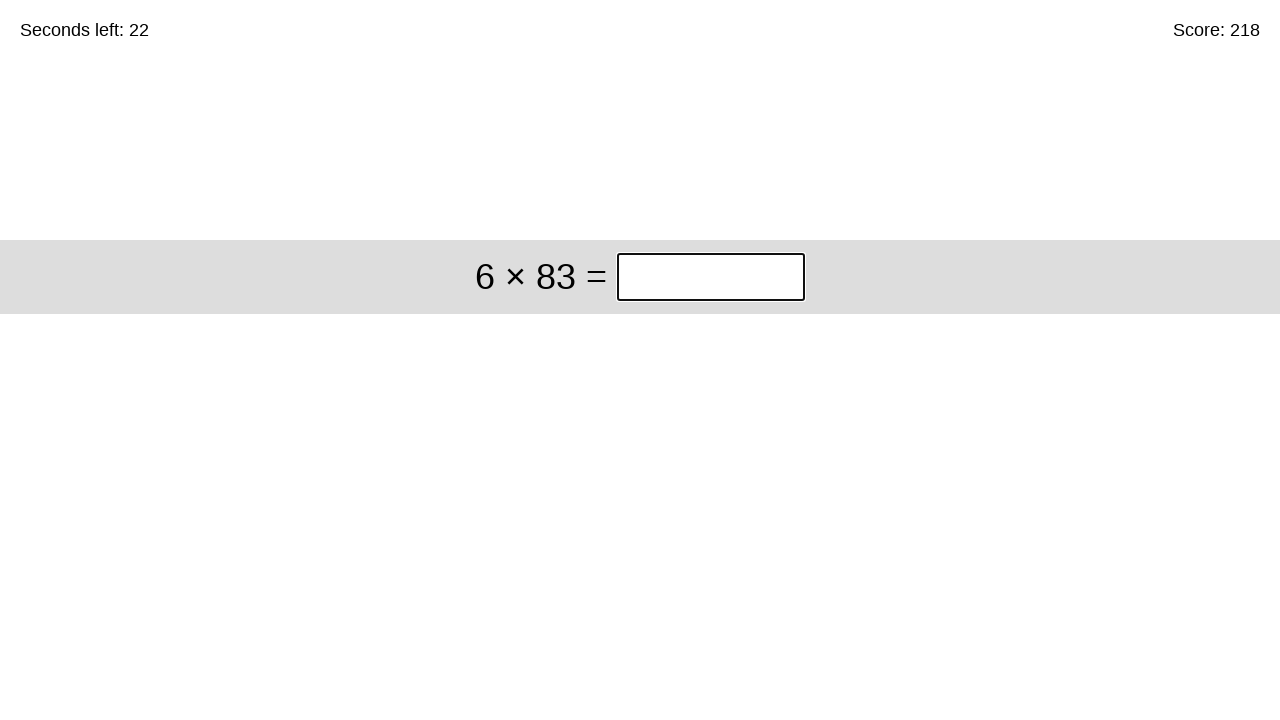

Submitted answer 50 - total problems solved: 218 on input.answer
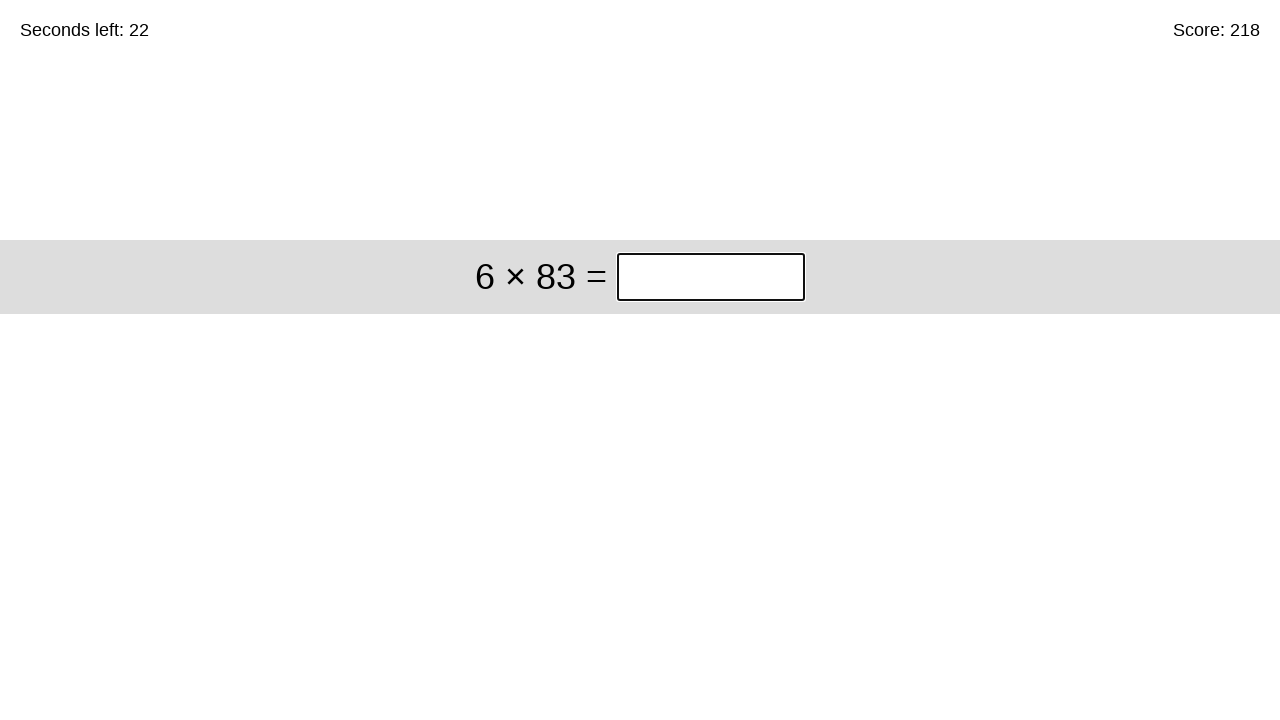

Cleared answer input field for problem: 6 × 83 on input.answer
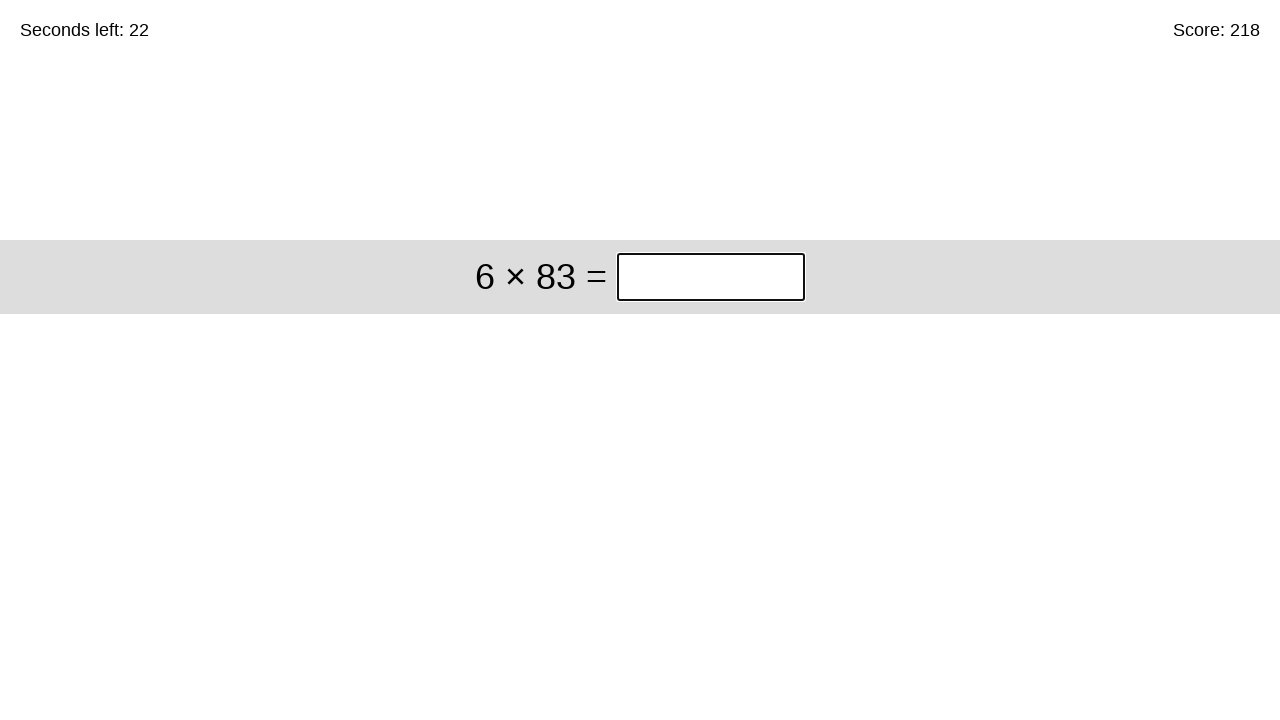

Filled answer '498' for problem: 6 × 83 on input.answer
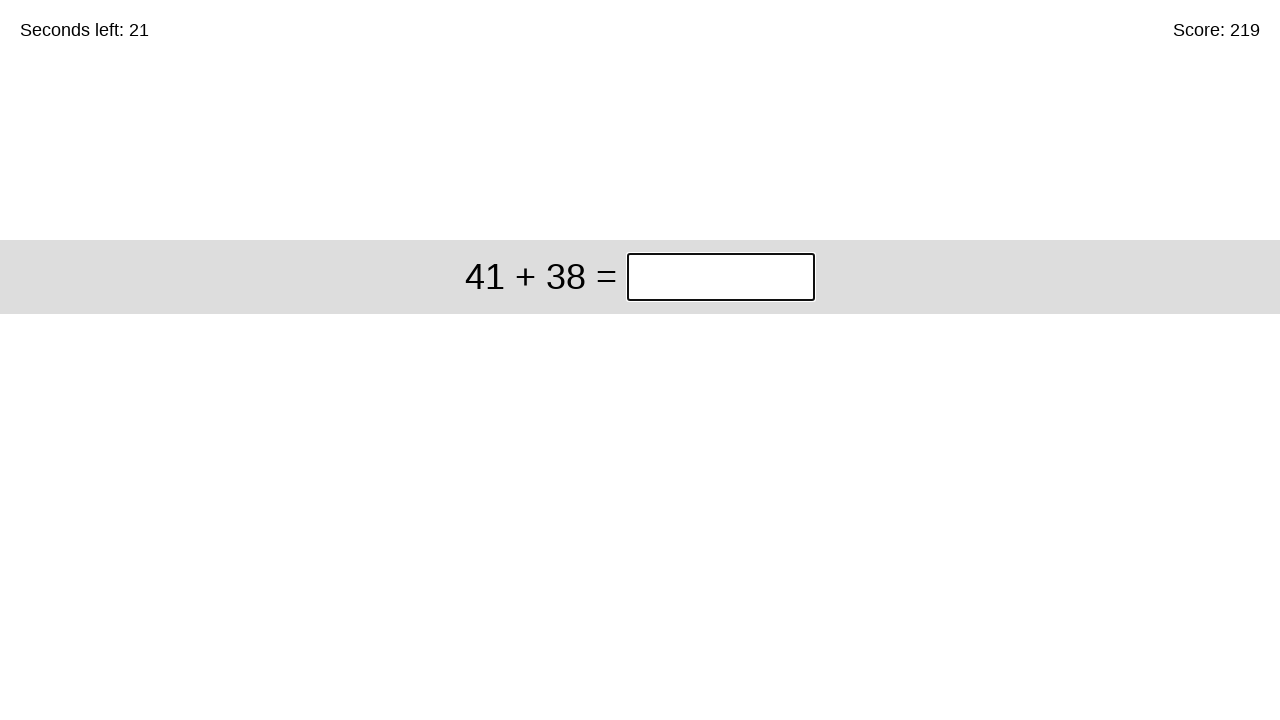

Submitted answer 498 - total problems solved: 219 on input.answer
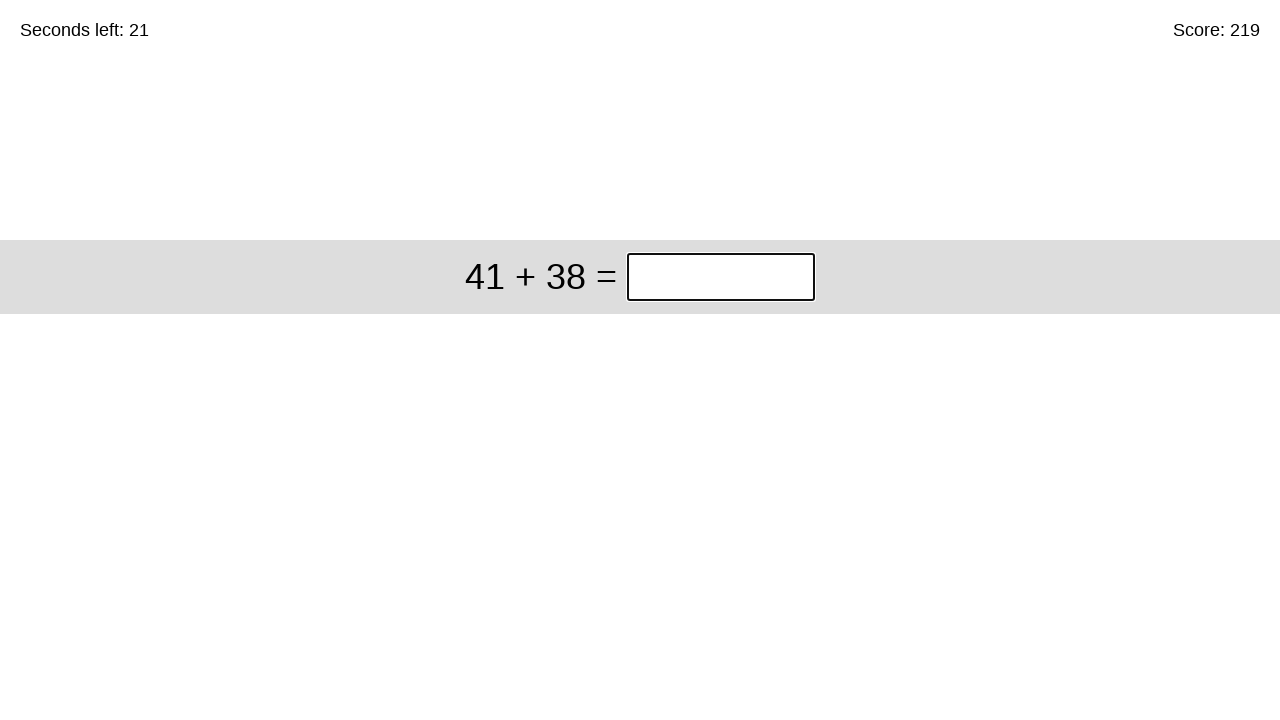

Cleared answer input field for problem: 41 + 38 on input.answer
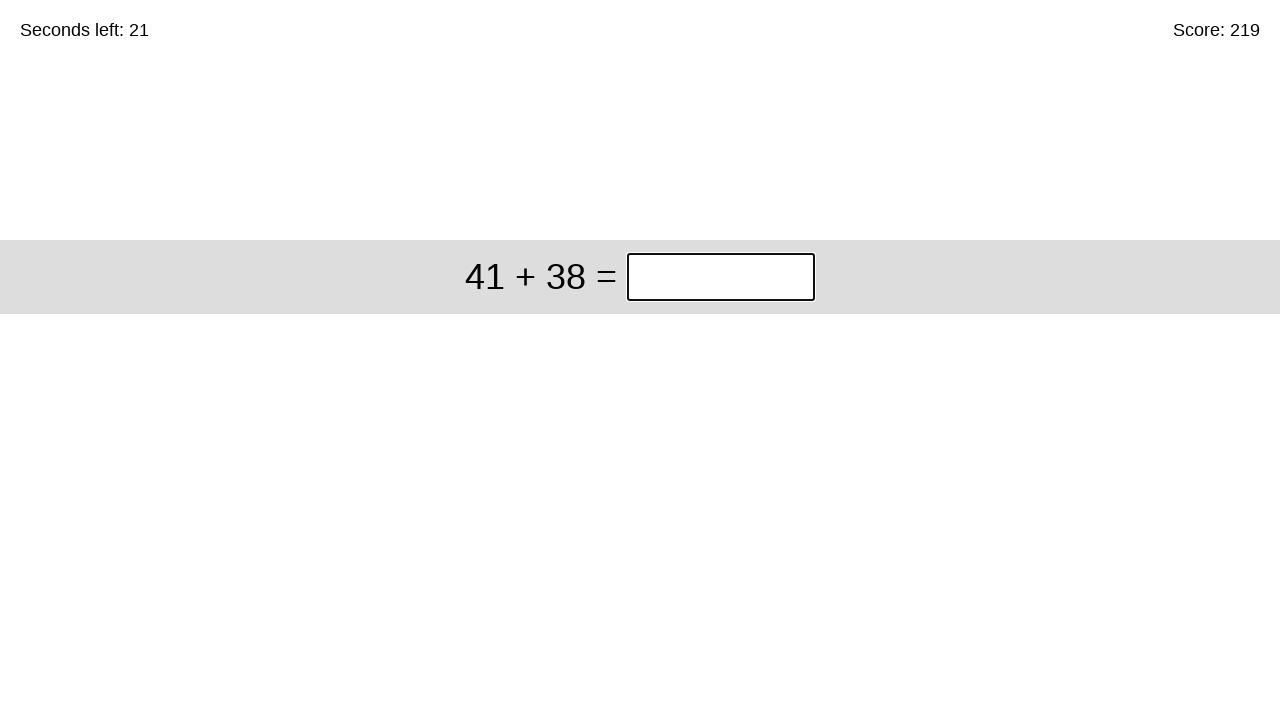

Filled answer '79' for problem: 41 + 38 on input.answer
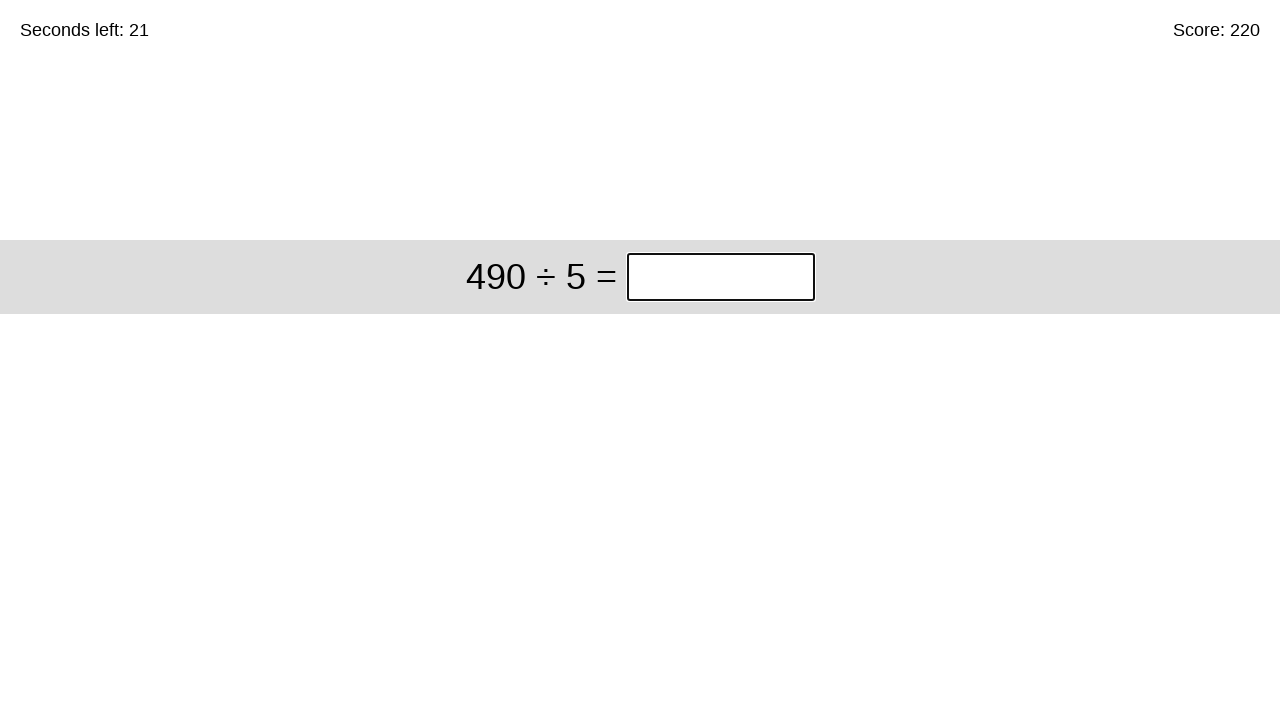

Submitted answer 79 - total problems solved: 220 on input.answer
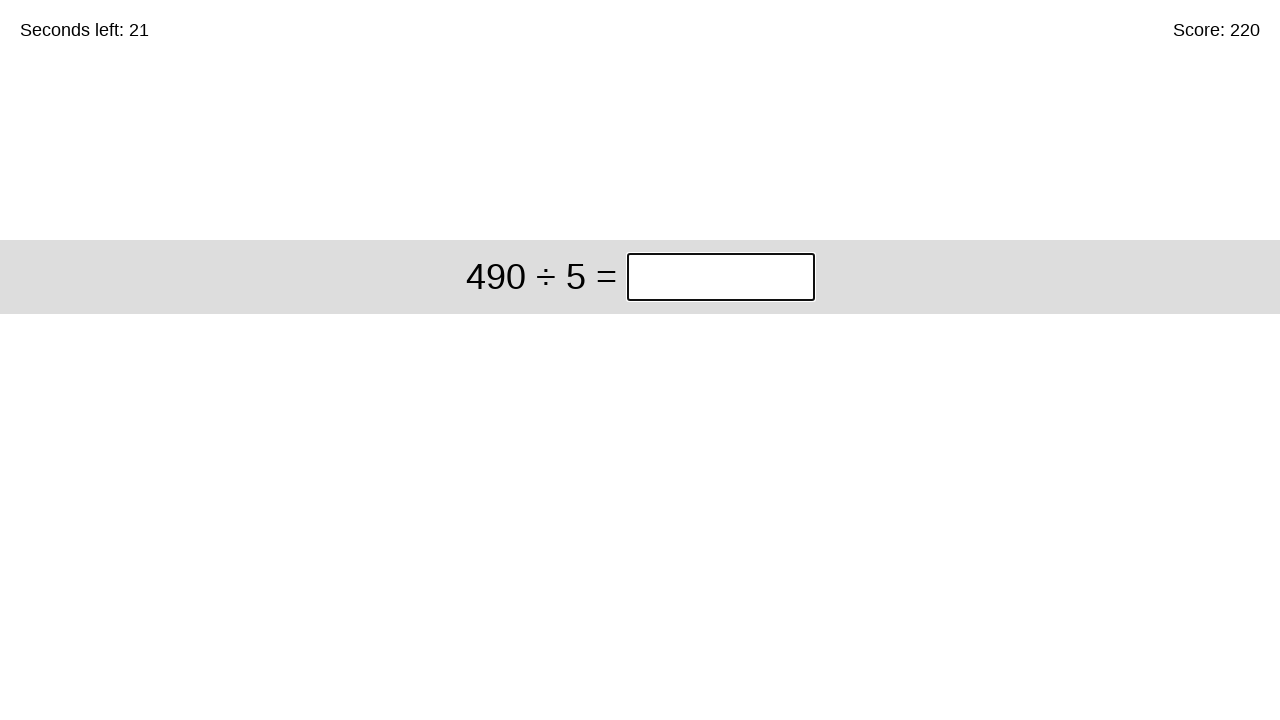

Cleared answer input field for problem: 490 ÷ 5 on input.answer
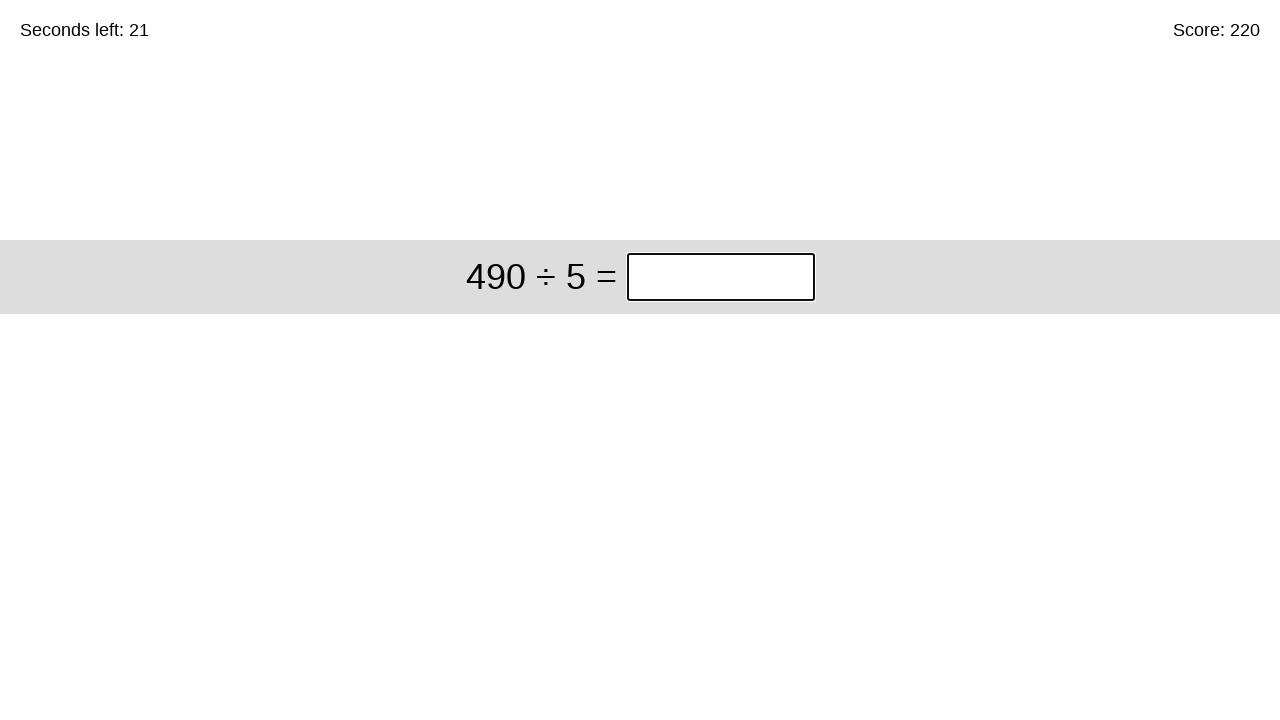

Filled answer '98' for problem: 490 ÷ 5 on input.answer
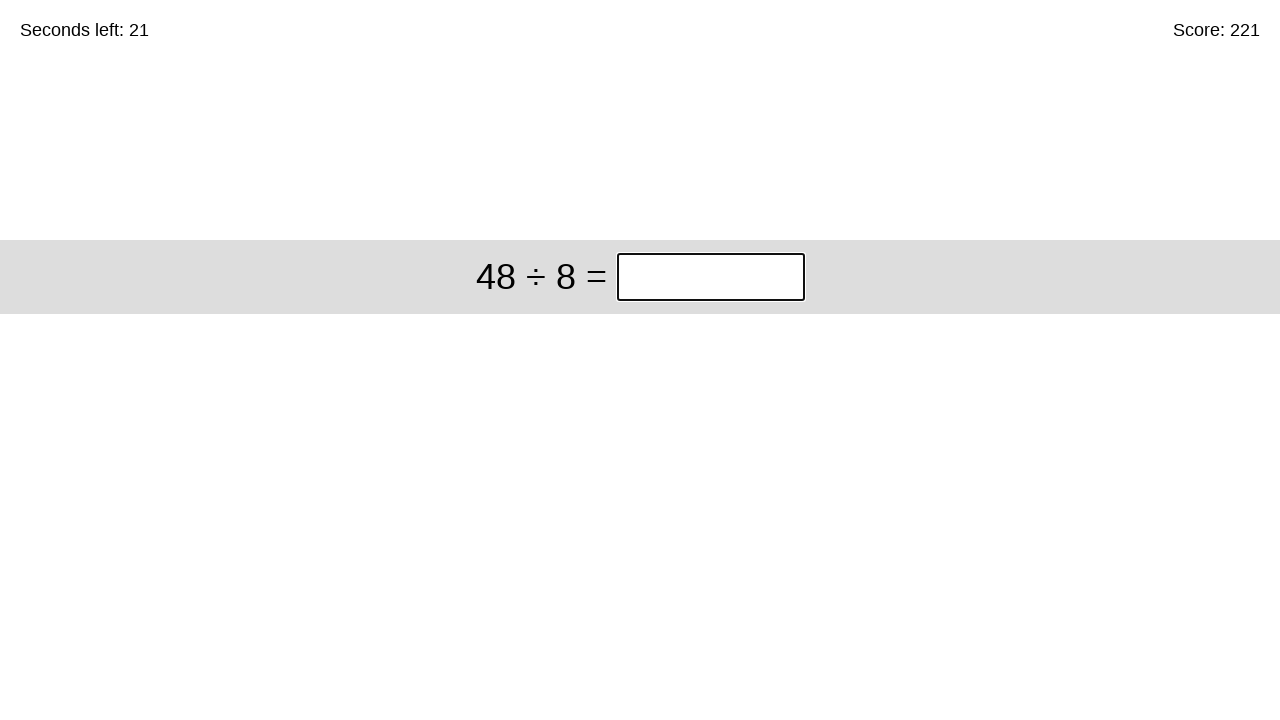

Submitted answer 98 - total problems solved: 221 on input.answer
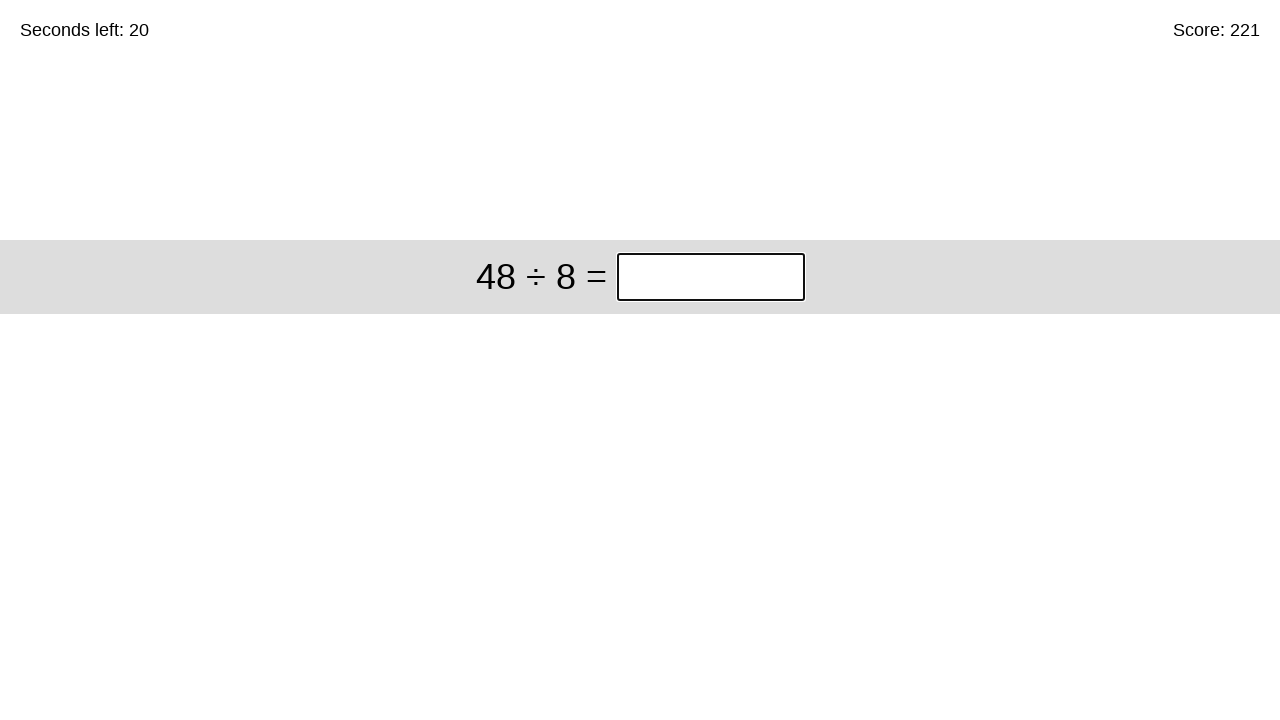

Cleared answer input field for problem: 48 ÷ 8 on input.answer
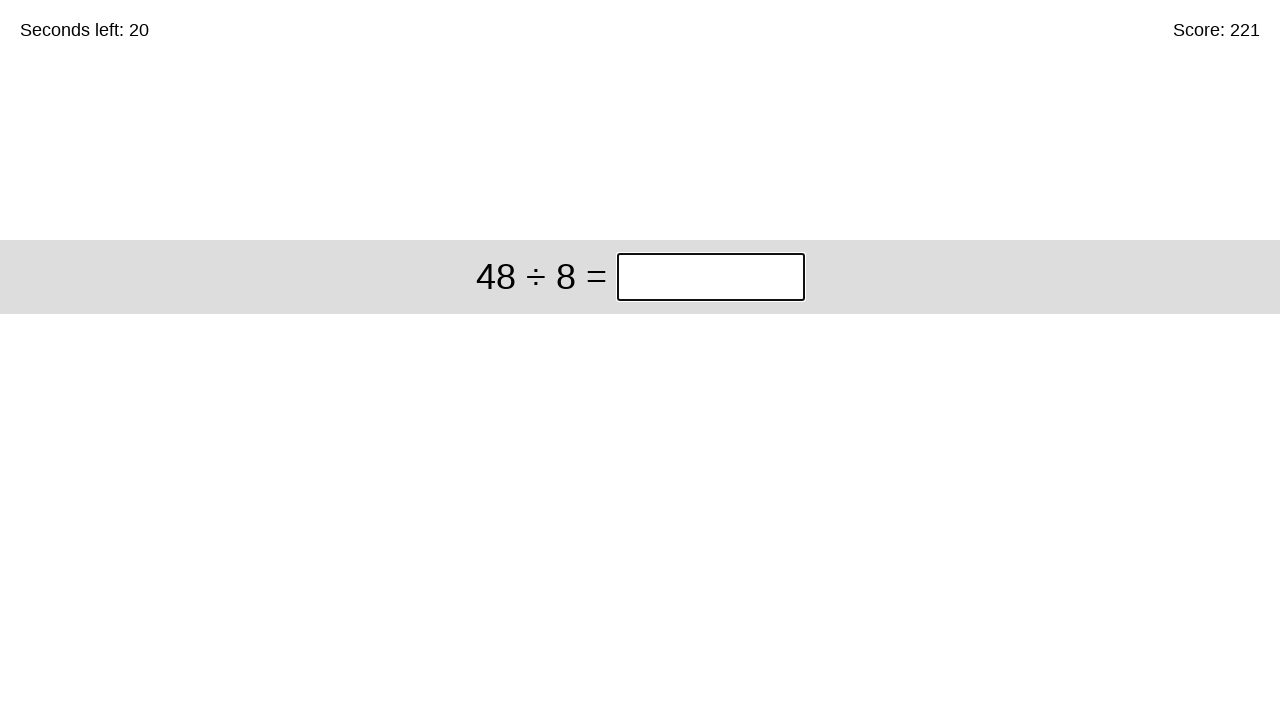

Filled answer '6' for problem: 48 ÷ 8 on input.answer
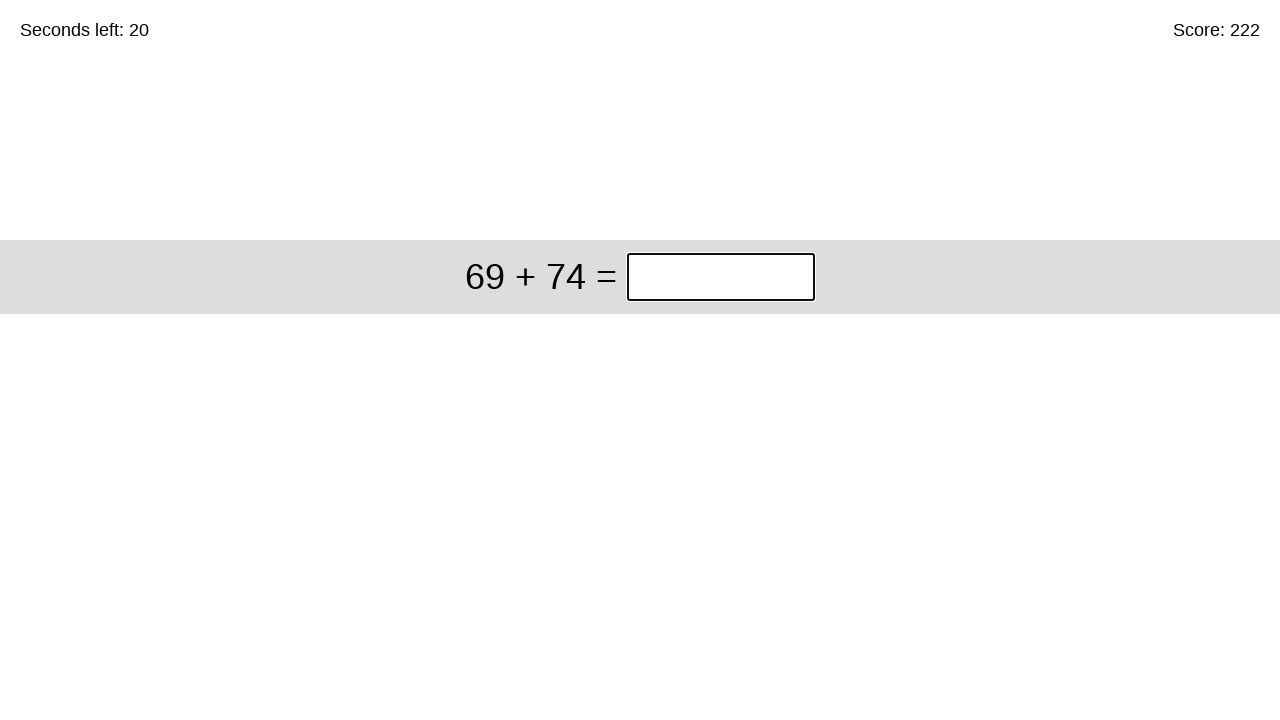

Submitted answer 6 - total problems solved: 222 on input.answer
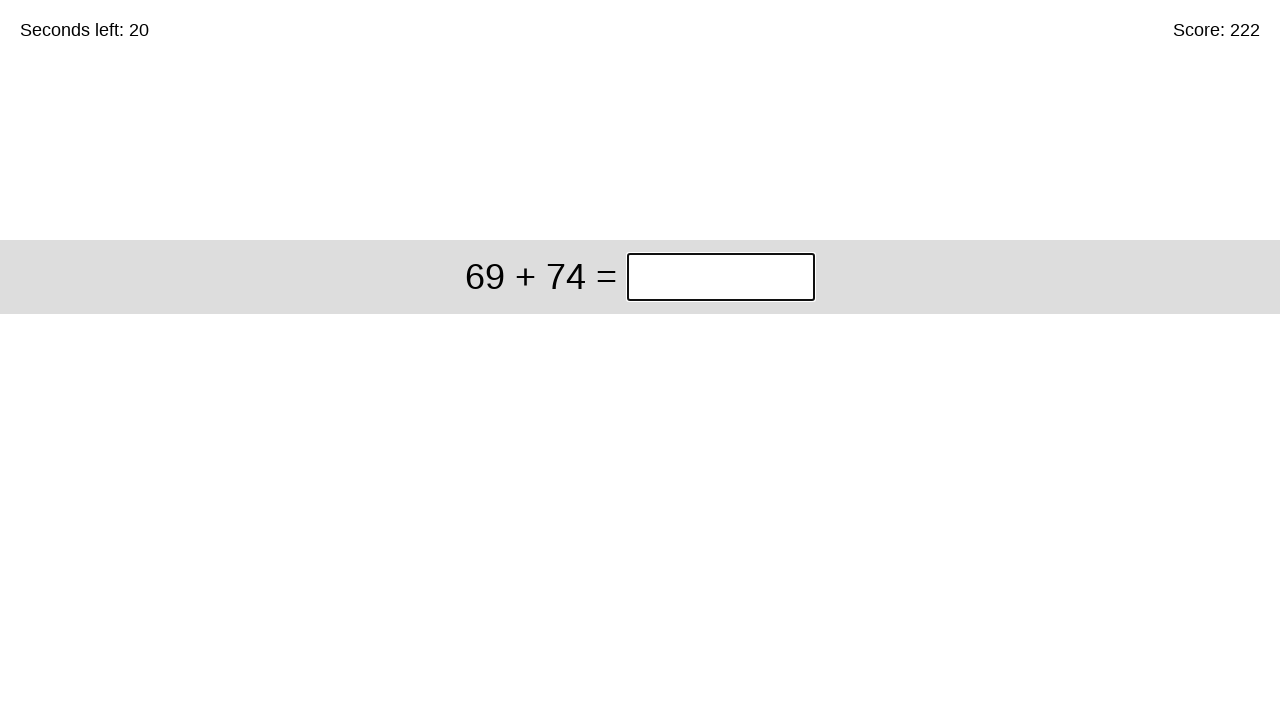

Cleared answer input field for problem: 69 + 74 on input.answer
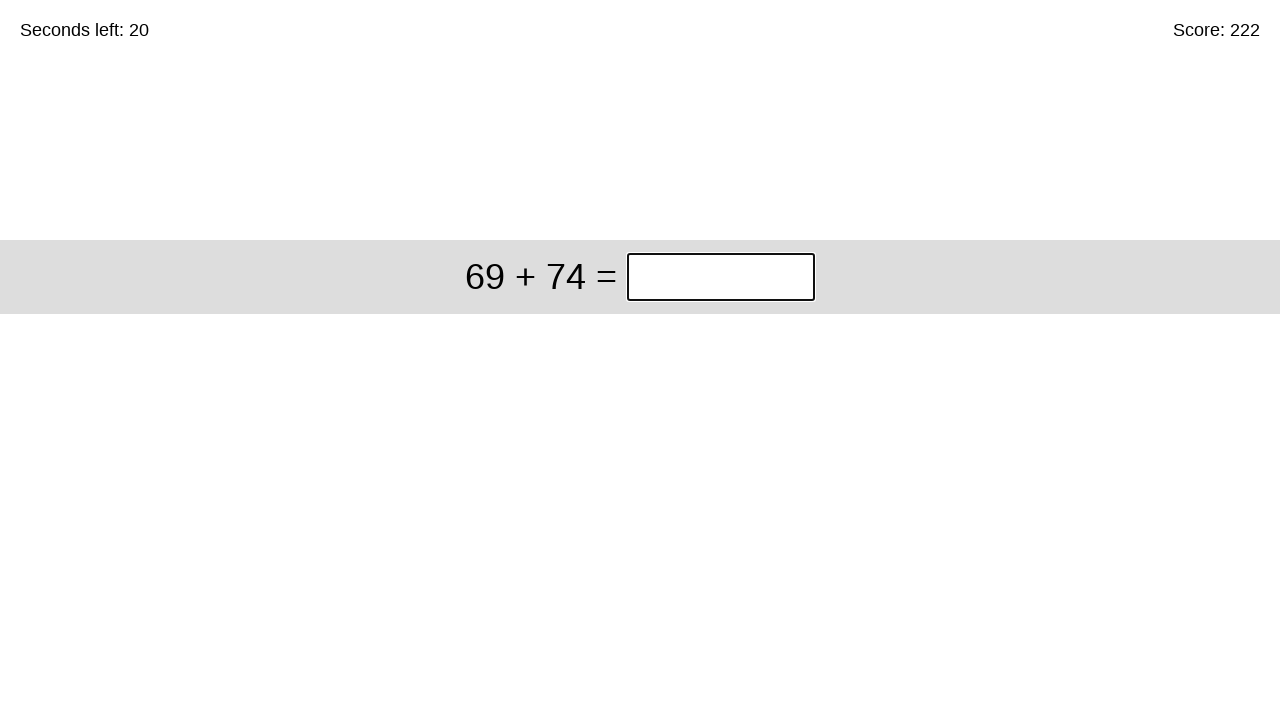

Filled answer '143' for problem: 69 + 74 on input.answer
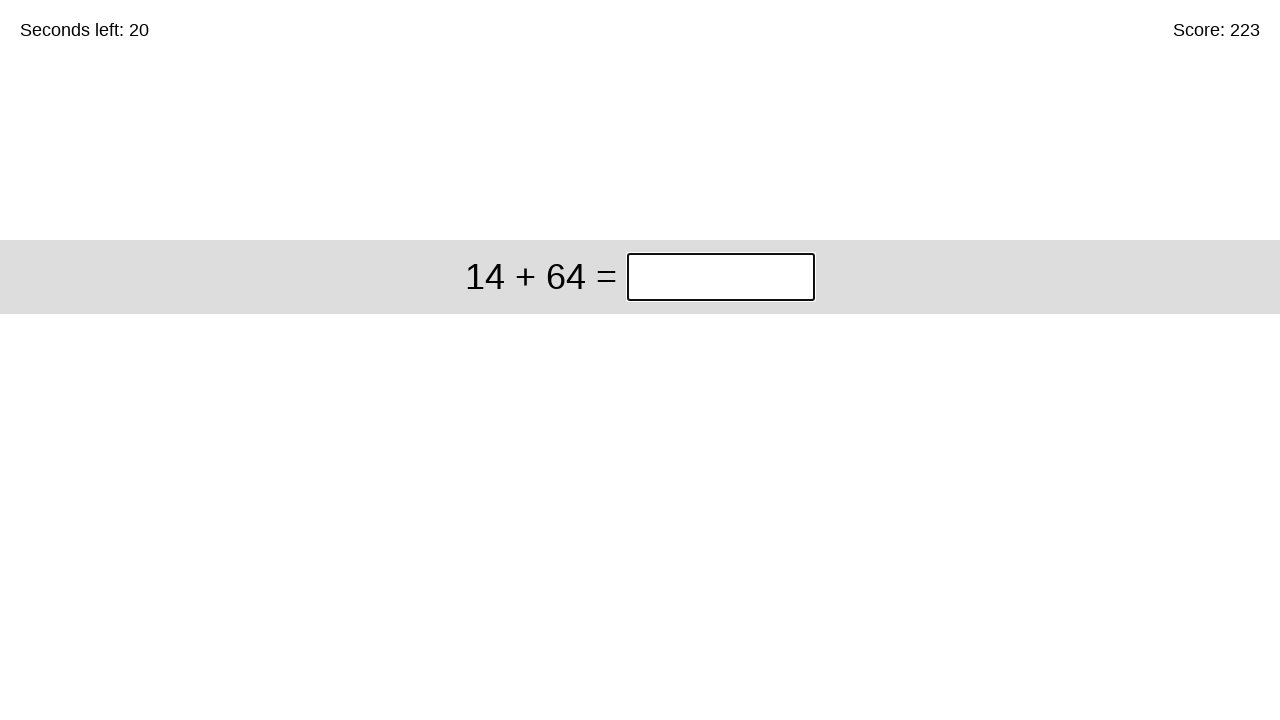

Submitted answer 143 - total problems solved: 223 on input.answer
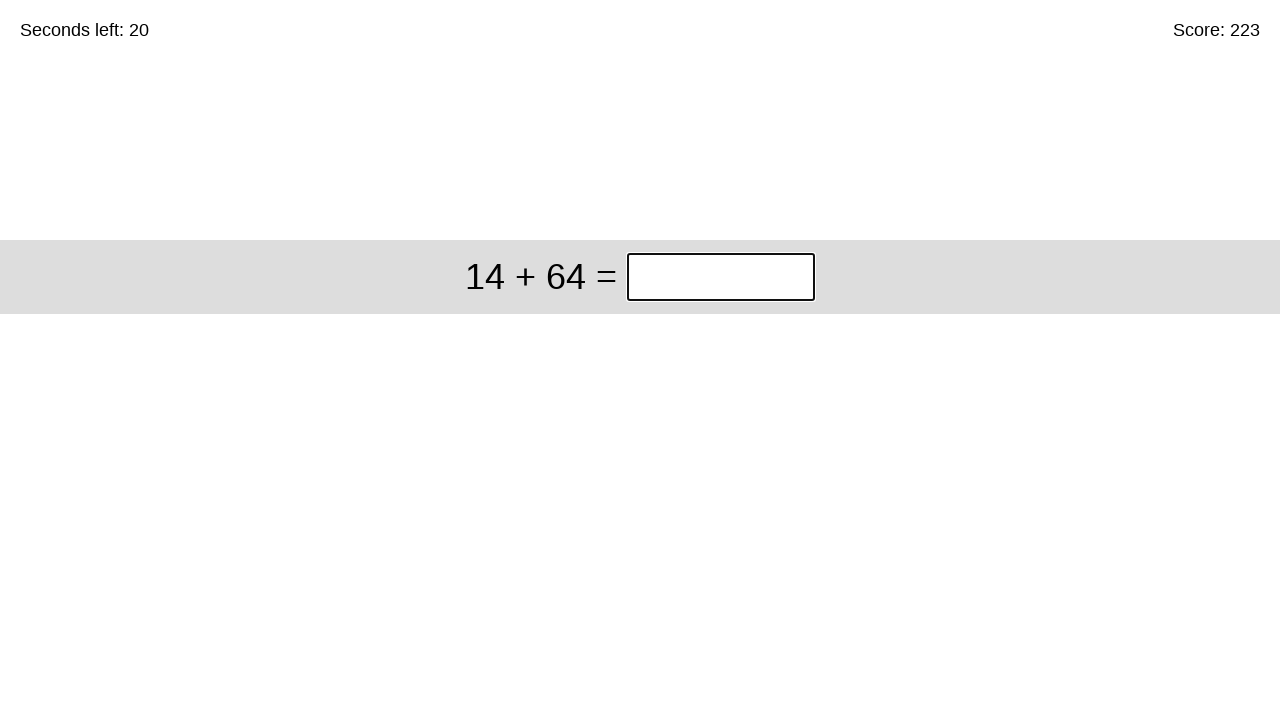

Cleared answer input field for problem: 14 + 64 on input.answer
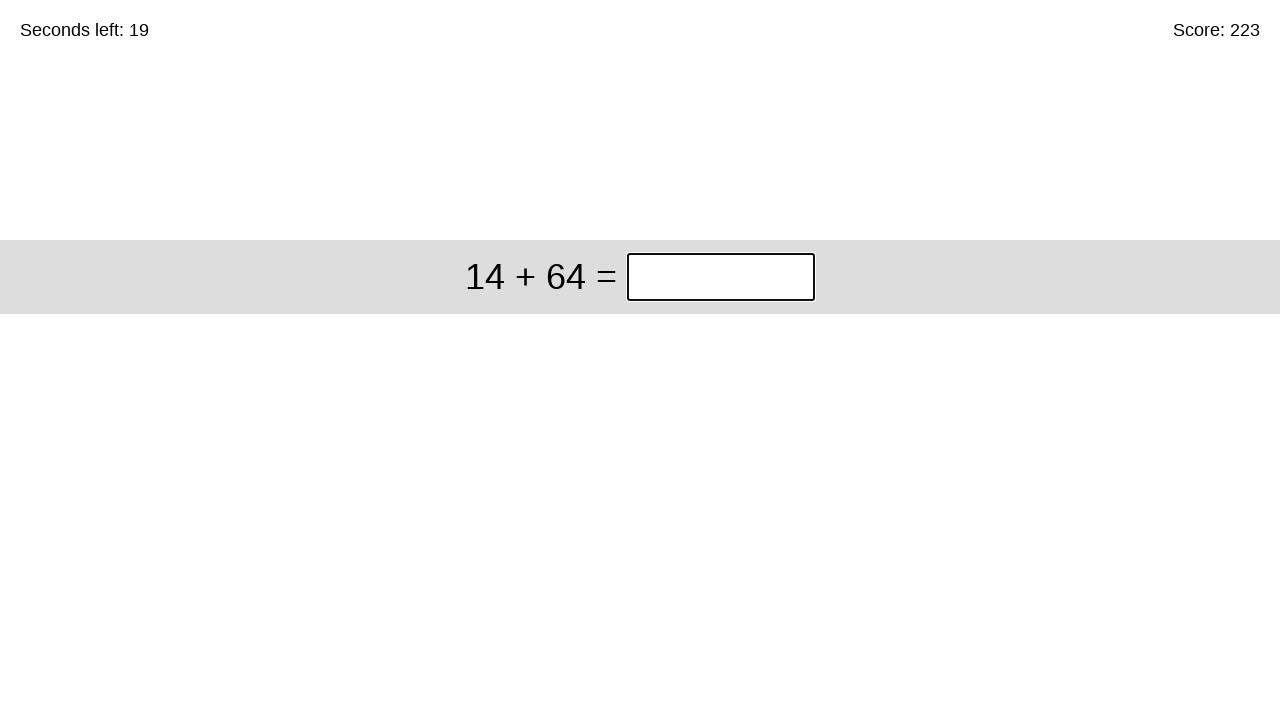

Filled answer '78' for problem: 14 + 64 on input.answer
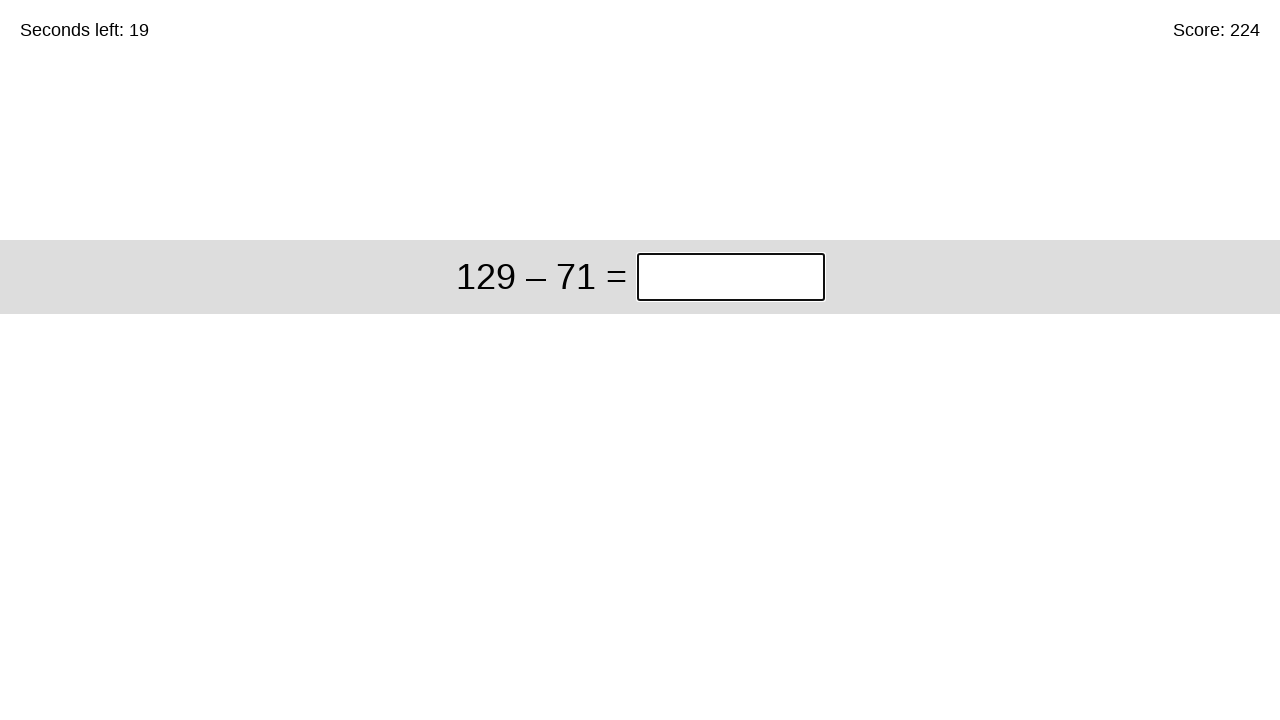

Submitted answer 78 - total problems solved: 224 on input.answer
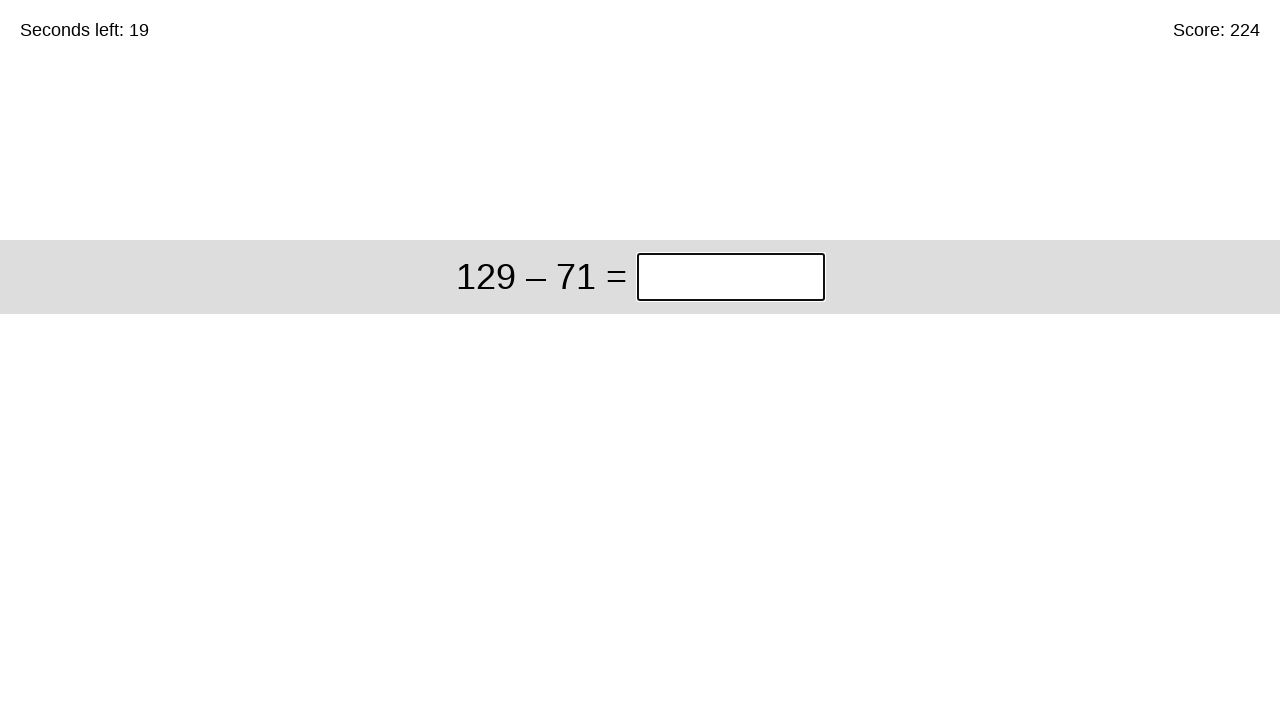

Cleared answer input field for problem: 129 – 71 on input.answer
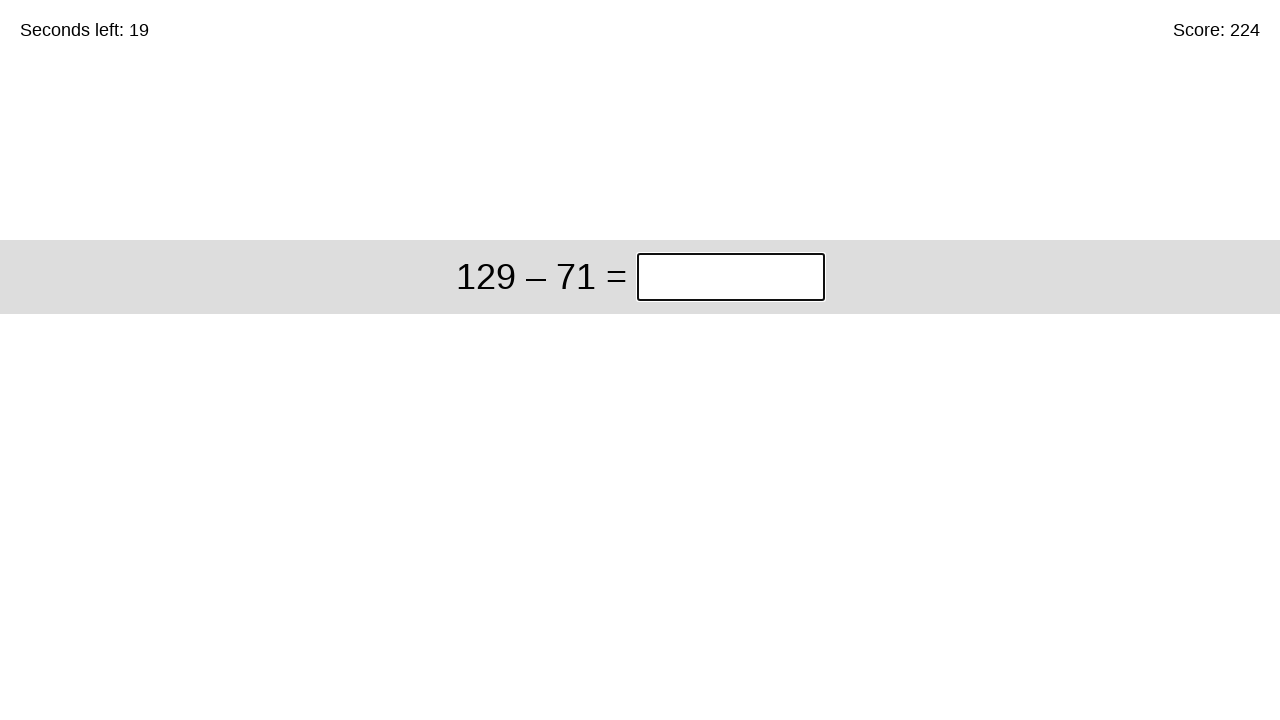

Filled answer '58' for problem: 129 – 71 on input.answer
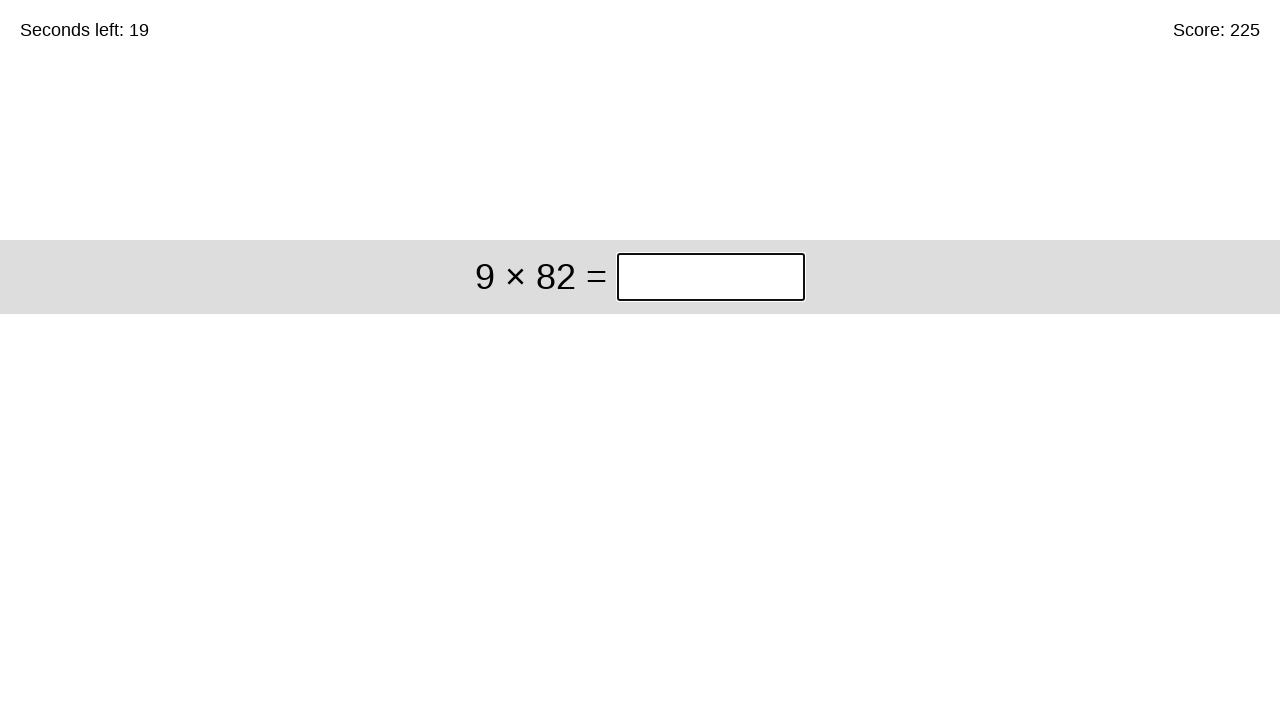

Submitted answer 58 - total problems solved: 225 on input.answer
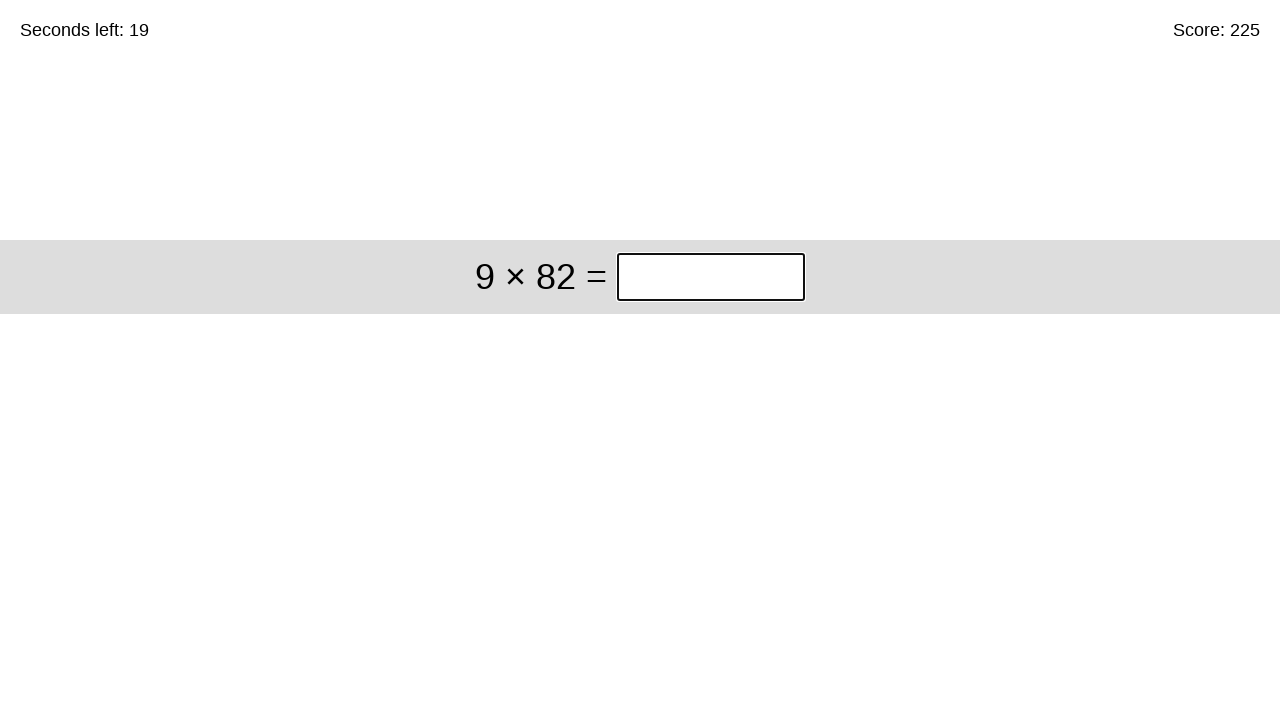

Cleared answer input field for problem: 9 × 82 on input.answer
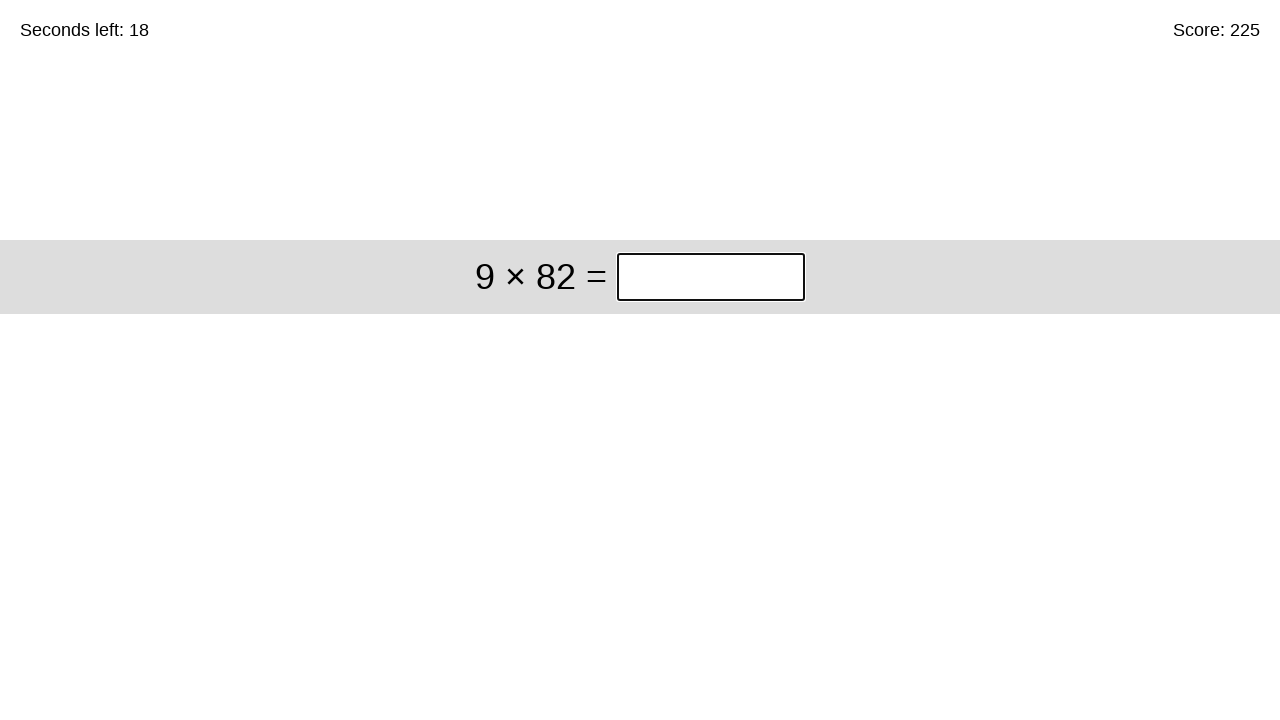

Filled answer '738' for problem: 9 × 82 on input.answer
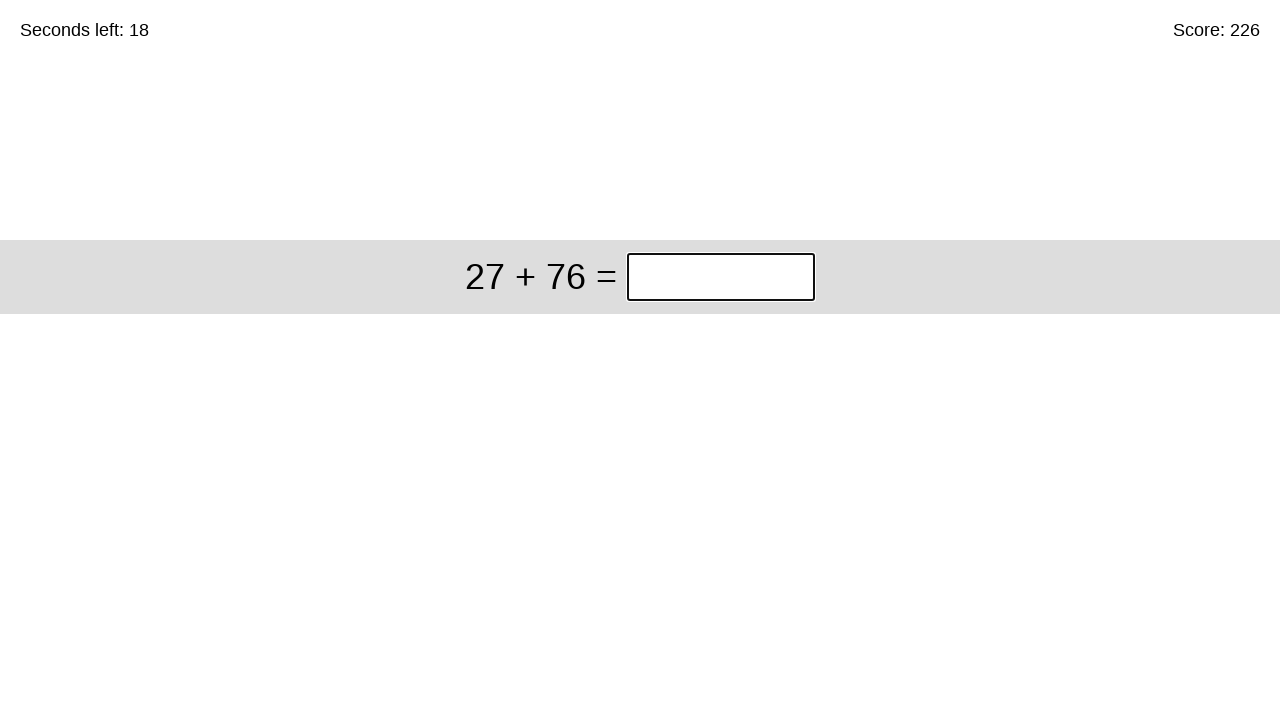

Submitted answer 738 - total problems solved: 226 on input.answer
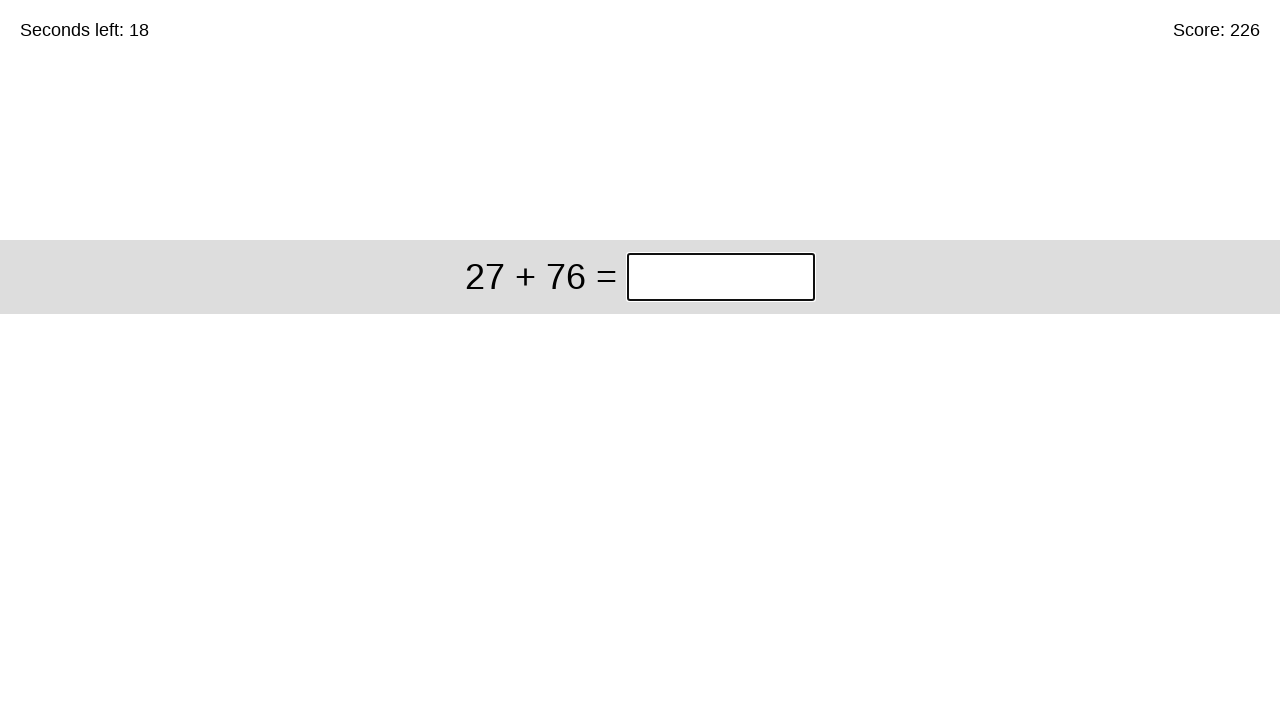

Cleared answer input field for problem: 27 + 76 on input.answer
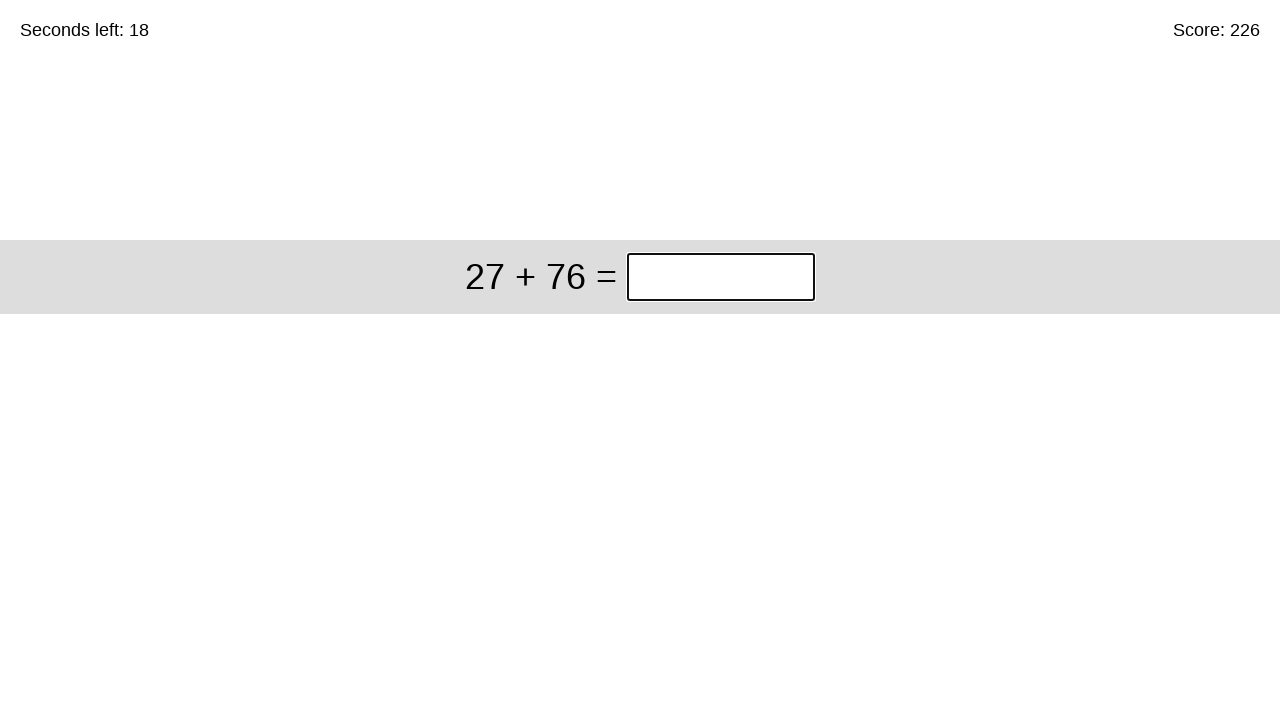

Filled answer '103' for problem: 27 + 76 on input.answer
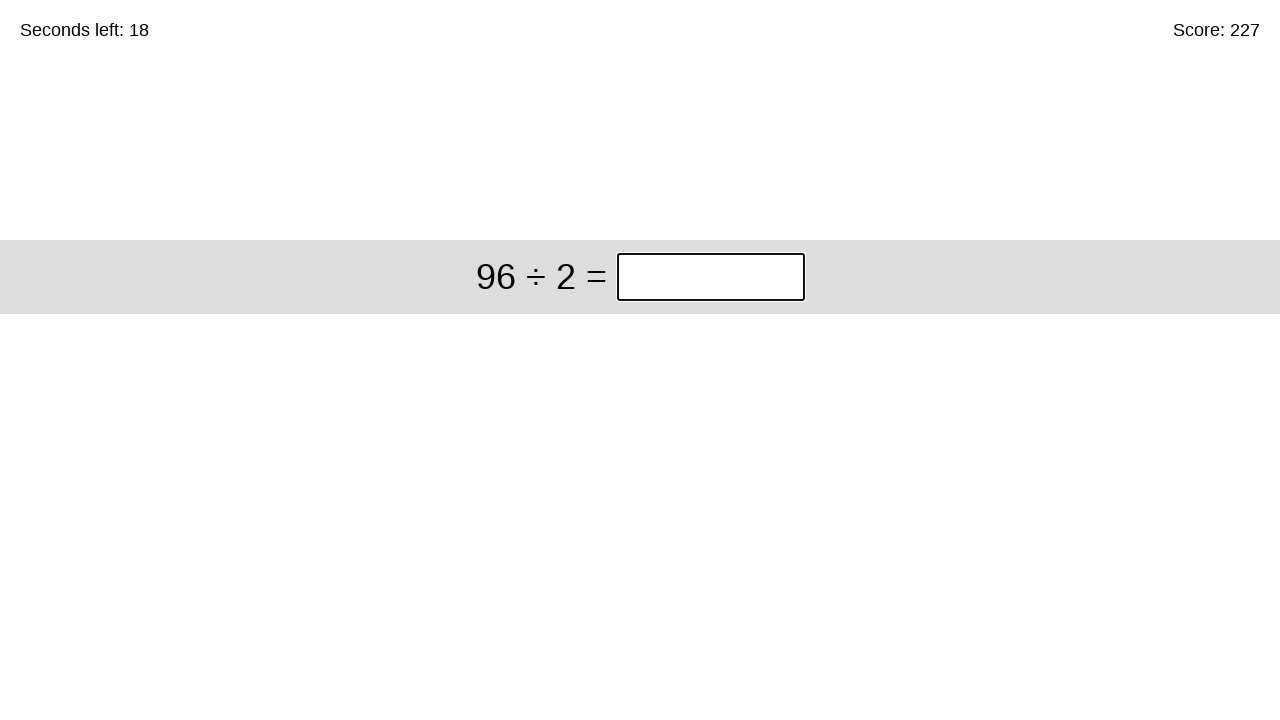

Submitted answer 103 - total problems solved: 227 on input.answer
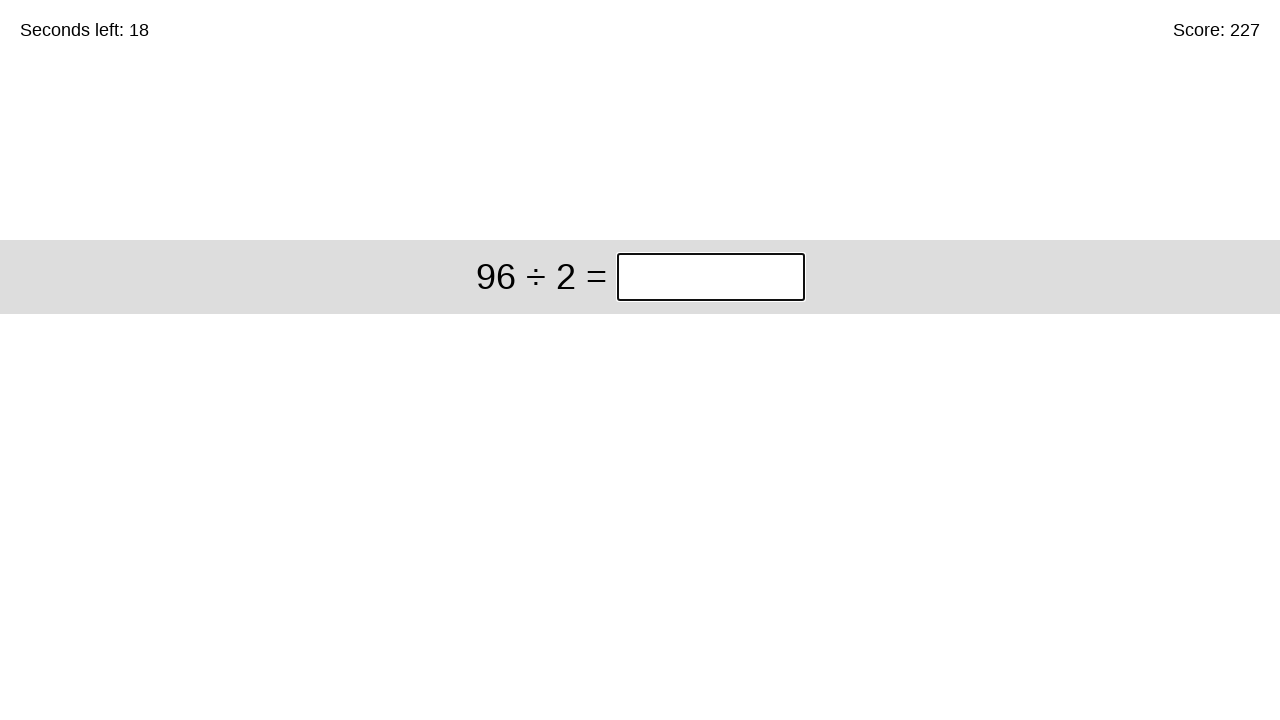

Cleared answer input field for problem: 96 ÷ 2 on input.answer
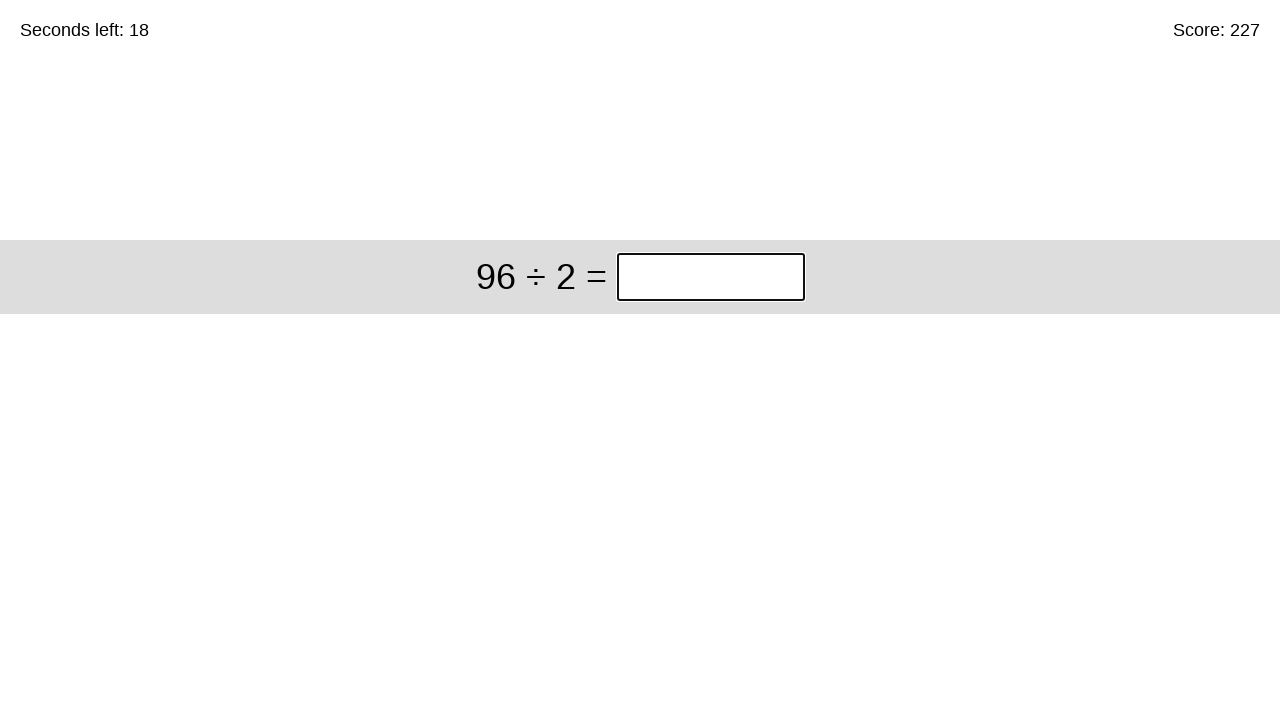

Filled answer '48' for problem: 96 ÷ 2 on input.answer
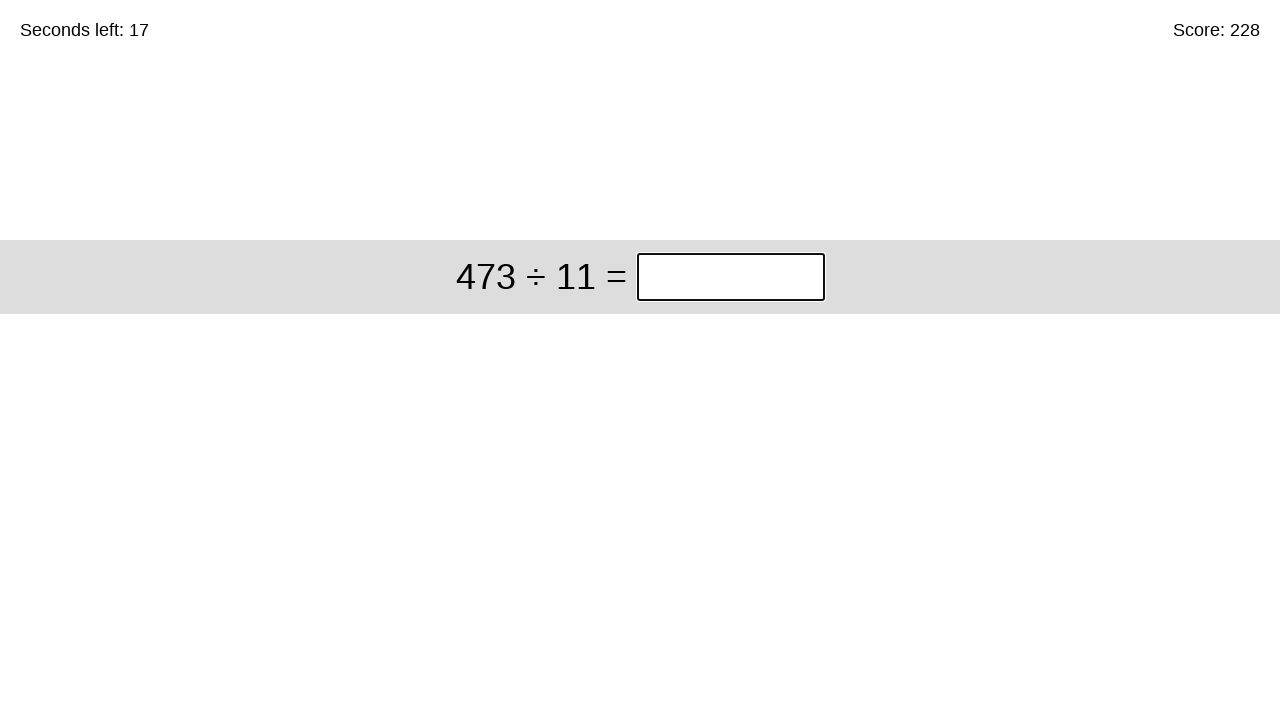

Submitted answer 48 - total problems solved: 228 on input.answer
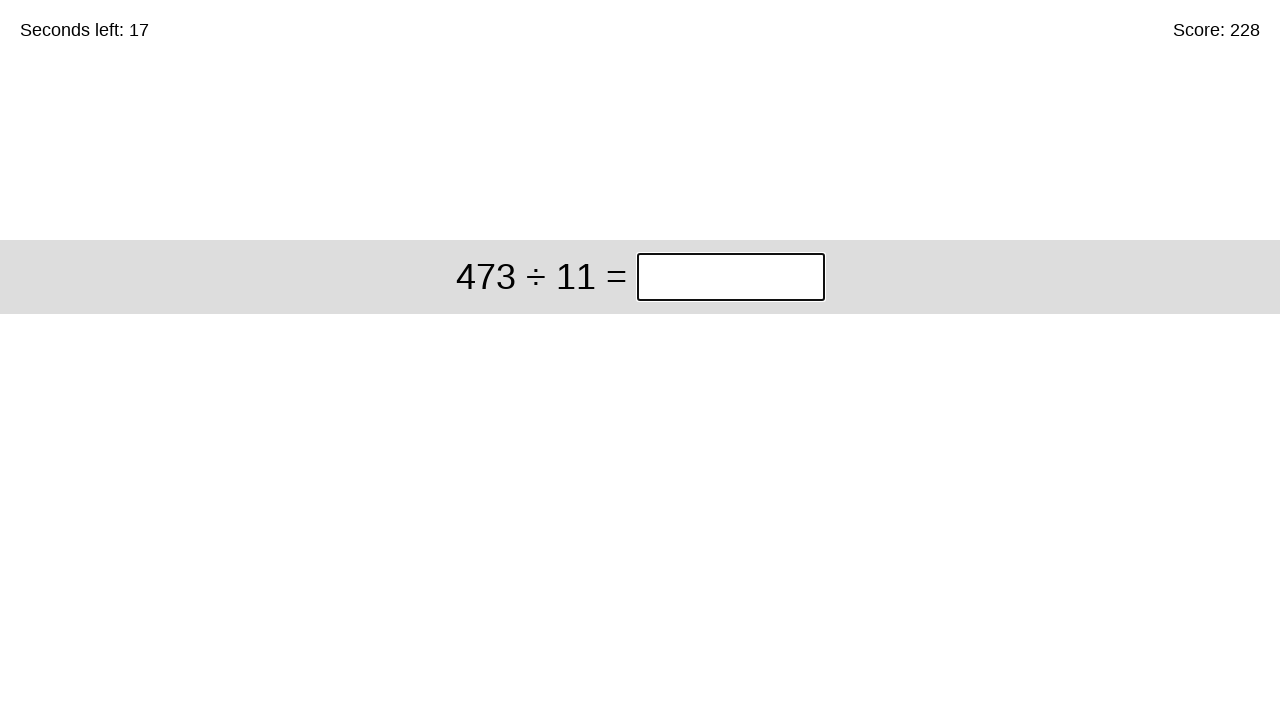

Cleared answer input field for problem: 473 ÷ 11 on input.answer
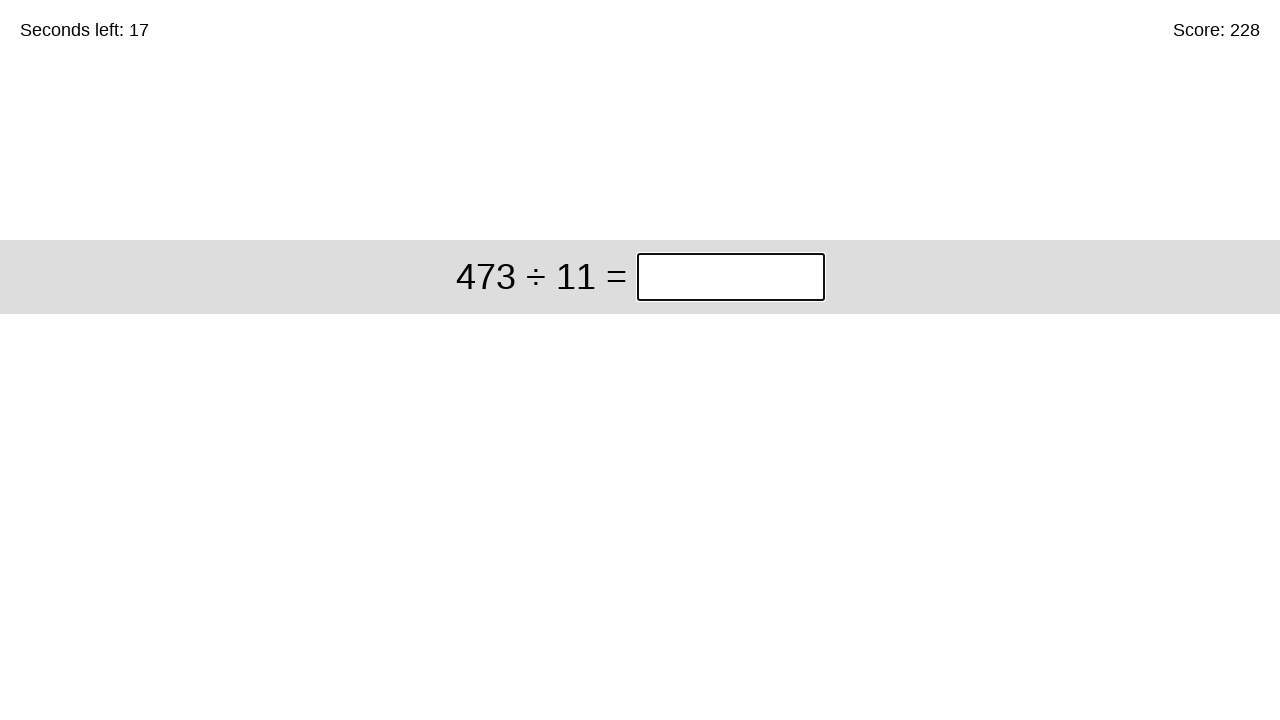

Filled answer '43' for problem: 473 ÷ 11 on input.answer
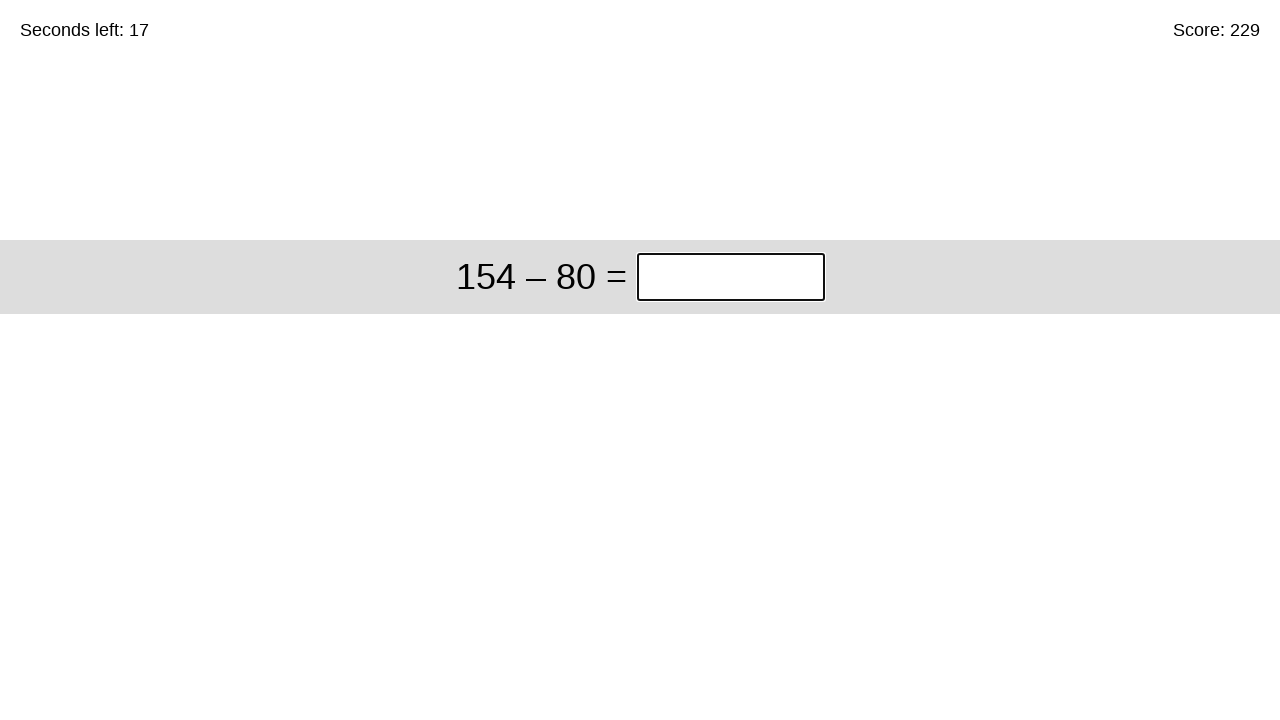

Submitted answer 43 - total problems solved: 229 on input.answer
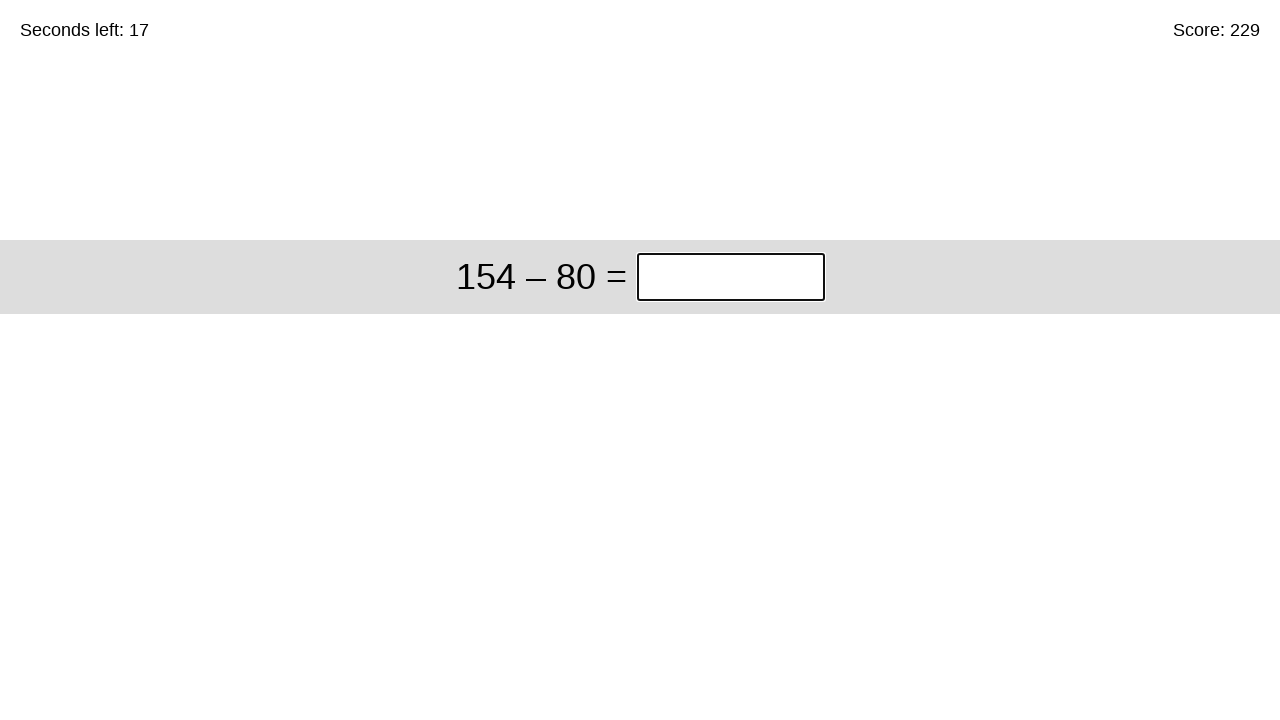

Cleared answer input field for problem: 154 – 80 on input.answer
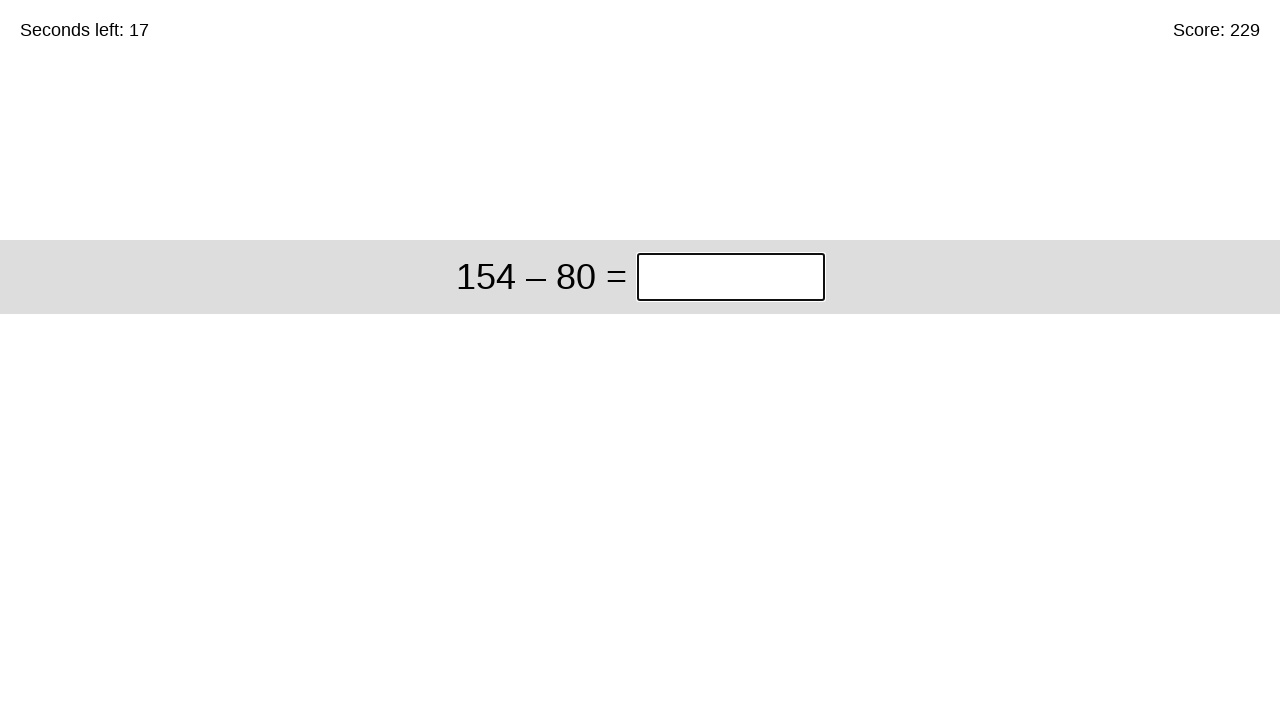

Filled answer '74' for problem: 154 – 80 on input.answer
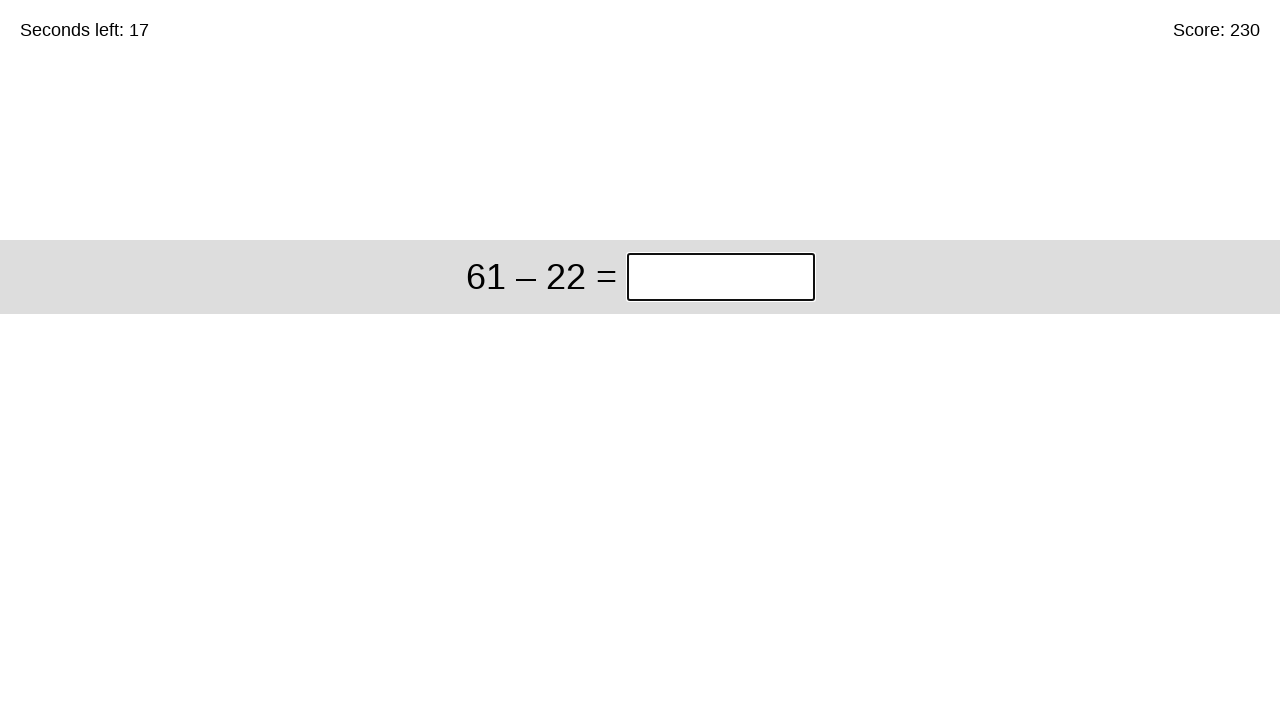

Submitted answer 74 - total problems solved: 230 on input.answer
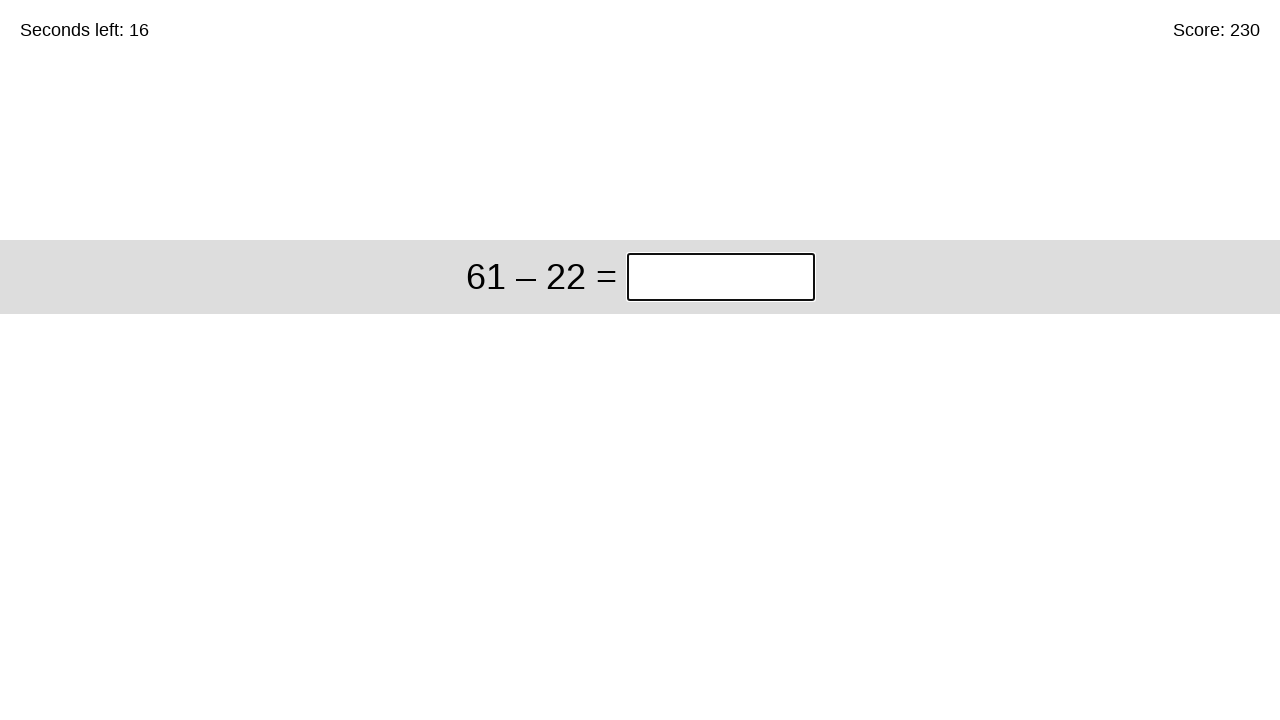

Cleared answer input field for problem: 61 – 22 on input.answer
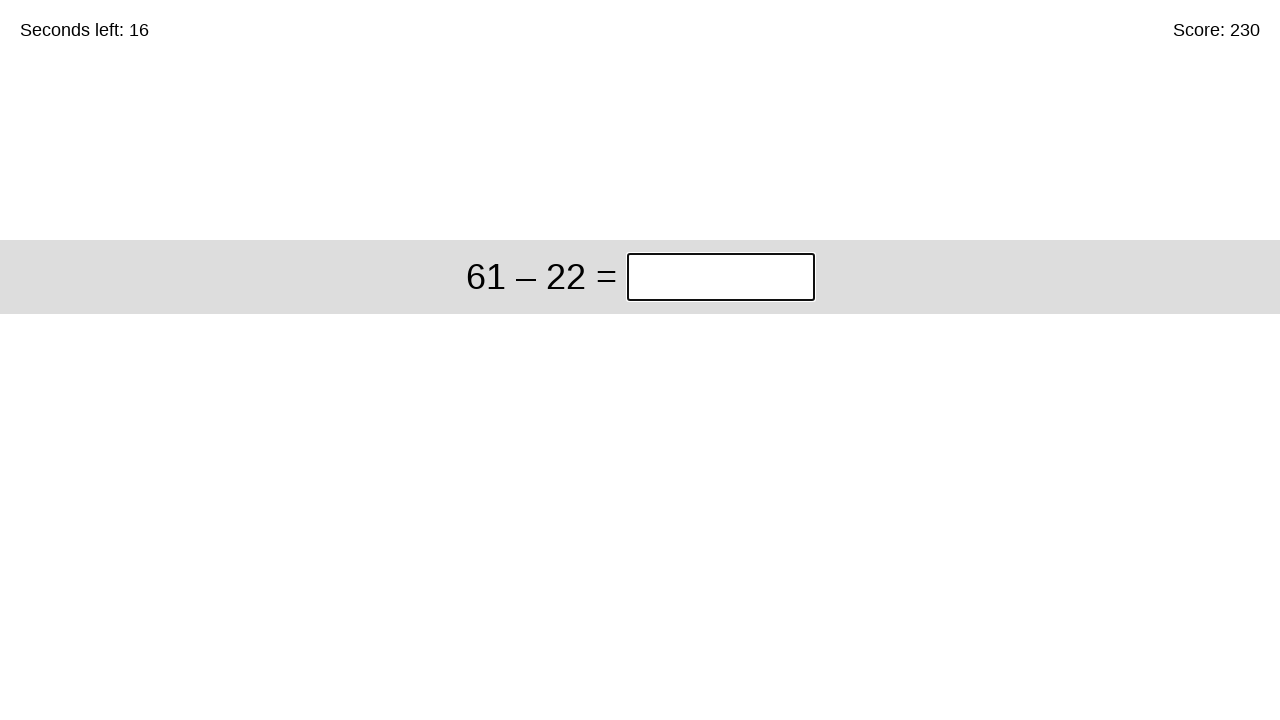

Filled answer '39' for problem: 61 – 22 on input.answer
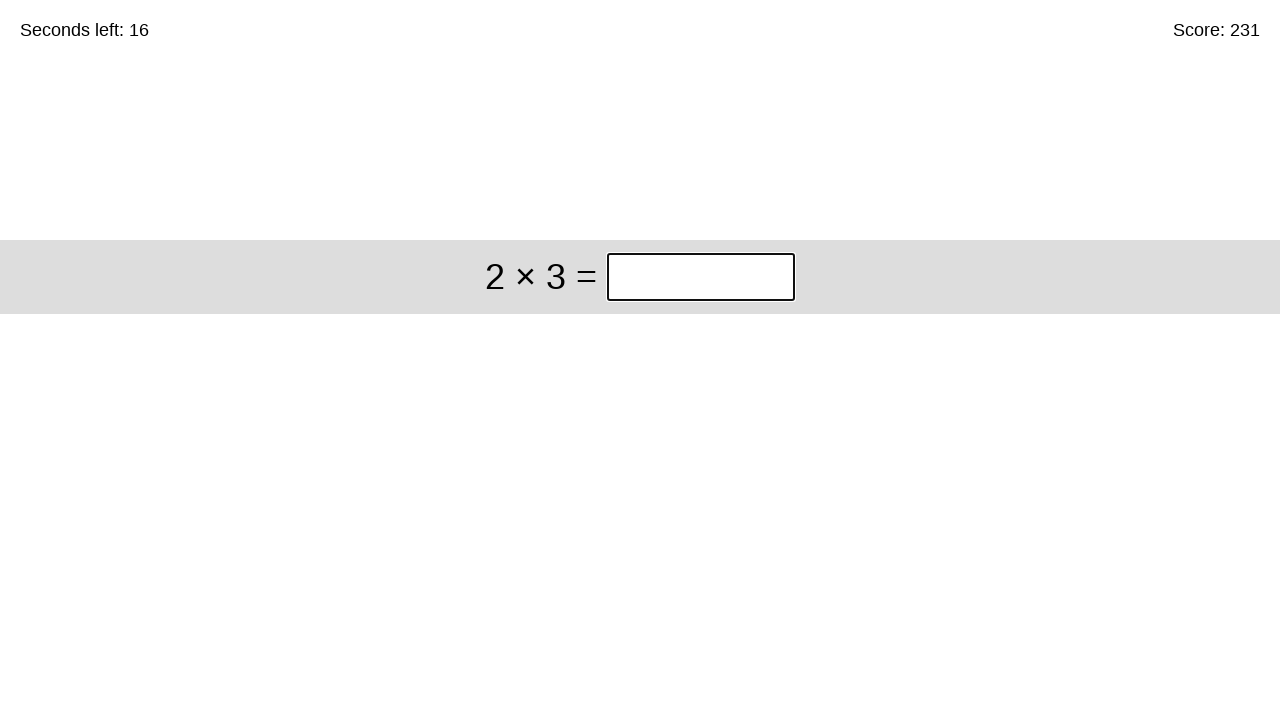

Submitted answer 39 - total problems solved: 231 on input.answer
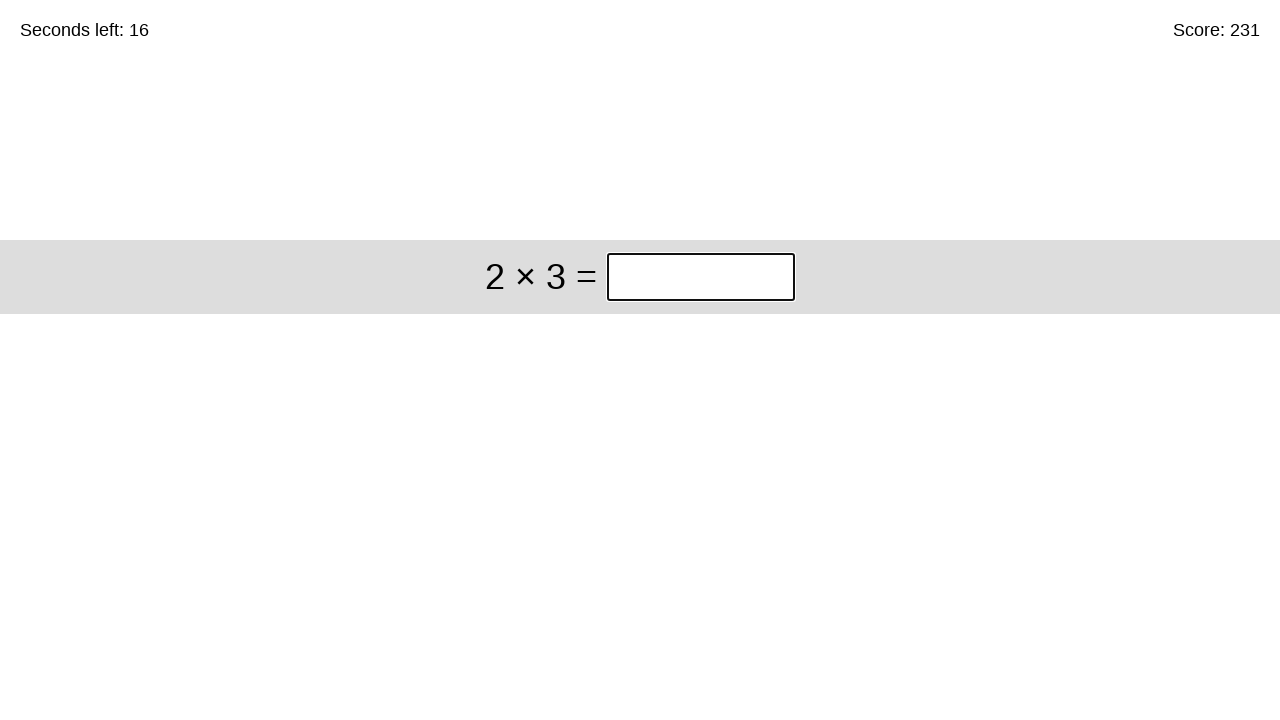

Cleared answer input field for problem: 2 × 3 on input.answer
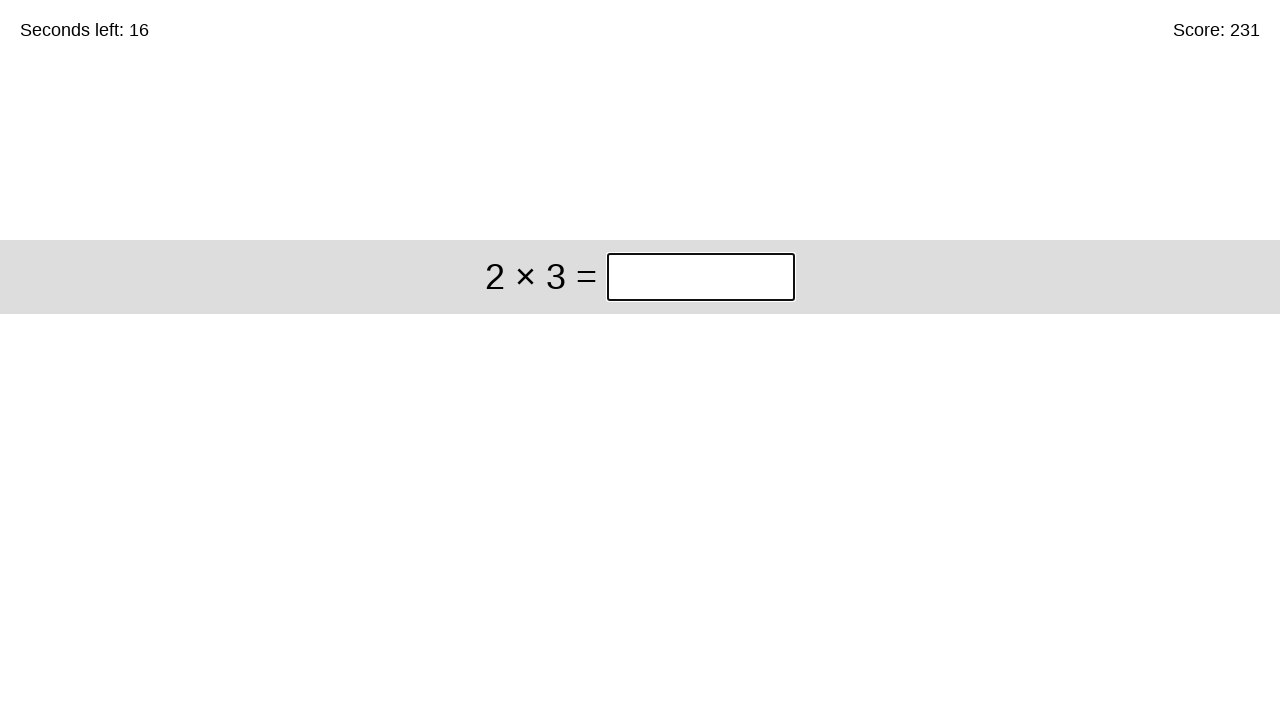

Filled answer '6' for problem: 2 × 3 on input.answer
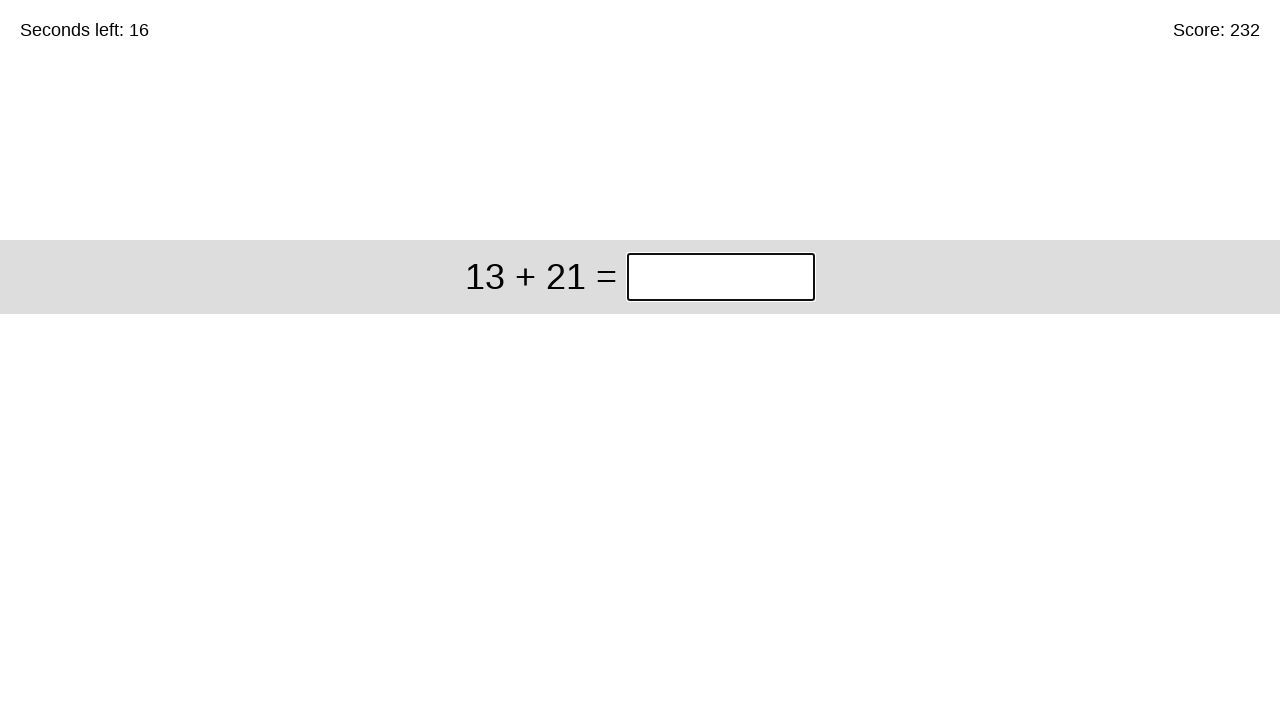

Submitted answer 6 - total problems solved: 232 on input.answer
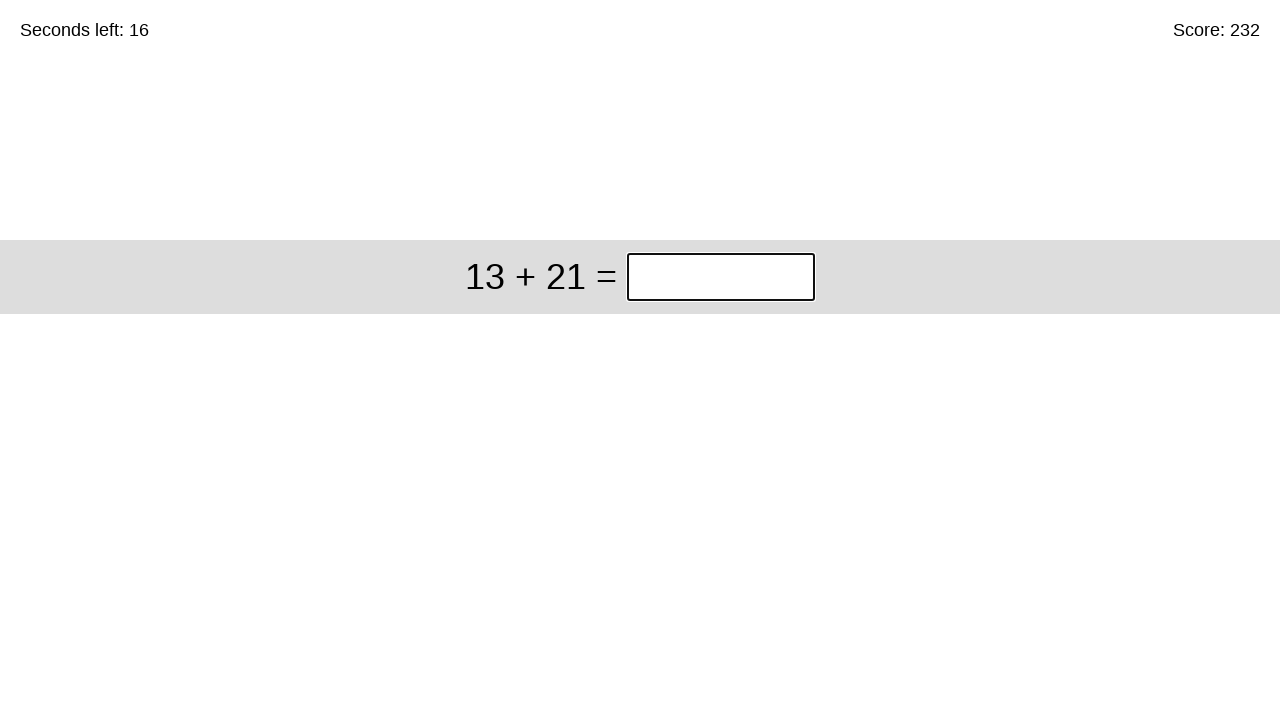

Cleared answer input field for problem: 13 + 21 on input.answer
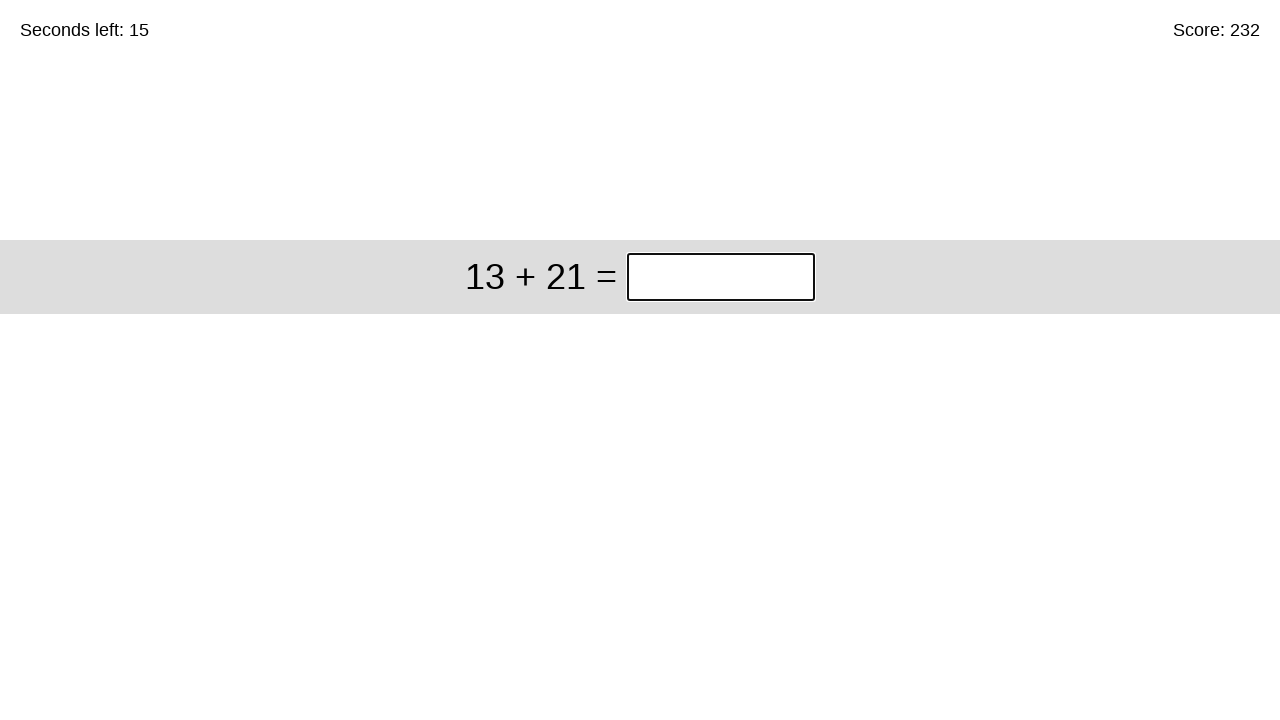

Filled answer '34' for problem: 13 + 21 on input.answer
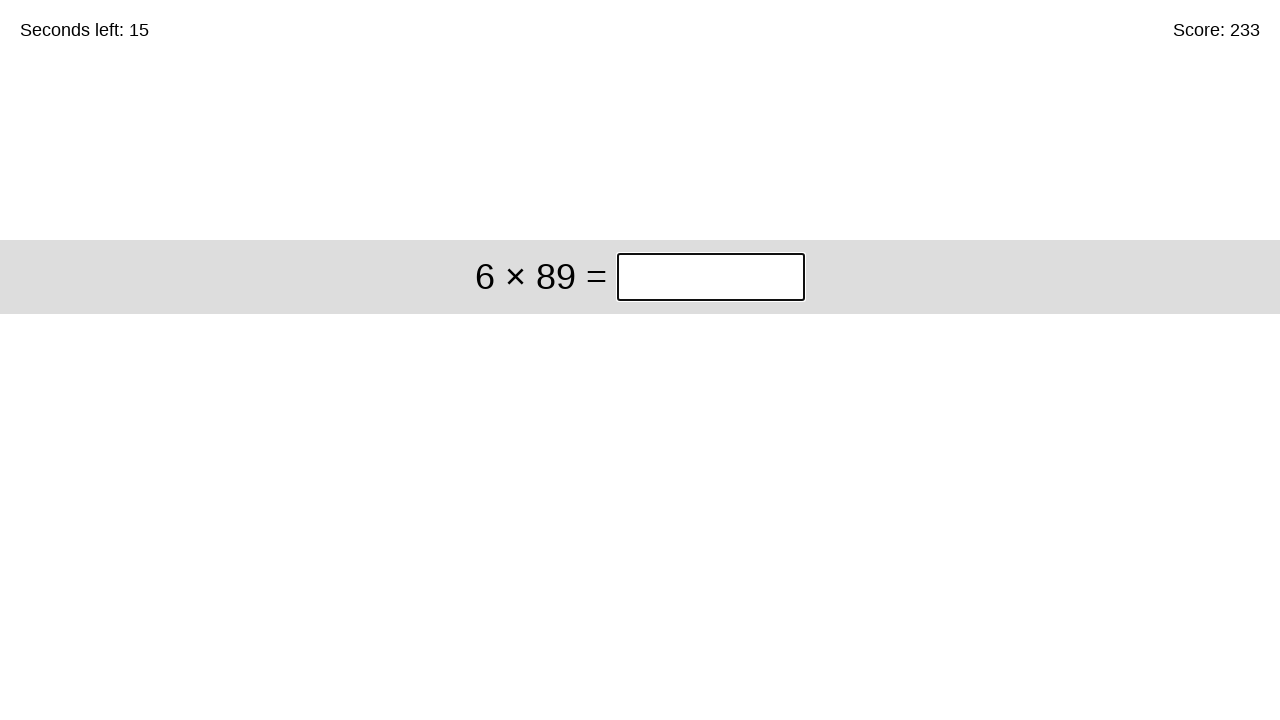

Submitted answer 34 - total problems solved: 233 on input.answer
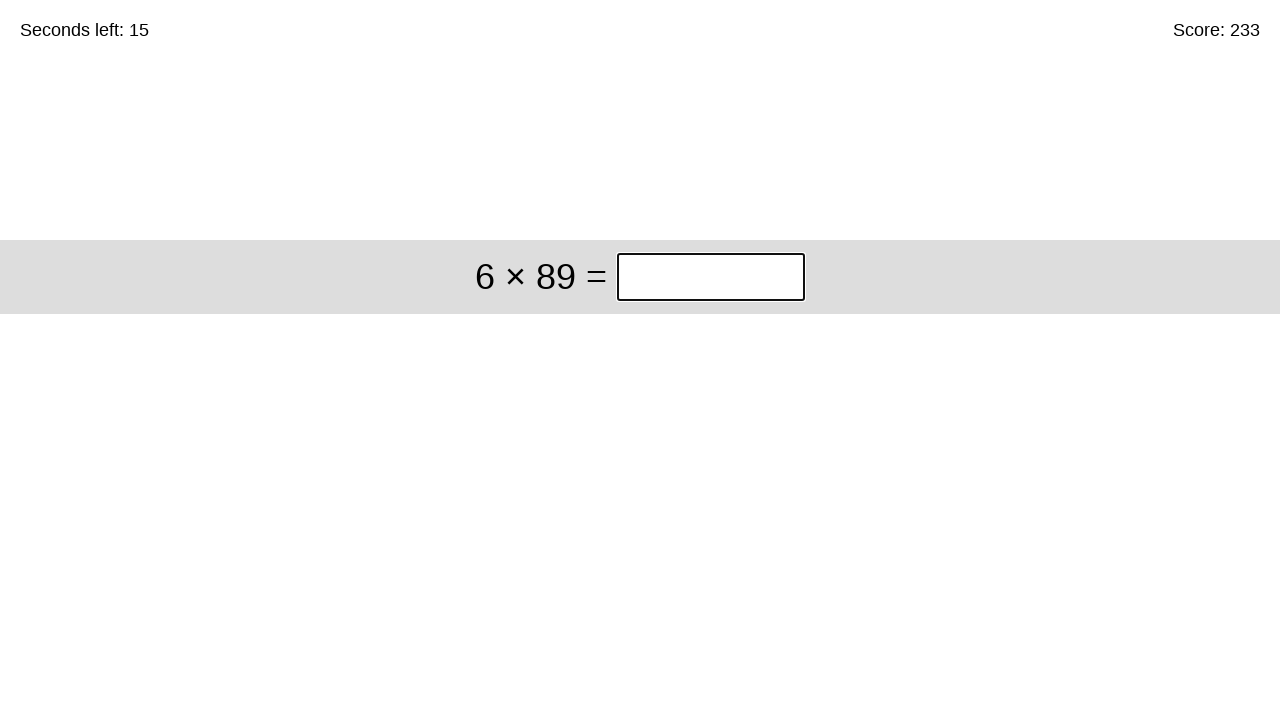

Cleared answer input field for problem: 6 × 89 on input.answer
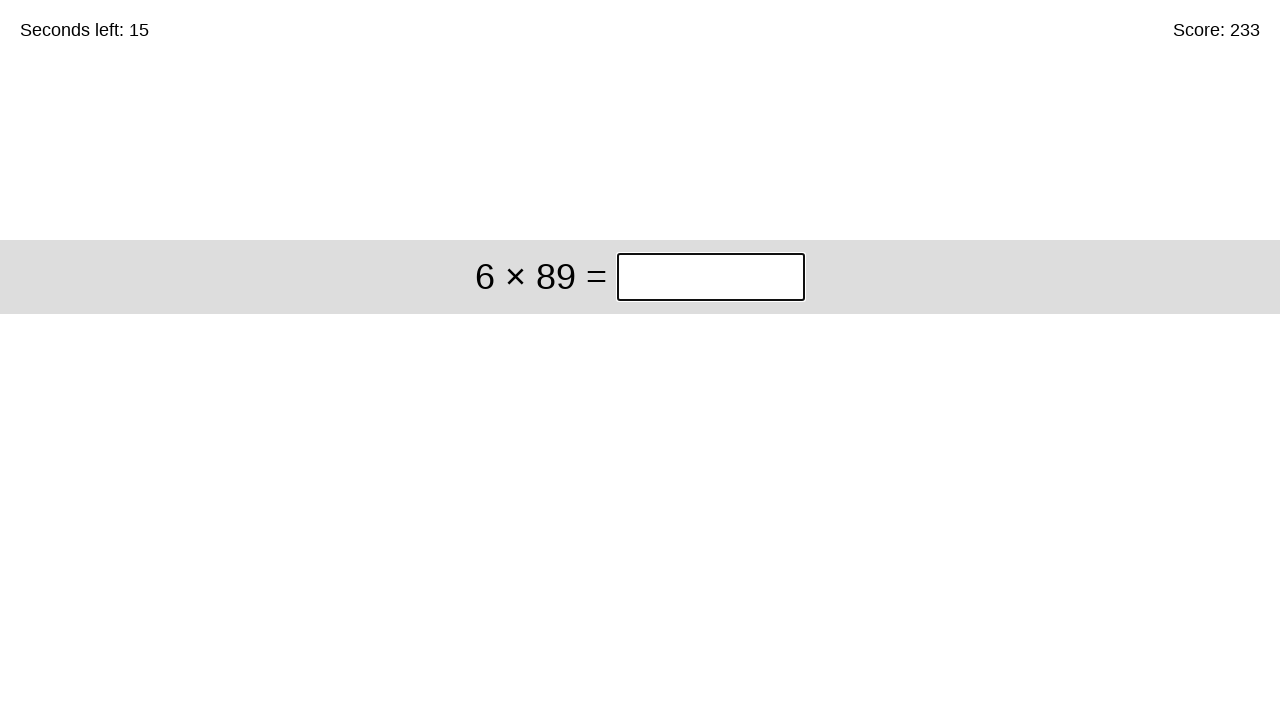

Filled answer '534' for problem: 6 × 89 on input.answer
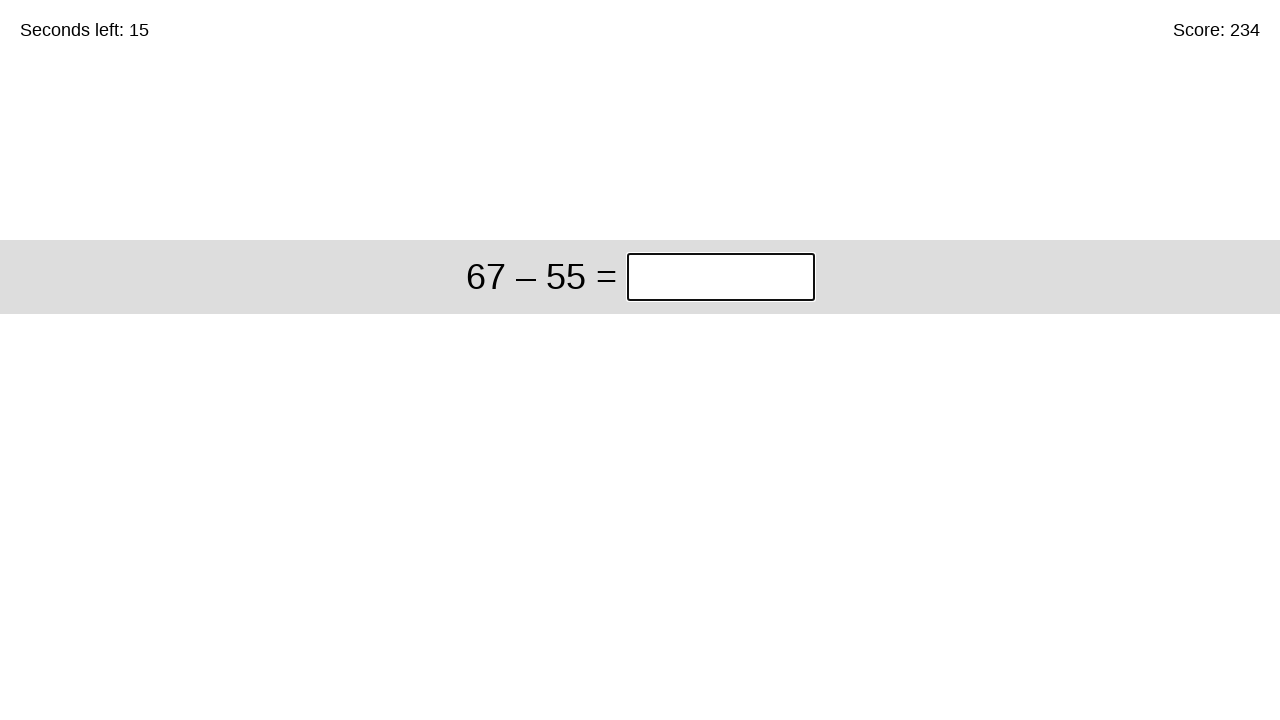

Submitted answer 534 - total problems solved: 234 on input.answer
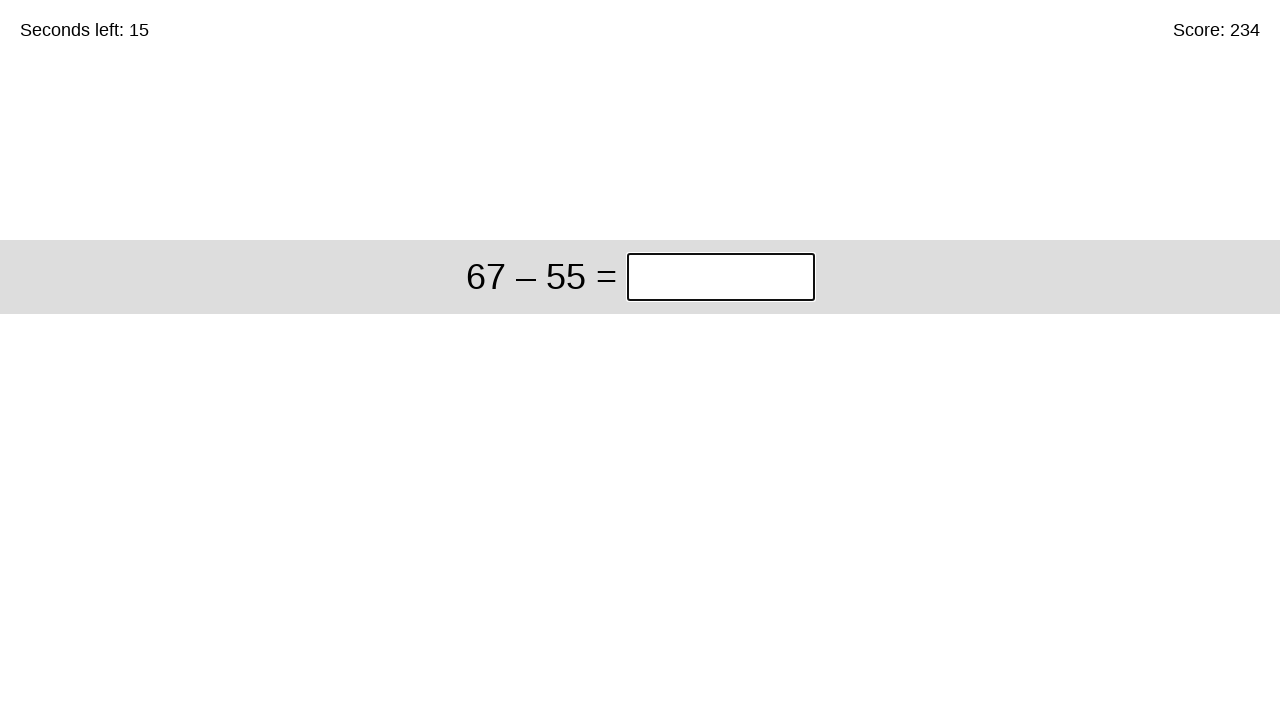

Cleared answer input field for problem: 67 – 55 on input.answer
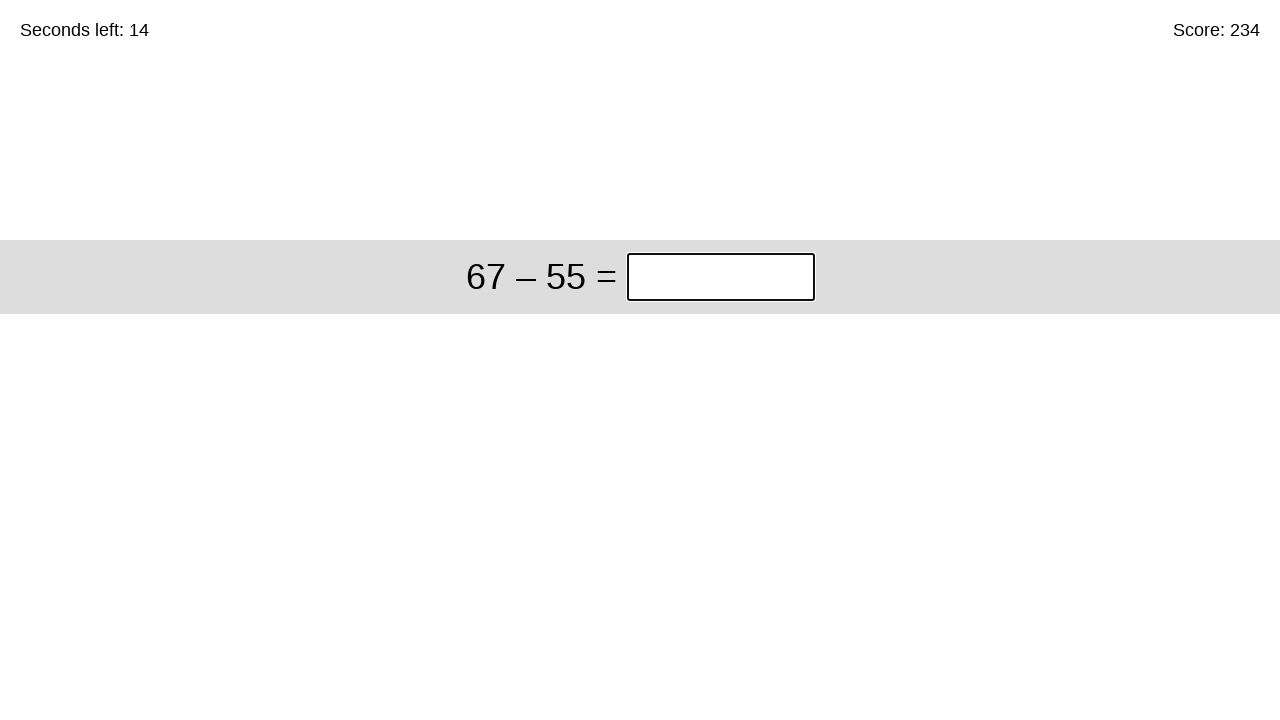

Filled answer '12' for problem: 67 – 55 on input.answer
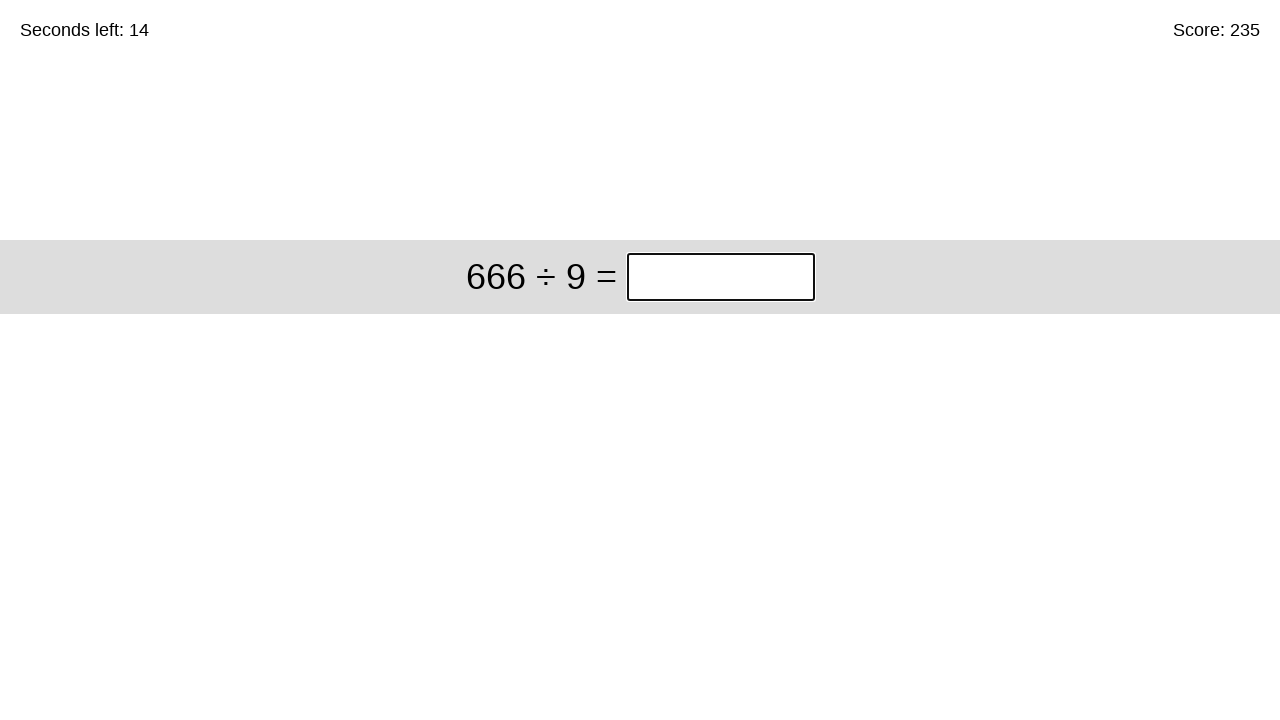

Submitted answer 12 - total problems solved: 235 on input.answer
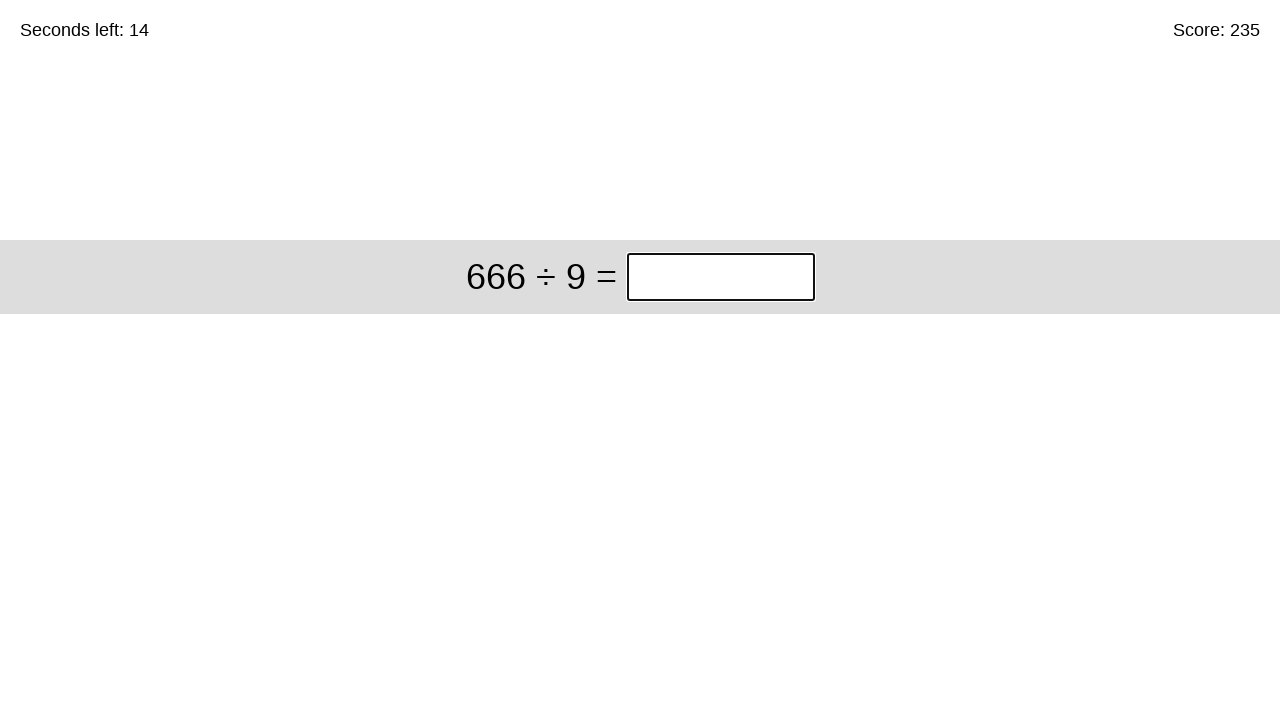

Cleared answer input field for problem: 666 ÷ 9 on input.answer
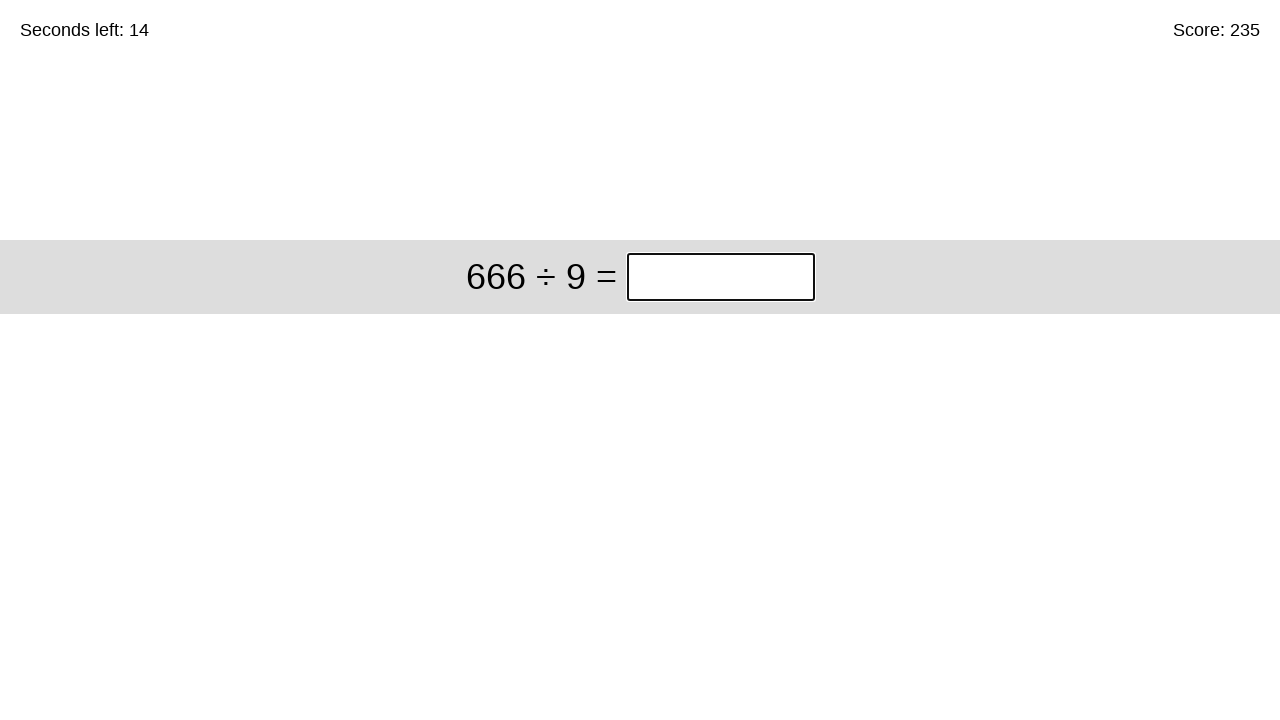

Filled answer '74' for problem: 666 ÷ 9 on input.answer
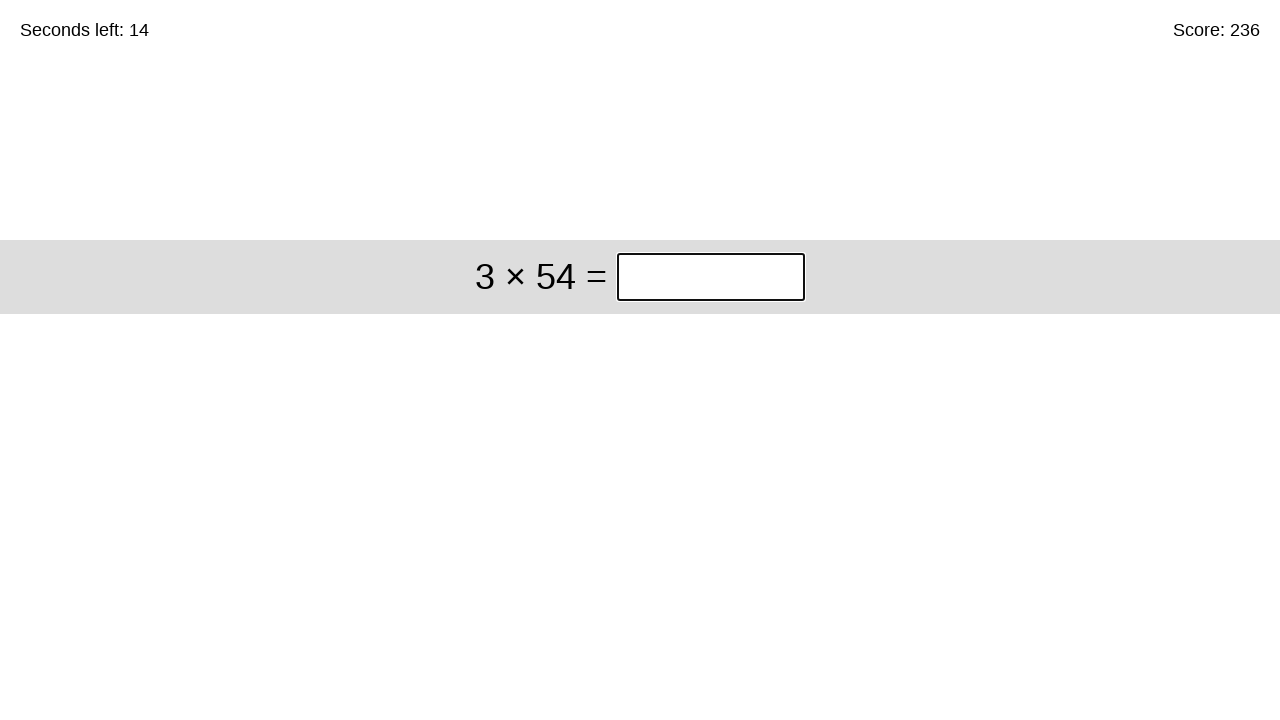

Submitted answer 74 - total problems solved: 236 on input.answer
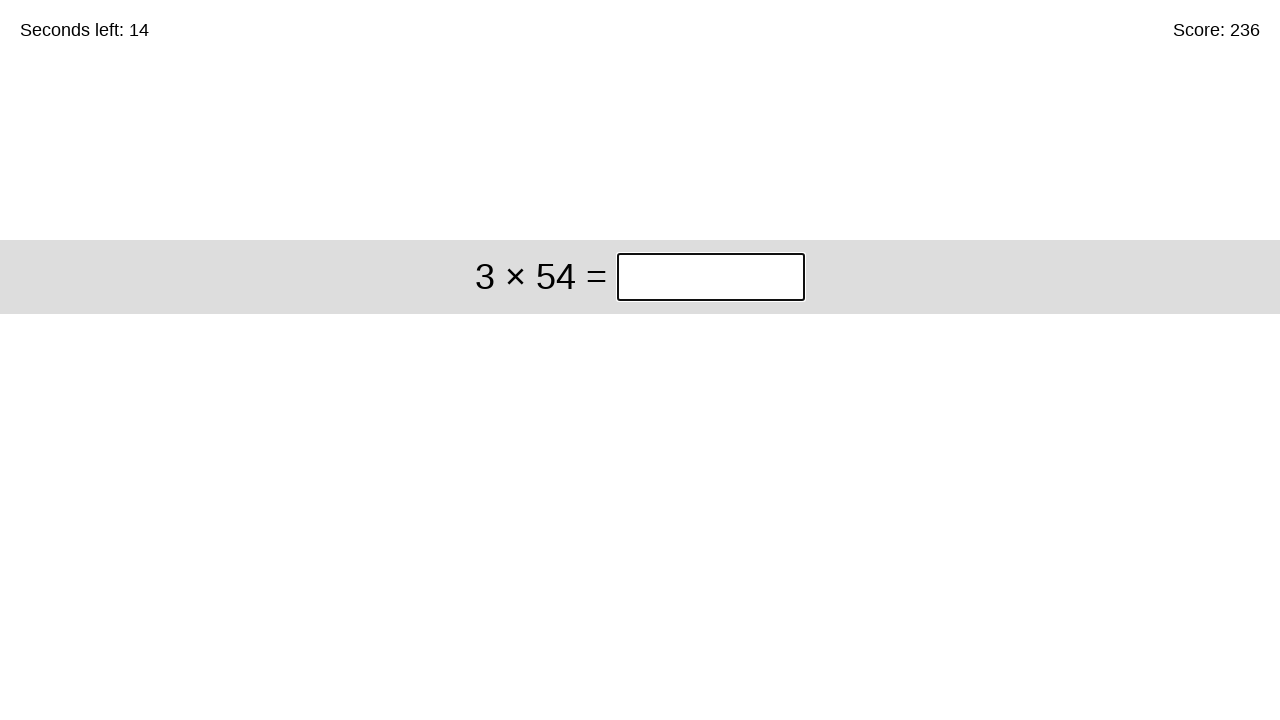

Cleared answer input field for problem: 3 × 54 on input.answer
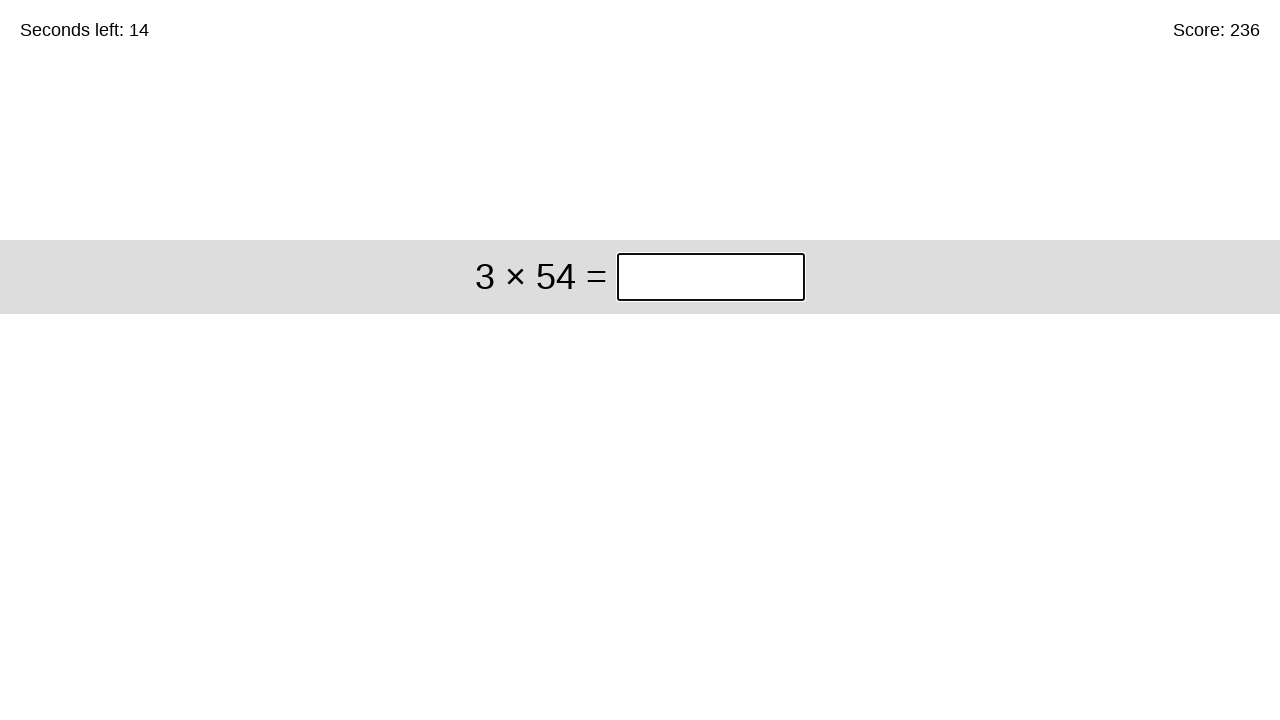

Filled answer '162' for problem: 3 × 54 on input.answer
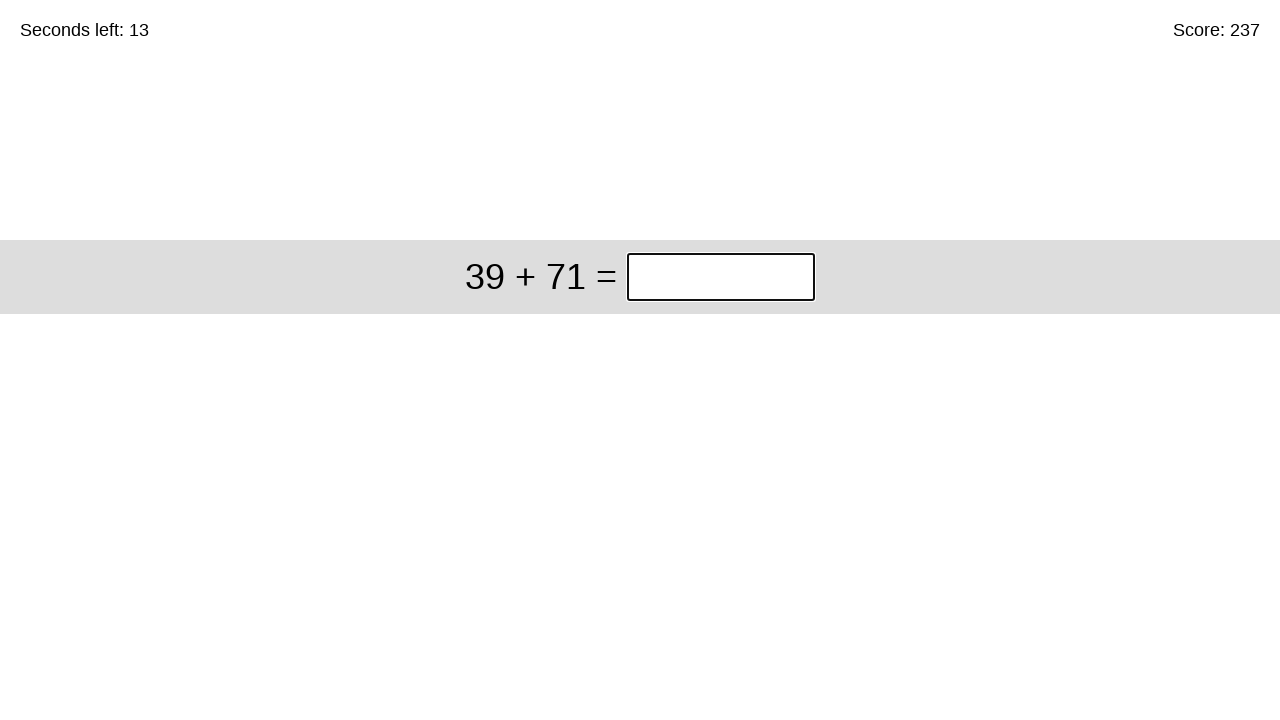

Submitted answer 162 - total problems solved: 237 on input.answer
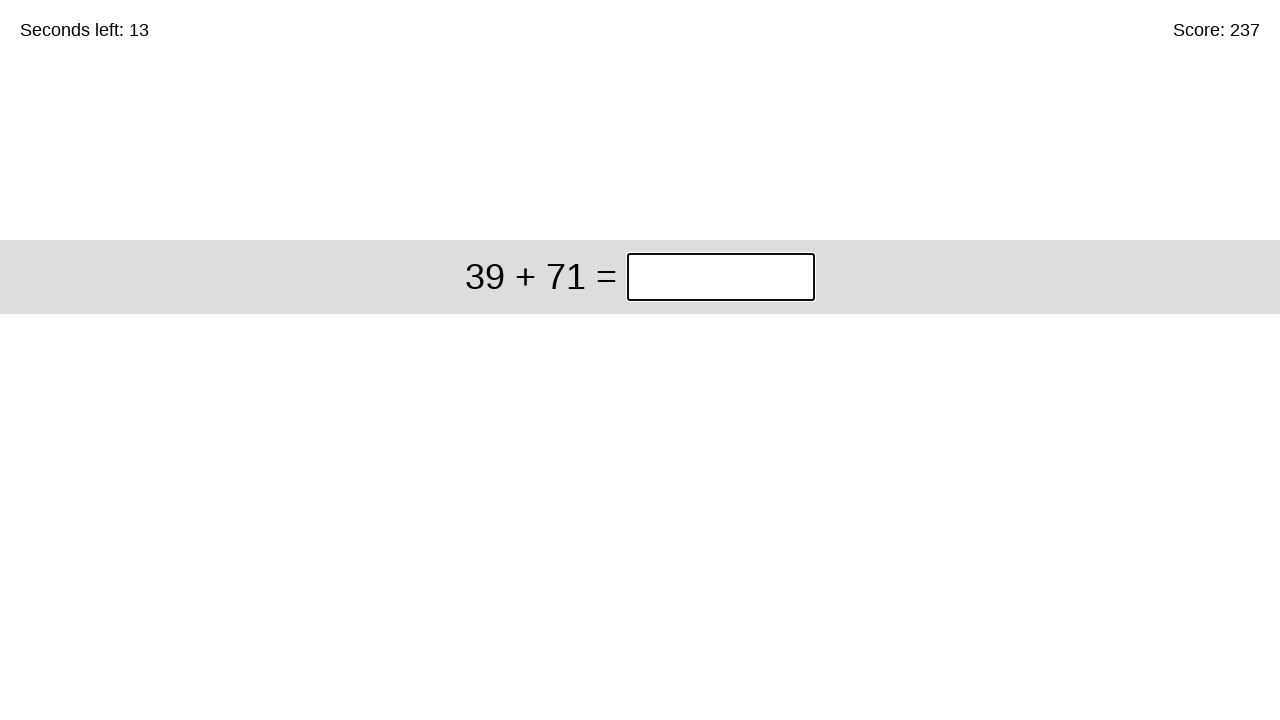

Cleared answer input field for problem: 39 + 71 on input.answer
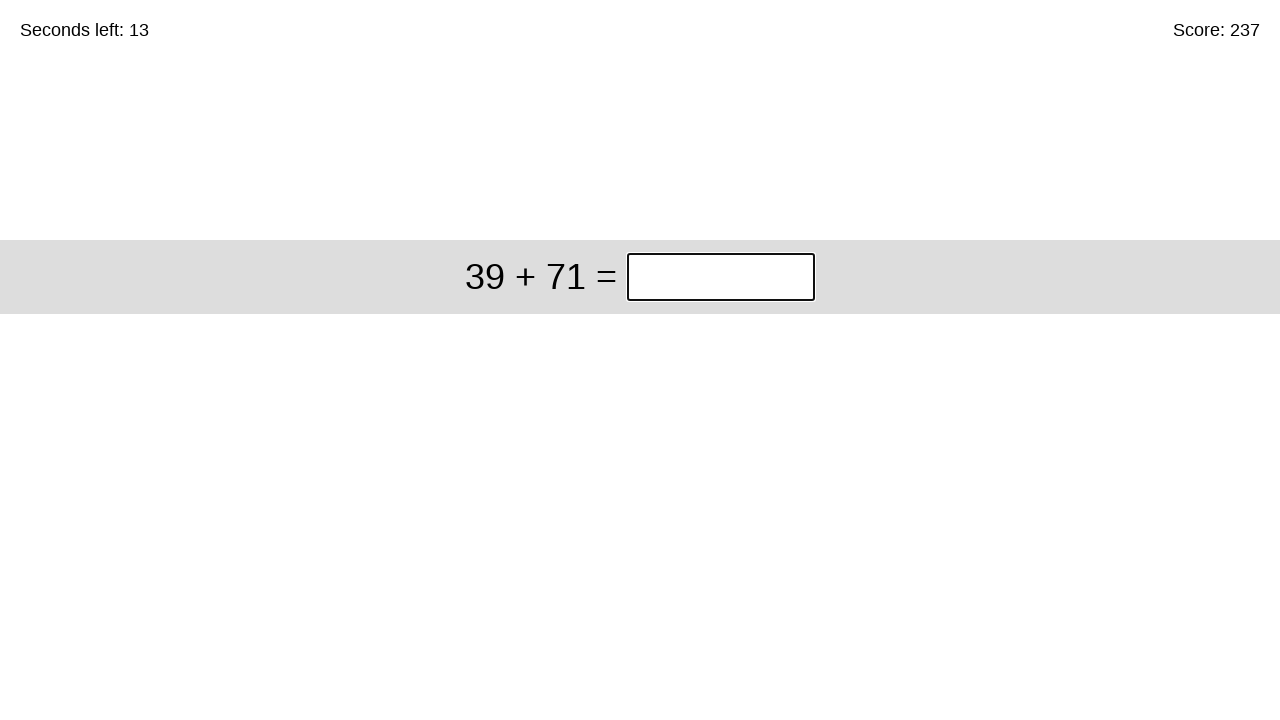

Filled answer '110' for problem: 39 + 71 on input.answer
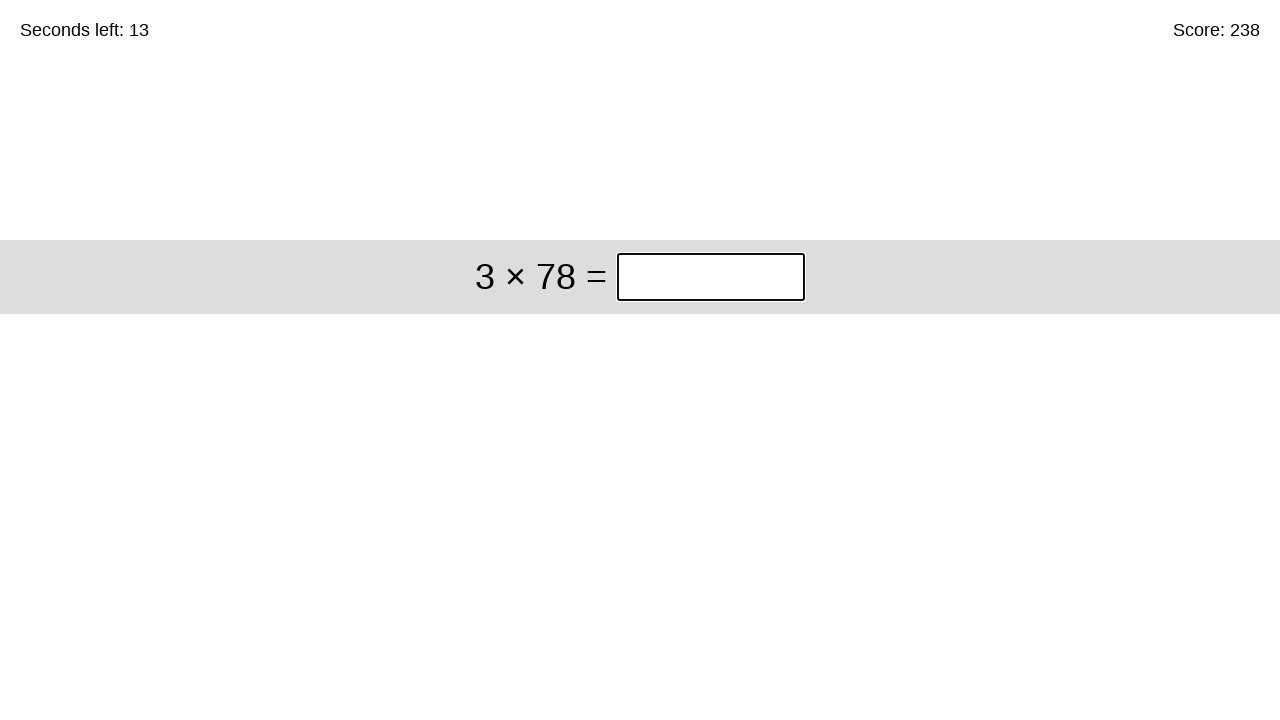

Submitted answer 110 - total problems solved: 238 on input.answer
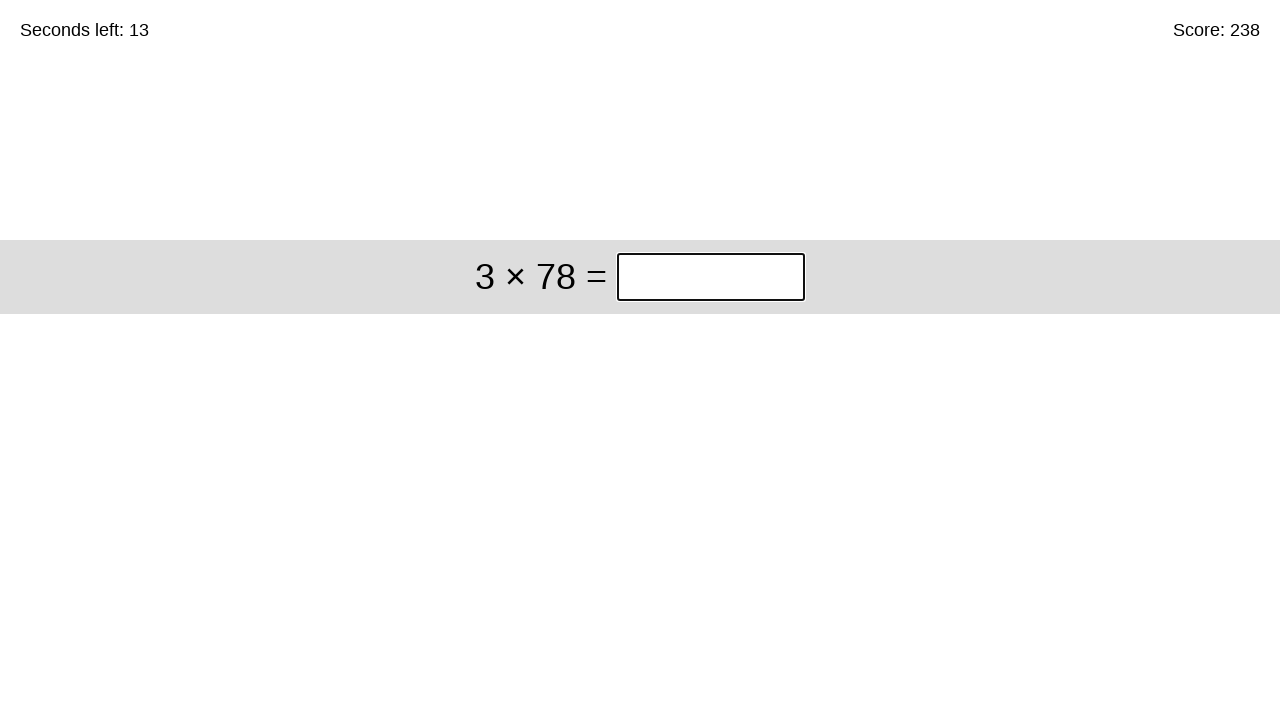

Cleared answer input field for problem: 3 × 78 on input.answer
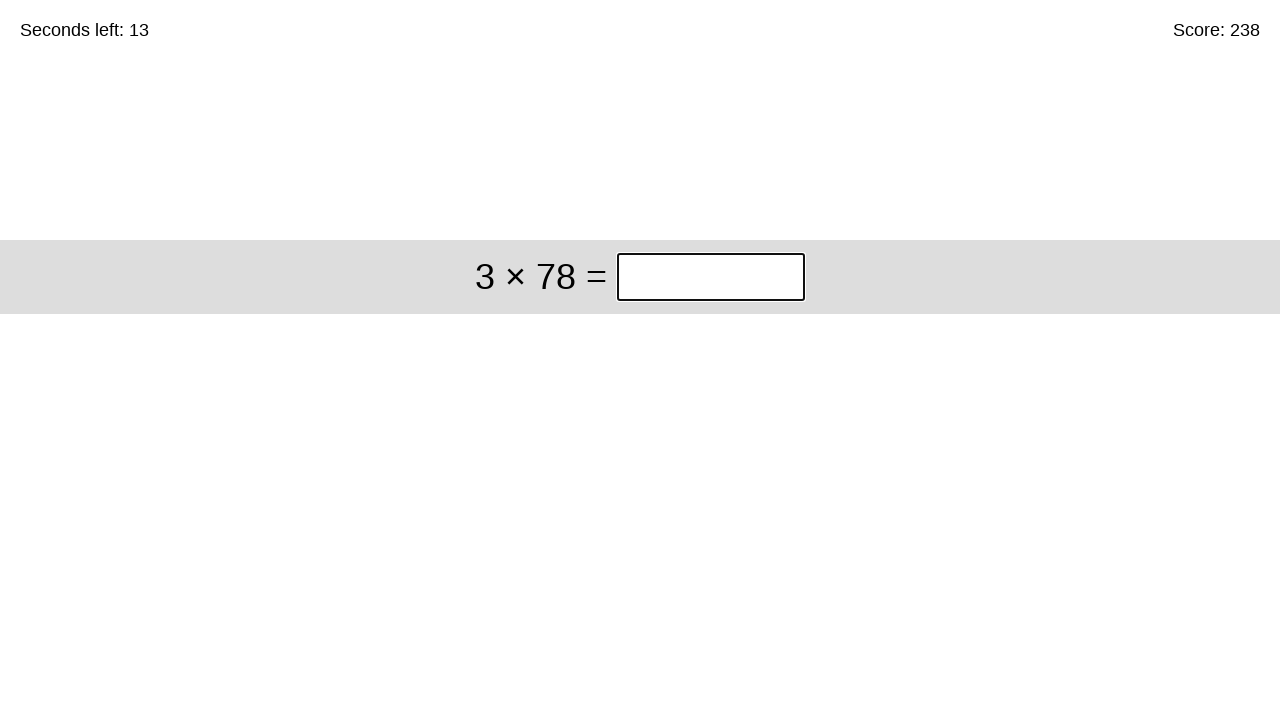

Filled answer '234' for problem: 3 × 78 on input.answer
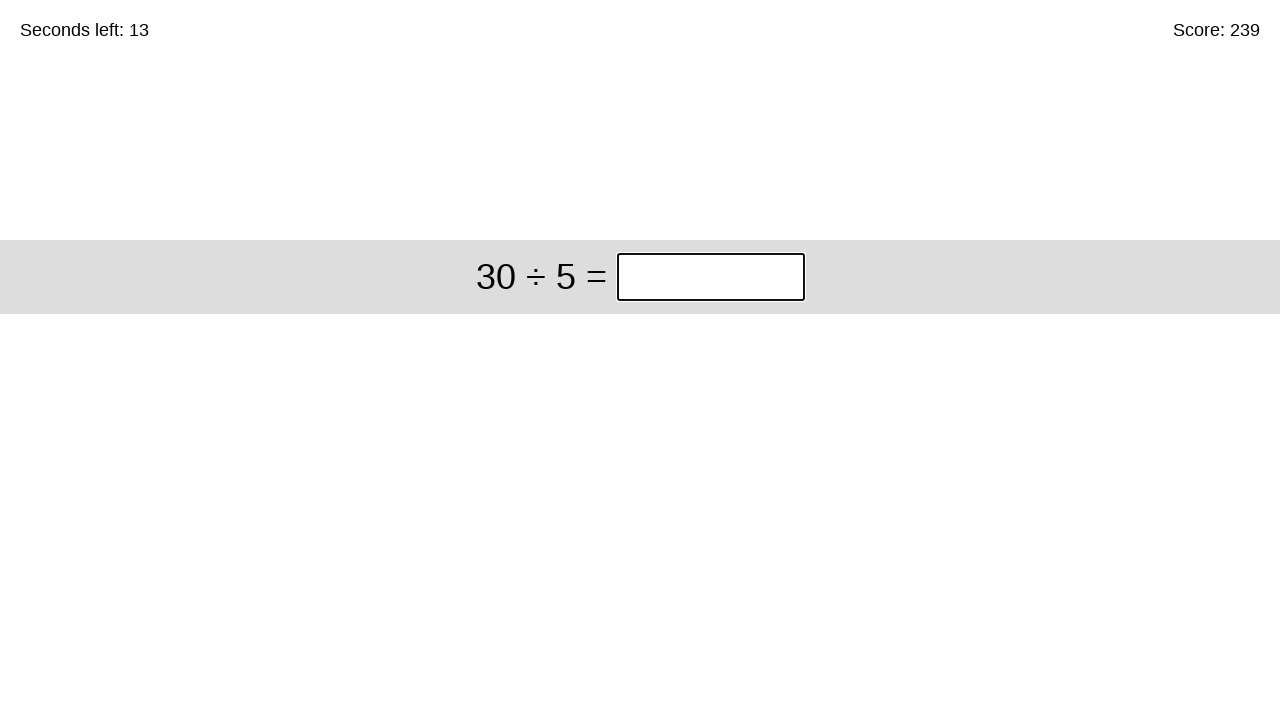

Submitted answer 234 - total problems solved: 239 on input.answer
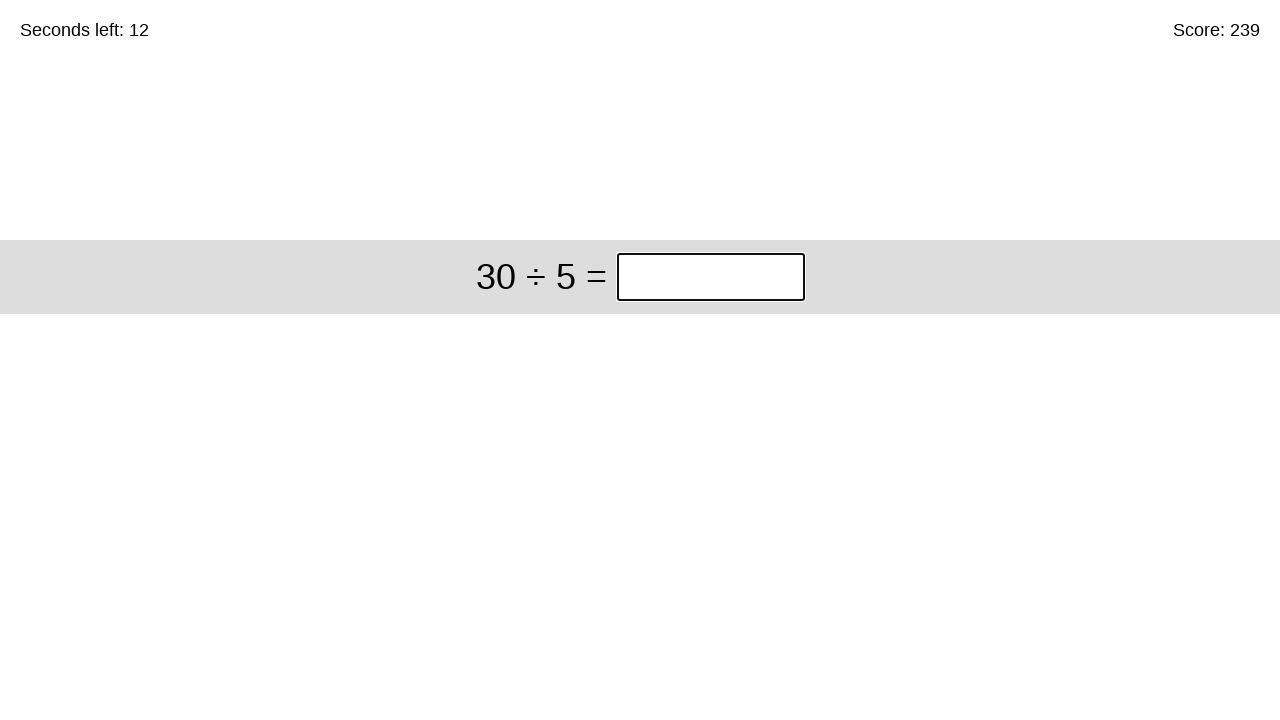

Cleared answer input field for problem: 30 ÷ 5 on input.answer
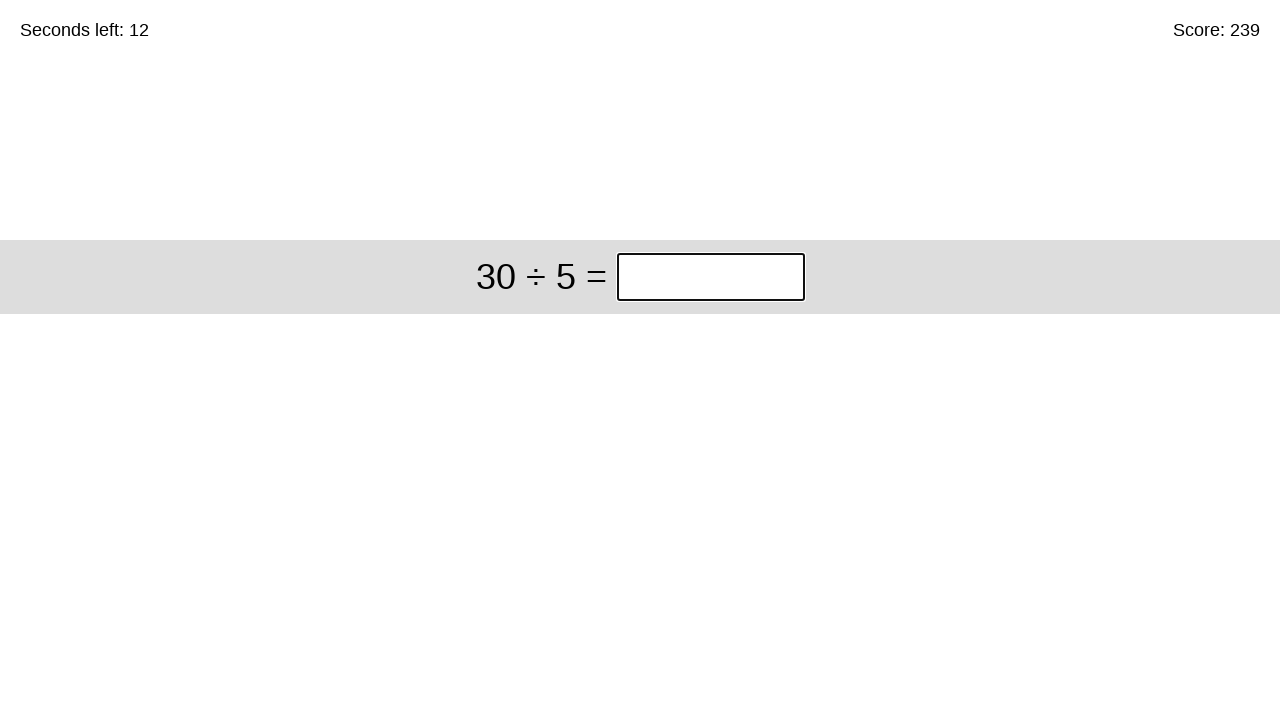

Filled answer '6' for problem: 30 ÷ 5 on input.answer
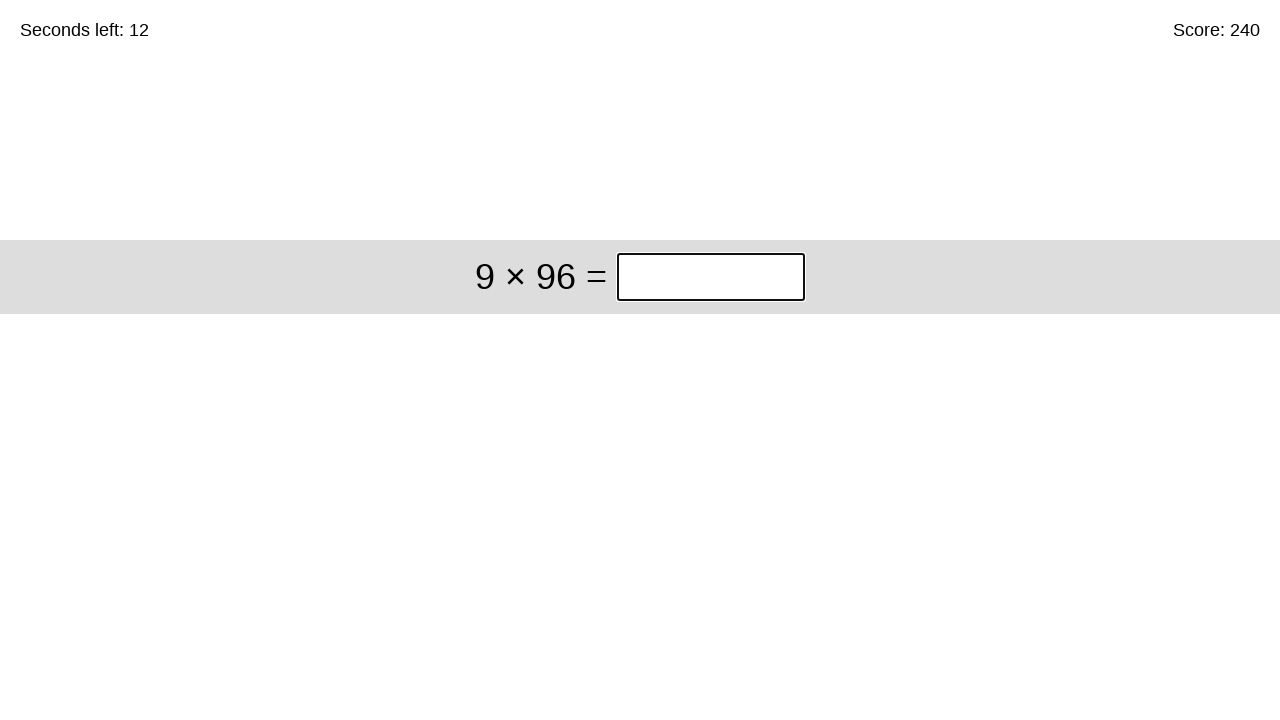

Submitted answer 6 - total problems solved: 240 on input.answer
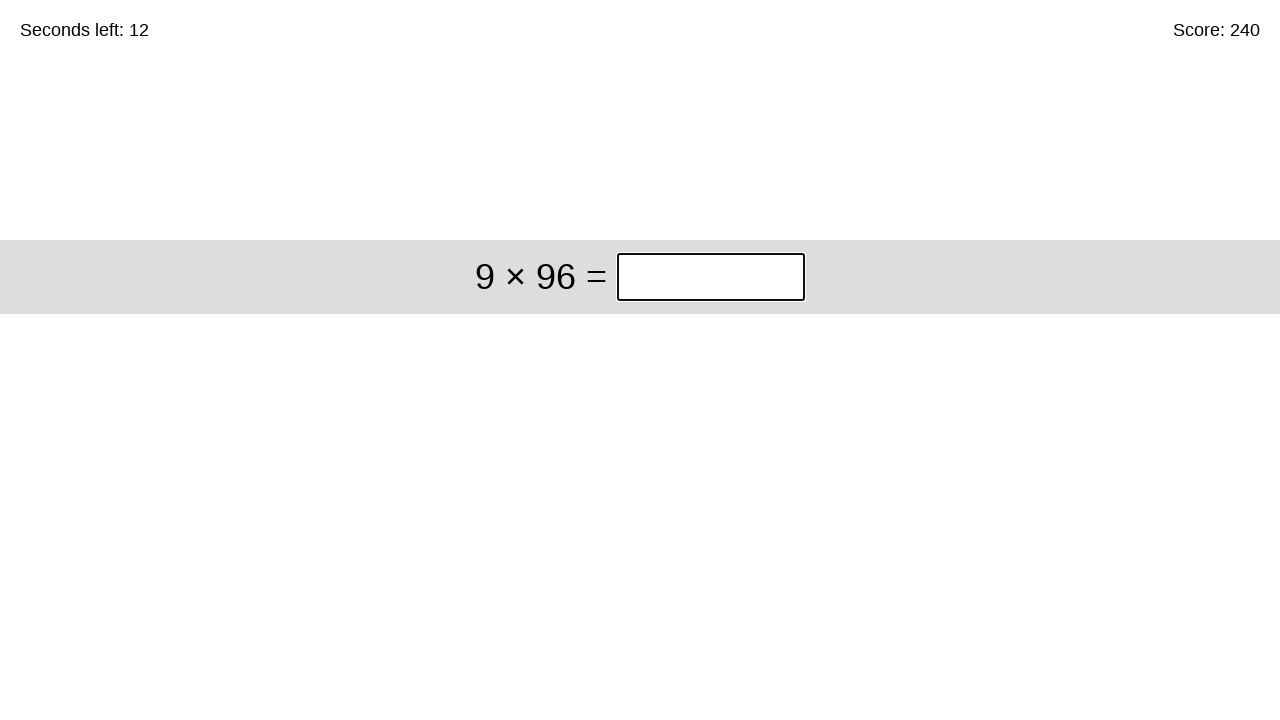

Cleared answer input field for problem: 9 × 96 on input.answer
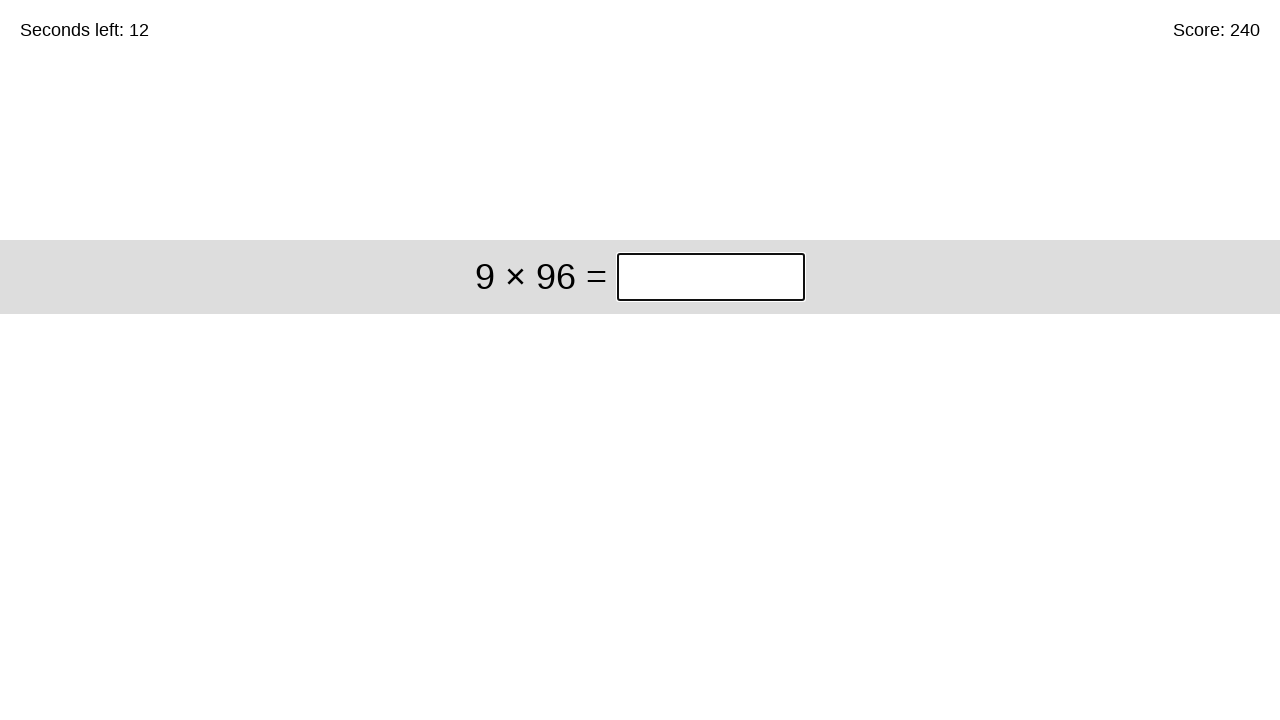

Filled answer '864' for problem: 9 × 96 on input.answer
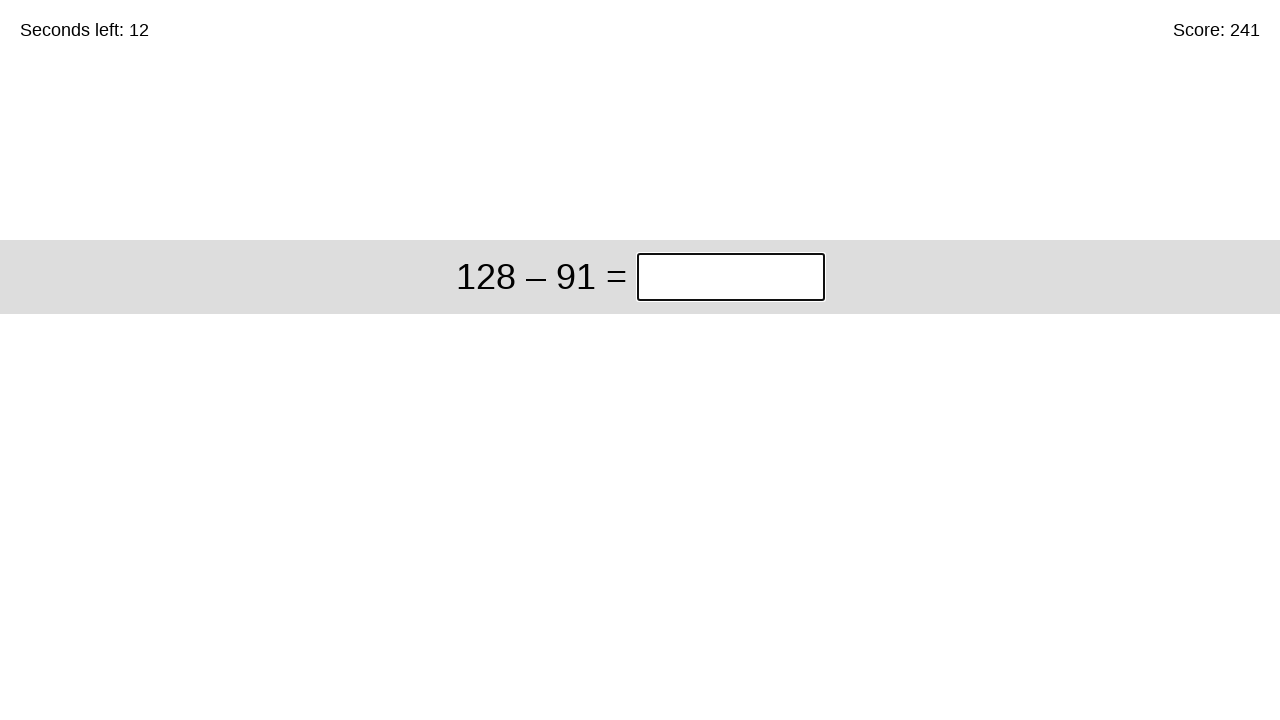

Submitted answer 864 - total problems solved: 241 on input.answer
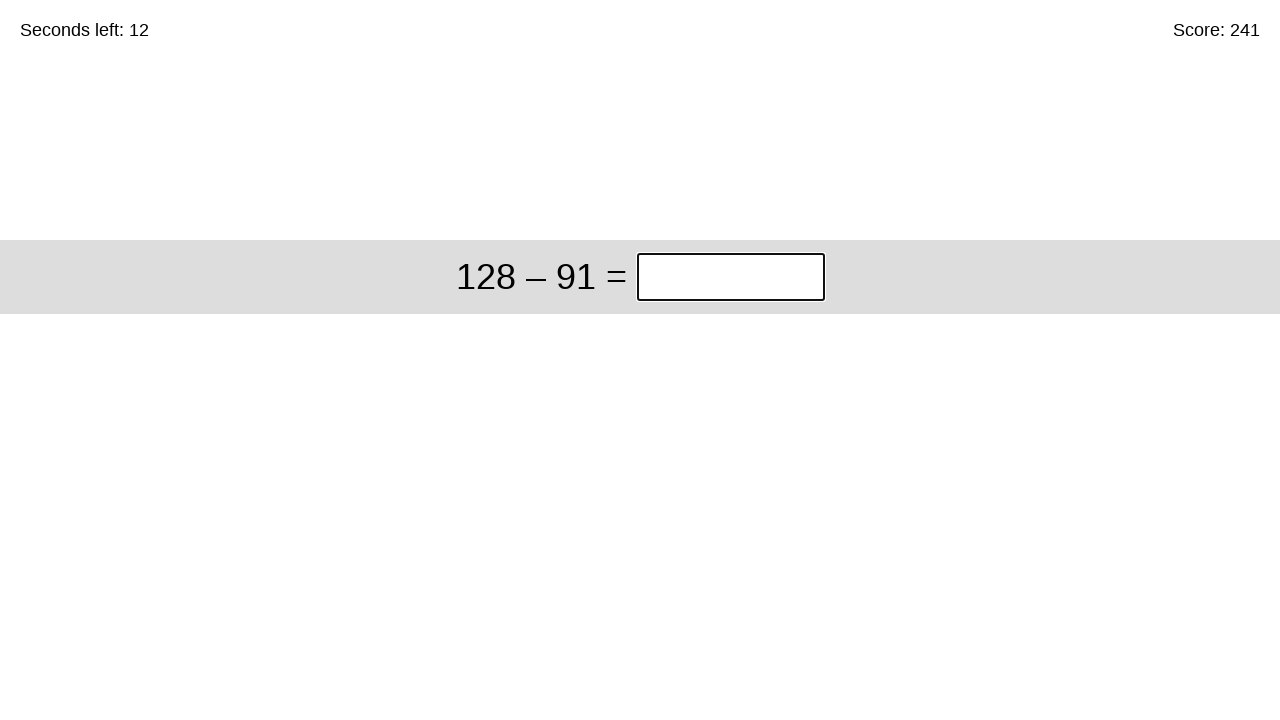

Cleared answer input field for problem: 128 – 91 on input.answer
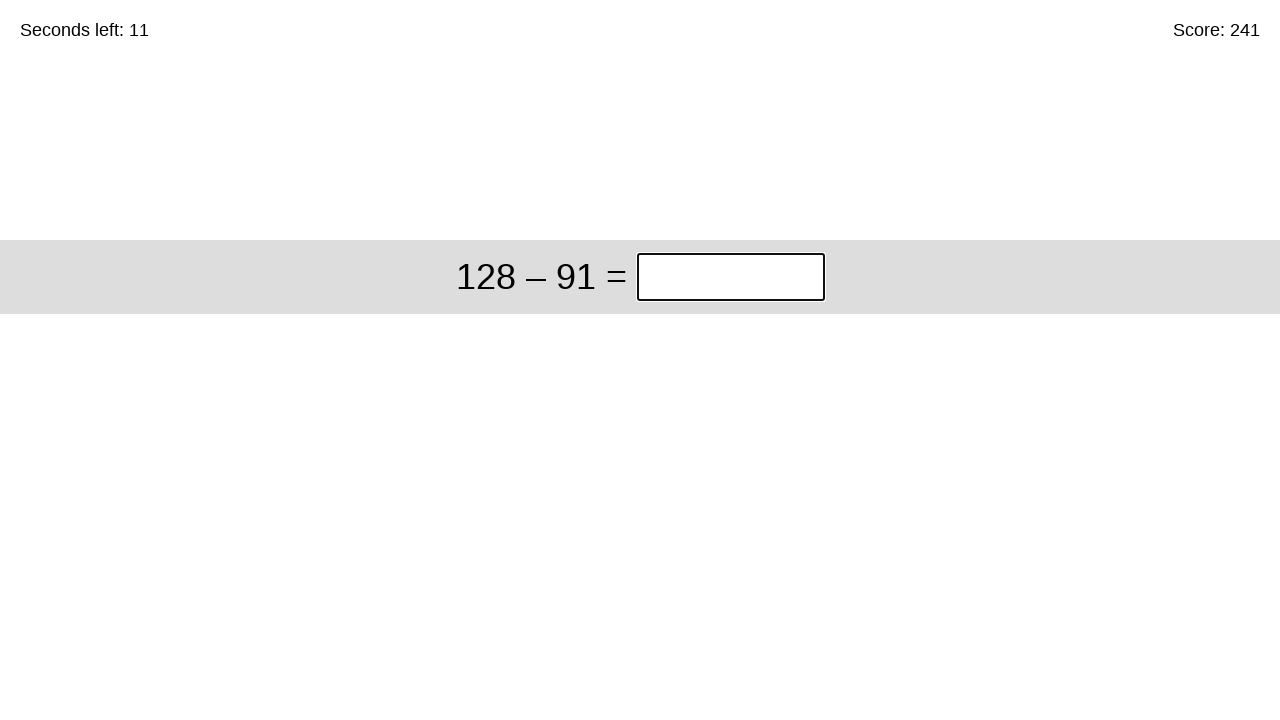

Filled answer '37' for problem: 128 – 91 on input.answer
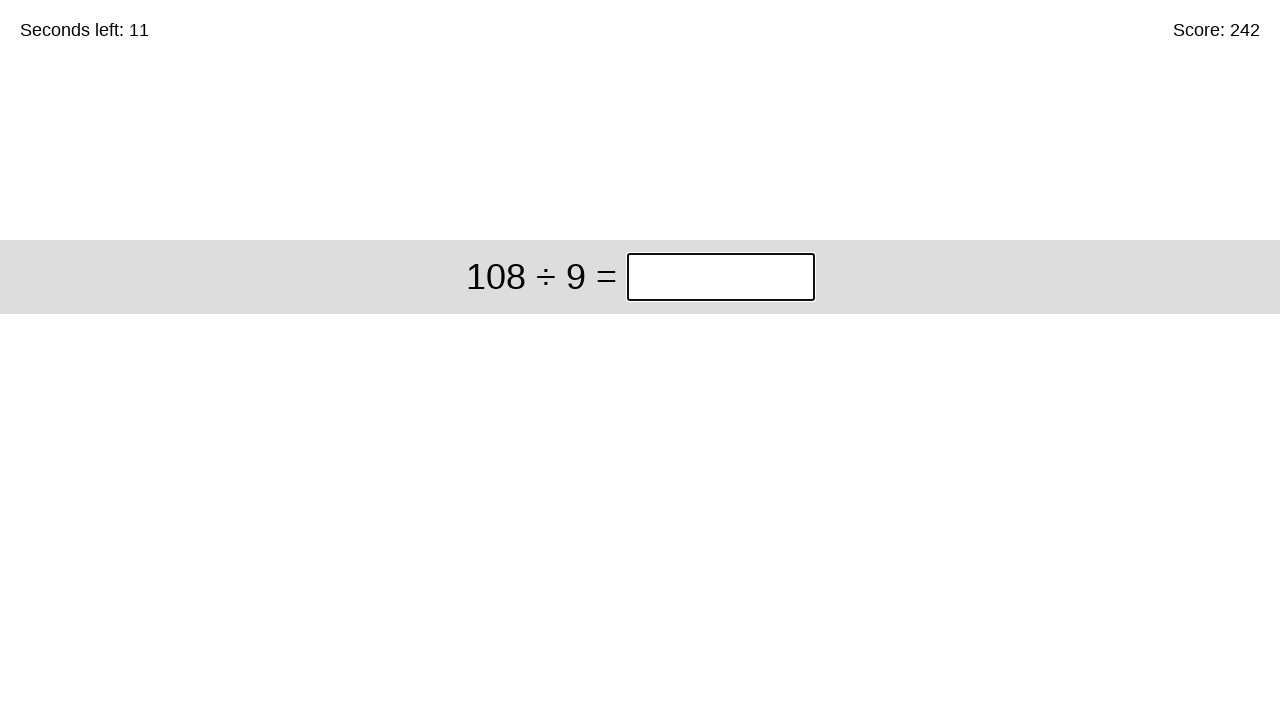

Submitted answer 37 - total problems solved: 242 on input.answer
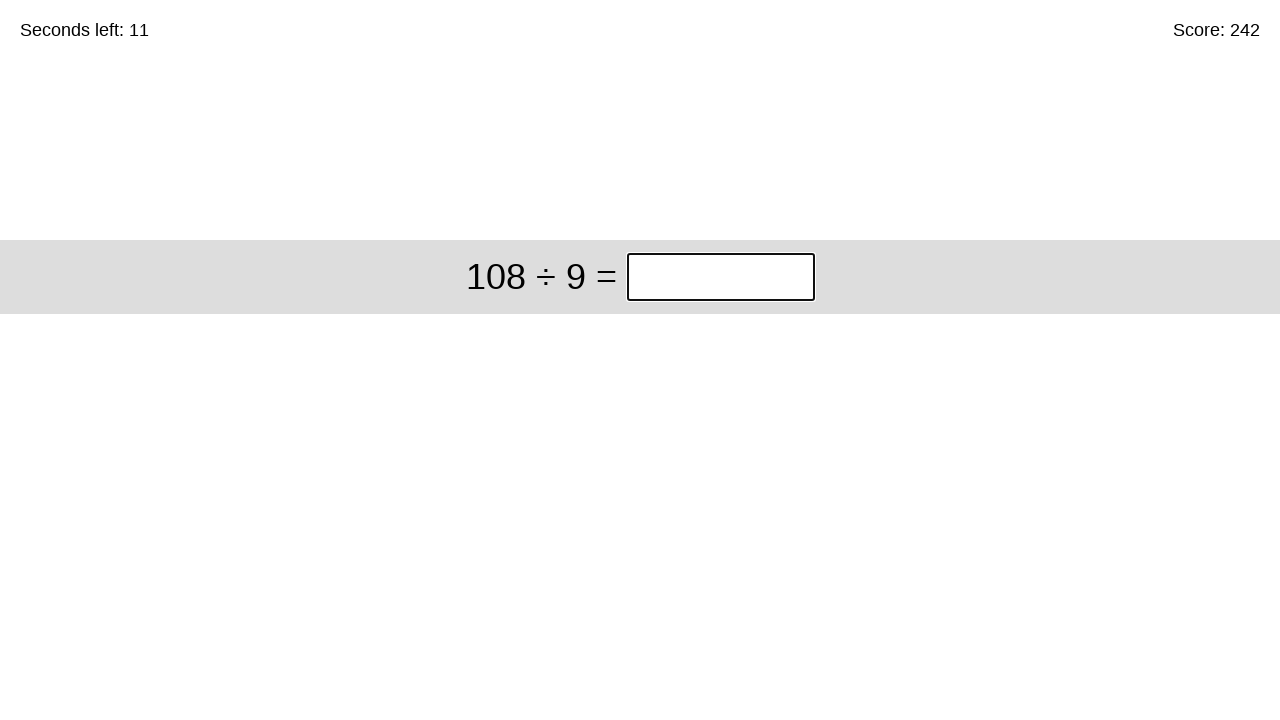

Cleared answer input field for problem: 108 ÷ 9 on input.answer
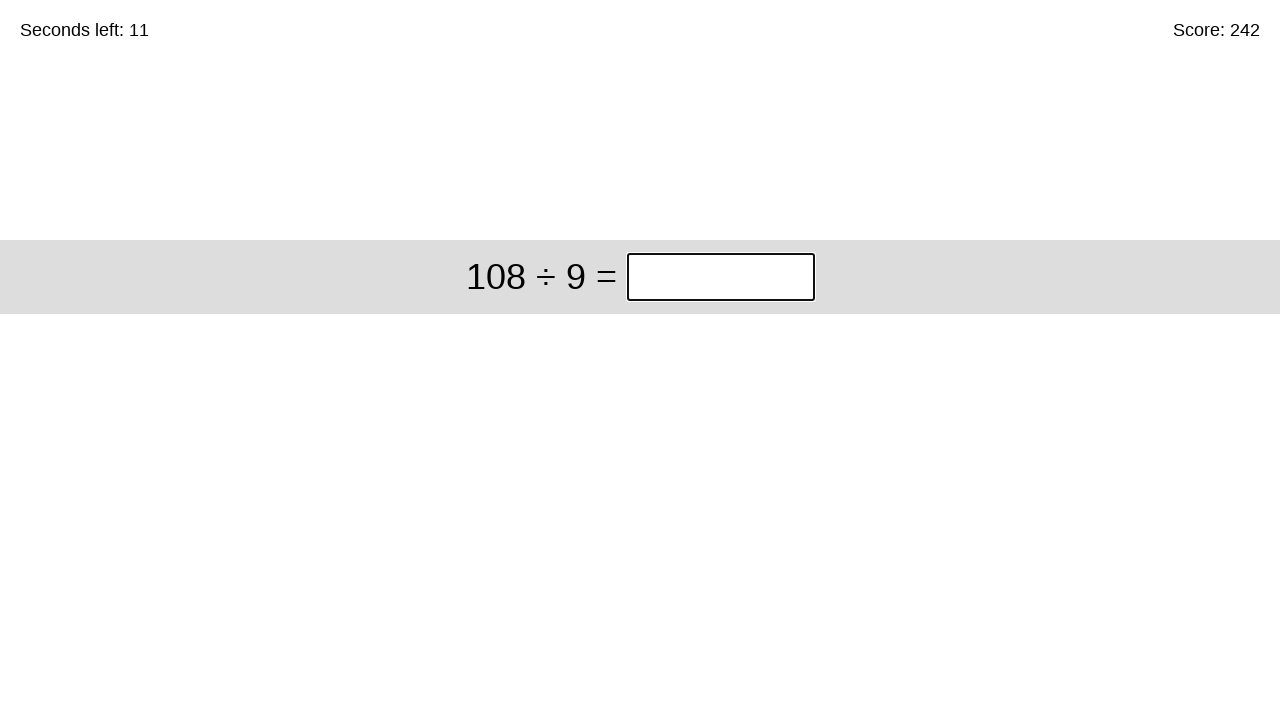

Filled answer '12' for problem: 108 ÷ 9 on input.answer
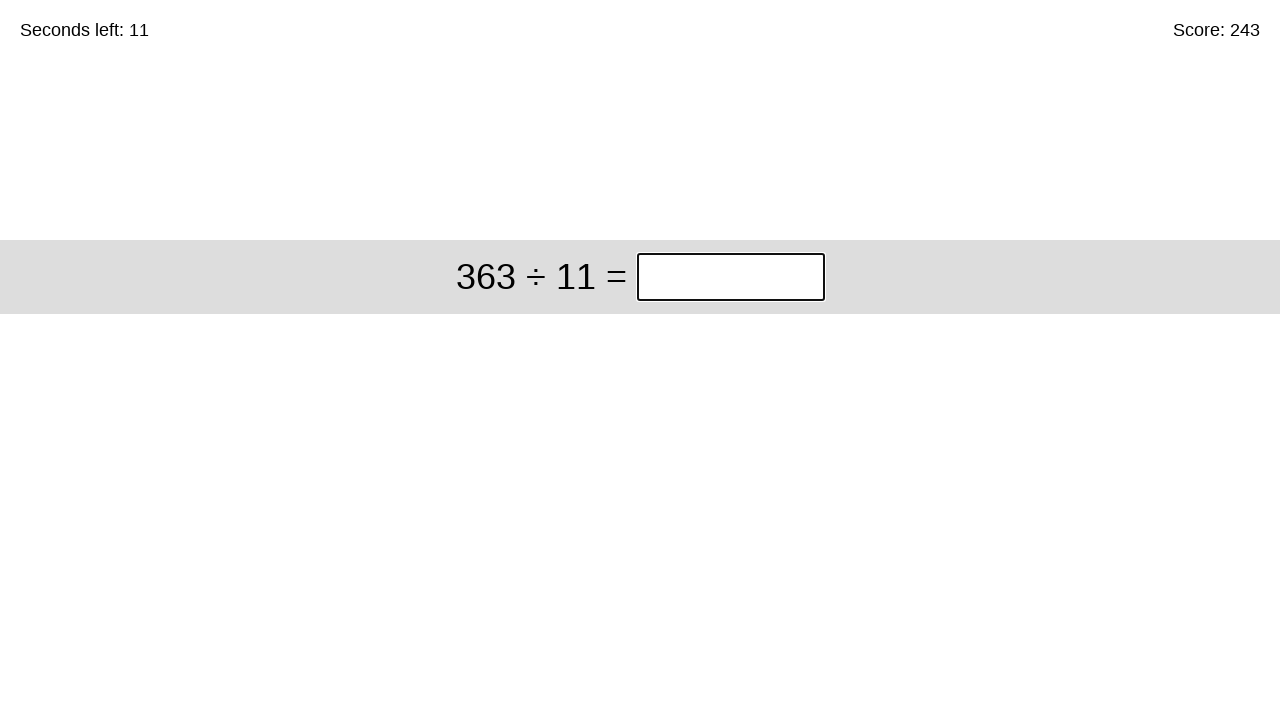

Submitted answer 12 - total problems solved: 243 on input.answer
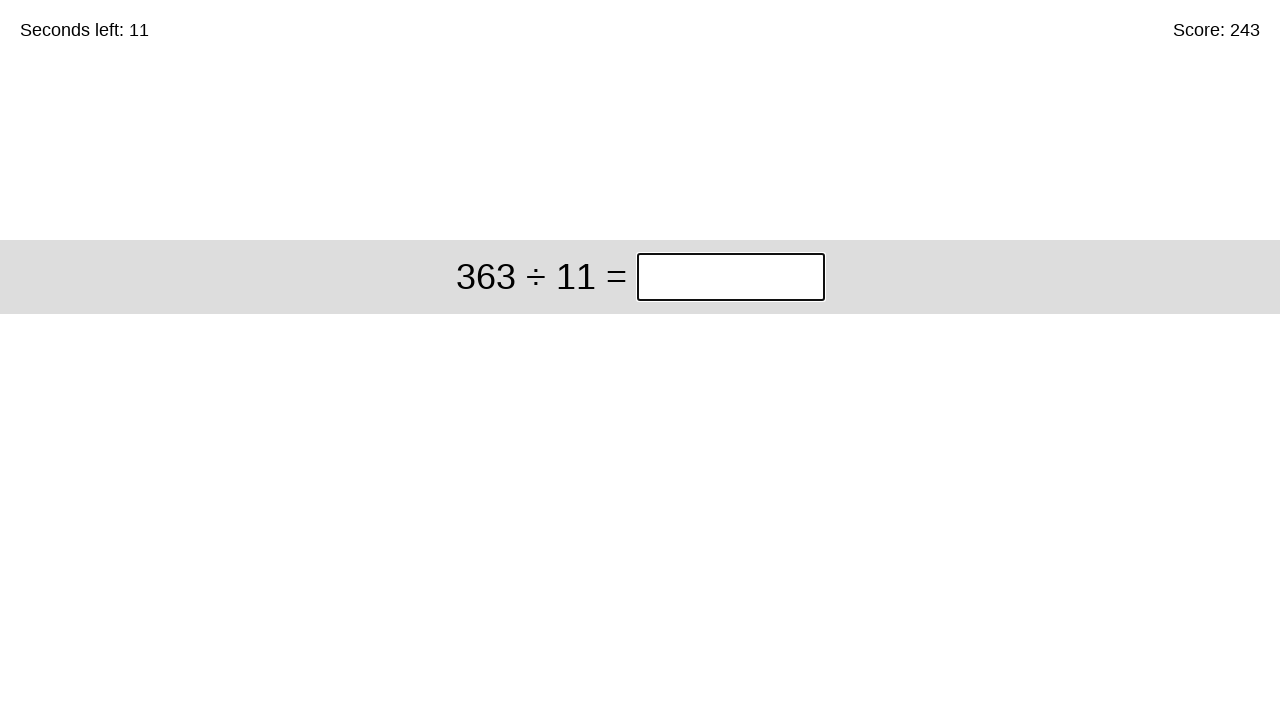

Cleared answer input field for problem: 363 ÷ 11 on input.answer
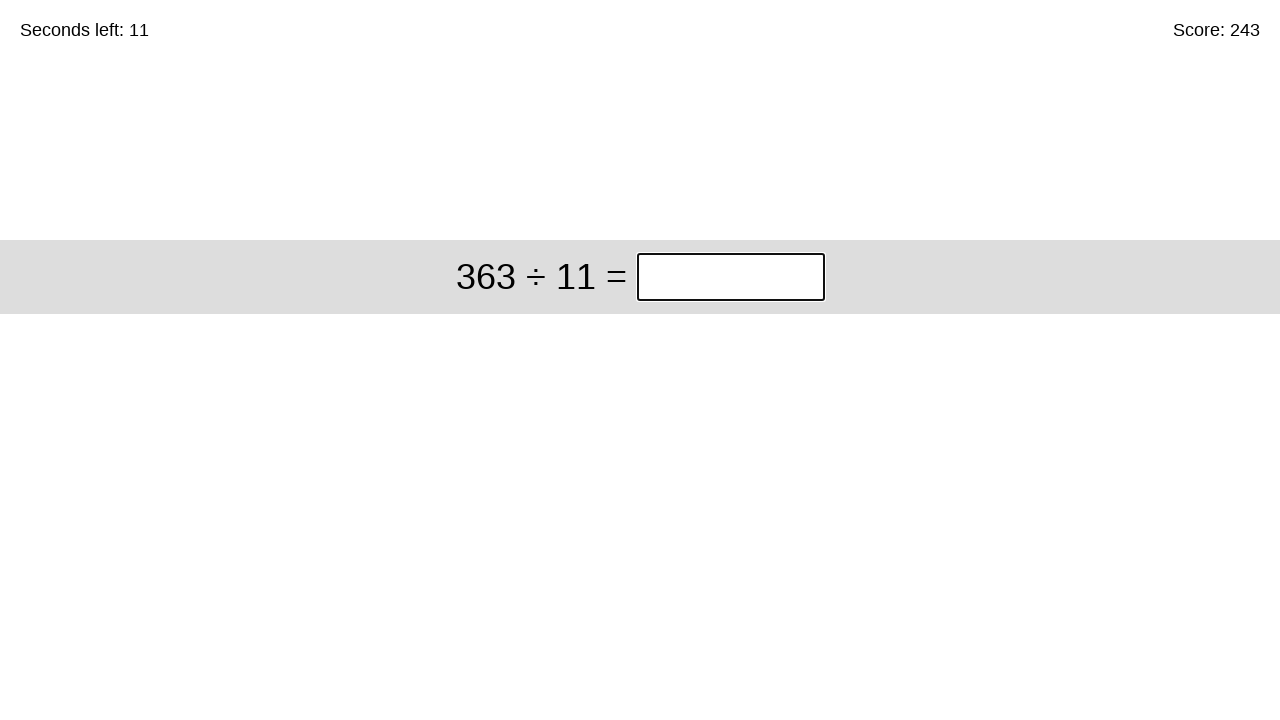

Filled answer '33' for problem: 363 ÷ 11 on input.answer
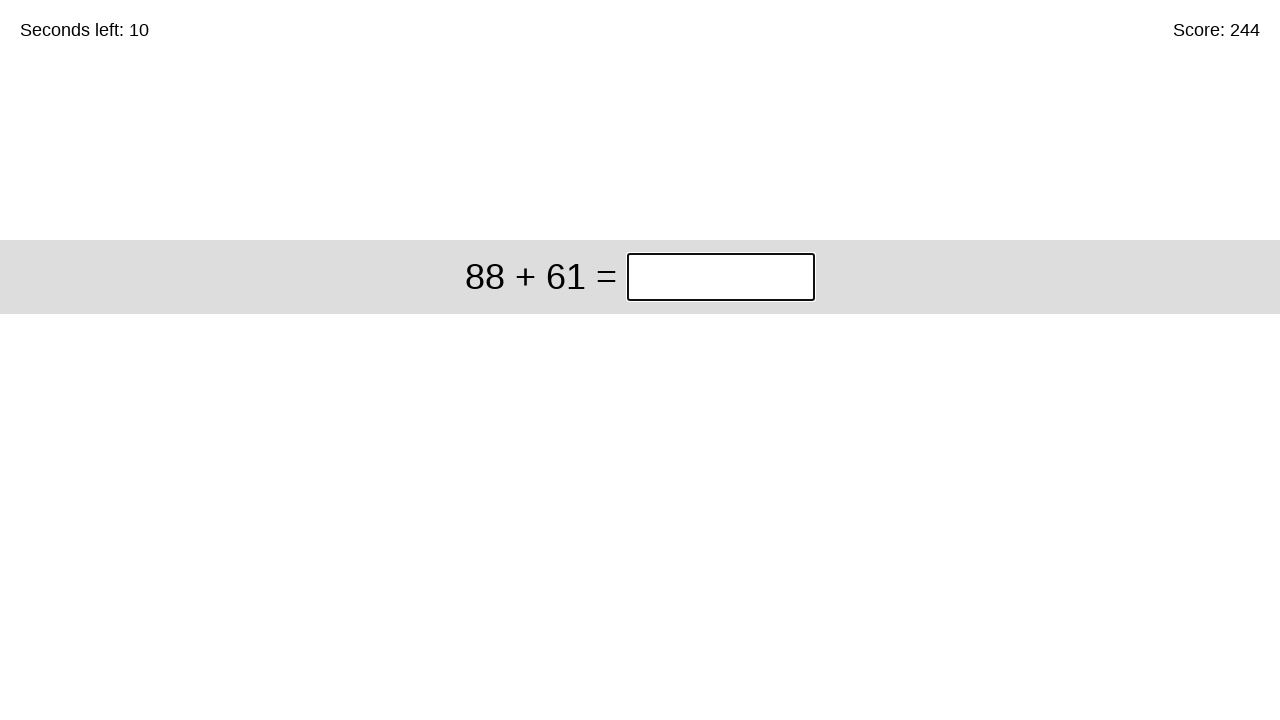

Submitted answer 33 - total problems solved: 244 on input.answer
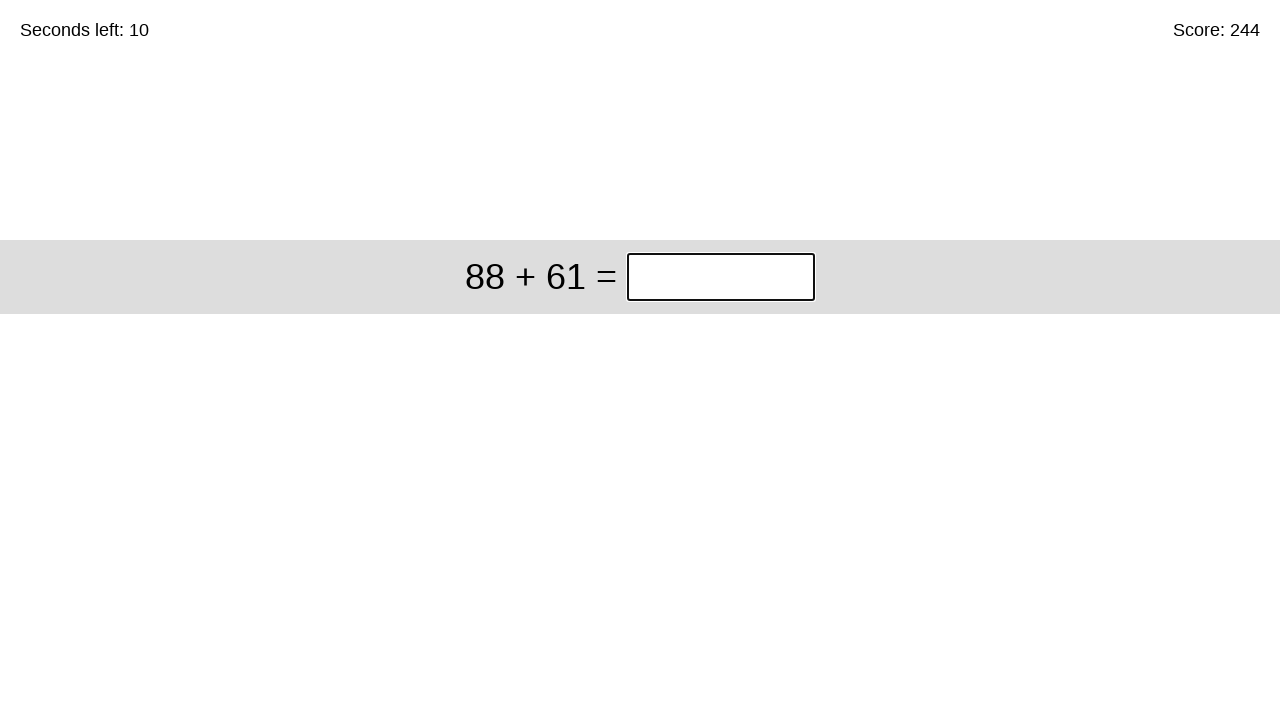

Cleared answer input field for problem: 88 + 61 on input.answer
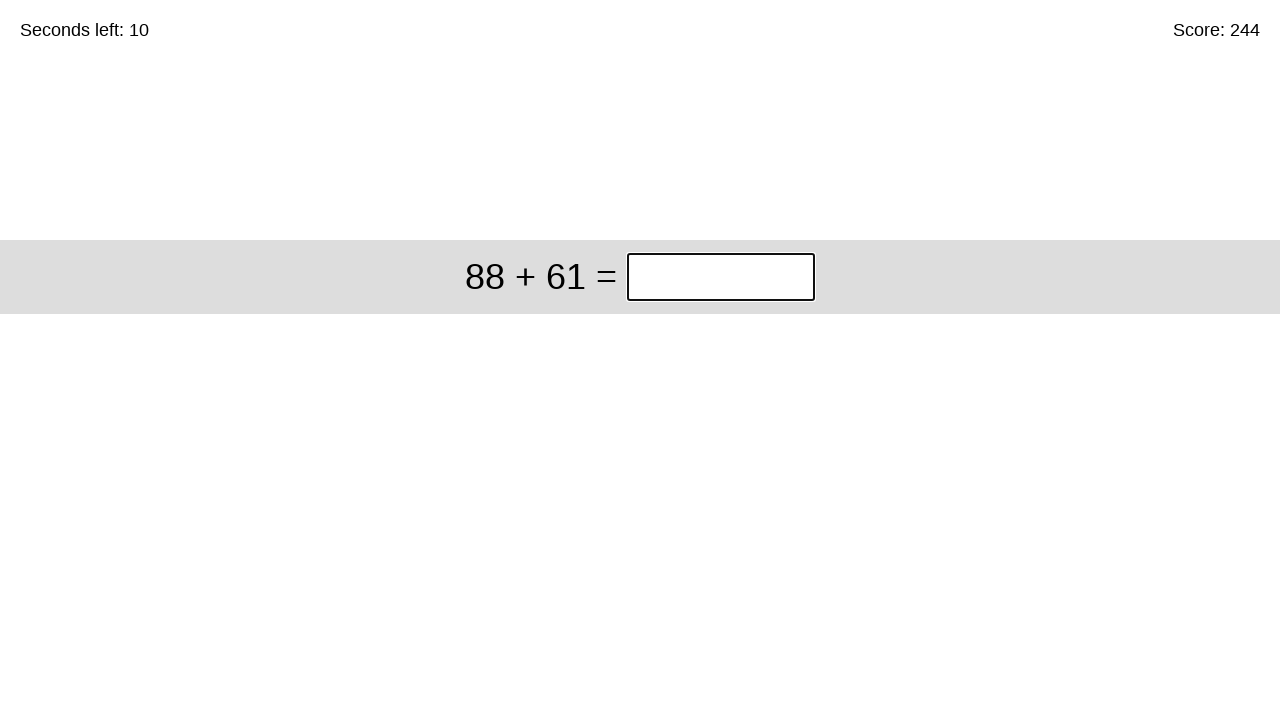

Filled answer '149' for problem: 88 + 61 on input.answer
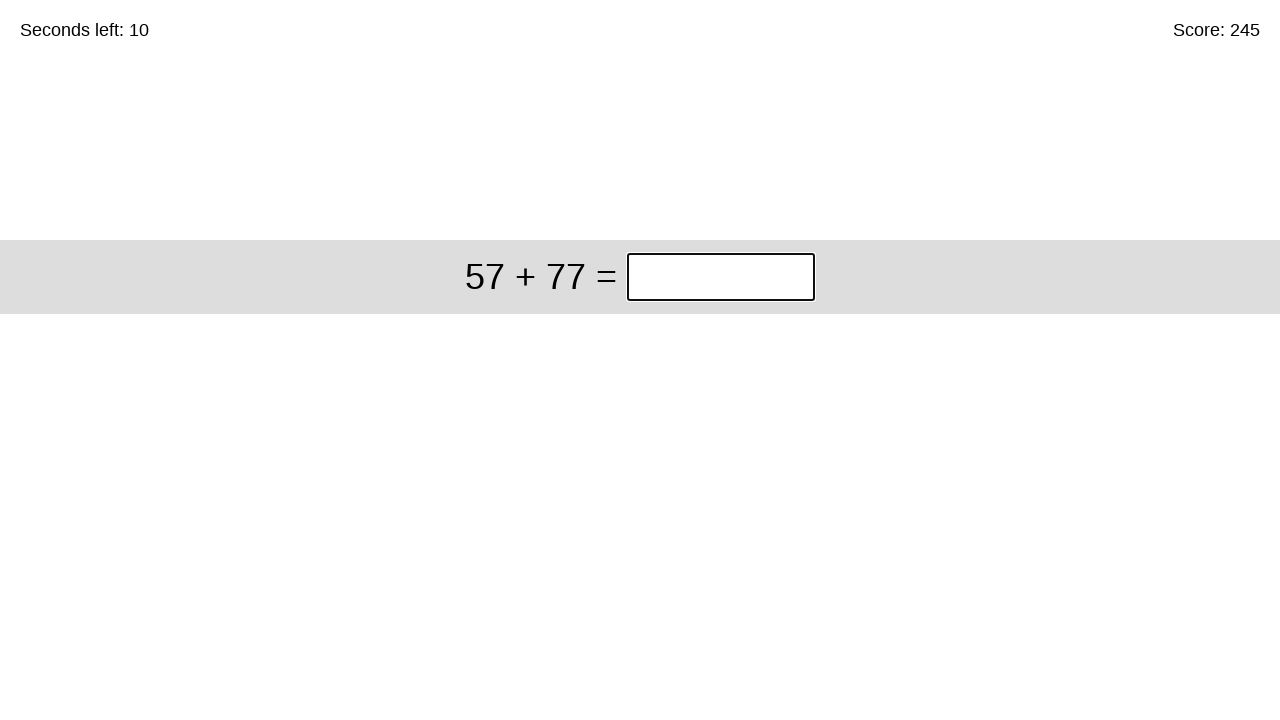

Submitted answer 149 - total problems solved: 245 on input.answer
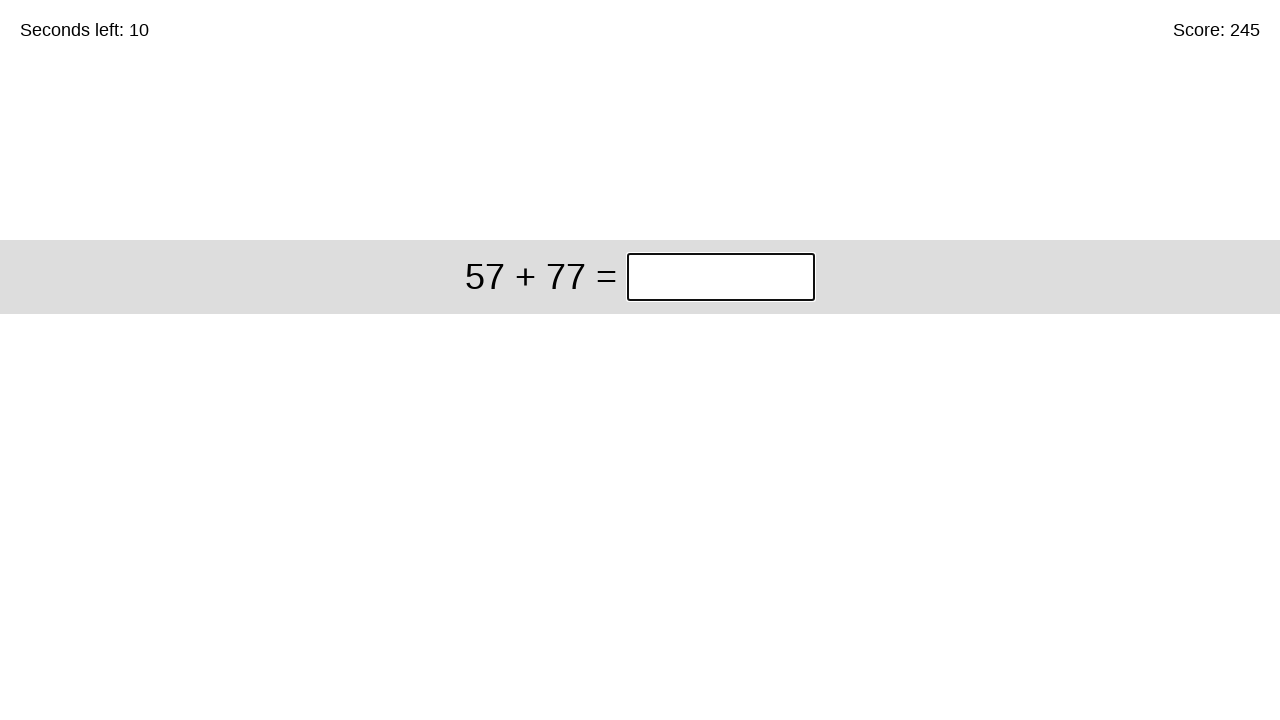

Cleared answer input field for problem: 57 + 77 on input.answer
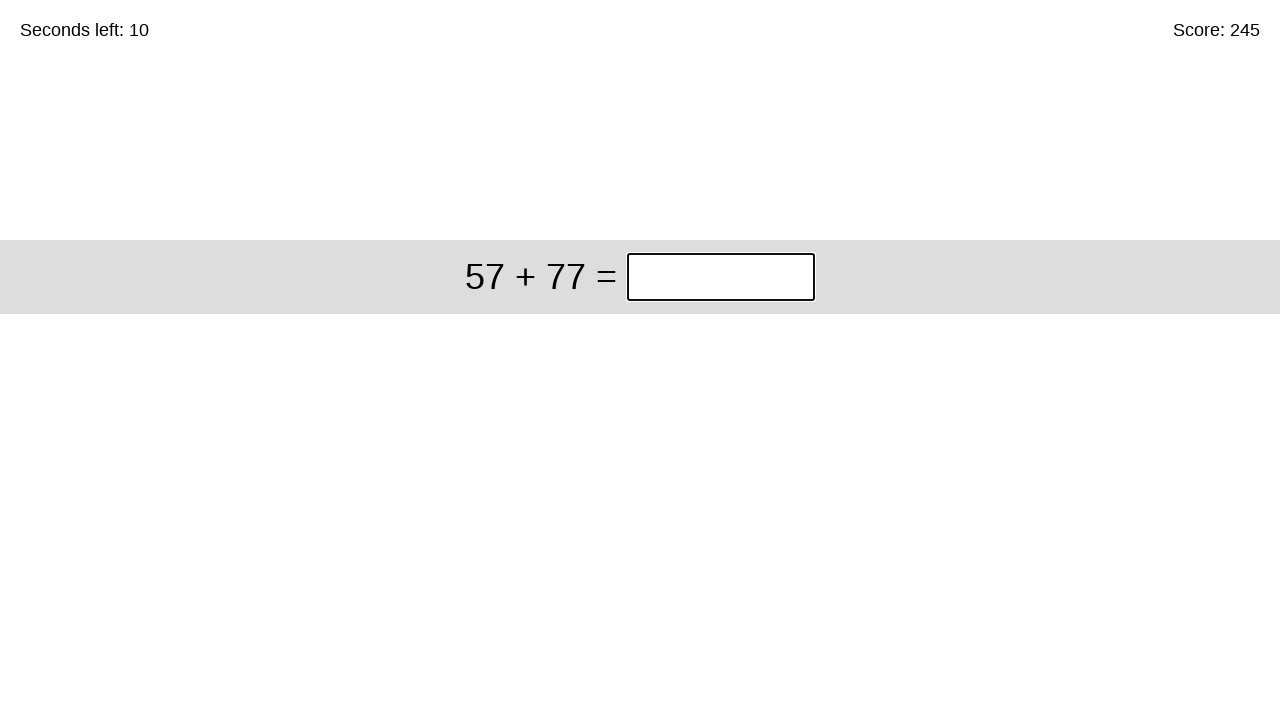

Filled answer '134' for problem: 57 + 77 on input.answer
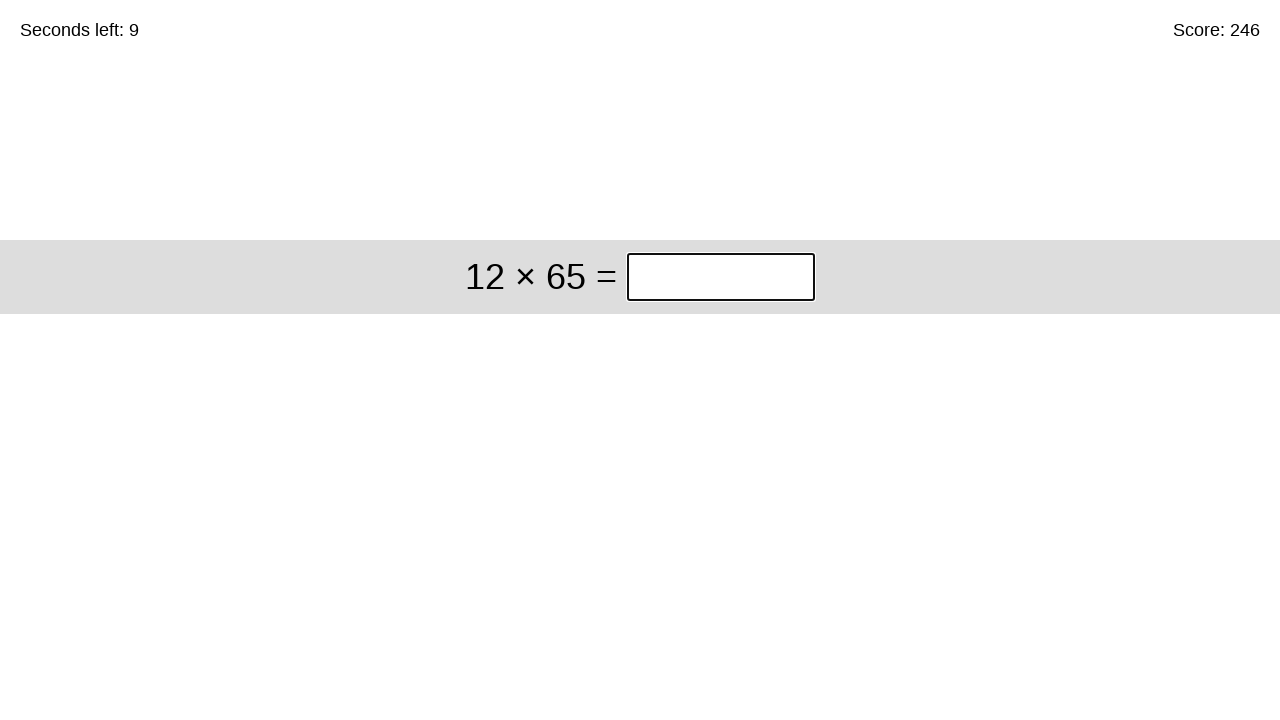

Submitted answer 134 - total problems solved: 246 on input.answer
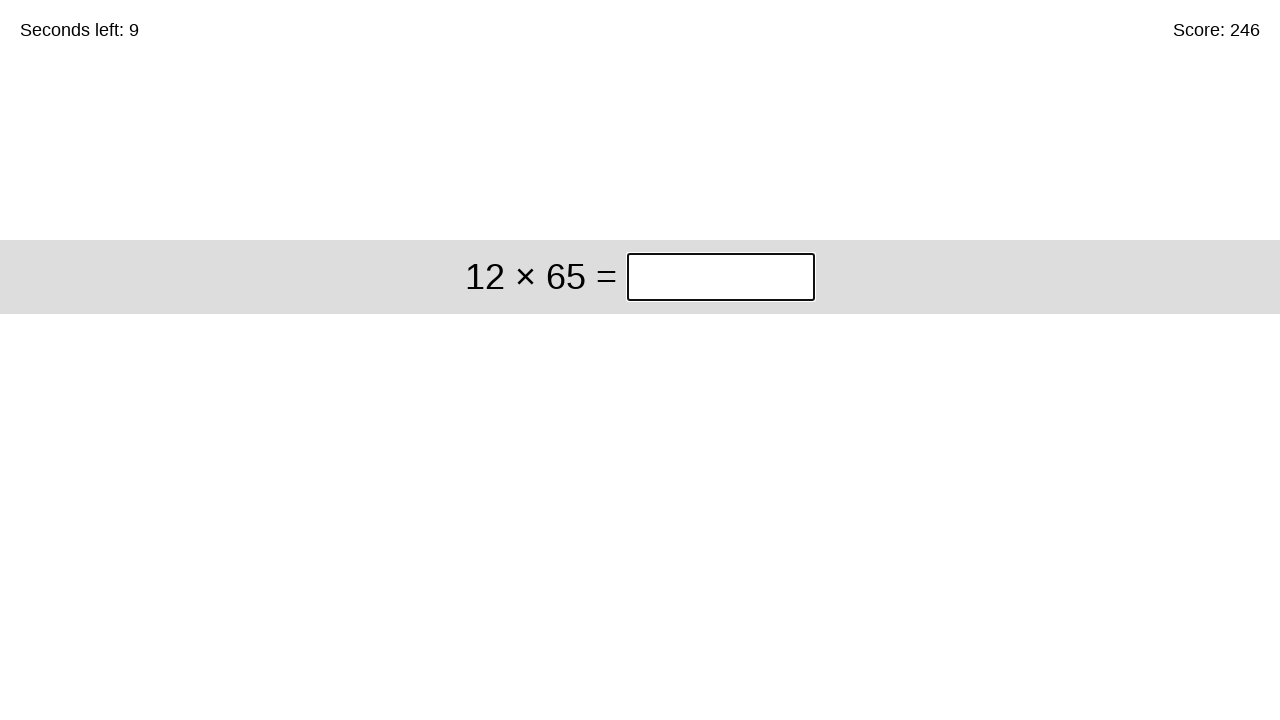

Cleared answer input field for problem: 12 × 65 on input.answer
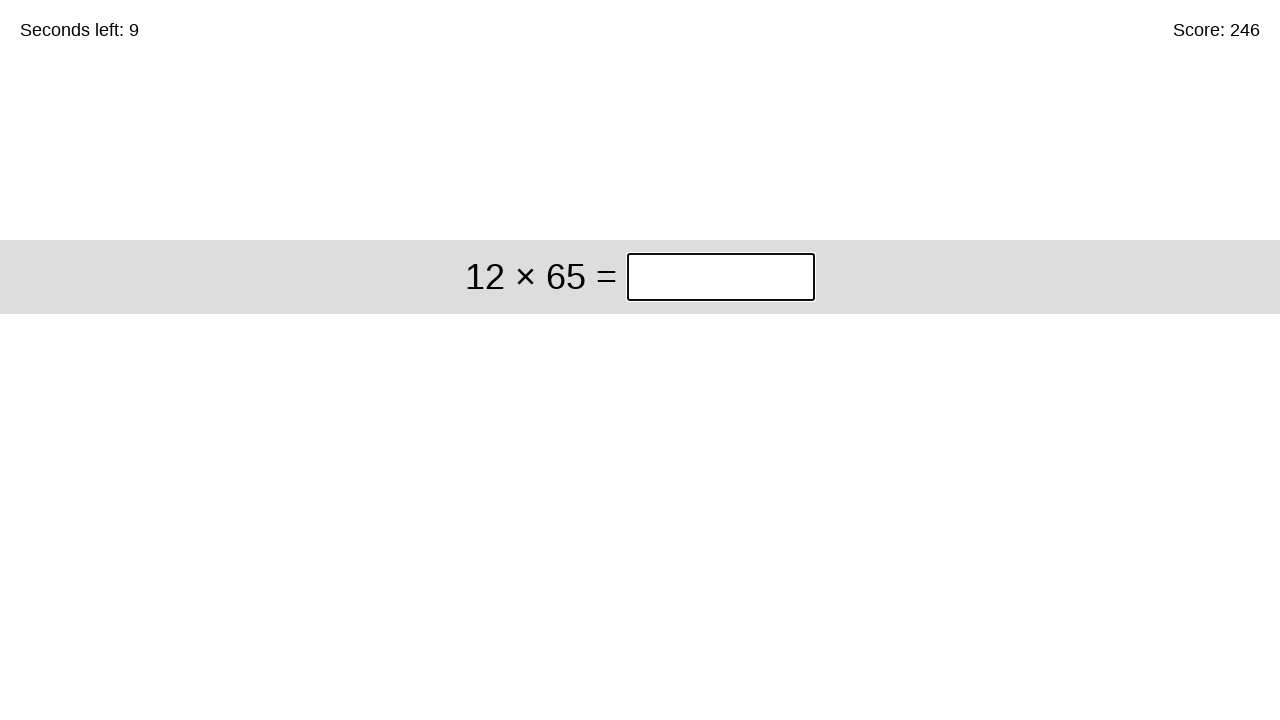

Filled answer '780' for problem: 12 × 65 on input.answer
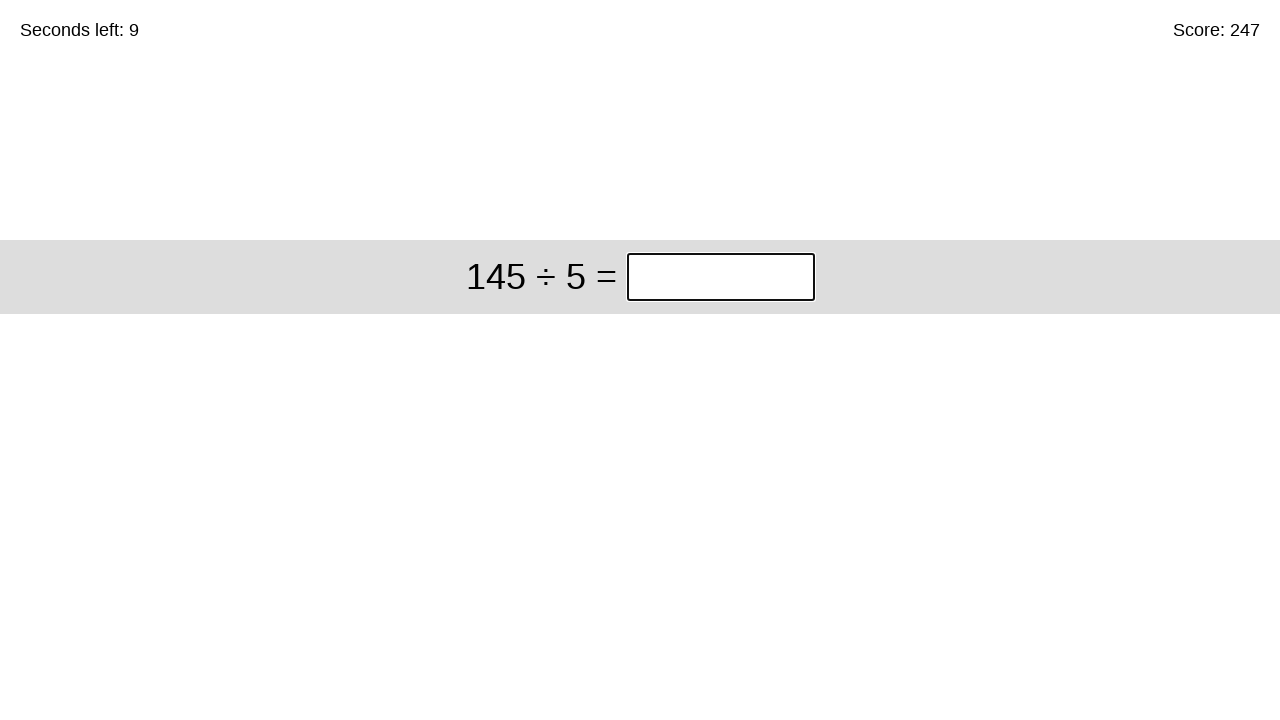

Submitted answer 780 - total problems solved: 247 on input.answer
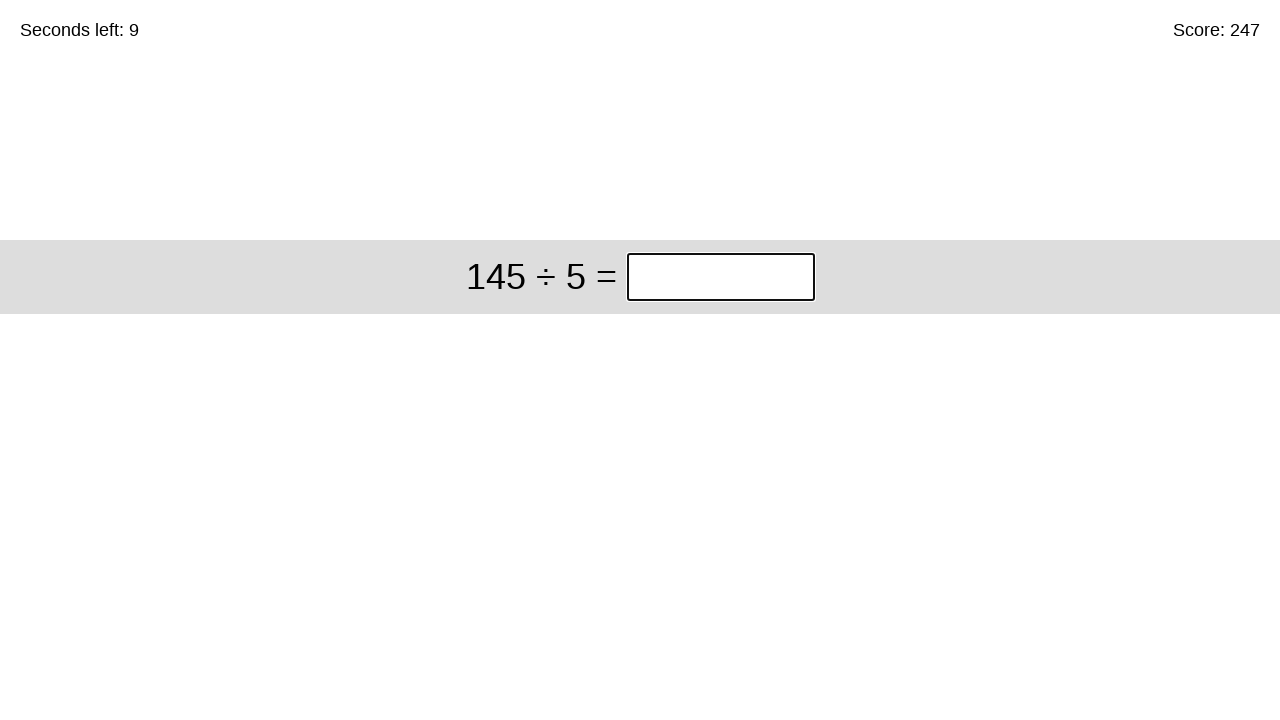

Cleared answer input field for problem: 145 ÷ 5 on input.answer
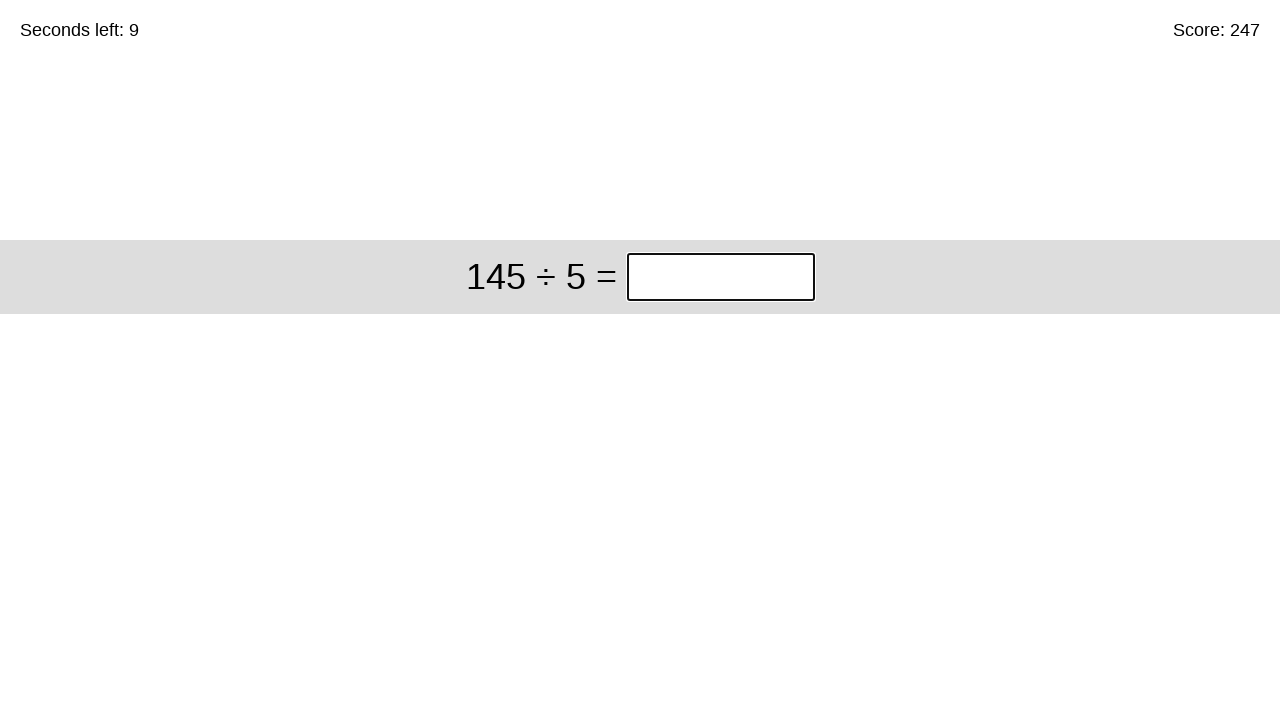

Filled answer '29' for problem: 145 ÷ 5 on input.answer
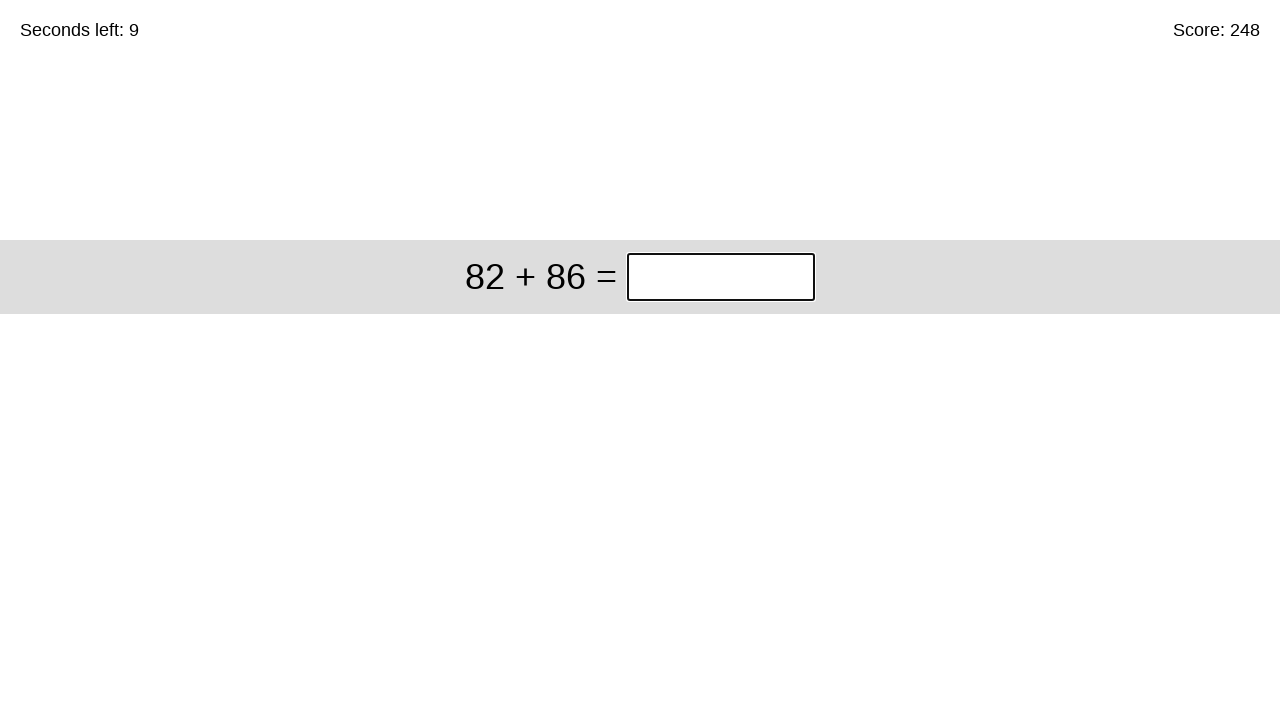

Submitted answer 29 - total problems solved: 248 on input.answer
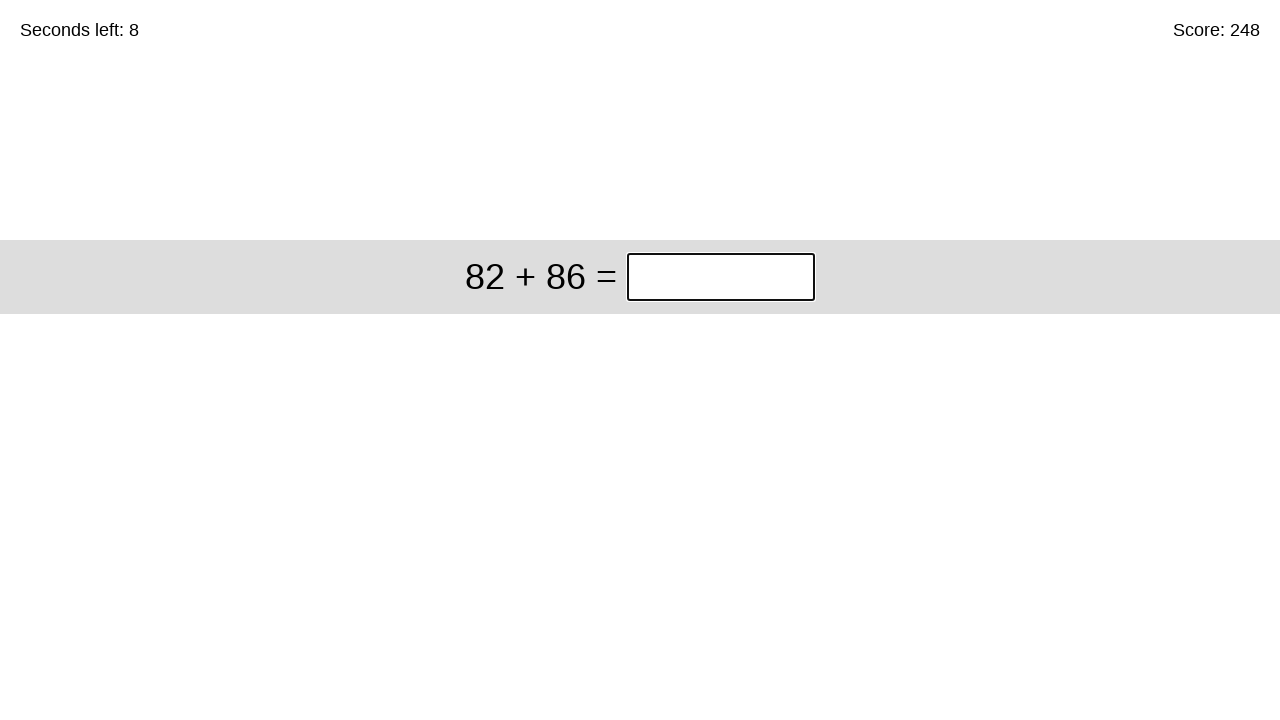

Cleared answer input field for problem: 82 + 86 on input.answer
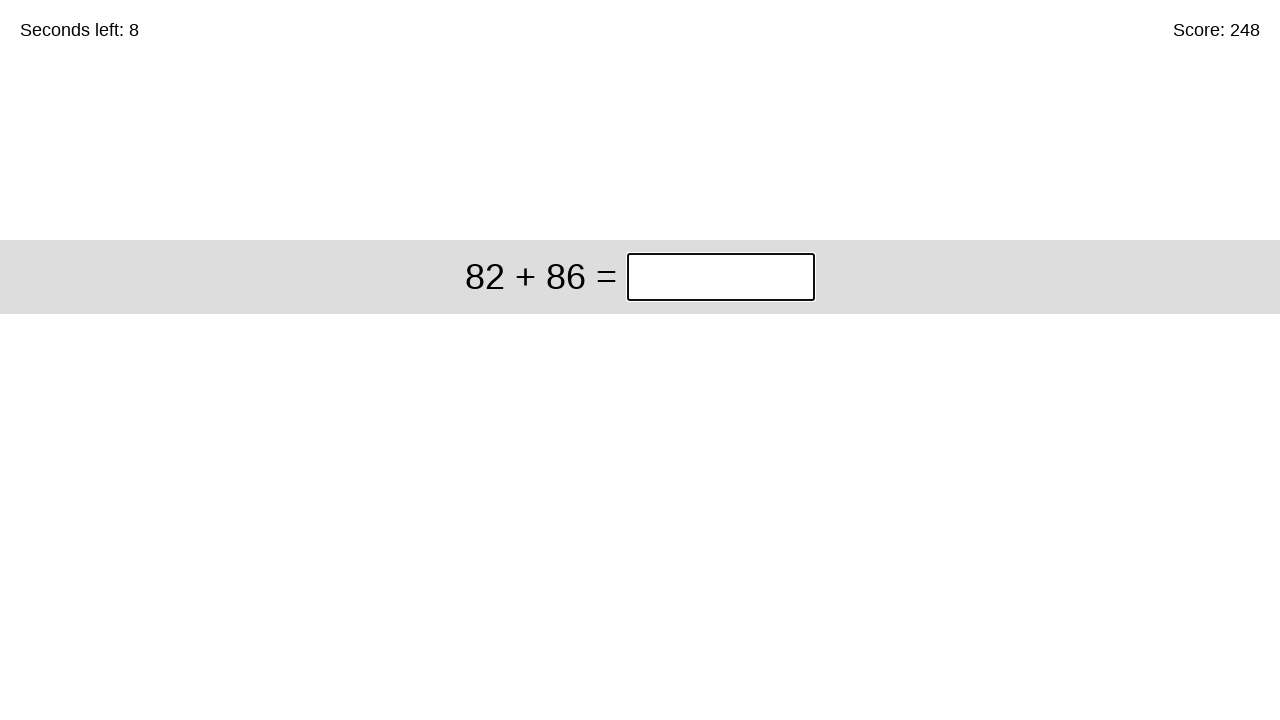

Filled answer '168' for problem: 82 + 86 on input.answer
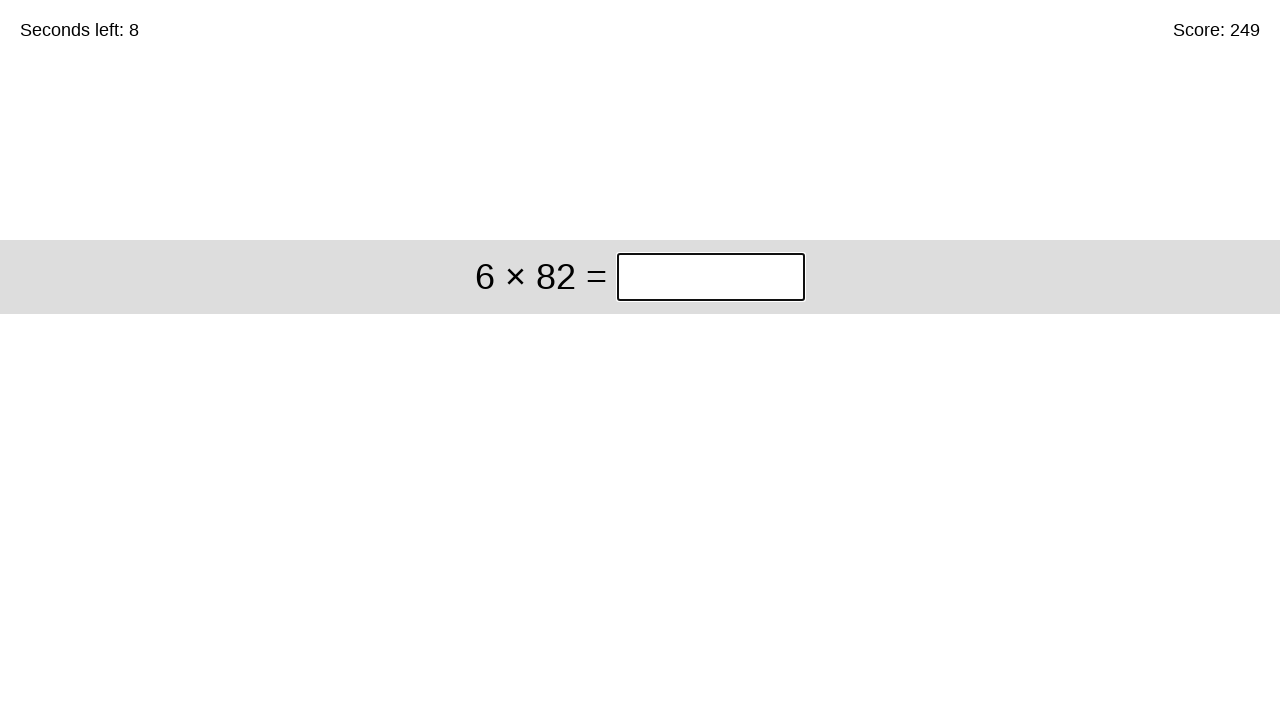

Submitted answer 168 - total problems solved: 249 on input.answer
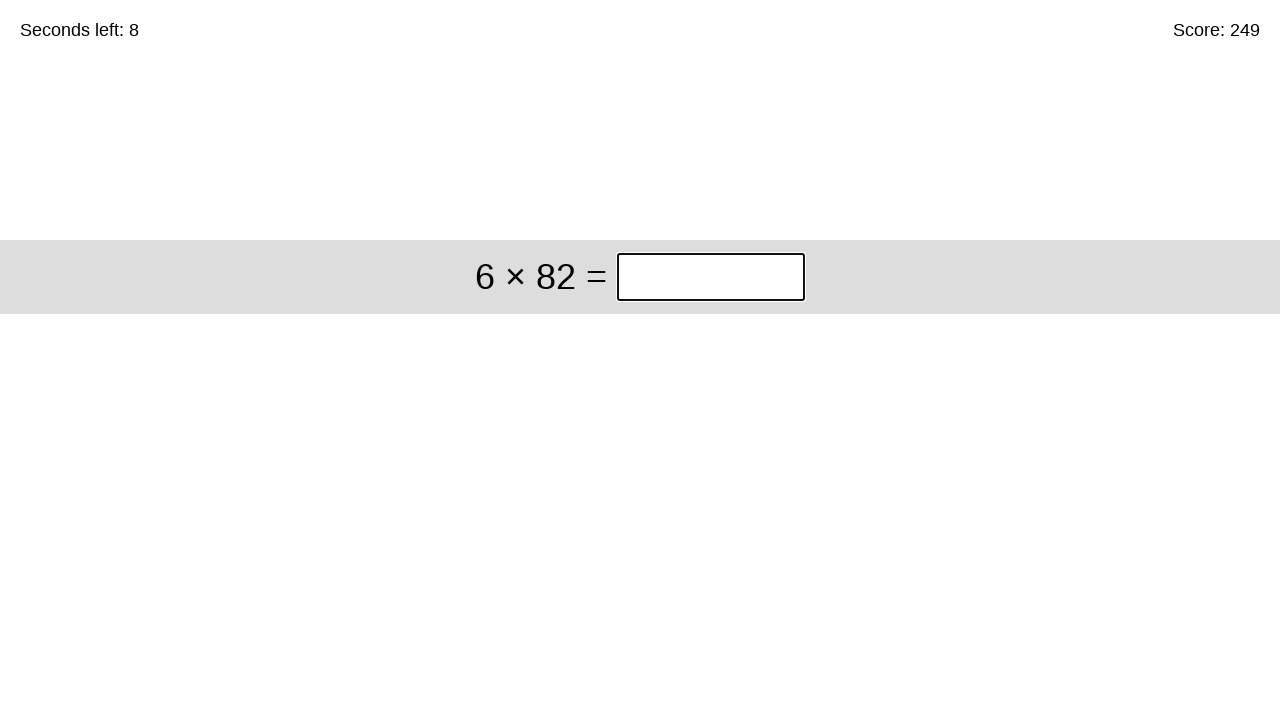

Cleared answer input field for problem: 6 × 82 on input.answer
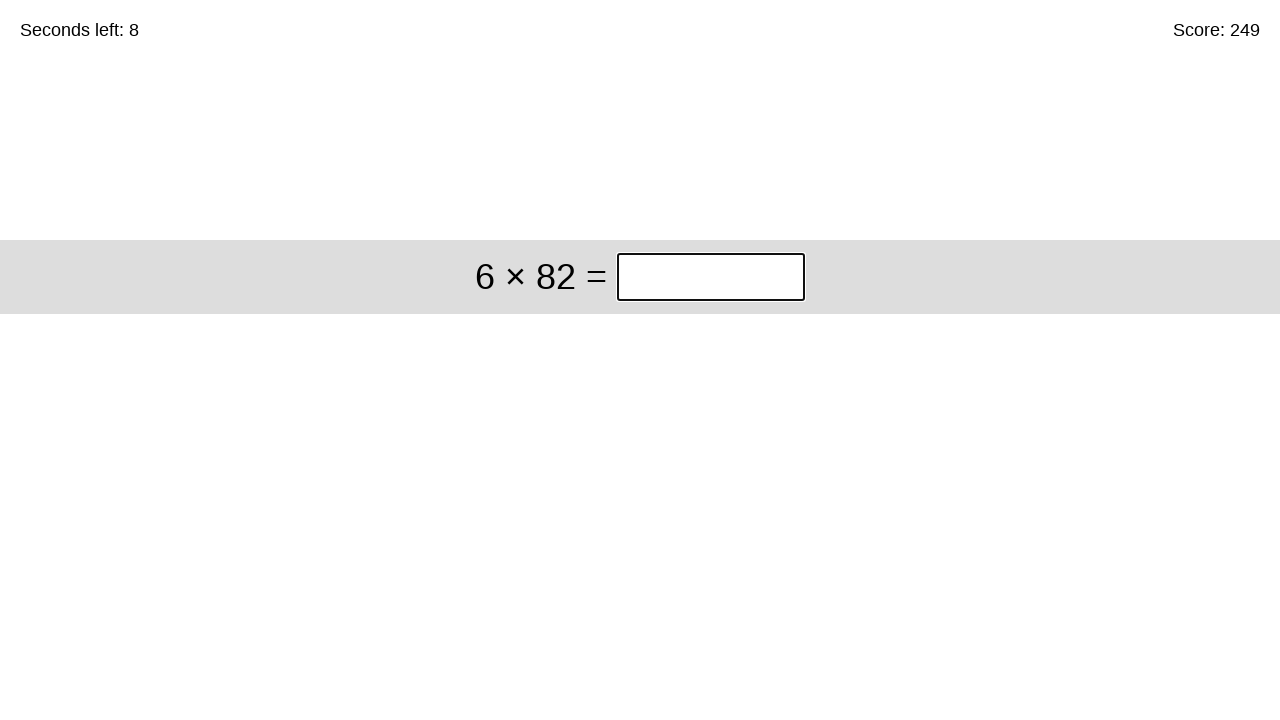

Filled answer '492' for problem: 6 × 82 on input.answer
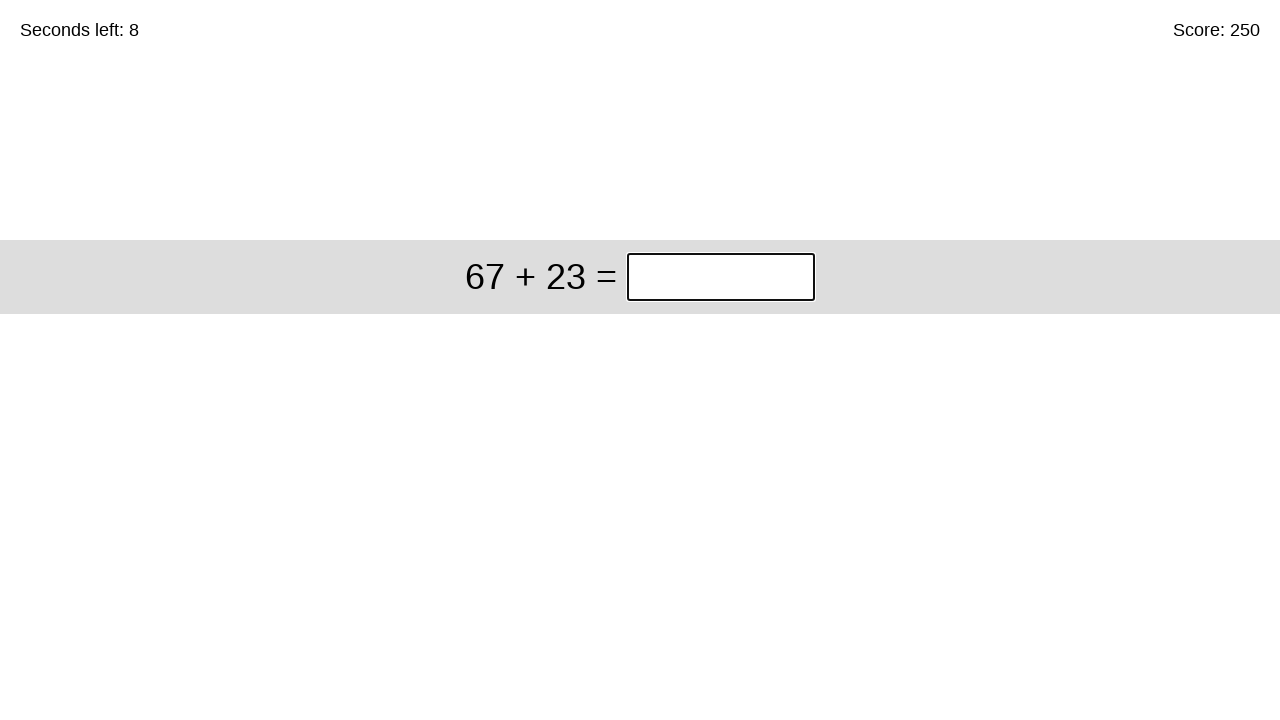

Submitted answer 492 - total problems solved: 250 on input.answer
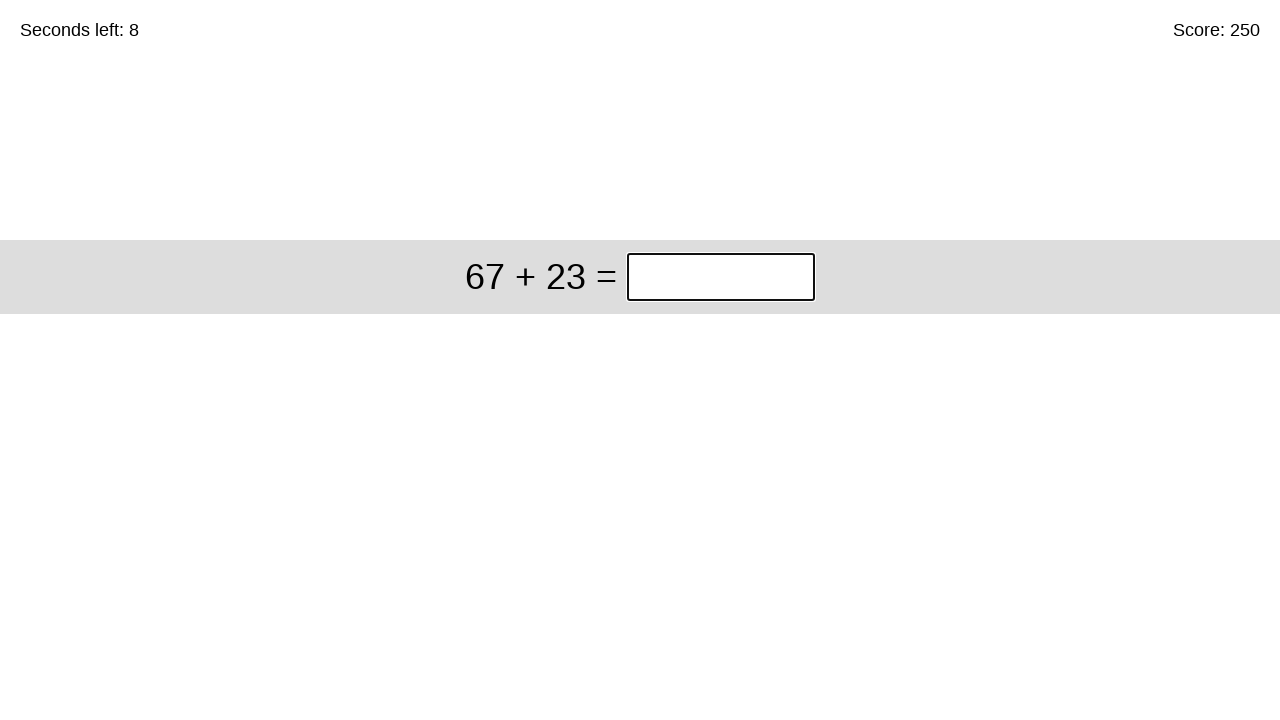

Cleared answer input field for problem: 67 + 23 on input.answer
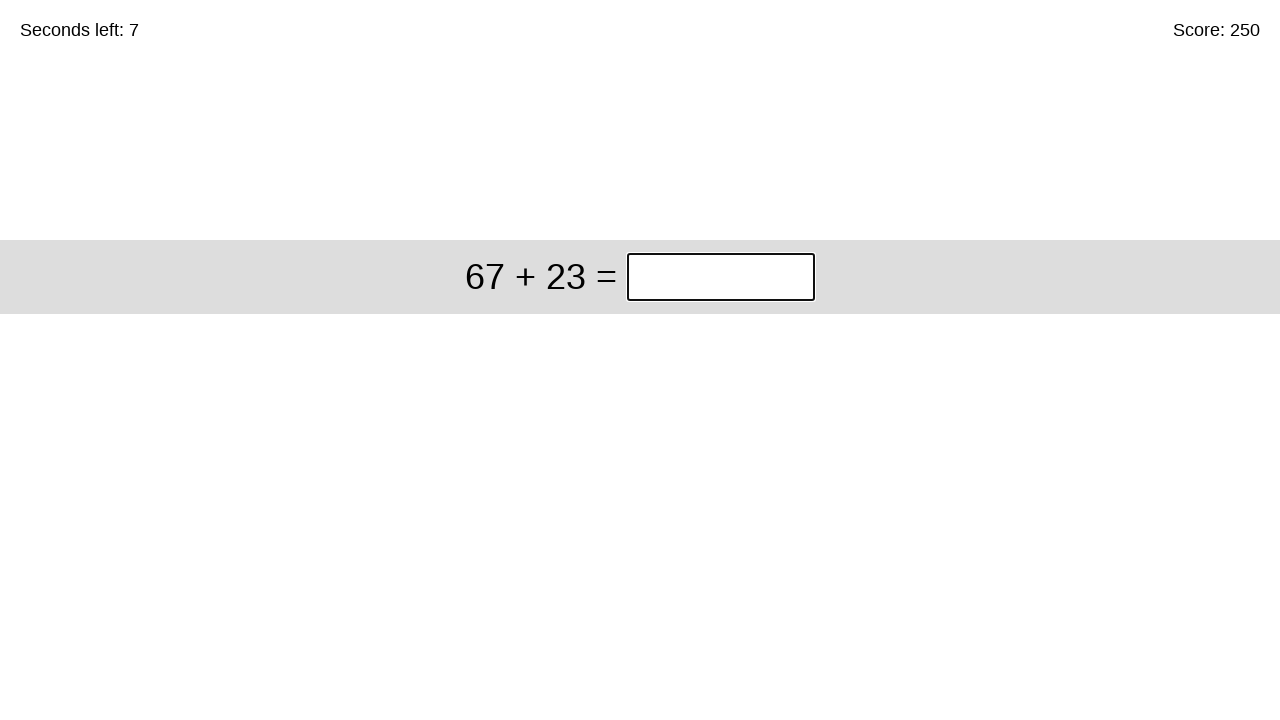

Filled answer '90' for problem: 67 + 23 on input.answer
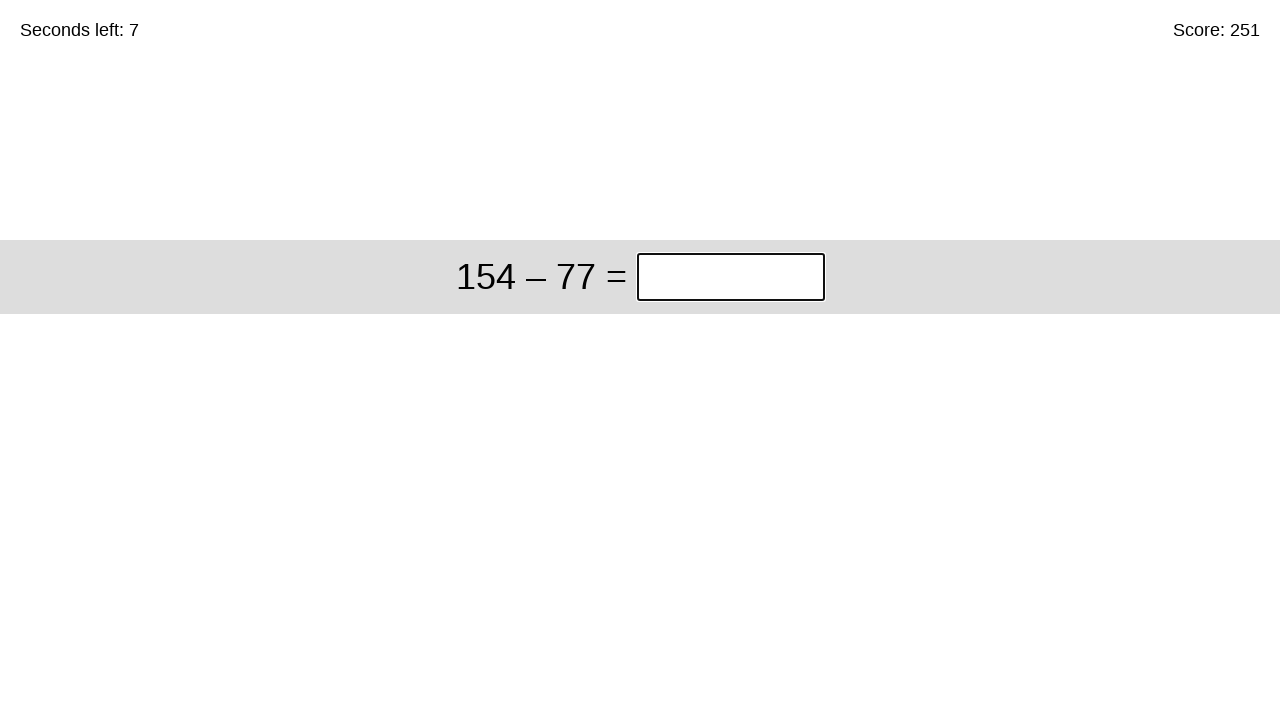

Submitted answer 90 - total problems solved: 251 on input.answer
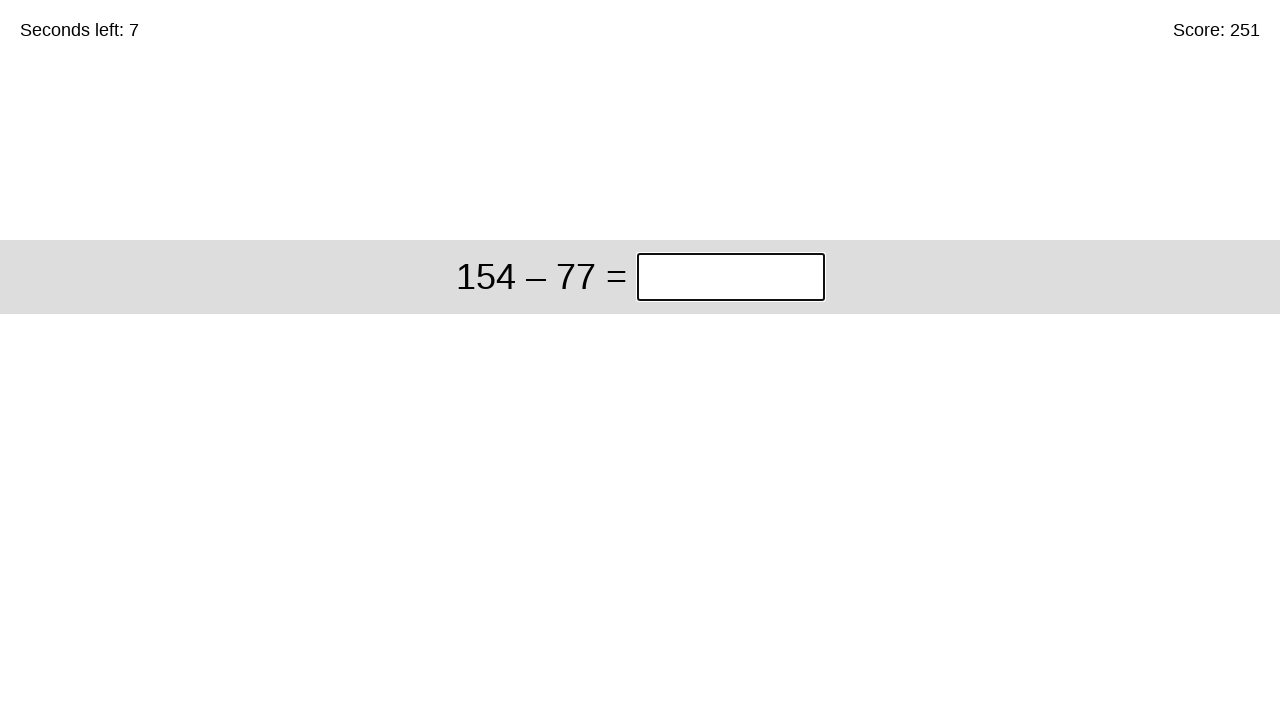

Cleared answer input field for problem: 154 – 77 on input.answer
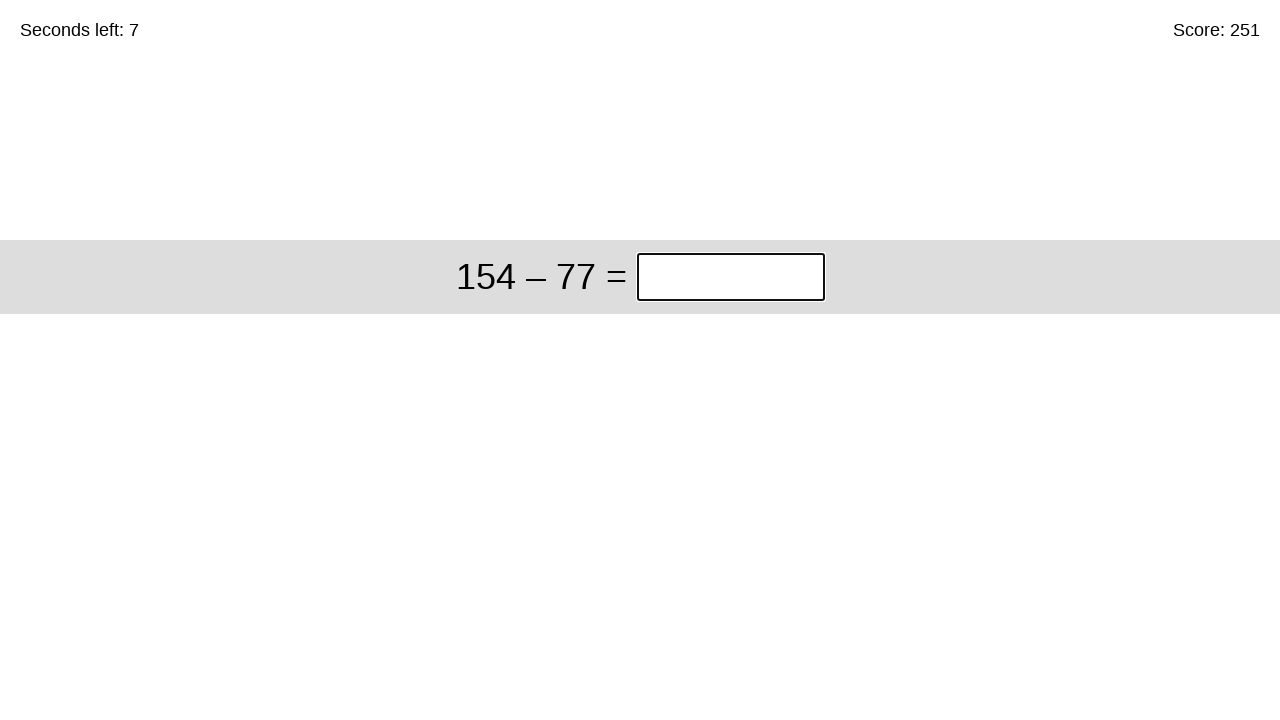

Filled answer '77' for problem: 154 – 77 on input.answer
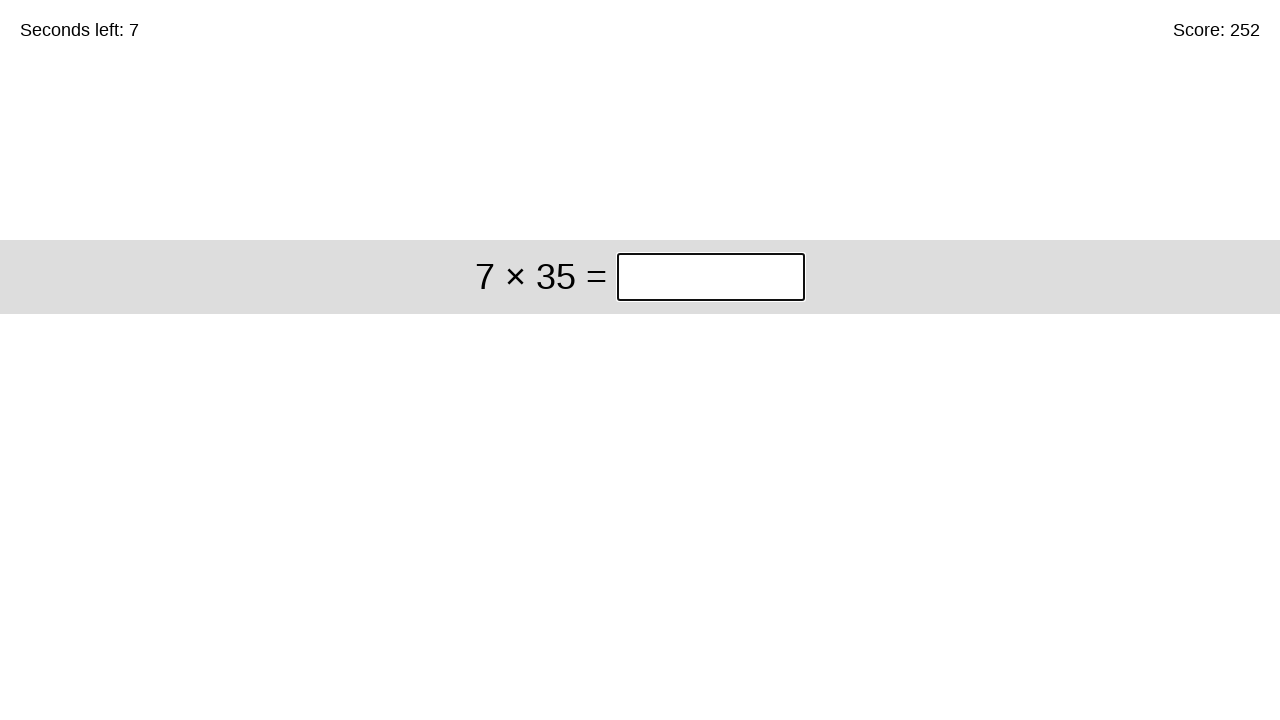

Submitted answer 77 - total problems solved: 252 on input.answer
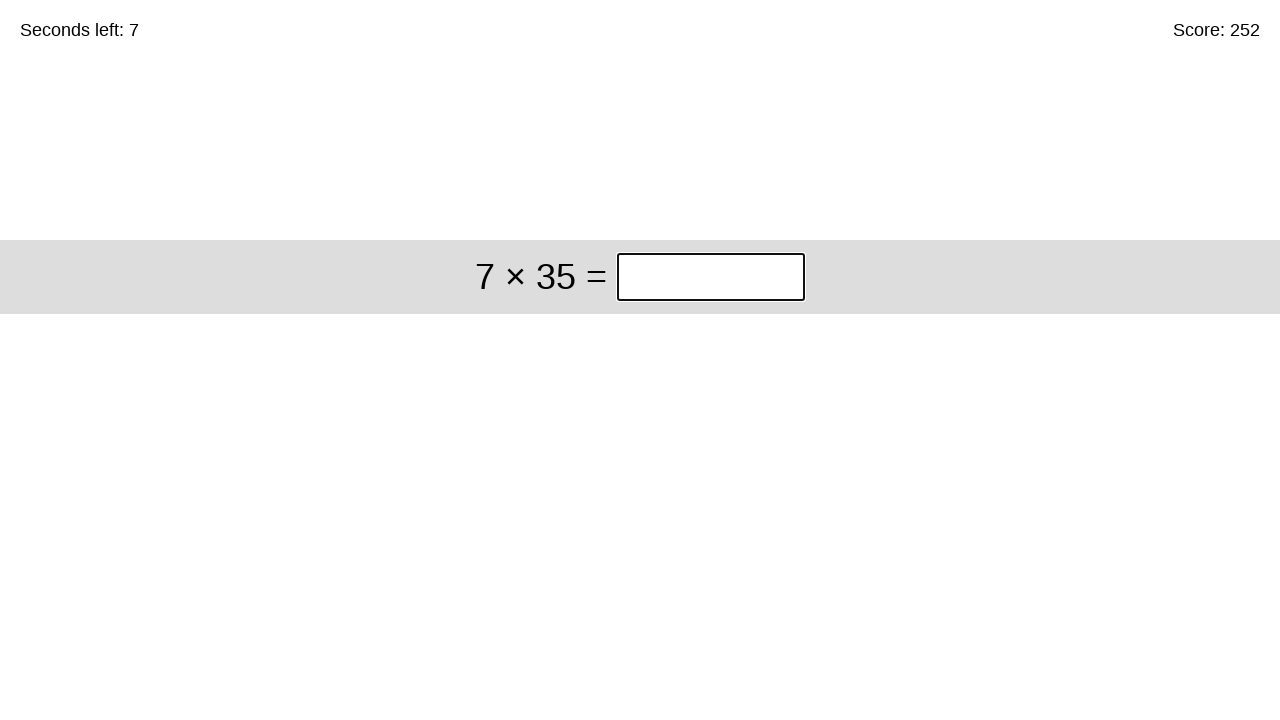

Cleared answer input field for problem: 7 × 35 on input.answer
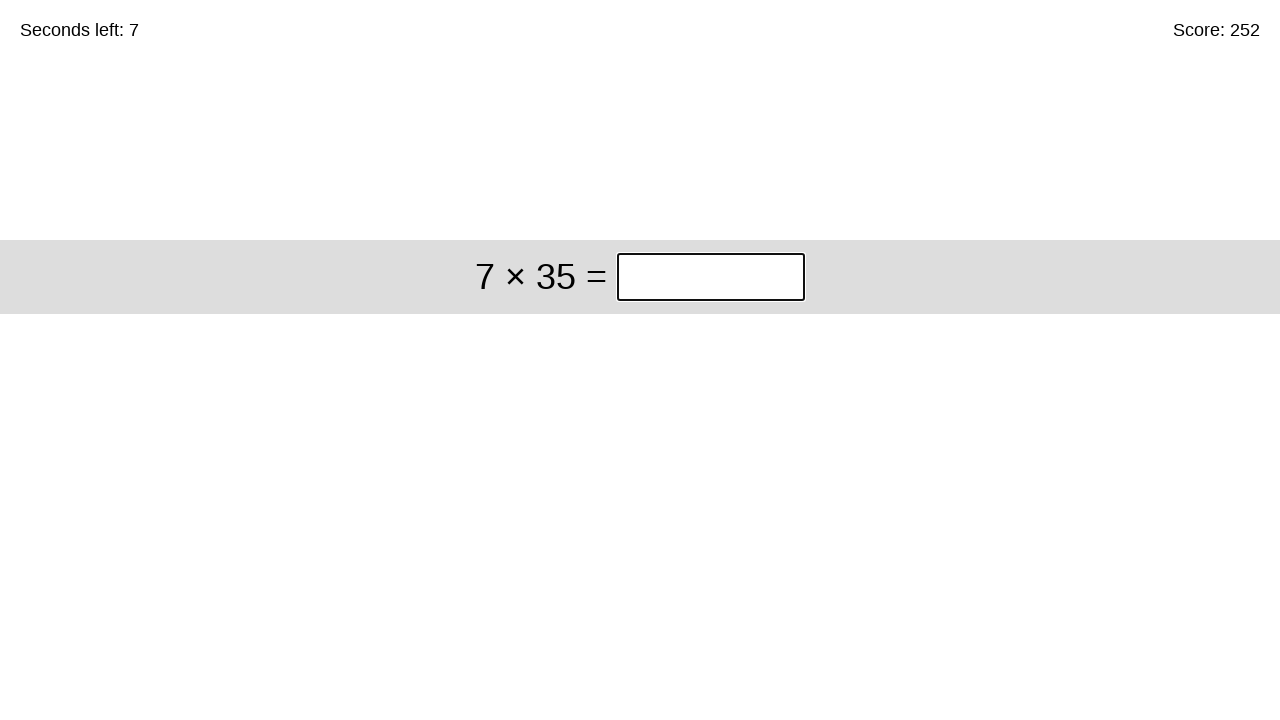

Filled answer '245' for problem: 7 × 35 on input.answer
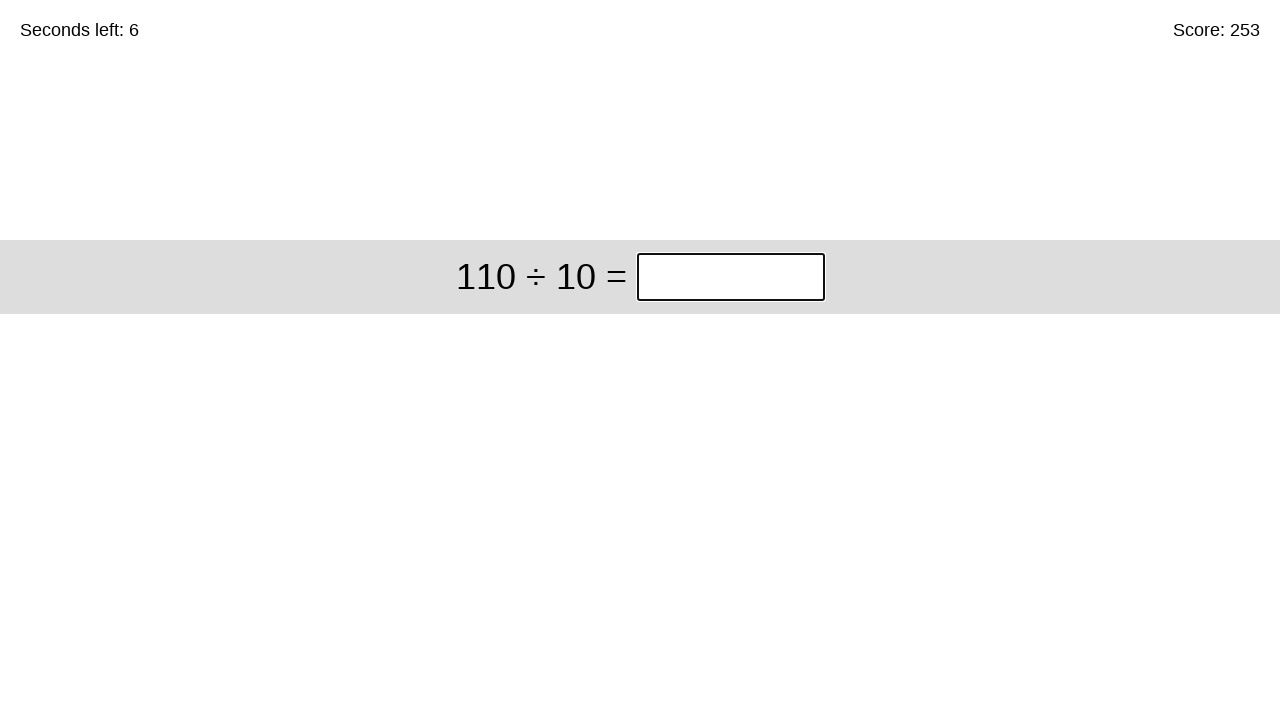

Submitted answer 245 - total problems solved: 253 on input.answer
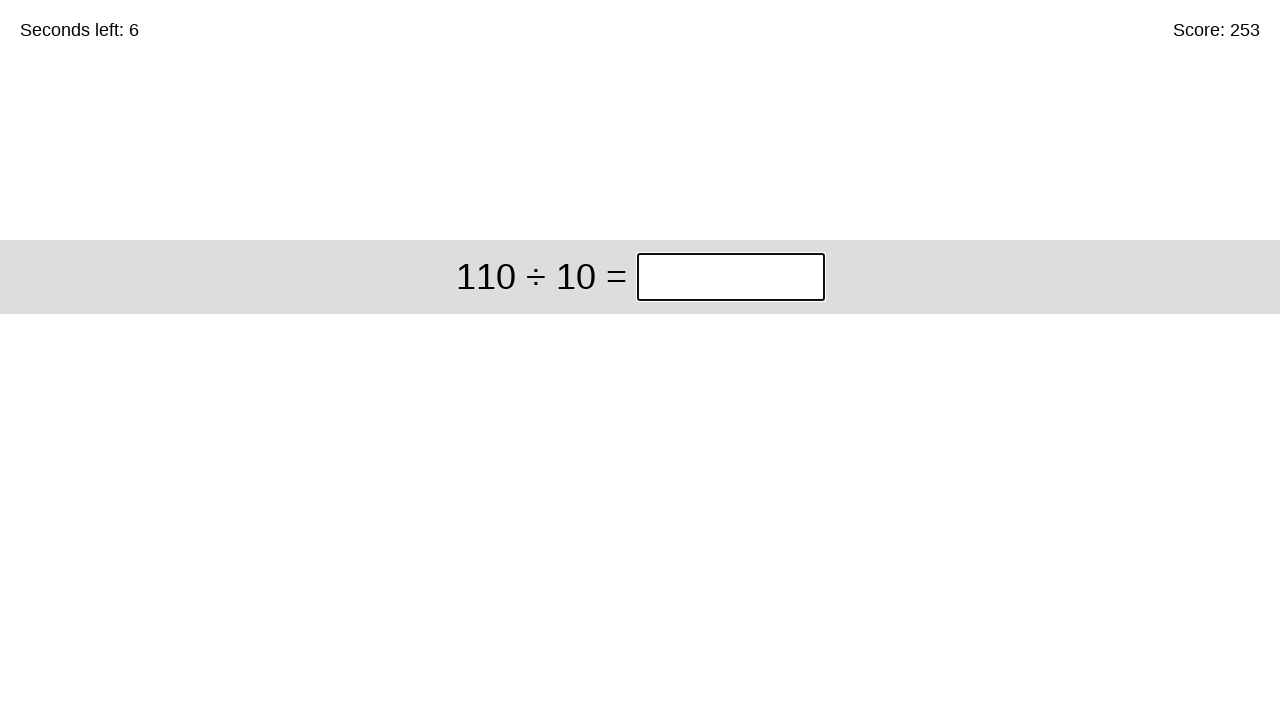

Cleared answer input field for problem: 110 ÷ 10 on input.answer
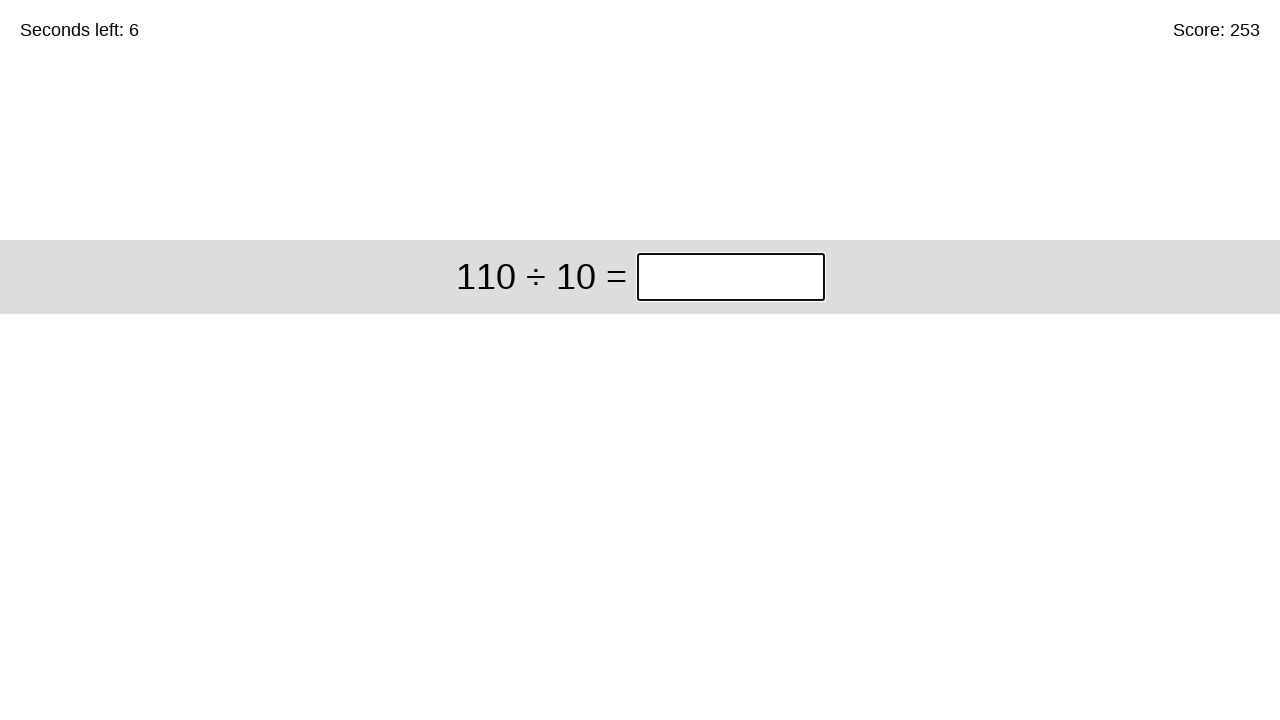

Filled answer '11' for problem: 110 ÷ 10 on input.answer
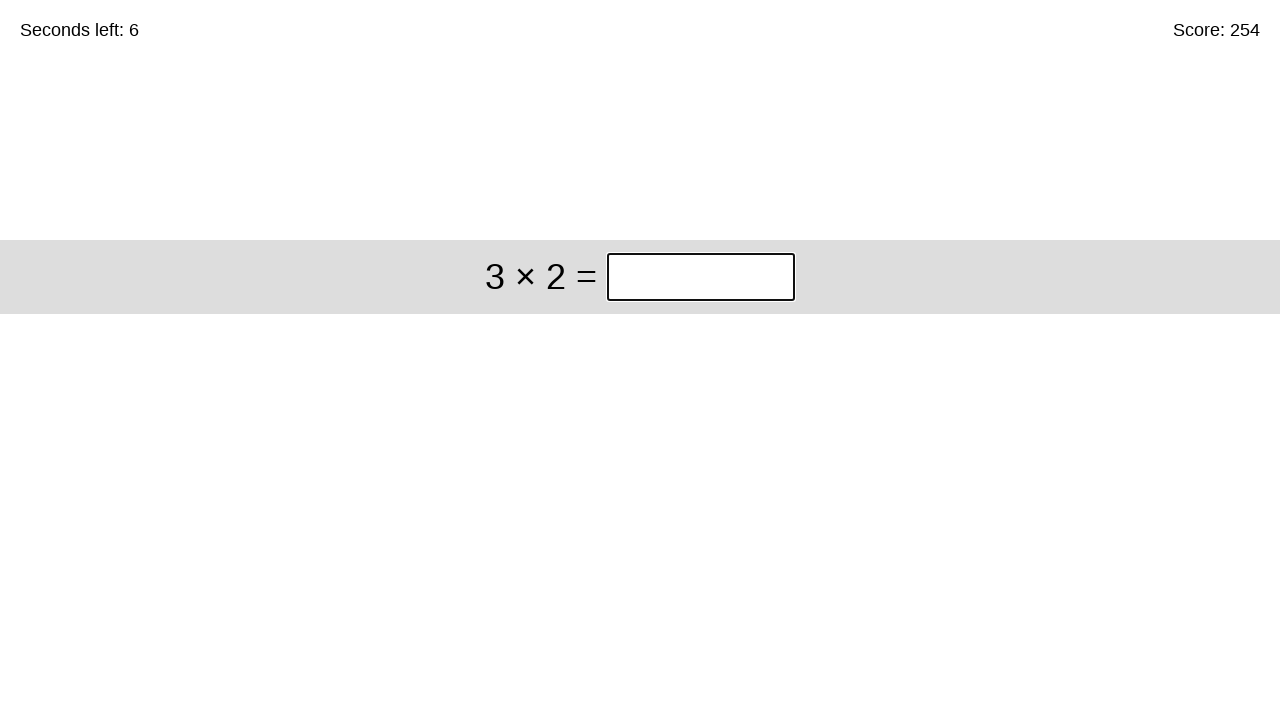

Submitted answer 11 - total problems solved: 254 on input.answer
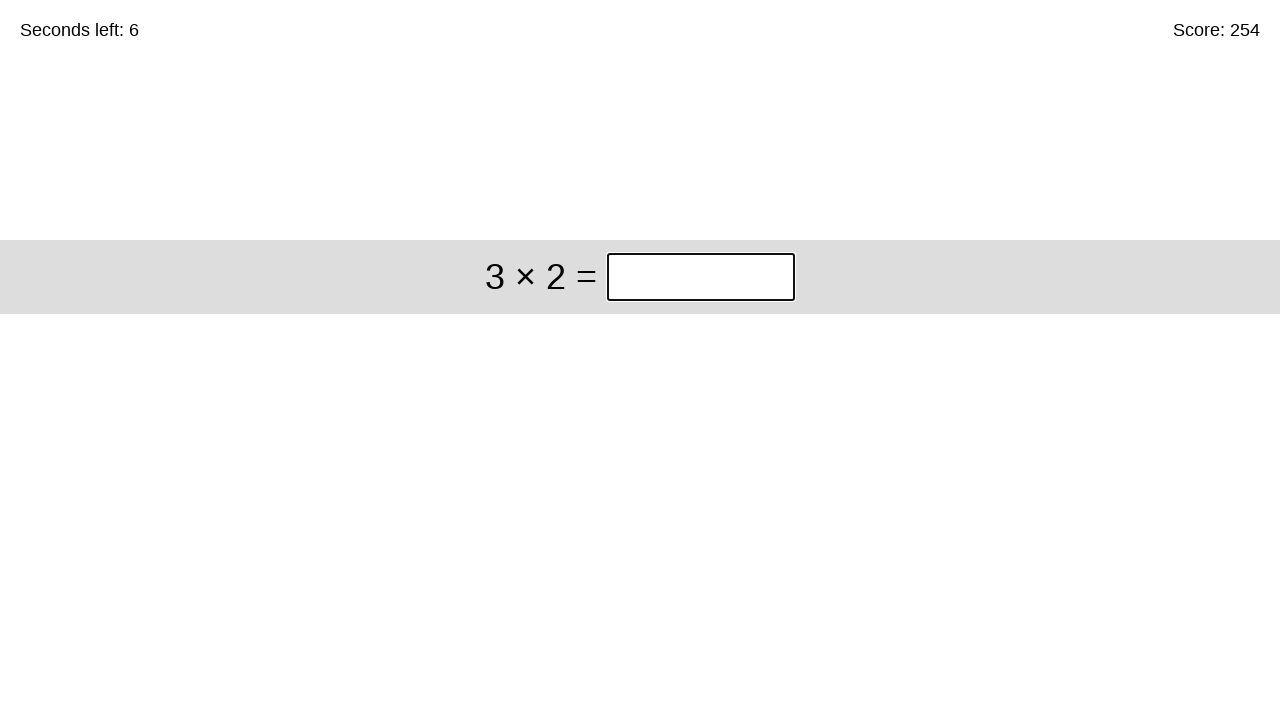

Cleared answer input field for problem: 3 × 2 on input.answer
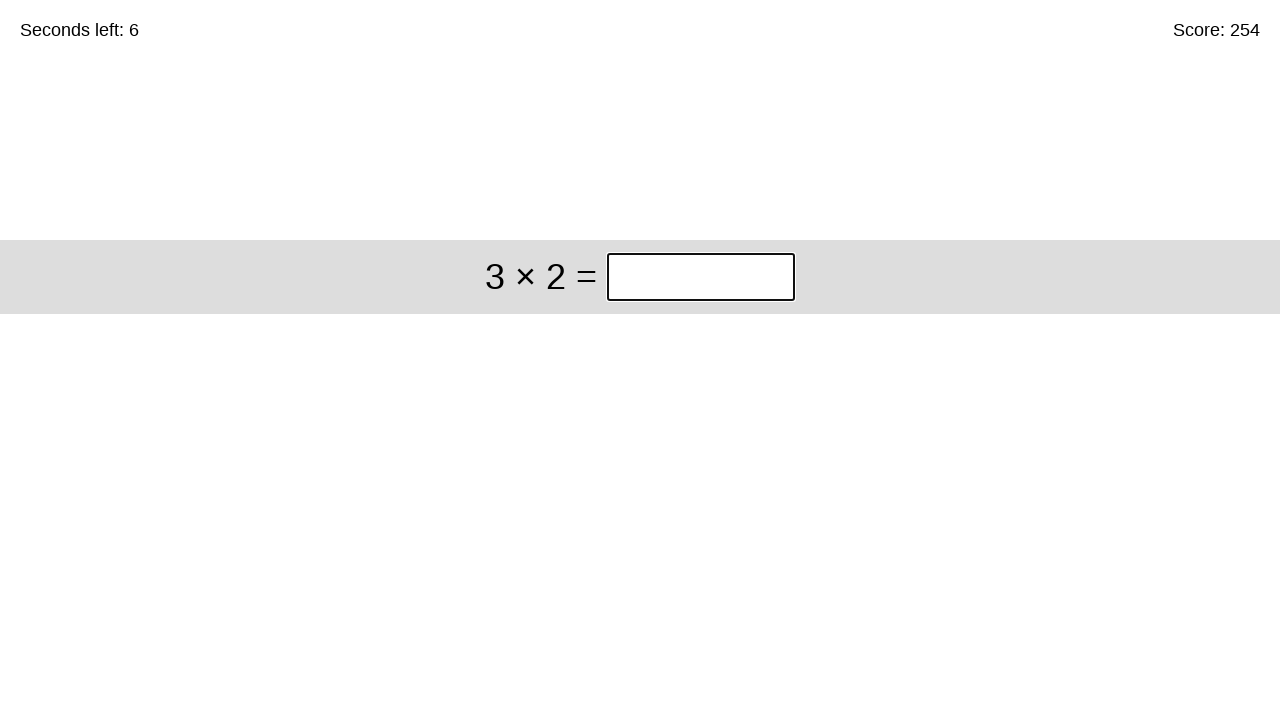

Filled answer '6' for problem: 3 × 2 on input.answer
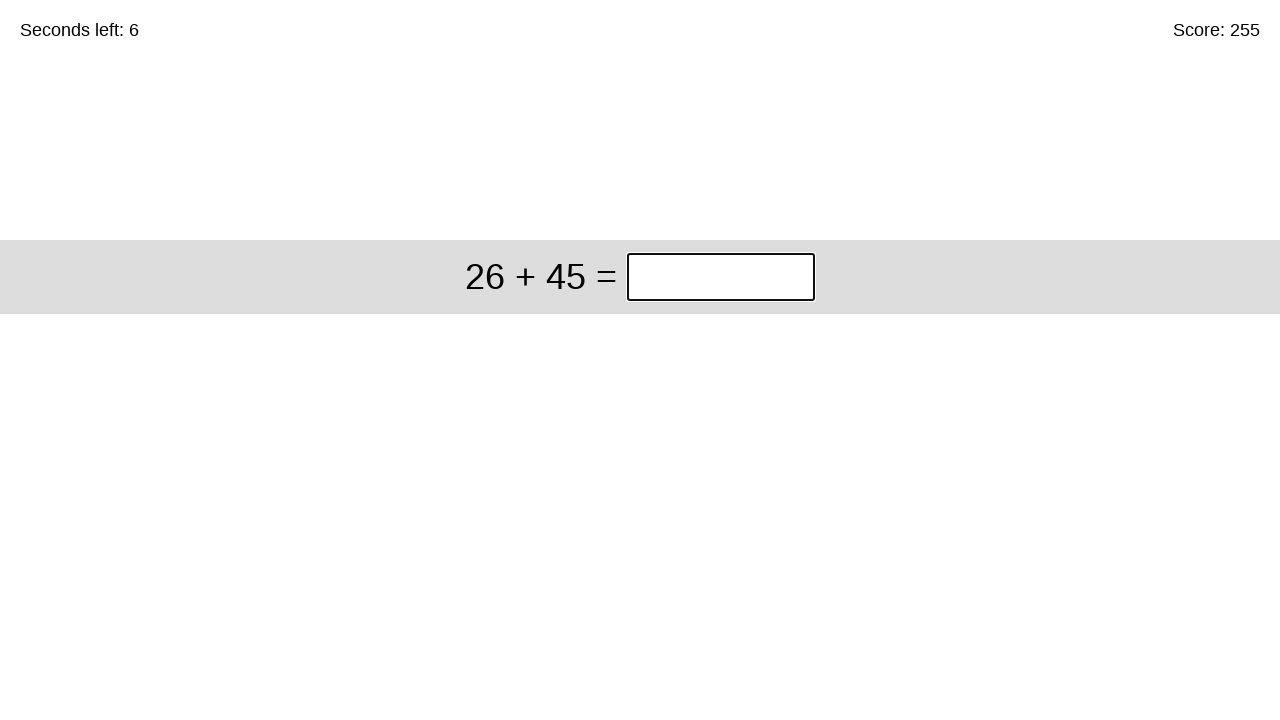

Submitted answer 6 - total problems solved: 255 on input.answer
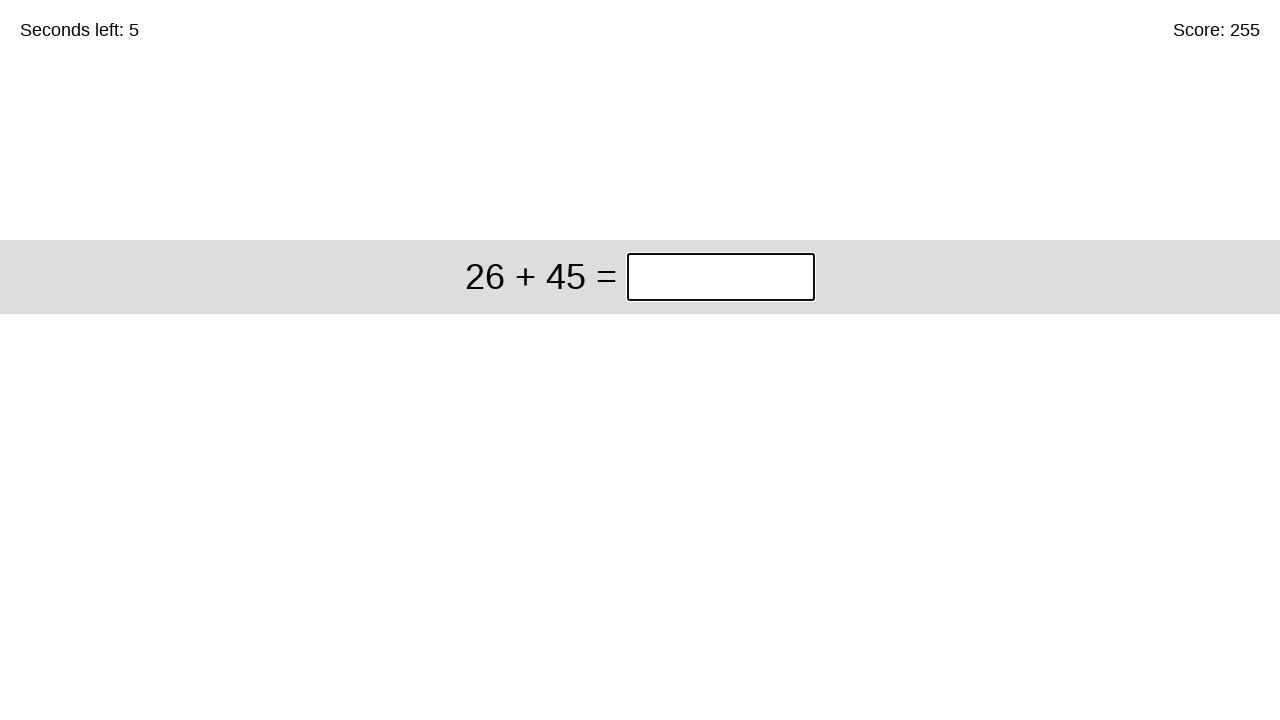

Cleared answer input field for problem: 26 + 45 on input.answer
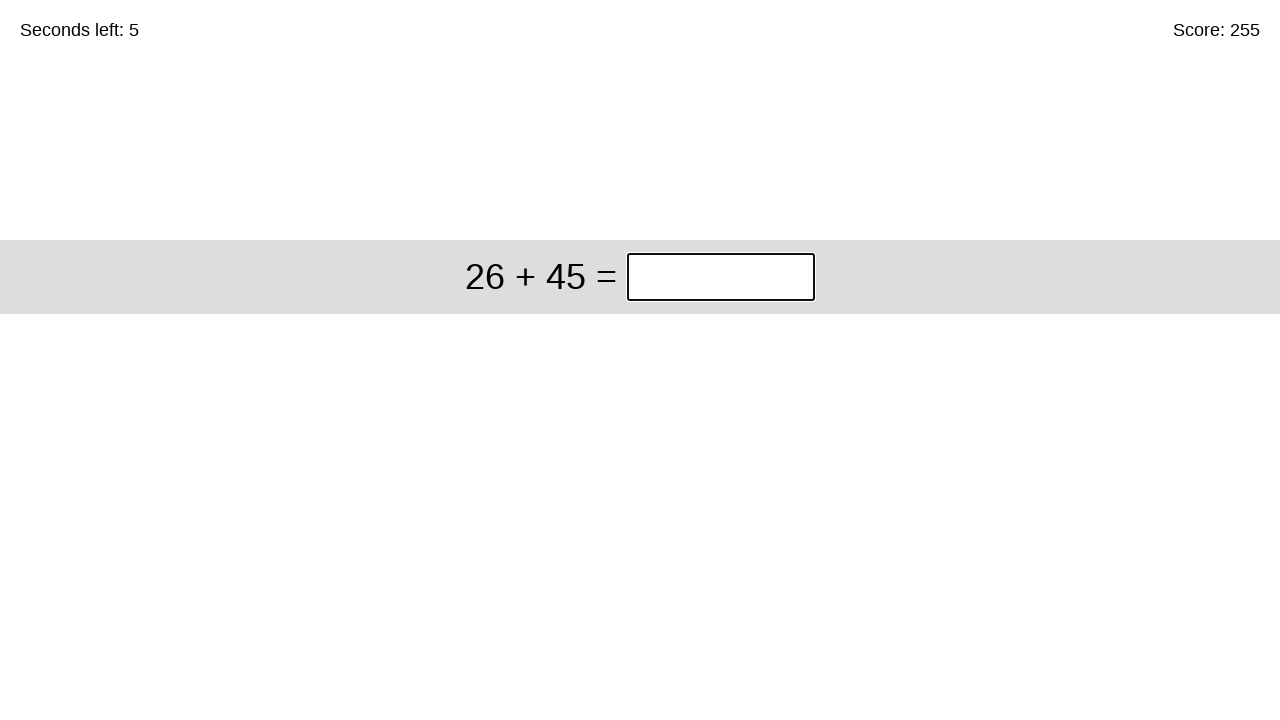

Filled answer '71' for problem: 26 + 45 on input.answer
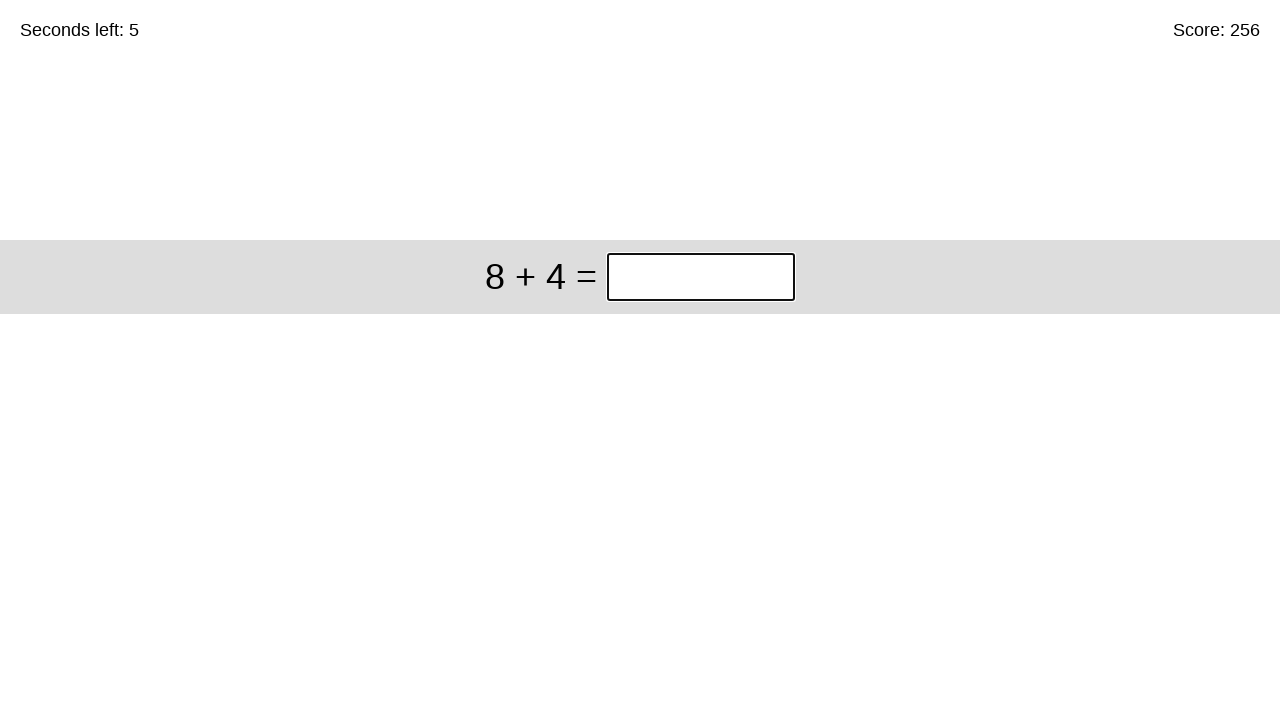

Submitted answer 71 - total problems solved: 256 on input.answer
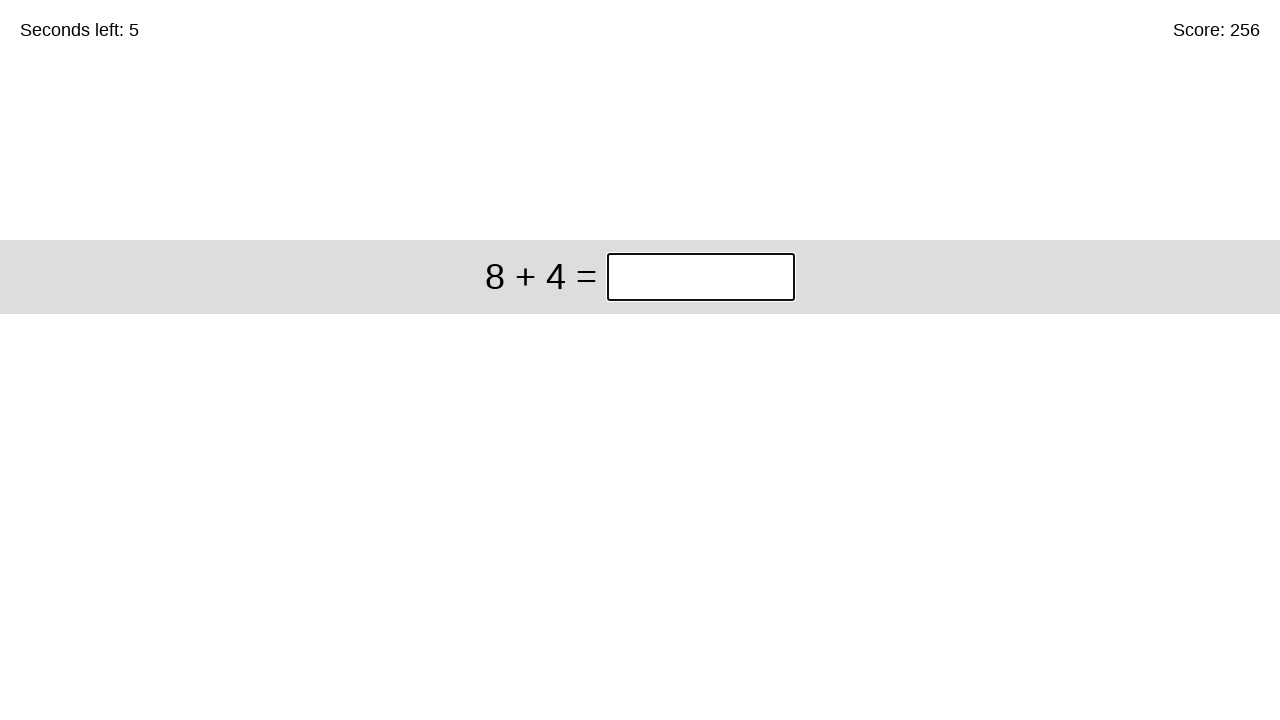

Cleared answer input field for problem: 8 + 4 on input.answer
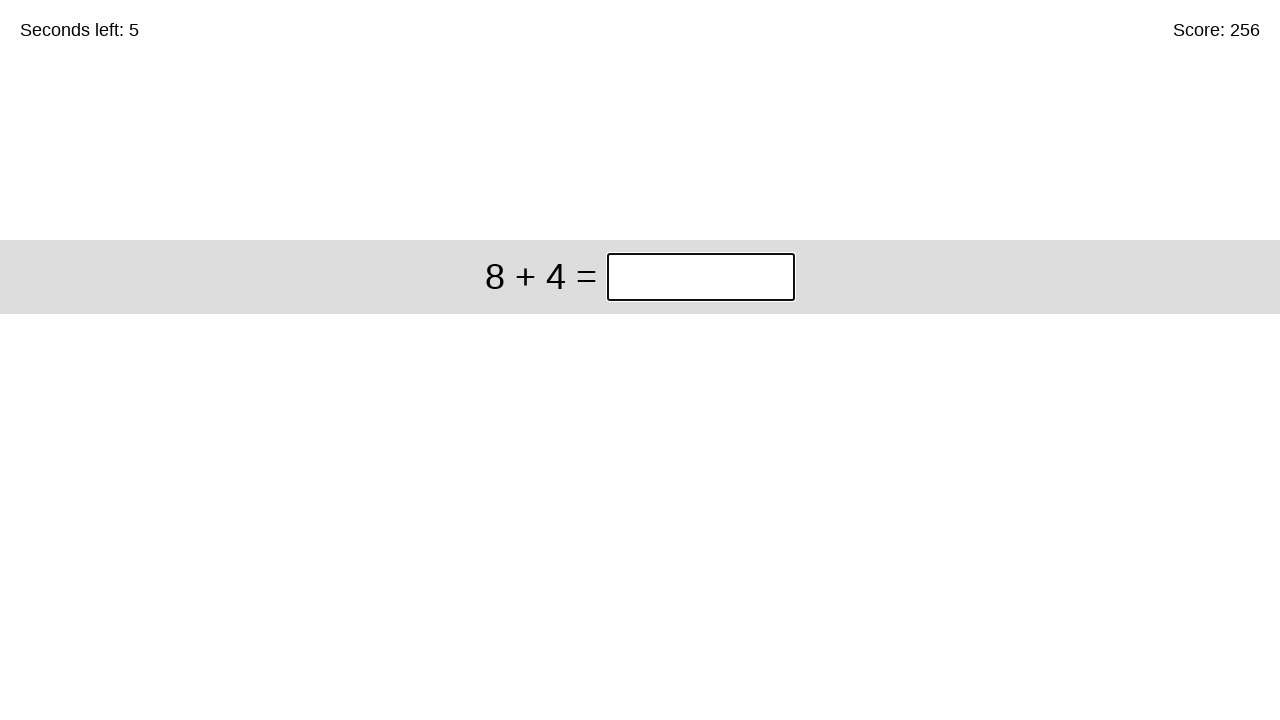

Filled answer '12' for problem: 8 + 4 on input.answer
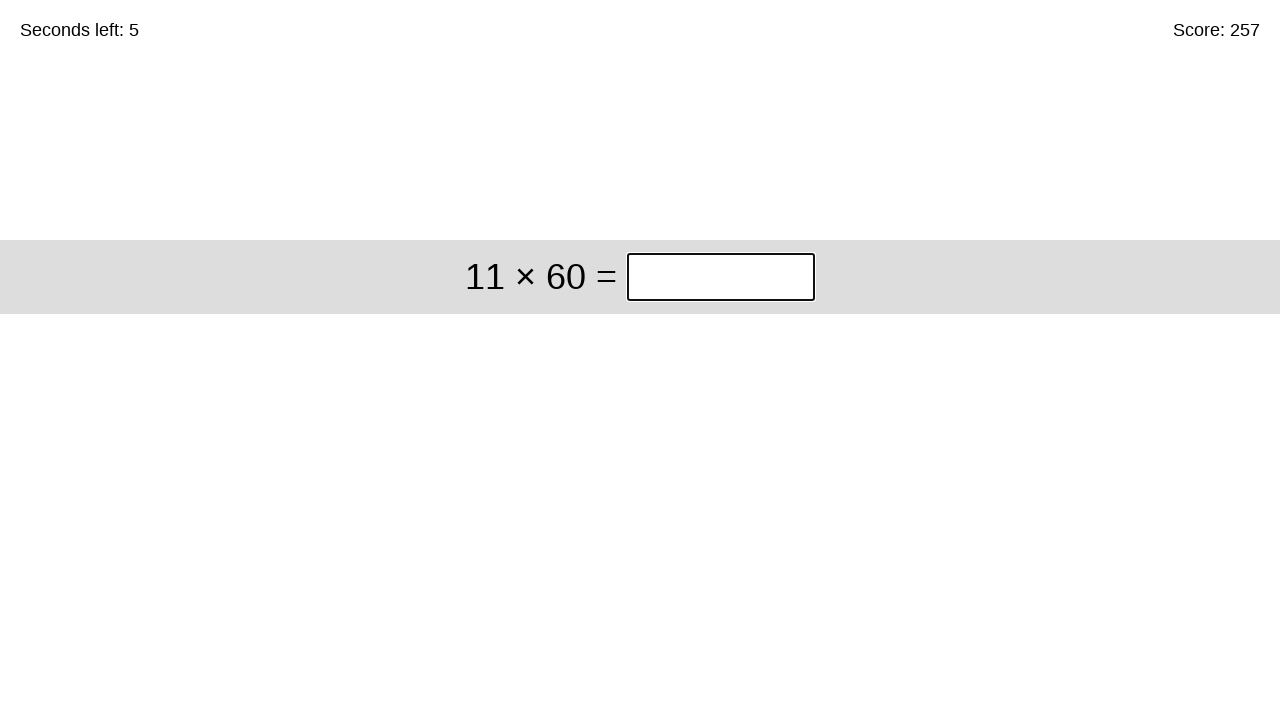

Submitted answer 12 - total problems solved: 257 on input.answer
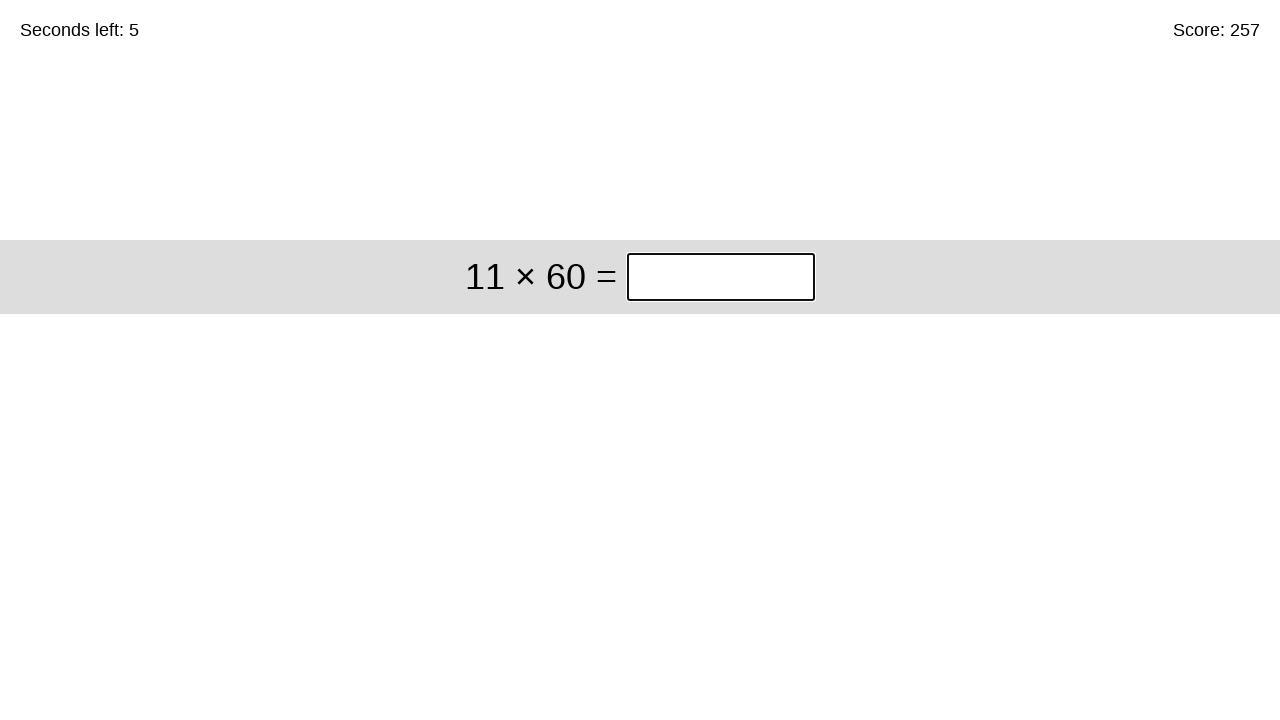

Cleared answer input field for problem: 11 × 60 on input.answer
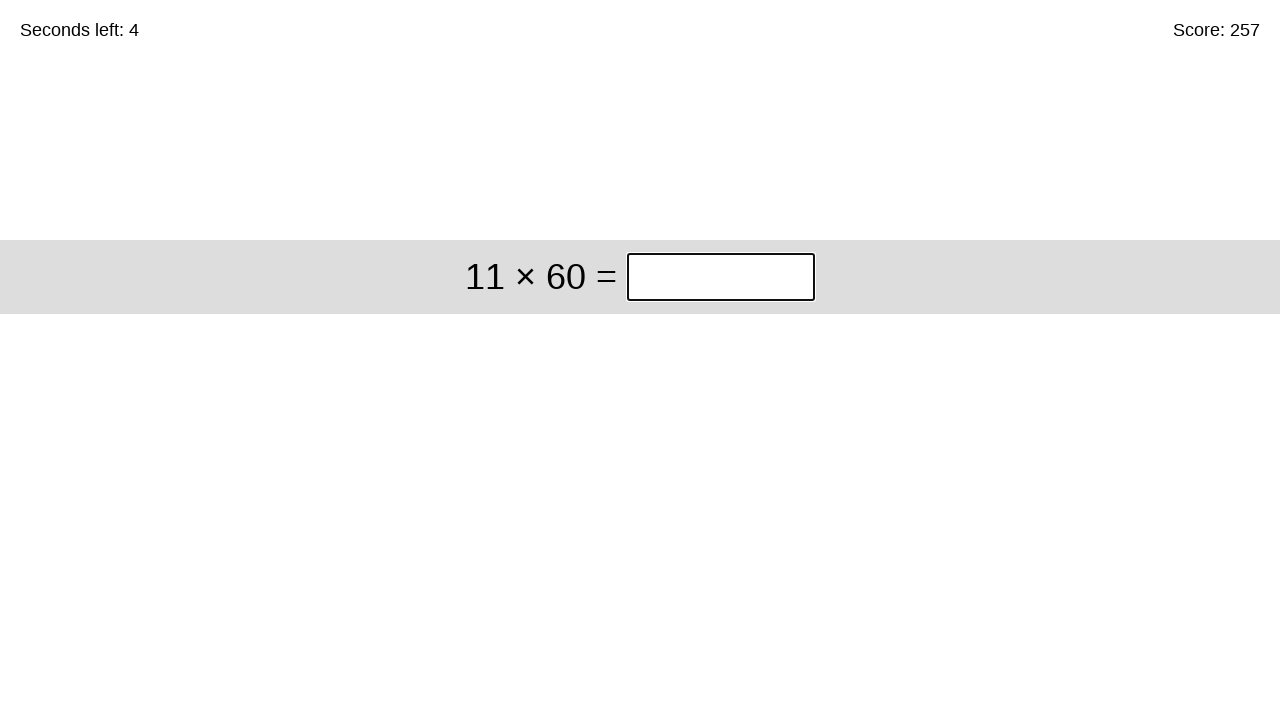

Filled answer '660' for problem: 11 × 60 on input.answer
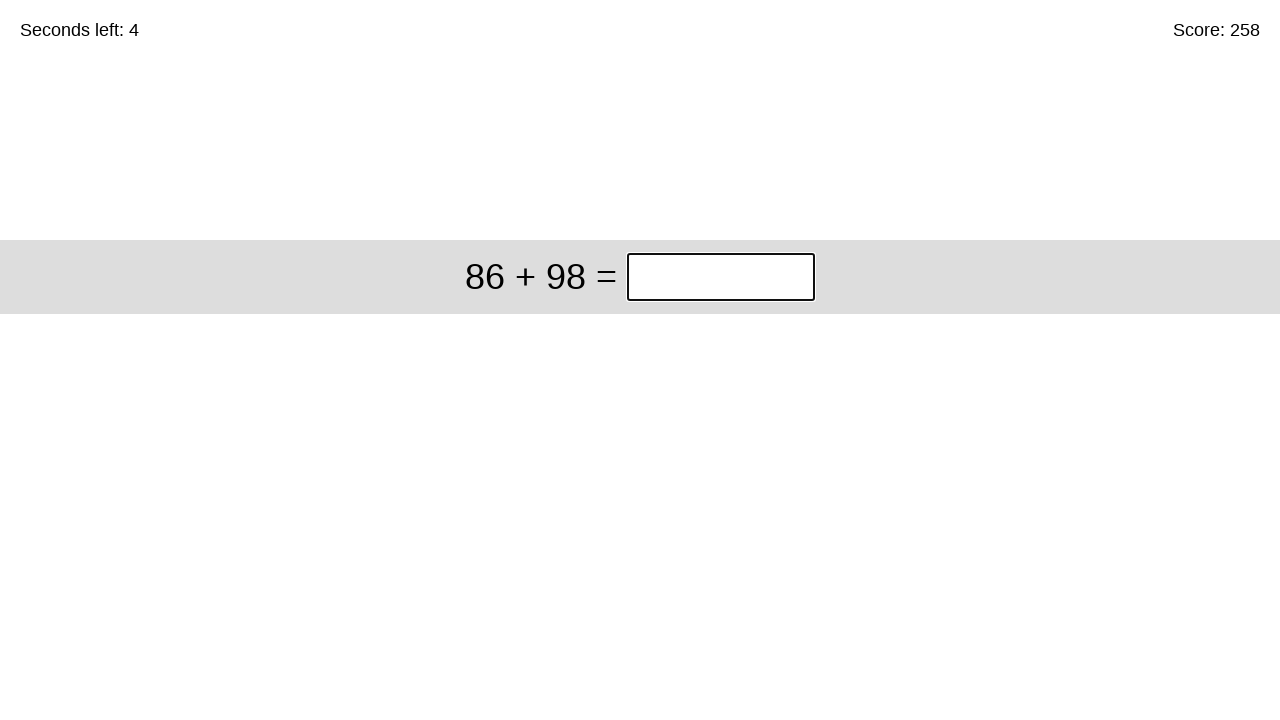

Submitted answer 660 - total problems solved: 258 on input.answer
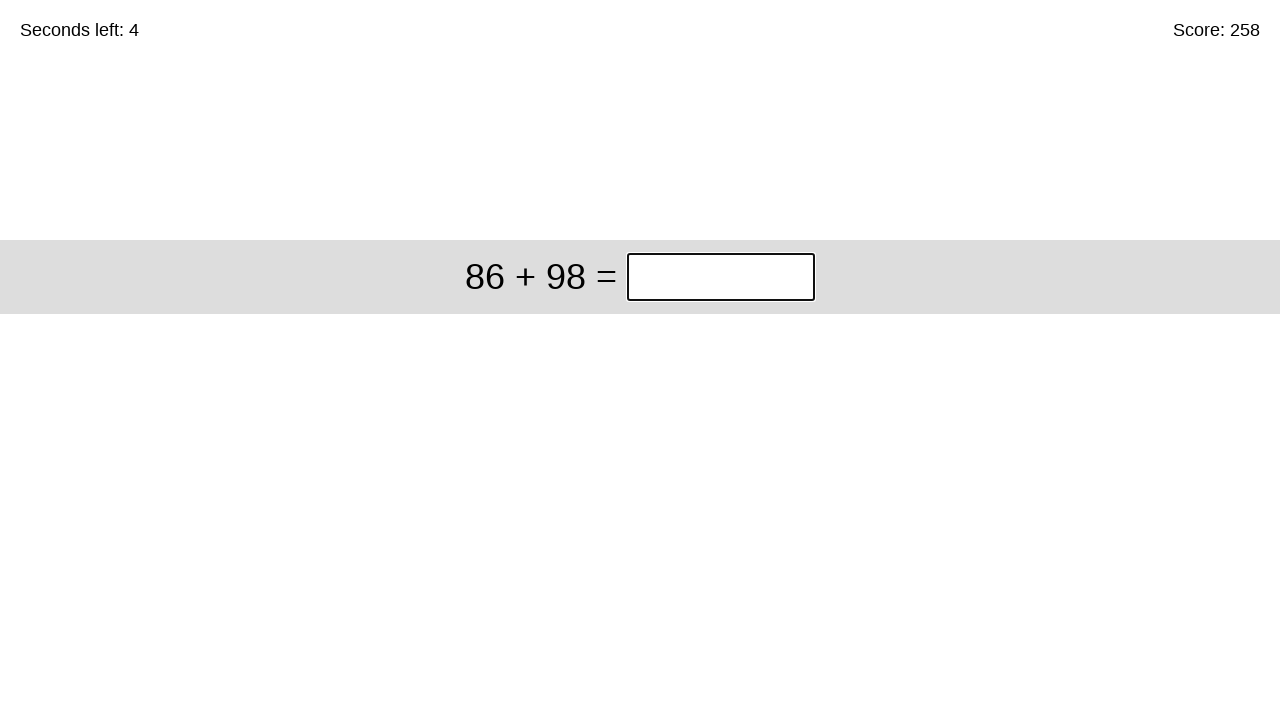

Cleared answer input field for problem: 86 + 98 on input.answer
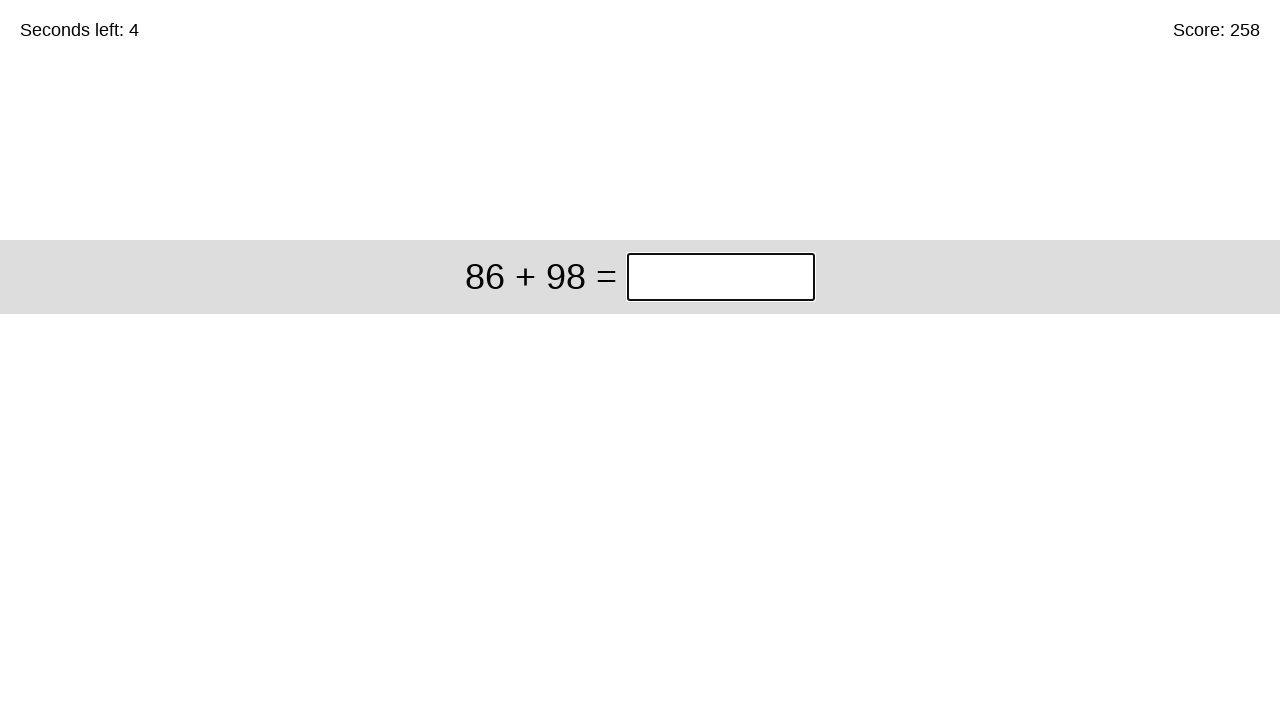

Filled answer '184' for problem: 86 + 98 on input.answer
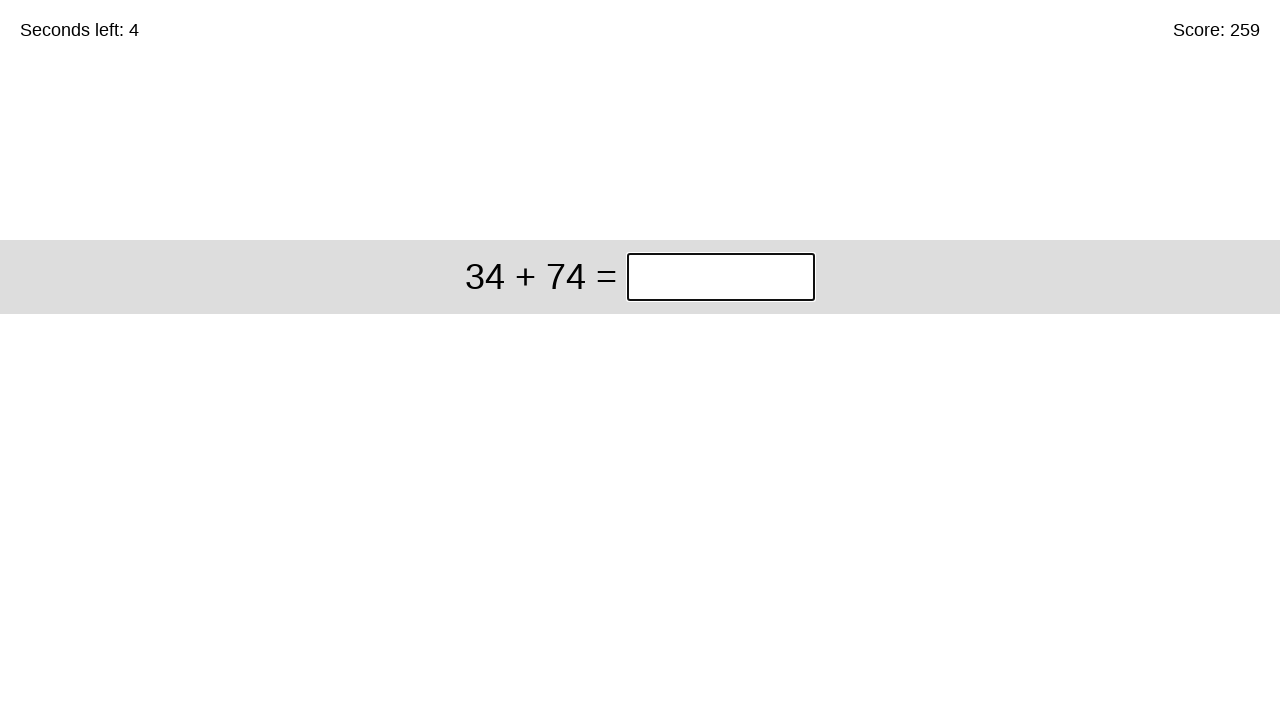

Submitted answer 184 - total problems solved: 259 on input.answer
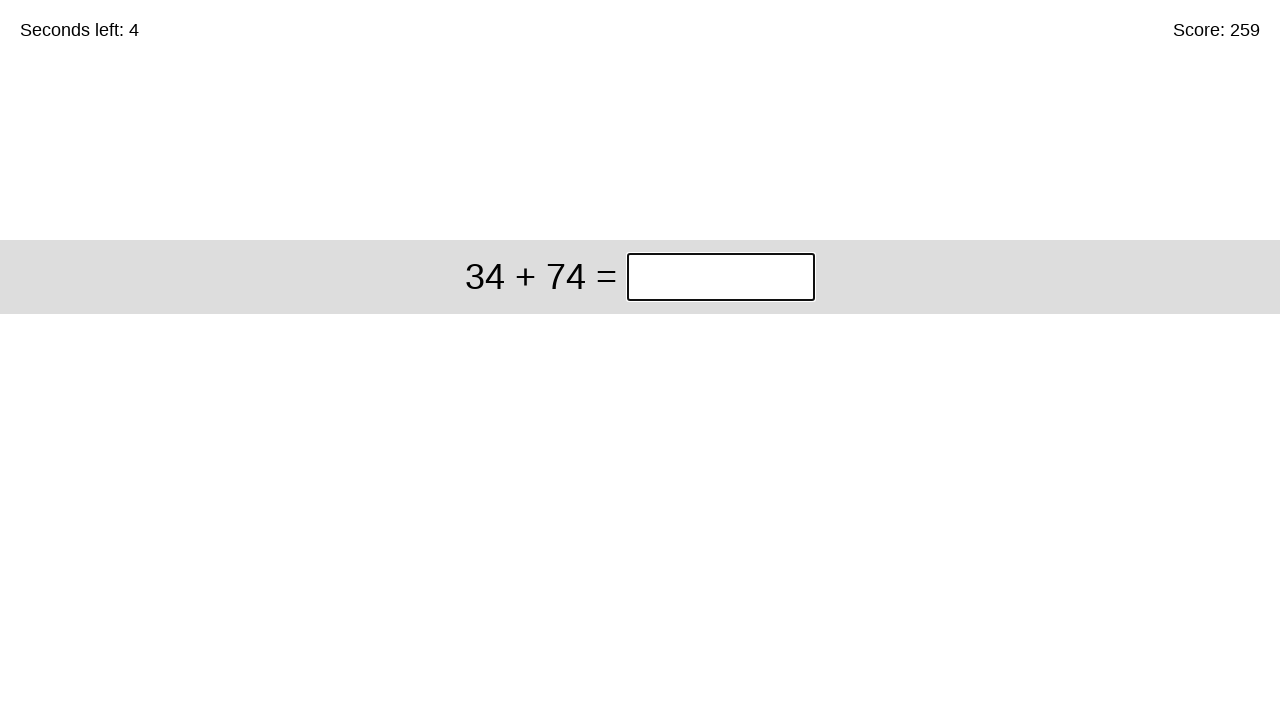

Cleared answer input field for problem: 34 + 74 on input.answer
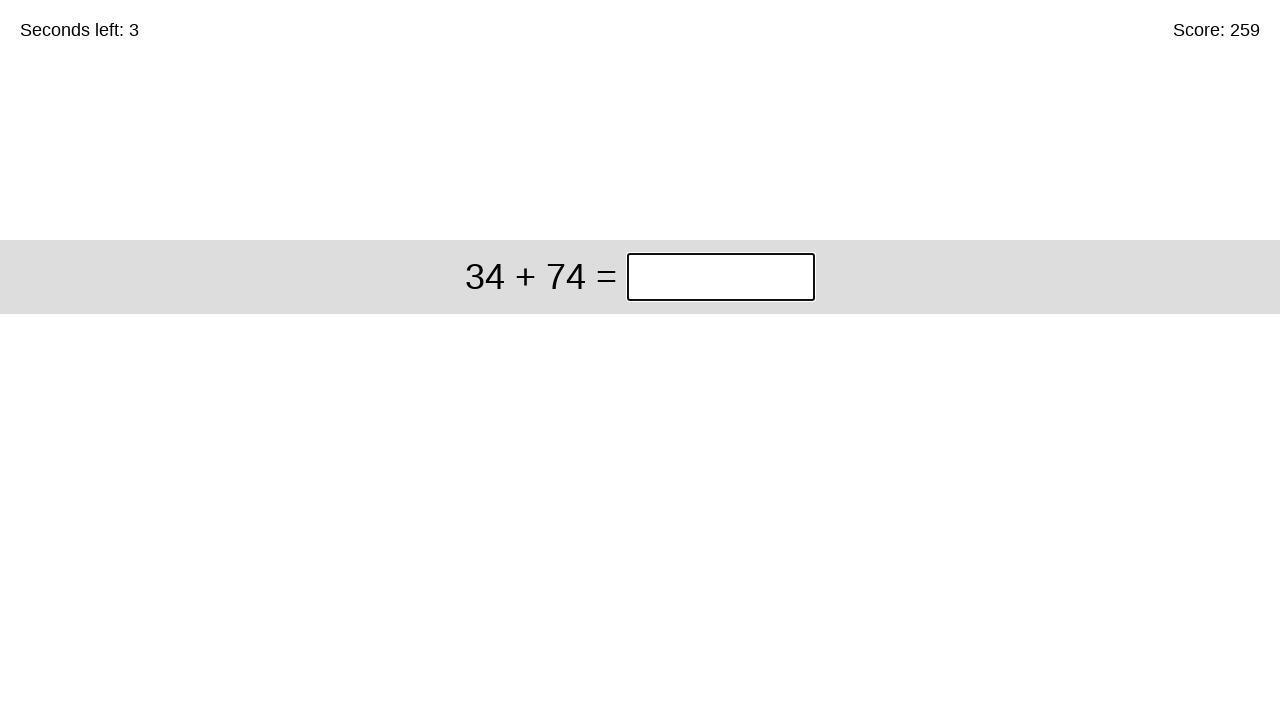

Filled answer '108' for problem: 34 + 74 on input.answer
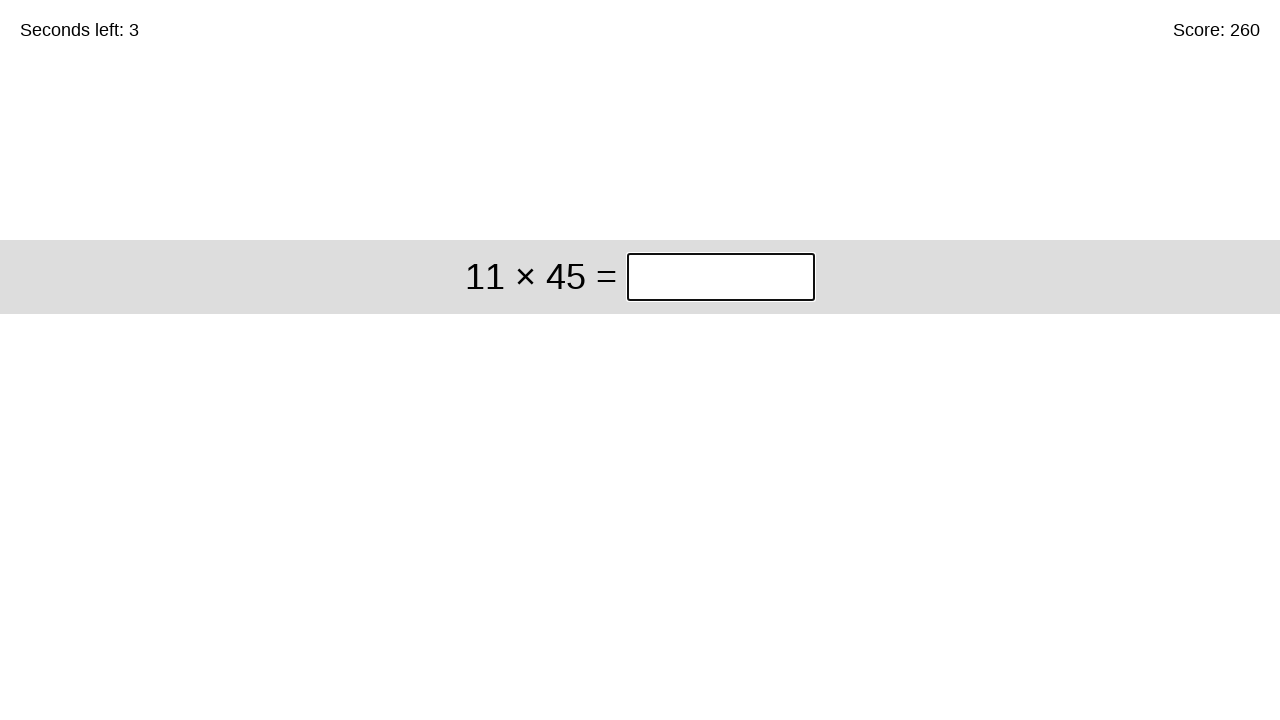

Submitted answer 108 - total problems solved: 260 on input.answer
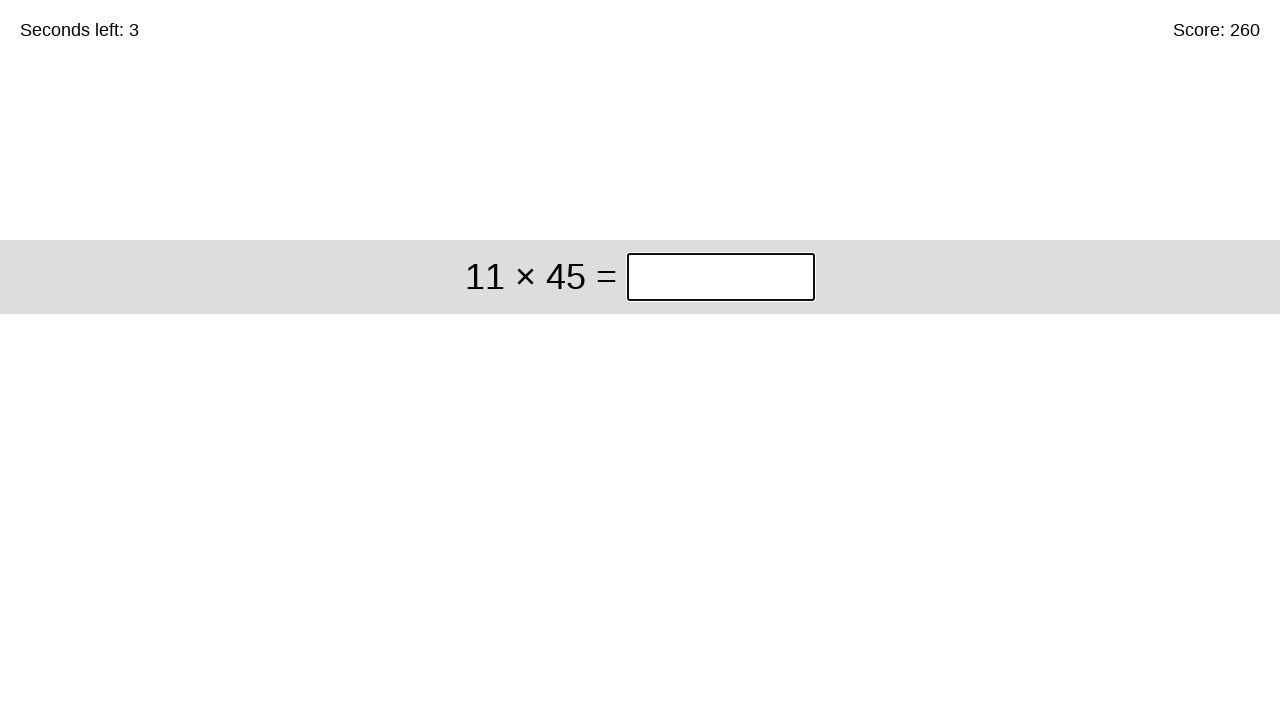

Cleared answer input field for problem: 11 × 45 on input.answer
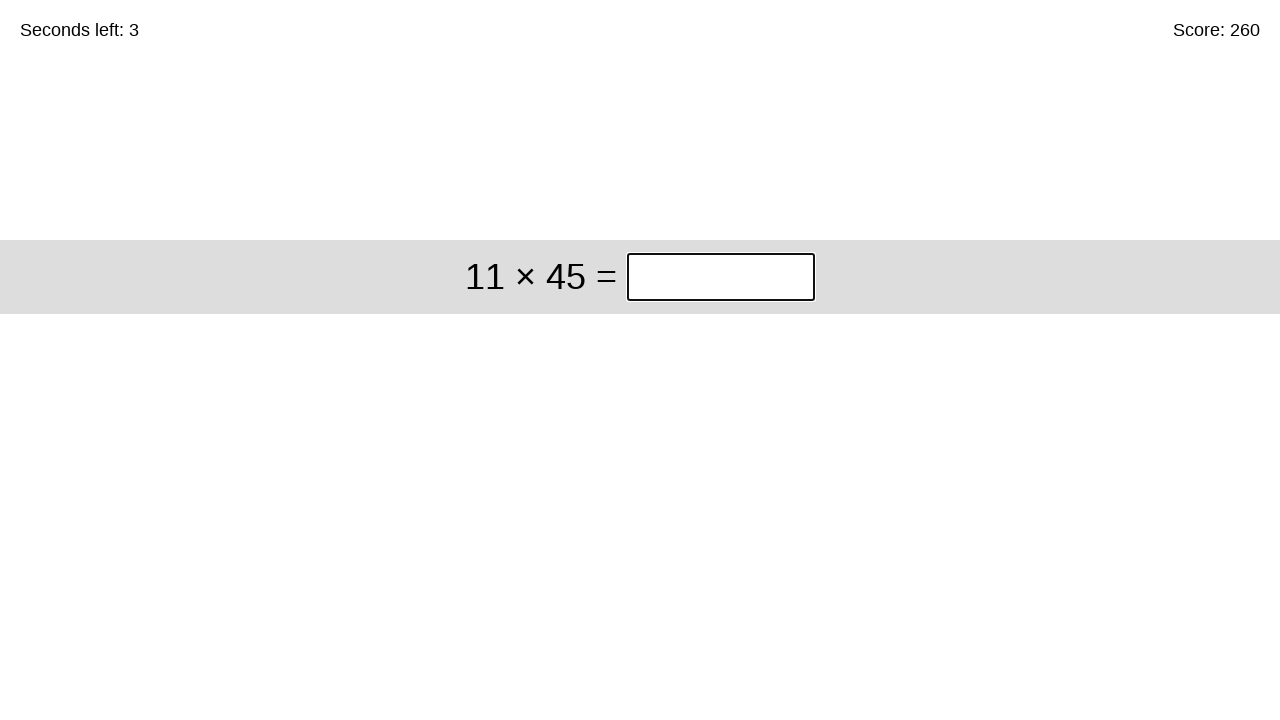

Filled answer '495' for problem: 11 × 45 on input.answer
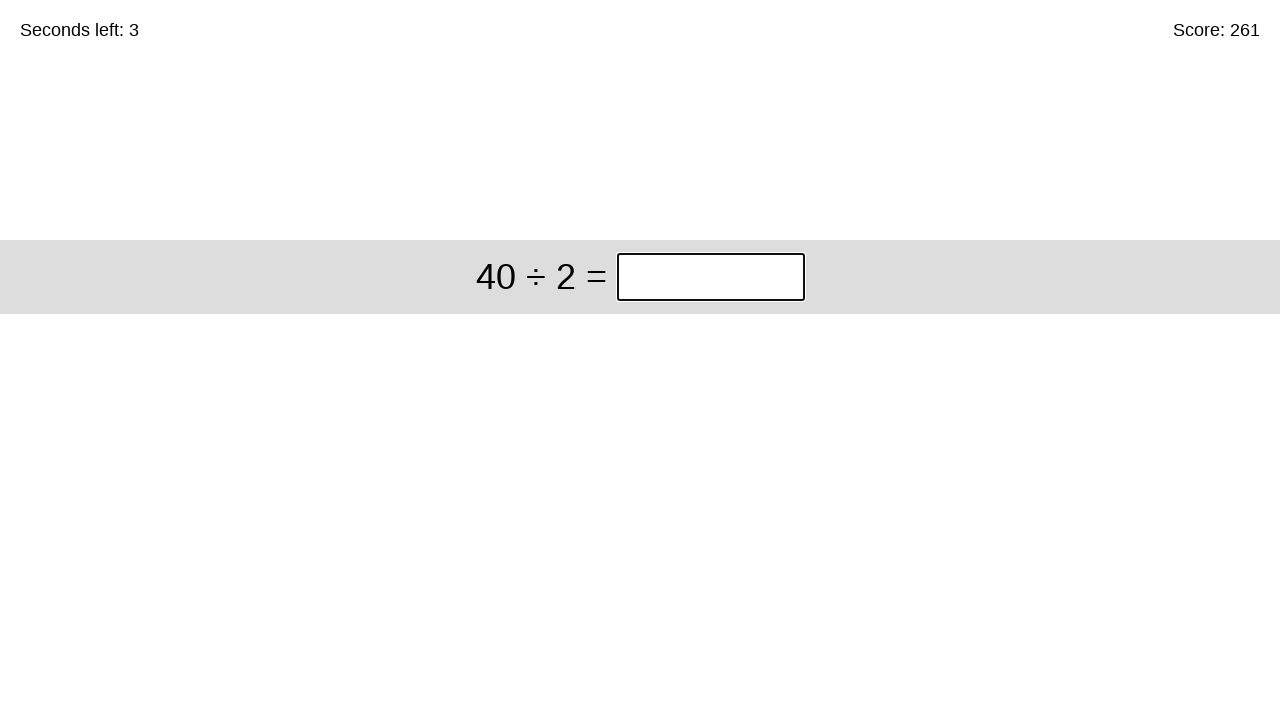

Submitted answer 495 - total problems solved: 261 on input.answer
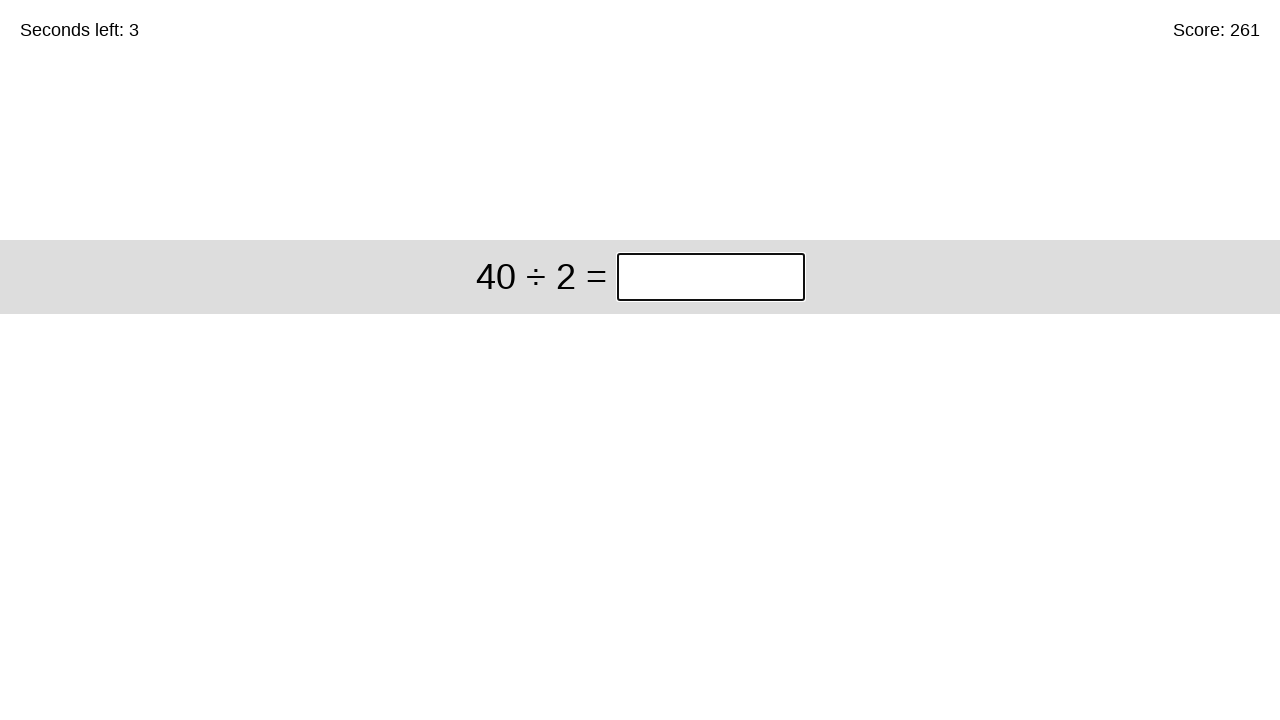

Cleared answer input field for problem: 40 ÷ 2 on input.answer
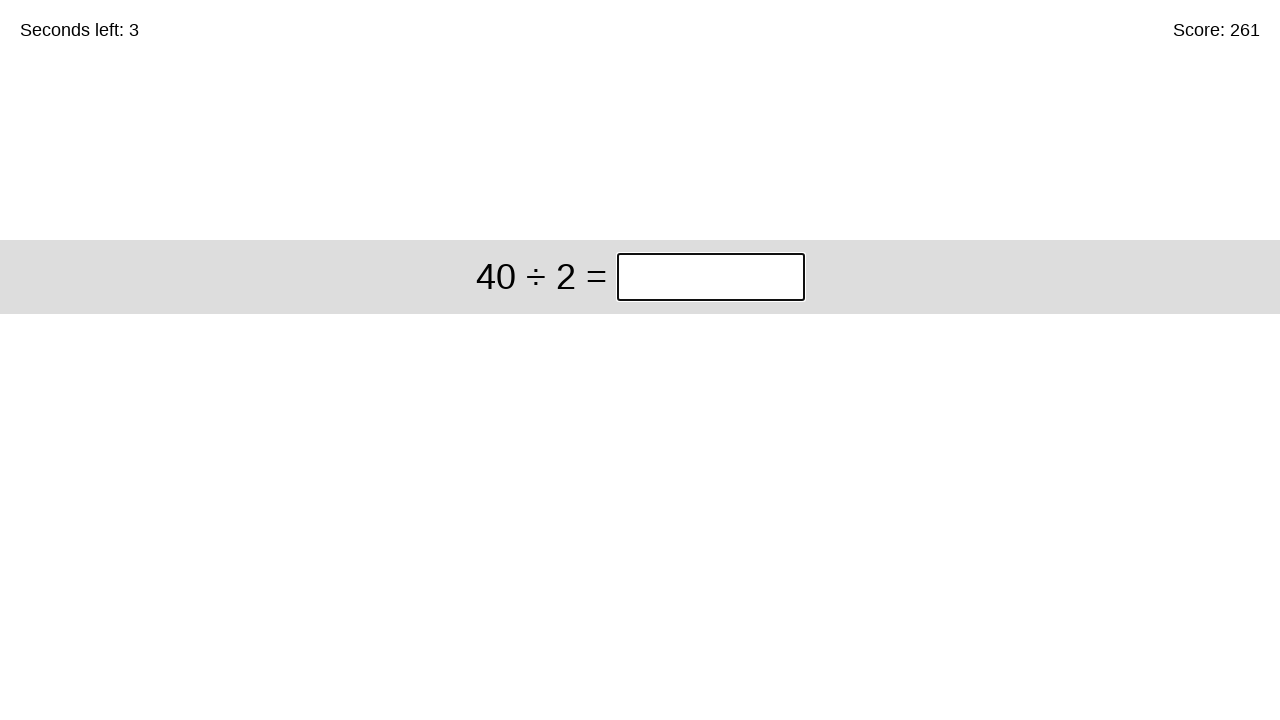

Filled answer '20' for problem: 40 ÷ 2 on input.answer
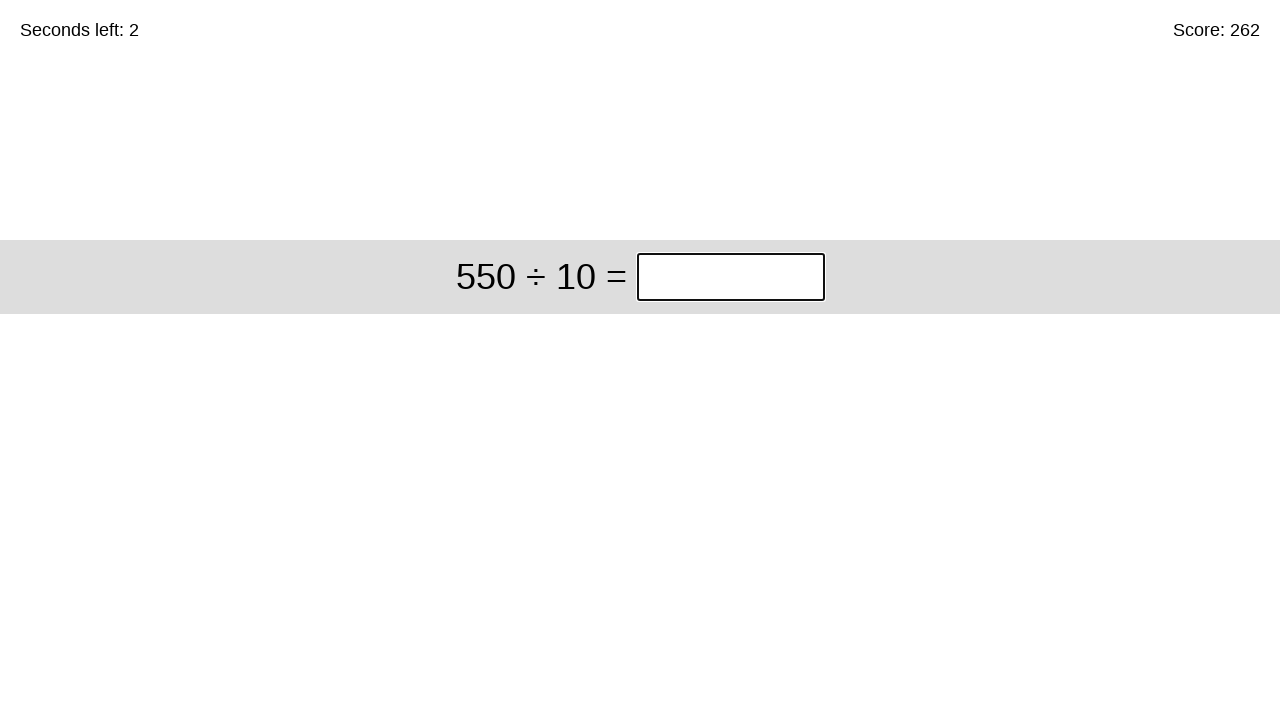

Submitted answer 20 - total problems solved: 262 on input.answer
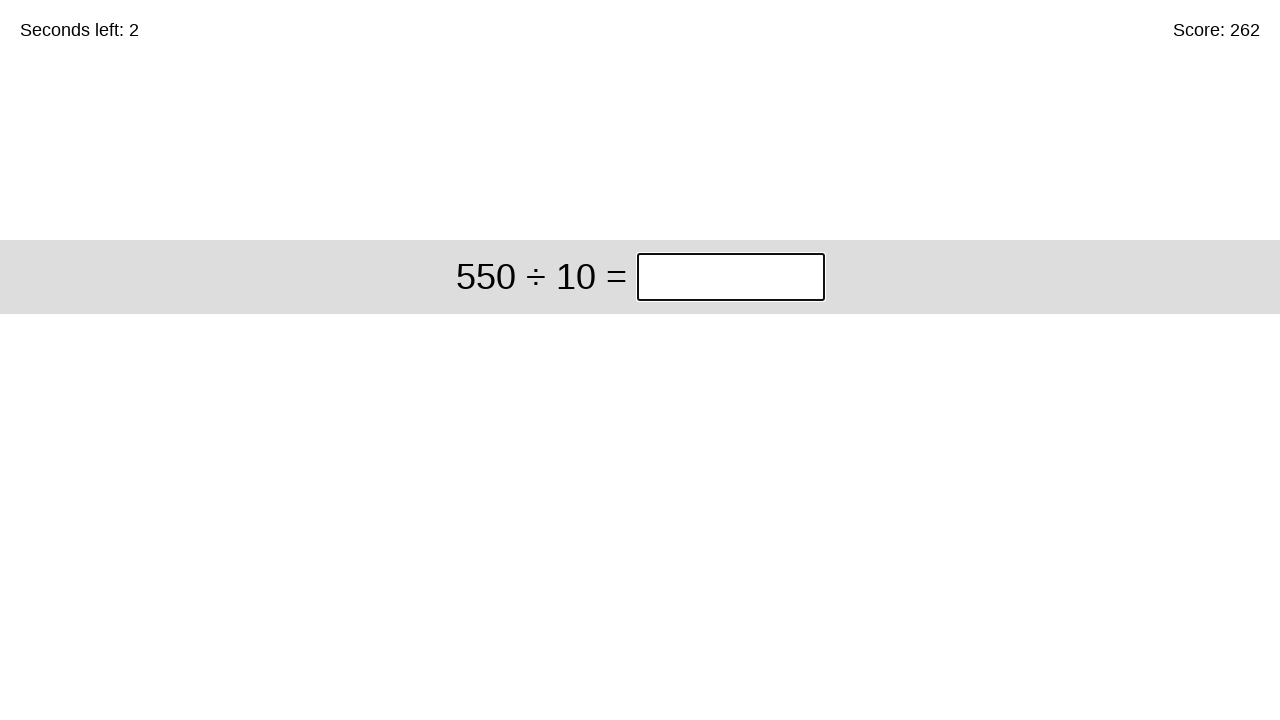

Cleared answer input field for problem: 550 ÷ 10 on input.answer
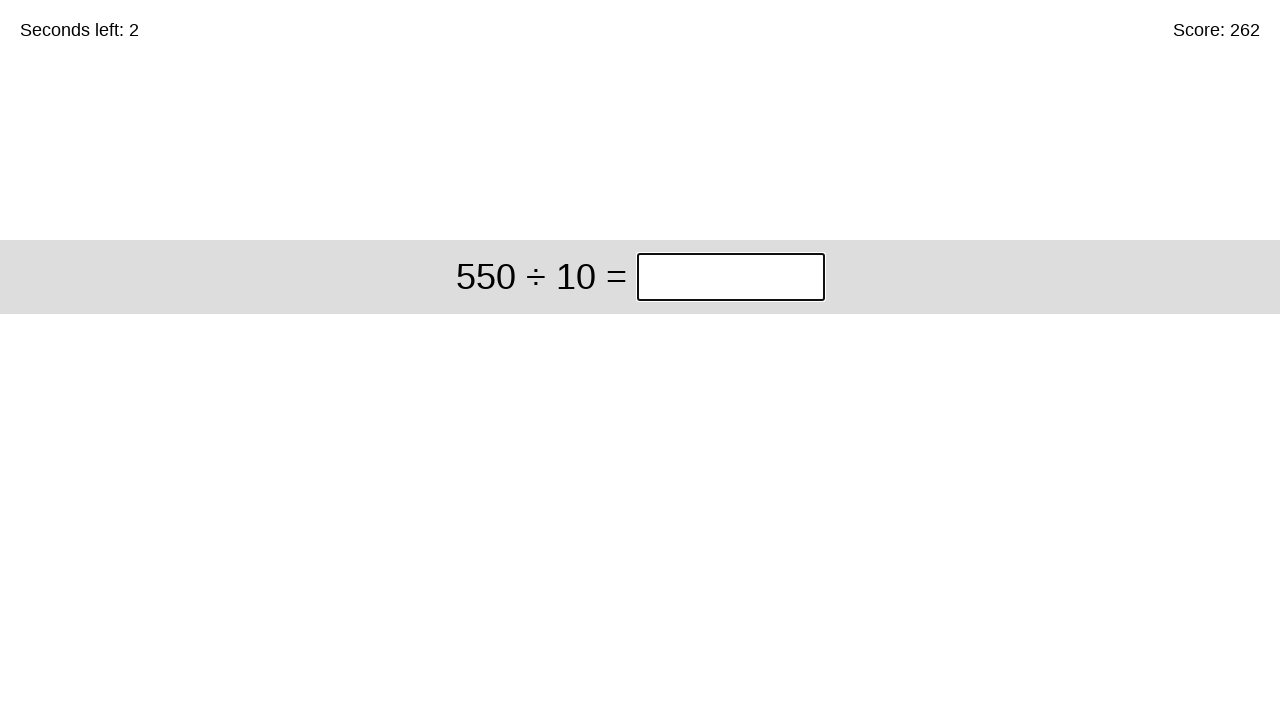

Filled answer '55' for problem: 550 ÷ 10 on input.answer
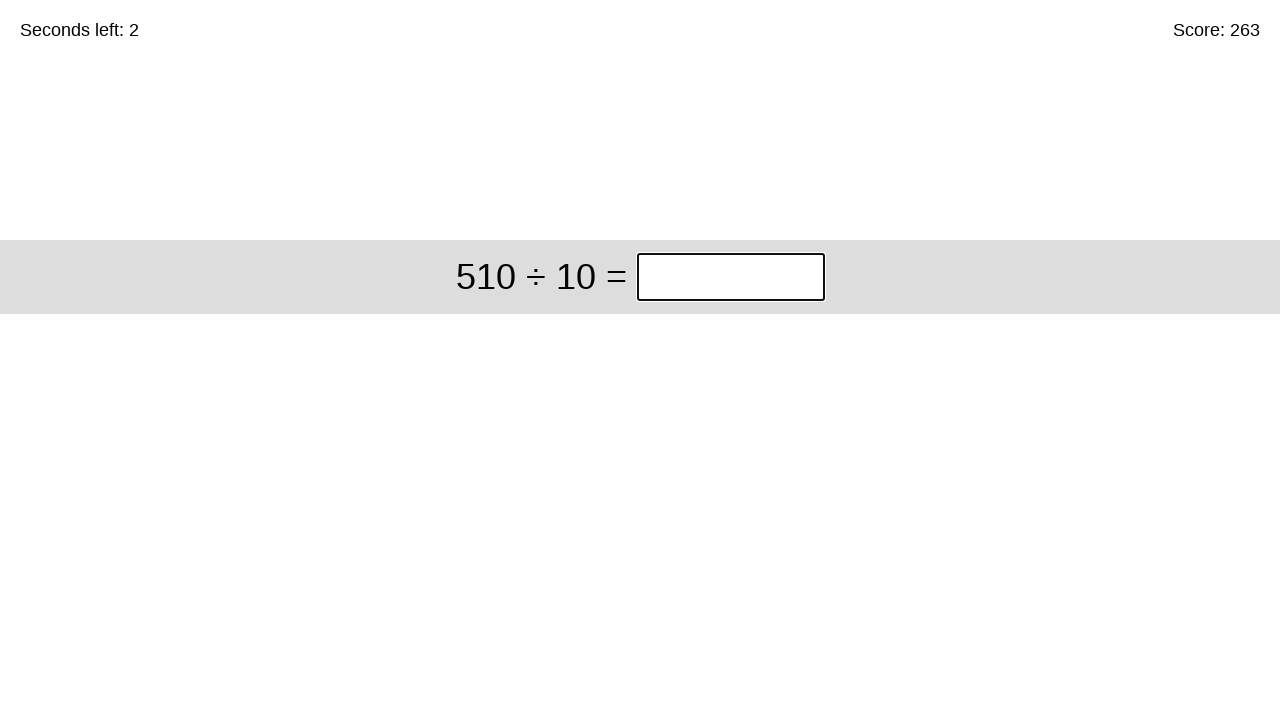

Submitted answer 55 - total problems solved: 263 on input.answer
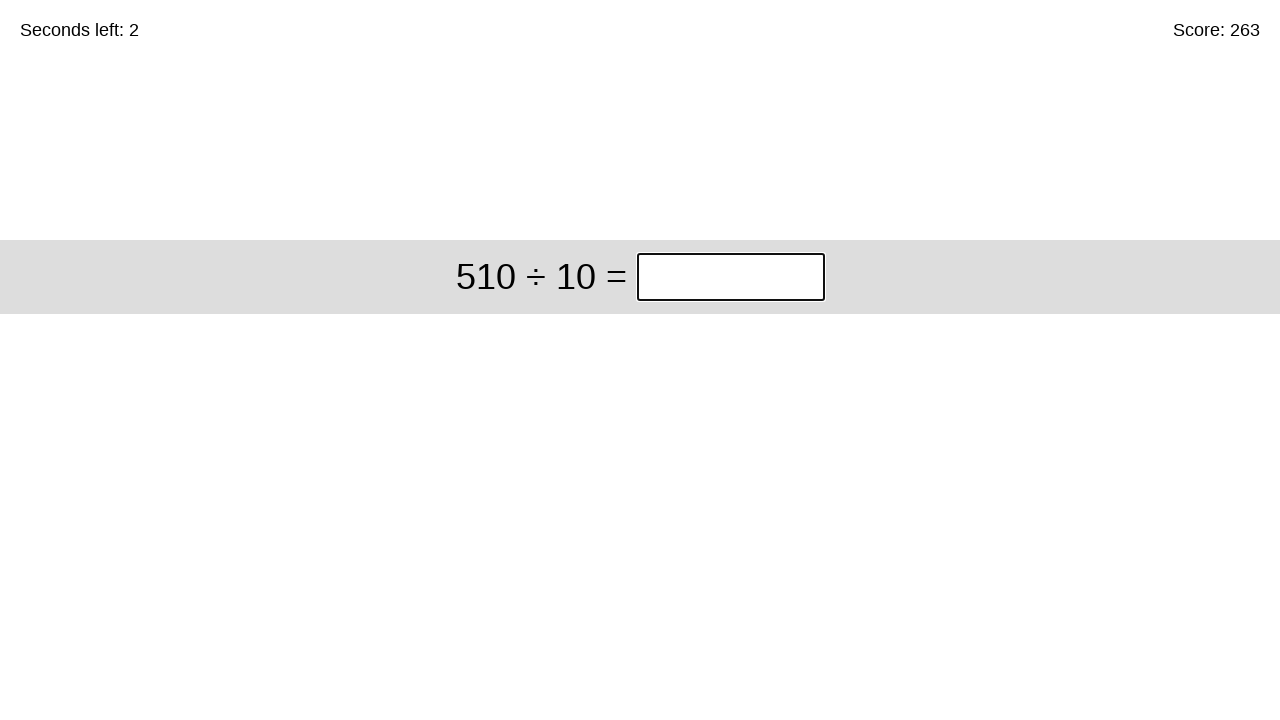

Cleared answer input field for problem: 510 ÷ 10 on input.answer
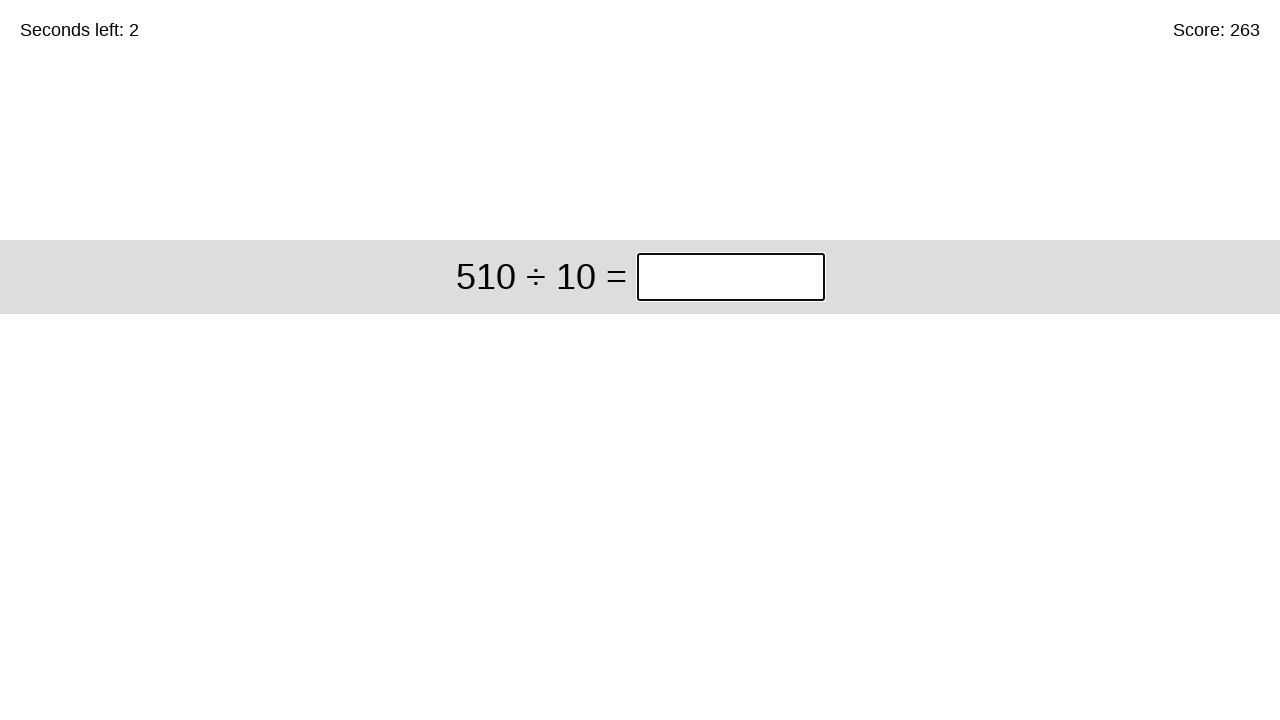

Filled answer '51' for problem: 510 ÷ 10 on input.answer
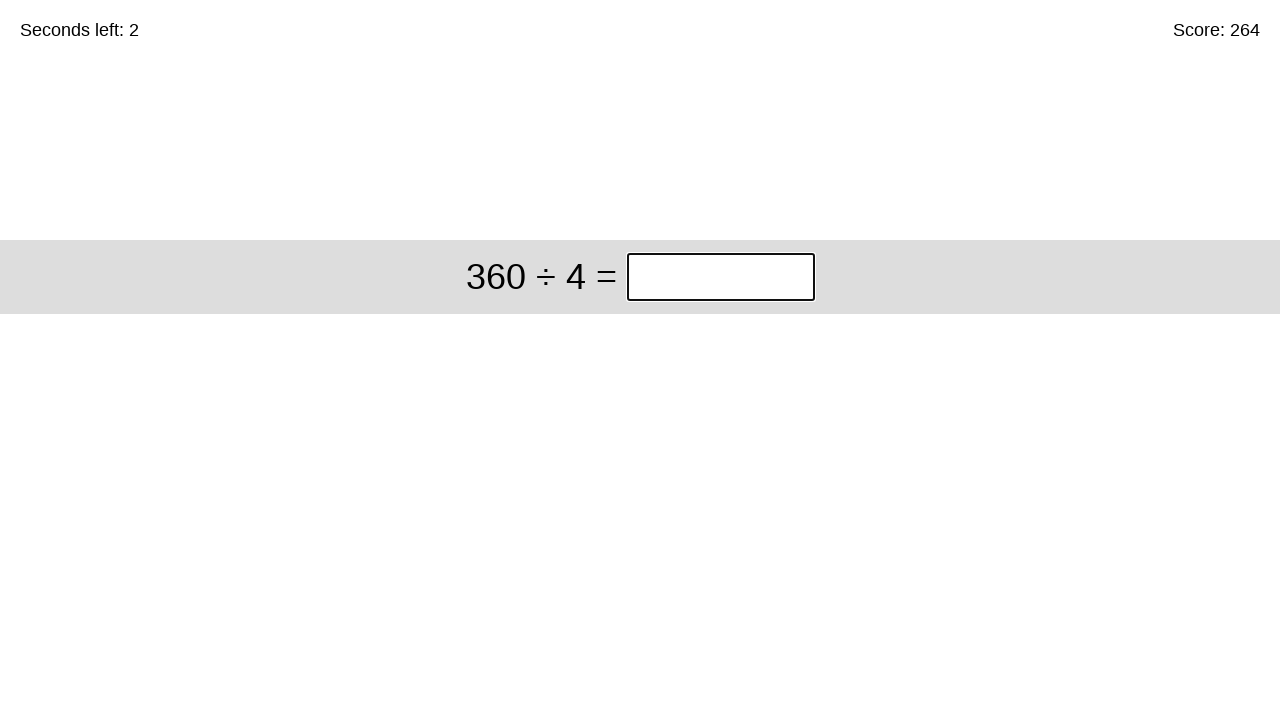

Submitted answer 51 - total problems solved: 264 on input.answer
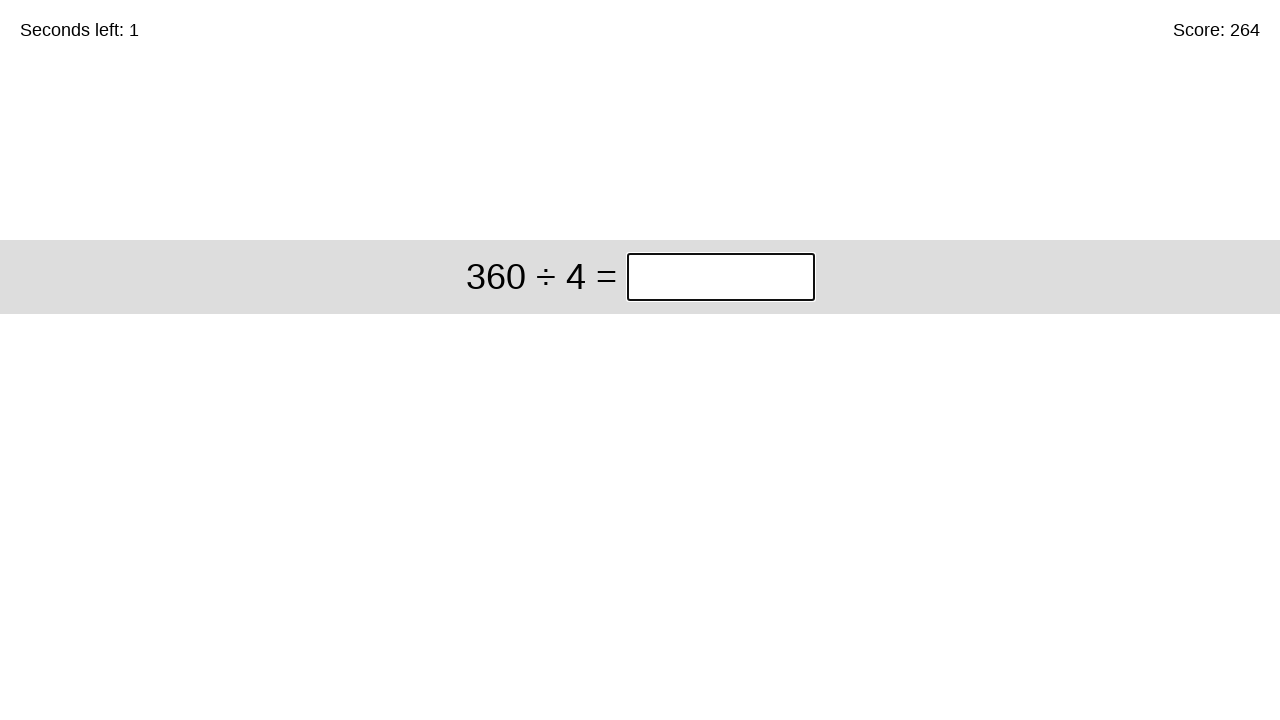

Cleared answer input field for problem: 360 ÷ 4 on input.answer
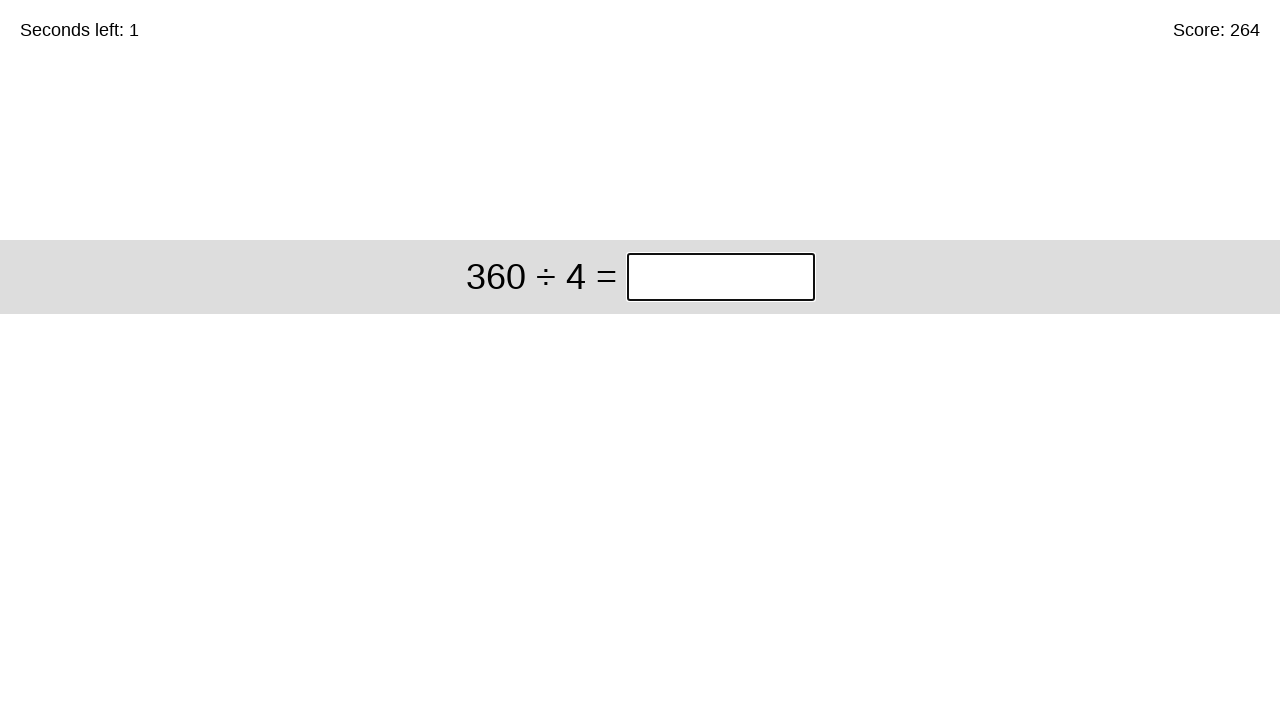

Filled answer '90' for problem: 360 ÷ 4 on input.answer
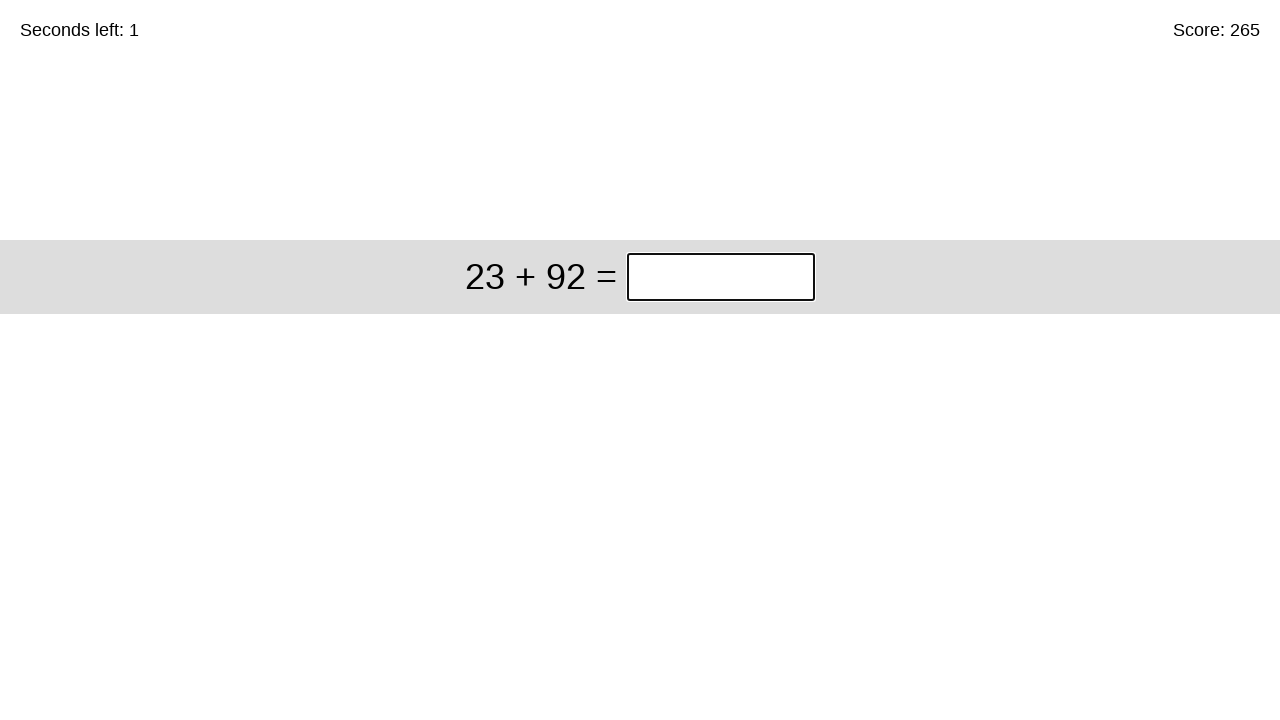

Submitted answer 90 - total problems solved: 265 on input.answer
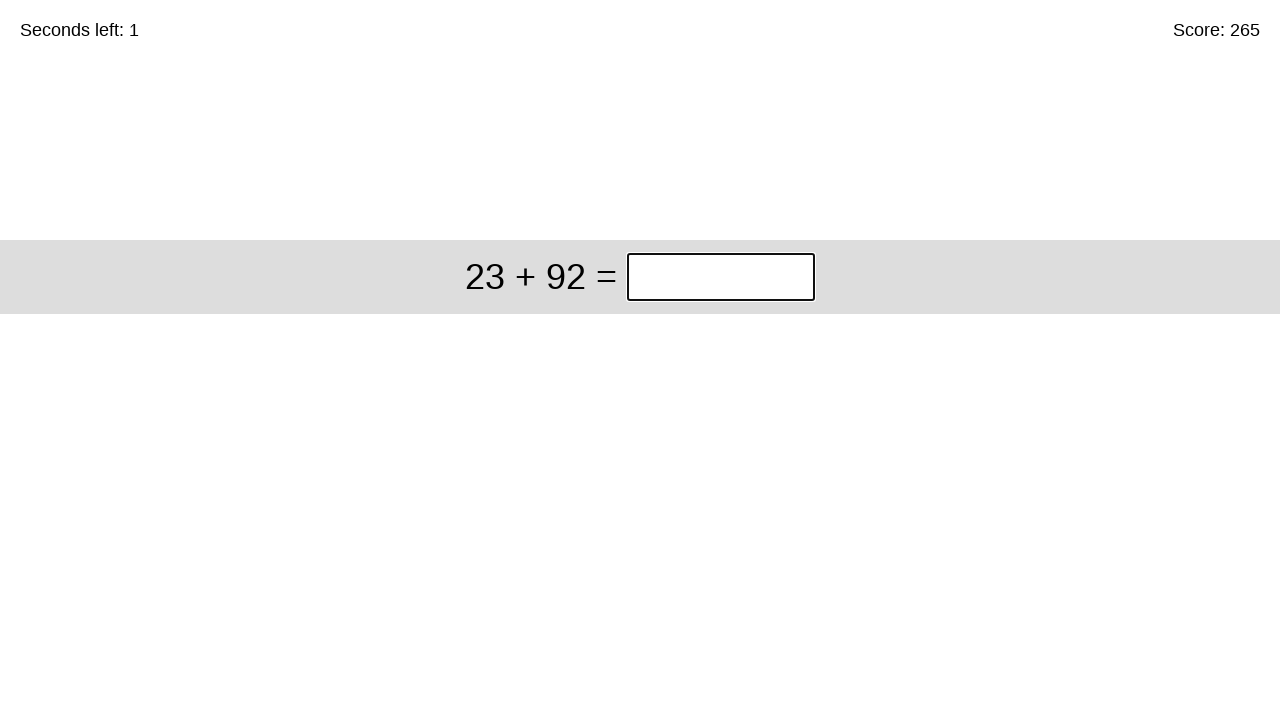

Cleared answer input field for problem: 23 + 92 on input.answer
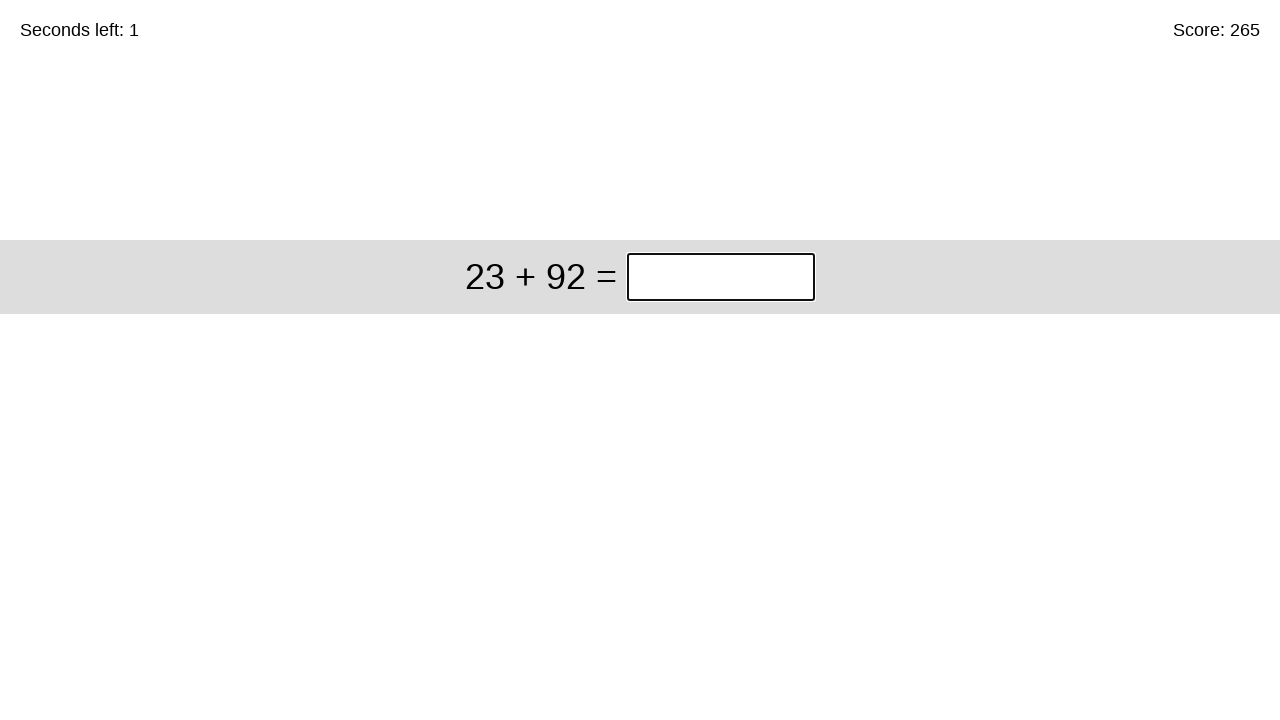

Filled answer '115' for problem: 23 + 92 on input.answer
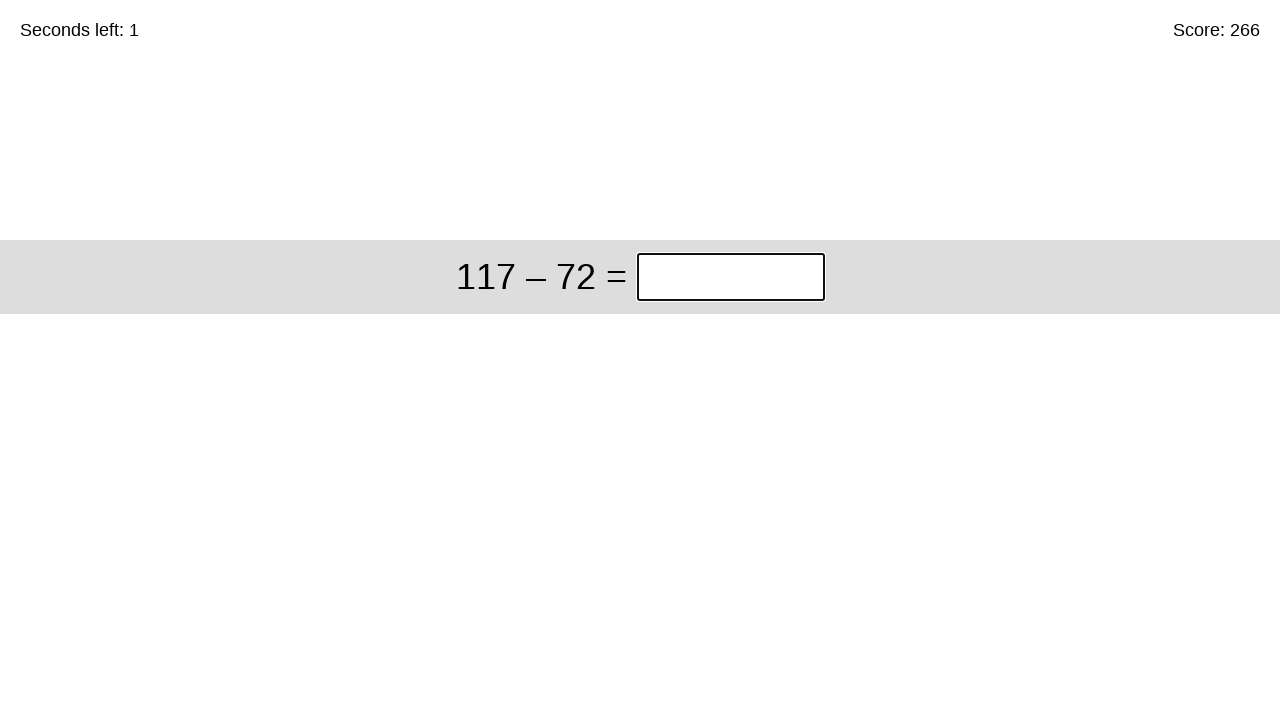

Submitted answer 115 - total problems solved: 266 on input.answer
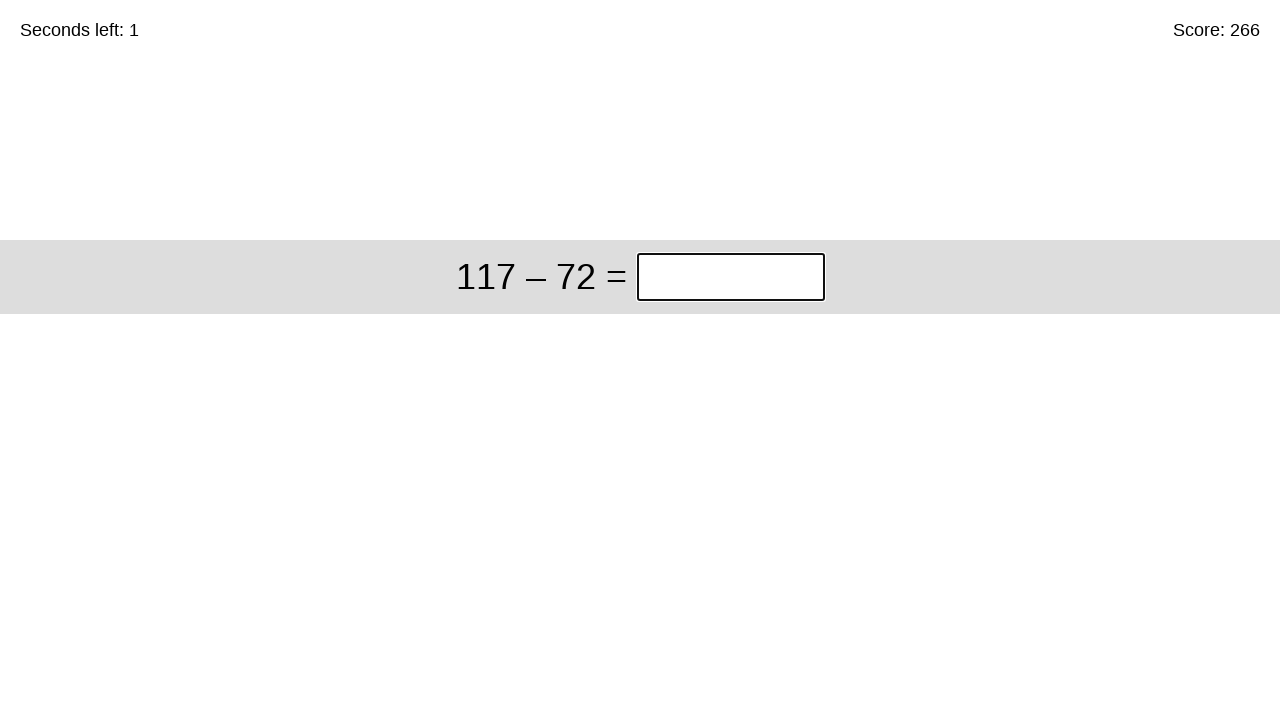

Waited 3 seconds to view final score on input.answer
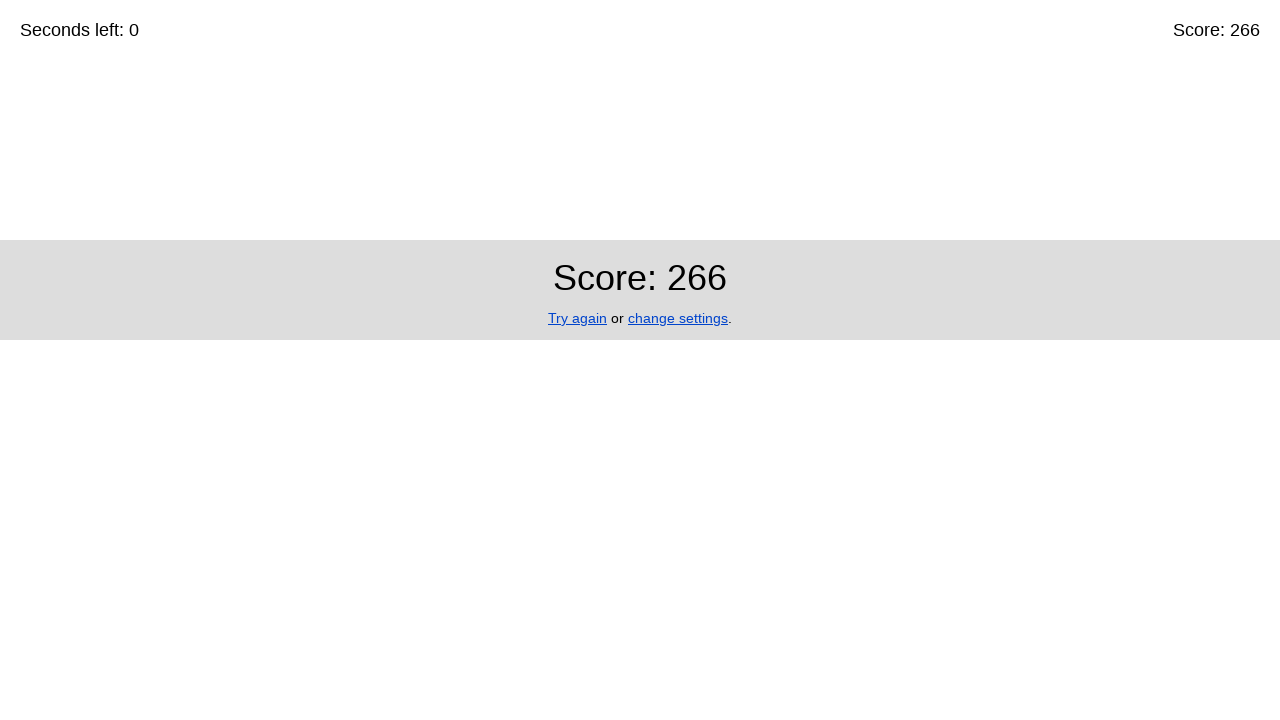

Final score element loaded - game completed
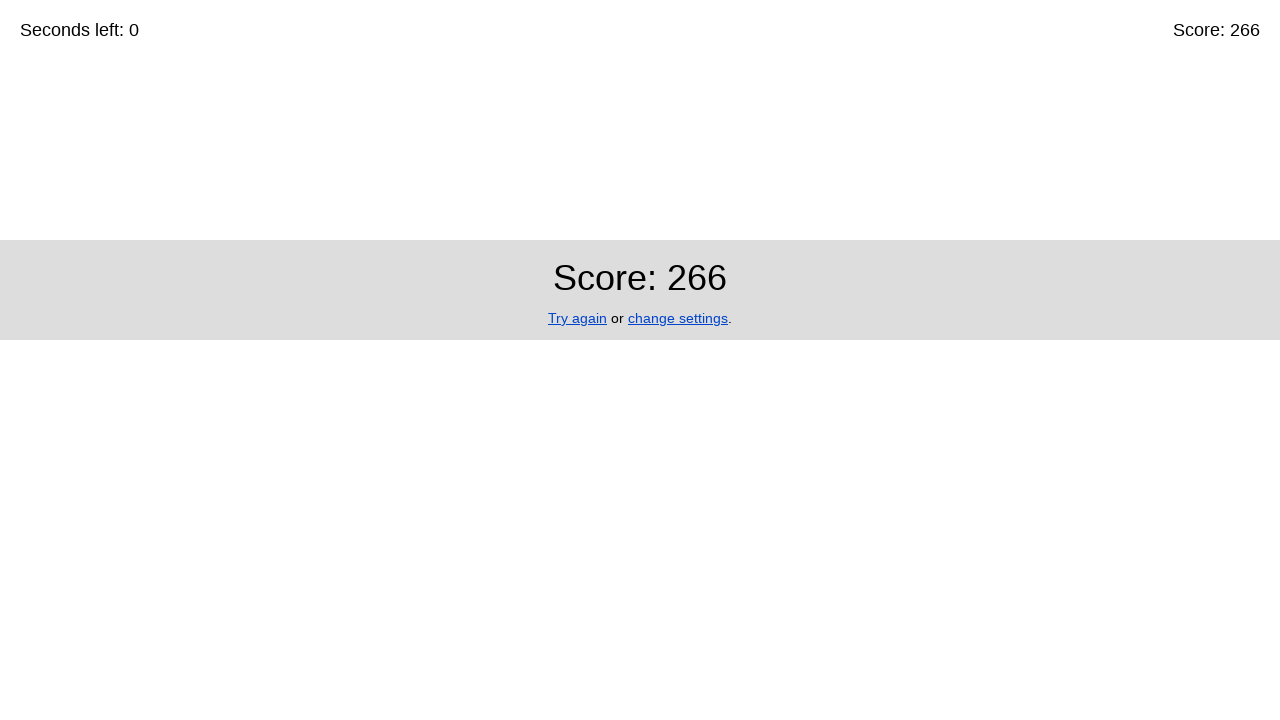

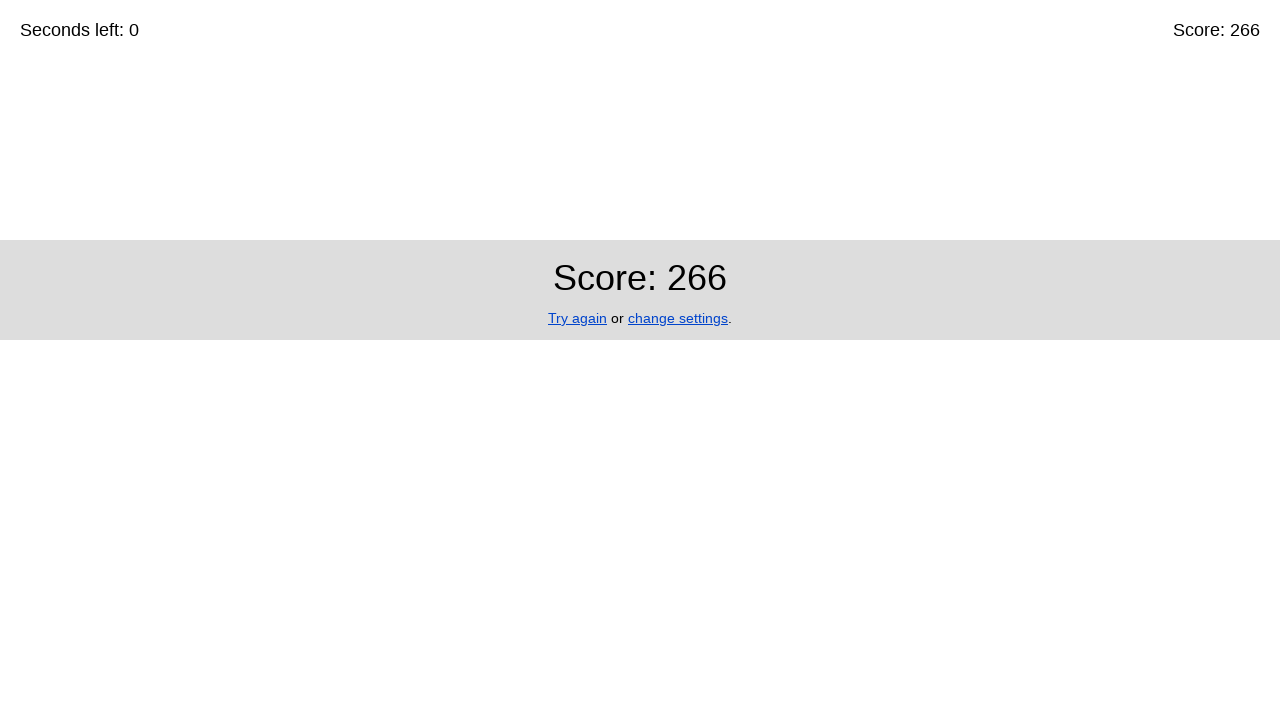